Tests the jQuery UI datepicker widget by opening the calendar, navigating to a specific month/year (November 1996), and selecting a specific date (16th)

Starting URL: https://jqueryui.com/datepicker/

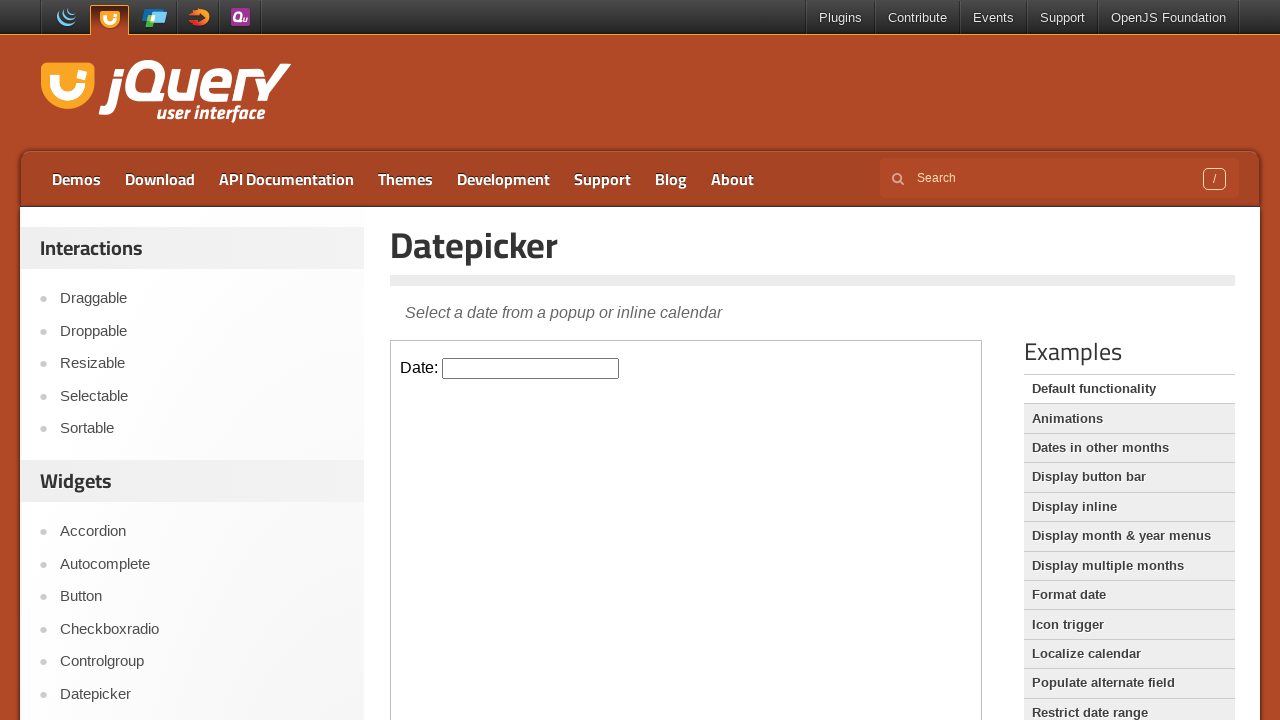

Located the iframe containing the datepicker
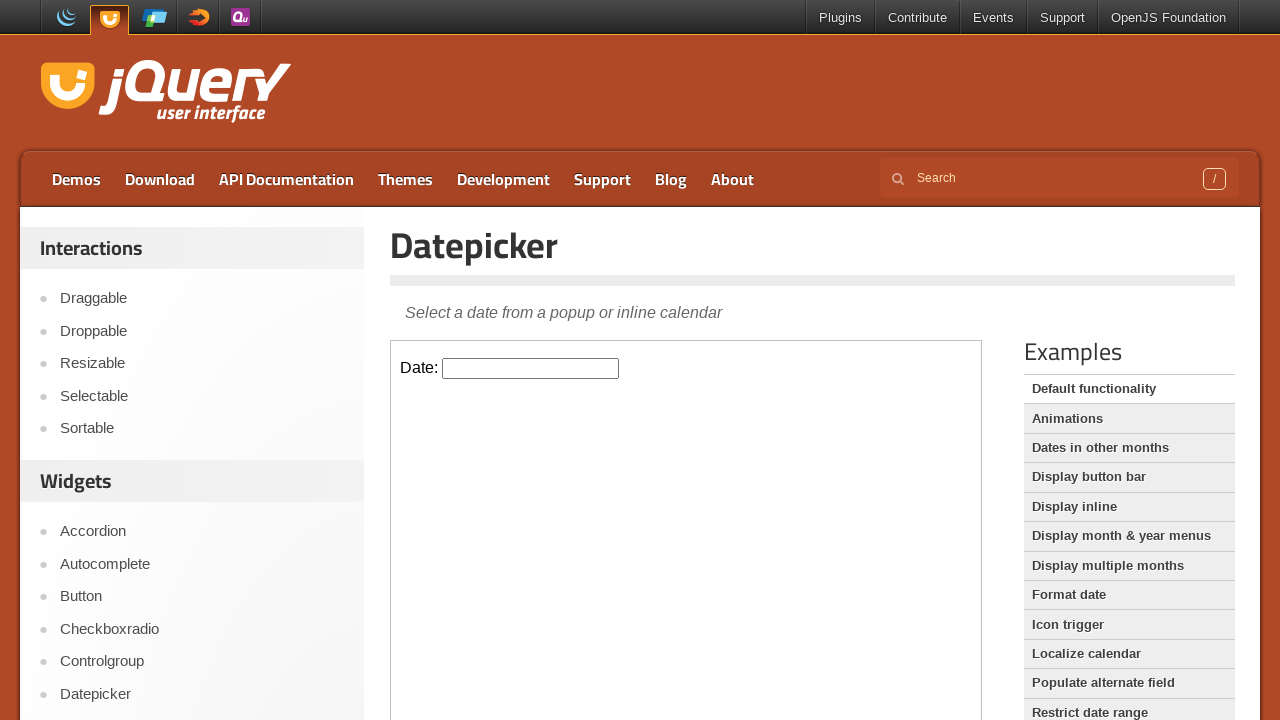

Clicked on the datepicker input to open the calendar at (531, 368) on iframe >> nth=0 >> internal:control=enter-frame >> .hasDatepicker
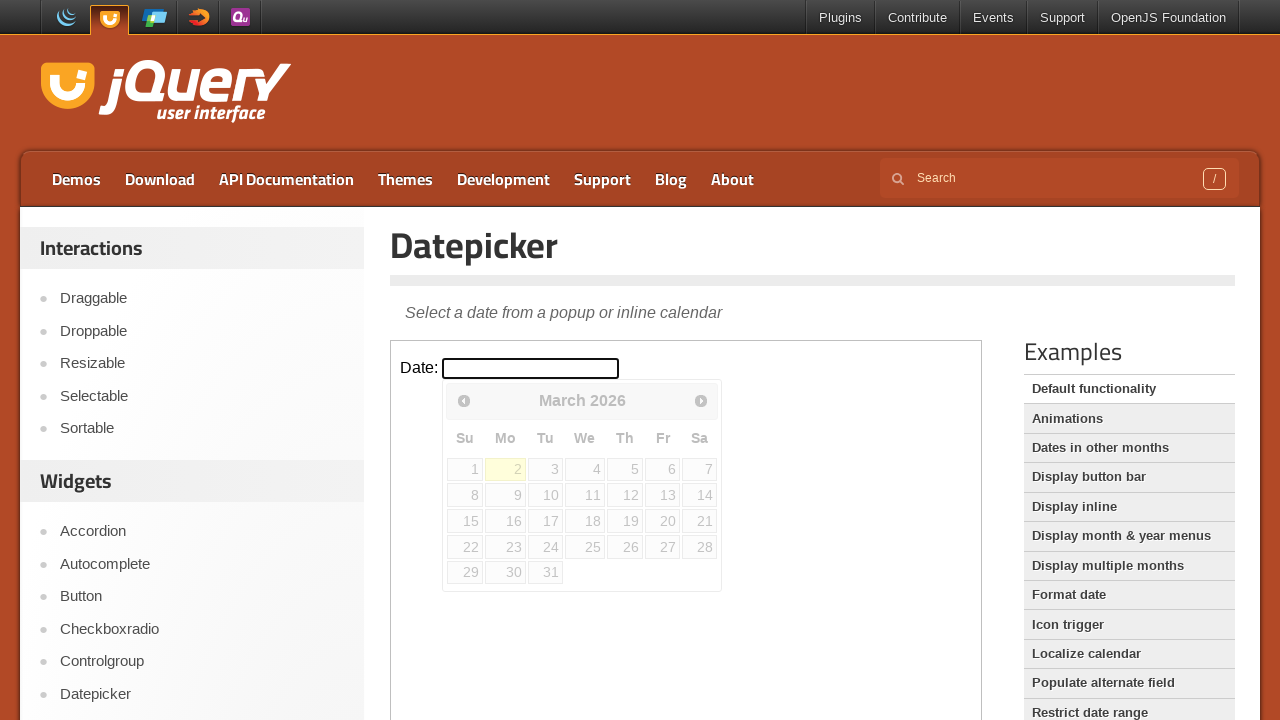

Clicked previous month button (currently viewing March 2026) at (464, 400) on iframe >> nth=0 >> internal:control=enter-frame >> .ui-icon.ui-icon-circle-trian
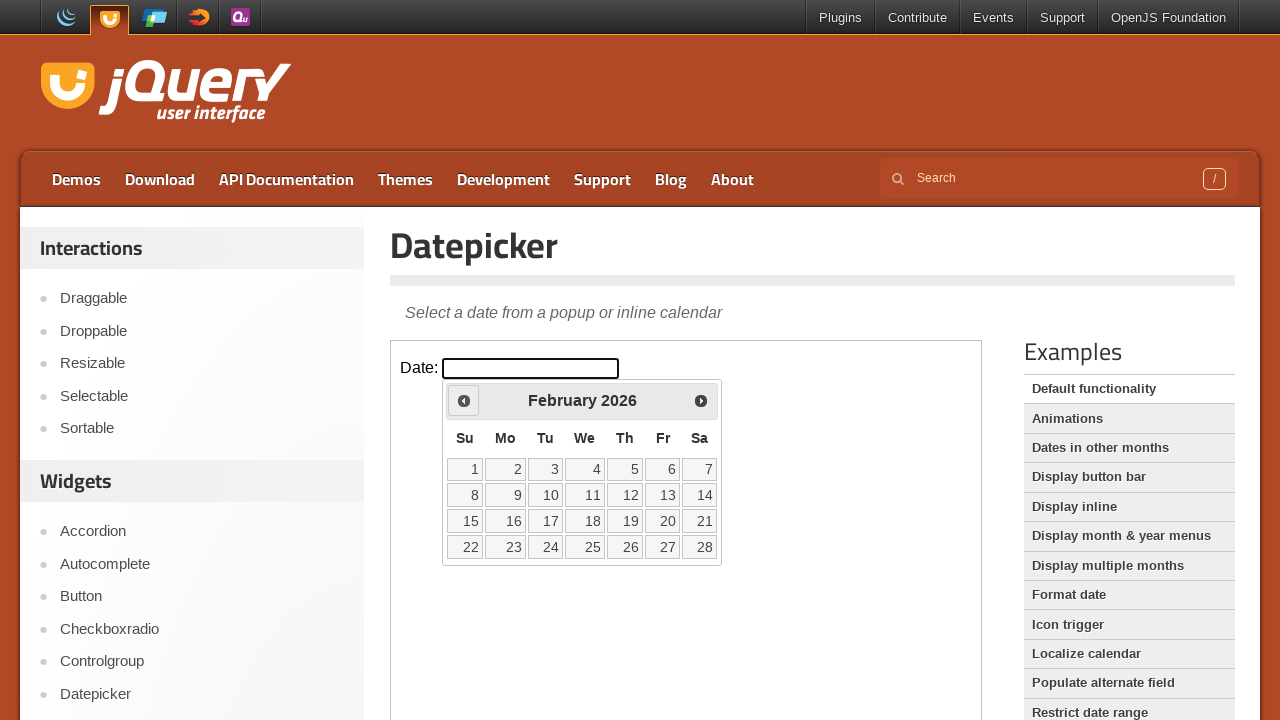

Waited for calendar to update after navigation
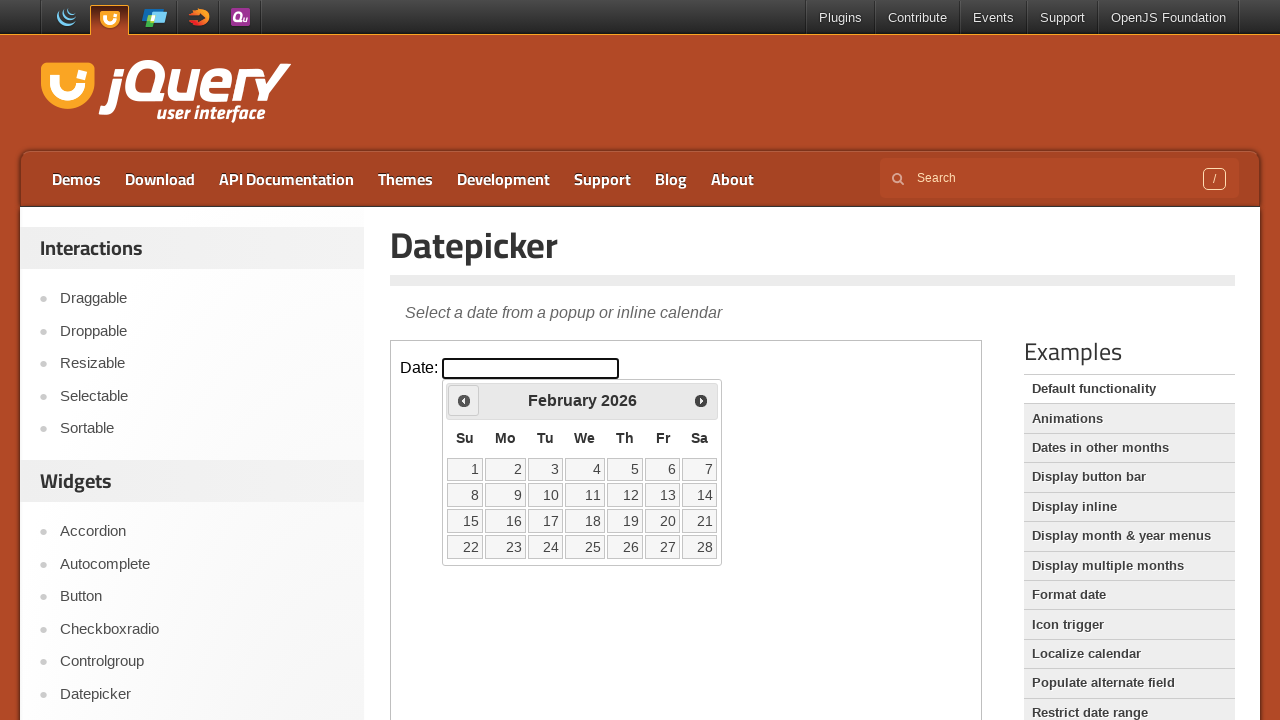

Clicked previous month button (currently viewing February 2026) at (464, 400) on iframe >> nth=0 >> internal:control=enter-frame >> .ui-icon.ui-icon-circle-trian
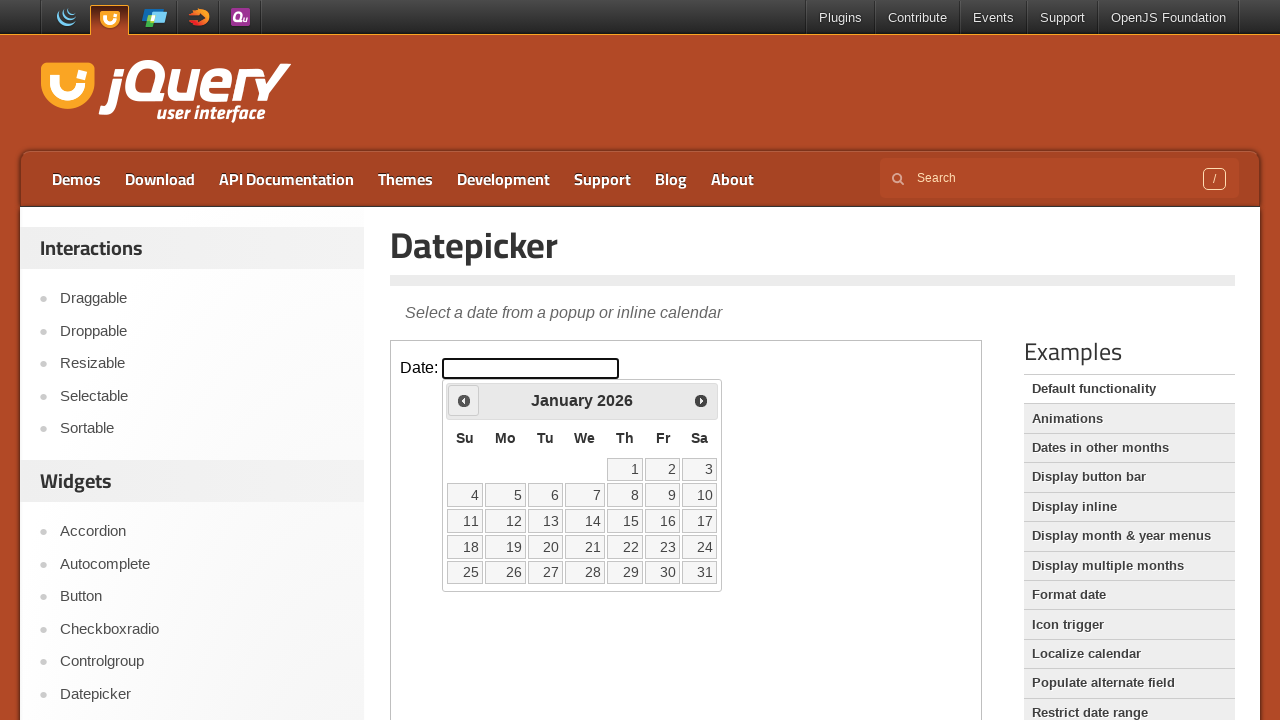

Waited for calendar to update after navigation
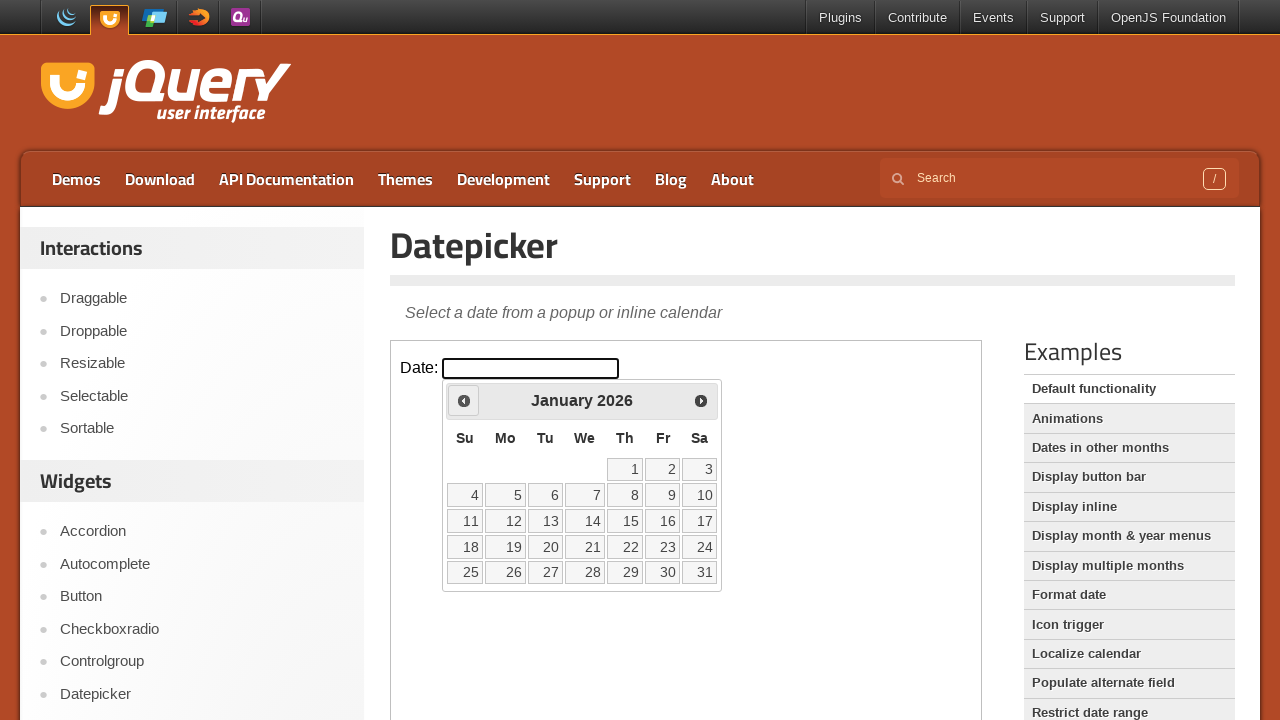

Clicked previous month button (currently viewing January 2026) at (464, 400) on iframe >> nth=0 >> internal:control=enter-frame >> .ui-icon.ui-icon-circle-trian
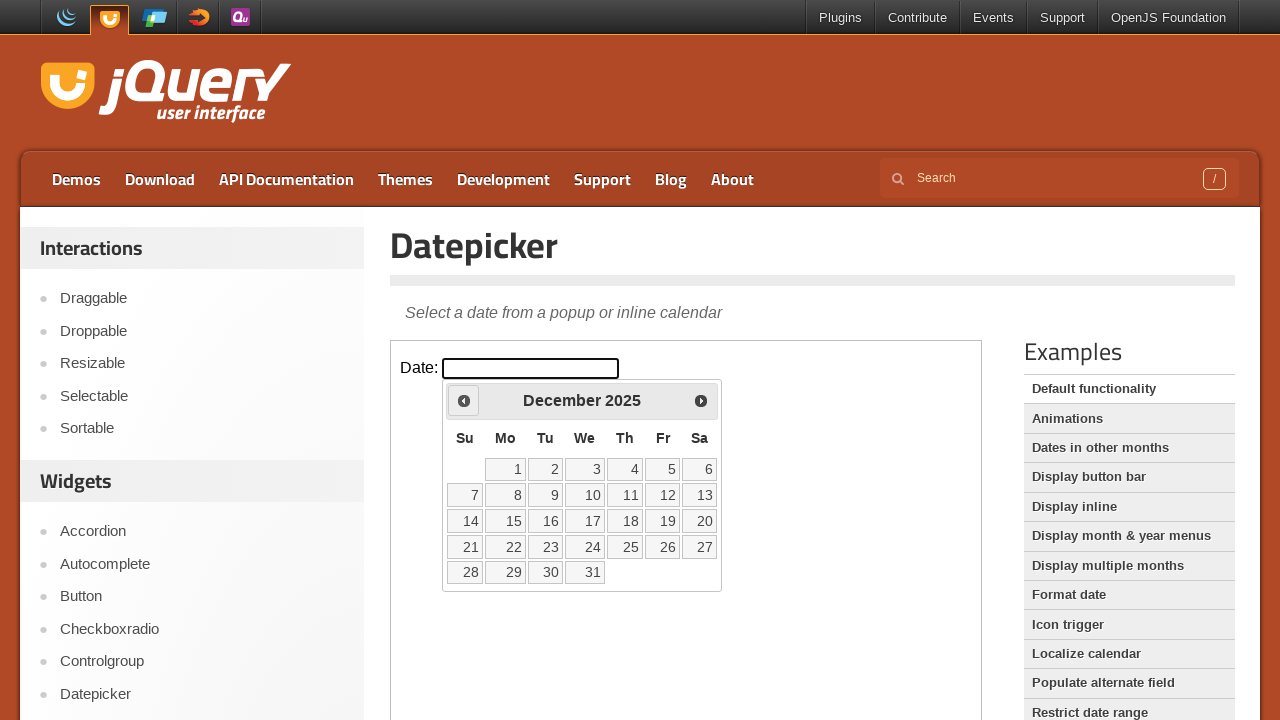

Waited for calendar to update after navigation
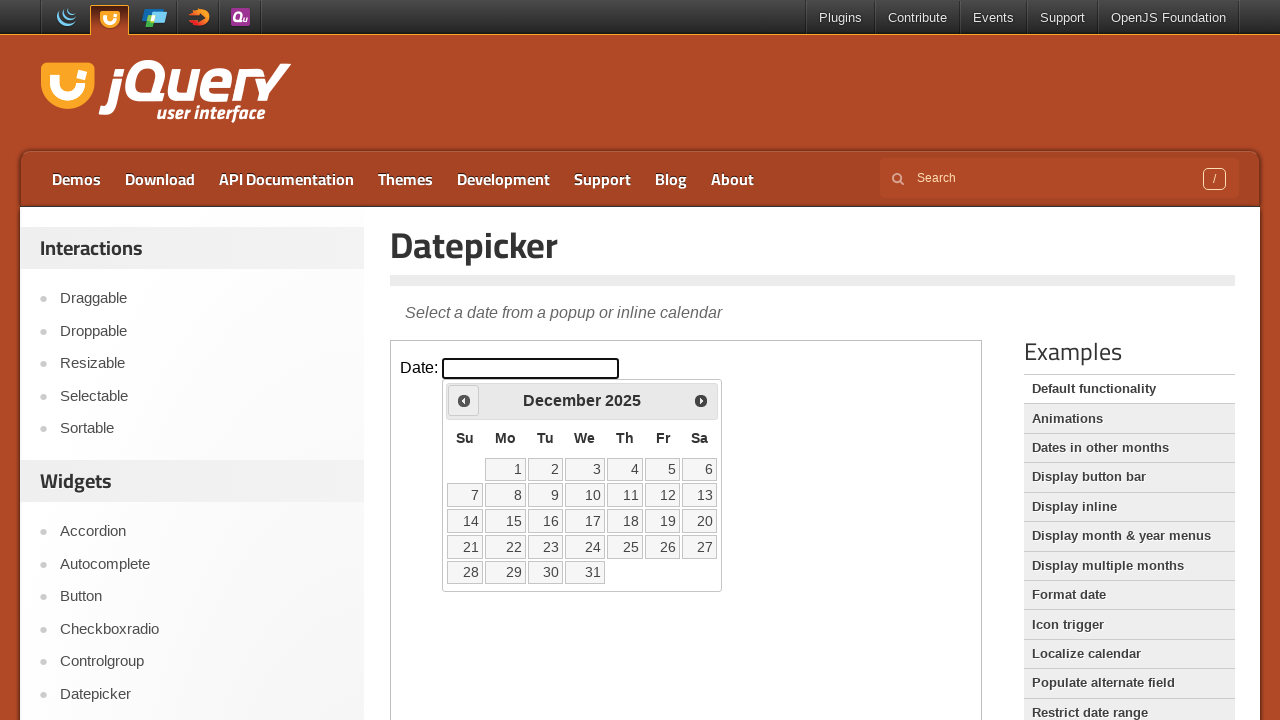

Clicked previous month button (currently viewing December 2025) at (464, 400) on iframe >> nth=0 >> internal:control=enter-frame >> .ui-icon.ui-icon-circle-trian
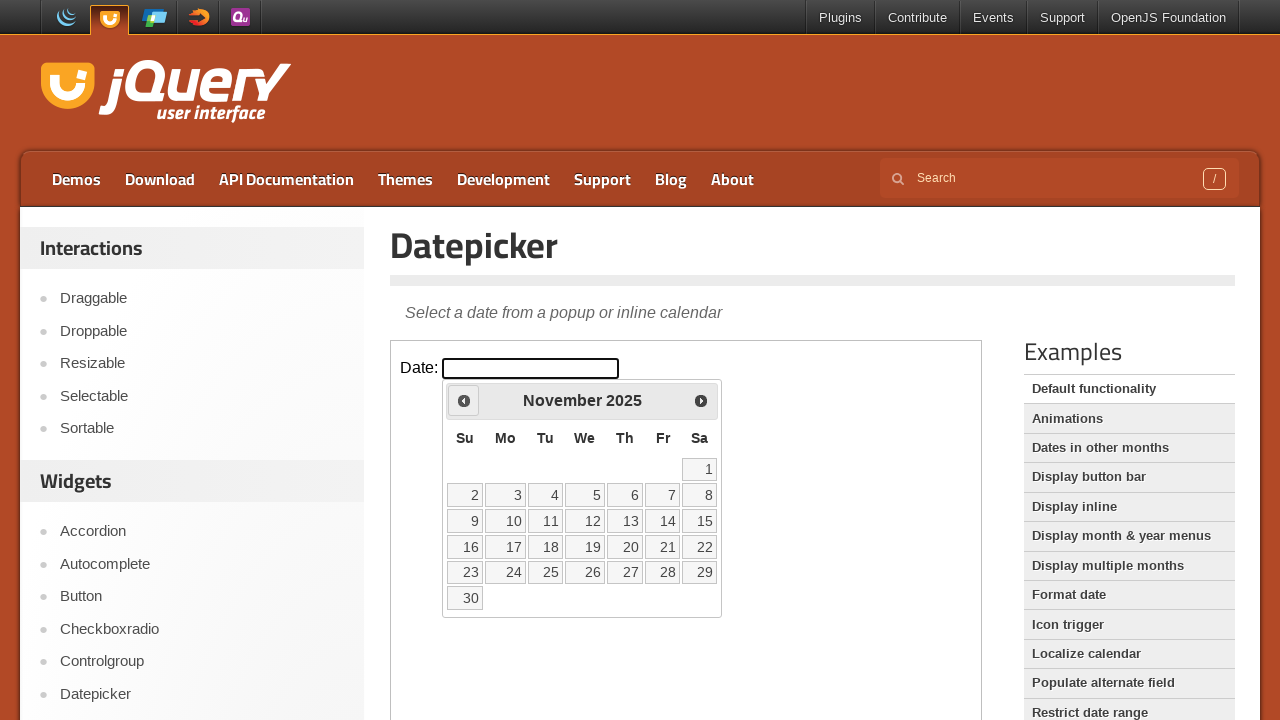

Waited for calendar to update after navigation
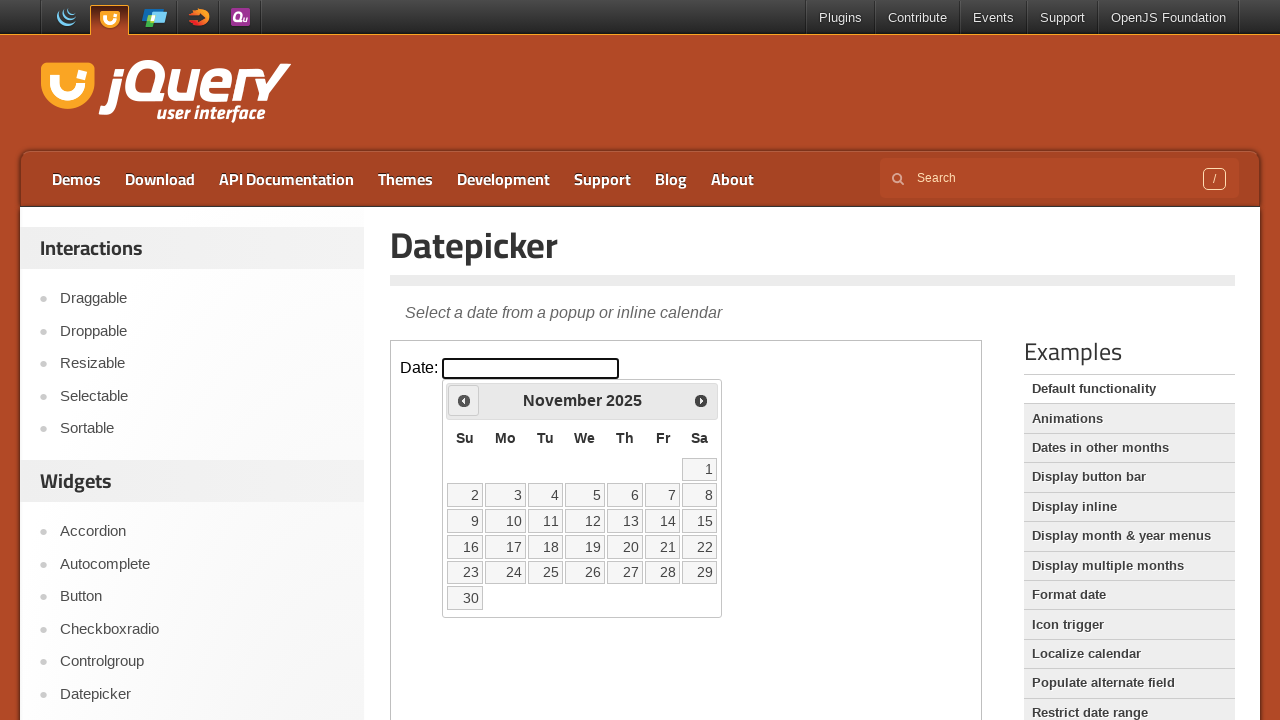

Clicked previous month button (currently viewing November 2025) at (464, 400) on iframe >> nth=0 >> internal:control=enter-frame >> .ui-icon.ui-icon-circle-trian
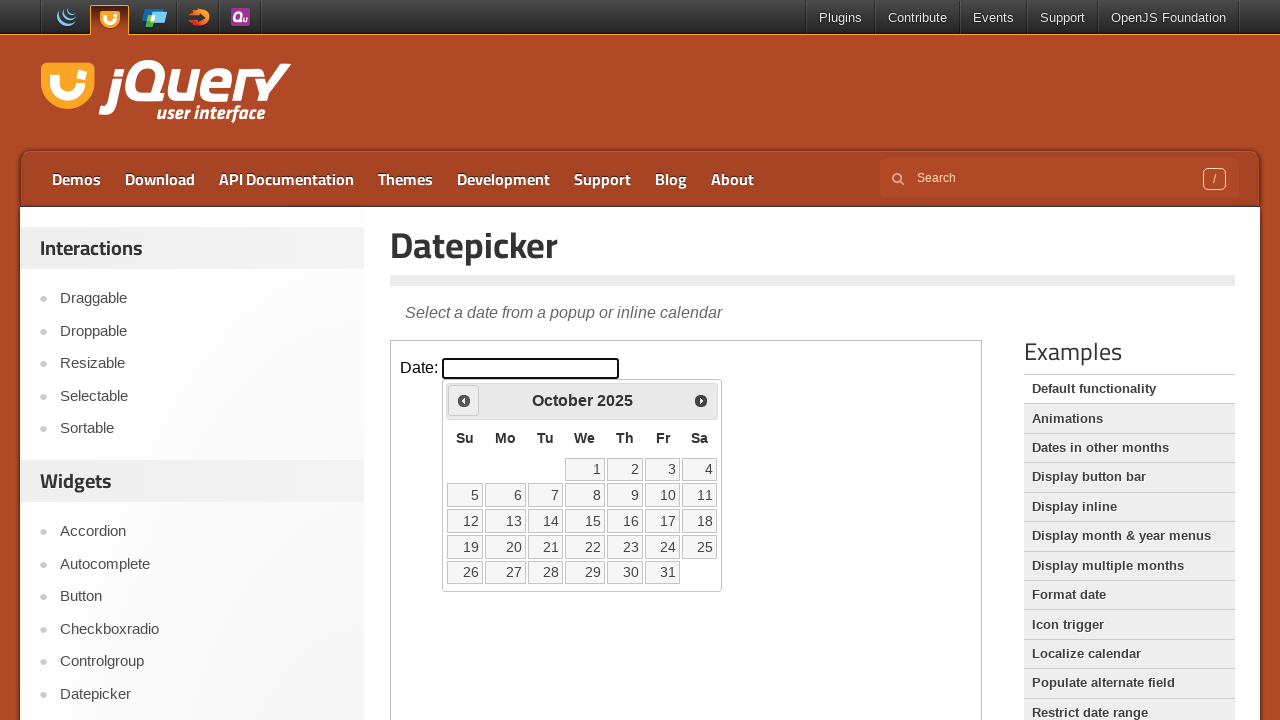

Waited for calendar to update after navigation
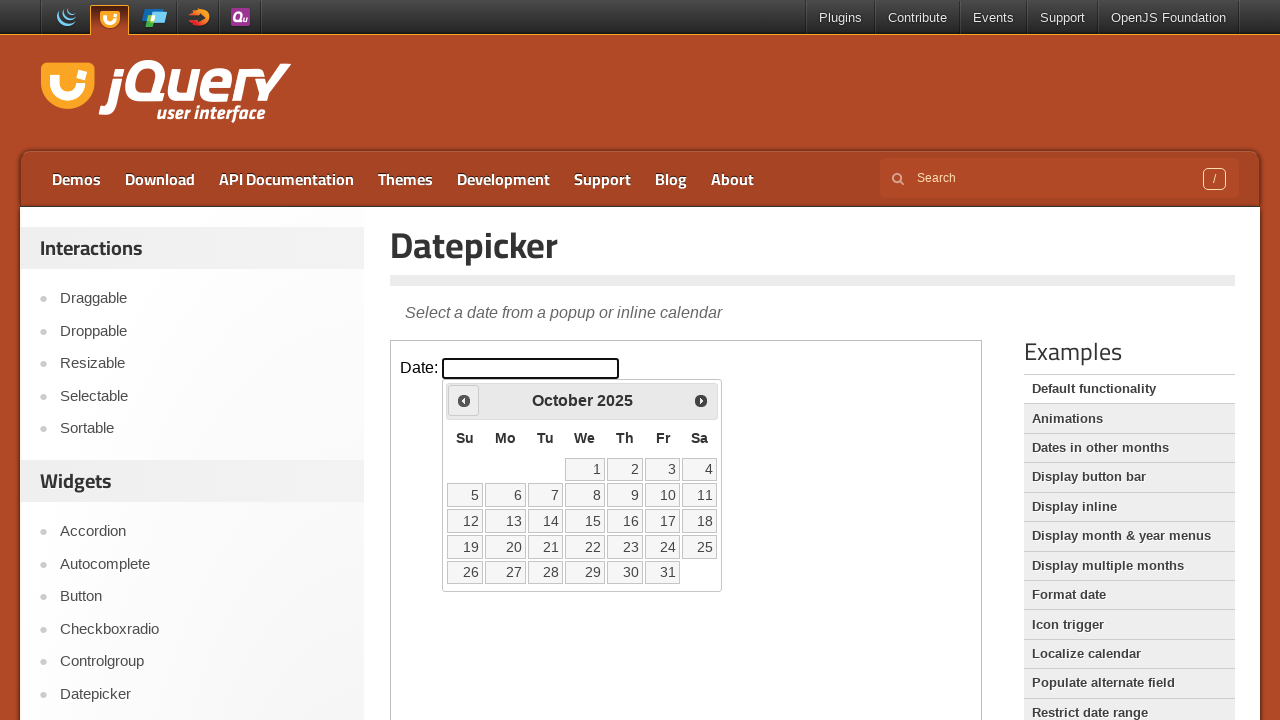

Clicked previous month button (currently viewing October 2025) at (464, 400) on iframe >> nth=0 >> internal:control=enter-frame >> .ui-icon.ui-icon-circle-trian
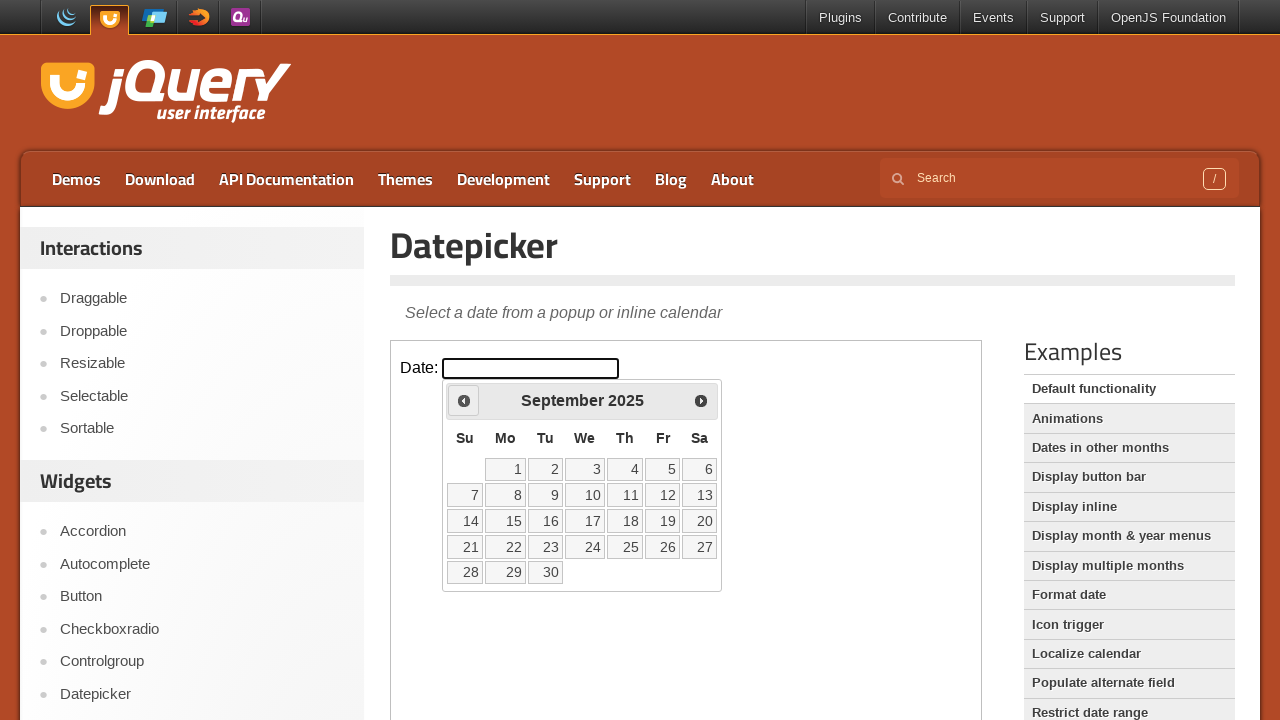

Waited for calendar to update after navigation
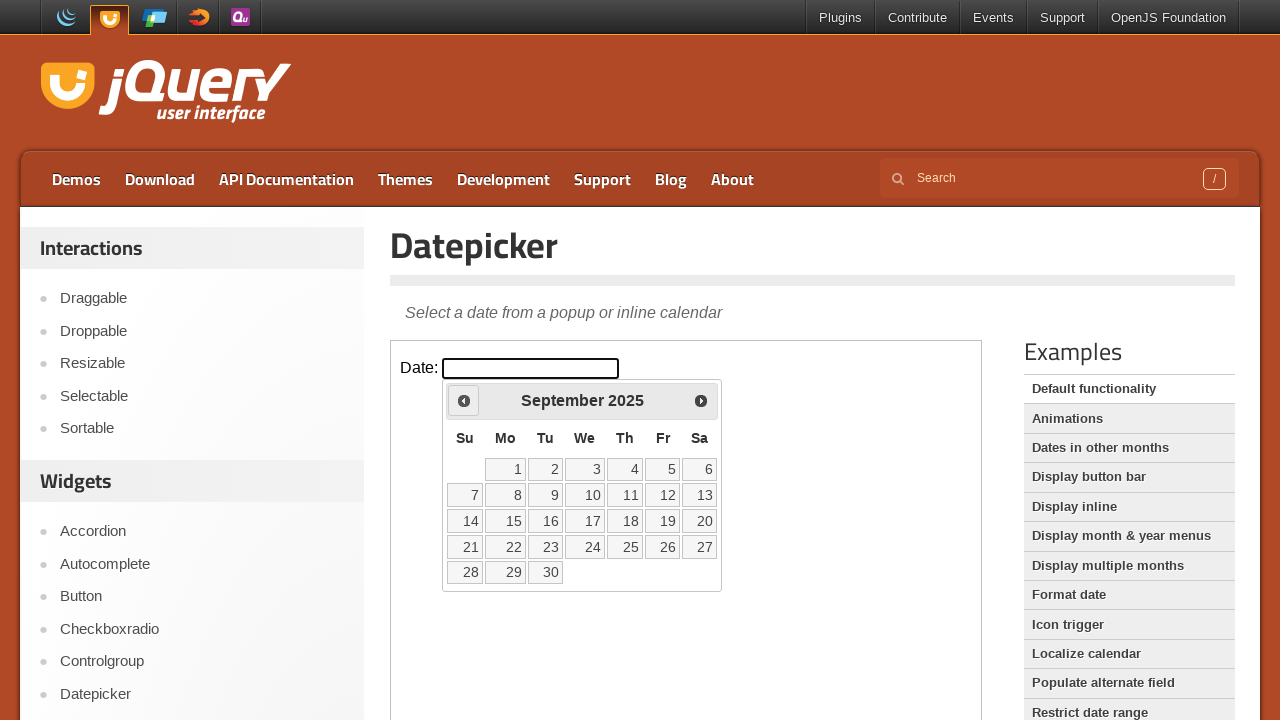

Clicked previous month button (currently viewing September 2025) at (464, 400) on iframe >> nth=0 >> internal:control=enter-frame >> .ui-icon.ui-icon-circle-trian
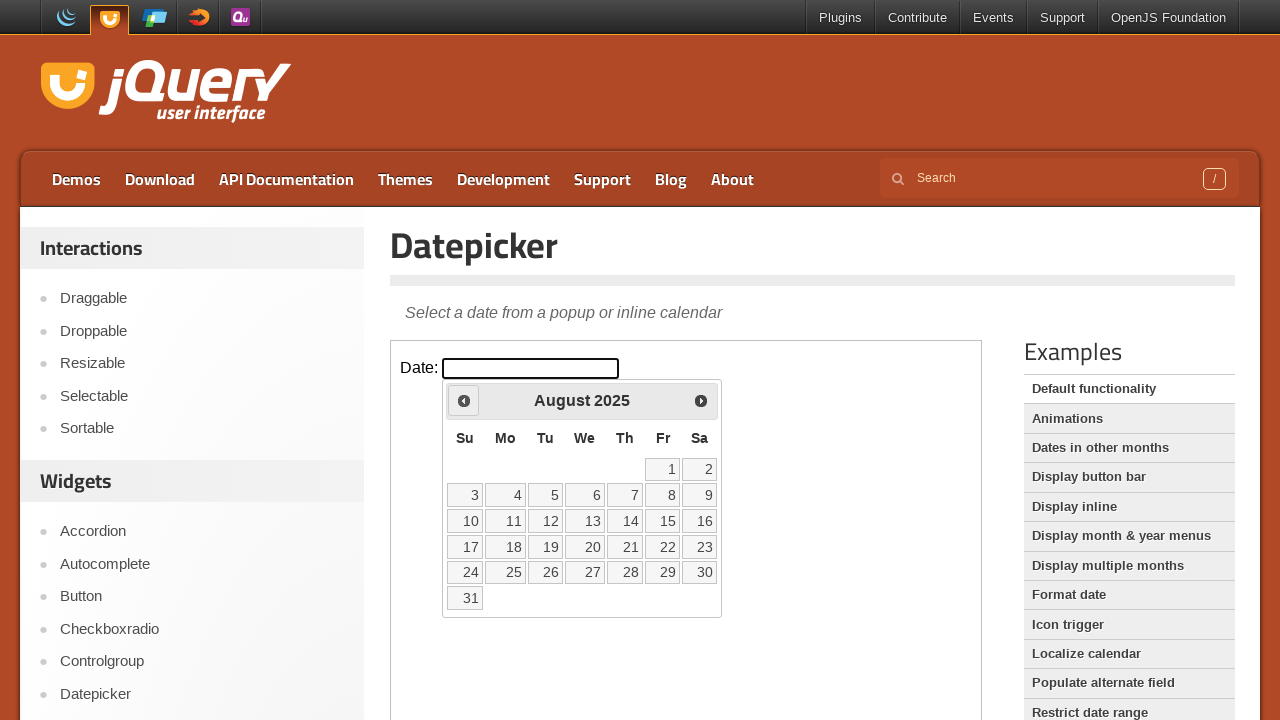

Waited for calendar to update after navigation
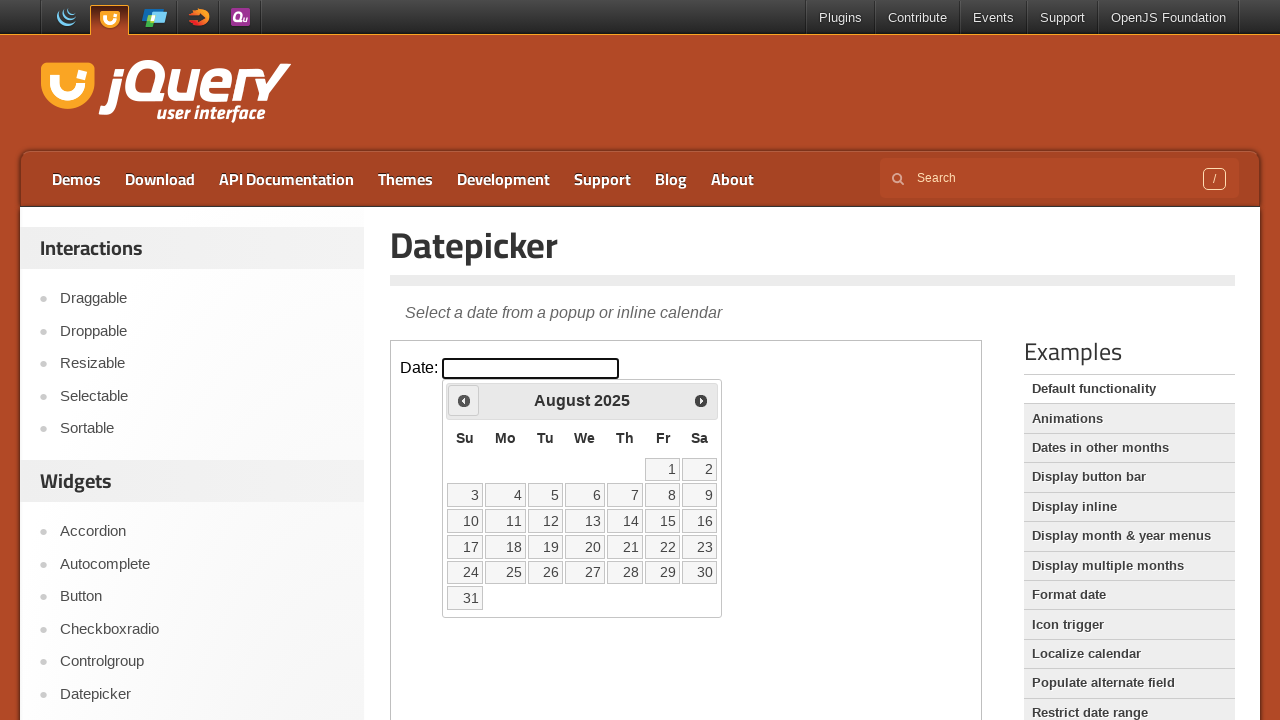

Clicked previous month button (currently viewing August 2025) at (464, 400) on iframe >> nth=0 >> internal:control=enter-frame >> .ui-icon.ui-icon-circle-trian
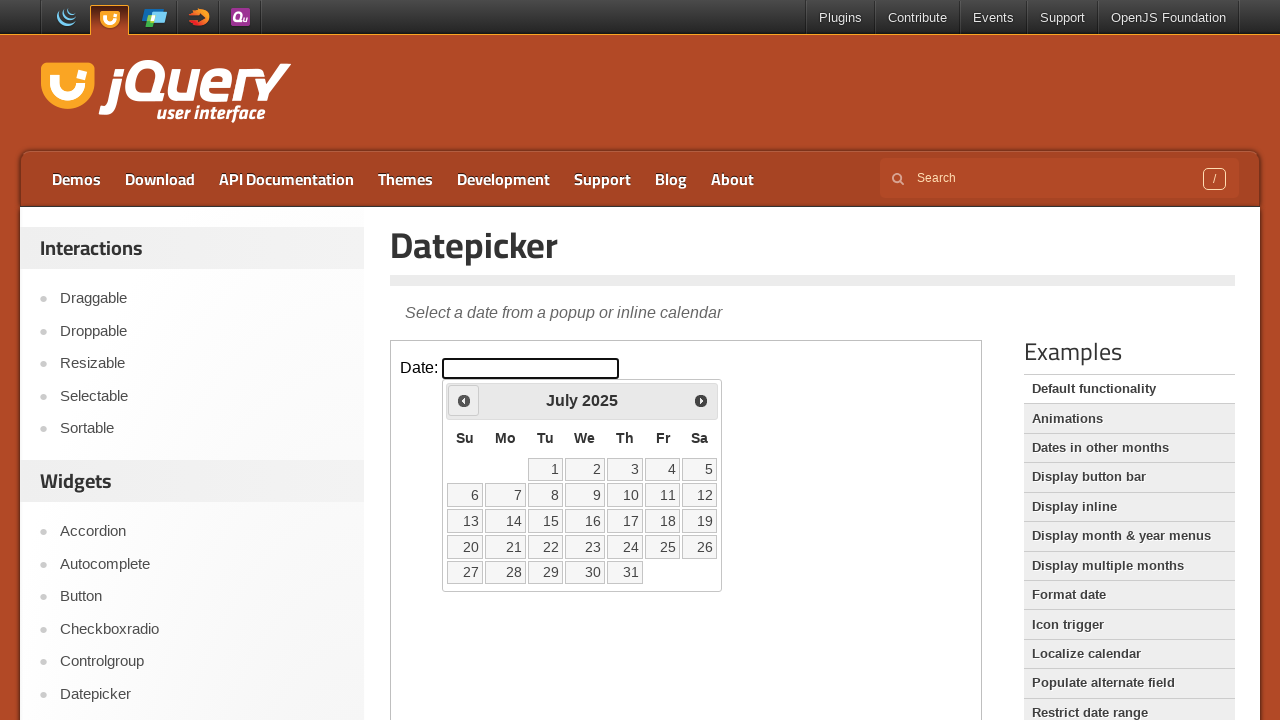

Waited for calendar to update after navigation
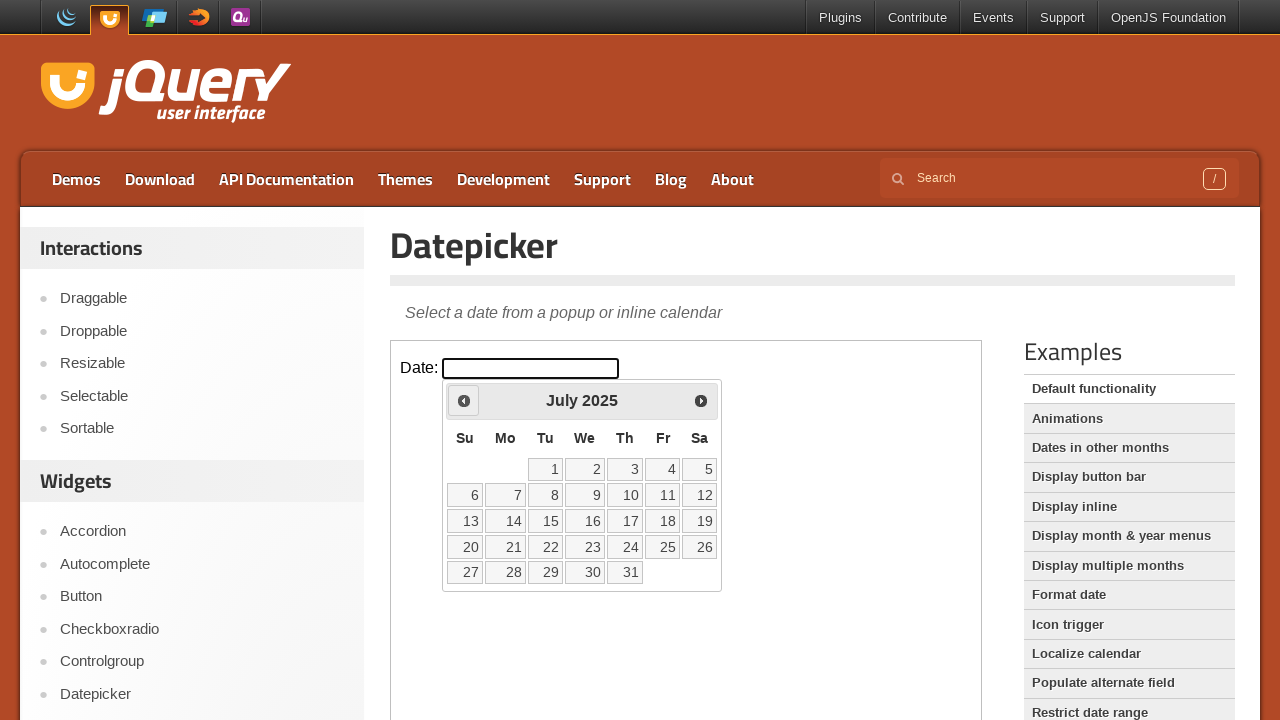

Clicked previous month button (currently viewing July 2025) at (464, 400) on iframe >> nth=0 >> internal:control=enter-frame >> .ui-icon.ui-icon-circle-trian
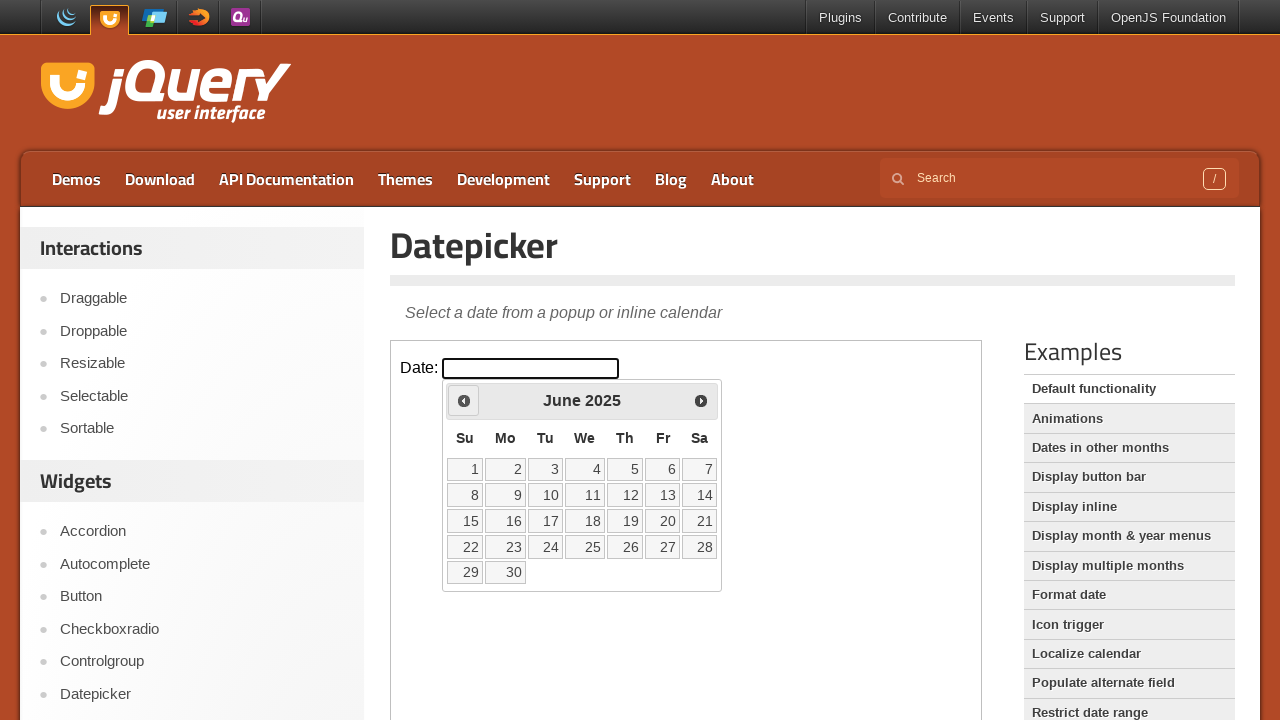

Waited for calendar to update after navigation
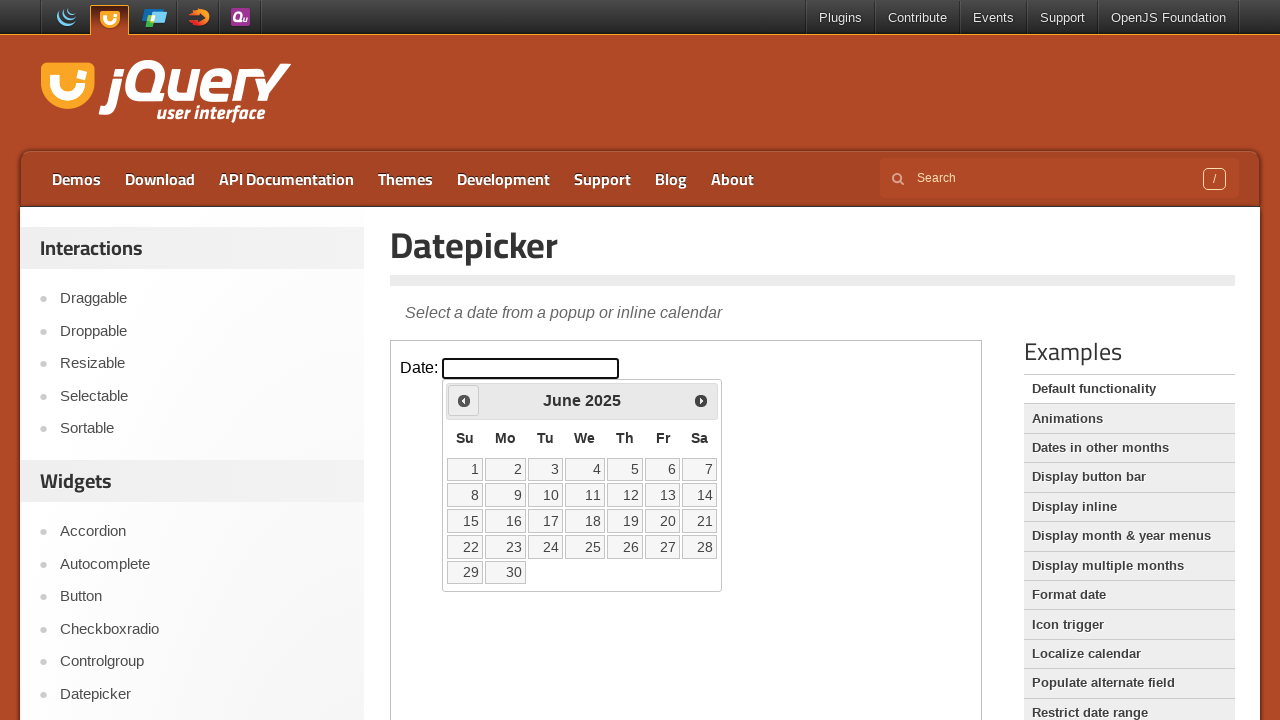

Clicked previous month button (currently viewing June 2025) at (464, 400) on iframe >> nth=0 >> internal:control=enter-frame >> .ui-icon.ui-icon-circle-trian
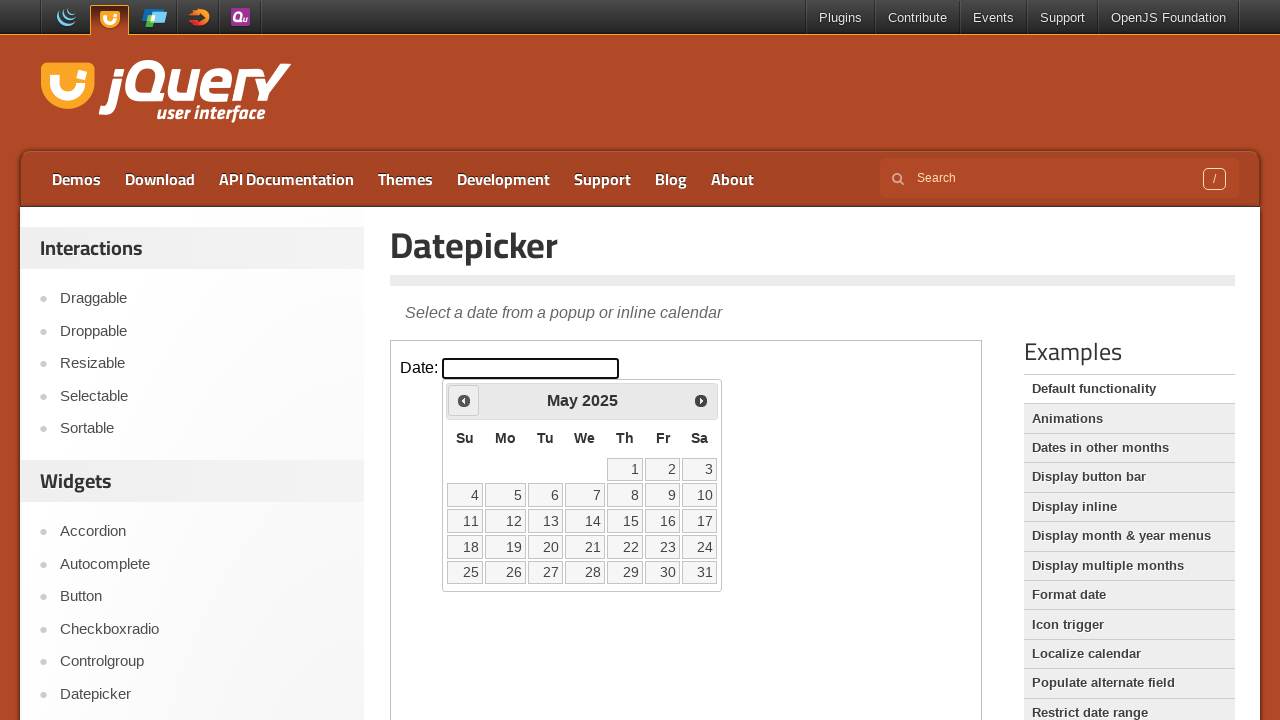

Waited for calendar to update after navigation
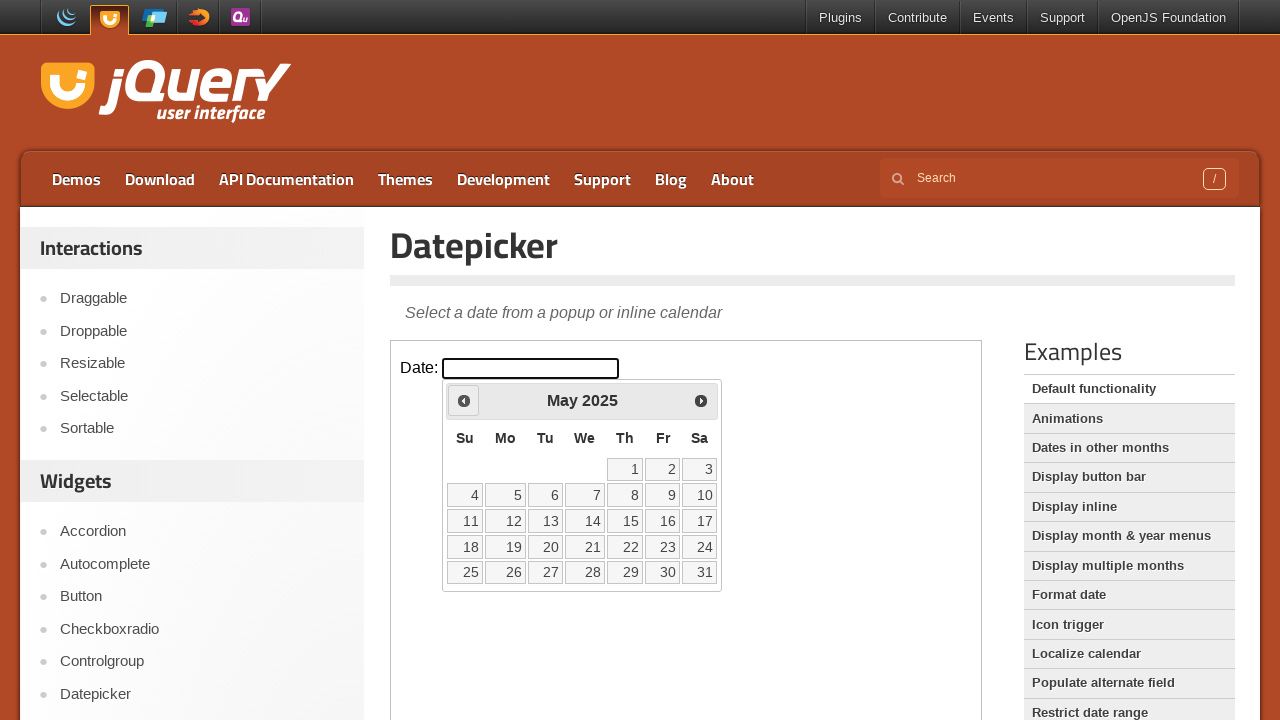

Clicked previous month button (currently viewing May 2025) at (464, 400) on iframe >> nth=0 >> internal:control=enter-frame >> .ui-icon.ui-icon-circle-trian
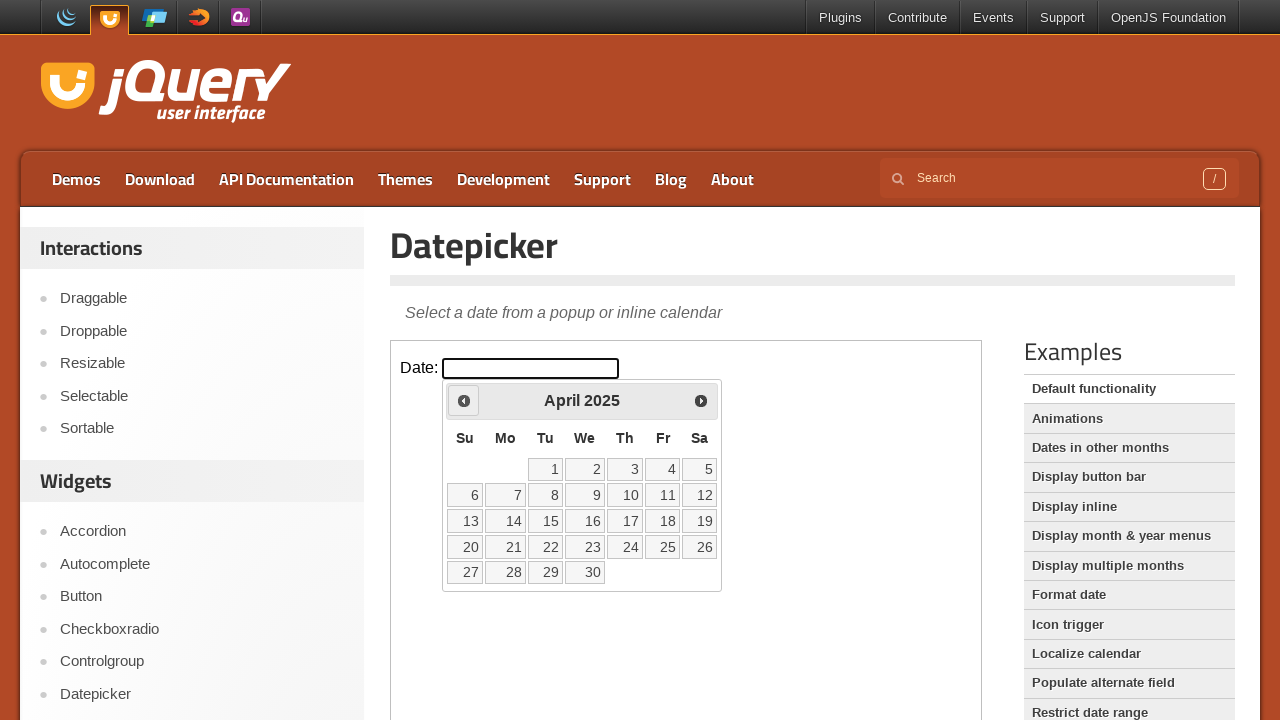

Waited for calendar to update after navigation
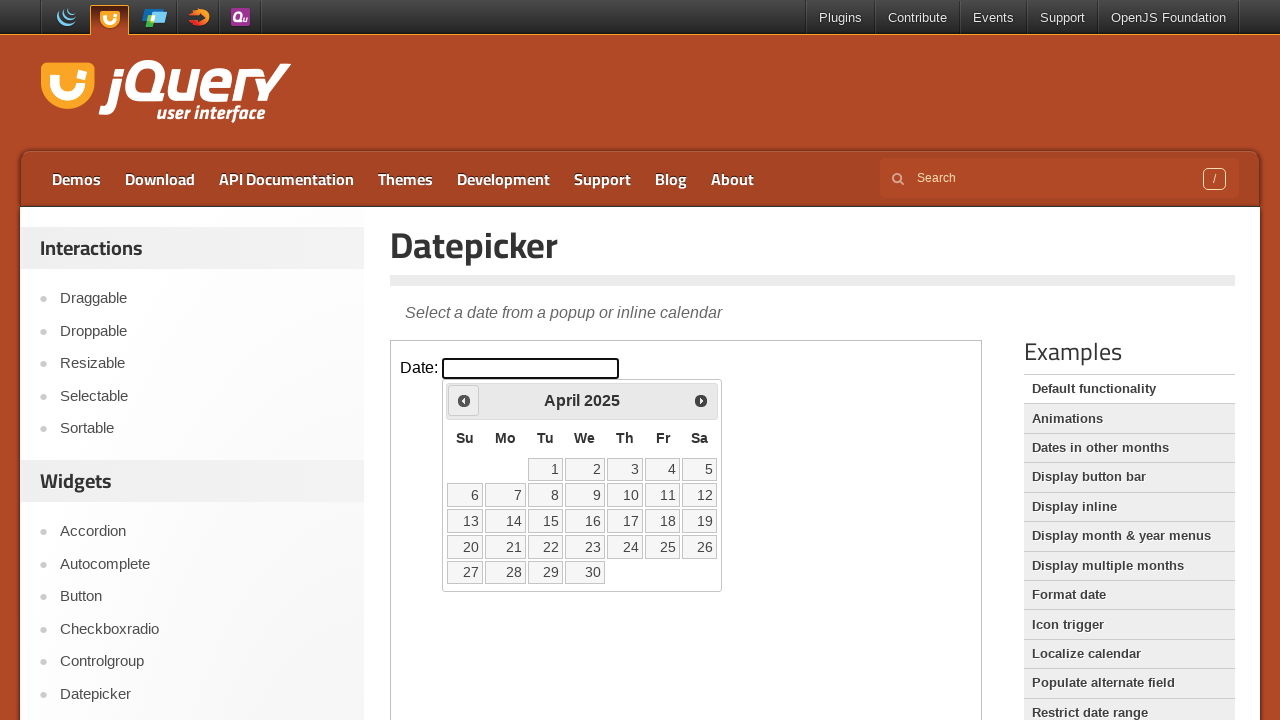

Clicked previous month button (currently viewing April 2025) at (464, 400) on iframe >> nth=0 >> internal:control=enter-frame >> .ui-icon.ui-icon-circle-trian
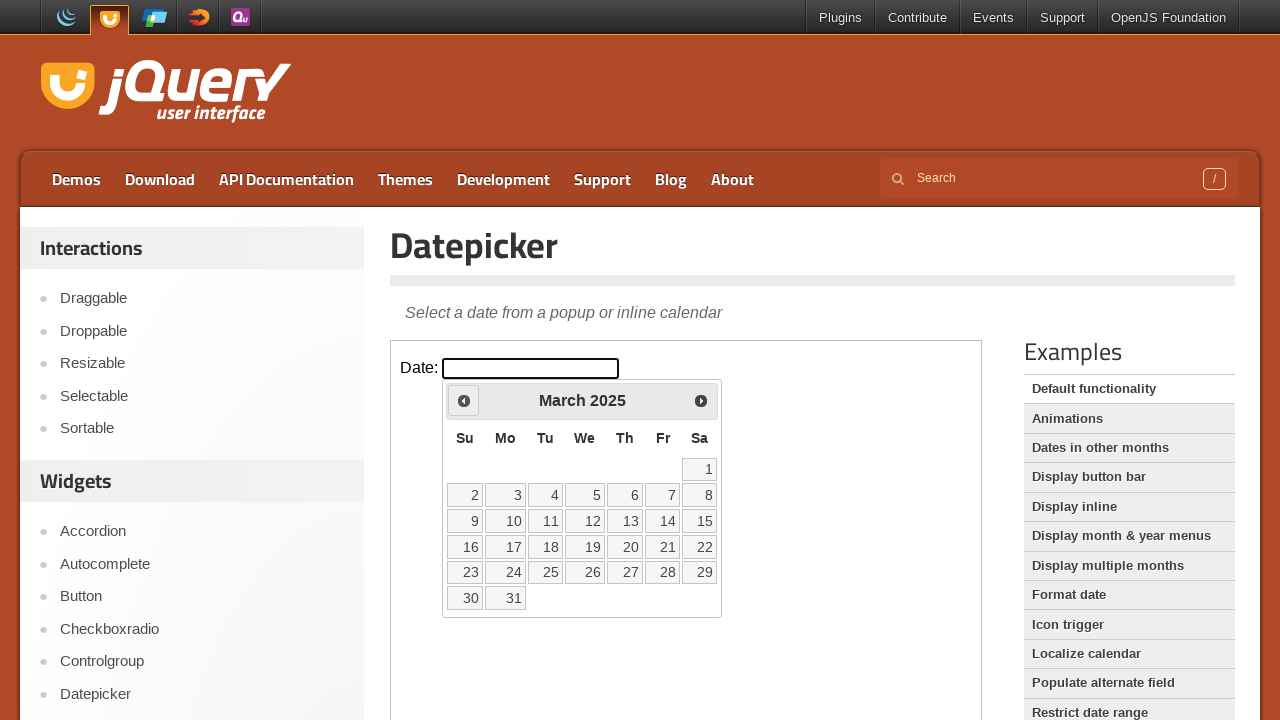

Waited for calendar to update after navigation
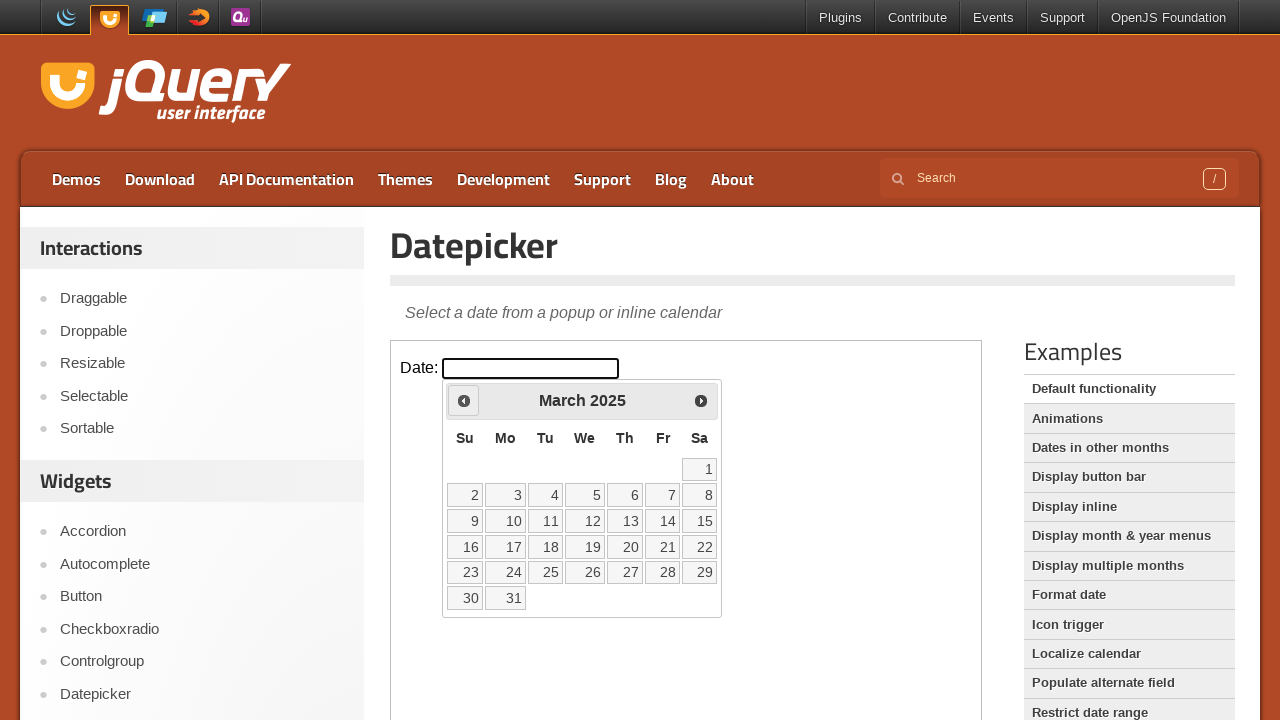

Clicked previous month button (currently viewing March 2025) at (464, 400) on iframe >> nth=0 >> internal:control=enter-frame >> .ui-icon.ui-icon-circle-trian
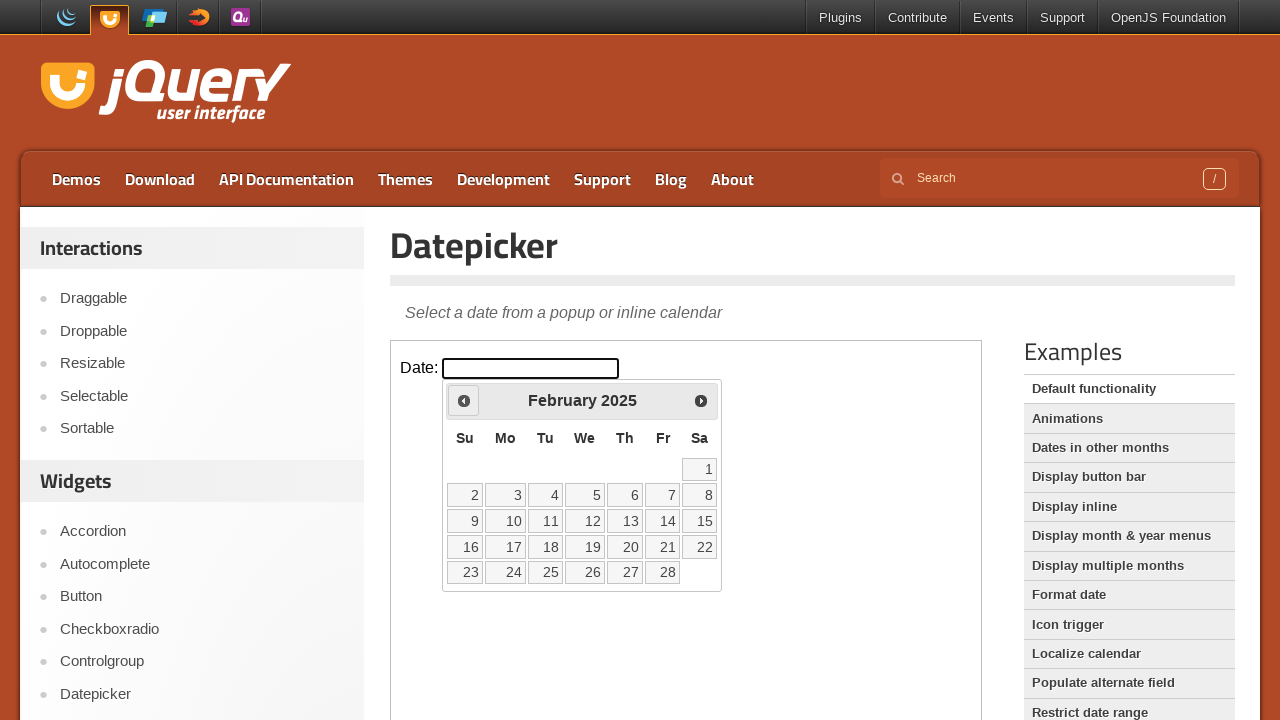

Waited for calendar to update after navigation
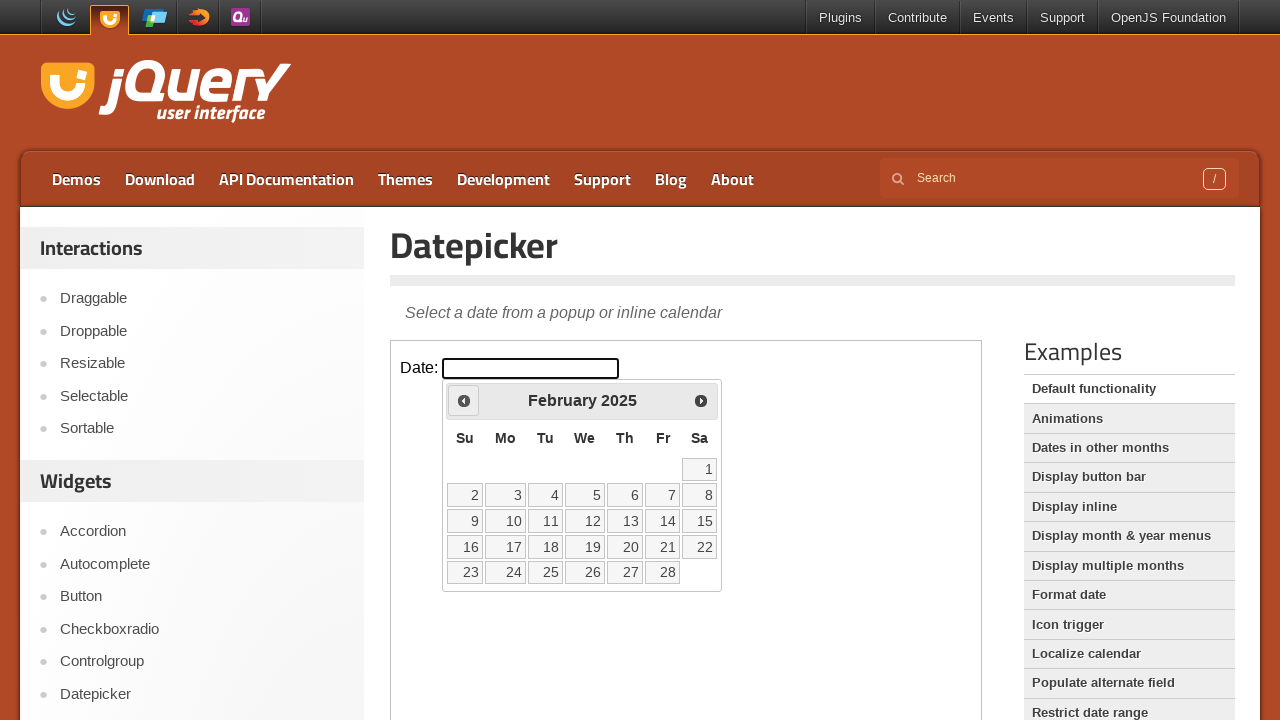

Clicked previous month button (currently viewing February 2025) at (464, 400) on iframe >> nth=0 >> internal:control=enter-frame >> .ui-icon.ui-icon-circle-trian
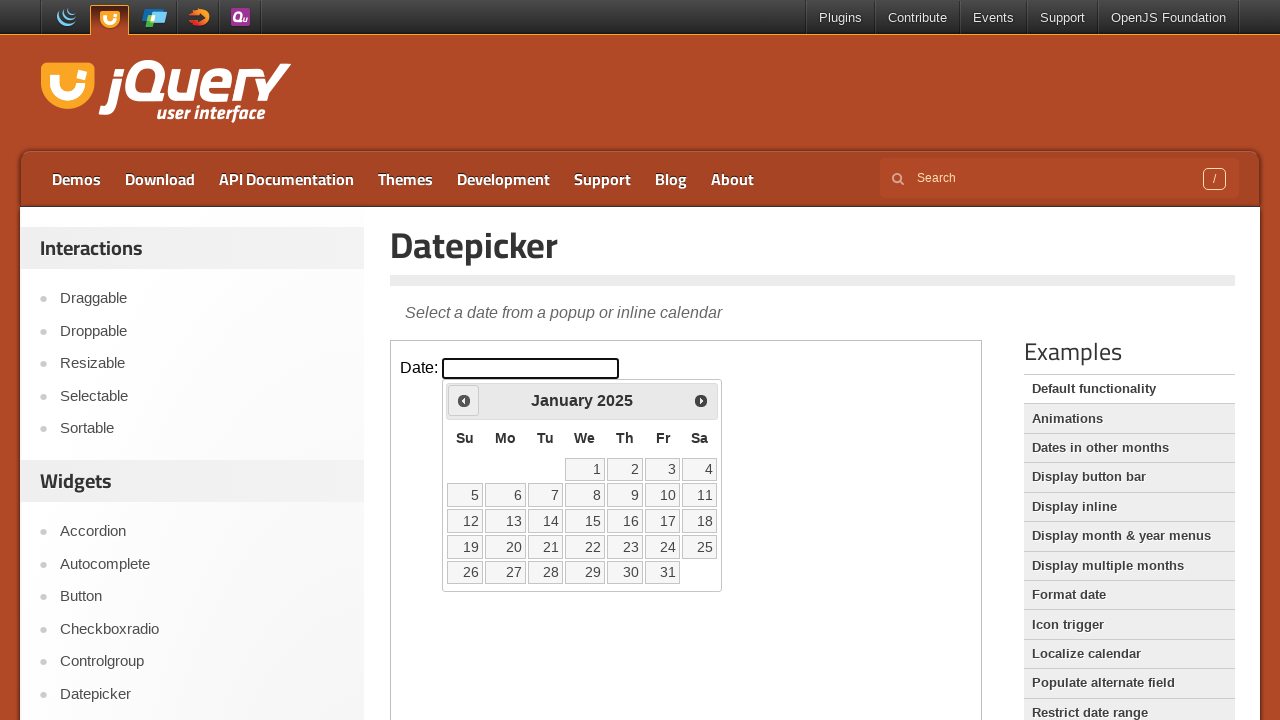

Waited for calendar to update after navigation
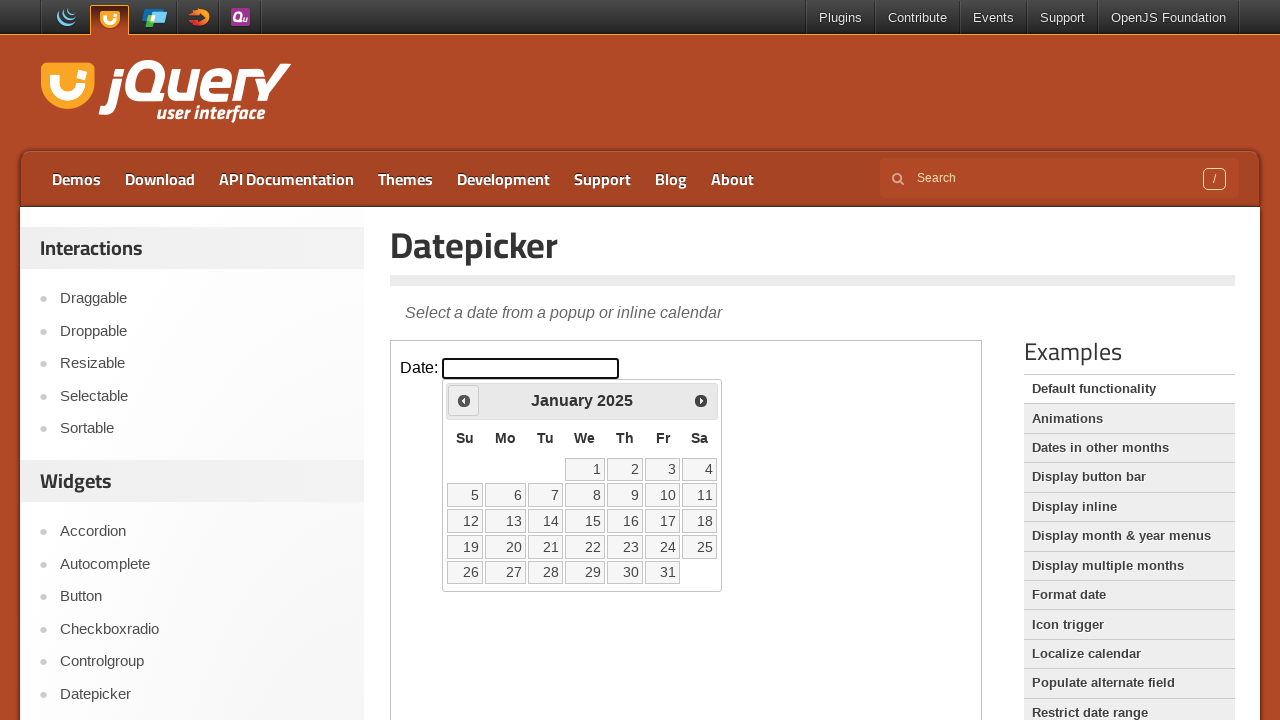

Clicked previous month button (currently viewing January 2025) at (464, 400) on iframe >> nth=0 >> internal:control=enter-frame >> .ui-icon.ui-icon-circle-trian
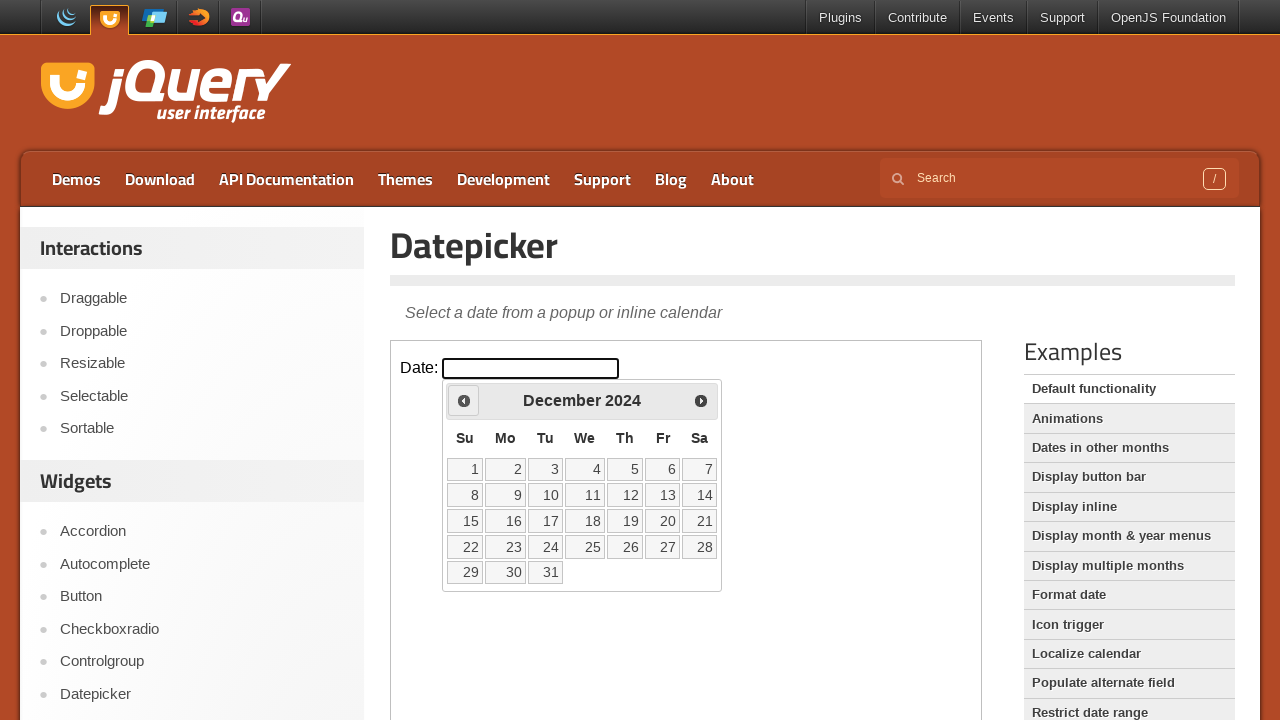

Waited for calendar to update after navigation
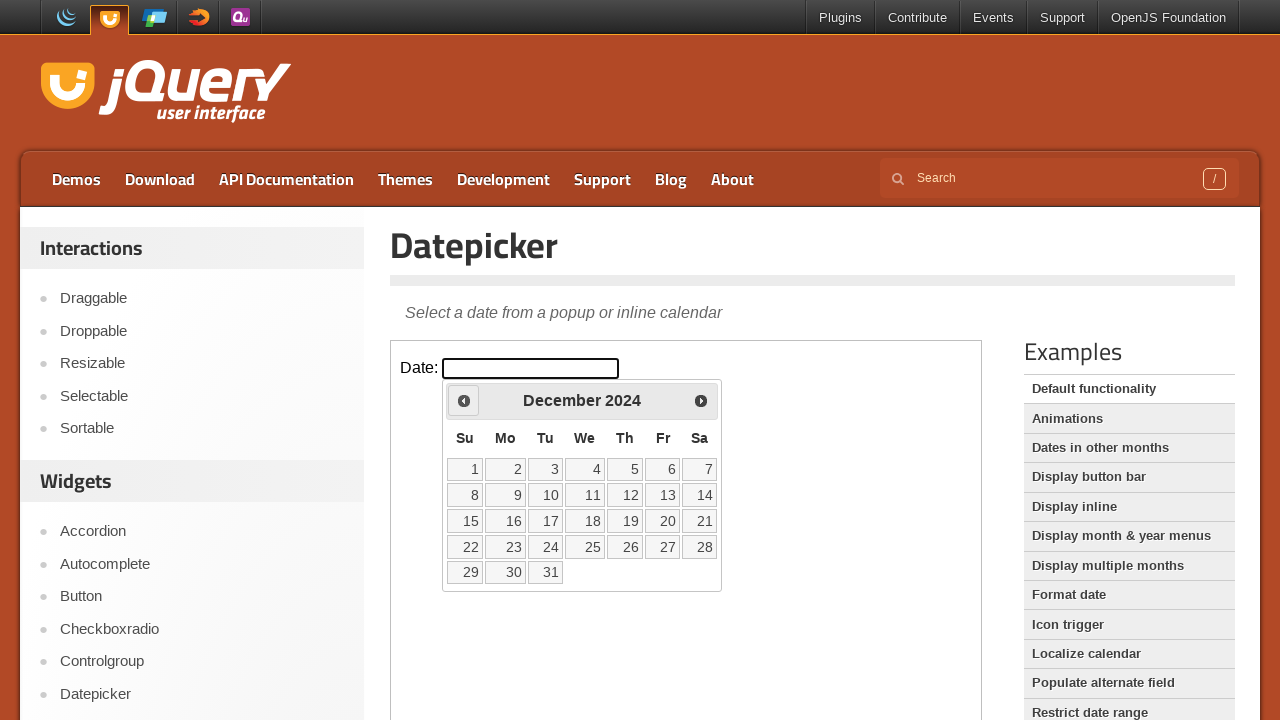

Clicked previous month button (currently viewing December 2024) at (464, 400) on iframe >> nth=0 >> internal:control=enter-frame >> .ui-icon.ui-icon-circle-trian
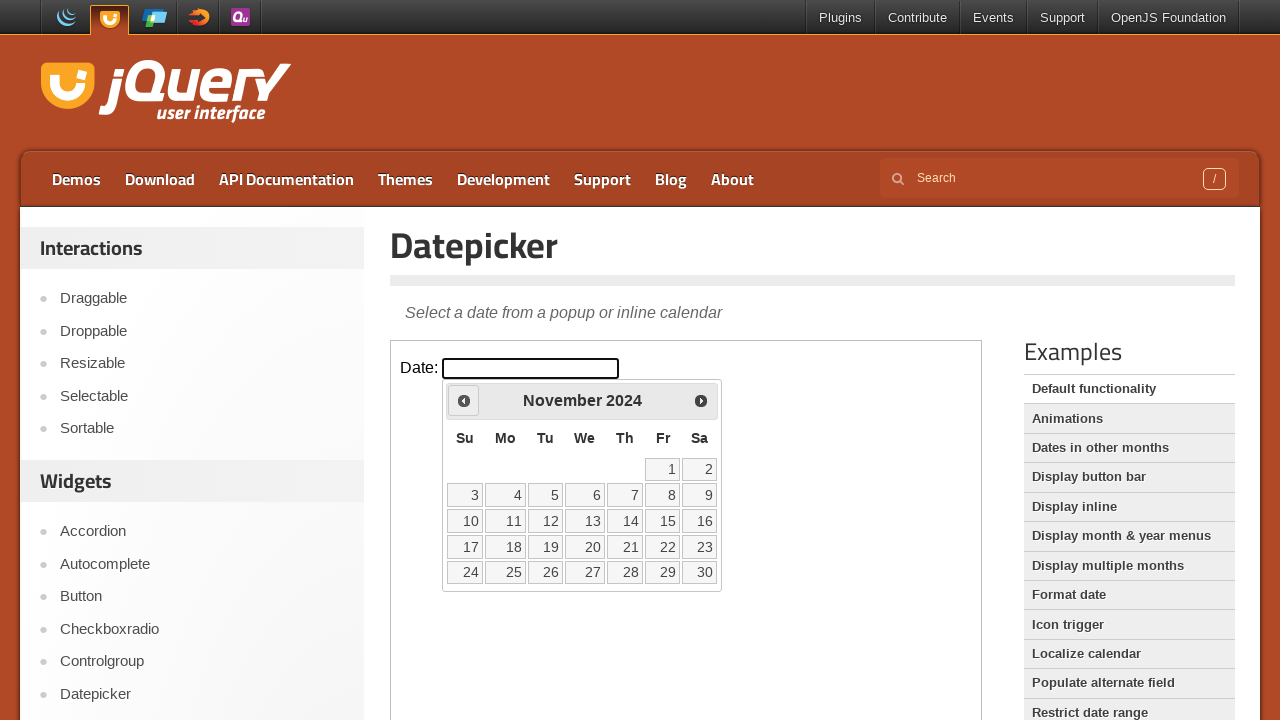

Waited for calendar to update after navigation
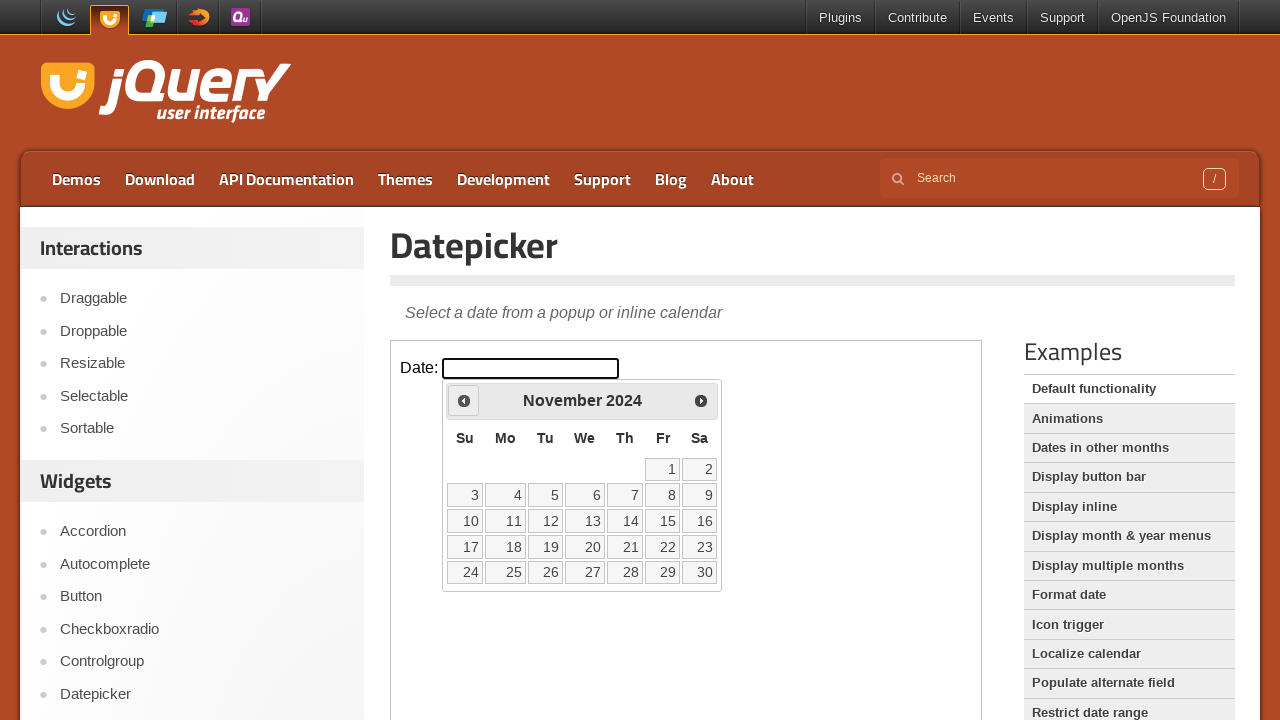

Clicked previous month button (currently viewing November 2024) at (464, 400) on iframe >> nth=0 >> internal:control=enter-frame >> .ui-icon.ui-icon-circle-trian
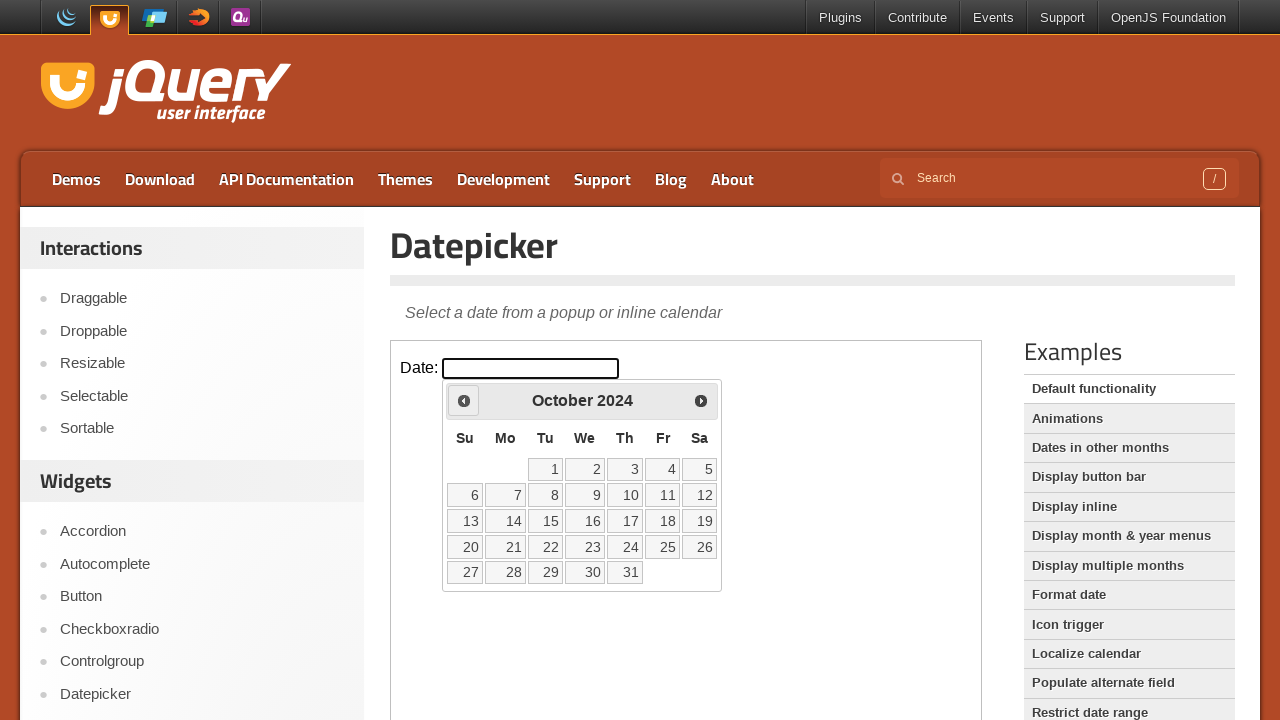

Waited for calendar to update after navigation
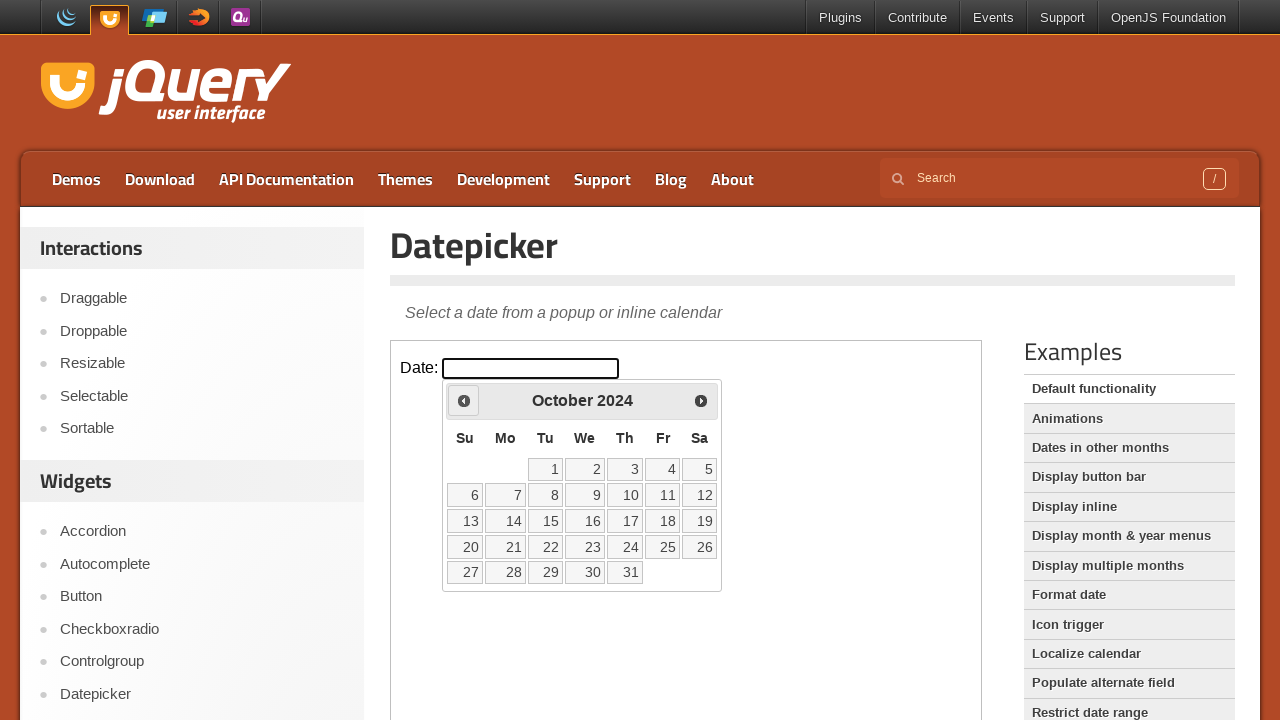

Clicked previous month button (currently viewing October 2024) at (464, 400) on iframe >> nth=0 >> internal:control=enter-frame >> .ui-icon.ui-icon-circle-trian
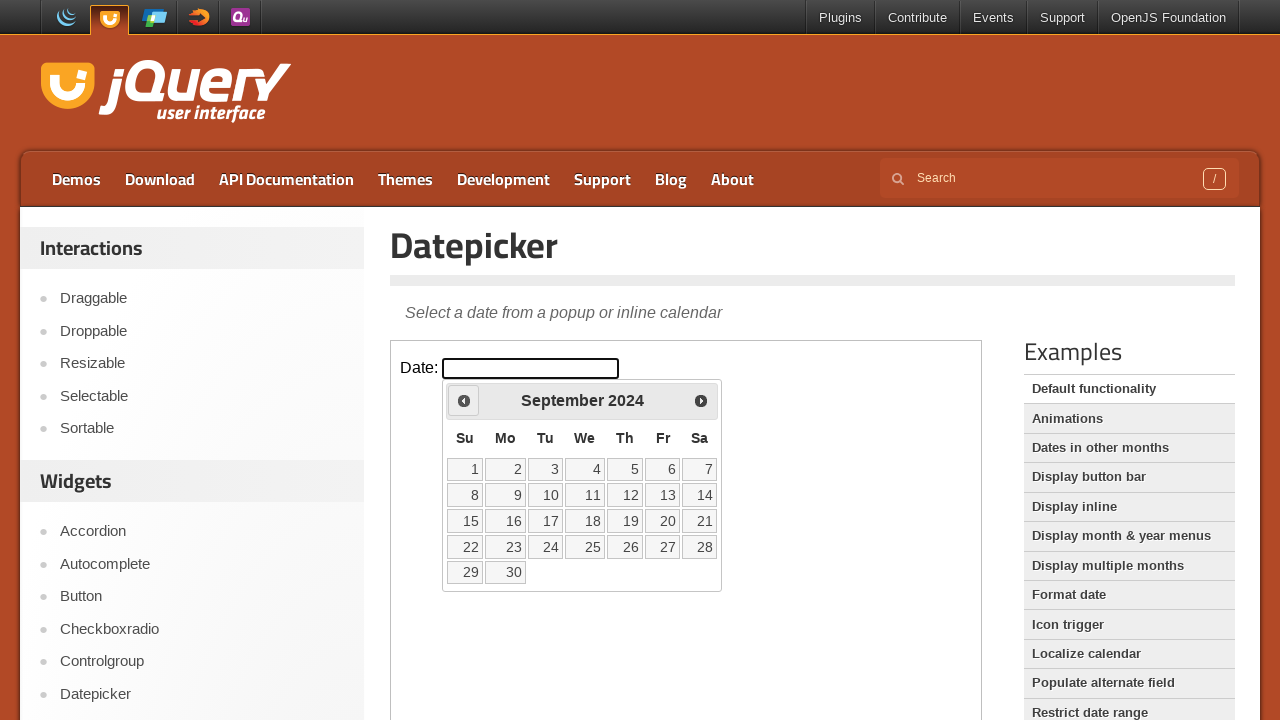

Waited for calendar to update after navigation
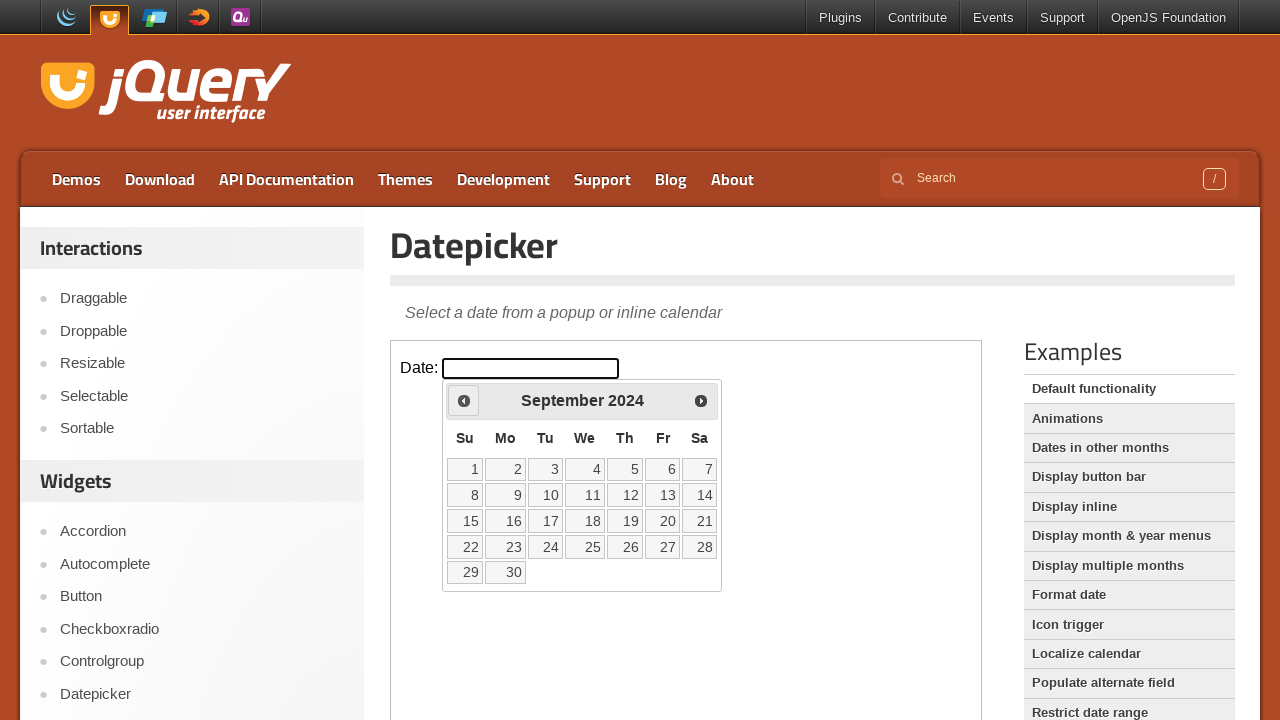

Clicked previous month button (currently viewing September 2024) at (464, 400) on iframe >> nth=0 >> internal:control=enter-frame >> .ui-icon.ui-icon-circle-trian
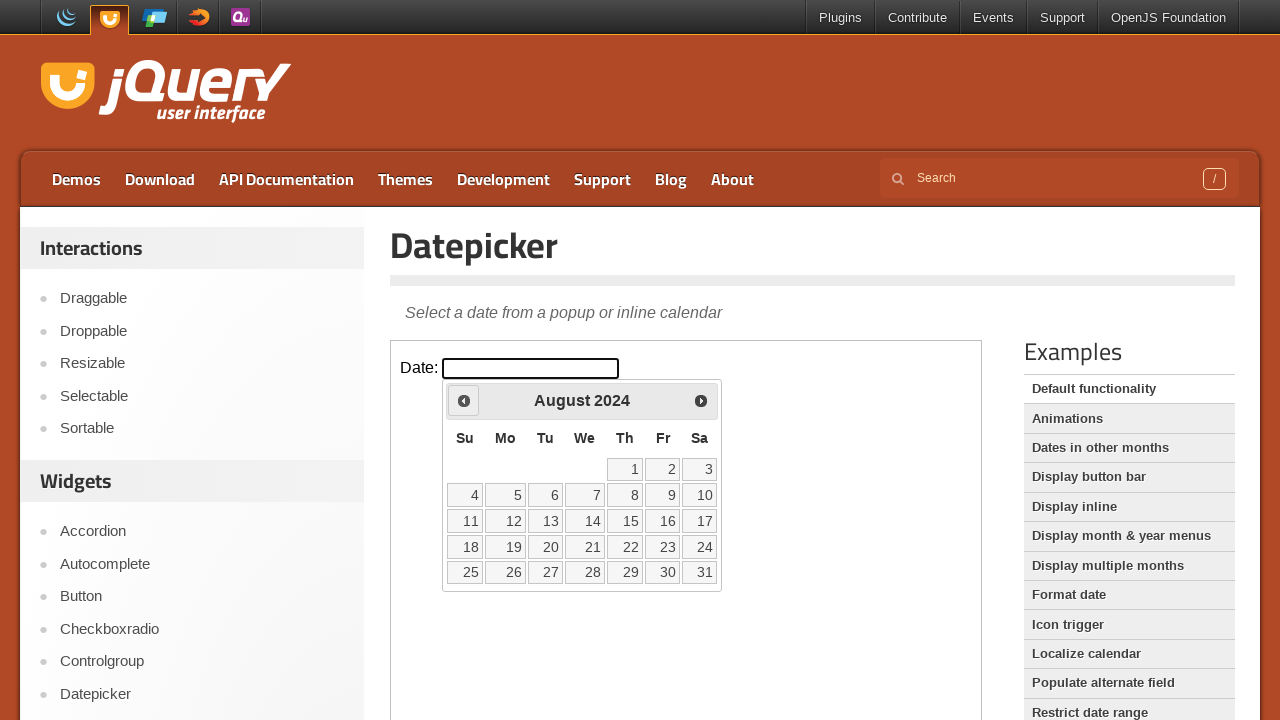

Waited for calendar to update after navigation
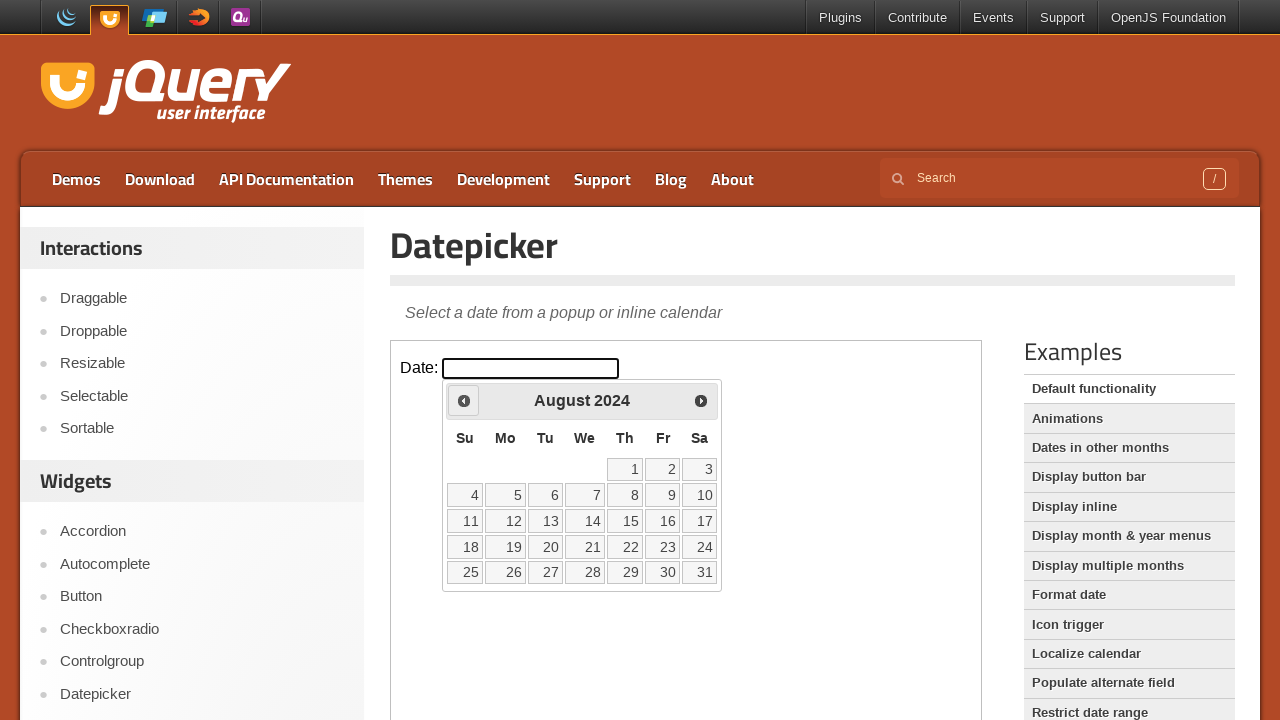

Clicked previous month button (currently viewing August 2024) at (464, 400) on iframe >> nth=0 >> internal:control=enter-frame >> .ui-icon.ui-icon-circle-trian
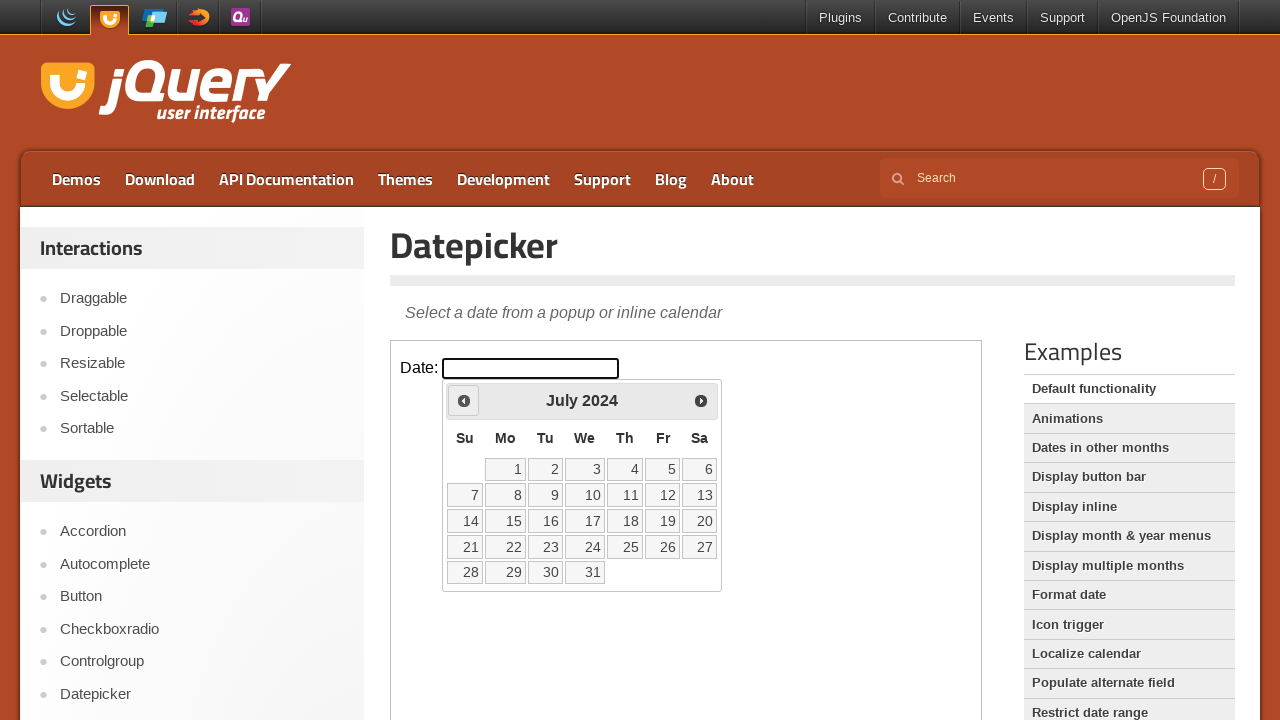

Waited for calendar to update after navigation
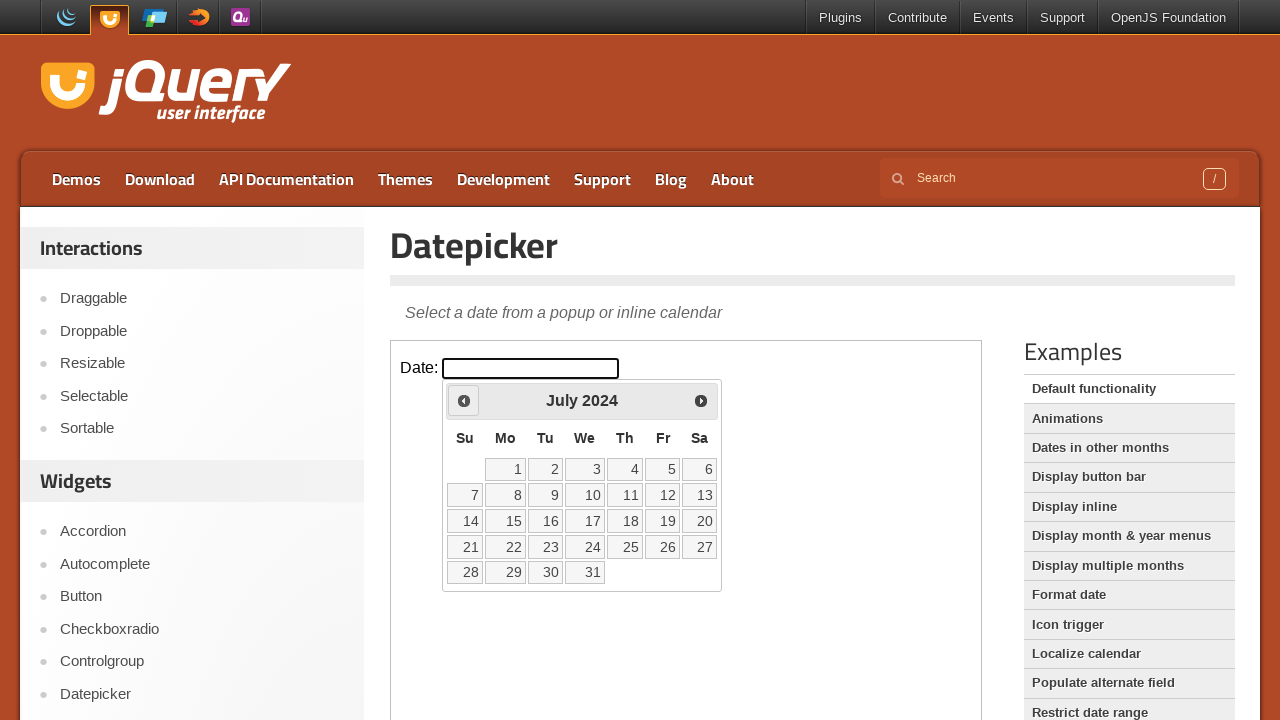

Clicked previous month button (currently viewing July 2024) at (464, 400) on iframe >> nth=0 >> internal:control=enter-frame >> .ui-icon.ui-icon-circle-trian
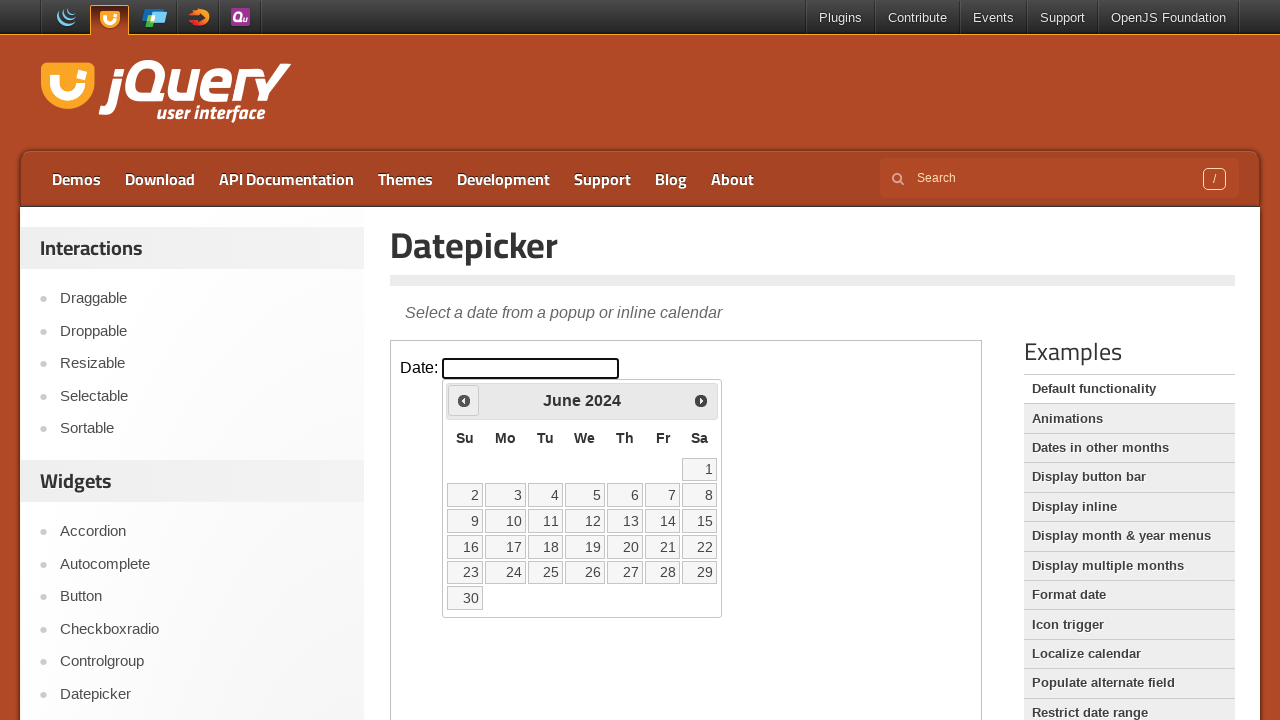

Waited for calendar to update after navigation
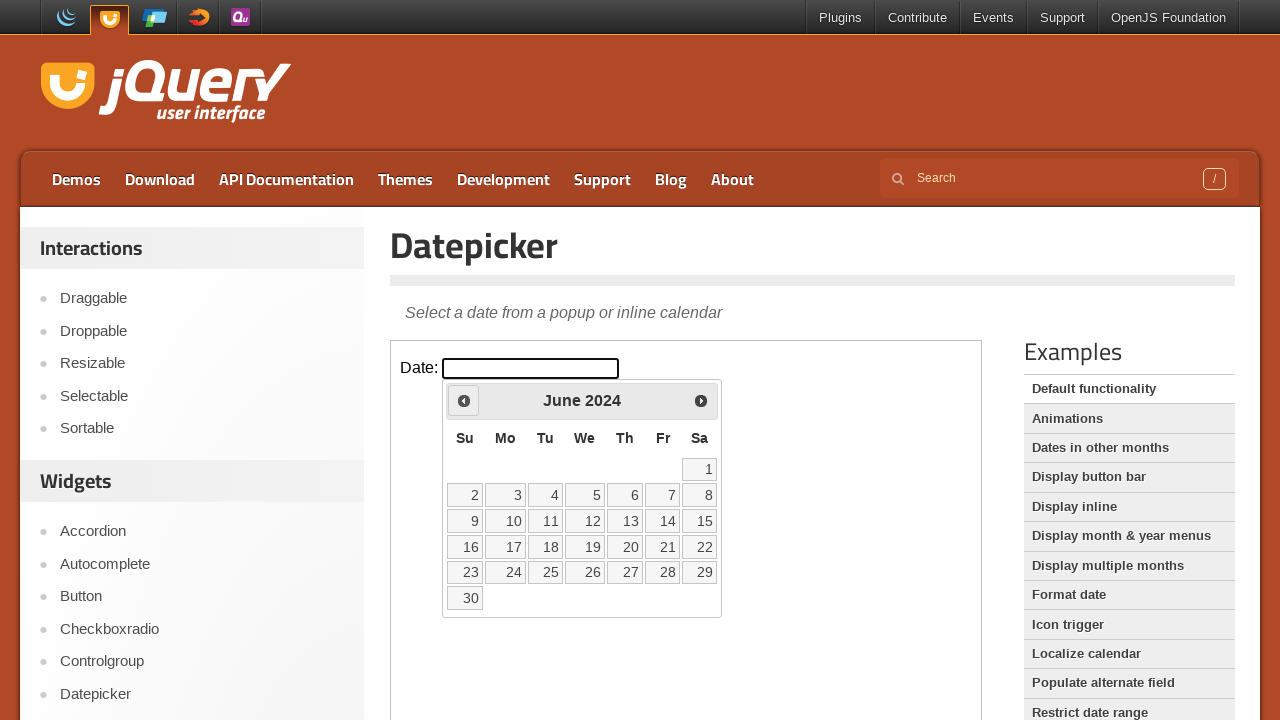

Clicked previous month button (currently viewing June 2024) at (464, 400) on iframe >> nth=0 >> internal:control=enter-frame >> .ui-icon.ui-icon-circle-trian
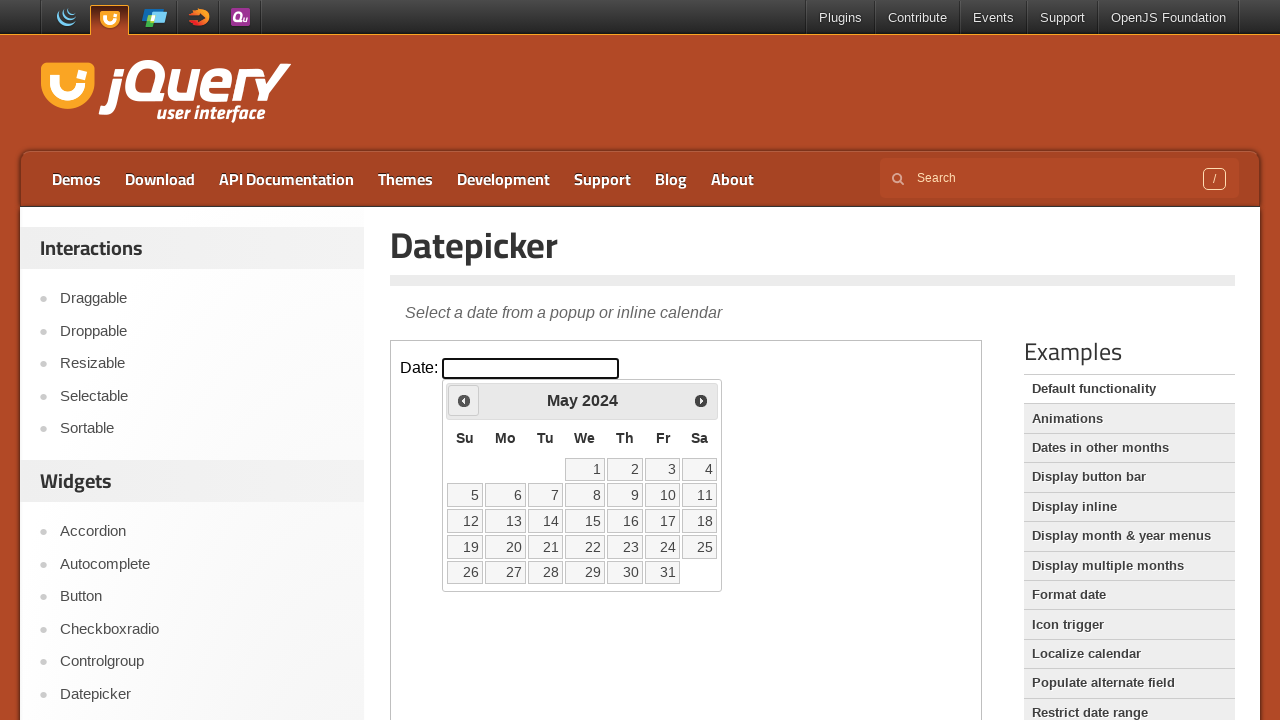

Waited for calendar to update after navigation
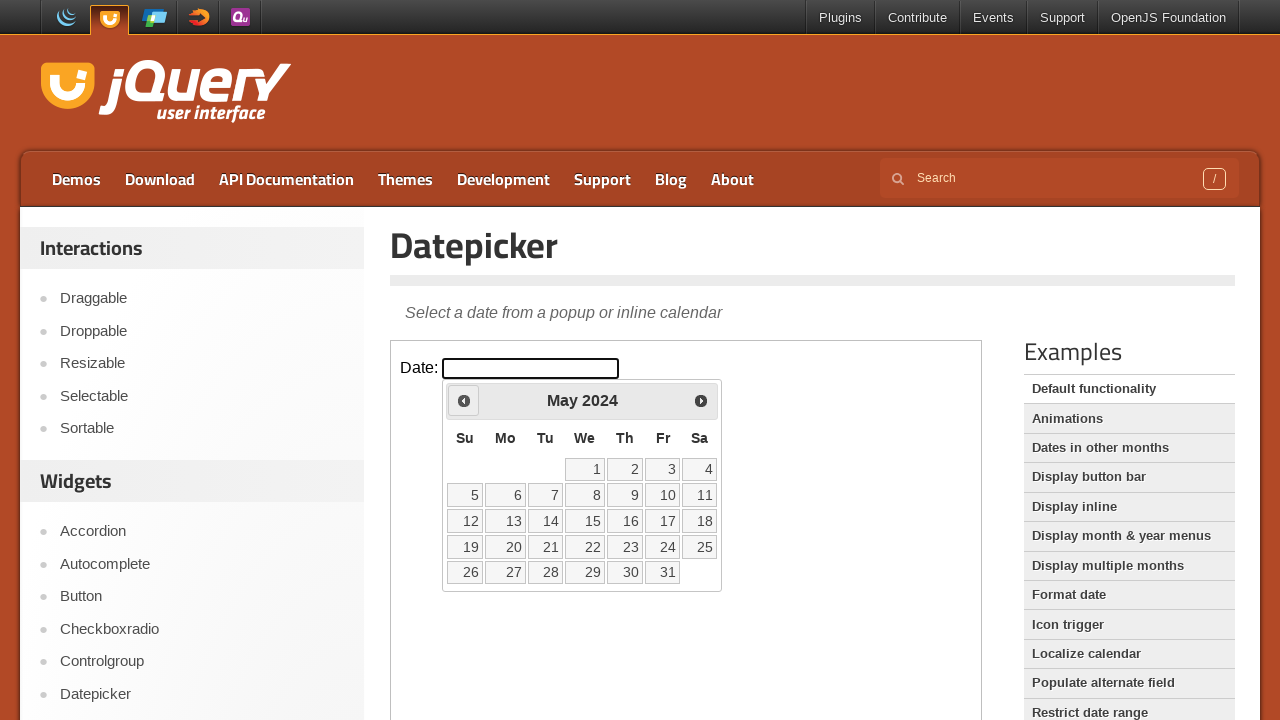

Clicked previous month button (currently viewing May 2024) at (464, 400) on iframe >> nth=0 >> internal:control=enter-frame >> .ui-icon.ui-icon-circle-trian
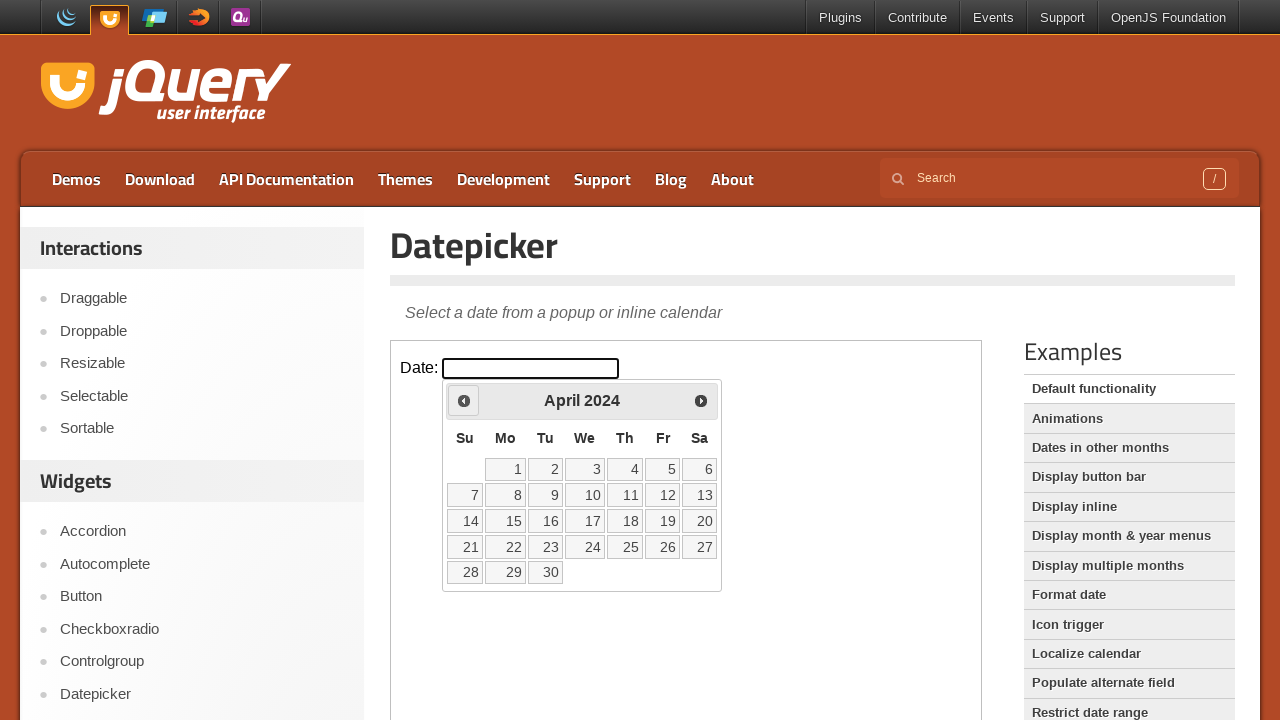

Waited for calendar to update after navigation
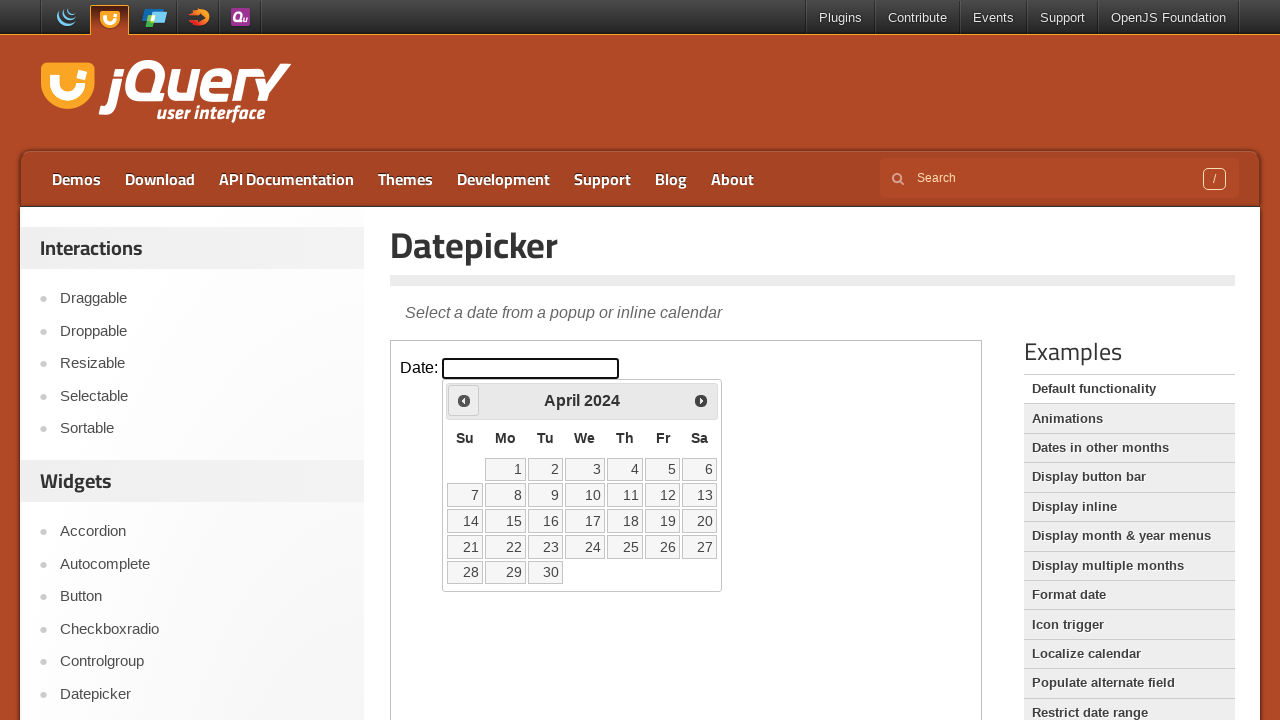

Clicked previous month button (currently viewing April 2024) at (464, 400) on iframe >> nth=0 >> internal:control=enter-frame >> .ui-icon.ui-icon-circle-trian
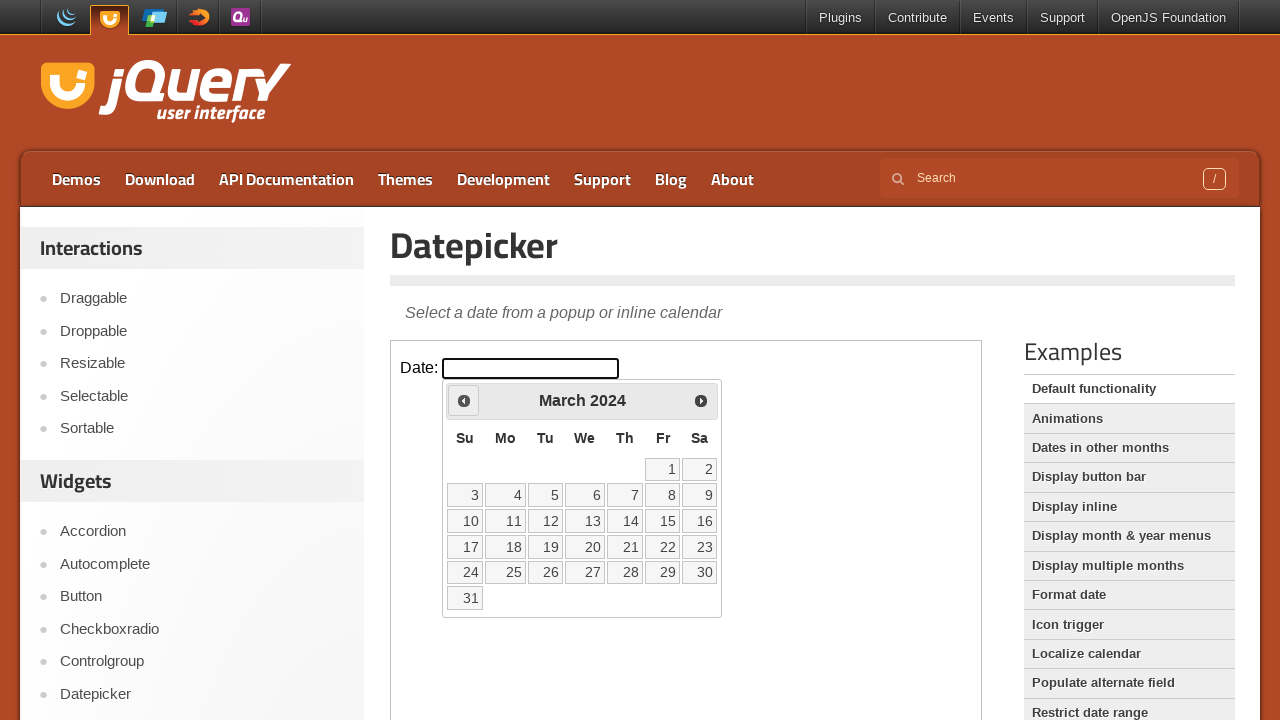

Waited for calendar to update after navigation
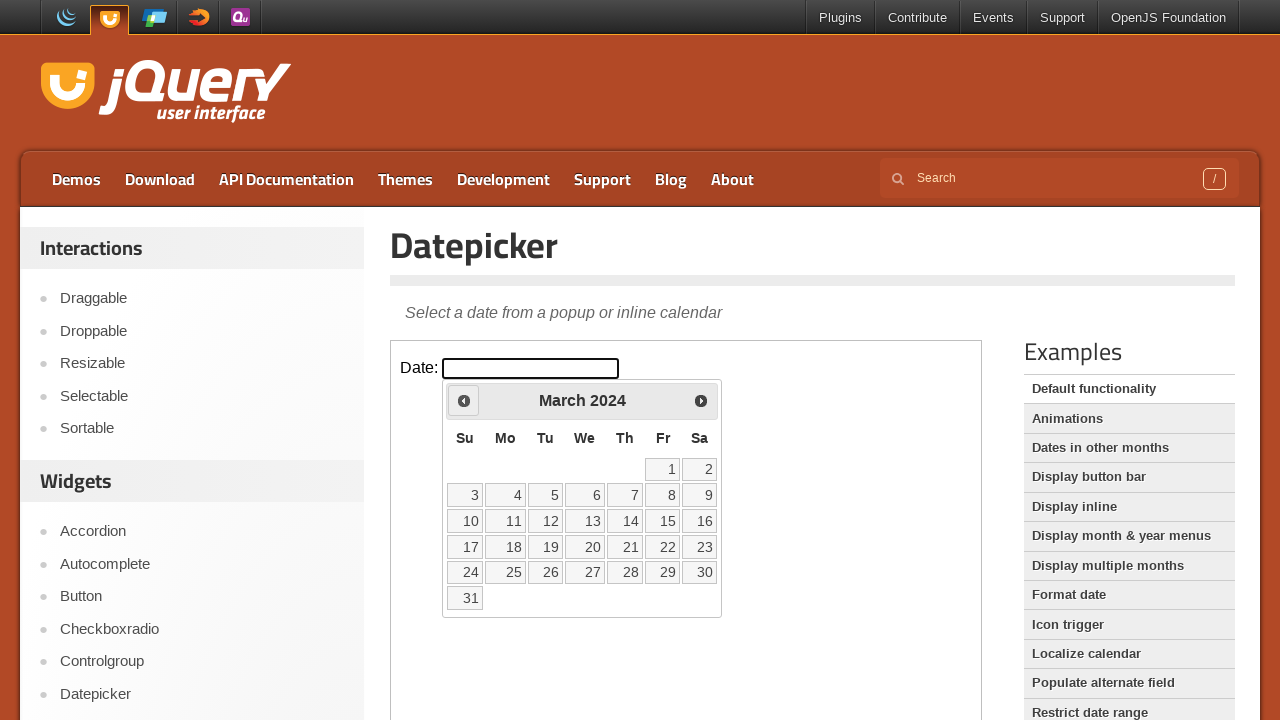

Clicked previous month button (currently viewing March 2024) at (464, 400) on iframe >> nth=0 >> internal:control=enter-frame >> .ui-icon.ui-icon-circle-trian
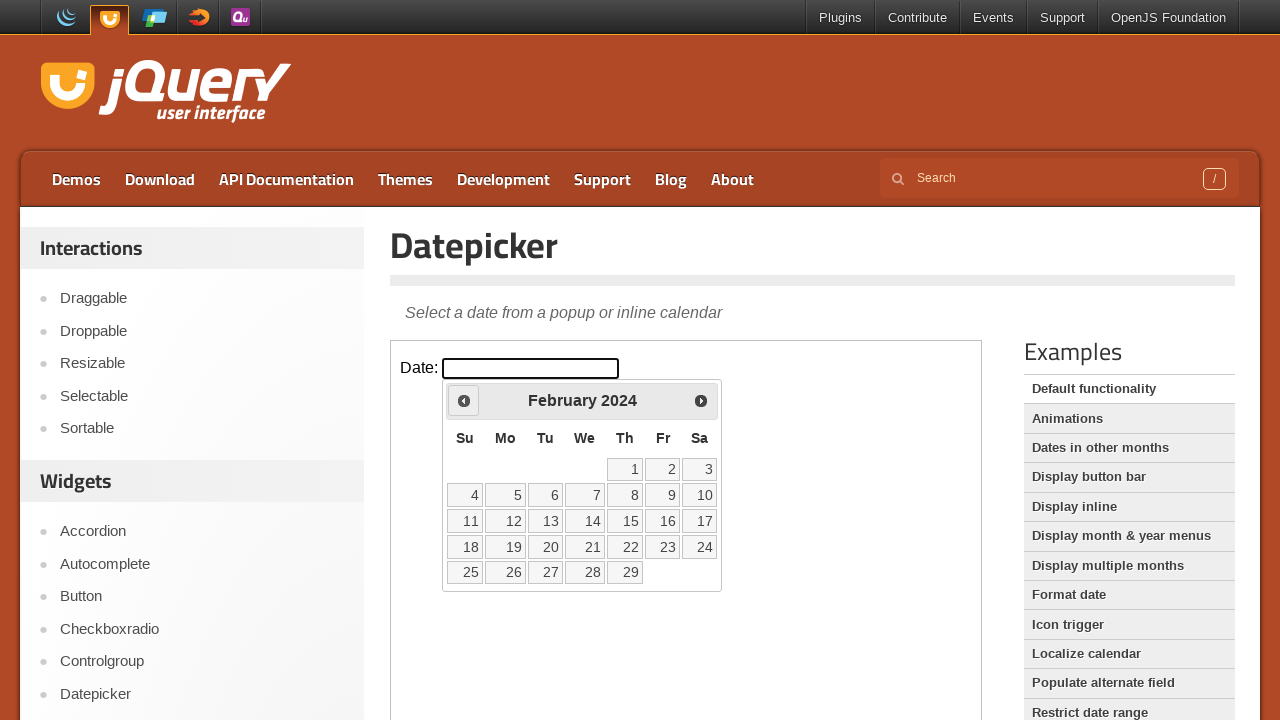

Waited for calendar to update after navigation
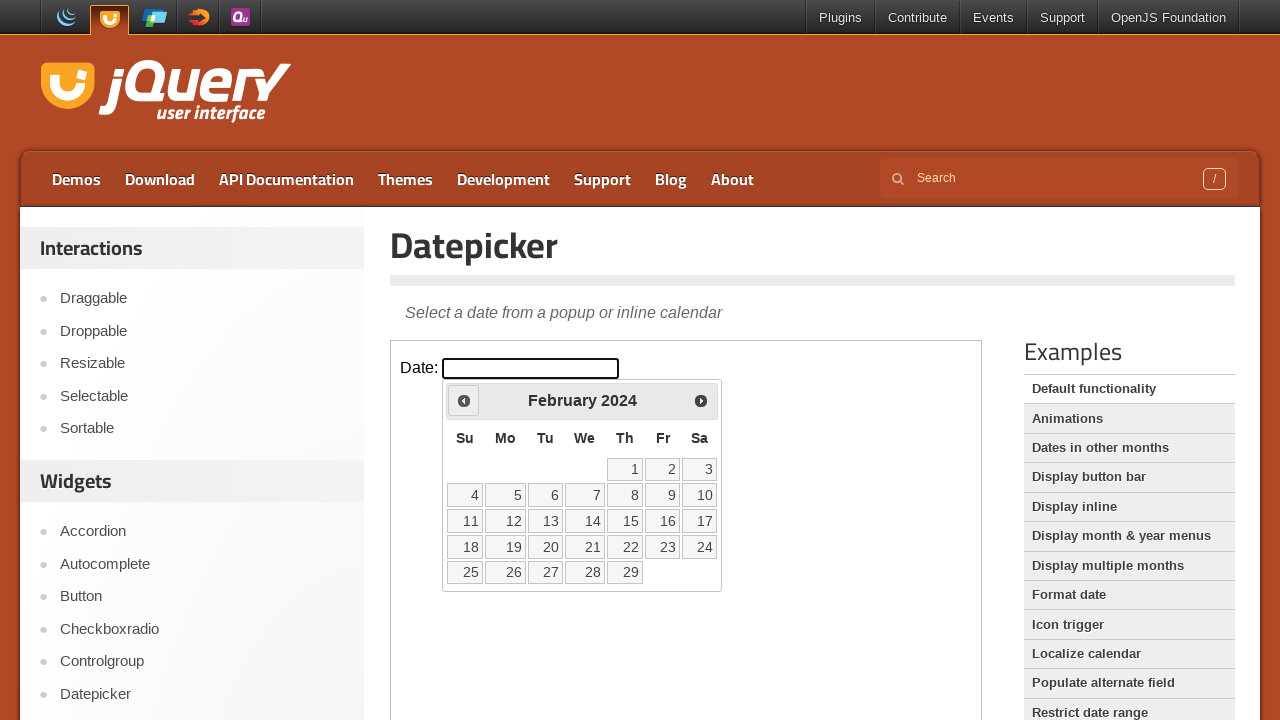

Clicked previous month button (currently viewing February 2024) at (464, 400) on iframe >> nth=0 >> internal:control=enter-frame >> .ui-icon.ui-icon-circle-trian
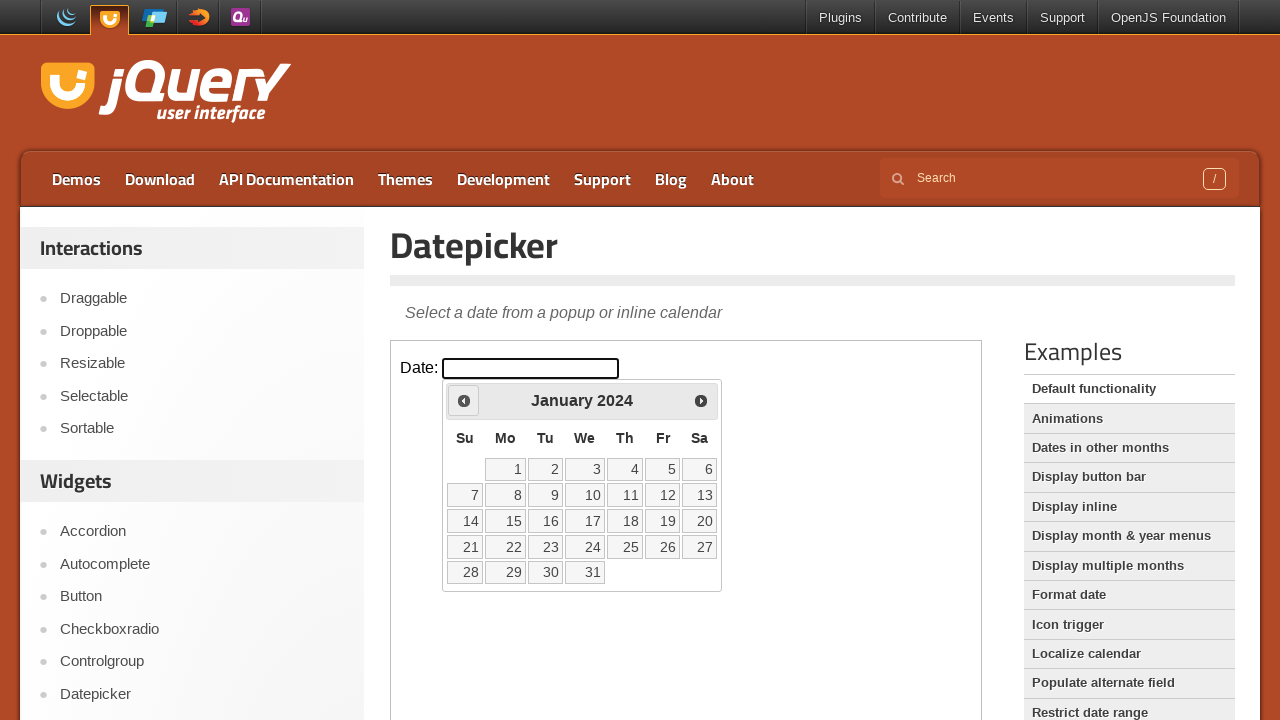

Waited for calendar to update after navigation
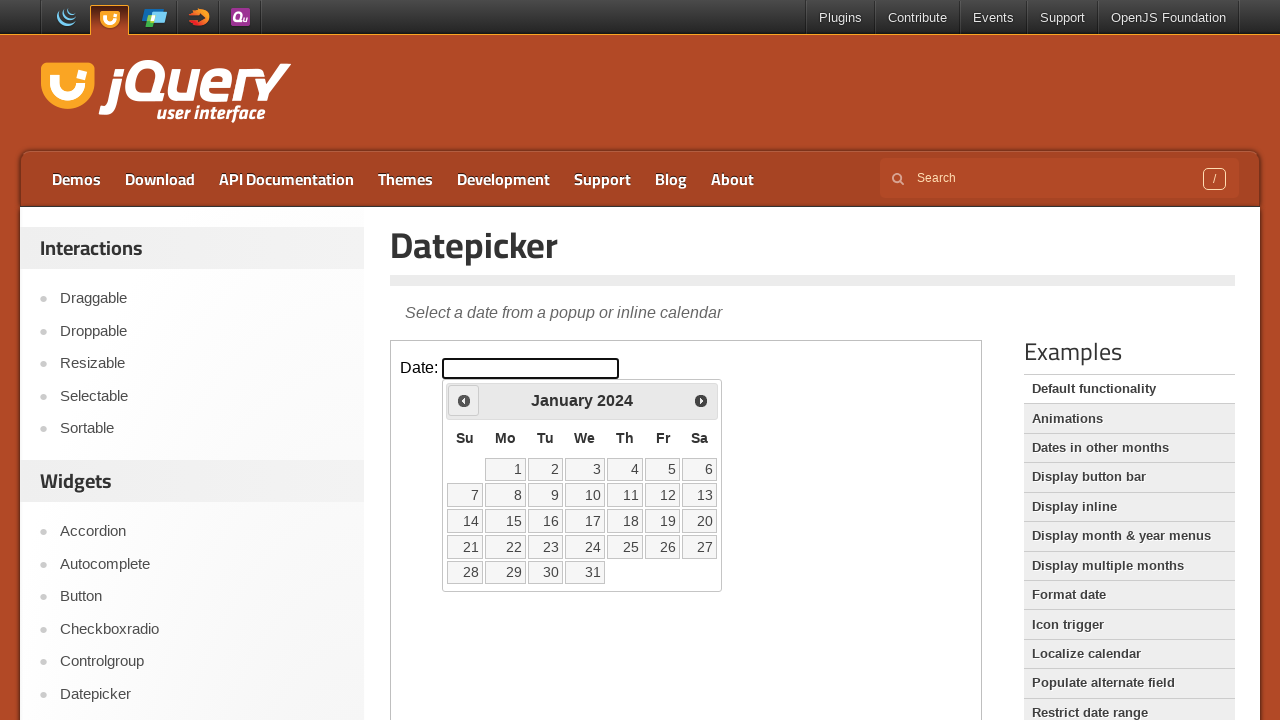

Clicked previous month button (currently viewing January 2024) at (464, 400) on iframe >> nth=0 >> internal:control=enter-frame >> .ui-icon.ui-icon-circle-trian
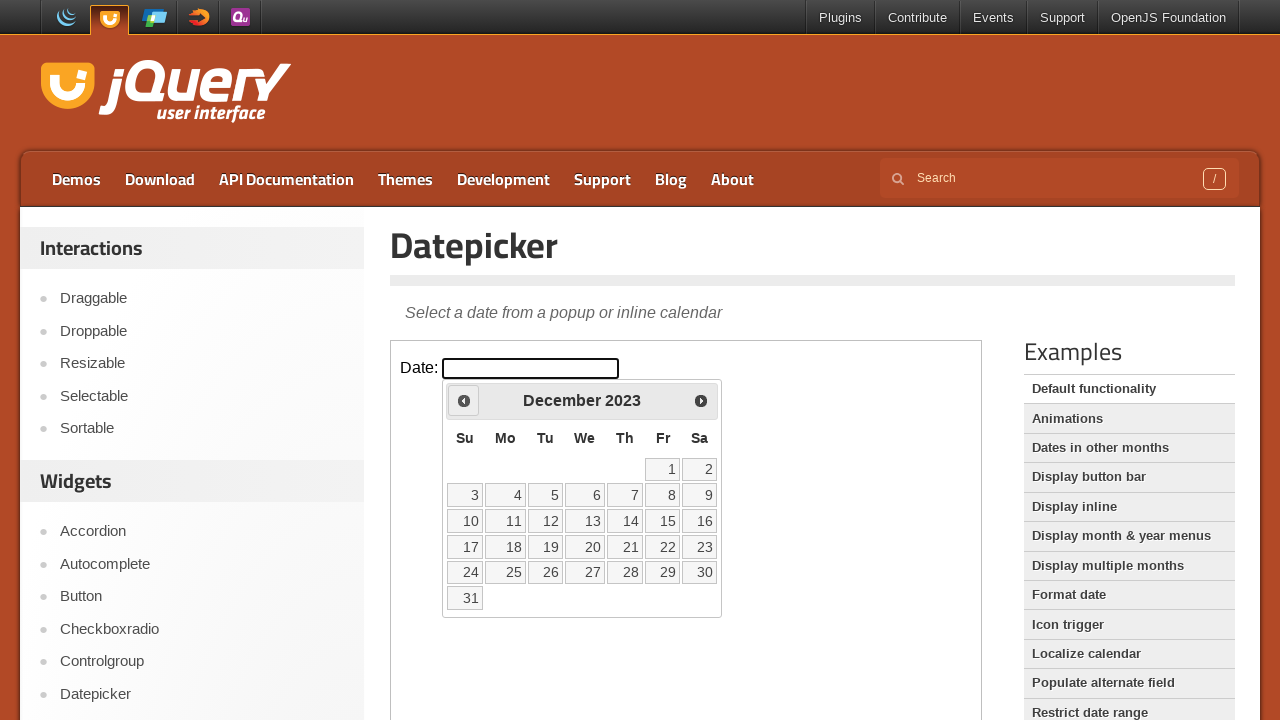

Waited for calendar to update after navigation
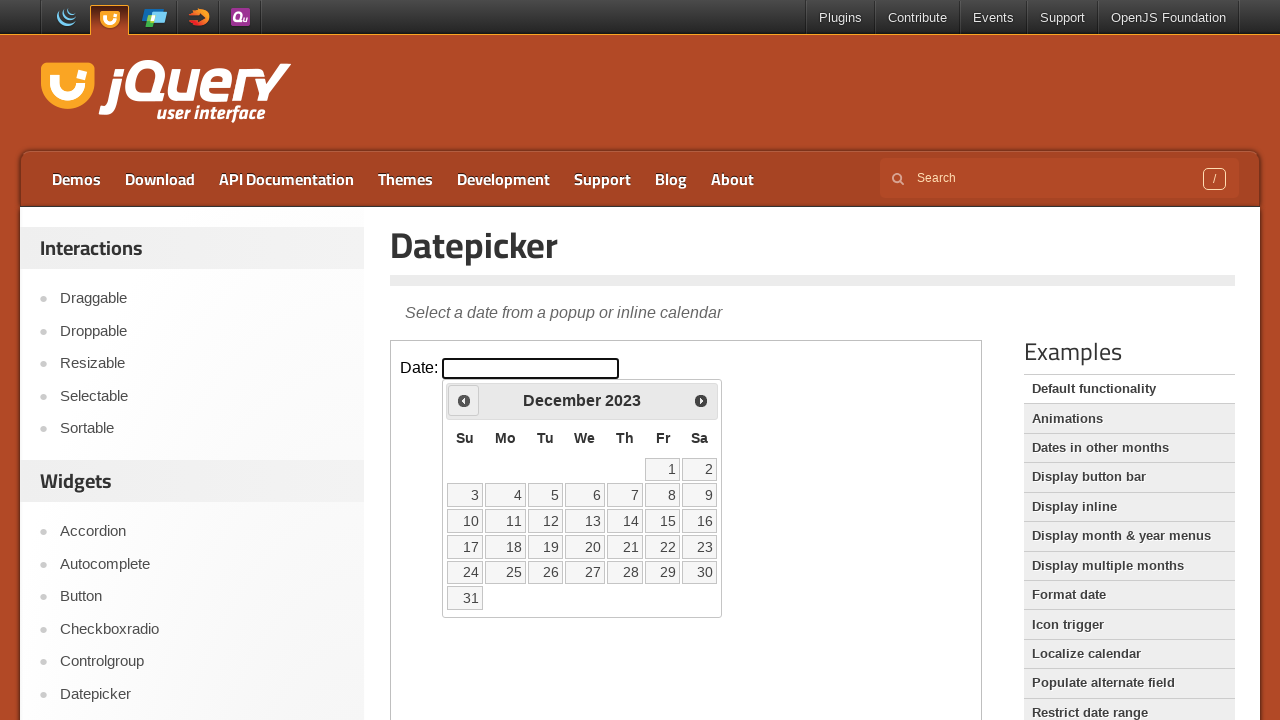

Clicked previous month button (currently viewing December 2023) at (464, 400) on iframe >> nth=0 >> internal:control=enter-frame >> .ui-icon.ui-icon-circle-trian
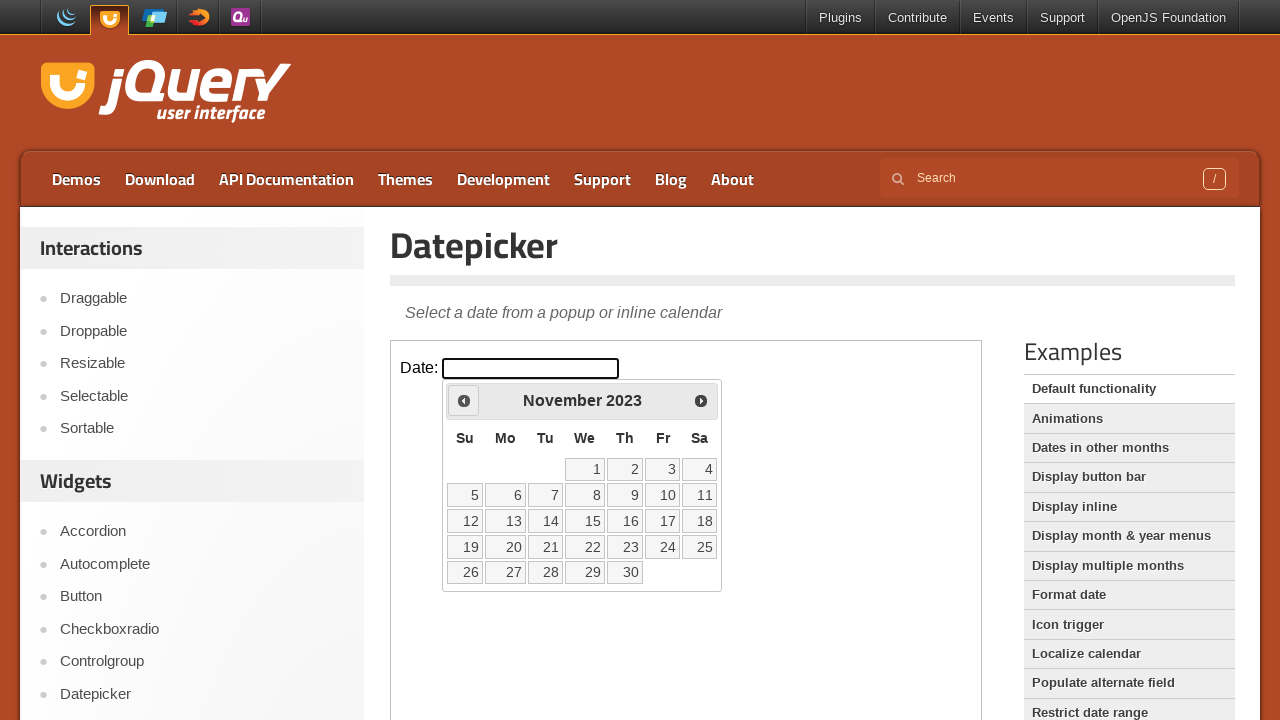

Waited for calendar to update after navigation
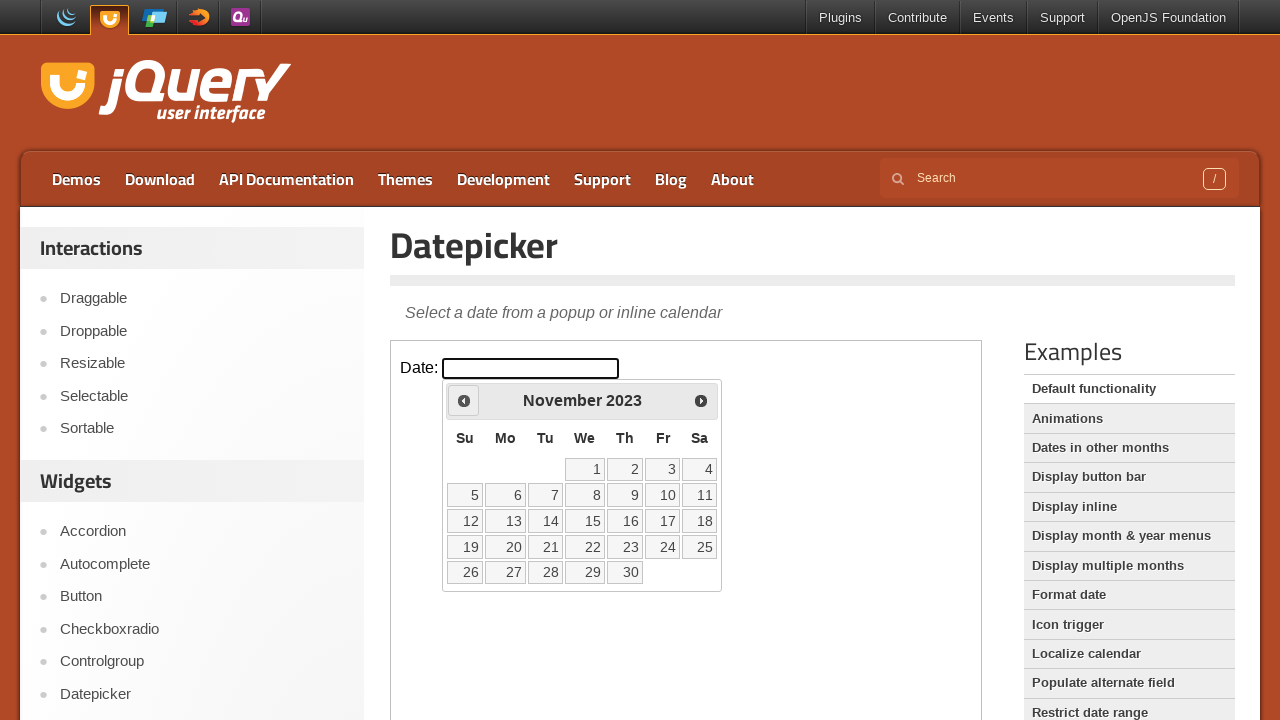

Clicked previous month button (currently viewing November 2023) at (464, 400) on iframe >> nth=0 >> internal:control=enter-frame >> .ui-icon.ui-icon-circle-trian
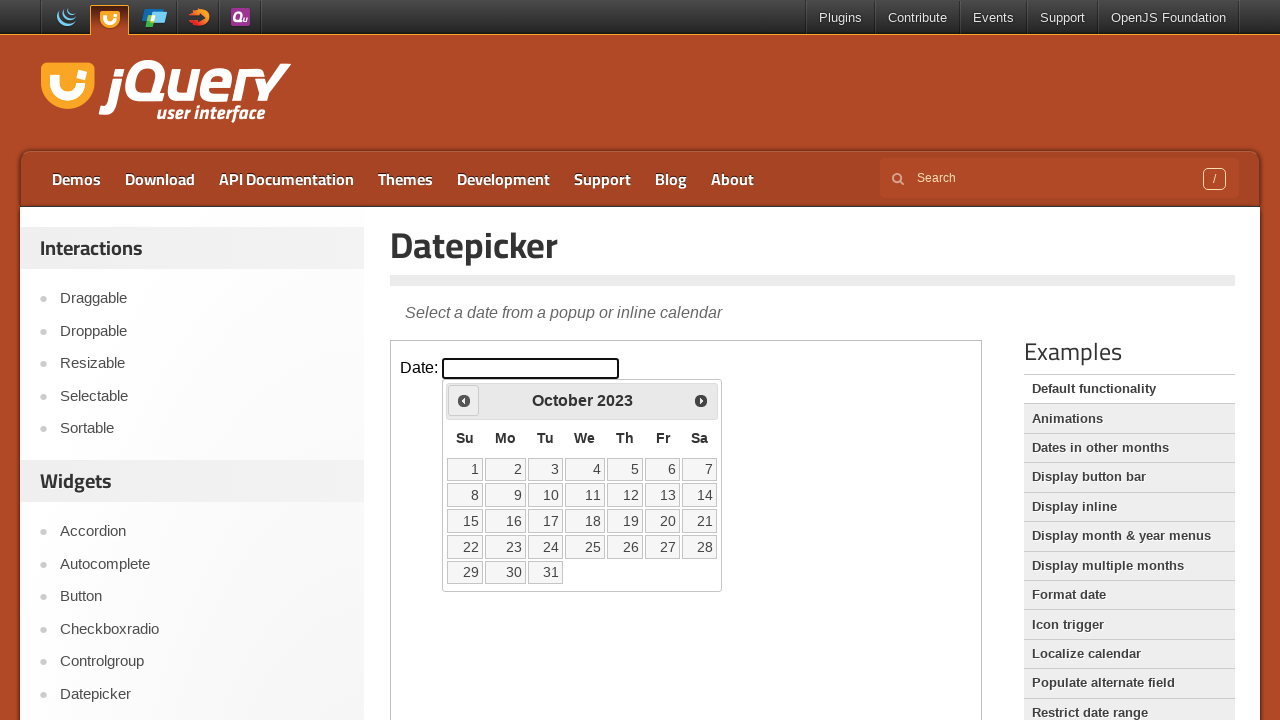

Waited for calendar to update after navigation
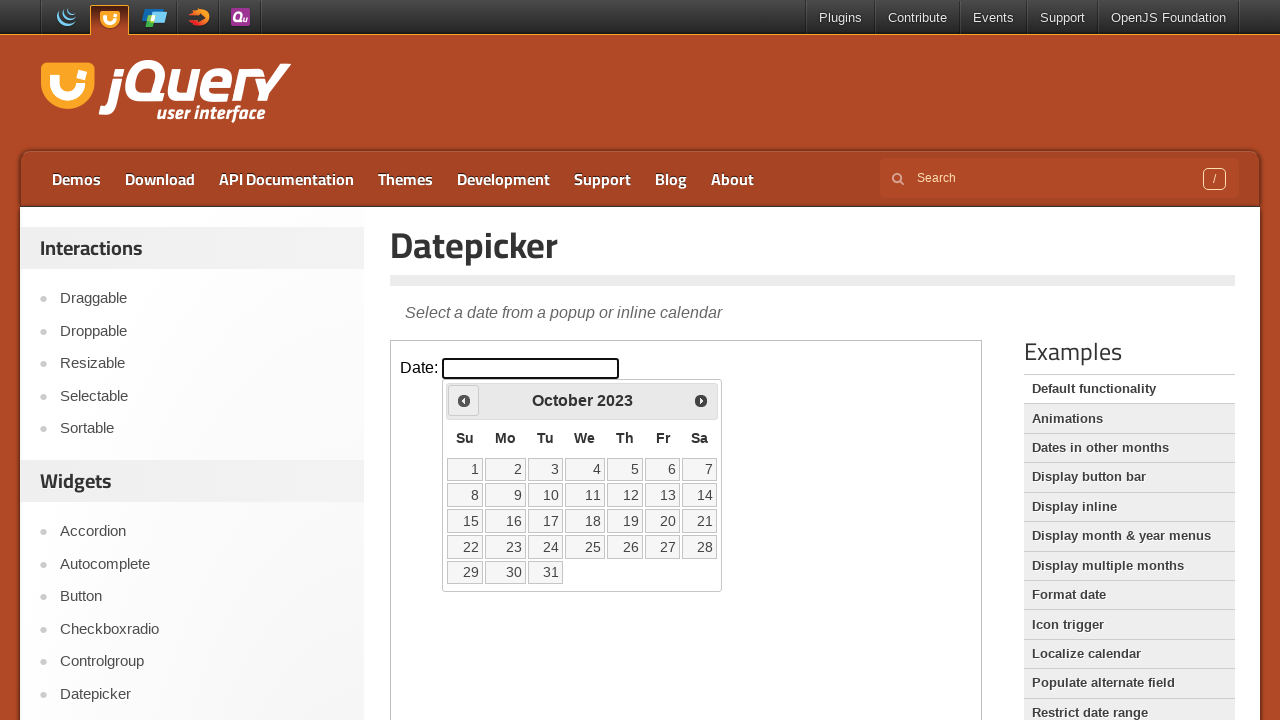

Clicked previous month button (currently viewing October 2023) at (464, 400) on iframe >> nth=0 >> internal:control=enter-frame >> .ui-icon.ui-icon-circle-trian
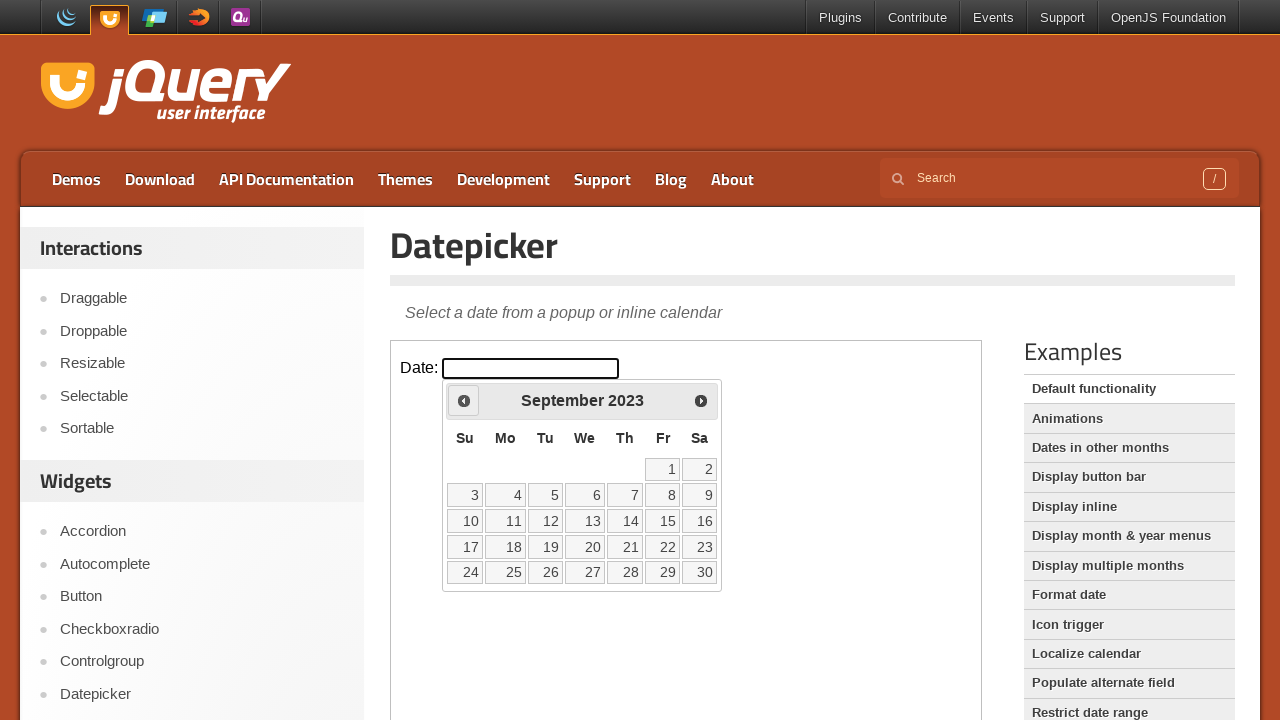

Waited for calendar to update after navigation
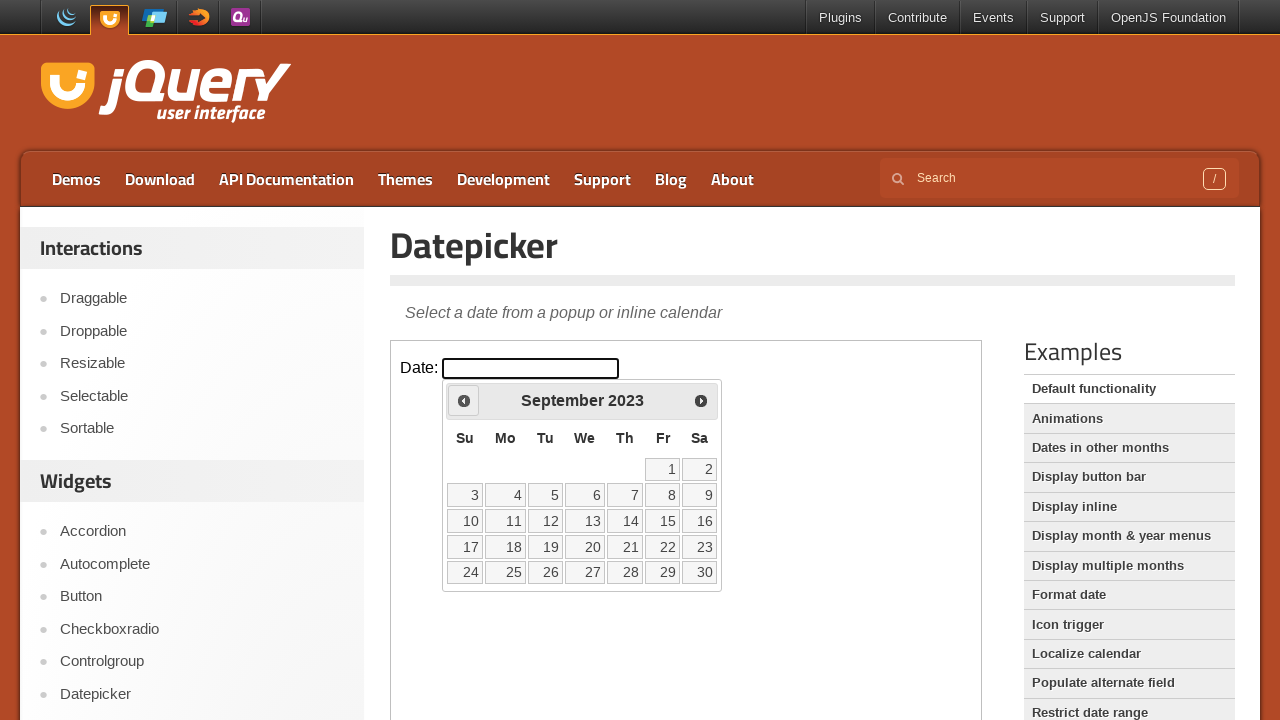

Clicked previous month button (currently viewing September 2023) at (464, 400) on iframe >> nth=0 >> internal:control=enter-frame >> .ui-icon.ui-icon-circle-trian
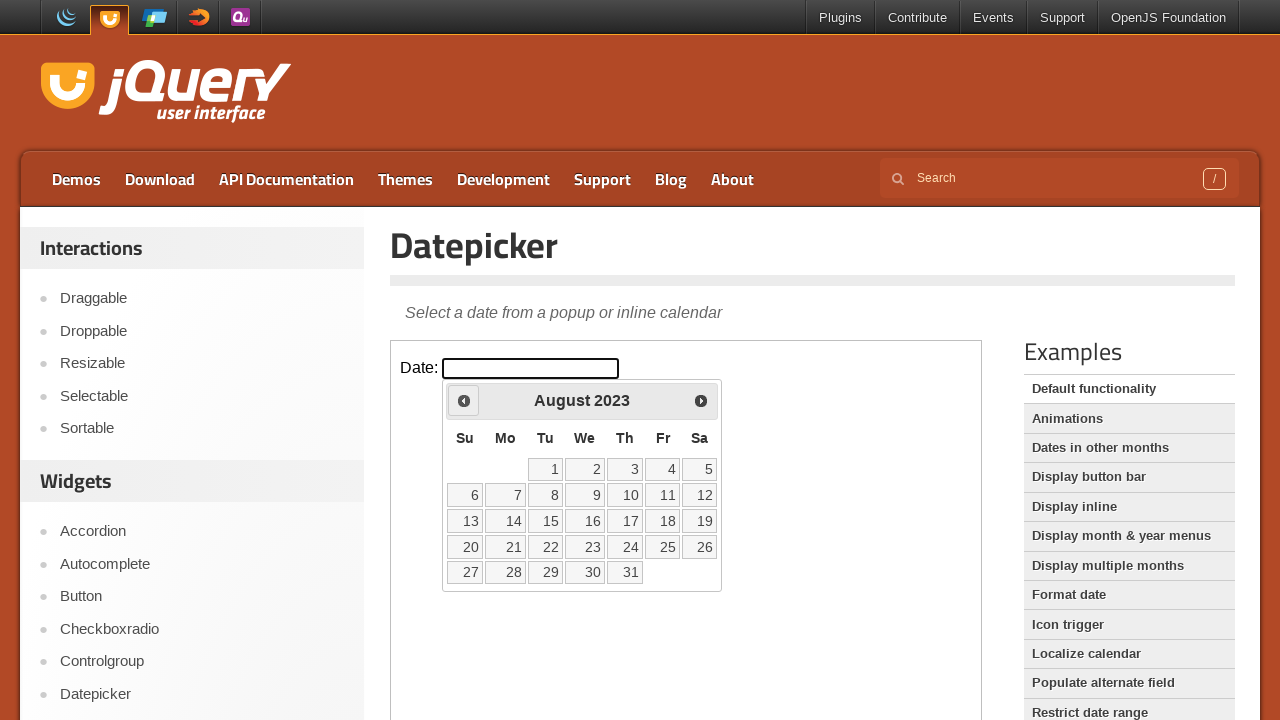

Waited for calendar to update after navigation
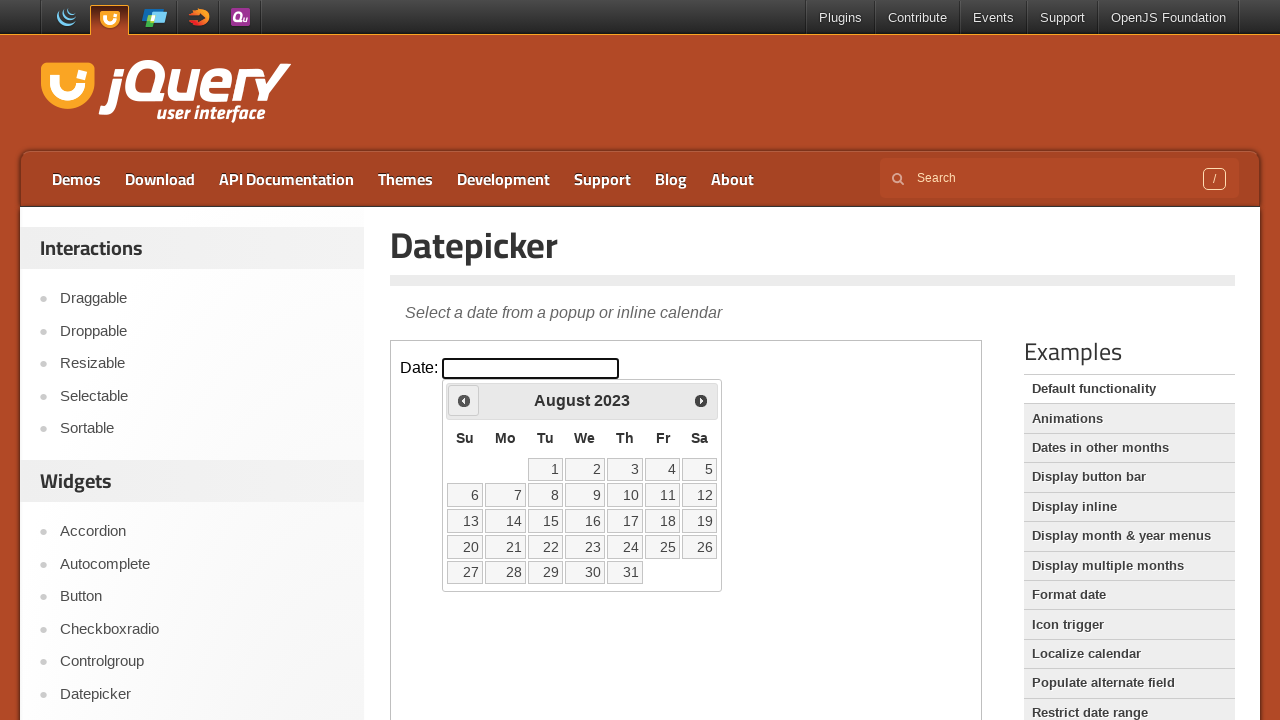

Clicked previous month button (currently viewing August 2023) at (464, 400) on iframe >> nth=0 >> internal:control=enter-frame >> .ui-icon.ui-icon-circle-trian
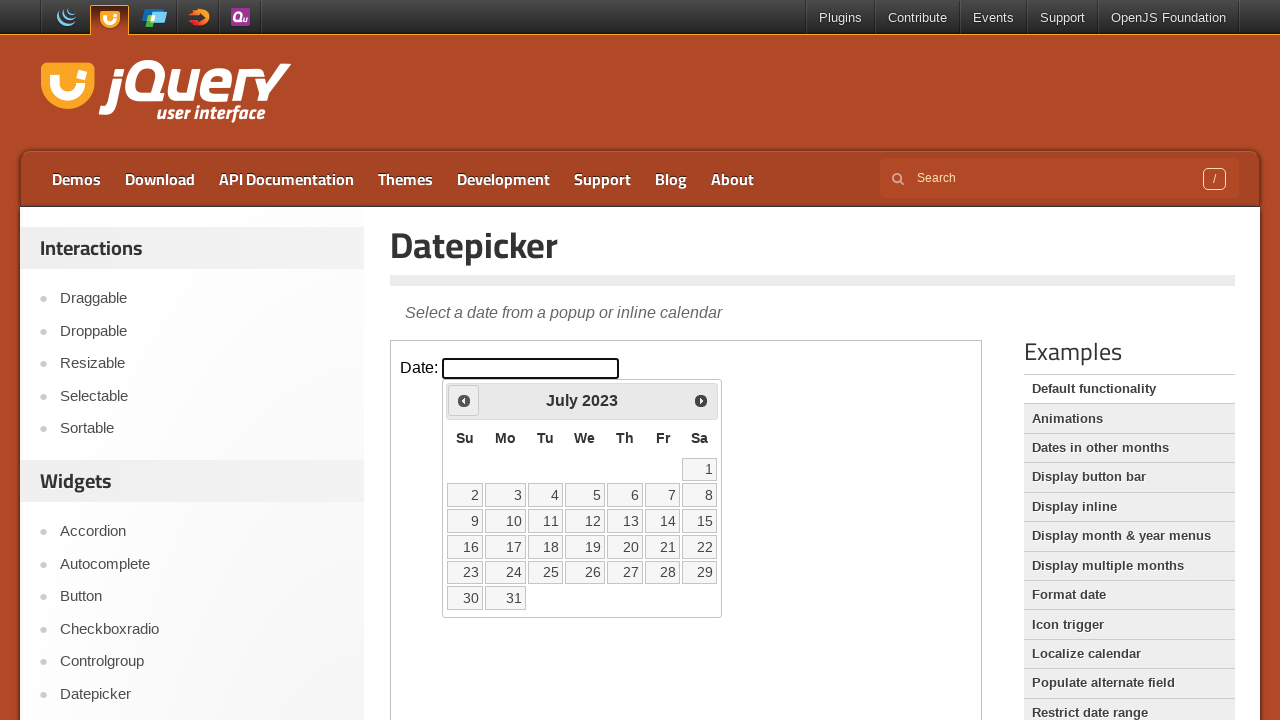

Waited for calendar to update after navigation
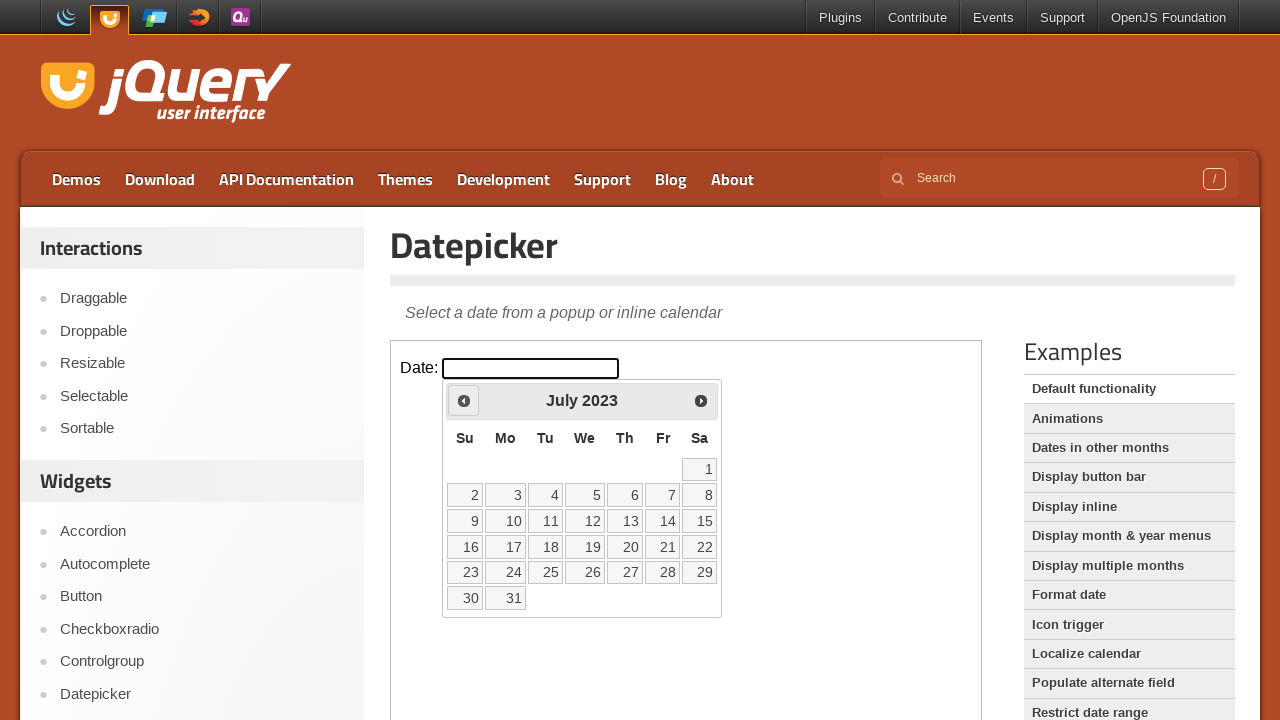

Clicked previous month button (currently viewing July 2023) at (464, 400) on iframe >> nth=0 >> internal:control=enter-frame >> .ui-icon.ui-icon-circle-trian
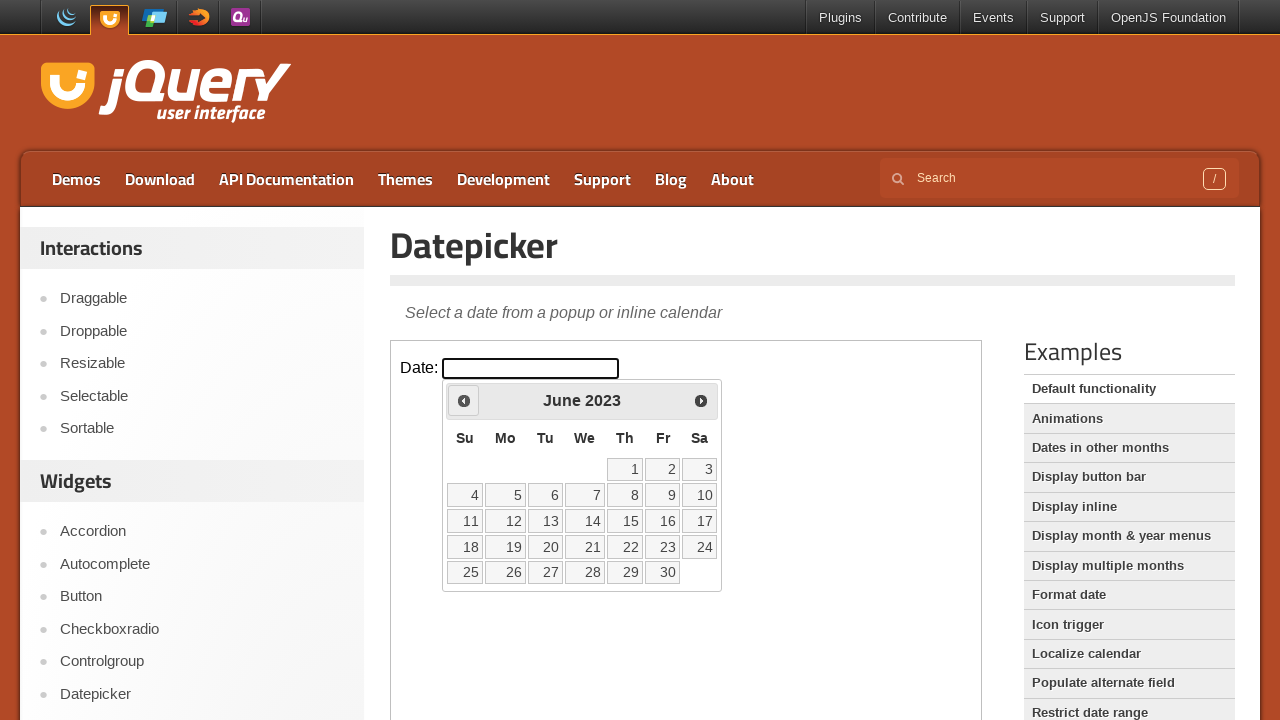

Waited for calendar to update after navigation
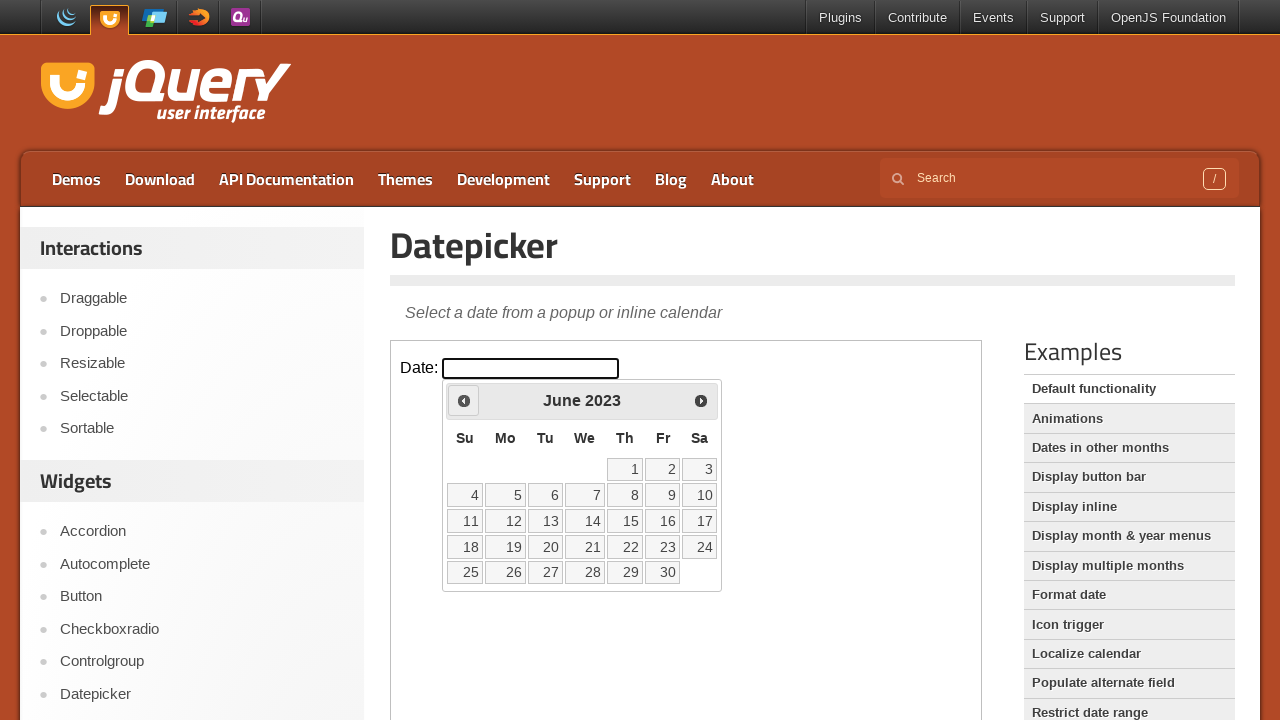

Clicked previous month button (currently viewing June 2023) at (464, 400) on iframe >> nth=0 >> internal:control=enter-frame >> .ui-icon.ui-icon-circle-trian
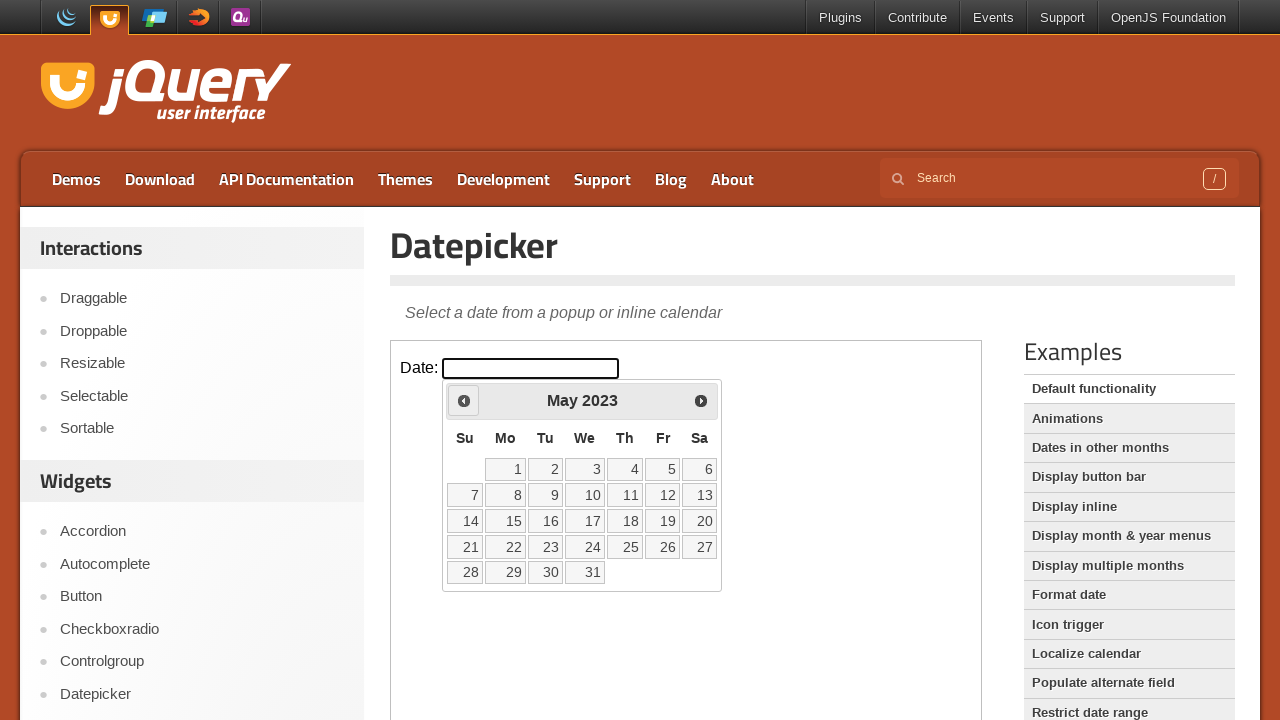

Waited for calendar to update after navigation
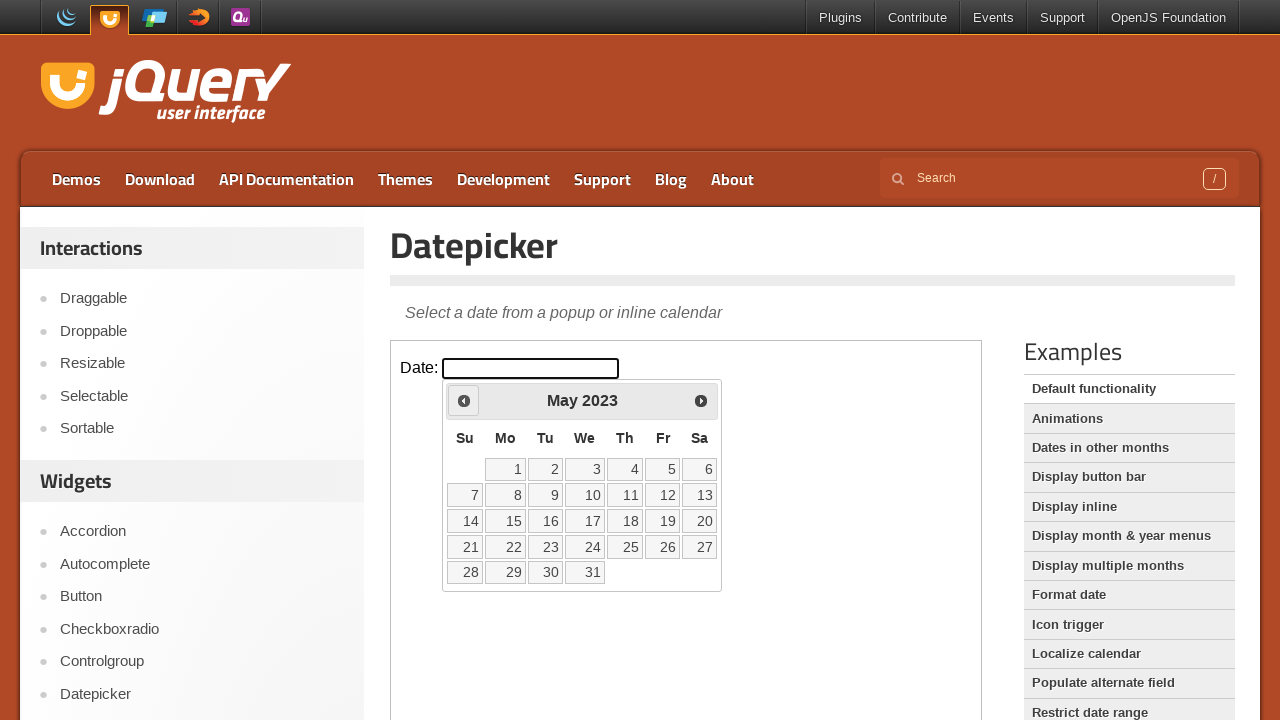

Clicked previous month button (currently viewing May 2023) at (464, 400) on iframe >> nth=0 >> internal:control=enter-frame >> .ui-icon.ui-icon-circle-trian
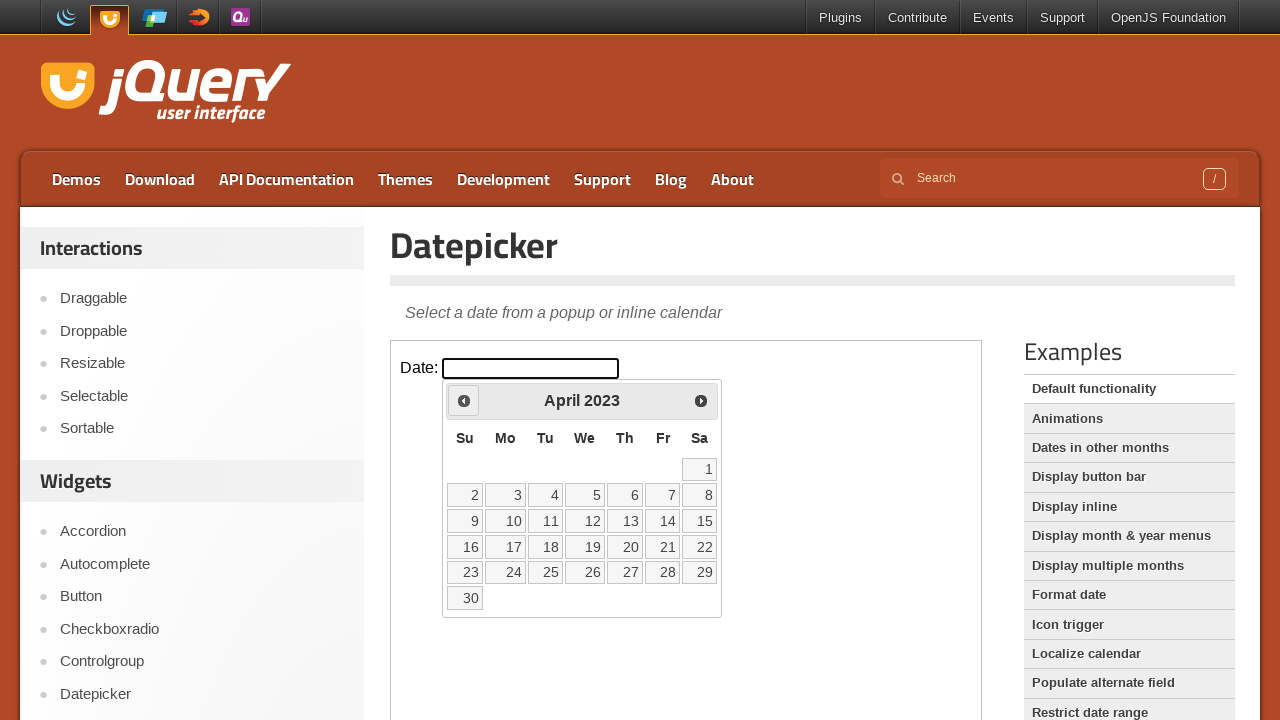

Waited for calendar to update after navigation
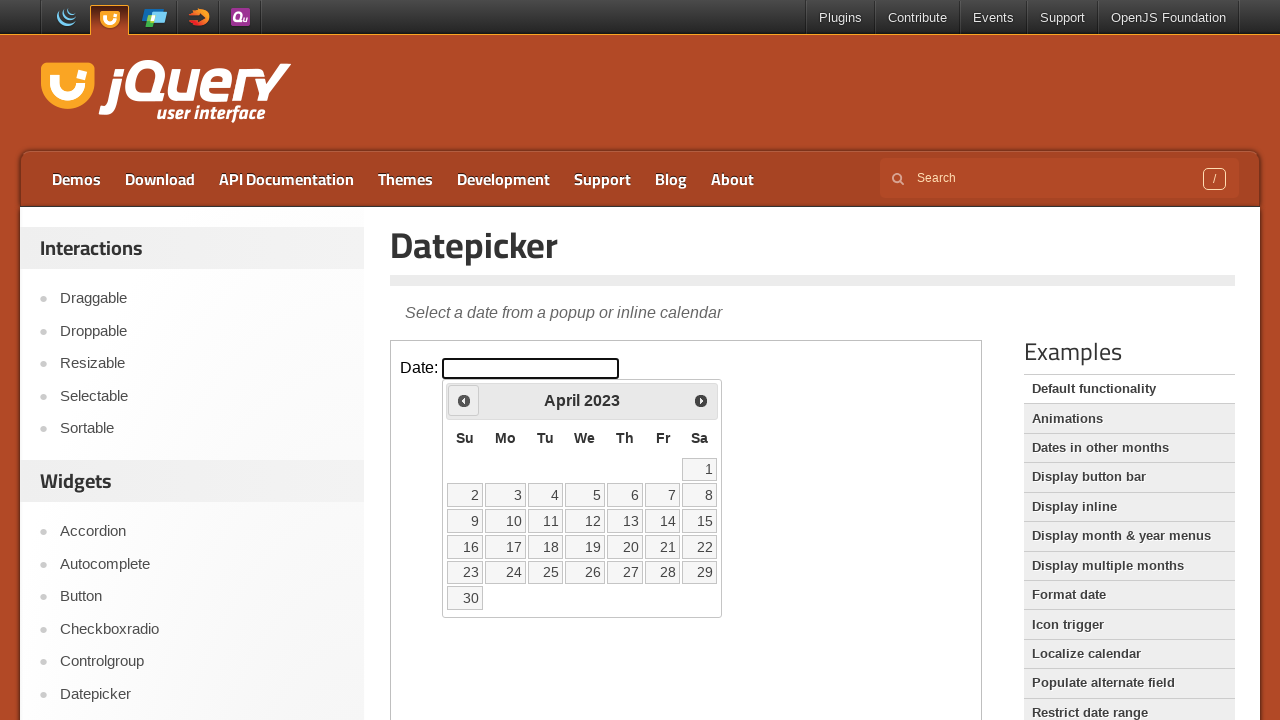

Clicked previous month button (currently viewing April 2023) at (464, 400) on iframe >> nth=0 >> internal:control=enter-frame >> .ui-icon.ui-icon-circle-trian
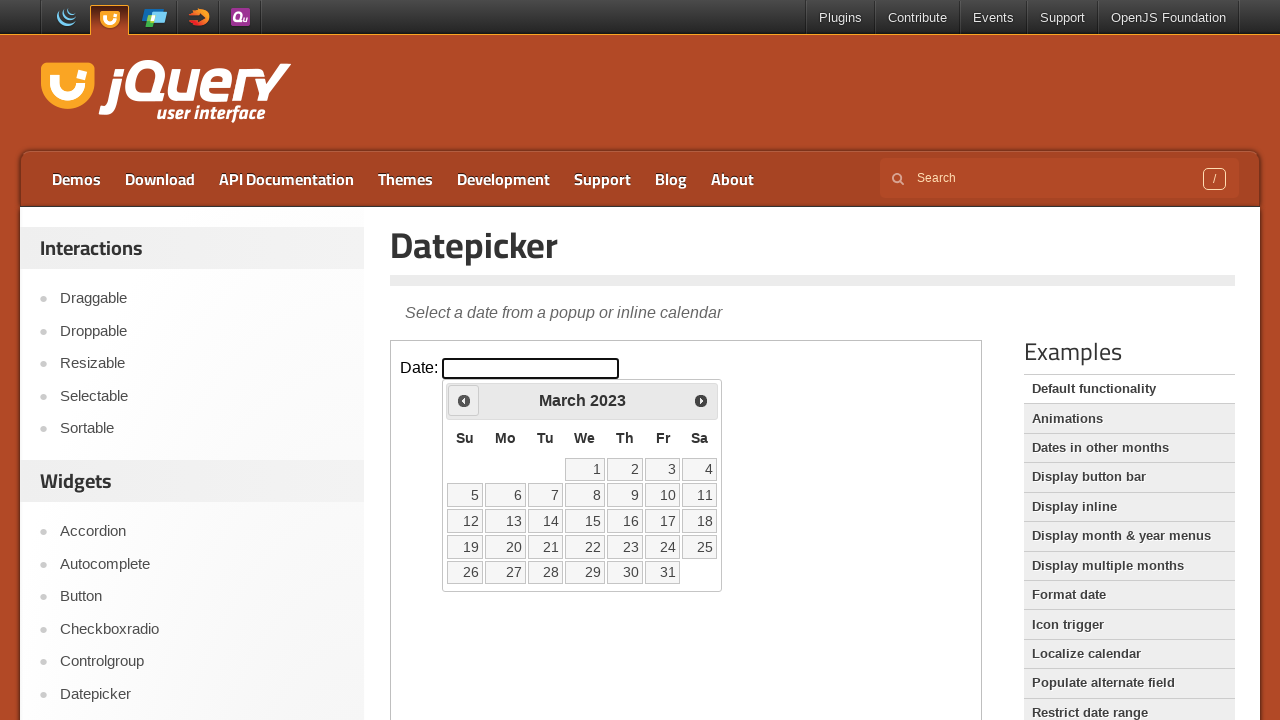

Waited for calendar to update after navigation
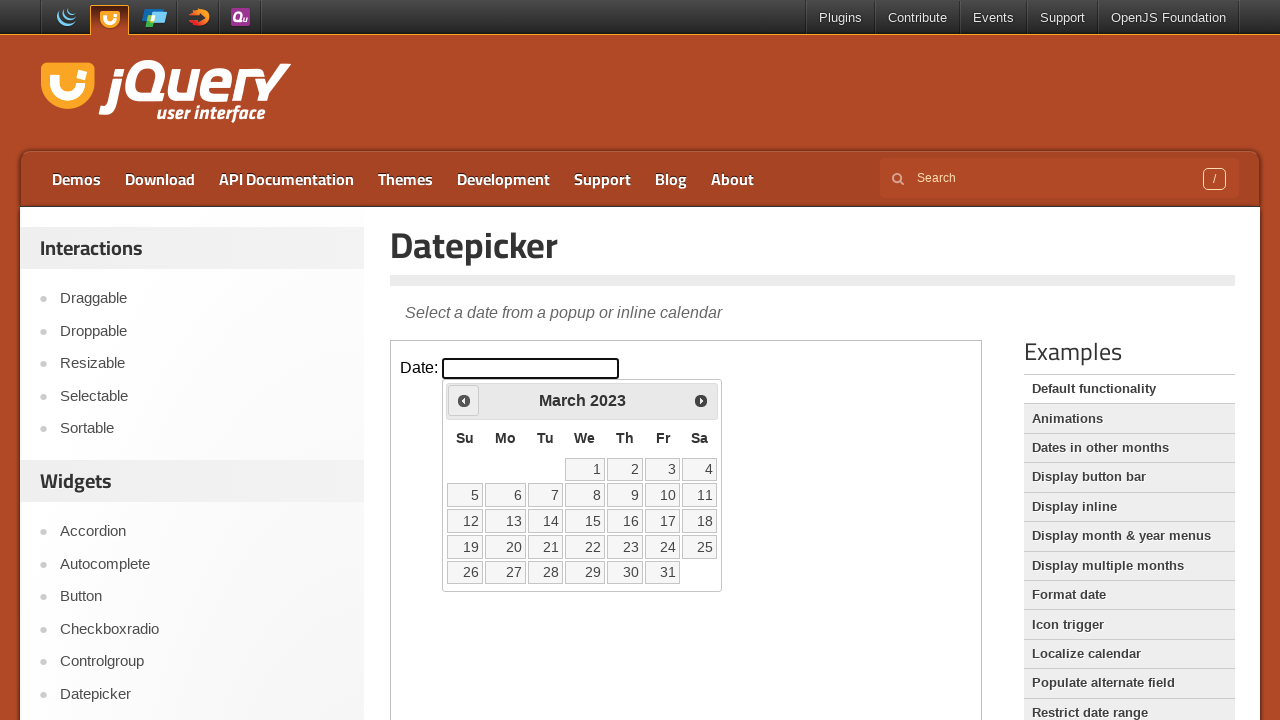

Clicked previous month button (currently viewing March 2023) at (464, 400) on iframe >> nth=0 >> internal:control=enter-frame >> .ui-icon.ui-icon-circle-trian
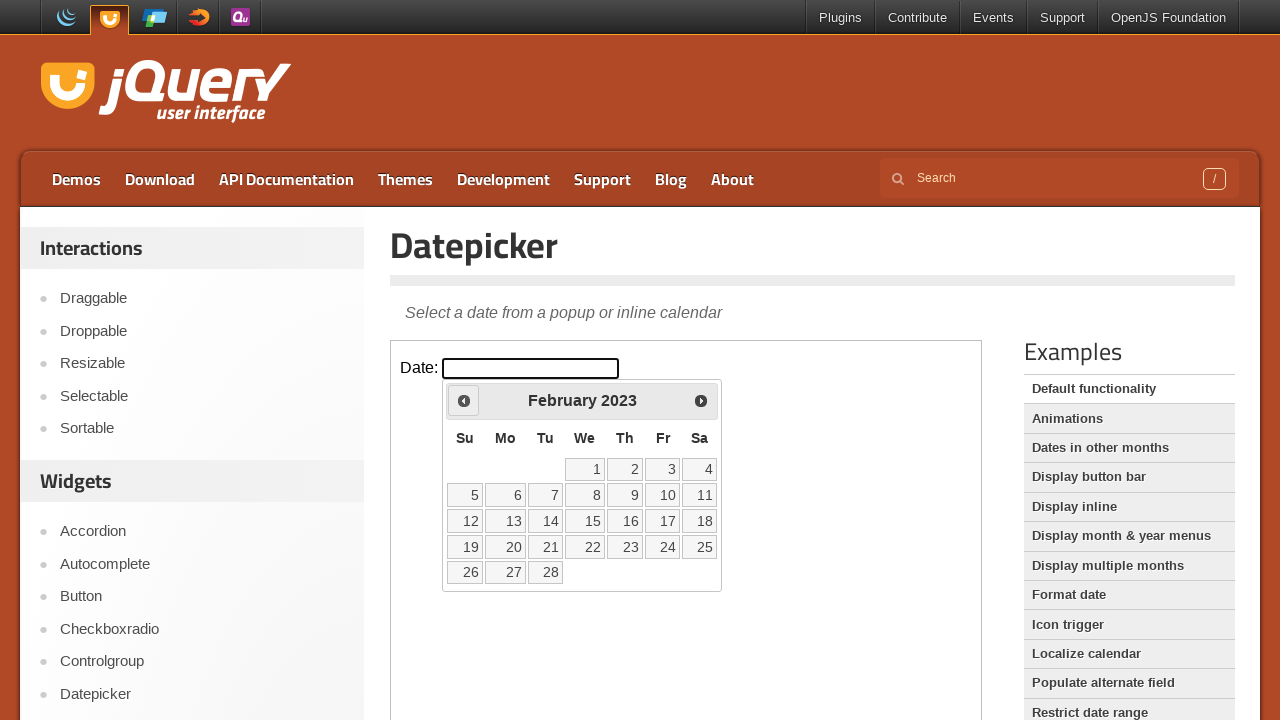

Waited for calendar to update after navigation
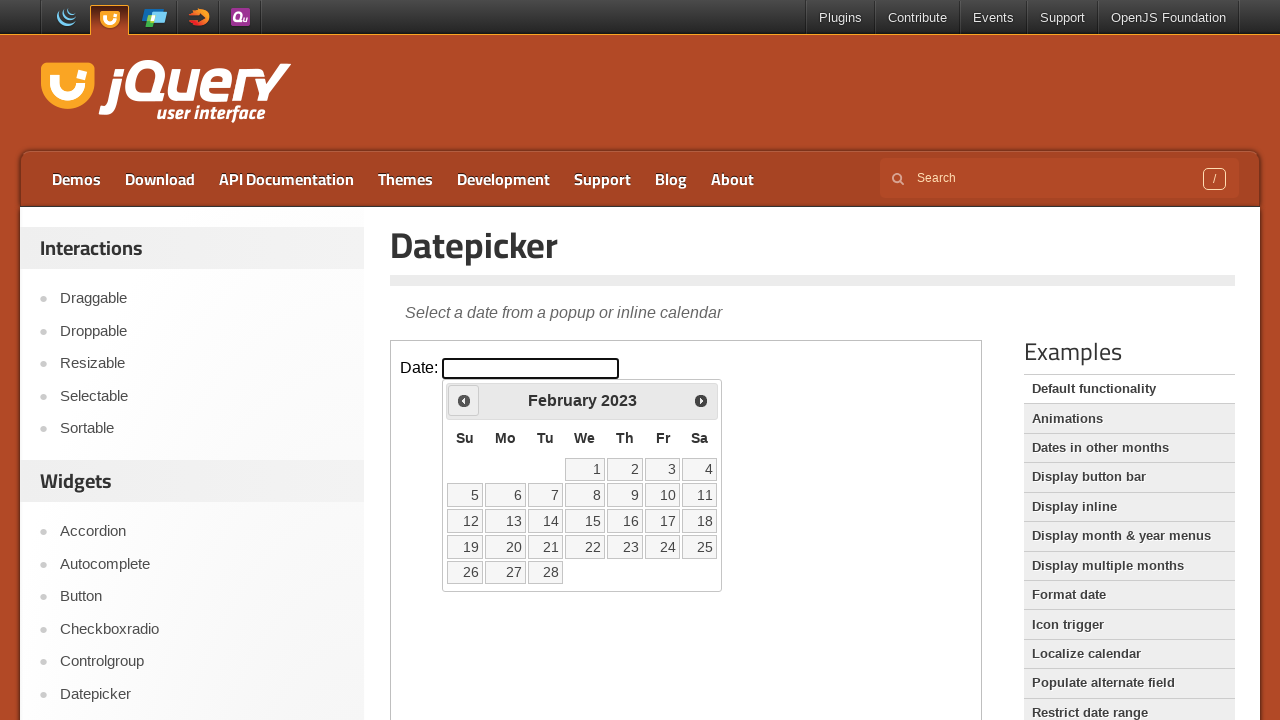

Clicked previous month button (currently viewing February 2023) at (464, 400) on iframe >> nth=0 >> internal:control=enter-frame >> .ui-icon.ui-icon-circle-trian
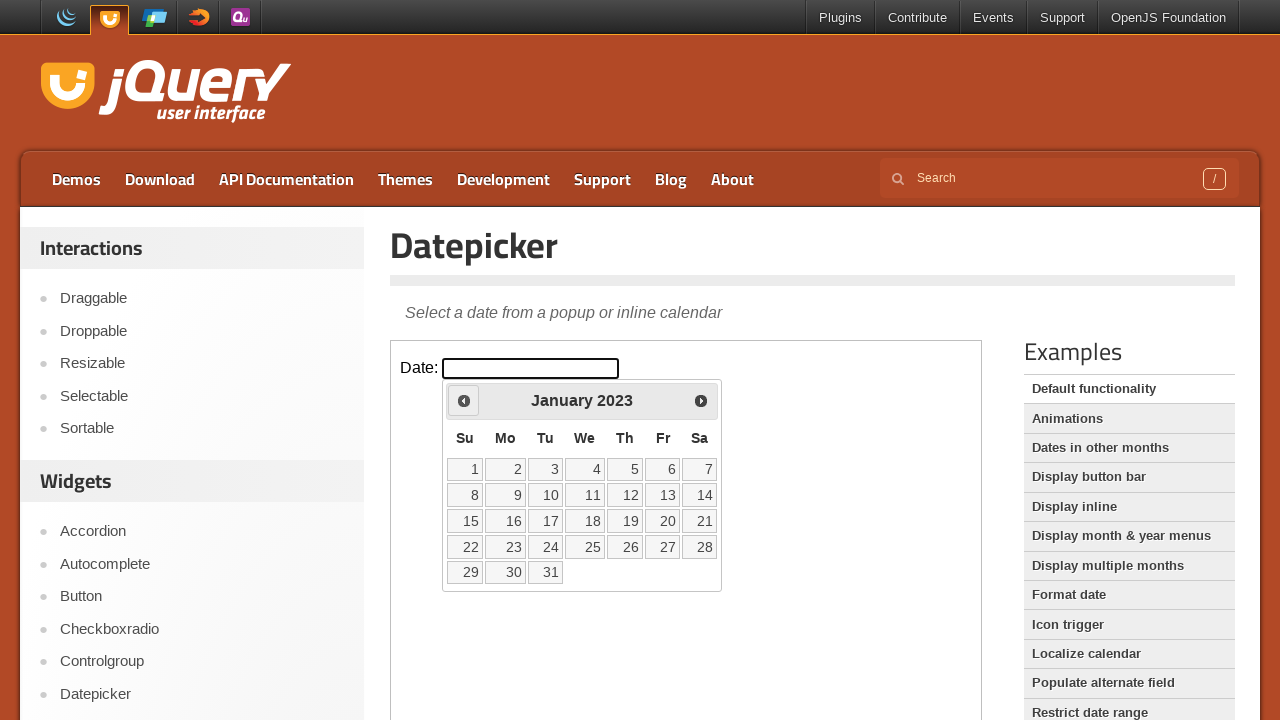

Waited for calendar to update after navigation
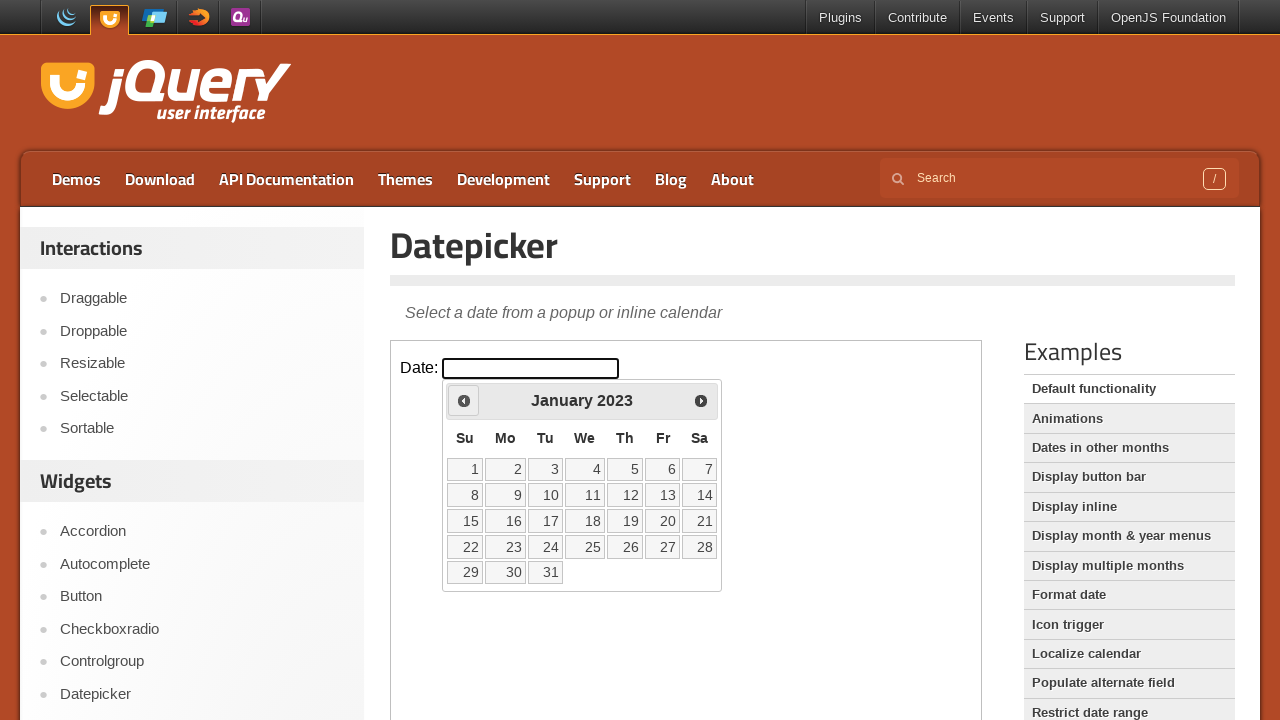

Clicked previous month button (currently viewing January 2023) at (464, 400) on iframe >> nth=0 >> internal:control=enter-frame >> .ui-icon.ui-icon-circle-trian
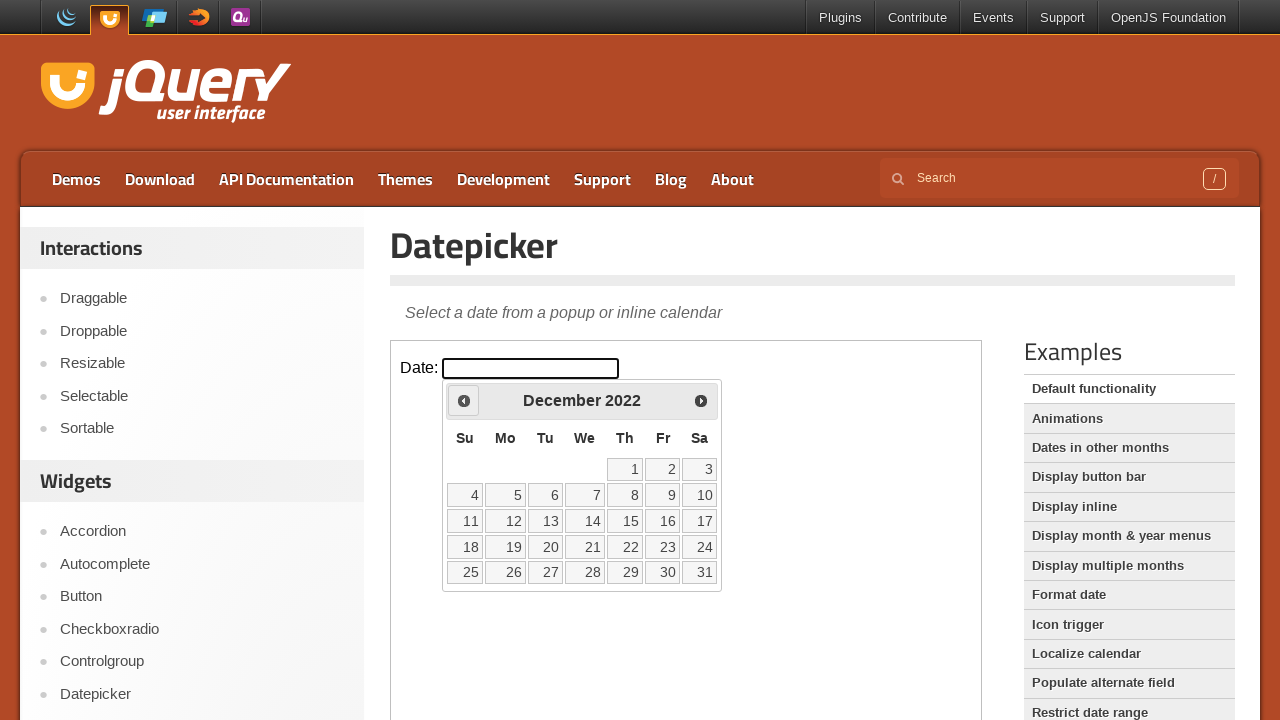

Waited for calendar to update after navigation
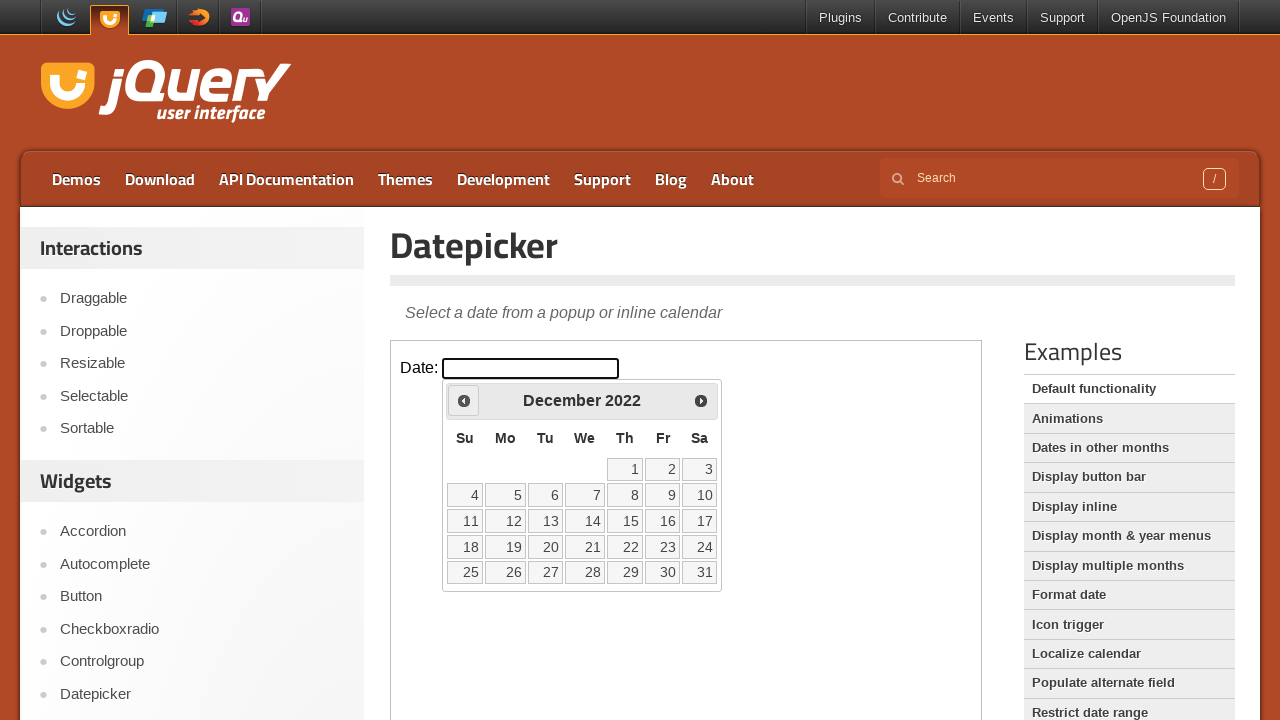

Clicked previous month button (currently viewing December 2022) at (464, 400) on iframe >> nth=0 >> internal:control=enter-frame >> .ui-icon.ui-icon-circle-trian
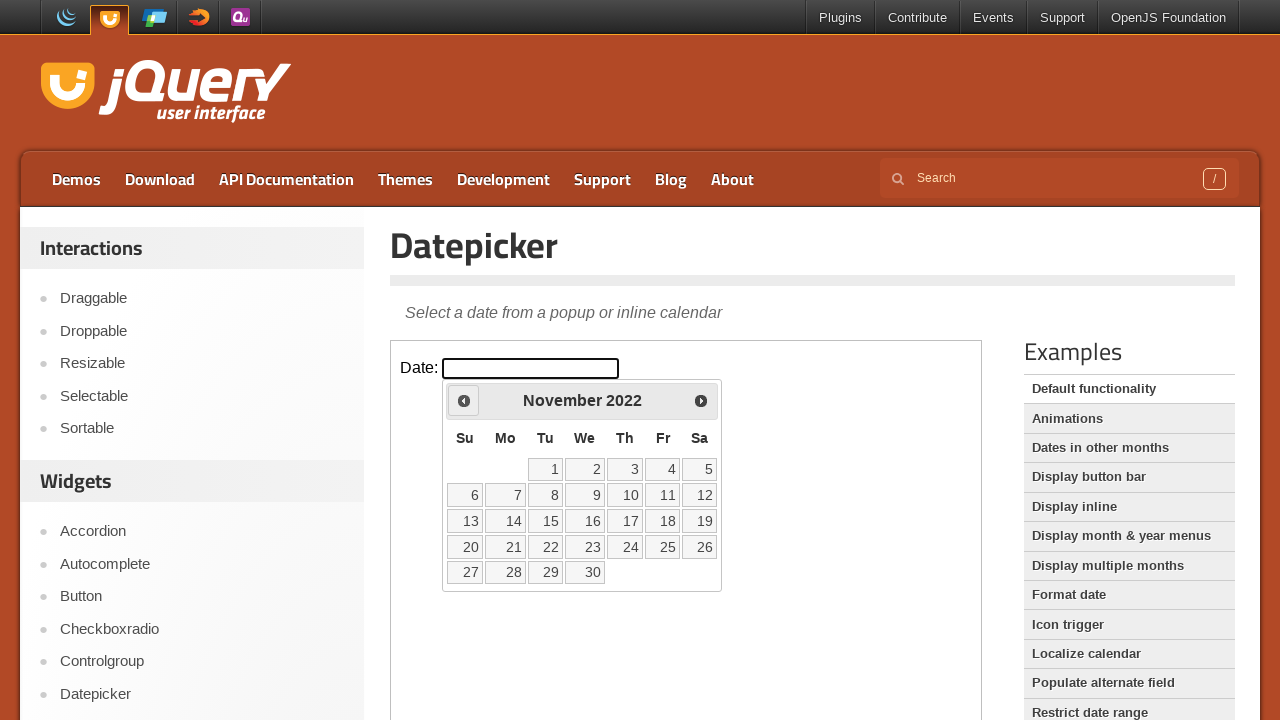

Waited for calendar to update after navigation
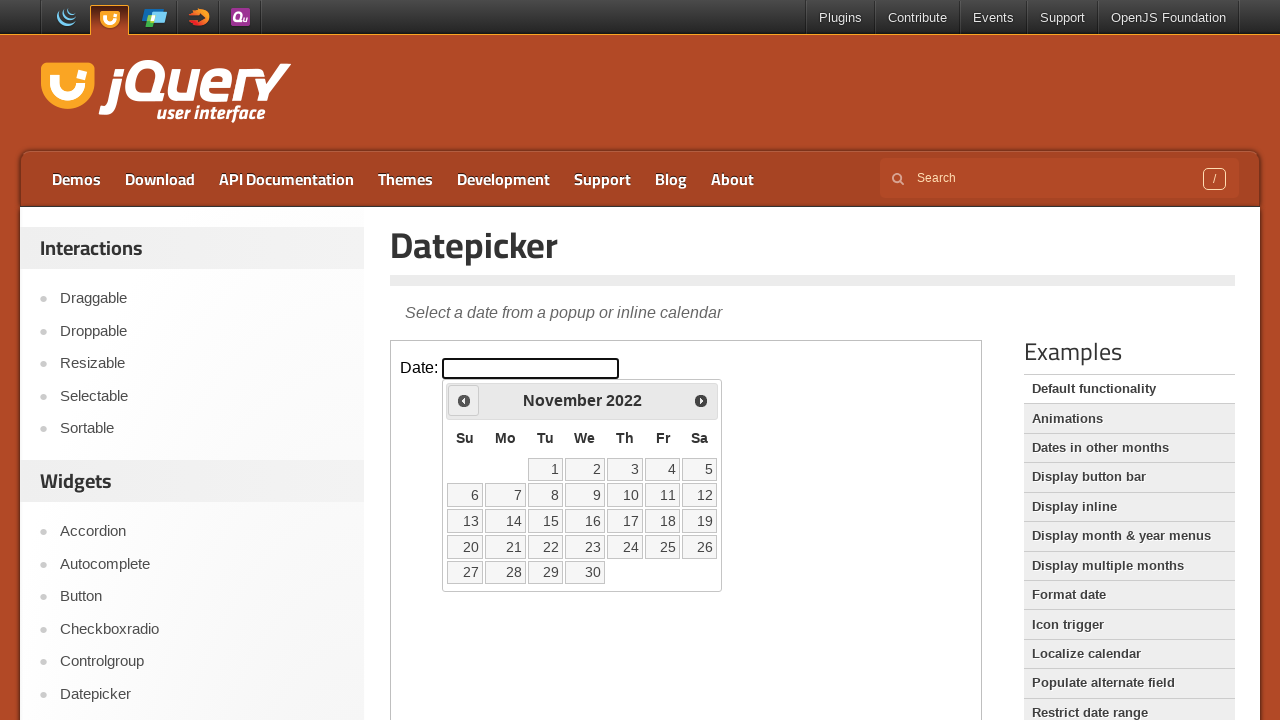

Clicked previous month button (currently viewing November 2022) at (464, 400) on iframe >> nth=0 >> internal:control=enter-frame >> .ui-icon.ui-icon-circle-trian
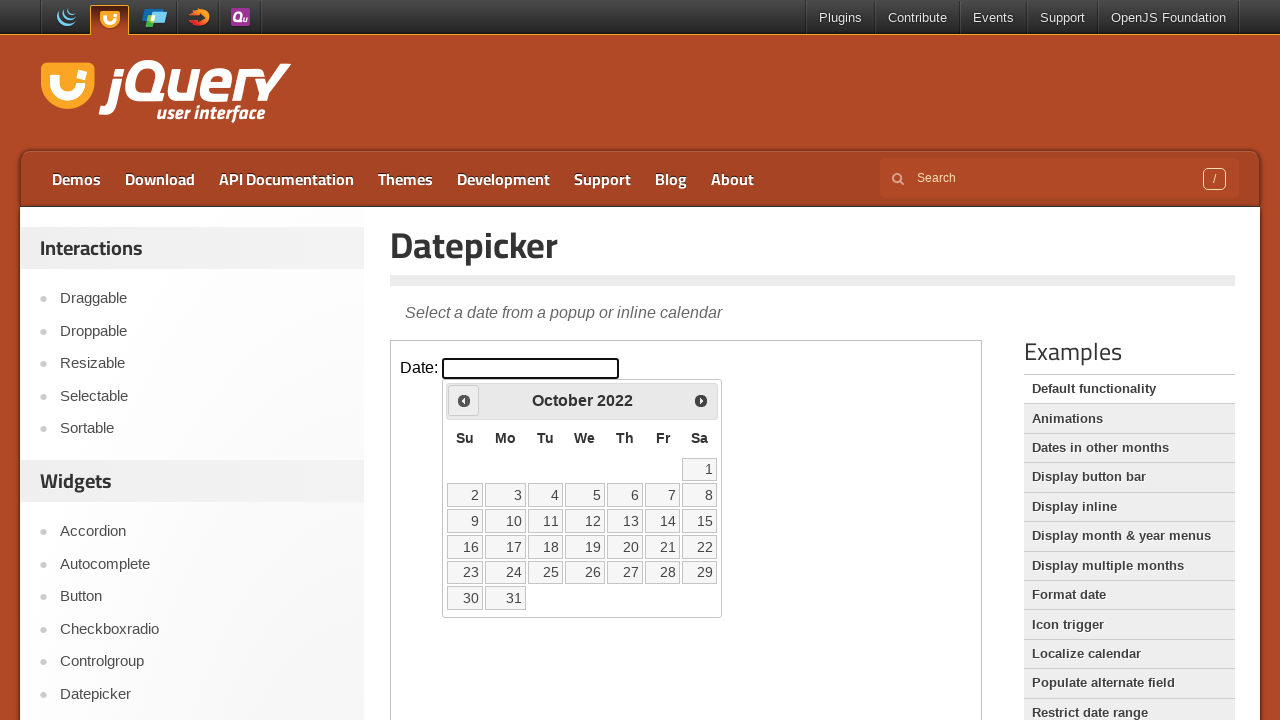

Waited for calendar to update after navigation
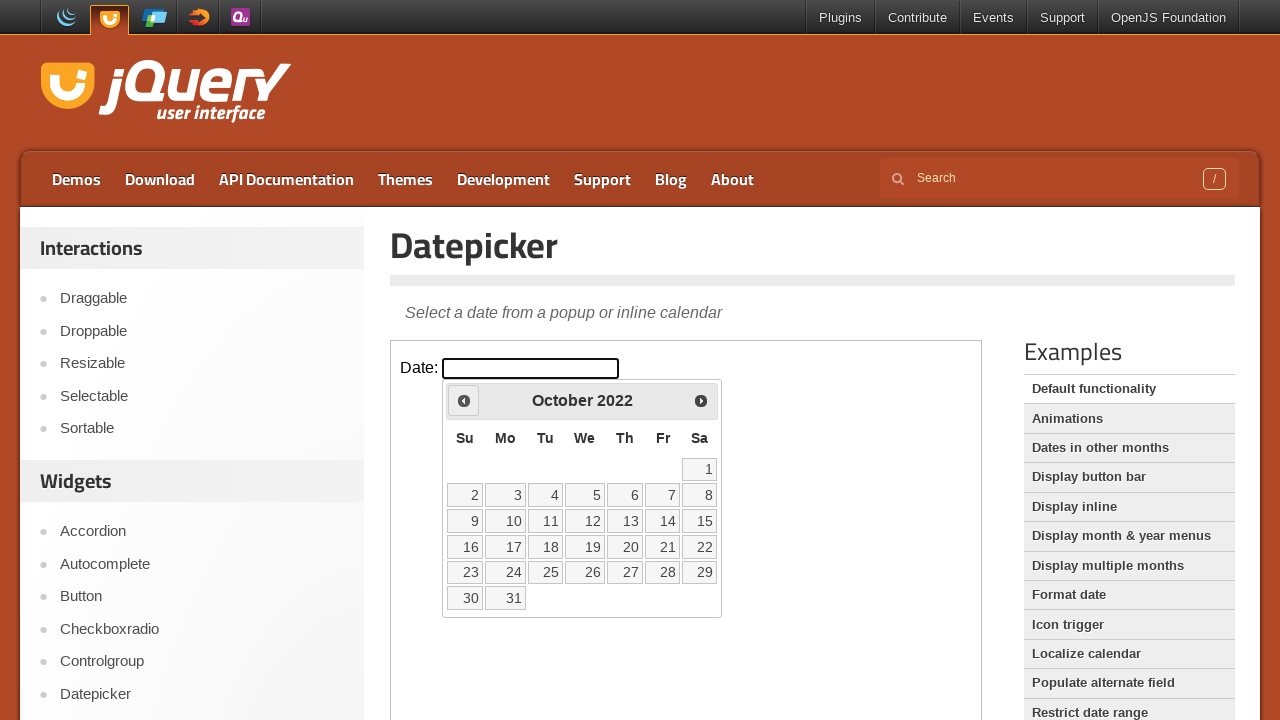

Clicked previous month button (currently viewing October 2022) at (464, 400) on iframe >> nth=0 >> internal:control=enter-frame >> .ui-icon.ui-icon-circle-trian
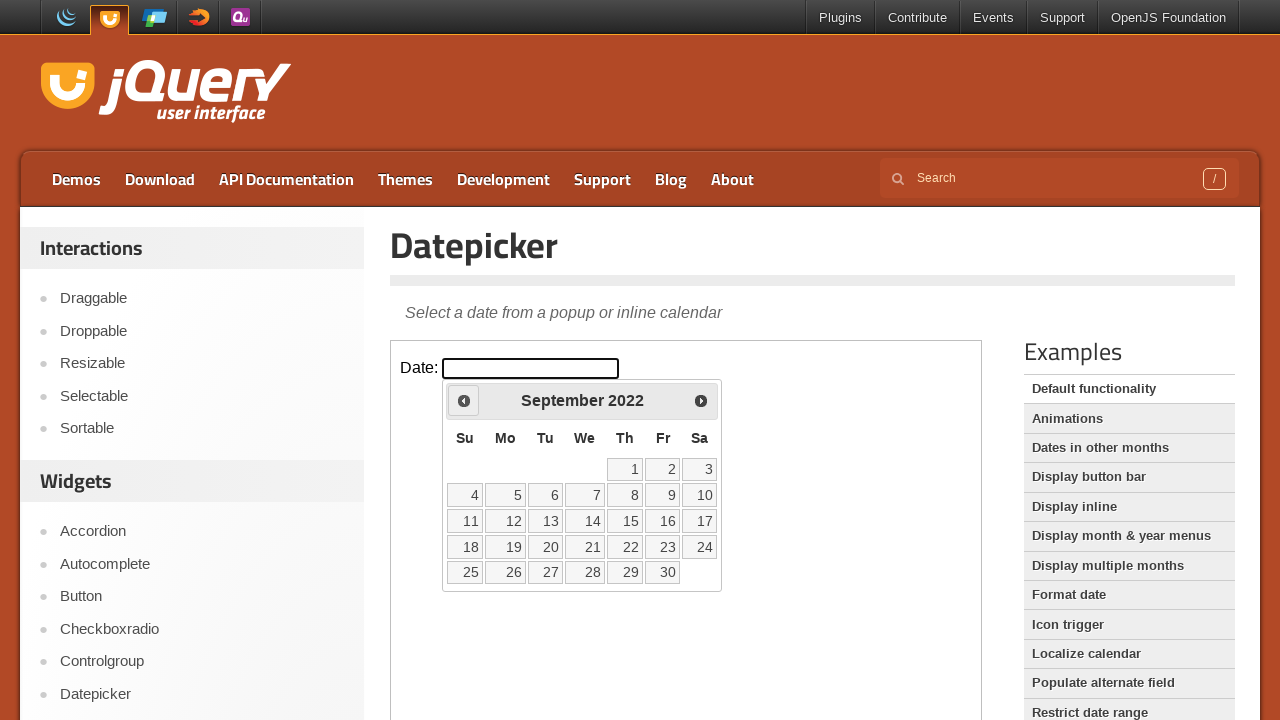

Waited for calendar to update after navigation
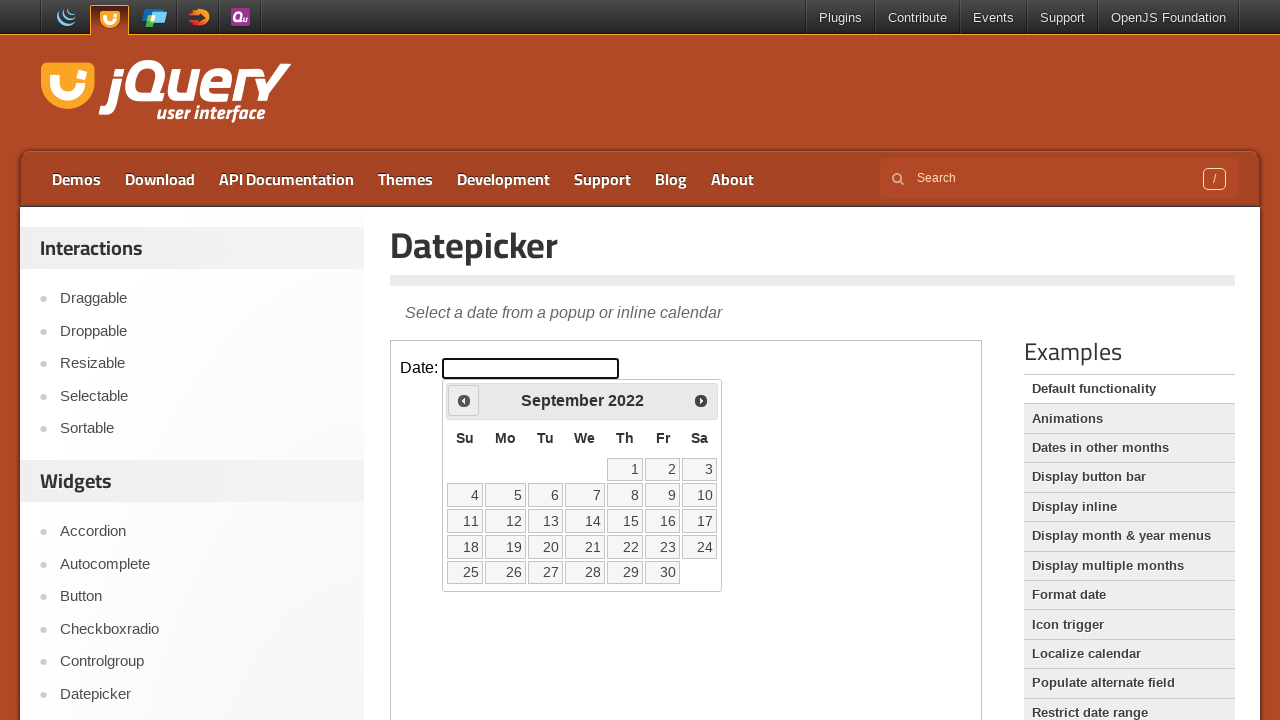

Clicked previous month button (currently viewing September 2022) at (464, 400) on iframe >> nth=0 >> internal:control=enter-frame >> .ui-icon.ui-icon-circle-trian
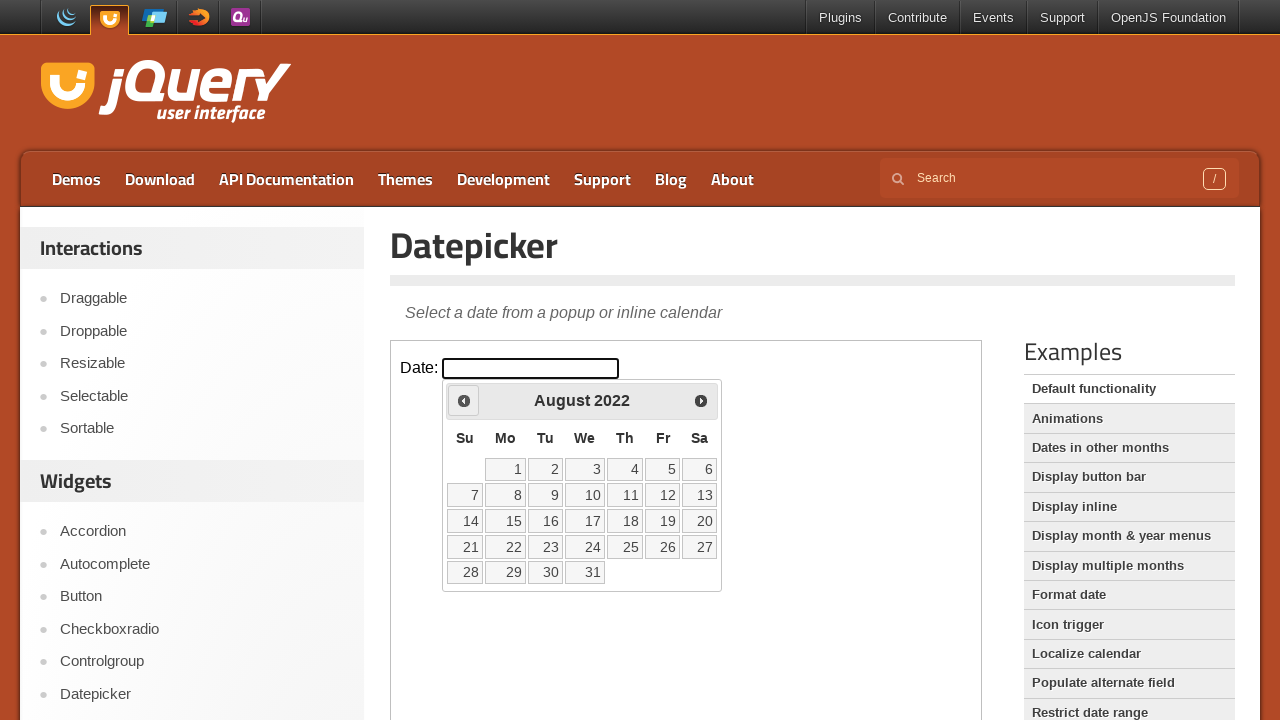

Waited for calendar to update after navigation
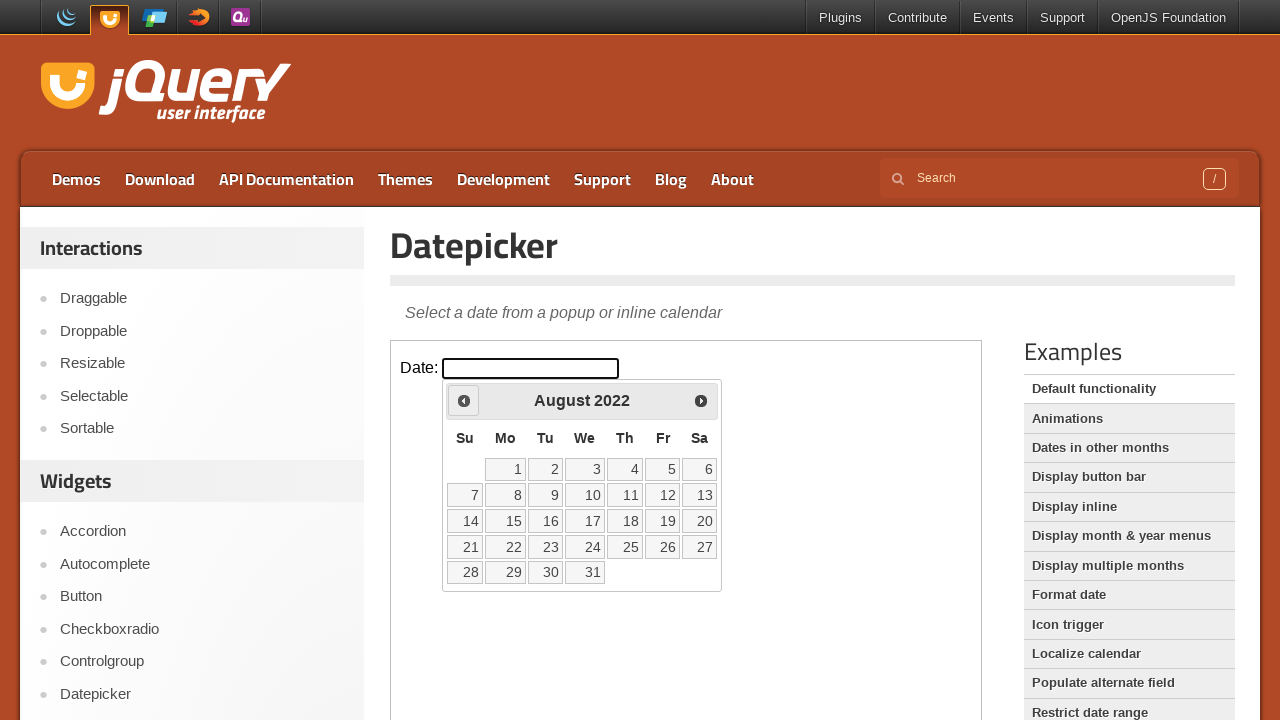

Clicked previous month button (currently viewing August 2022) at (464, 400) on iframe >> nth=0 >> internal:control=enter-frame >> .ui-icon.ui-icon-circle-trian
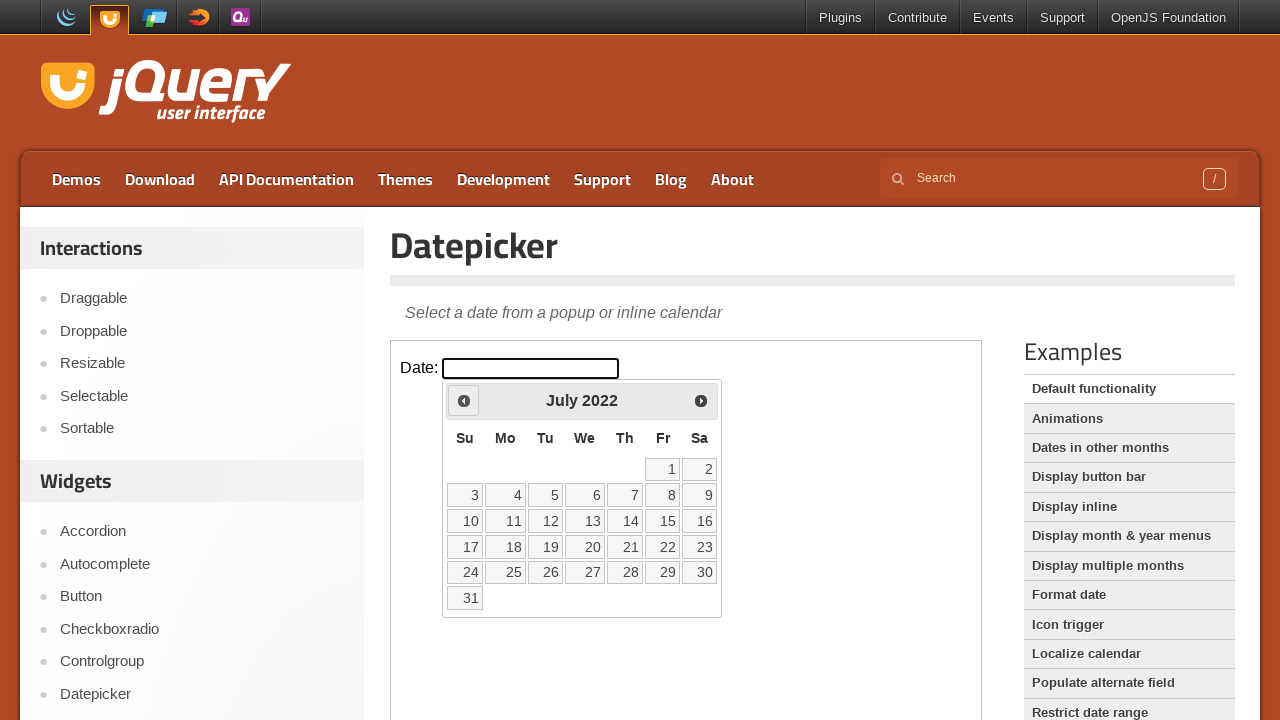

Waited for calendar to update after navigation
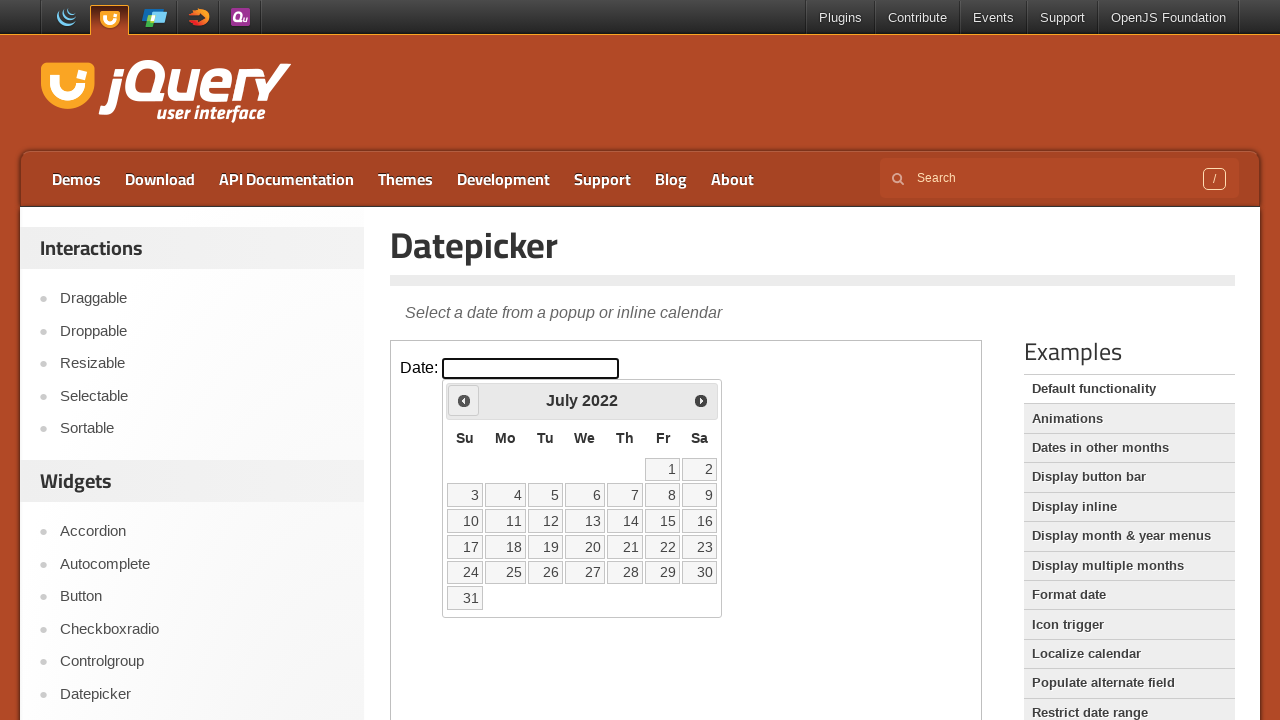

Clicked previous month button (currently viewing July 2022) at (464, 400) on iframe >> nth=0 >> internal:control=enter-frame >> .ui-icon.ui-icon-circle-trian
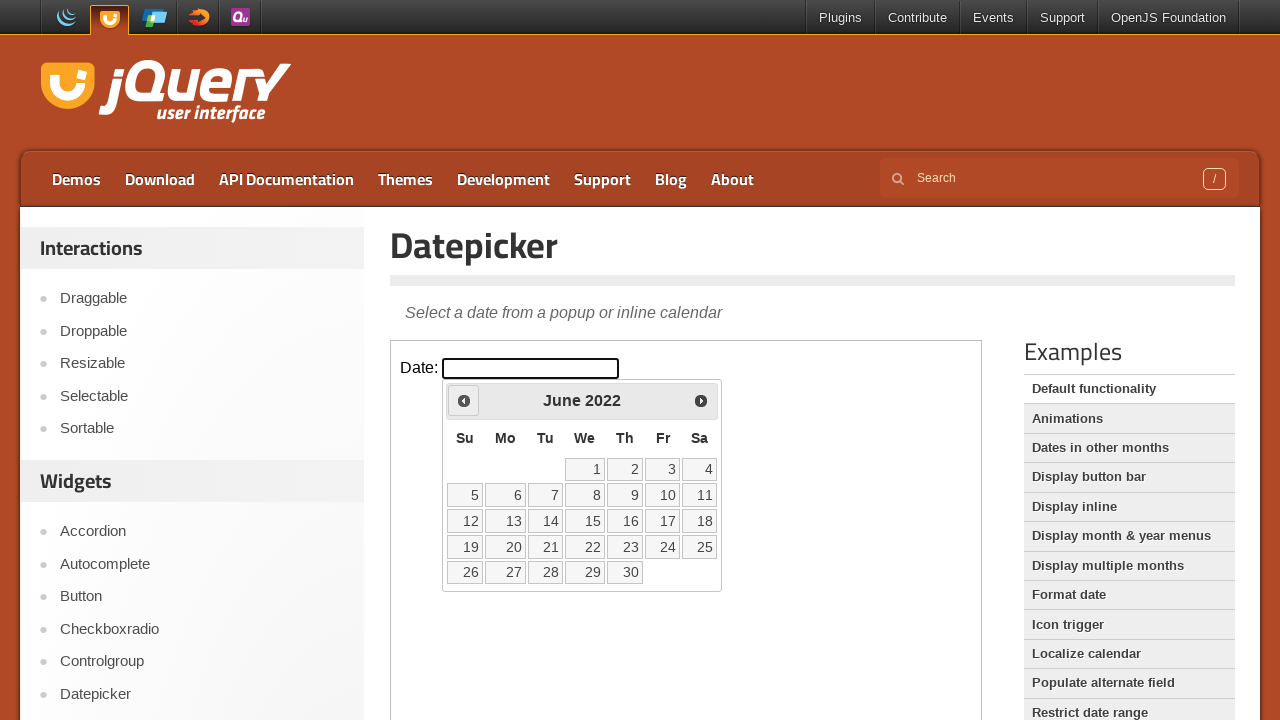

Waited for calendar to update after navigation
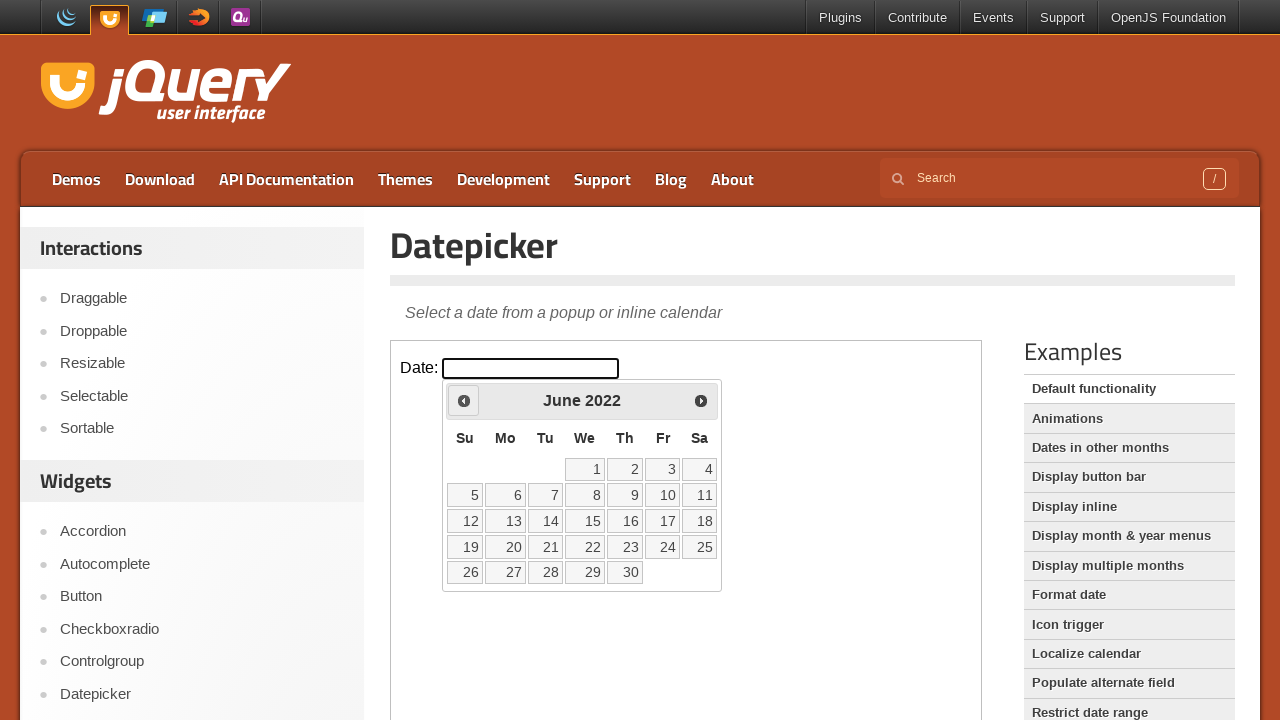

Clicked previous month button (currently viewing June 2022) at (464, 400) on iframe >> nth=0 >> internal:control=enter-frame >> .ui-icon.ui-icon-circle-trian
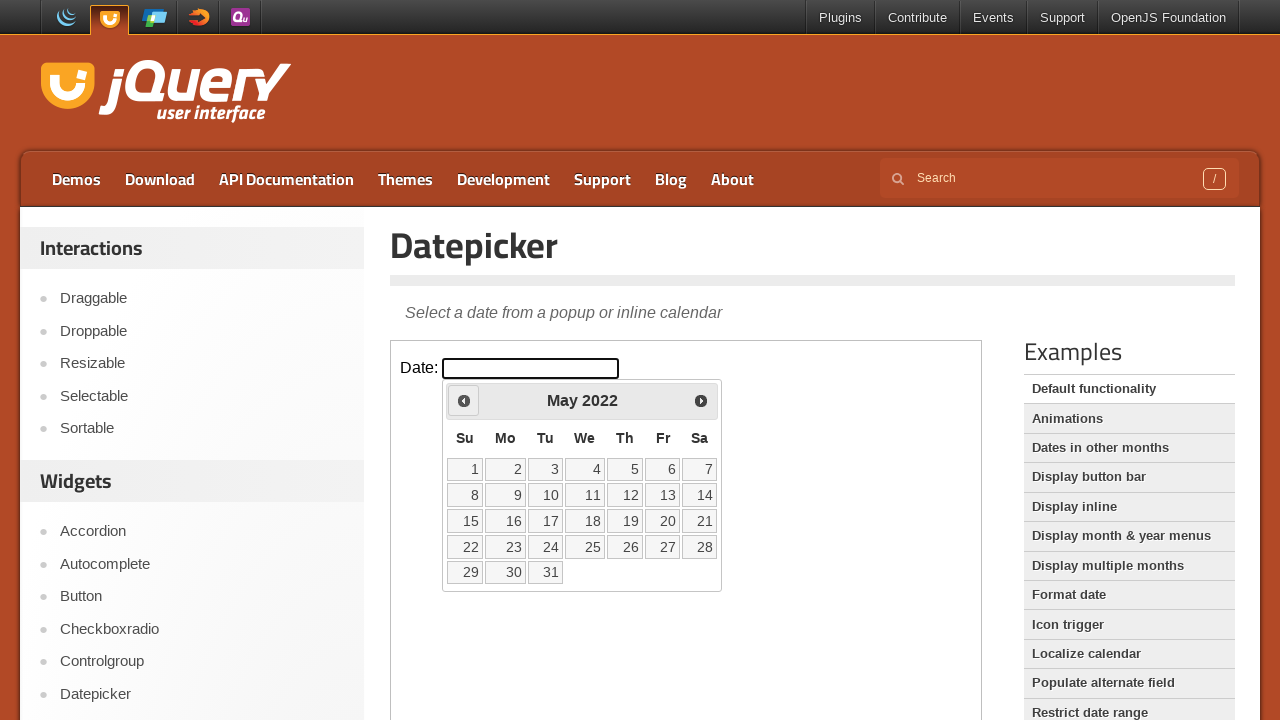

Waited for calendar to update after navigation
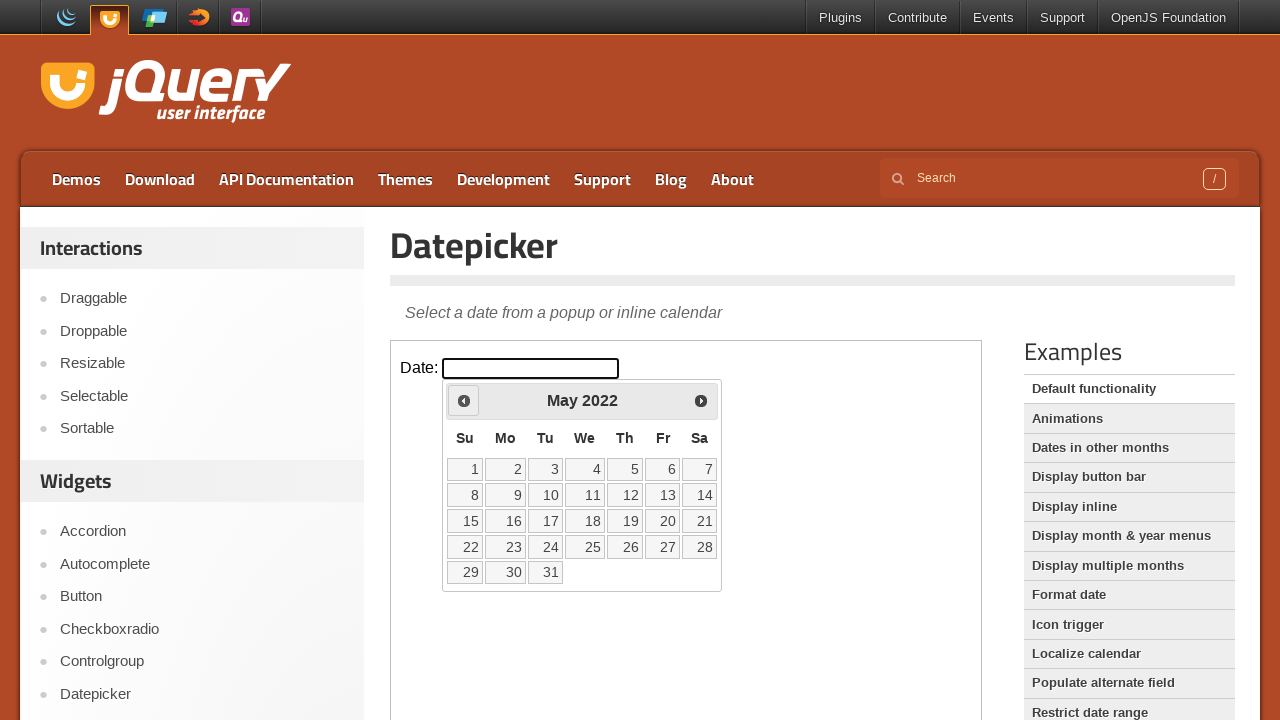

Clicked previous month button (currently viewing May 2022) at (464, 400) on iframe >> nth=0 >> internal:control=enter-frame >> .ui-icon.ui-icon-circle-trian
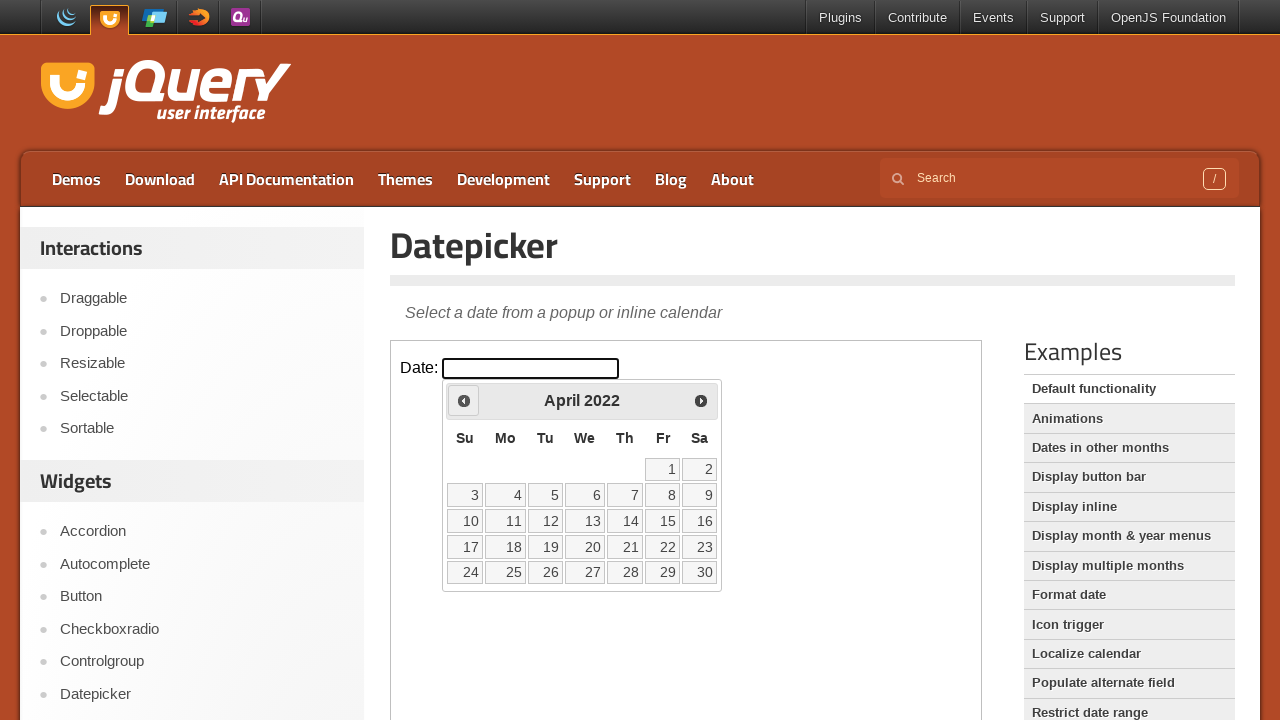

Waited for calendar to update after navigation
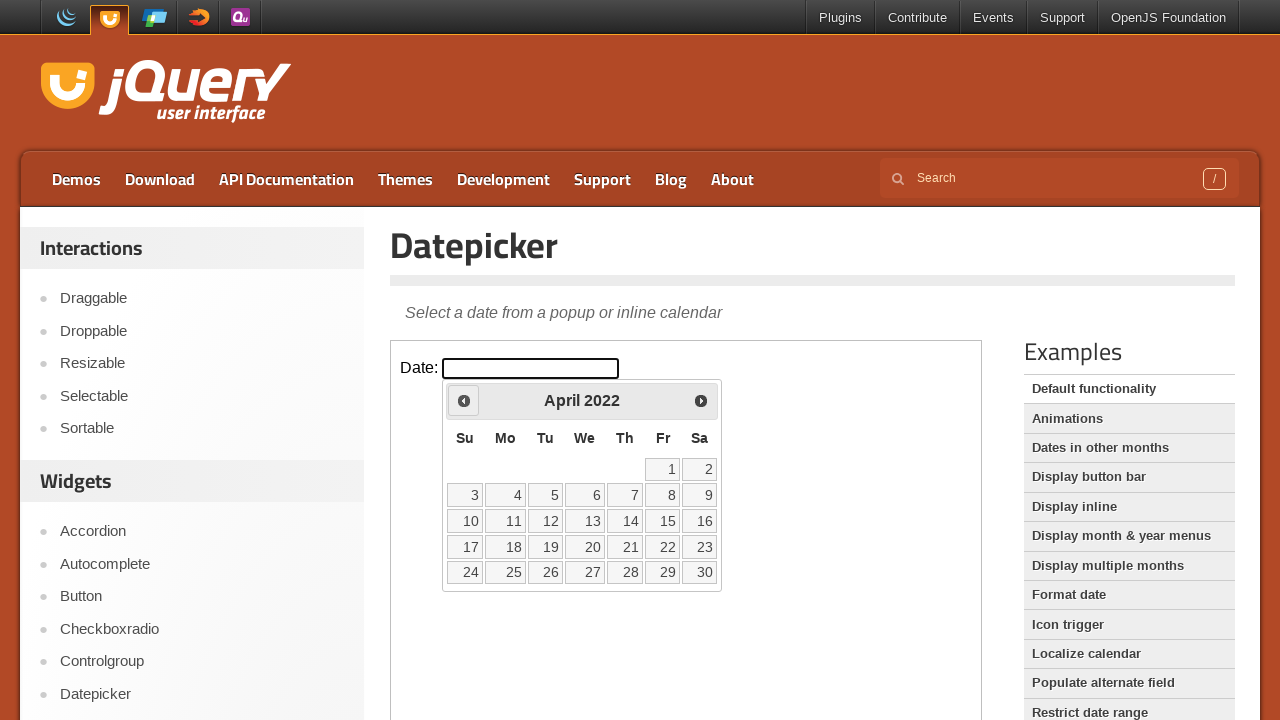

Clicked previous month button (currently viewing April 2022) at (464, 400) on iframe >> nth=0 >> internal:control=enter-frame >> .ui-icon.ui-icon-circle-trian
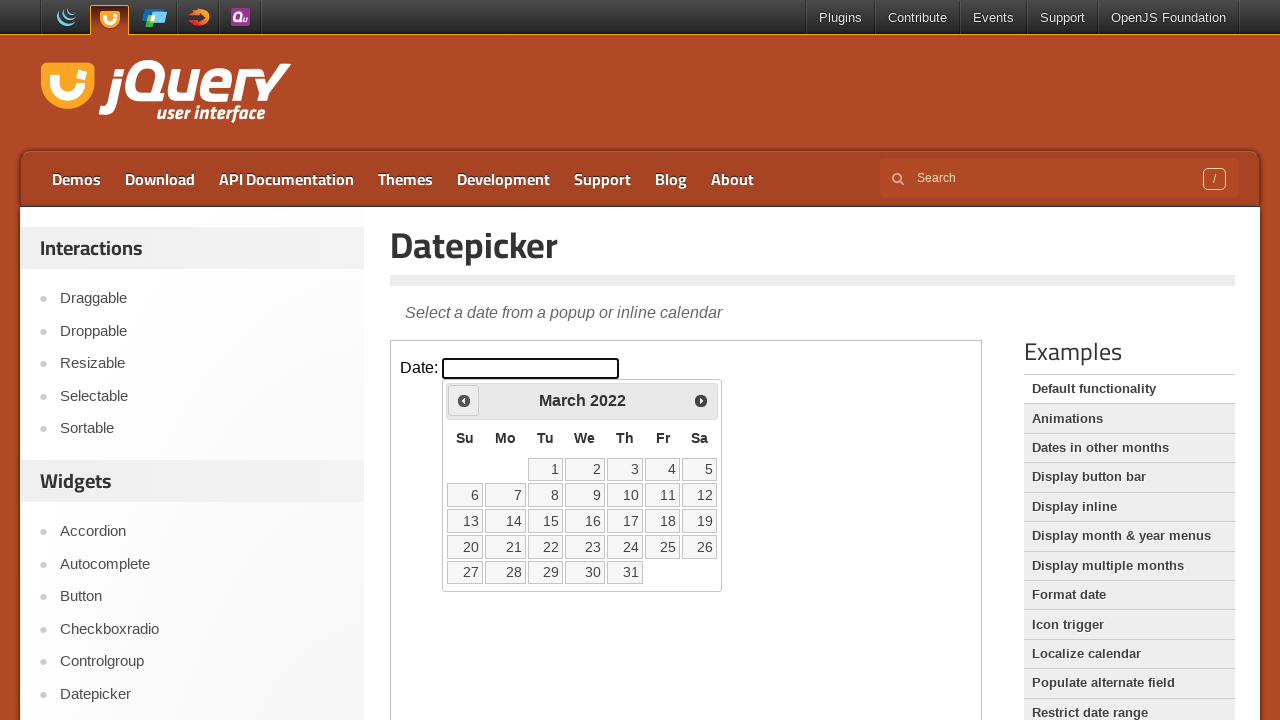

Waited for calendar to update after navigation
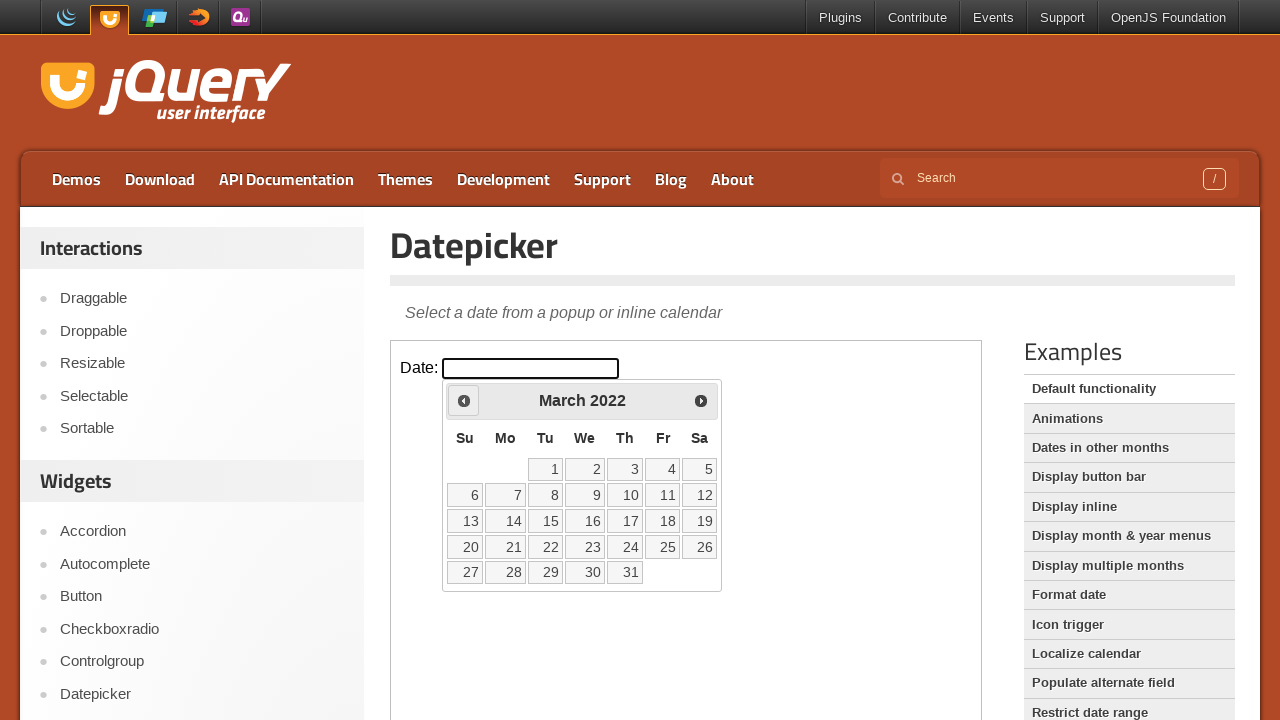

Clicked previous month button (currently viewing March 2022) at (464, 400) on iframe >> nth=0 >> internal:control=enter-frame >> .ui-icon.ui-icon-circle-trian
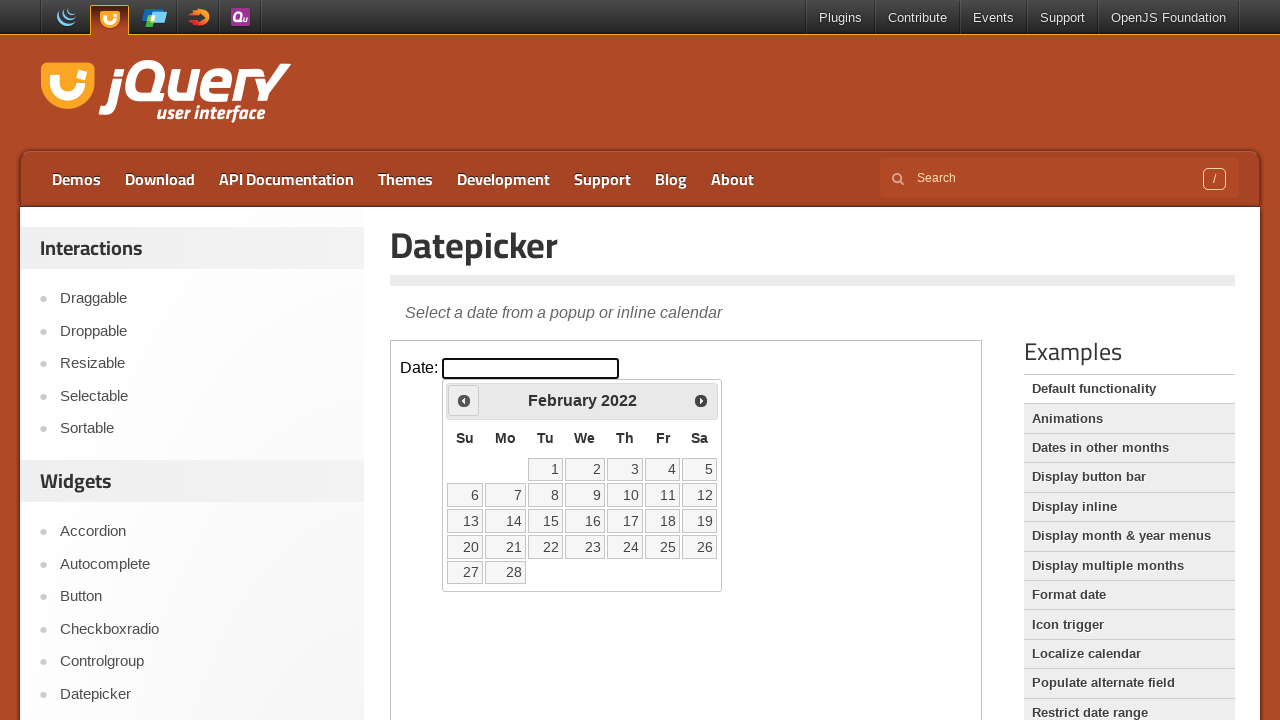

Waited for calendar to update after navigation
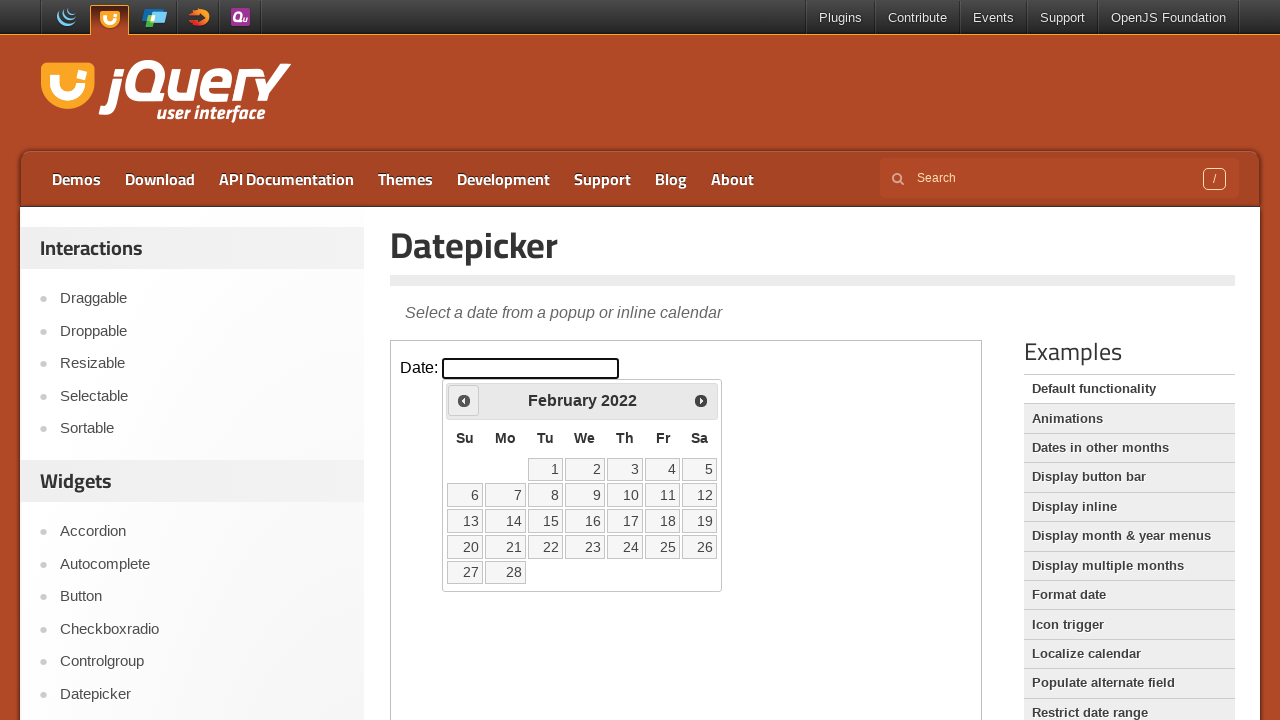

Clicked previous month button (currently viewing February 2022) at (464, 400) on iframe >> nth=0 >> internal:control=enter-frame >> .ui-icon.ui-icon-circle-trian
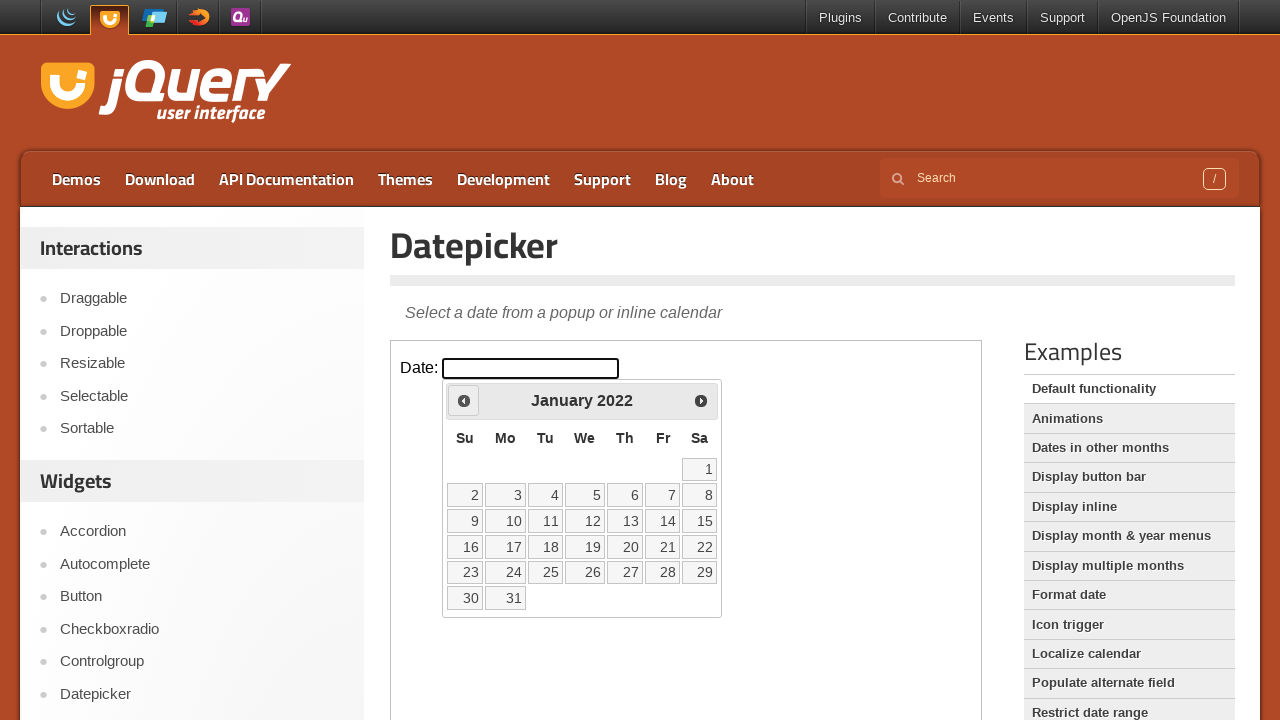

Waited for calendar to update after navigation
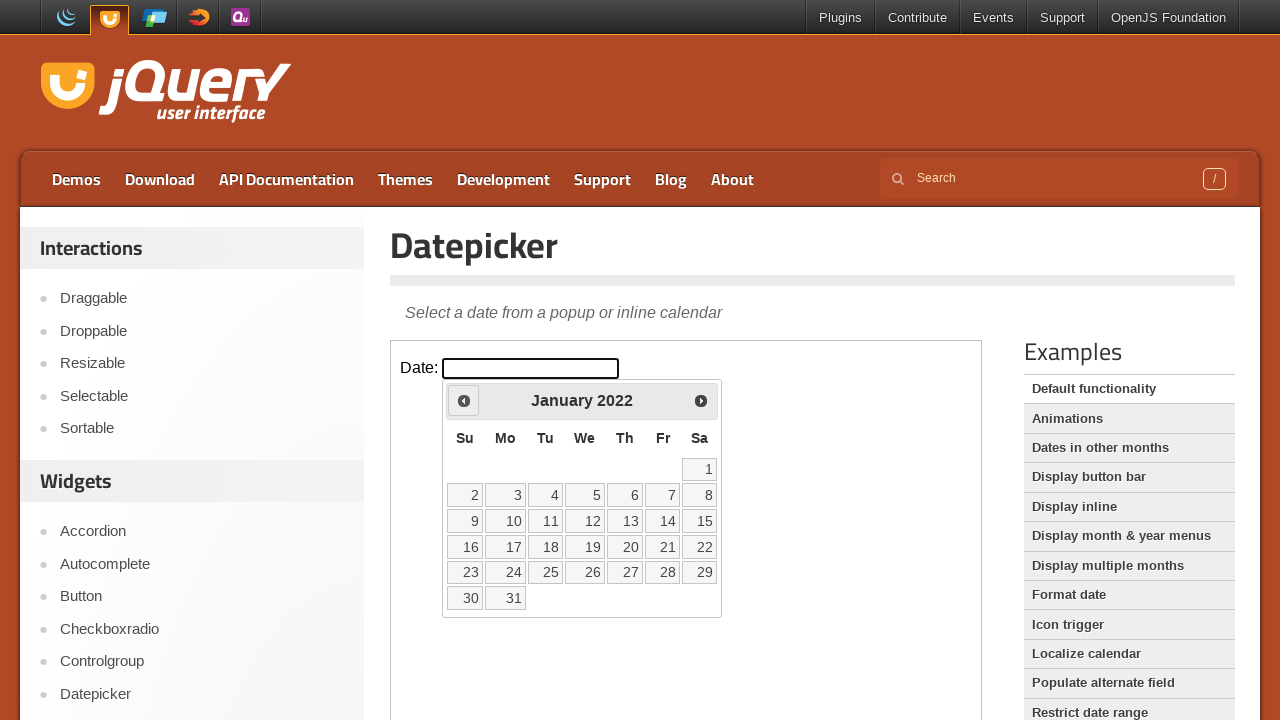

Clicked previous month button (currently viewing January 2022) at (464, 400) on iframe >> nth=0 >> internal:control=enter-frame >> .ui-icon.ui-icon-circle-trian
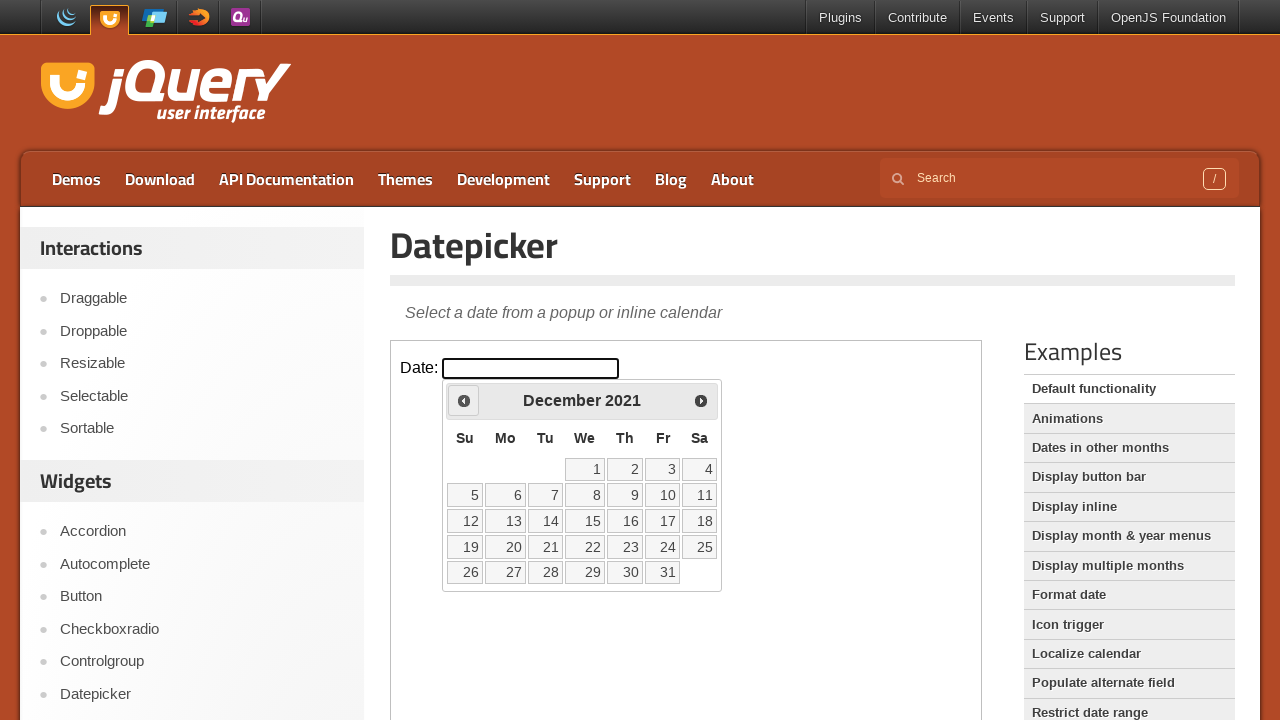

Waited for calendar to update after navigation
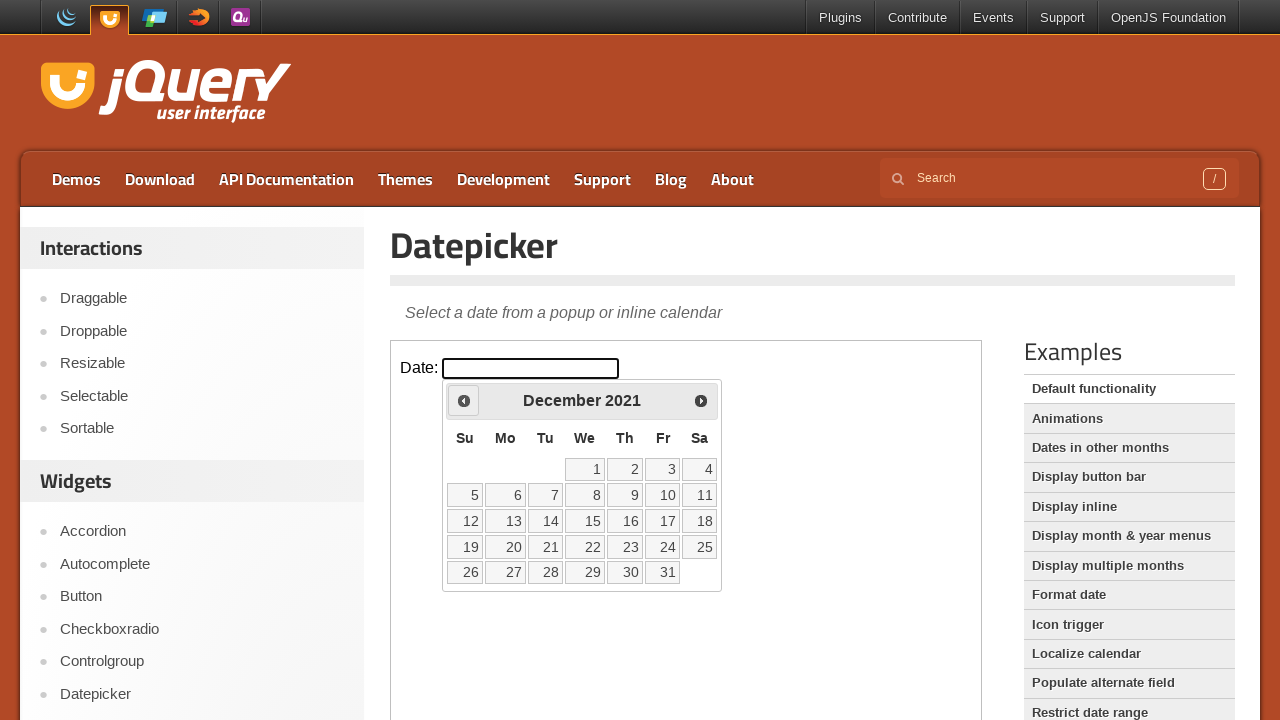

Clicked previous month button (currently viewing December 2021) at (464, 400) on iframe >> nth=0 >> internal:control=enter-frame >> .ui-icon.ui-icon-circle-trian
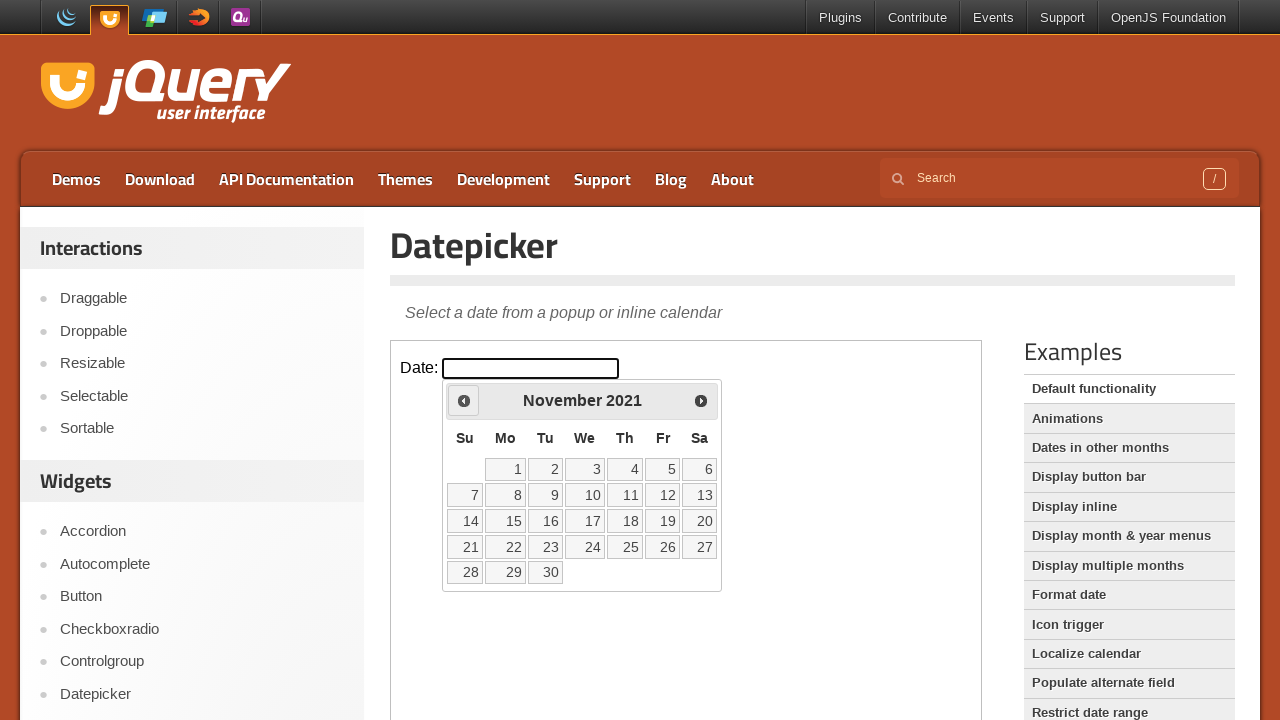

Waited for calendar to update after navigation
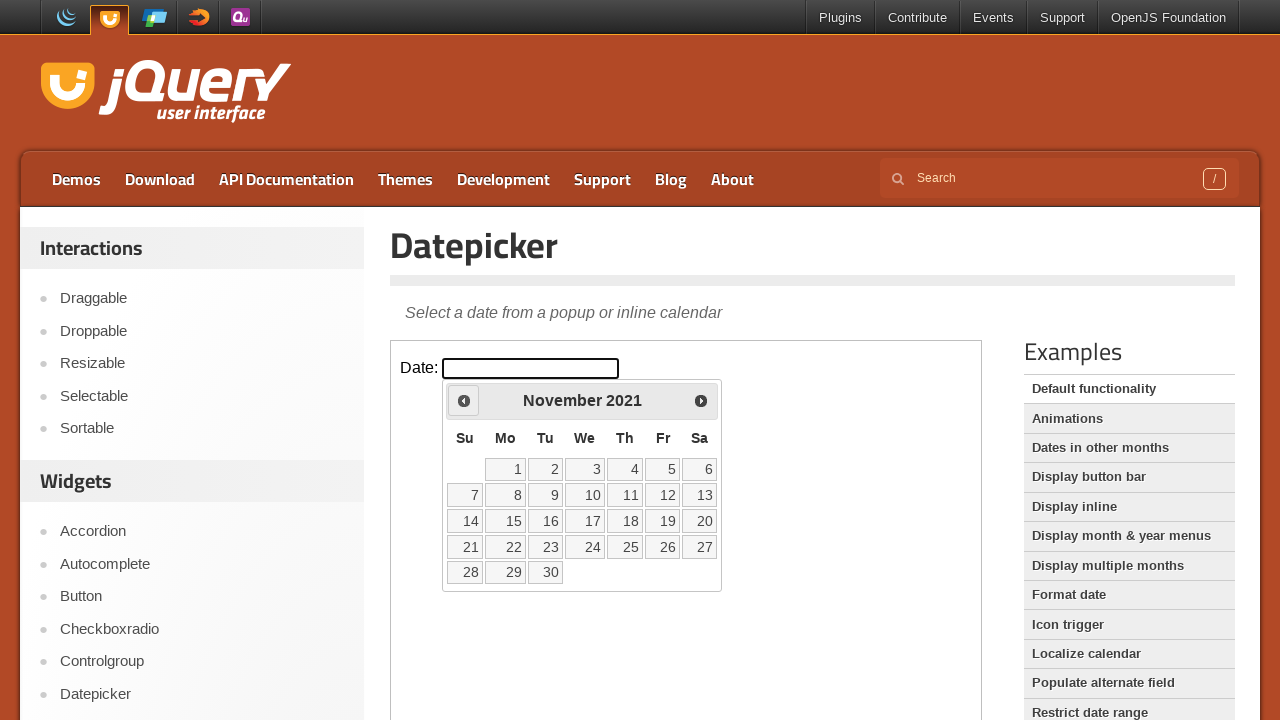

Clicked previous month button (currently viewing November 2021) at (464, 400) on iframe >> nth=0 >> internal:control=enter-frame >> .ui-icon.ui-icon-circle-trian
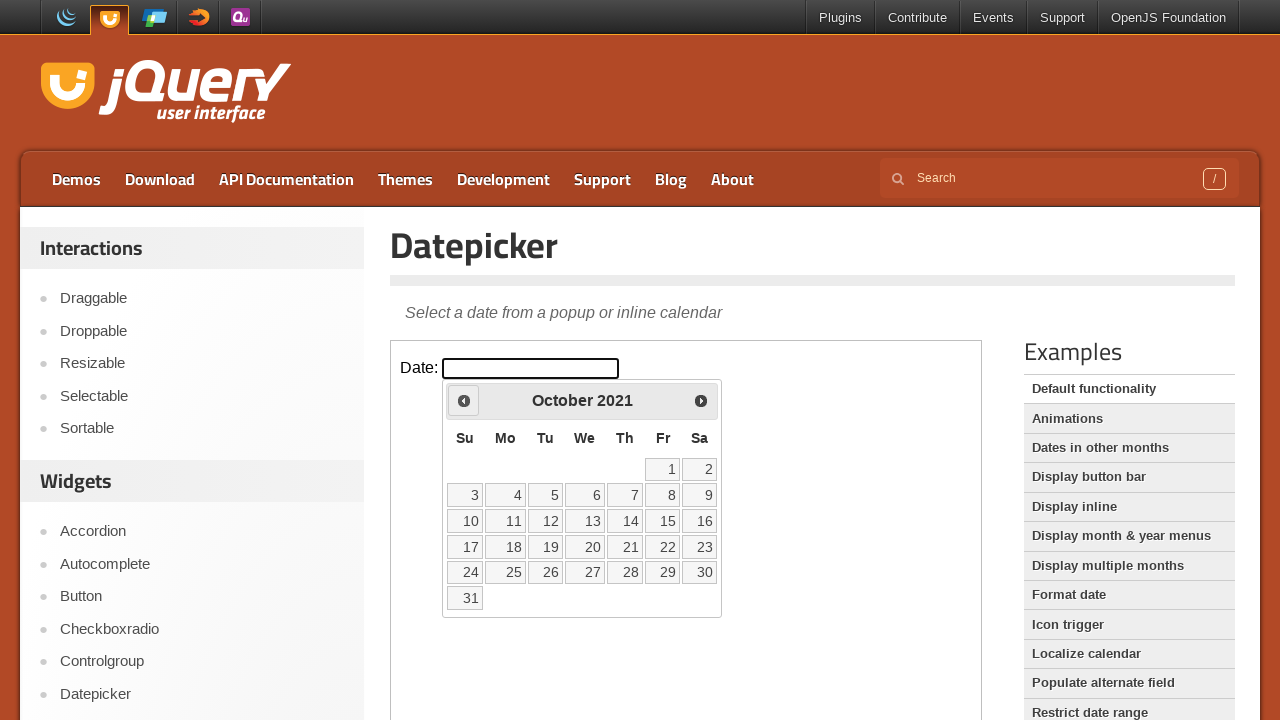

Waited for calendar to update after navigation
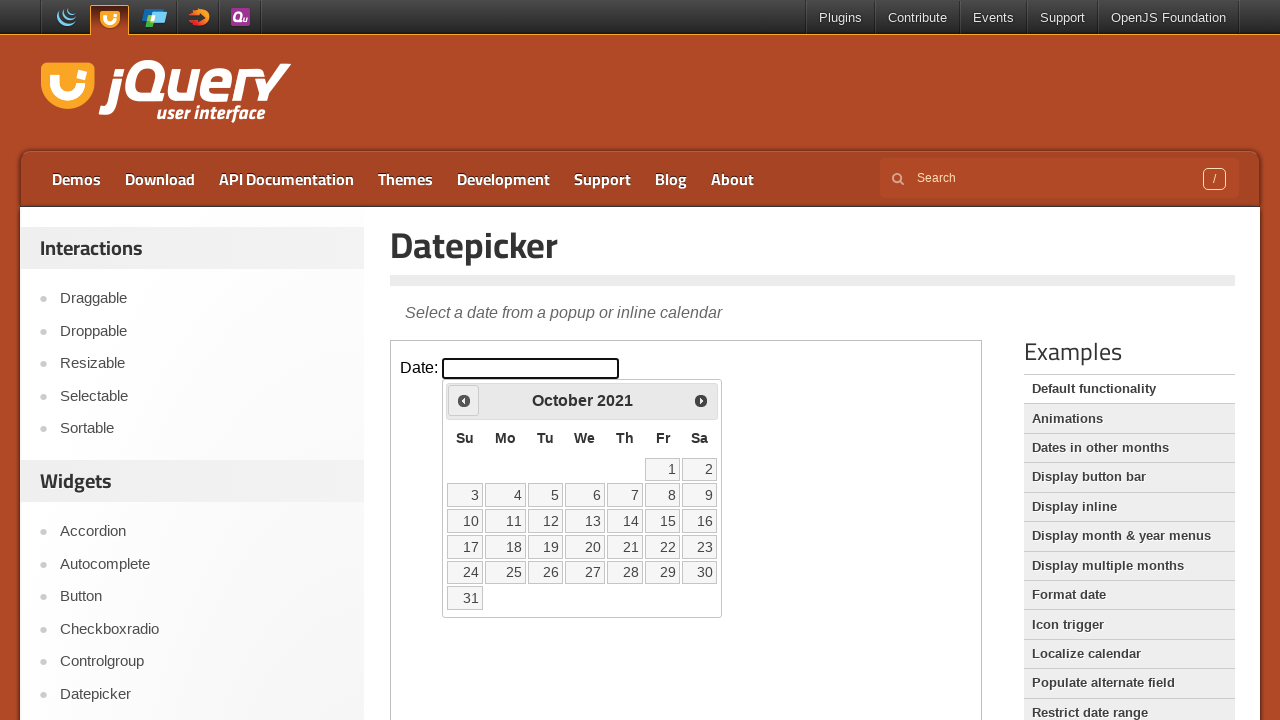

Clicked previous month button (currently viewing October 2021) at (464, 400) on iframe >> nth=0 >> internal:control=enter-frame >> .ui-icon.ui-icon-circle-trian
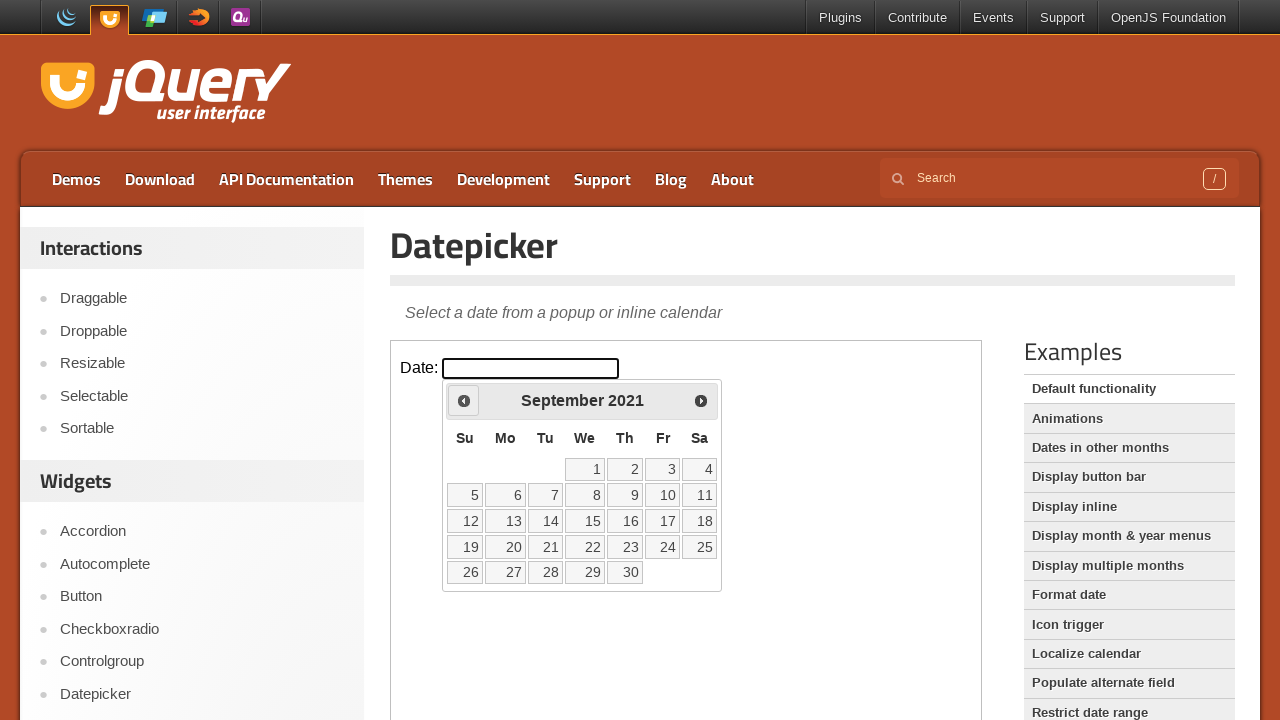

Waited for calendar to update after navigation
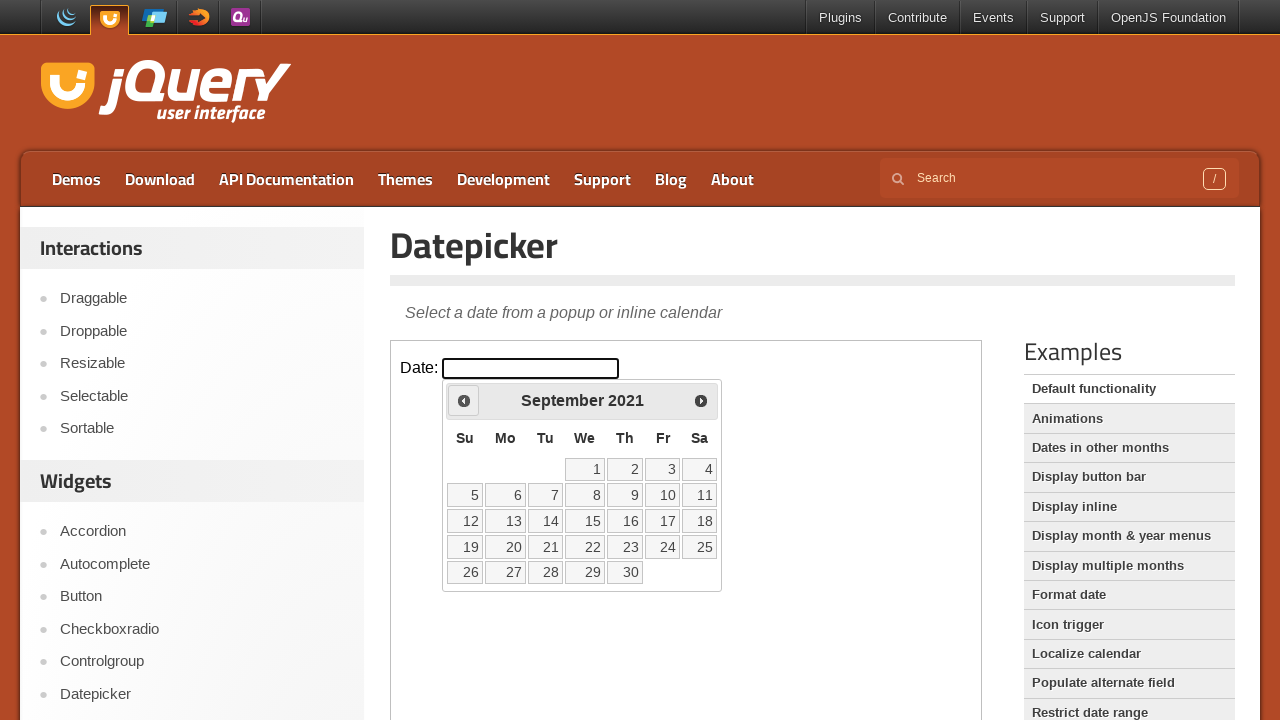

Clicked previous month button (currently viewing September 2021) at (464, 400) on iframe >> nth=0 >> internal:control=enter-frame >> .ui-icon.ui-icon-circle-trian
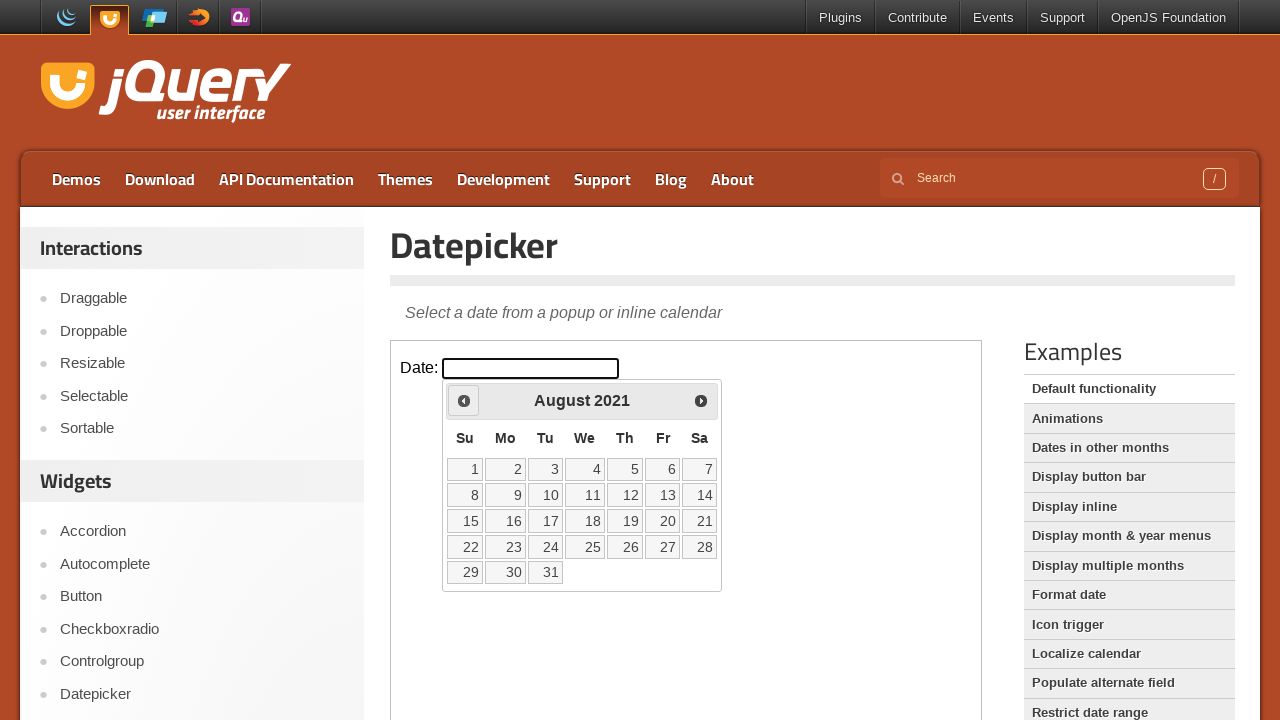

Waited for calendar to update after navigation
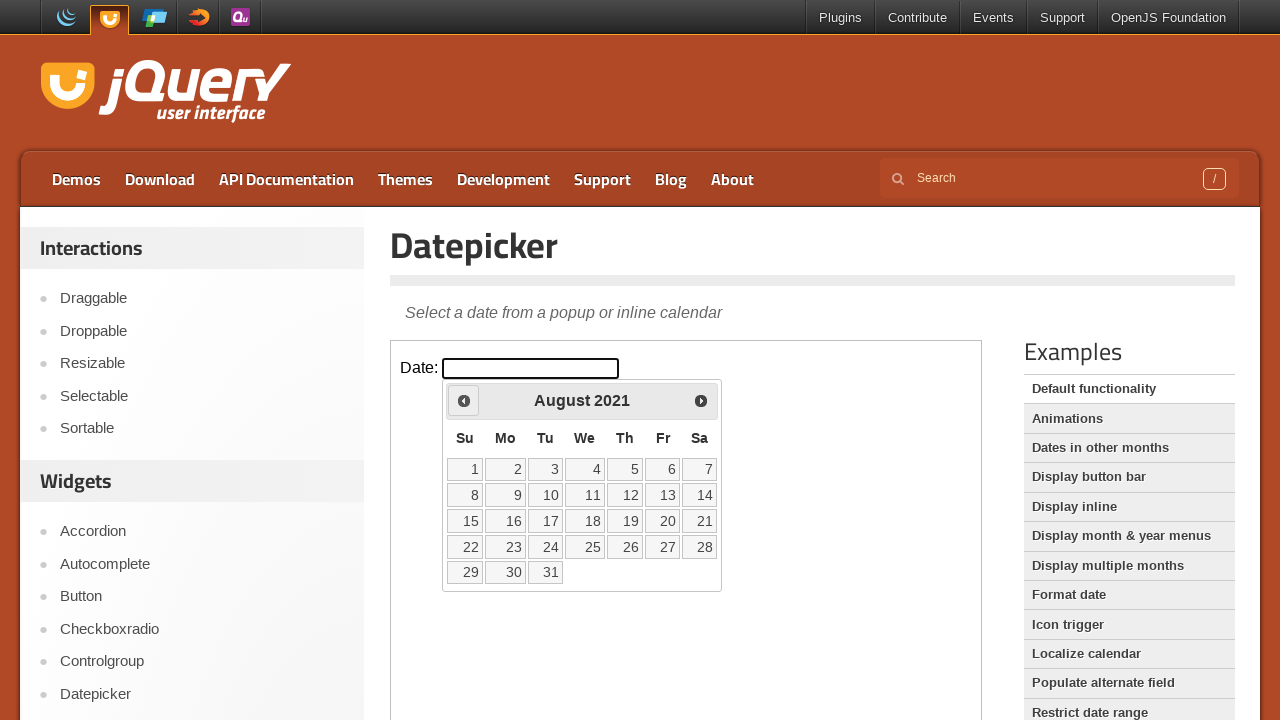

Clicked previous month button (currently viewing August 2021) at (464, 400) on iframe >> nth=0 >> internal:control=enter-frame >> .ui-icon.ui-icon-circle-trian
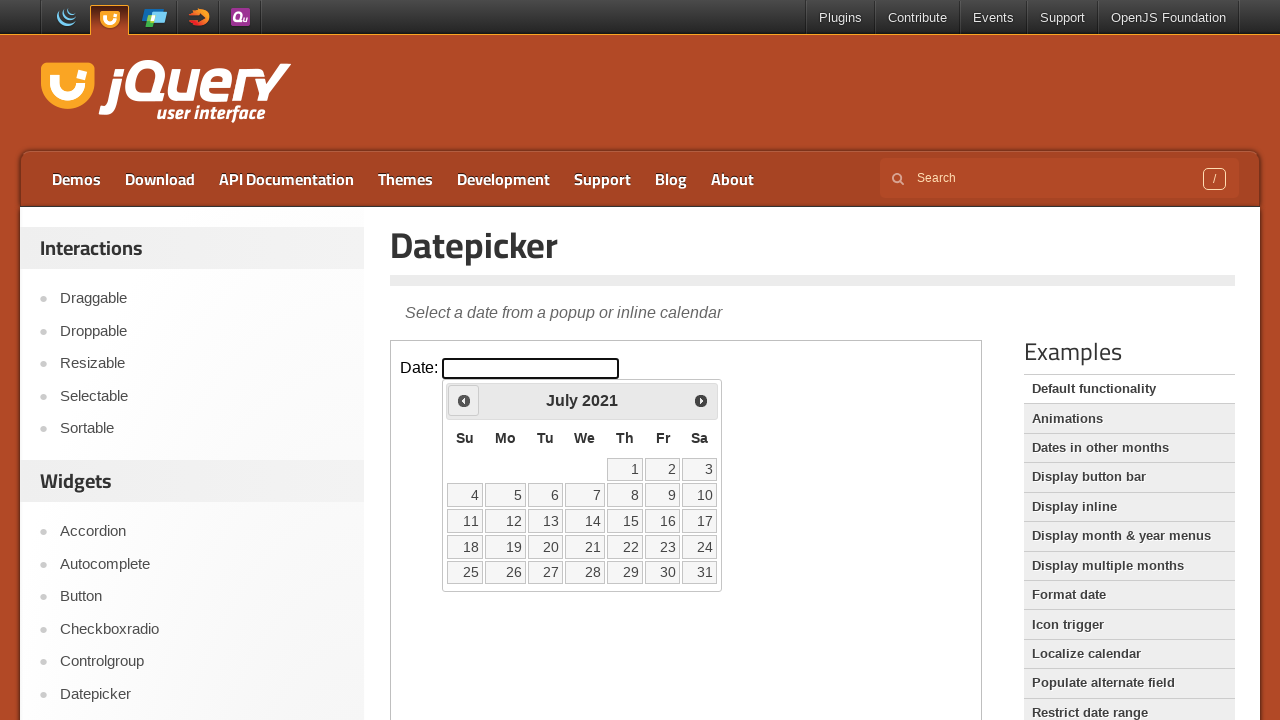

Waited for calendar to update after navigation
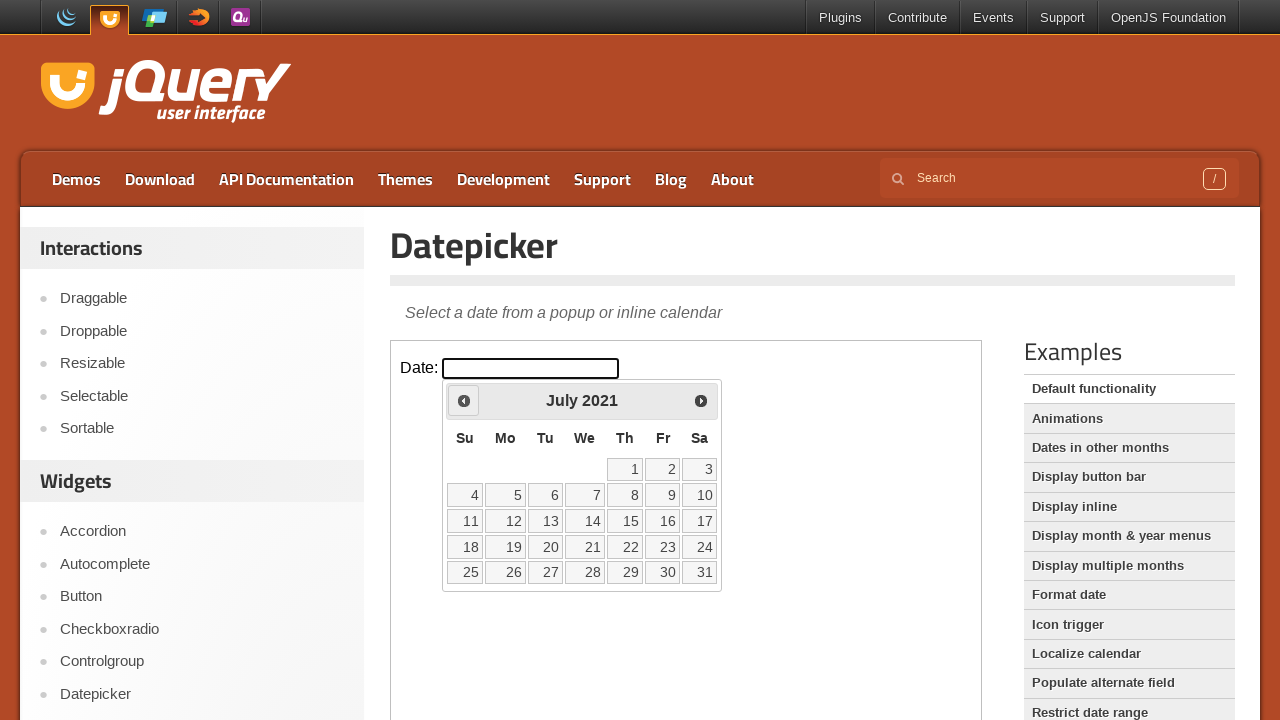

Clicked previous month button (currently viewing July 2021) at (464, 400) on iframe >> nth=0 >> internal:control=enter-frame >> .ui-icon.ui-icon-circle-trian
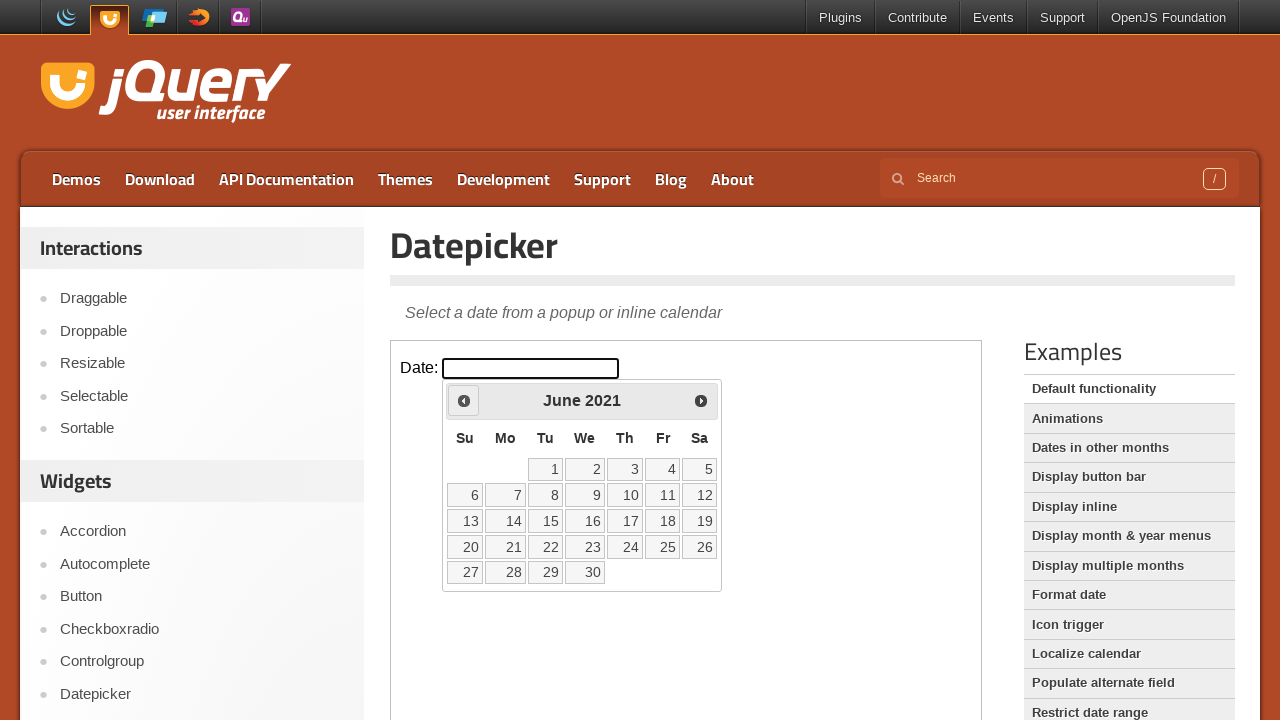

Waited for calendar to update after navigation
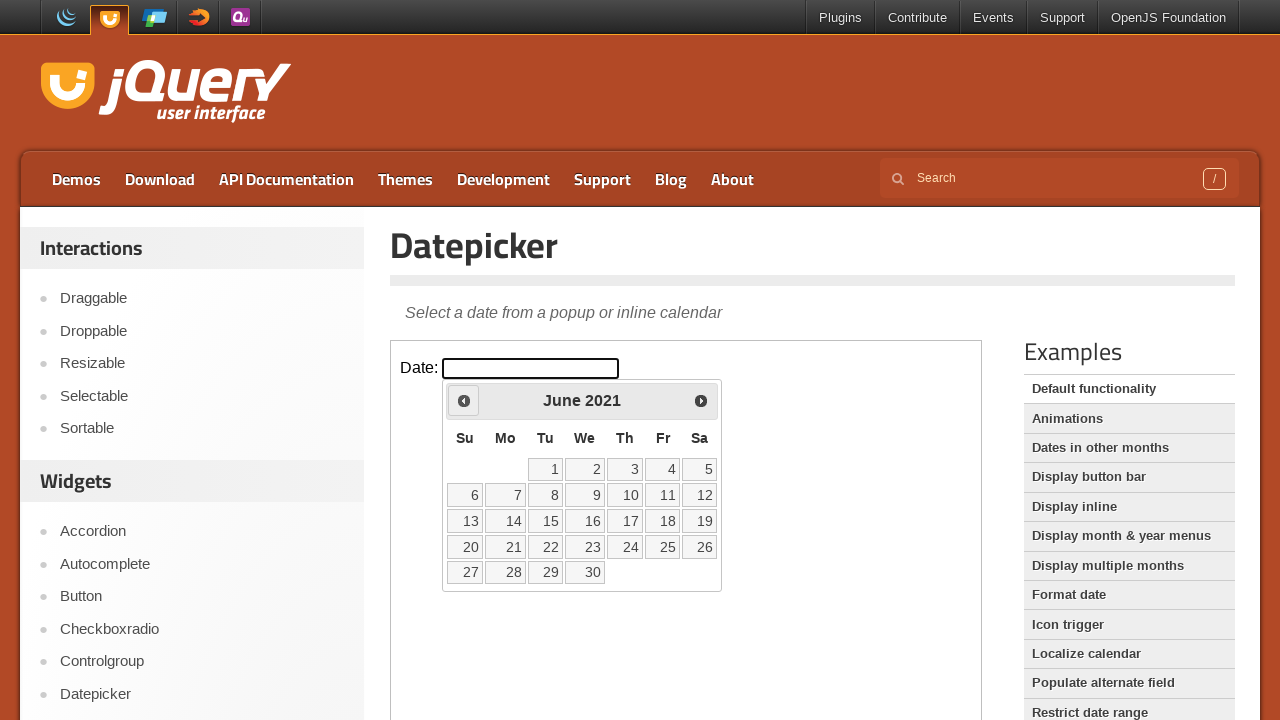

Clicked previous month button (currently viewing June 2021) at (464, 400) on iframe >> nth=0 >> internal:control=enter-frame >> .ui-icon.ui-icon-circle-trian
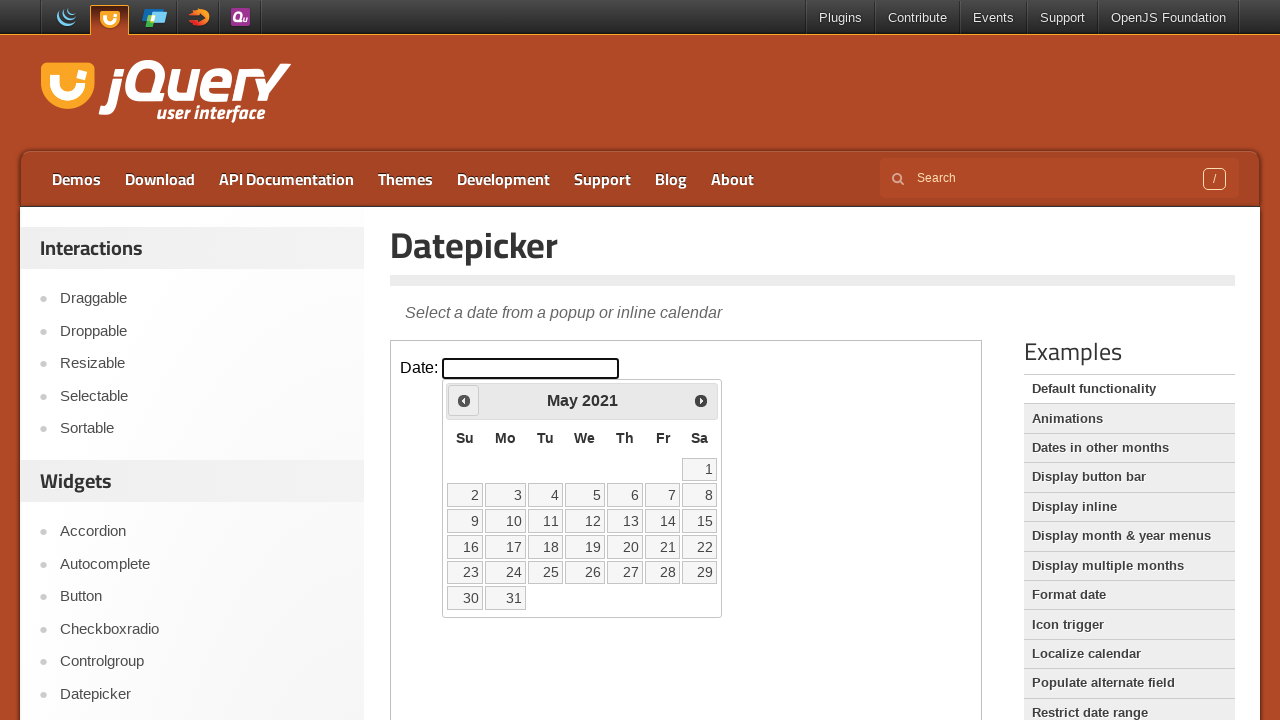

Waited for calendar to update after navigation
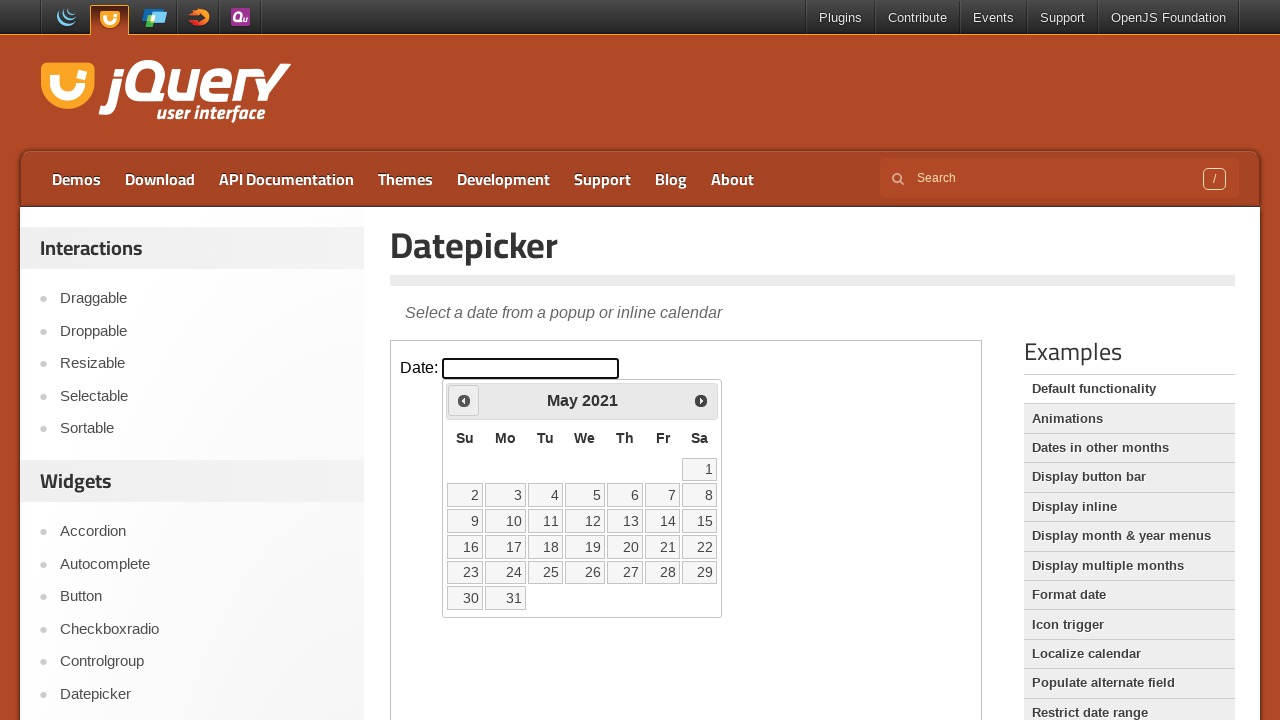

Clicked previous month button (currently viewing May 2021) at (464, 400) on iframe >> nth=0 >> internal:control=enter-frame >> .ui-icon.ui-icon-circle-trian
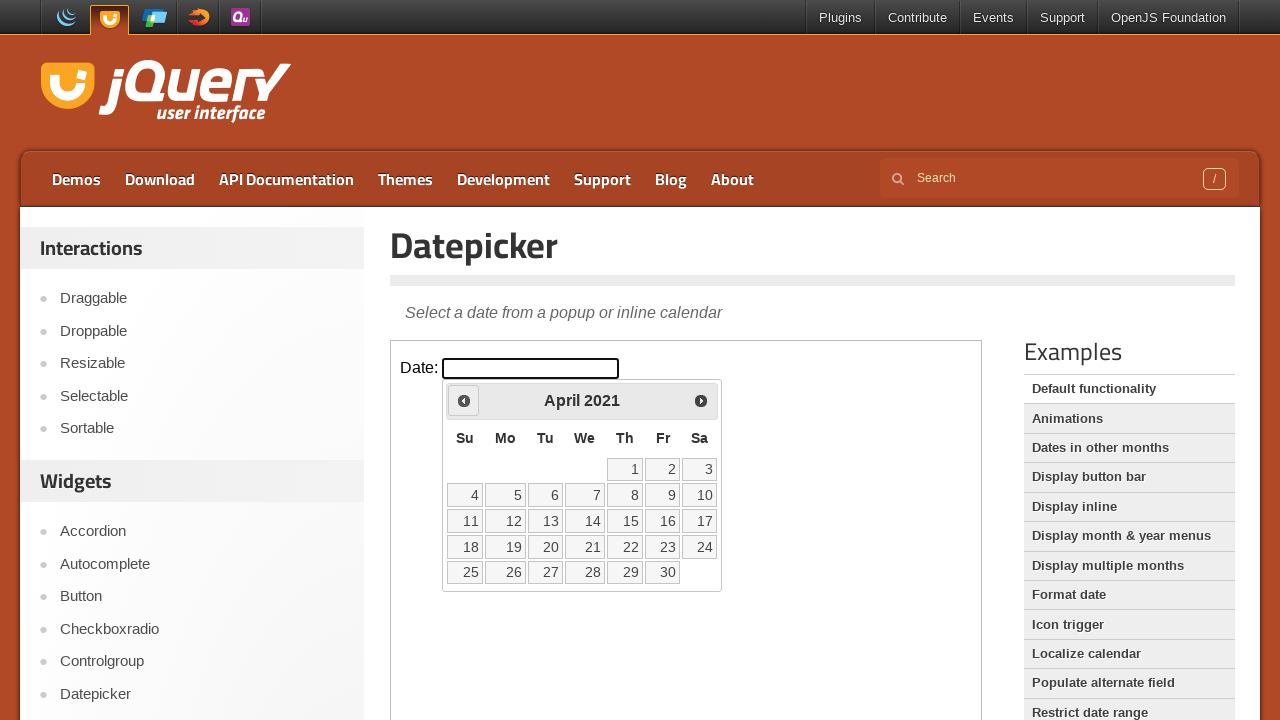

Waited for calendar to update after navigation
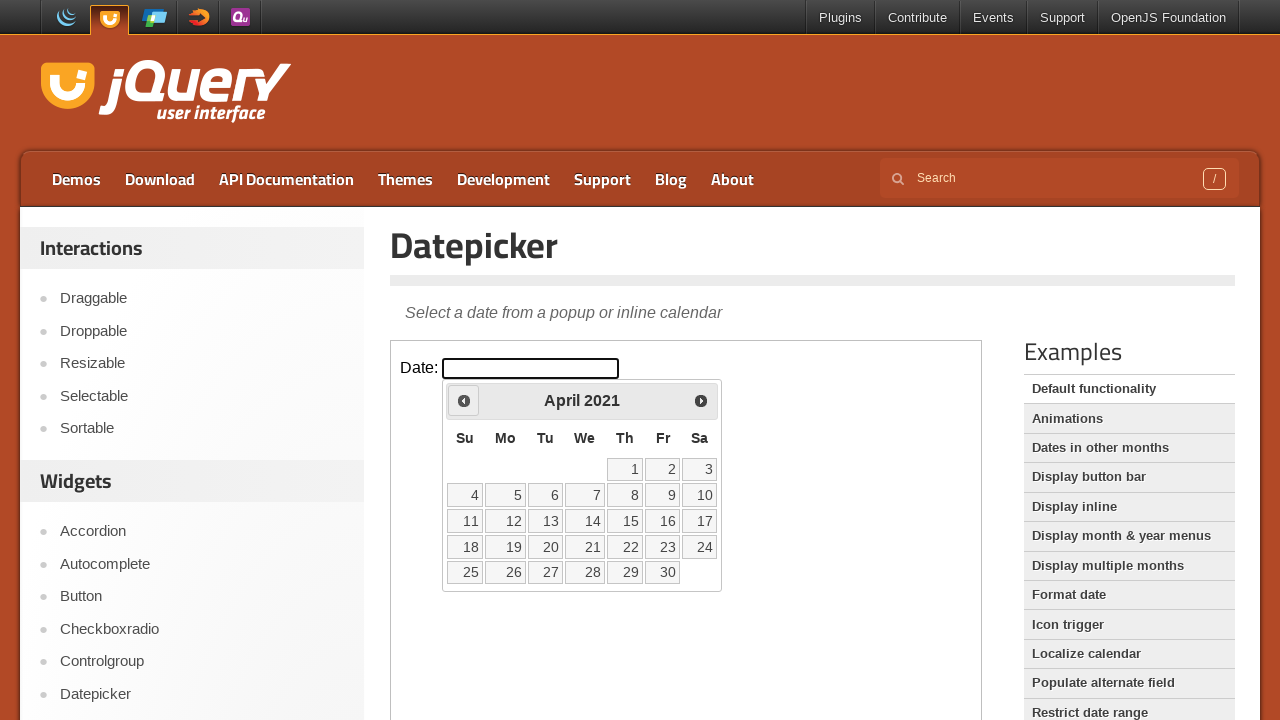

Clicked previous month button (currently viewing April 2021) at (464, 400) on iframe >> nth=0 >> internal:control=enter-frame >> .ui-icon.ui-icon-circle-trian
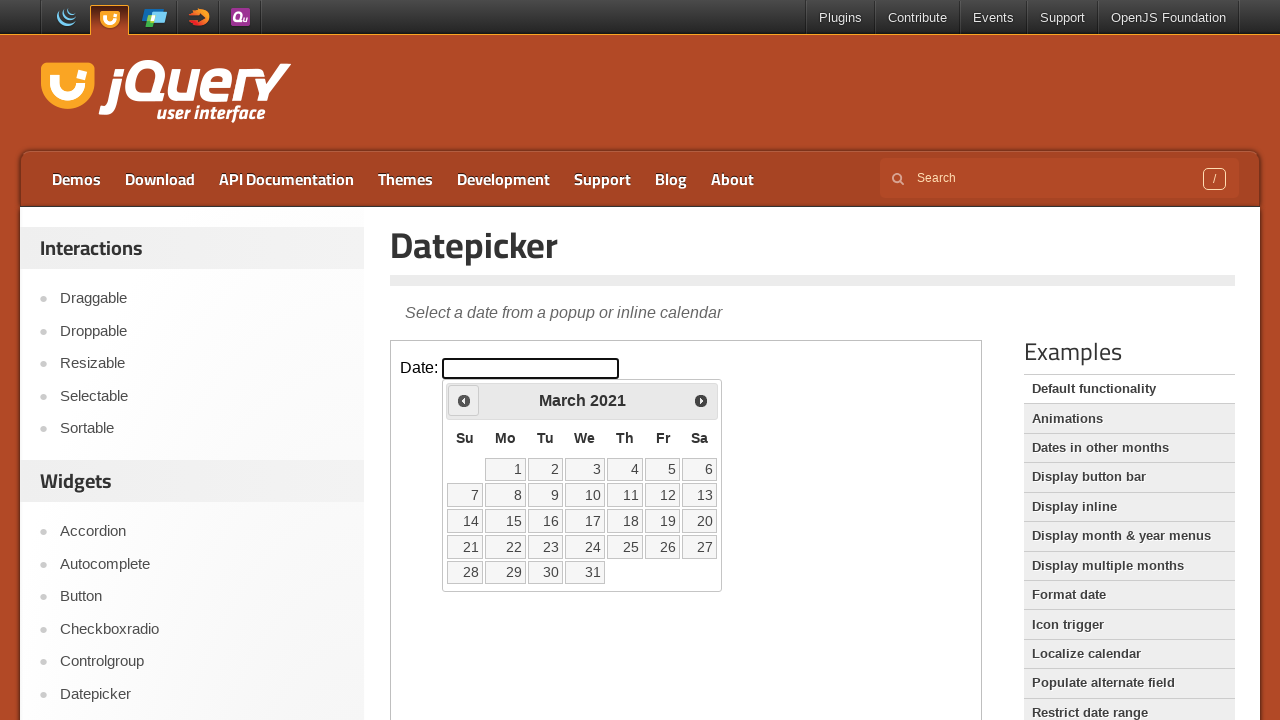

Waited for calendar to update after navigation
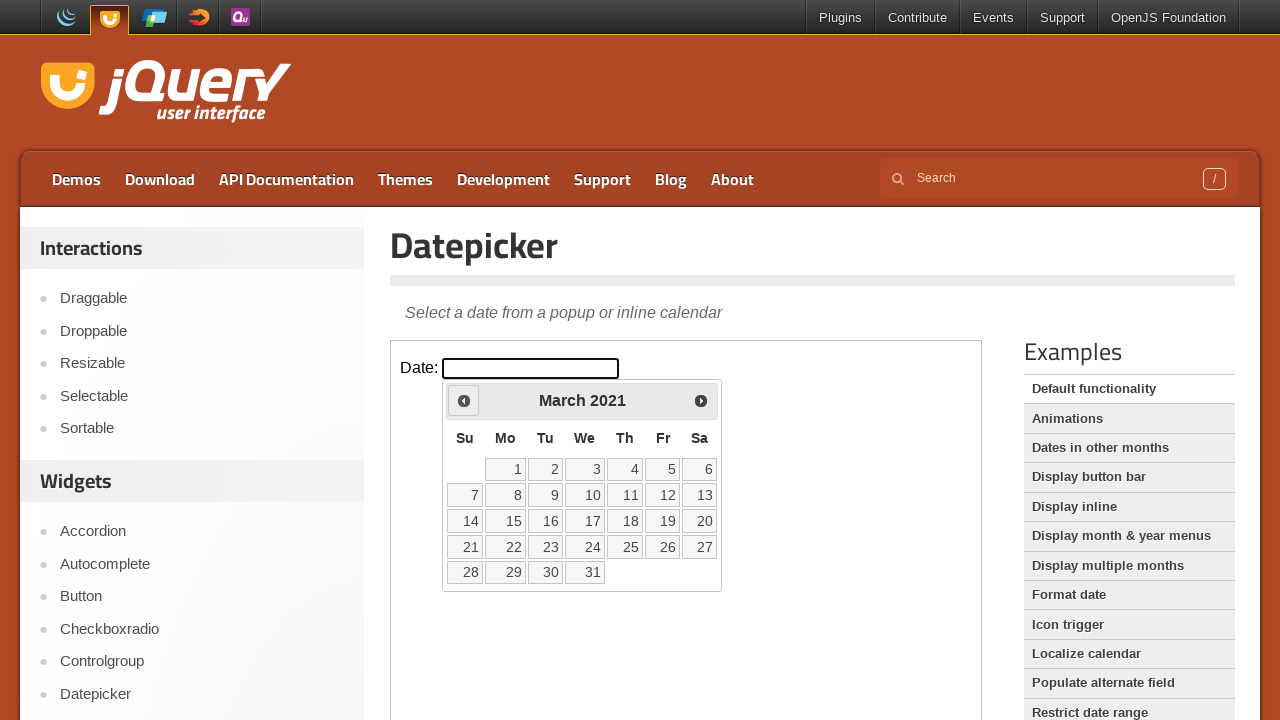

Clicked previous month button (currently viewing March 2021) at (464, 400) on iframe >> nth=0 >> internal:control=enter-frame >> .ui-icon.ui-icon-circle-trian
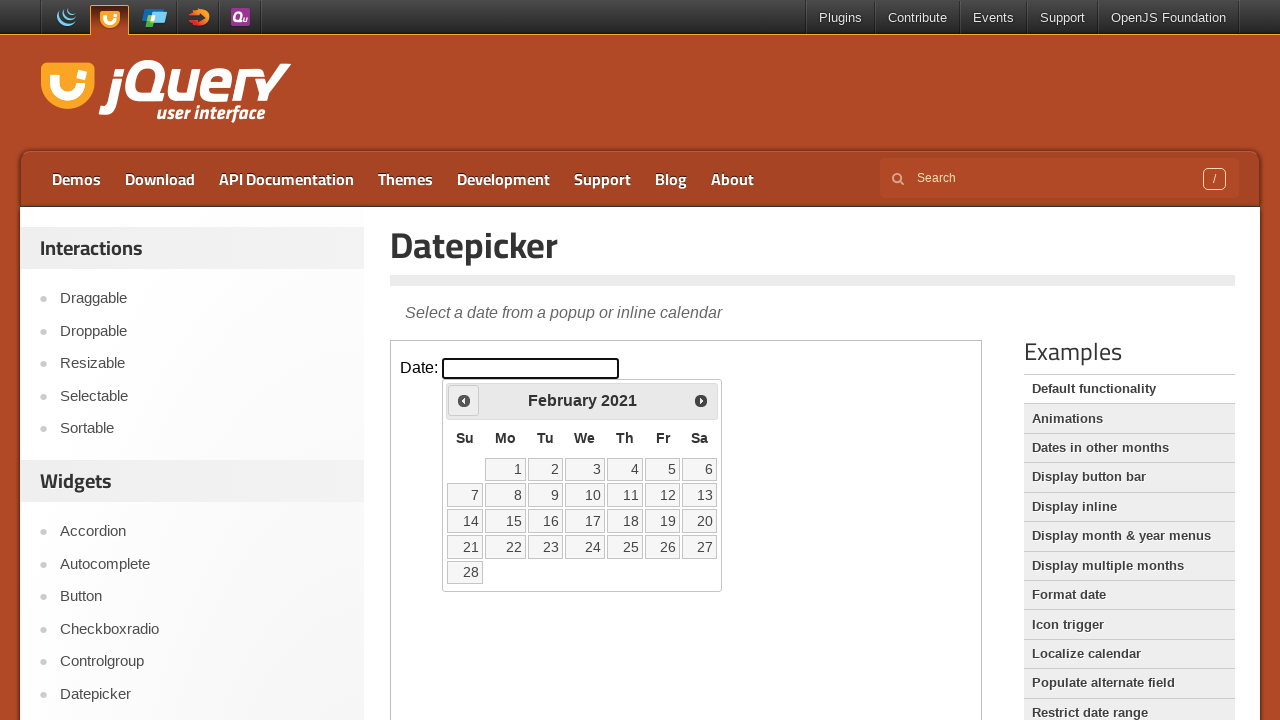

Waited for calendar to update after navigation
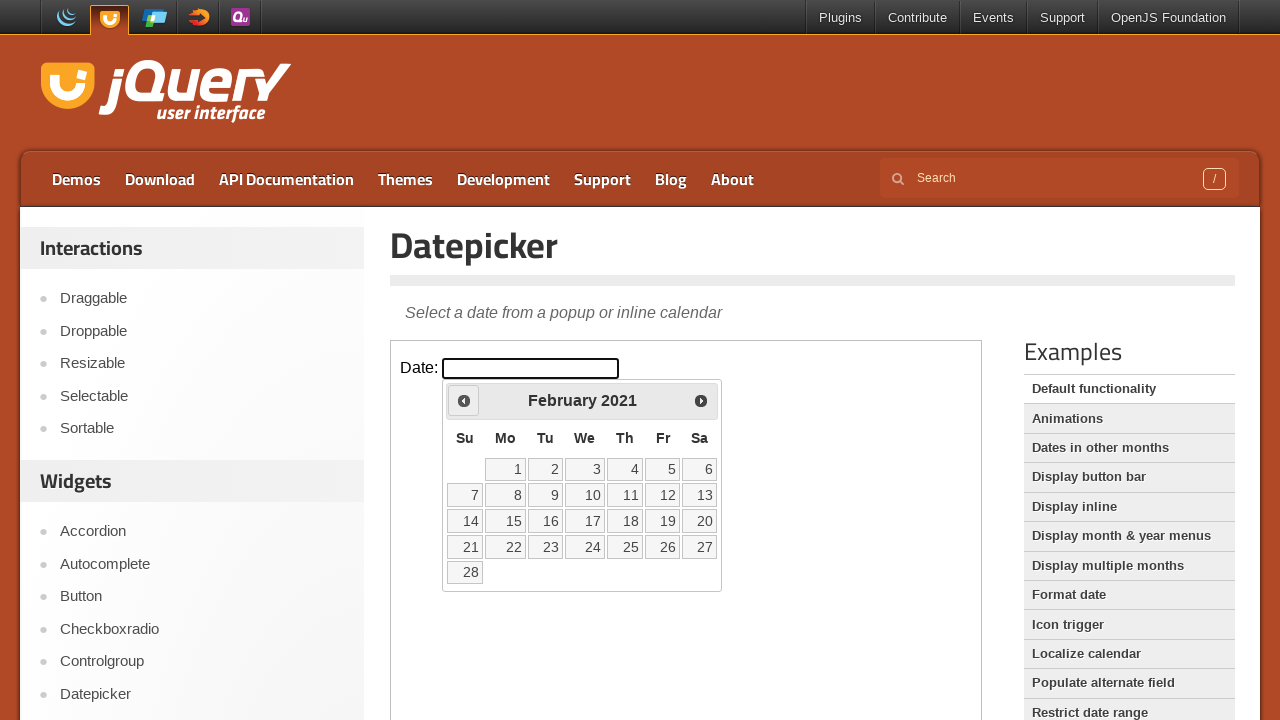

Clicked previous month button (currently viewing February 2021) at (464, 400) on iframe >> nth=0 >> internal:control=enter-frame >> .ui-icon.ui-icon-circle-trian
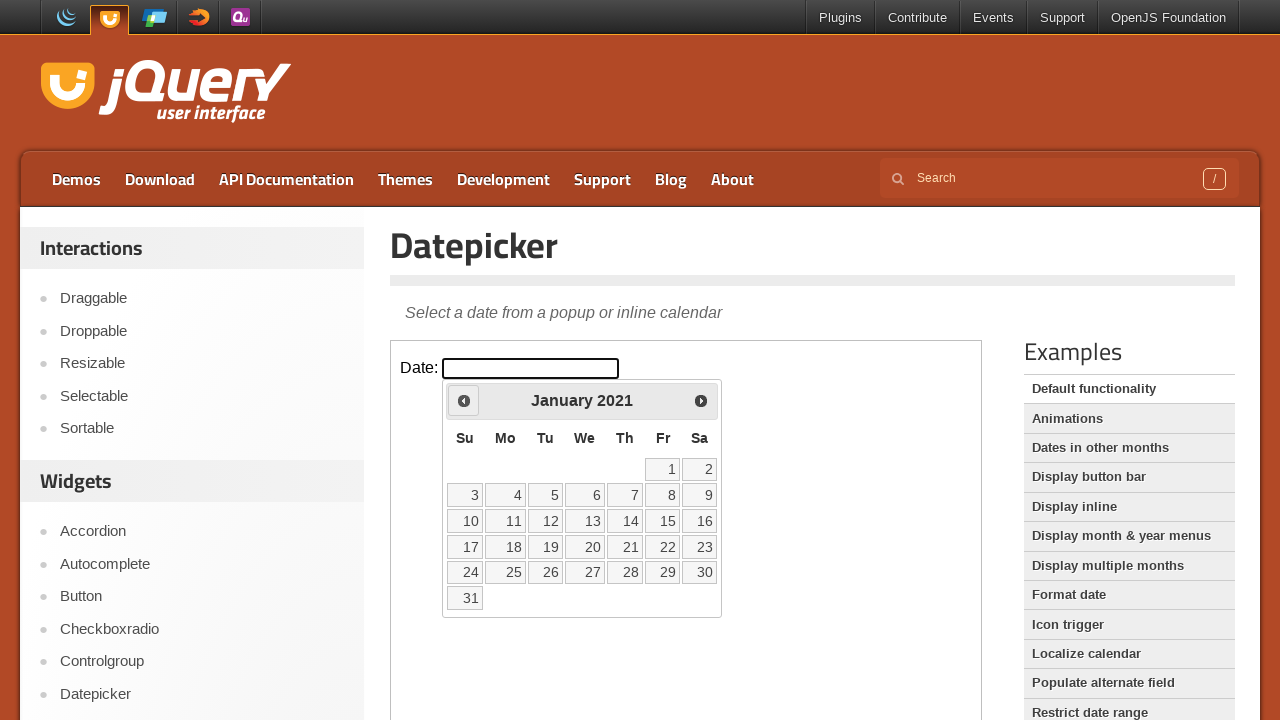

Waited for calendar to update after navigation
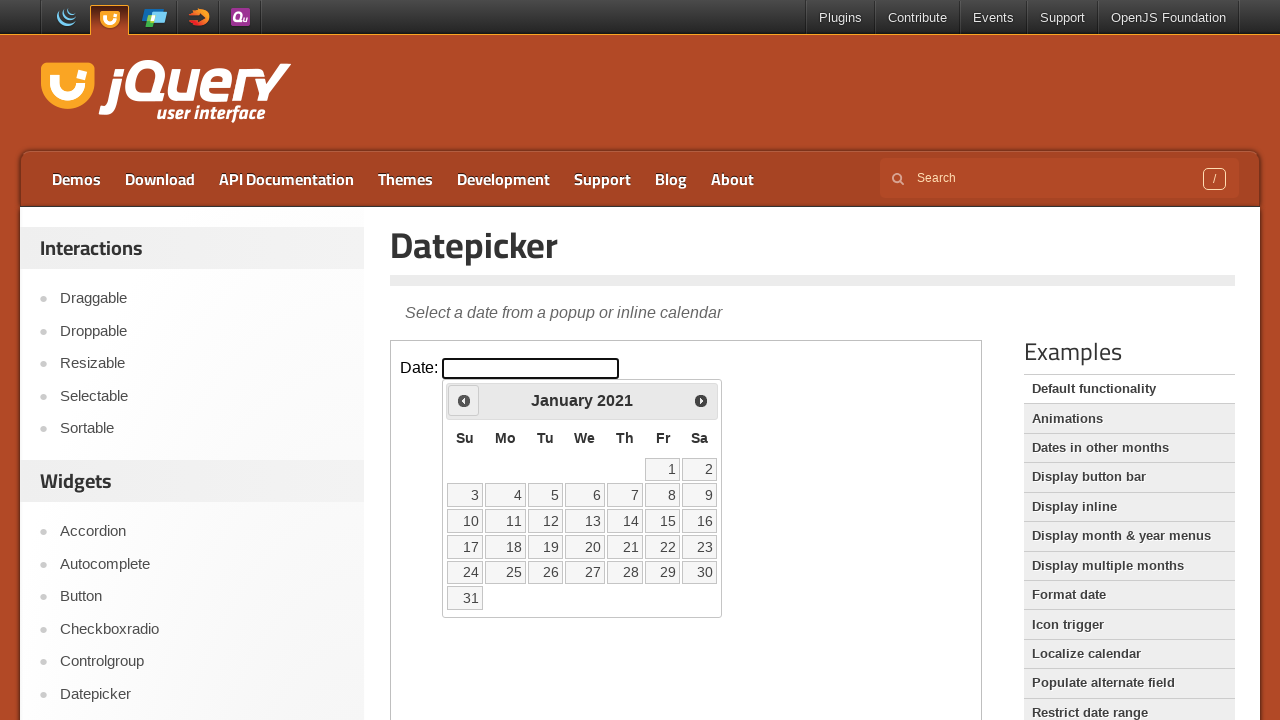

Clicked previous month button (currently viewing January 2021) at (464, 400) on iframe >> nth=0 >> internal:control=enter-frame >> .ui-icon.ui-icon-circle-trian
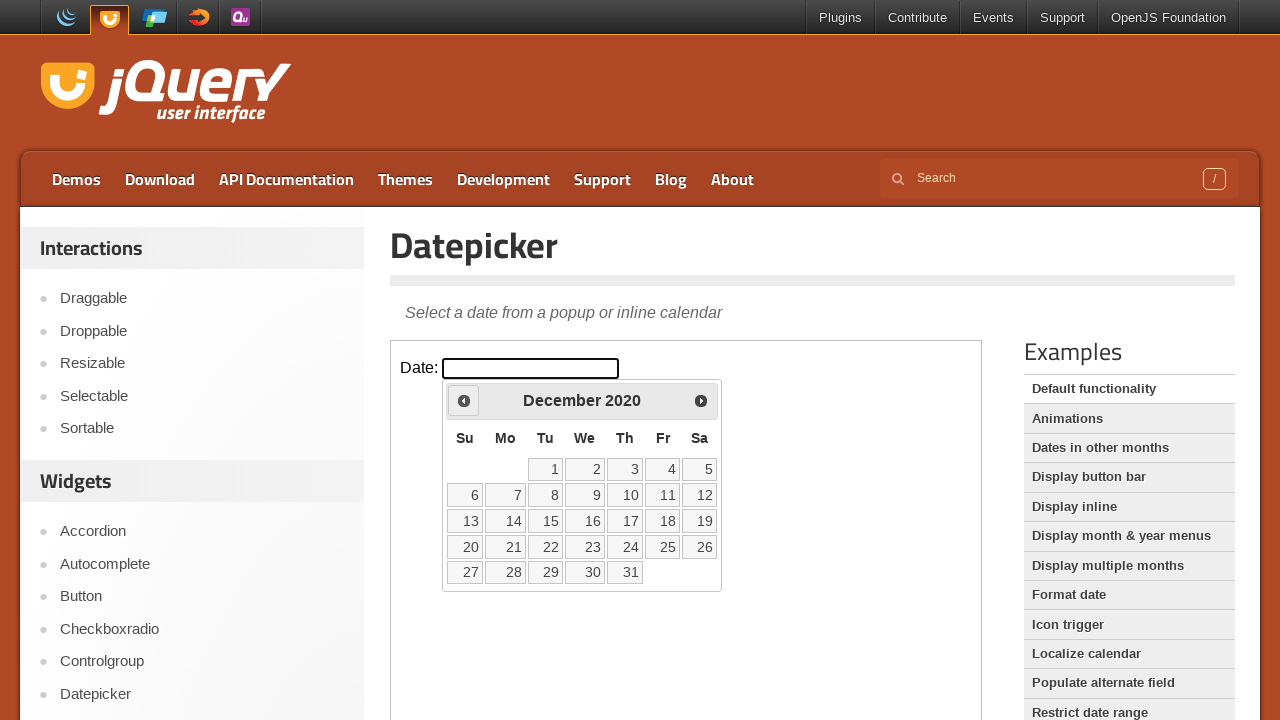

Waited for calendar to update after navigation
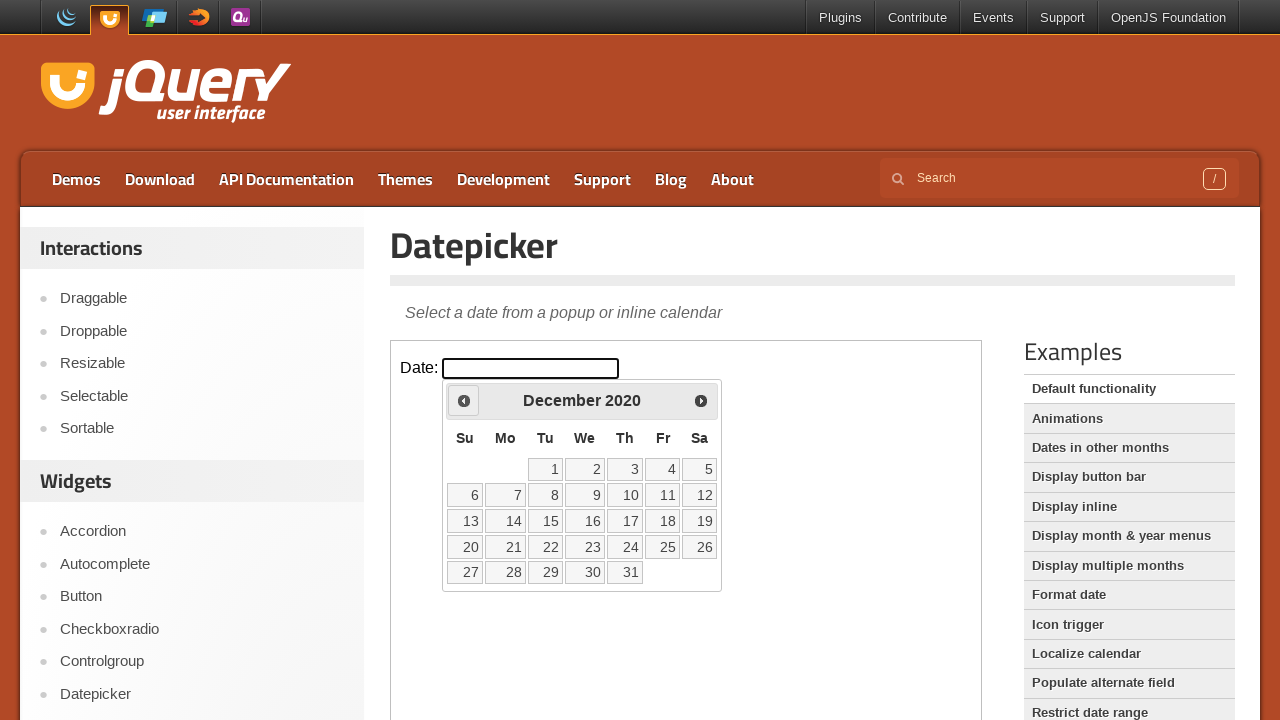

Clicked previous month button (currently viewing December 2020) at (464, 400) on iframe >> nth=0 >> internal:control=enter-frame >> .ui-icon.ui-icon-circle-trian
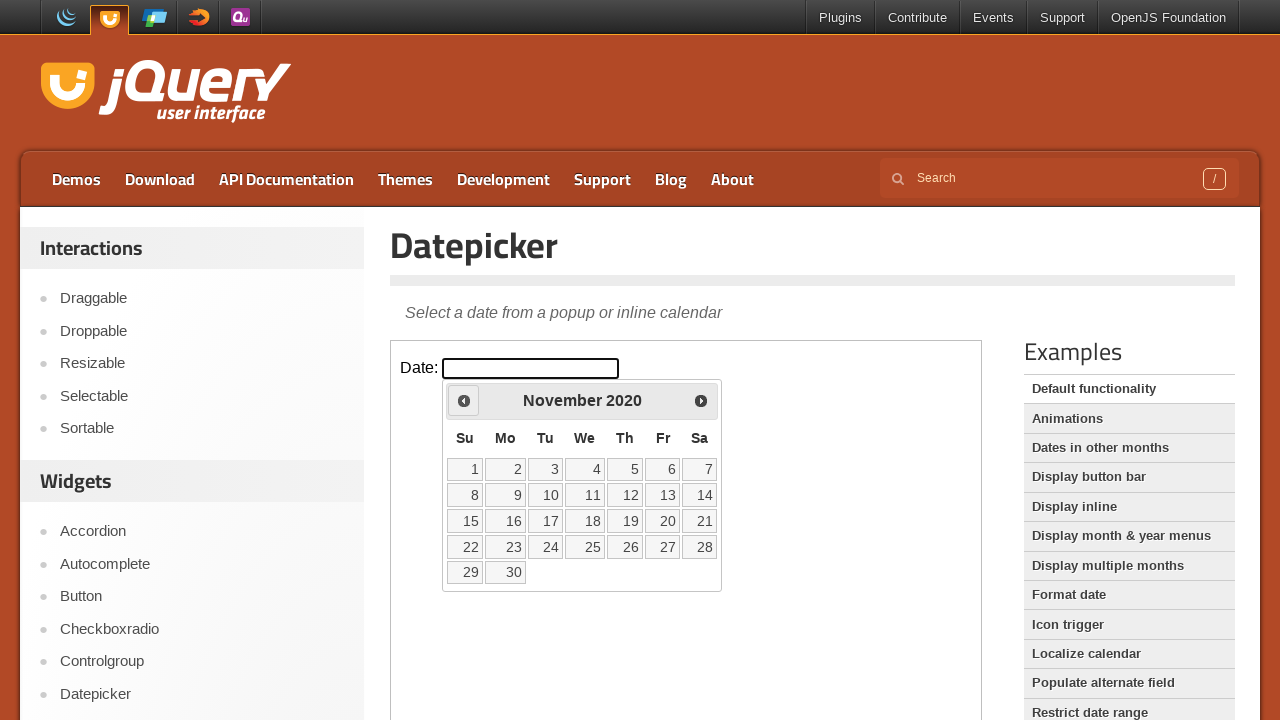

Waited for calendar to update after navigation
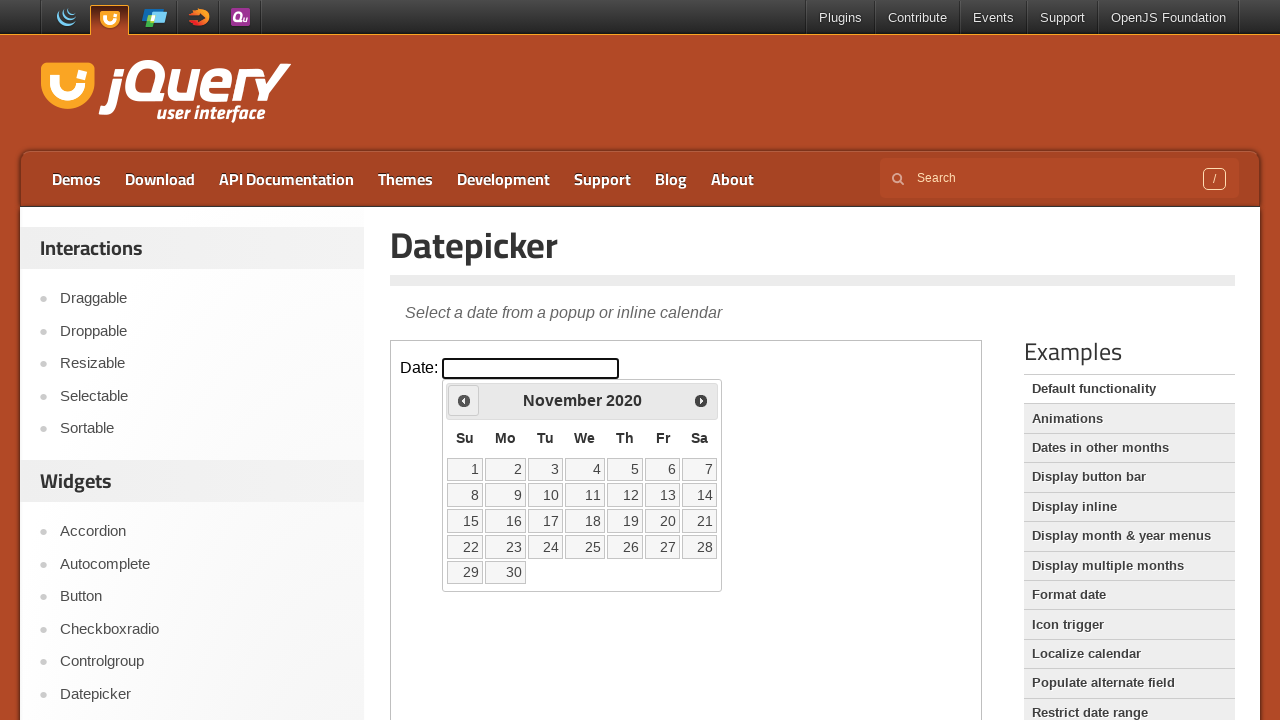

Clicked previous month button (currently viewing November 2020) at (464, 400) on iframe >> nth=0 >> internal:control=enter-frame >> .ui-icon.ui-icon-circle-trian
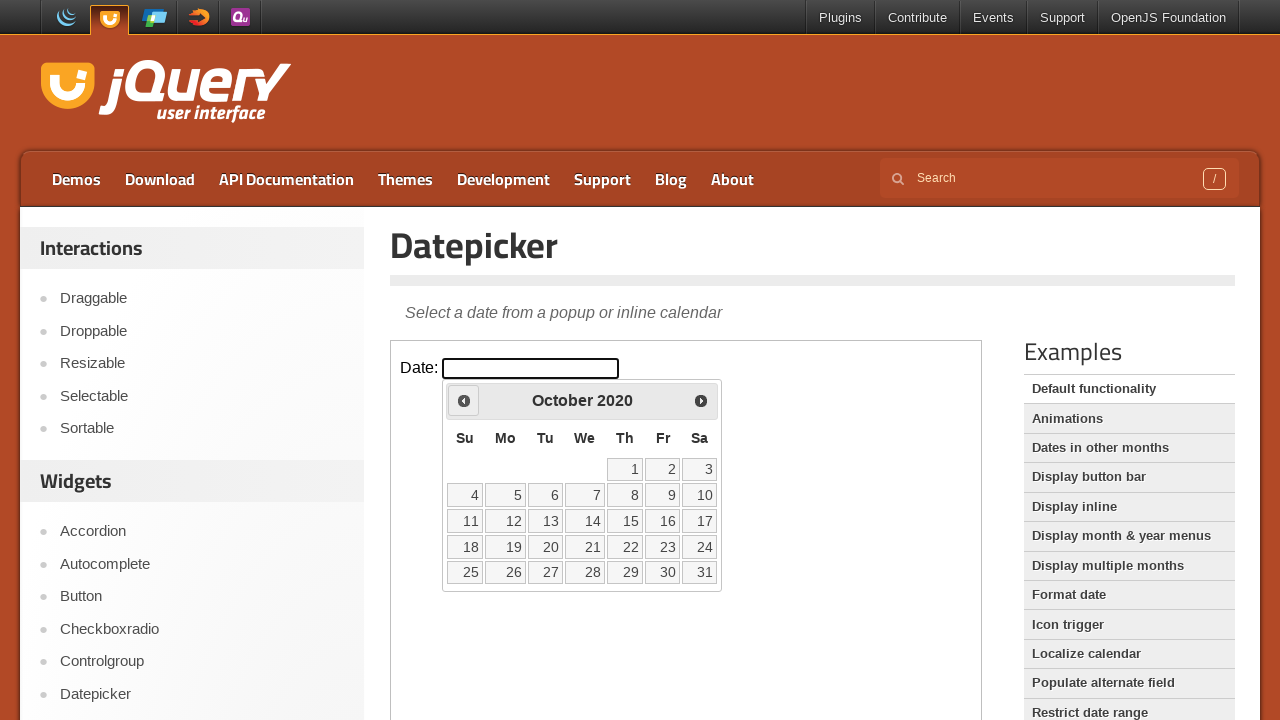

Waited for calendar to update after navigation
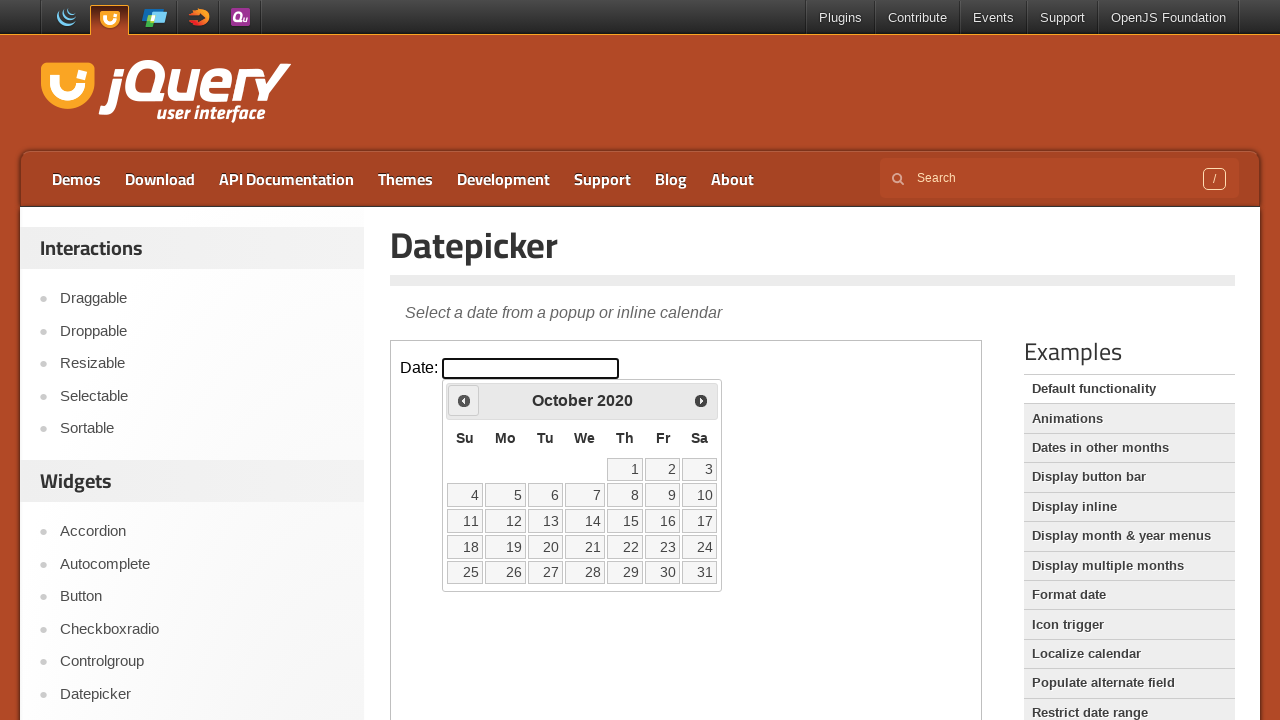

Clicked previous month button (currently viewing October 2020) at (464, 400) on iframe >> nth=0 >> internal:control=enter-frame >> .ui-icon.ui-icon-circle-trian
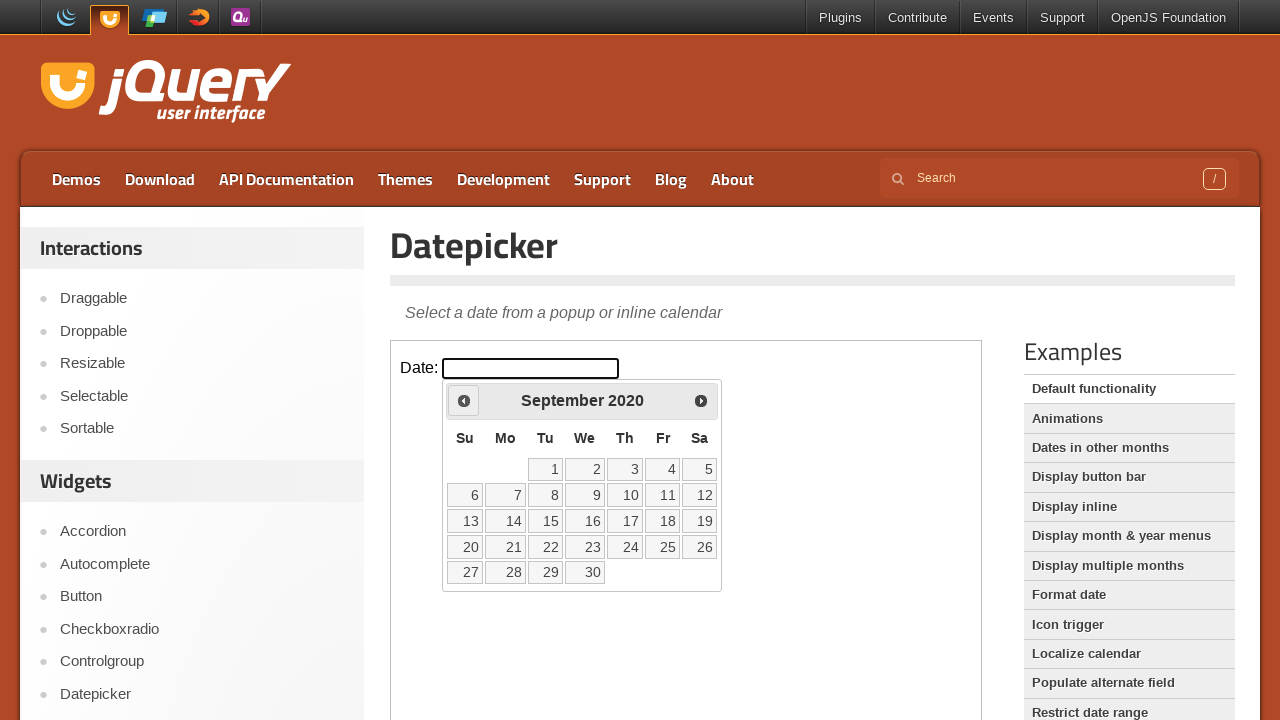

Waited for calendar to update after navigation
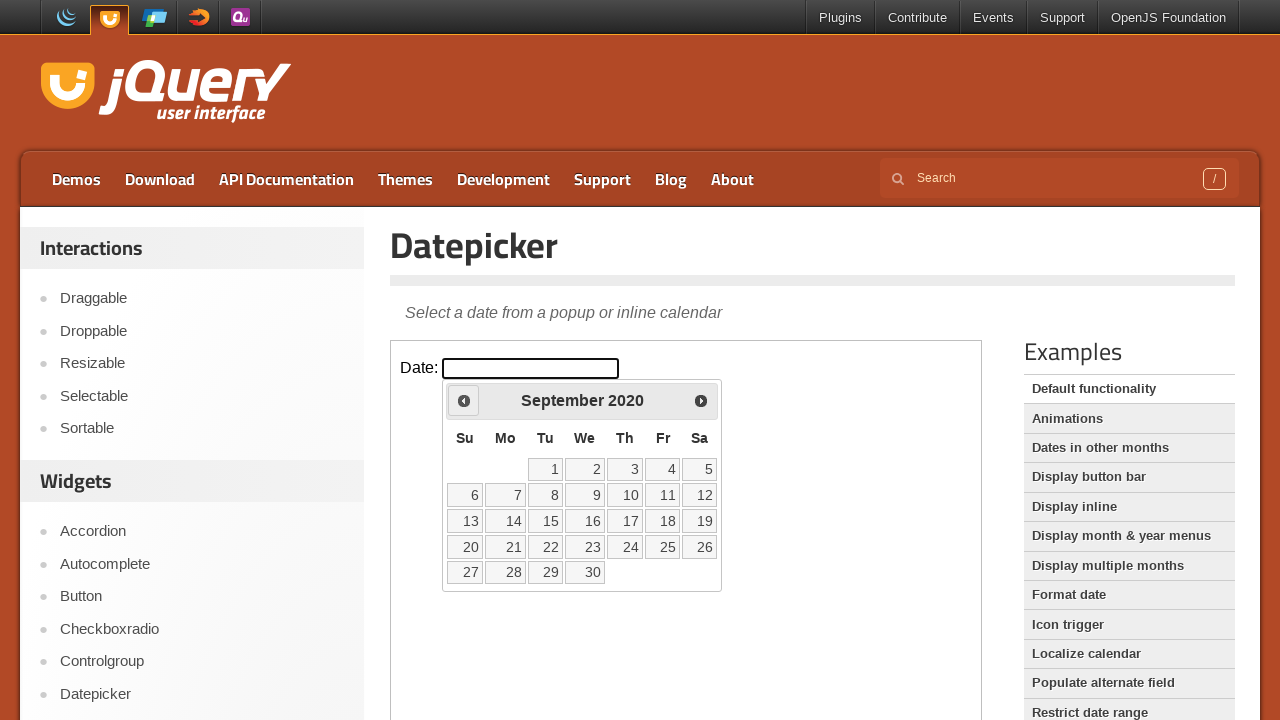

Clicked previous month button (currently viewing September 2020) at (464, 400) on iframe >> nth=0 >> internal:control=enter-frame >> .ui-icon.ui-icon-circle-trian
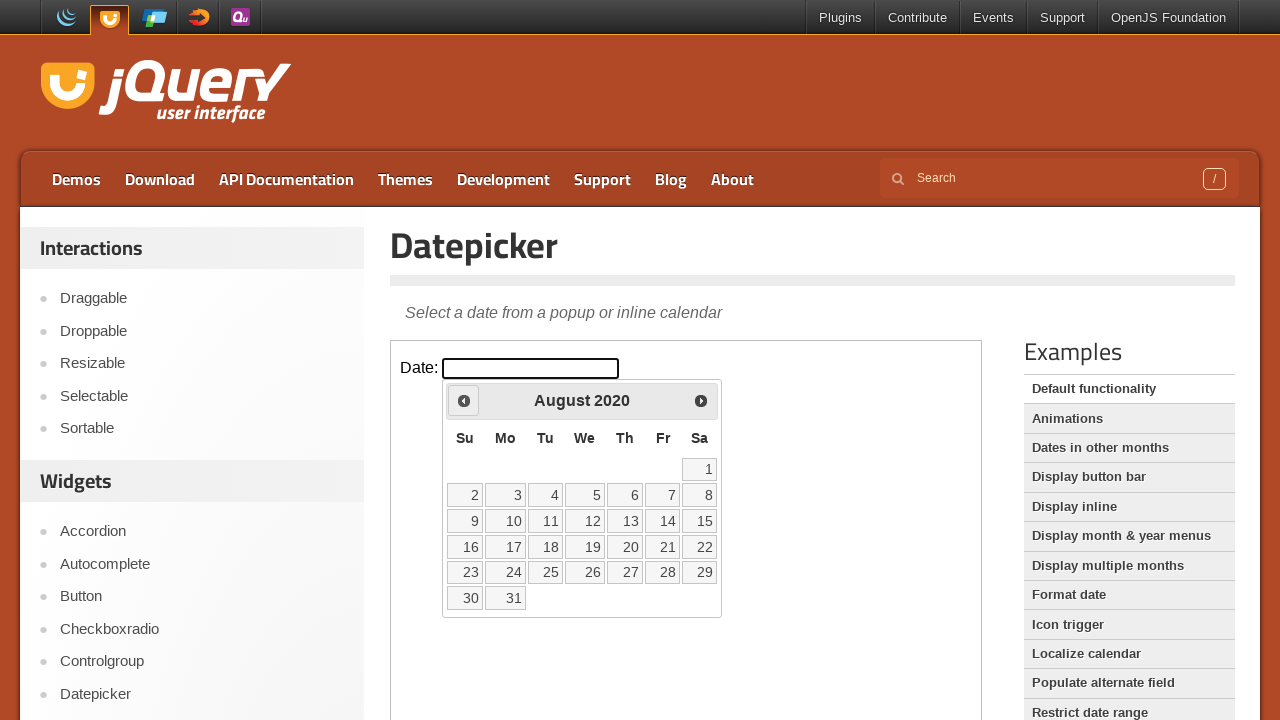

Waited for calendar to update after navigation
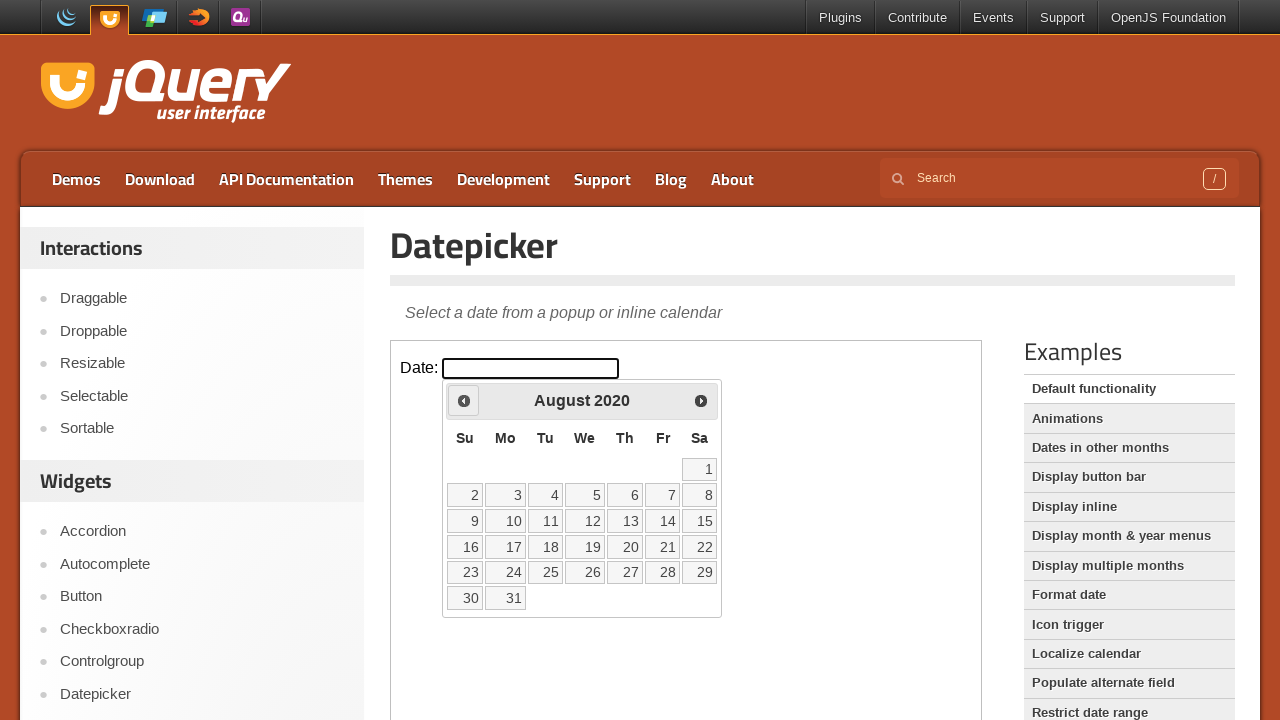

Clicked previous month button (currently viewing August 2020) at (464, 400) on iframe >> nth=0 >> internal:control=enter-frame >> .ui-icon.ui-icon-circle-trian
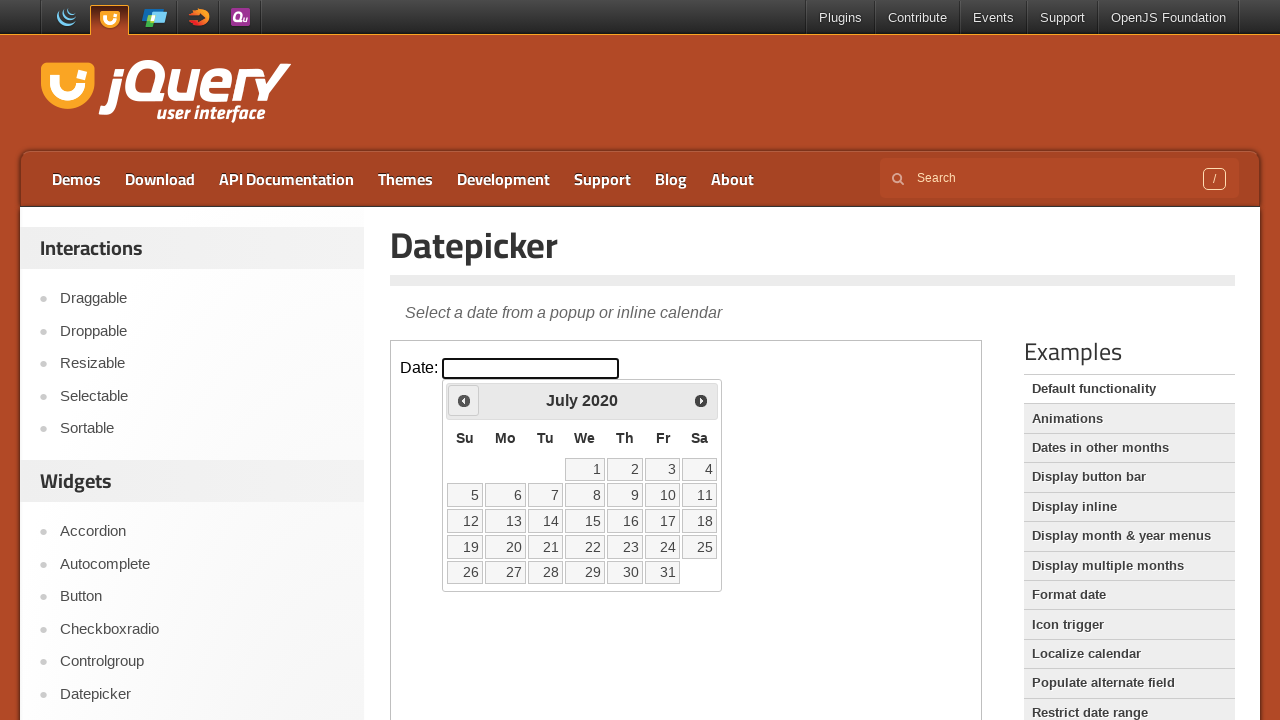

Waited for calendar to update after navigation
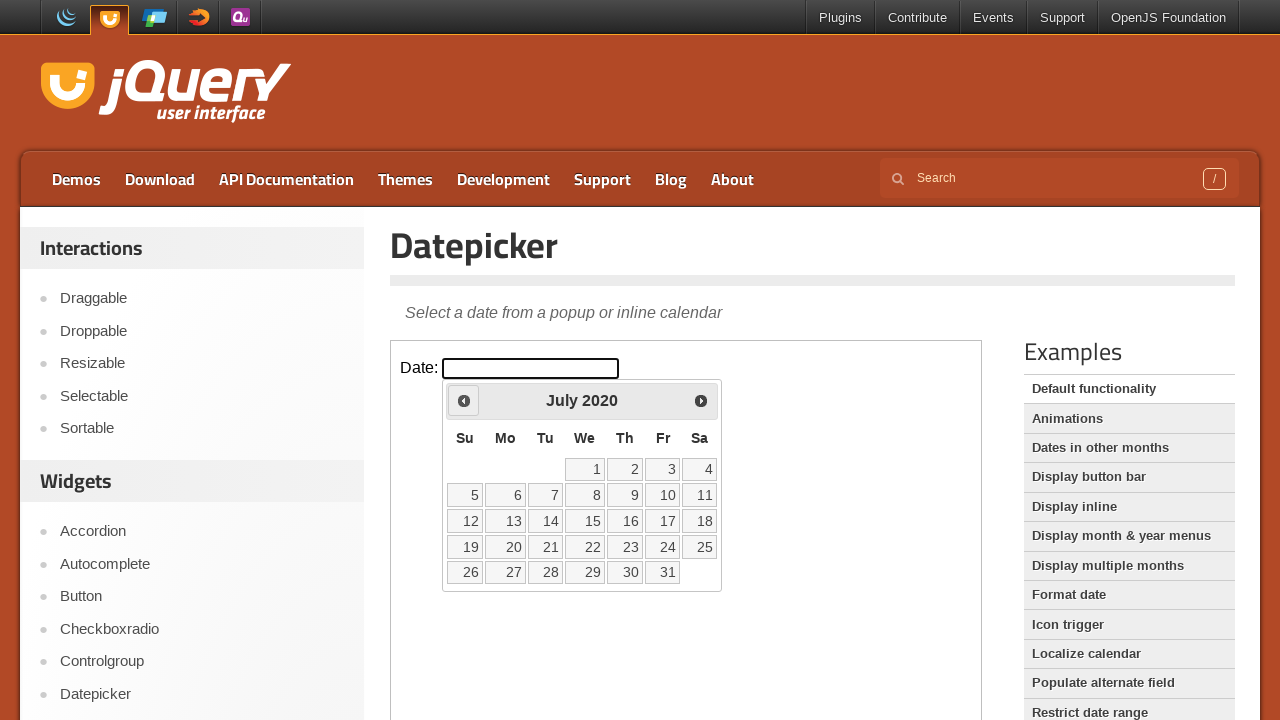

Clicked previous month button (currently viewing July 2020) at (464, 400) on iframe >> nth=0 >> internal:control=enter-frame >> .ui-icon.ui-icon-circle-trian
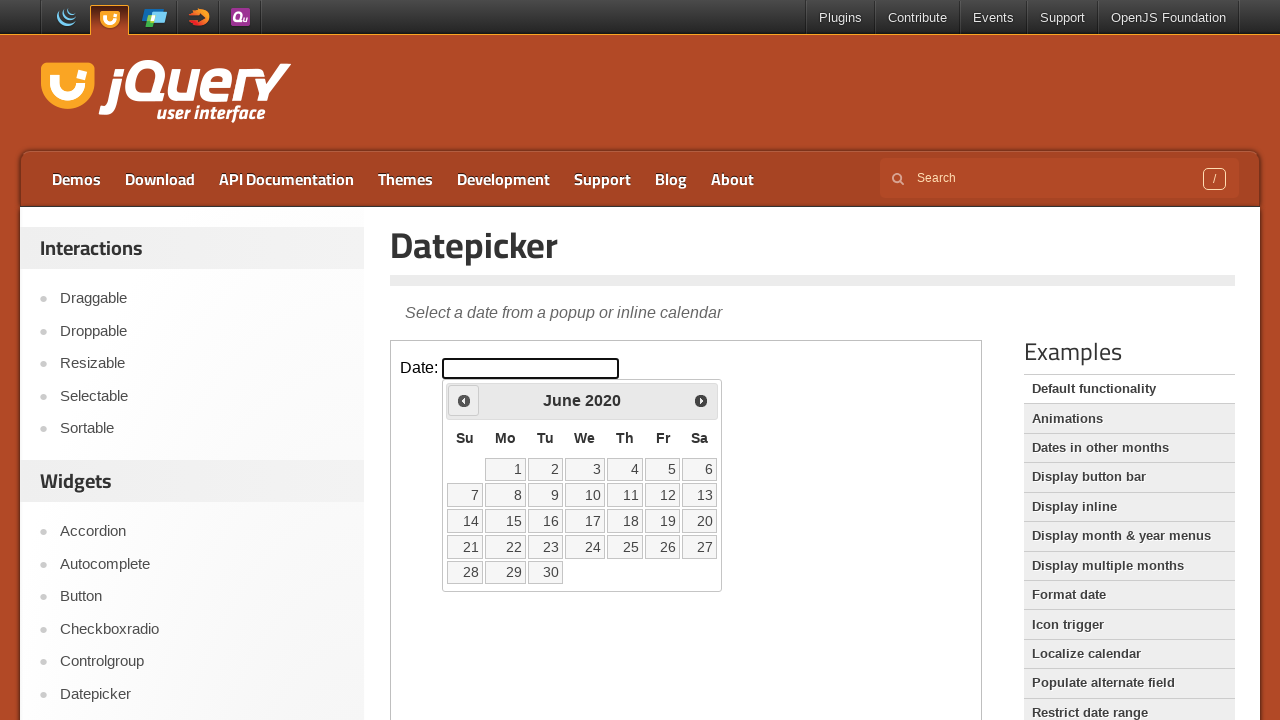

Waited for calendar to update after navigation
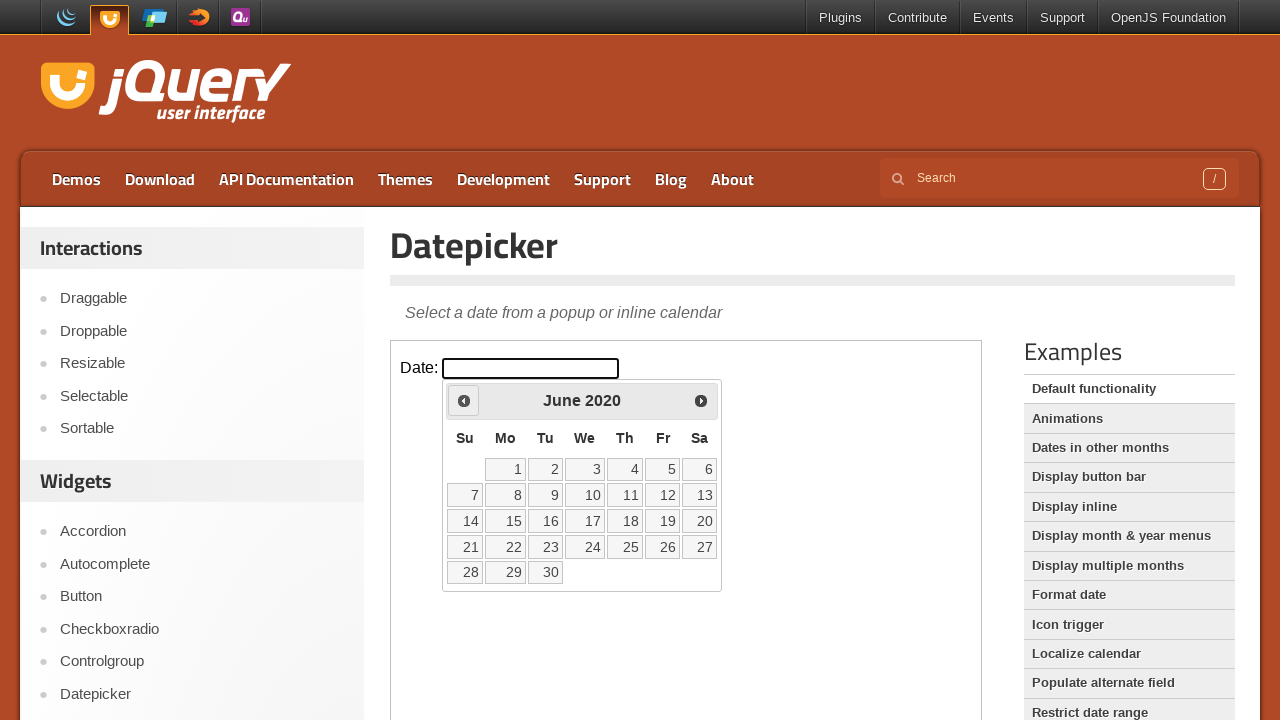

Clicked previous month button (currently viewing June 2020) at (464, 400) on iframe >> nth=0 >> internal:control=enter-frame >> .ui-icon.ui-icon-circle-trian
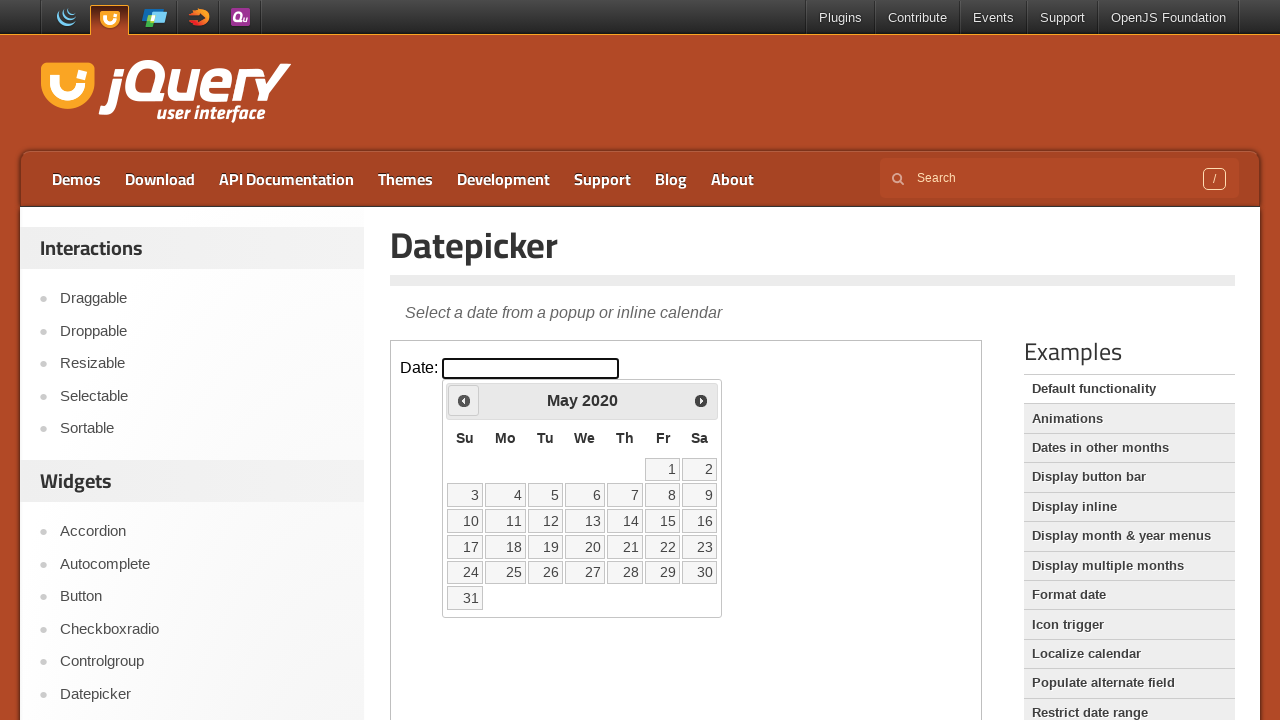

Waited for calendar to update after navigation
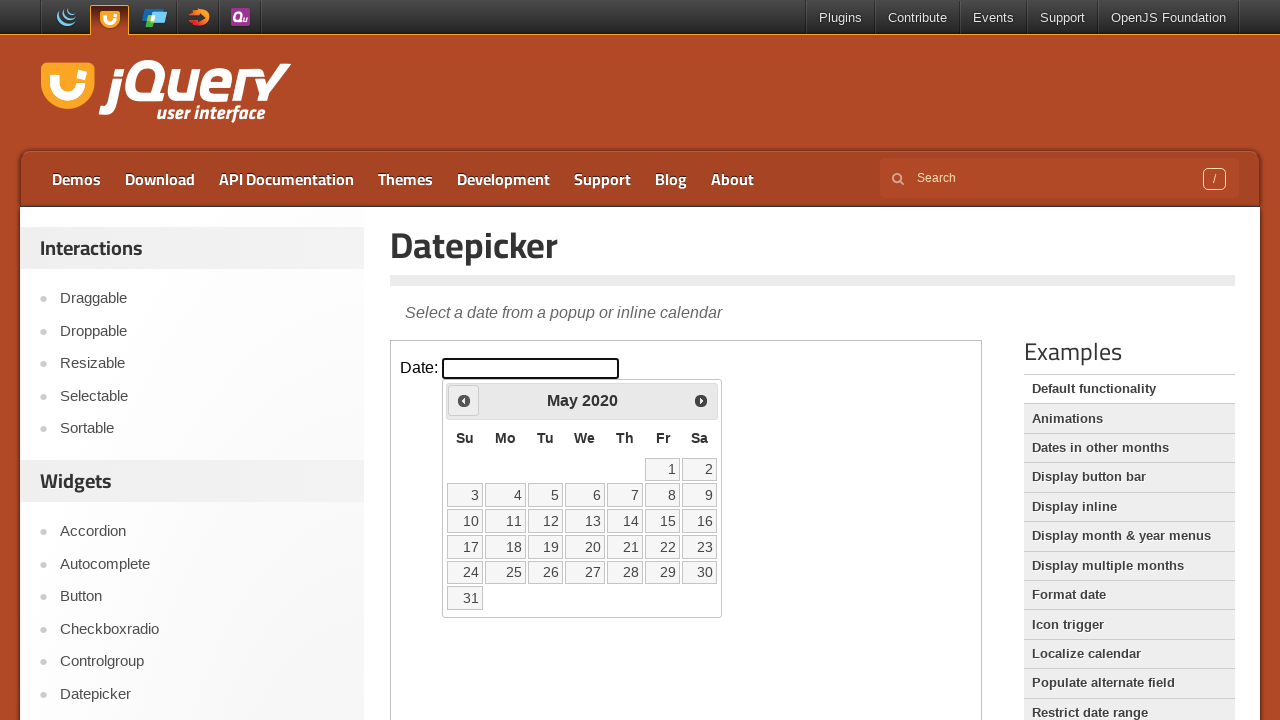

Clicked previous month button (currently viewing May 2020) at (464, 400) on iframe >> nth=0 >> internal:control=enter-frame >> .ui-icon.ui-icon-circle-trian
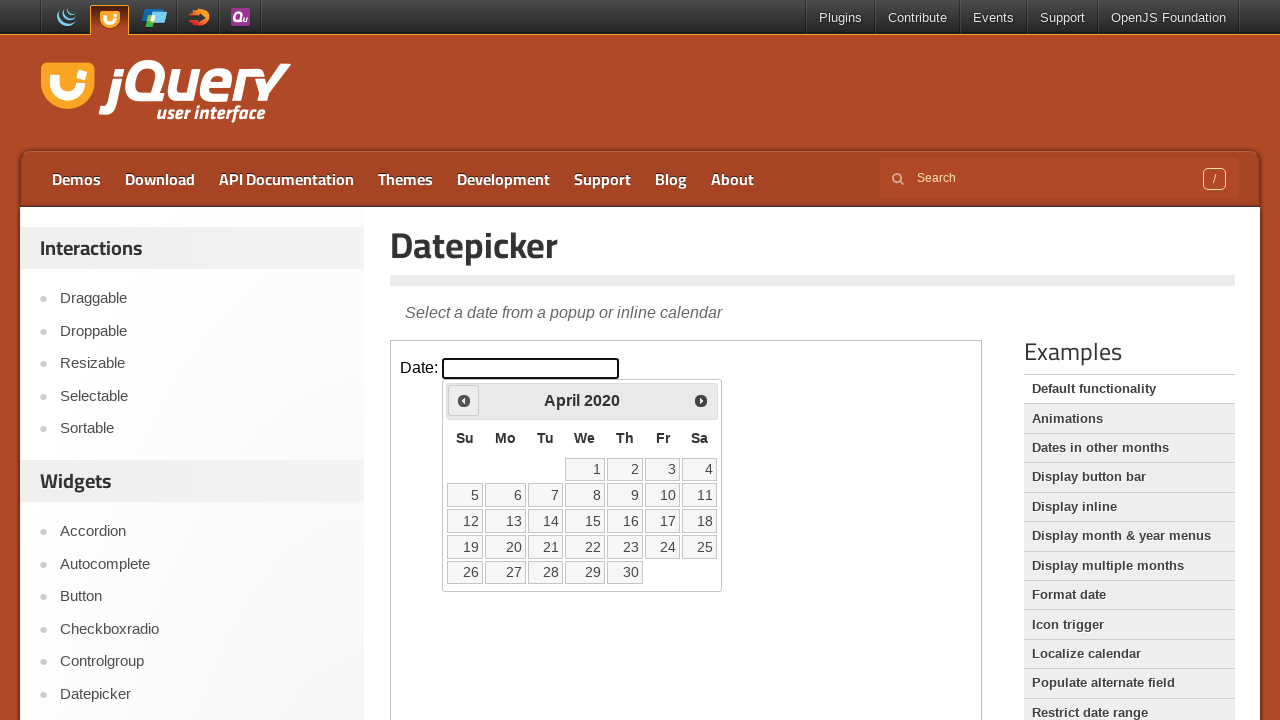

Waited for calendar to update after navigation
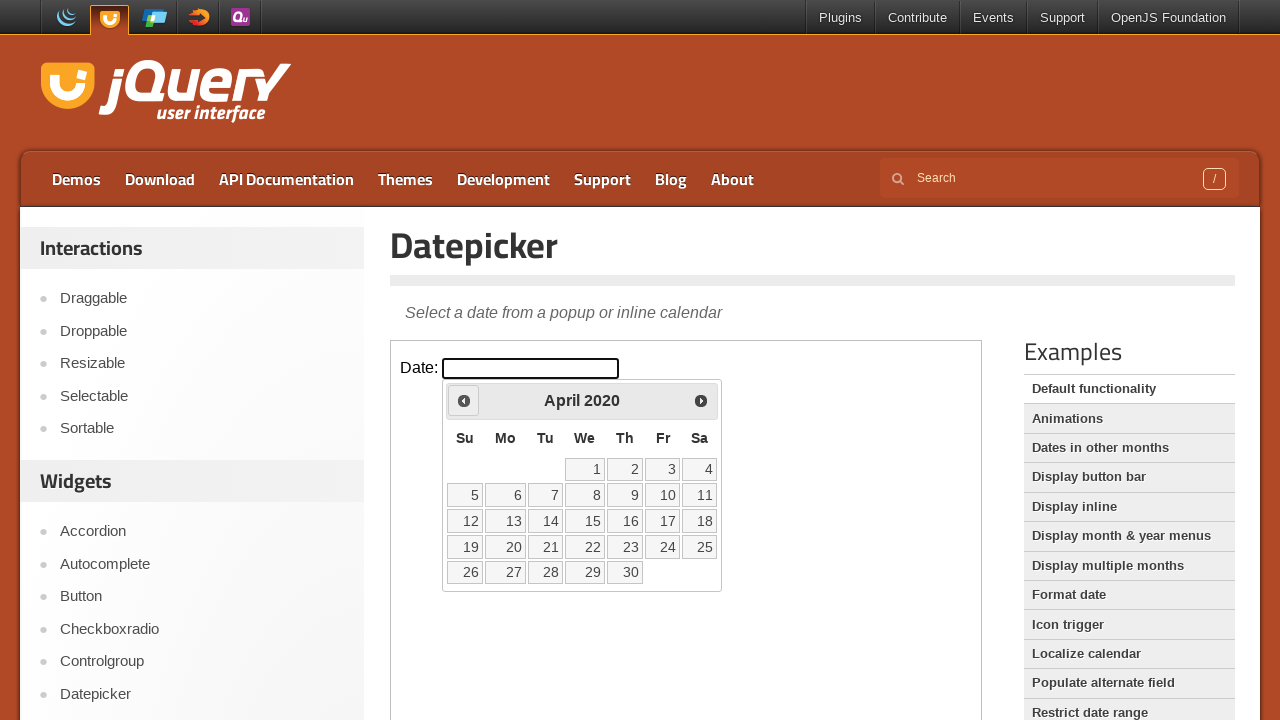

Clicked previous month button (currently viewing April 2020) at (464, 400) on iframe >> nth=0 >> internal:control=enter-frame >> .ui-icon.ui-icon-circle-trian
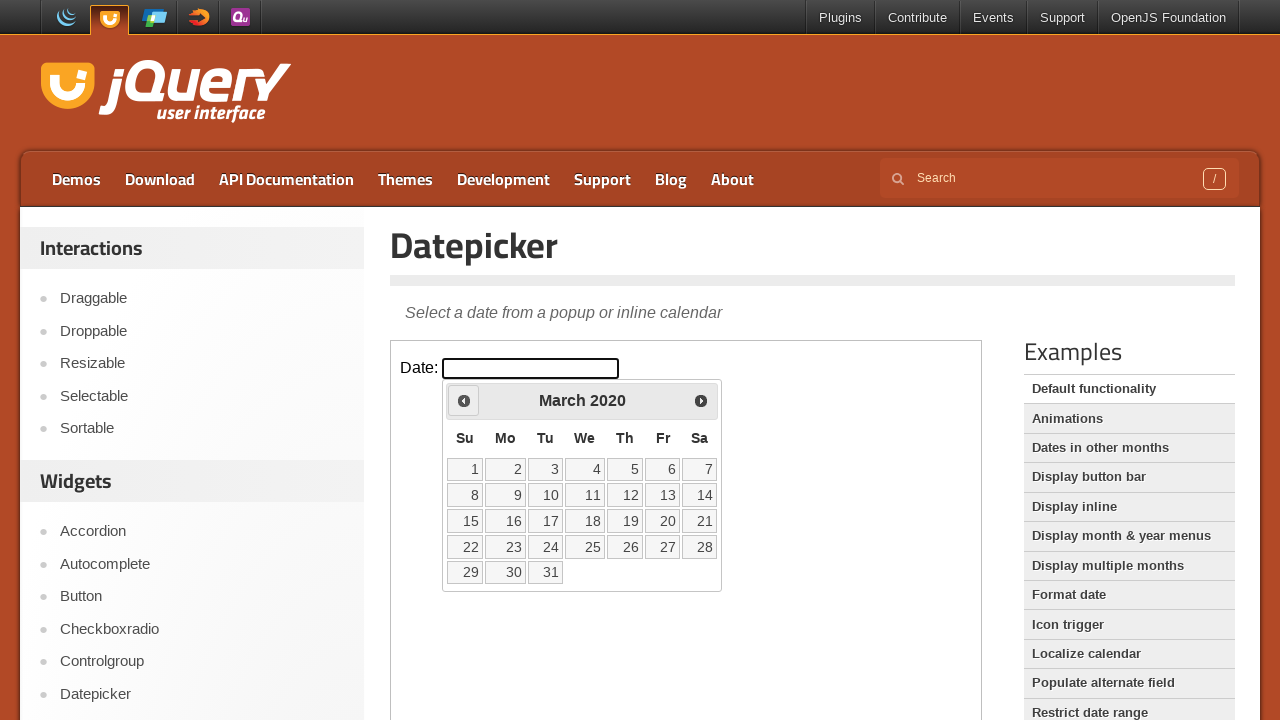

Waited for calendar to update after navigation
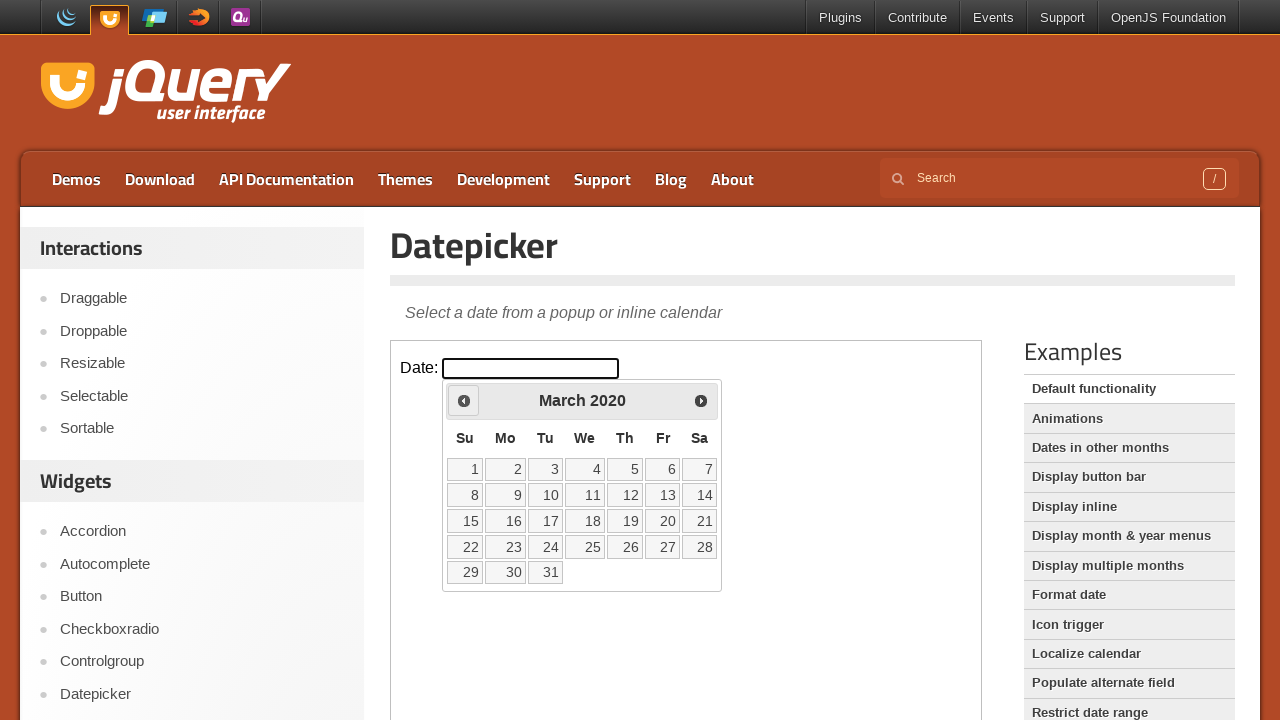

Clicked previous month button (currently viewing March 2020) at (464, 400) on iframe >> nth=0 >> internal:control=enter-frame >> .ui-icon.ui-icon-circle-trian
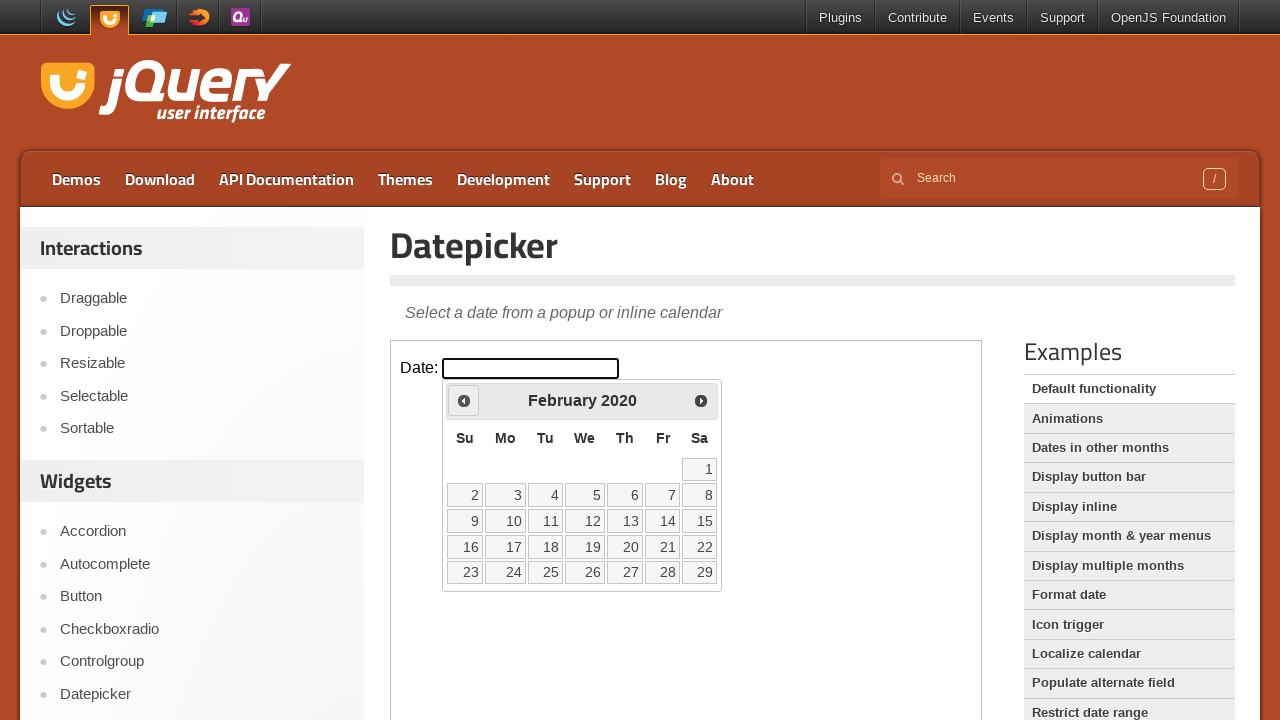

Waited for calendar to update after navigation
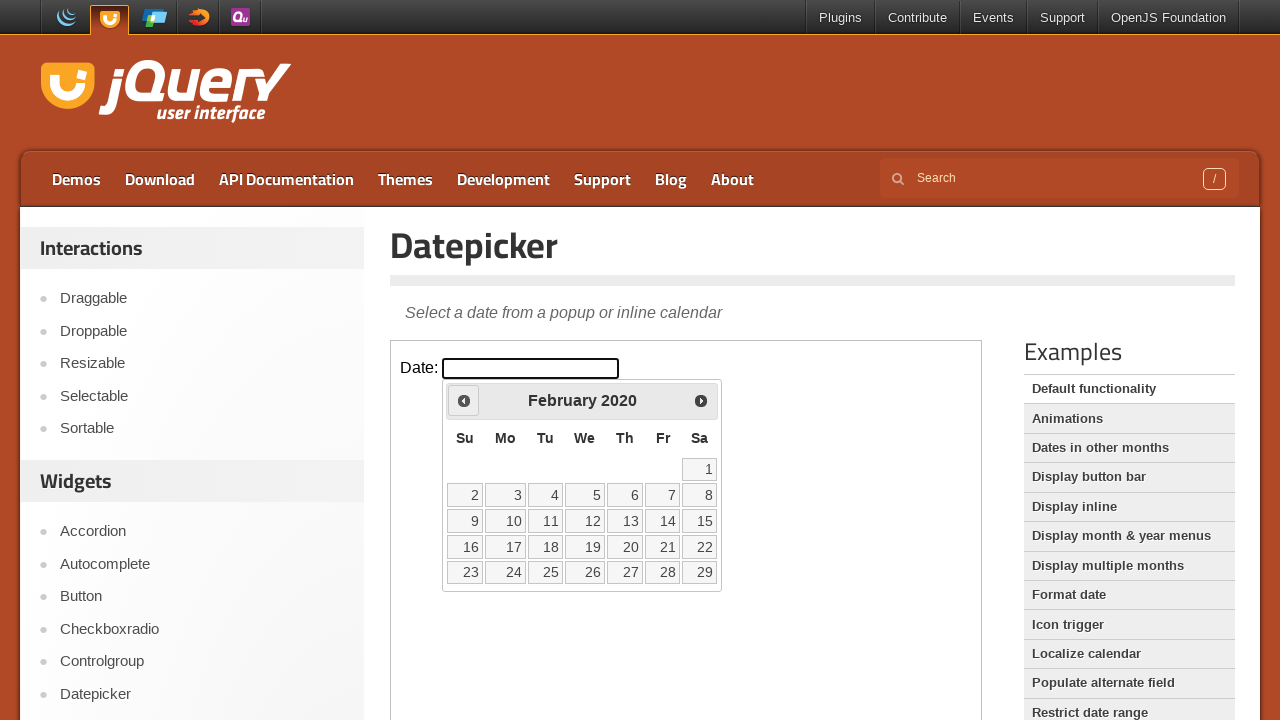

Clicked previous month button (currently viewing February 2020) at (464, 400) on iframe >> nth=0 >> internal:control=enter-frame >> .ui-icon.ui-icon-circle-trian
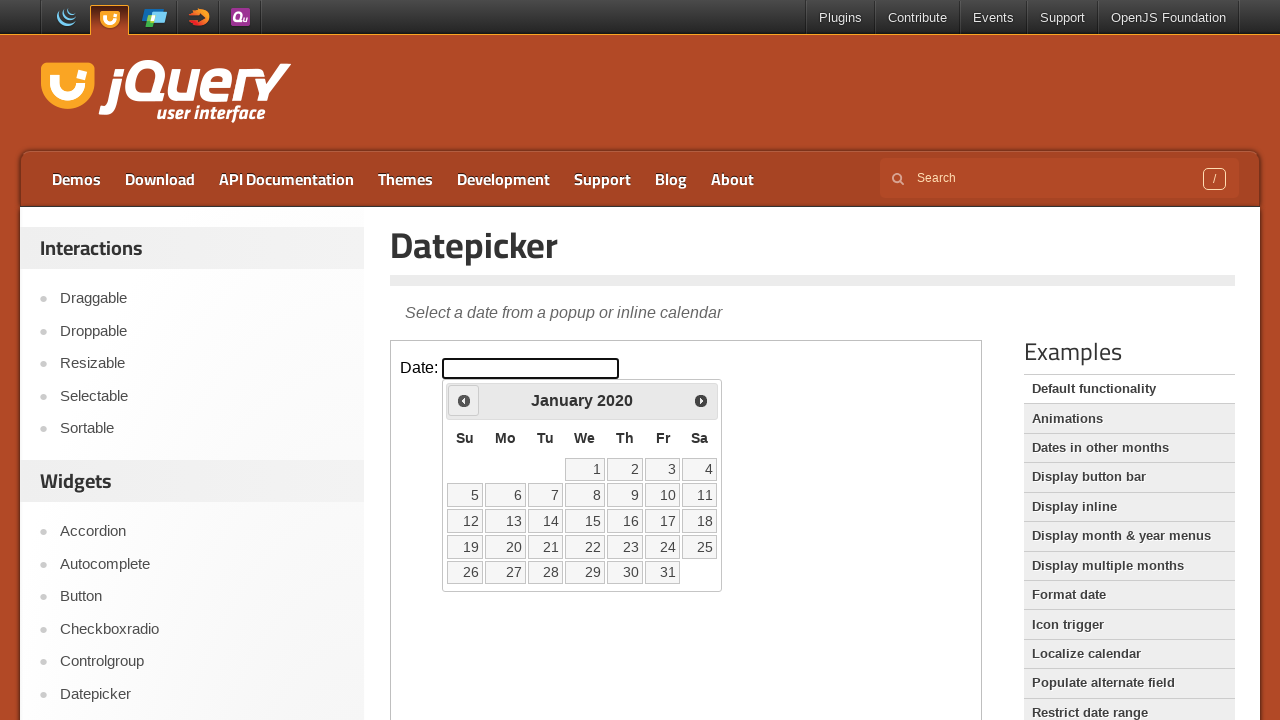

Waited for calendar to update after navigation
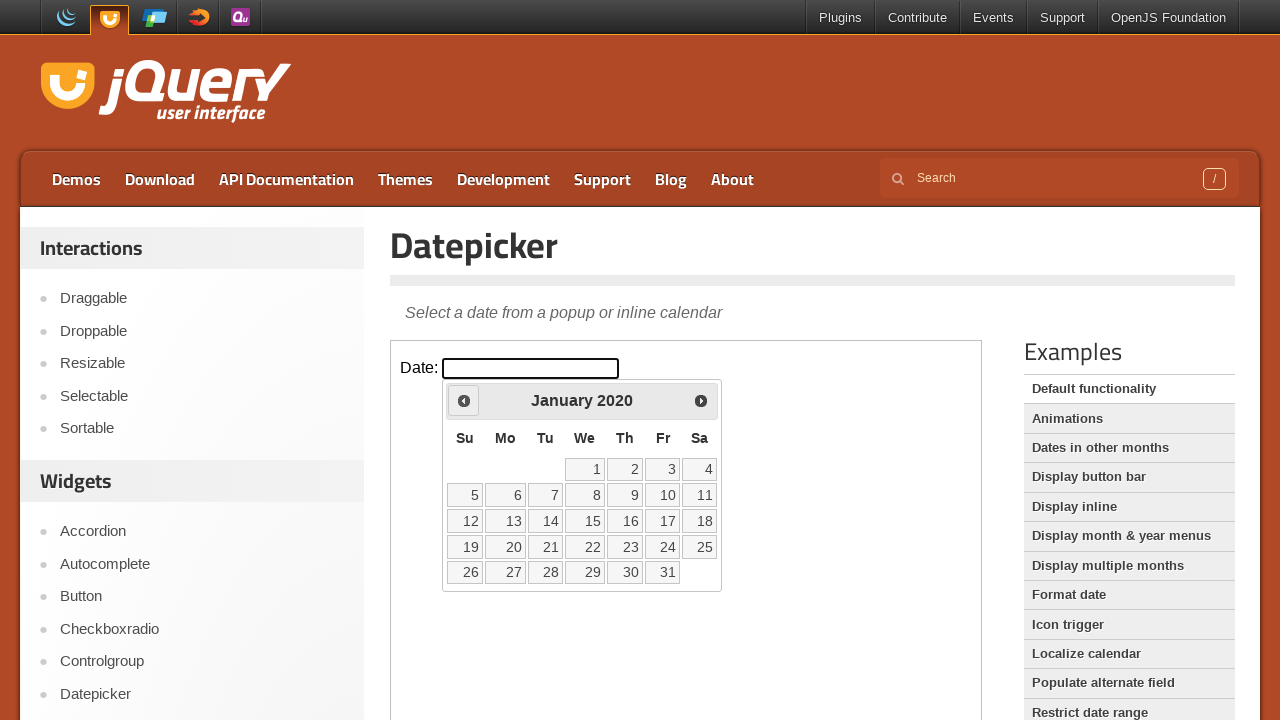

Clicked previous month button (currently viewing January 2020) at (464, 400) on iframe >> nth=0 >> internal:control=enter-frame >> .ui-icon.ui-icon-circle-trian
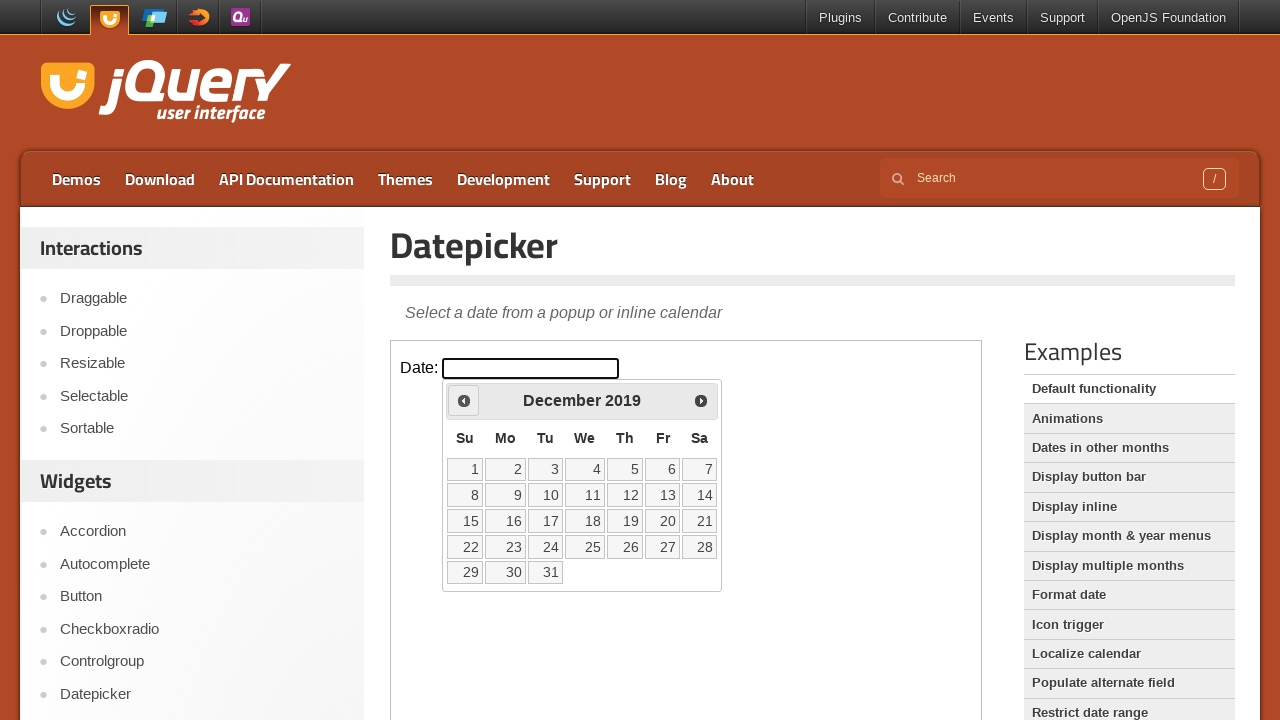

Waited for calendar to update after navigation
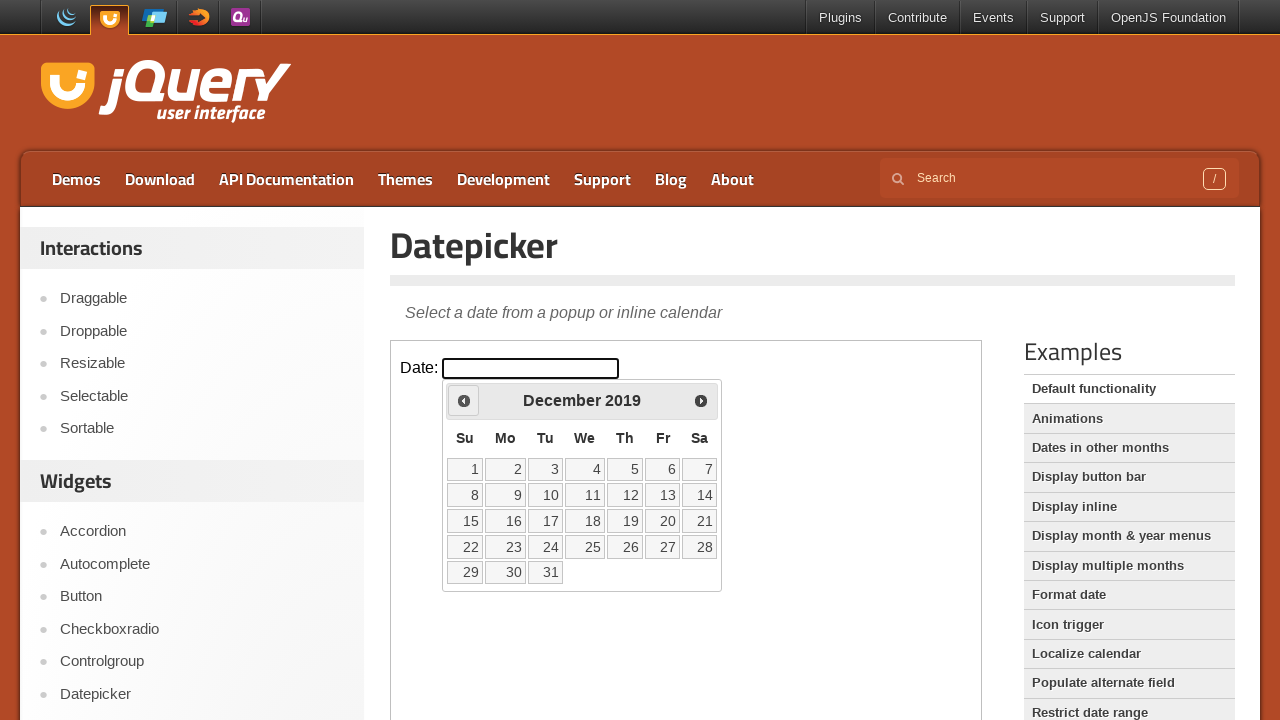

Clicked previous month button (currently viewing December 2019) at (464, 400) on iframe >> nth=0 >> internal:control=enter-frame >> .ui-icon.ui-icon-circle-trian
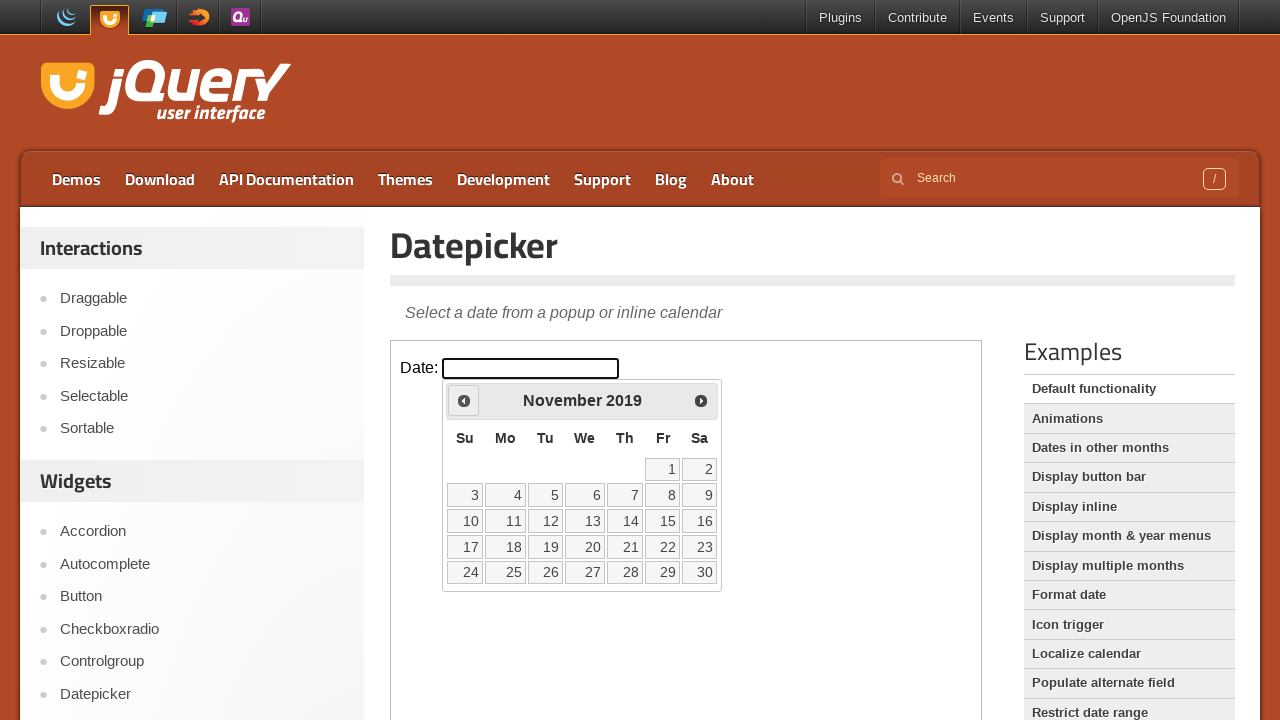

Waited for calendar to update after navigation
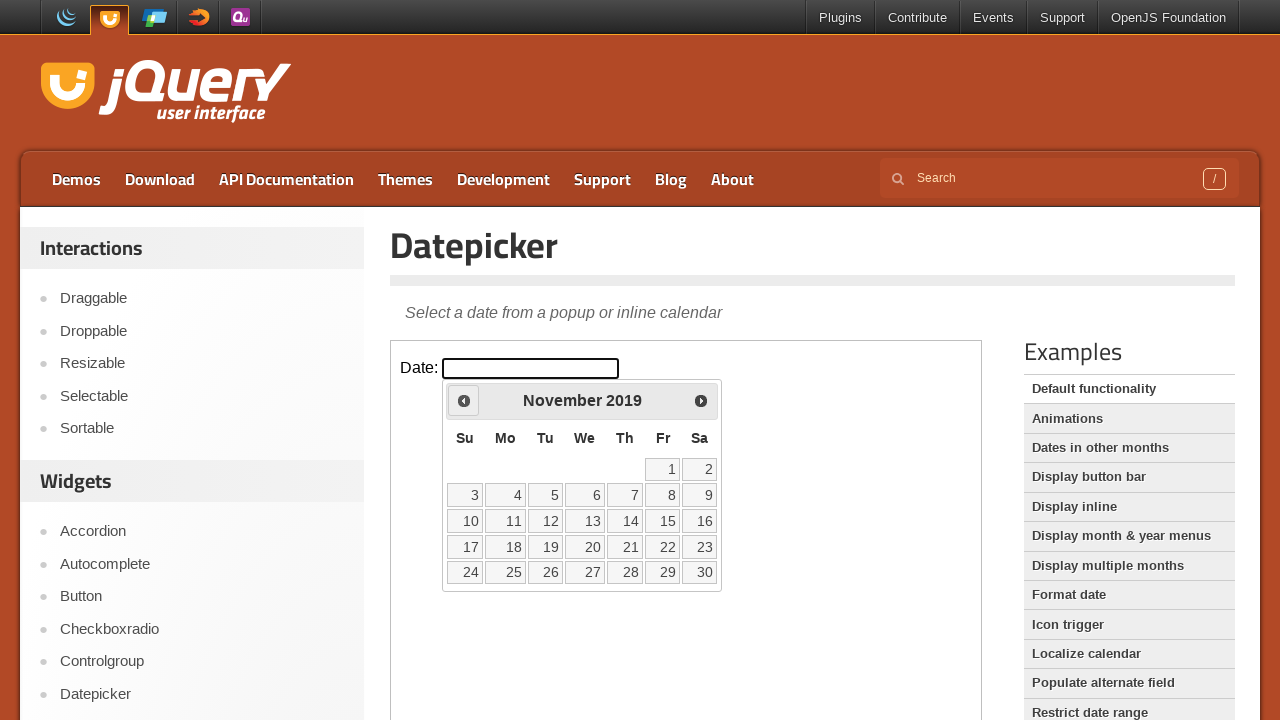

Clicked previous month button (currently viewing November 2019) at (464, 400) on iframe >> nth=0 >> internal:control=enter-frame >> .ui-icon.ui-icon-circle-trian
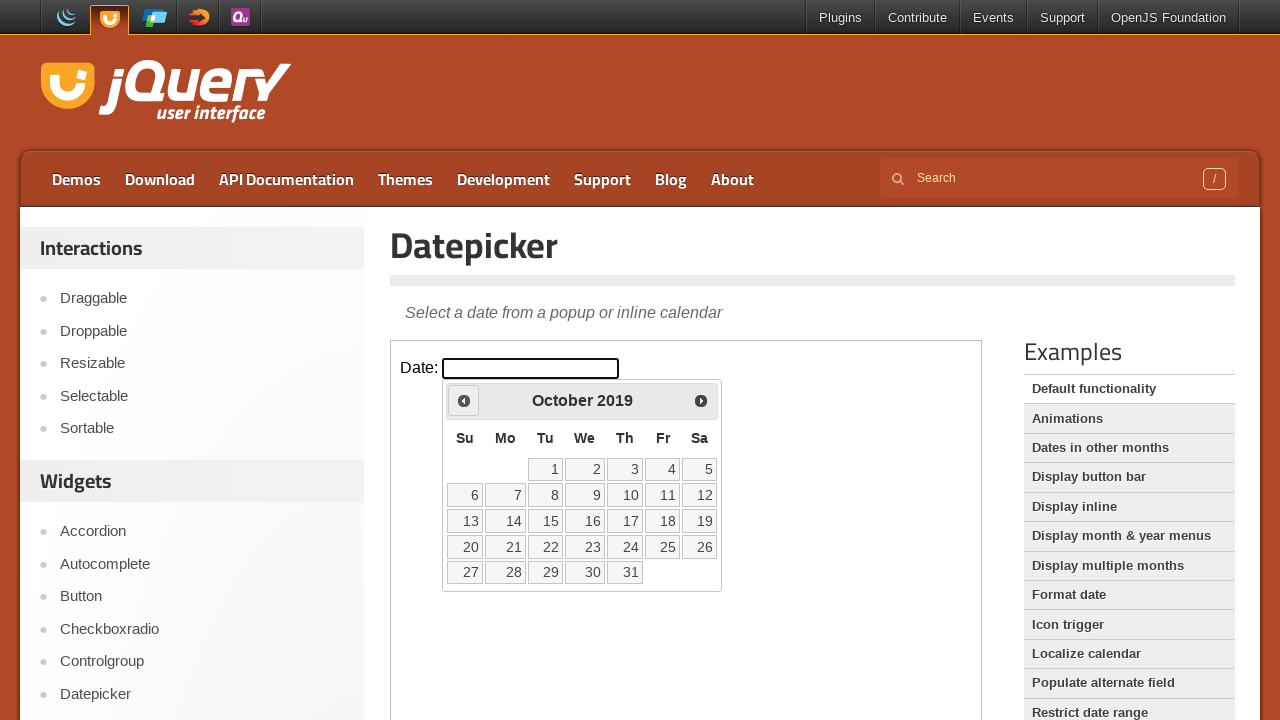

Waited for calendar to update after navigation
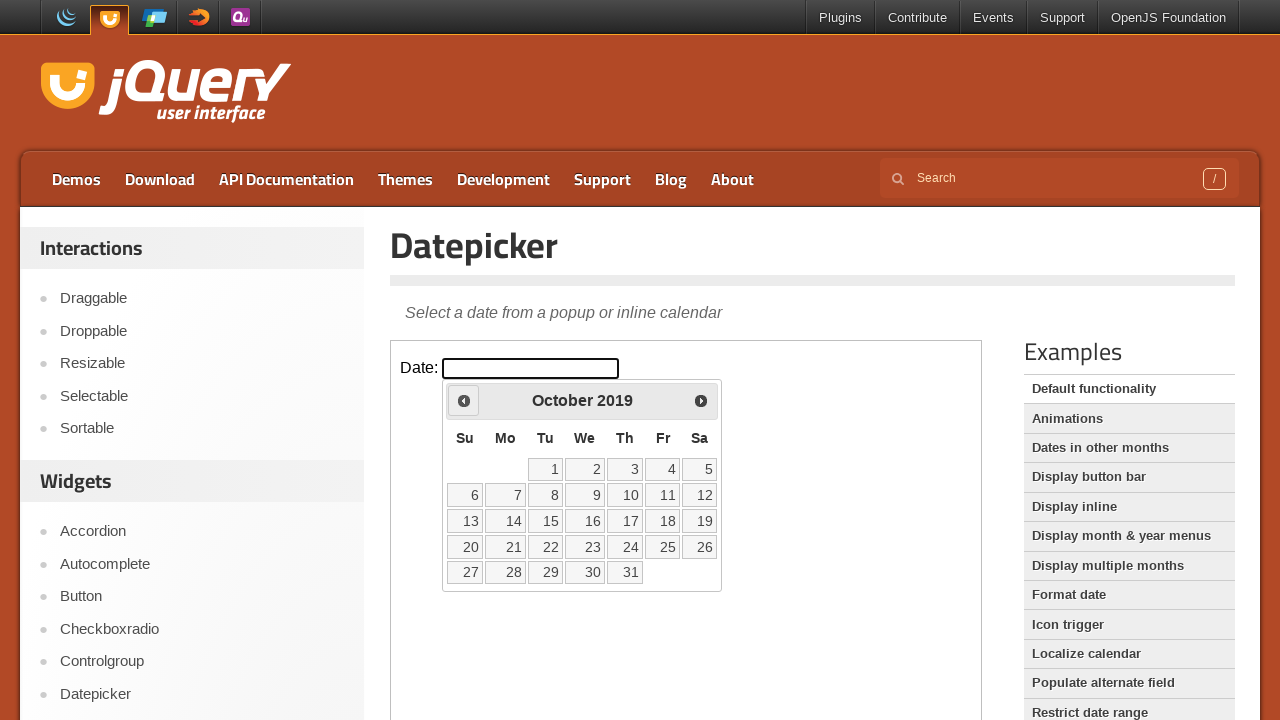

Clicked previous month button (currently viewing October 2019) at (464, 400) on iframe >> nth=0 >> internal:control=enter-frame >> .ui-icon.ui-icon-circle-trian
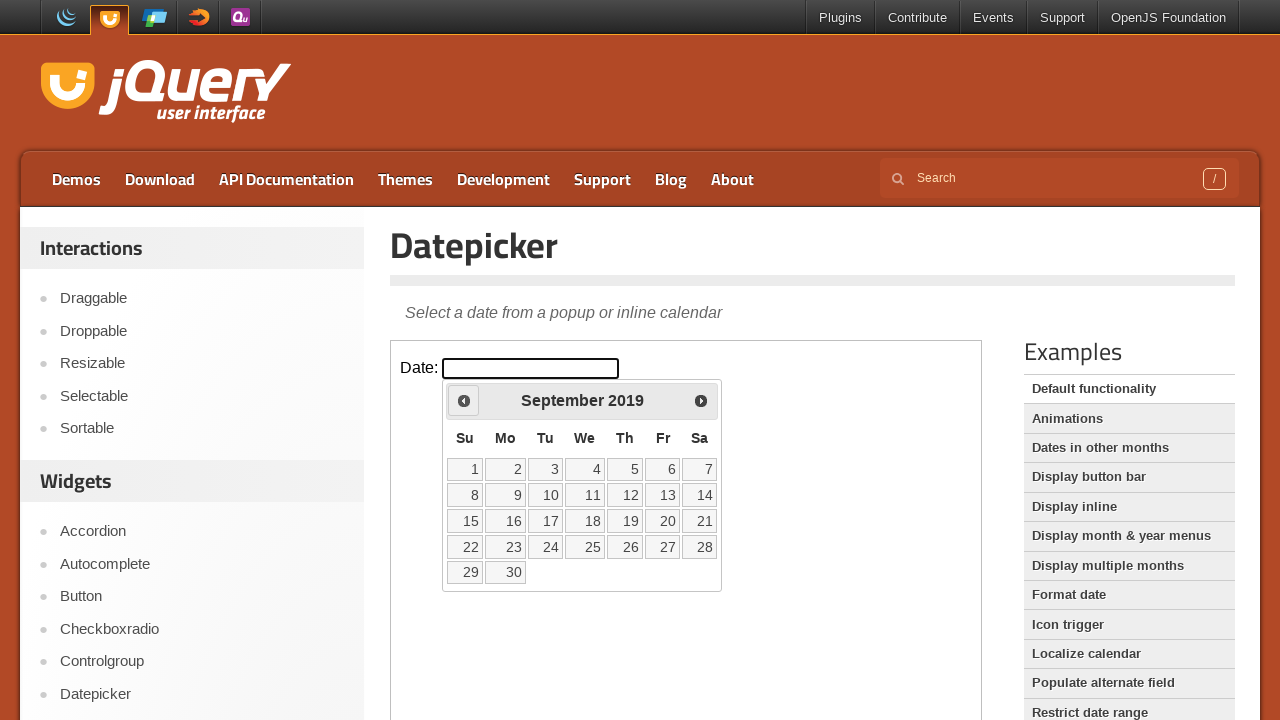

Waited for calendar to update after navigation
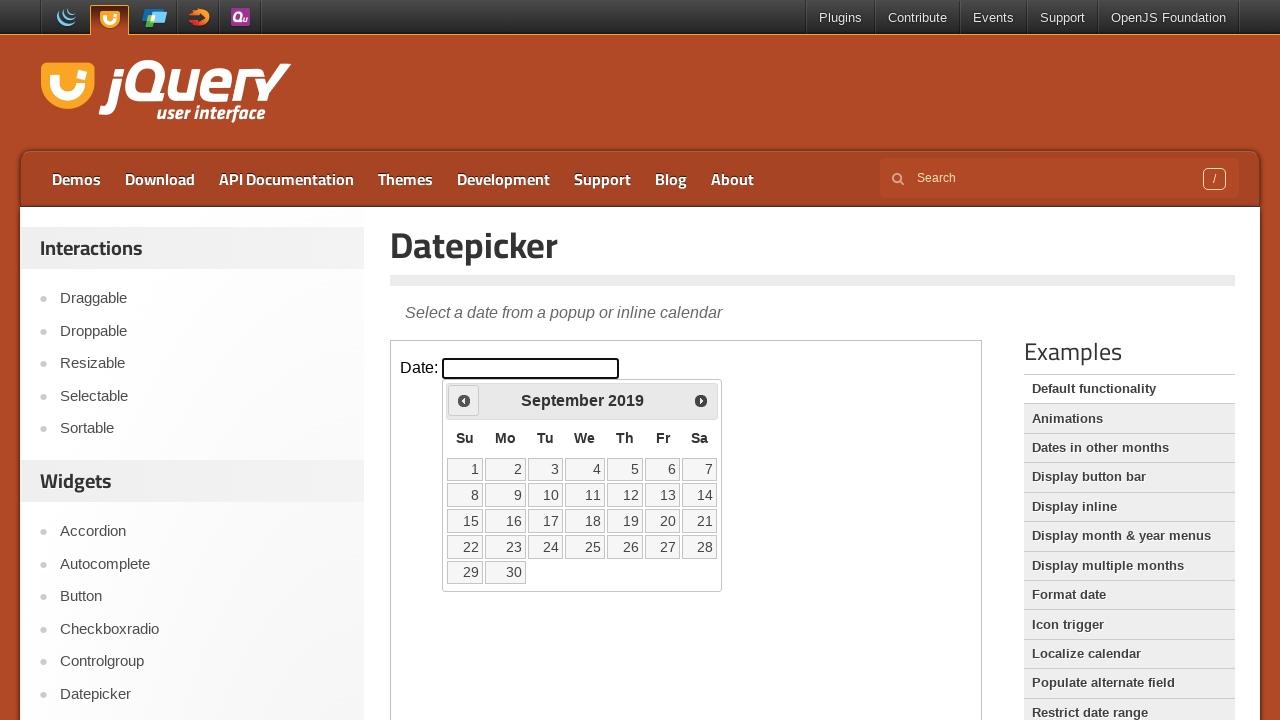

Clicked previous month button (currently viewing September 2019) at (464, 400) on iframe >> nth=0 >> internal:control=enter-frame >> .ui-icon.ui-icon-circle-trian
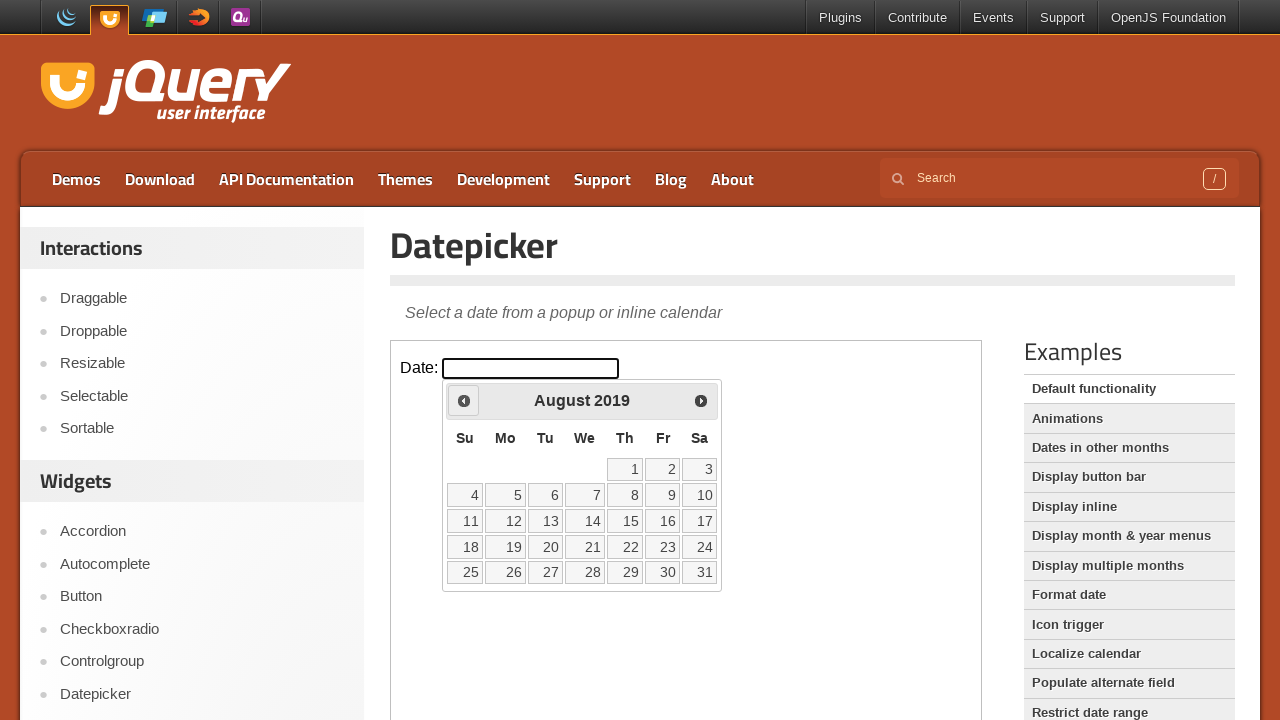

Waited for calendar to update after navigation
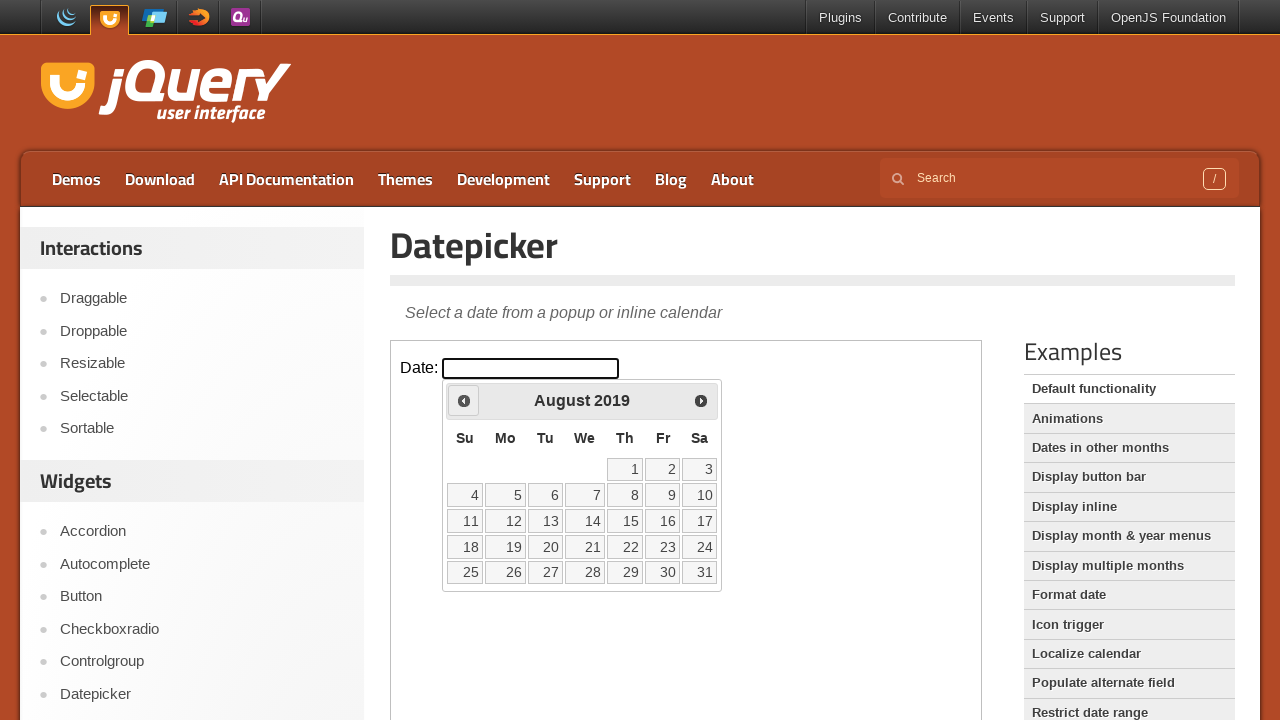

Clicked previous month button (currently viewing August 2019) at (464, 400) on iframe >> nth=0 >> internal:control=enter-frame >> .ui-icon.ui-icon-circle-trian
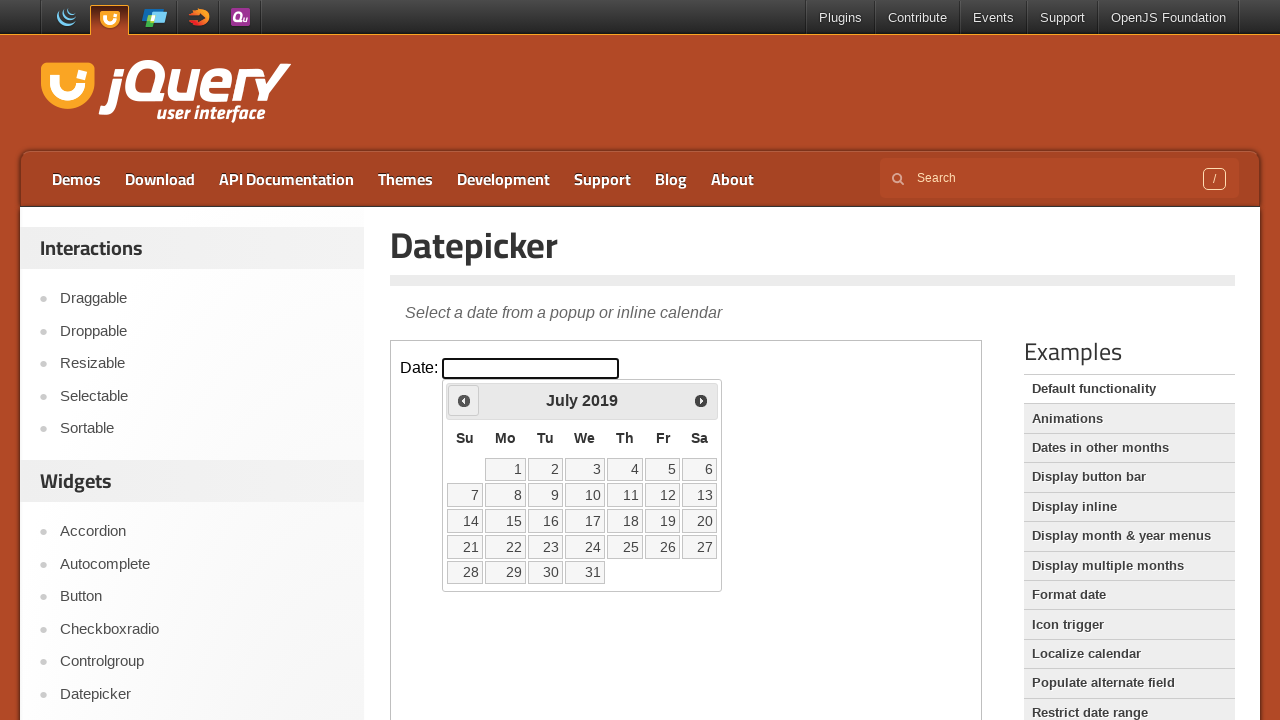

Waited for calendar to update after navigation
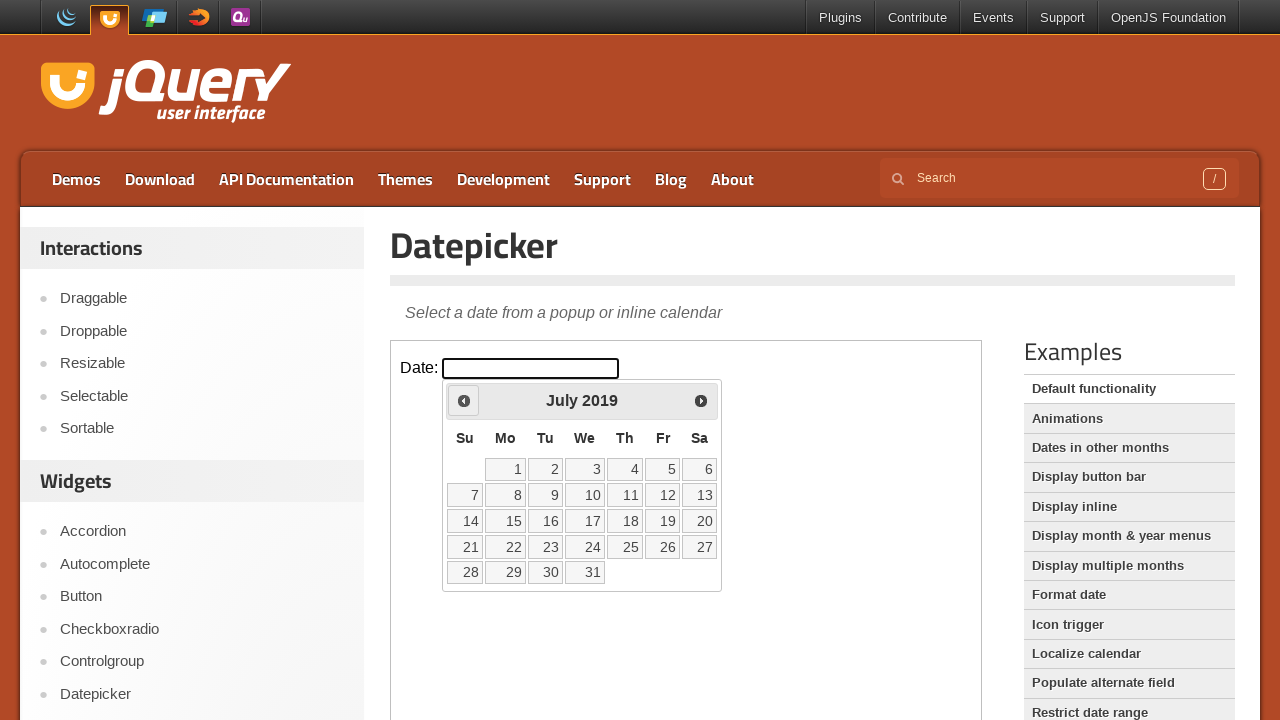

Clicked previous month button (currently viewing July 2019) at (464, 400) on iframe >> nth=0 >> internal:control=enter-frame >> .ui-icon.ui-icon-circle-trian
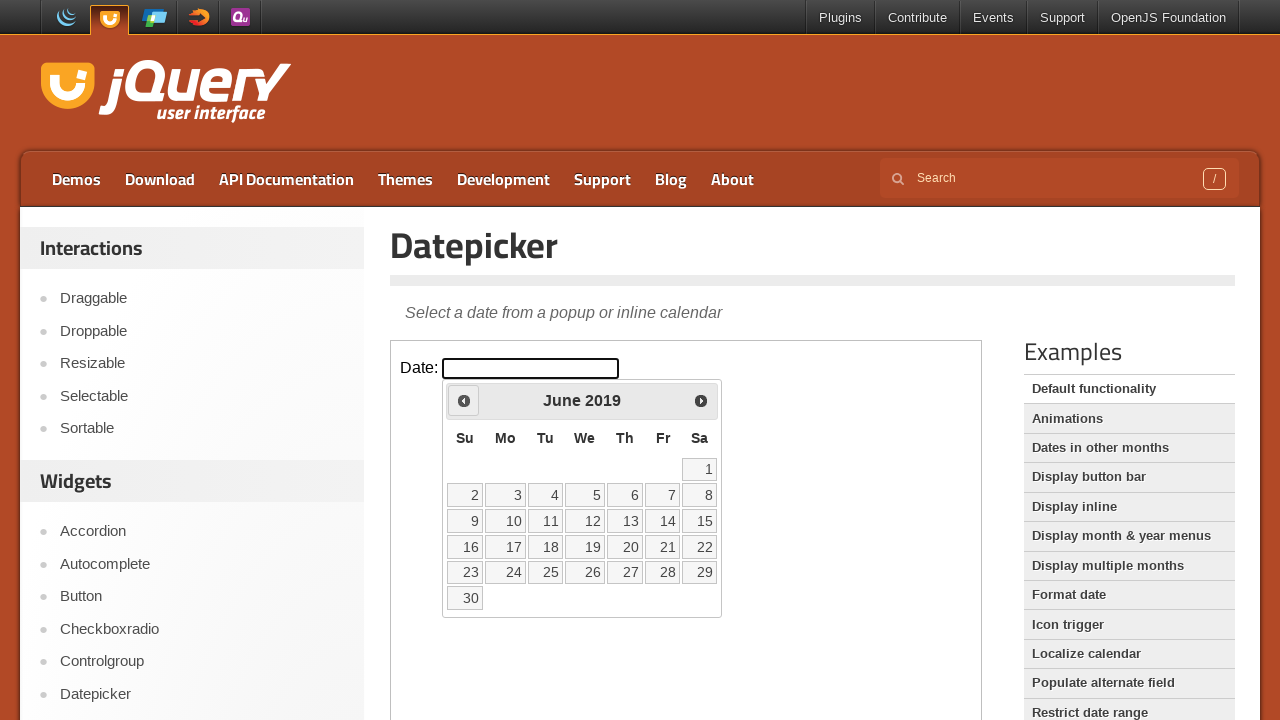

Waited for calendar to update after navigation
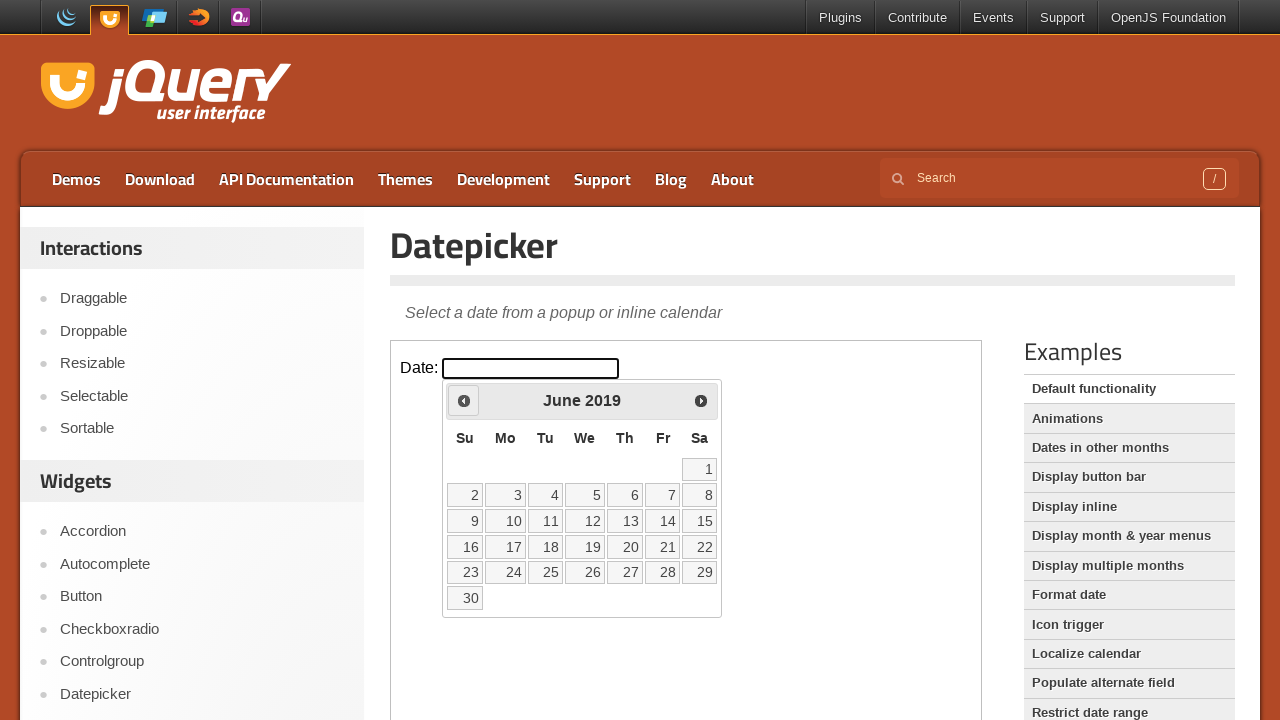

Clicked previous month button (currently viewing June 2019) at (464, 400) on iframe >> nth=0 >> internal:control=enter-frame >> .ui-icon.ui-icon-circle-trian
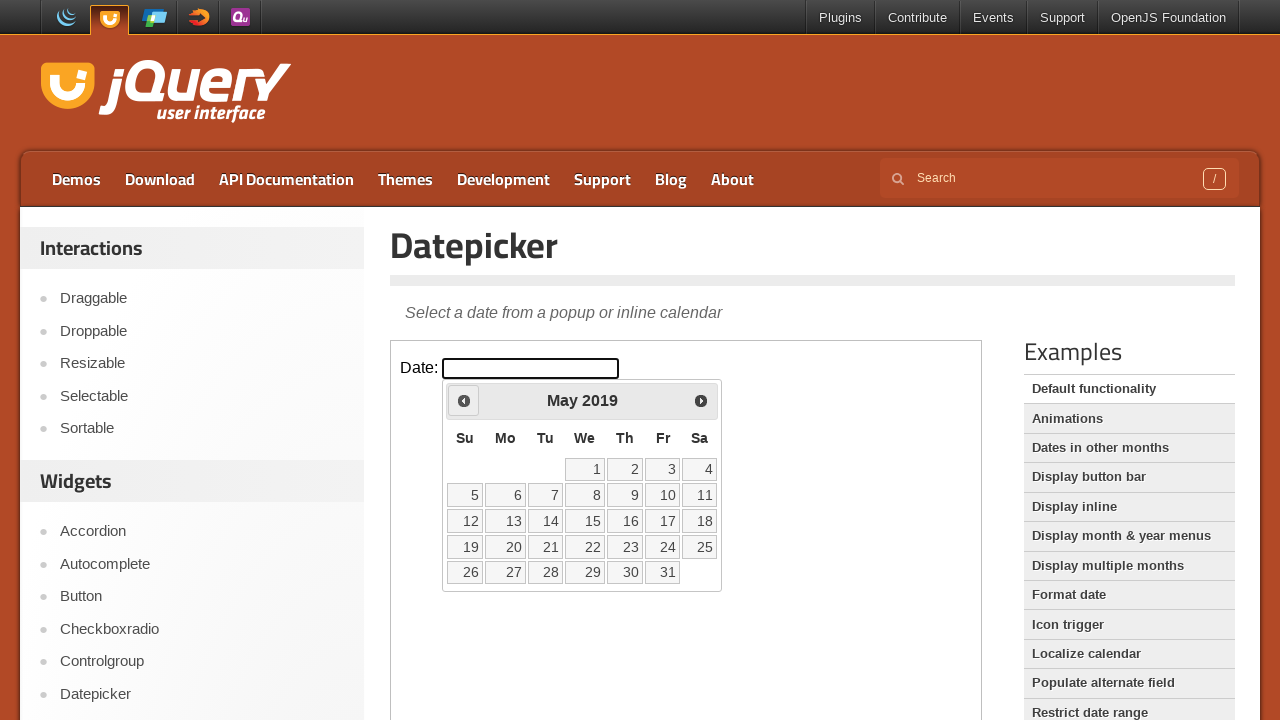

Waited for calendar to update after navigation
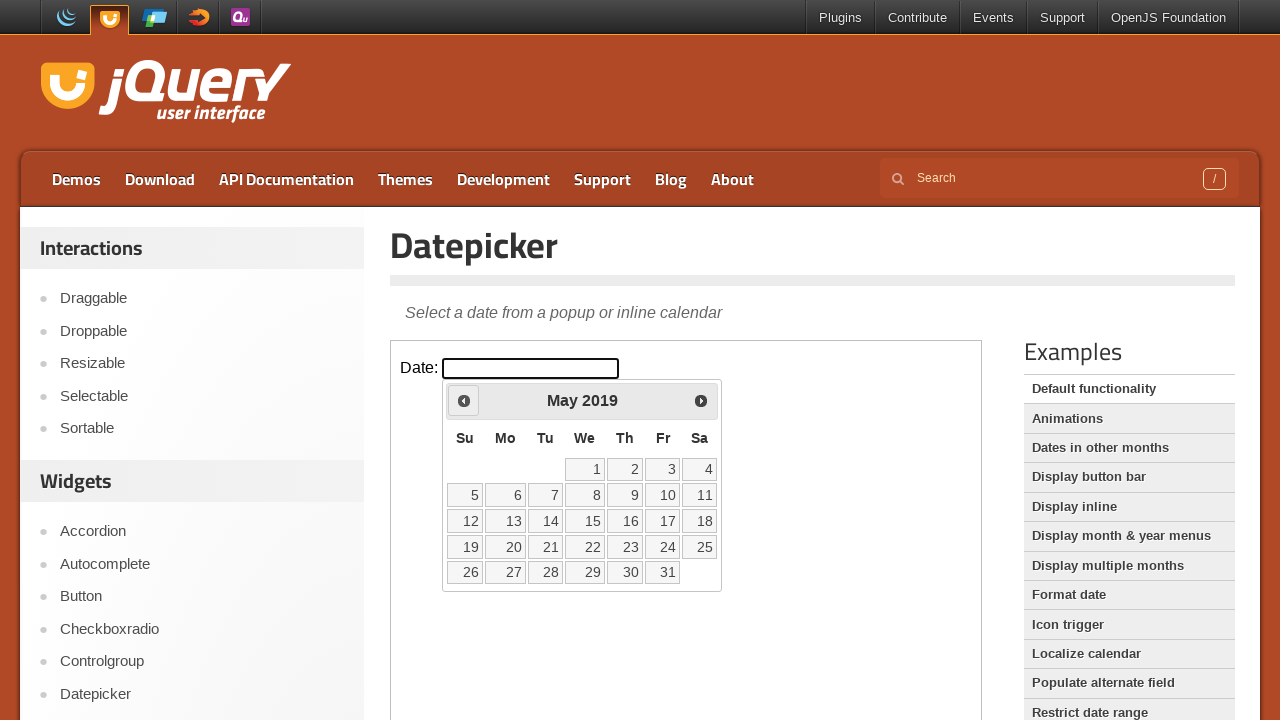

Clicked previous month button (currently viewing May 2019) at (464, 400) on iframe >> nth=0 >> internal:control=enter-frame >> .ui-icon.ui-icon-circle-trian
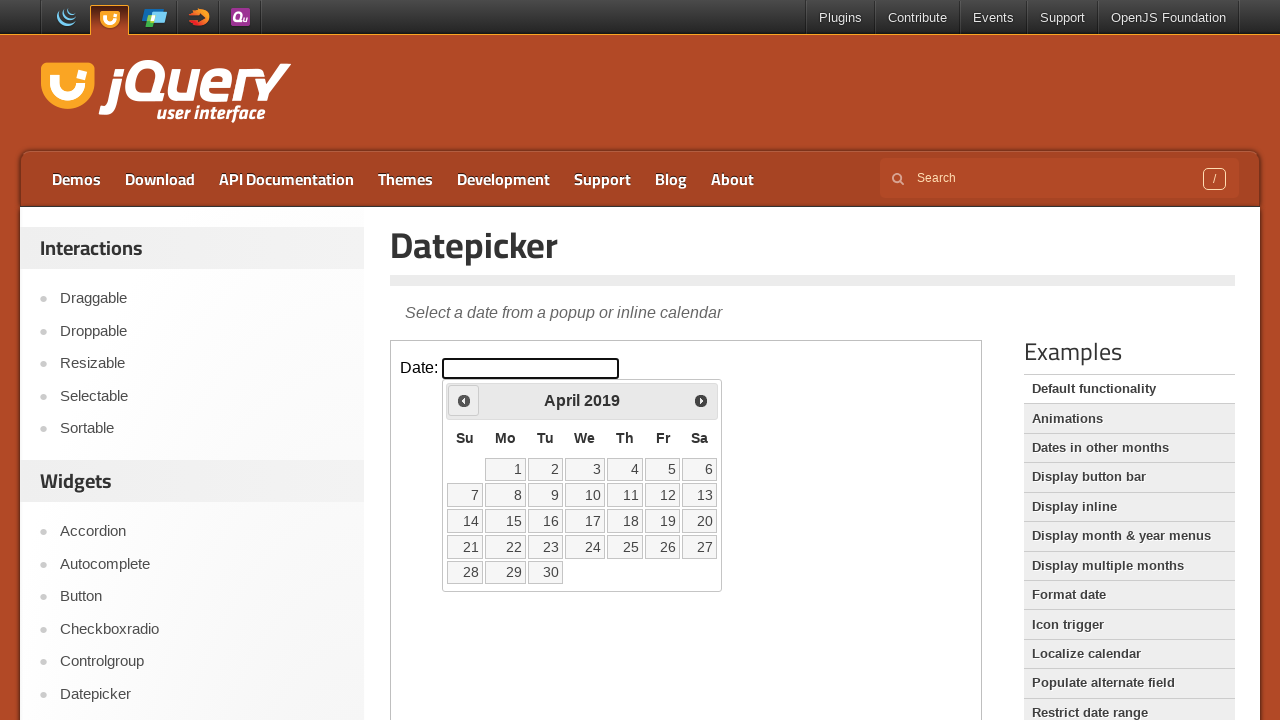

Waited for calendar to update after navigation
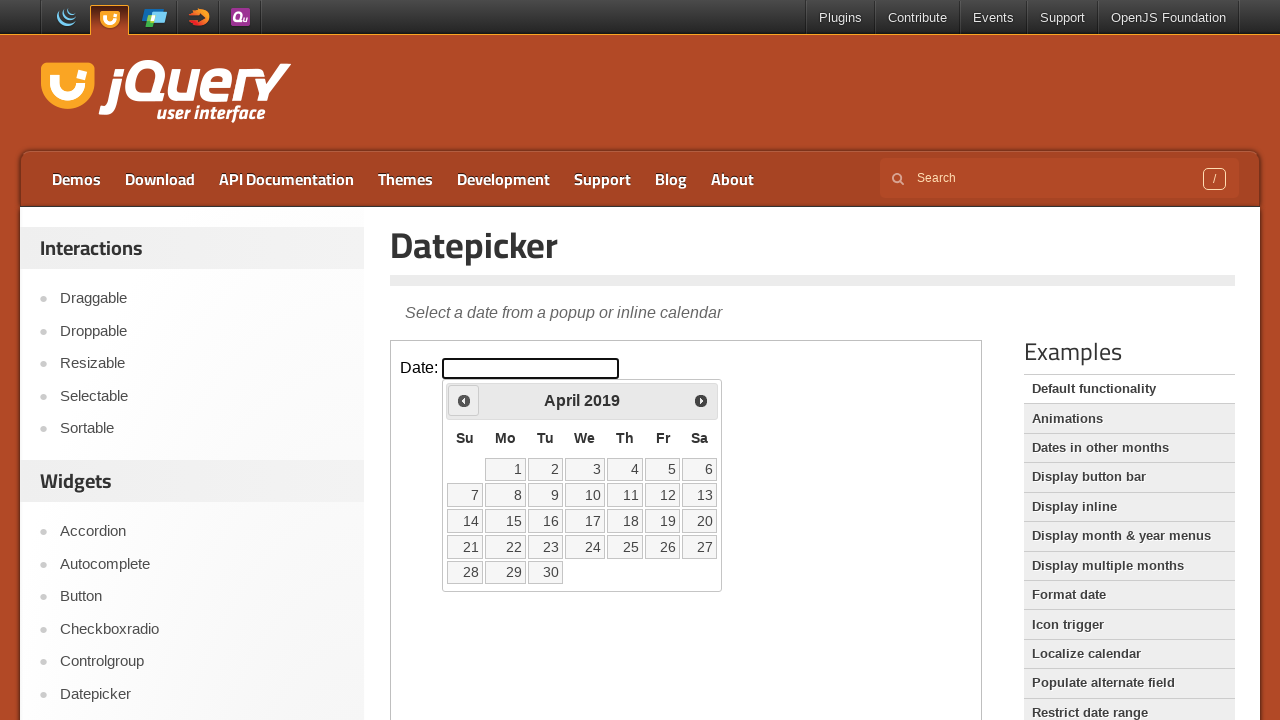

Clicked previous month button (currently viewing April 2019) at (464, 400) on iframe >> nth=0 >> internal:control=enter-frame >> .ui-icon.ui-icon-circle-trian
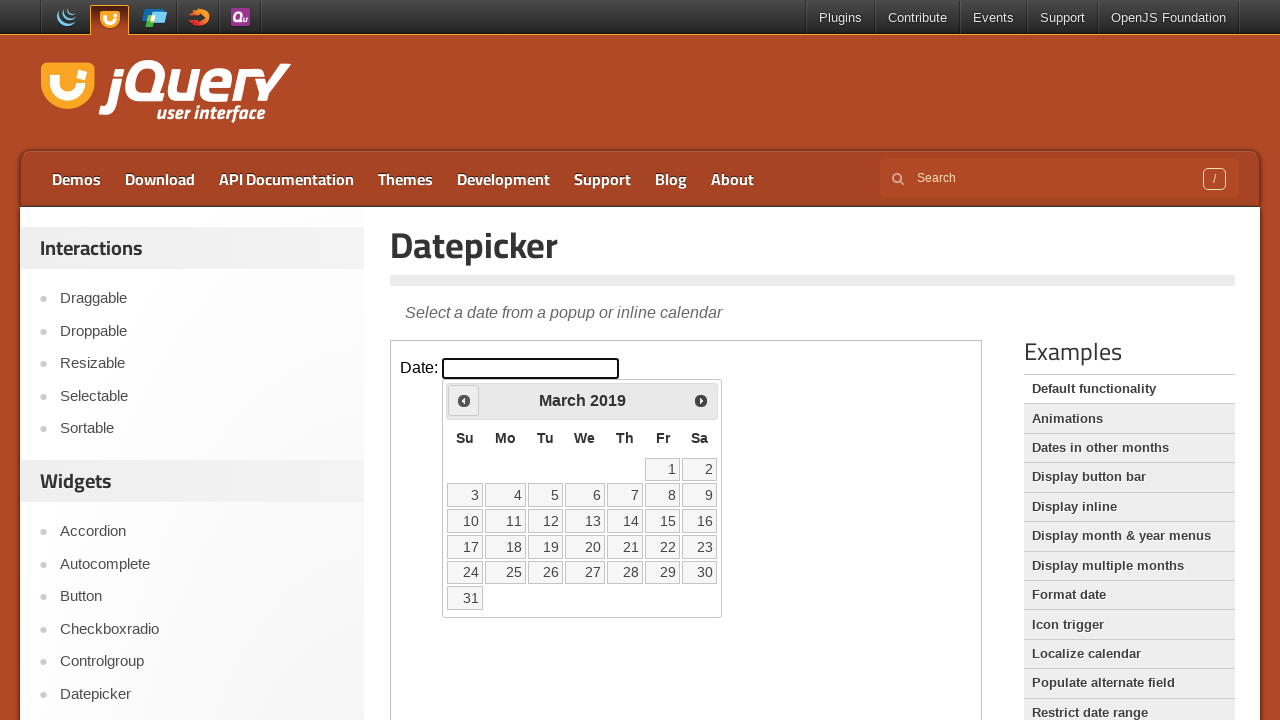

Waited for calendar to update after navigation
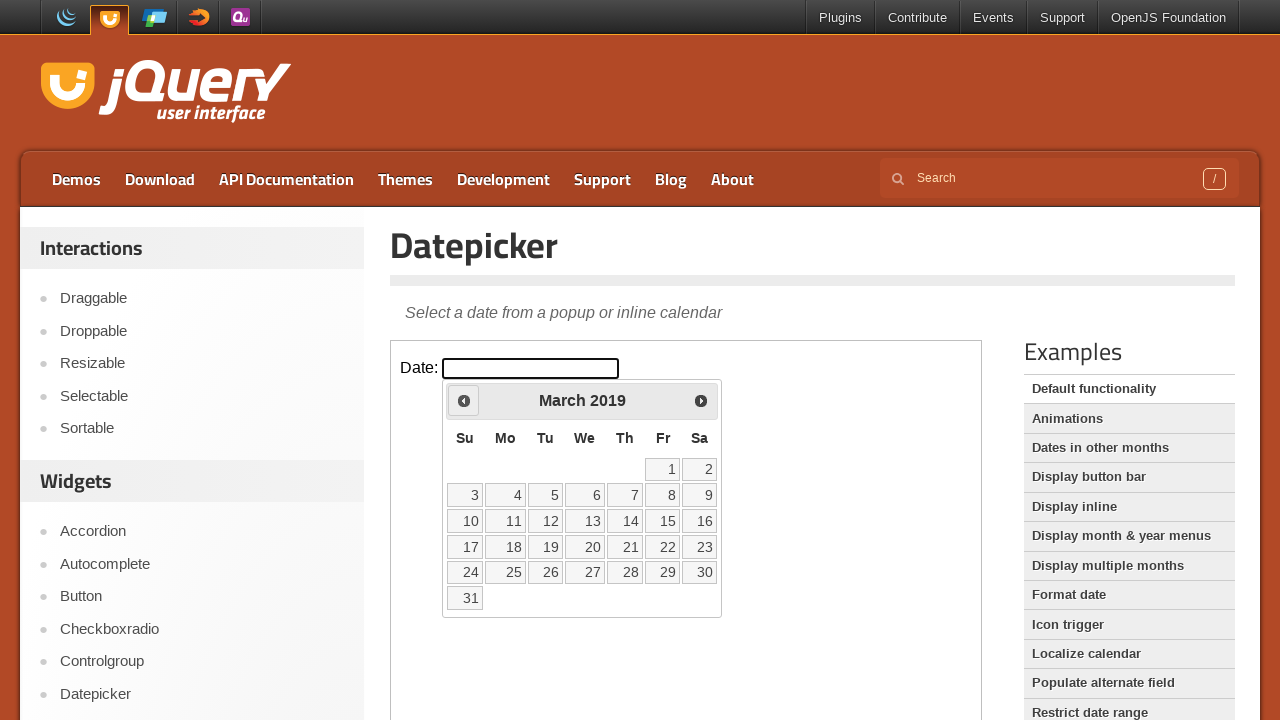

Clicked previous month button (currently viewing March 2019) at (464, 400) on iframe >> nth=0 >> internal:control=enter-frame >> .ui-icon.ui-icon-circle-trian
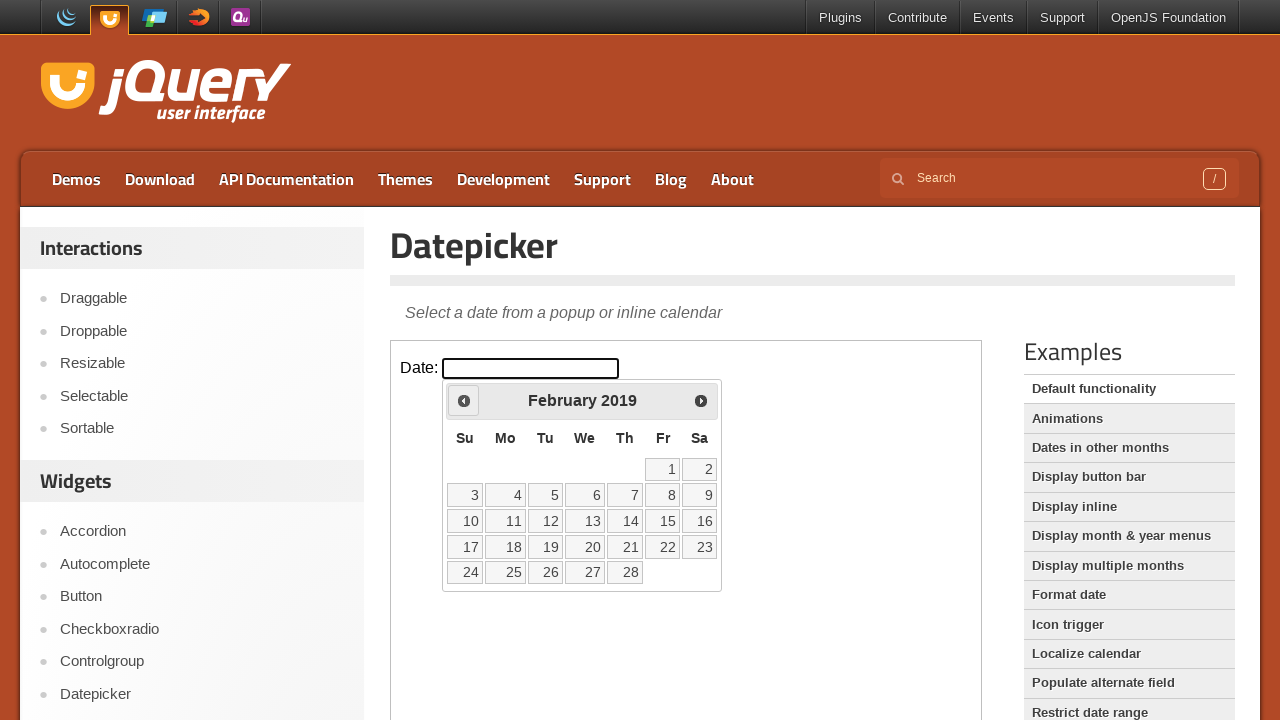

Waited for calendar to update after navigation
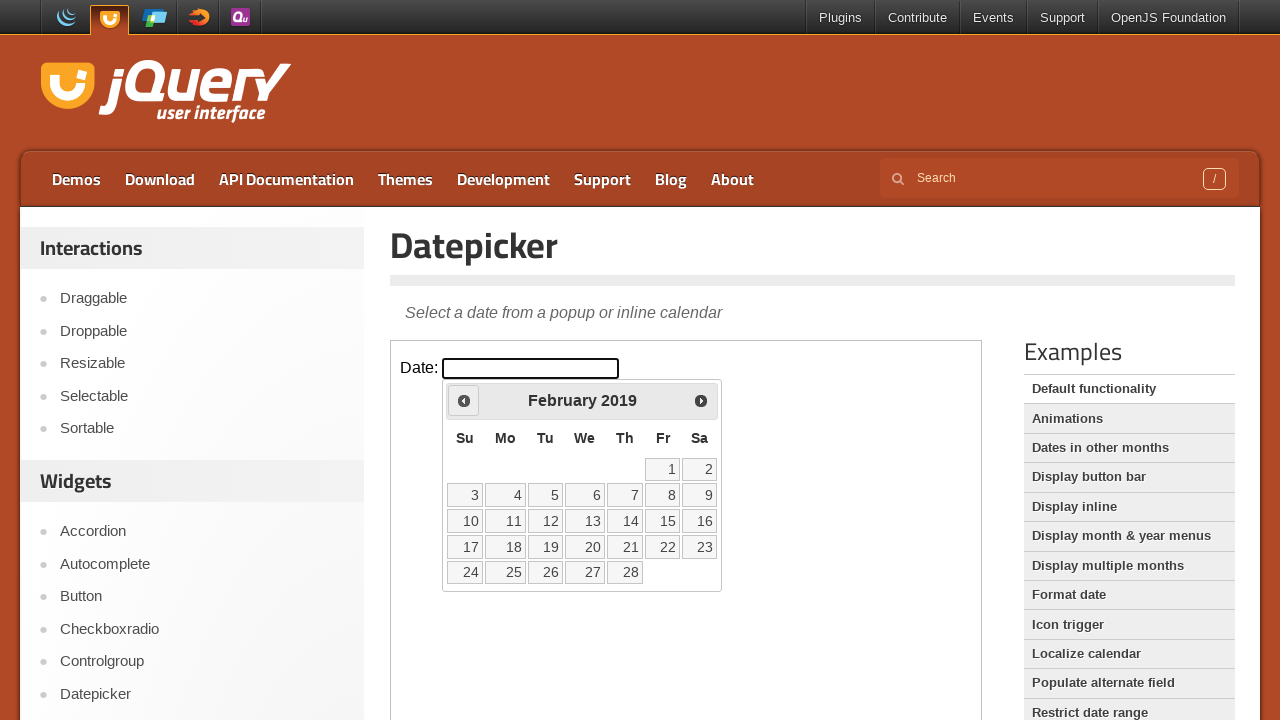

Clicked previous month button (currently viewing February 2019) at (464, 400) on iframe >> nth=0 >> internal:control=enter-frame >> .ui-icon.ui-icon-circle-trian
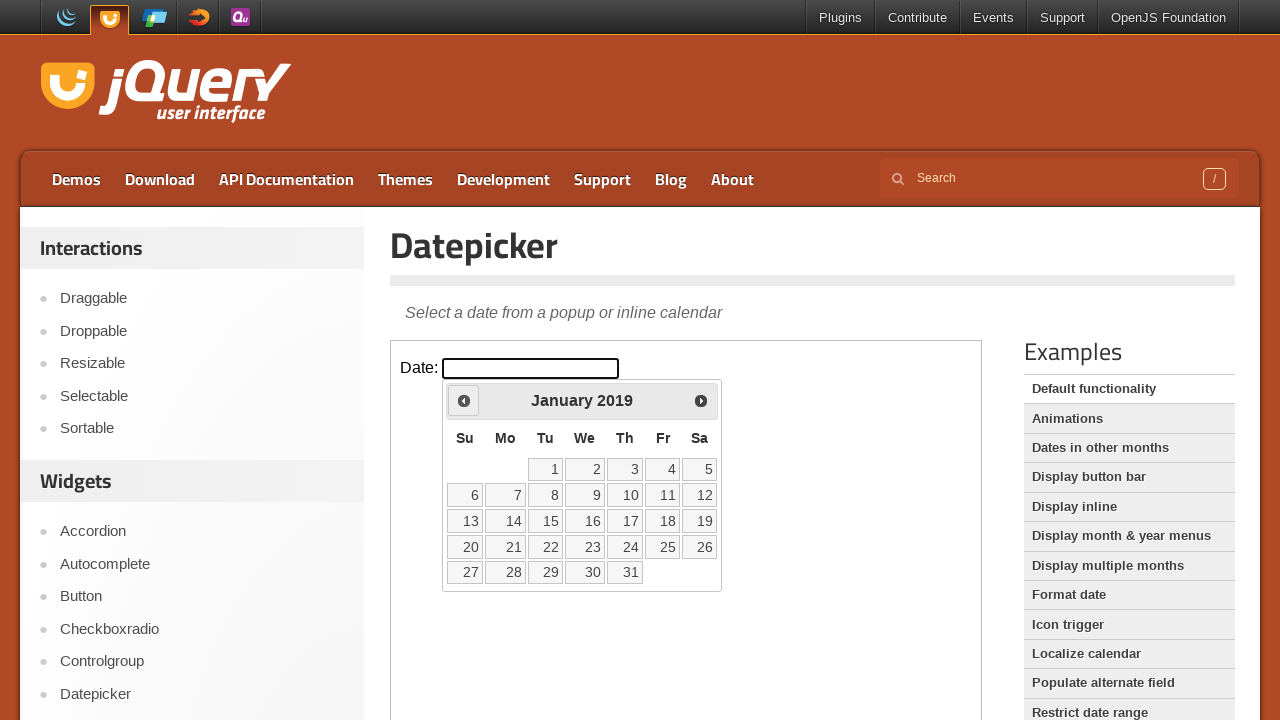

Waited for calendar to update after navigation
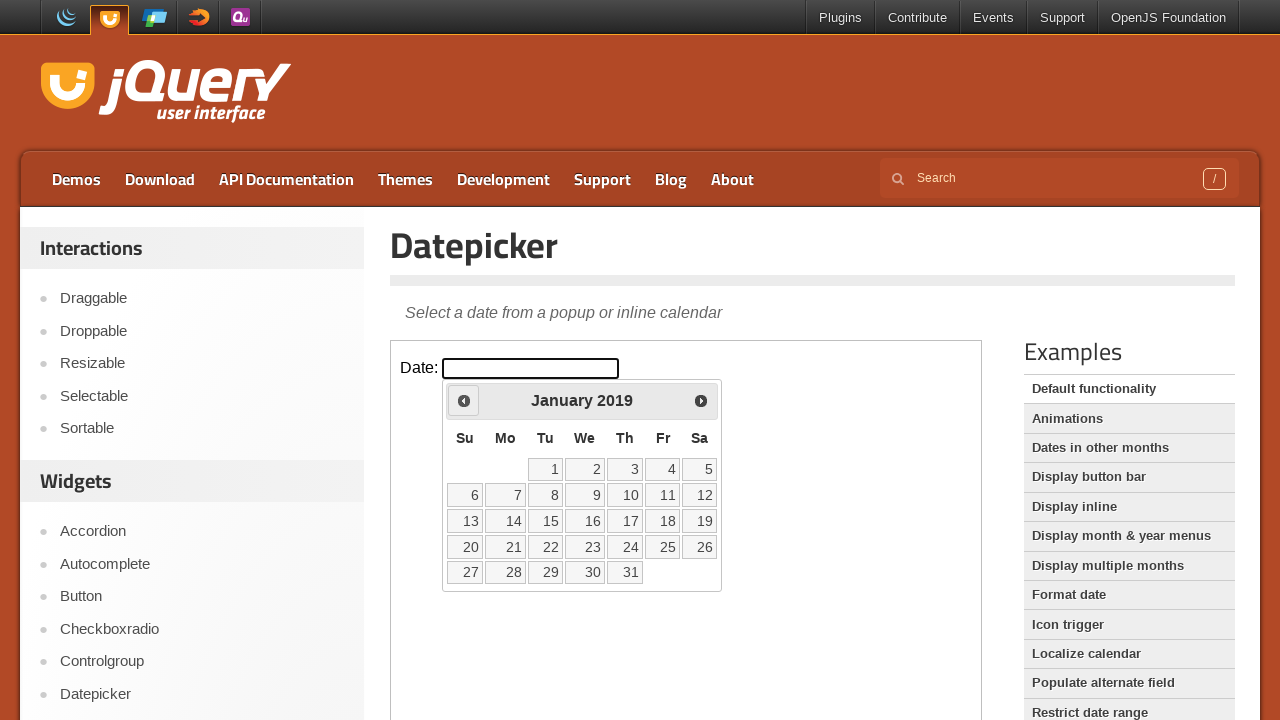

Clicked previous month button (currently viewing January 2019) at (464, 400) on iframe >> nth=0 >> internal:control=enter-frame >> .ui-icon.ui-icon-circle-trian
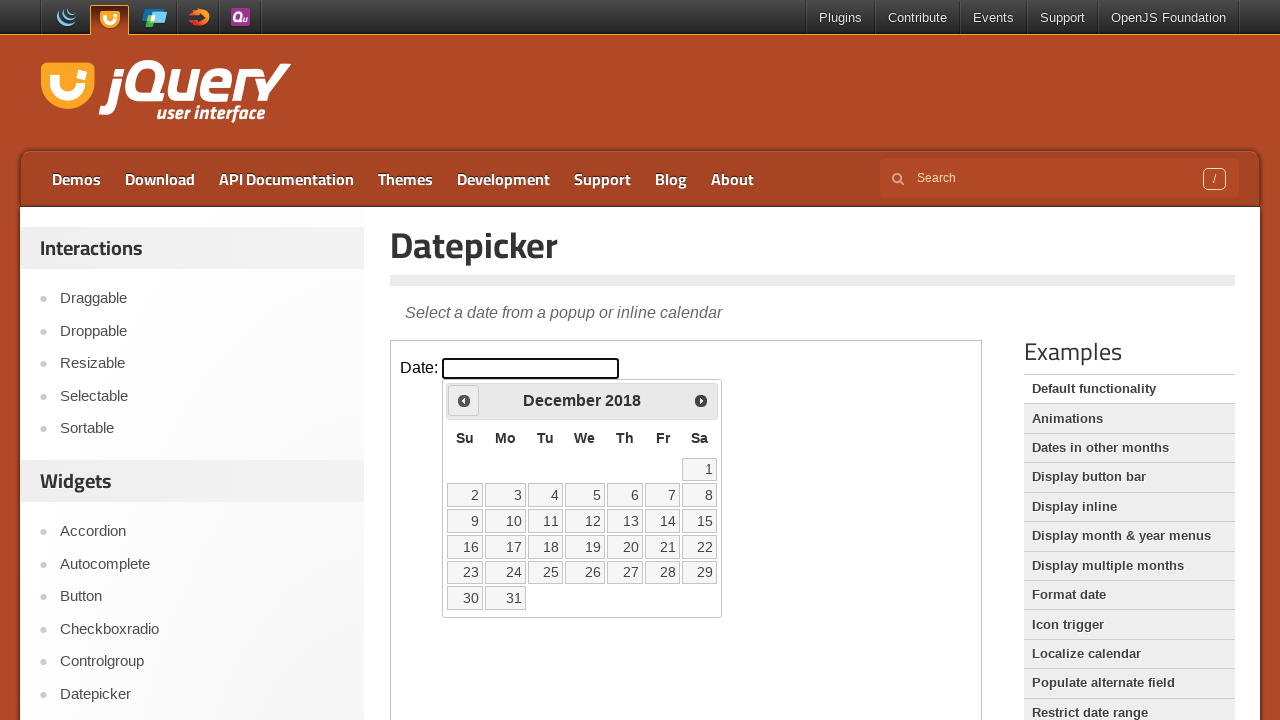

Waited for calendar to update after navigation
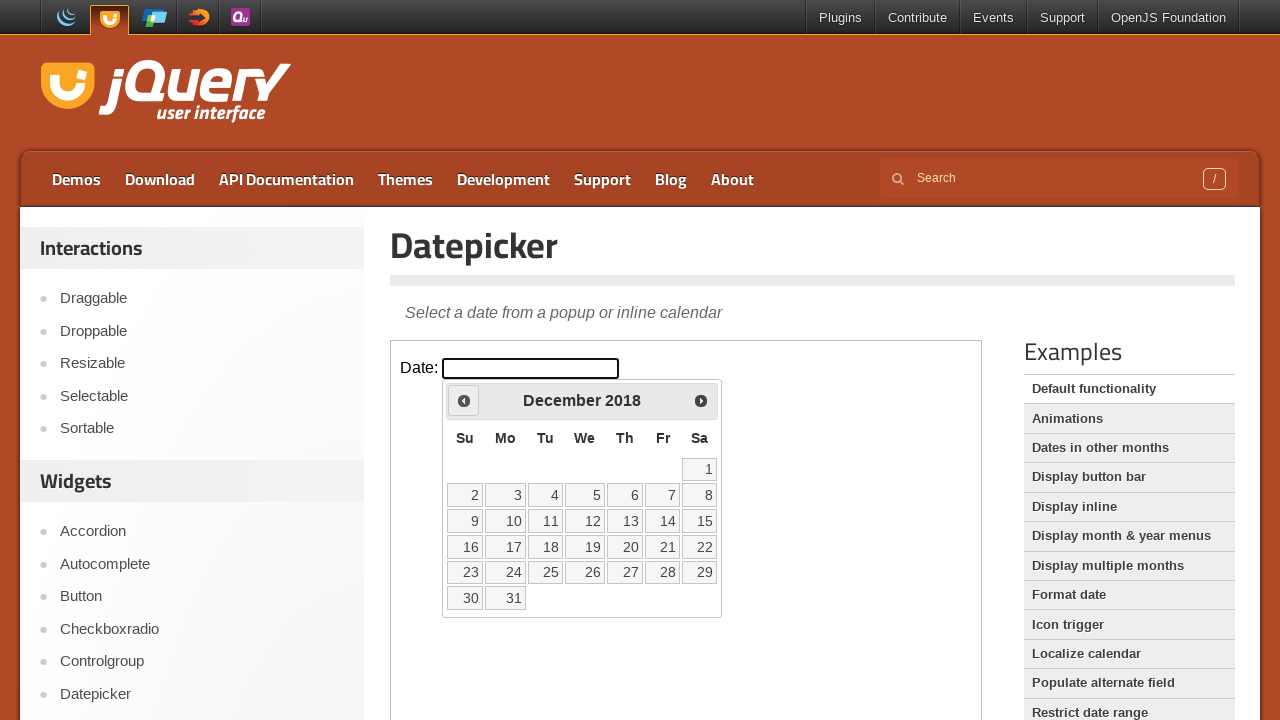

Clicked previous month button (currently viewing December 2018) at (464, 400) on iframe >> nth=0 >> internal:control=enter-frame >> .ui-icon.ui-icon-circle-trian
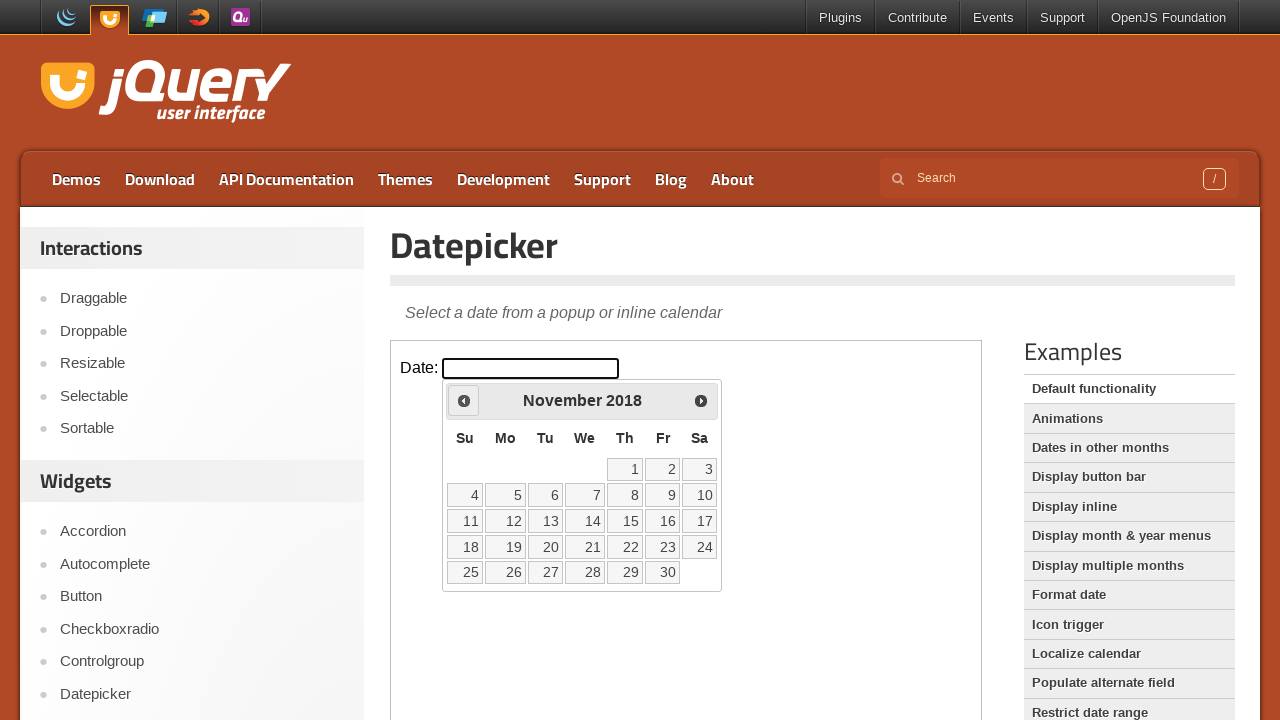

Waited for calendar to update after navigation
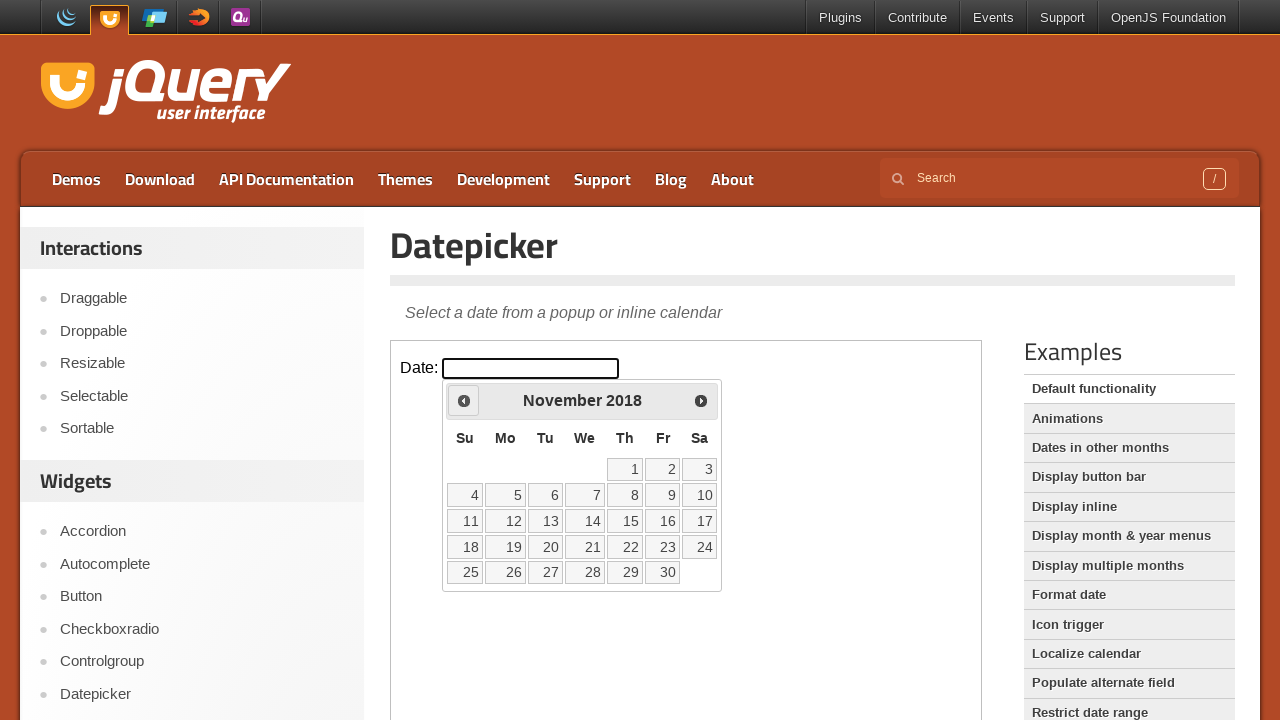

Clicked previous month button (currently viewing November 2018) at (464, 400) on iframe >> nth=0 >> internal:control=enter-frame >> .ui-icon.ui-icon-circle-trian
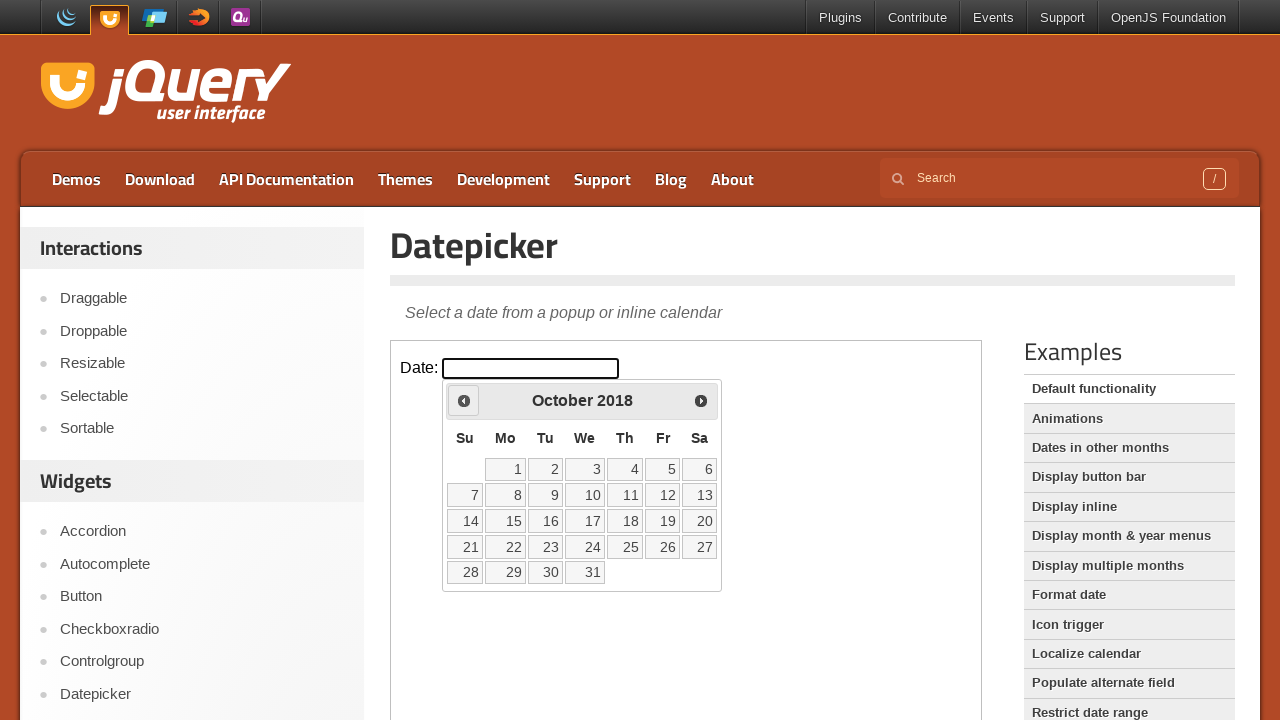

Waited for calendar to update after navigation
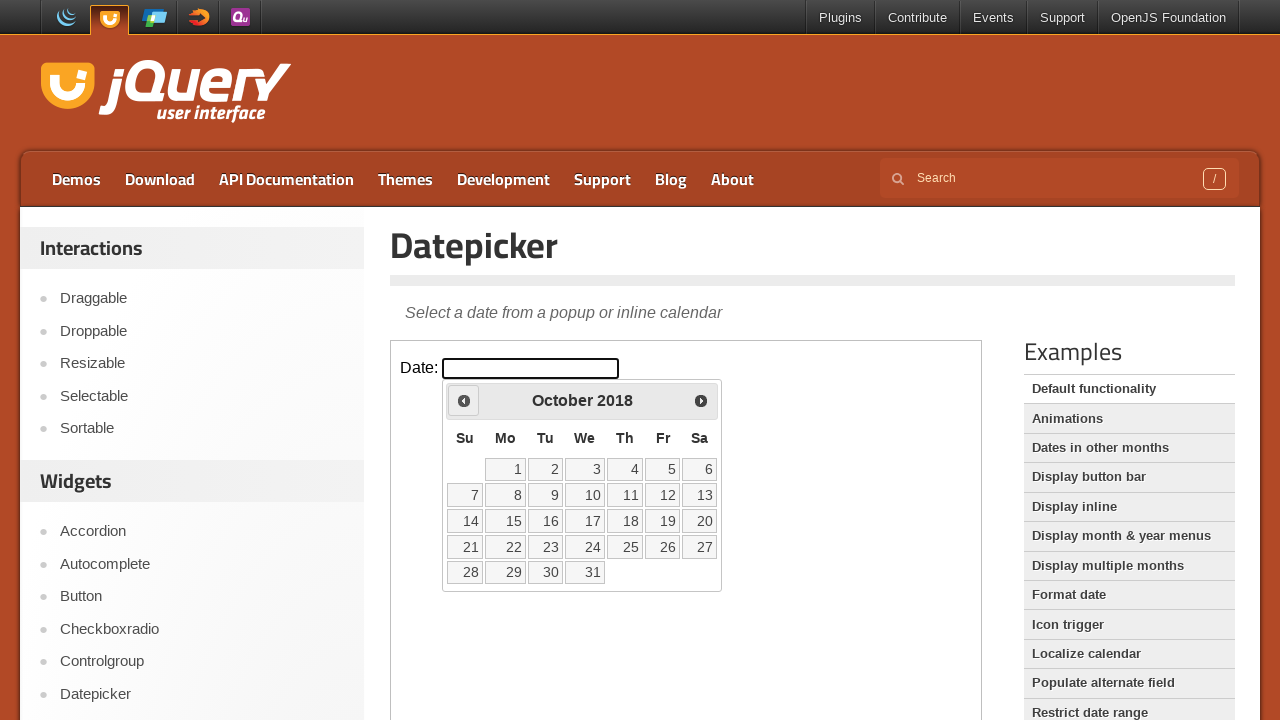

Clicked previous month button (currently viewing October 2018) at (464, 400) on iframe >> nth=0 >> internal:control=enter-frame >> .ui-icon.ui-icon-circle-trian
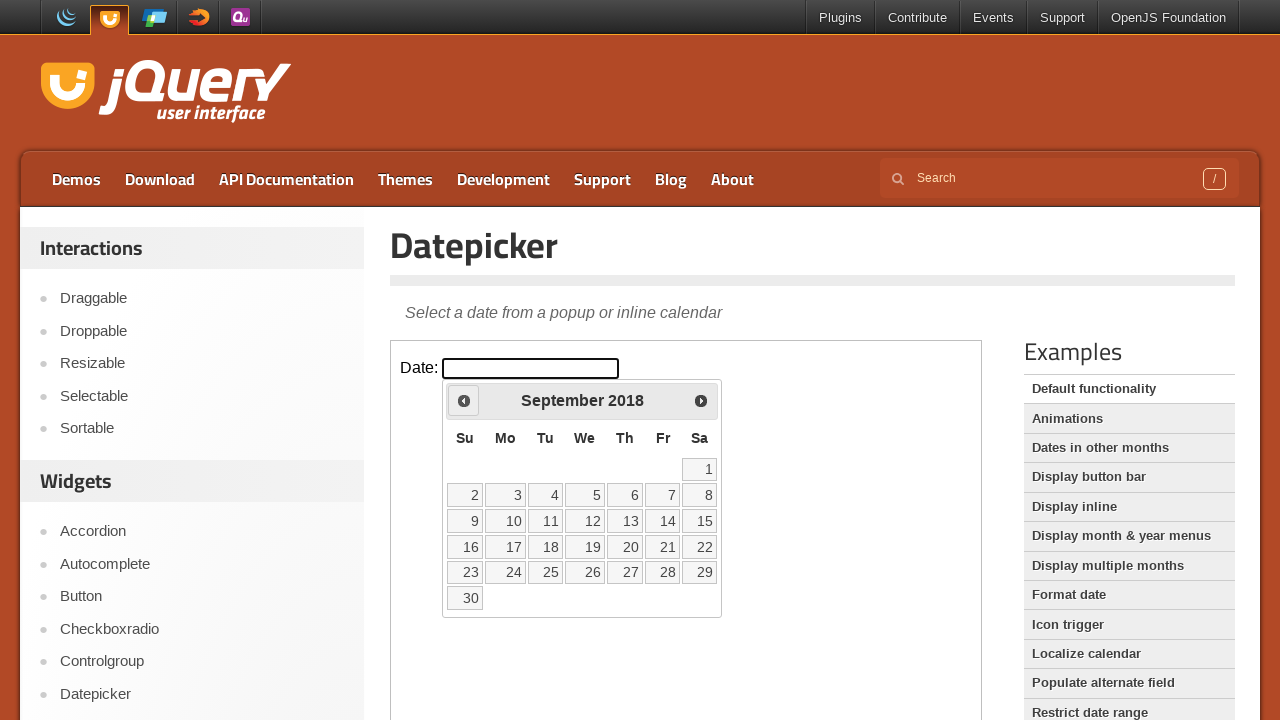

Waited for calendar to update after navigation
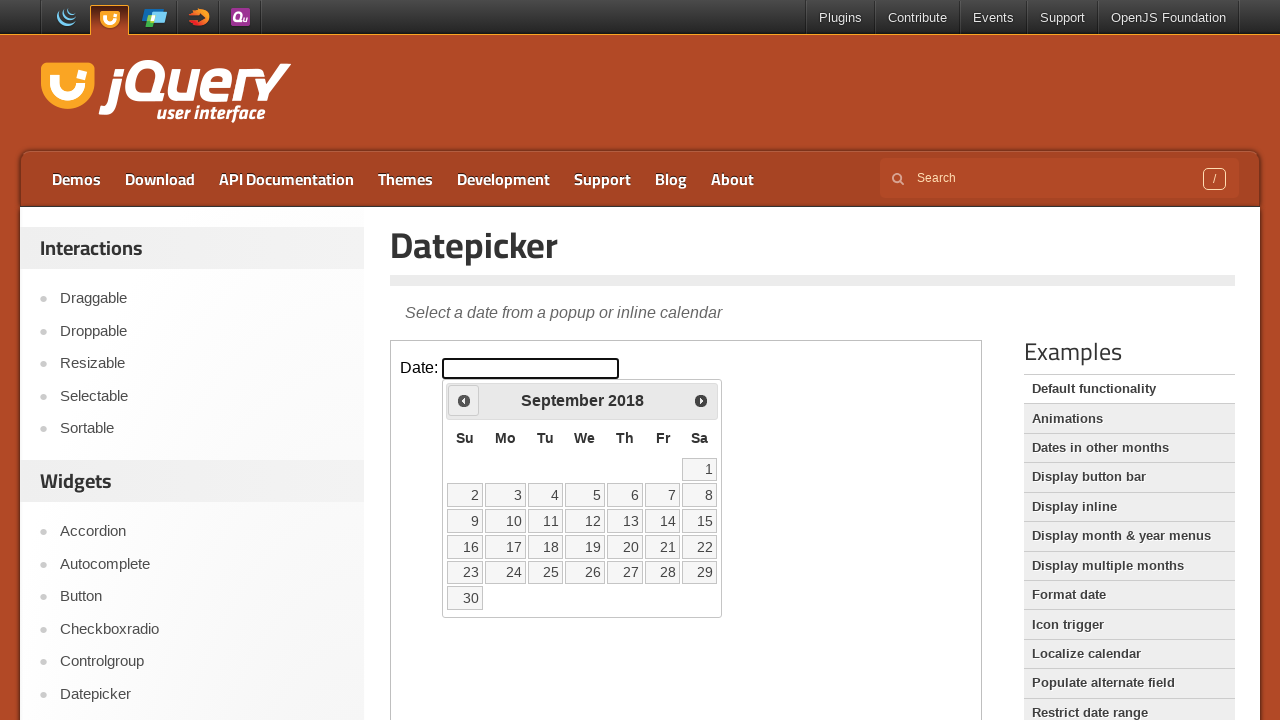

Clicked previous month button (currently viewing September 2018) at (464, 400) on iframe >> nth=0 >> internal:control=enter-frame >> .ui-icon.ui-icon-circle-trian
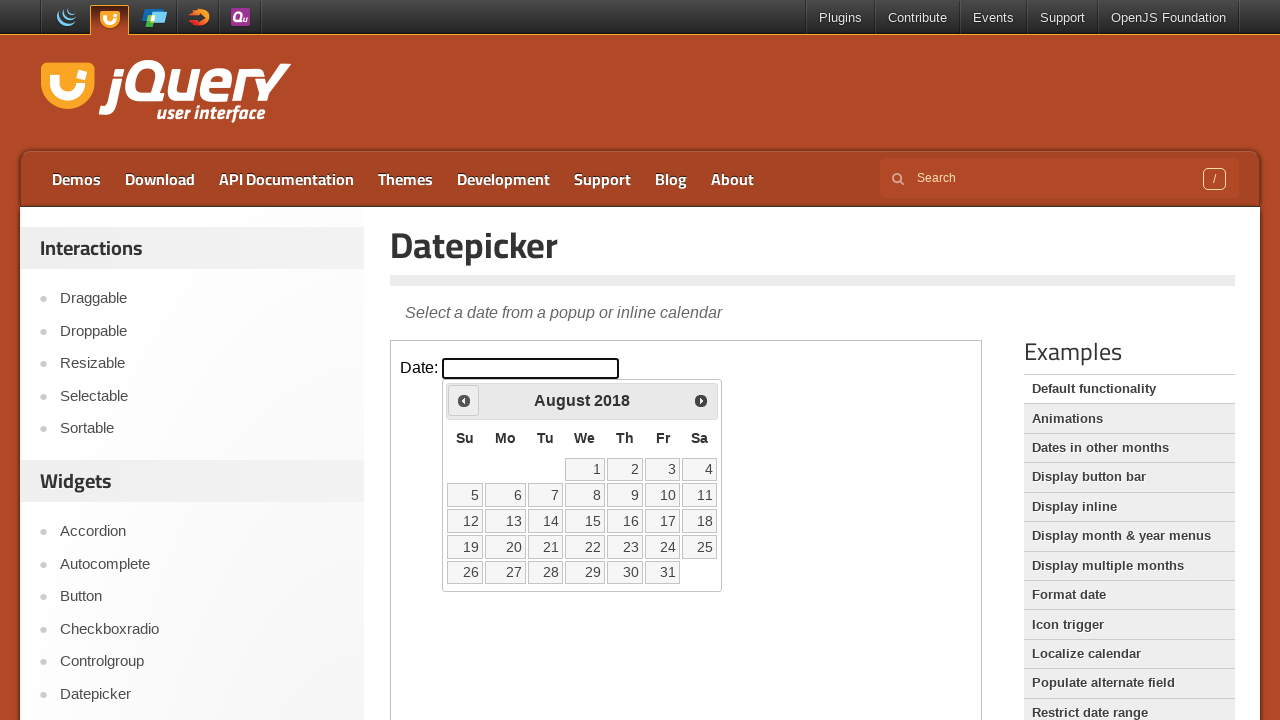

Waited for calendar to update after navigation
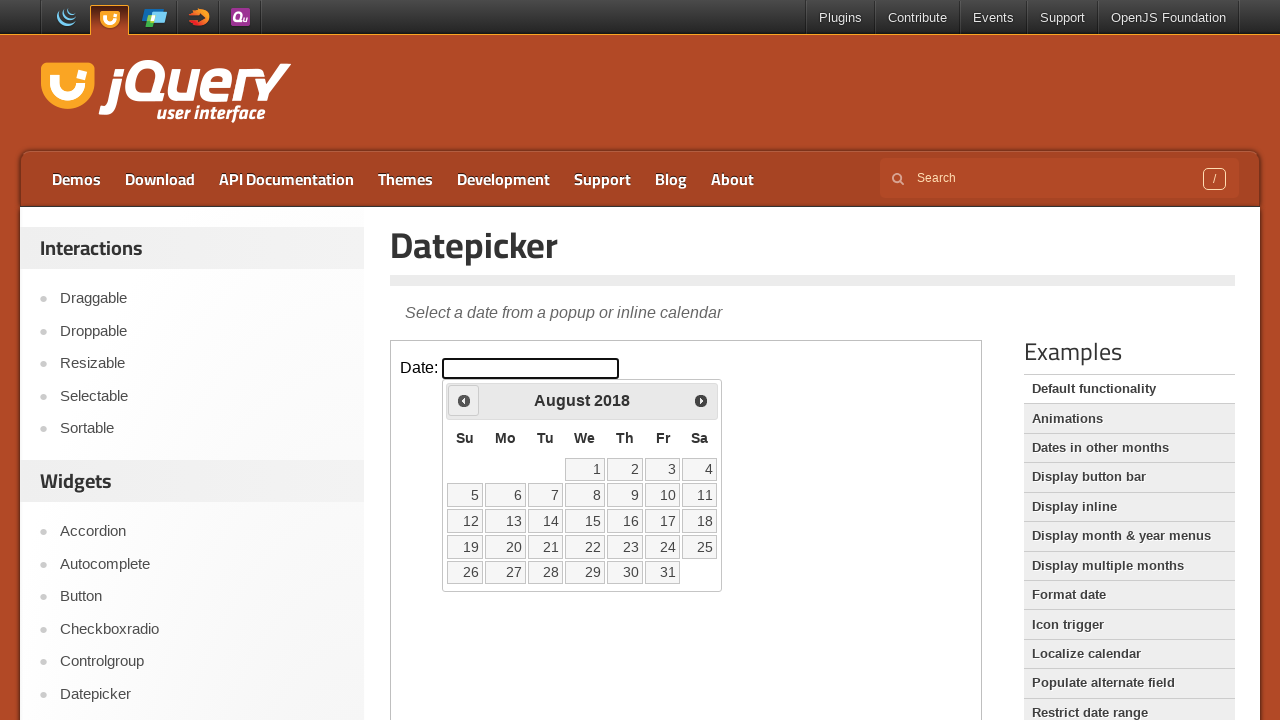

Clicked previous month button (currently viewing August 2018) at (464, 400) on iframe >> nth=0 >> internal:control=enter-frame >> .ui-icon.ui-icon-circle-trian
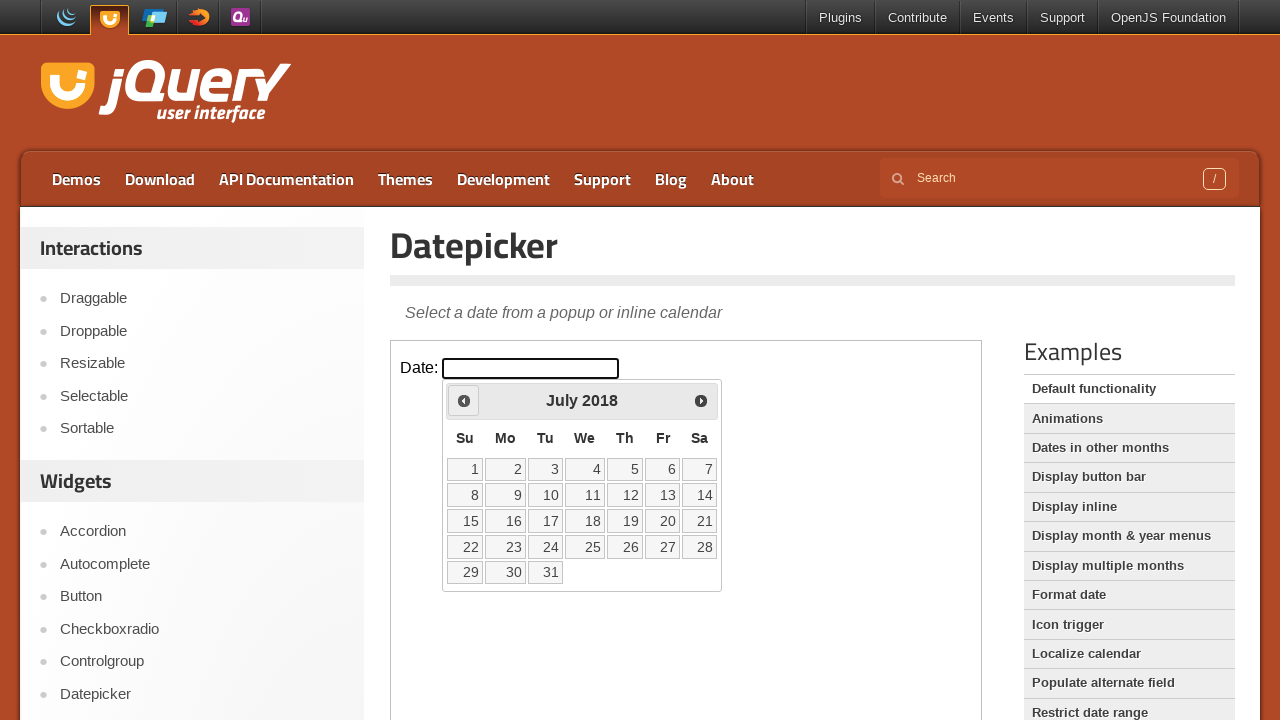

Waited for calendar to update after navigation
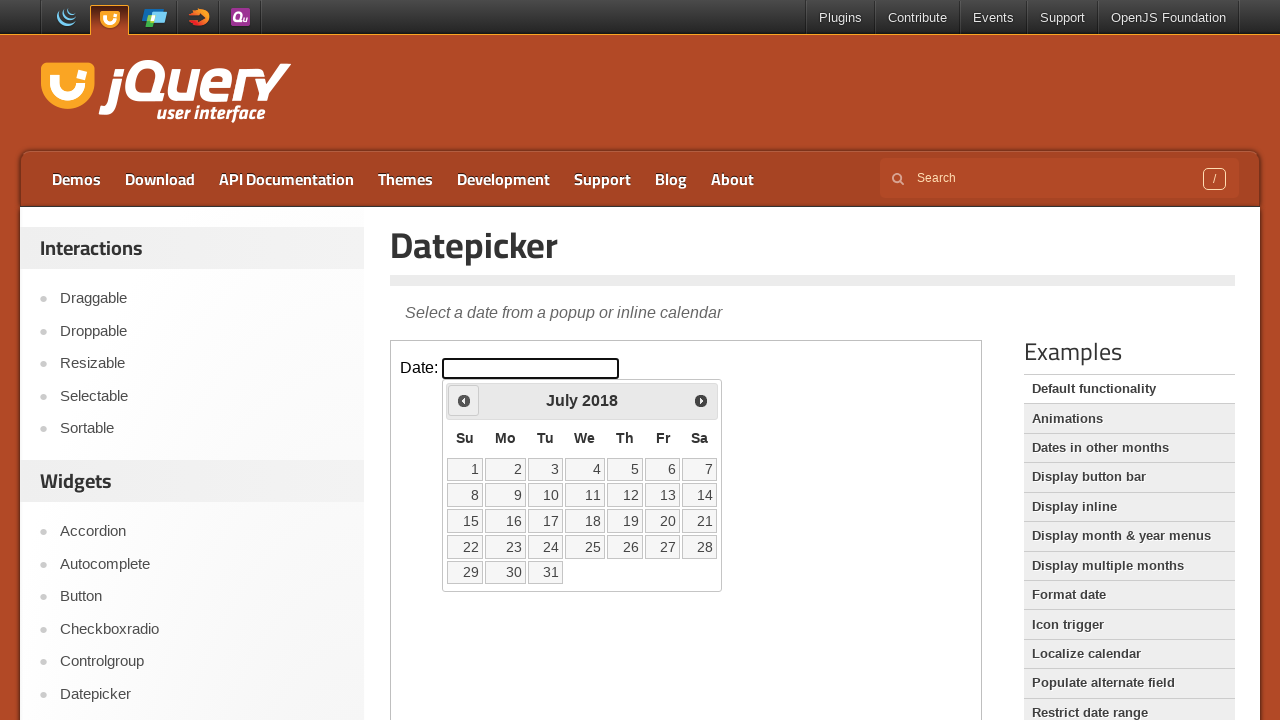

Clicked previous month button (currently viewing July 2018) at (464, 400) on iframe >> nth=0 >> internal:control=enter-frame >> .ui-icon.ui-icon-circle-trian
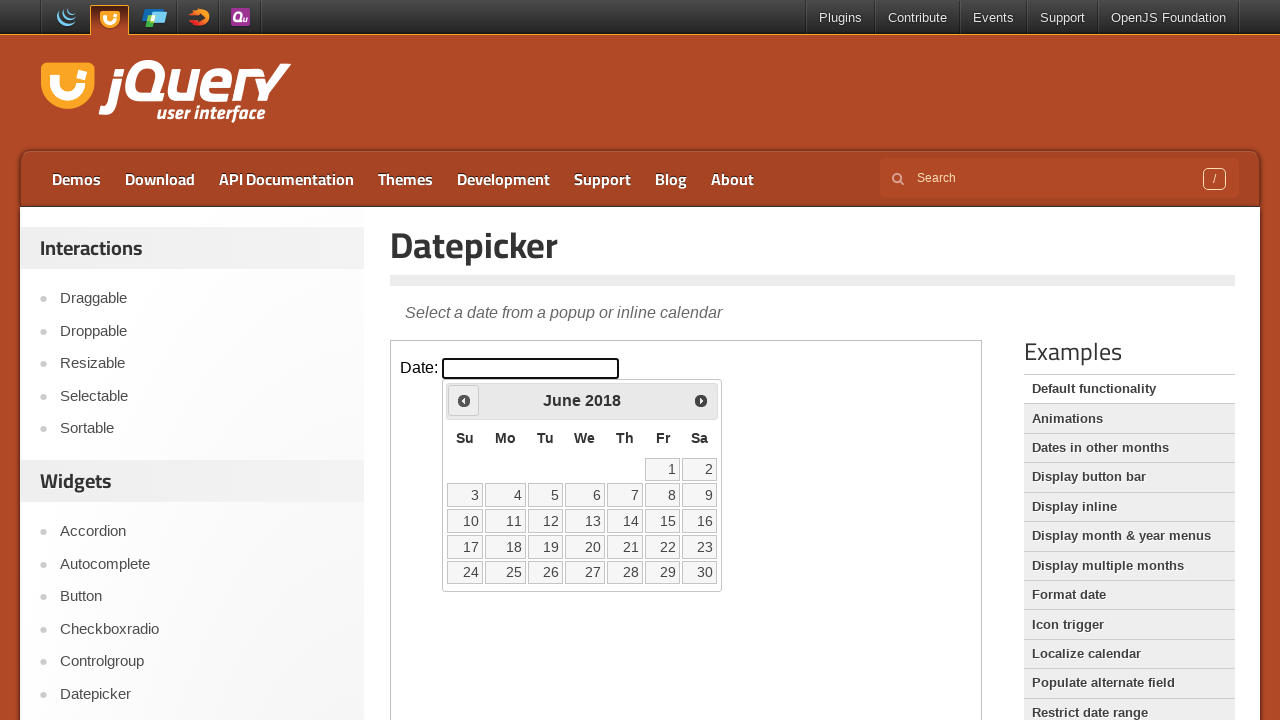

Waited for calendar to update after navigation
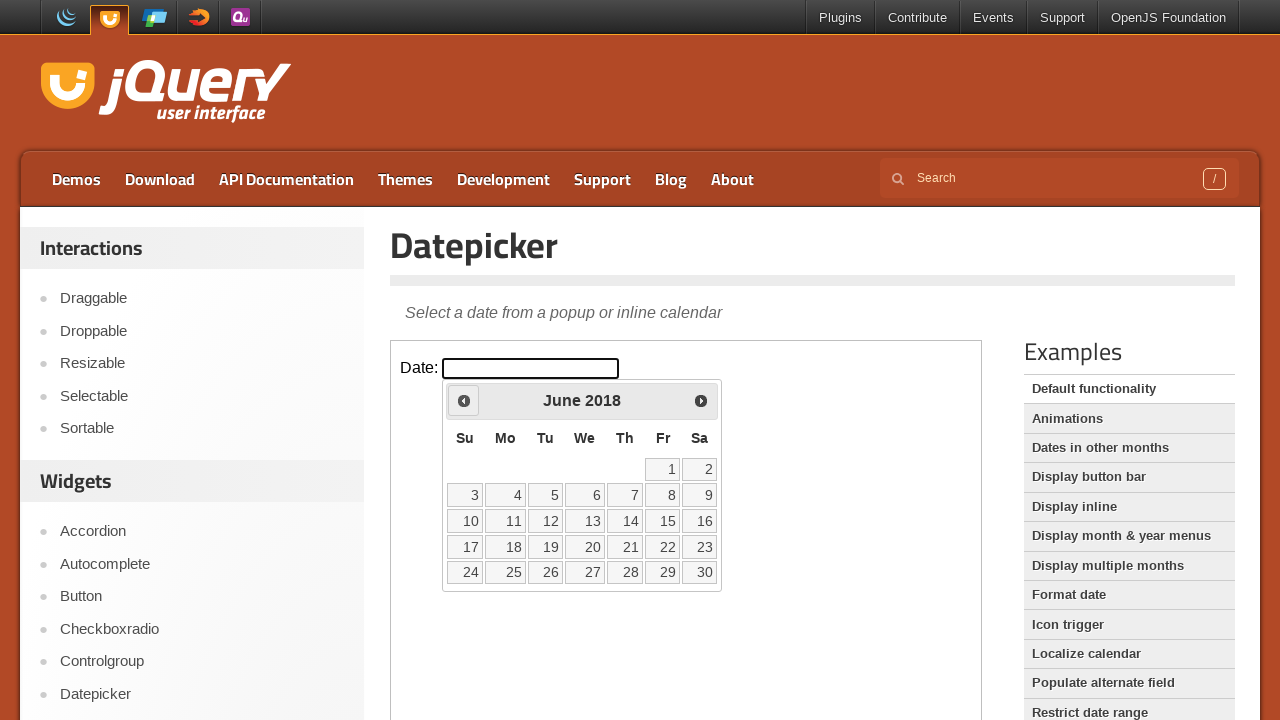

Clicked previous month button (currently viewing June 2018) at (464, 400) on iframe >> nth=0 >> internal:control=enter-frame >> .ui-icon.ui-icon-circle-trian
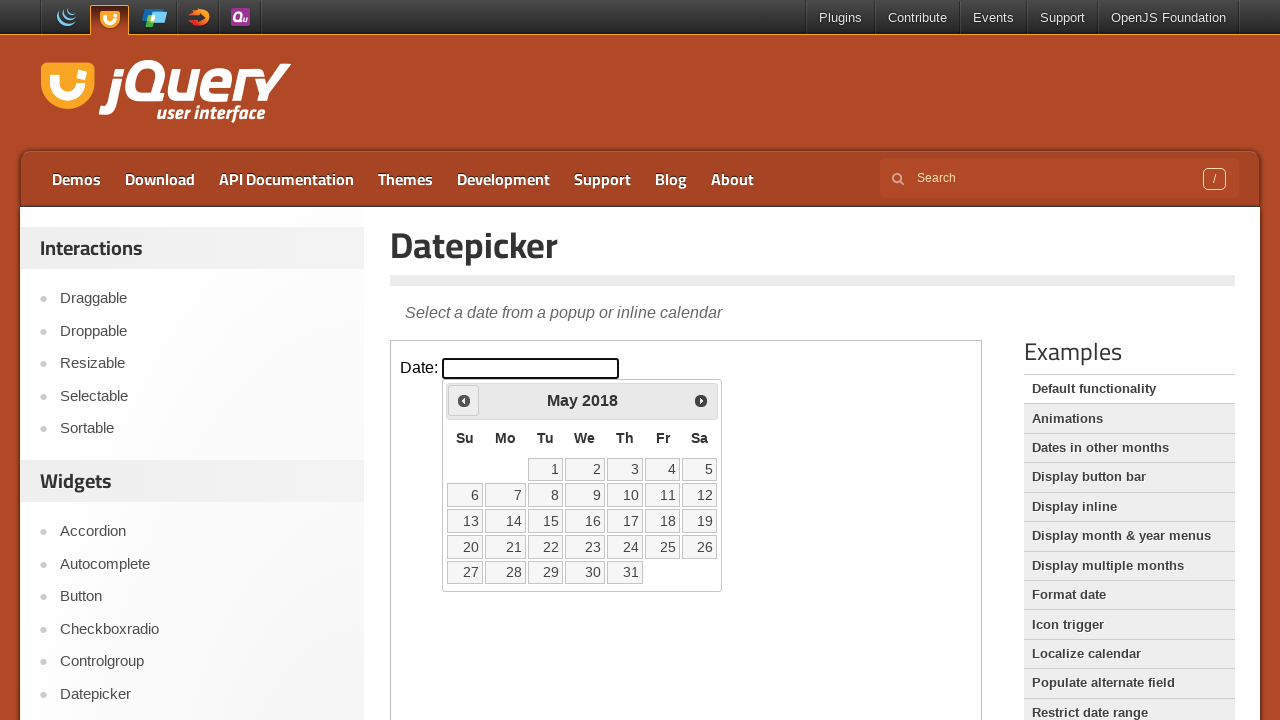

Waited for calendar to update after navigation
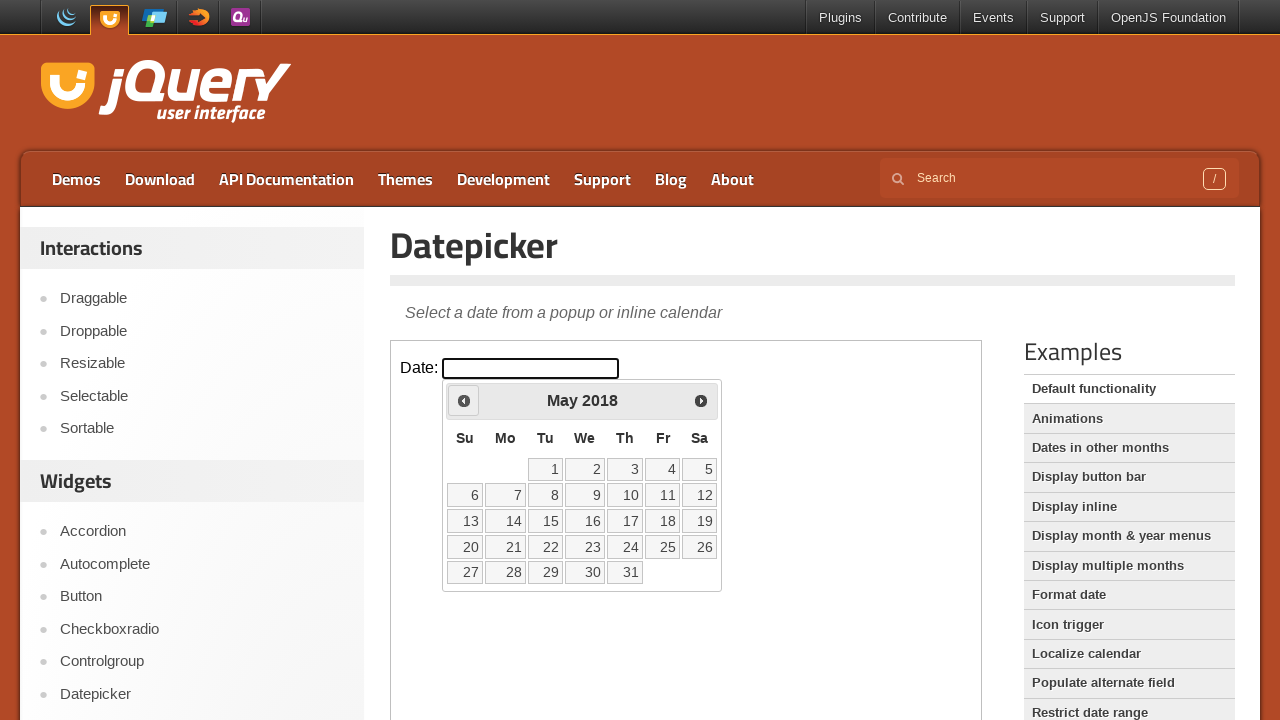

Clicked previous month button (currently viewing May 2018) at (464, 400) on iframe >> nth=0 >> internal:control=enter-frame >> .ui-icon.ui-icon-circle-trian
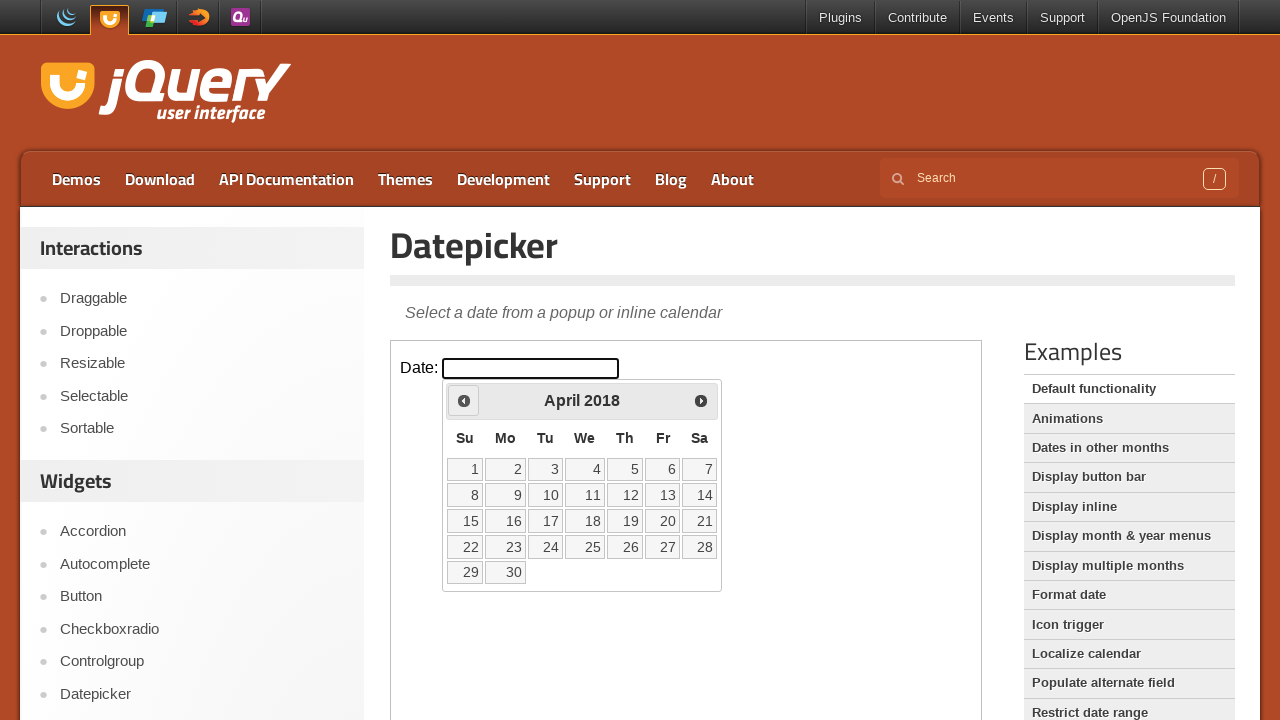

Waited for calendar to update after navigation
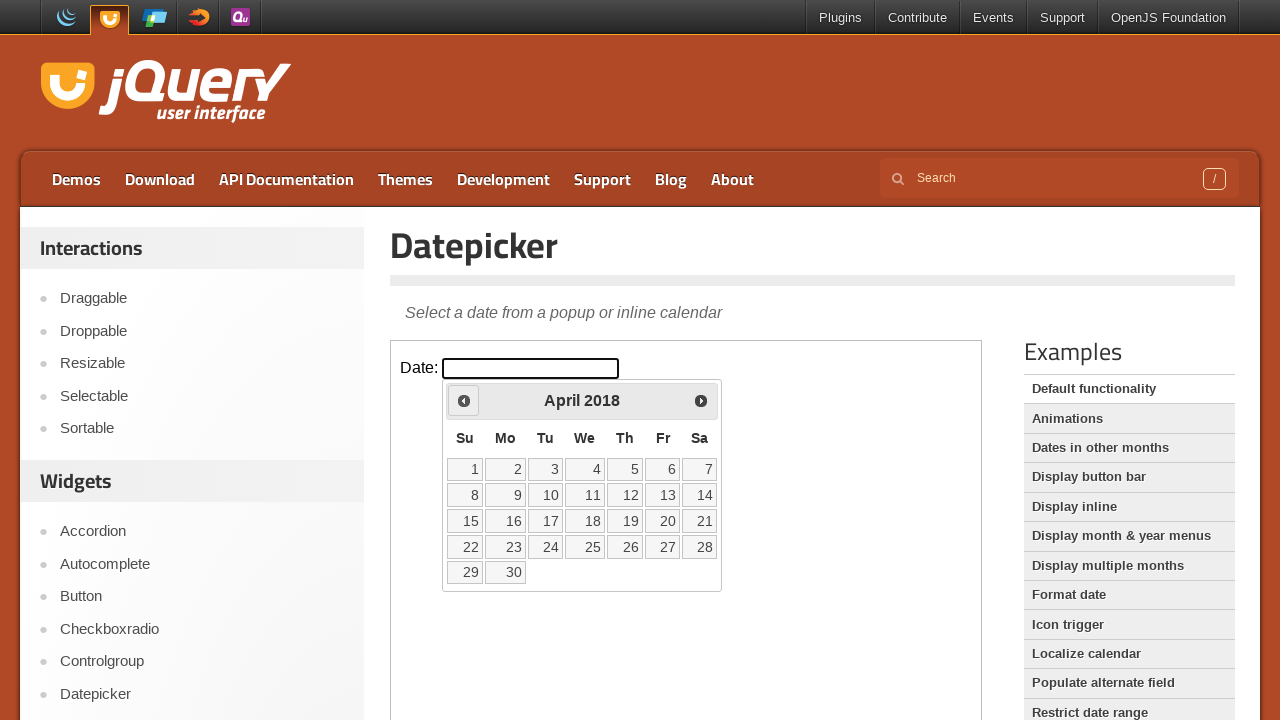

Clicked previous month button (currently viewing April 2018) at (464, 400) on iframe >> nth=0 >> internal:control=enter-frame >> .ui-icon.ui-icon-circle-trian
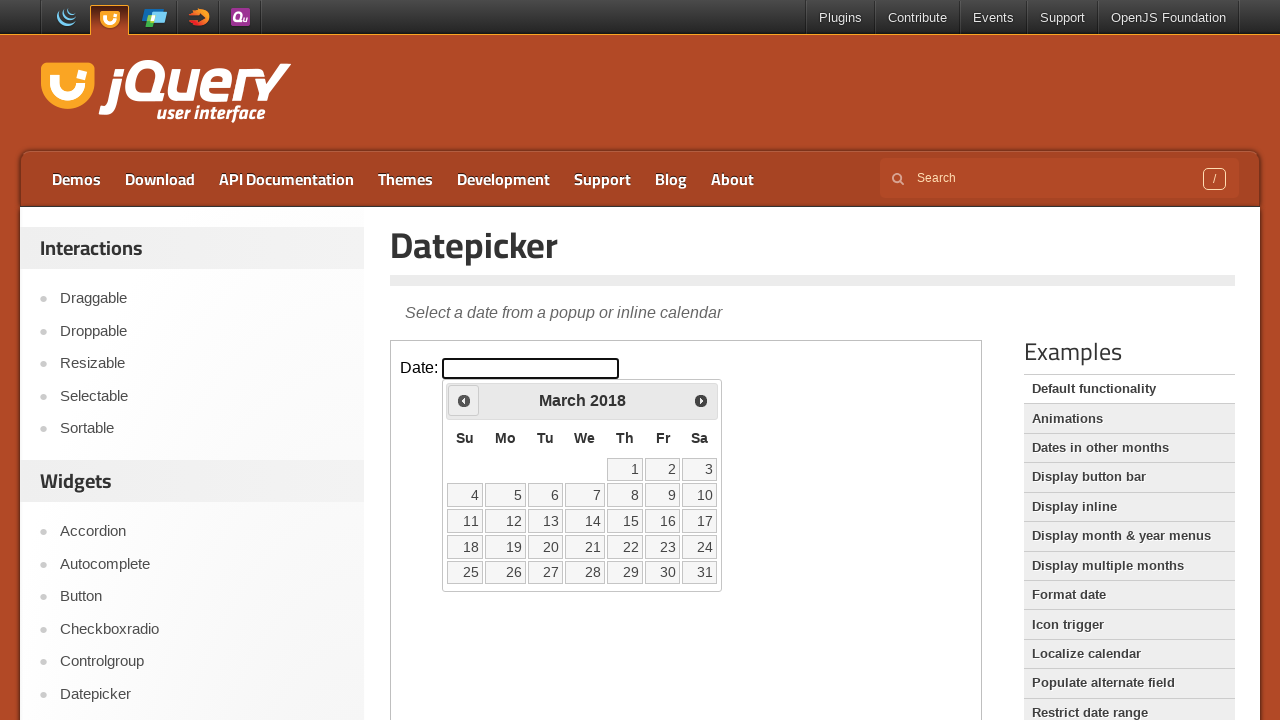

Waited for calendar to update after navigation
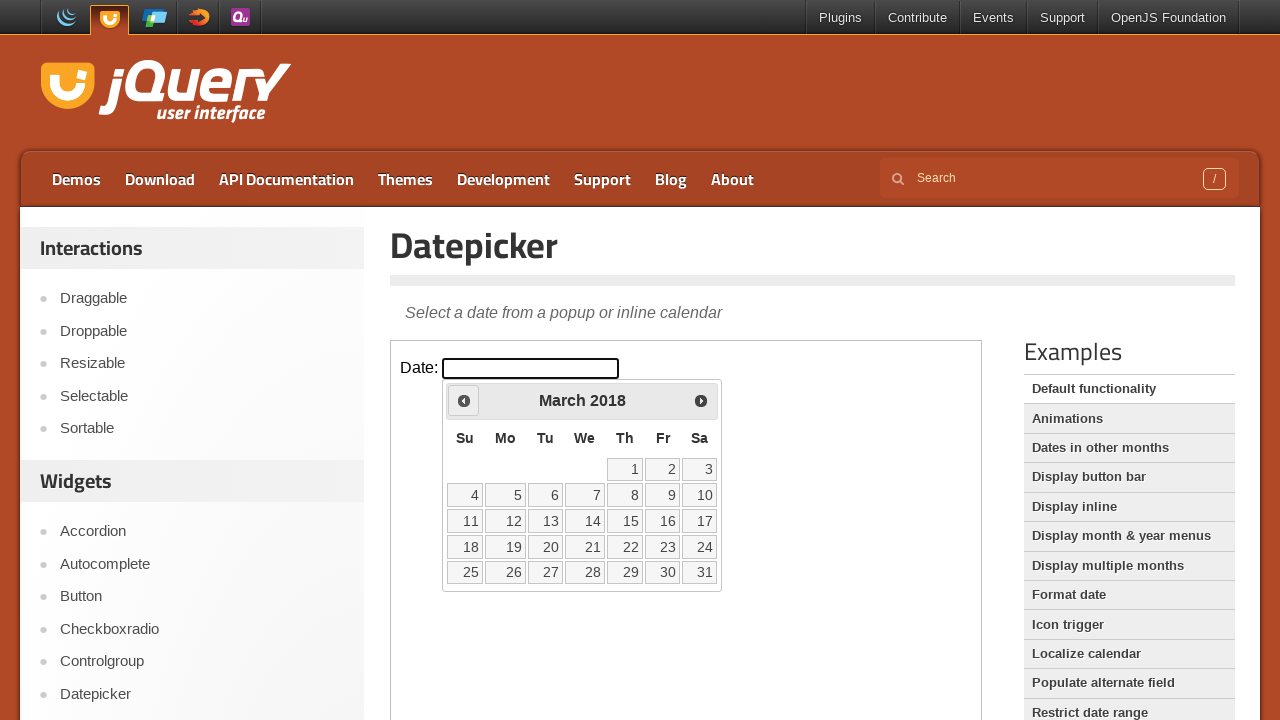

Clicked previous month button (currently viewing March 2018) at (464, 400) on iframe >> nth=0 >> internal:control=enter-frame >> .ui-icon.ui-icon-circle-trian
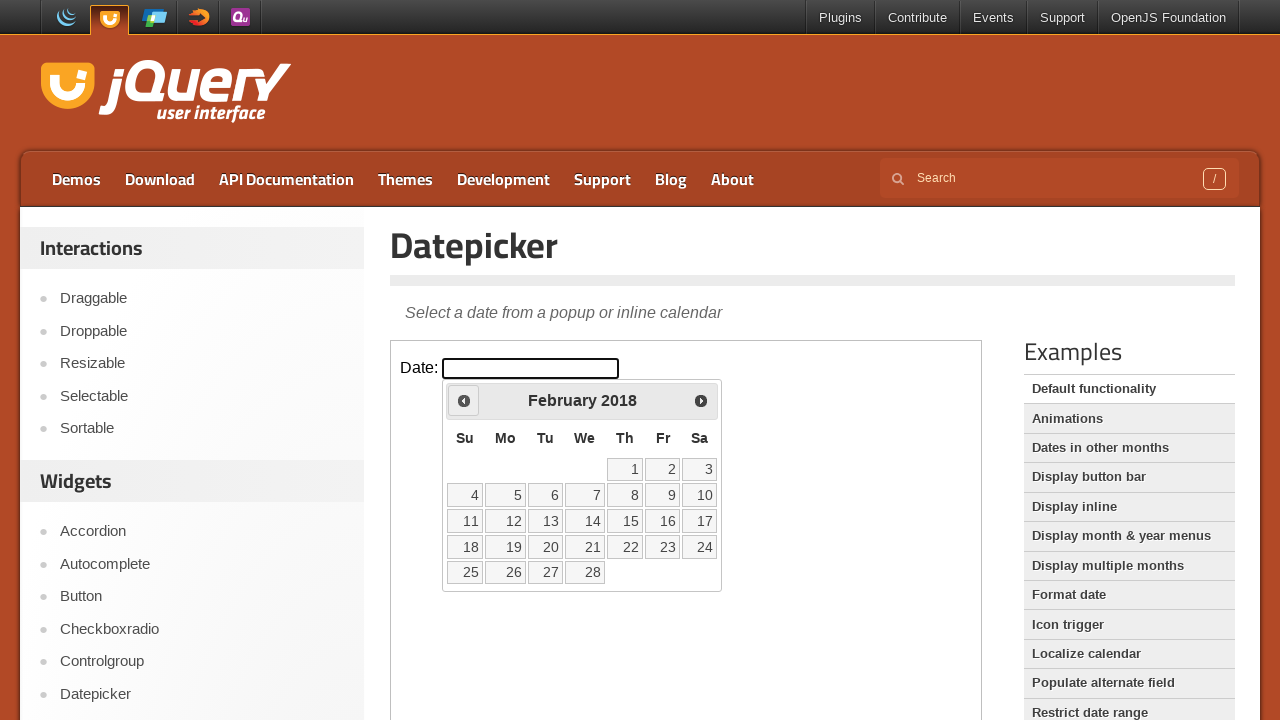

Waited for calendar to update after navigation
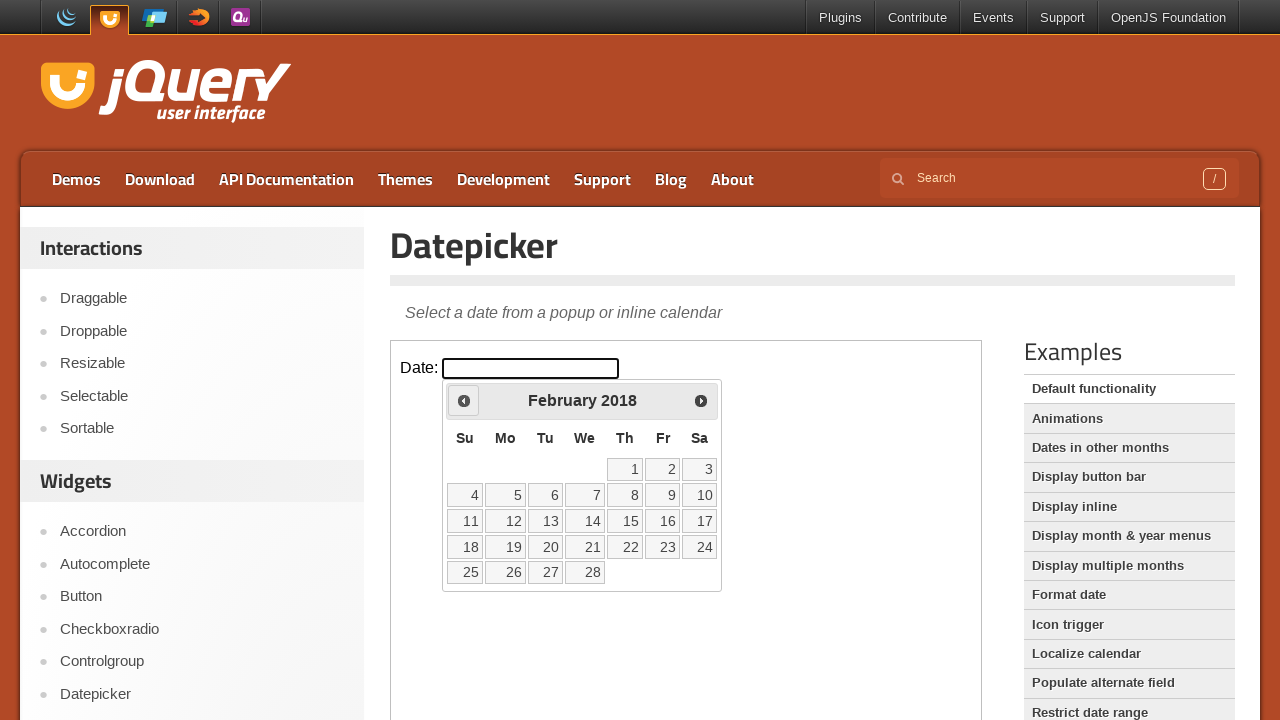

Clicked previous month button (currently viewing February 2018) at (464, 400) on iframe >> nth=0 >> internal:control=enter-frame >> .ui-icon.ui-icon-circle-trian
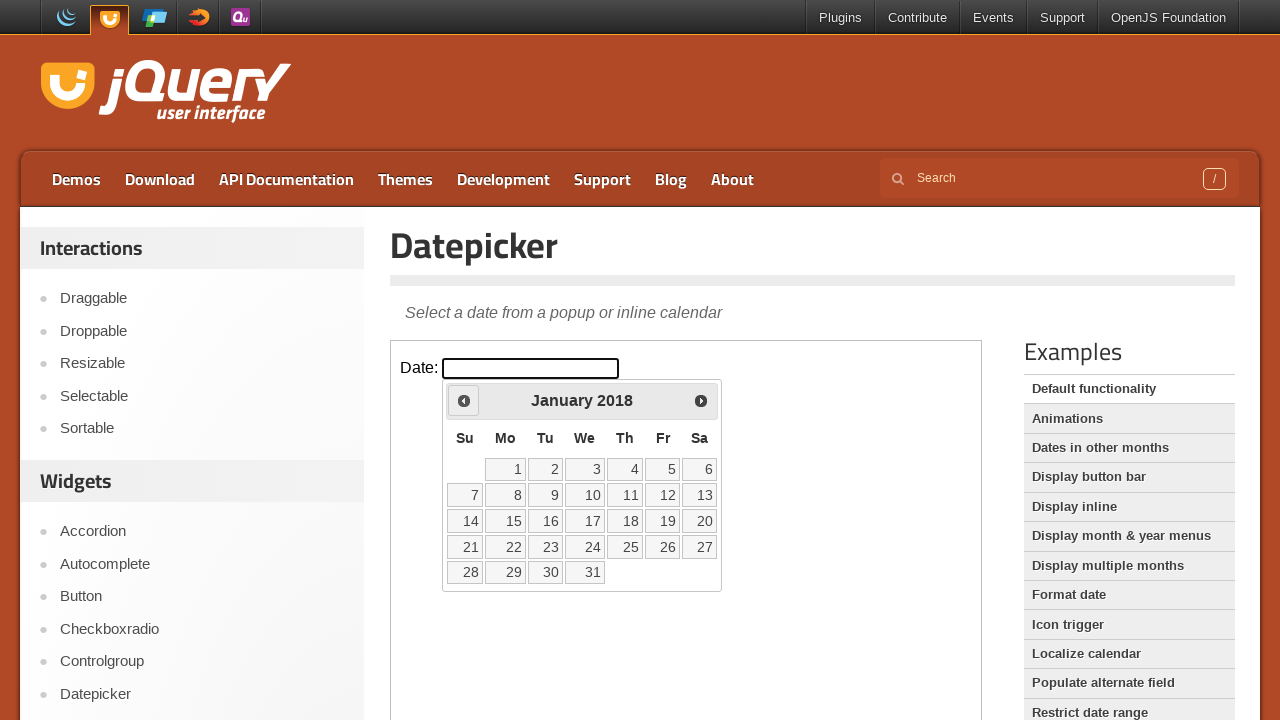

Waited for calendar to update after navigation
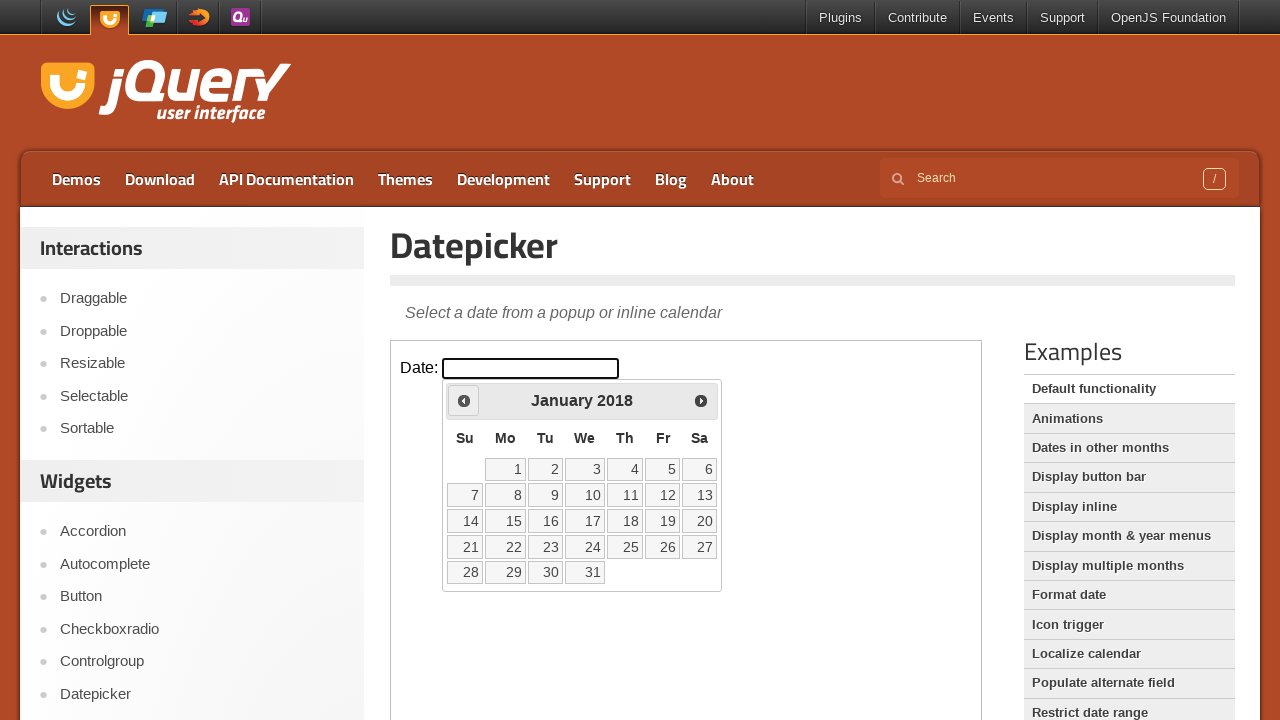

Clicked previous month button (currently viewing January 2018) at (464, 400) on iframe >> nth=0 >> internal:control=enter-frame >> .ui-icon.ui-icon-circle-trian
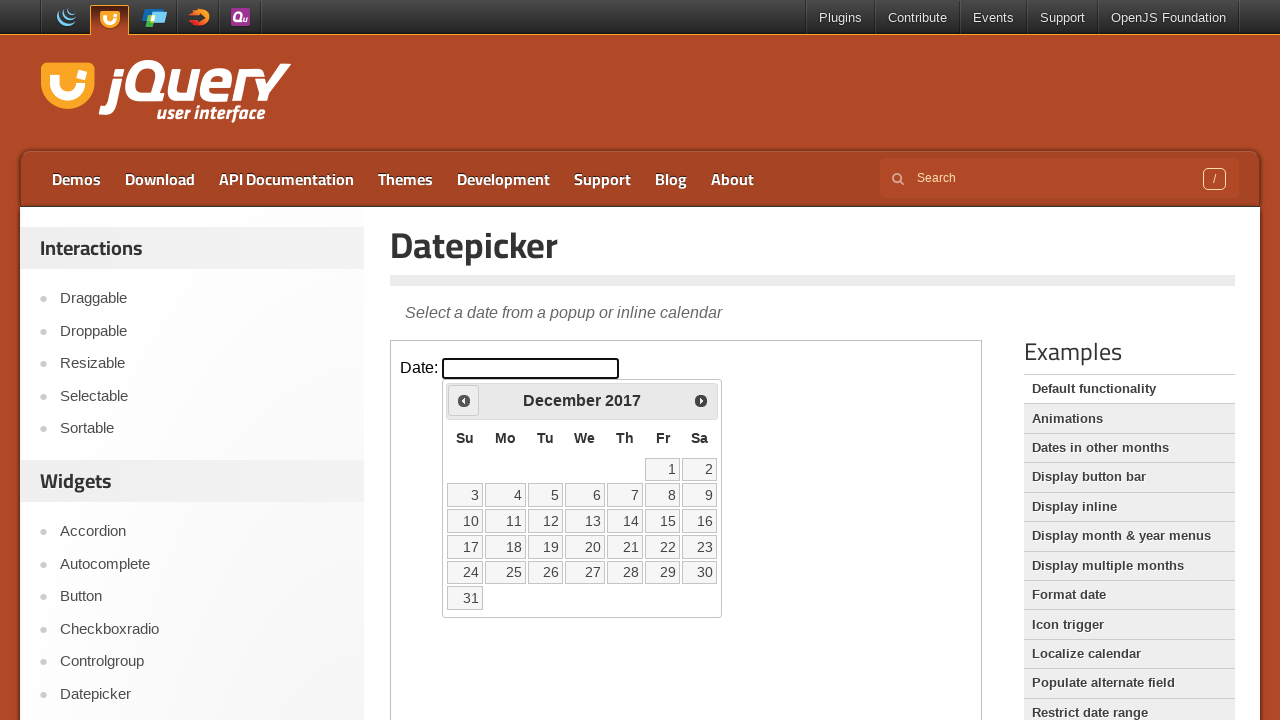

Waited for calendar to update after navigation
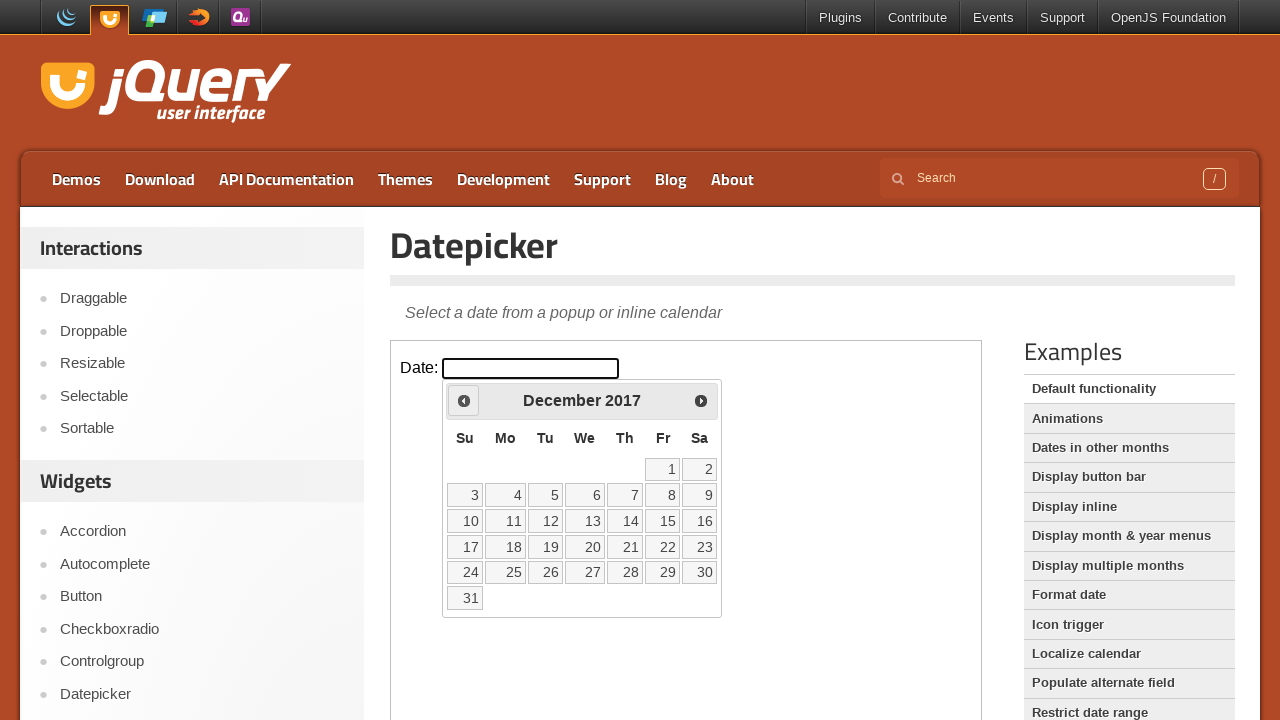

Clicked previous month button (currently viewing December 2017) at (464, 400) on iframe >> nth=0 >> internal:control=enter-frame >> .ui-icon.ui-icon-circle-trian
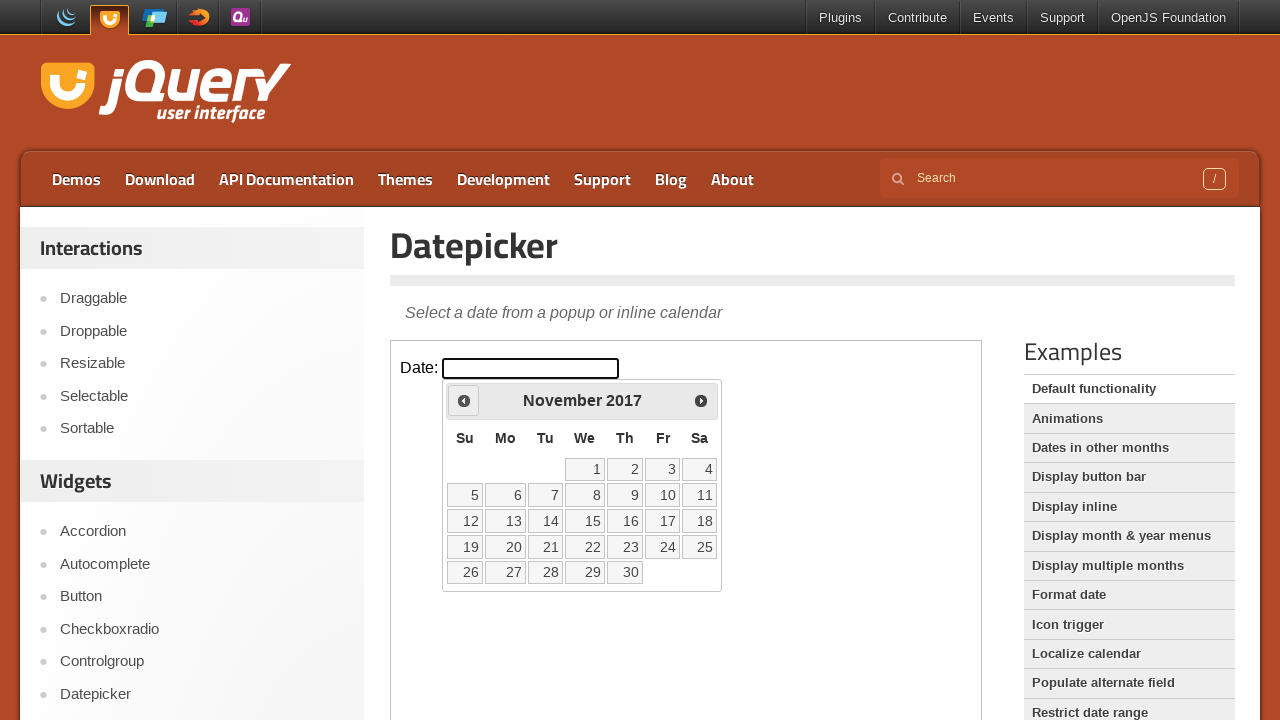

Waited for calendar to update after navigation
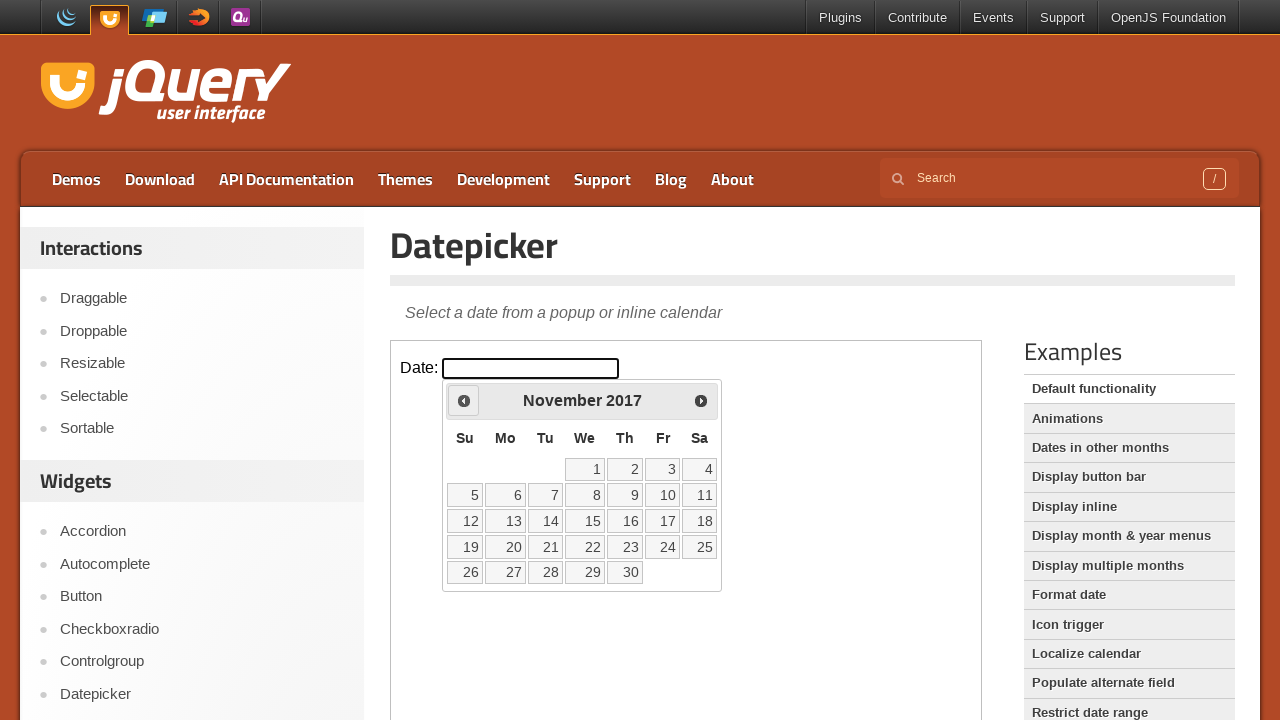

Clicked previous month button (currently viewing November 2017) at (464, 400) on iframe >> nth=0 >> internal:control=enter-frame >> .ui-icon.ui-icon-circle-trian
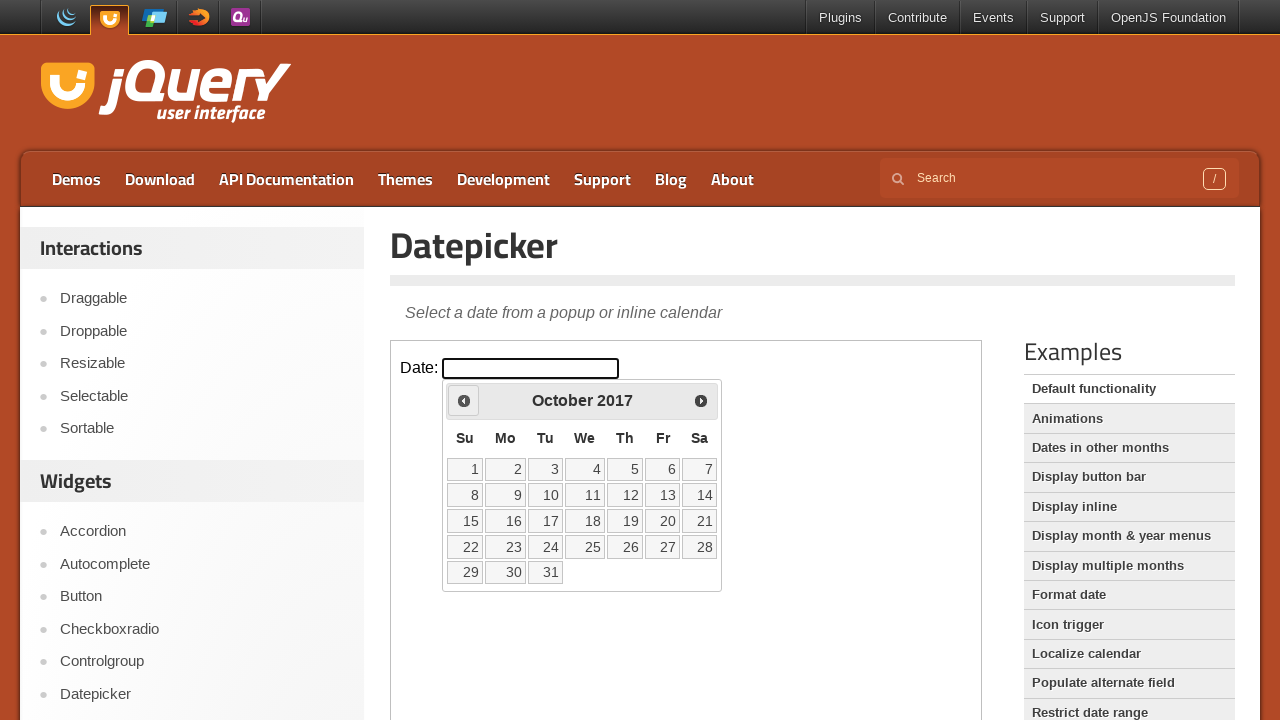

Waited for calendar to update after navigation
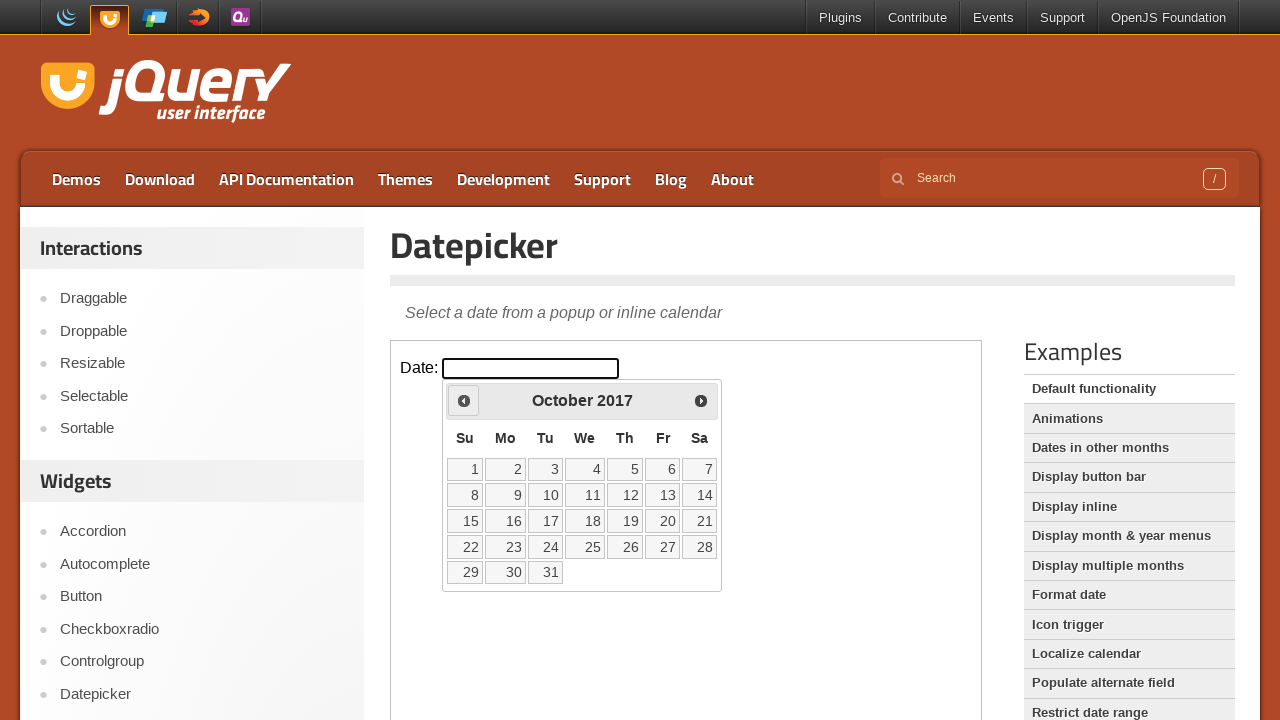

Clicked previous month button (currently viewing October 2017) at (464, 400) on iframe >> nth=0 >> internal:control=enter-frame >> .ui-icon.ui-icon-circle-trian
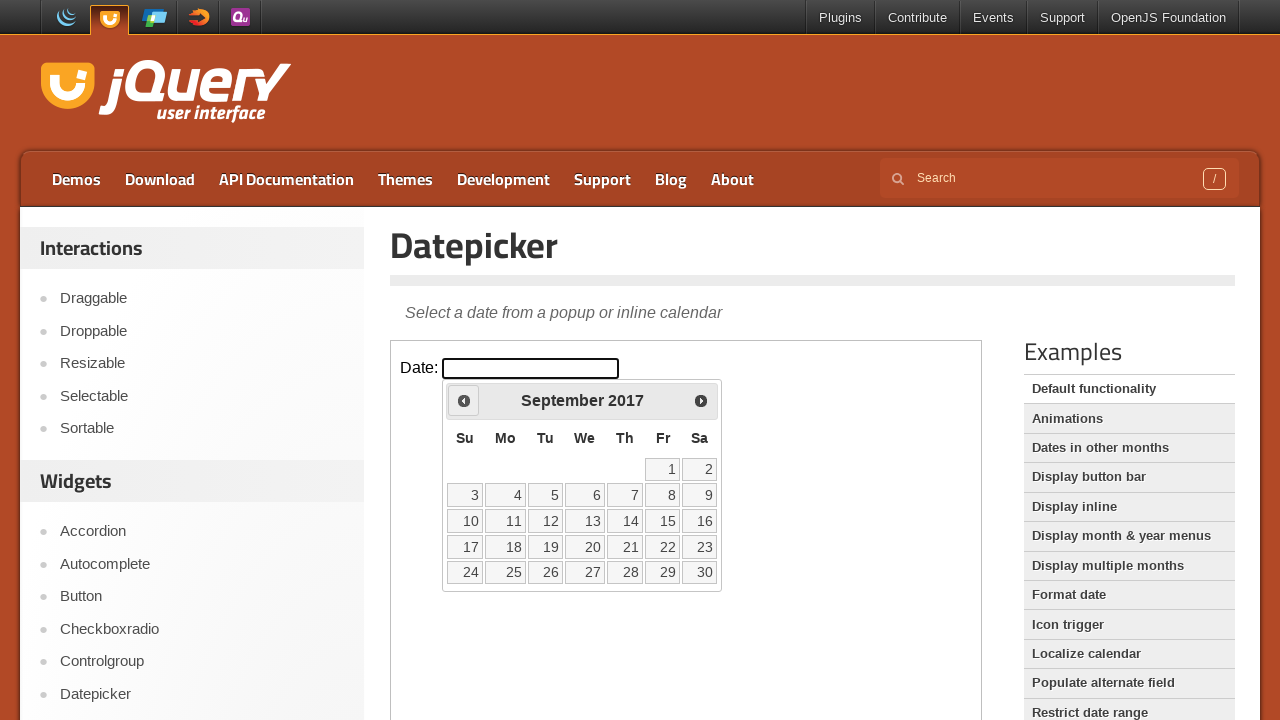

Waited for calendar to update after navigation
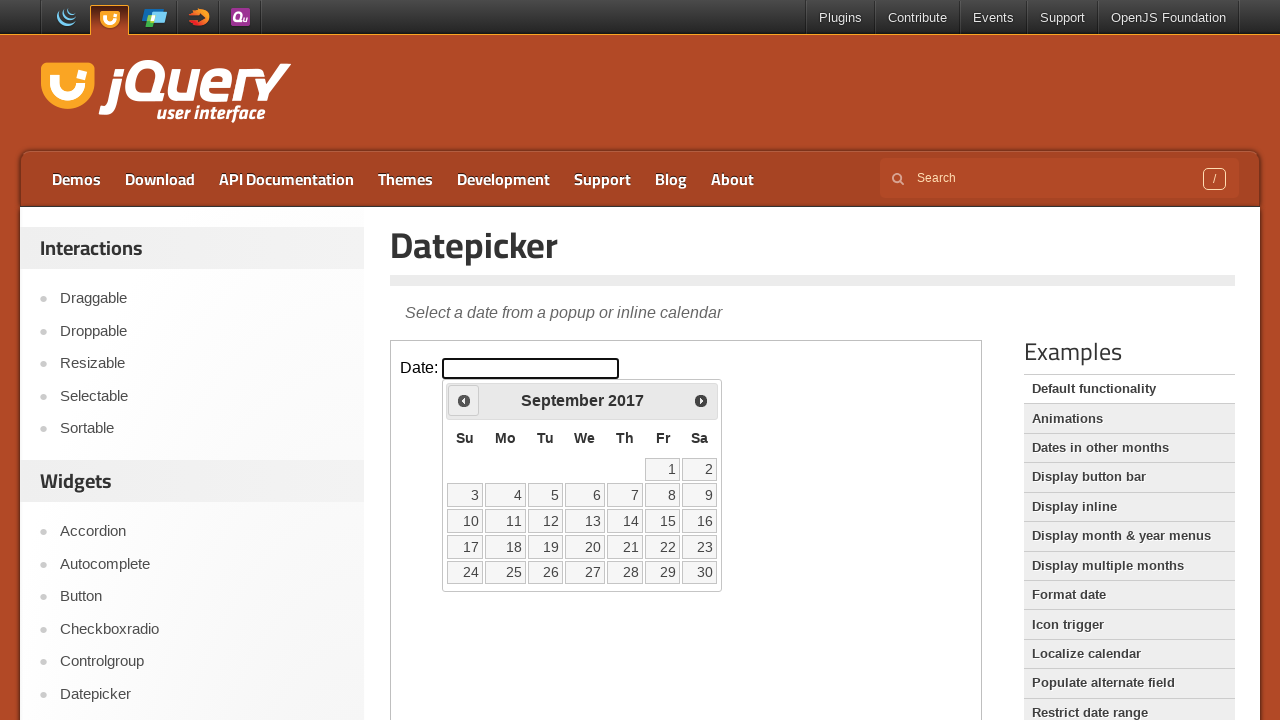

Clicked previous month button (currently viewing September 2017) at (464, 400) on iframe >> nth=0 >> internal:control=enter-frame >> .ui-icon.ui-icon-circle-trian
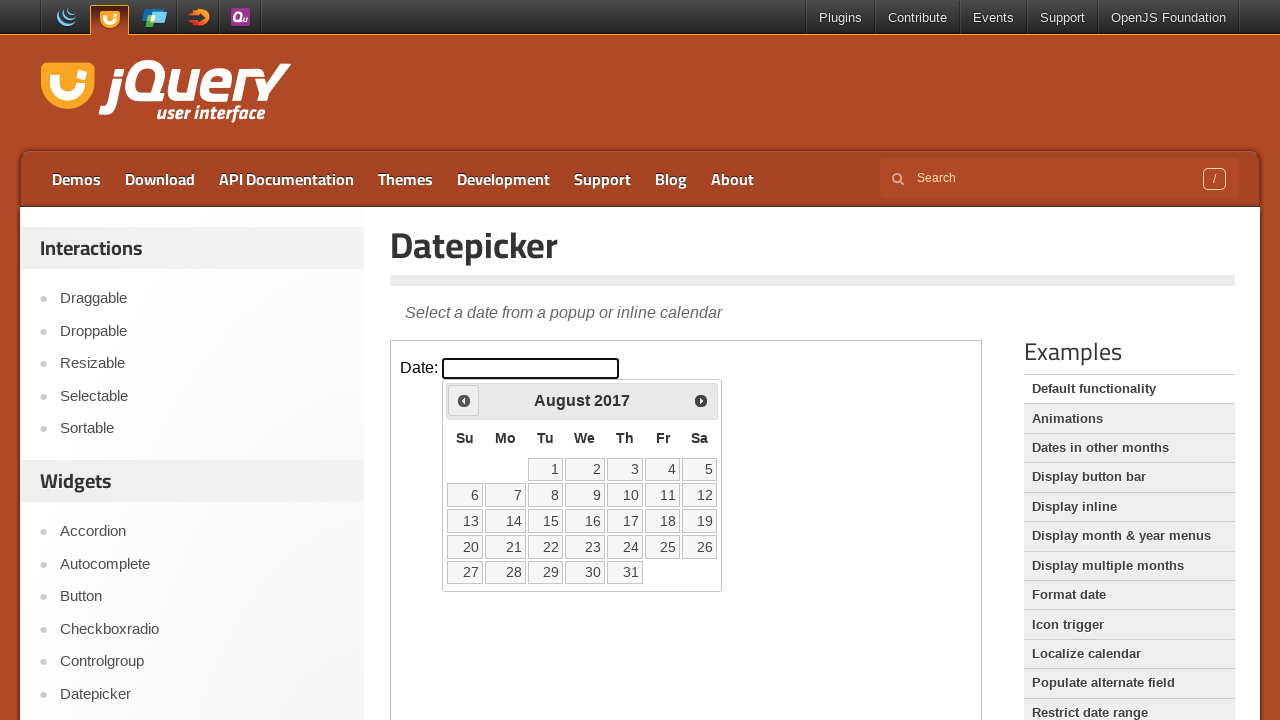

Waited for calendar to update after navigation
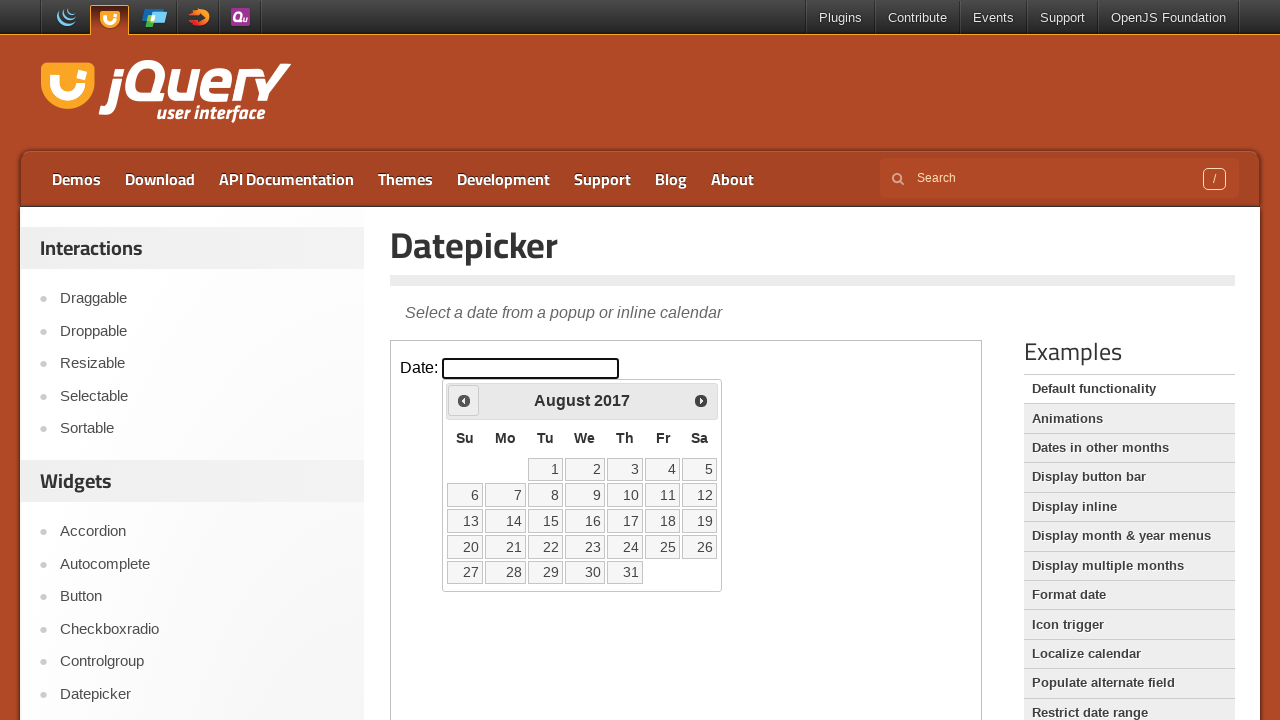

Clicked previous month button (currently viewing August 2017) at (464, 400) on iframe >> nth=0 >> internal:control=enter-frame >> .ui-icon.ui-icon-circle-trian
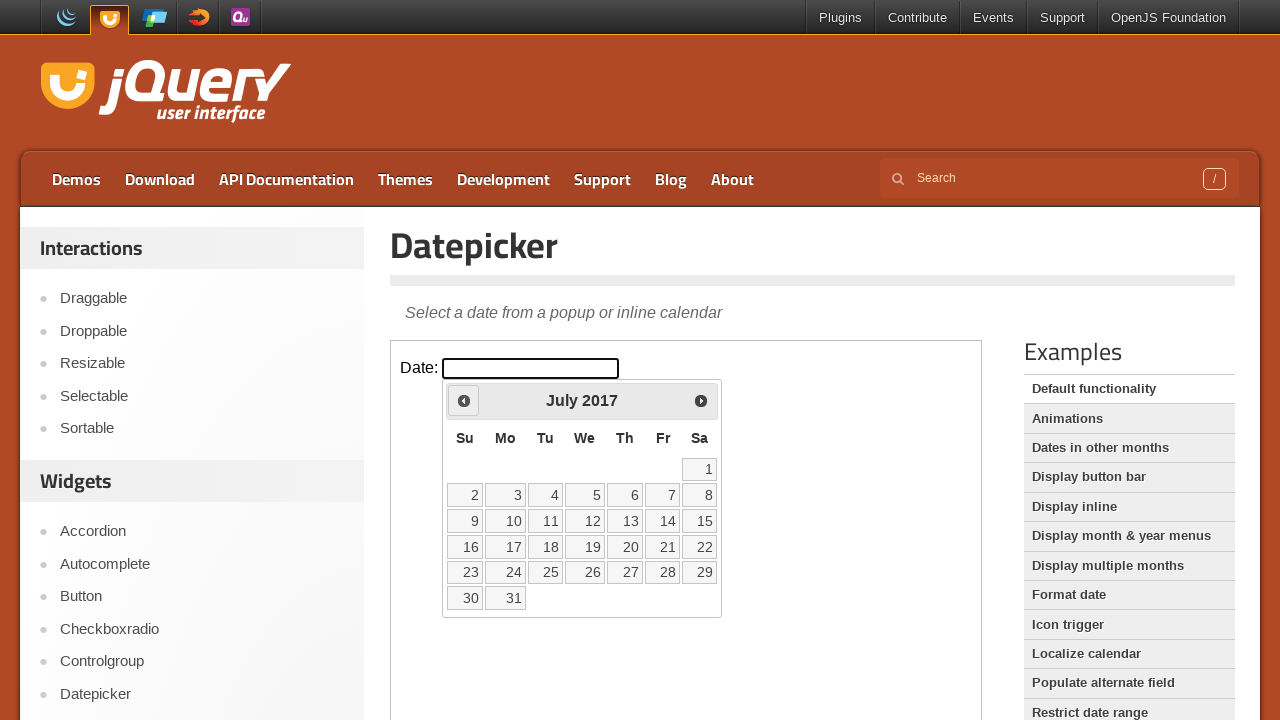

Waited for calendar to update after navigation
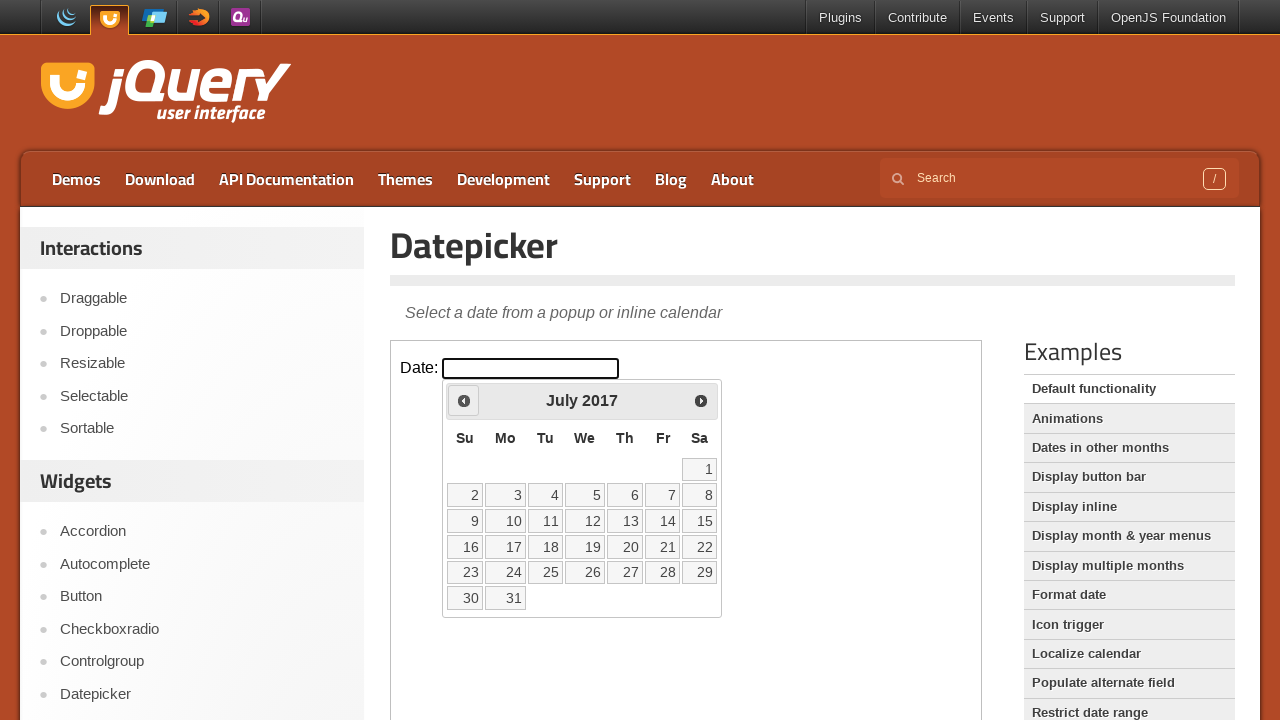

Clicked previous month button (currently viewing July 2017) at (464, 400) on iframe >> nth=0 >> internal:control=enter-frame >> .ui-icon.ui-icon-circle-trian
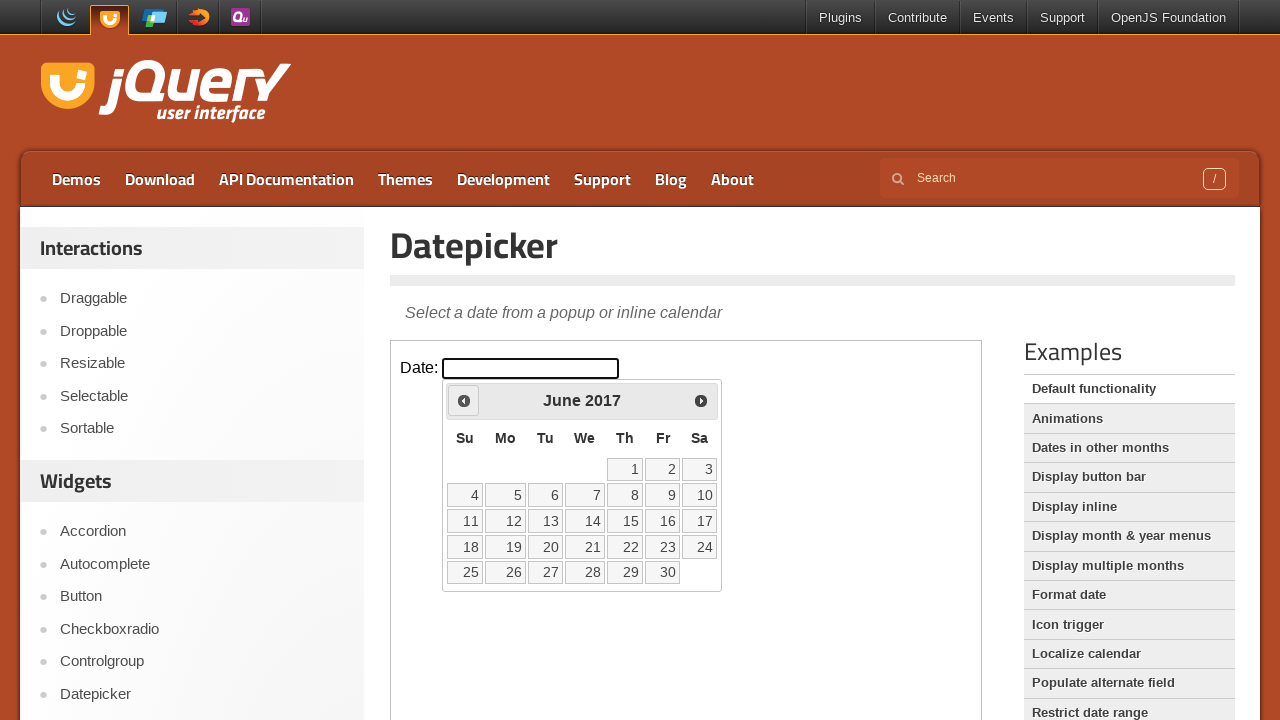

Waited for calendar to update after navigation
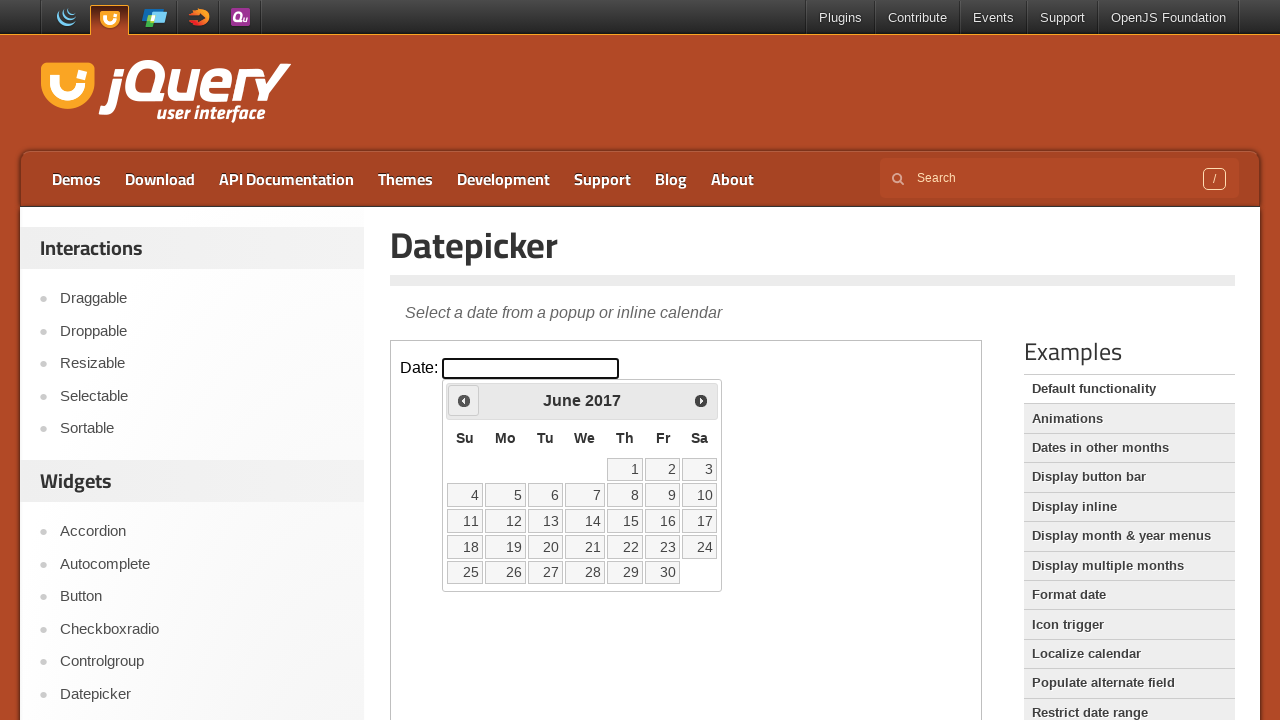

Clicked previous month button (currently viewing June 2017) at (464, 400) on iframe >> nth=0 >> internal:control=enter-frame >> .ui-icon.ui-icon-circle-trian
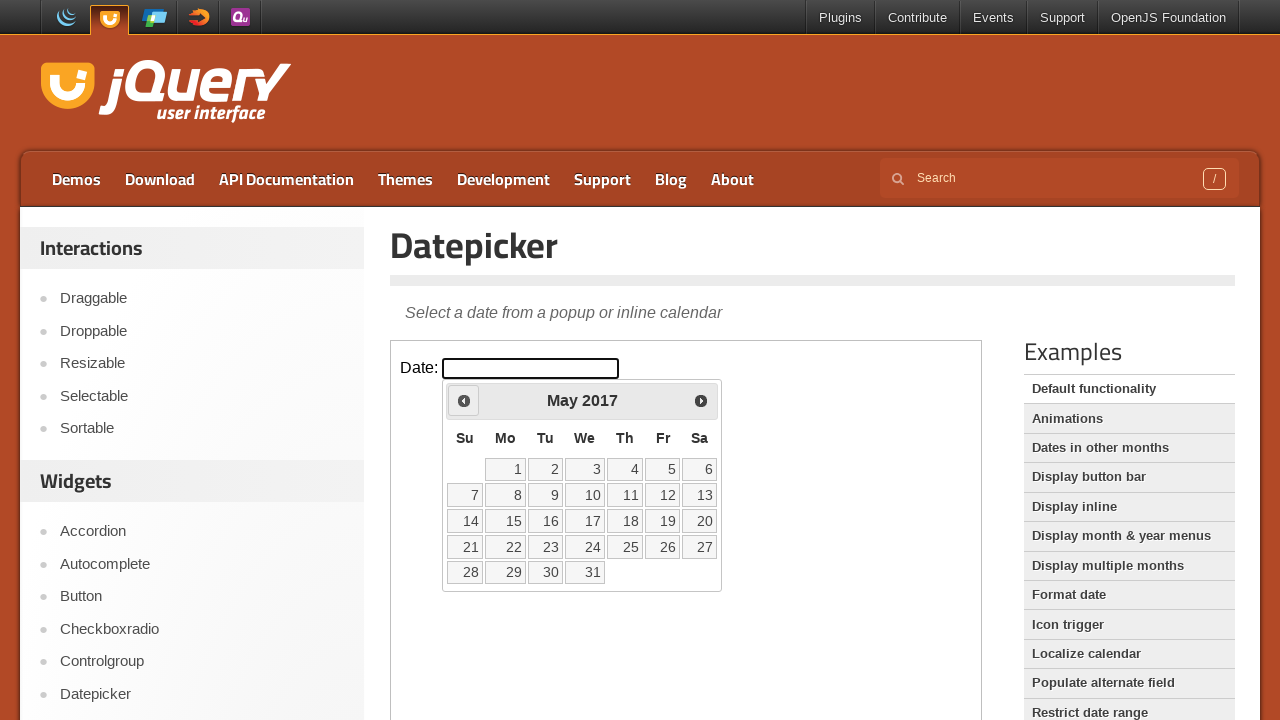

Waited for calendar to update after navigation
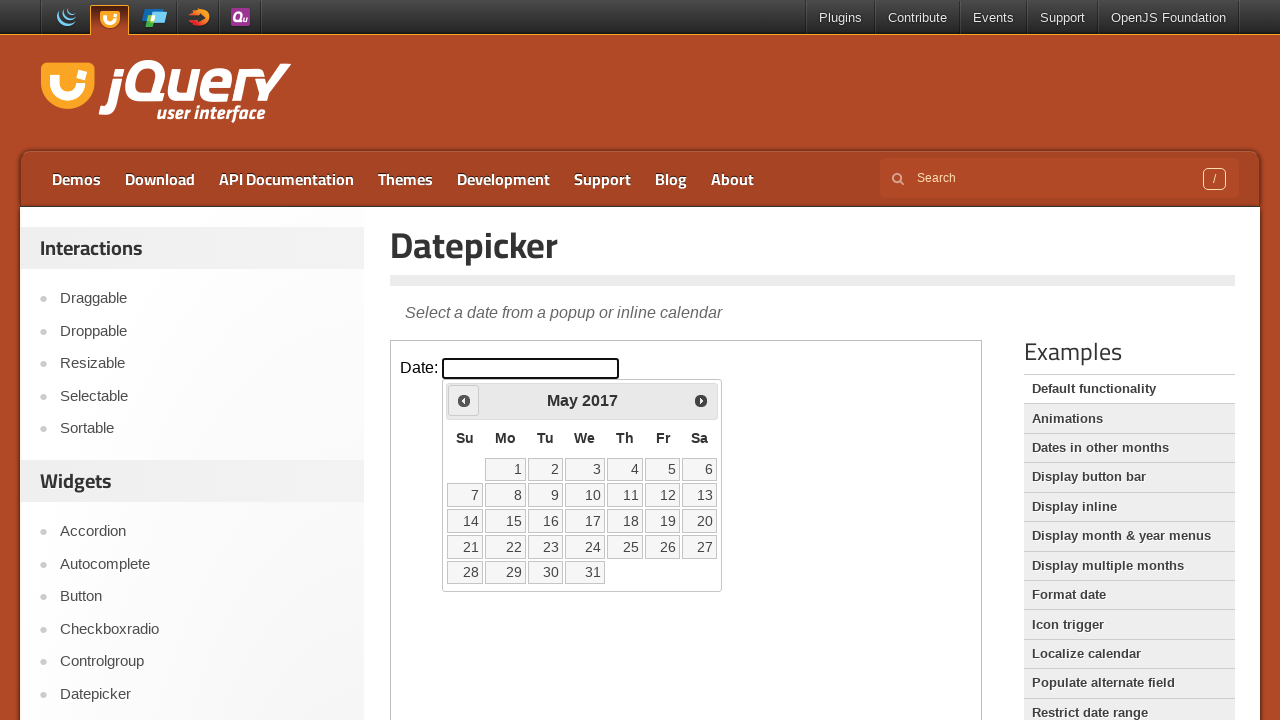

Clicked previous month button (currently viewing May 2017) at (464, 400) on iframe >> nth=0 >> internal:control=enter-frame >> .ui-icon.ui-icon-circle-trian
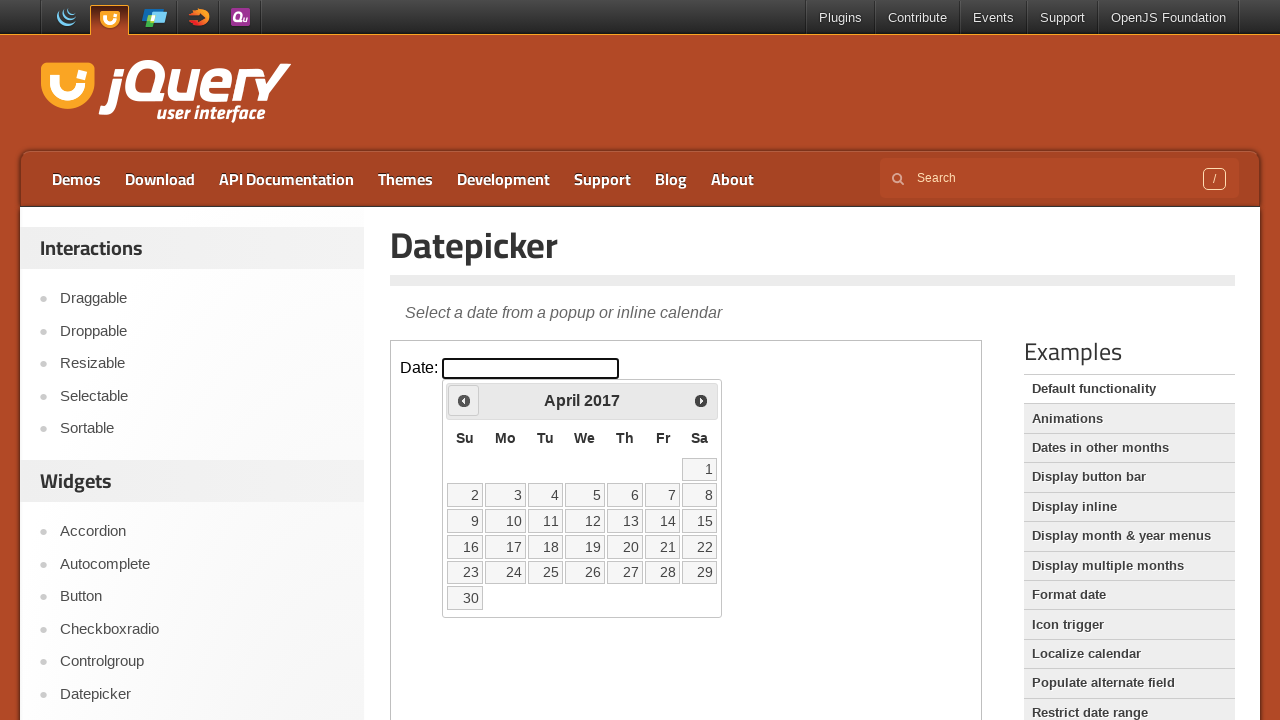

Waited for calendar to update after navigation
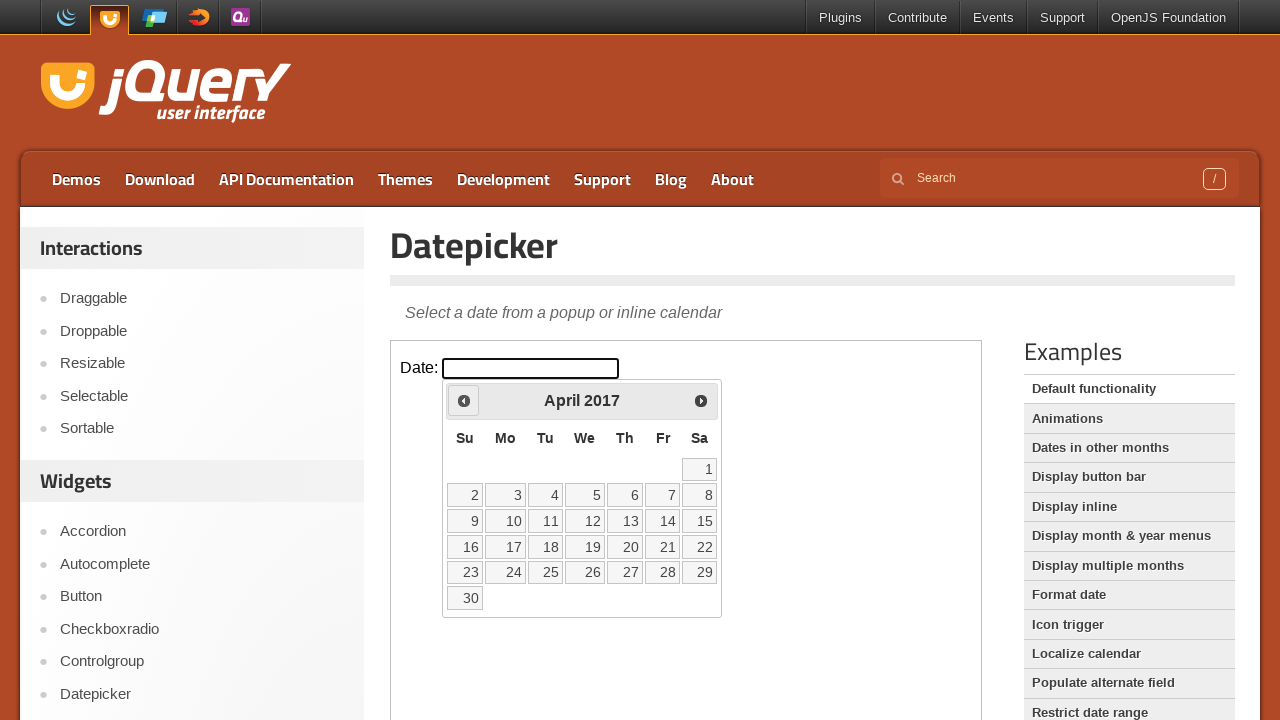

Clicked previous month button (currently viewing April 2017) at (464, 400) on iframe >> nth=0 >> internal:control=enter-frame >> .ui-icon.ui-icon-circle-trian
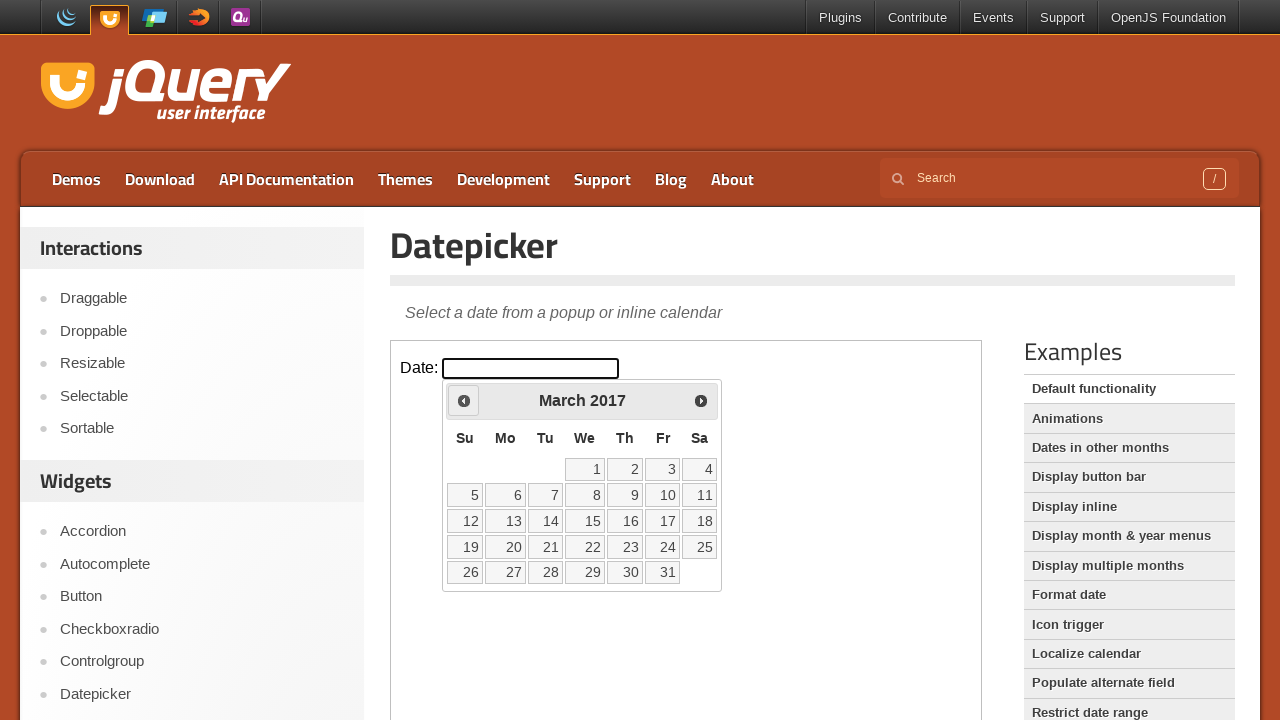

Waited for calendar to update after navigation
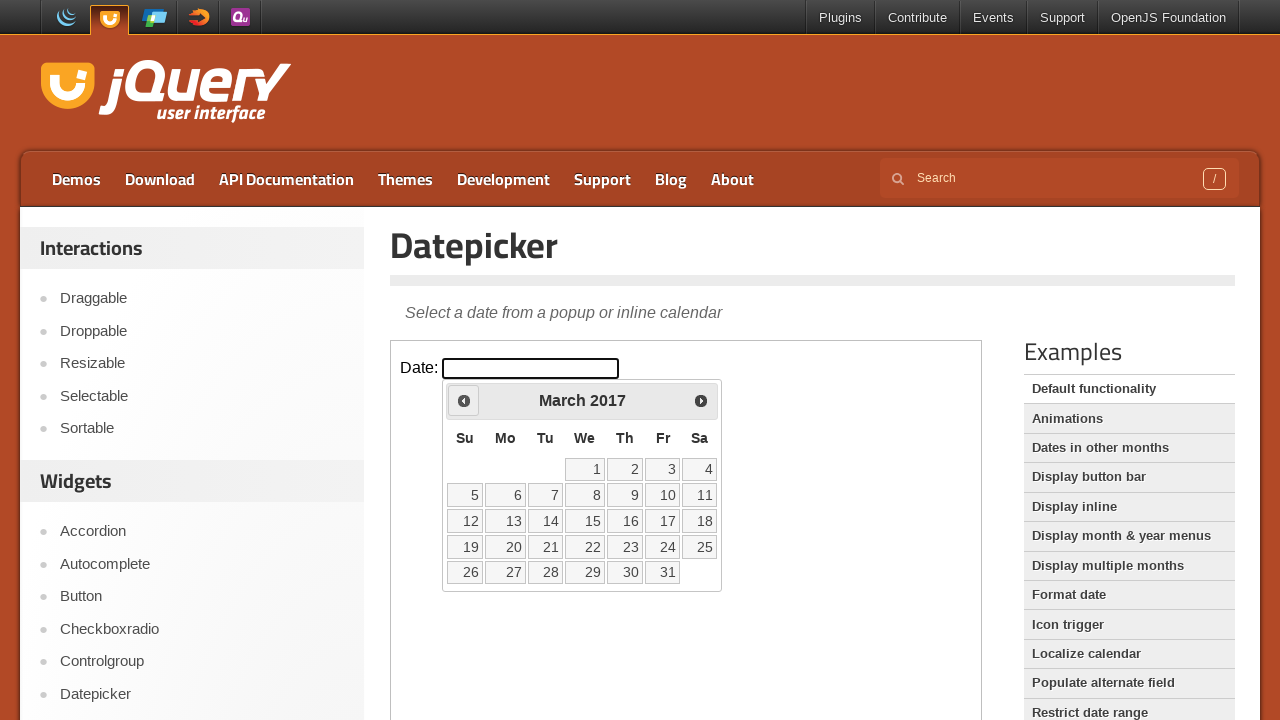

Clicked previous month button (currently viewing March 2017) at (464, 400) on iframe >> nth=0 >> internal:control=enter-frame >> .ui-icon.ui-icon-circle-trian
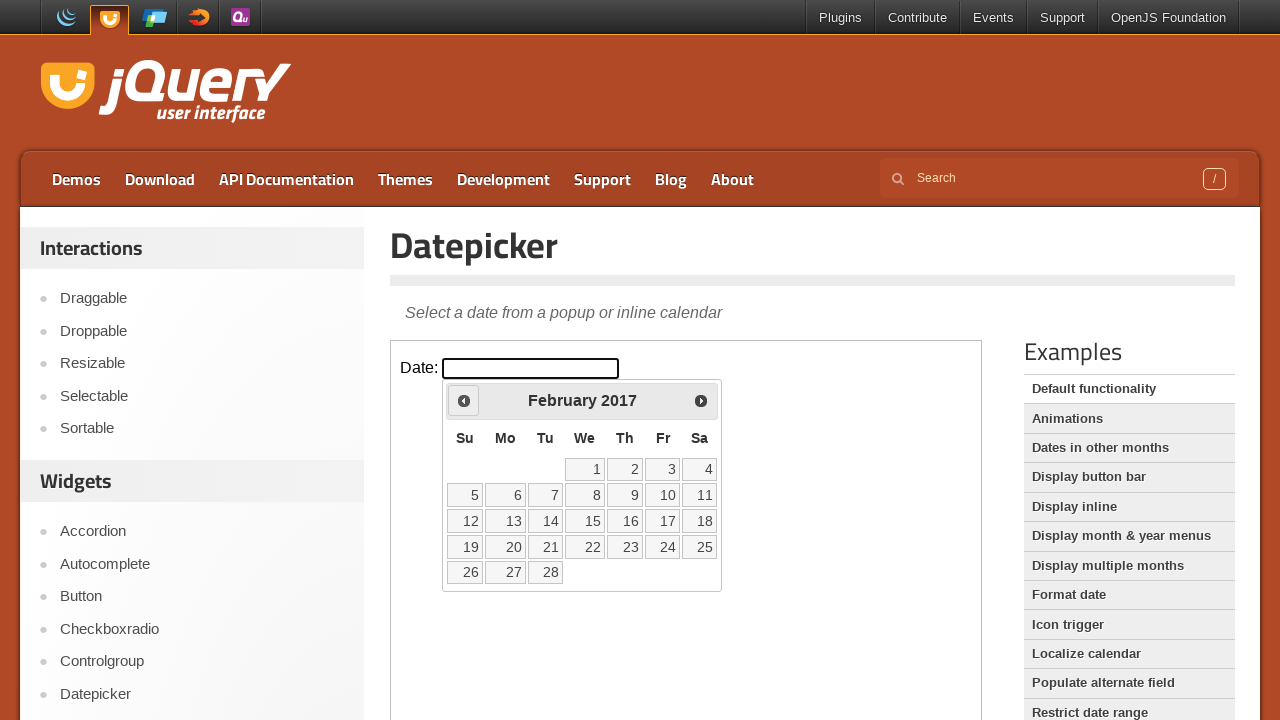

Waited for calendar to update after navigation
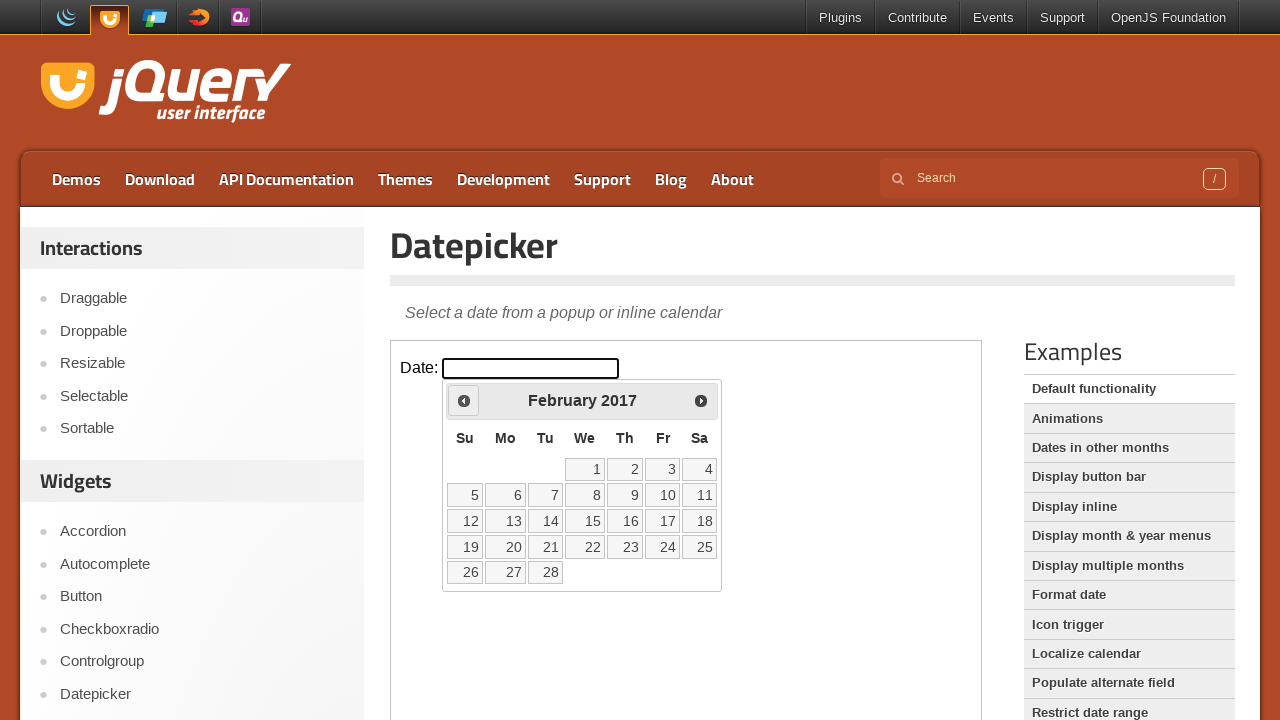

Clicked previous month button (currently viewing February 2017) at (464, 400) on iframe >> nth=0 >> internal:control=enter-frame >> .ui-icon.ui-icon-circle-trian
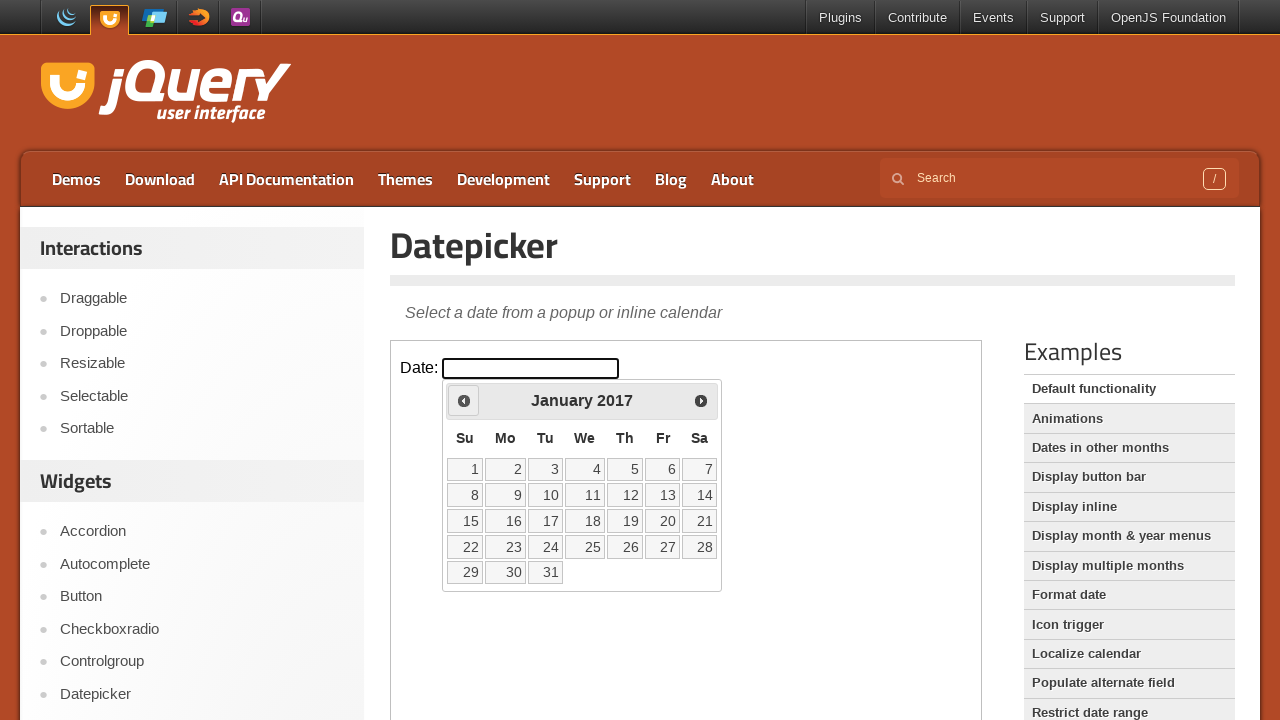

Waited for calendar to update after navigation
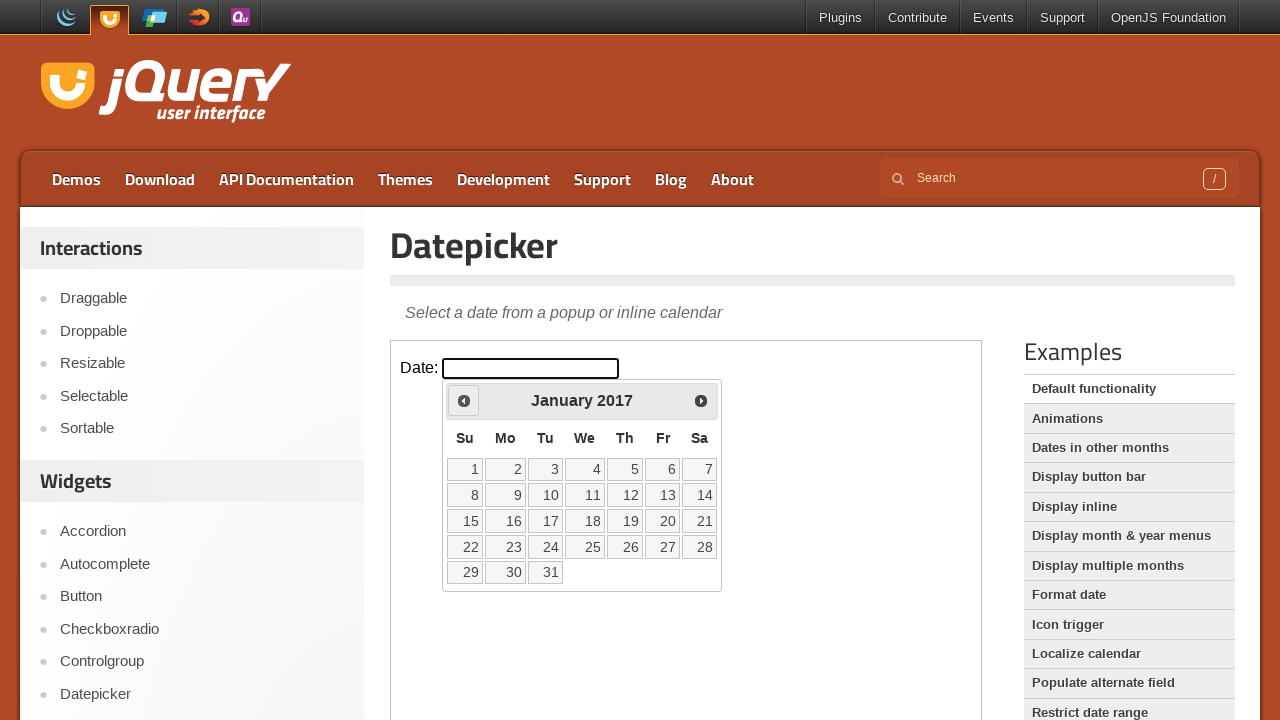

Clicked previous month button (currently viewing January 2017) at (464, 400) on iframe >> nth=0 >> internal:control=enter-frame >> .ui-icon.ui-icon-circle-trian
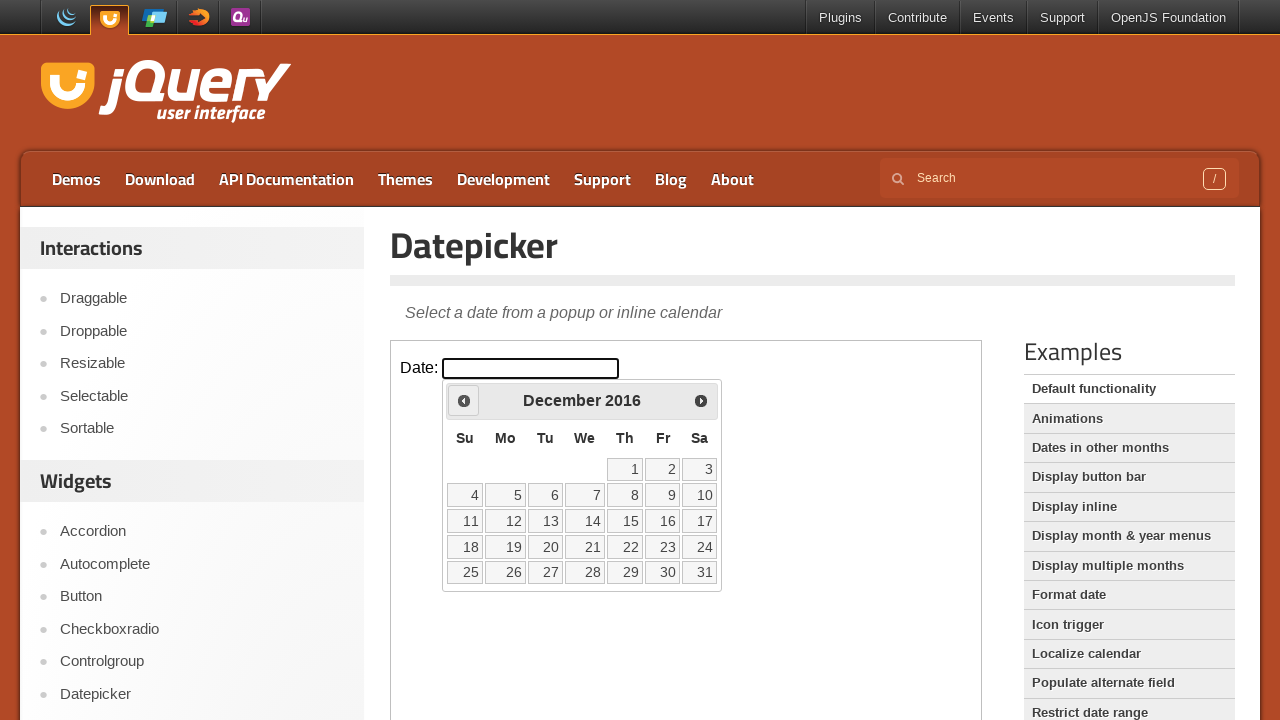

Waited for calendar to update after navigation
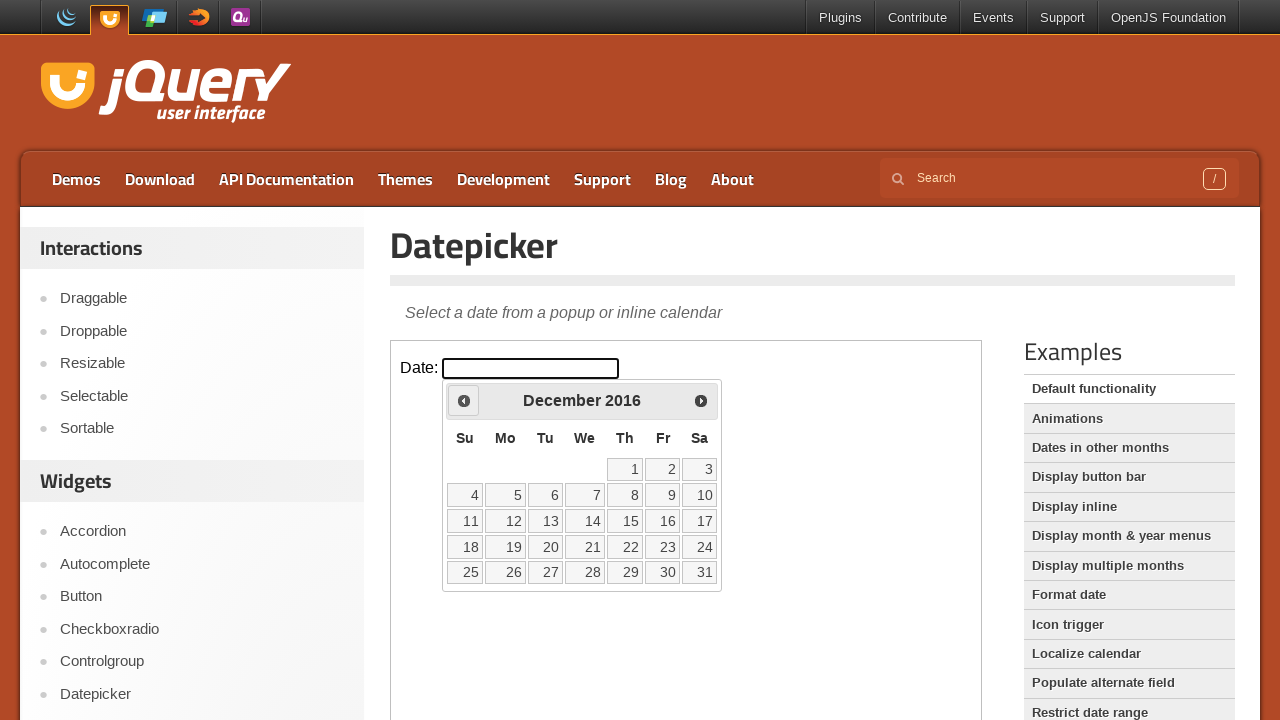

Clicked previous month button (currently viewing December 2016) at (464, 400) on iframe >> nth=0 >> internal:control=enter-frame >> .ui-icon.ui-icon-circle-trian
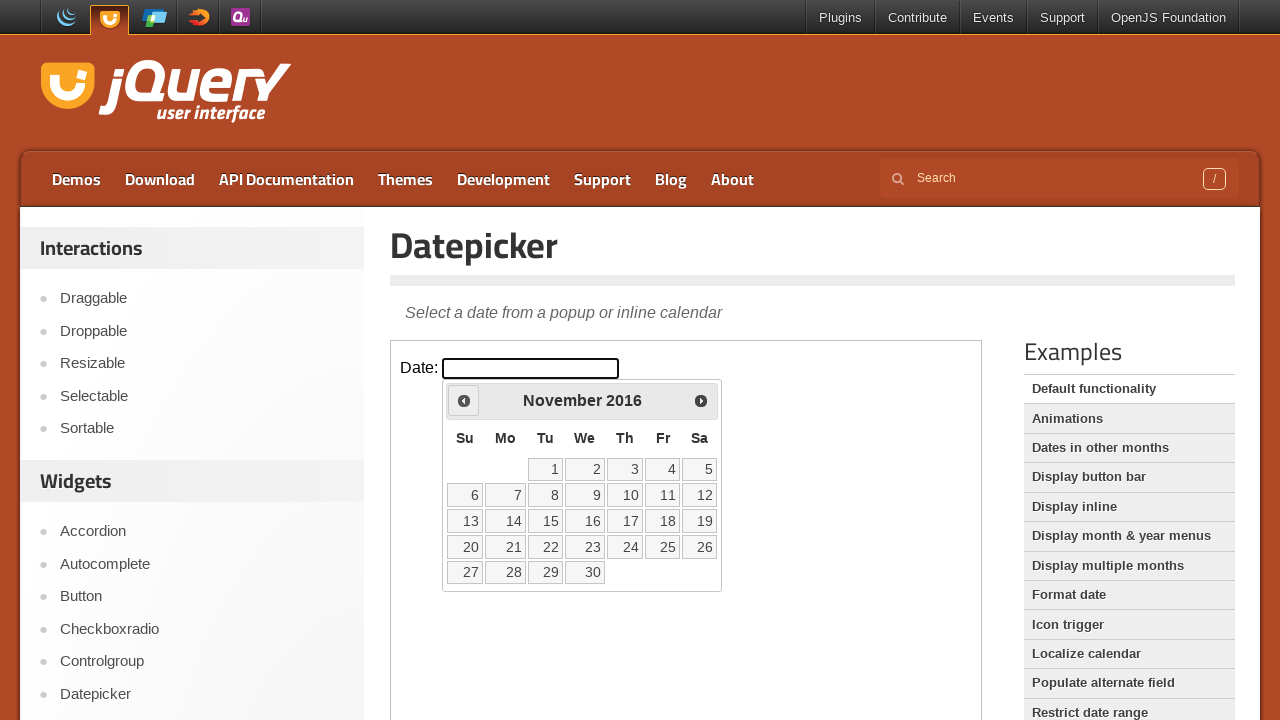

Waited for calendar to update after navigation
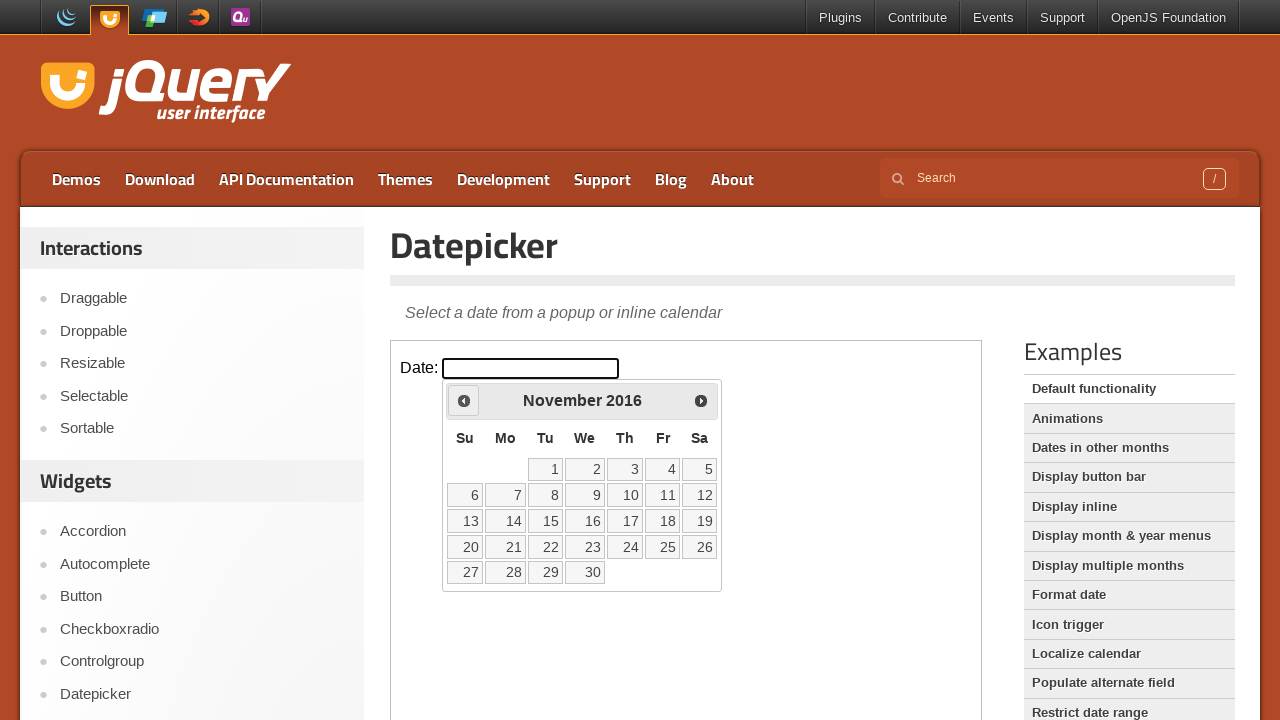

Clicked previous month button (currently viewing November 2016) at (464, 400) on iframe >> nth=0 >> internal:control=enter-frame >> .ui-icon.ui-icon-circle-trian
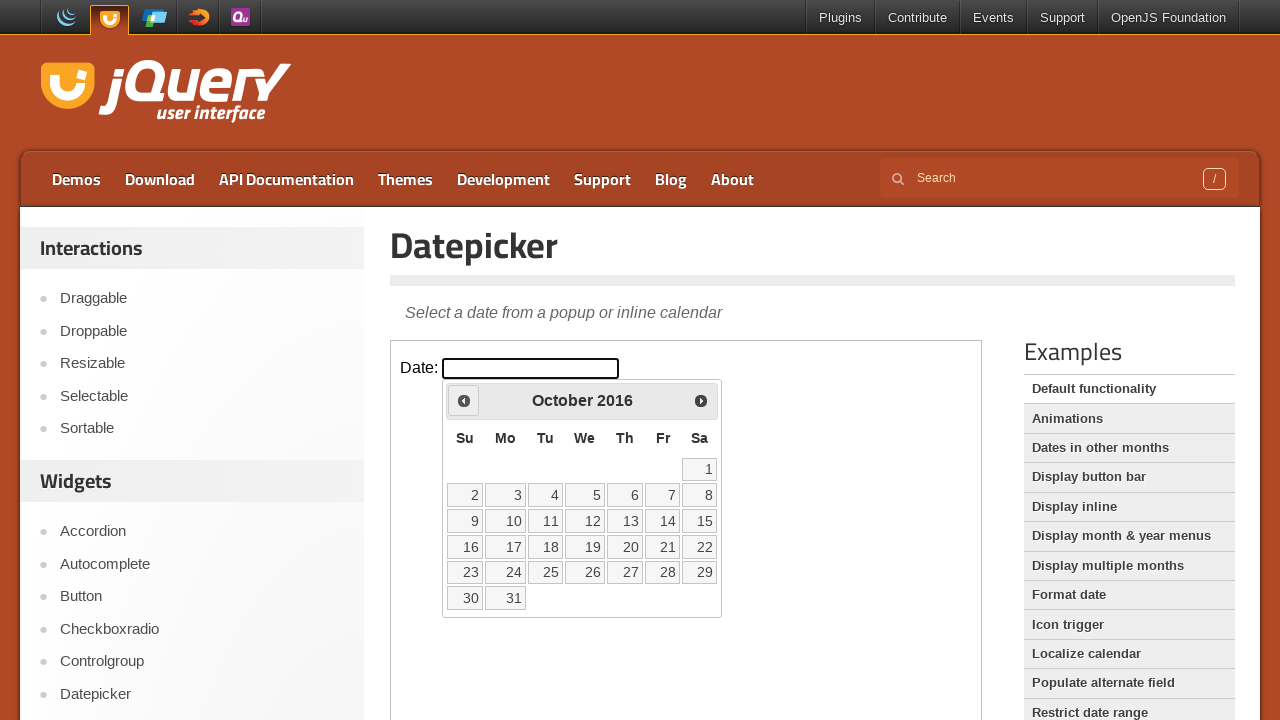

Waited for calendar to update after navigation
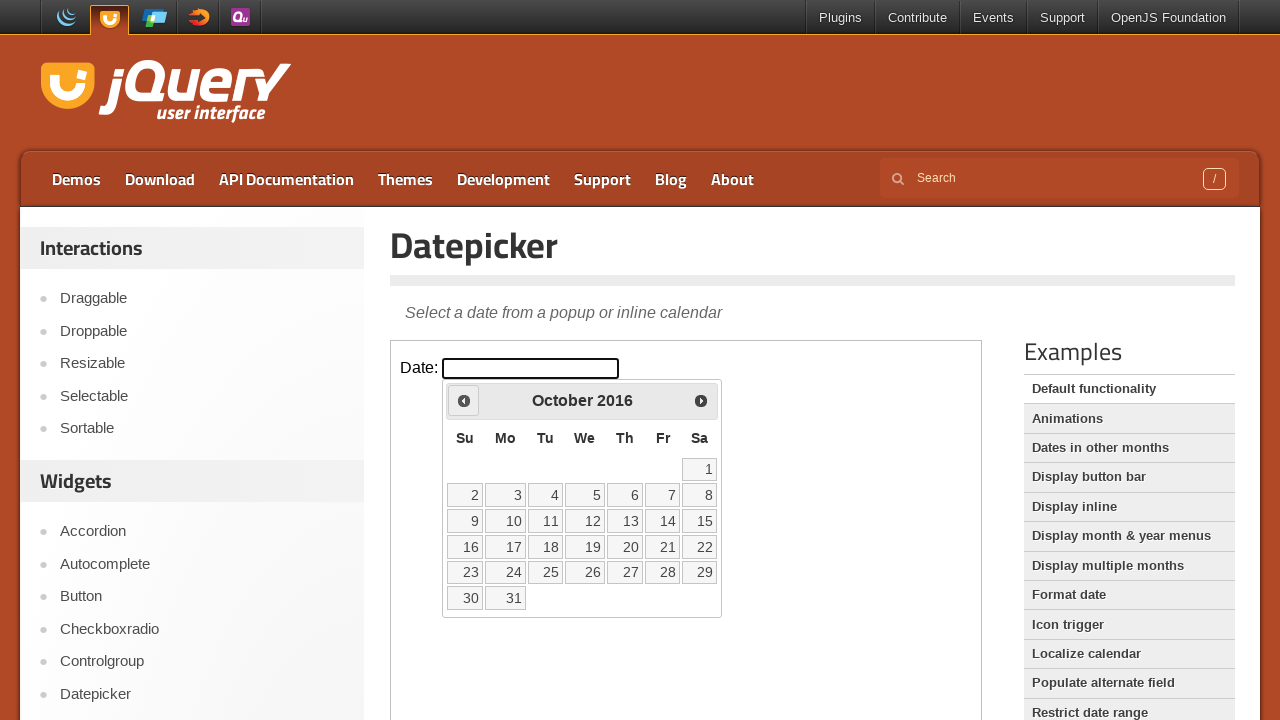

Clicked previous month button (currently viewing October 2016) at (464, 400) on iframe >> nth=0 >> internal:control=enter-frame >> .ui-icon.ui-icon-circle-trian
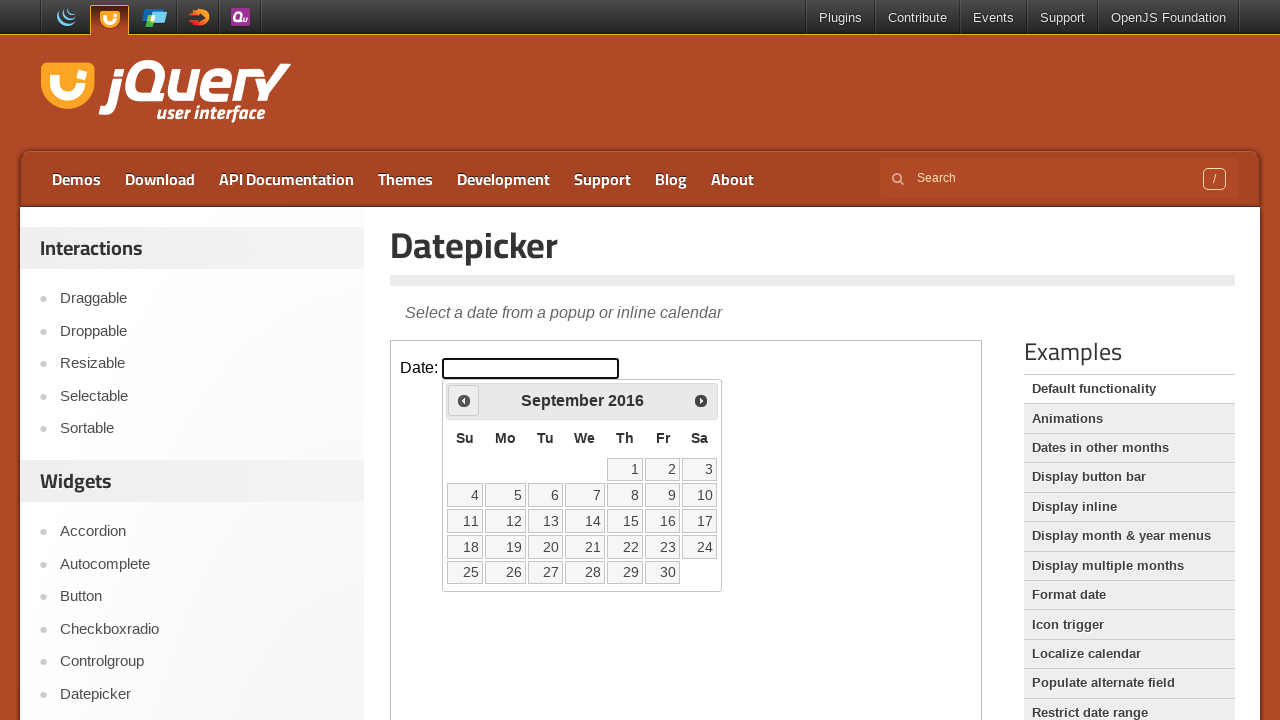

Waited for calendar to update after navigation
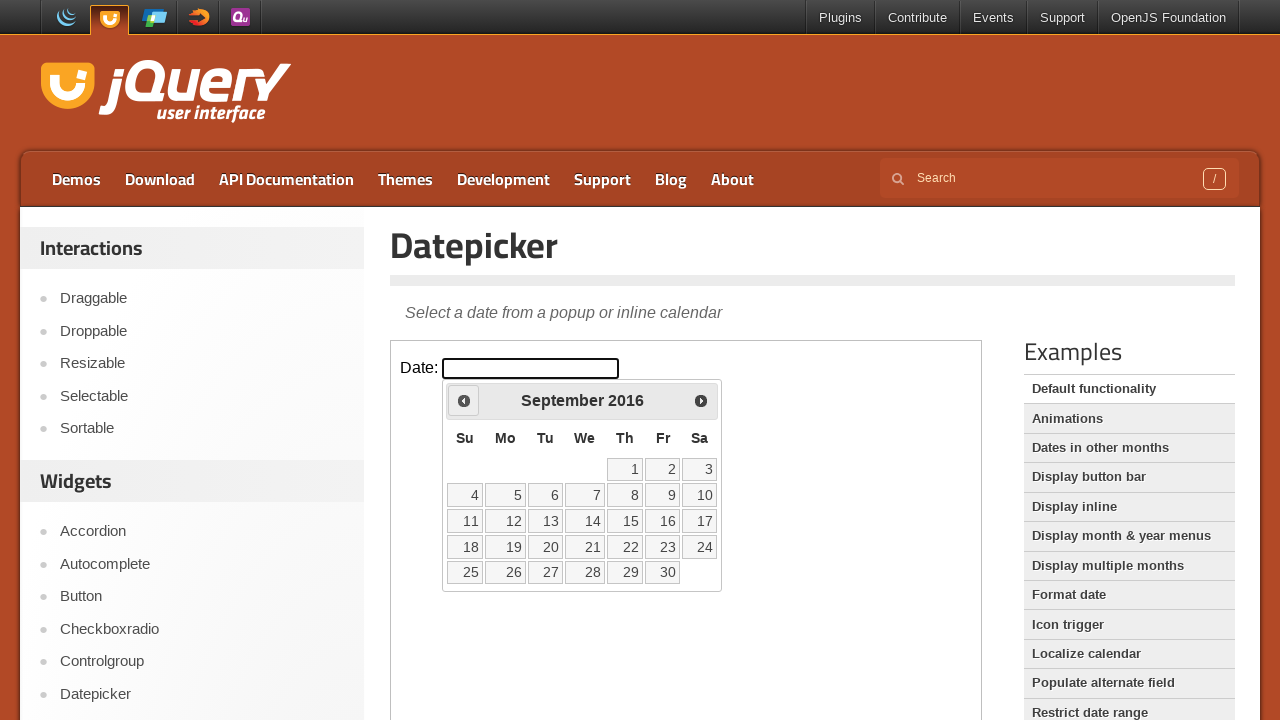

Clicked previous month button (currently viewing September 2016) at (464, 400) on iframe >> nth=0 >> internal:control=enter-frame >> .ui-icon.ui-icon-circle-trian
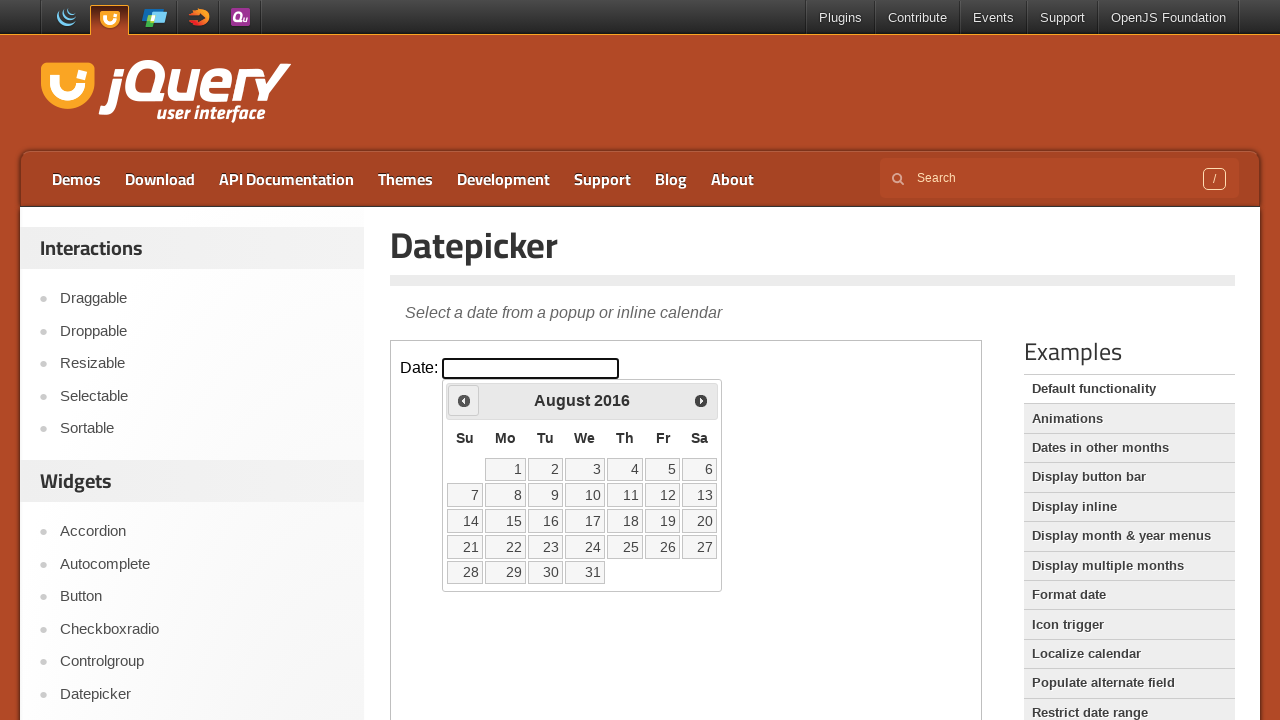

Waited for calendar to update after navigation
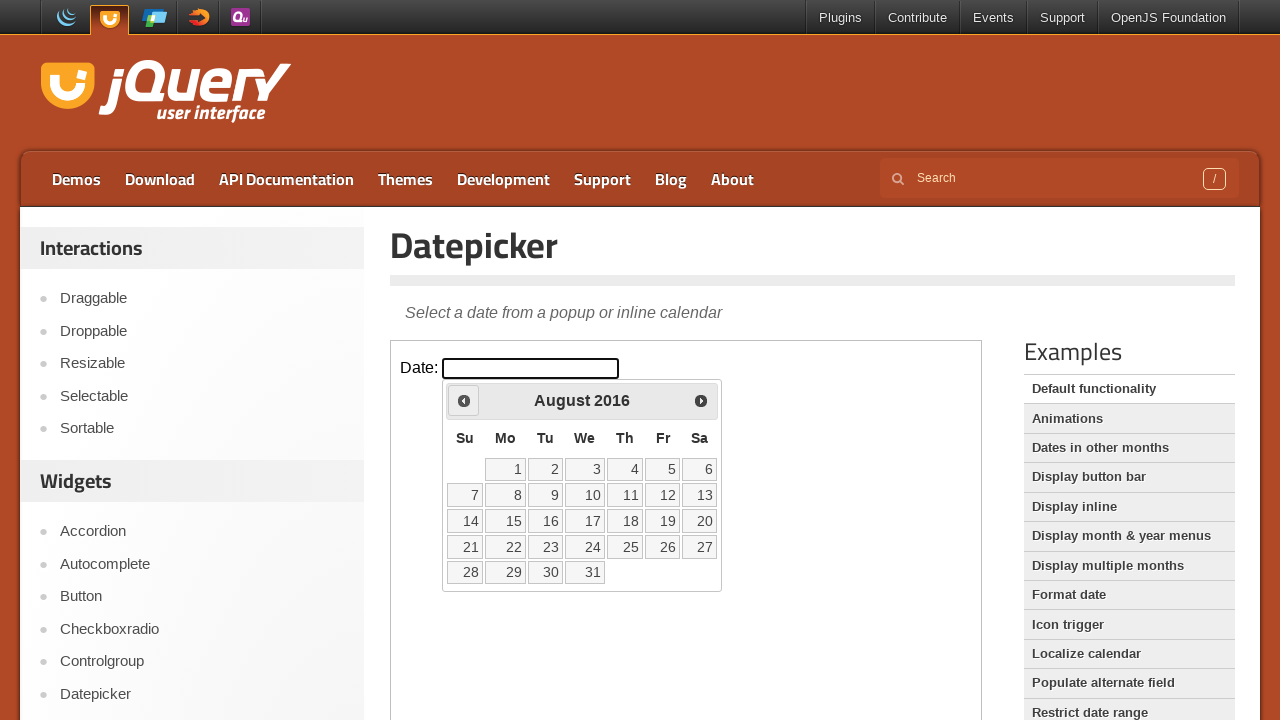

Clicked previous month button (currently viewing August 2016) at (464, 400) on iframe >> nth=0 >> internal:control=enter-frame >> .ui-icon.ui-icon-circle-trian
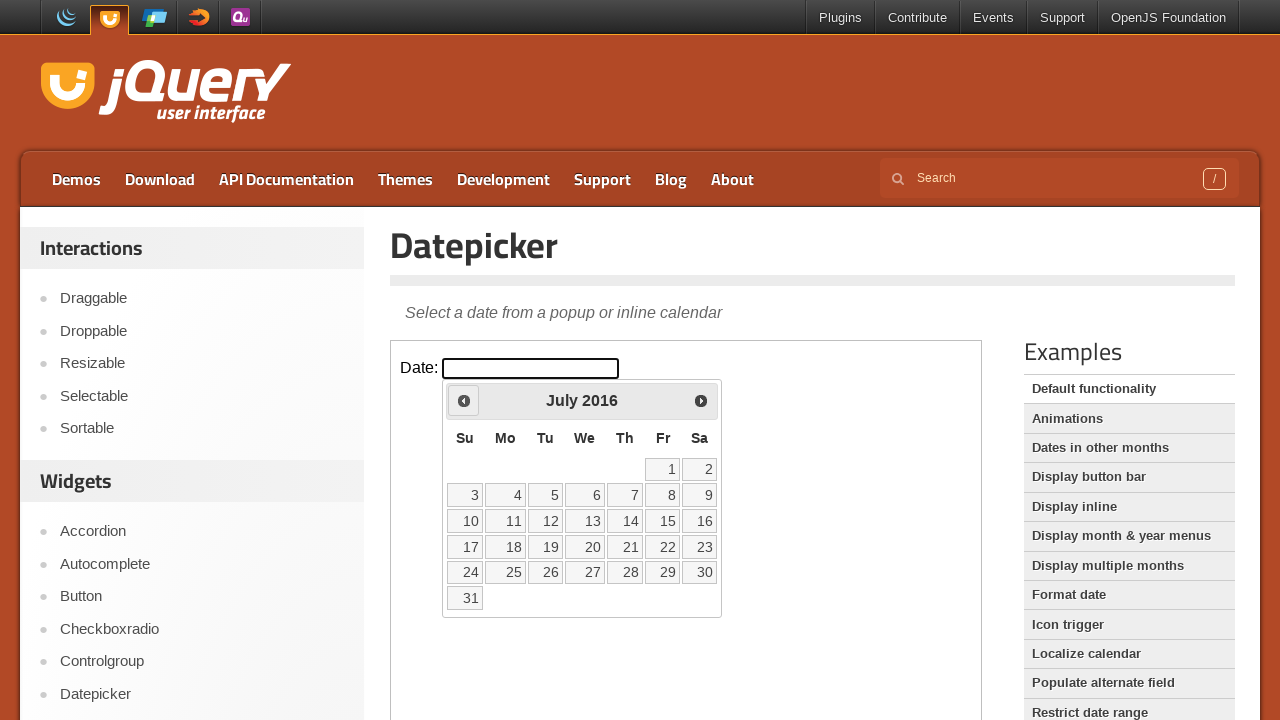

Waited for calendar to update after navigation
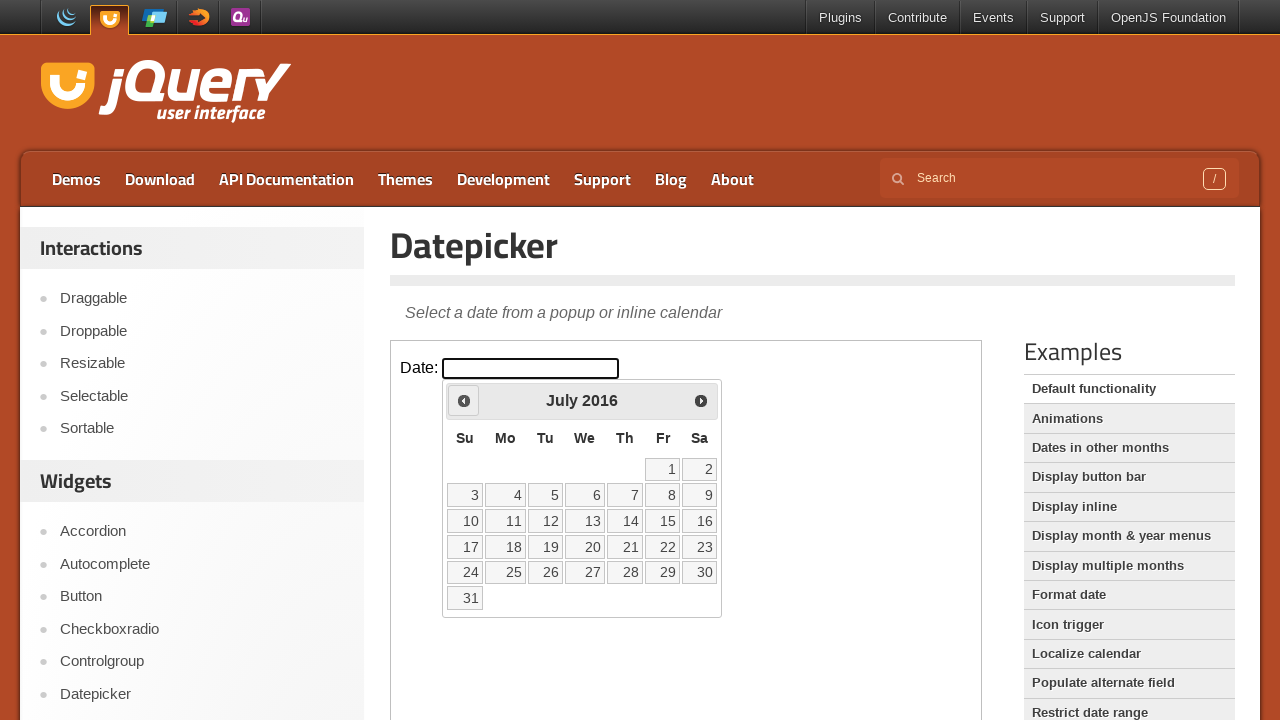

Clicked previous month button (currently viewing July 2016) at (464, 400) on iframe >> nth=0 >> internal:control=enter-frame >> .ui-icon.ui-icon-circle-trian
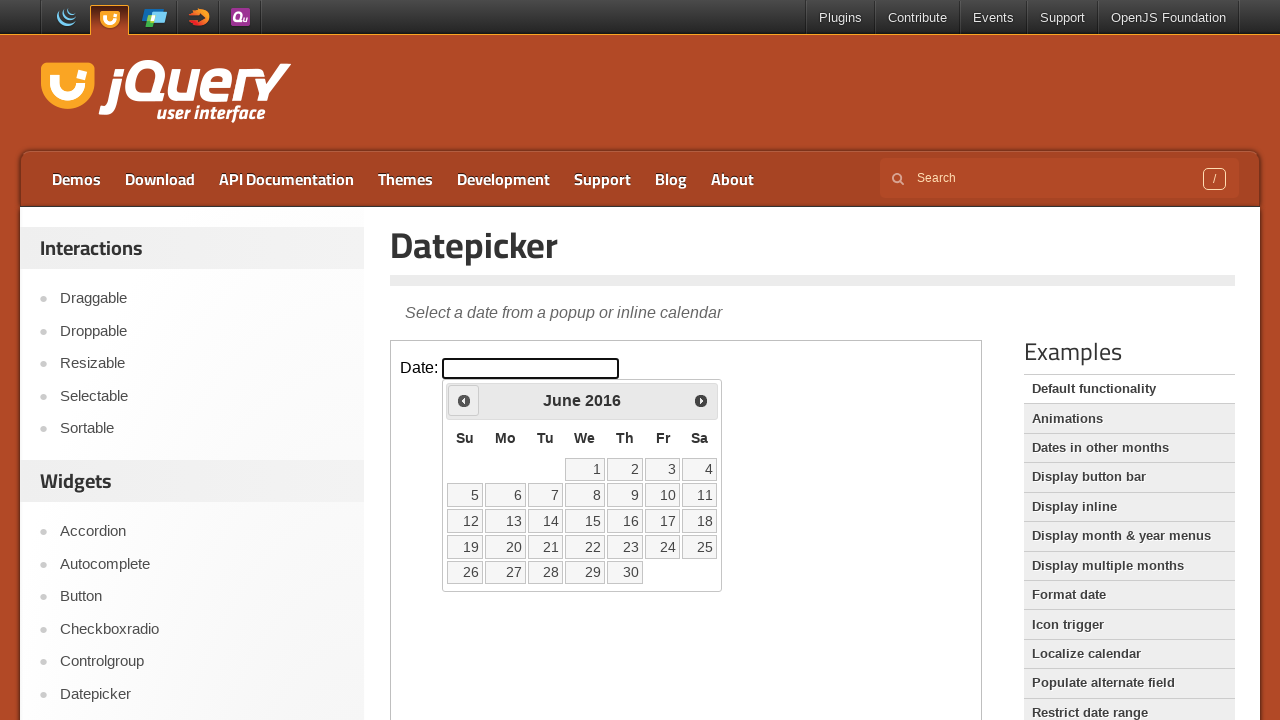

Waited for calendar to update after navigation
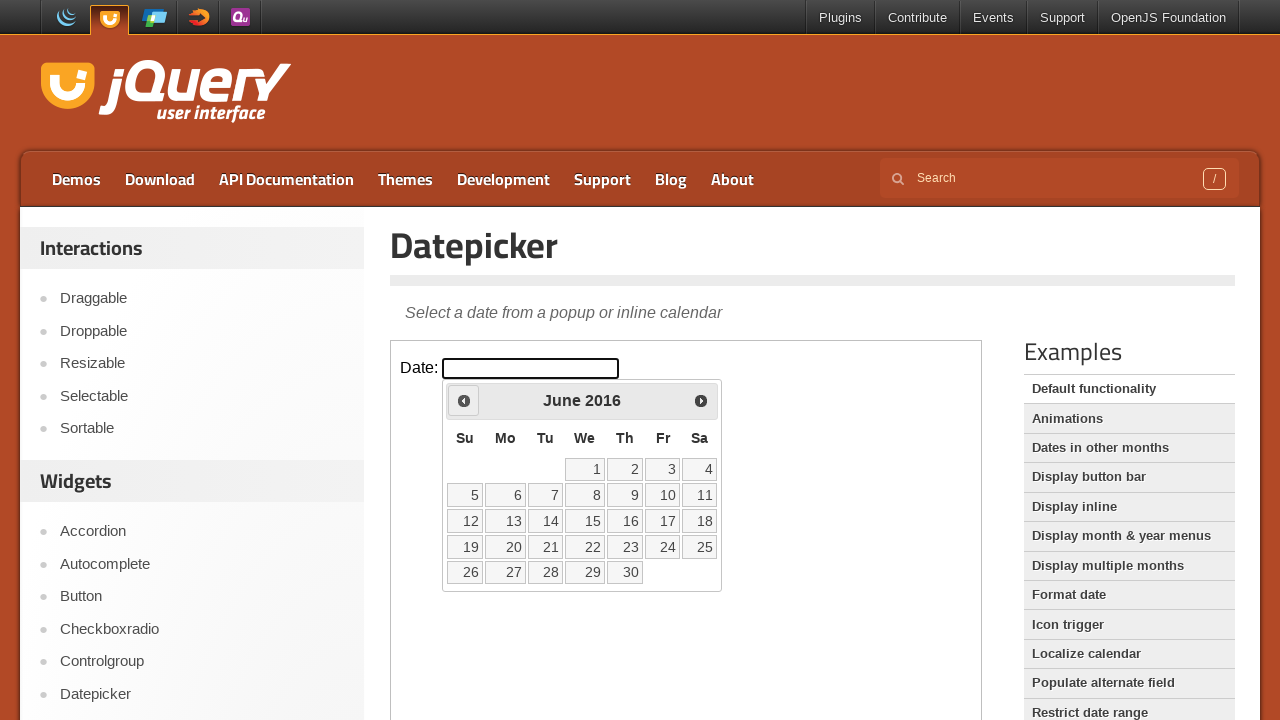

Clicked previous month button (currently viewing June 2016) at (464, 400) on iframe >> nth=0 >> internal:control=enter-frame >> .ui-icon.ui-icon-circle-trian
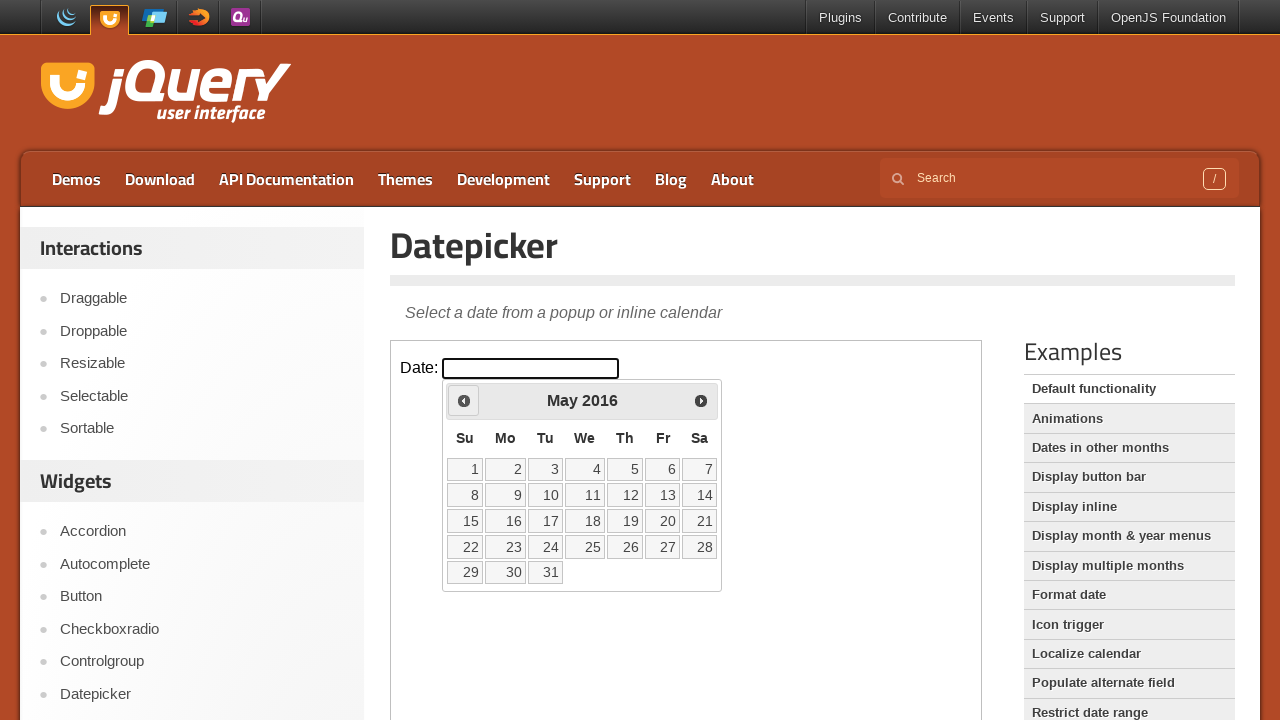

Waited for calendar to update after navigation
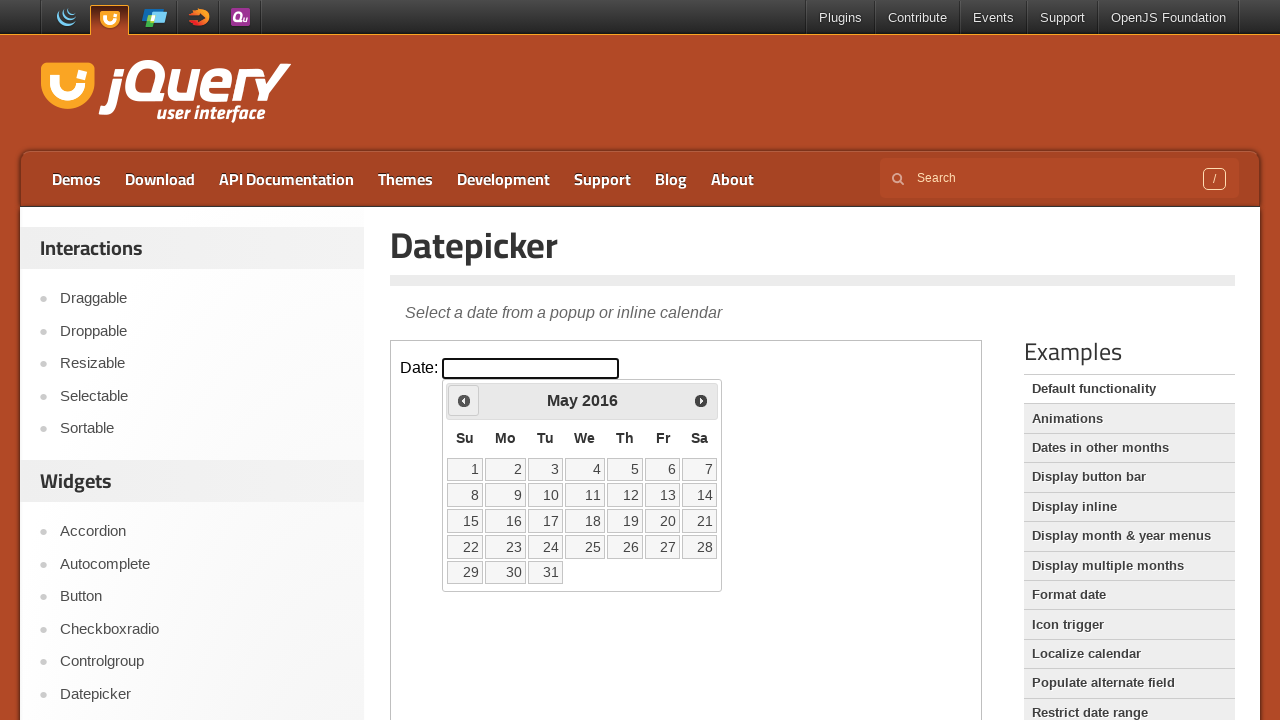

Clicked previous month button (currently viewing May 2016) at (464, 400) on iframe >> nth=0 >> internal:control=enter-frame >> .ui-icon.ui-icon-circle-trian
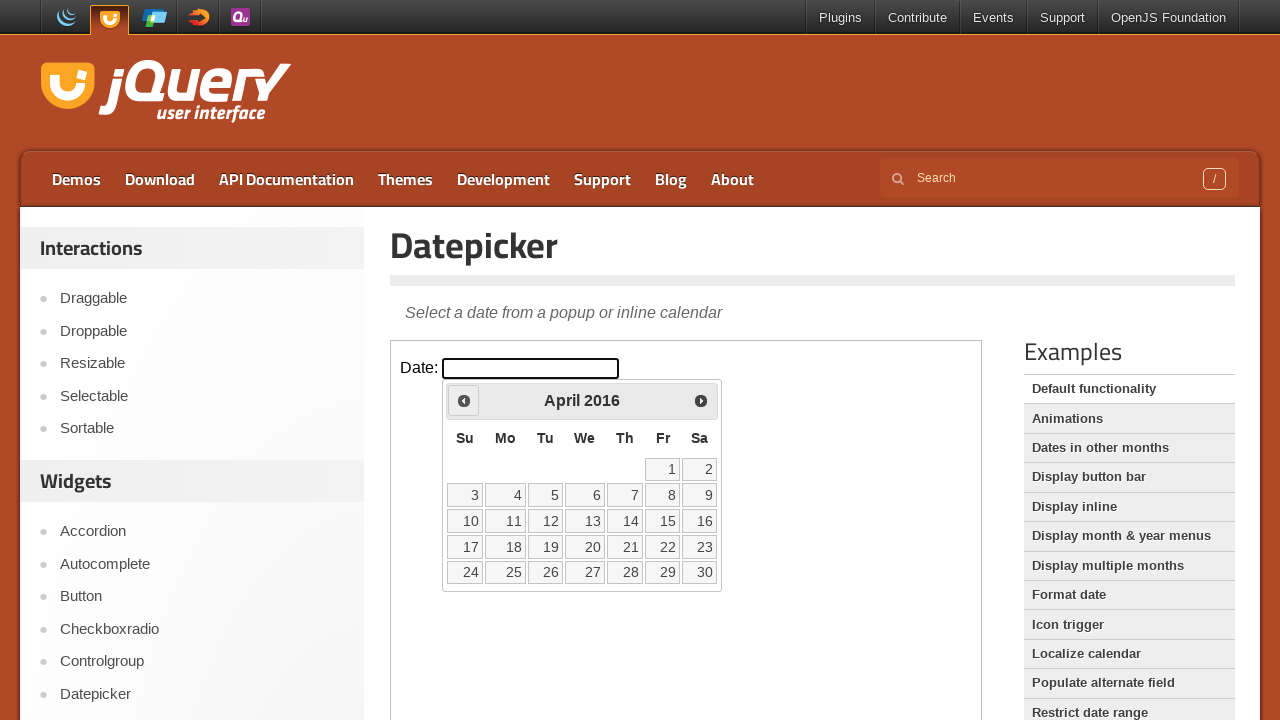

Waited for calendar to update after navigation
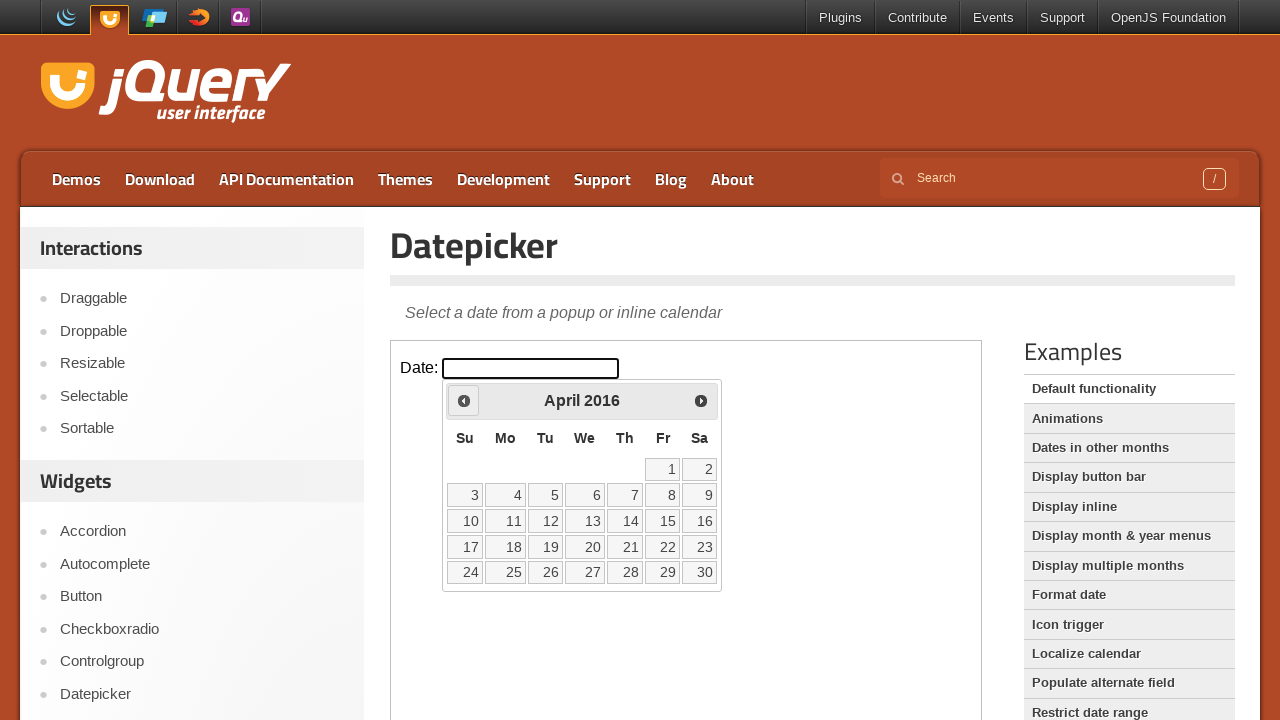

Clicked previous month button (currently viewing April 2016) at (464, 400) on iframe >> nth=0 >> internal:control=enter-frame >> .ui-icon.ui-icon-circle-trian
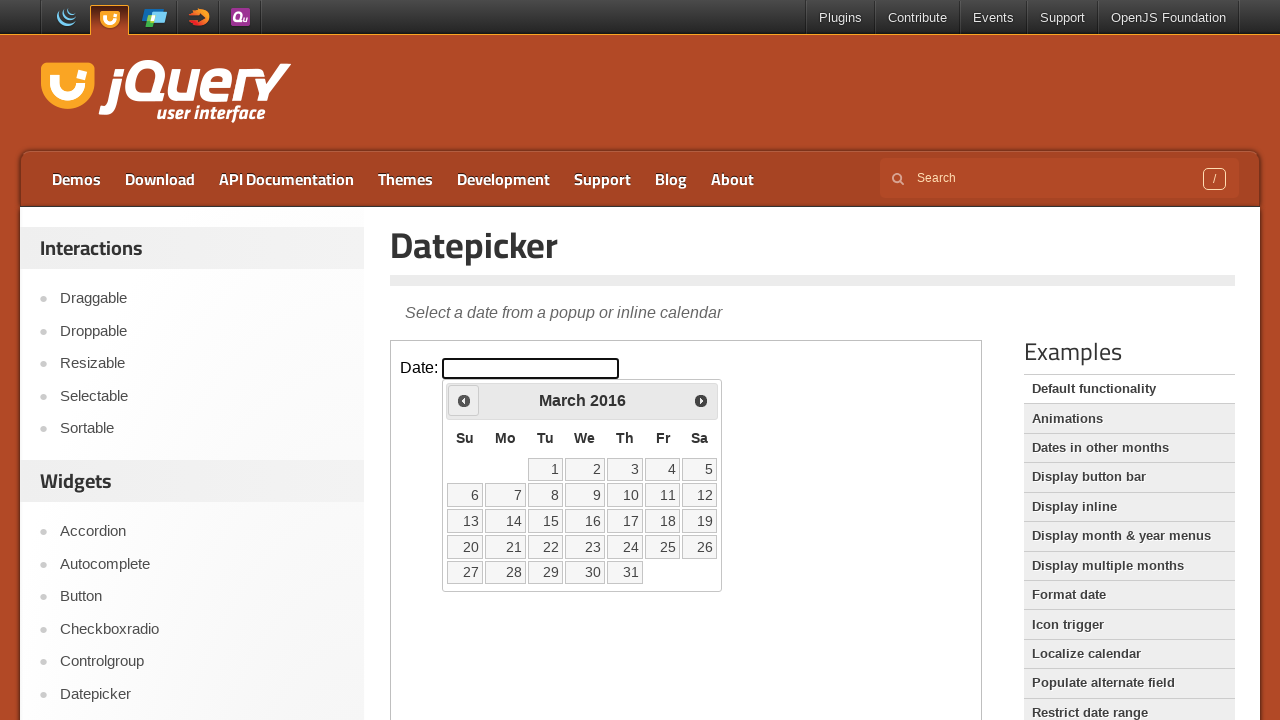

Waited for calendar to update after navigation
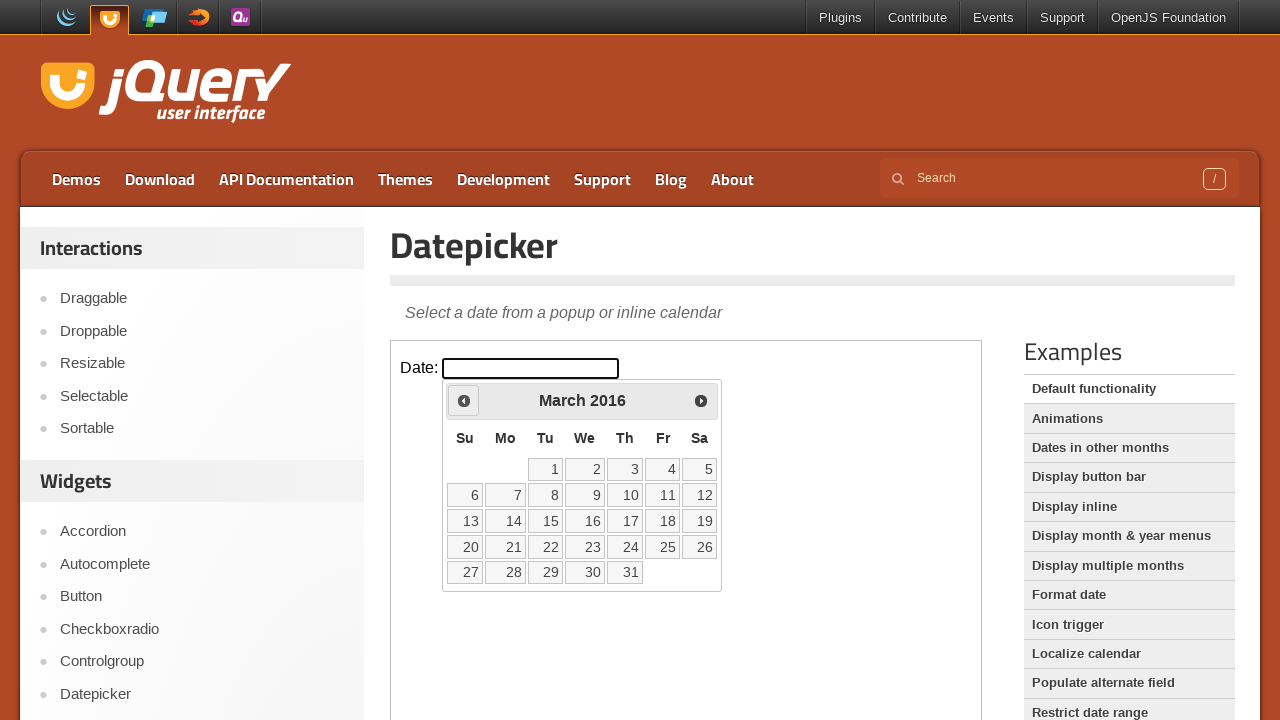

Clicked previous month button (currently viewing March 2016) at (464, 400) on iframe >> nth=0 >> internal:control=enter-frame >> .ui-icon.ui-icon-circle-trian
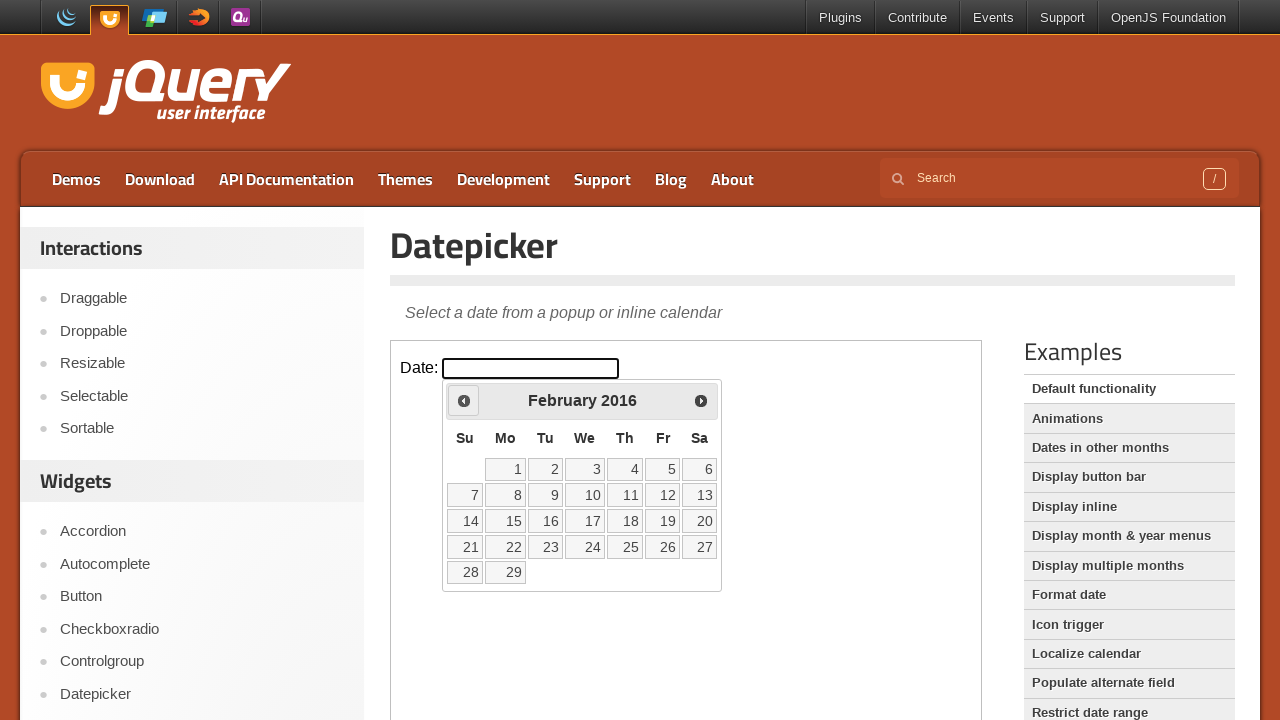

Waited for calendar to update after navigation
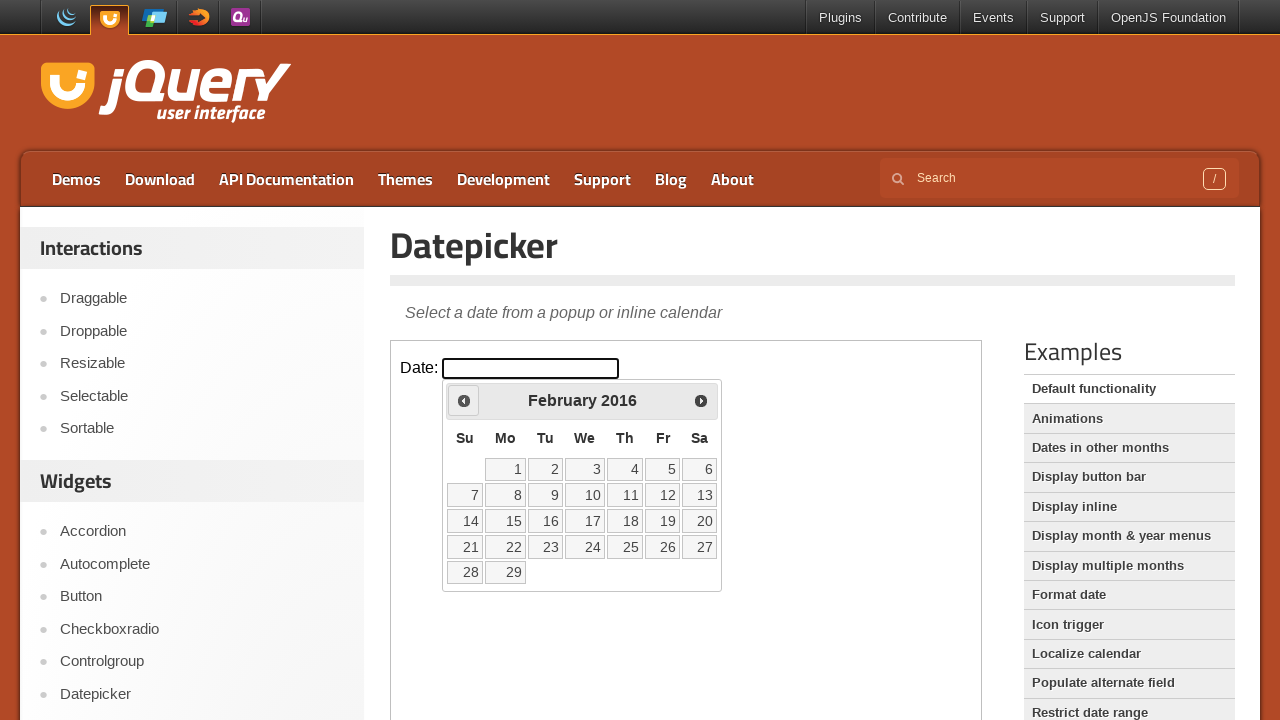

Clicked previous month button (currently viewing February 2016) at (464, 400) on iframe >> nth=0 >> internal:control=enter-frame >> .ui-icon.ui-icon-circle-trian
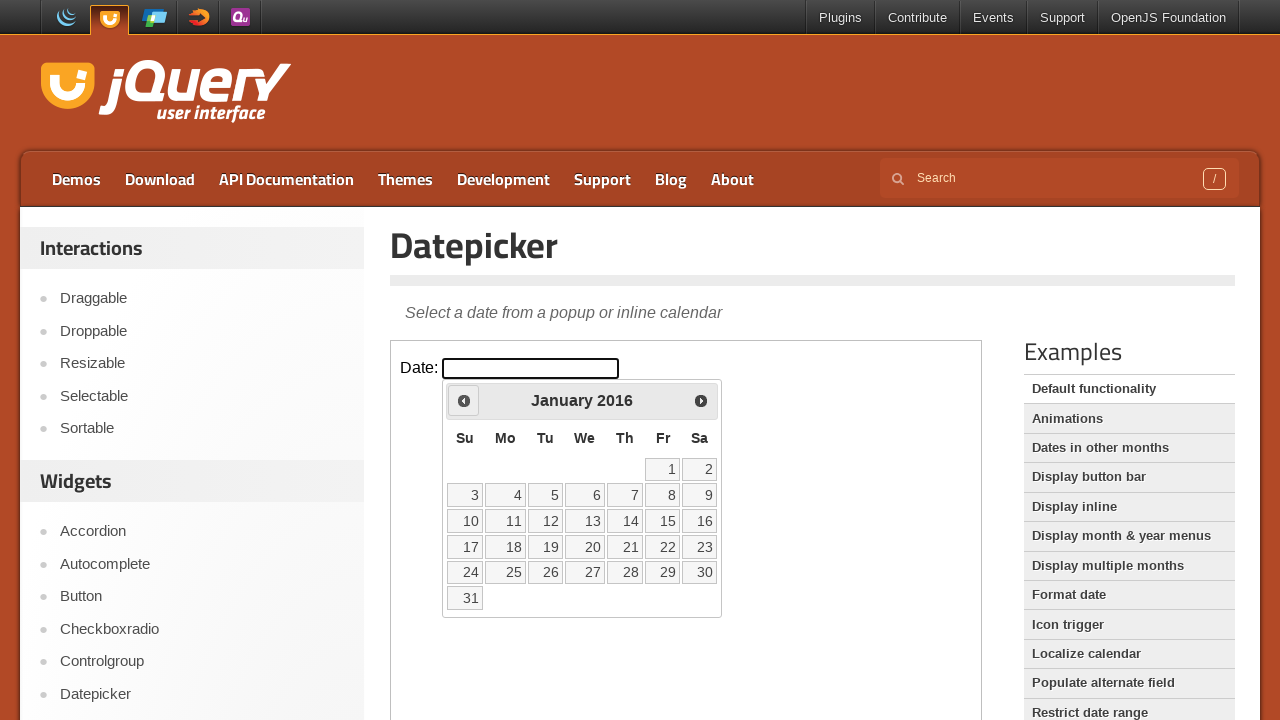

Waited for calendar to update after navigation
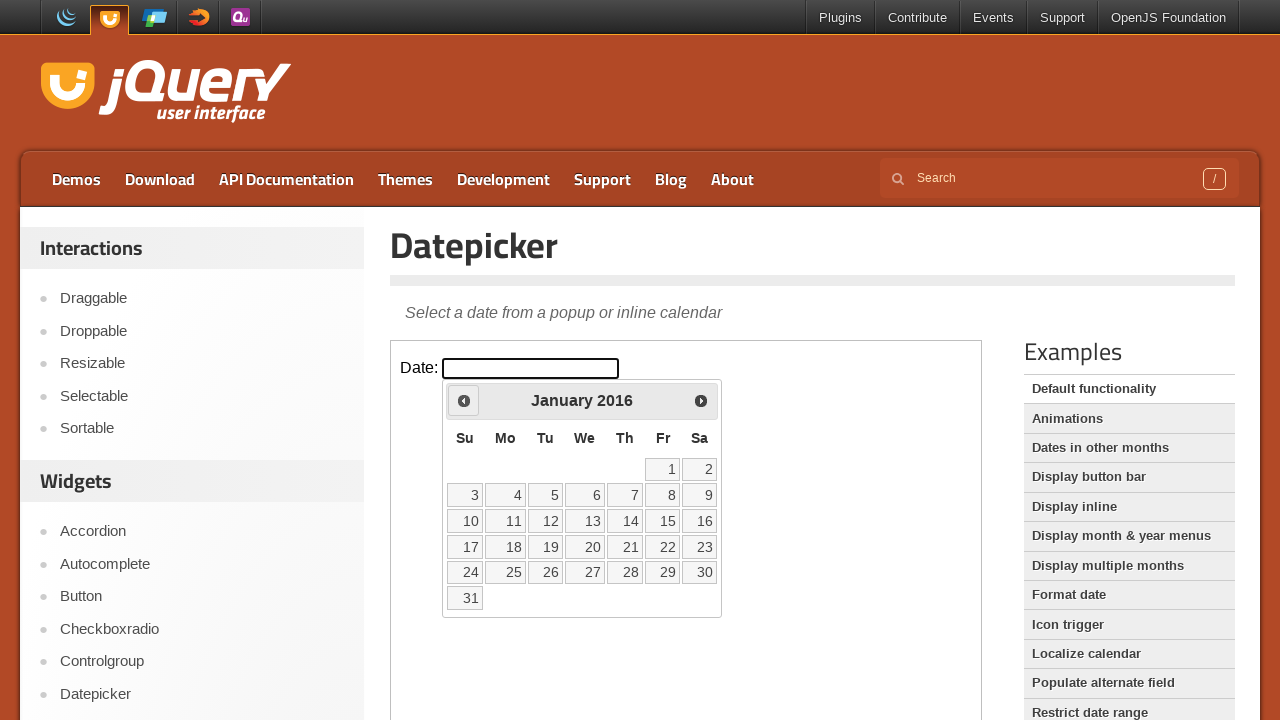

Clicked previous month button (currently viewing January 2016) at (464, 400) on iframe >> nth=0 >> internal:control=enter-frame >> .ui-icon.ui-icon-circle-trian
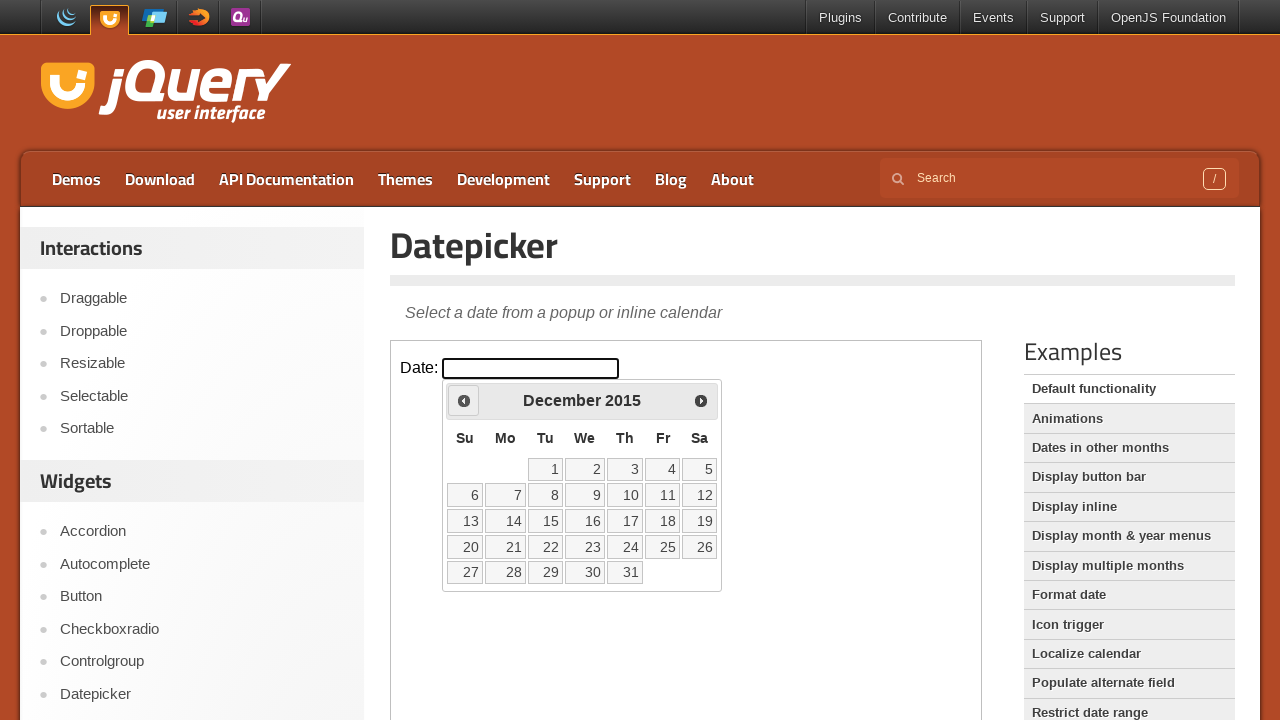

Waited for calendar to update after navigation
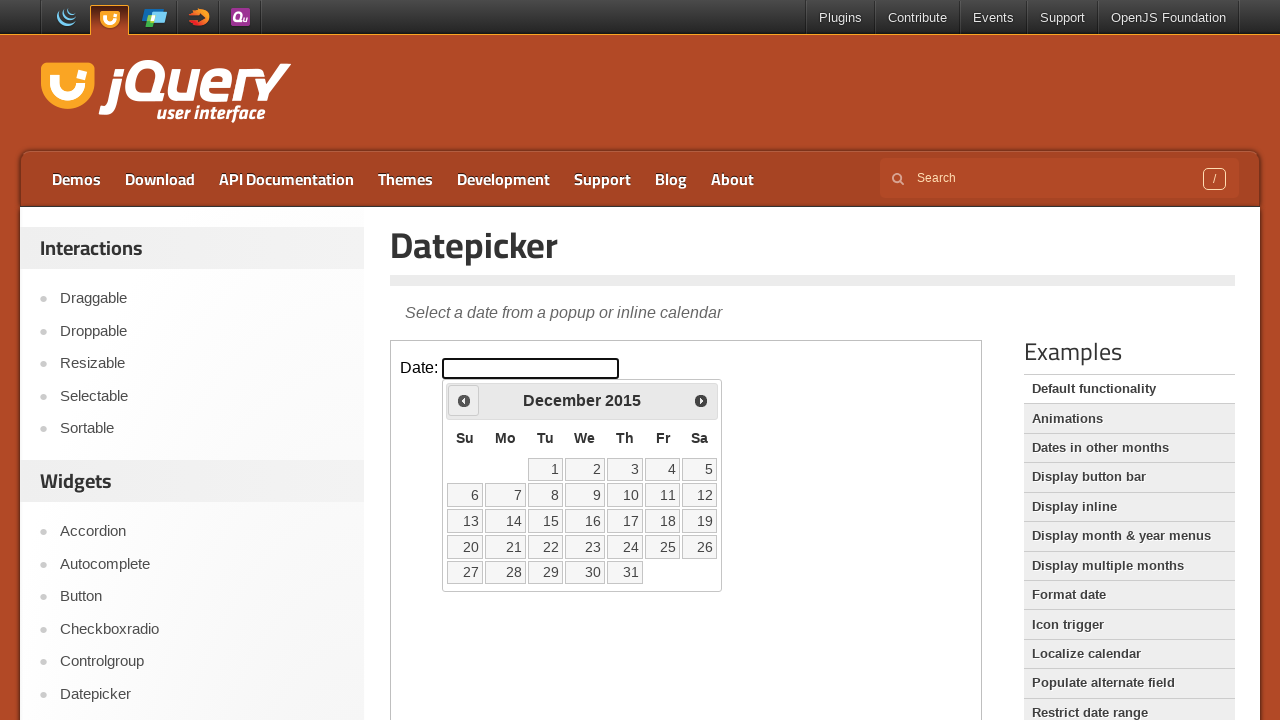

Clicked previous month button (currently viewing December 2015) at (464, 400) on iframe >> nth=0 >> internal:control=enter-frame >> .ui-icon.ui-icon-circle-trian
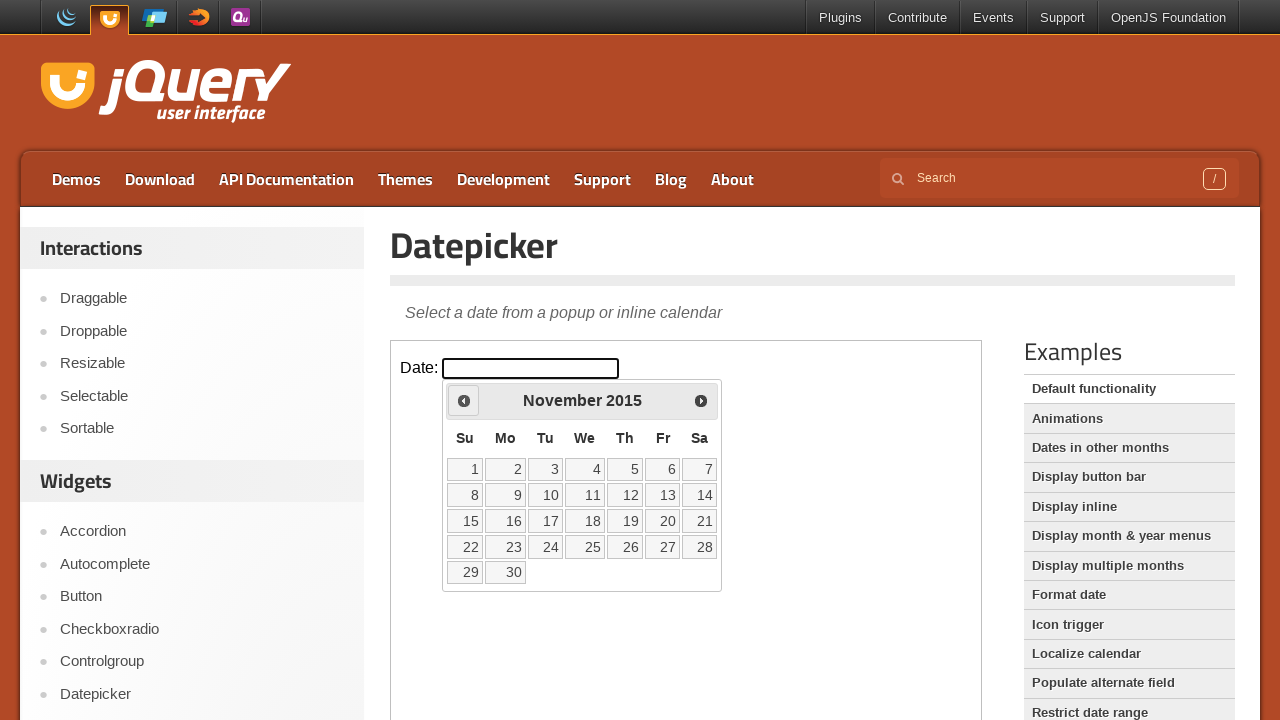

Waited for calendar to update after navigation
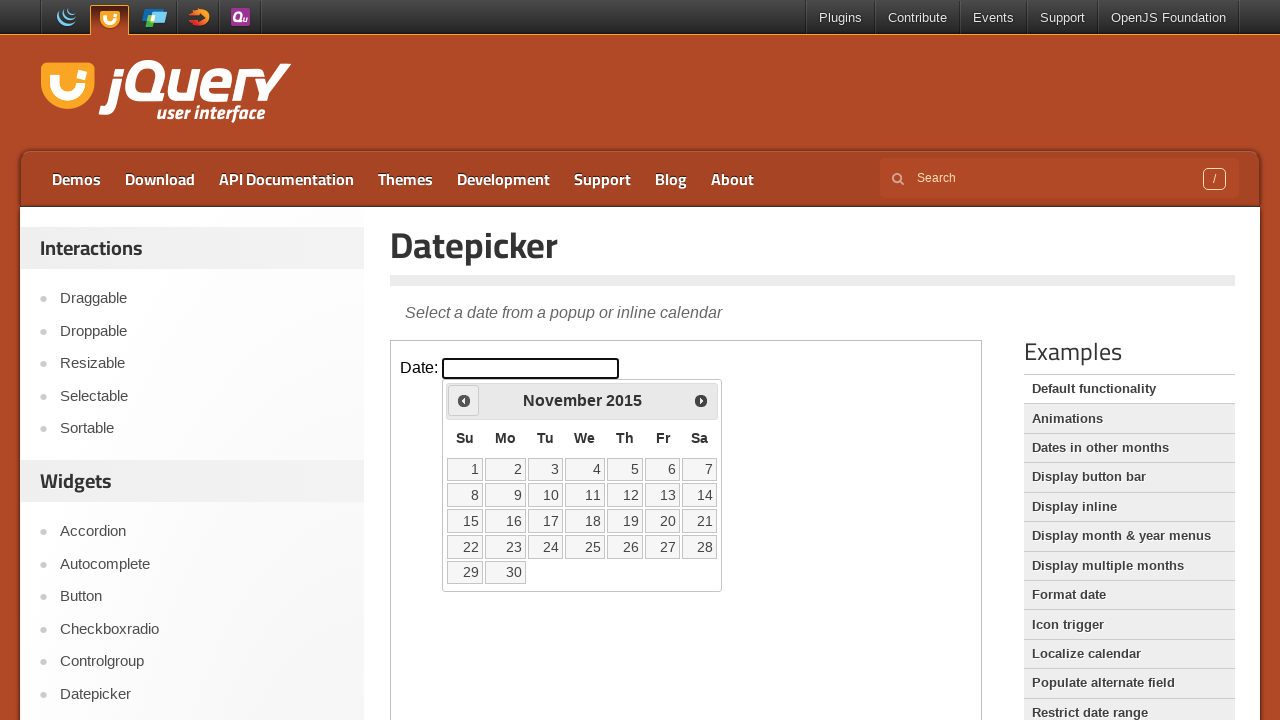

Clicked previous month button (currently viewing November 2015) at (464, 400) on iframe >> nth=0 >> internal:control=enter-frame >> .ui-icon.ui-icon-circle-trian
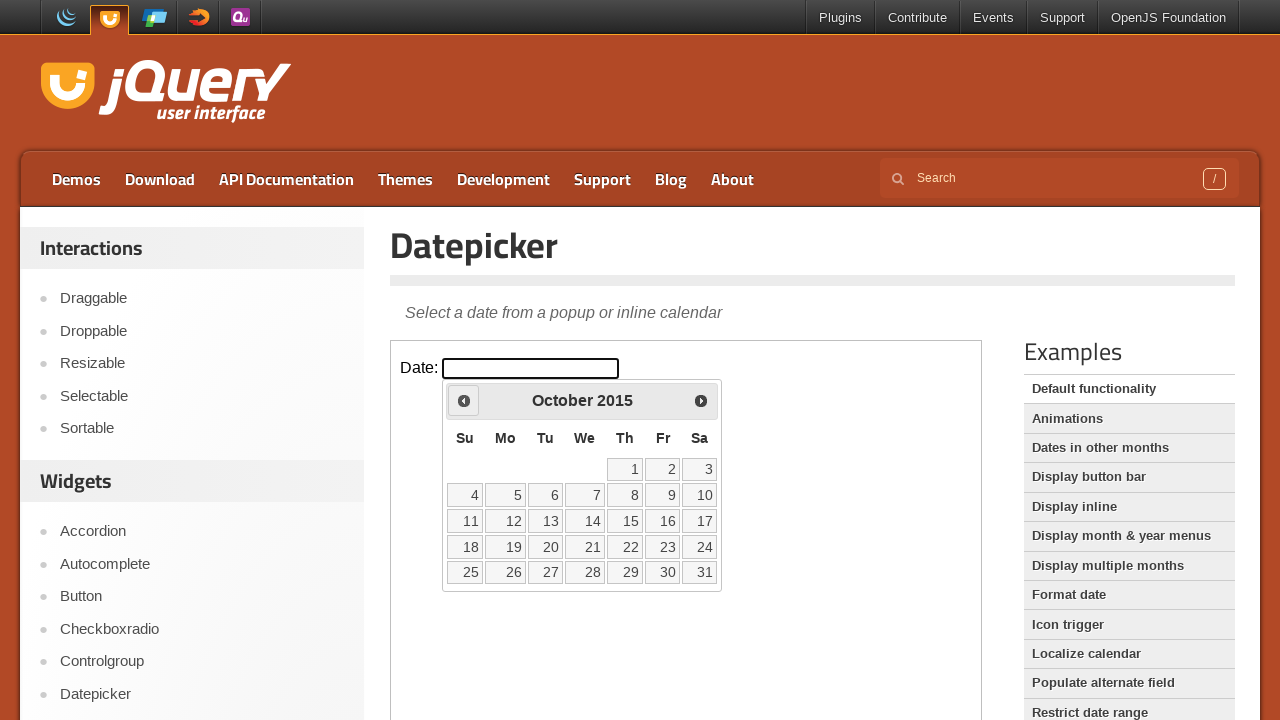

Waited for calendar to update after navigation
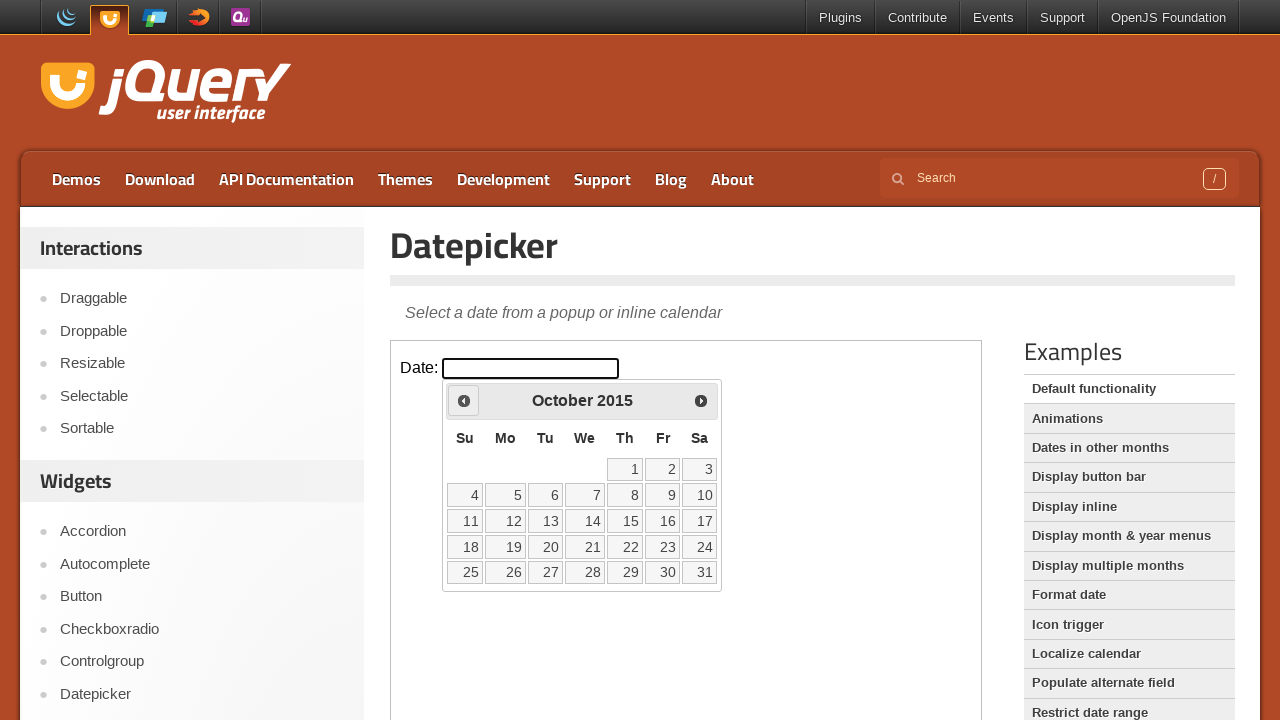

Clicked previous month button (currently viewing October 2015) at (464, 400) on iframe >> nth=0 >> internal:control=enter-frame >> .ui-icon.ui-icon-circle-trian
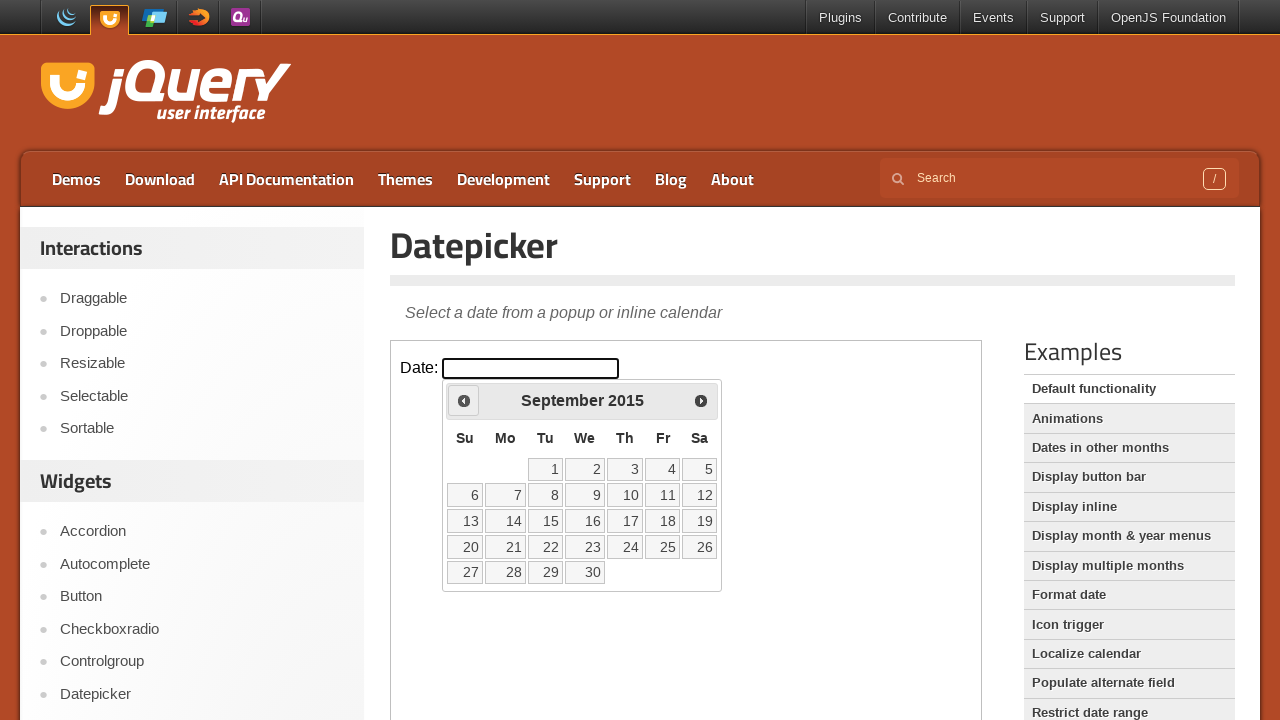

Waited for calendar to update after navigation
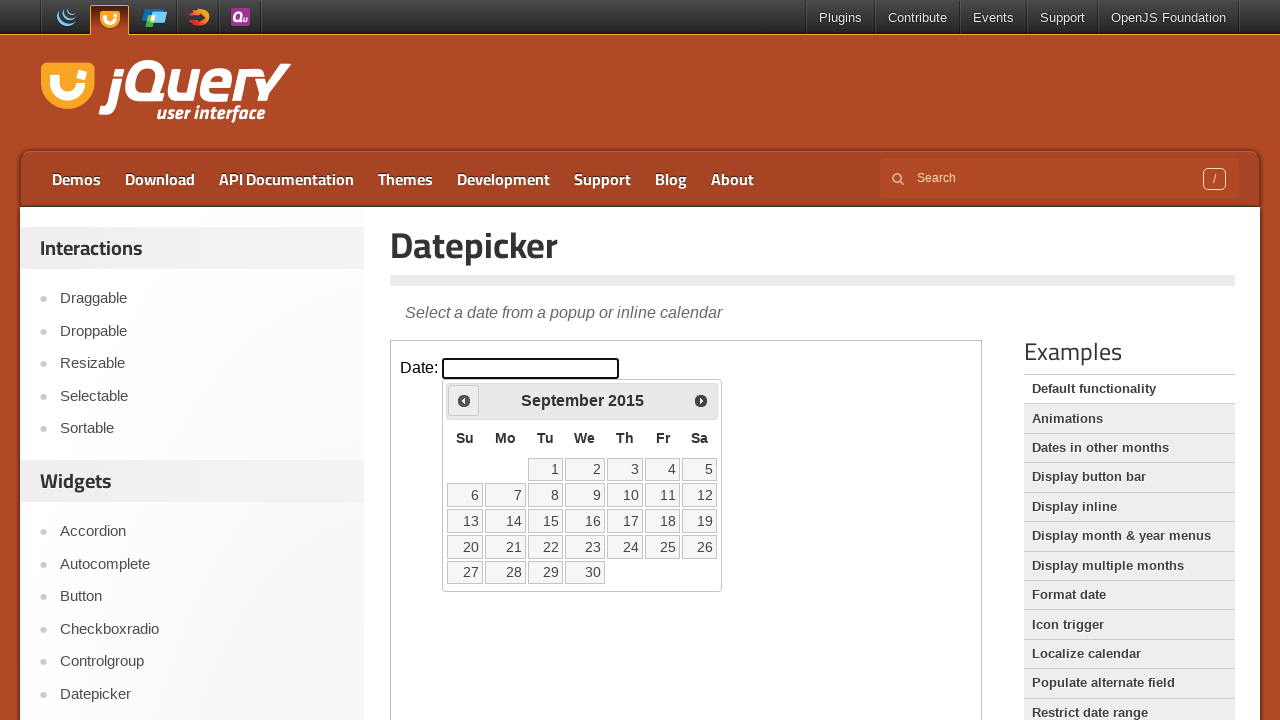

Clicked previous month button (currently viewing September 2015) at (464, 400) on iframe >> nth=0 >> internal:control=enter-frame >> .ui-icon.ui-icon-circle-trian
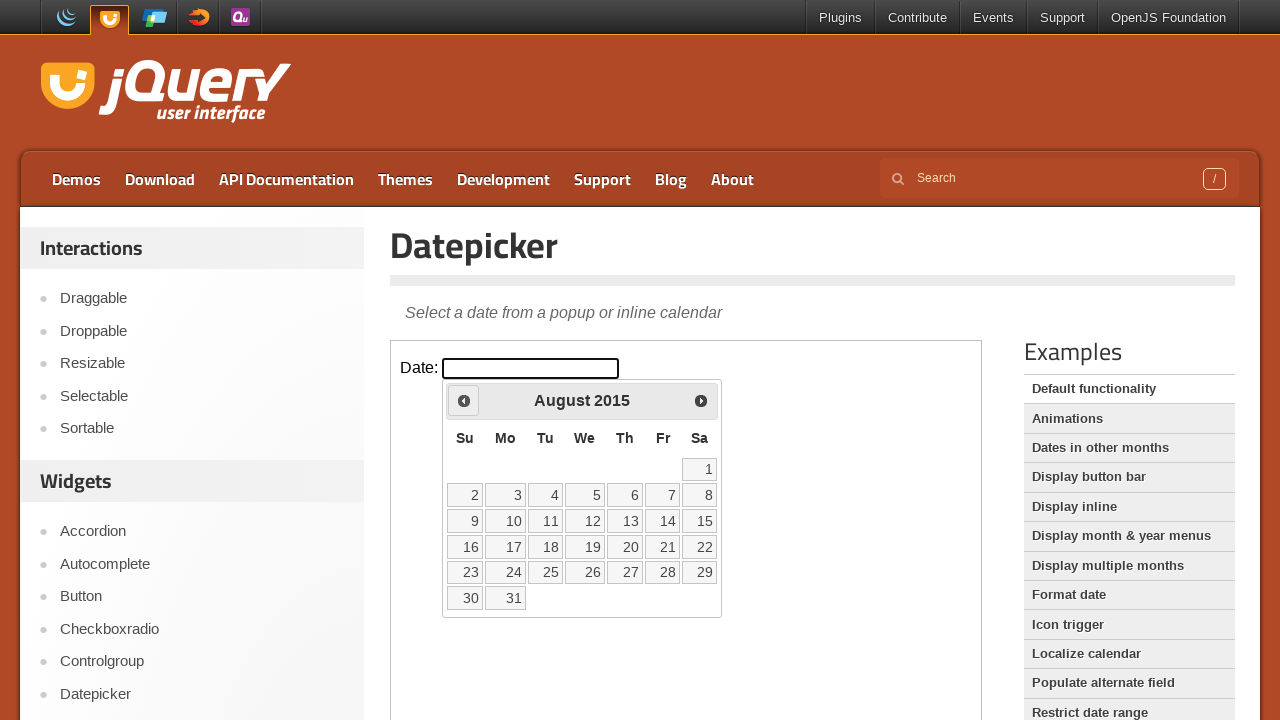

Waited for calendar to update after navigation
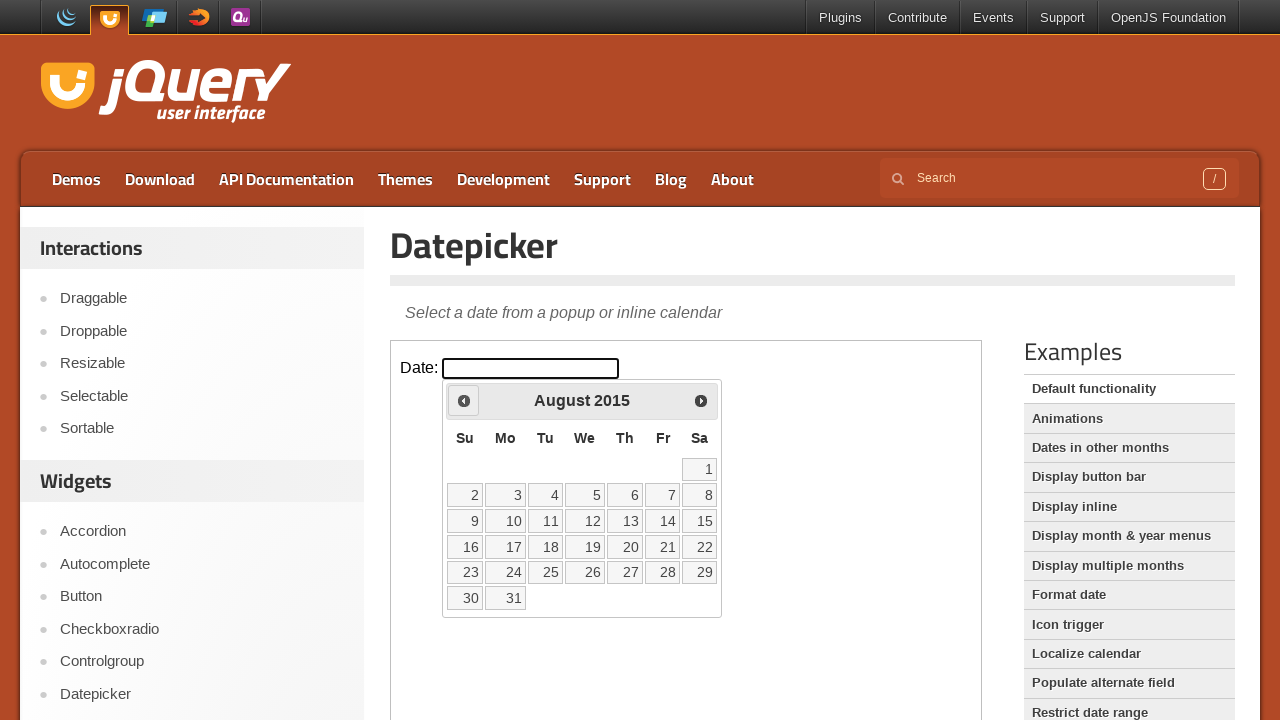

Clicked previous month button (currently viewing August 2015) at (464, 400) on iframe >> nth=0 >> internal:control=enter-frame >> .ui-icon.ui-icon-circle-trian
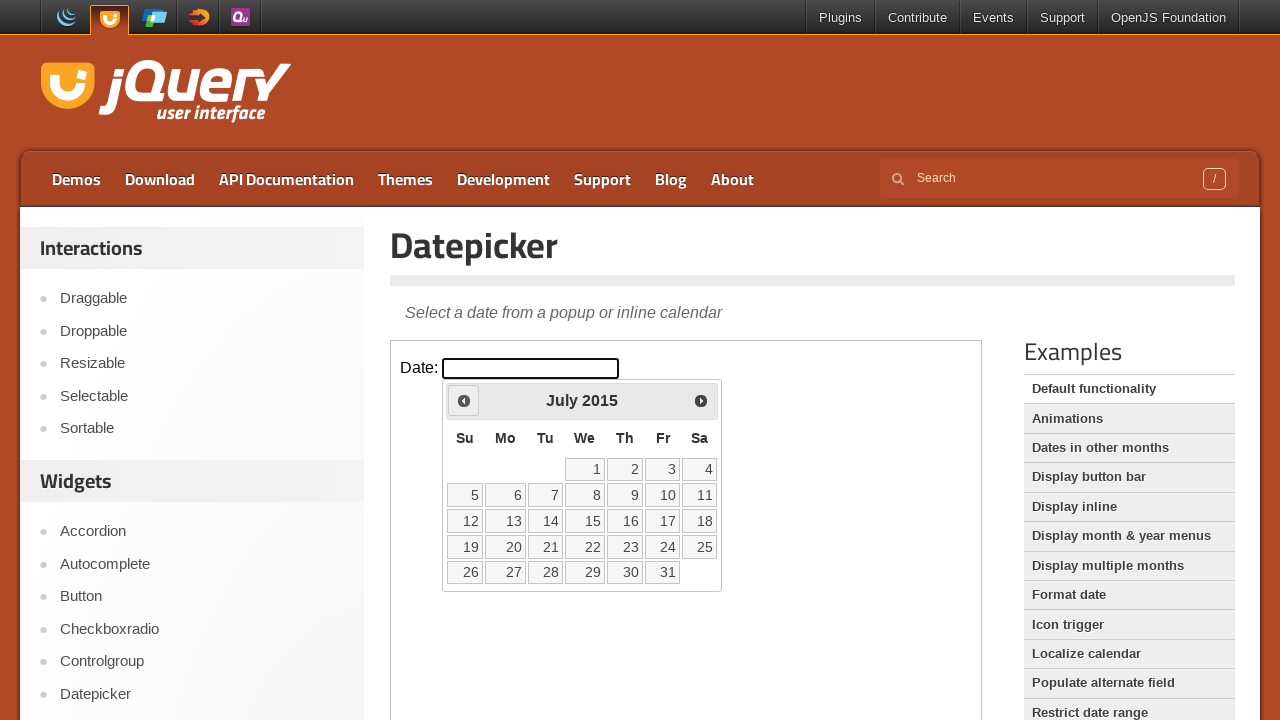

Waited for calendar to update after navigation
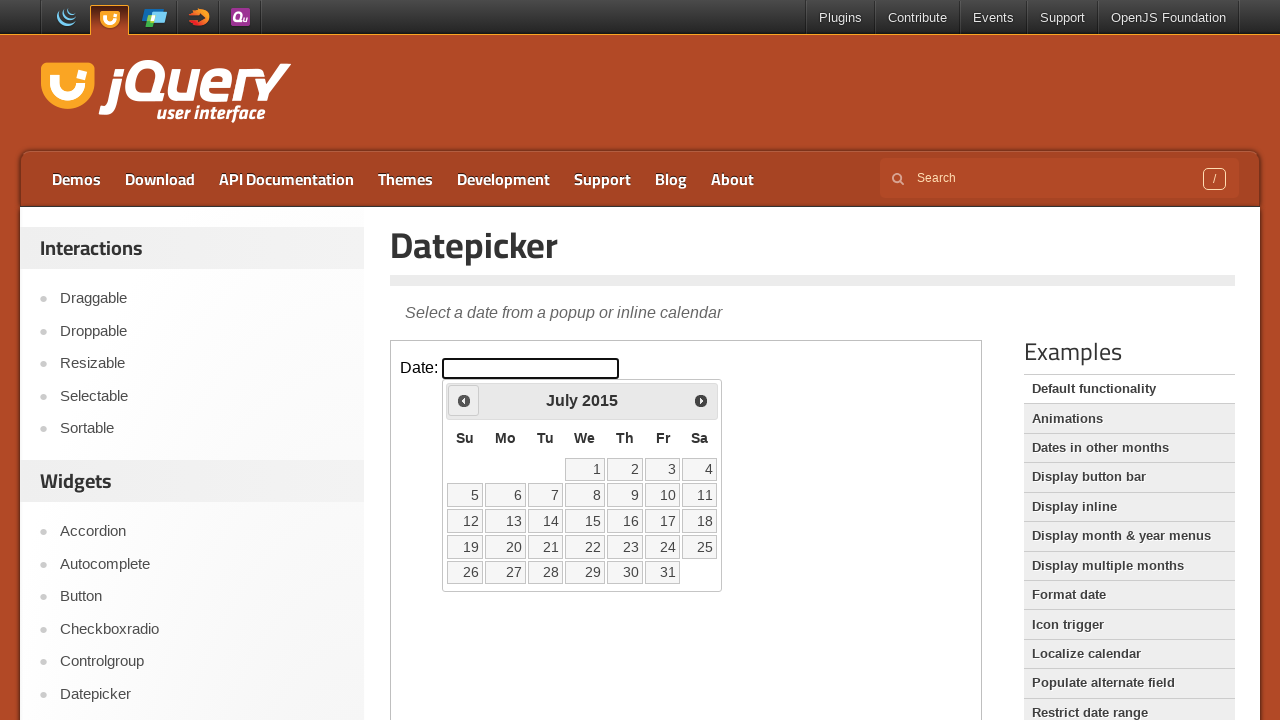

Clicked previous month button (currently viewing July 2015) at (464, 400) on iframe >> nth=0 >> internal:control=enter-frame >> .ui-icon.ui-icon-circle-trian
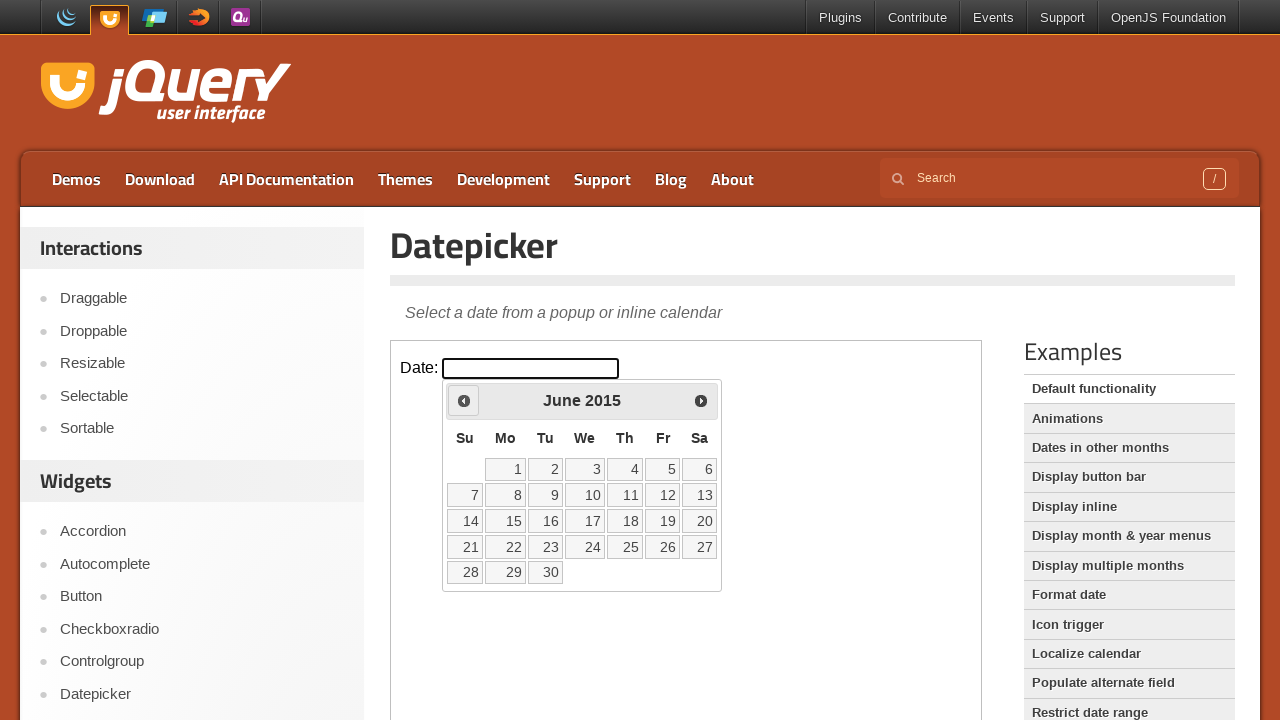

Waited for calendar to update after navigation
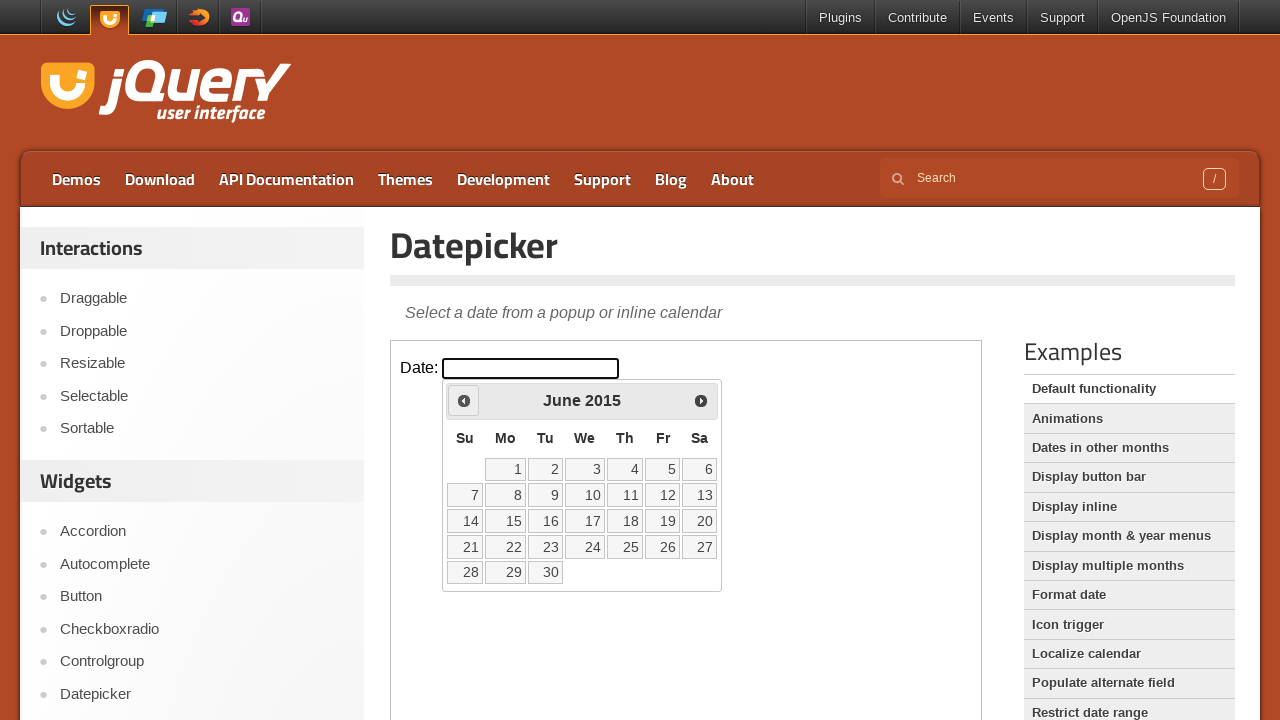

Clicked previous month button (currently viewing June 2015) at (464, 400) on iframe >> nth=0 >> internal:control=enter-frame >> .ui-icon.ui-icon-circle-trian
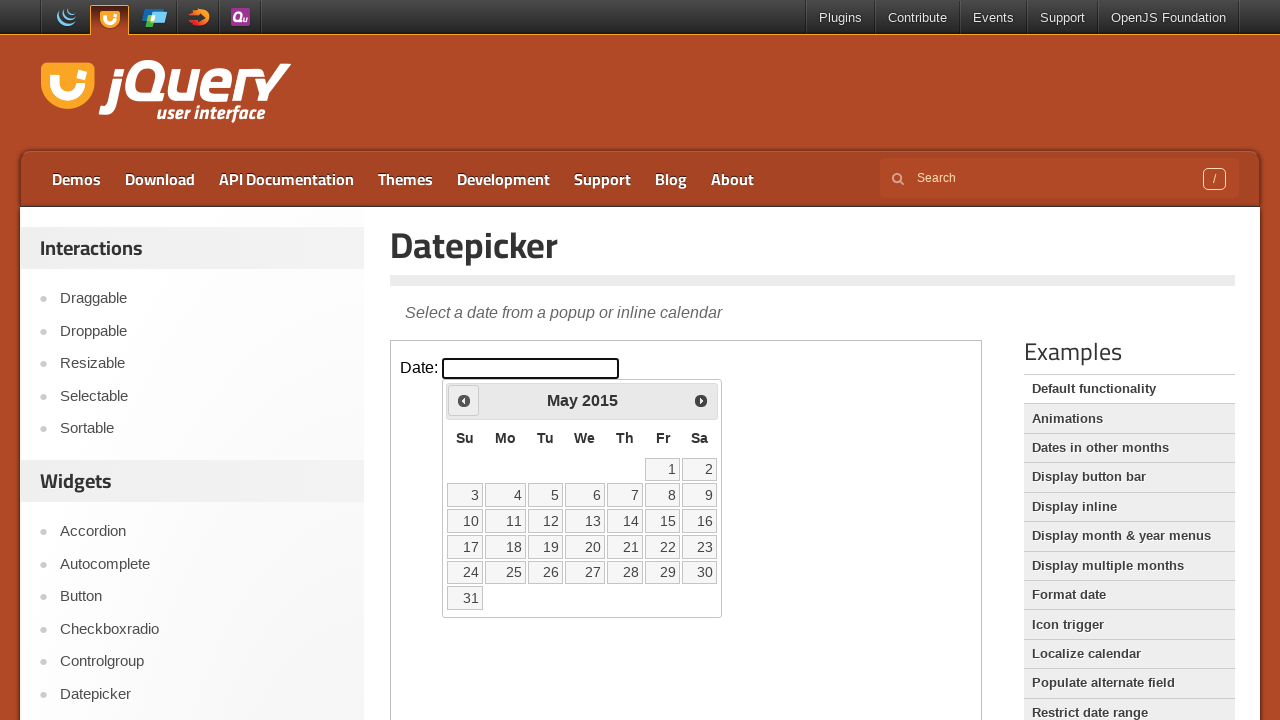

Waited for calendar to update after navigation
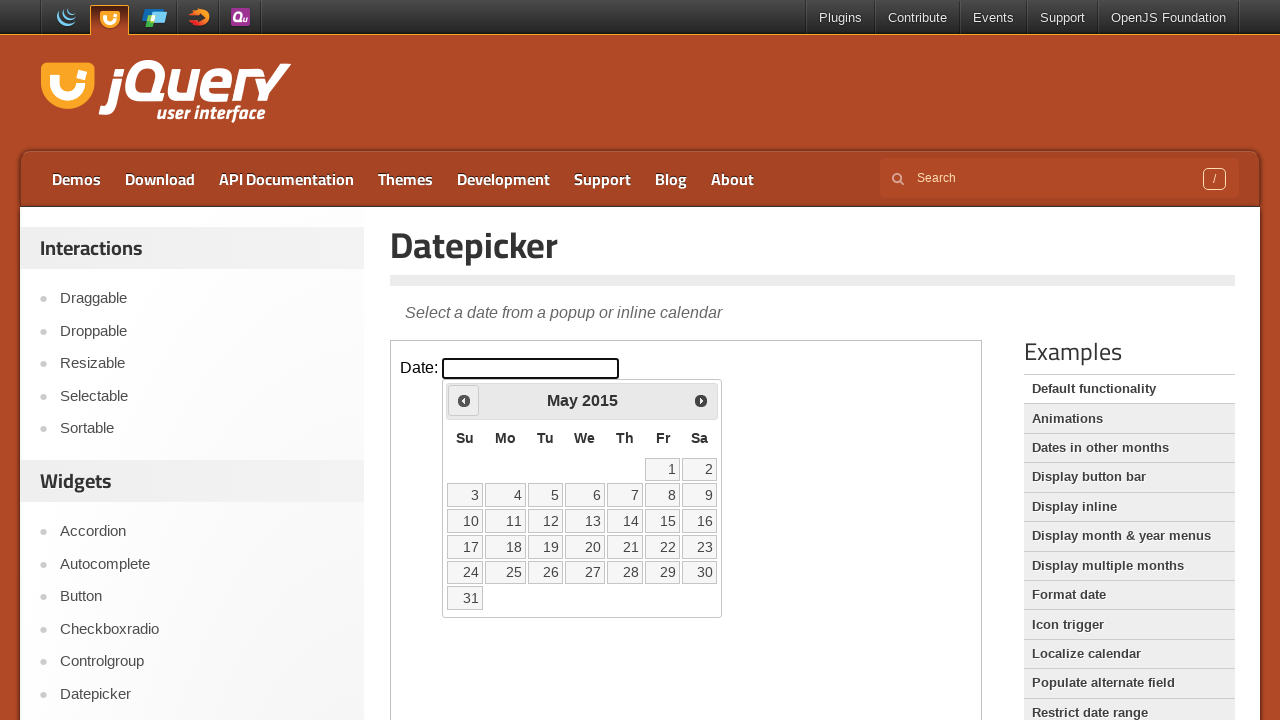

Clicked previous month button (currently viewing May 2015) at (464, 400) on iframe >> nth=0 >> internal:control=enter-frame >> .ui-icon.ui-icon-circle-trian
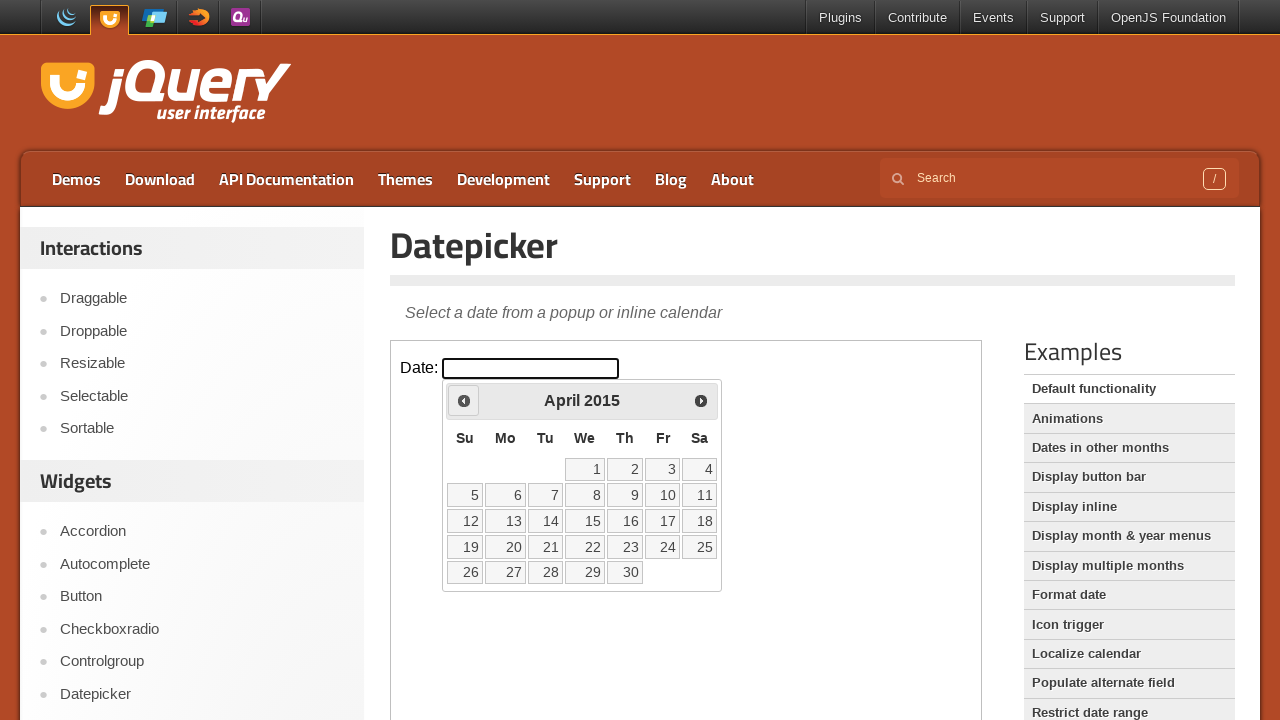

Waited for calendar to update after navigation
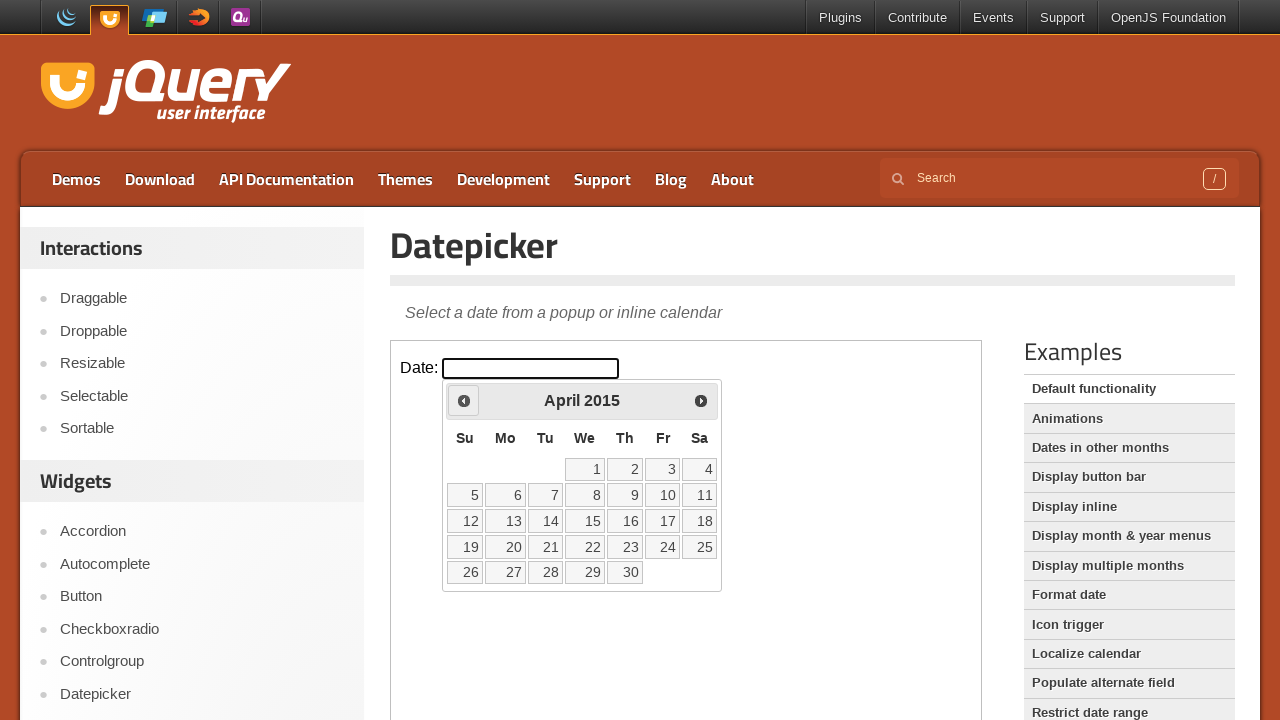

Clicked previous month button (currently viewing April 2015) at (464, 400) on iframe >> nth=0 >> internal:control=enter-frame >> .ui-icon.ui-icon-circle-trian
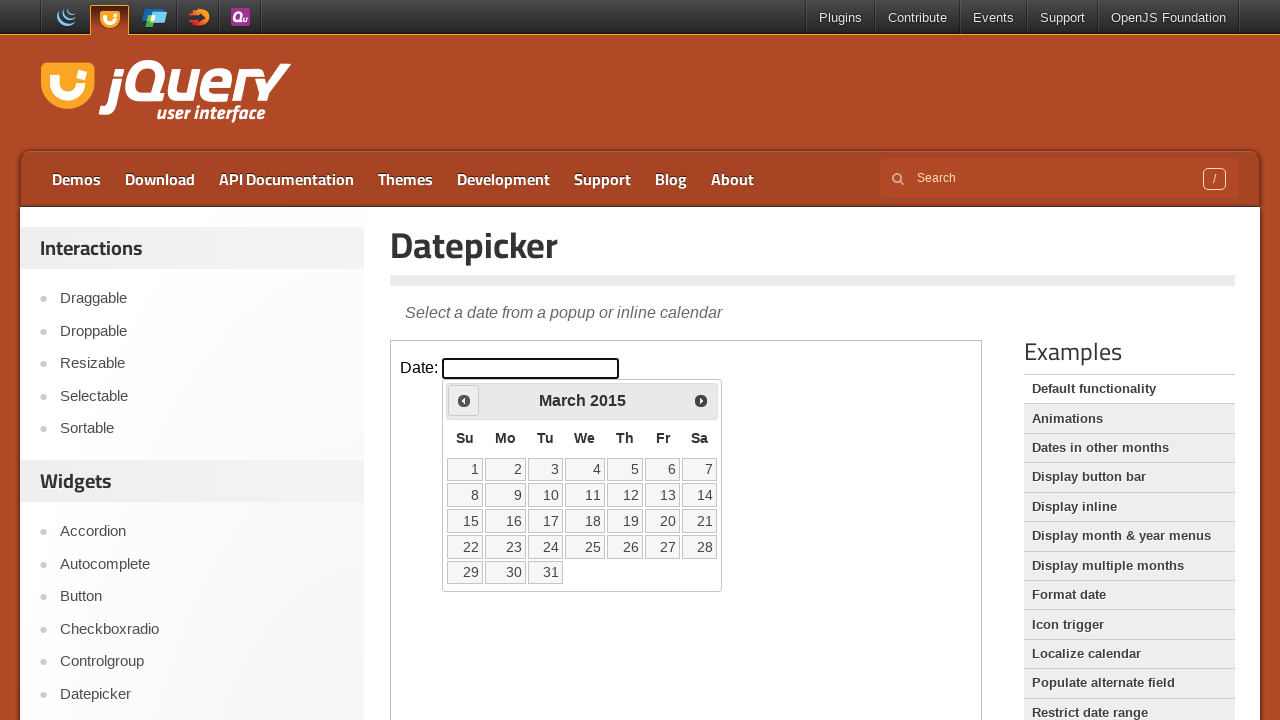

Waited for calendar to update after navigation
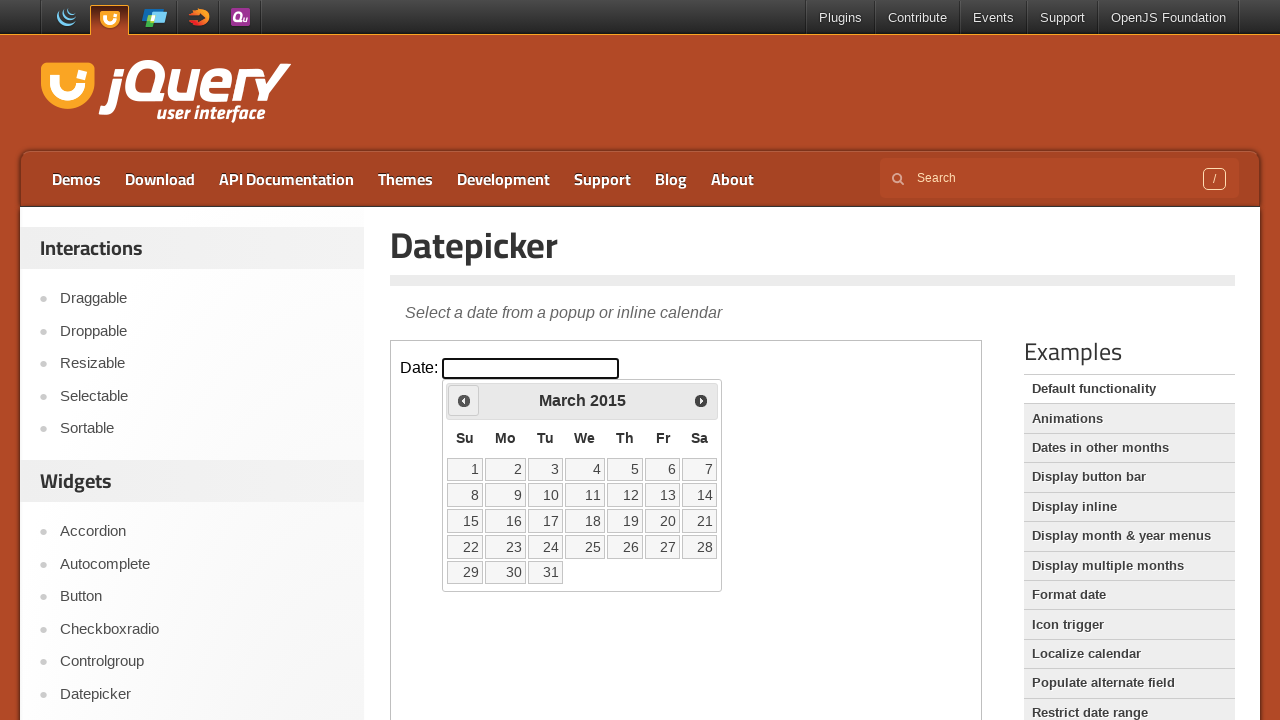

Clicked previous month button (currently viewing March 2015) at (464, 400) on iframe >> nth=0 >> internal:control=enter-frame >> .ui-icon.ui-icon-circle-trian
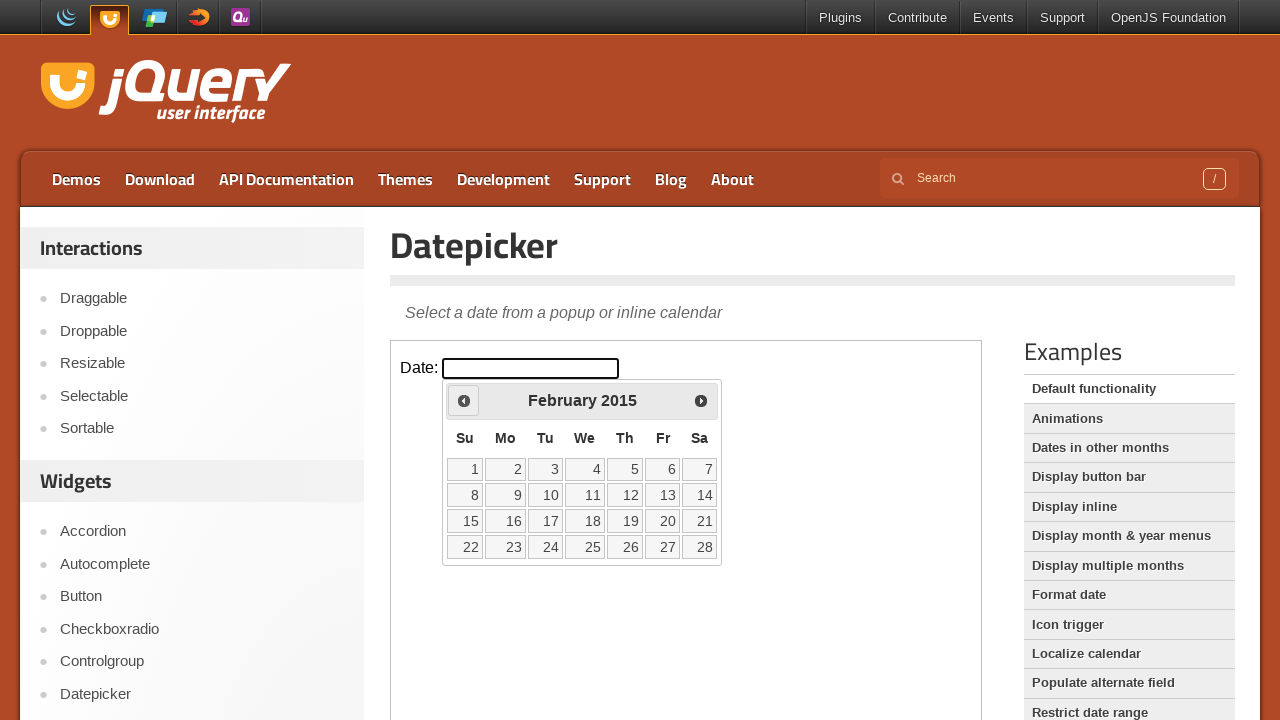

Waited for calendar to update after navigation
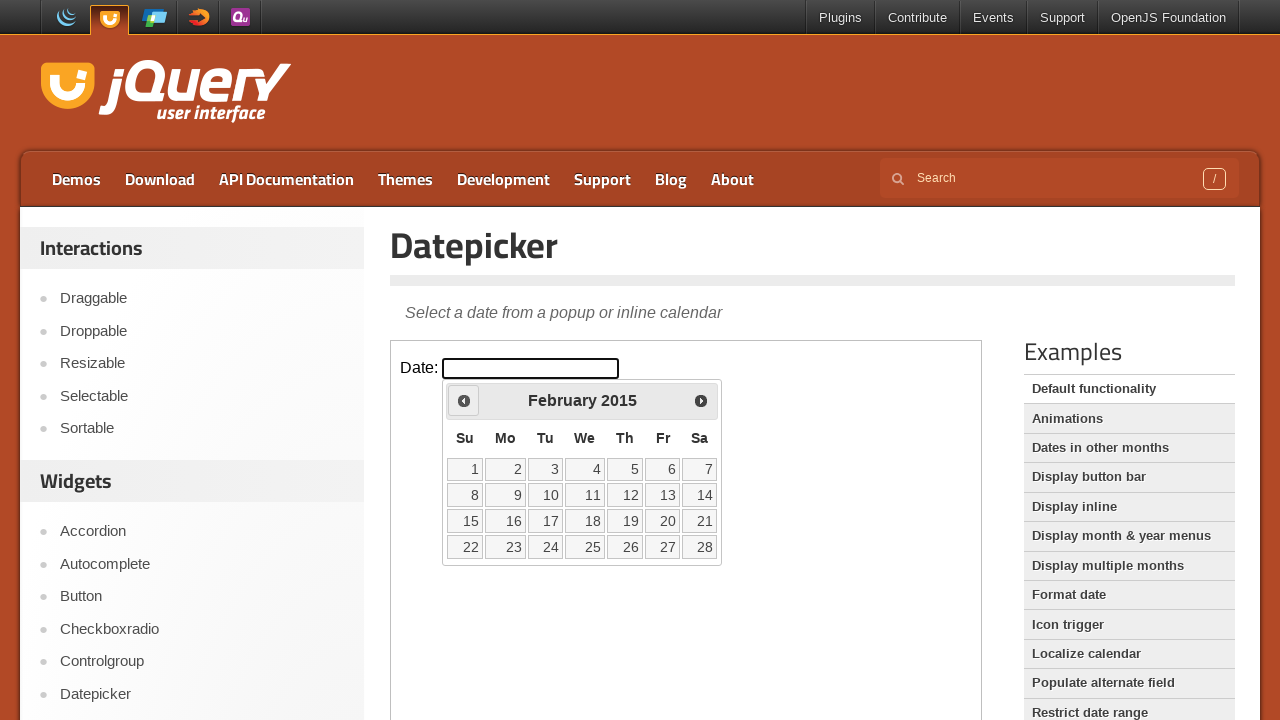

Clicked previous month button (currently viewing February 2015) at (464, 400) on iframe >> nth=0 >> internal:control=enter-frame >> .ui-icon.ui-icon-circle-trian
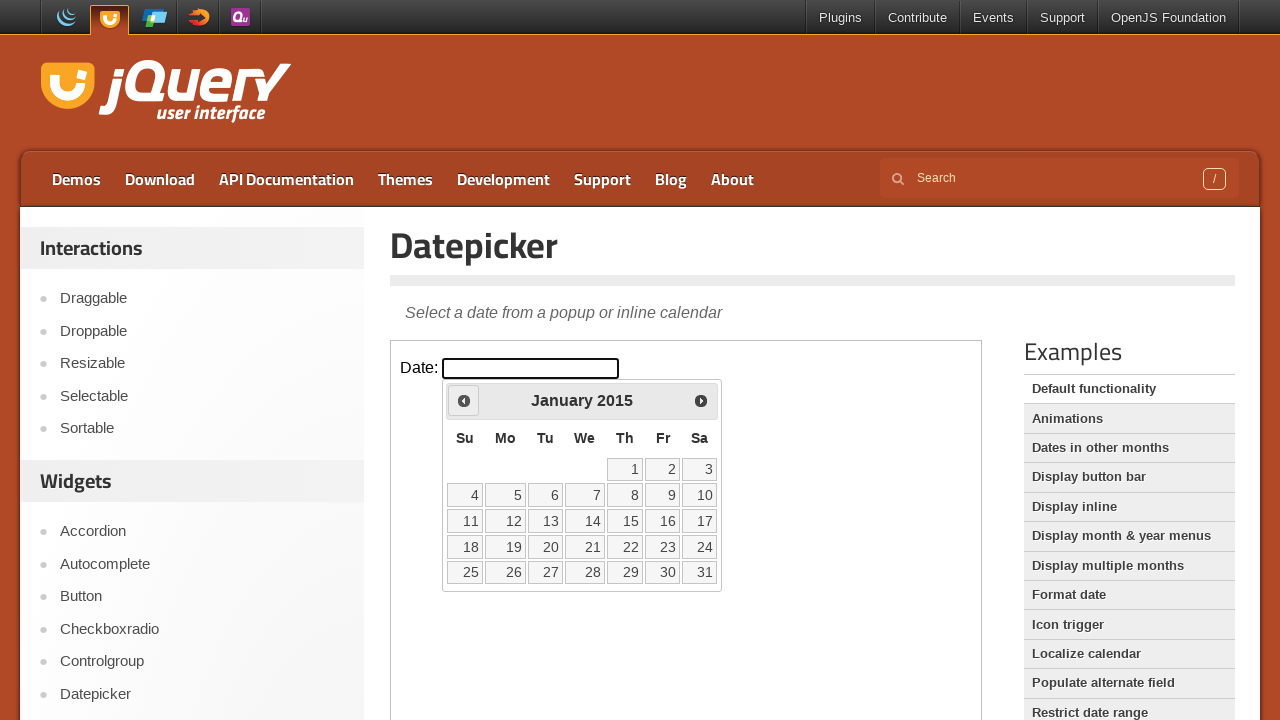

Waited for calendar to update after navigation
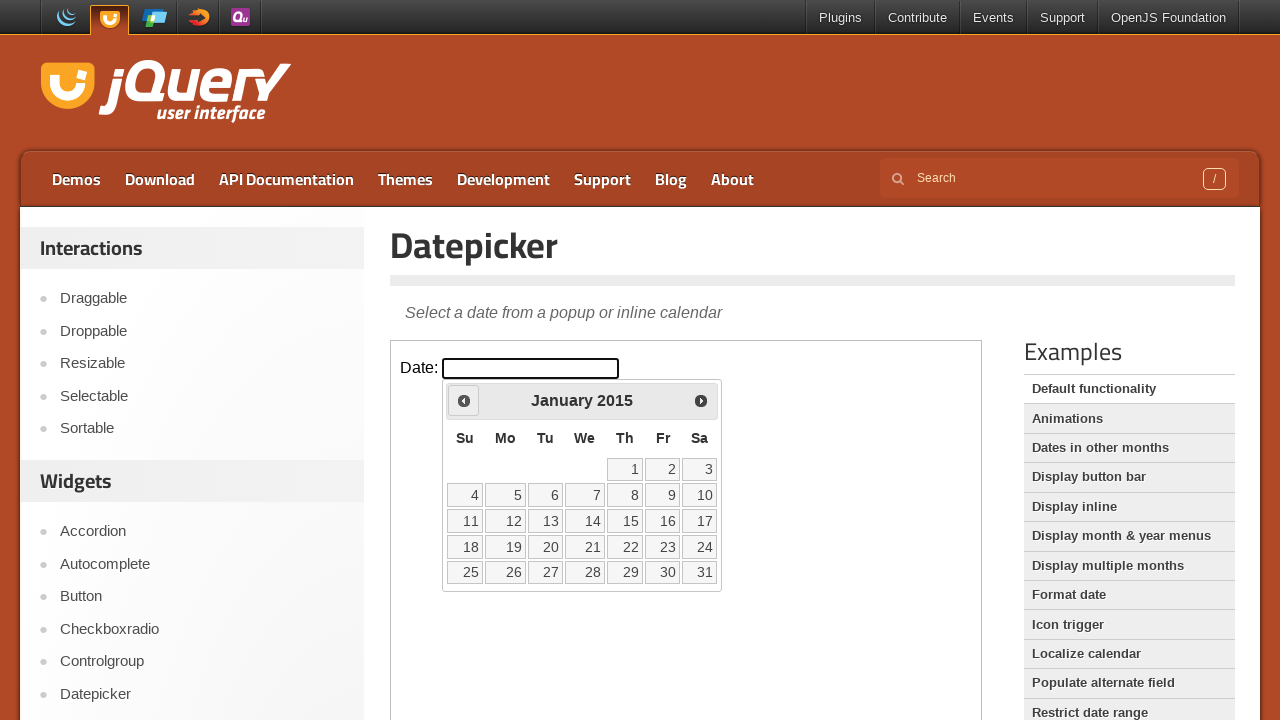

Clicked previous month button (currently viewing January 2015) at (464, 400) on iframe >> nth=0 >> internal:control=enter-frame >> .ui-icon.ui-icon-circle-trian
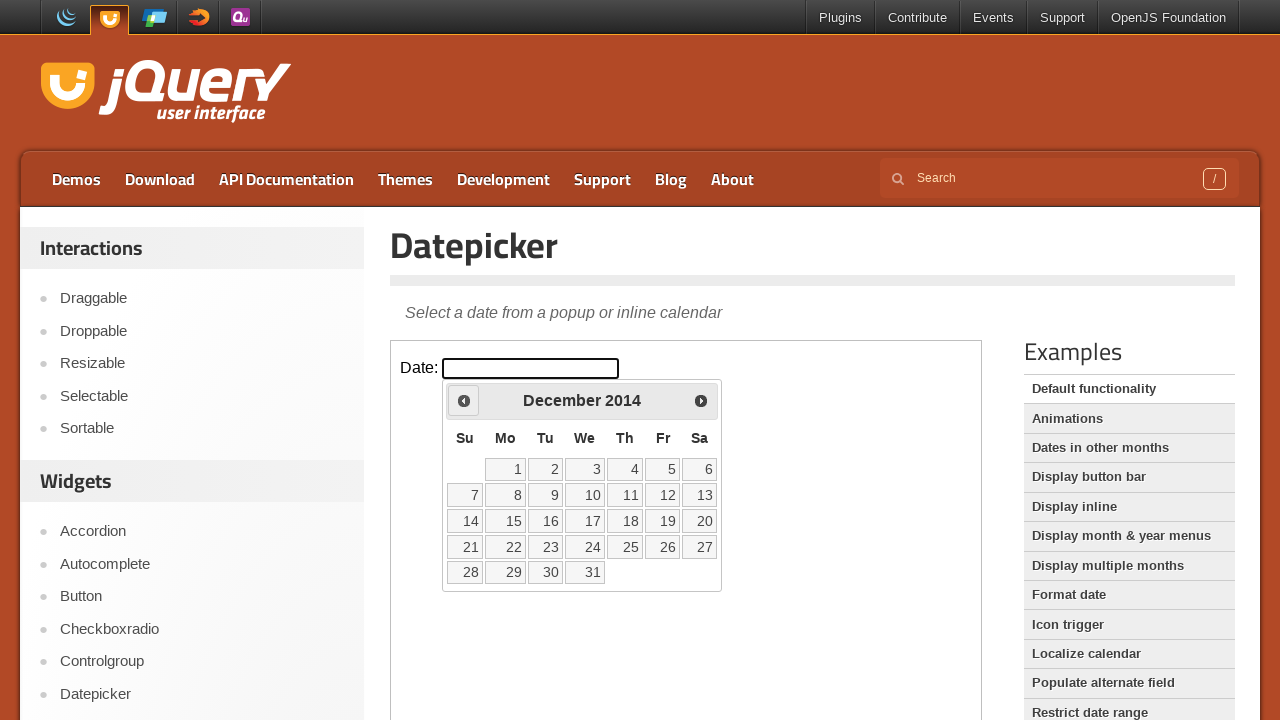

Waited for calendar to update after navigation
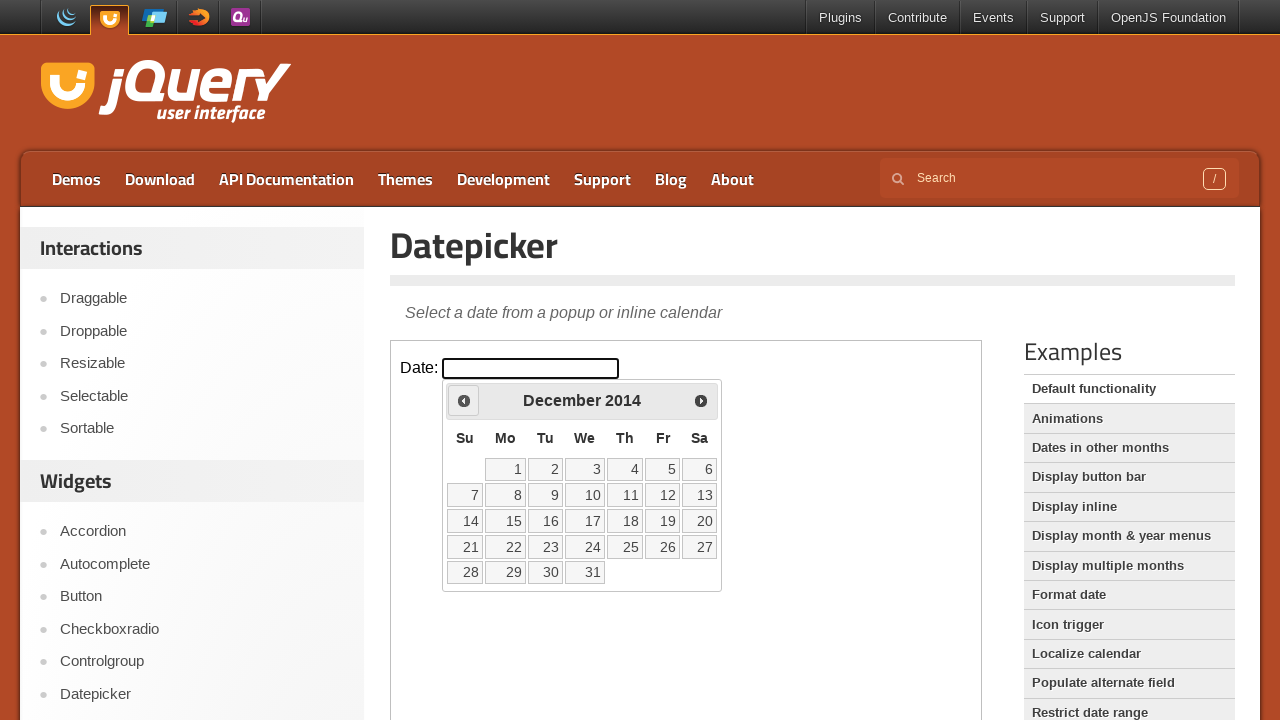

Clicked previous month button (currently viewing December 2014) at (464, 400) on iframe >> nth=0 >> internal:control=enter-frame >> .ui-icon.ui-icon-circle-trian
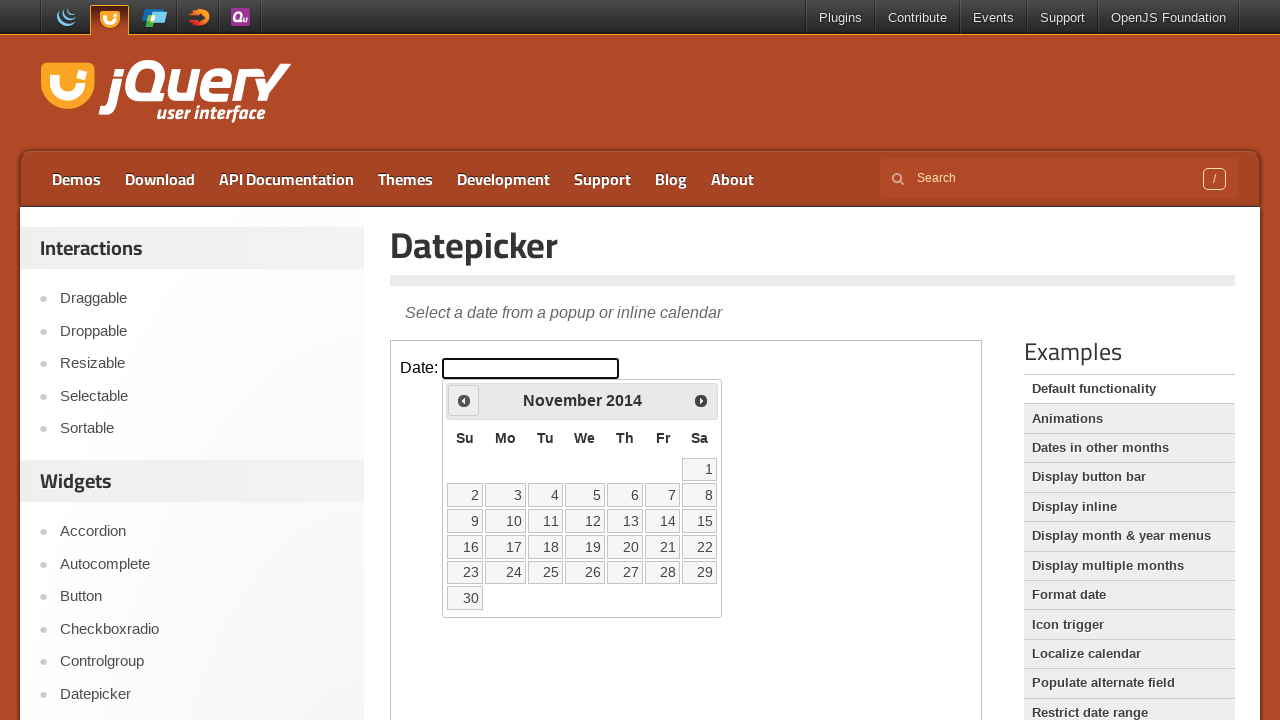

Waited for calendar to update after navigation
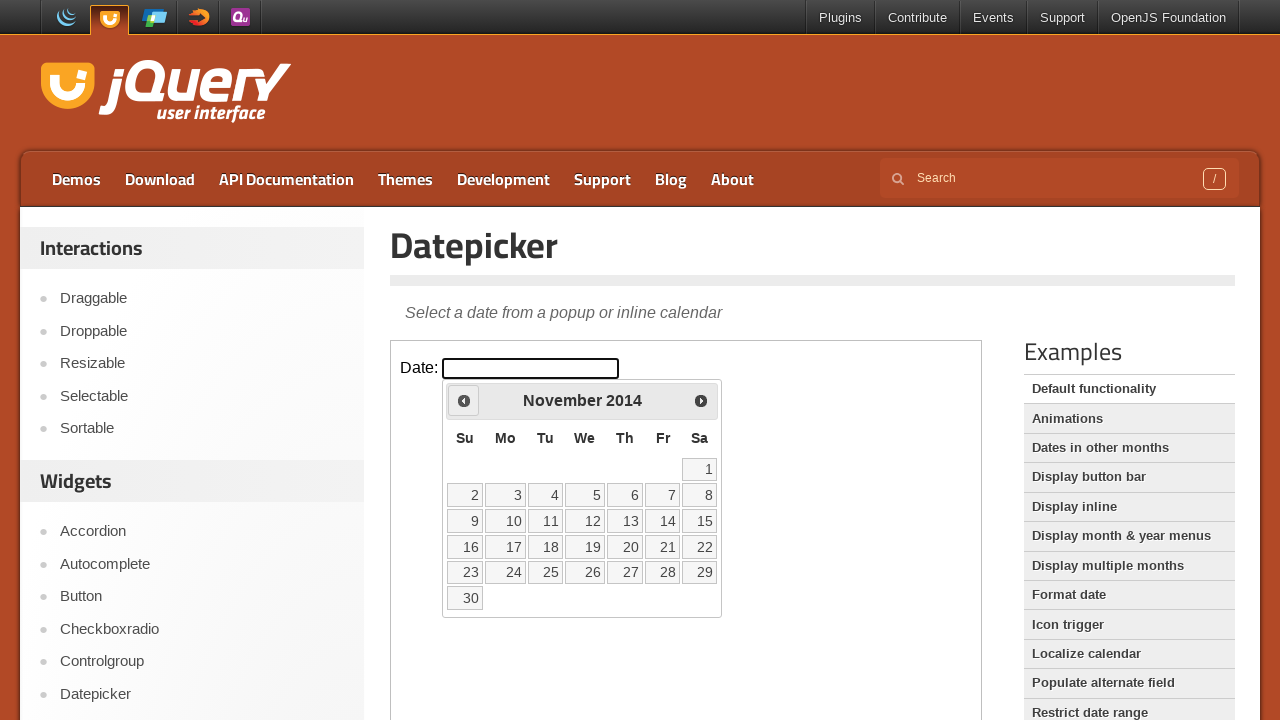

Clicked previous month button (currently viewing November 2014) at (464, 400) on iframe >> nth=0 >> internal:control=enter-frame >> .ui-icon.ui-icon-circle-trian
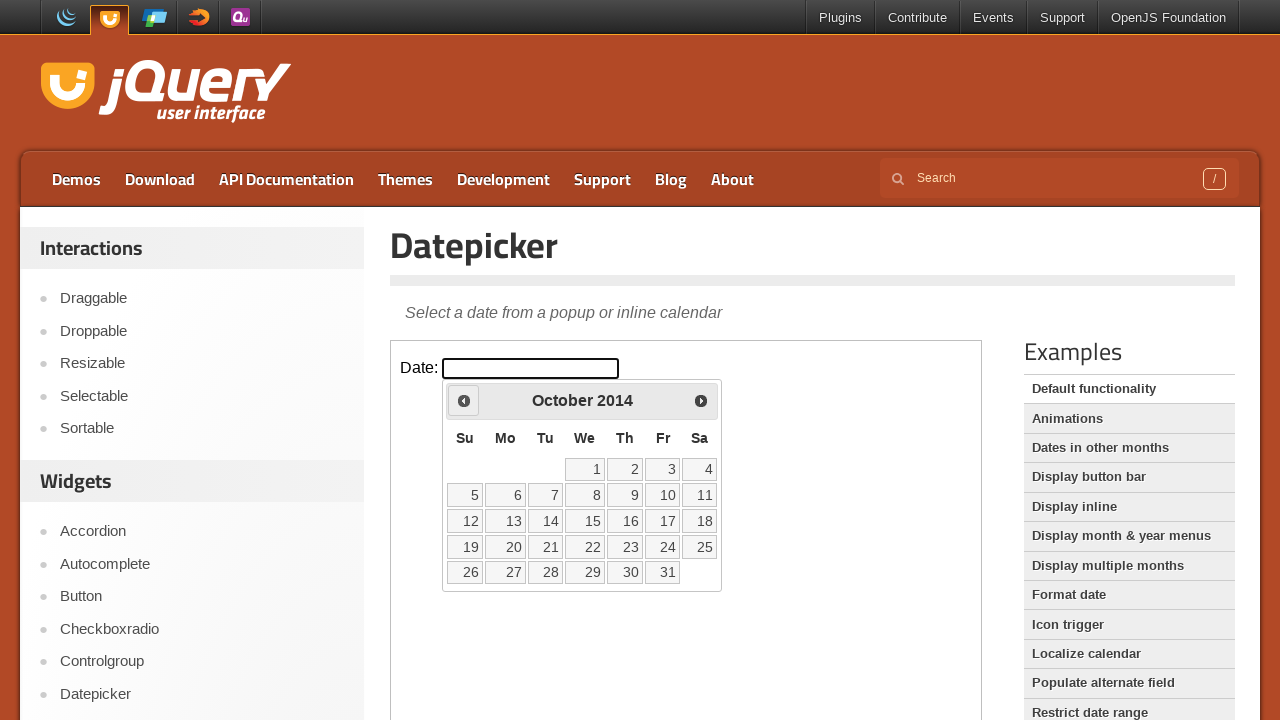

Waited for calendar to update after navigation
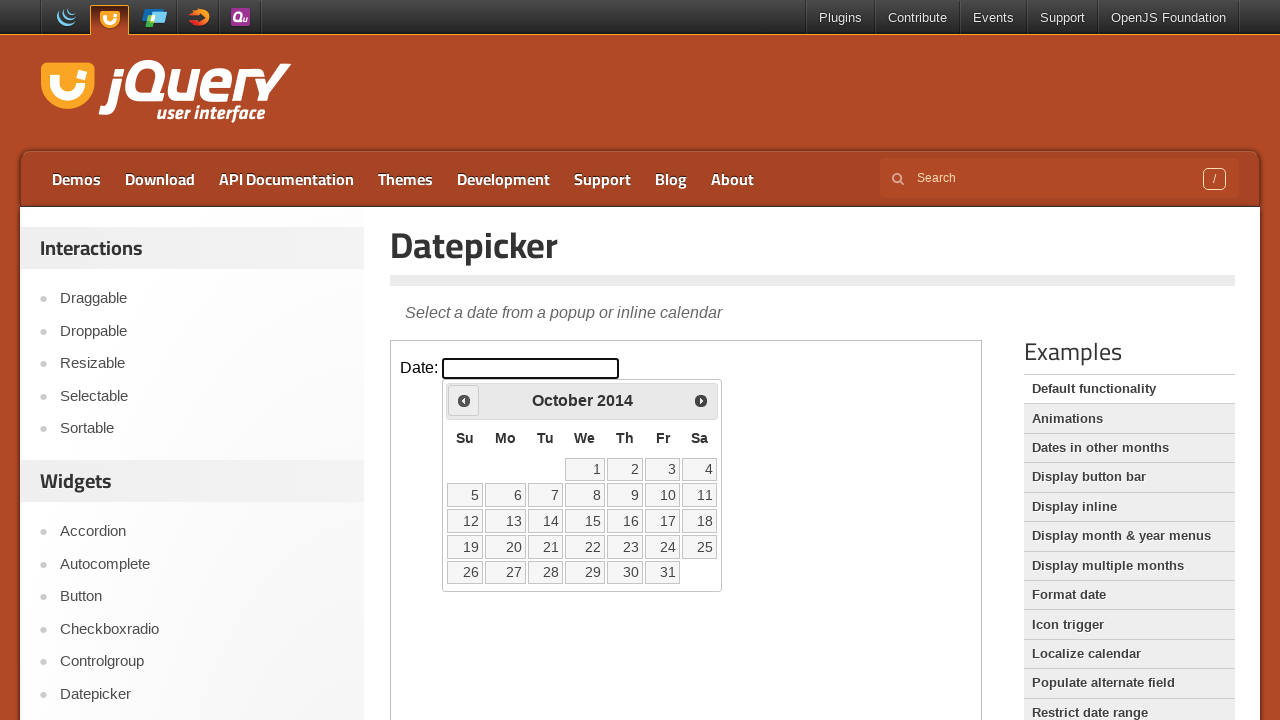

Clicked previous month button (currently viewing October 2014) at (464, 400) on iframe >> nth=0 >> internal:control=enter-frame >> .ui-icon.ui-icon-circle-trian
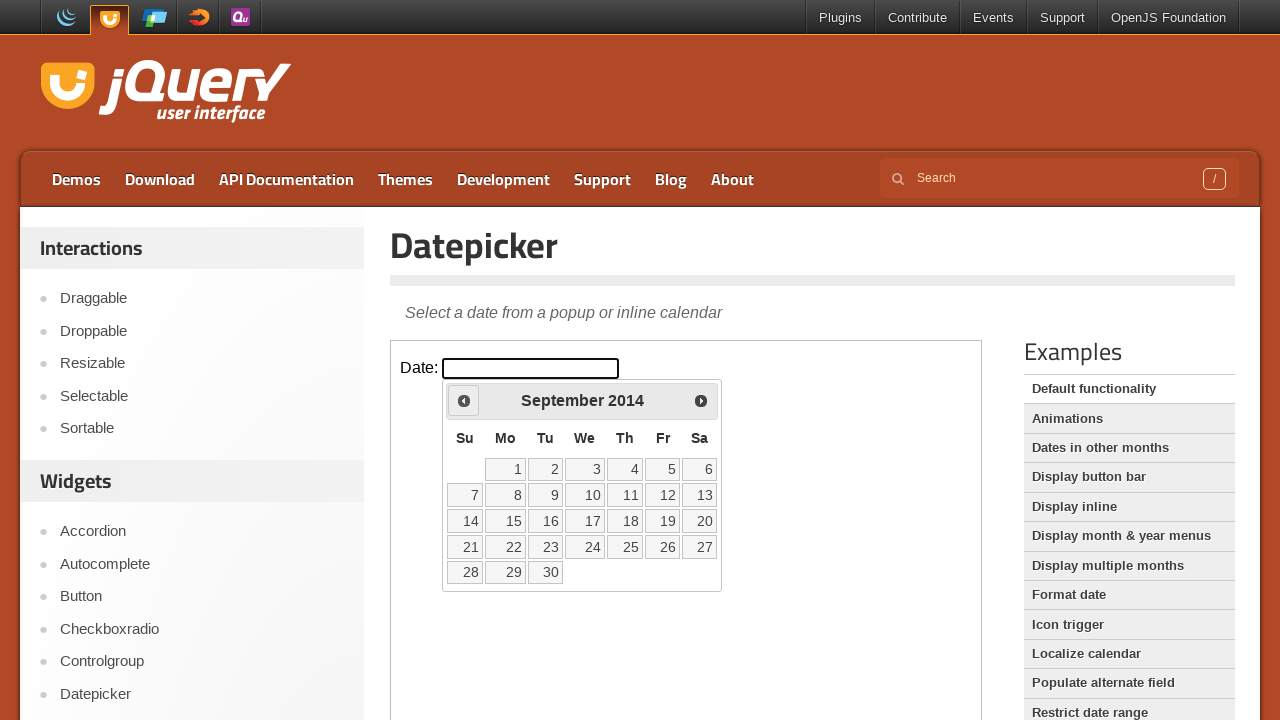

Waited for calendar to update after navigation
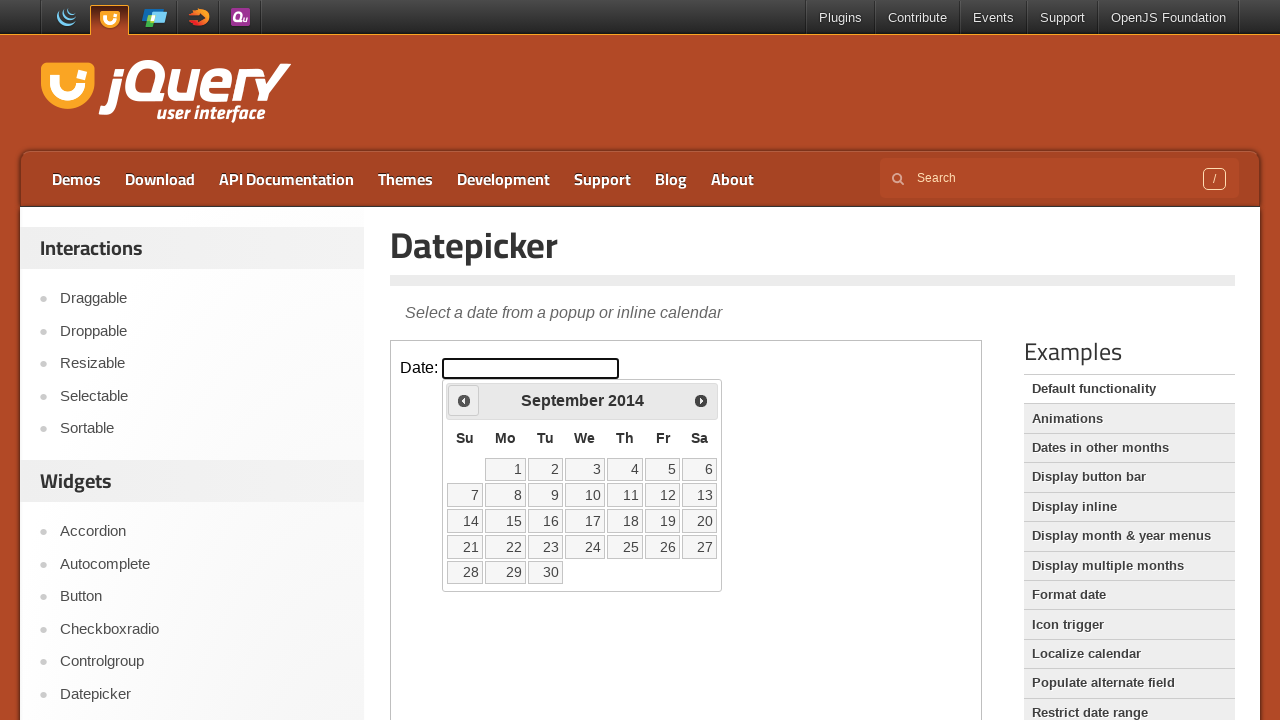

Clicked previous month button (currently viewing September 2014) at (464, 400) on iframe >> nth=0 >> internal:control=enter-frame >> .ui-icon.ui-icon-circle-trian
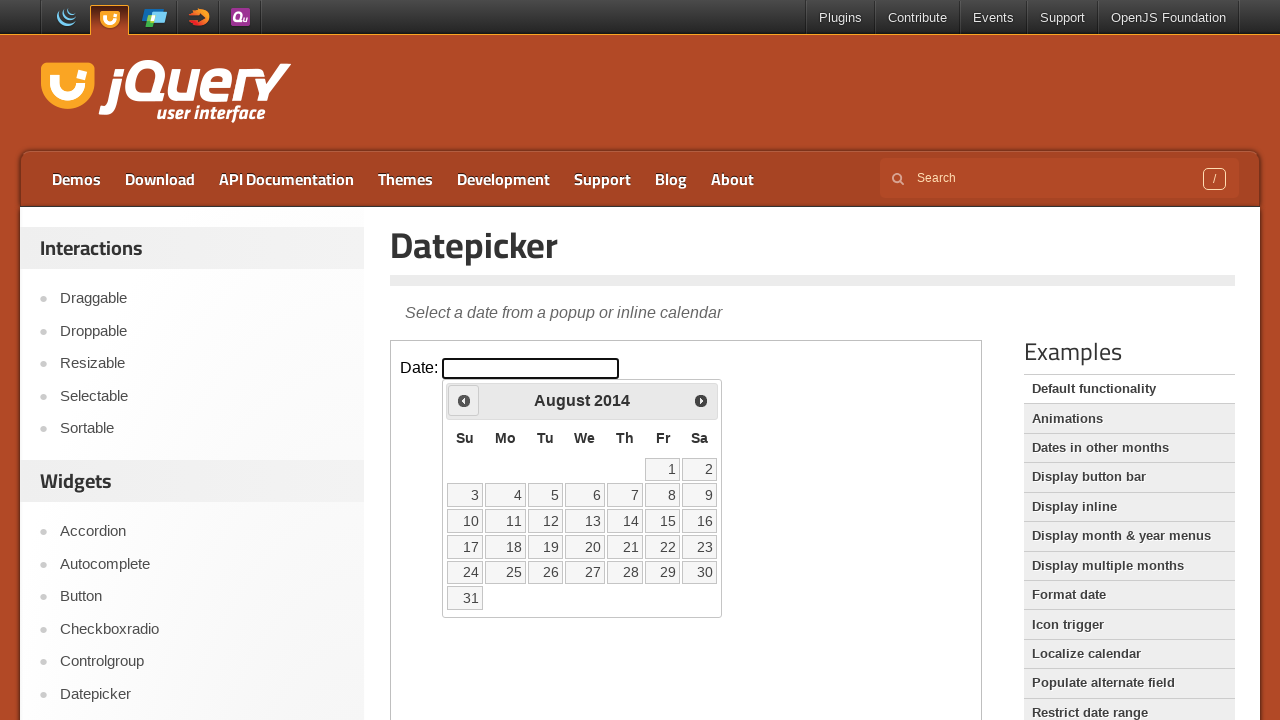

Waited for calendar to update after navigation
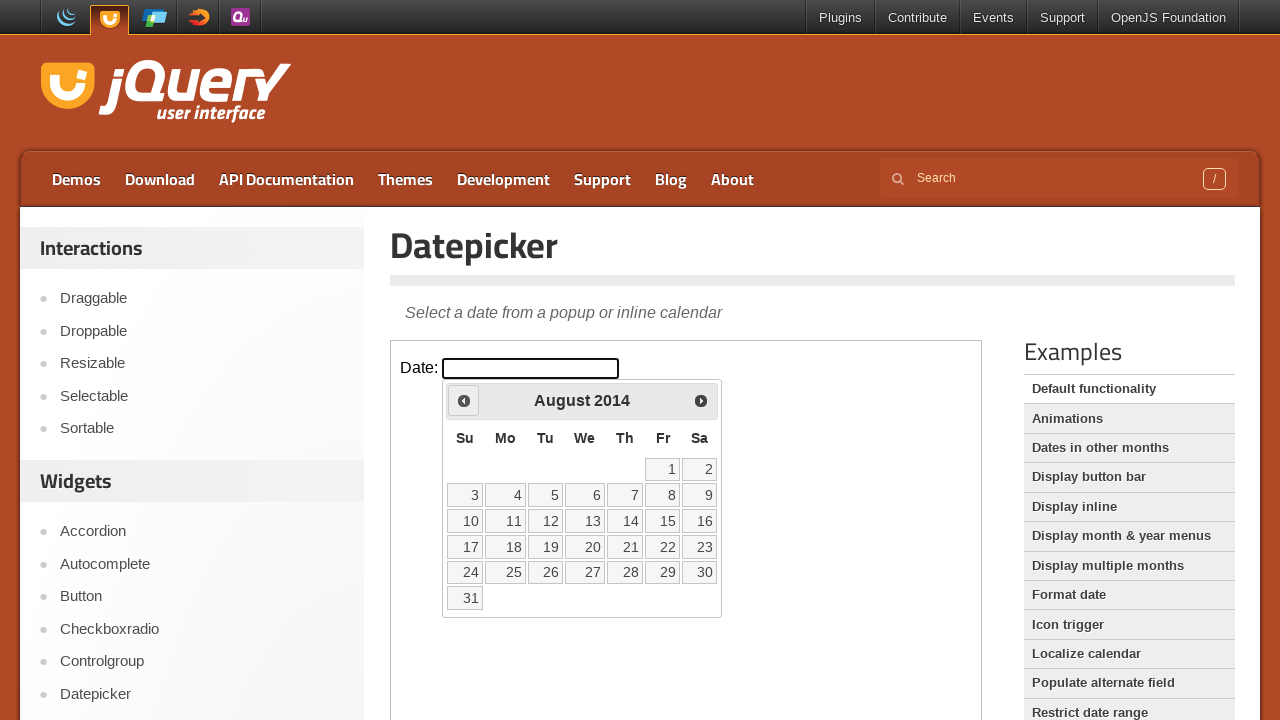

Clicked previous month button (currently viewing August 2014) at (464, 400) on iframe >> nth=0 >> internal:control=enter-frame >> .ui-icon.ui-icon-circle-trian
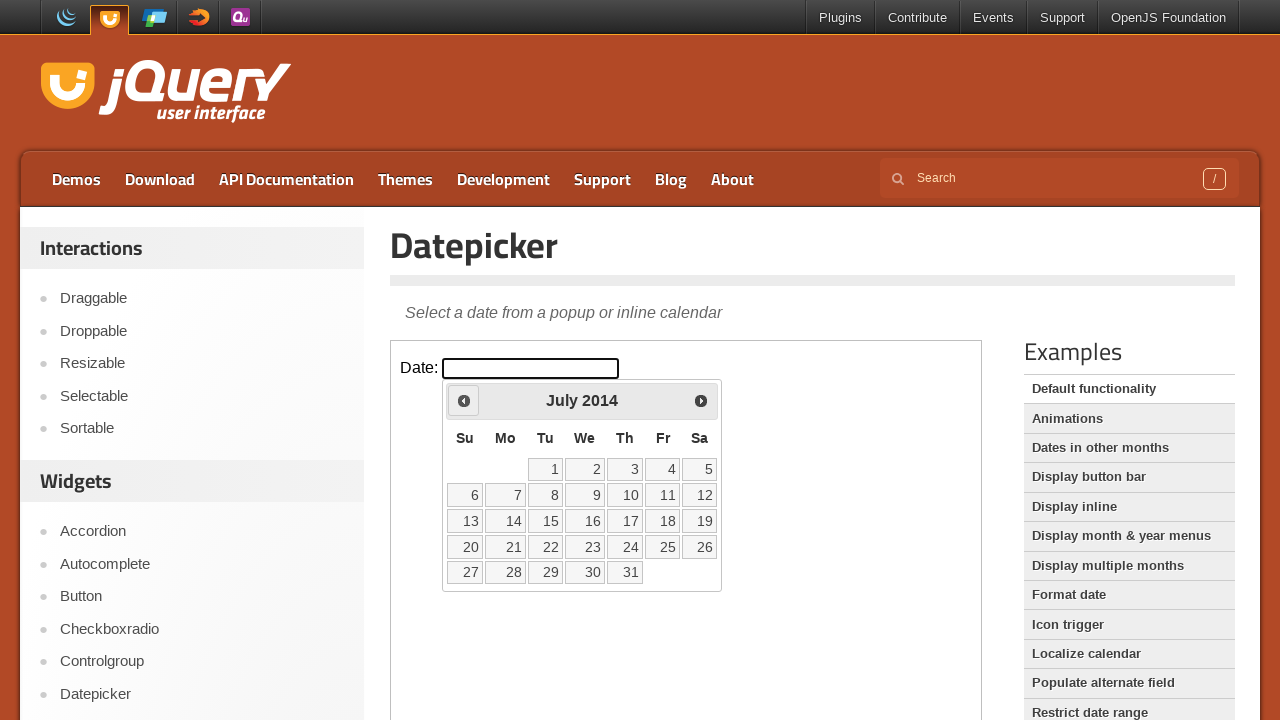

Waited for calendar to update after navigation
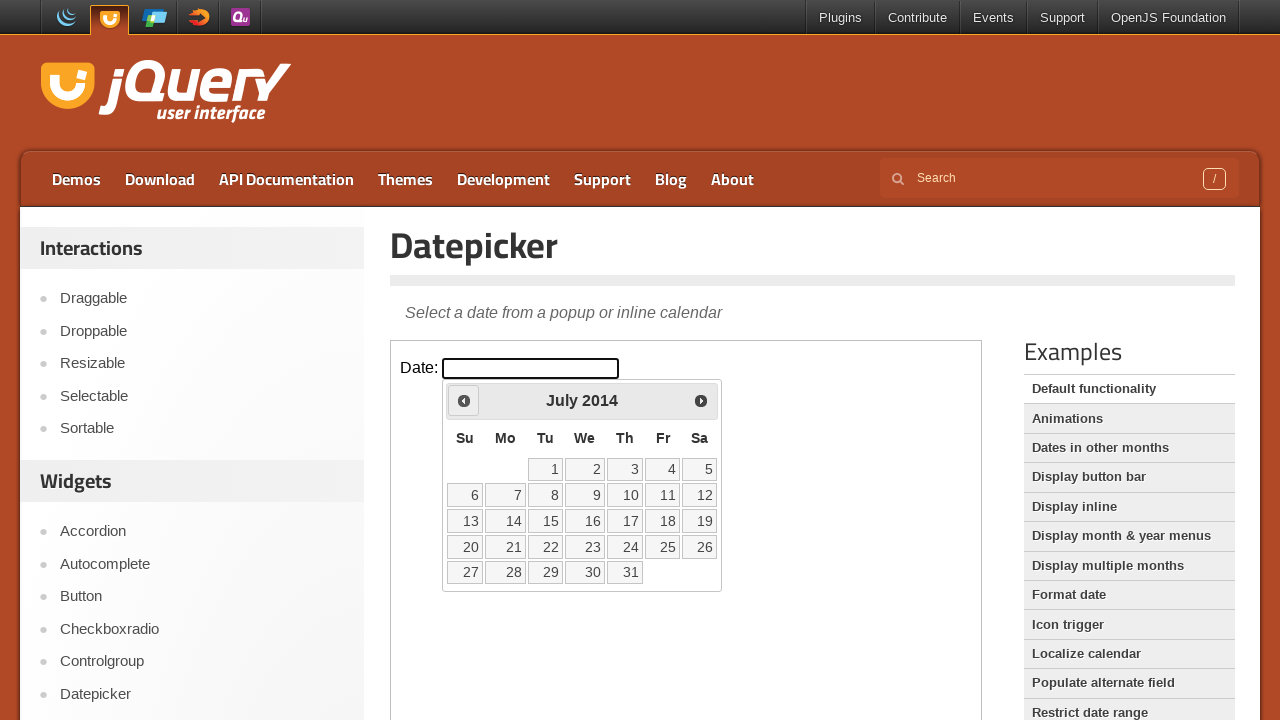

Clicked previous month button (currently viewing July 2014) at (464, 400) on iframe >> nth=0 >> internal:control=enter-frame >> .ui-icon.ui-icon-circle-trian
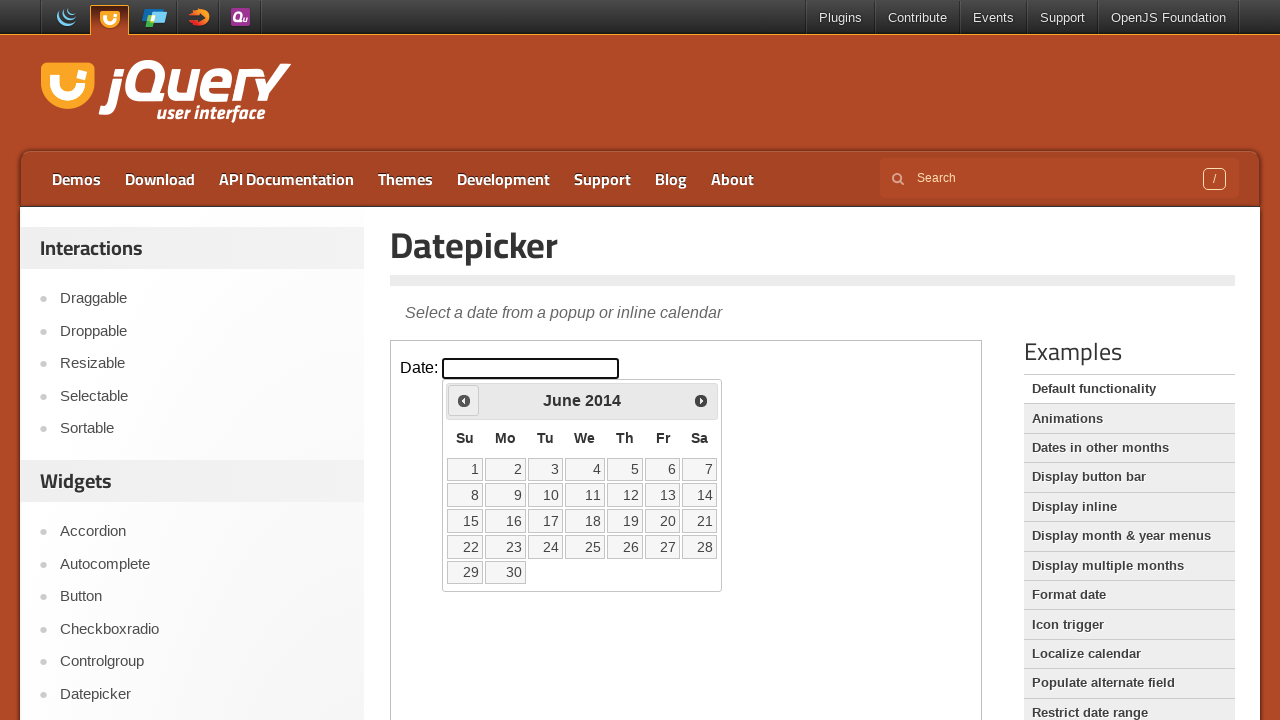

Waited for calendar to update after navigation
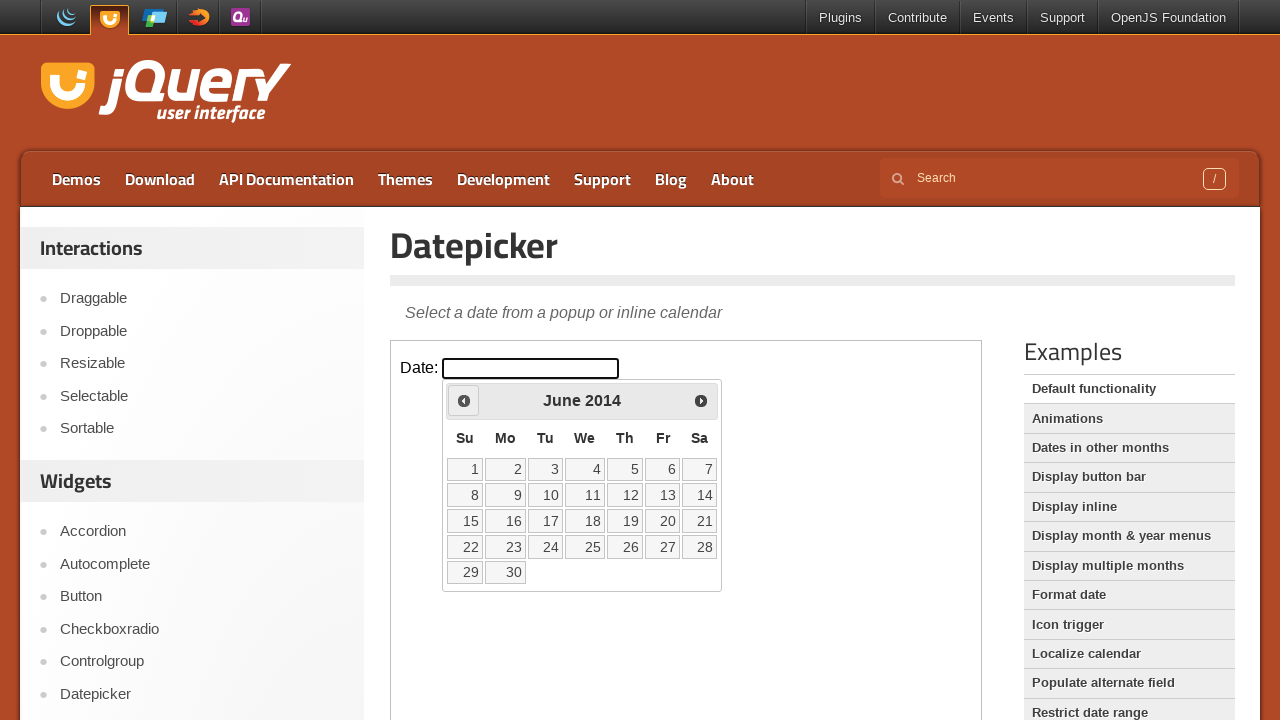

Clicked previous month button (currently viewing June 2014) at (464, 400) on iframe >> nth=0 >> internal:control=enter-frame >> .ui-icon.ui-icon-circle-trian
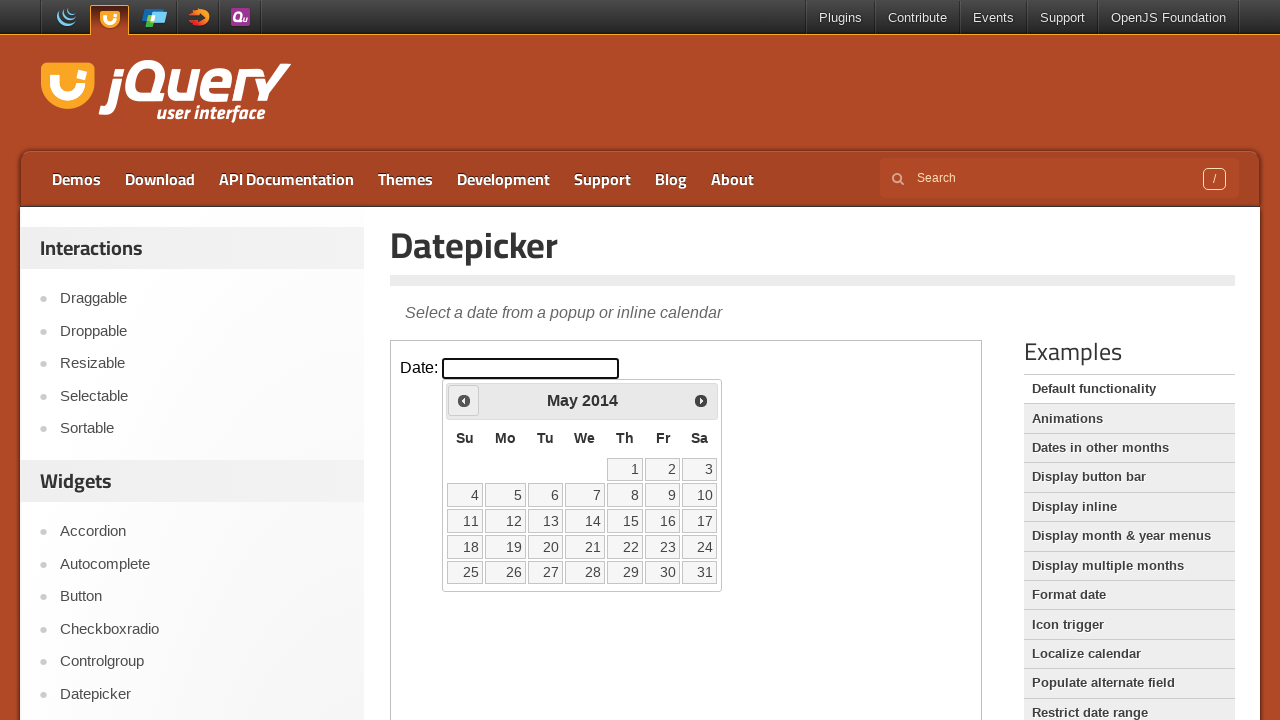

Waited for calendar to update after navigation
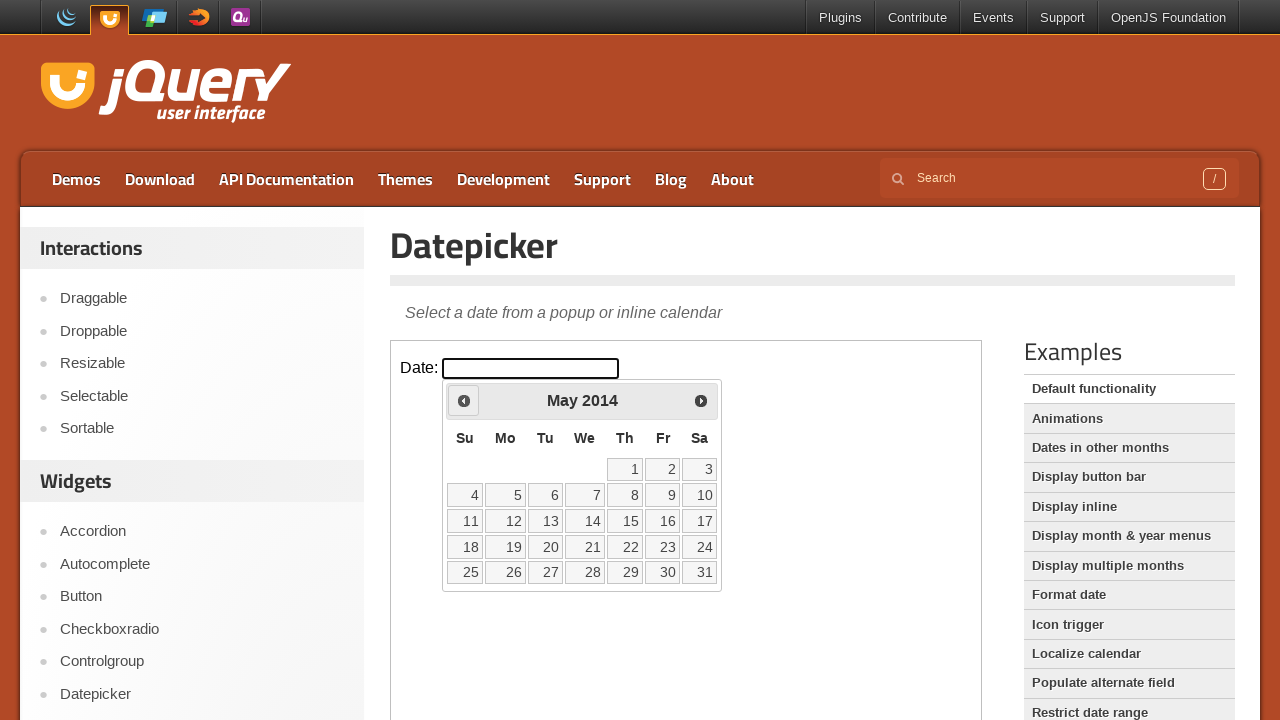

Clicked previous month button (currently viewing May 2014) at (464, 400) on iframe >> nth=0 >> internal:control=enter-frame >> .ui-icon.ui-icon-circle-trian
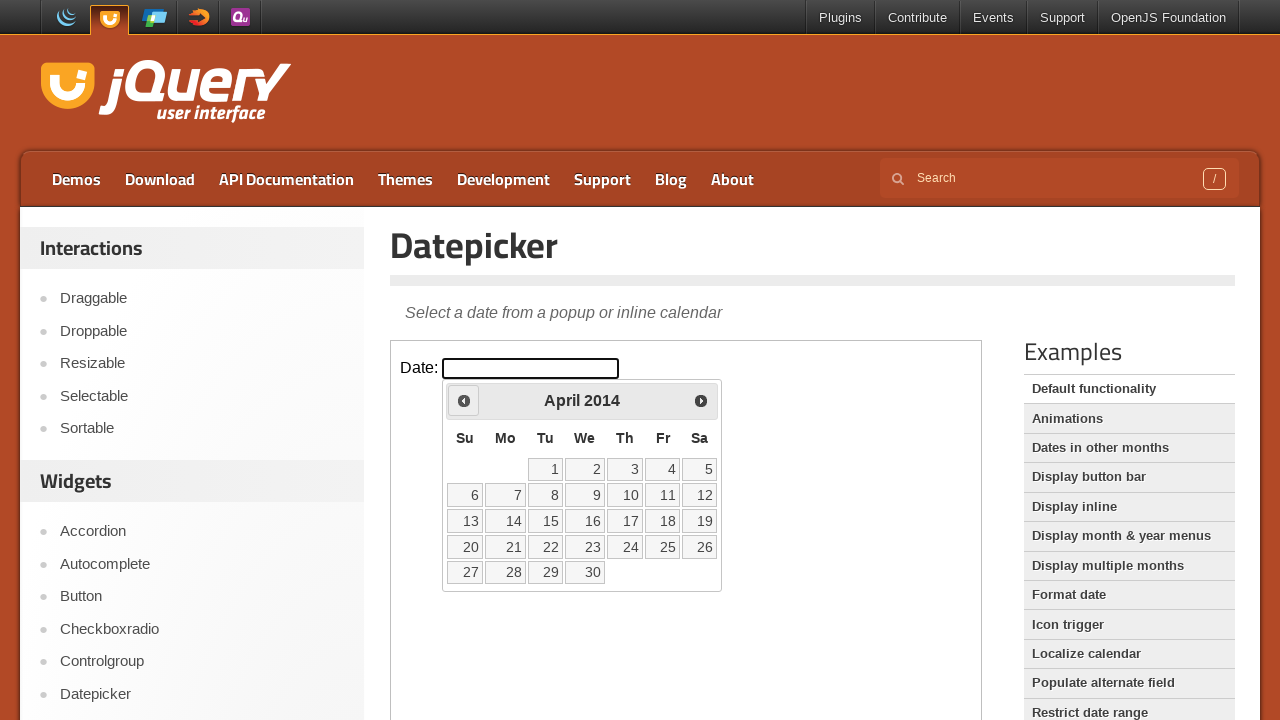

Waited for calendar to update after navigation
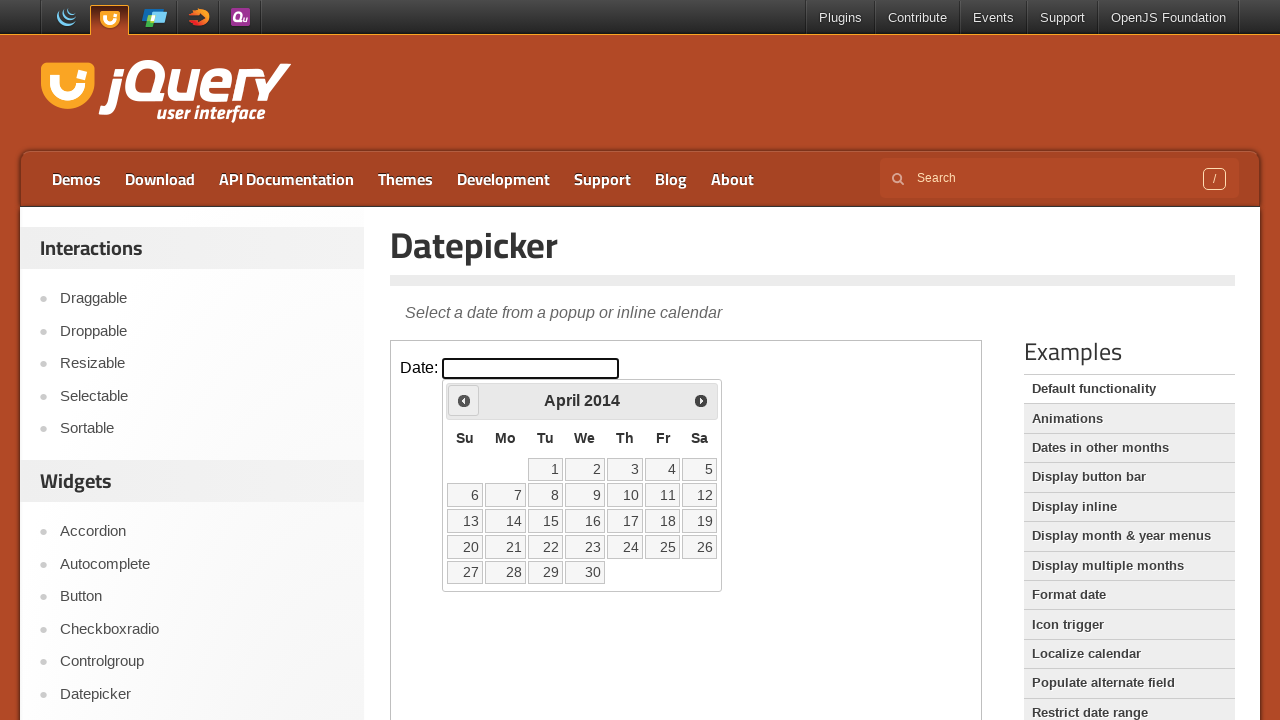

Clicked previous month button (currently viewing April 2014) at (464, 400) on iframe >> nth=0 >> internal:control=enter-frame >> .ui-icon.ui-icon-circle-trian
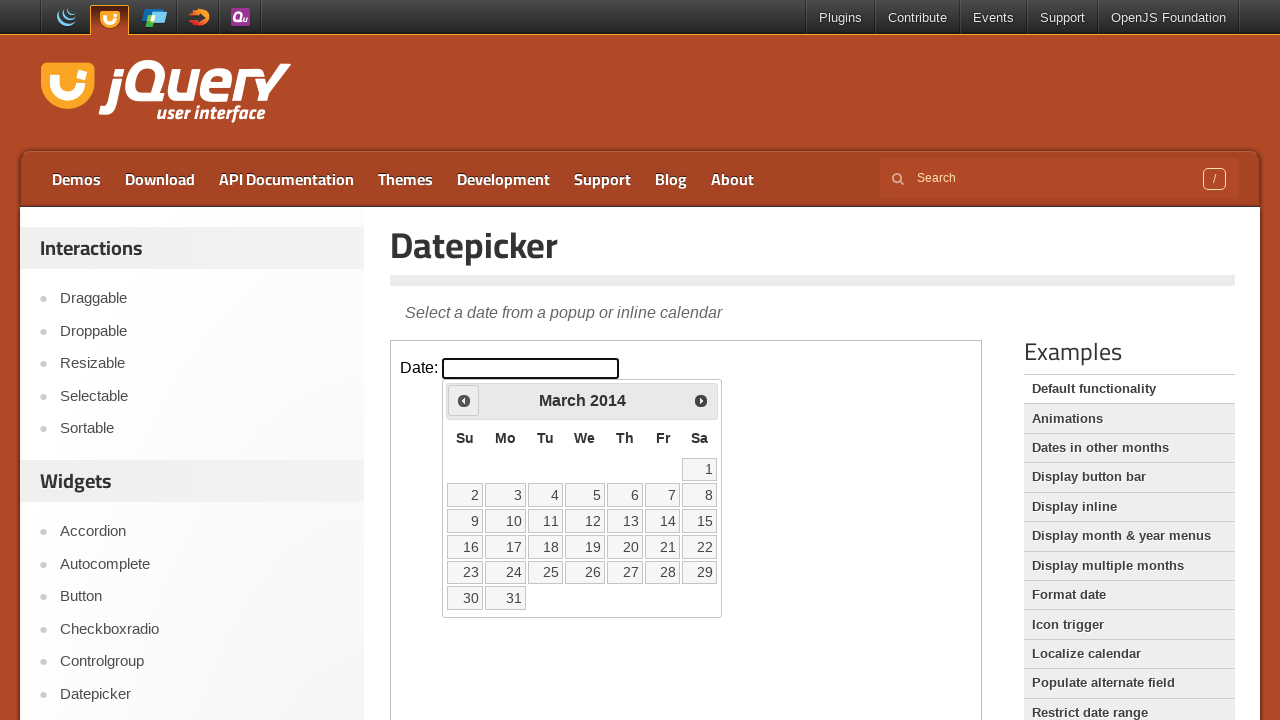

Waited for calendar to update after navigation
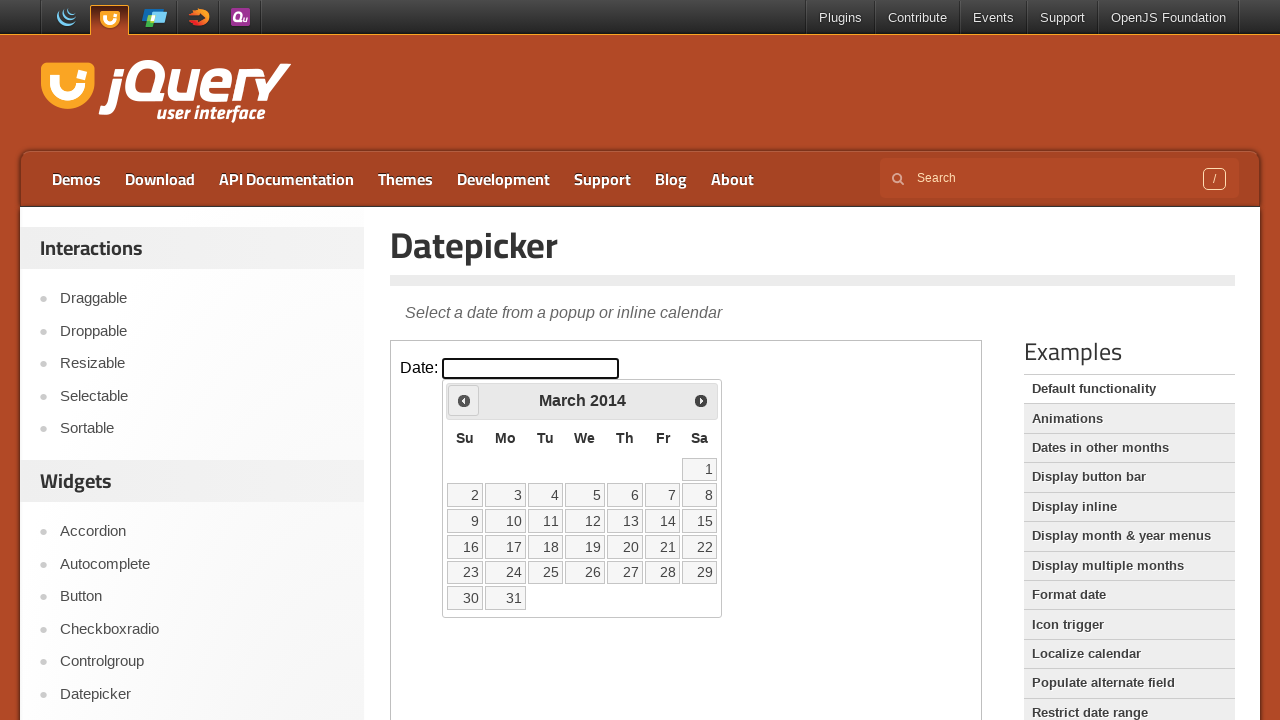

Clicked previous month button (currently viewing March 2014) at (464, 400) on iframe >> nth=0 >> internal:control=enter-frame >> .ui-icon.ui-icon-circle-trian
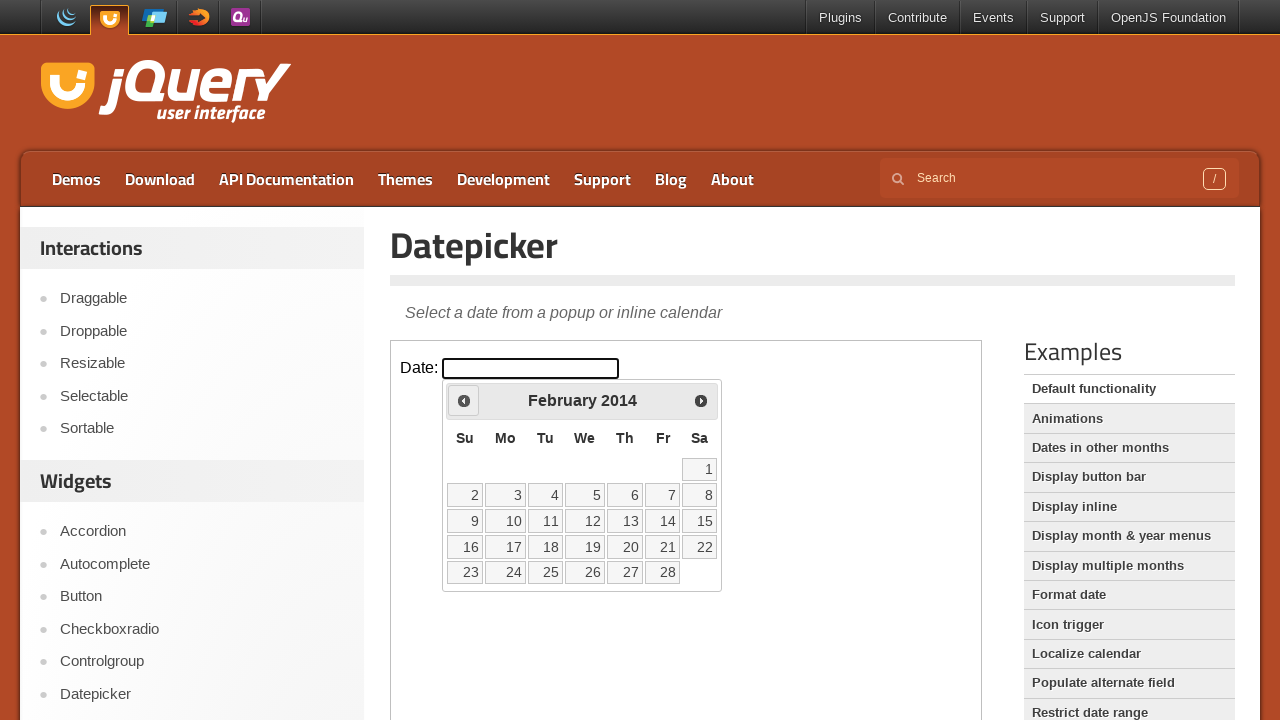

Waited for calendar to update after navigation
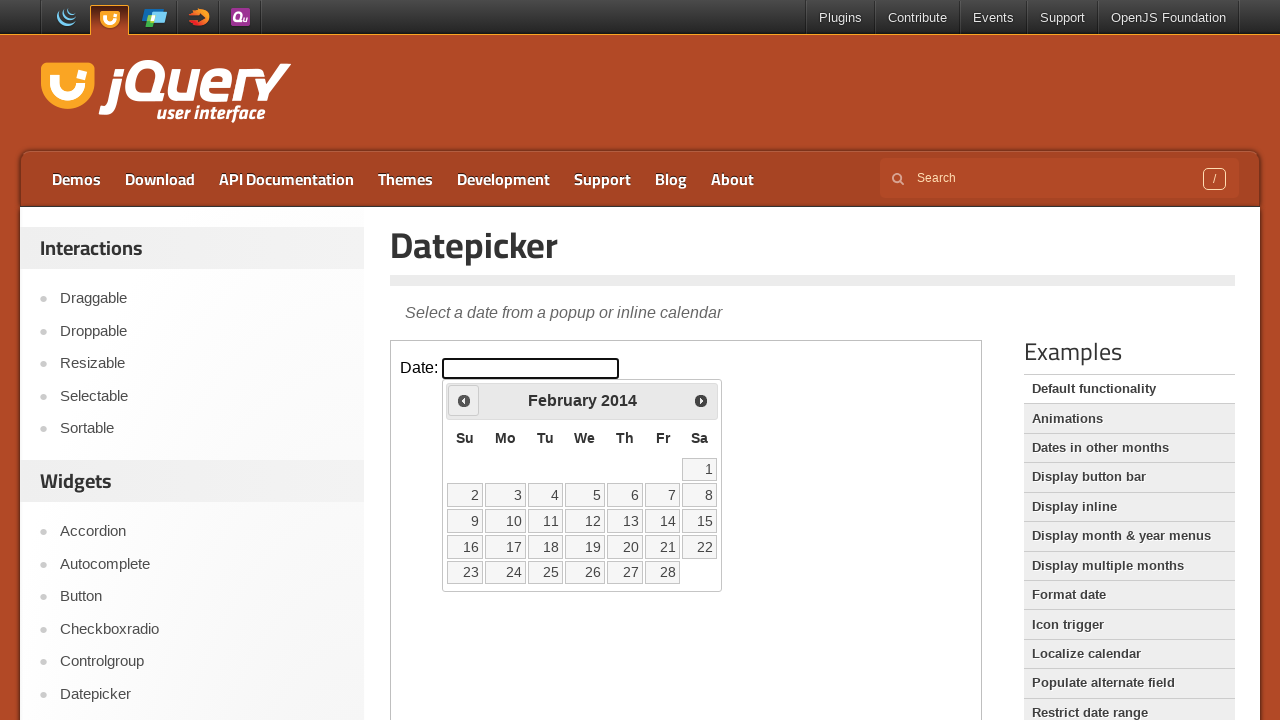

Clicked previous month button (currently viewing February 2014) at (464, 400) on iframe >> nth=0 >> internal:control=enter-frame >> .ui-icon.ui-icon-circle-trian
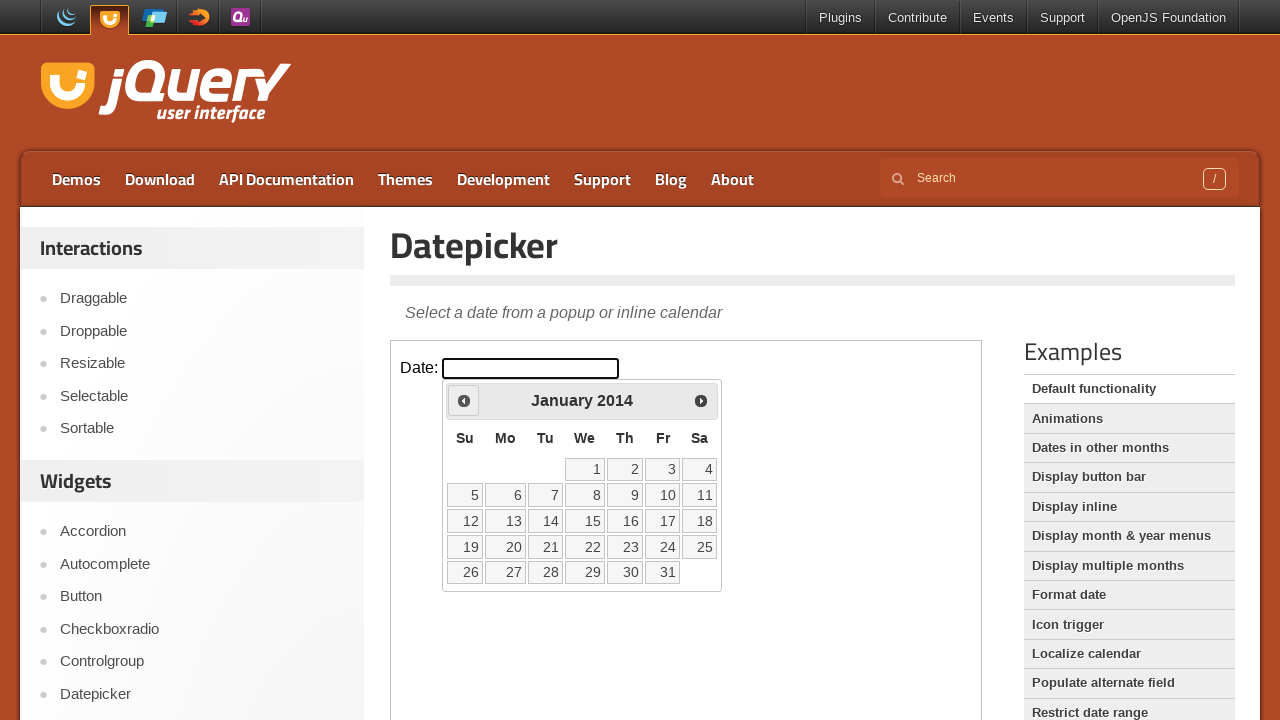

Waited for calendar to update after navigation
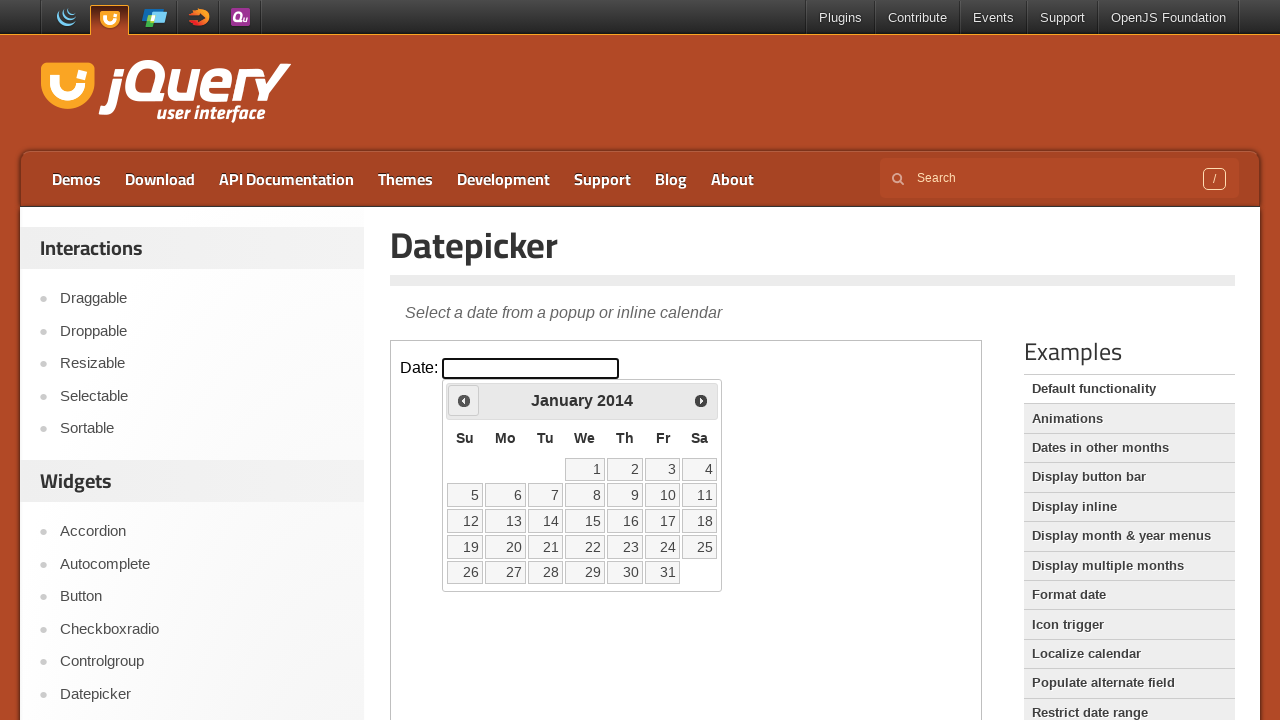

Clicked previous month button (currently viewing January 2014) at (464, 400) on iframe >> nth=0 >> internal:control=enter-frame >> .ui-icon.ui-icon-circle-trian
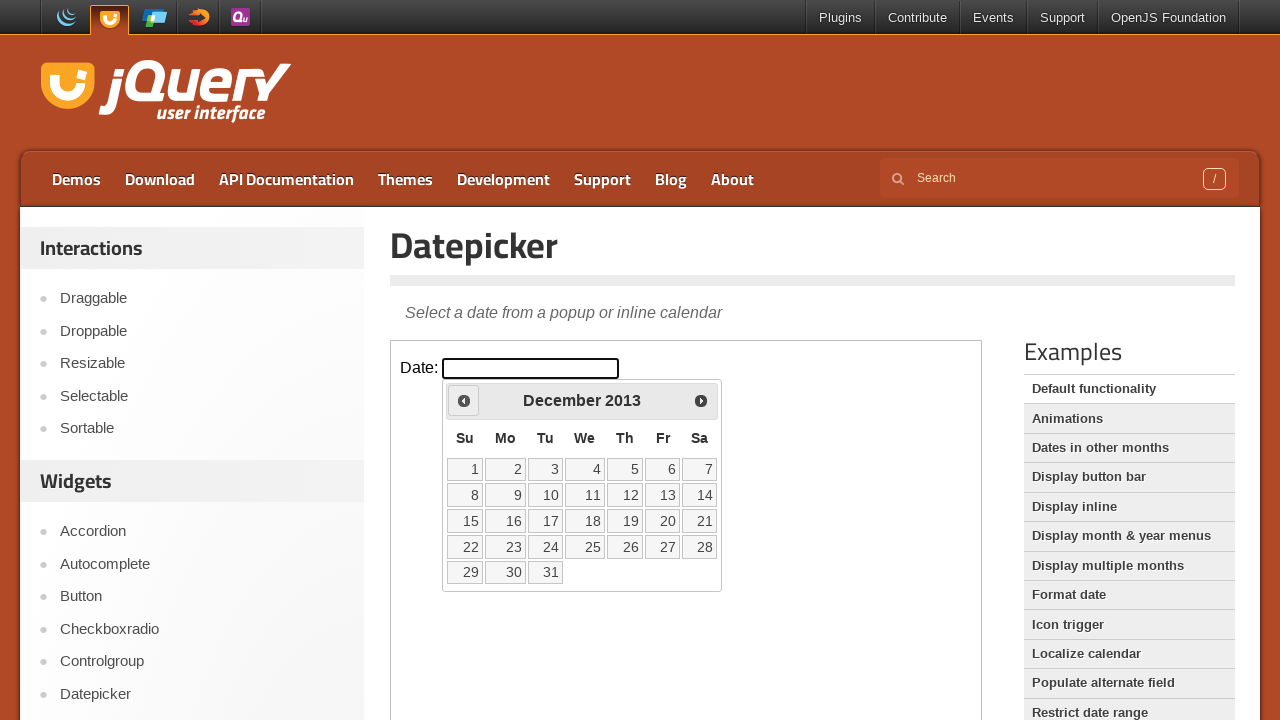

Waited for calendar to update after navigation
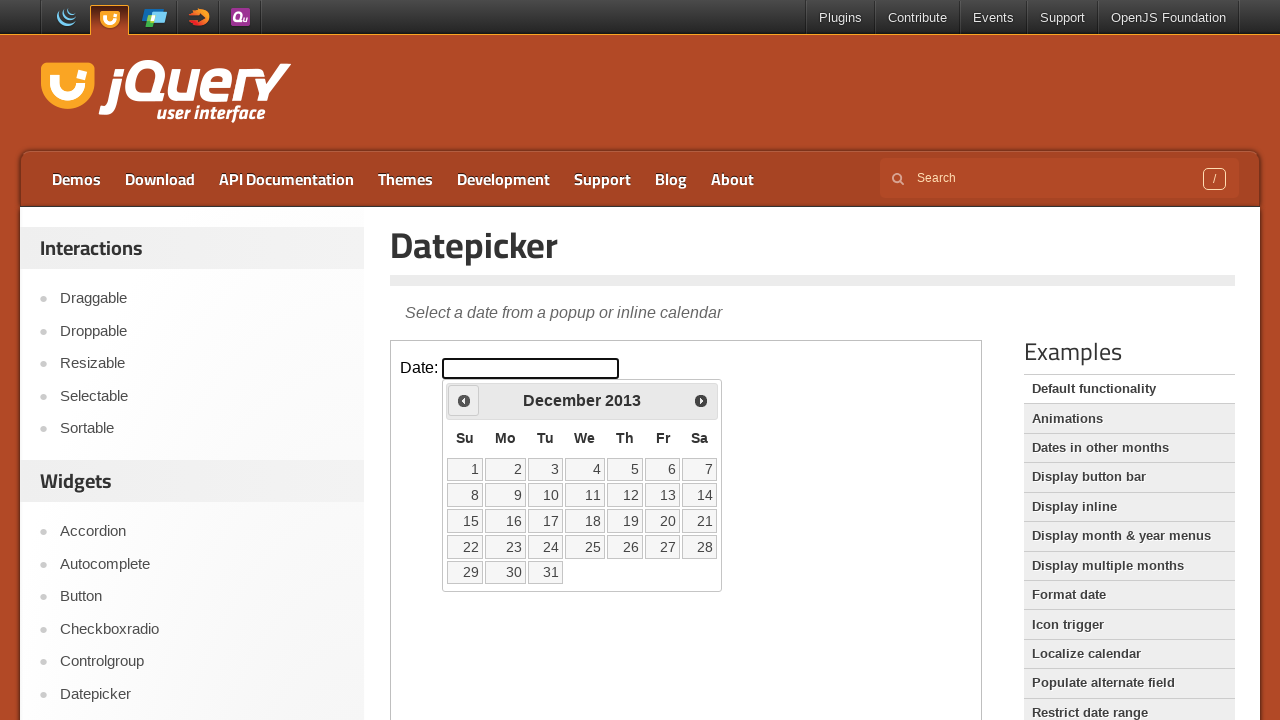

Clicked previous month button (currently viewing December 2013) at (464, 400) on iframe >> nth=0 >> internal:control=enter-frame >> .ui-icon.ui-icon-circle-trian
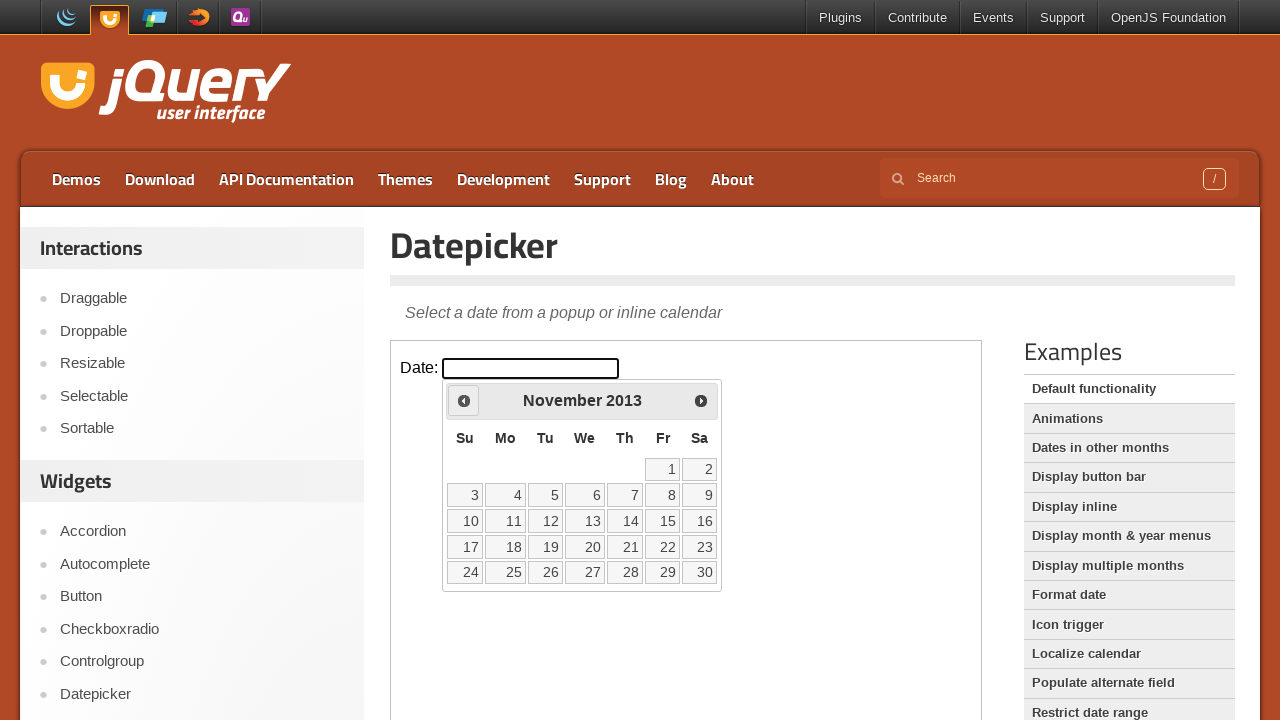

Waited for calendar to update after navigation
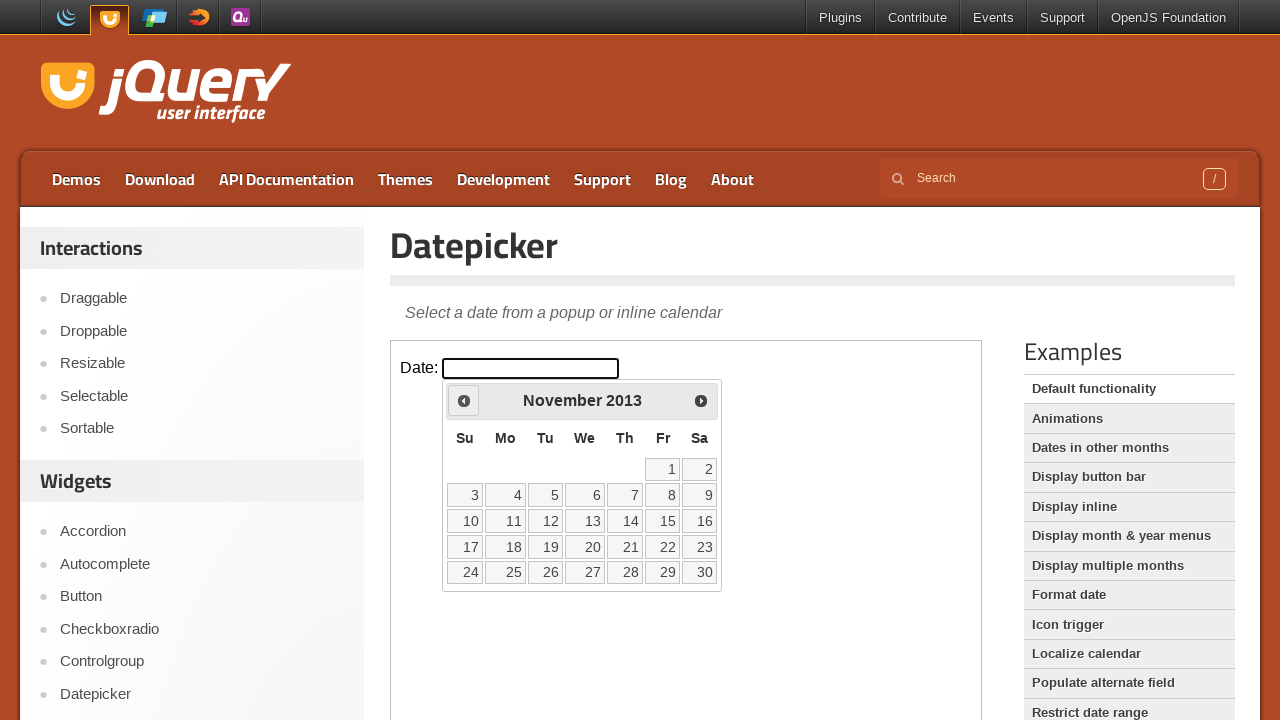

Clicked previous month button (currently viewing November 2013) at (464, 400) on iframe >> nth=0 >> internal:control=enter-frame >> .ui-icon.ui-icon-circle-trian
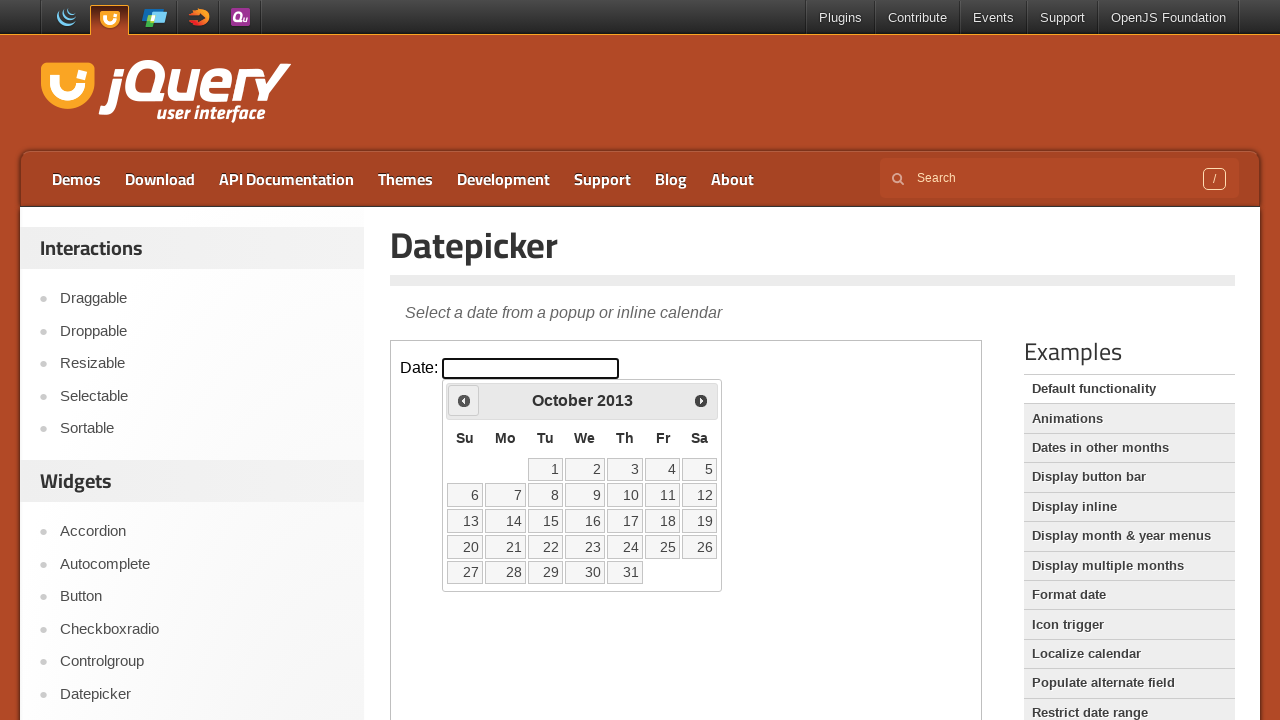

Waited for calendar to update after navigation
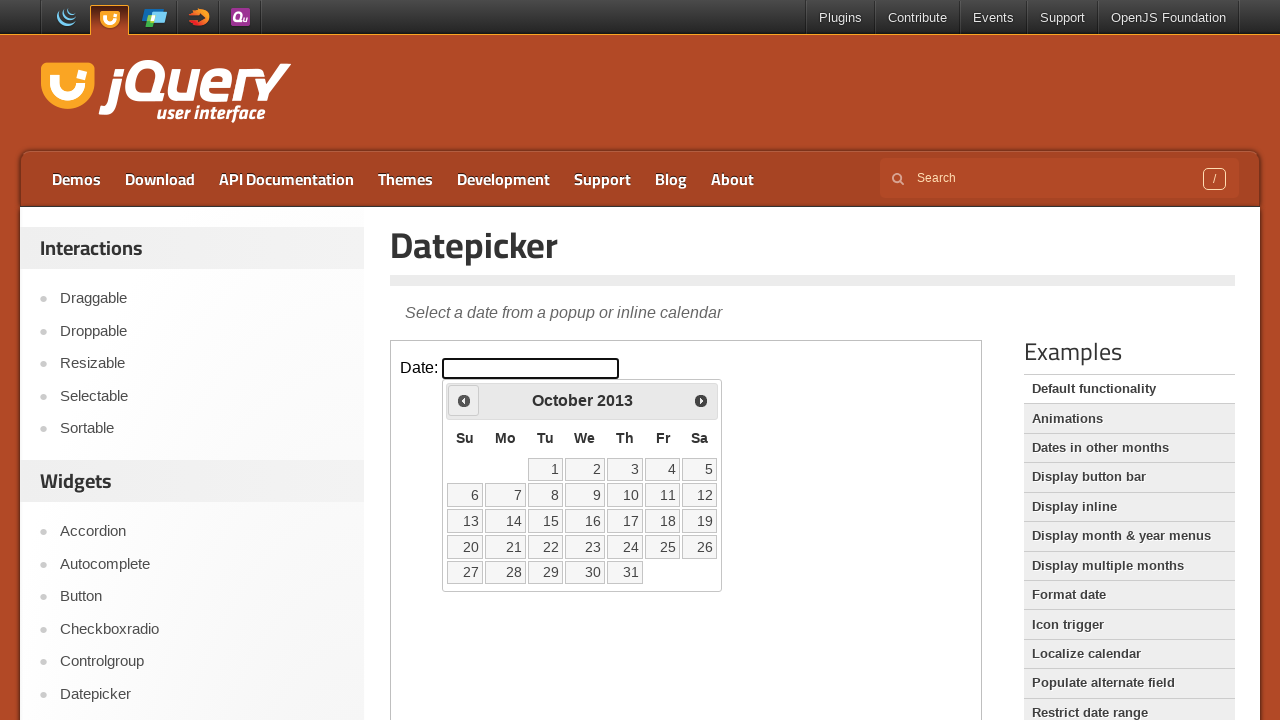

Clicked previous month button (currently viewing October 2013) at (464, 400) on iframe >> nth=0 >> internal:control=enter-frame >> .ui-icon.ui-icon-circle-trian
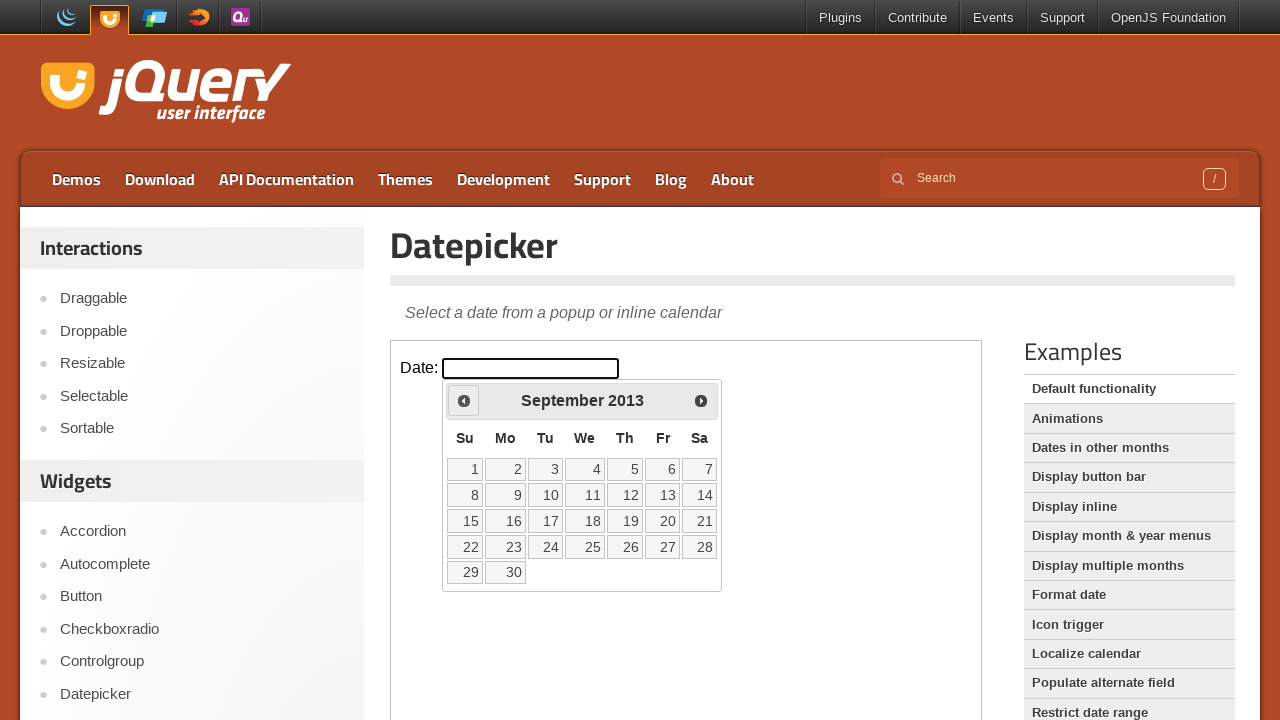

Waited for calendar to update after navigation
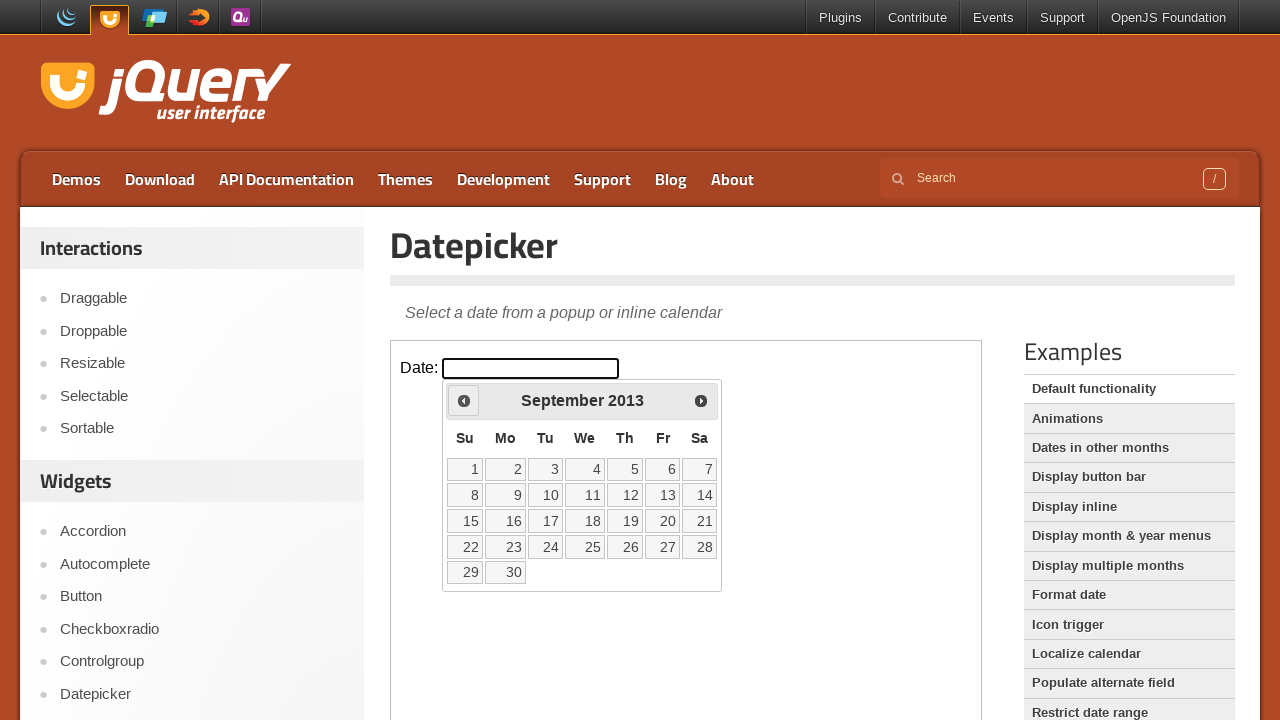

Clicked previous month button (currently viewing September 2013) at (464, 400) on iframe >> nth=0 >> internal:control=enter-frame >> .ui-icon.ui-icon-circle-trian
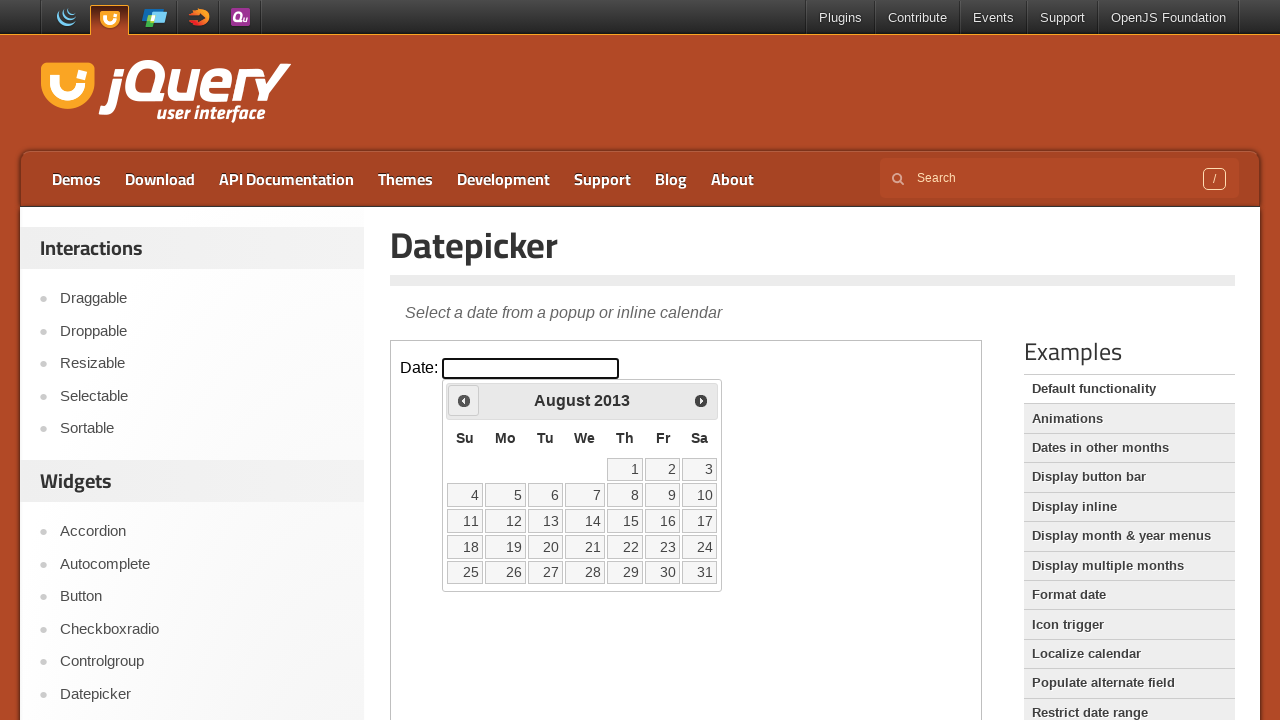

Waited for calendar to update after navigation
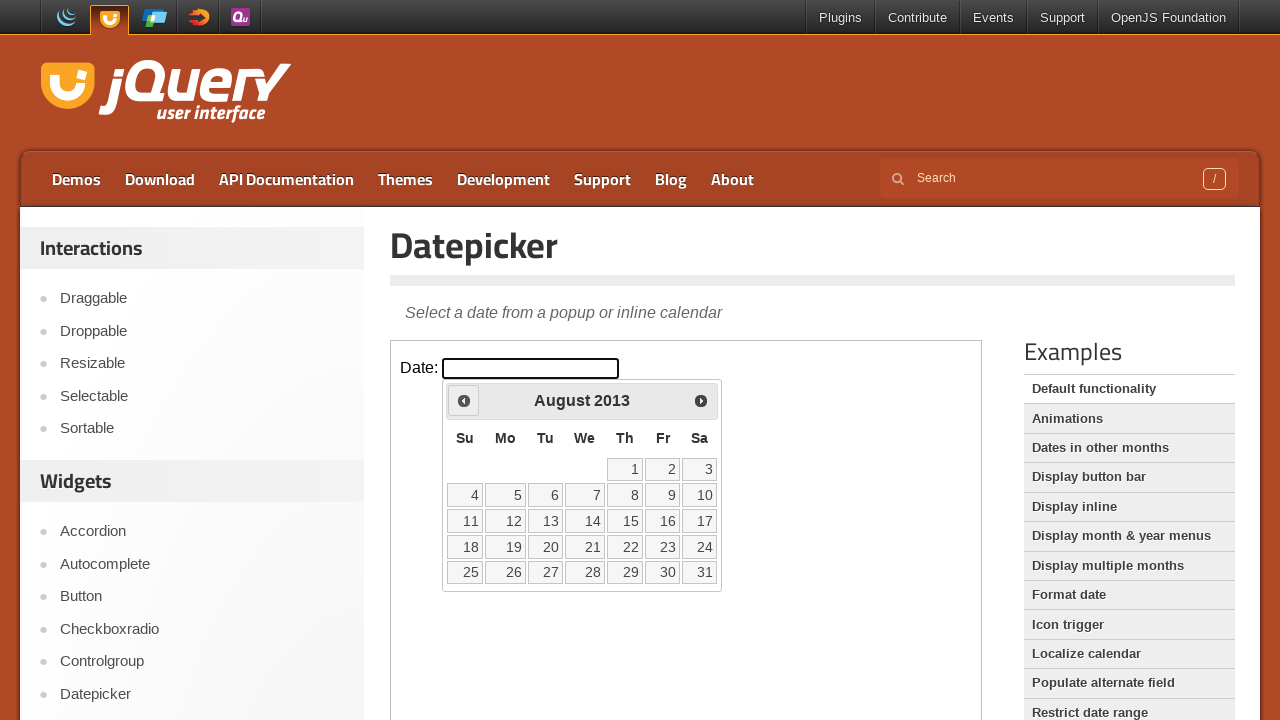

Clicked previous month button (currently viewing August 2013) at (464, 400) on iframe >> nth=0 >> internal:control=enter-frame >> .ui-icon.ui-icon-circle-trian
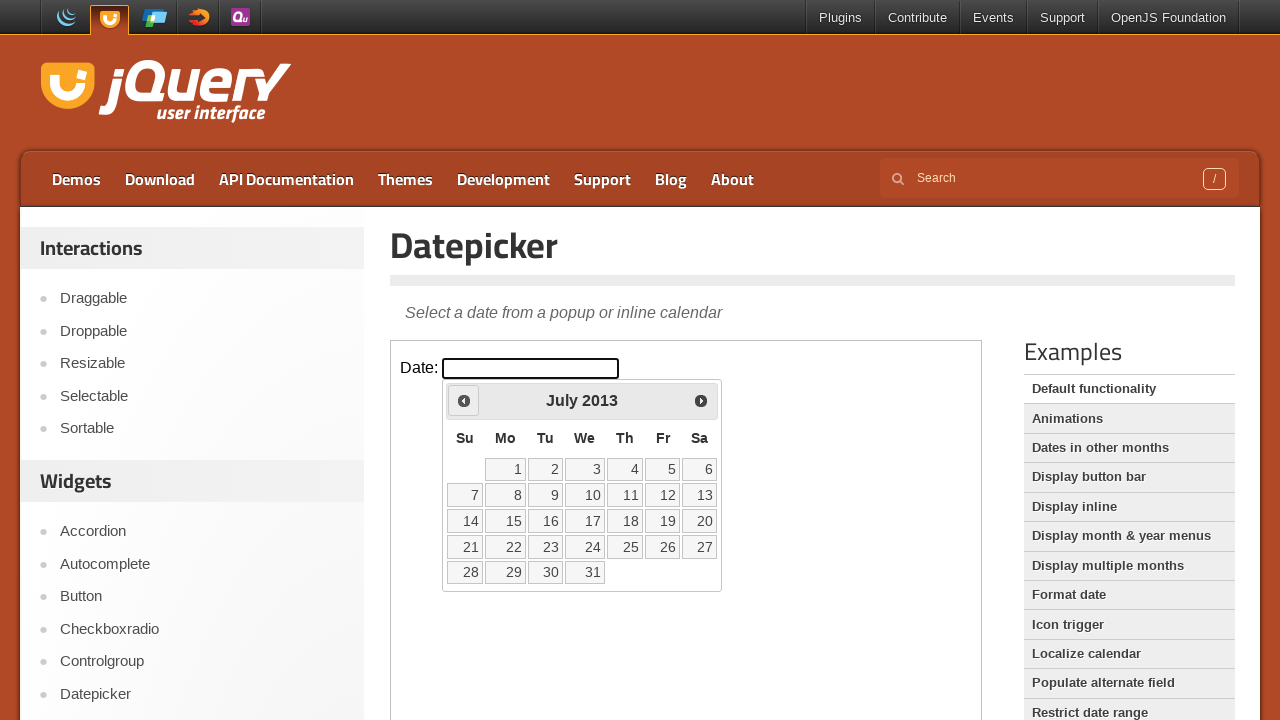

Waited for calendar to update after navigation
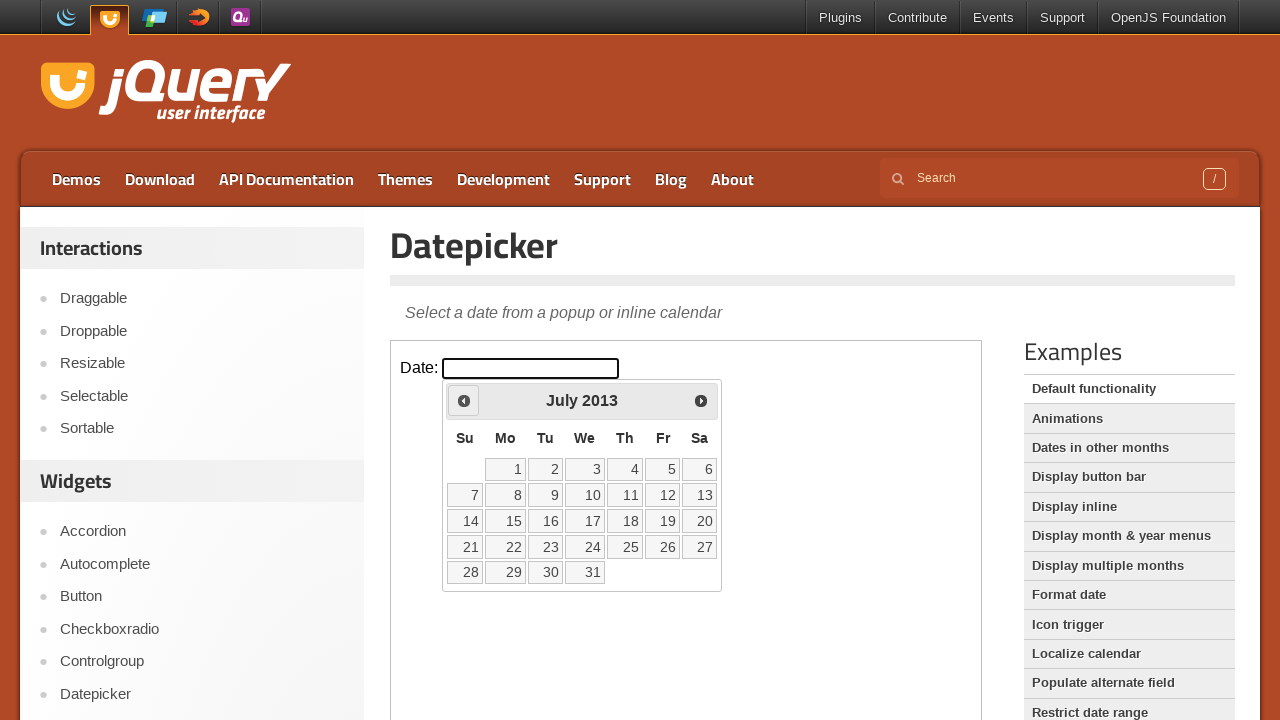

Clicked previous month button (currently viewing July 2013) at (464, 400) on iframe >> nth=0 >> internal:control=enter-frame >> .ui-icon.ui-icon-circle-trian
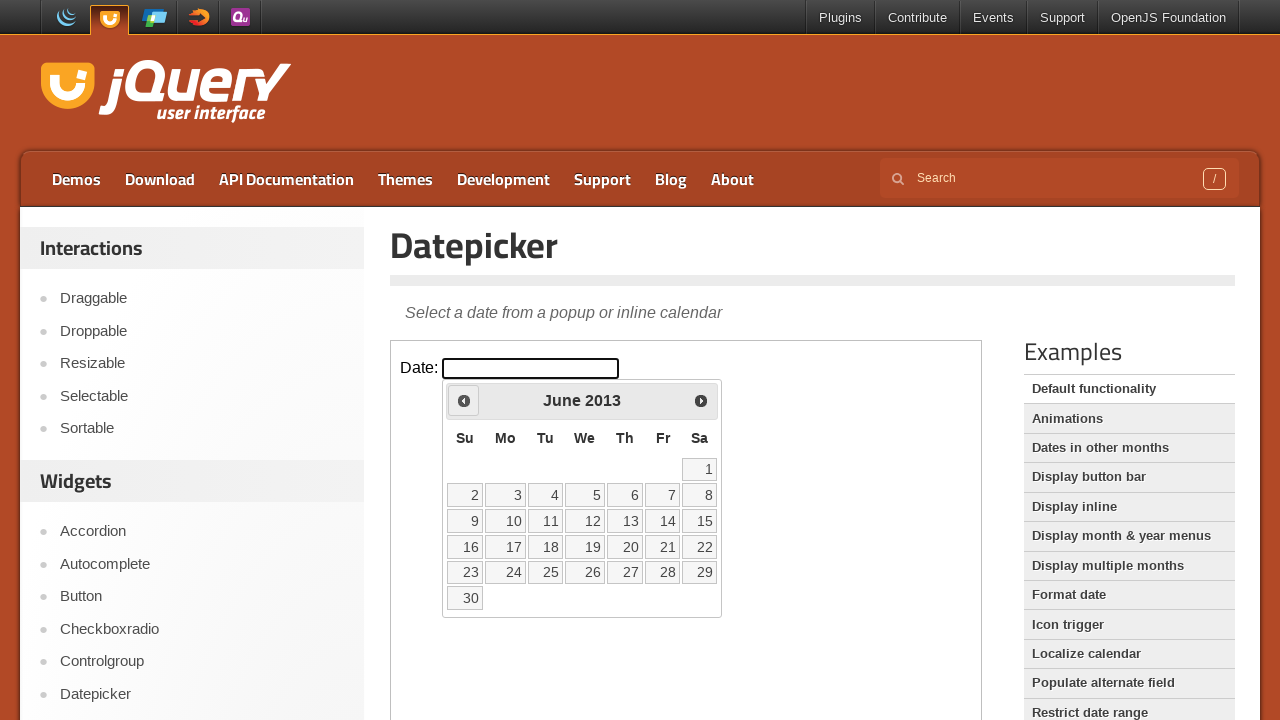

Waited for calendar to update after navigation
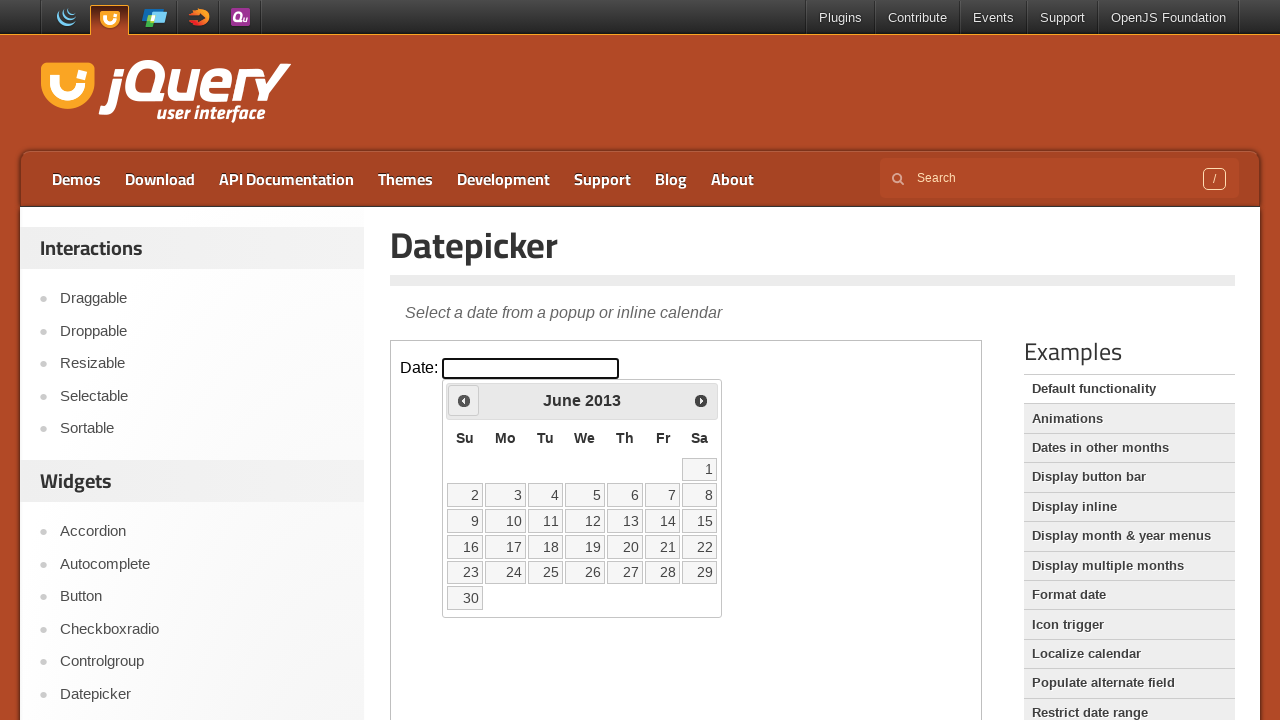

Clicked previous month button (currently viewing June 2013) at (464, 400) on iframe >> nth=0 >> internal:control=enter-frame >> .ui-icon.ui-icon-circle-trian
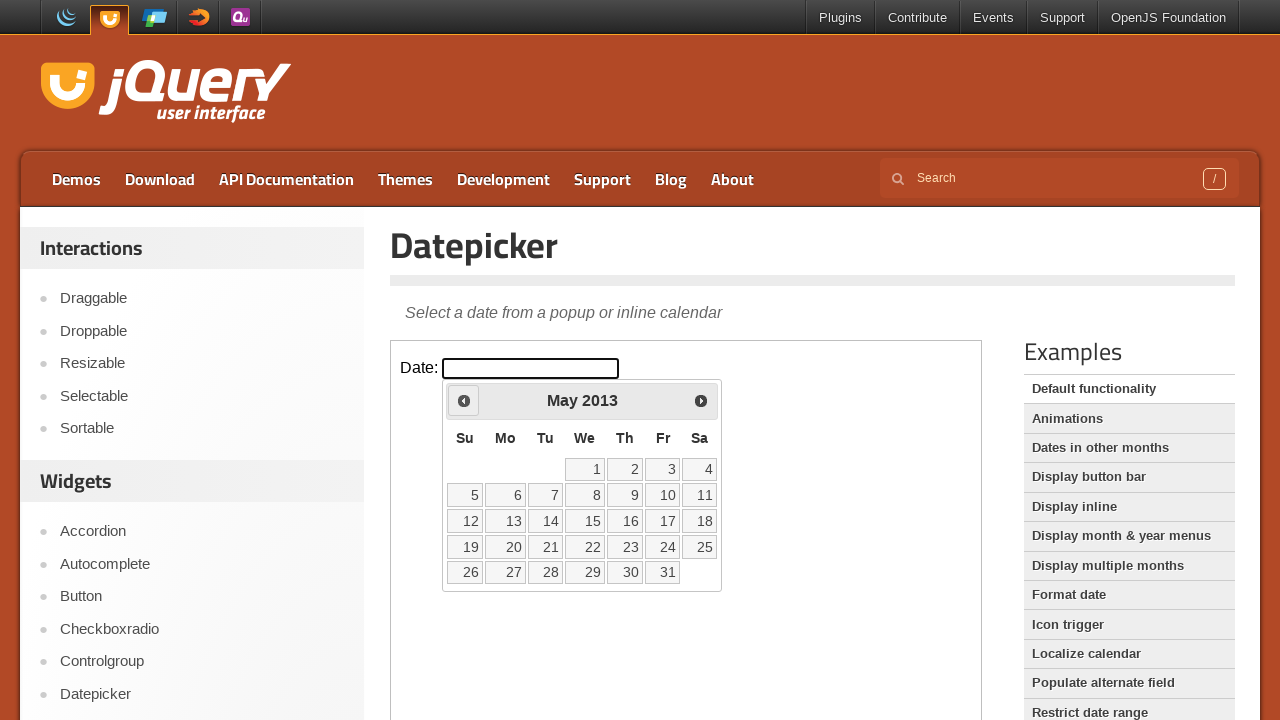

Waited for calendar to update after navigation
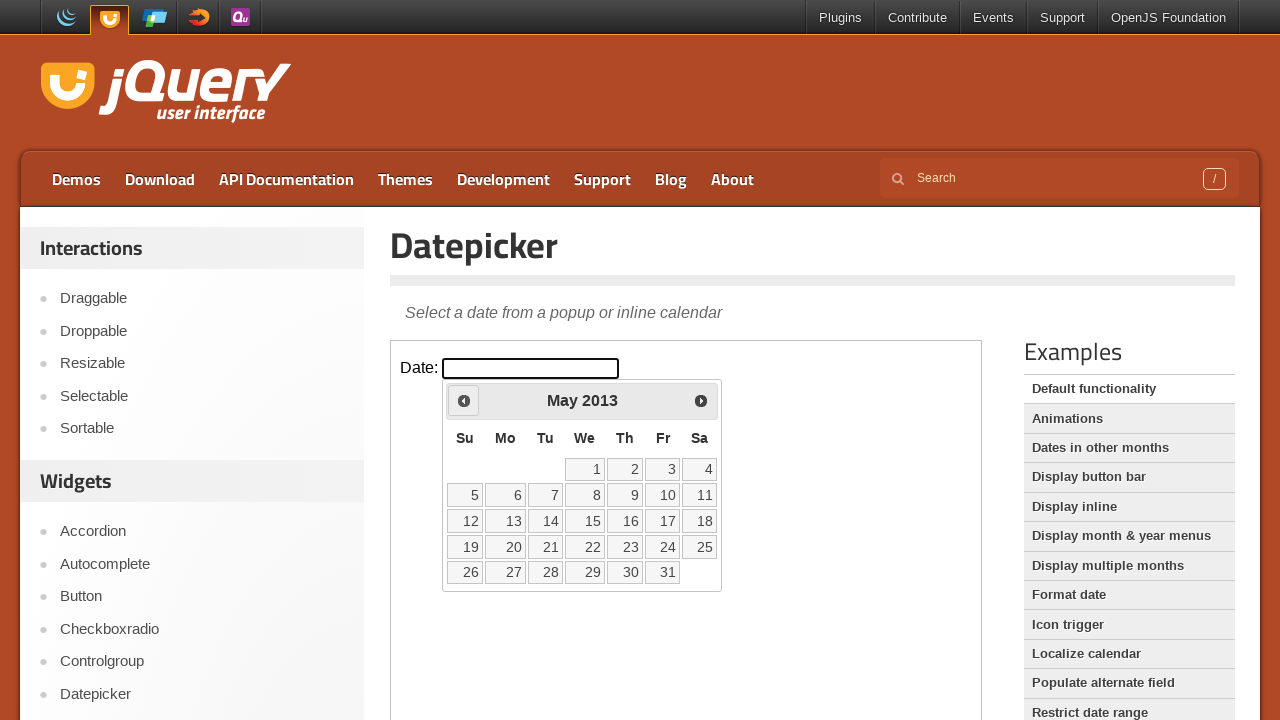

Clicked previous month button (currently viewing May 2013) at (464, 400) on iframe >> nth=0 >> internal:control=enter-frame >> .ui-icon.ui-icon-circle-trian
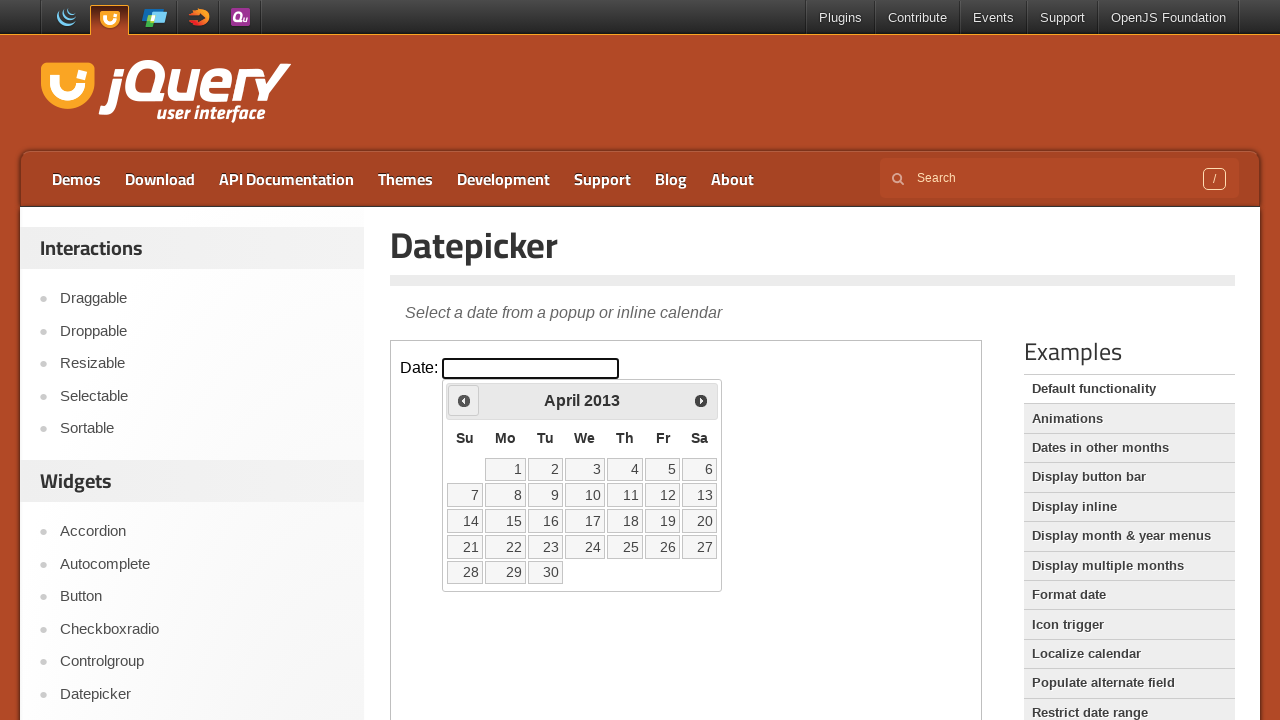

Waited for calendar to update after navigation
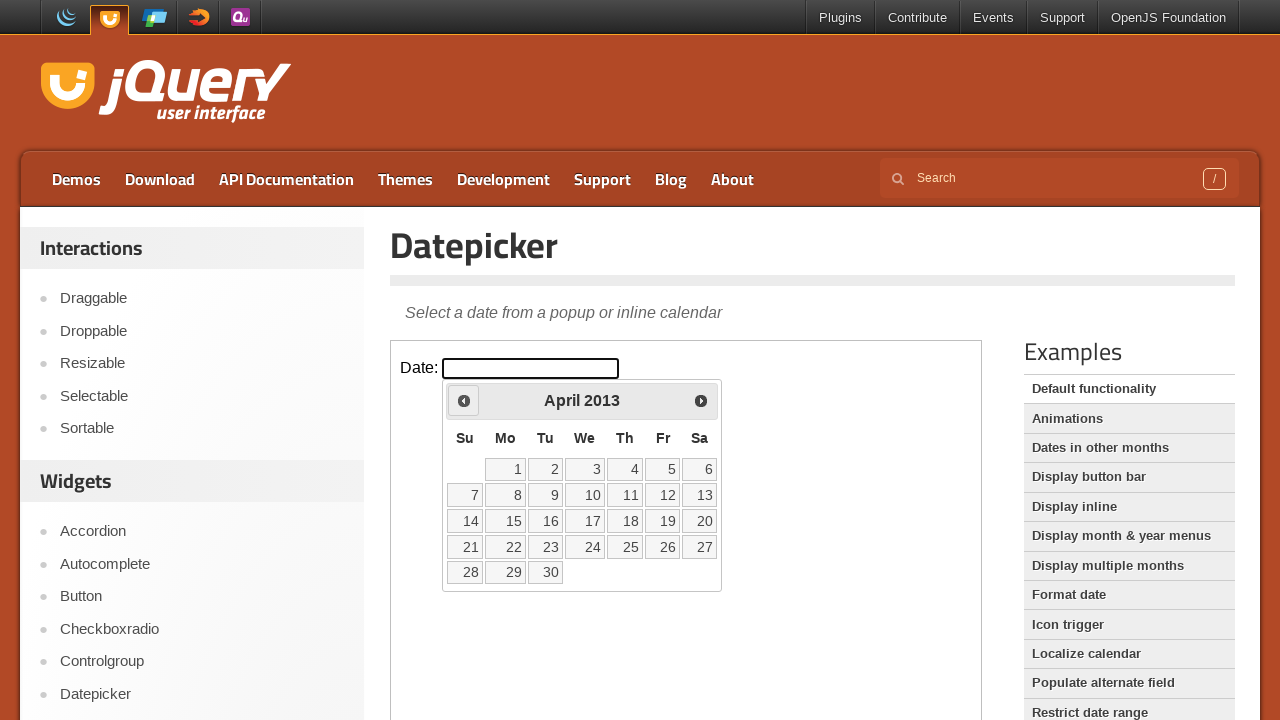

Clicked previous month button (currently viewing April 2013) at (464, 400) on iframe >> nth=0 >> internal:control=enter-frame >> .ui-icon.ui-icon-circle-trian
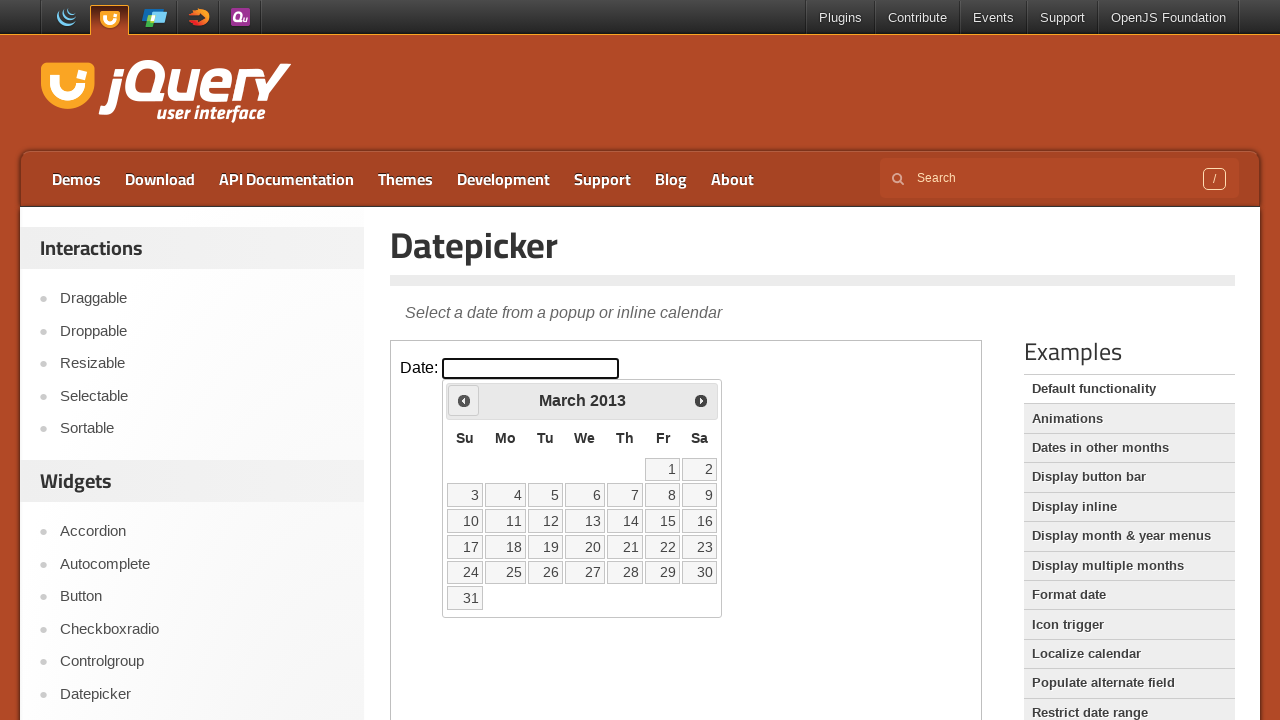

Waited for calendar to update after navigation
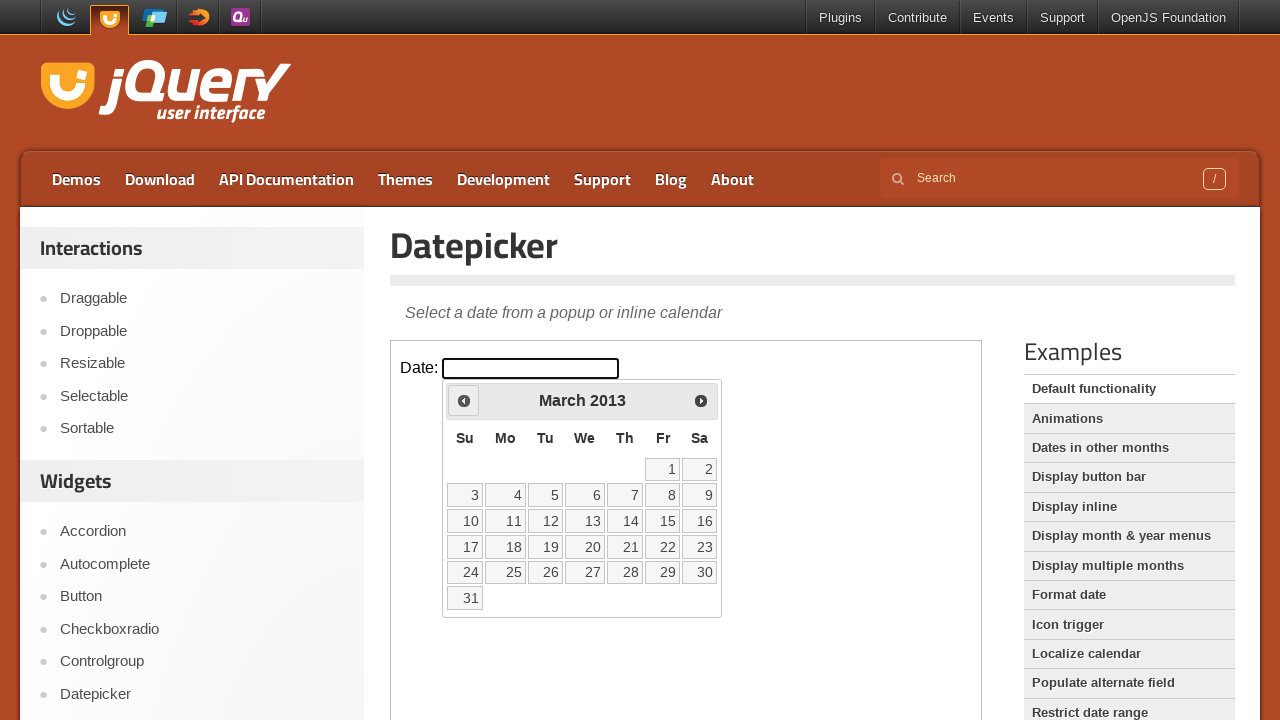

Clicked previous month button (currently viewing March 2013) at (464, 400) on iframe >> nth=0 >> internal:control=enter-frame >> .ui-icon.ui-icon-circle-trian
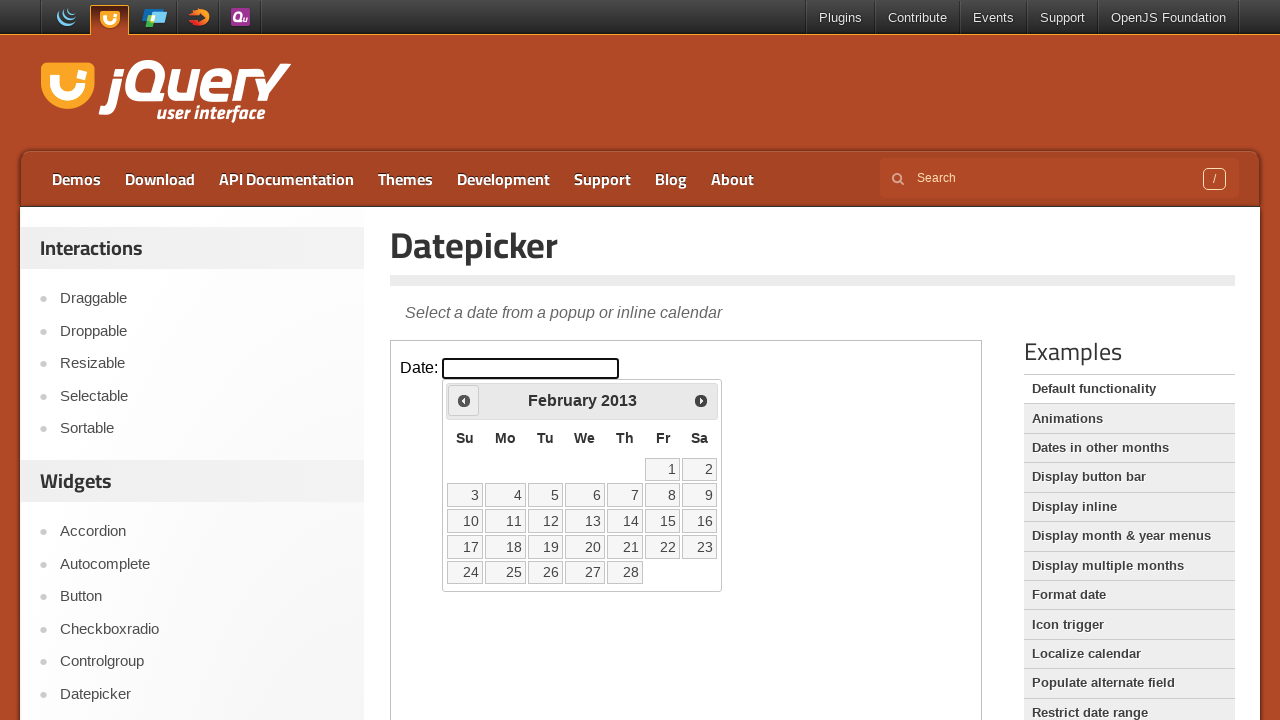

Waited for calendar to update after navigation
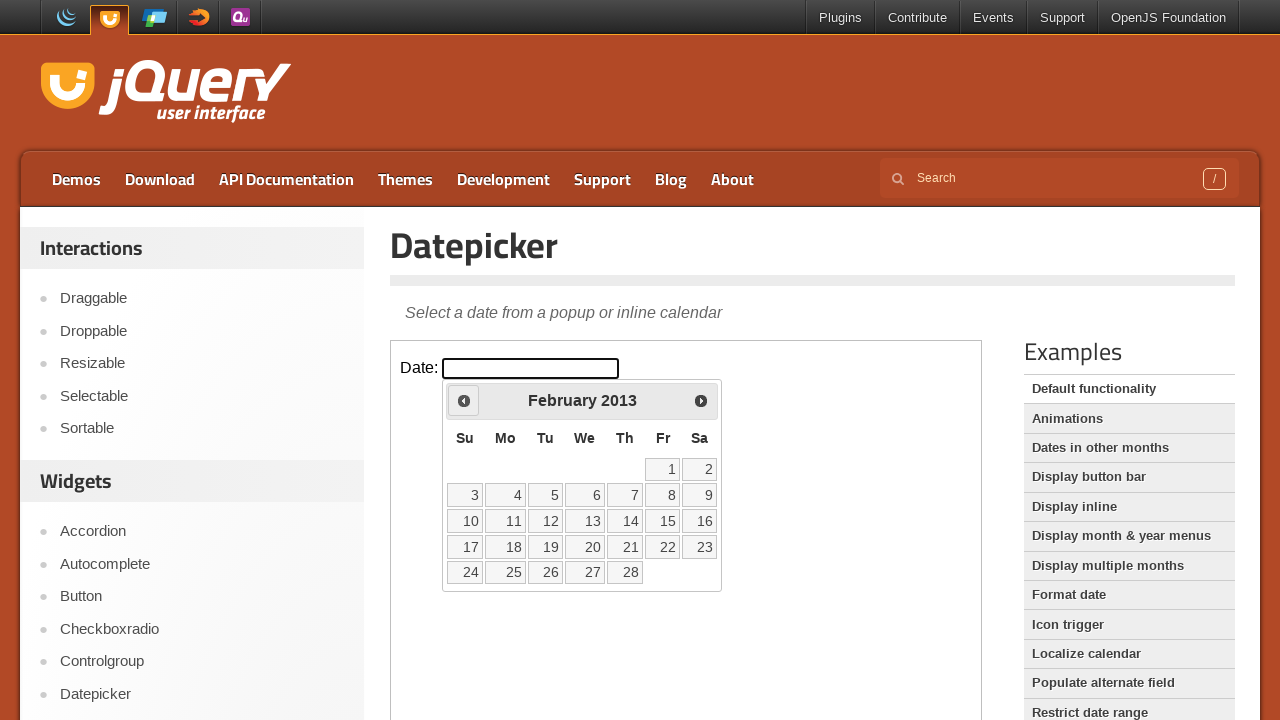

Clicked previous month button (currently viewing February 2013) at (464, 400) on iframe >> nth=0 >> internal:control=enter-frame >> .ui-icon.ui-icon-circle-trian
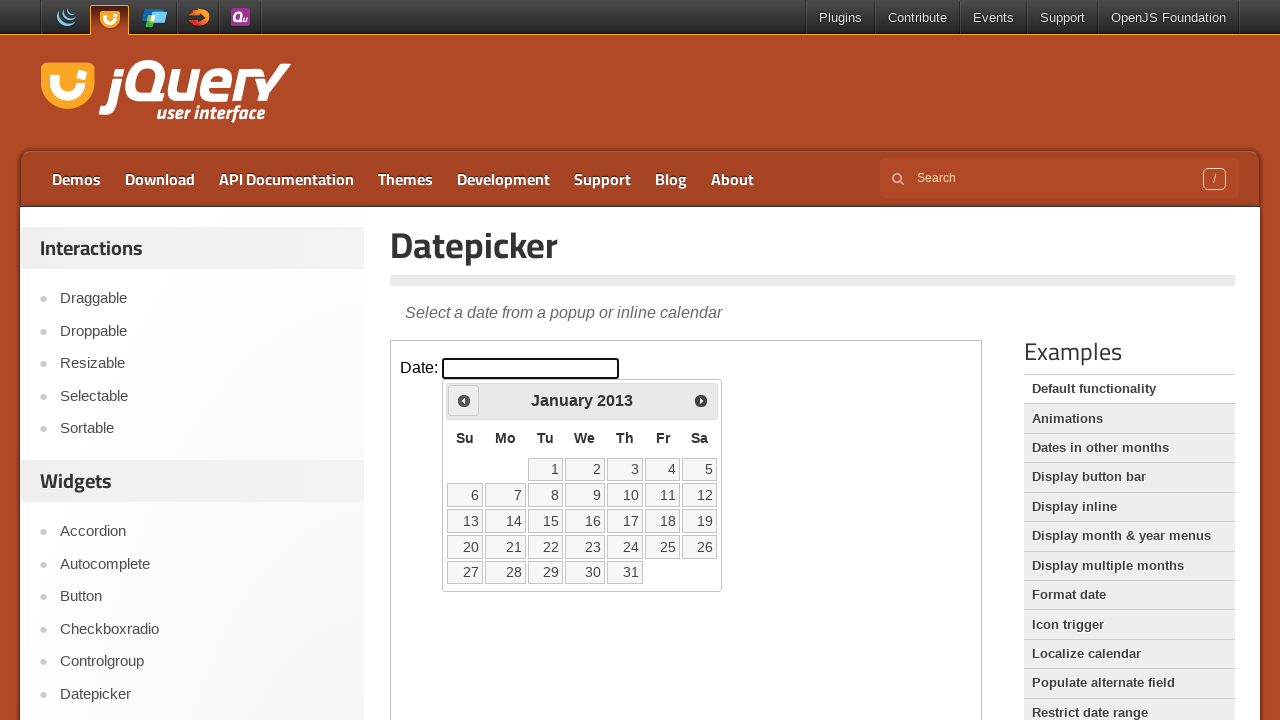

Waited for calendar to update after navigation
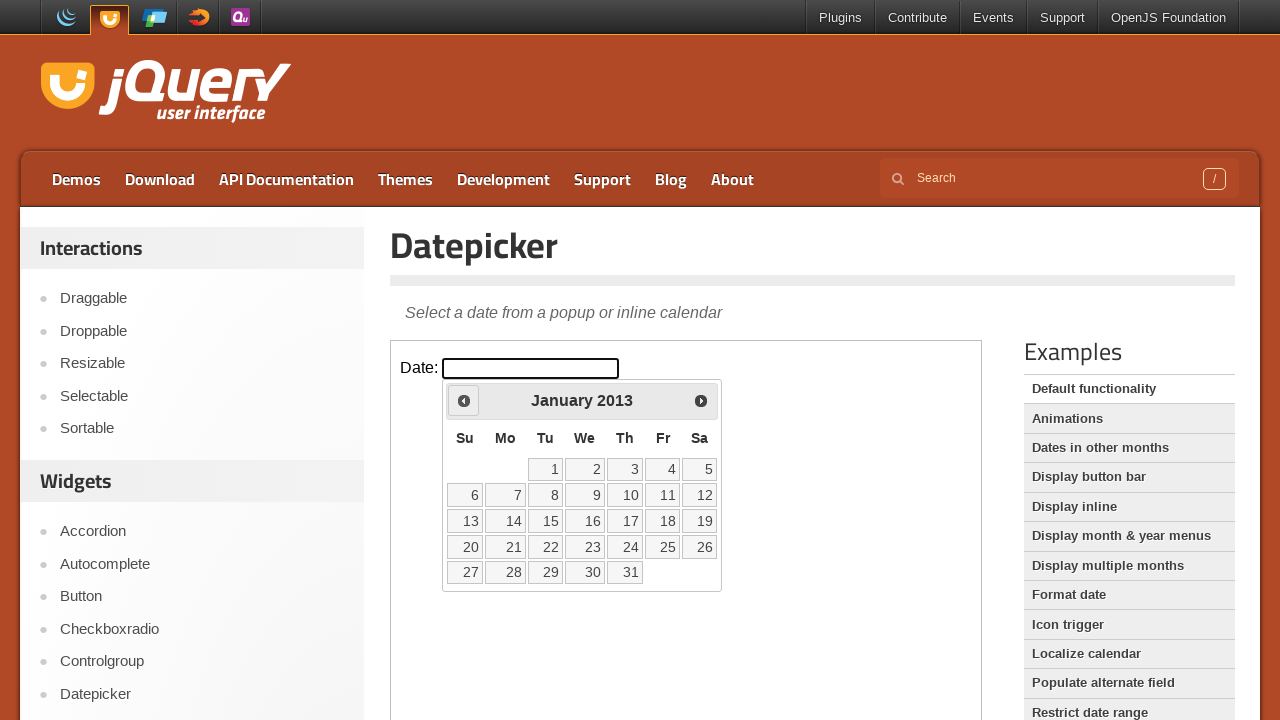

Clicked previous month button (currently viewing January 2013) at (464, 400) on iframe >> nth=0 >> internal:control=enter-frame >> .ui-icon.ui-icon-circle-trian
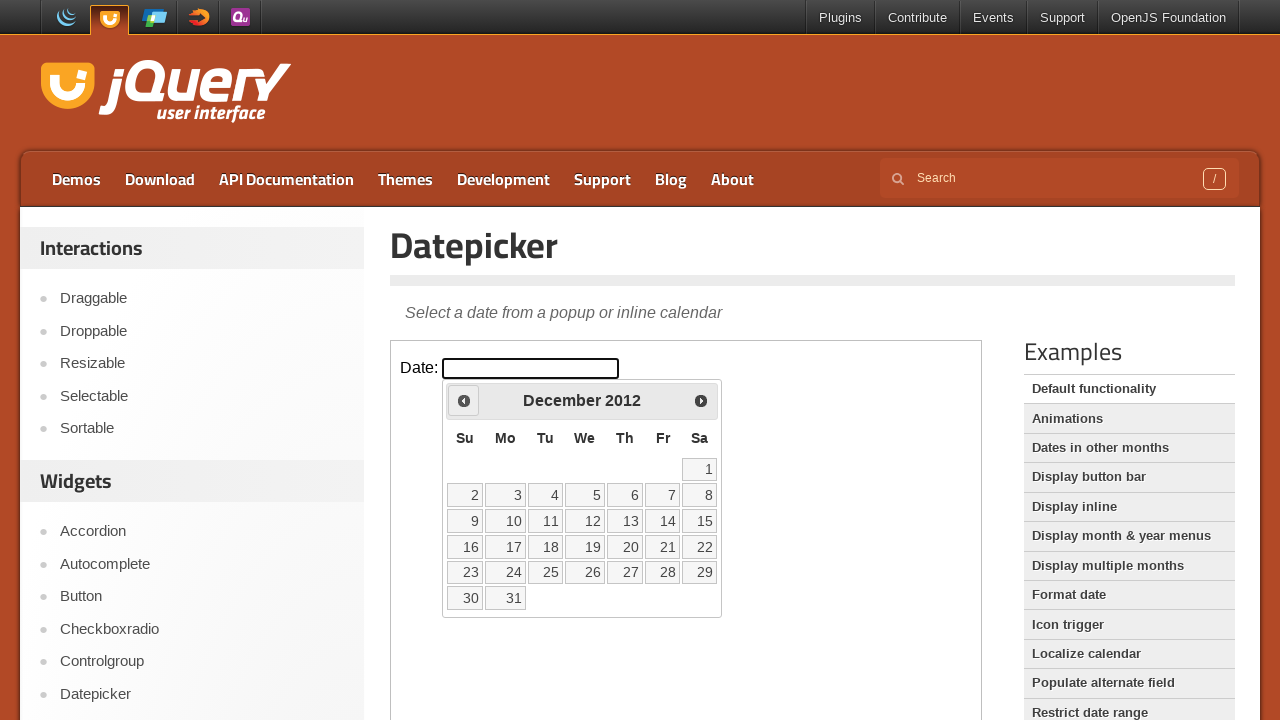

Waited for calendar to update after navigation
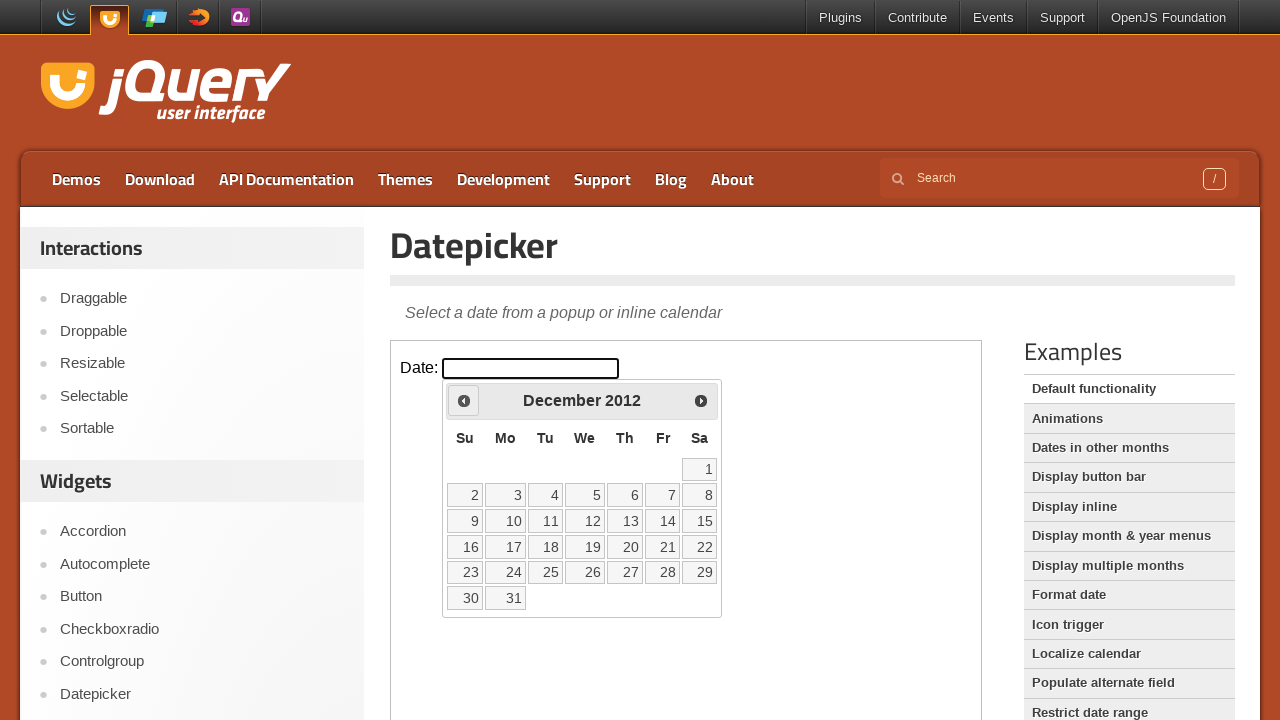

Clicked previous month button (currently viewing December 2012) at (464, 400) on iframe >> nth=0 >> internal:control=enter-frame >> .ui-icon.ui-icon-circle-trian
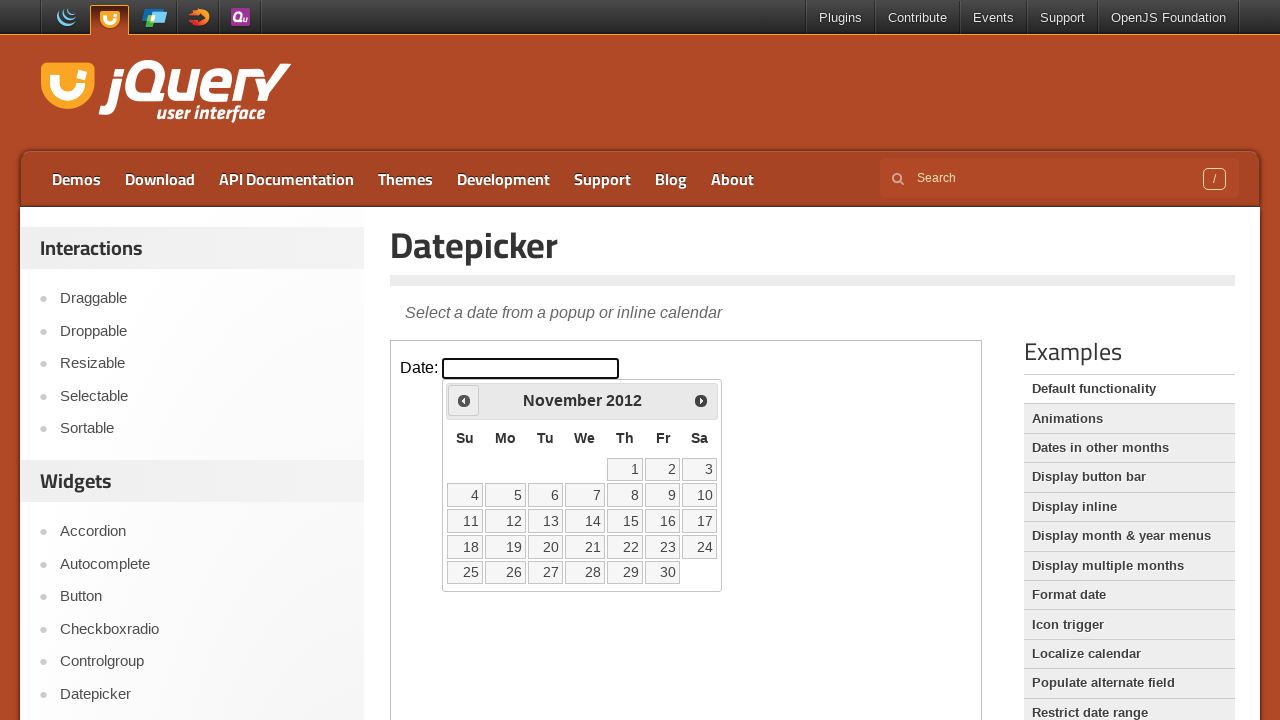

Waited for calendar to update after navigation
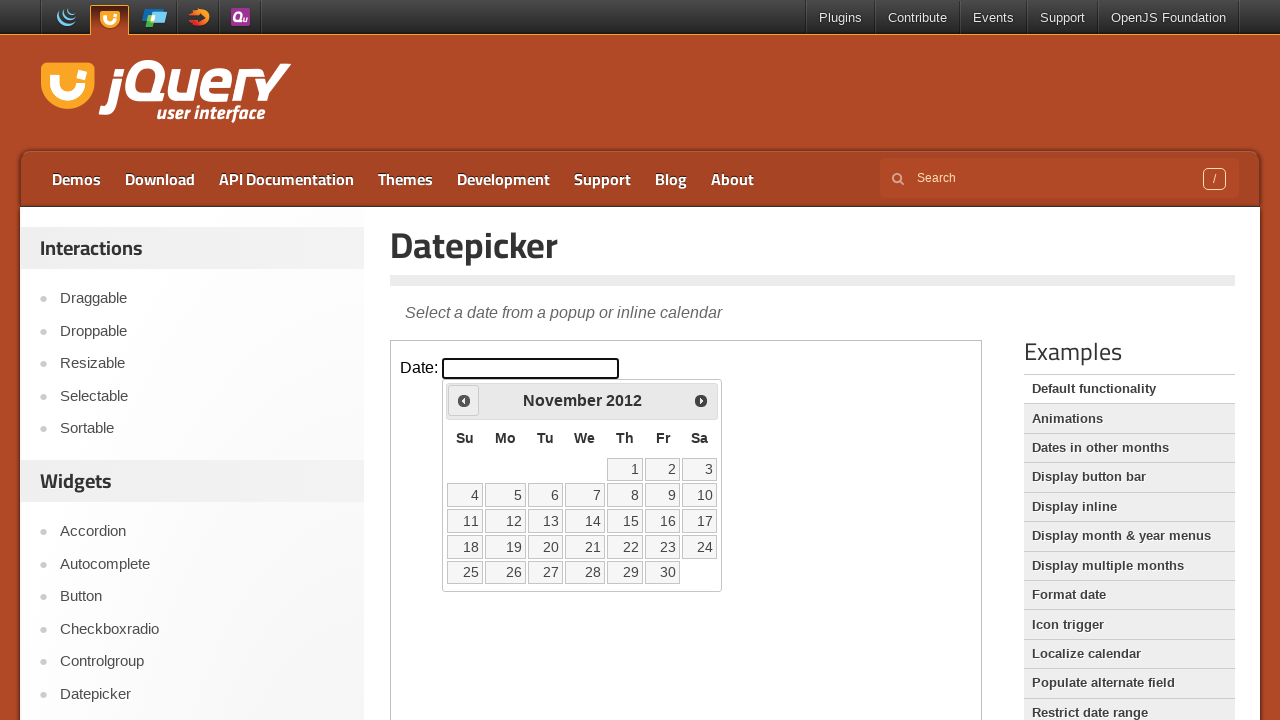

Clicked previous month button (currently viewing November 2012) at (464, 400) on iframe >> nth=0 >> internal:control=enter-frame >> .ui-icon.ui-icon-circle-trian
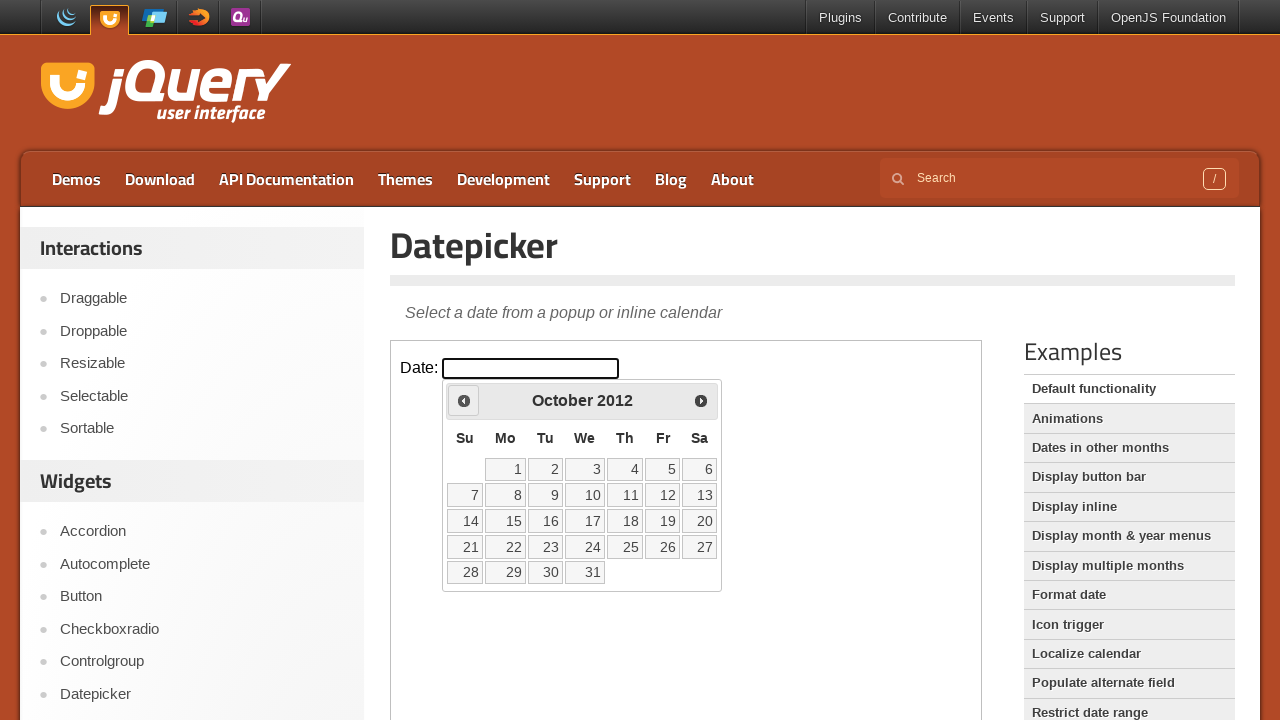

Waited for calendar to update after navigation
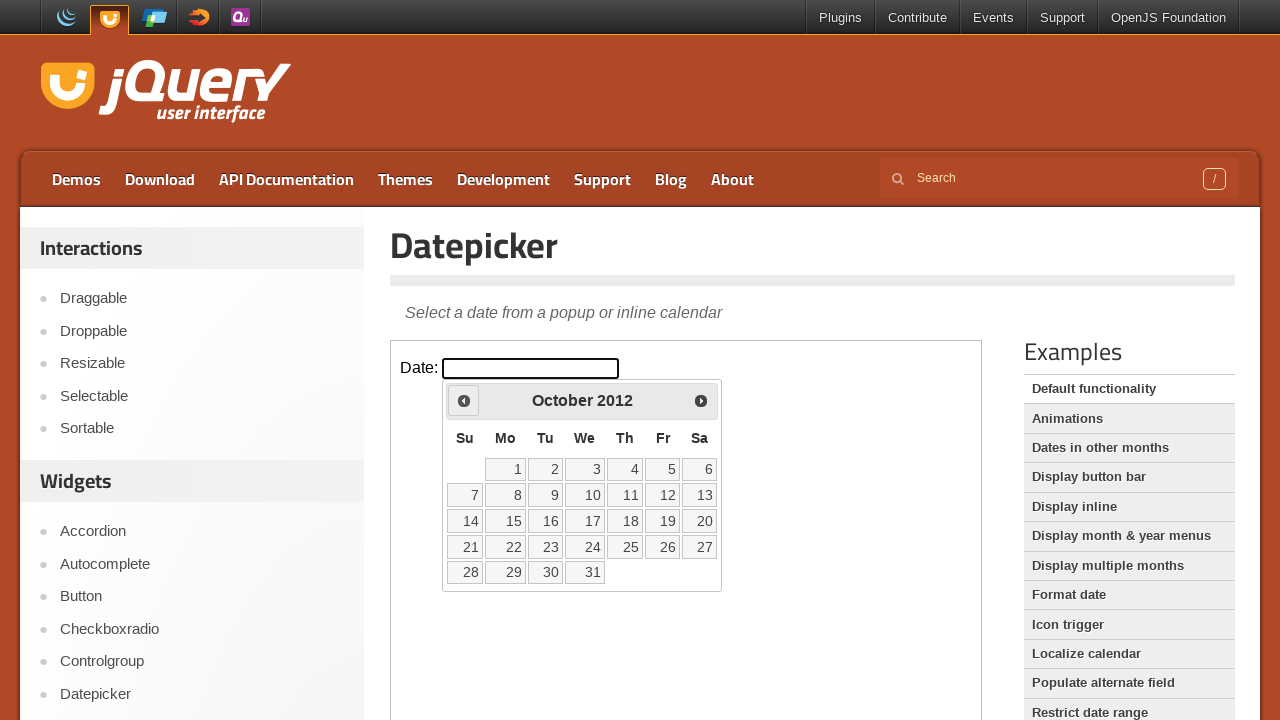

Clicked previous month button (currently viewing October 2012) at (464, 400) on iframe >> nth=0 >> internal:control=enter-frame >> .ui-icon.ui-icon-circle-trian
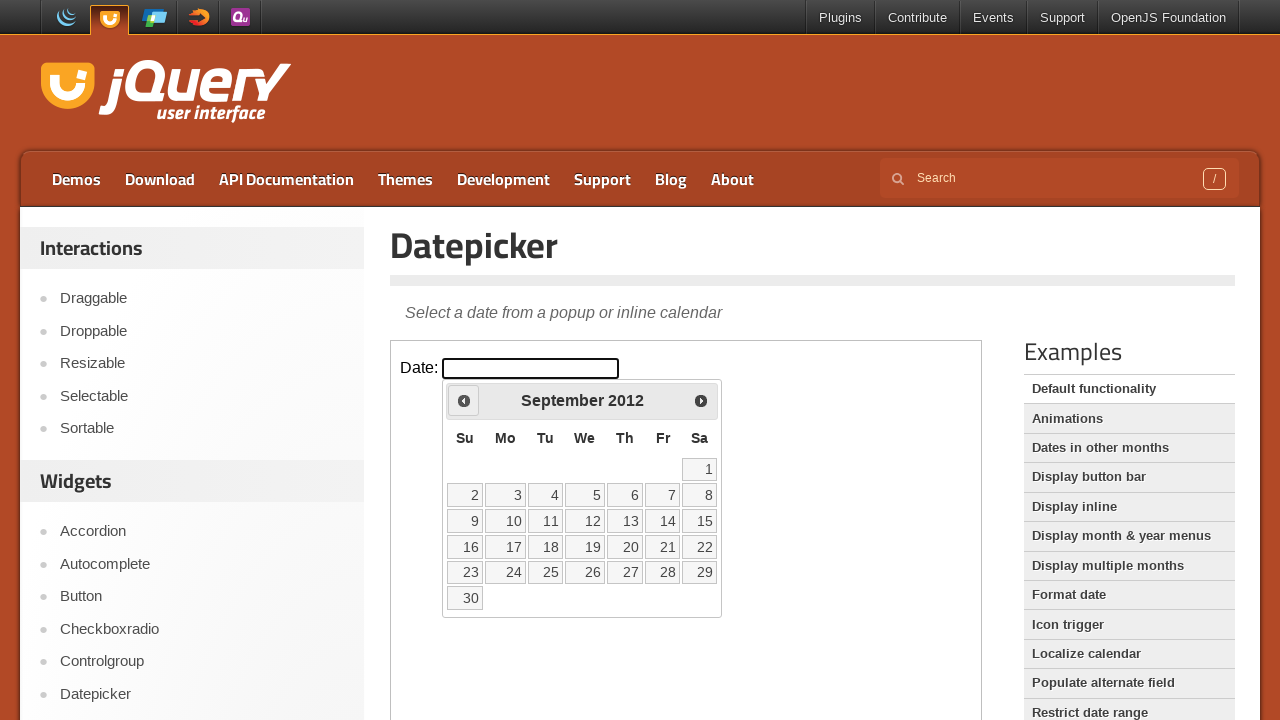

Waited for calendar to update after navigation
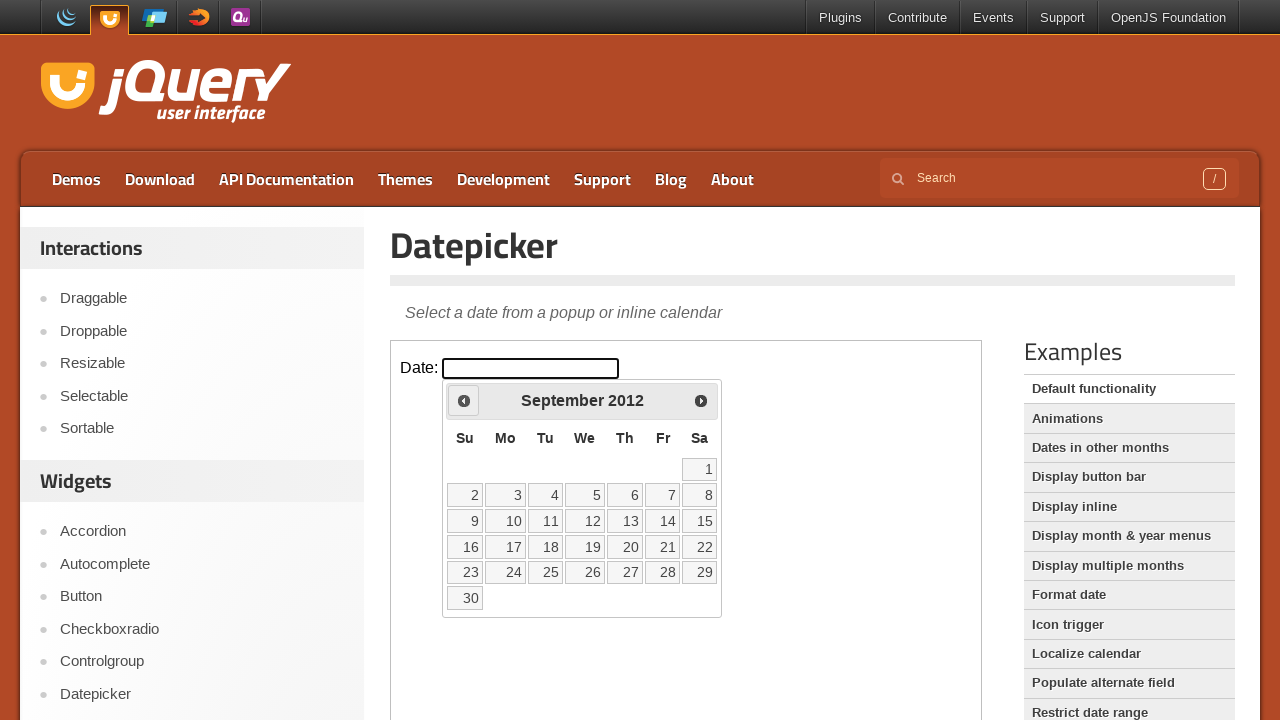

Clicked previous month button (currently viewing September 2012) at (464, 400) on iframe >> nth=0 >> internal:control=enter-frame >> .ui-icon.ui-icon-circle-trian
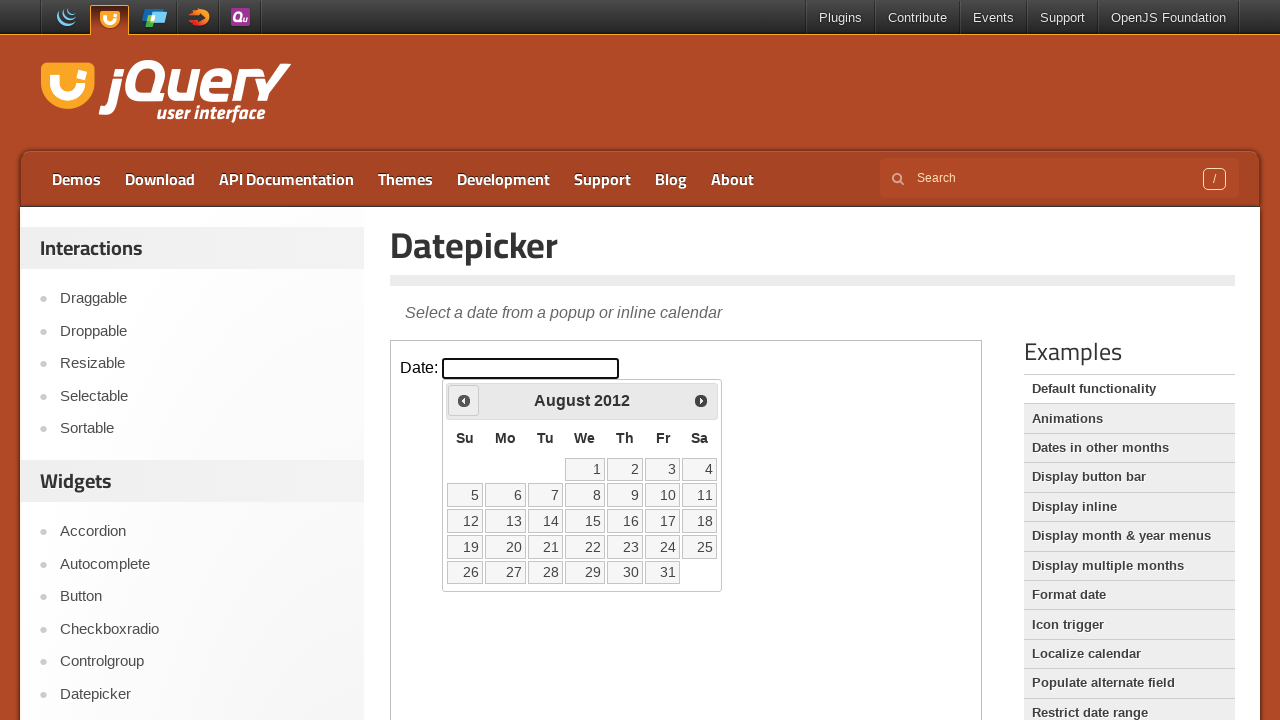

Waited for calendar to update after navigation
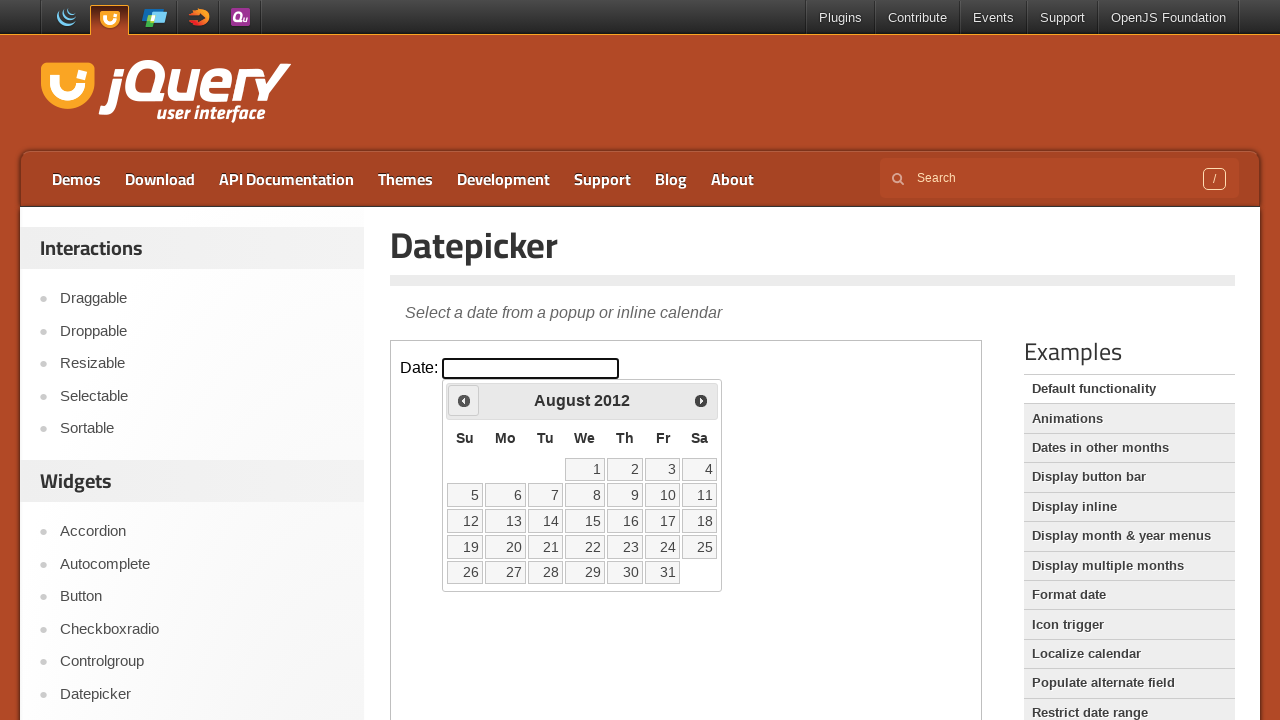

Clicked previous month button (currently viewing August 2012) at (464, 400) on iframe >> nth=0 >> internal:control=enter-frame >> .ui-icon.ui-icon-circle-trian
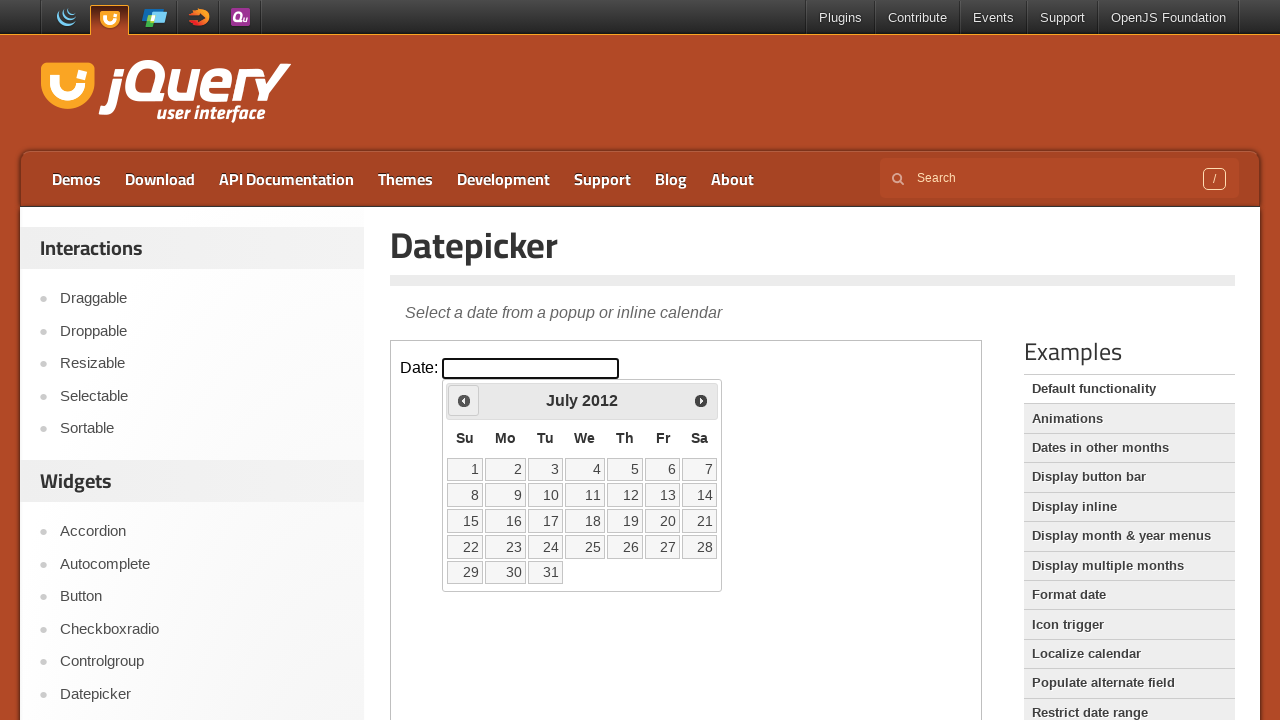

Waited for calendar to update after navigation
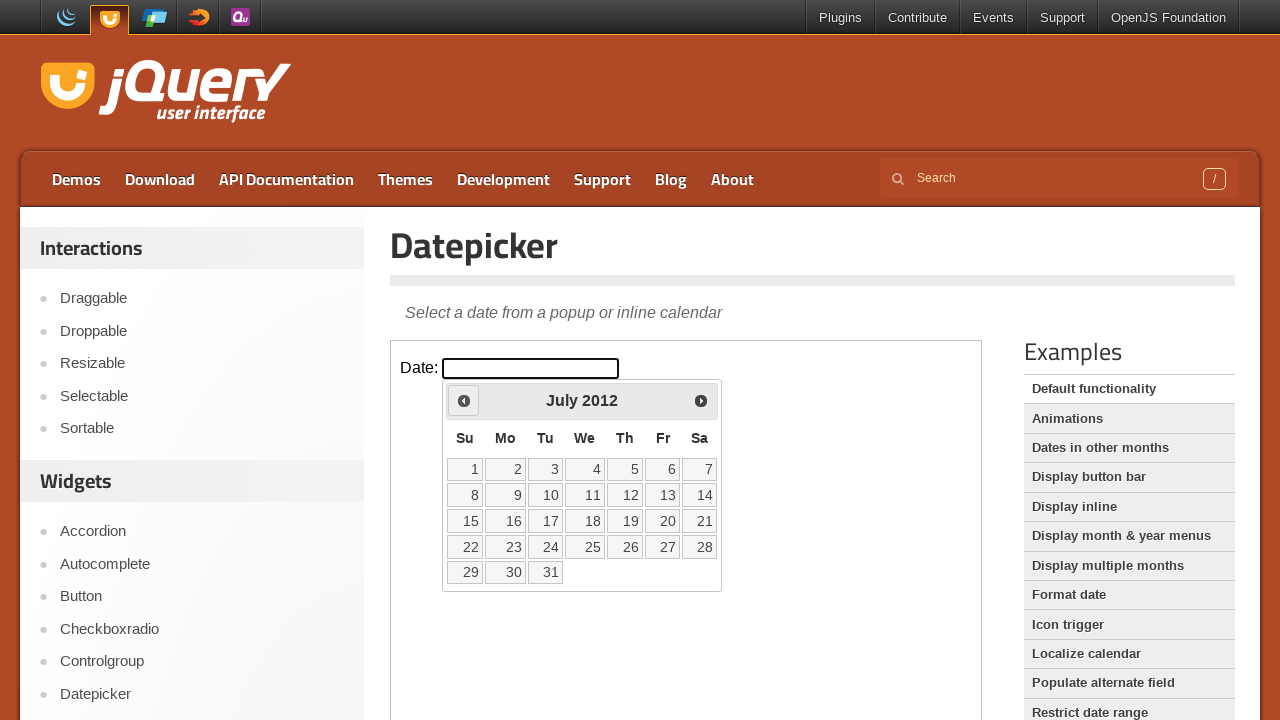

Clicked previous month button (currently viewing July 2012) at (464, 400) on iframe >> nth=0 >> internal:control=enter-frame >> .ui-icon.ui-icon-circle-trian
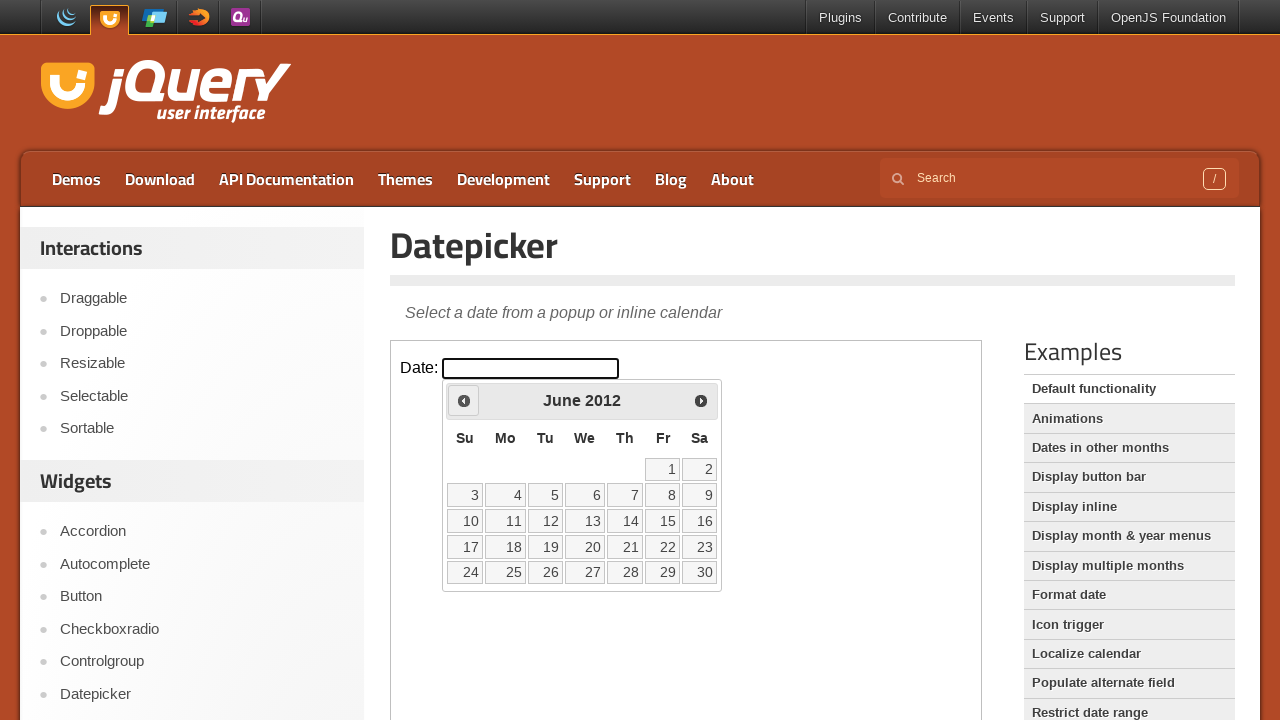

Waited for calendar to update after navigation
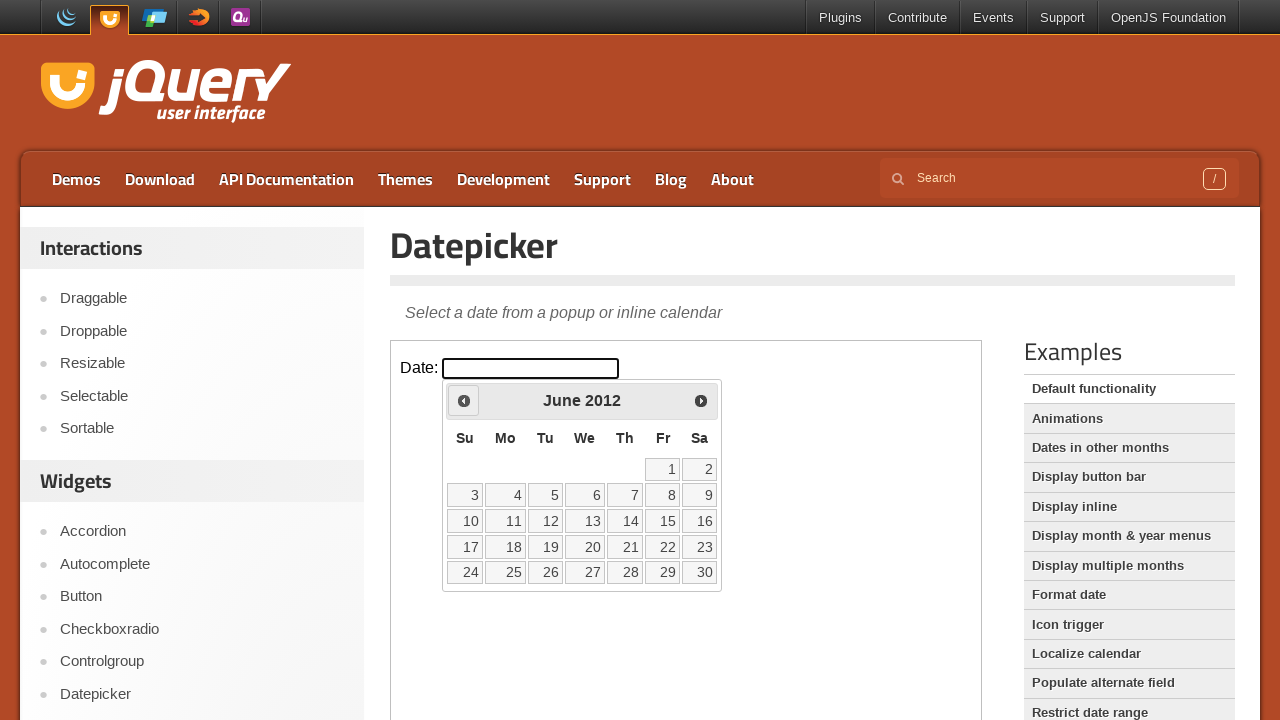

Clicked previous month button (currently viewing June 2012) at (464, 400) on iframe >> nth=0 >> internal:control=enter-frame >> .ui-icon.ui-icon-circle-trian
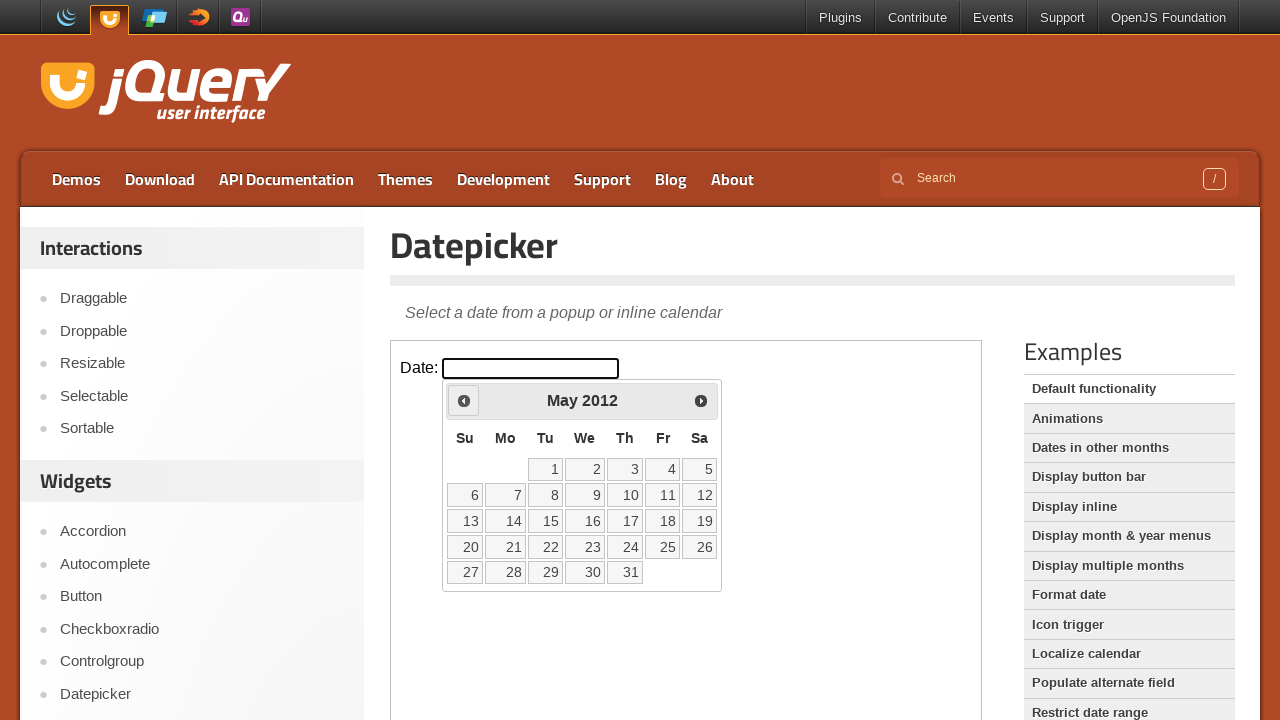

Waited for calendar to update after navigation
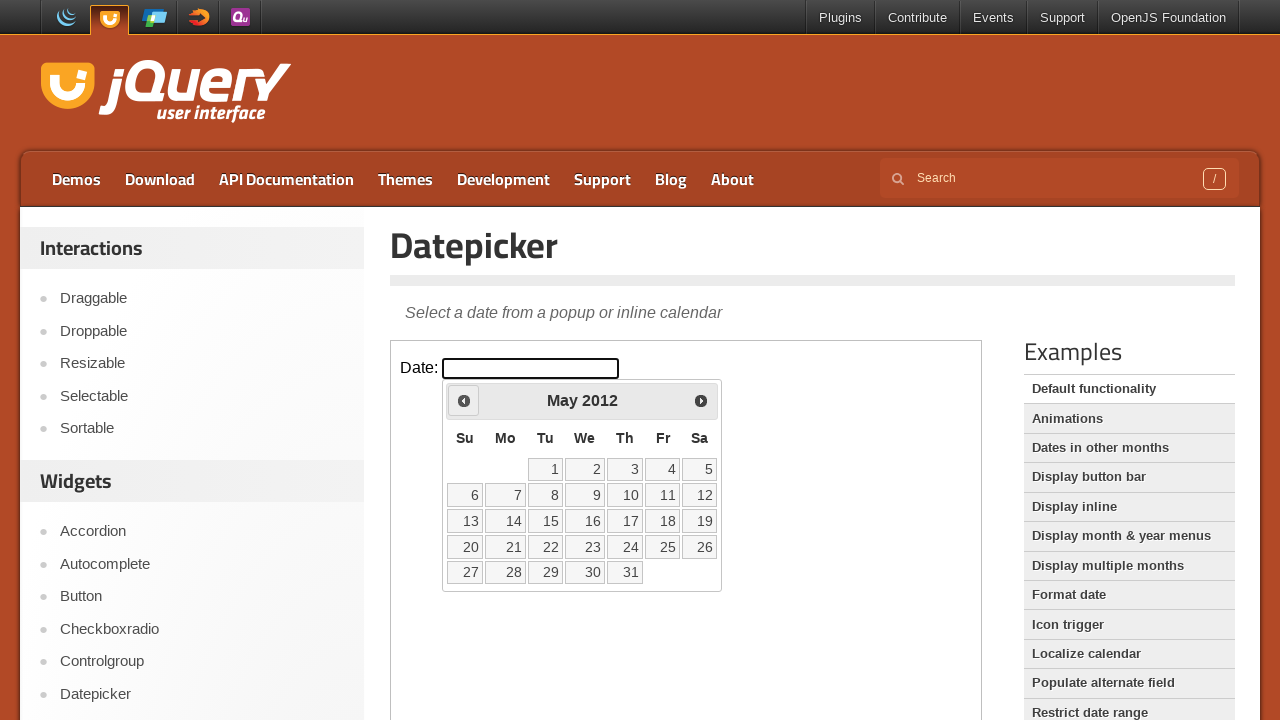

Clicked previous month button (currently viewing May 2012) at (464, 400) on iframe >> nth=0 >> internal:control=enter-frame >> .ui-icon.ui-icon-circle-trian
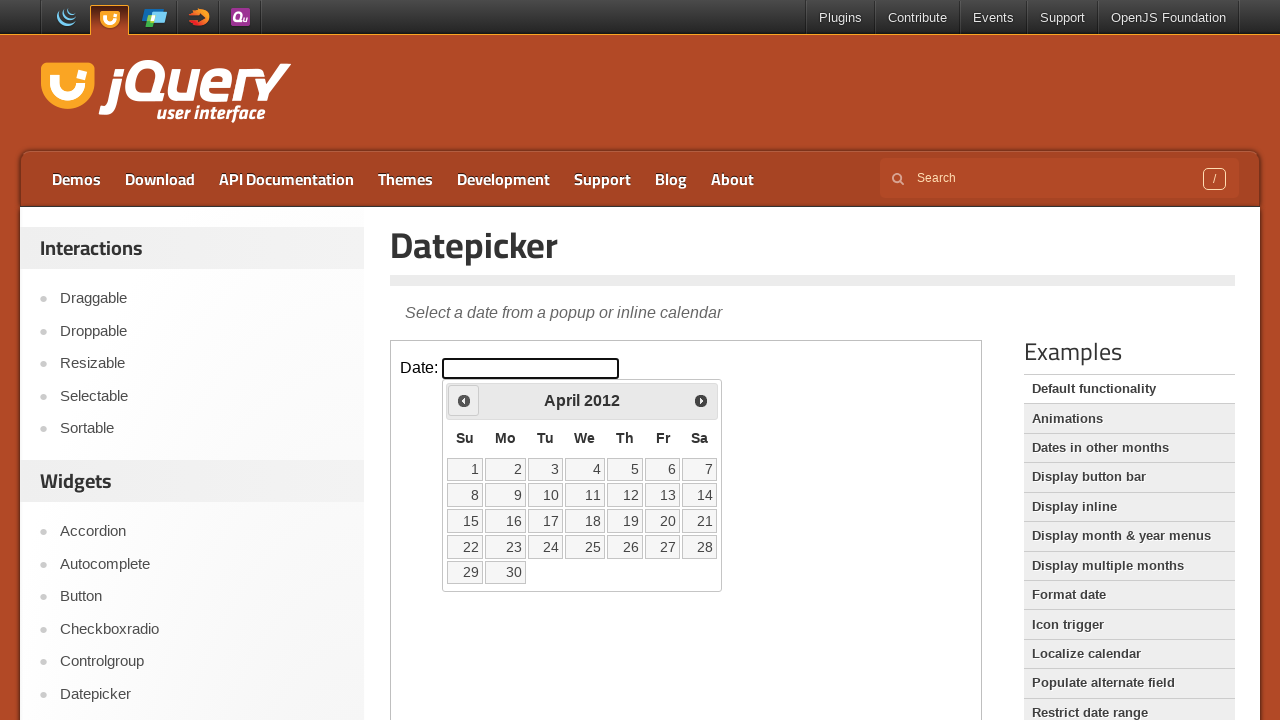

Waited for calendar to update after navigation
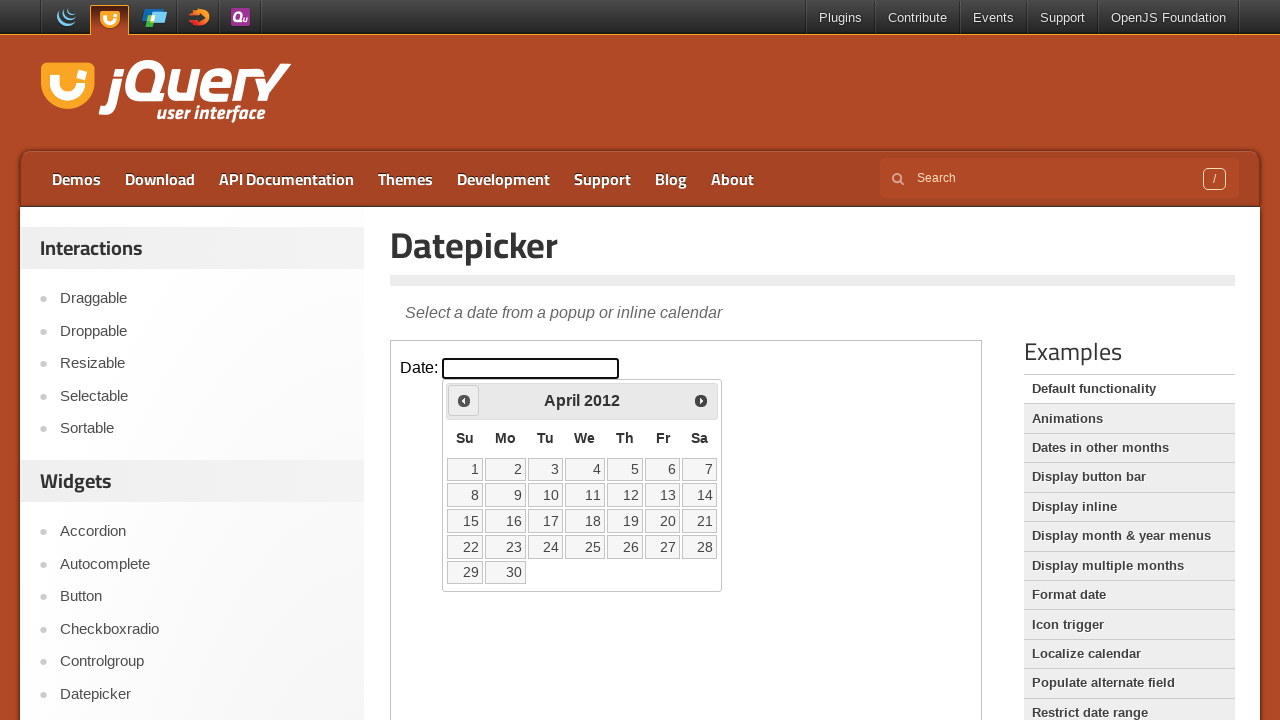

Clicked previous month button (currently viewing April 2012) at (464, 400) on iframe >> nth=0 >> internal:control=enter-frame >> .ui-icon.ui-icon-circle-trian
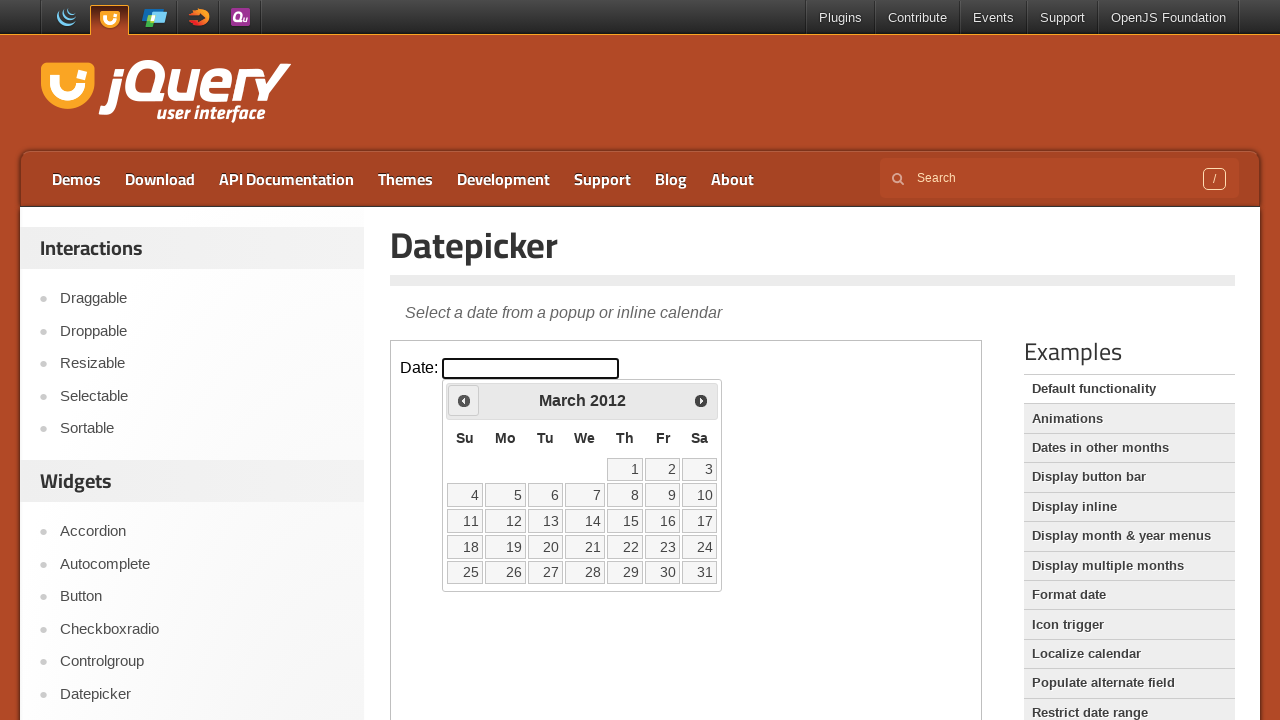

Waited for calendar to update after navigation
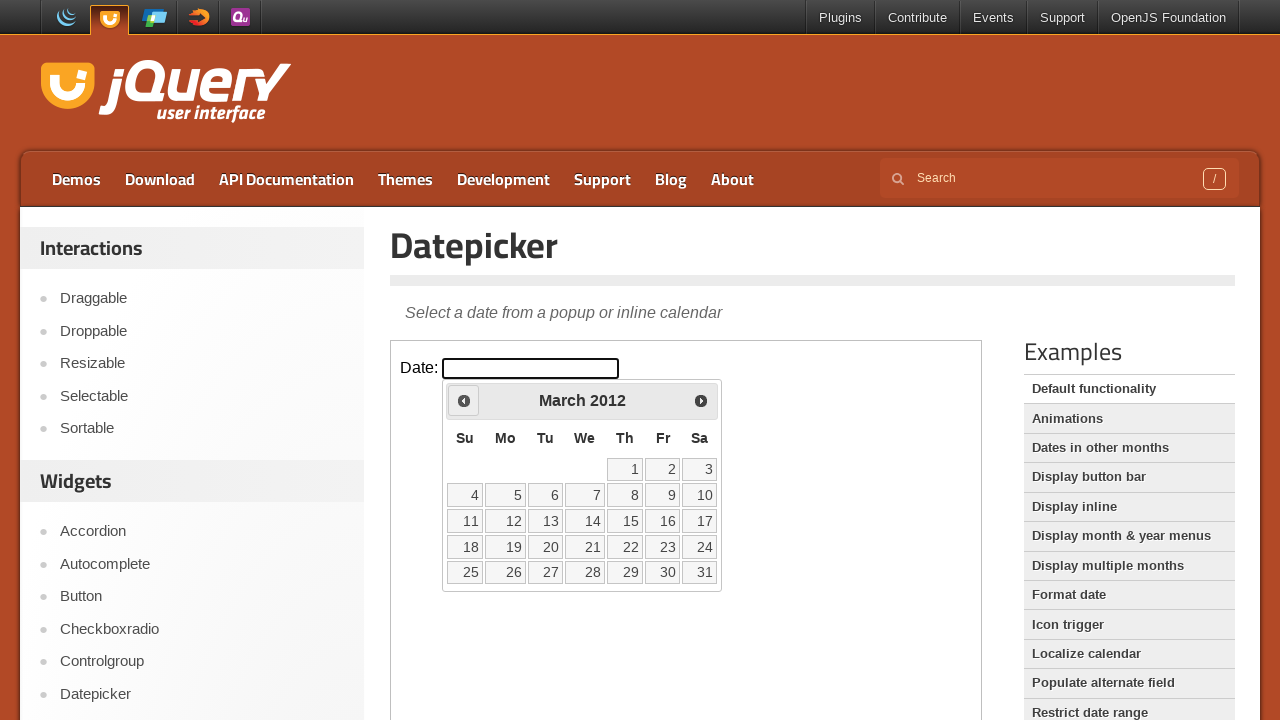

Clicked previous month button (currently viewing March 2012) at (464, 400) on iframe >> nth=0 >> internal:control=enter-frame >> .ui-icon.ui-icon-circle-trian
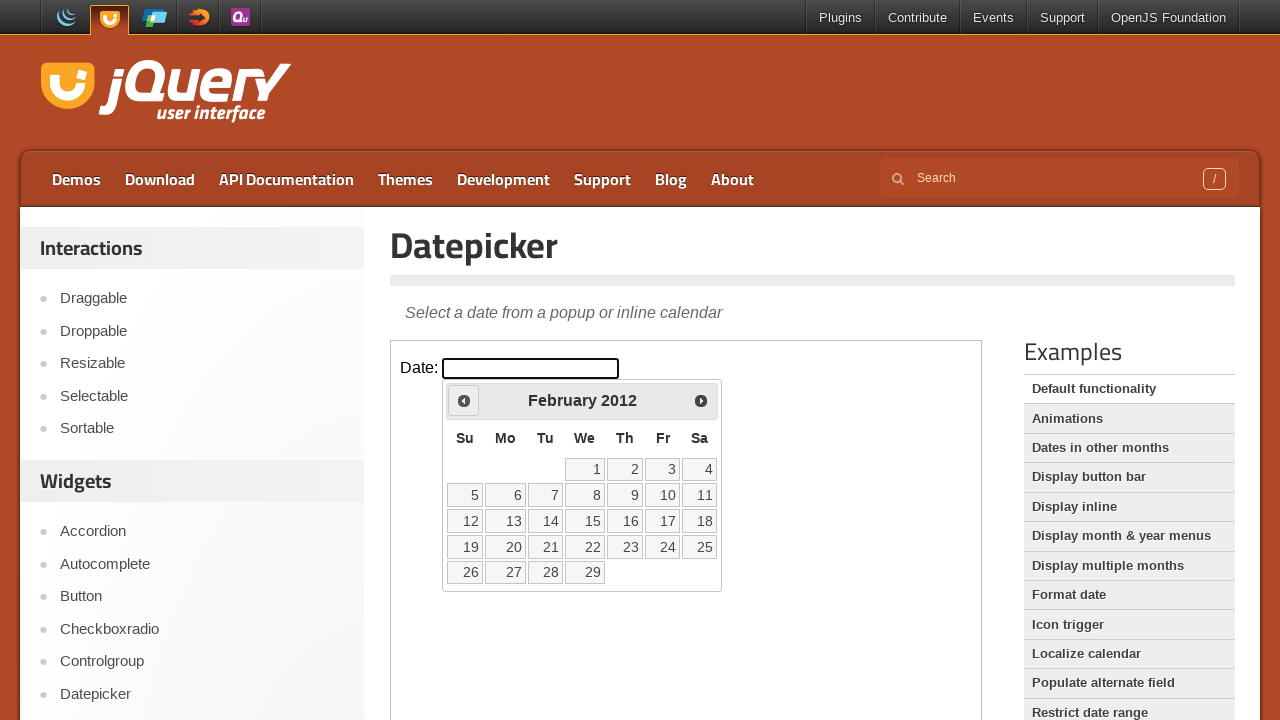

Waited for calendar to update after navigation
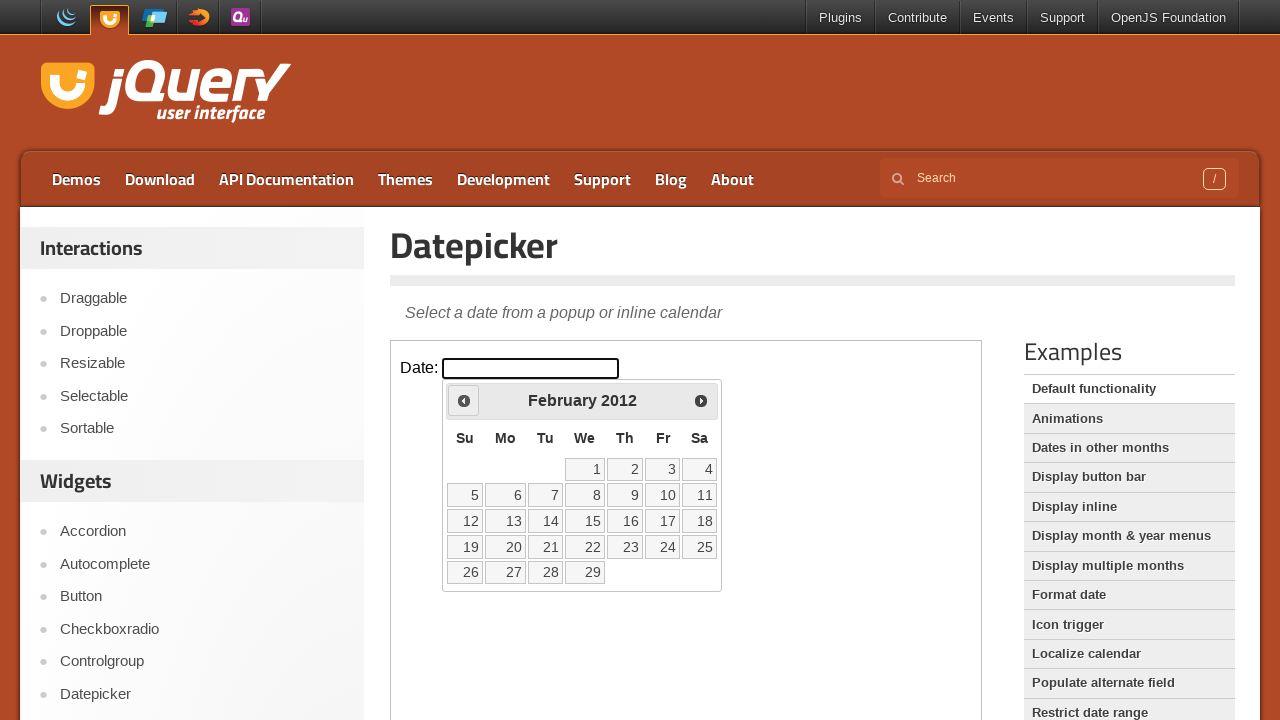

Clicked previous month button (currently viewing February 2012) at (464, 400) on iframe >> nth=0 >> internal:control=enter-frame >> .ui-icon.ui-icon-circle-trian
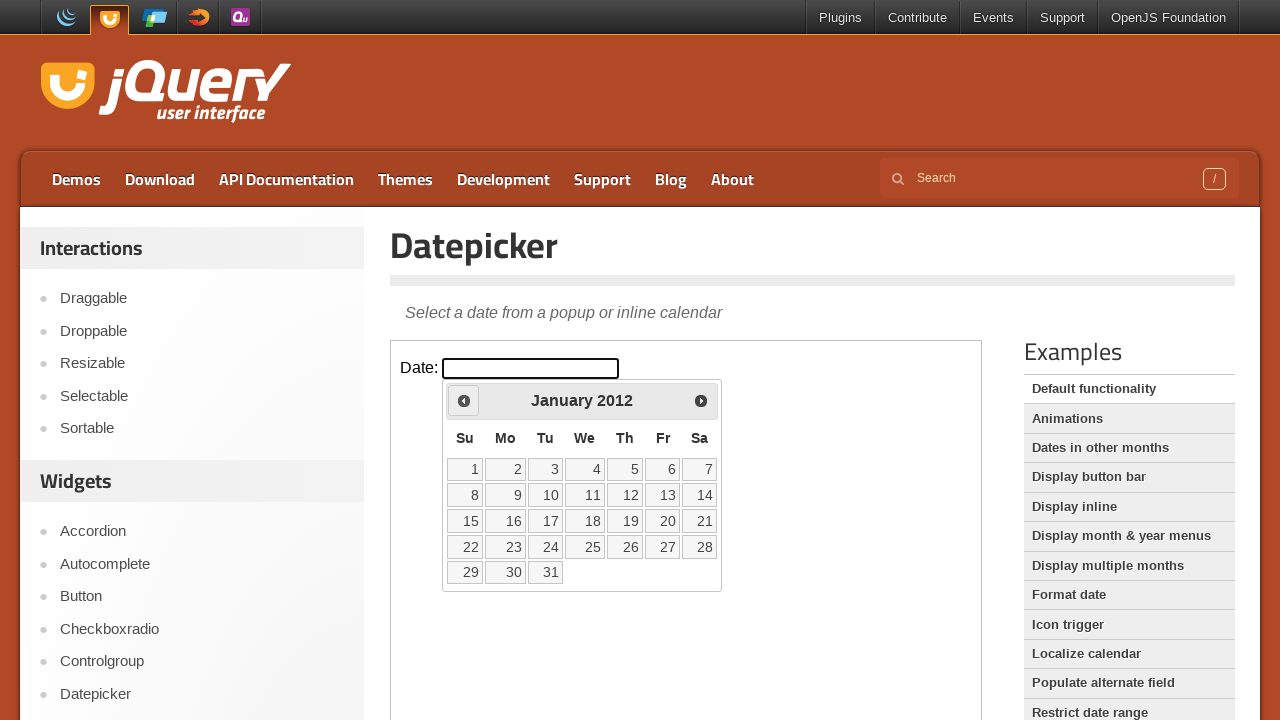

Waited for calendar to update after navigation
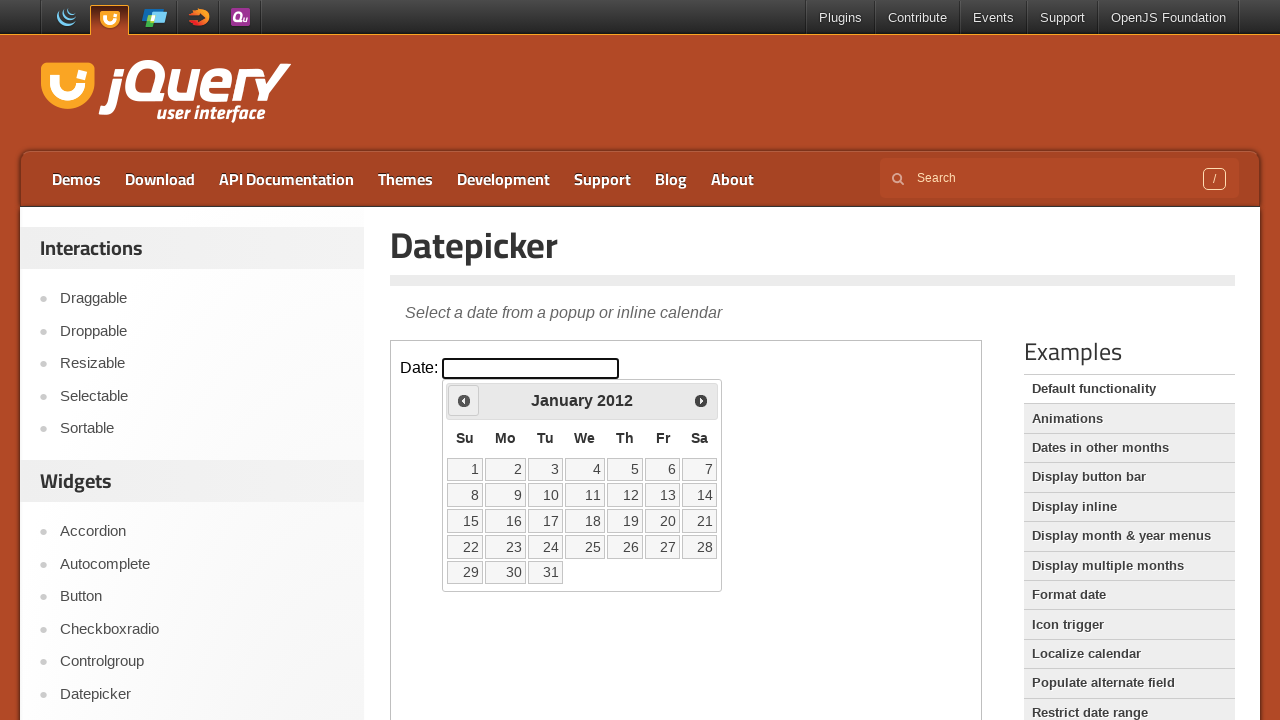

Clicked previous month button (currently viewing January 2012) at (464, 400) on iframe >> nth=0 >> internal:control=enter-frame >> .ui-icon.ui-icon-circle-trian
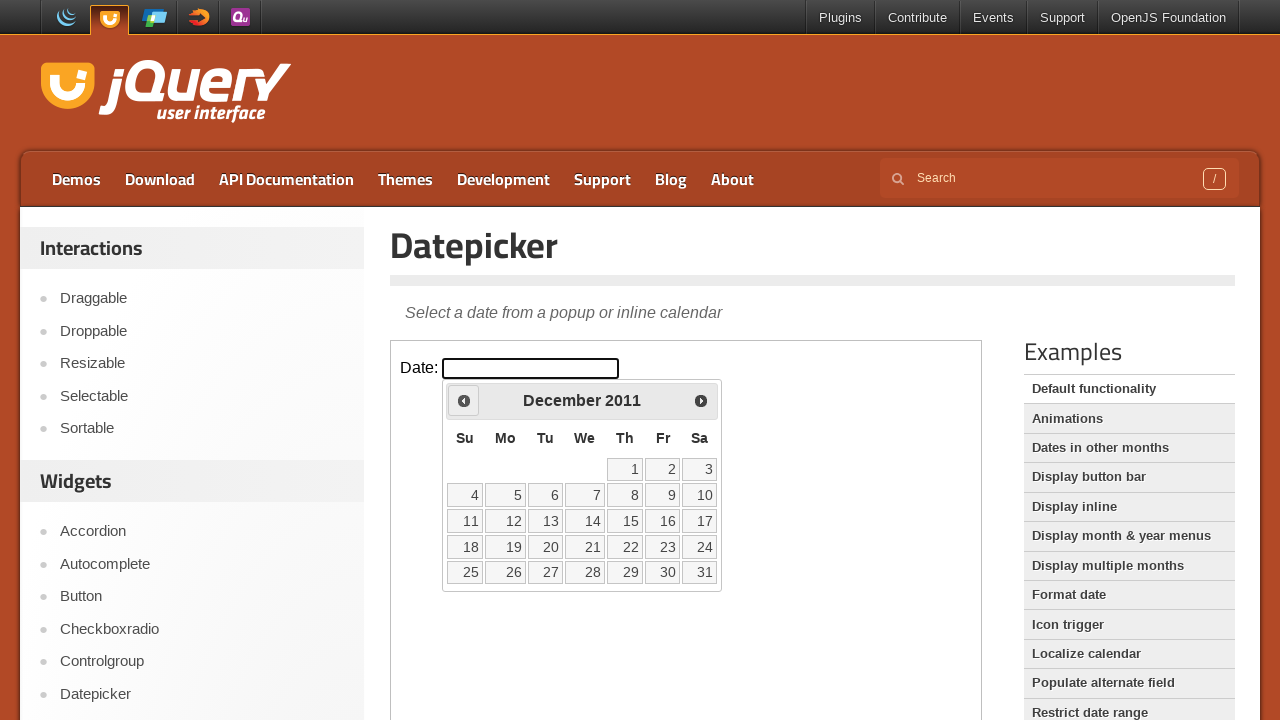

Waited for calendar to update after navigation
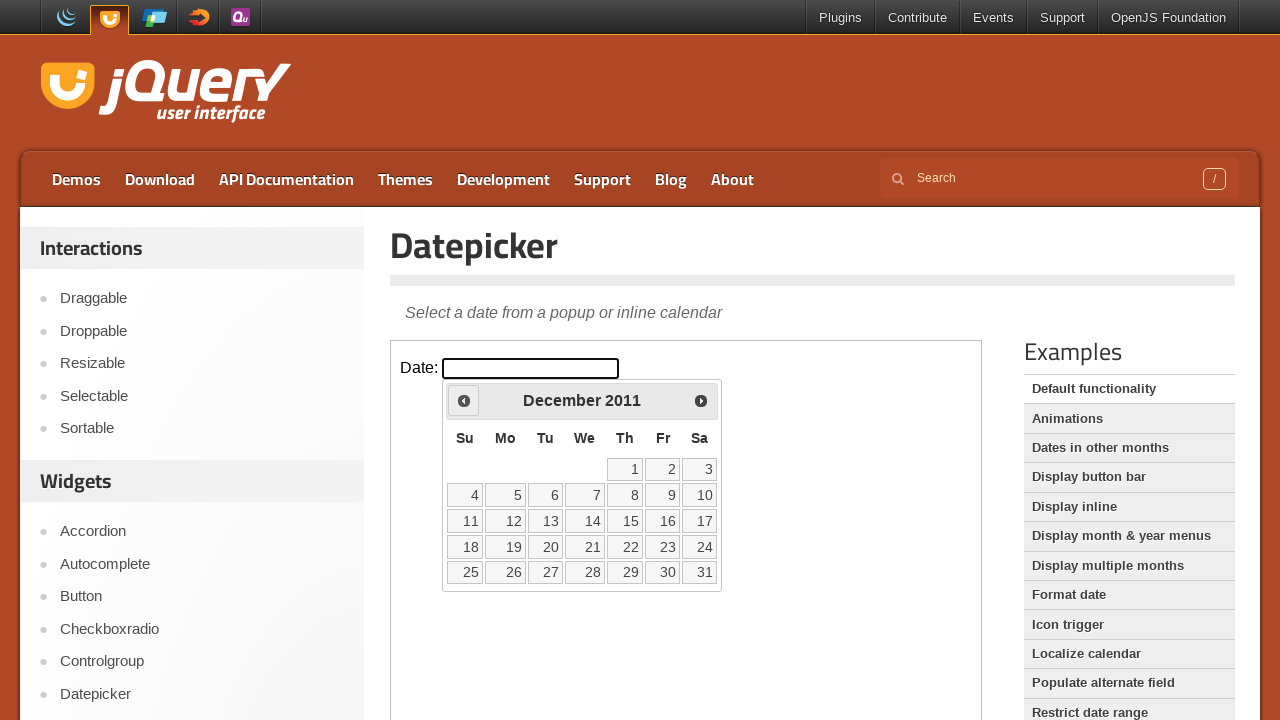

Clicked previous month button (currently viewing December 2011) at (464, 400) on iframe >> nth=0 >> internal:control=enter-frame >> .ui-icon.ui-icon-circle-trian
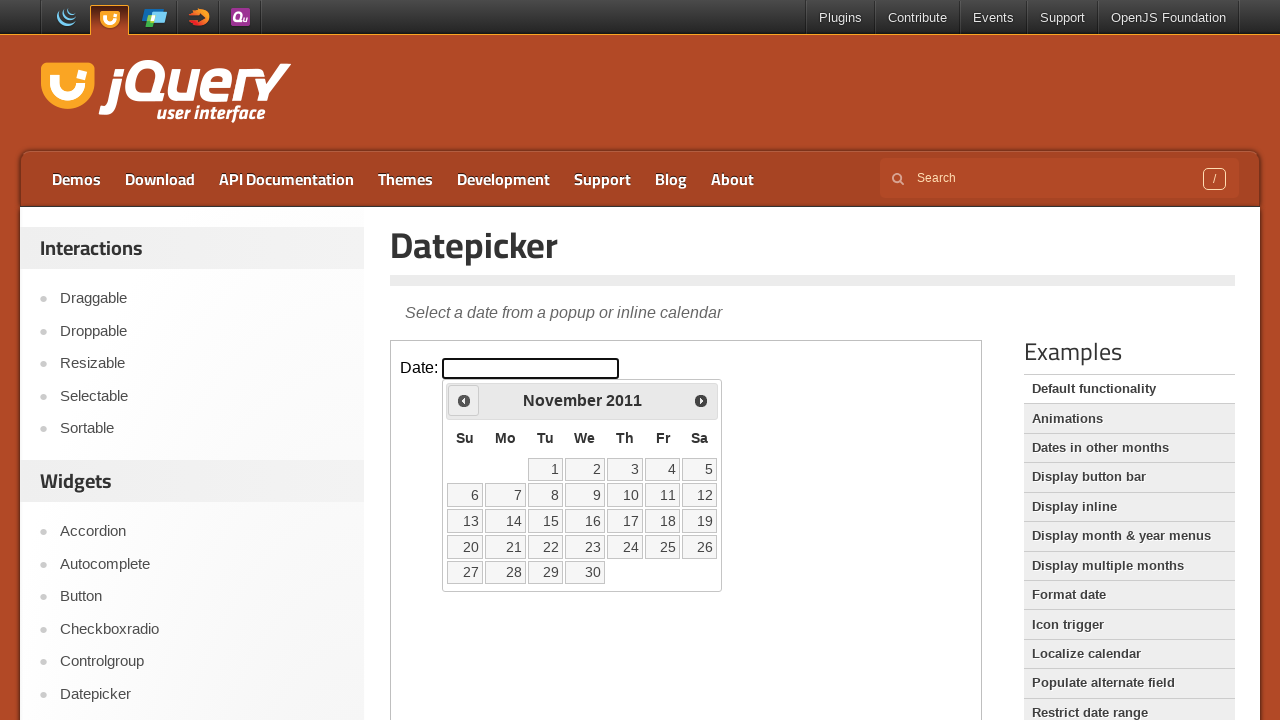

Waited for calendar to update after navigation
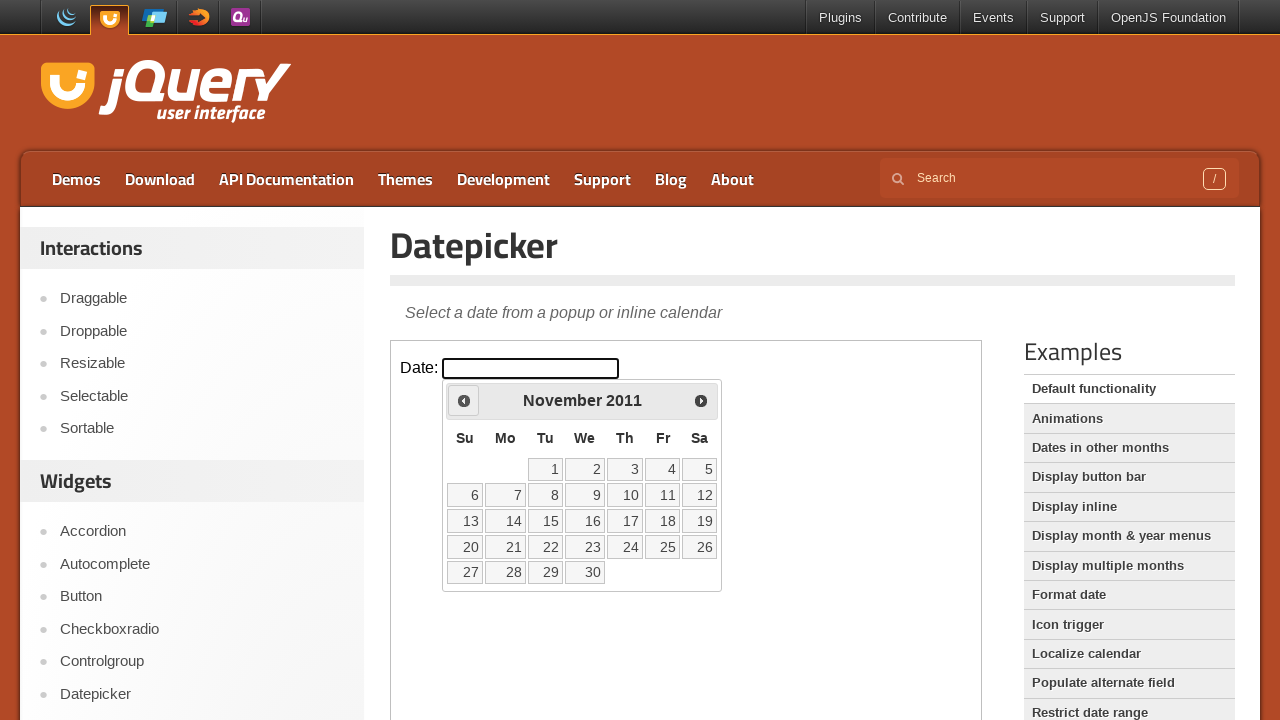

Clicked previous month button (currently viewing November 2011) at (464, 400) on iframe >> nth=0 >> internal:control=enter-frame >> .ui-icon.ui-icon-circle-trian
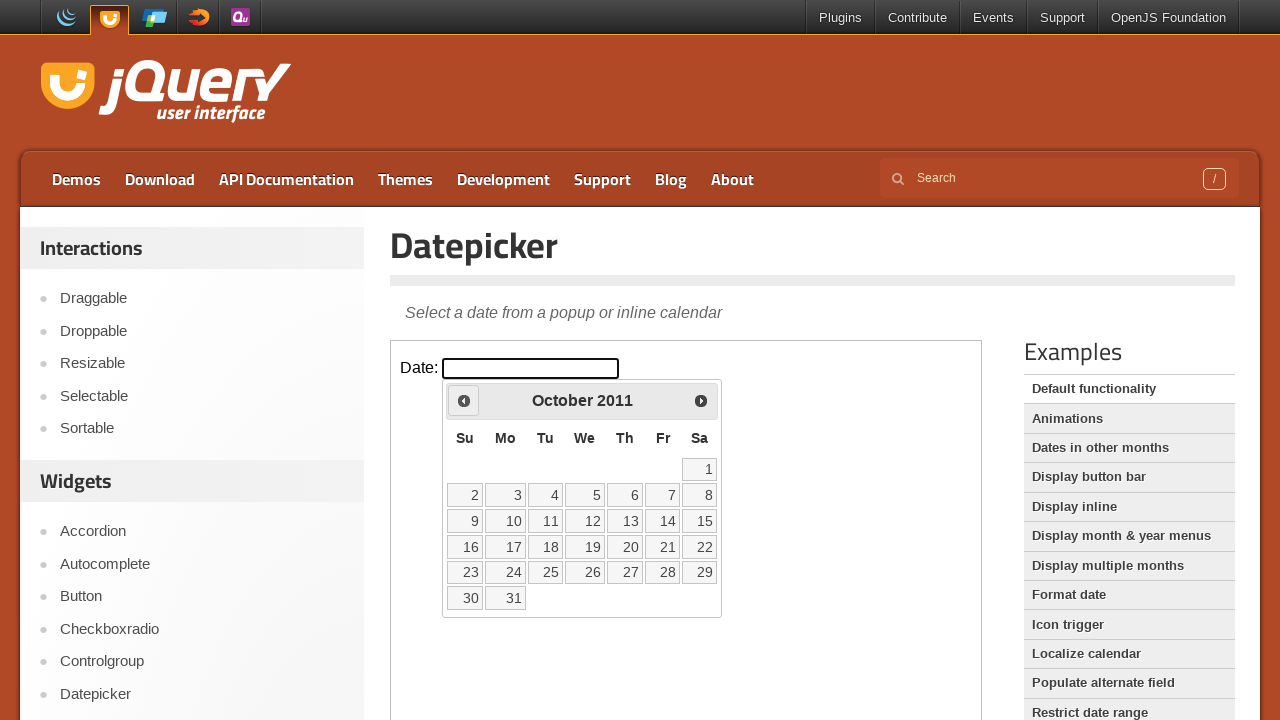

Waited for calendar to update after navigation
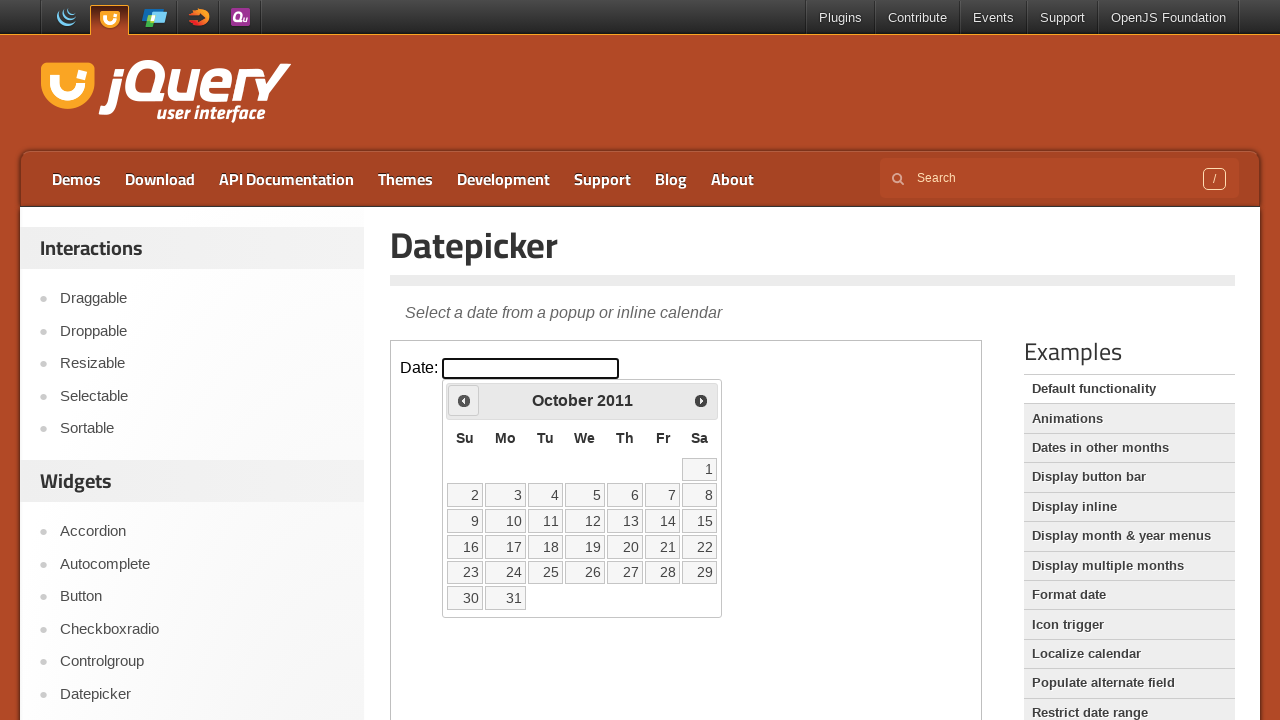

Clicked previous month button (currently viewing October 2011) at (464, 400) on iframe >> nth=0 >> internal:control=enter-frame >> .ui-icon.ui-icon-circle-trian
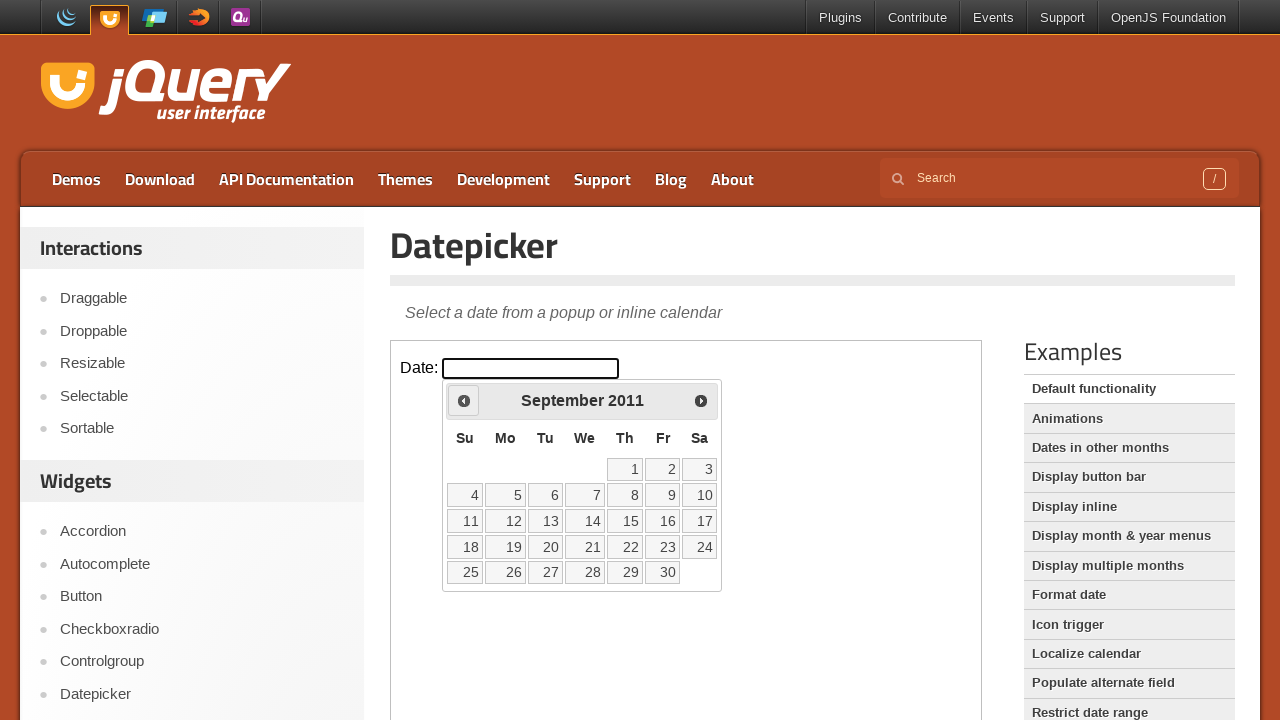

Waited for calendar to update after navigation
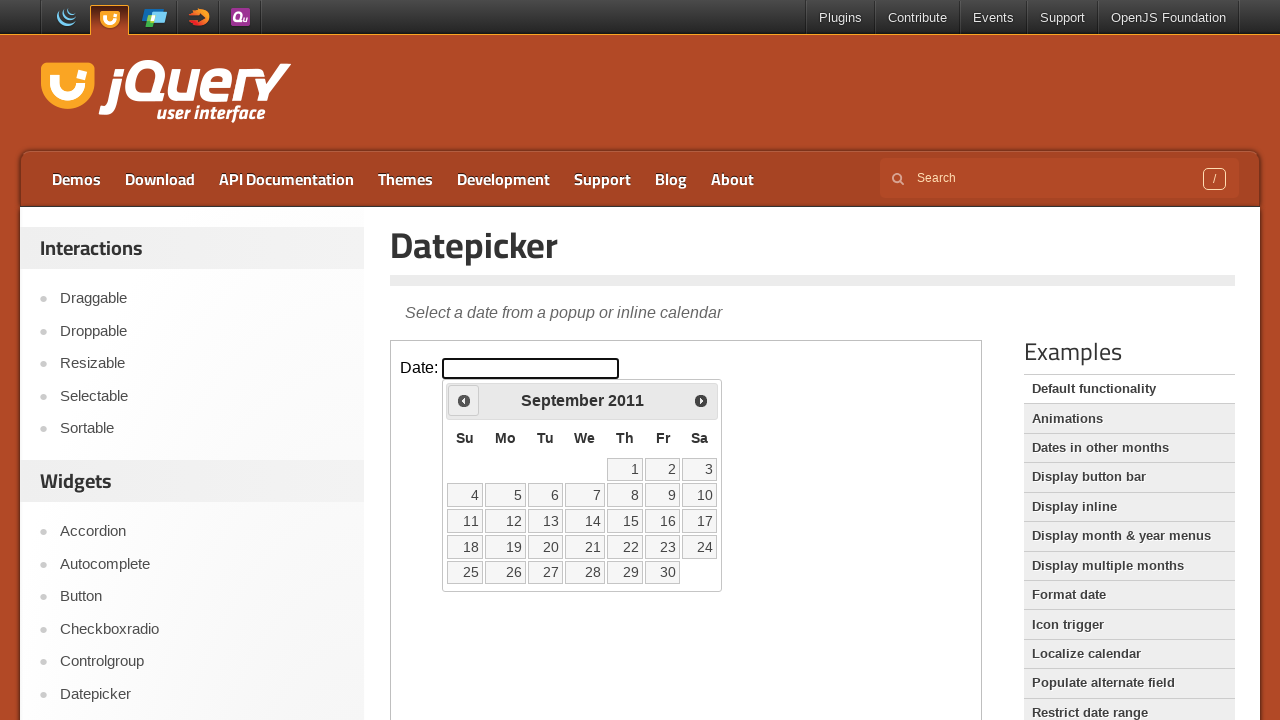

Clicked previous month button (currently viewing September 2011) at (464, 400) on iframe >> nth=0 >> internal:control=enter-frame >> .ui-icon.ui-icon-circle-trian
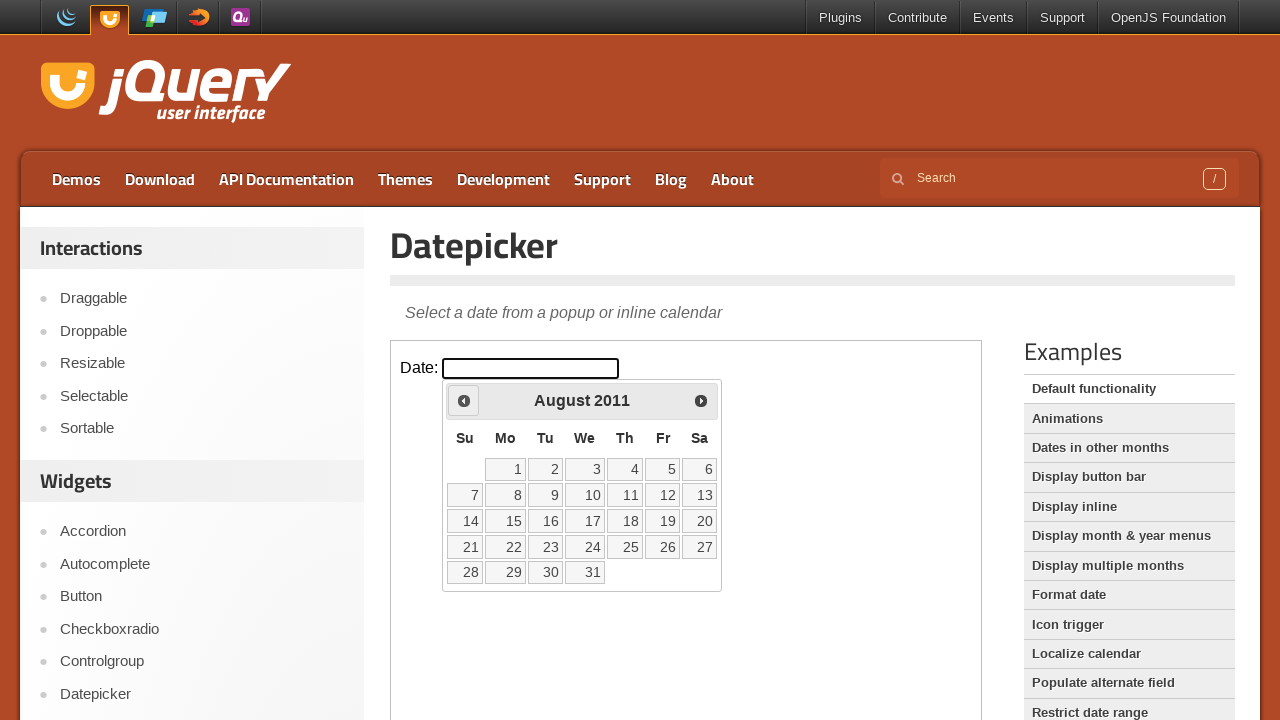

Waited for calendar to update after navigation
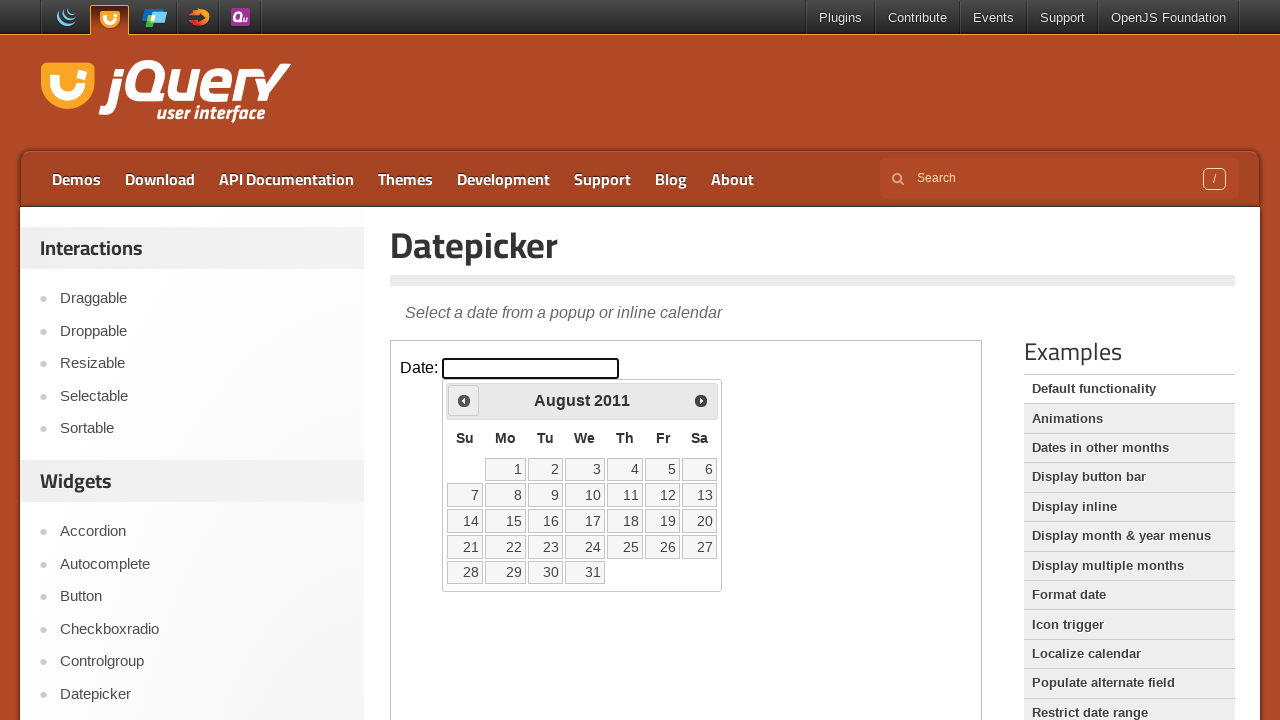

Clicked previous month button (currently viewing August 2011) at (464, 400) on iframe >> nth=0 >> internal:control=enter-frame >> .ui-icon.ui-icon-circle-trian
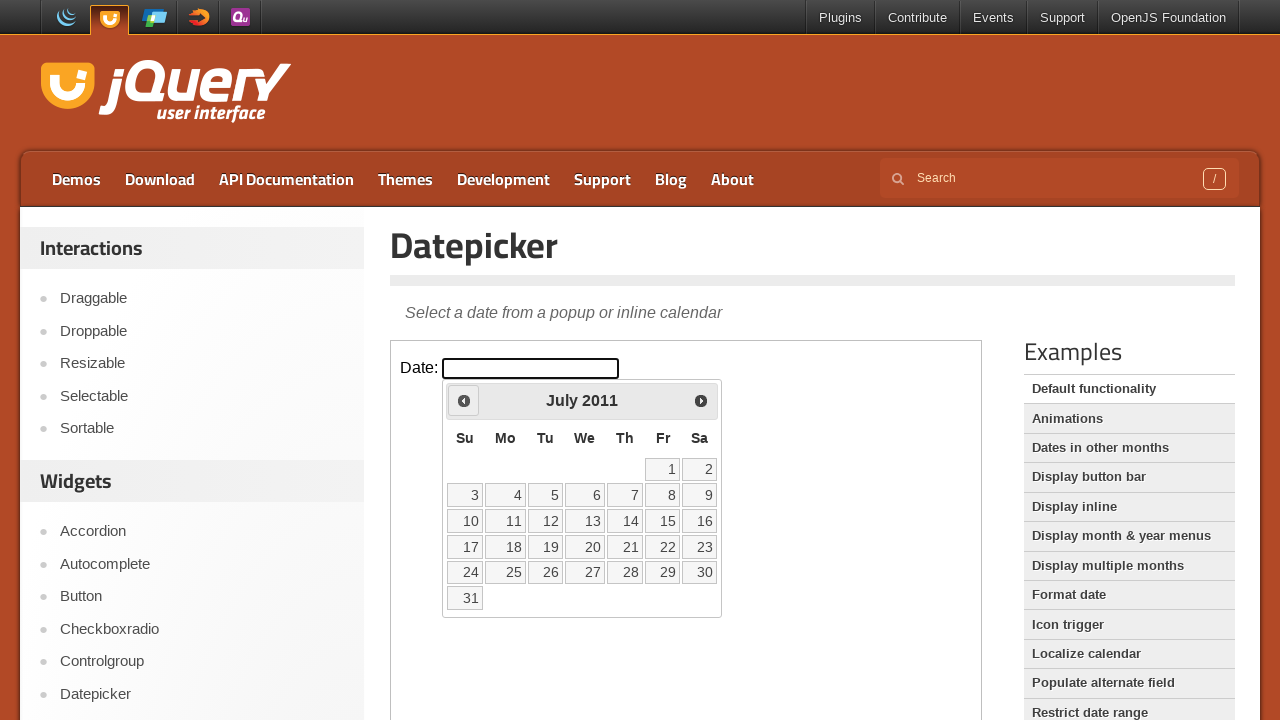

Waited for calendar to update after navigation
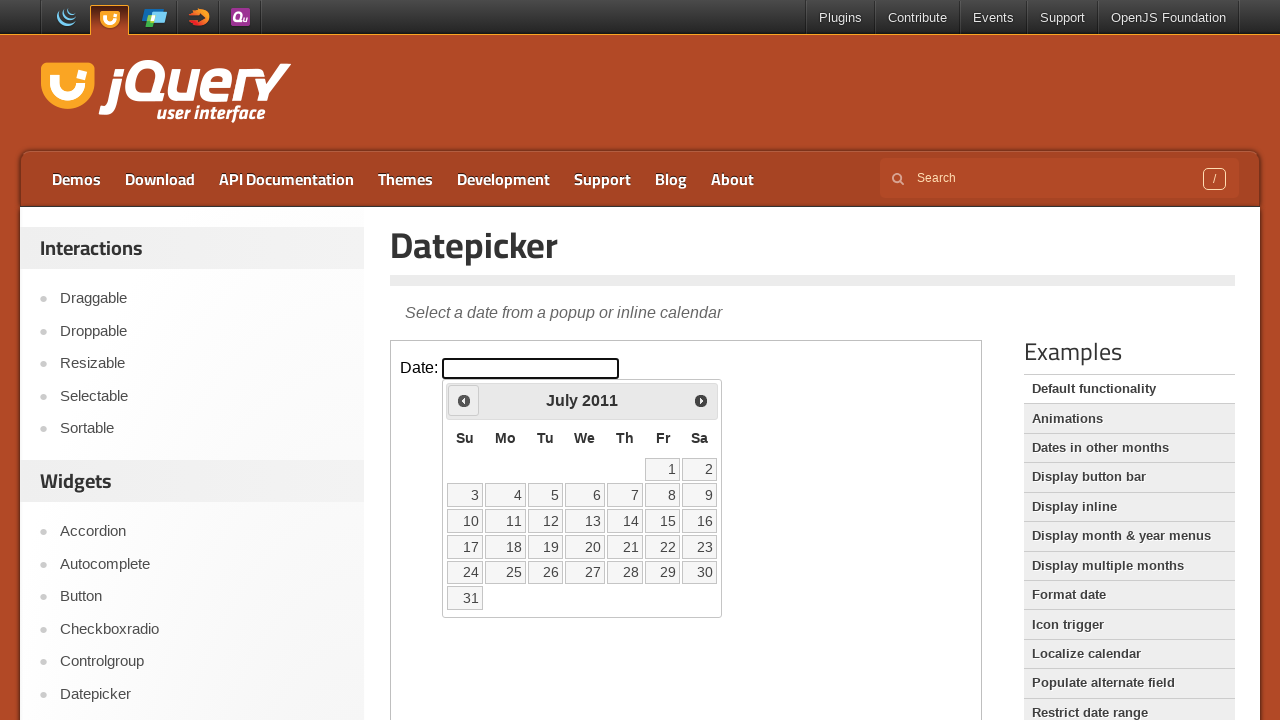

Clicked previous month button (currently viewing July 2011) at (464, 400) on iframe >> nth=0 >> internal:control=enter-frame >> .ui-icon.ui-icon-circle-trian
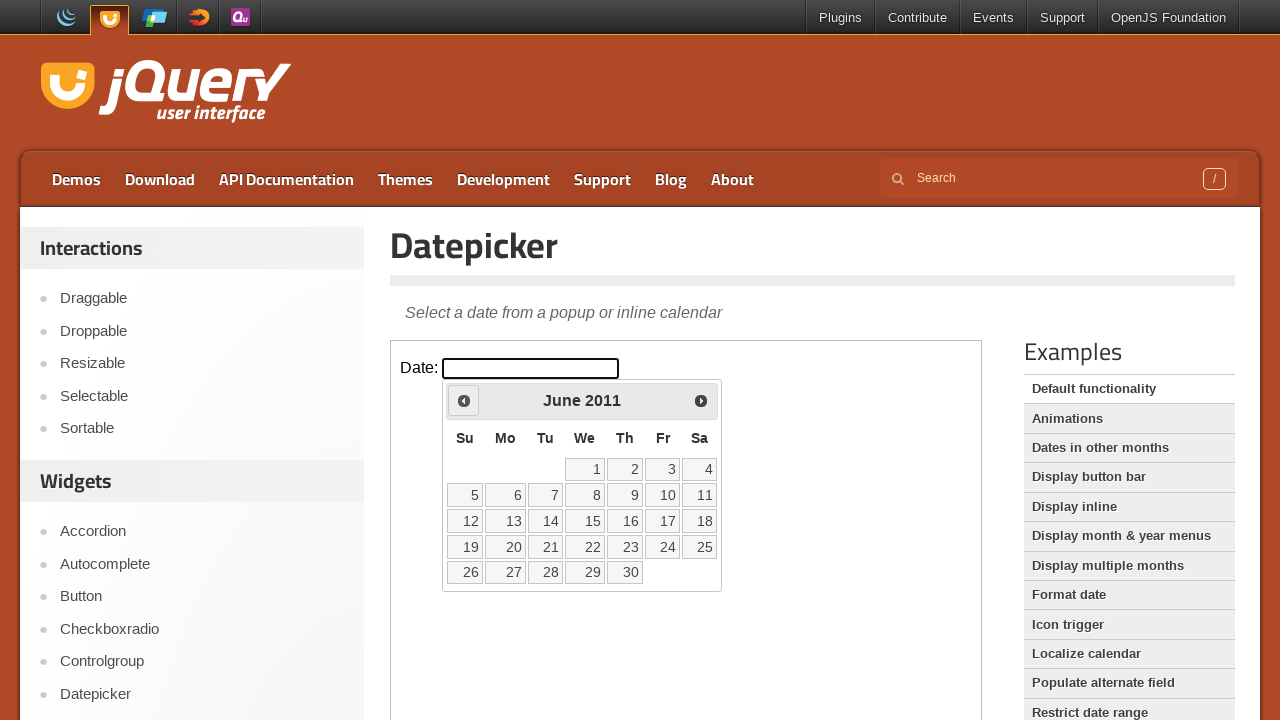

Waited for calendar to update after navigation
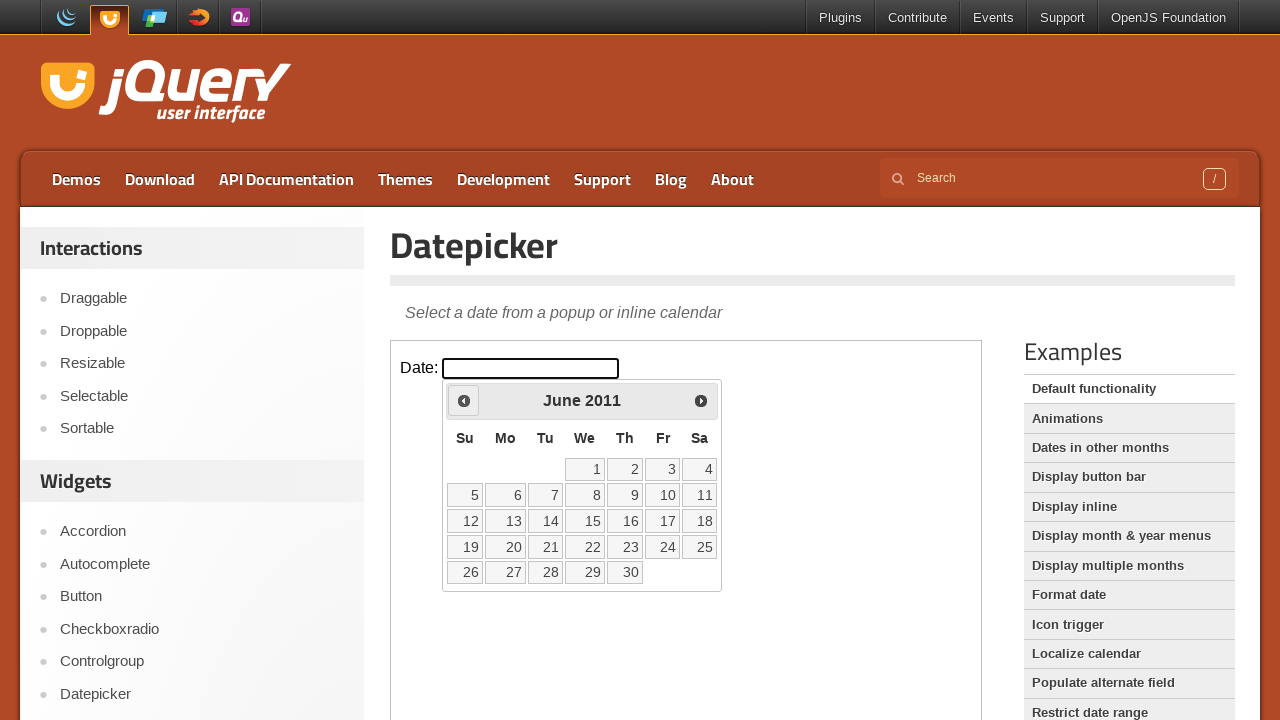

Clicked previous month button (currently viewing June 2011) at (464, 400) on iframe >> nth=0 >> internal:control=enter-frame >> .ui-icon.ui-icon-circle-trian
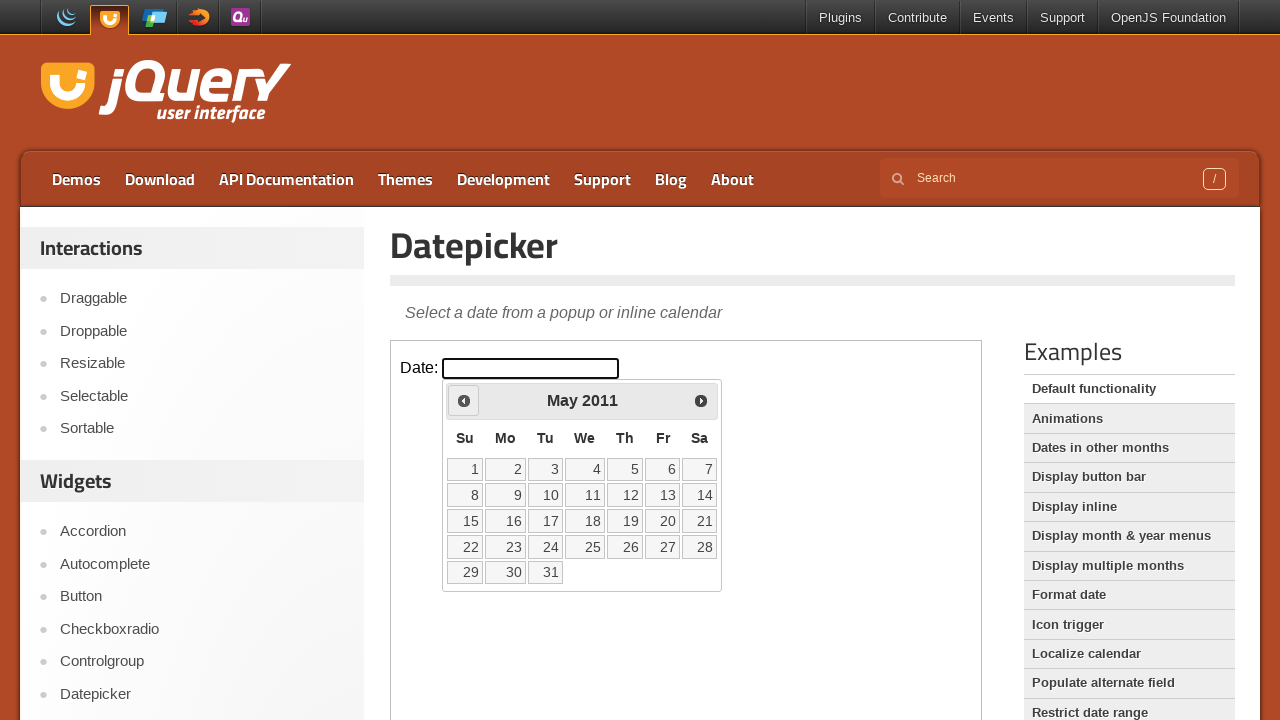

Waited for calendar to update after navigation
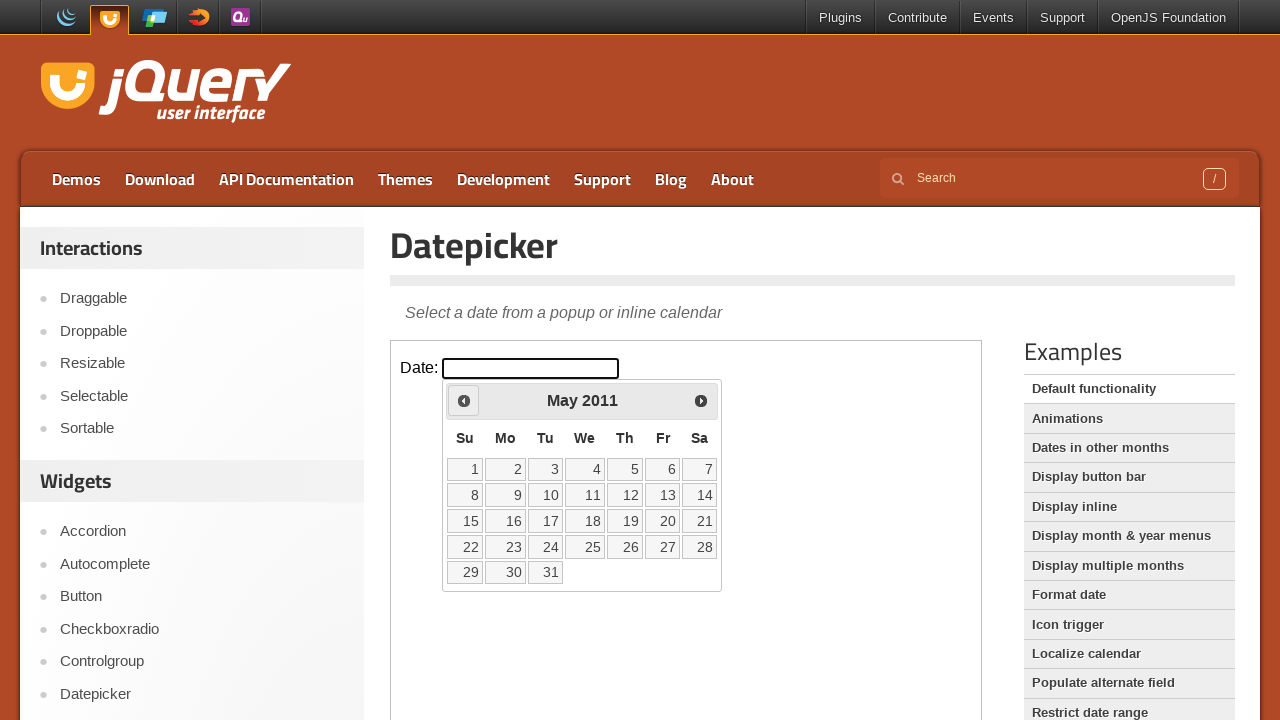

Clicked previous month button (currently viewing May 2011) at (464, 400) on iframe >> nth=0 >> internal:control=enter-frame >> .ui-icon.ui-icon-circle-trian
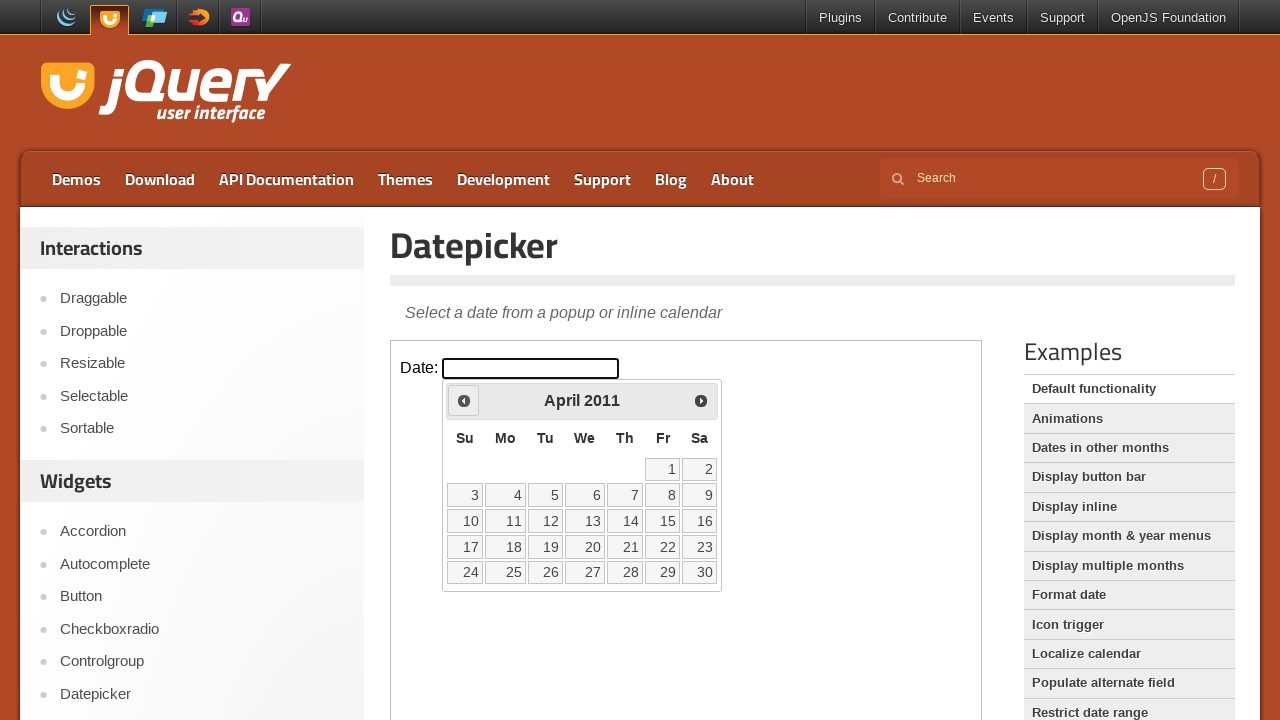

Waited for calendar to update after navigation
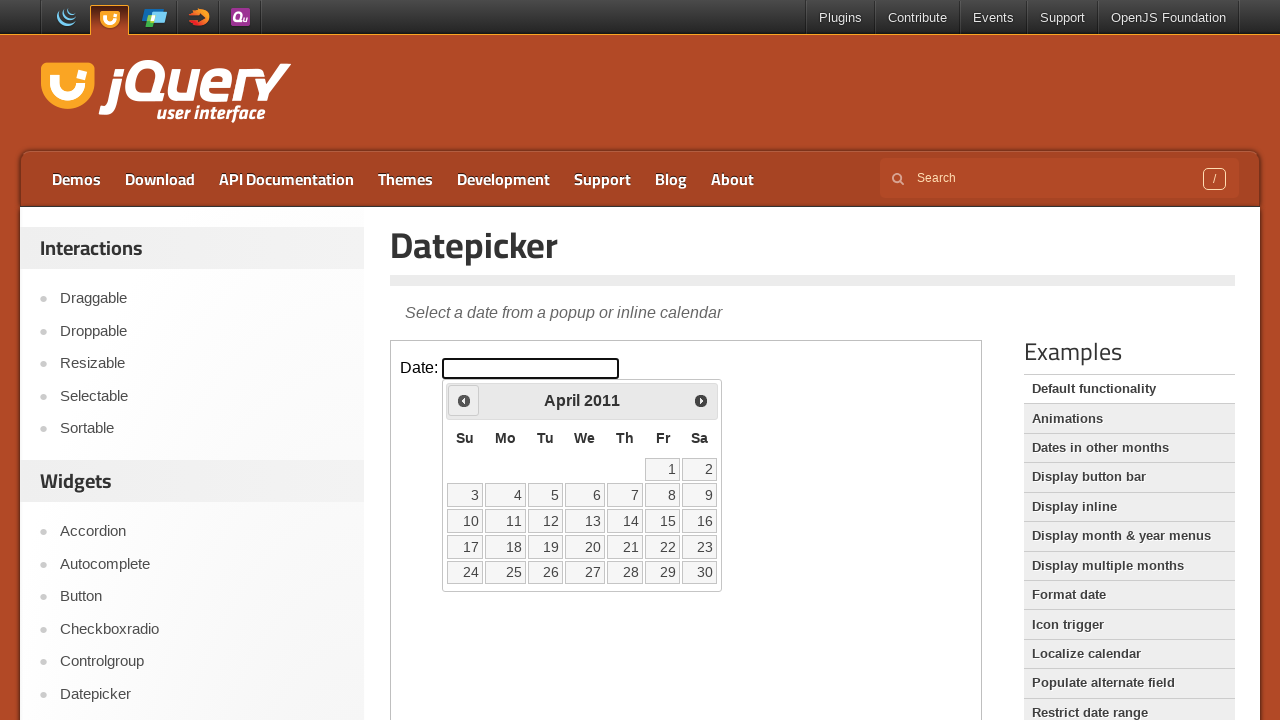

Clicked previous month button (currently viewing April 2011) at (464, 400) on iframe >> nth=0 >> internal:control=enter-frame >> .ui-icon.ui-icon-circle-trian
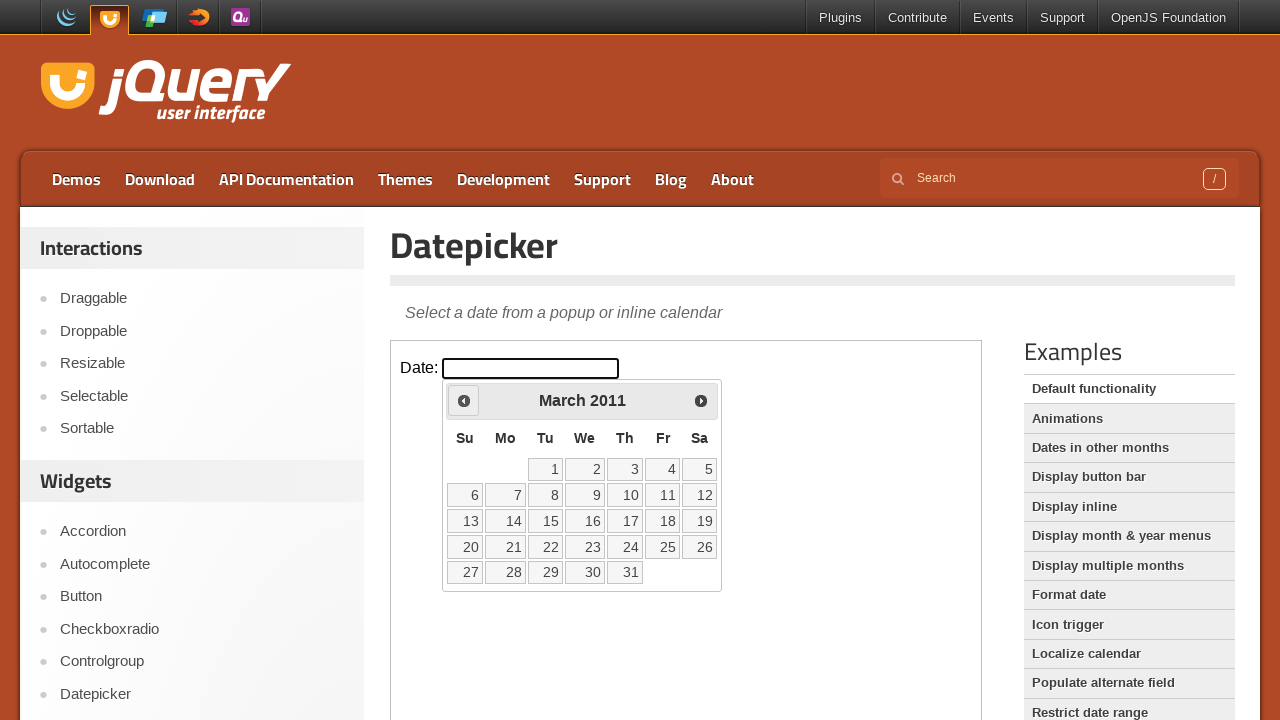

Waited for calendar to update after navigation
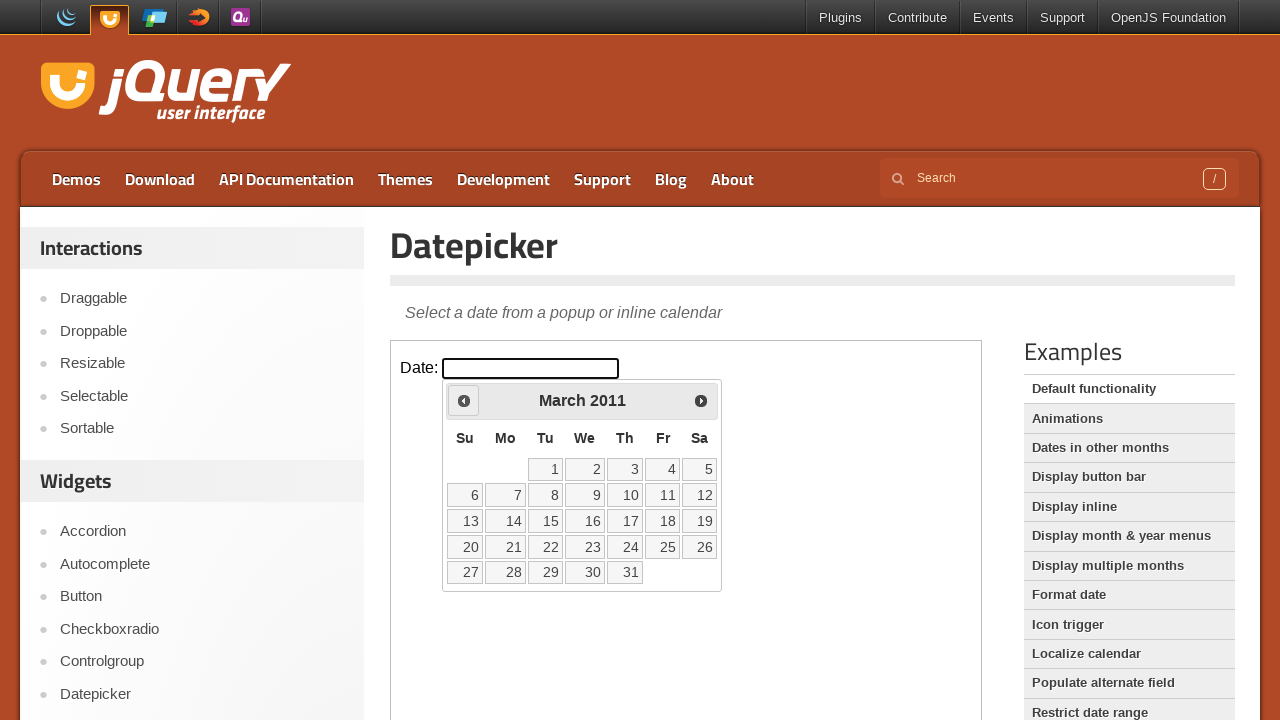

Clicked previous month button (currently viewing March 2011) at (464, 400) on iframe >> nth=0 >> internal:control=enter-frame >> .ui-icon.ui-icon-circle-trian
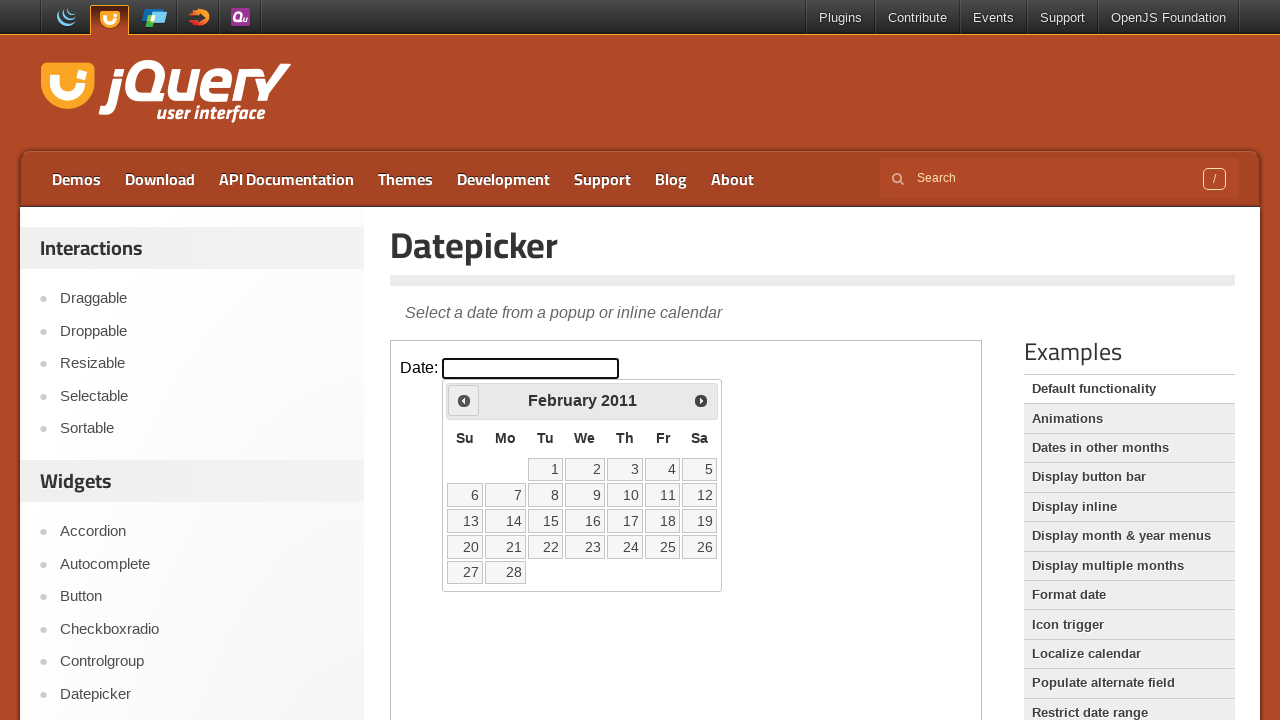

Waited for calendar to update after navigation
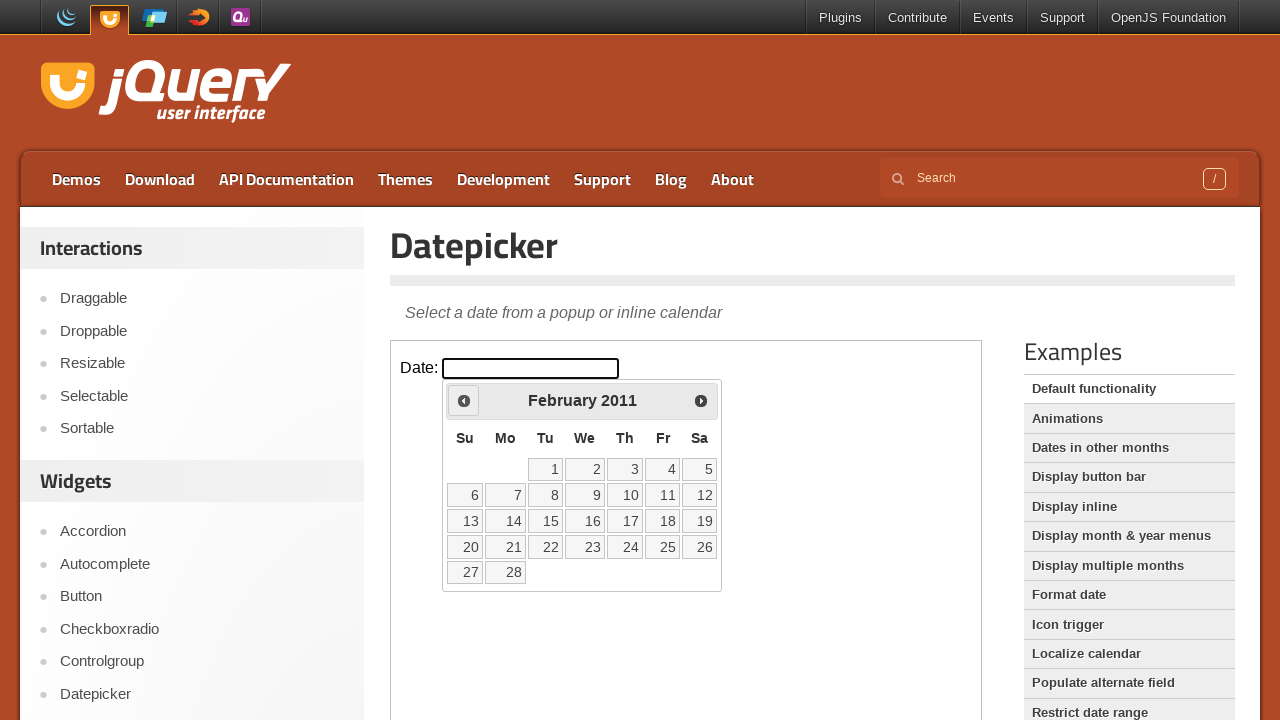

Clicked previous month button (currently viewing February 2011) at (464, 400) on iframe >> nth=0 >> internal:control=enter-frame >> .ui-icon.ui-icon-circle-trian
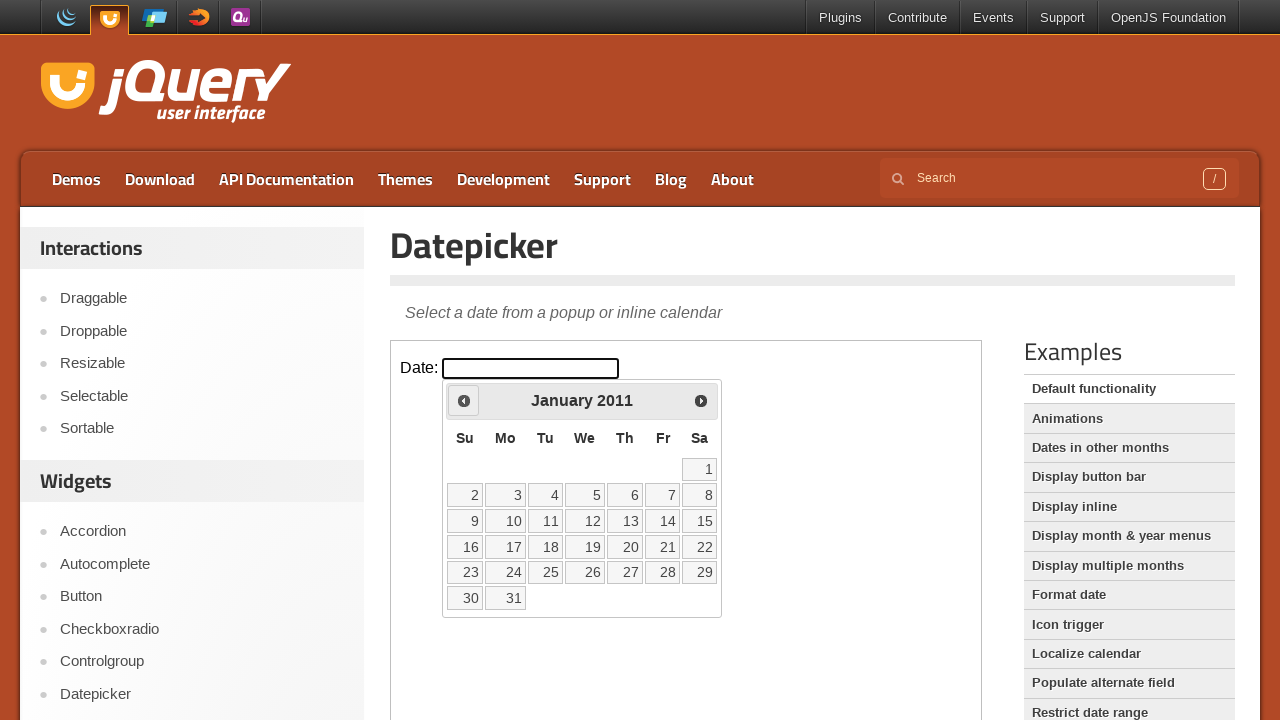

Waited for calendar to update after navigation
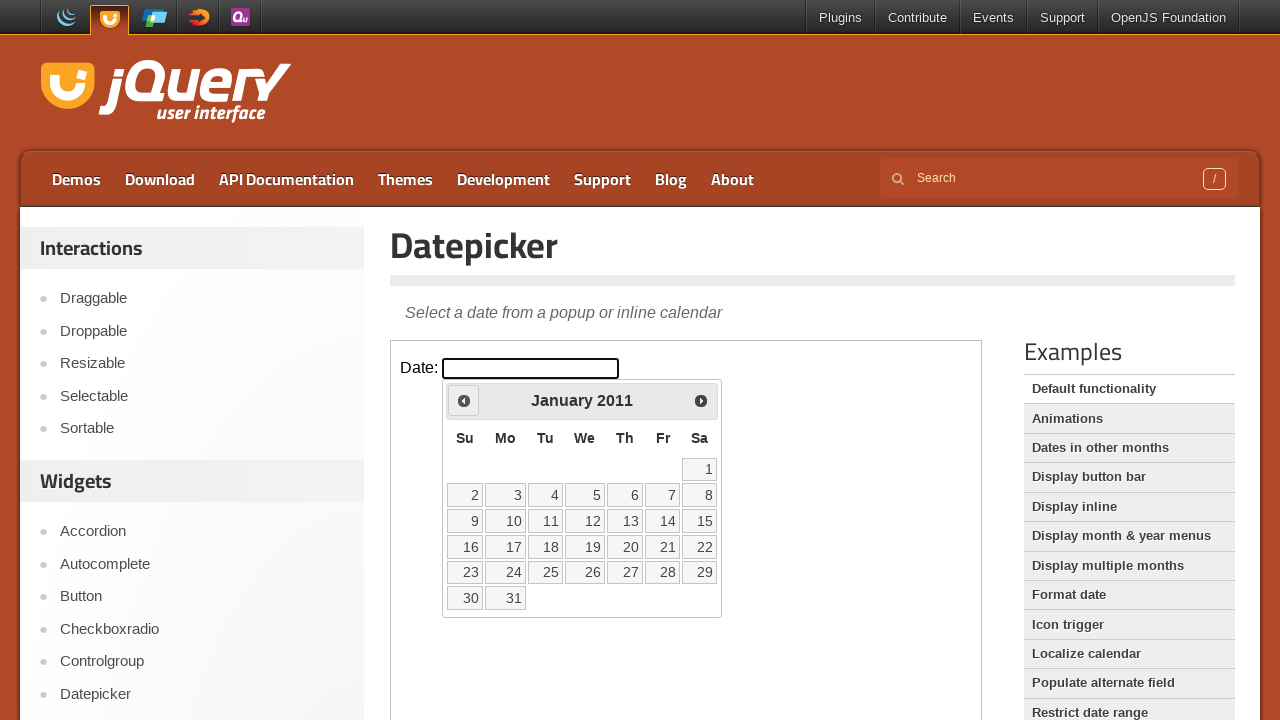

Clicked previous month button (currently viewing January 2011) at (464, 400) on iframe >> nth=0 >> internal:control=enter-frame >> .ui-icon.ui-icon-circle-trian
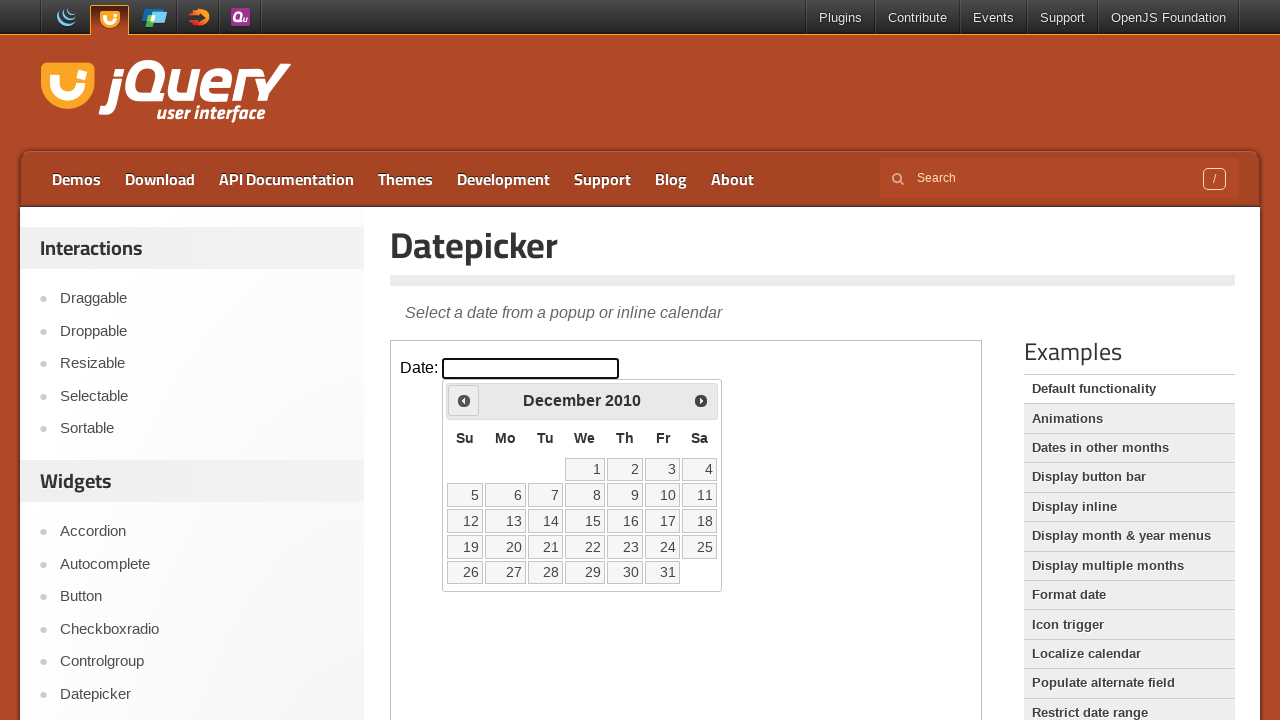

Waited for calendar to update after navigation
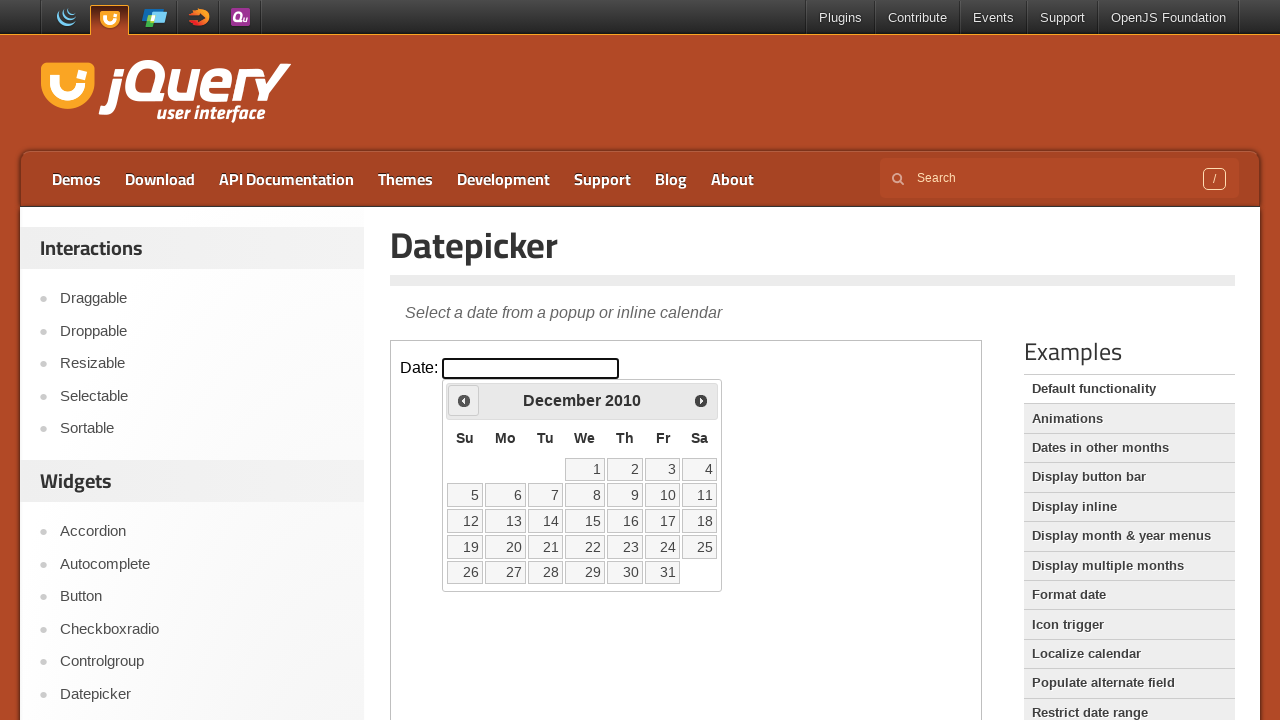

Clicked previous month button (currently viewing December 2010) at (464, 400) on iframe >> nth=0 >> internal:control=enter-frame >> .ui-icon.ui-icon-circle-trian
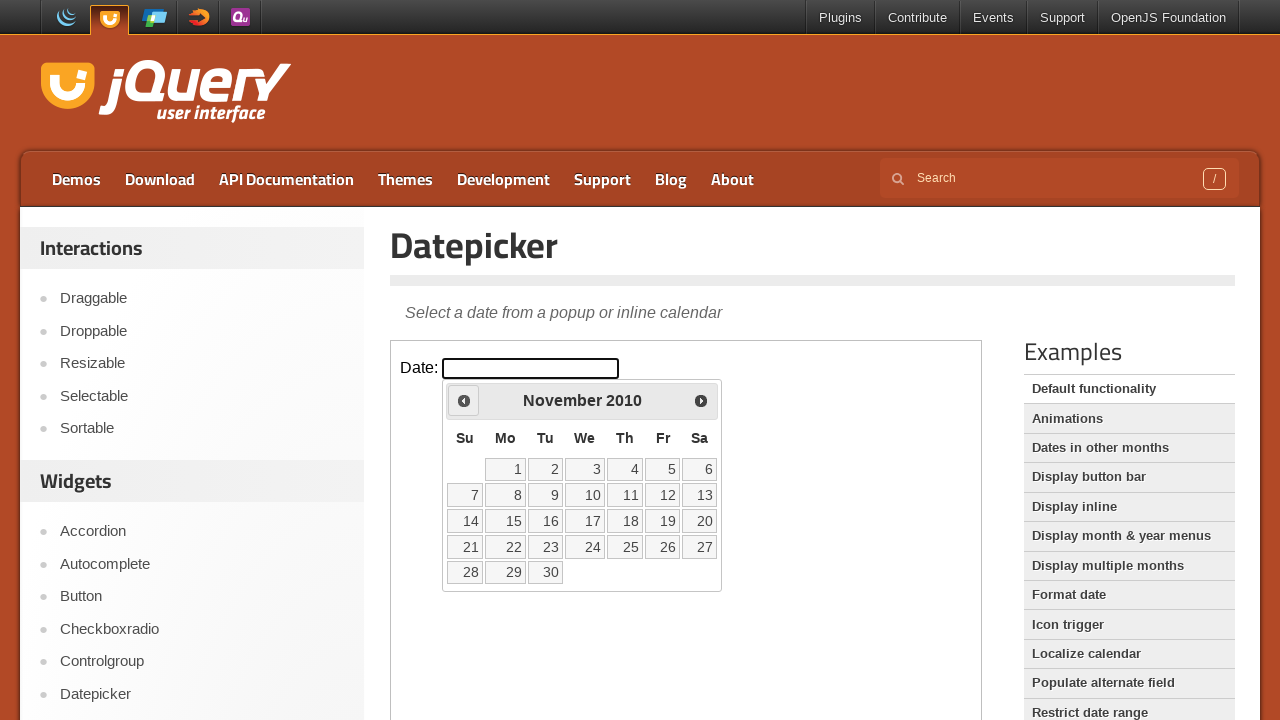

Waited for calendar to update after navigation
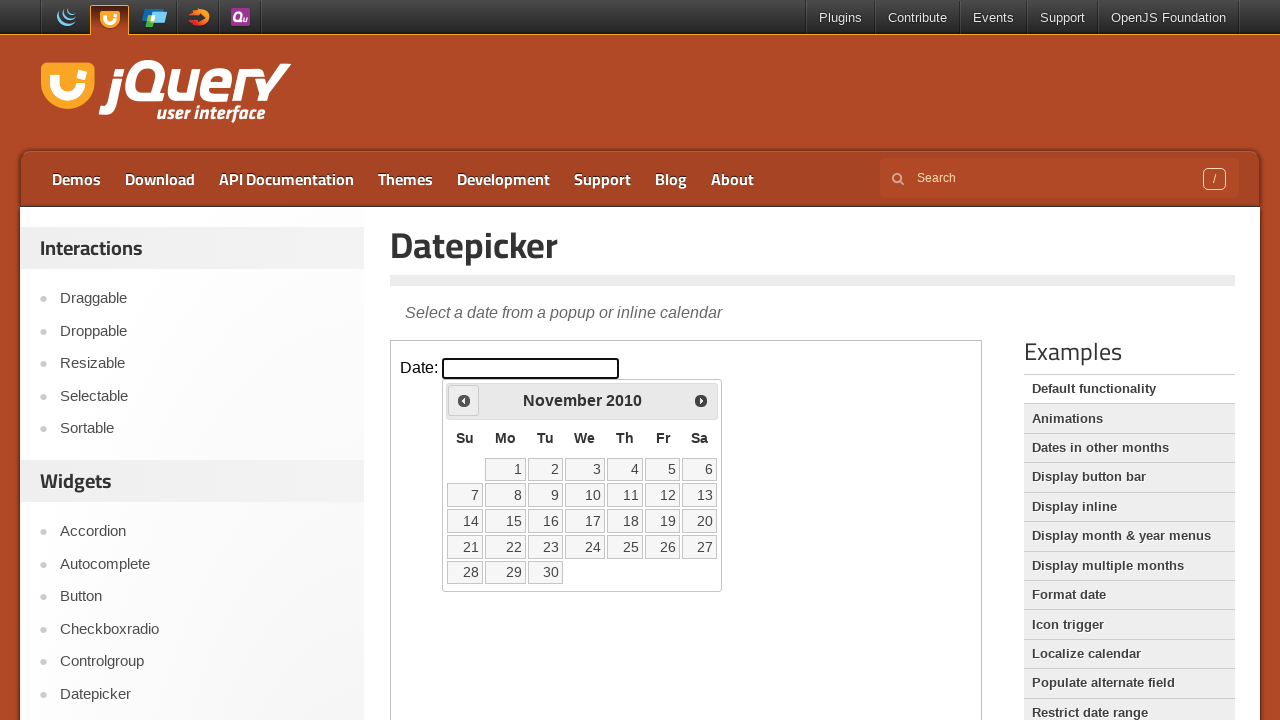

Clicked previous month button (currently viewing November 2010) at (464, 400) on iframe >> nth=0 >> internal:control=enter-frame >> .ui-icon.ui-icon-circle-trian
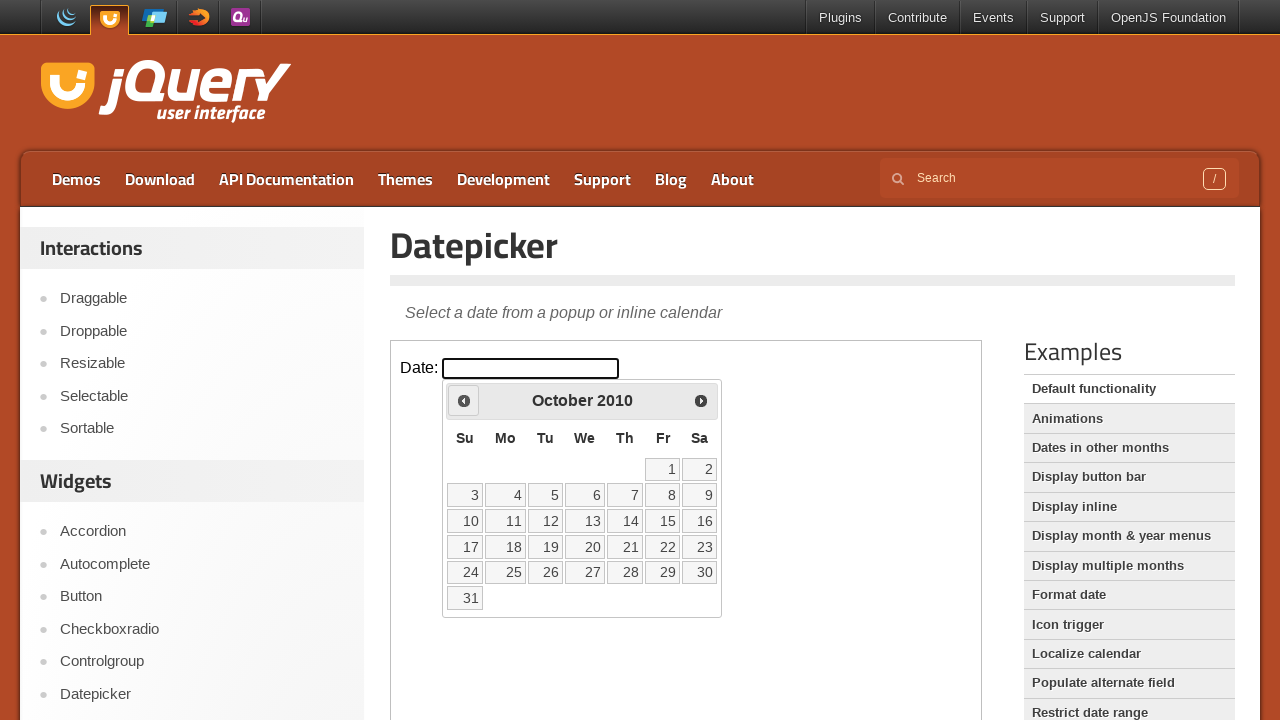

Waited for calendar to update after navigation
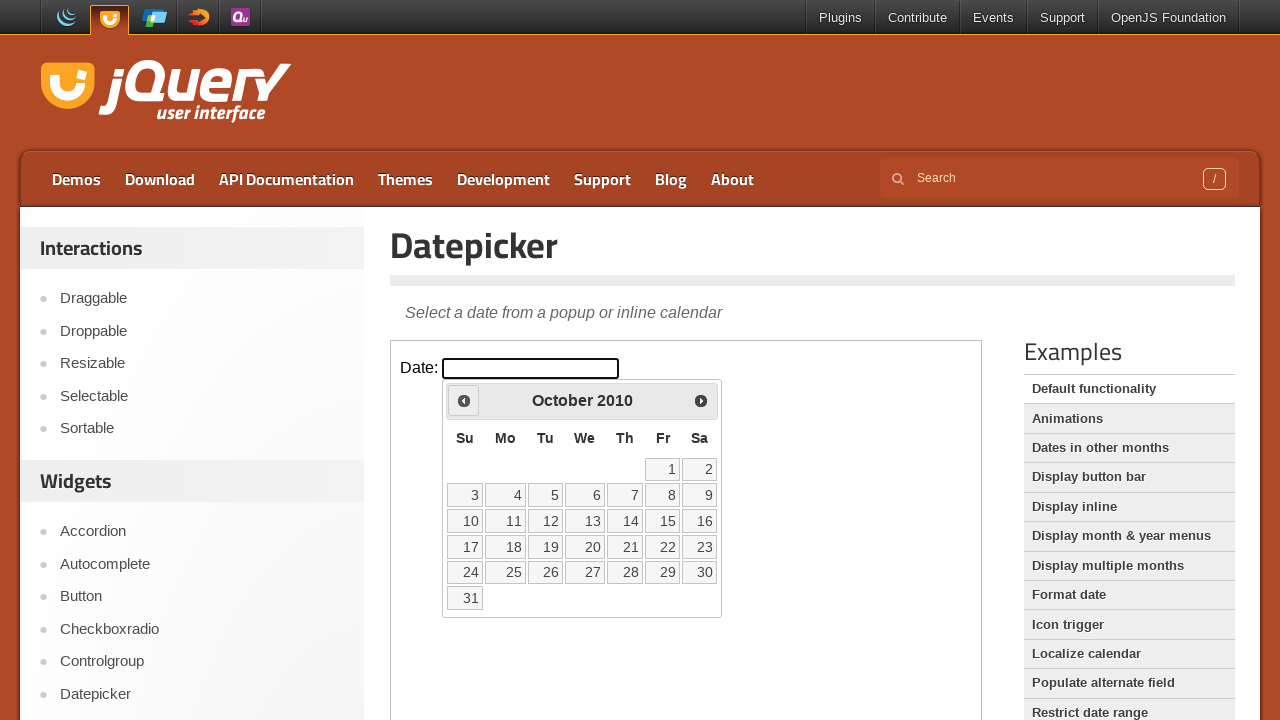

Clicked previous month button (currently viewing October 2010) at (464, 400) on iframe >> nth=0 >> internal:control=enter-frame >> .ui-icon.ui-icon-circle-trian
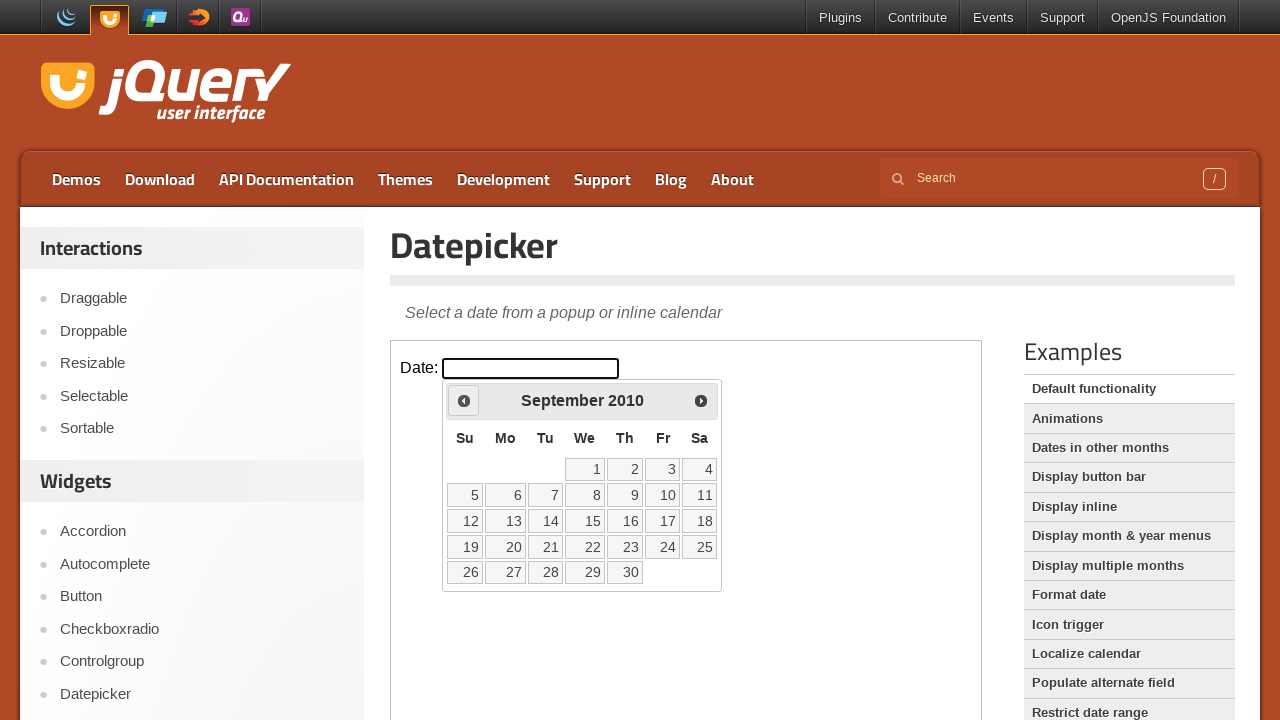

Waited for calendar to update after navigation
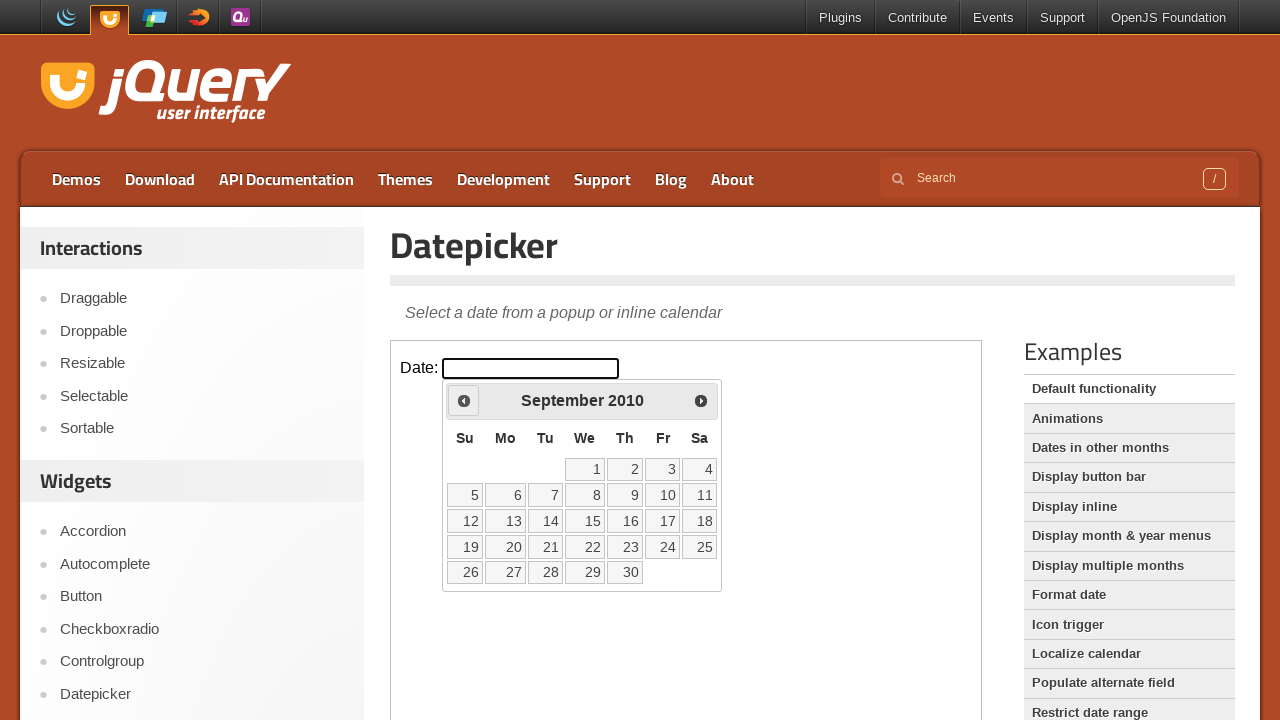

Clicked previous month button (currently viewing September 2010) at (464, 400) on iframe >> nth=0 >> internal:control=enter-frame >> .ui-icon.ui-icon-circle-trian
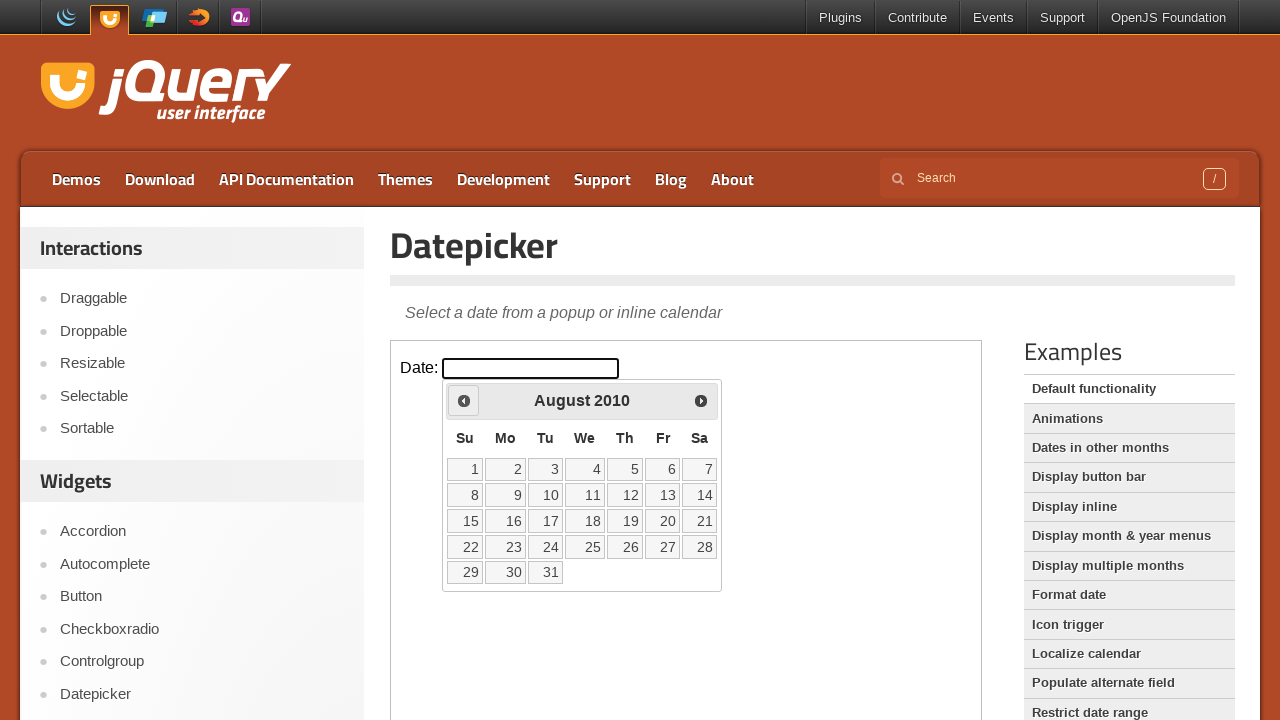

Waited for calendar to update after navigation
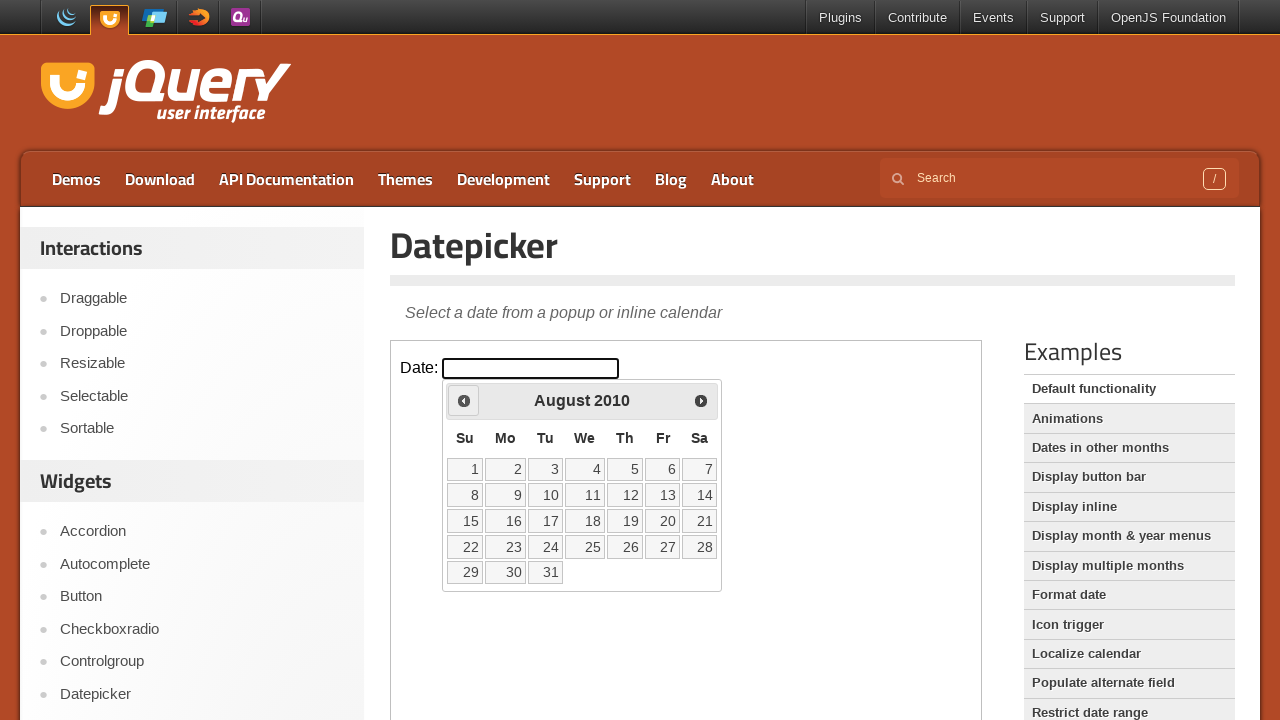

Clicked previous month button (currently viewing August 2010) at (464, 400) on iframe >> nth=0 >> internal:control=enter-frame >> .ui-icon.ui-icon-circle-trian
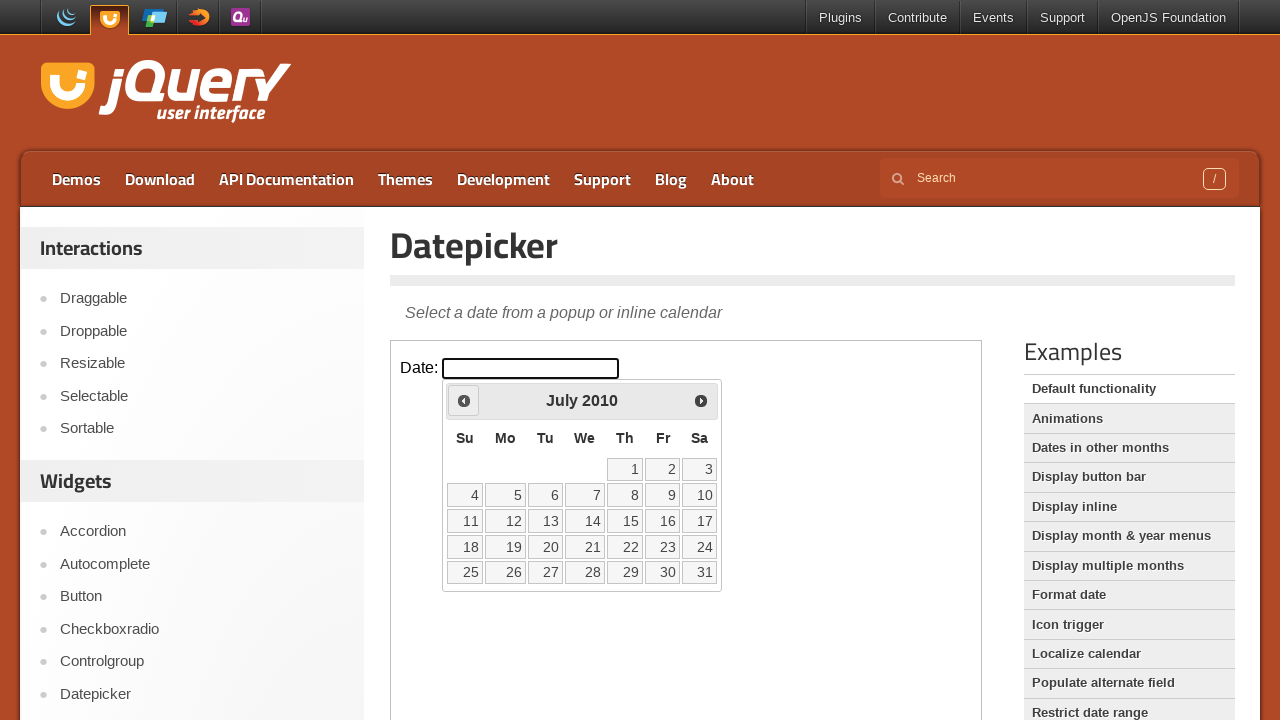

Waited for calendar to update after navigation
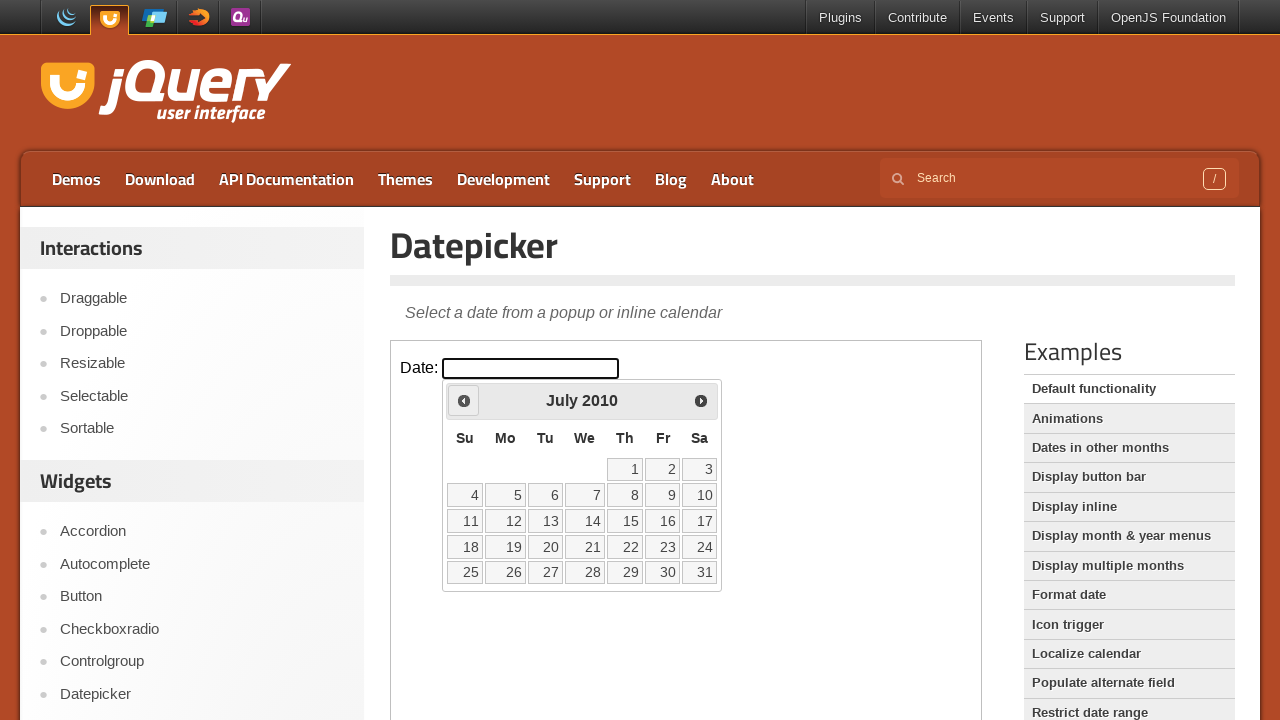

Clicked previous month button (currently viewing July 2010) at (464, 400) on iframe >> nth=0 >> internal:control=enter-frame >> .ui-icon.ui-icon-circle-trian
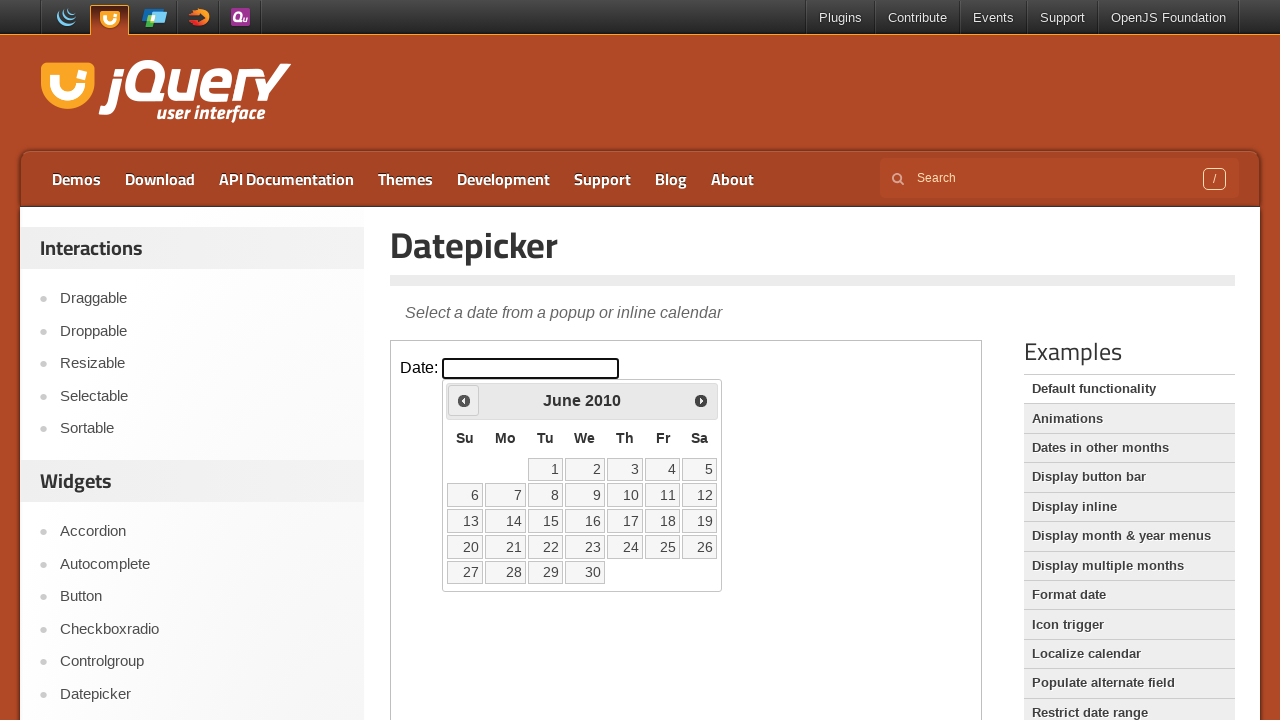

Waited for calendar to update after navigation
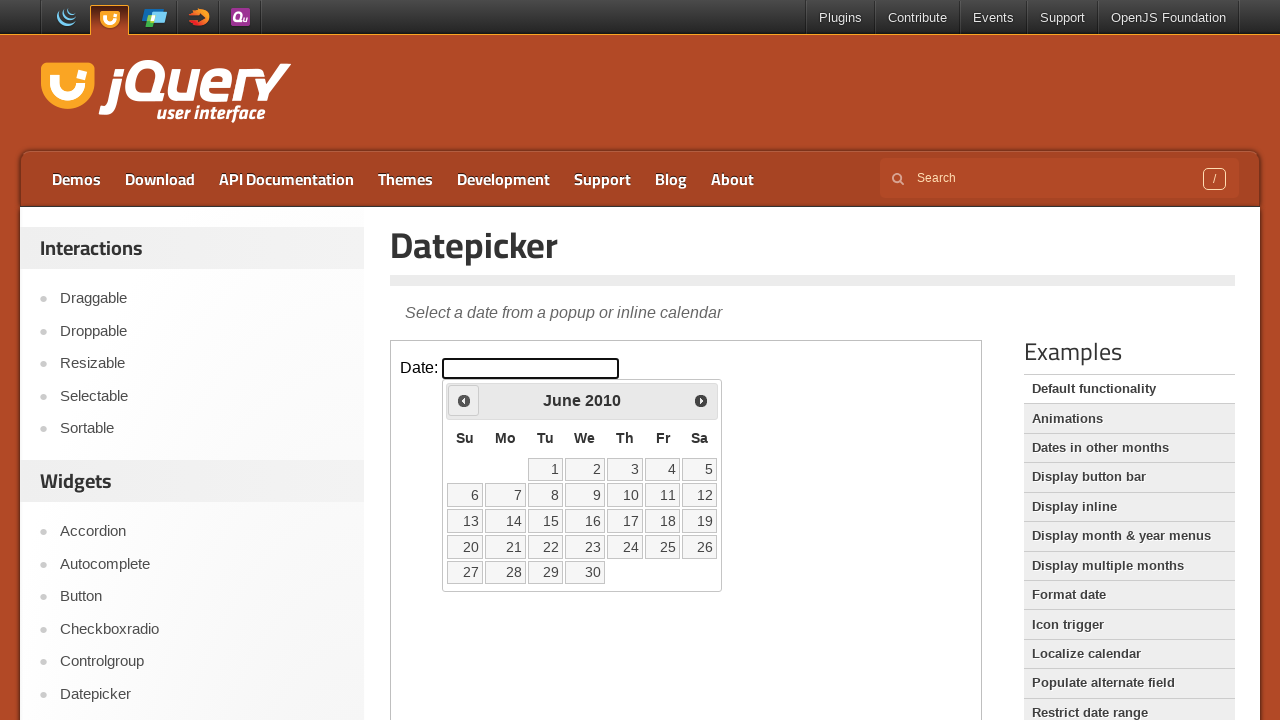

Clicked previous month button (currently viewing June 2010) at (464, 400) on iframe >> nth=0 >> internal:control=enter-frame >> .ui-icon.ui-icon-circle-trian
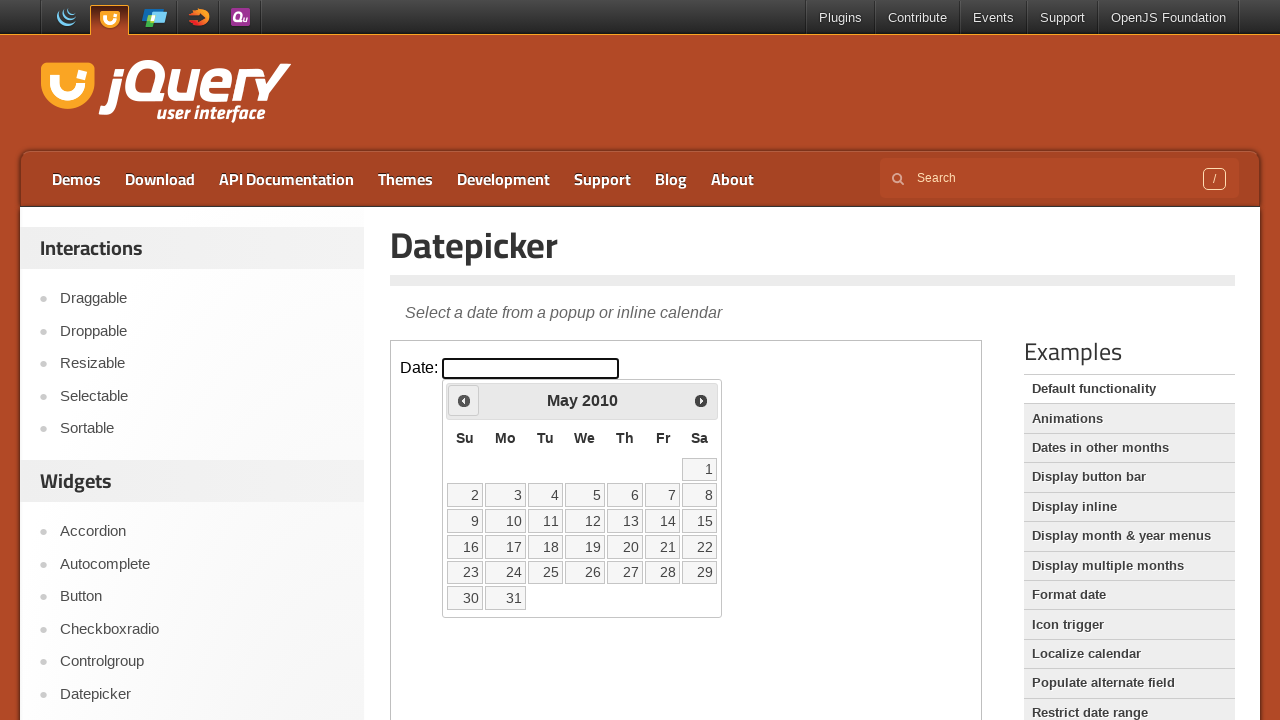

Waited for calendar to update after navigation
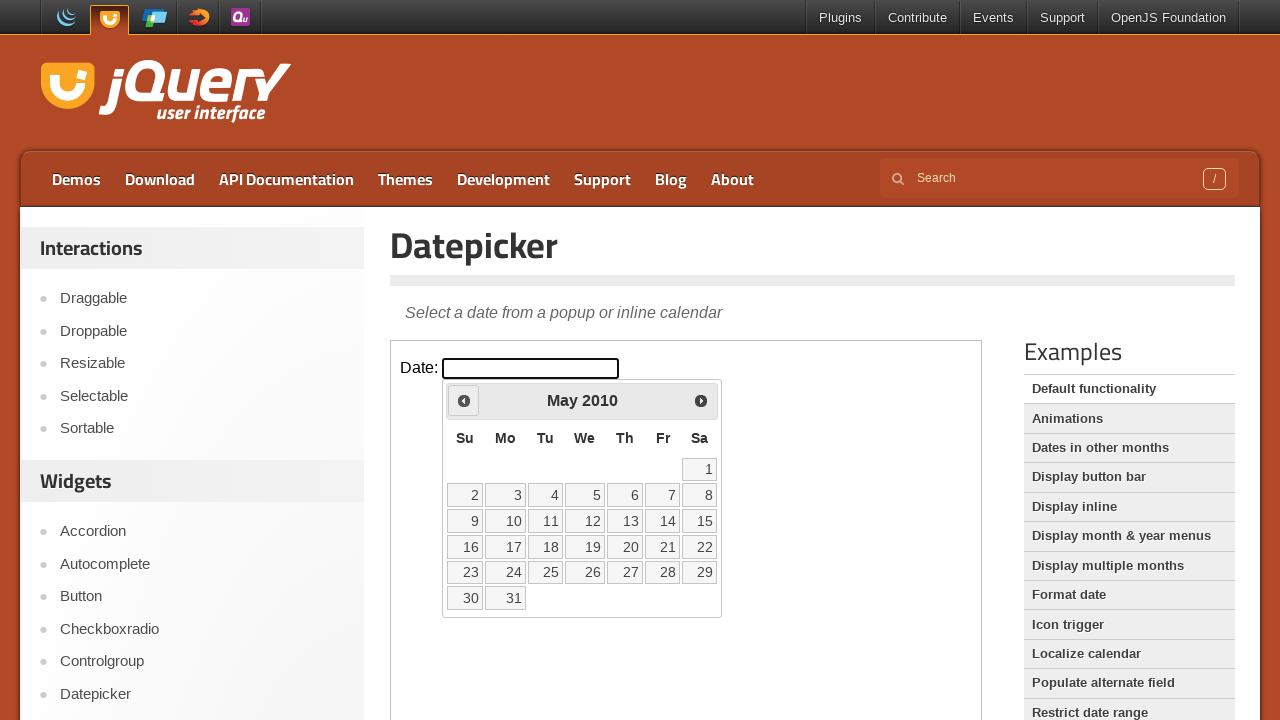

Clicked previous month button (currently viewing May 2010) at (464, 400) on iframe >> nth=0 >> internal:control=enter-frame >> .ui-icon.ui-icon-circle-trian
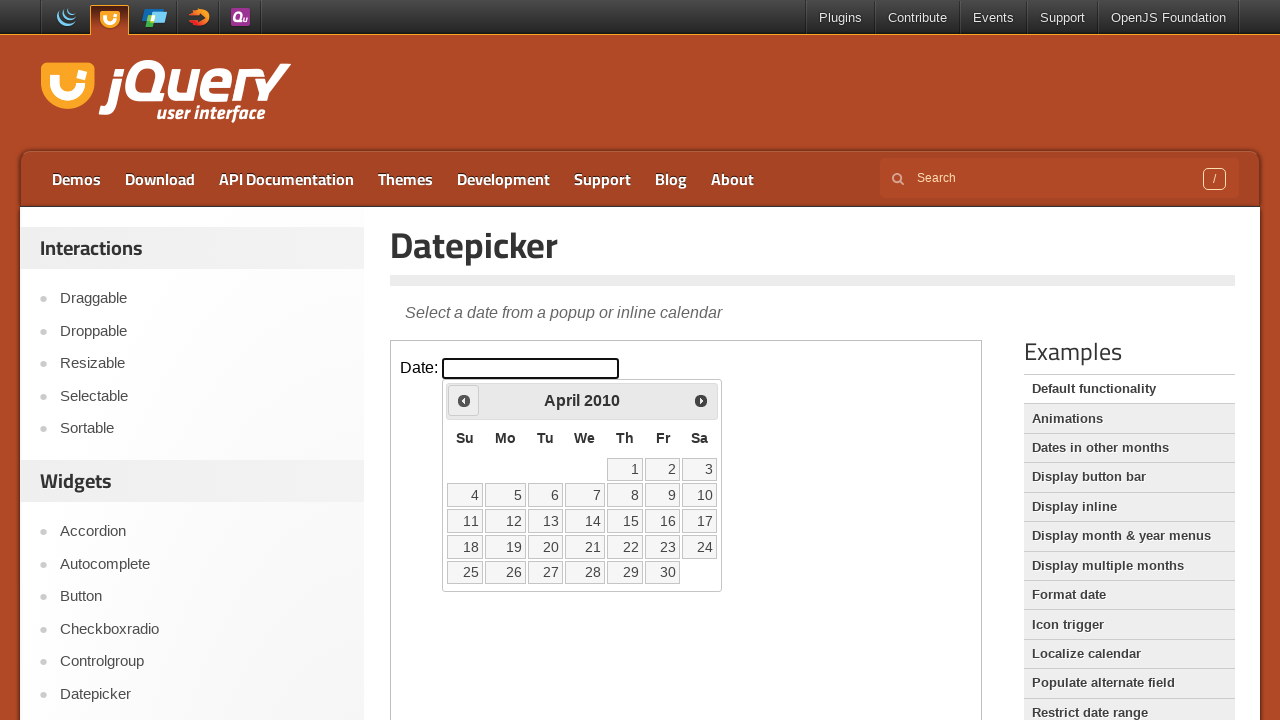

Waited for calendar to update after navigation
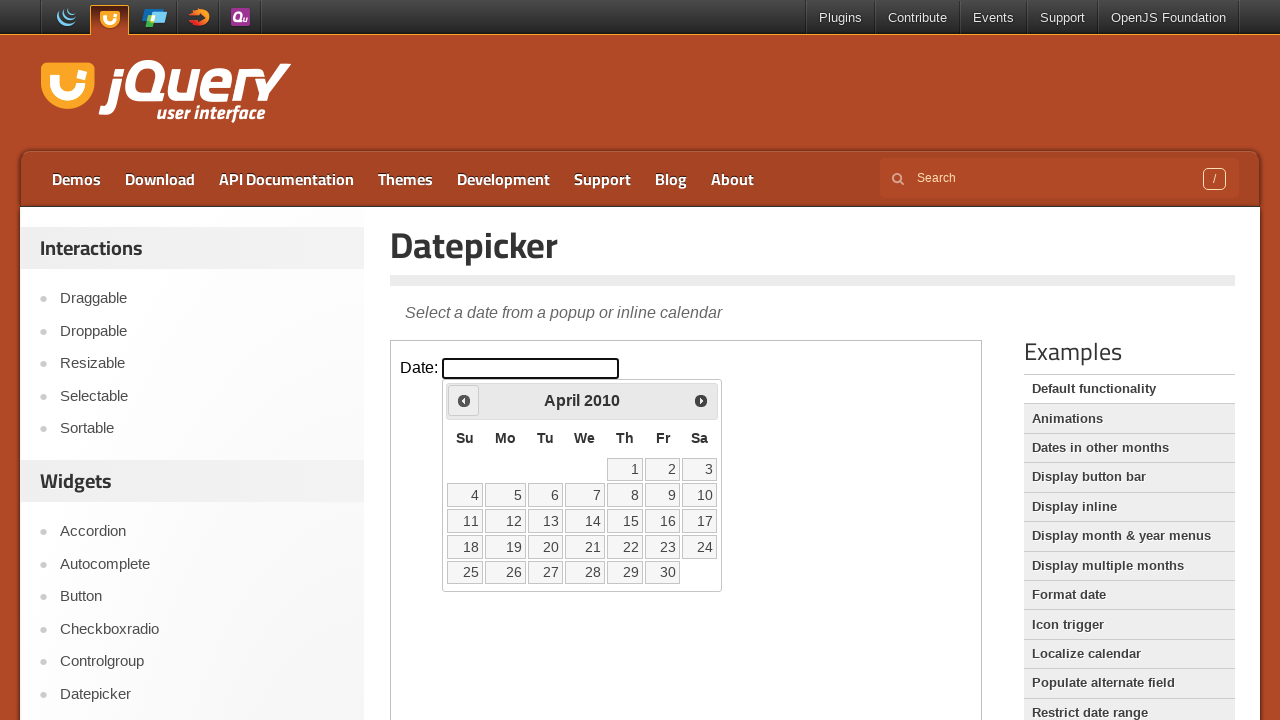

Clicked previous month button (currently viewing April 2010) at (464, 400) on iframe >> nth=0 >> internal:control=enter-frame >> .ui-icon.ui-icon-circle-trian
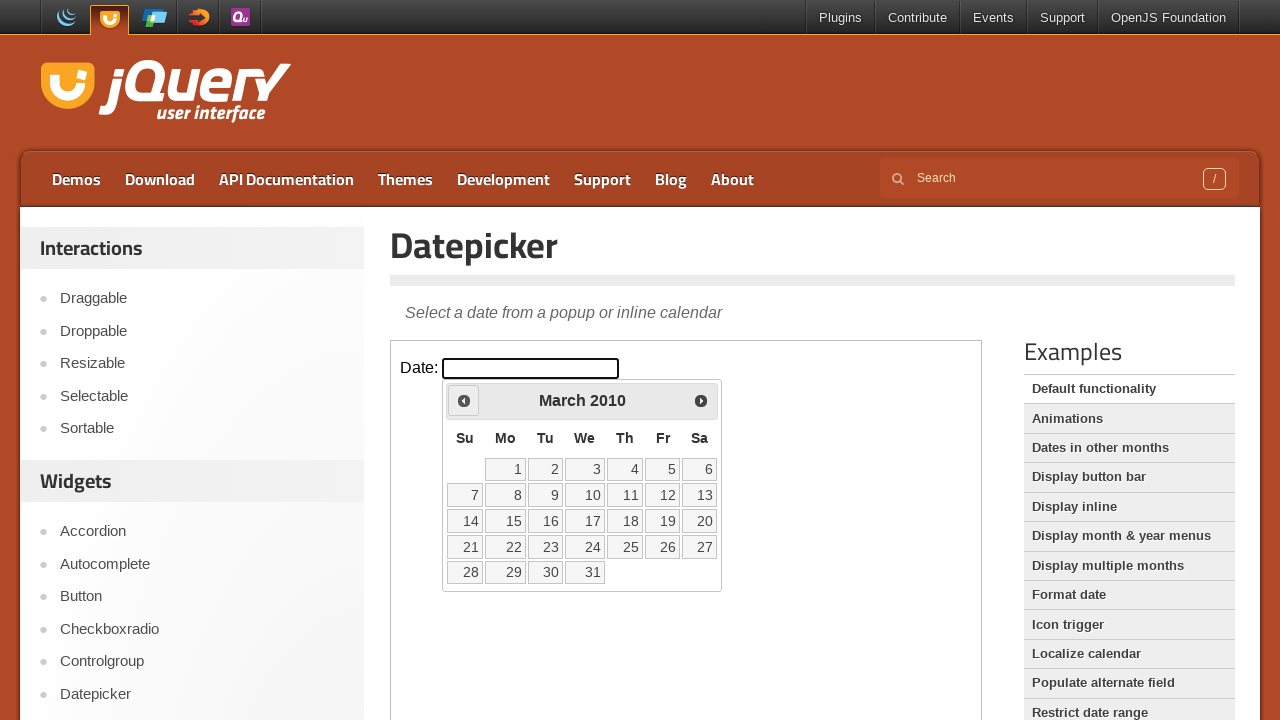

Waited for calendar to update after navigation
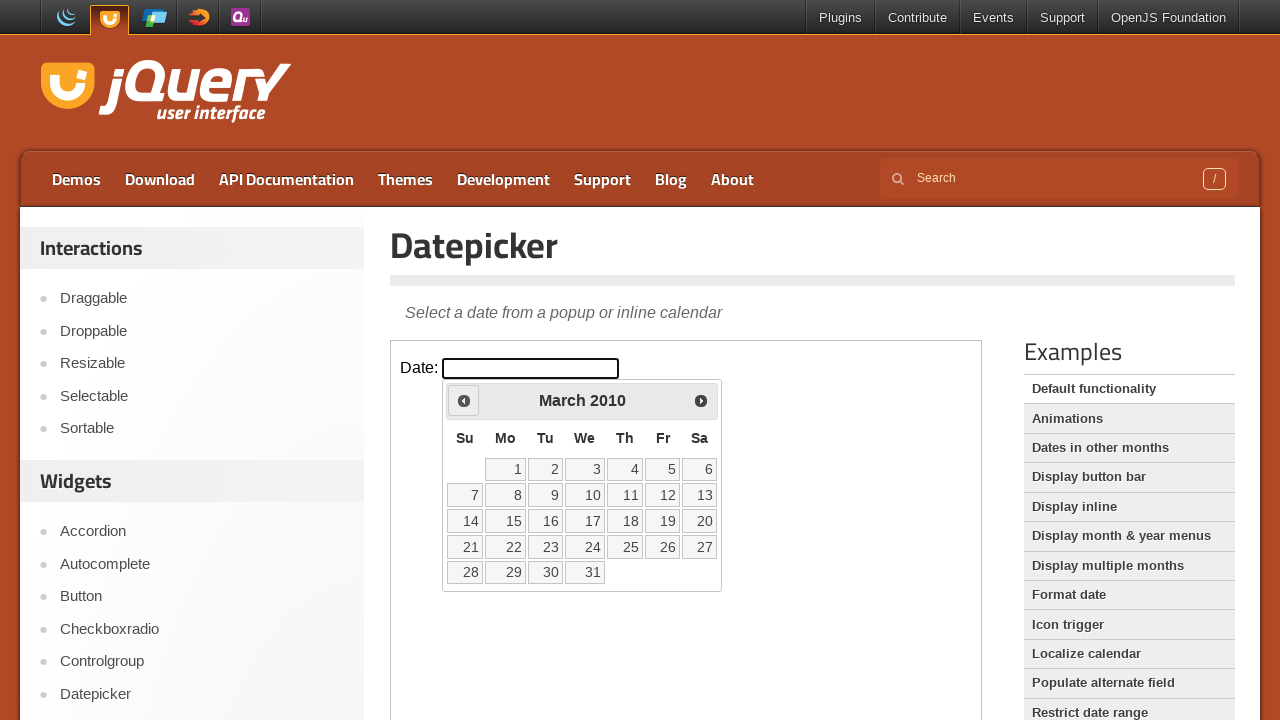

Clicked previous month button (currently viewing March 2010) at (464, 400) on iframe >> nth=0 >> internal:control=enter-frame >> .ui-icon.ui-icon-circle-trian
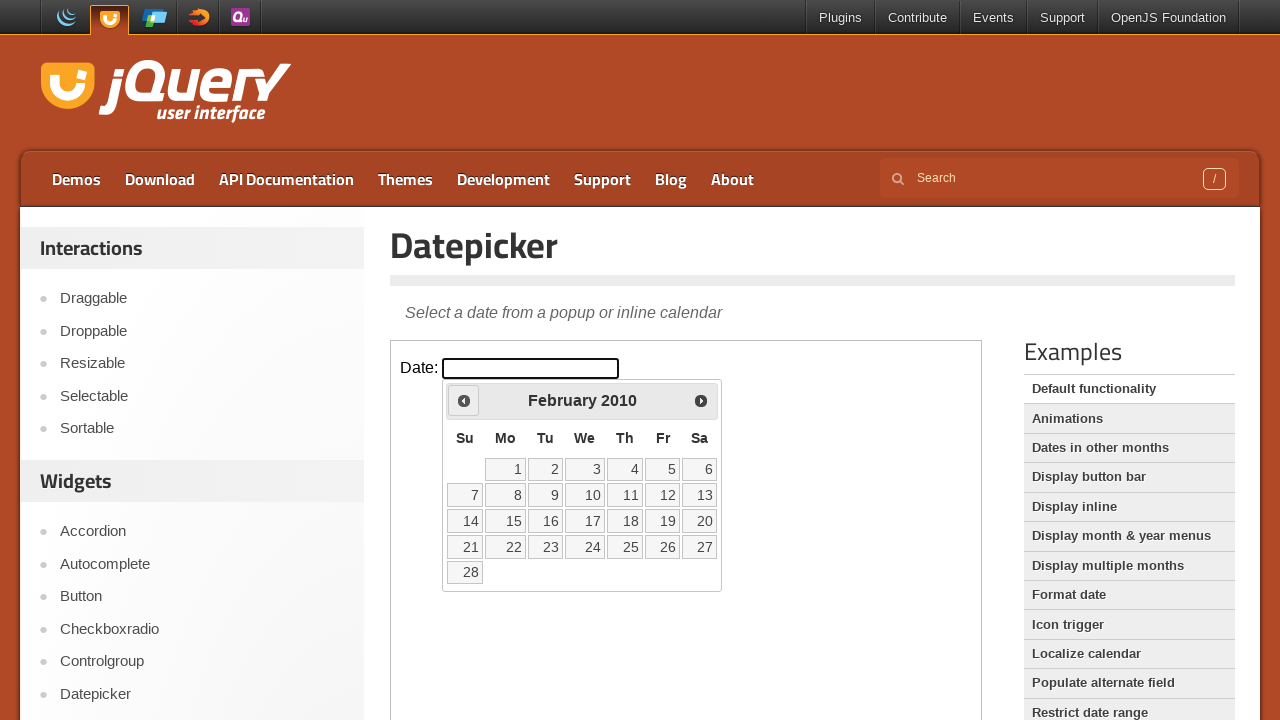

Waited for calendar to update after navigation
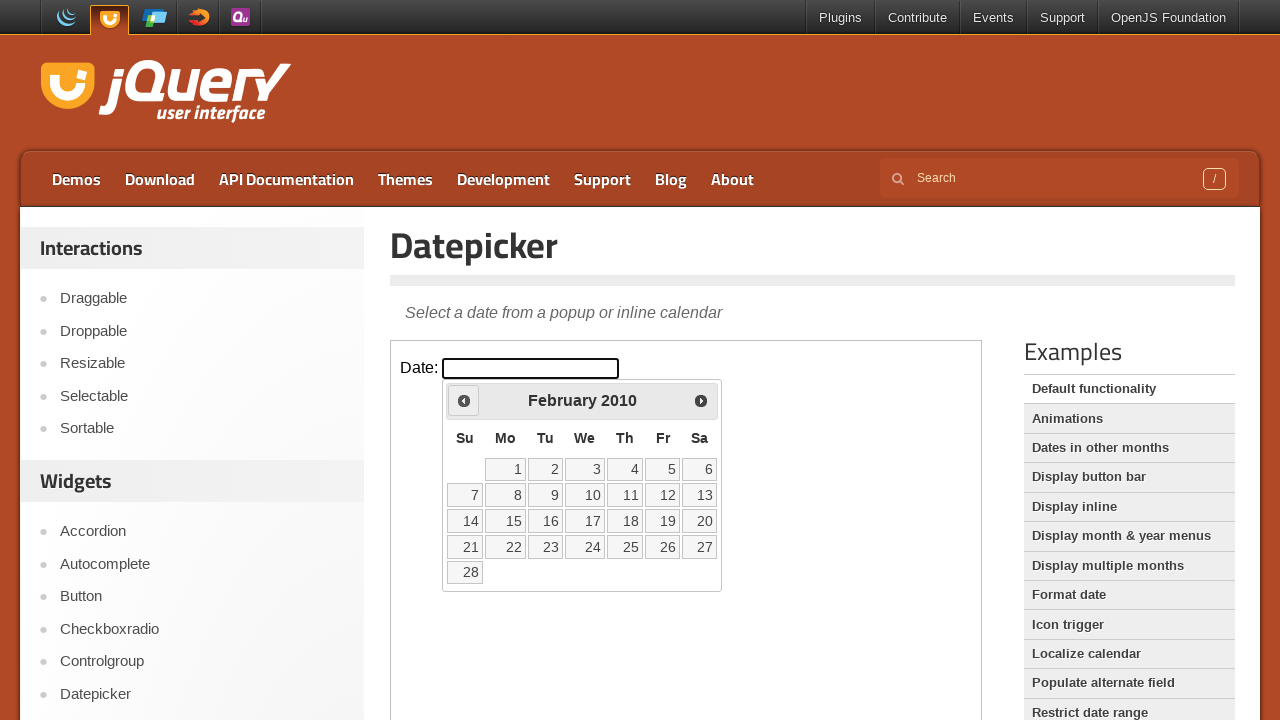

Clicked previous month button (currently viewing February 2010) at (464, 400) on iframe >> nth=0 >> internal:control=enter-frame >> .ui-icon.ui-icon-circle-trian
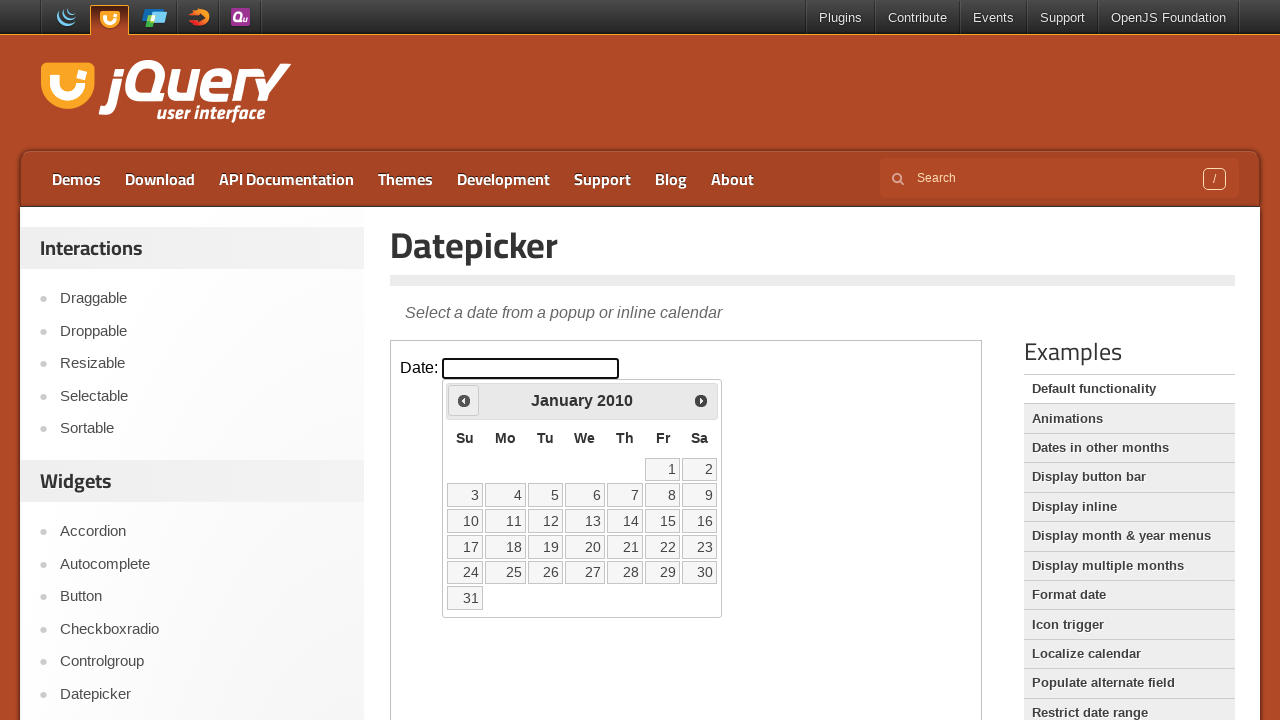

Waited for calendar to update after navigation
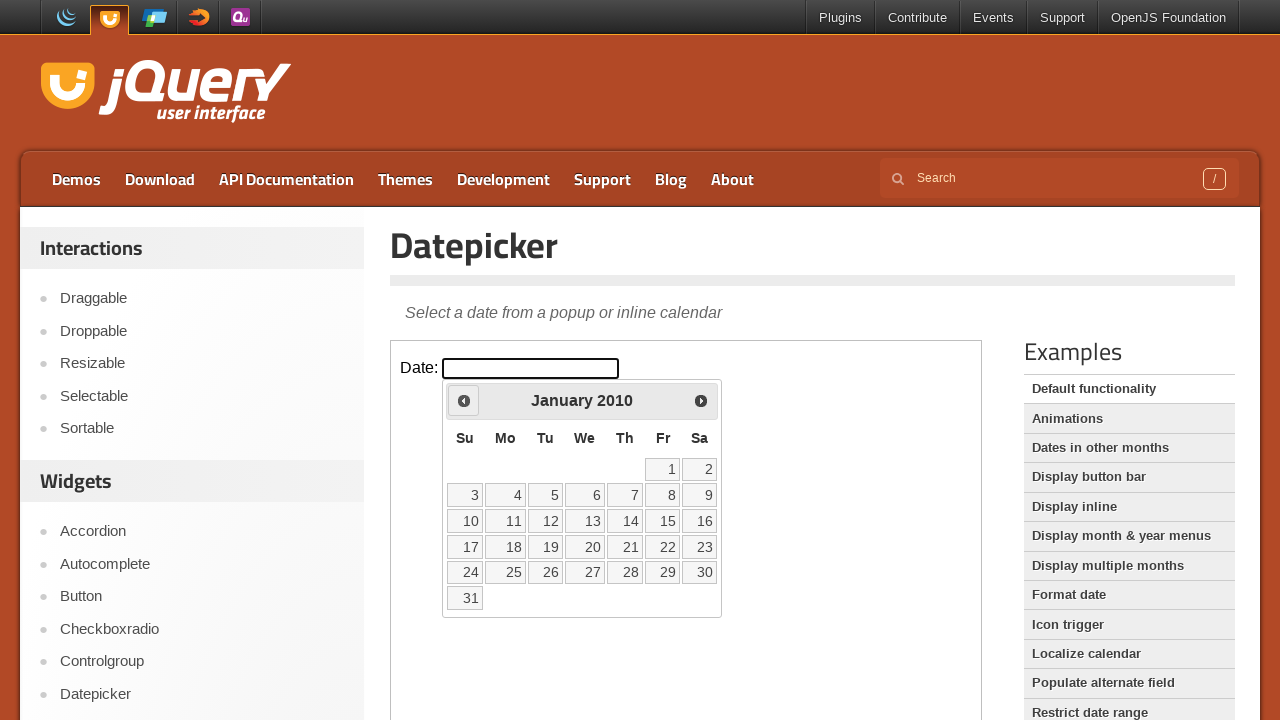

Clicked previous month button (currently viewing January 2010) at (464, 400) on iframe >> nth=0 >> internal:control=enter-frame >> .ui-icon.ui-icon-circle-trian
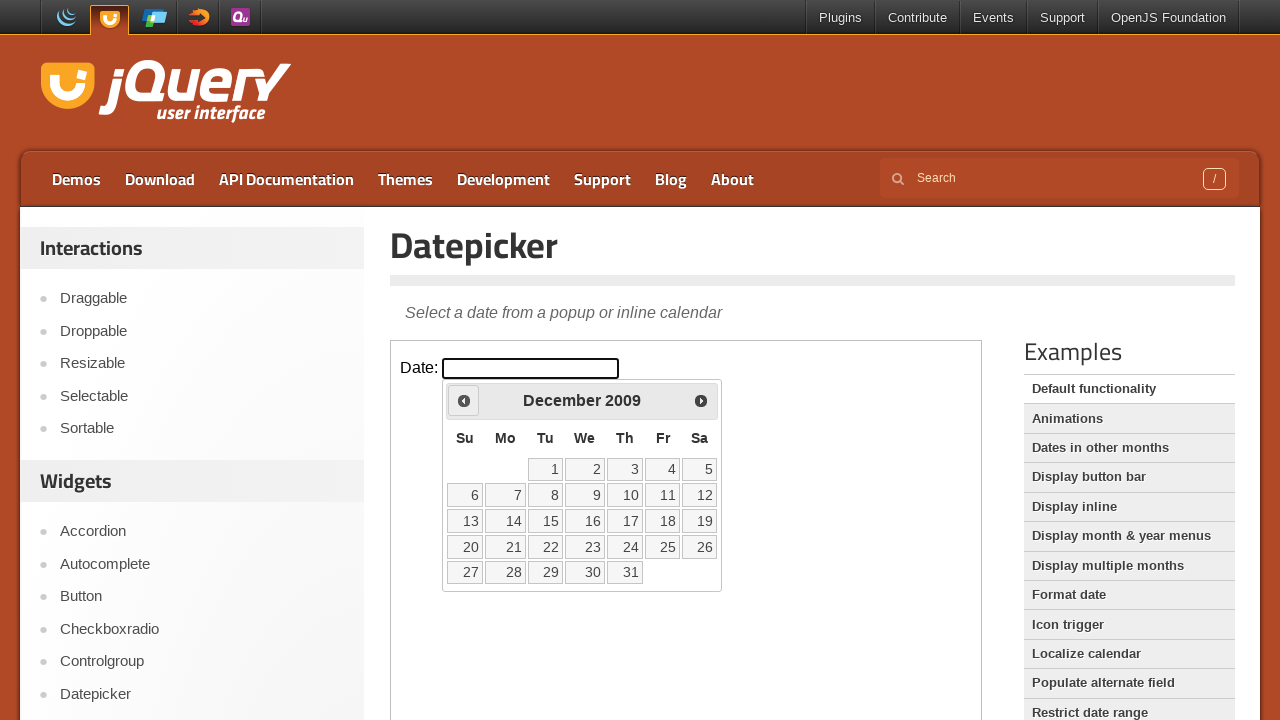

Waited for calendar to update after navigation
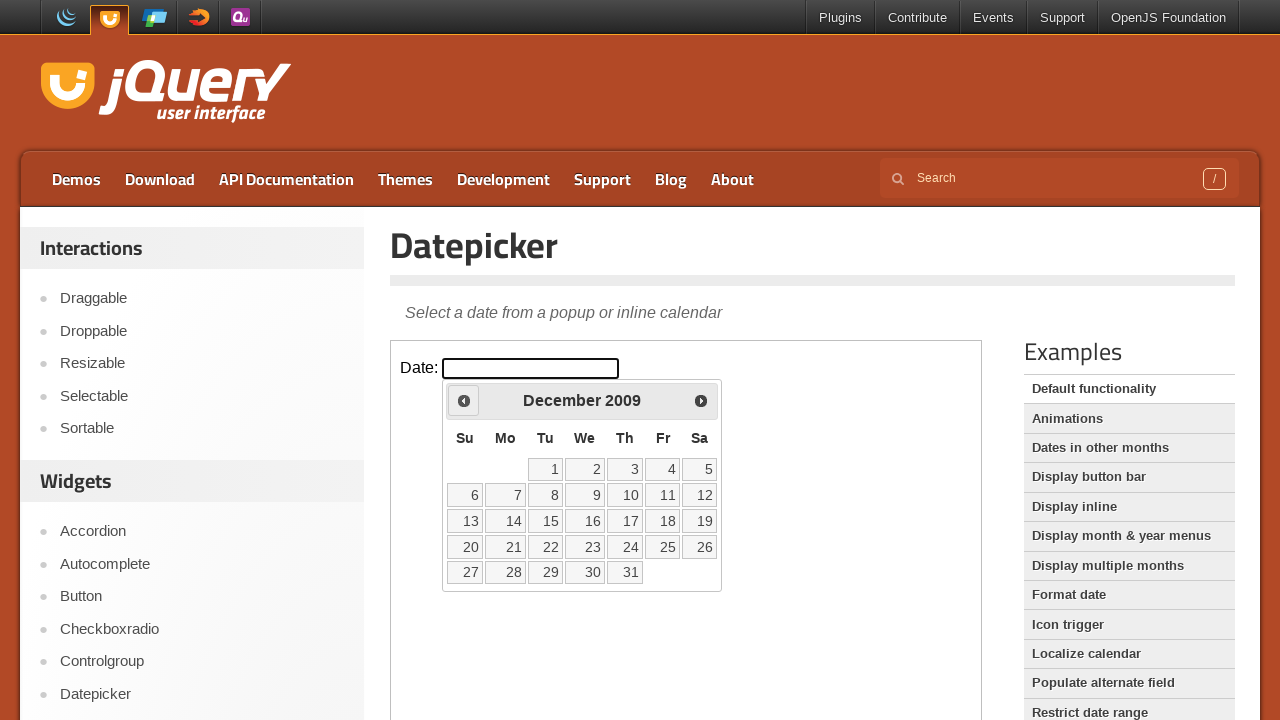

Clicked previous month button (currently viewing December 2009) at (464, 400) on iframe >> nth=0 >> internal:control=enter-frame >> .ui-icon.ui-icon-circle-trian
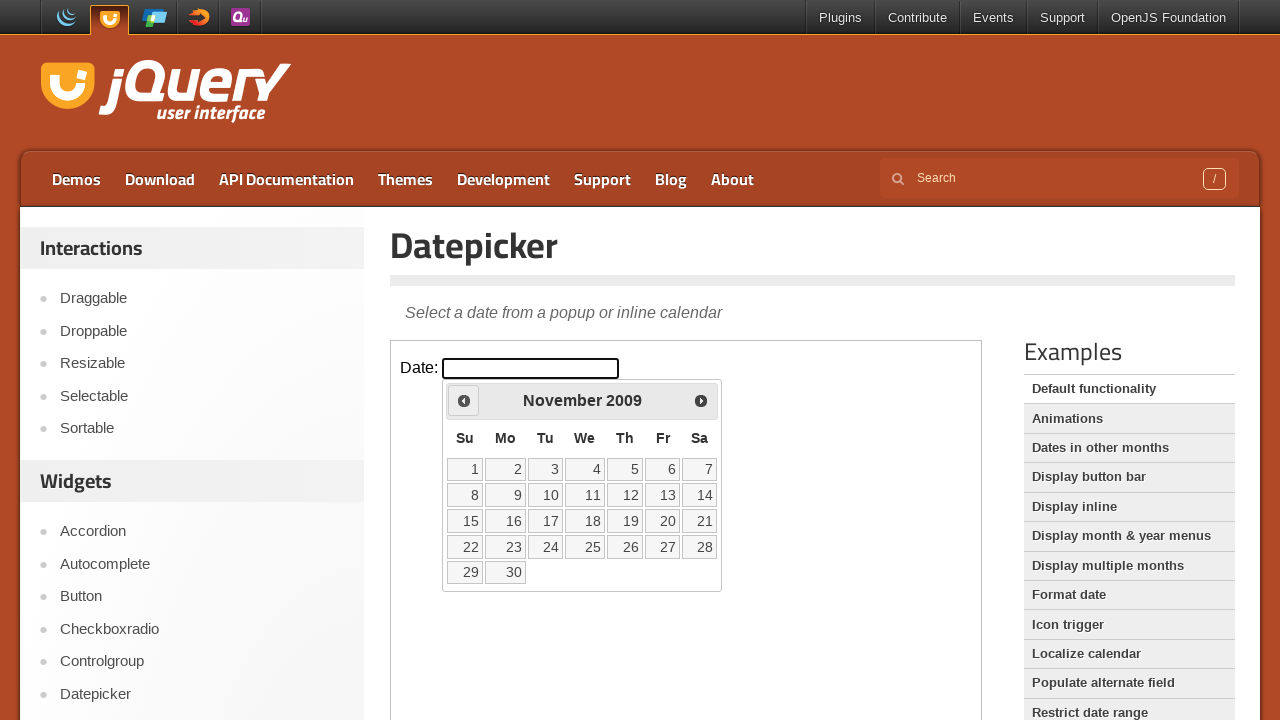

Waited for calendar to update after navigation
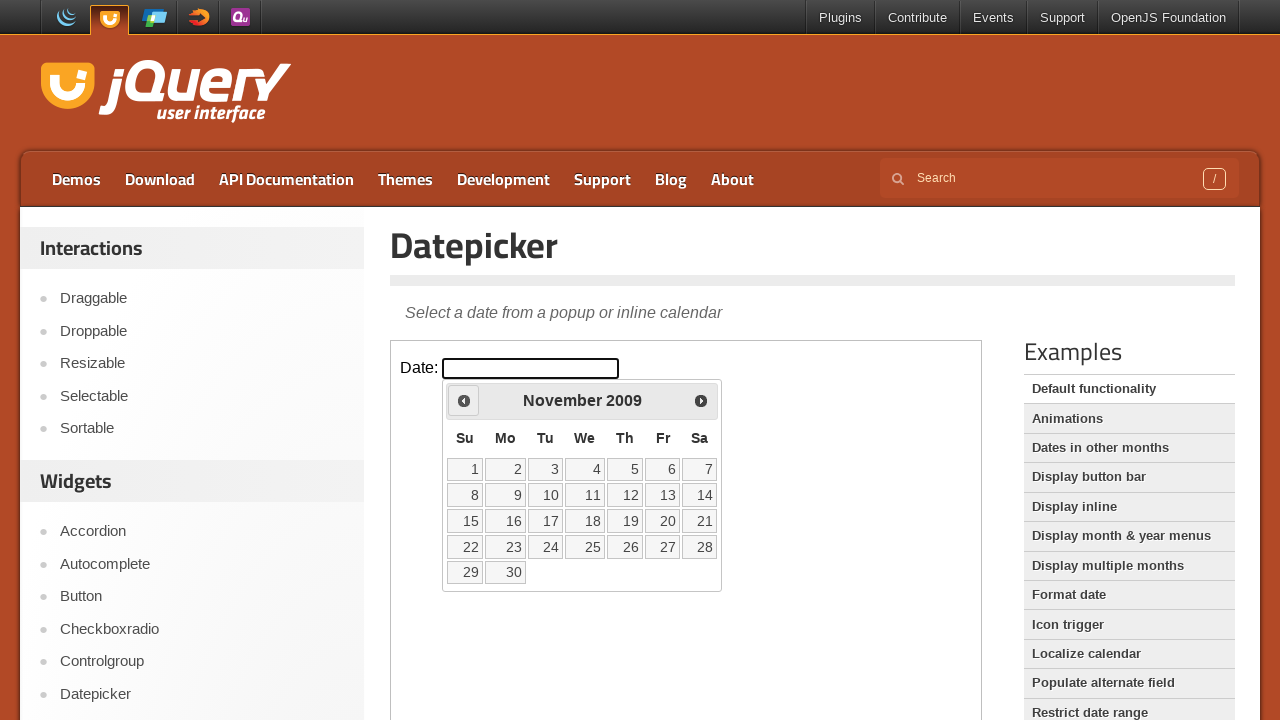

Clicked previous month button (currently viewing November 2009) at (464, 400) on iframe >> nth=0 >> internal:control=enter-frame >> .ui-icon.ui-icon-circle-trian
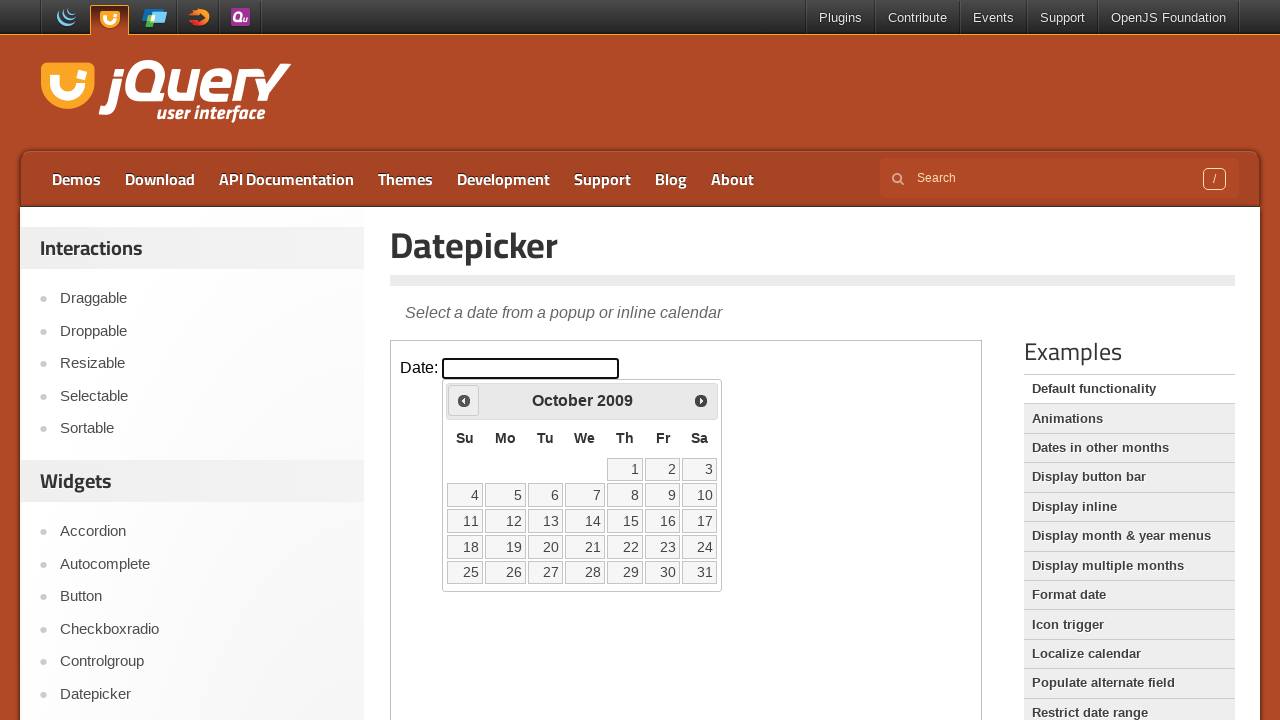

Waited for calendar to update after navigation
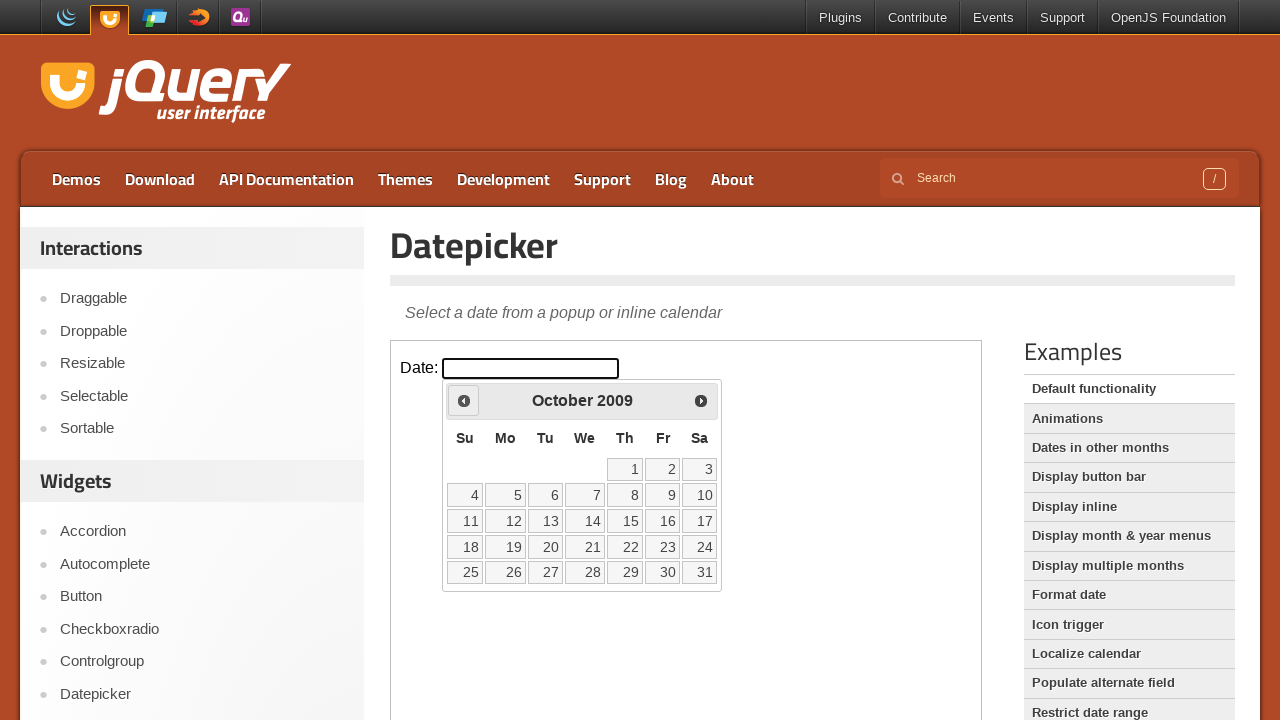

Clicked previous month button (currently viewing October 2009) at (464, 400) on iframe >> nth=0 >> internal:control=enter-frame >> .ui-icon.ui-icon-circle-trian
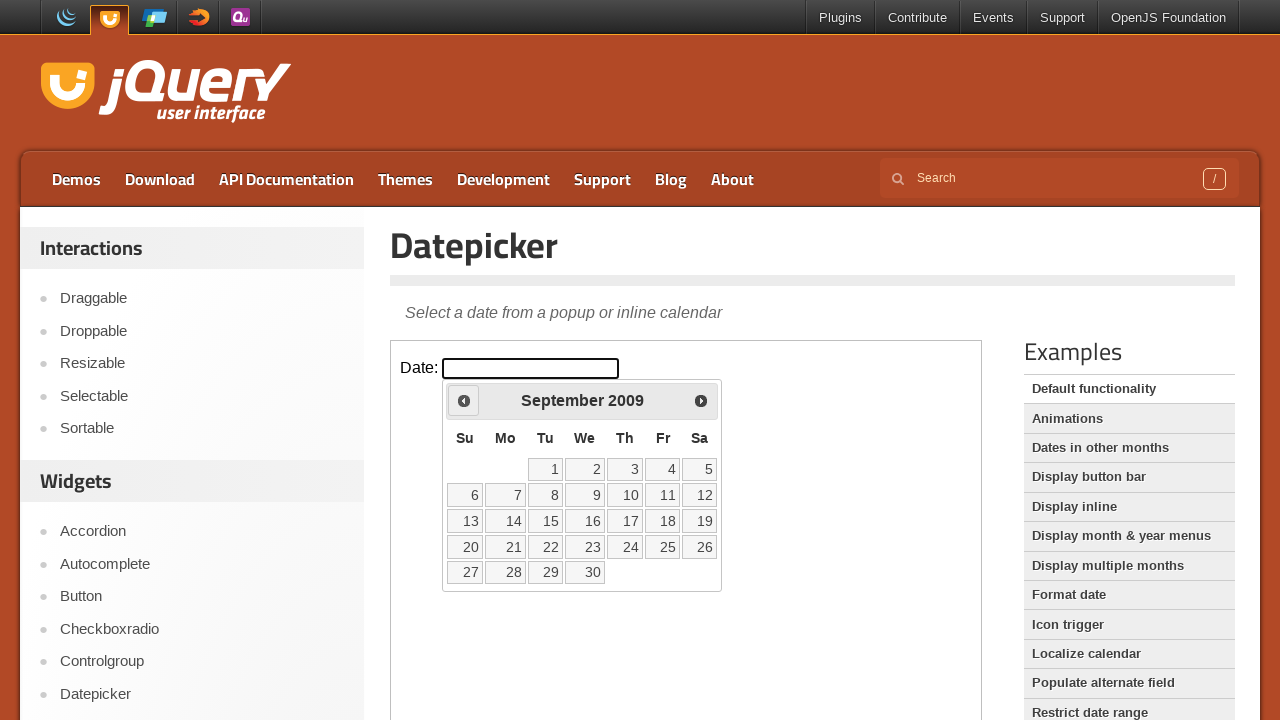

Waited for calendar to update after navigation
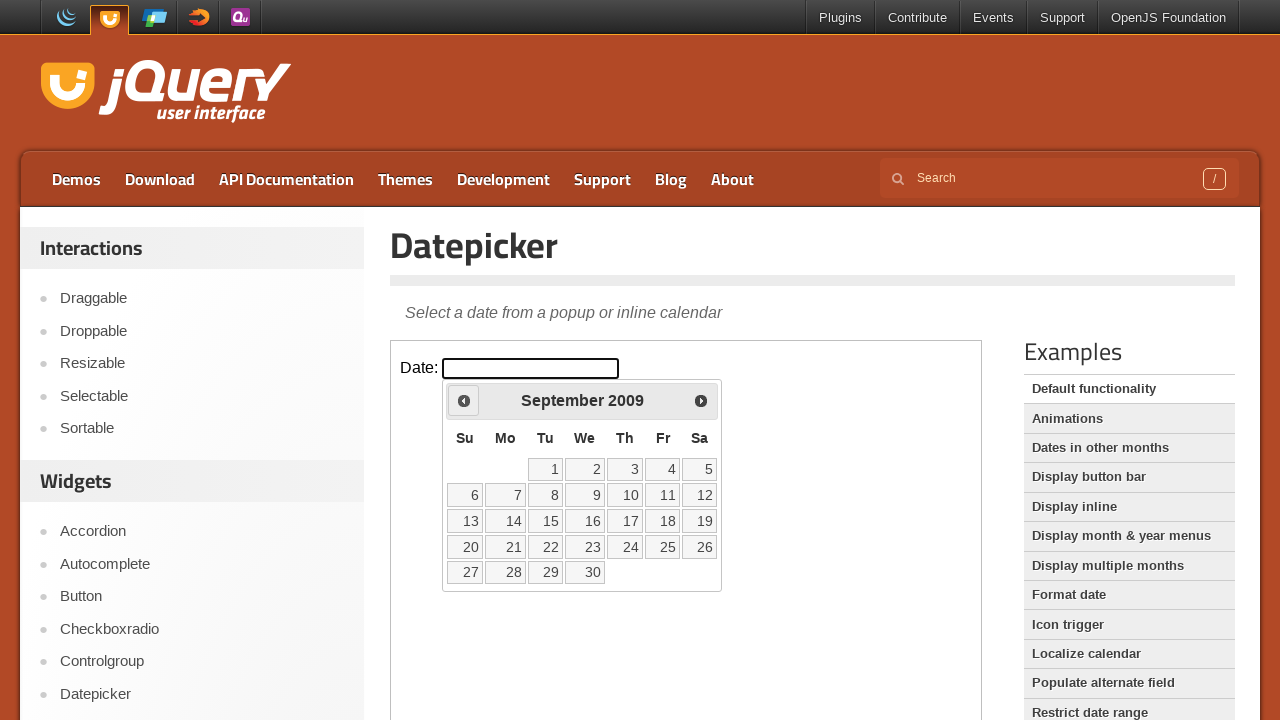

Clicked previous month button (currently viewing September 2009) at (464, 400) on iframe >> nth=0 >> internal:control=enter-frame >> .ui-icon.ui-icon-circle-trian
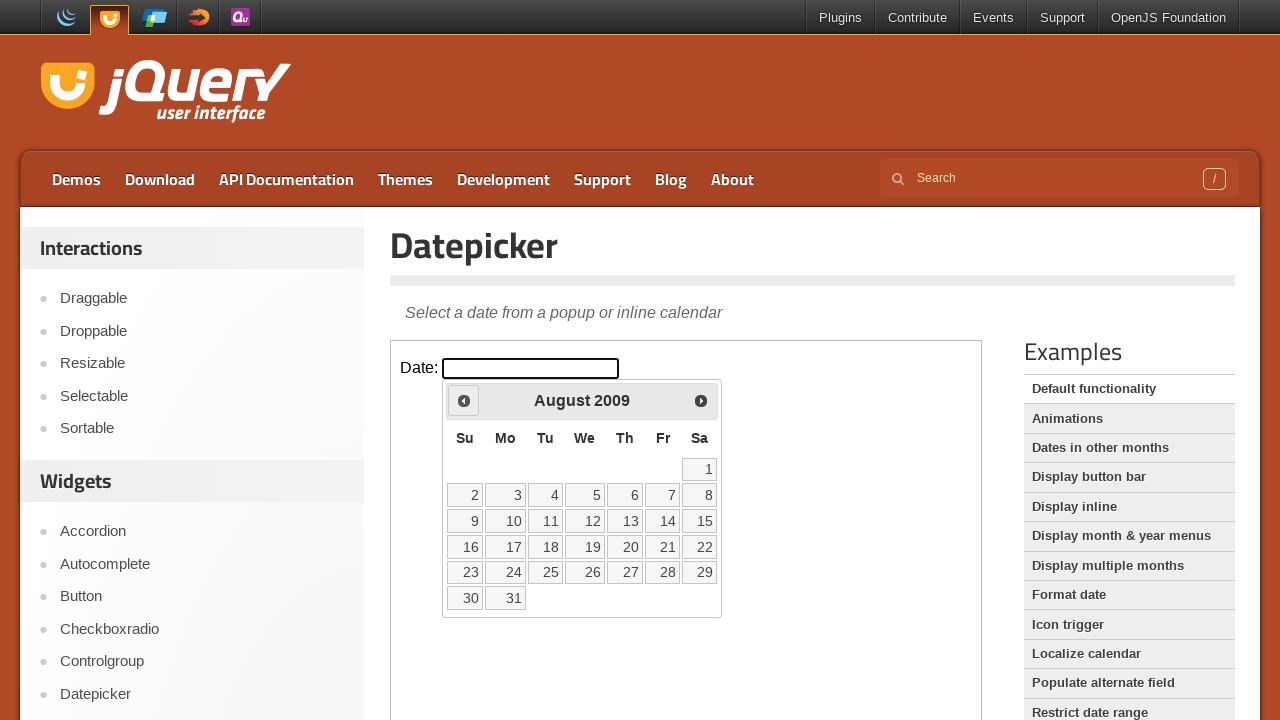

Waited for calendar to update after navigation
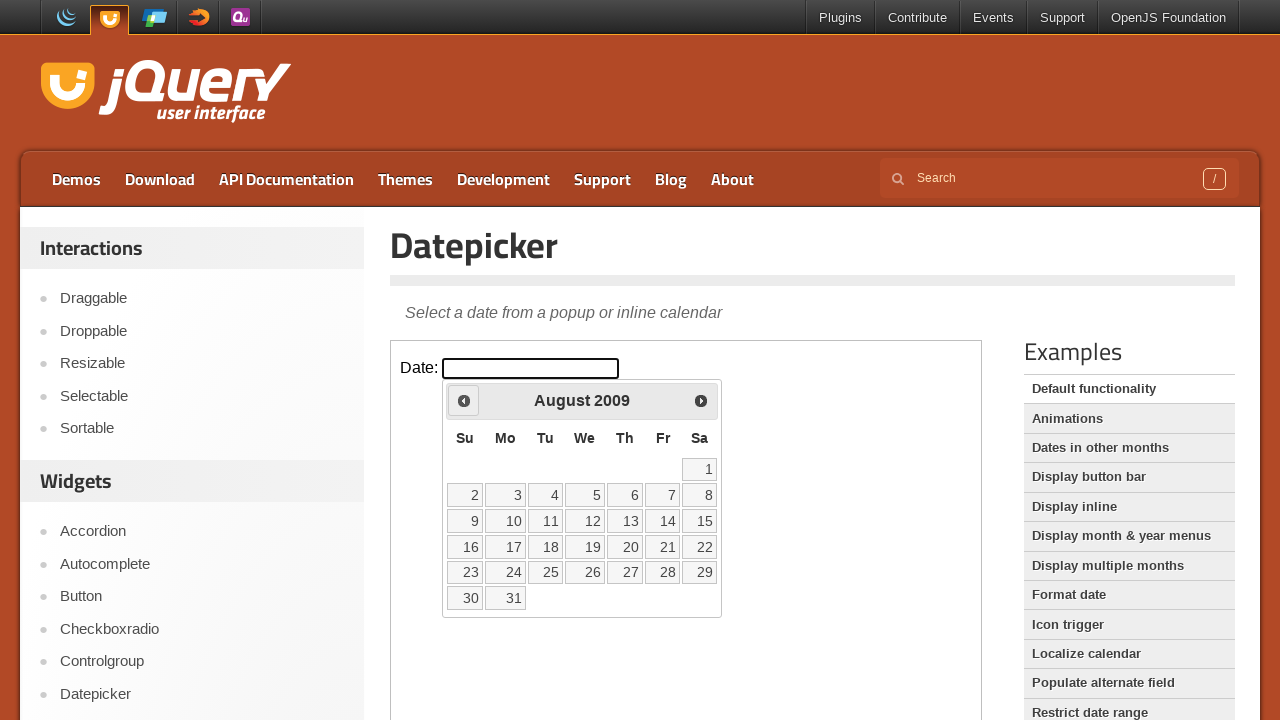

Clicked previous month button (currently viewing August 2009) at (464, 400) on iframe >> nth=0 >> internal:control=enter-frame >> .ui-icon.ui-icon-circle-trian
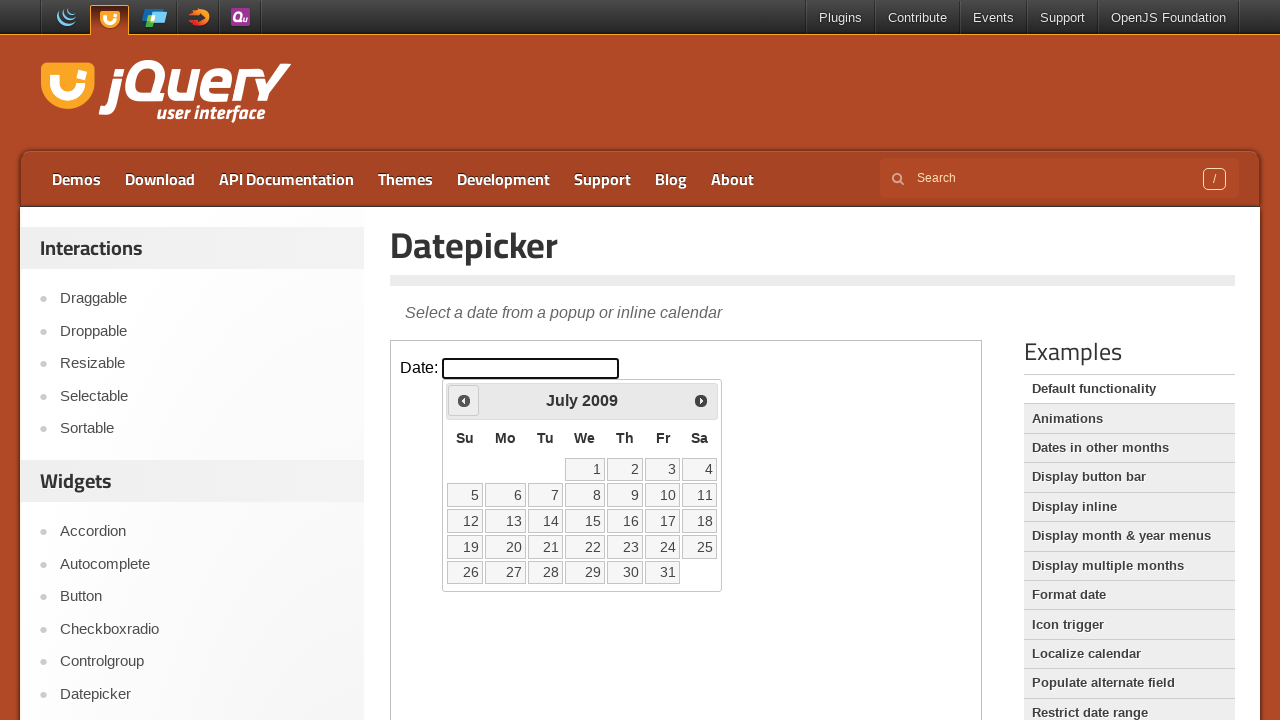

Waited for calendar to update after navigation
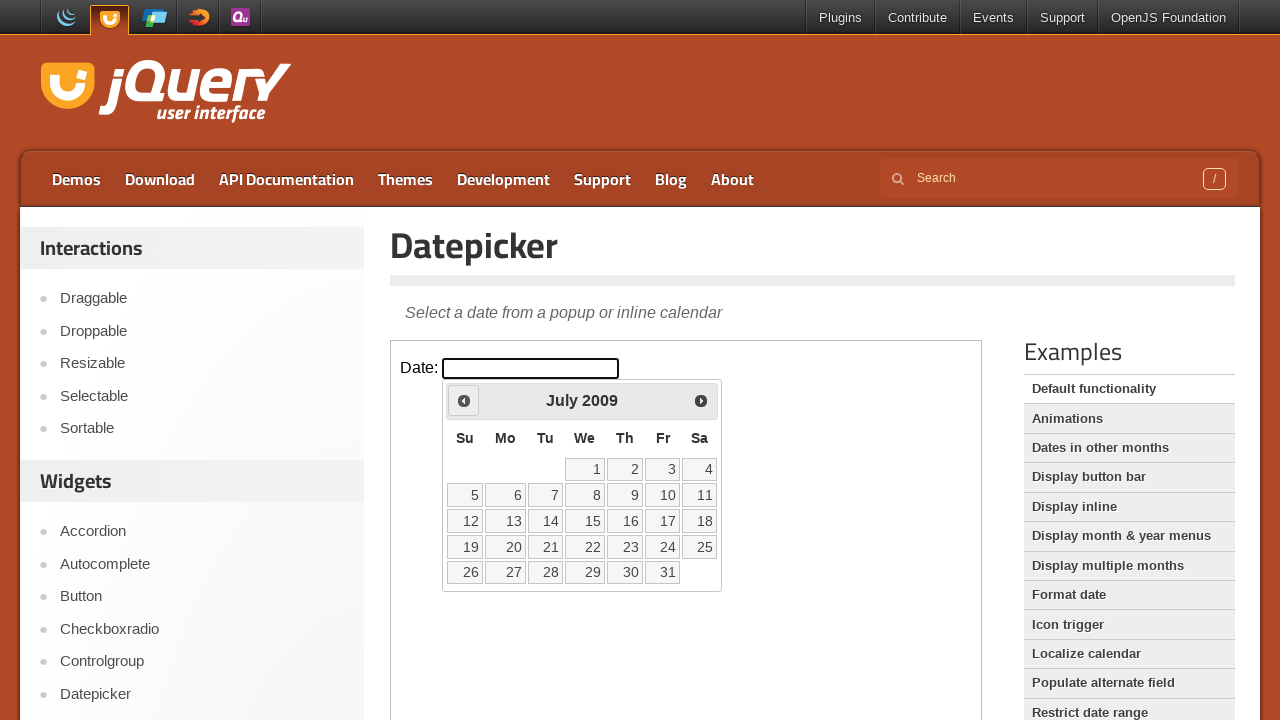

Clicked previous month button (currently viewing July 2009) at (464, 400) on iframe >> nth=0 >> internal:control=enter-frame >> .ui-icon.ui-icon-circle-trian
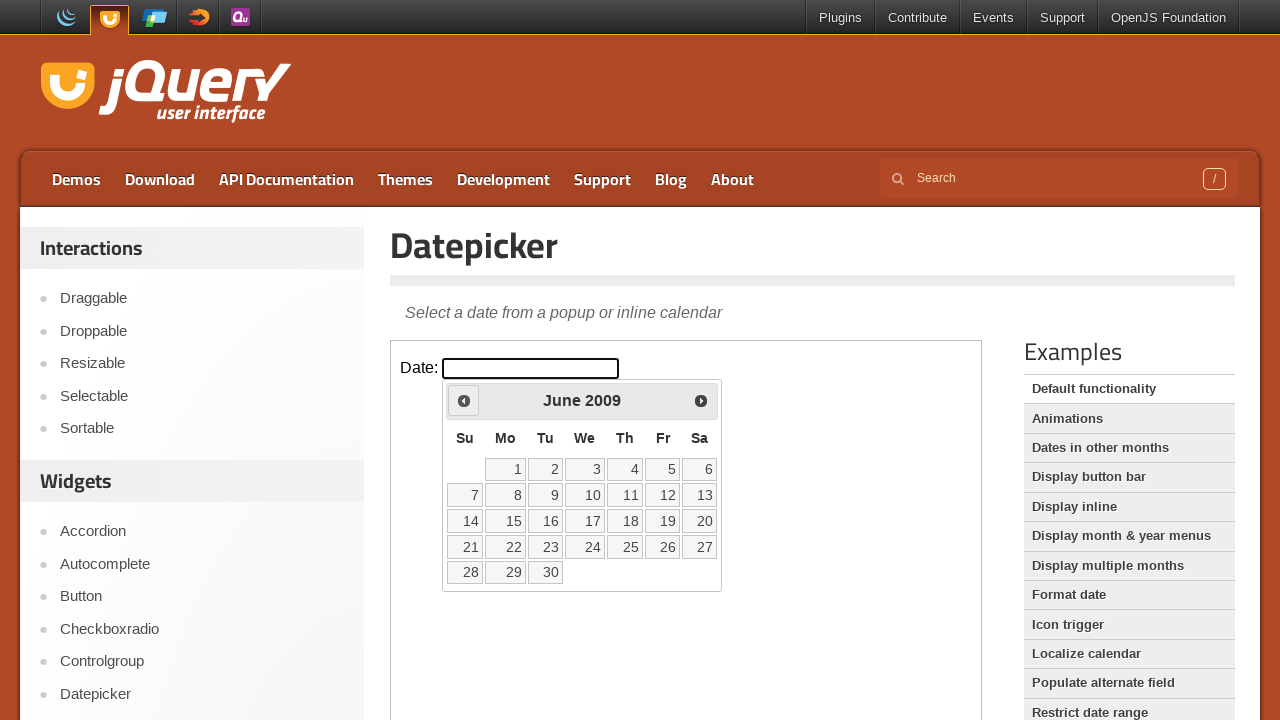

Waited for calendar to update after navigation
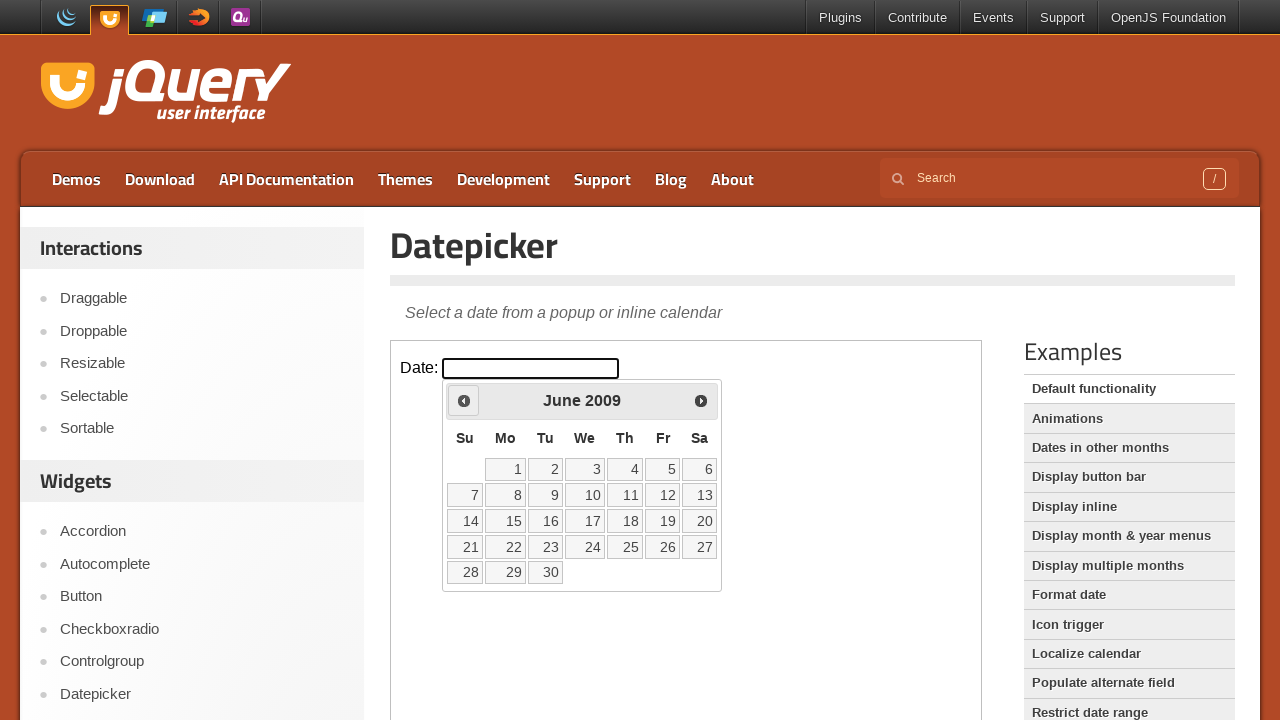

Clicked previous month button (currently viewing June 2009) at (464, 400) on iframe >> nth=0 >> internal:control=enter-frame >> .ui-icon.ui-icon-circle-trian
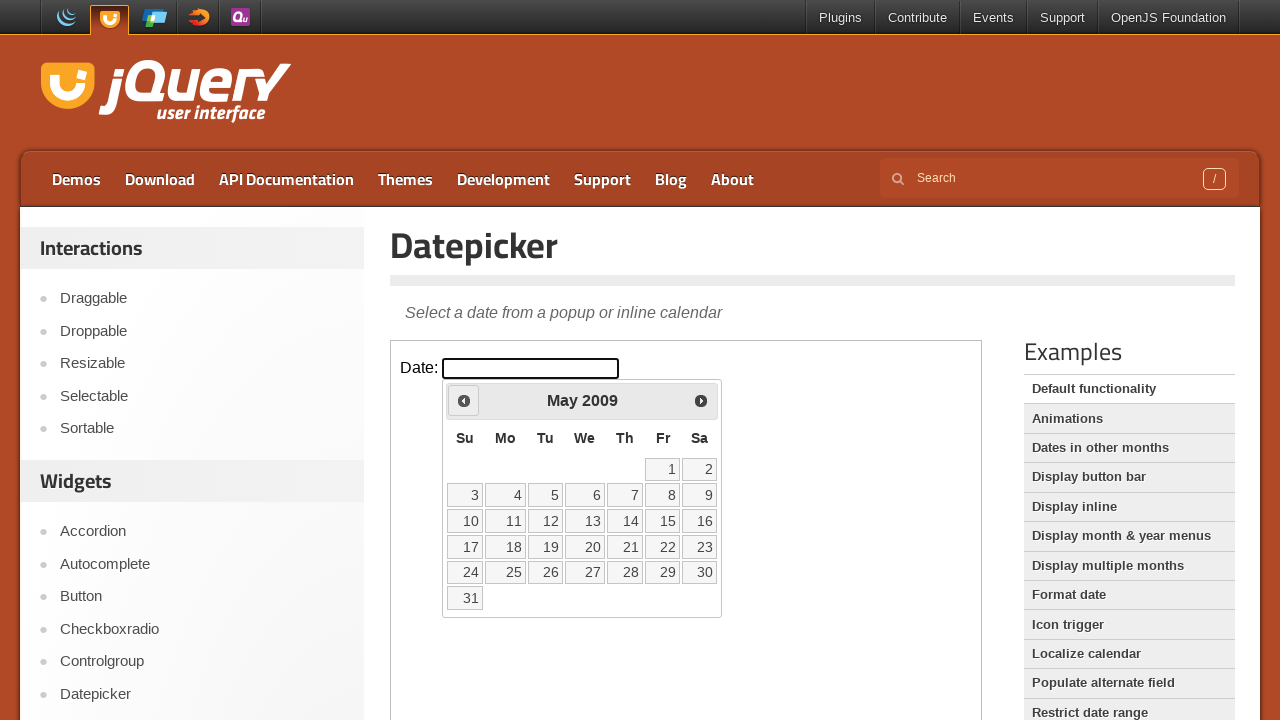

Waited for calendar to update after navigation
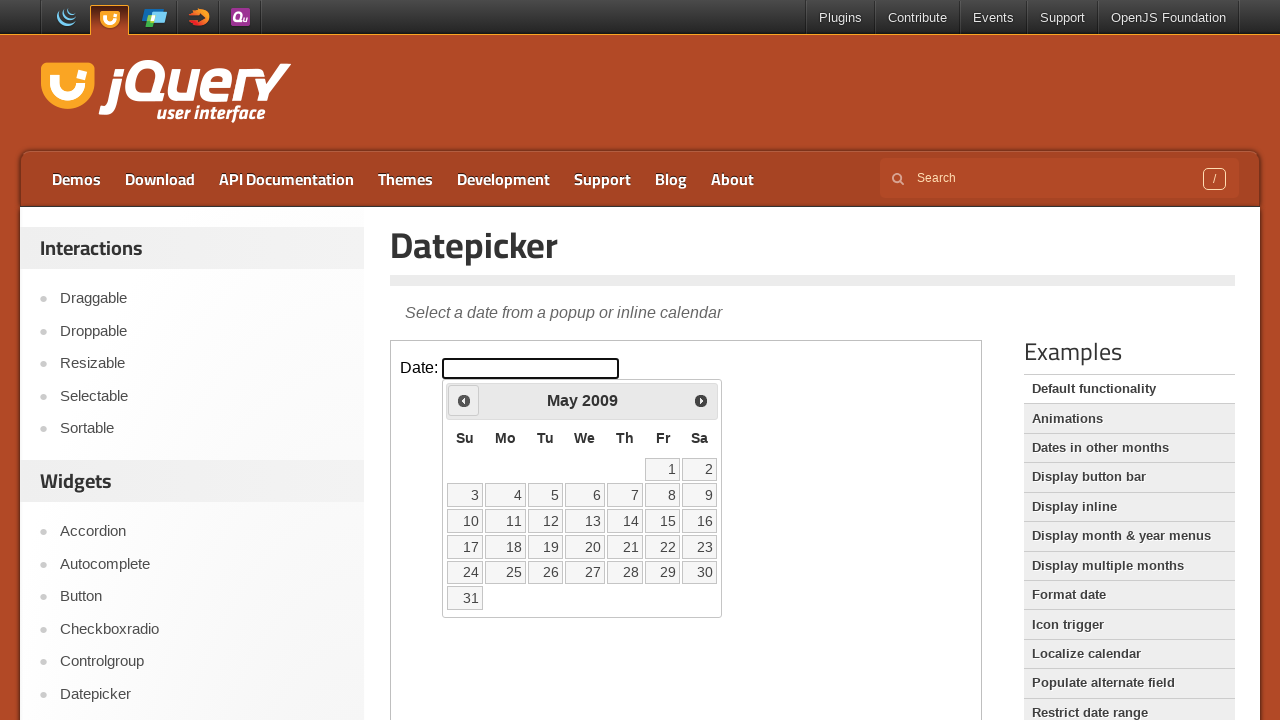

Clicked previous month button (currently viewing May 2009) at (464, 400) on iframe >> nth=0 >> internal:control=enter-frame >> .ui-icon.ui-icon-circle-trian
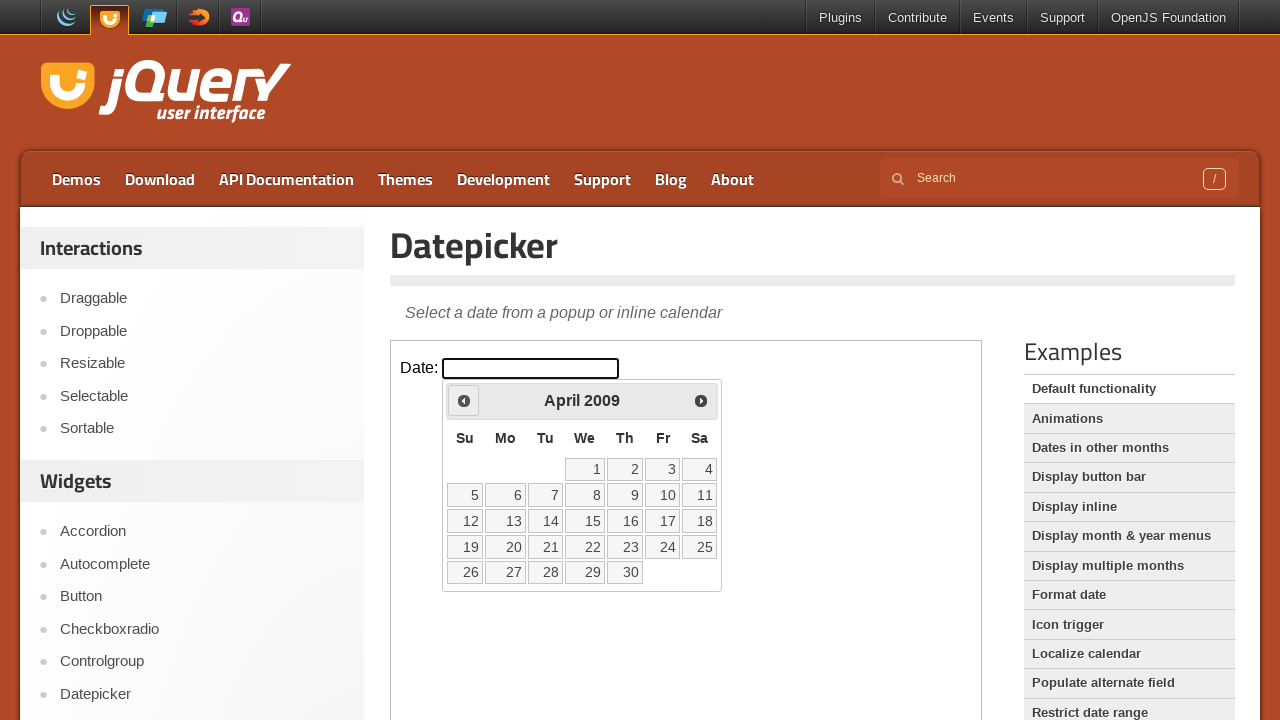

Waited for calendar to update after navigation
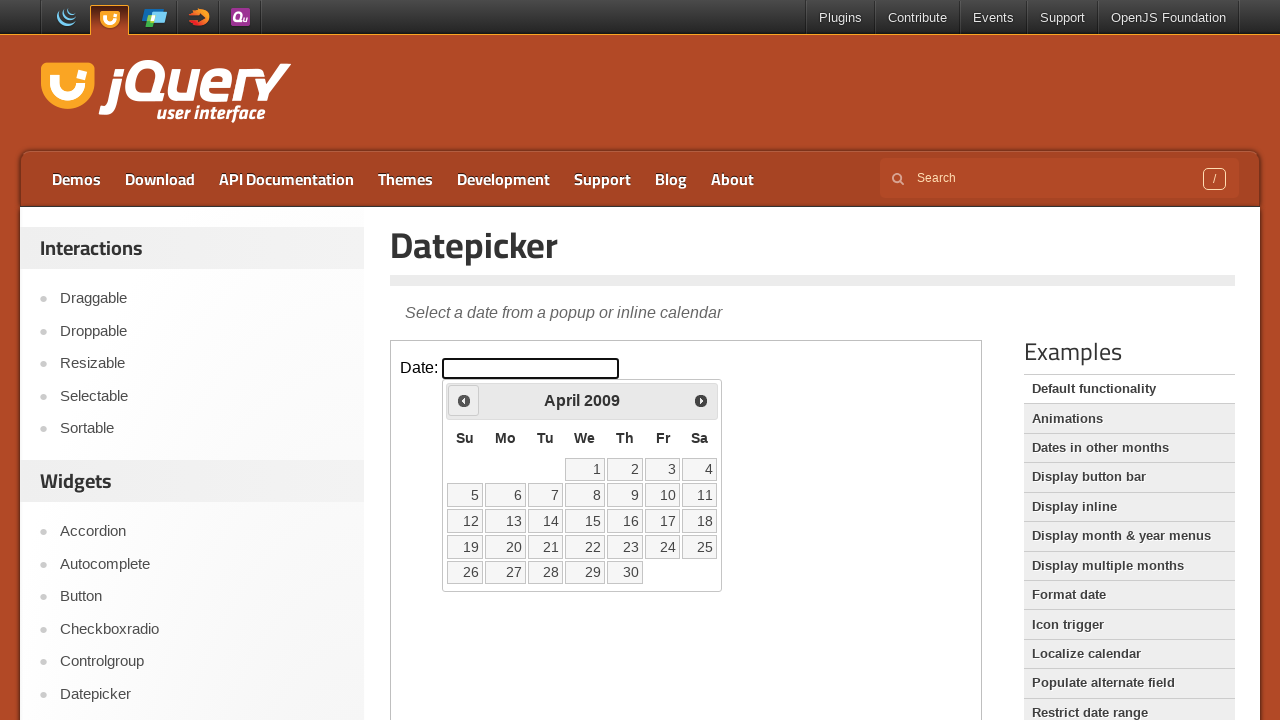

Clicked previous month button (currently viewing April 2009) at (464, 400) on iframe >> nth=0 >> internal:control=enter-frame >> .ui-icon.ui-icon-circle-trian
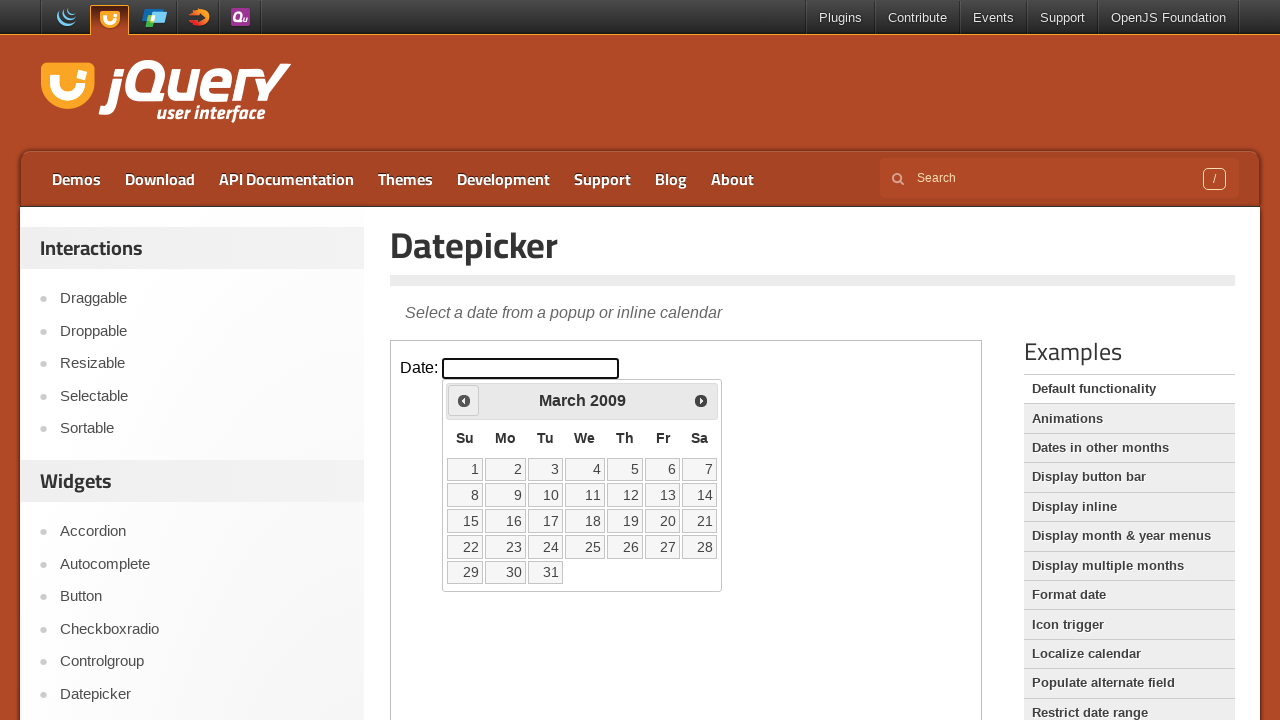

Waited for calendar to update after navigation
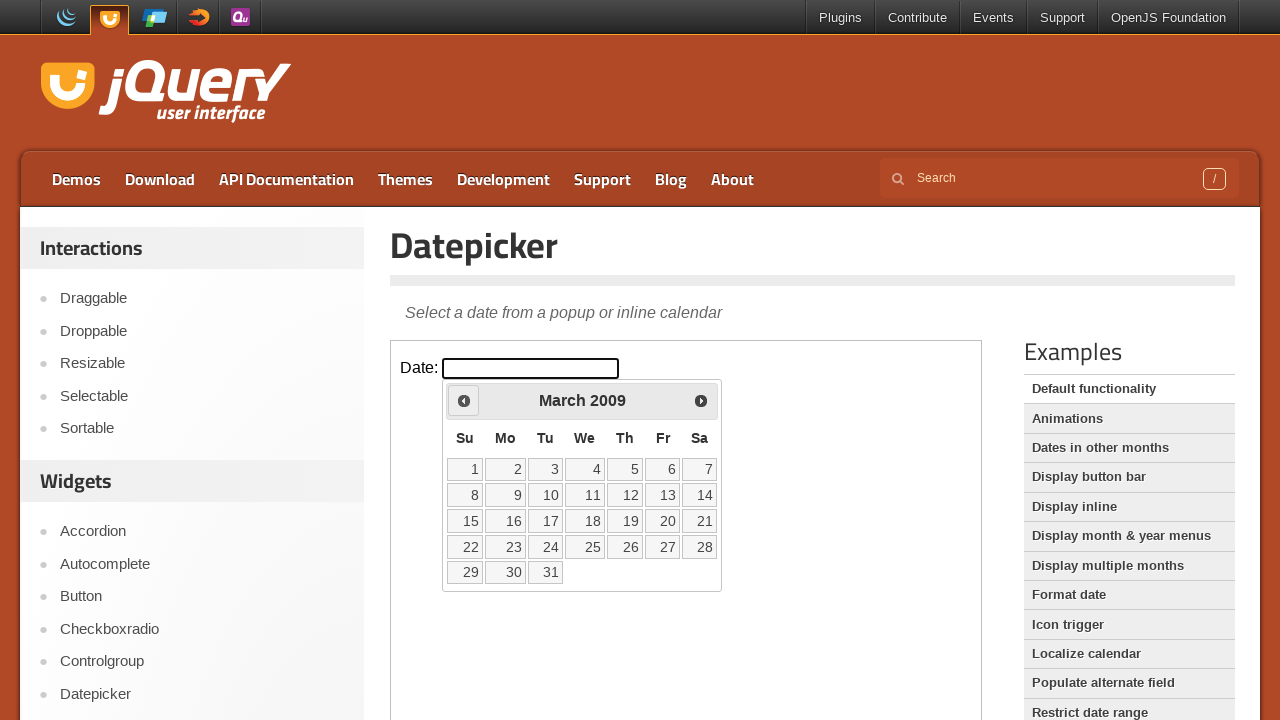

Clicked previous month button (currently viewing March 2009) at (464, 400) on iframe >> nth=0 >> internal:control=enter-frame >> .ui-icon.ui-icon-circle-trian
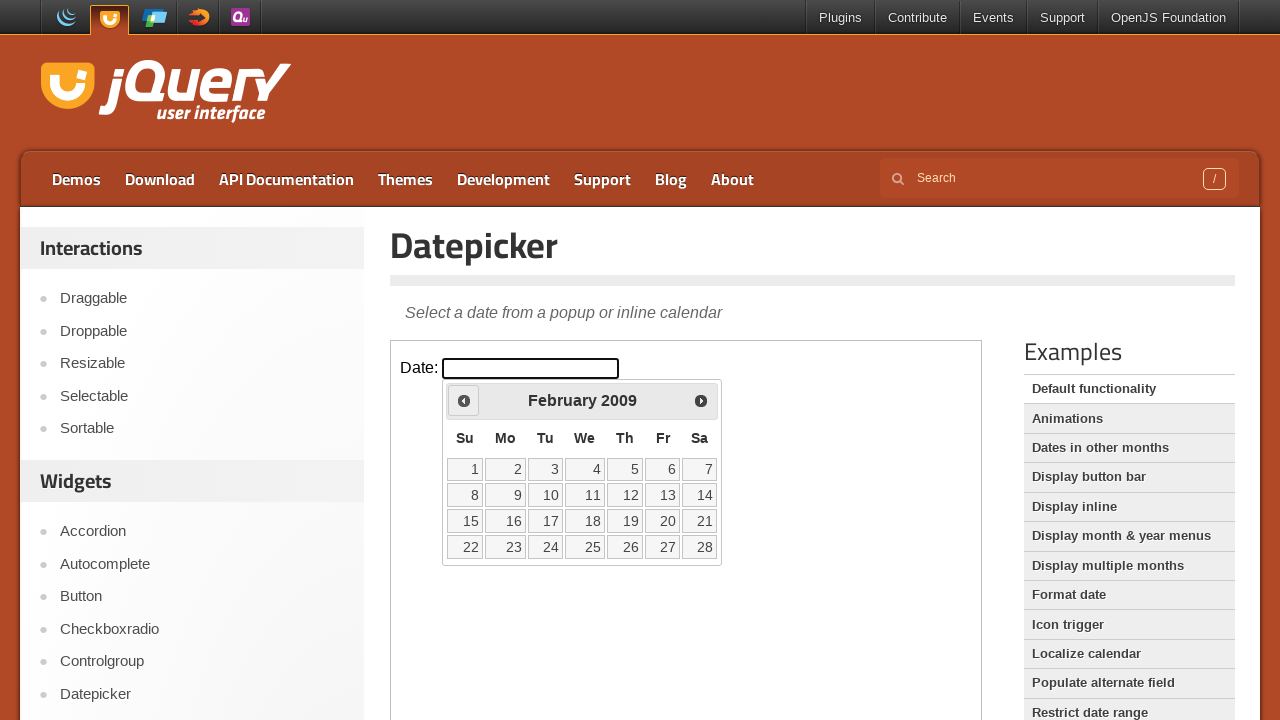

Waited for calendar to update after navigation
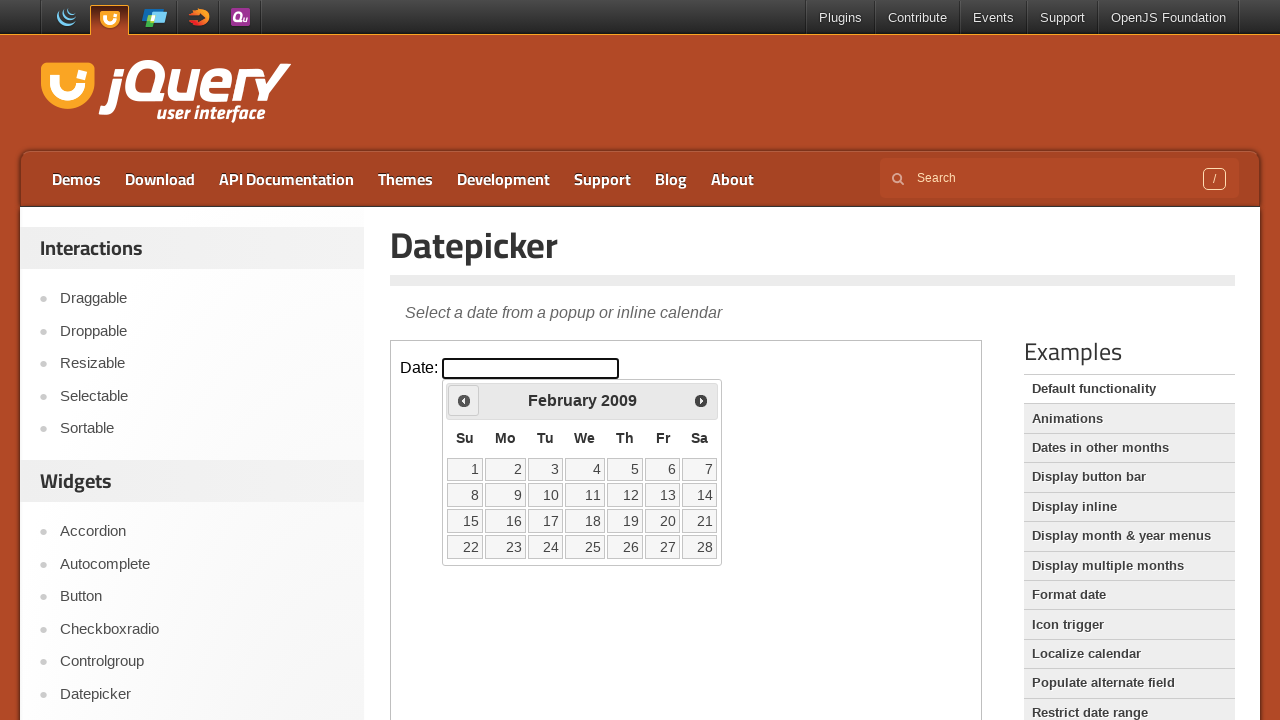

Clicked previous month button (currently viewing February 2009) at (464, 400) on iframe >> nth=0 >> internal:control=enter-frame >> .ui-icon.ui-icon-circle-trian
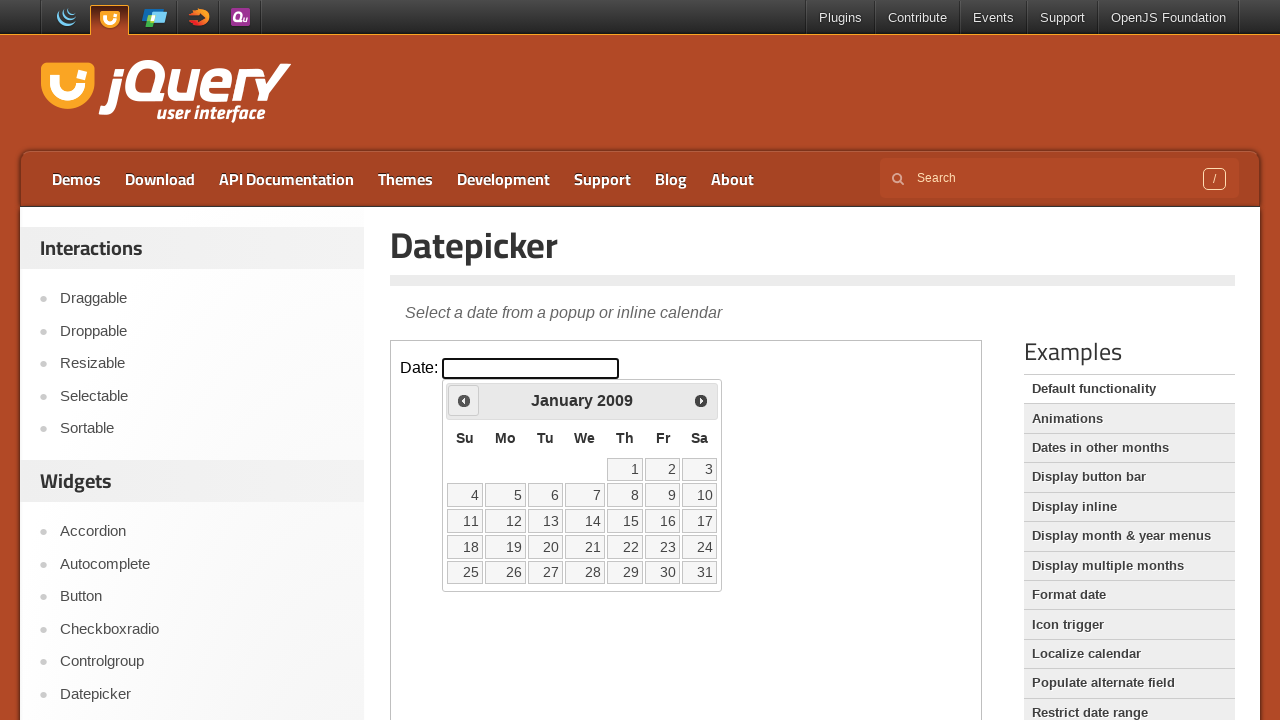

Waited for calendar to update after navigation
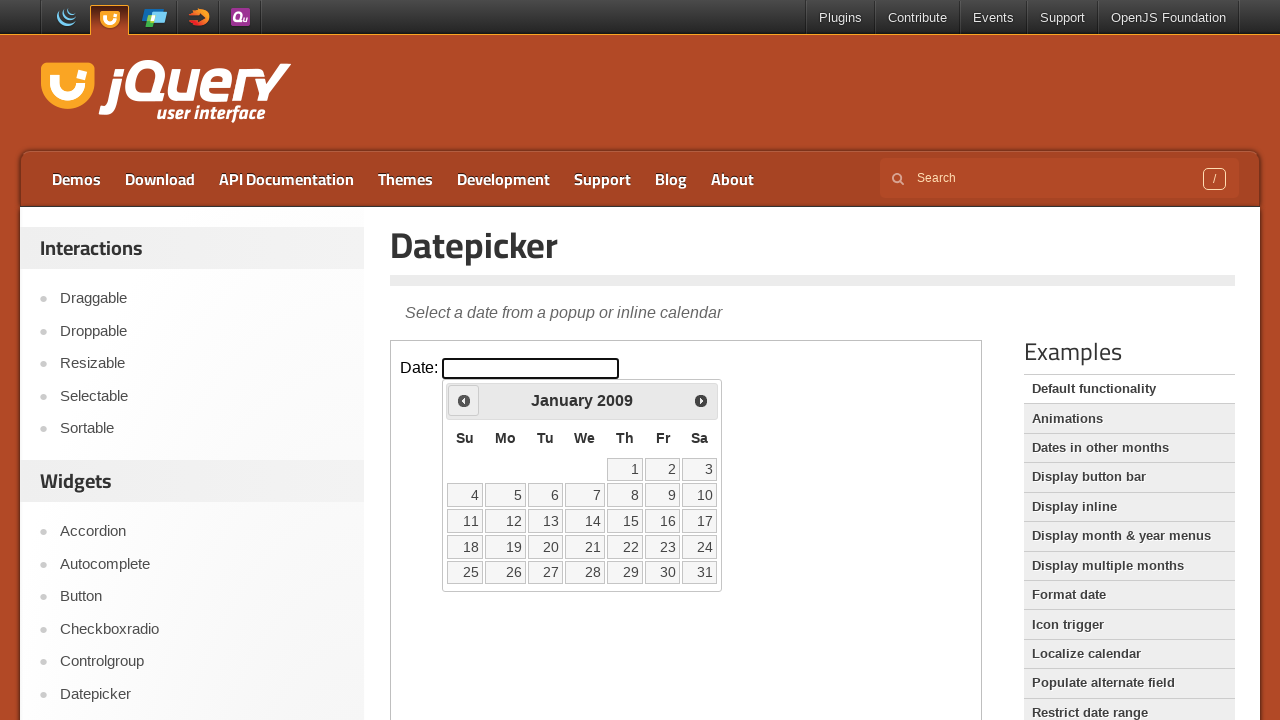

Clicked previous month button (currently viewing January 2009) at (464, 400) on iframe >> nth=0 >> internal:control=enter-frame >> .ui-icon.ui-icon-circle-trian
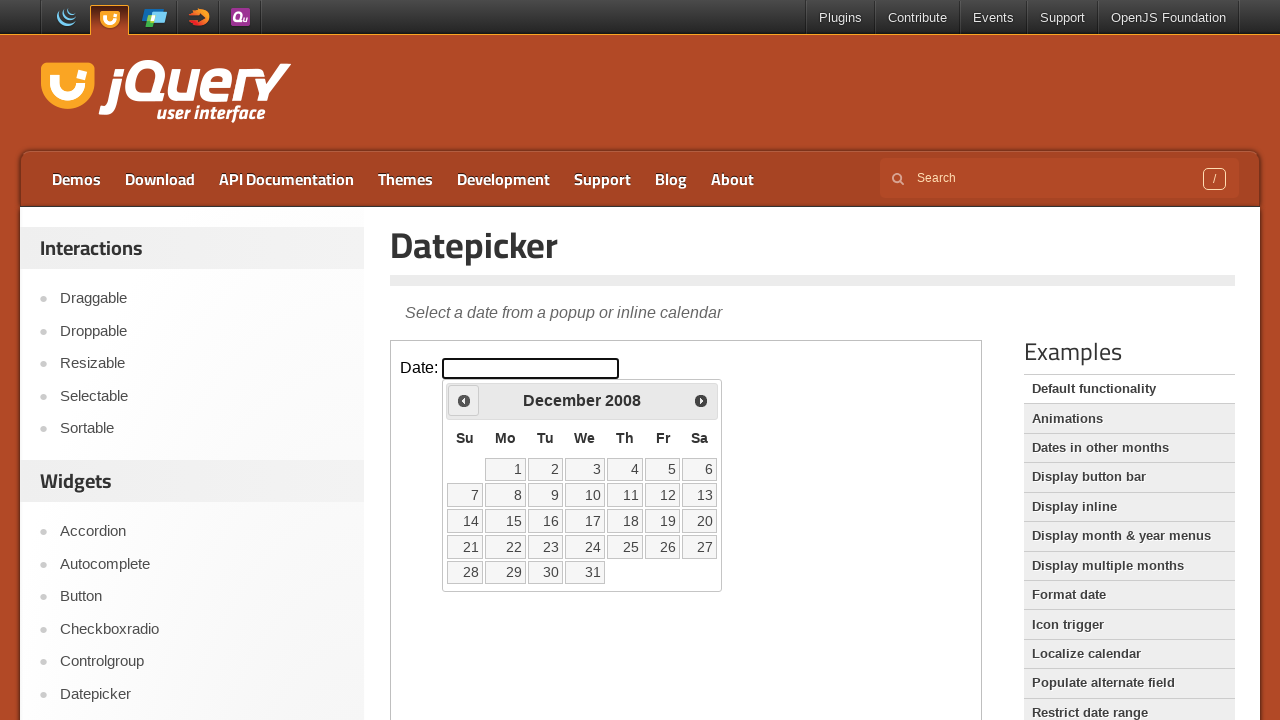

Waited for calendar to update after navigation
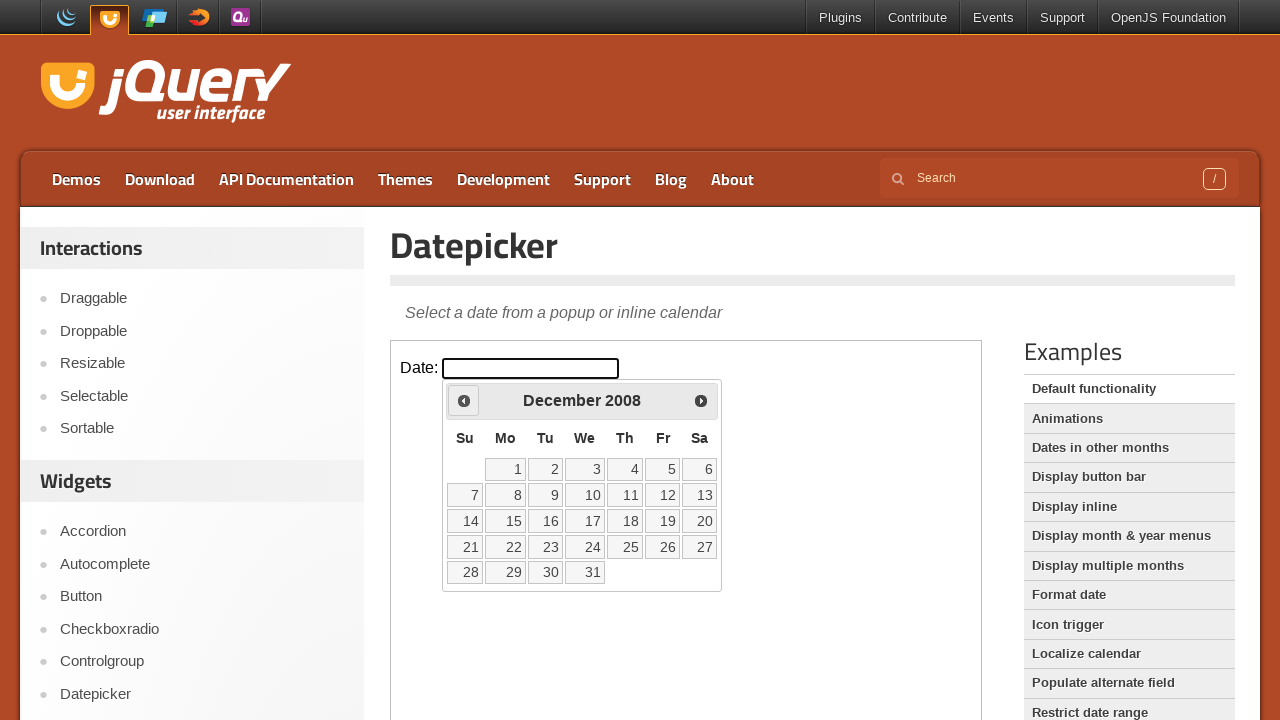

Clicked previous month button (currently viewing December 2008) at (464, 400) on iframe >> nth=0 >> internal:control=enter-frame >> .ui-icon.ui-icon-circle-trian
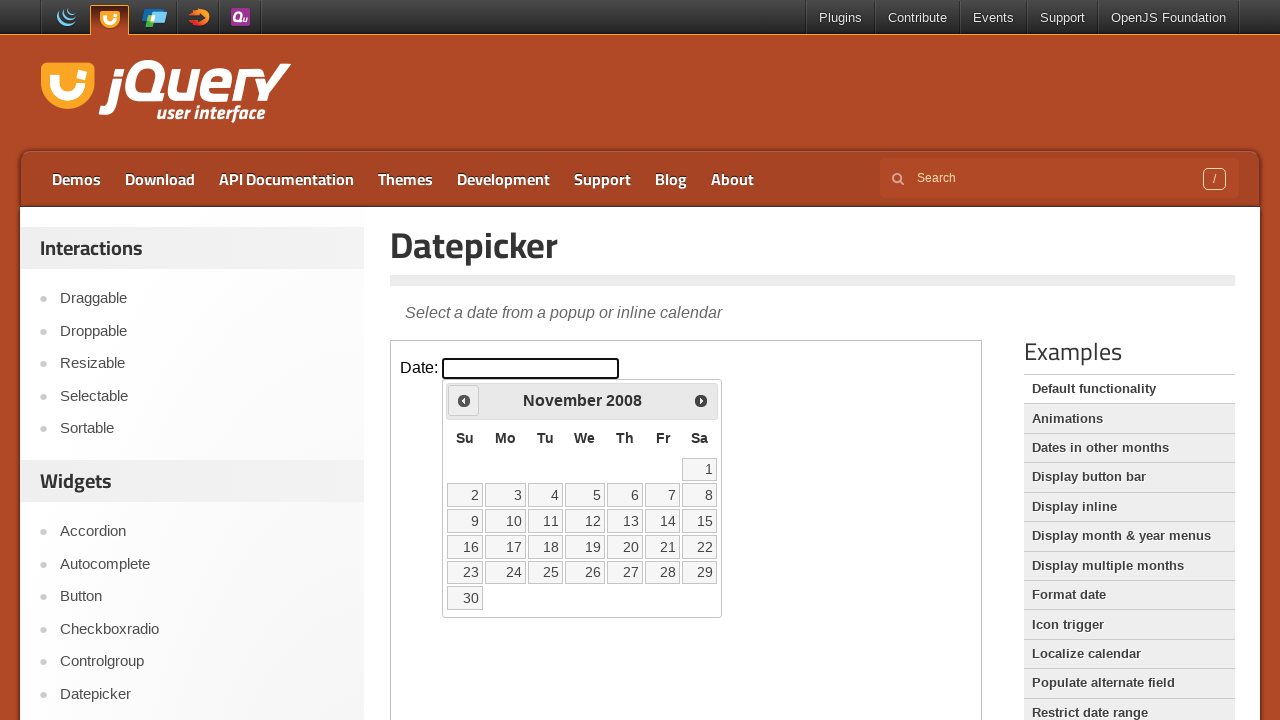

Waited for calendar to update after navigation
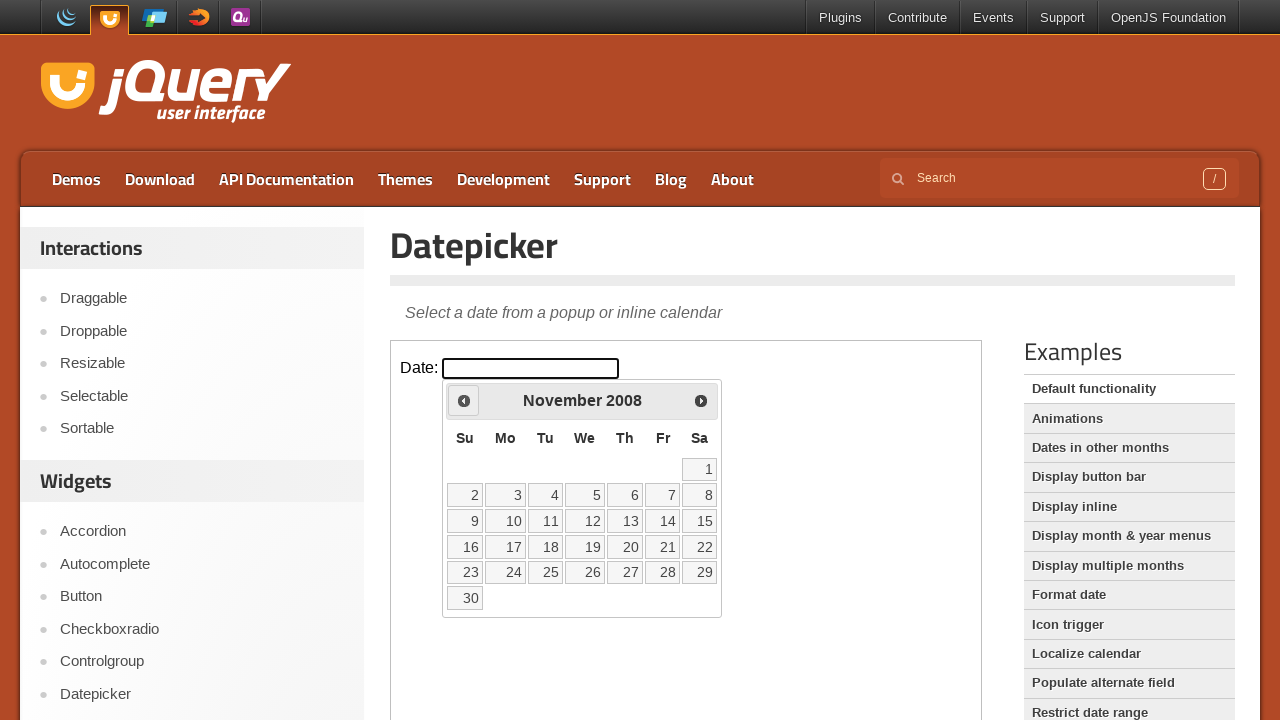

Clicked previous month button (currently viewing November 2008) at (464, 400) on iframe >> nth=0 >> internal:control=enter-frame >> .ui-icon.ui-icon-circle-trian
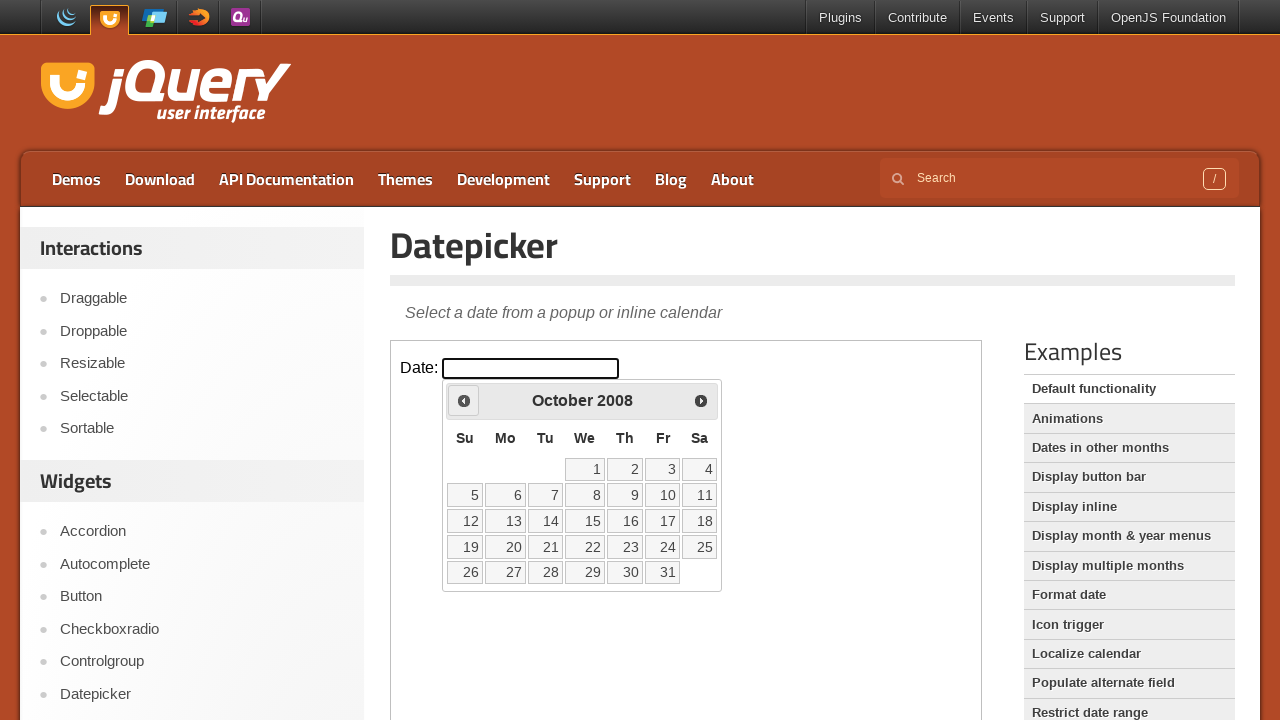

Waited for calendar to update after navigation
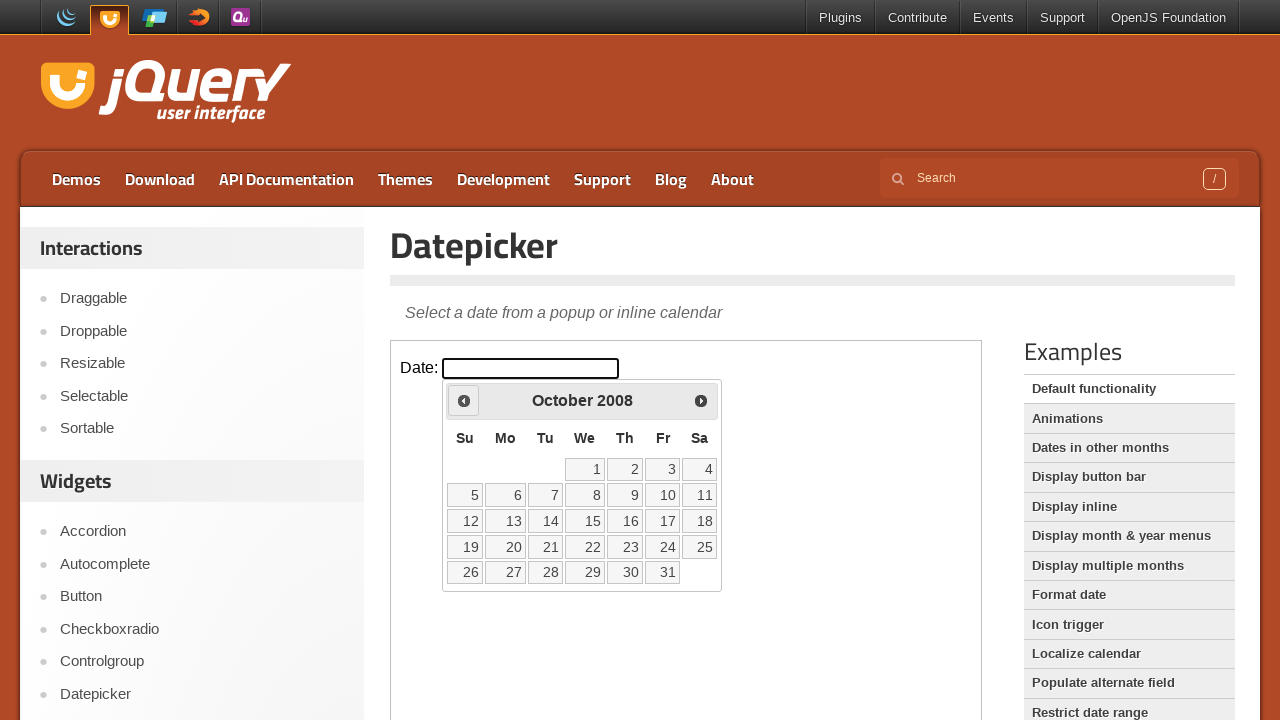

Clicked previous month button (currently viewing October 2008) at (464, 400) on iframe >> nth=0 >> internal:control=enter-frame >> .ui-icon.ui-icon-circle-trian
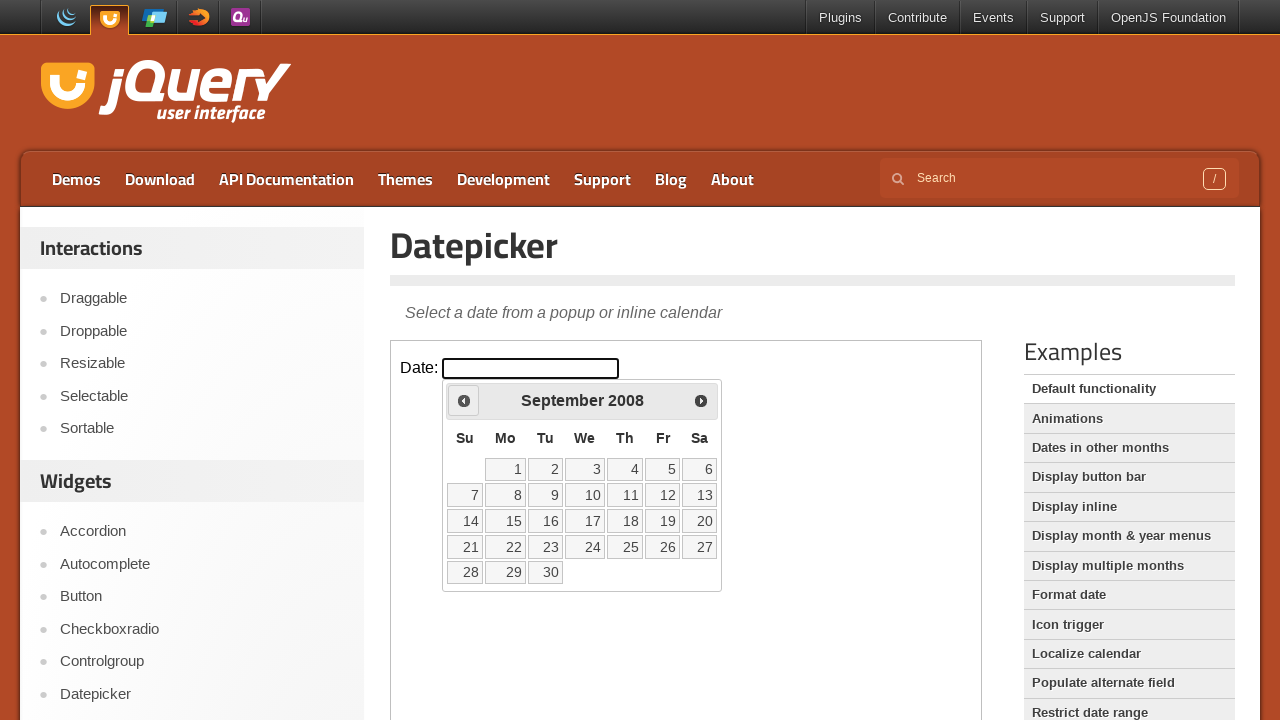

Waited for calendar to update after navigation
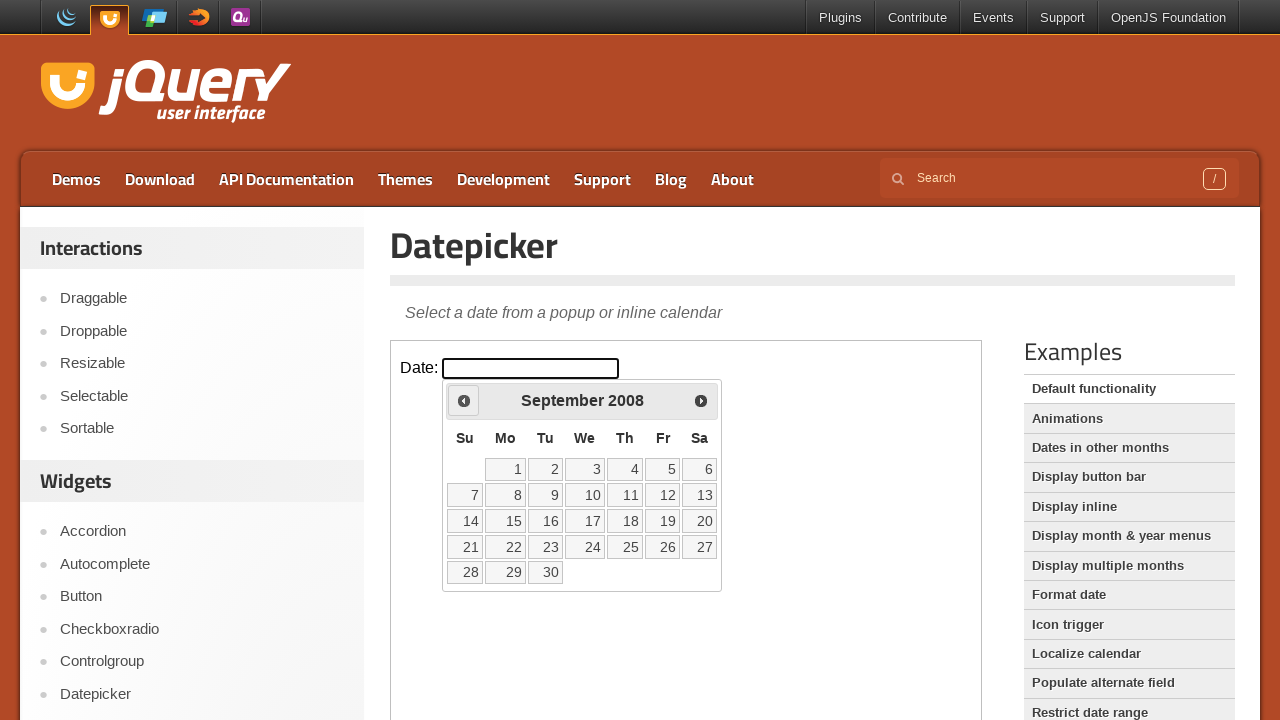

Clicked previous month button (currently viewing September 2008) at (464, 400) on iframe >> nth=0 >> internal:control=enter-frame >> .ui-icon.ui-icon-circle-trian
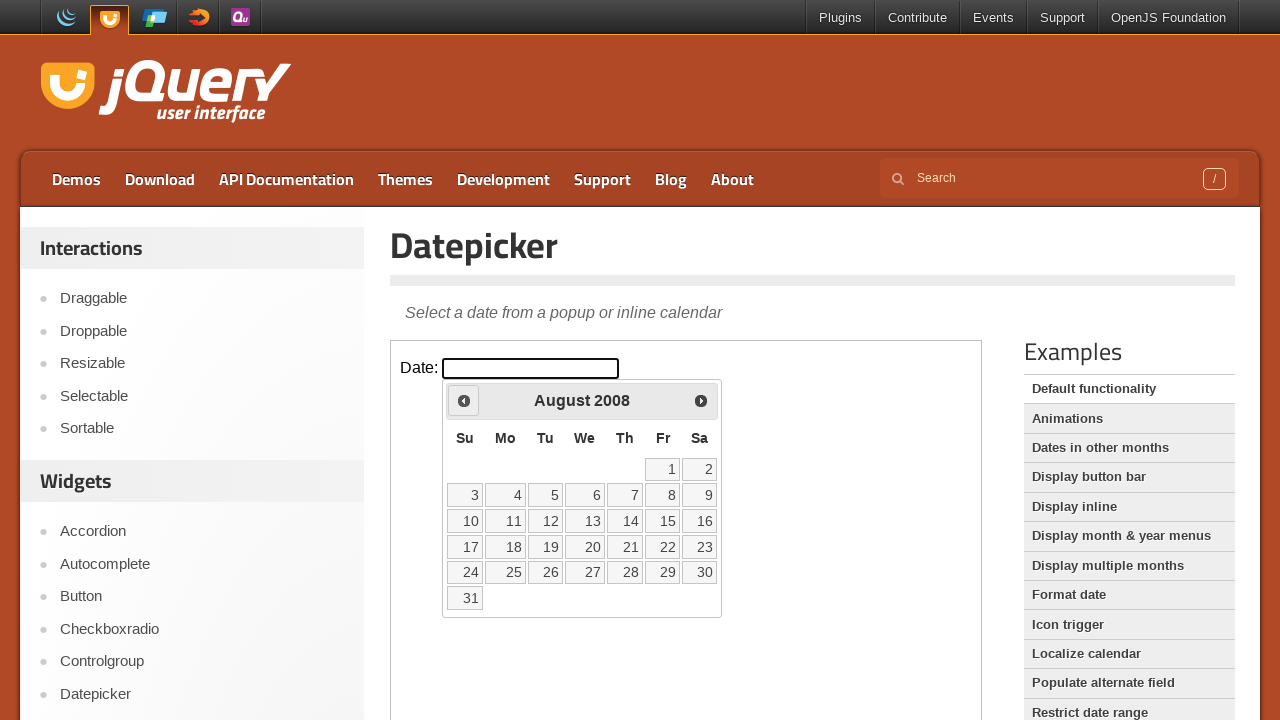

Waited for calendar to update after navigation
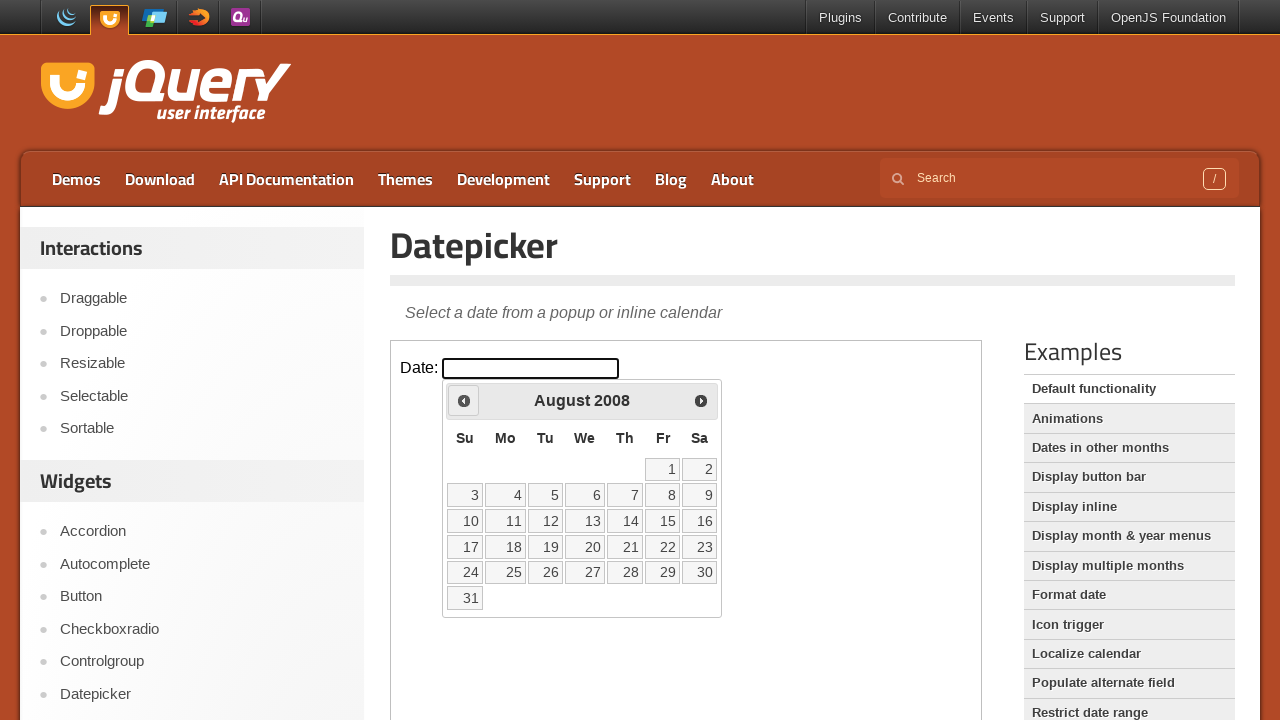

Clicked previous month button (currently viewing August 2008) at (464, 400) on iframe >> nth=0 >> internal:control=enter-frame >> .ui-icon.ui-icon-circle-trian
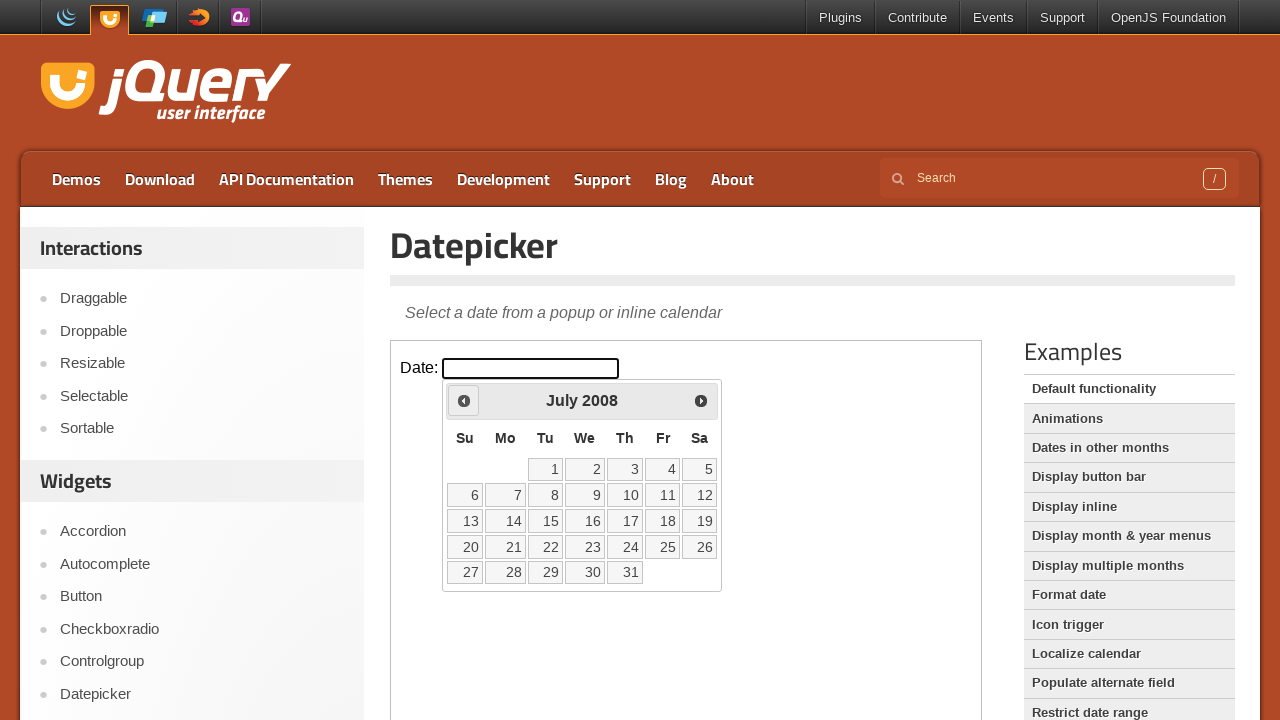

Waited for calendar to update after navigation
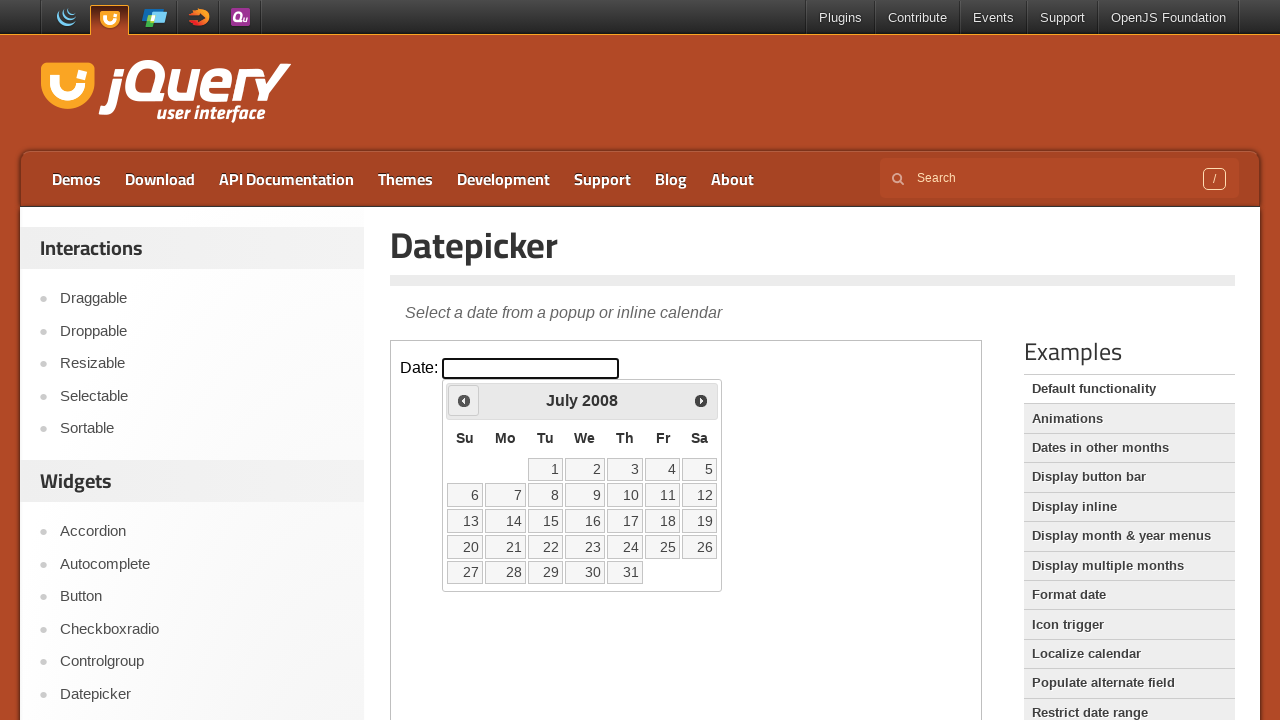

Clicked previous month button (currently viewing July 2008) at (464, 400) on iframe >> nth=0 >> internal:control=enter-frame >> .ui-icon.ui-icon-circle-trian
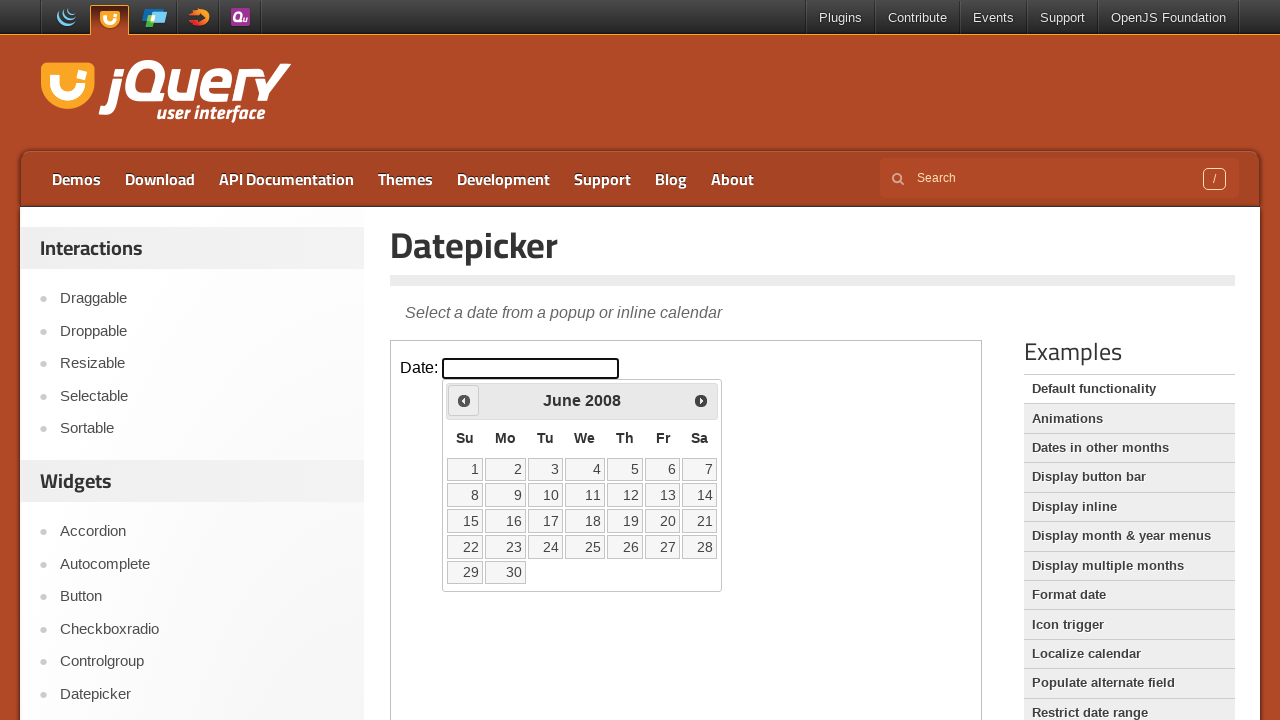

Waited for calendar to update after navigation
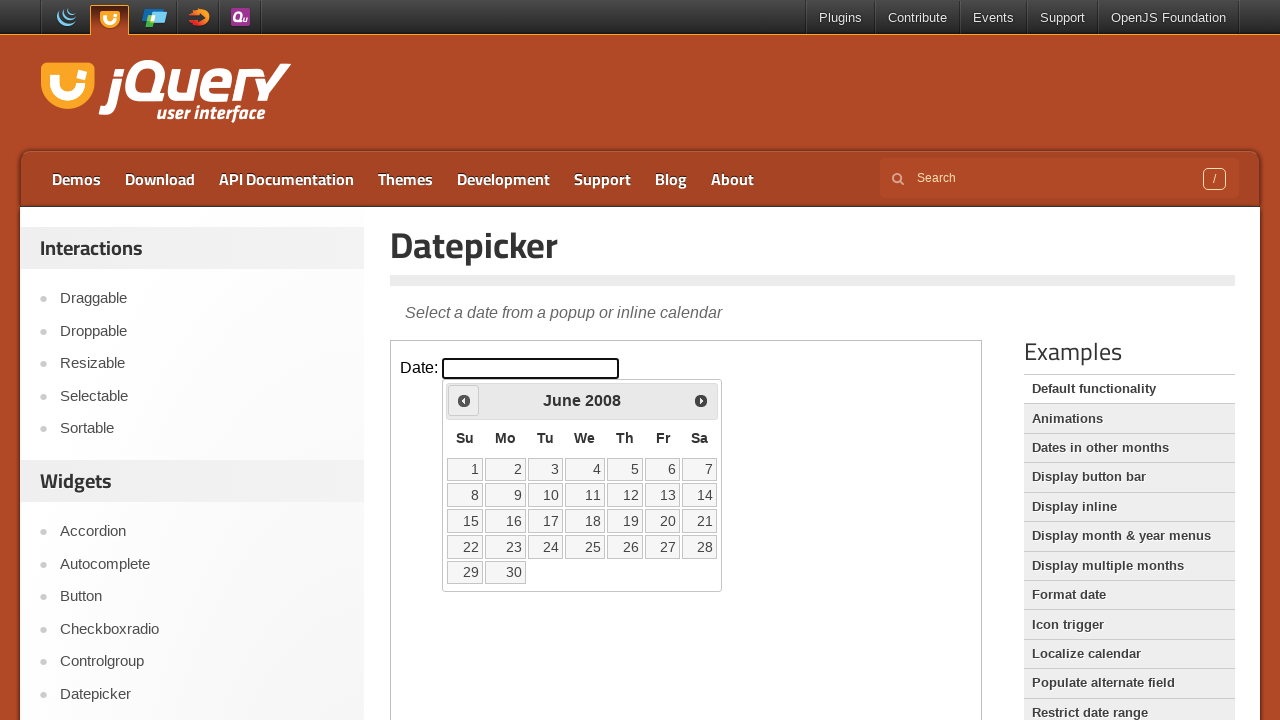

Clicked previous month button (currently viewing June 2008) at (464, 400) on iframe >> nth=0 >> internal:control=enter-frame >> .ui-icon.ui-icon-circle-trian
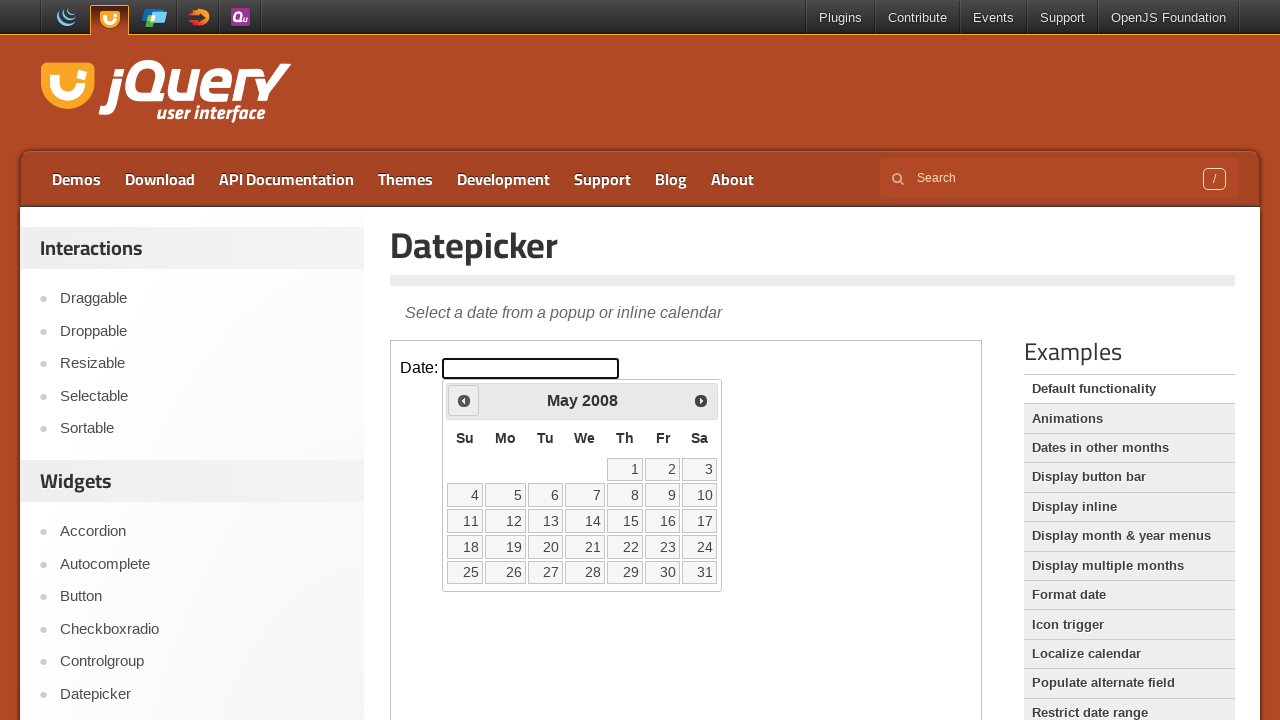

Waited for calendar to update after navigation
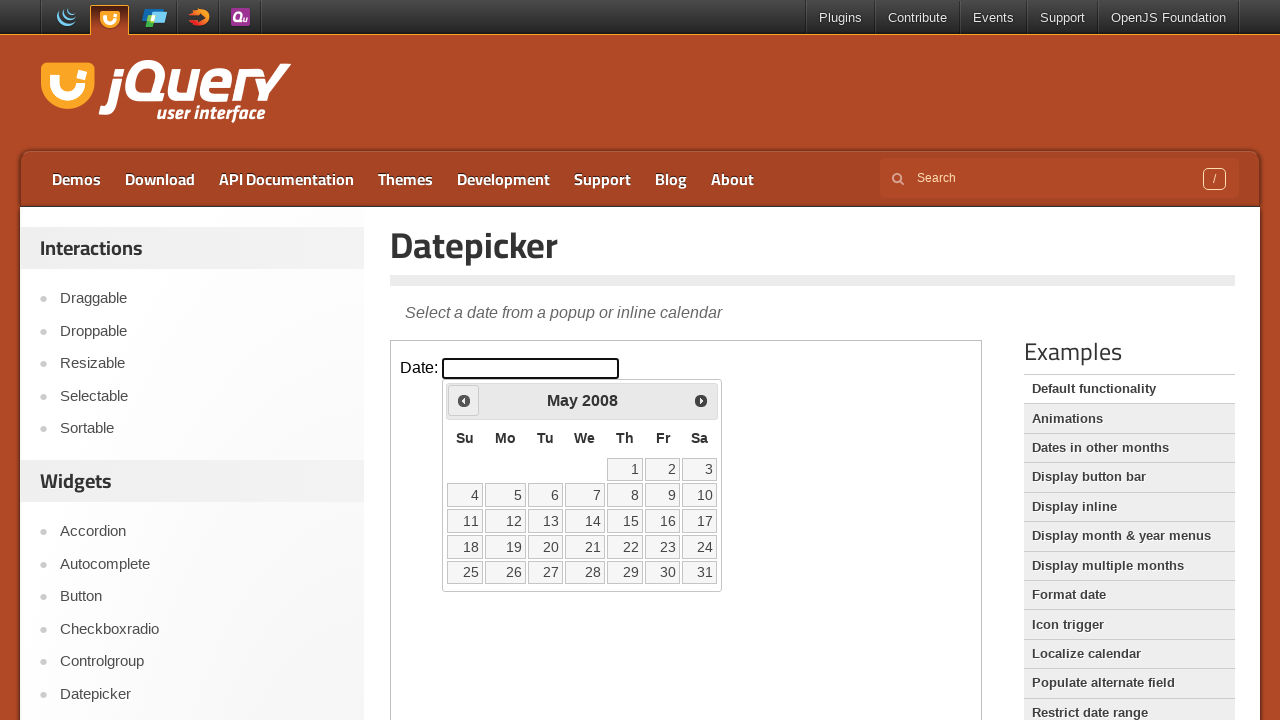

Clicked previous month button (currently viewing May 2008) at (464, 400) on iframe >> nth=0 >> internal:control=enter-frame >> .ui-icon.ui-icon-circle-trian
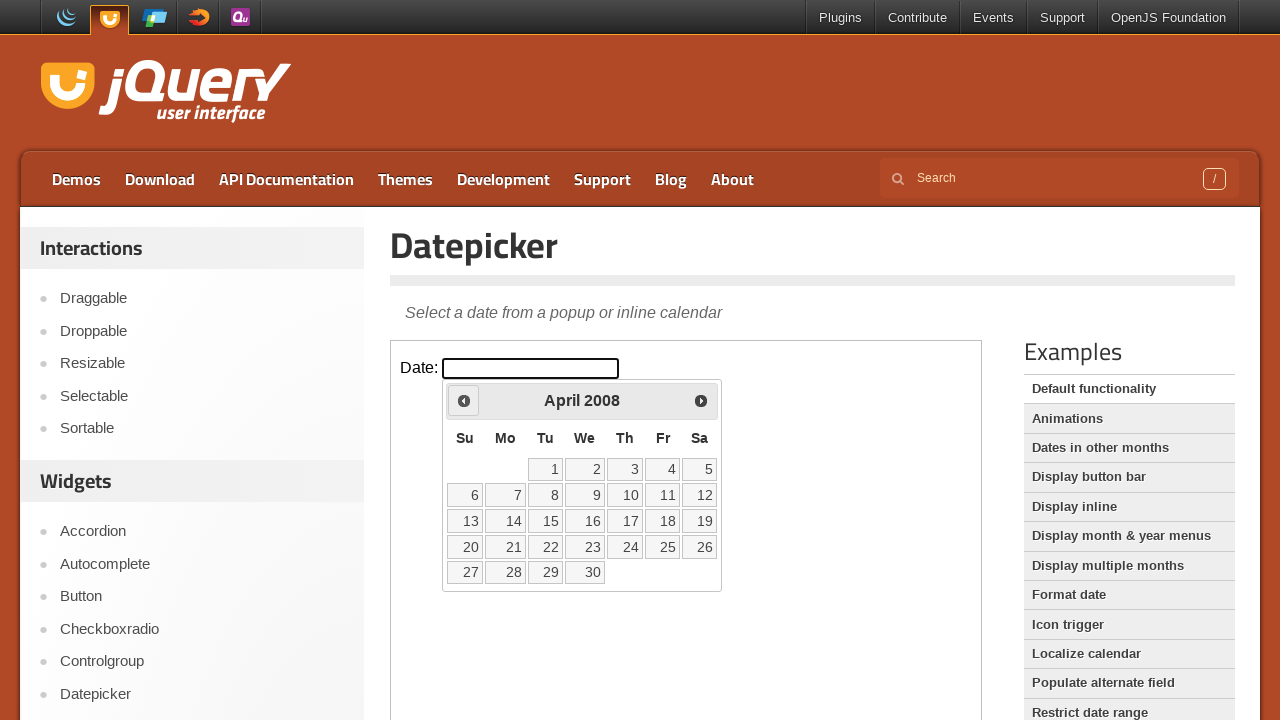

Waited for calendar to update after navigation
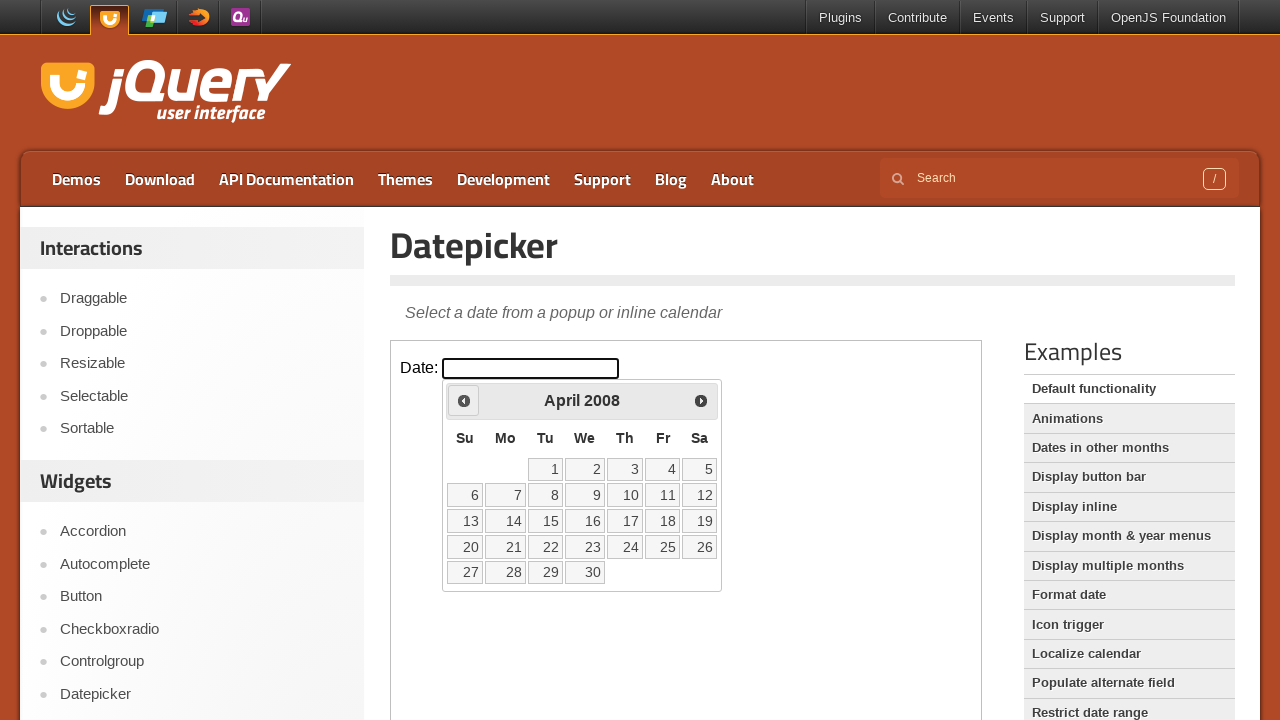

Clicked previous month button (currently viewing April 2008) at (464, 400) on iframe >> nth=0 >> internal:control=enter-frame >> .ui-icon.ui-icon-circle-trian
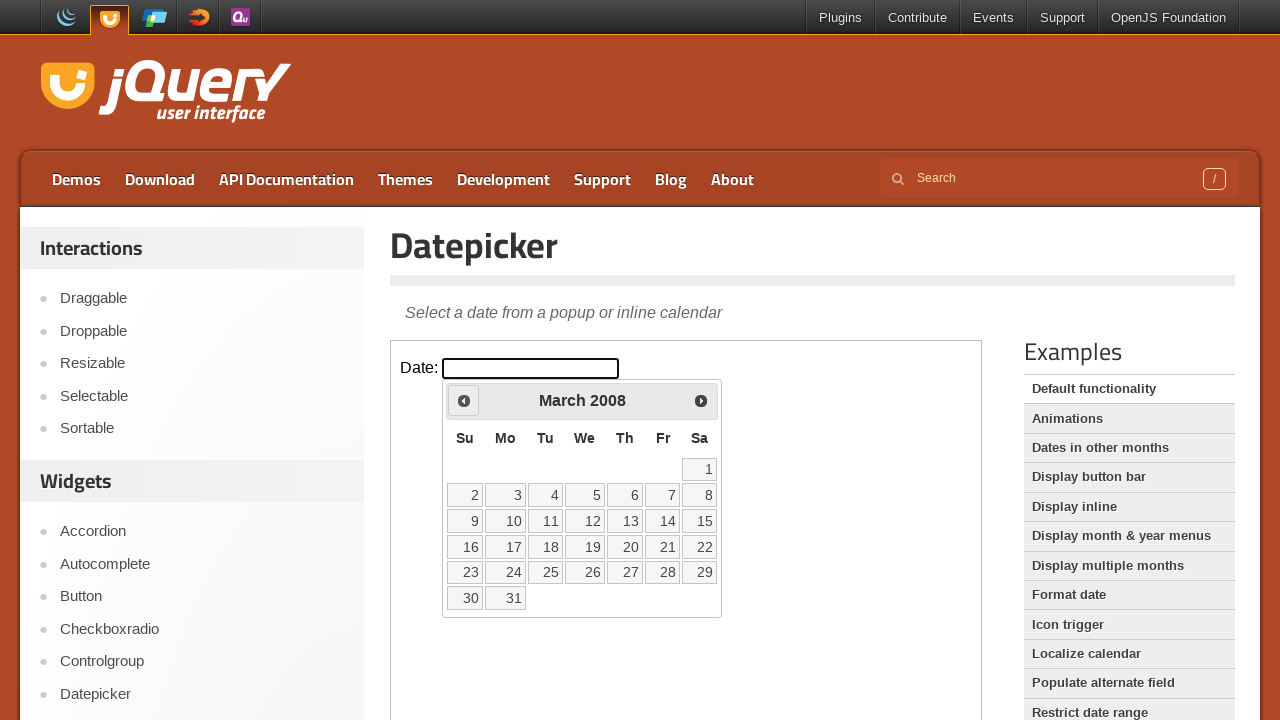

Waited for calendar to update after navigation
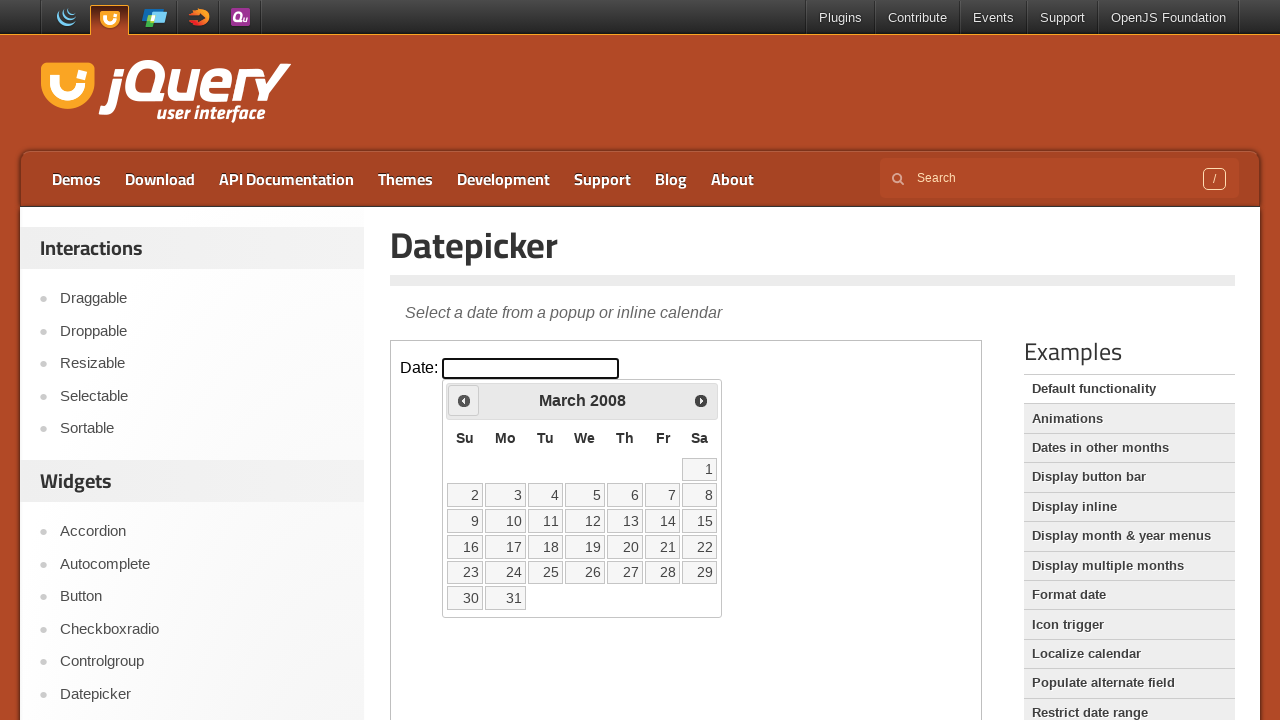

Clicked previous month button (currently viewing March 2008) at (464, 400) on iframe >> nth=0 >> internal:control=enter-frame >> .ui-icon.ui-icon-circle-trian
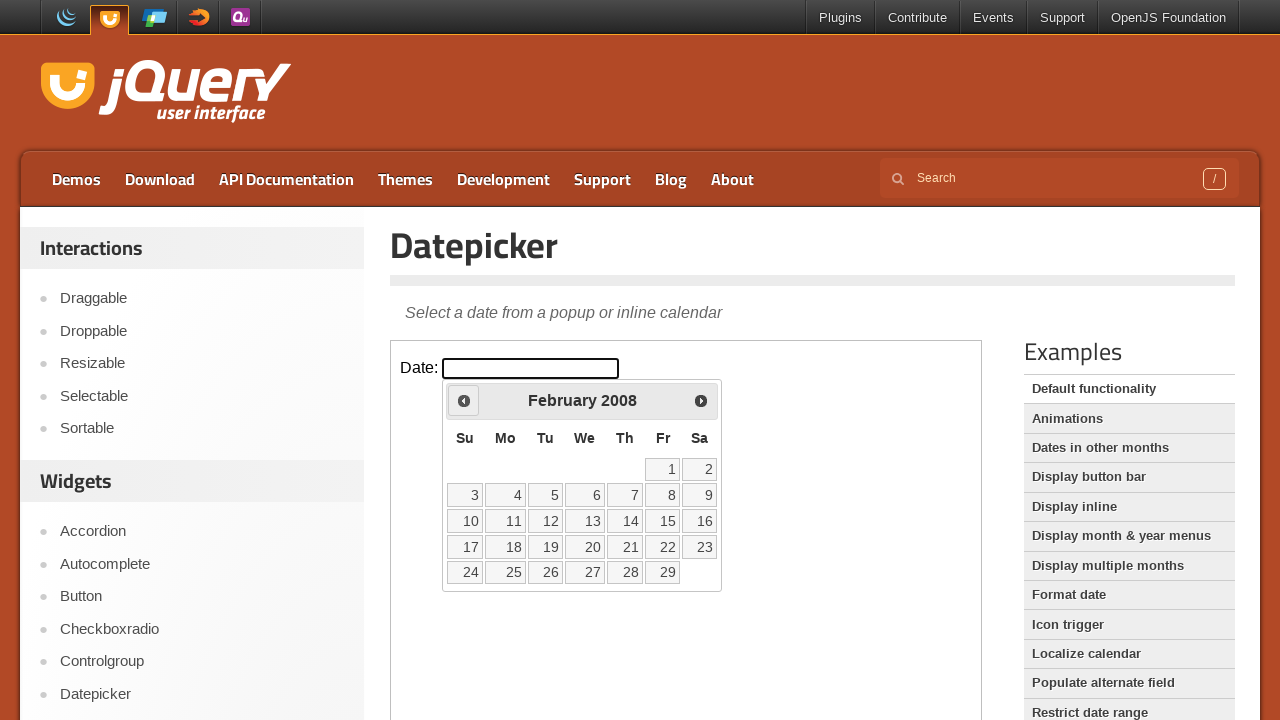

Waited for calendar to update after navigation
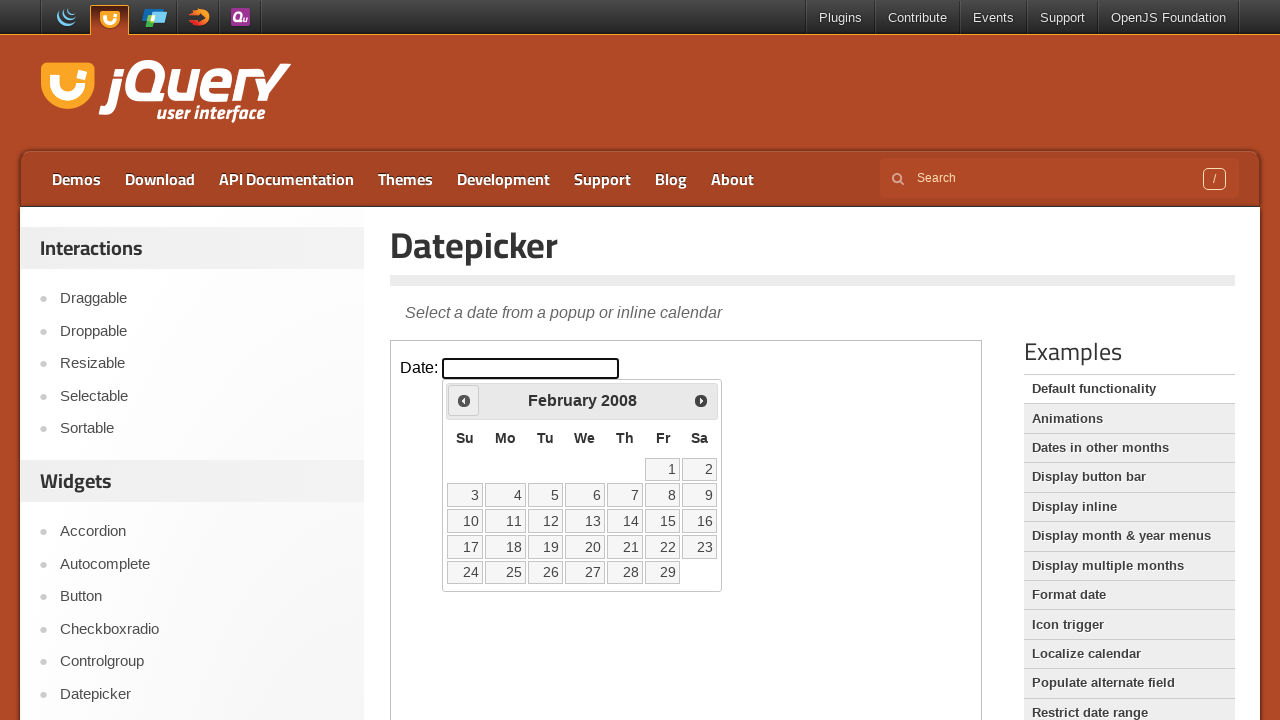

Clicked previous month button (currently viewing February 2008) at (464, 400) on iframe >> nth=0 >> internal:control=enter-frame >> .ui-icon.ui-icon-circle-trian
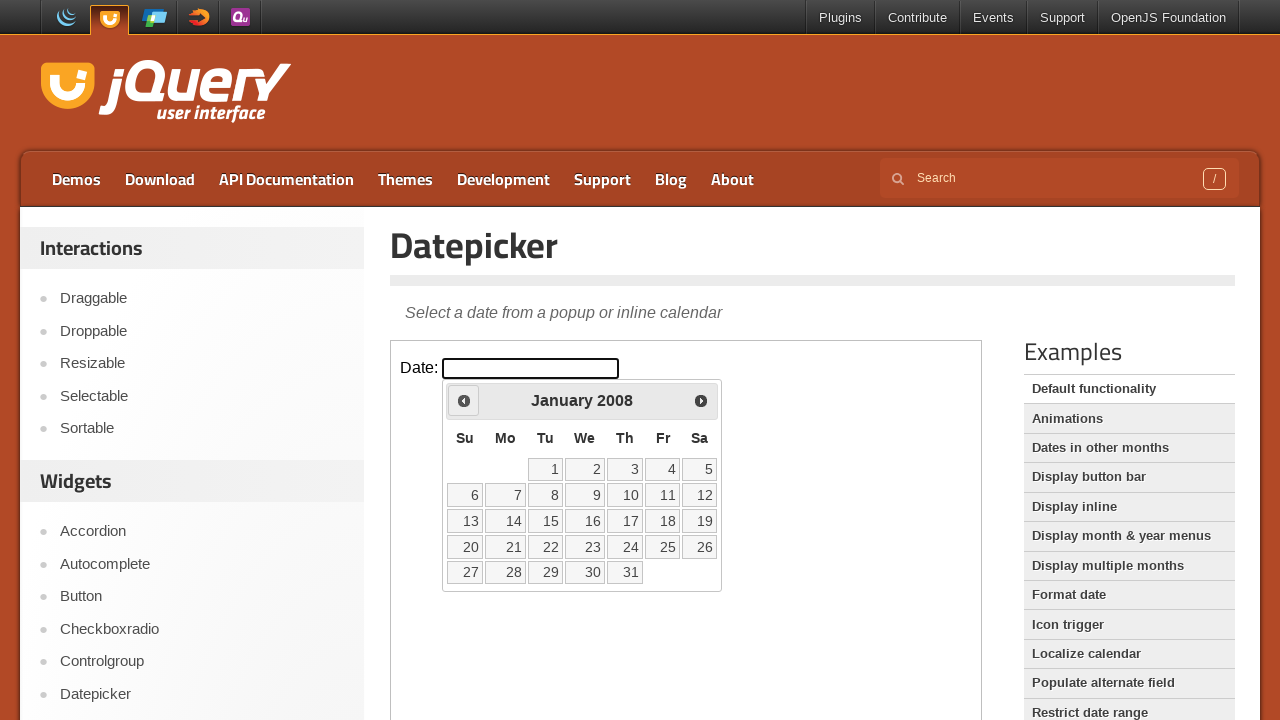

Waited for calendar to update after navigation
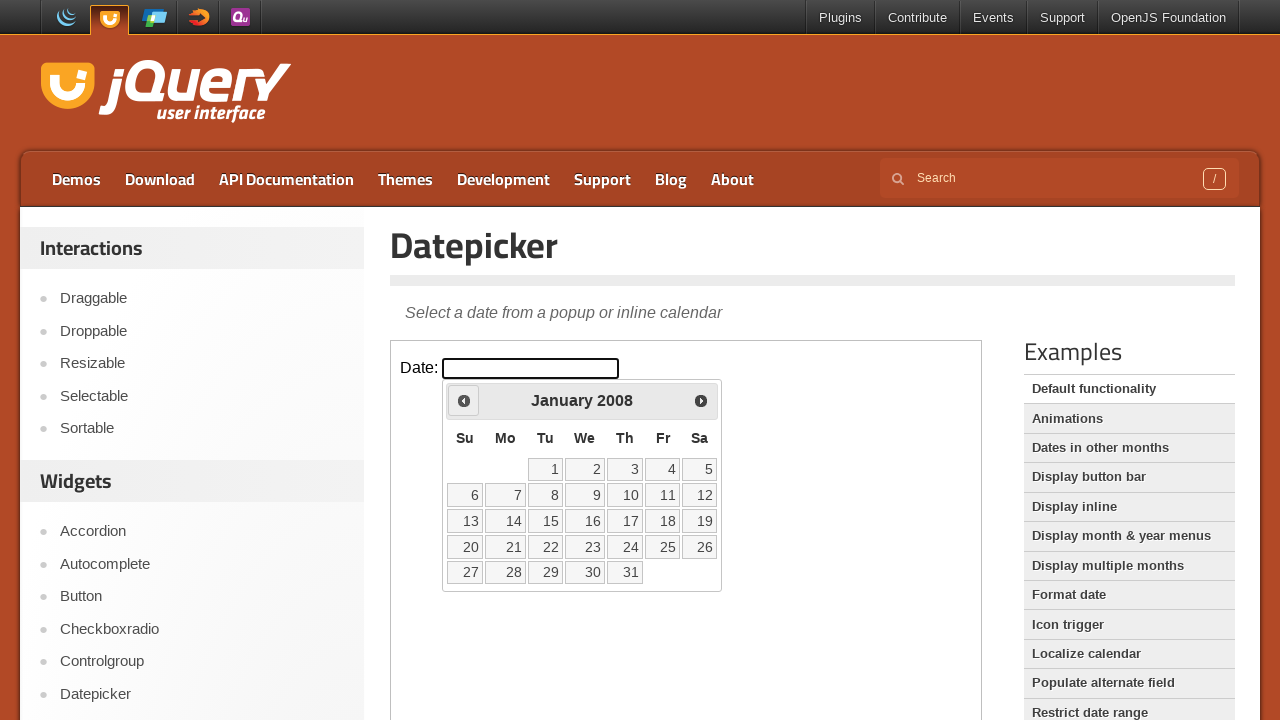

Clicked previous month button (currently viewing January 2008) at (464, 400) on iframe >> nth=0 >> internal:control=enter-frame >> .ui-icon.ui-icon-circle-trian
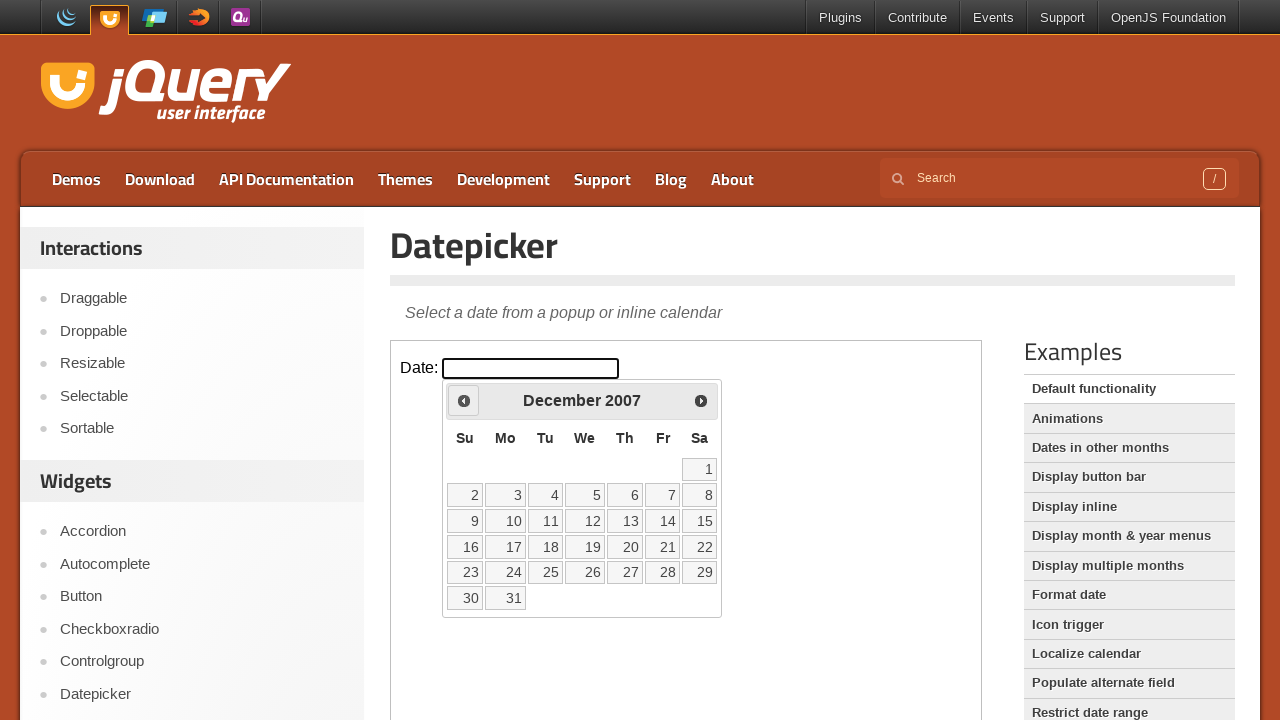

Waited for calendar to update after navigation
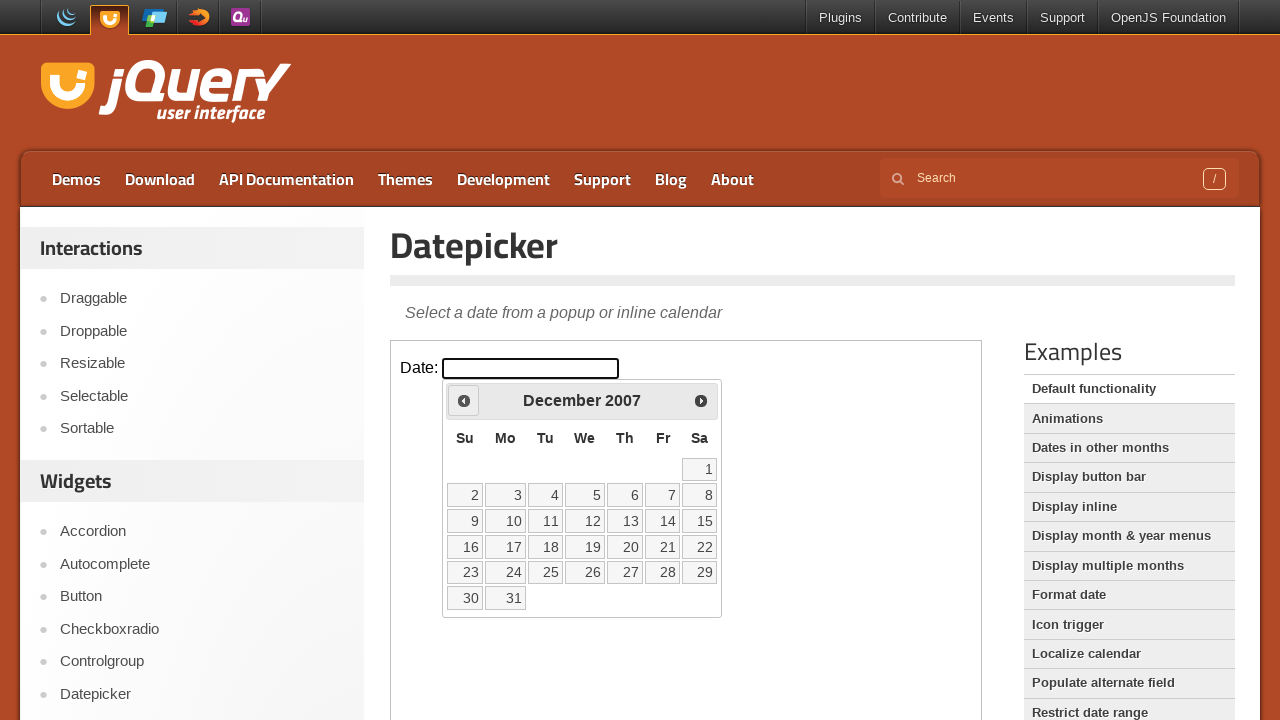

Clicked previous month button (currently viewing December 2007) at (464, 400) on iframe >> nth=0 >> internal:control=enter-frame >> .ui-icon.ui-icon-circle-trian
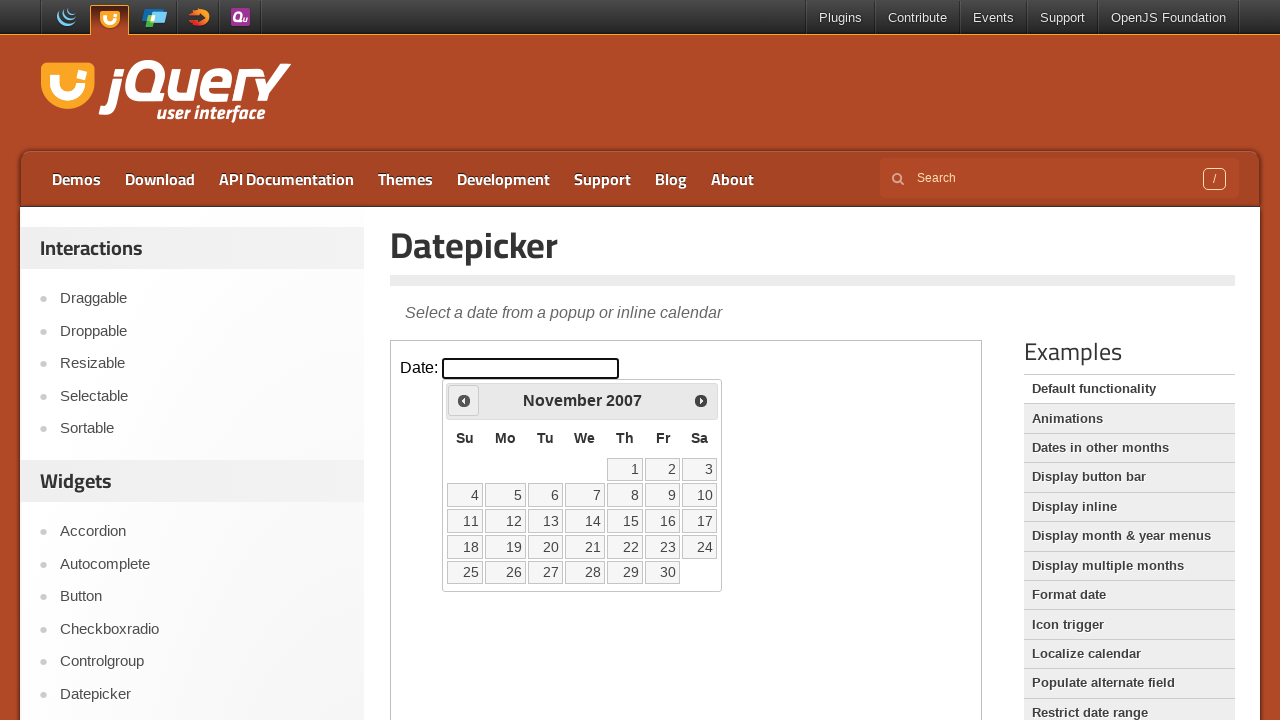

Waited for calendar to update after navigation
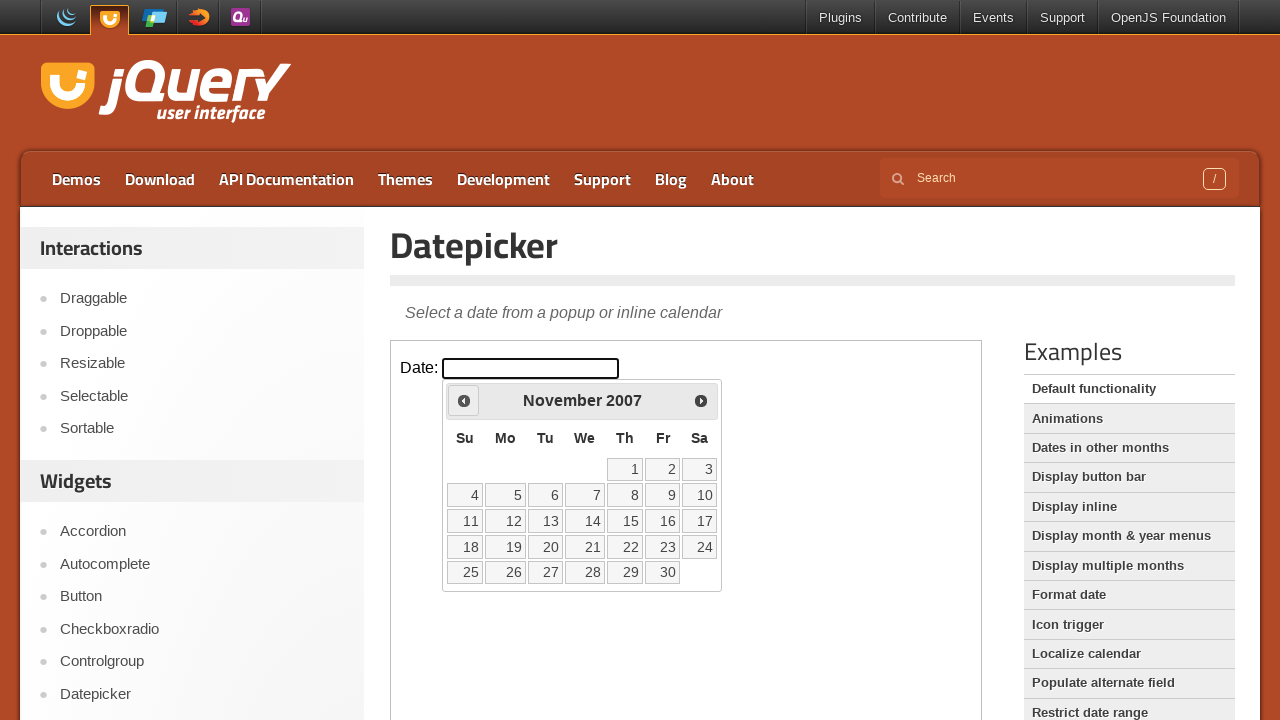

Clicked previous month button (currently viewing November 2007) at (464, 400) on iframe >> nth=0 >> internal:control=enter-frame >> .ui-icon.ui-icon-circle-trian
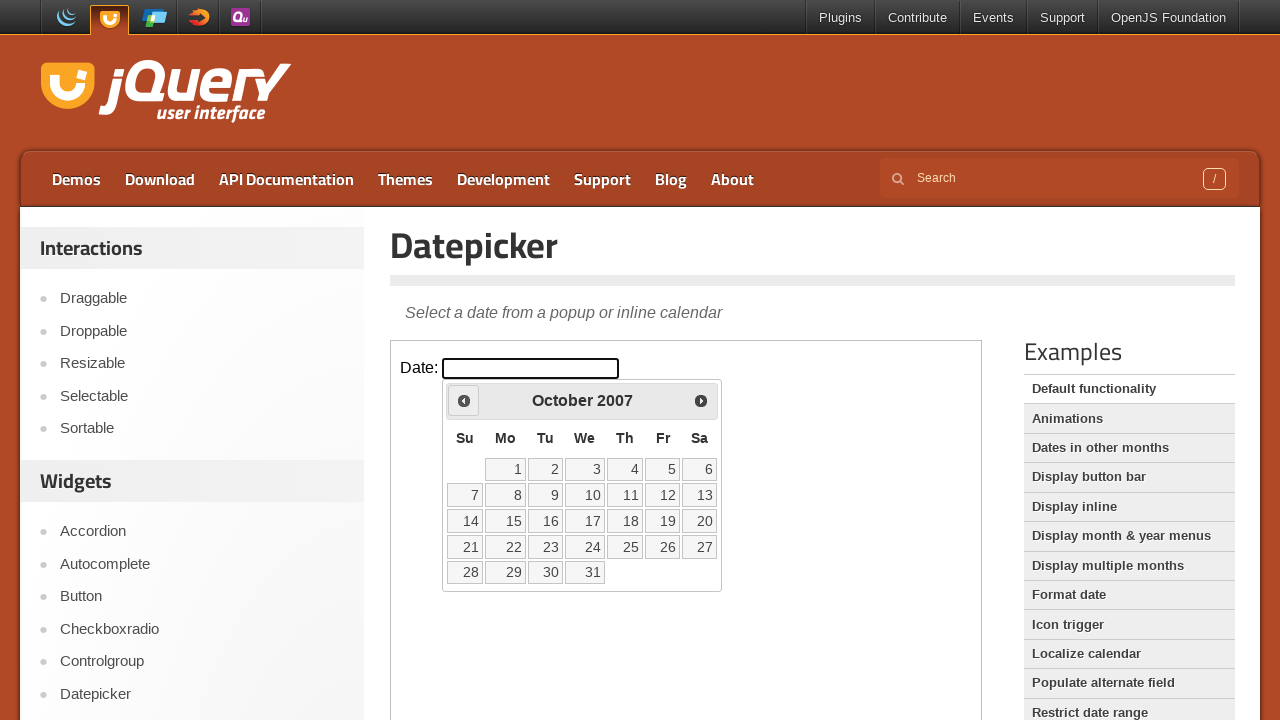

Waited for calendar to update after navigation
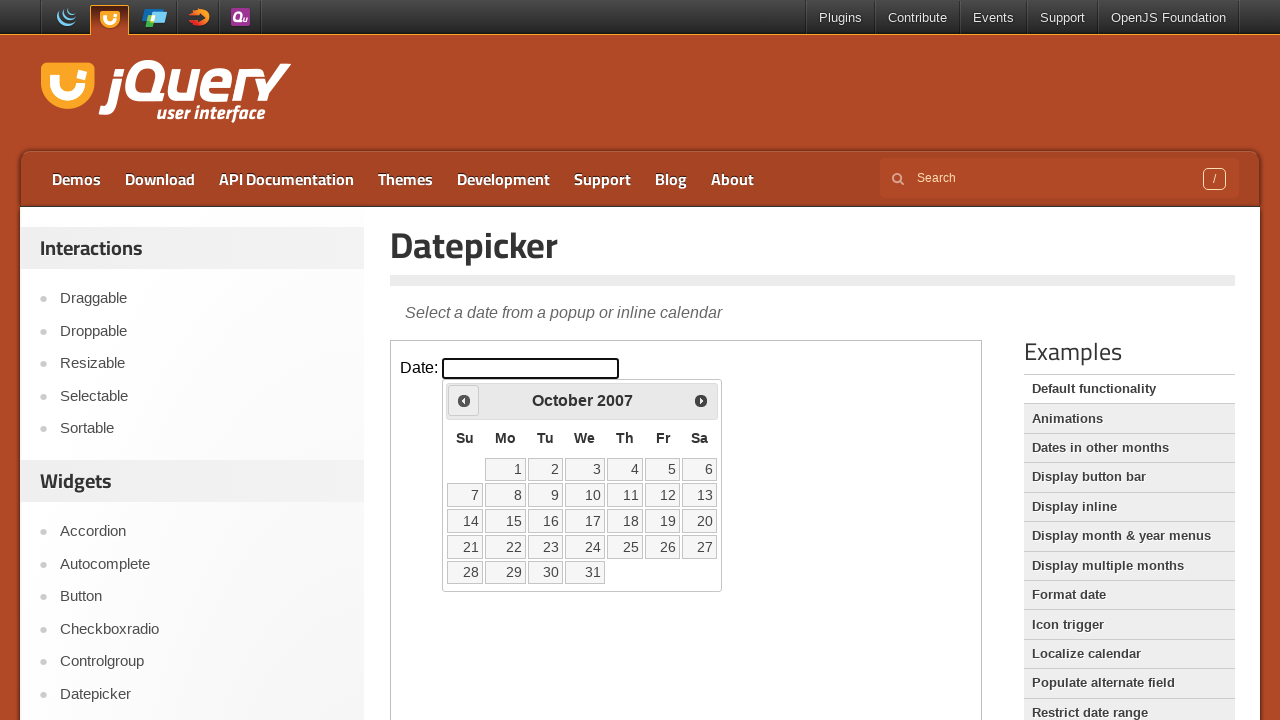

Clicked previous month button (currently viewing October 2007) at (464, 400) on iframe >> nth=0 >> internal:control=enter-frame >> .ui-icon.ui-icon-circle-trian
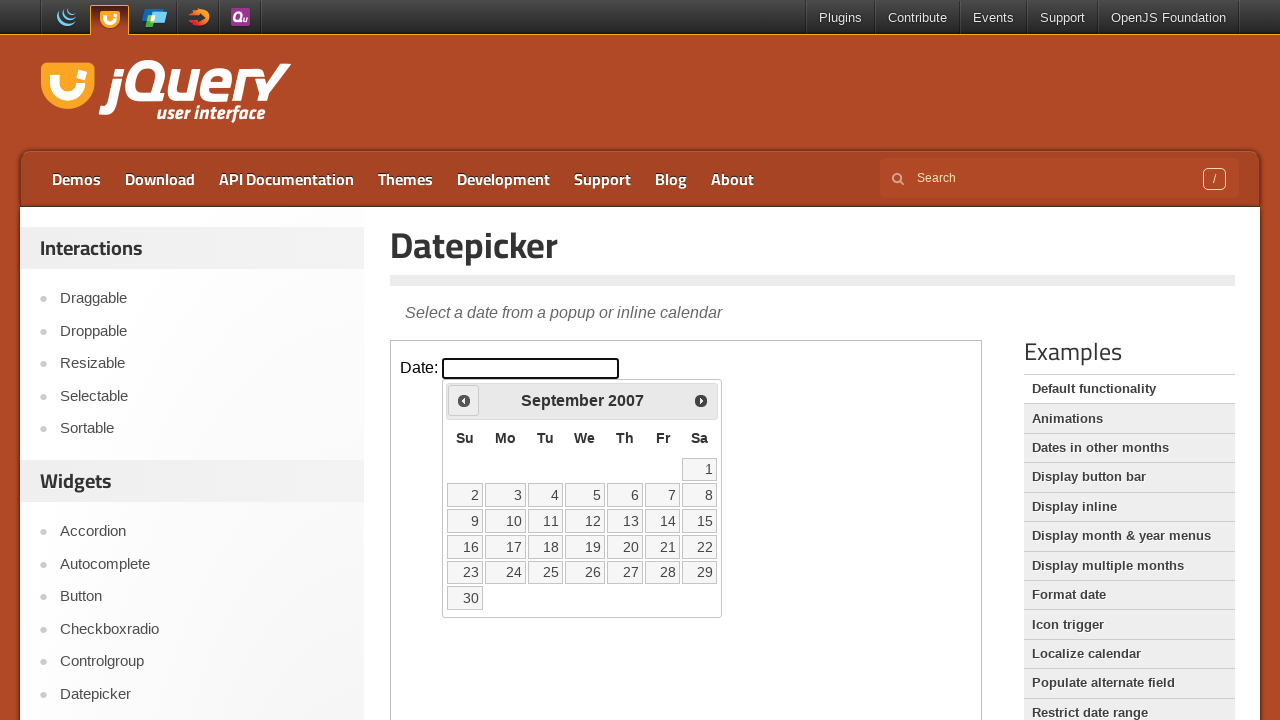

Waited for calendar to update after navigation
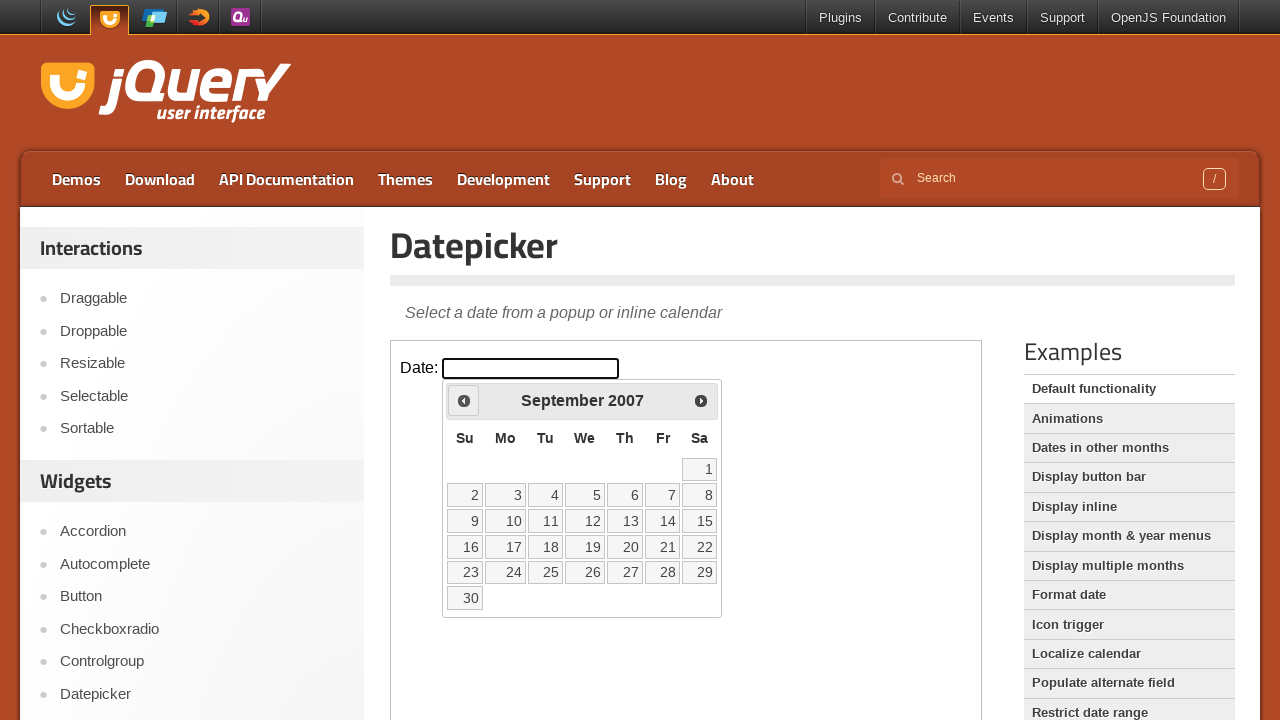

Clicked previous month button (currently viewing September 2007) at (464, 400) on iframe >> nth=0 >> internal:control=enter-frame >> .ui-icon.ui-icon-circle-trian
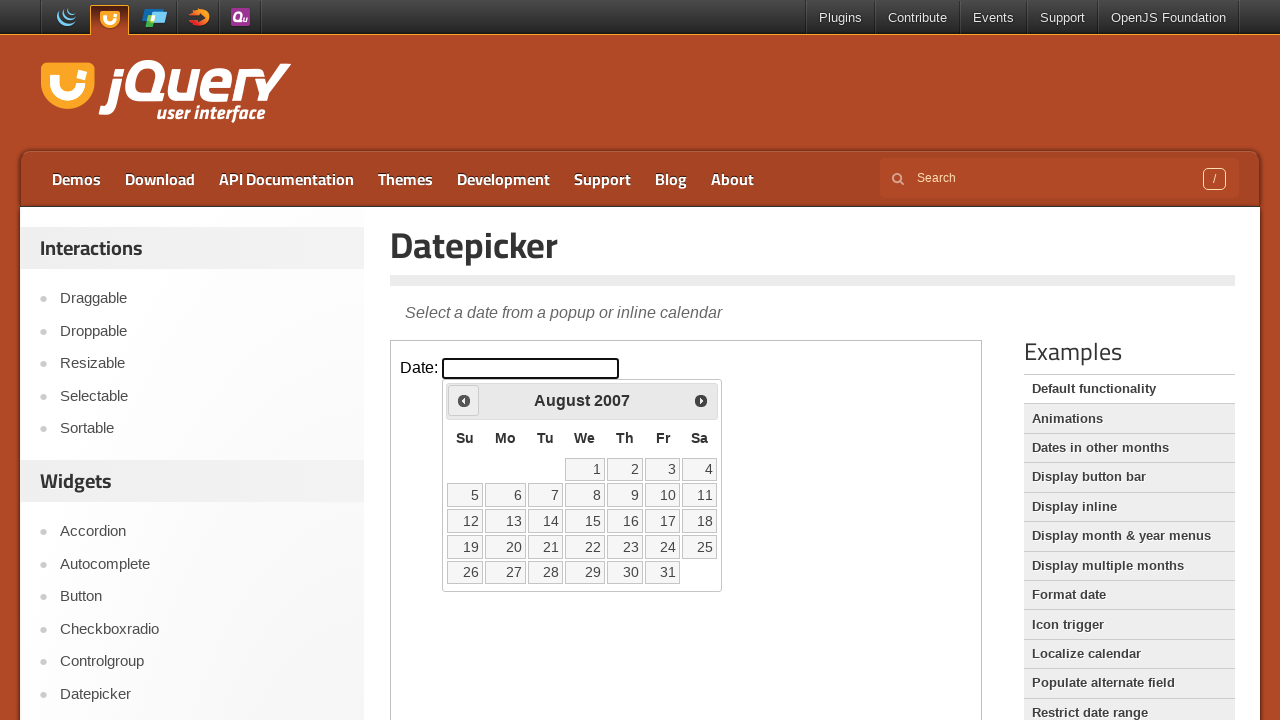

Waited for calendar to update after navigation
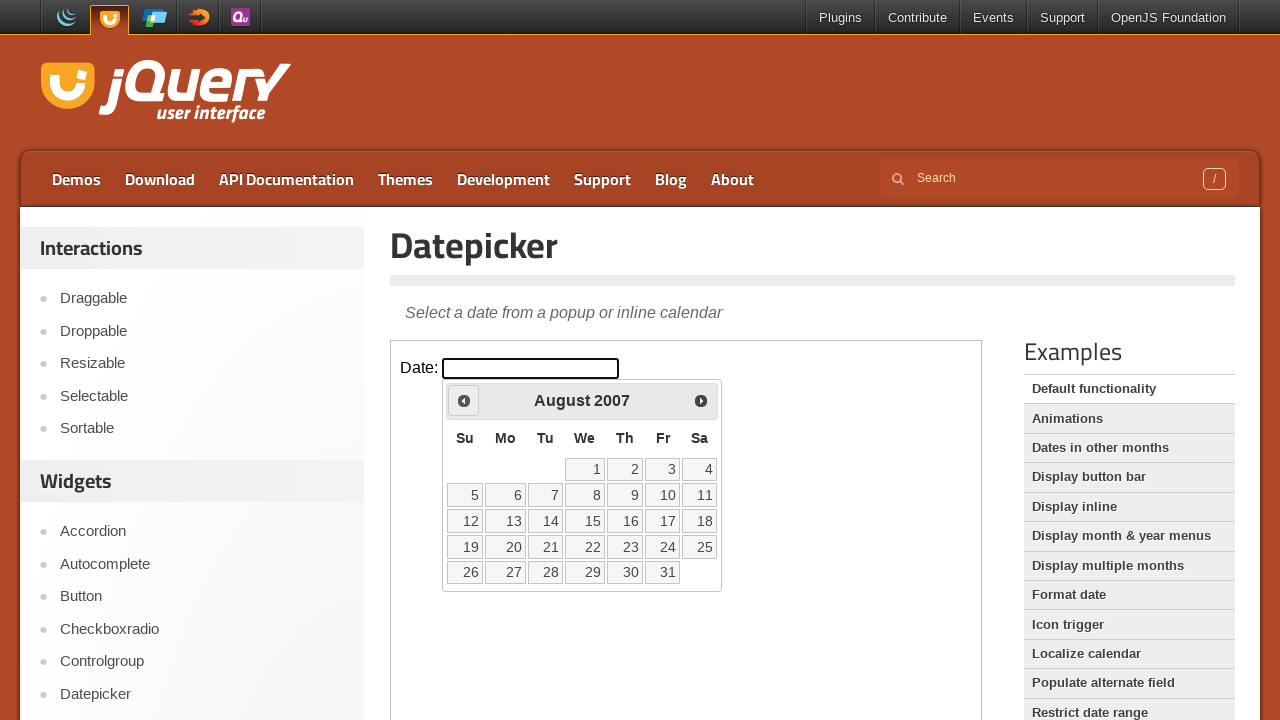

Clicked previous month button (currently viewing August 2007) at (464, 400) on iframe >> nth=0 >> internal:control=enter-frame >> .ui-icon.ui-icon-circle-trian
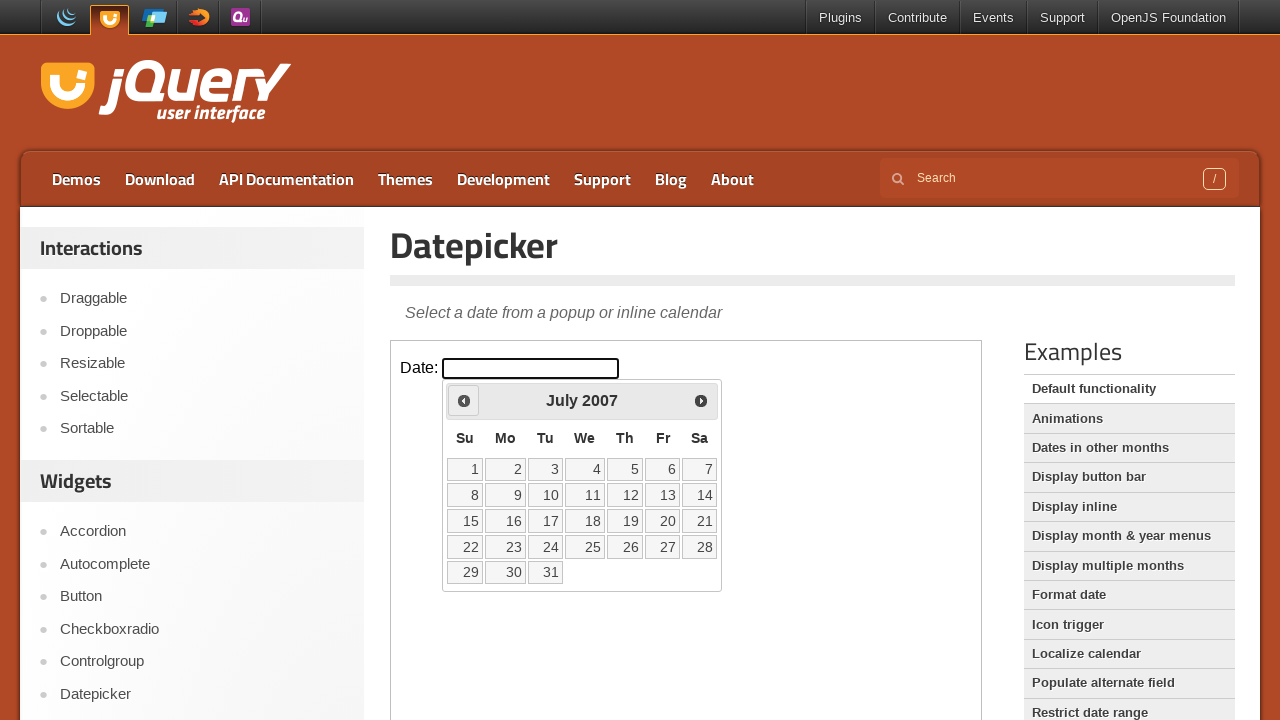

Waited for calendar to update after navigation
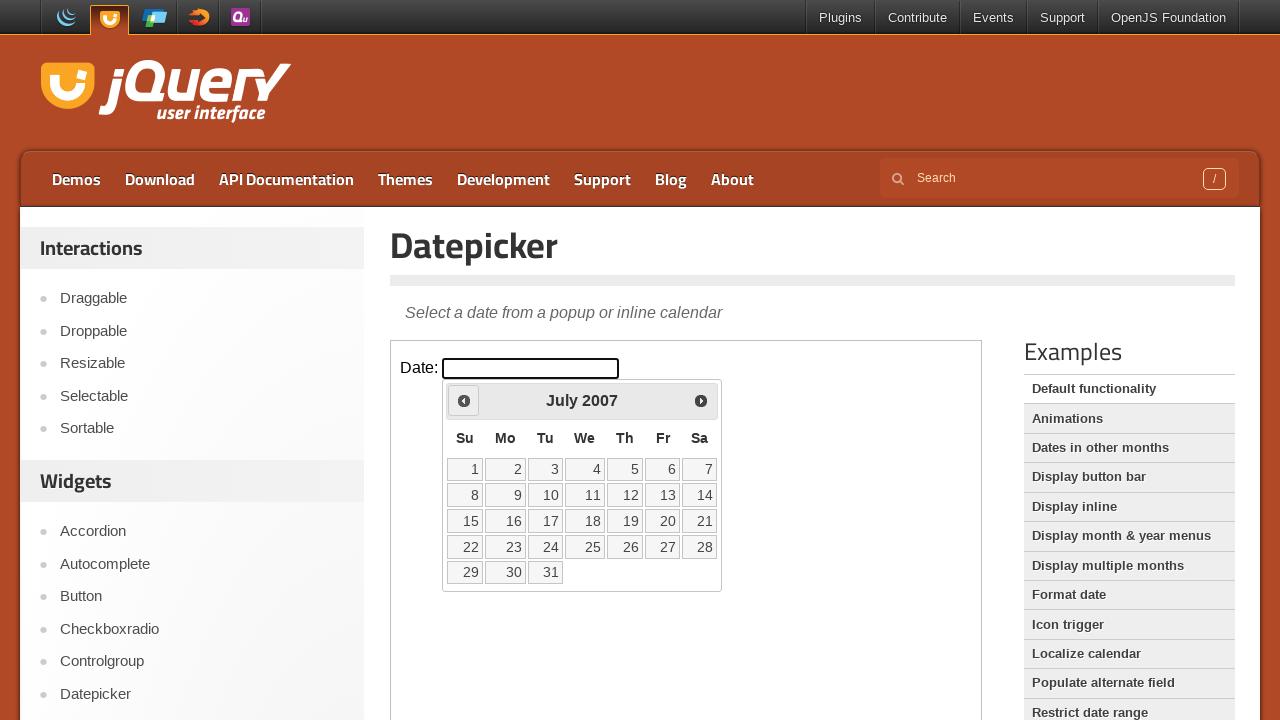

Clicked previous month button (currently viewing July 2007) at (464, 400) on iframe >> nth=0 >> internal:control=enter-frame >> .ui-icon.ui-icon-circle-trian
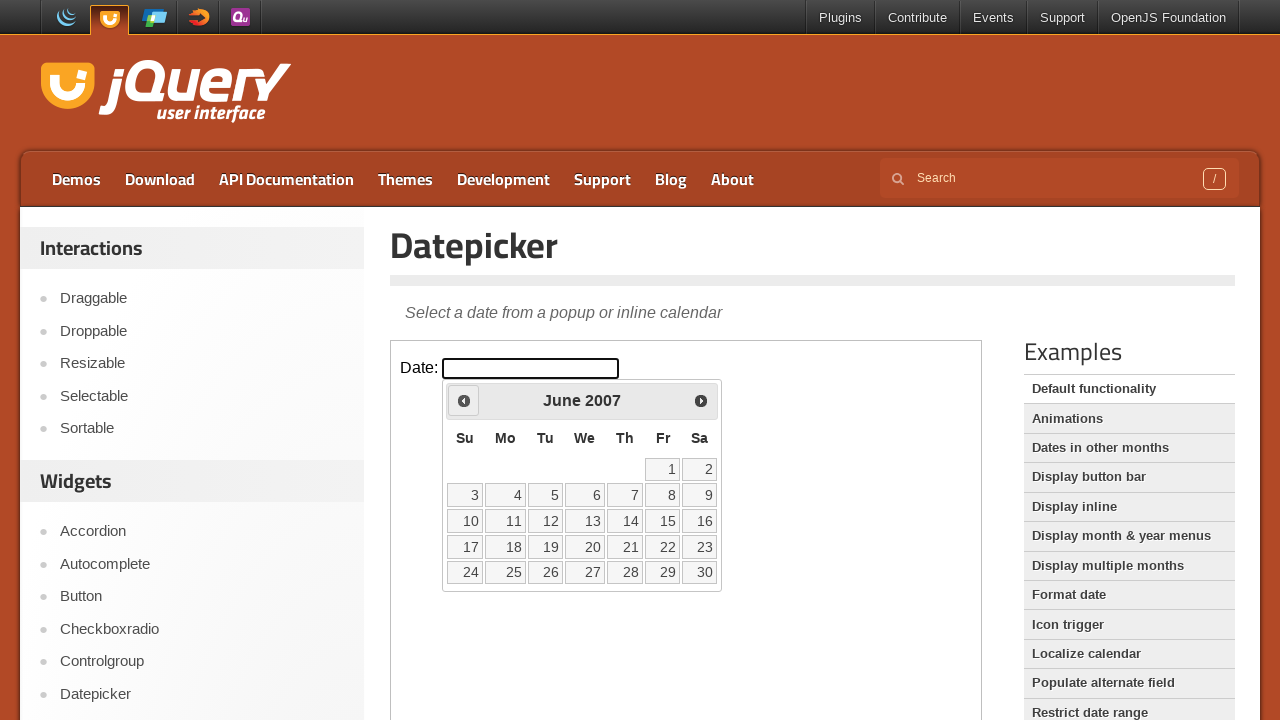

Waited for calendar to update after navigation
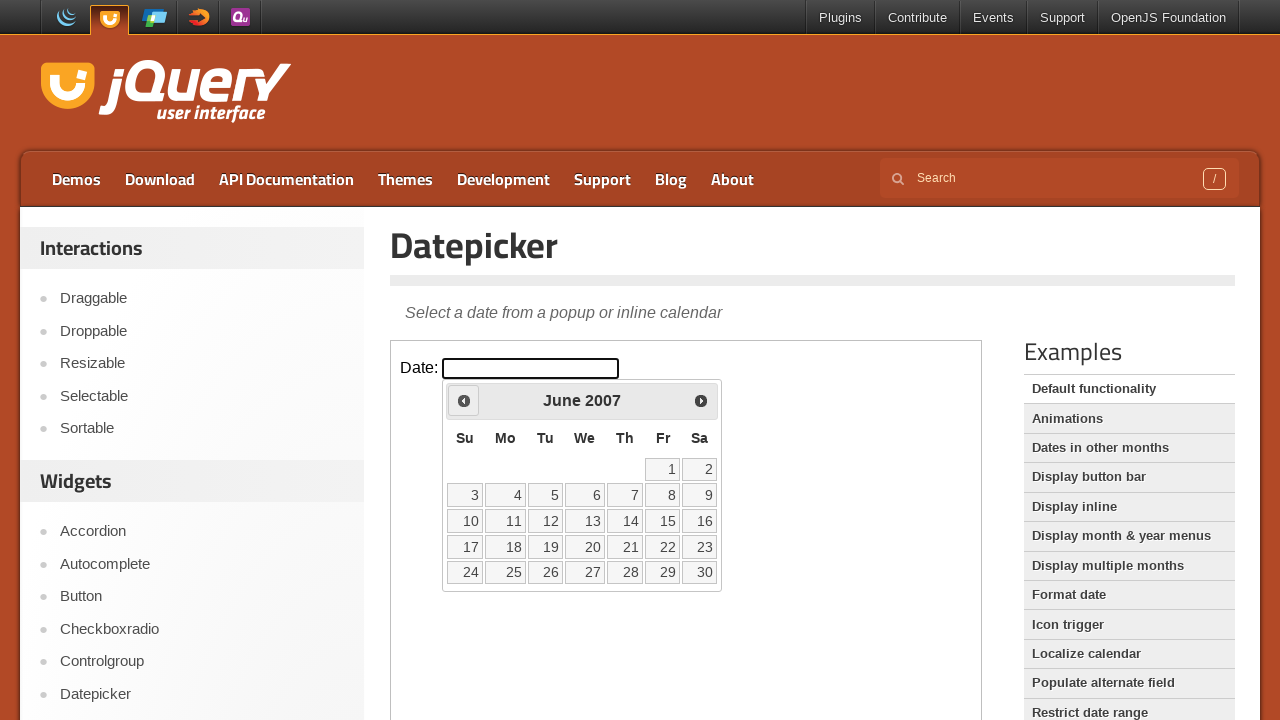

Clicked previous month button (currently viewing June 2007) at (464, 400) on iframe >> nth=0 >> internal:control=enter-frame >> .ui-icon.ui-icon-circle-trian
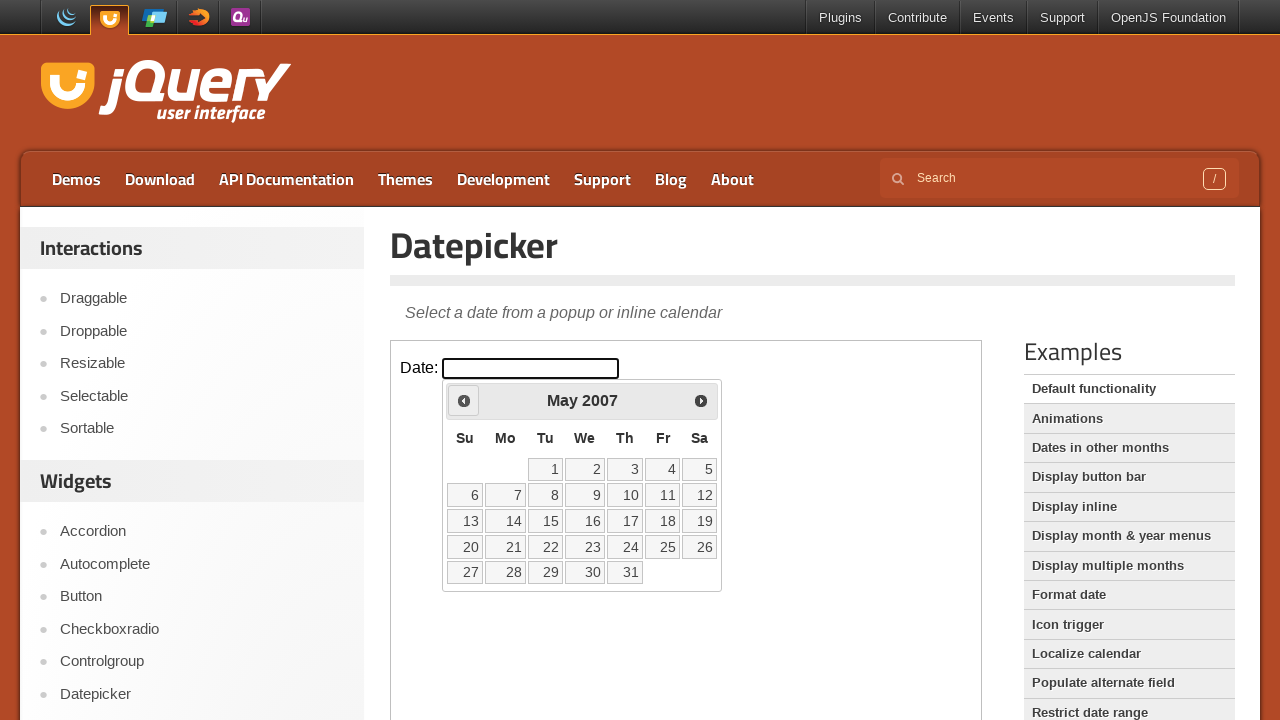

Waited for calendar to update after navigation
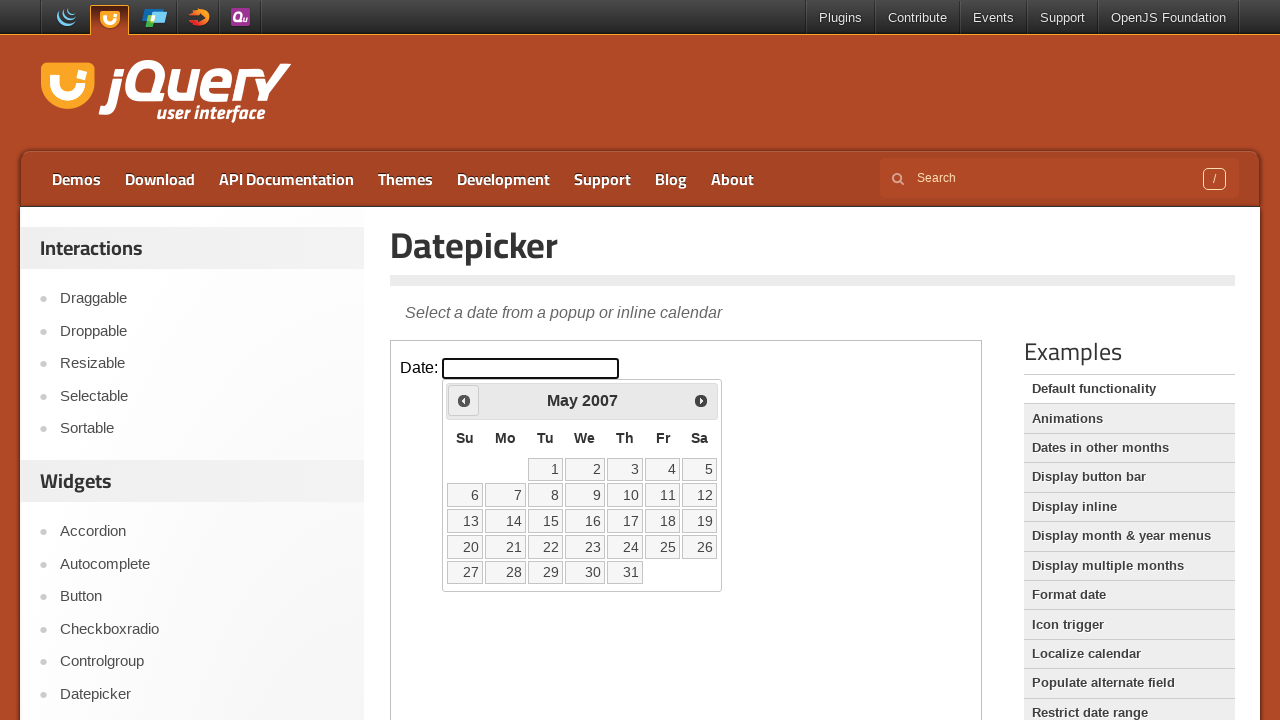

Clicked previous month button (currently viewing May 2007) at (464, 400) on iframe >> nth=0 >> internal:control=enter-frame >> .ui-icon.ui-icon-circle-trian
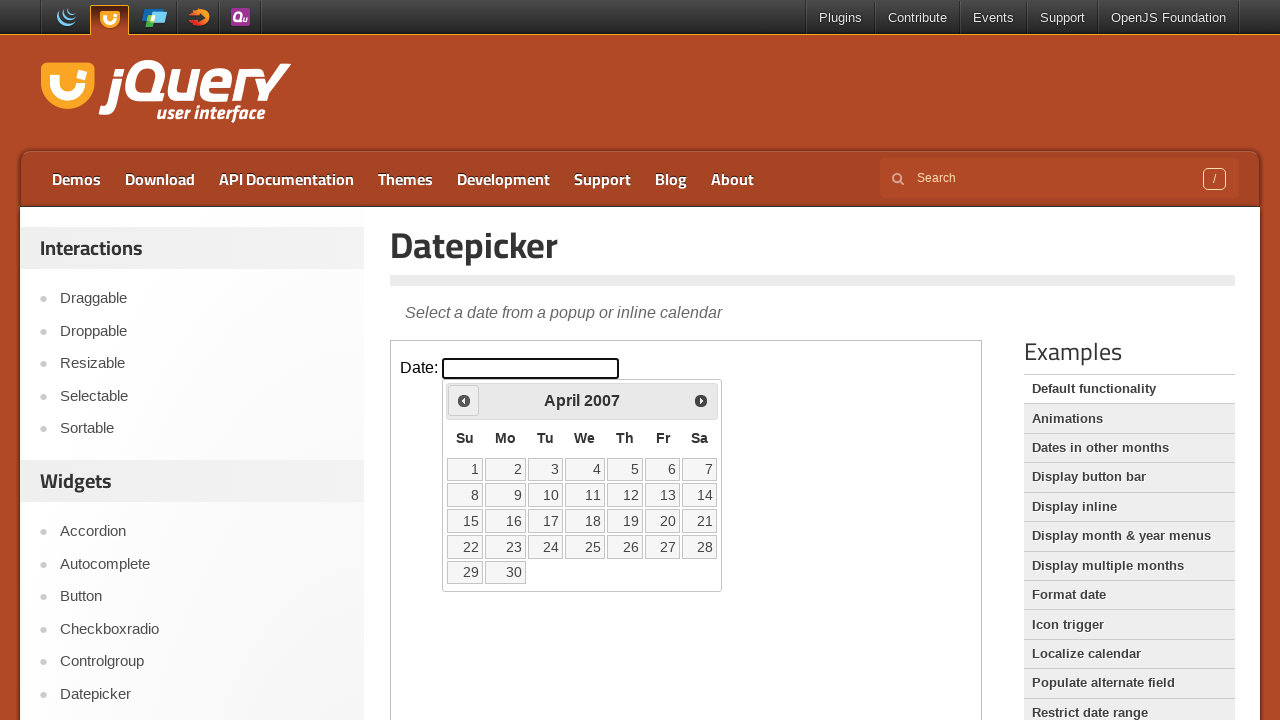

Waited for calendar to update after navigation
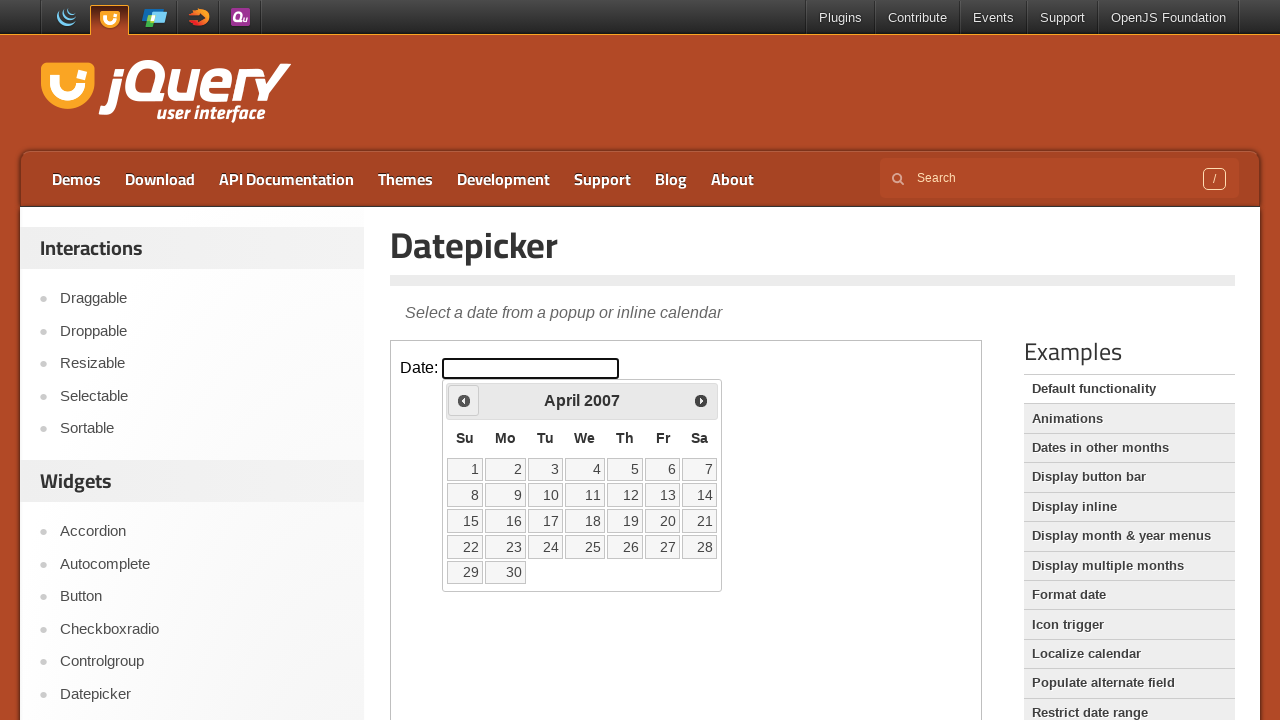

Clicked previous month button (currently viewing April 2007) at (464, 400) on iframe >> nth=0 >> internal:control=enter-frame >> .ui-icon.ui-icon-circle-trian
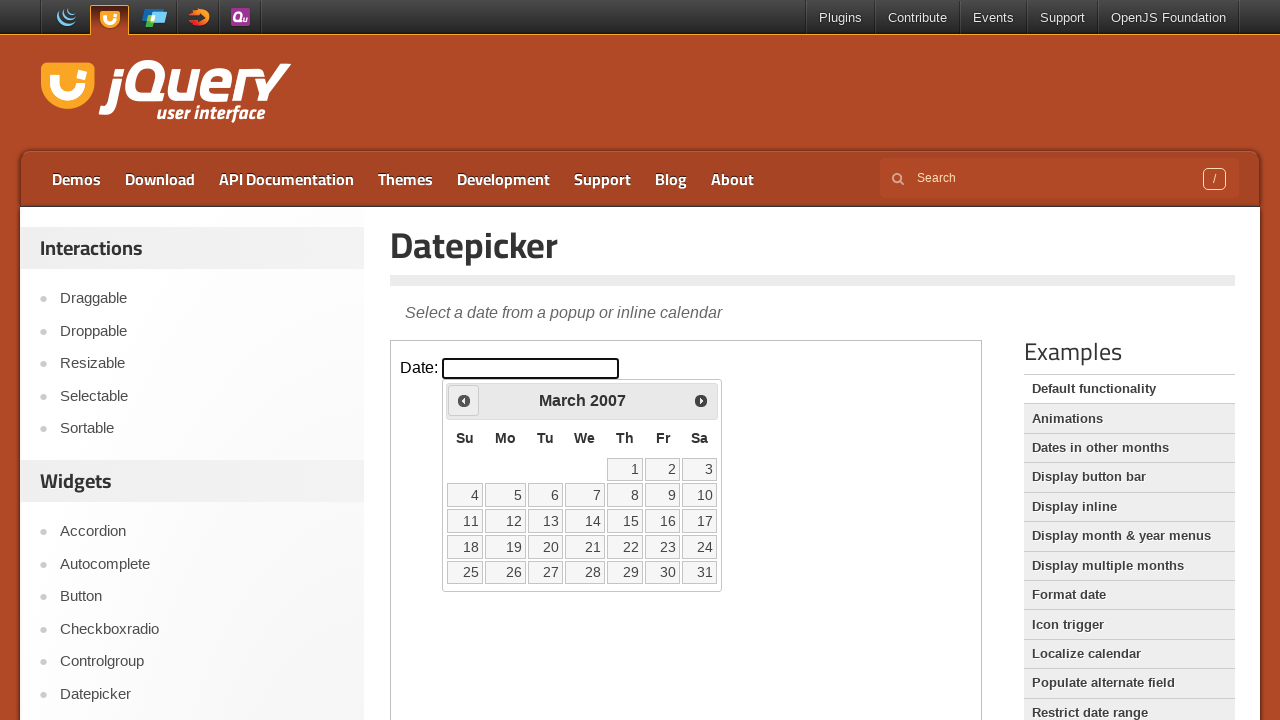

Waited for calendar to update after navigation
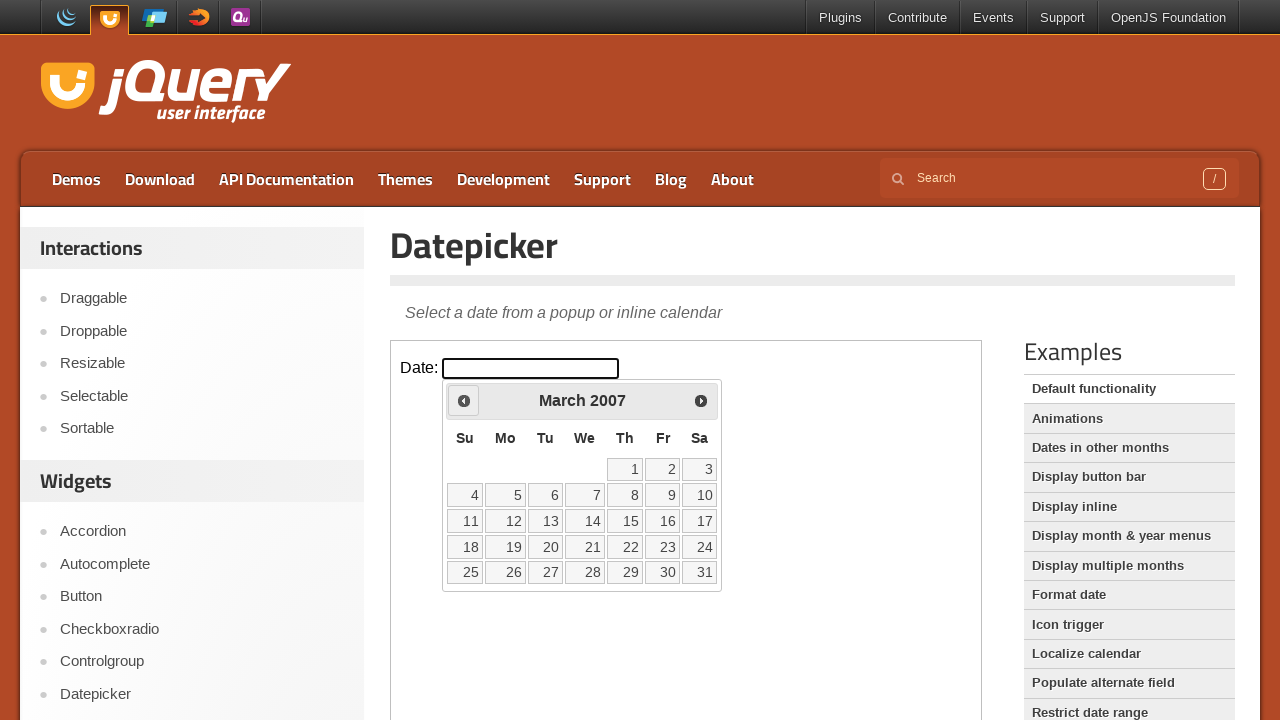

Clicked previous month button (currently viewing March 2007) at (464, 400) on iframe >> nth=0 >> internal:control=enter-frame >> .ui-icon.ui-icon-circle-trian
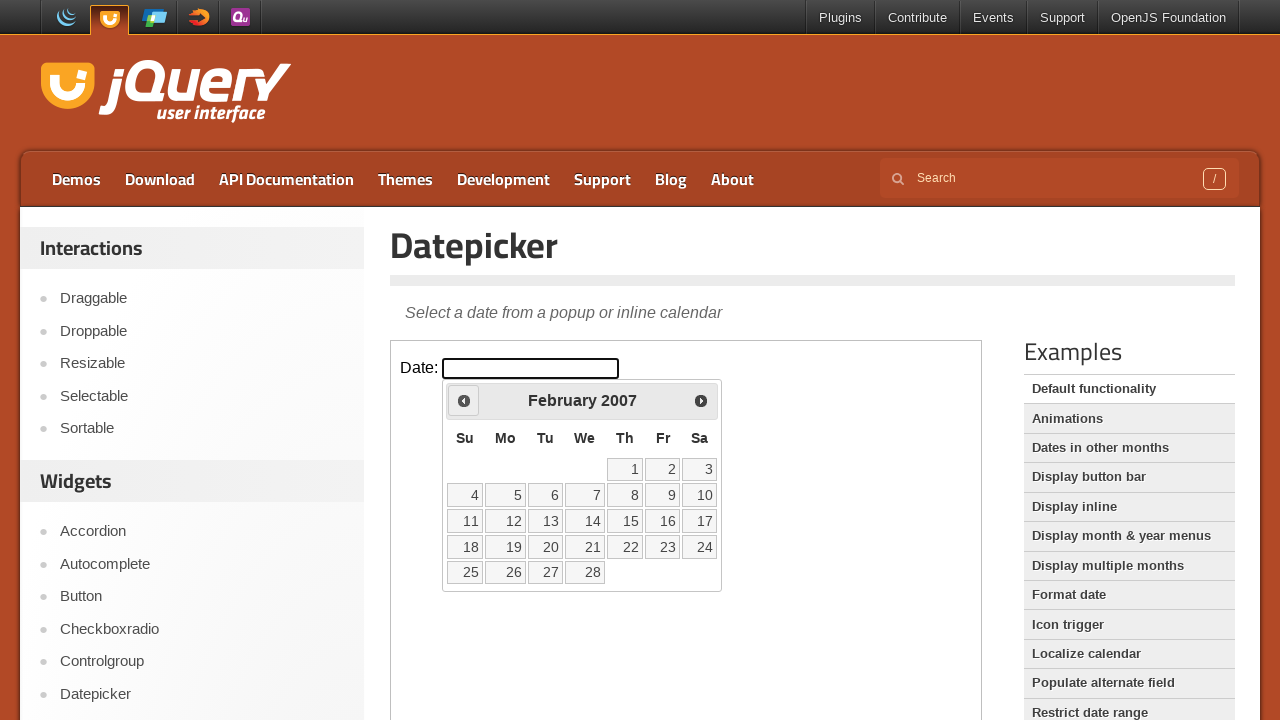

Waited for calendar to update after navigation
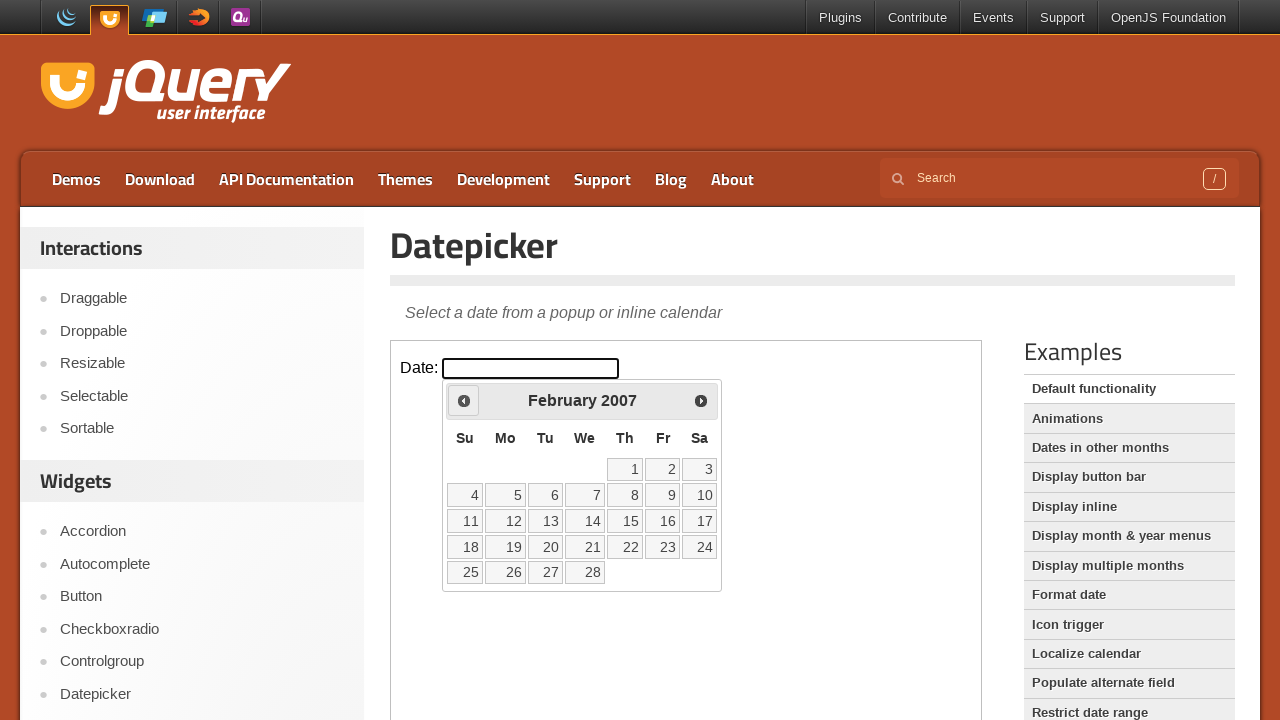

Clicked previous month button (currently viewing February 2007) at (464, 400) on iframe >> nth=0 >> internal:control=enter-frame >> .ui-icon.ui-icon-circle-trian
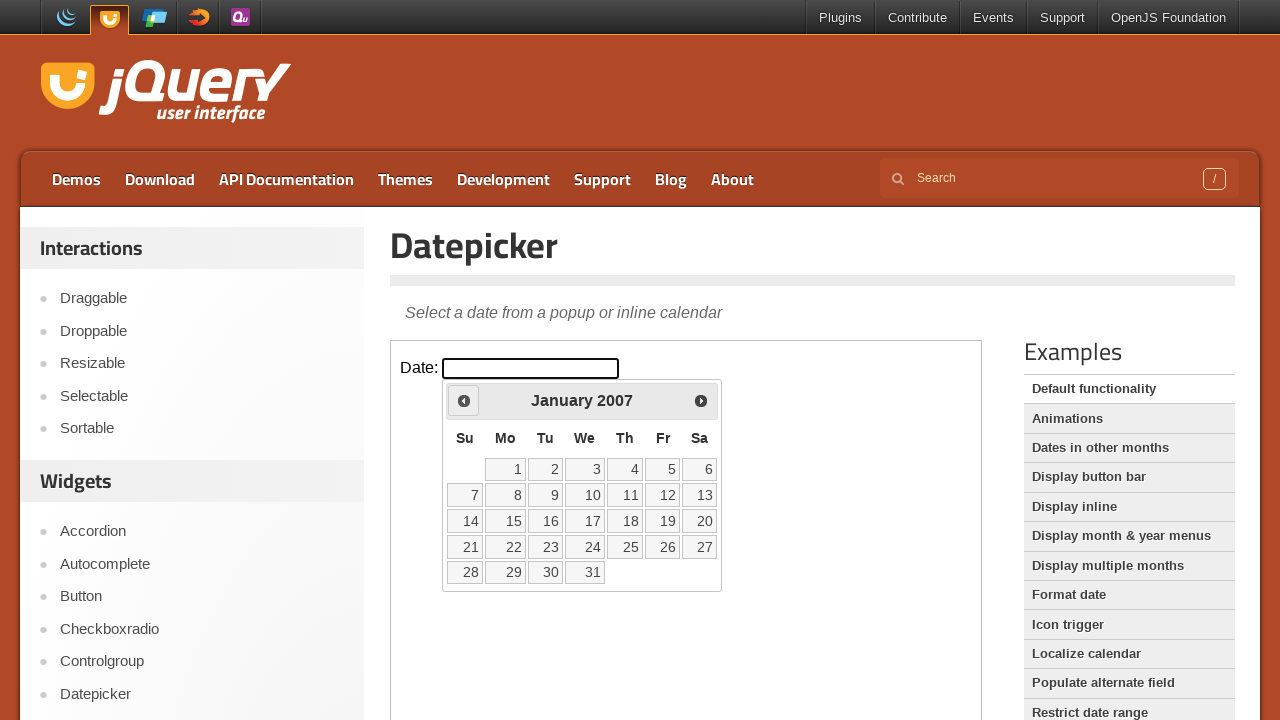

Waited for calendar to update after navigation
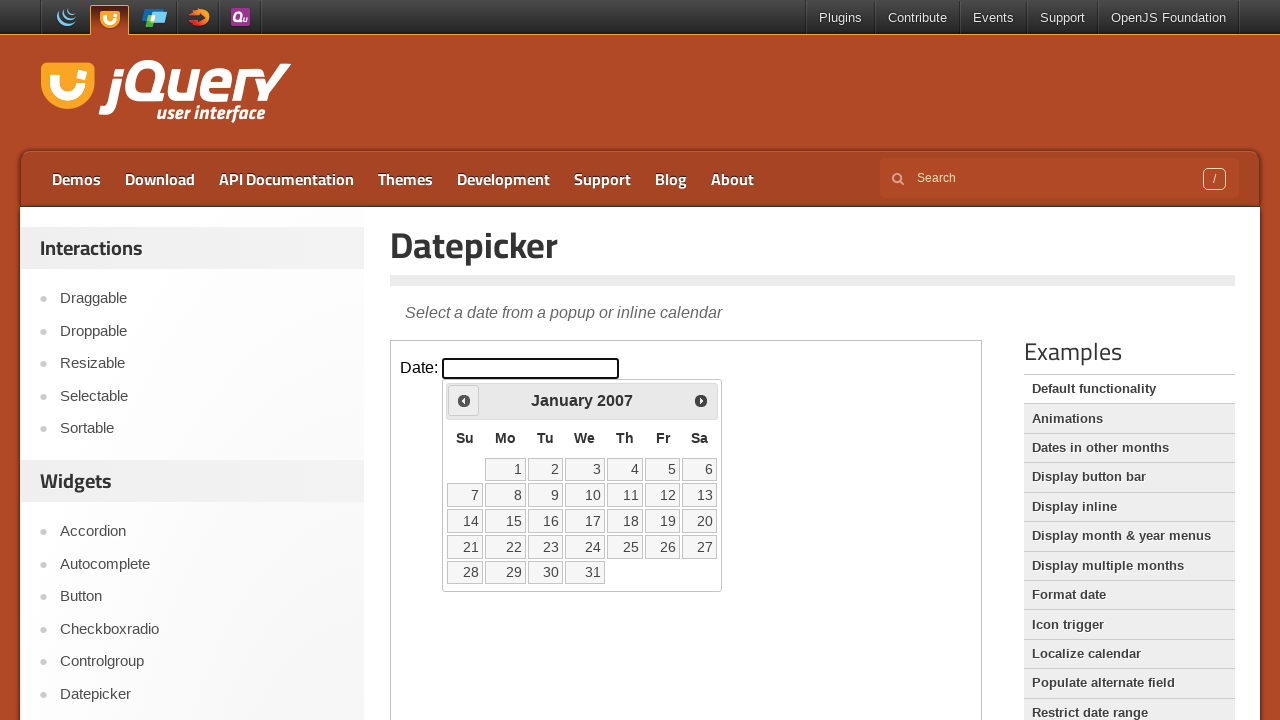

Clicked previous month button (currently viewing January 2007) at (464, 400) on iframe >> nth=0 >> internal:control=enter-frame >> .ui-icon.ui-icon-circle-trian
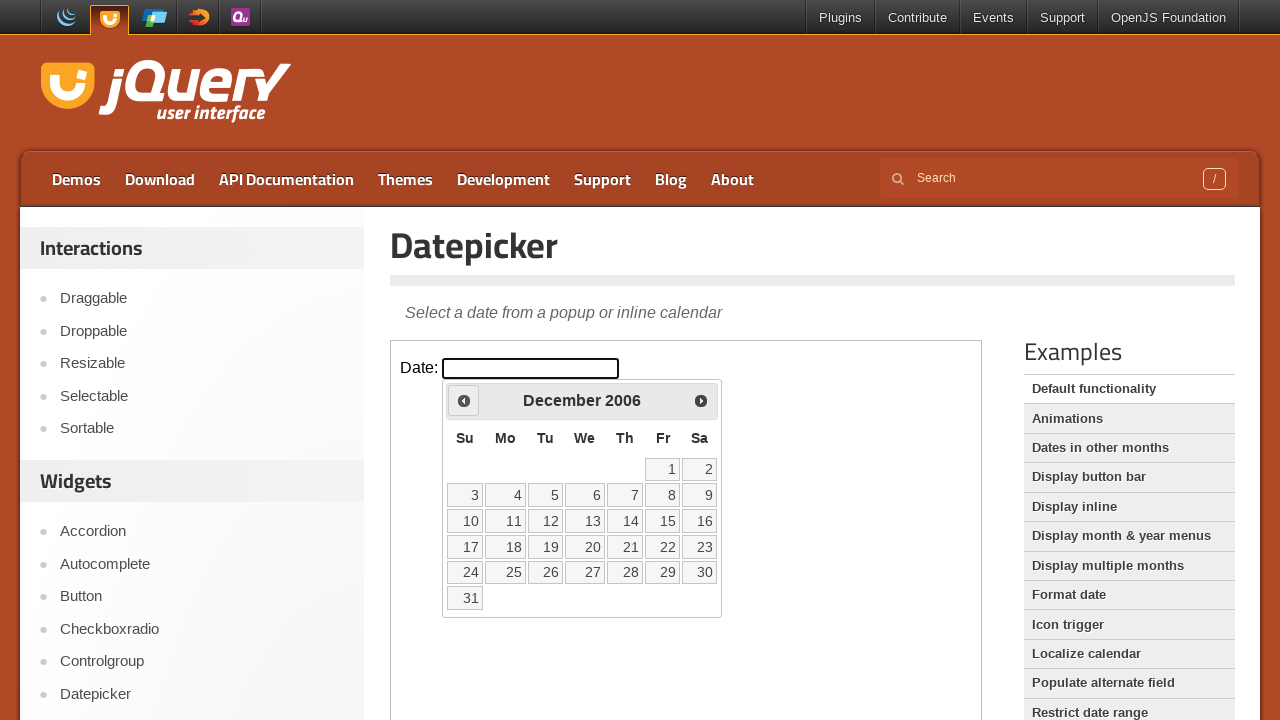

Waited for calendar to update after navigation
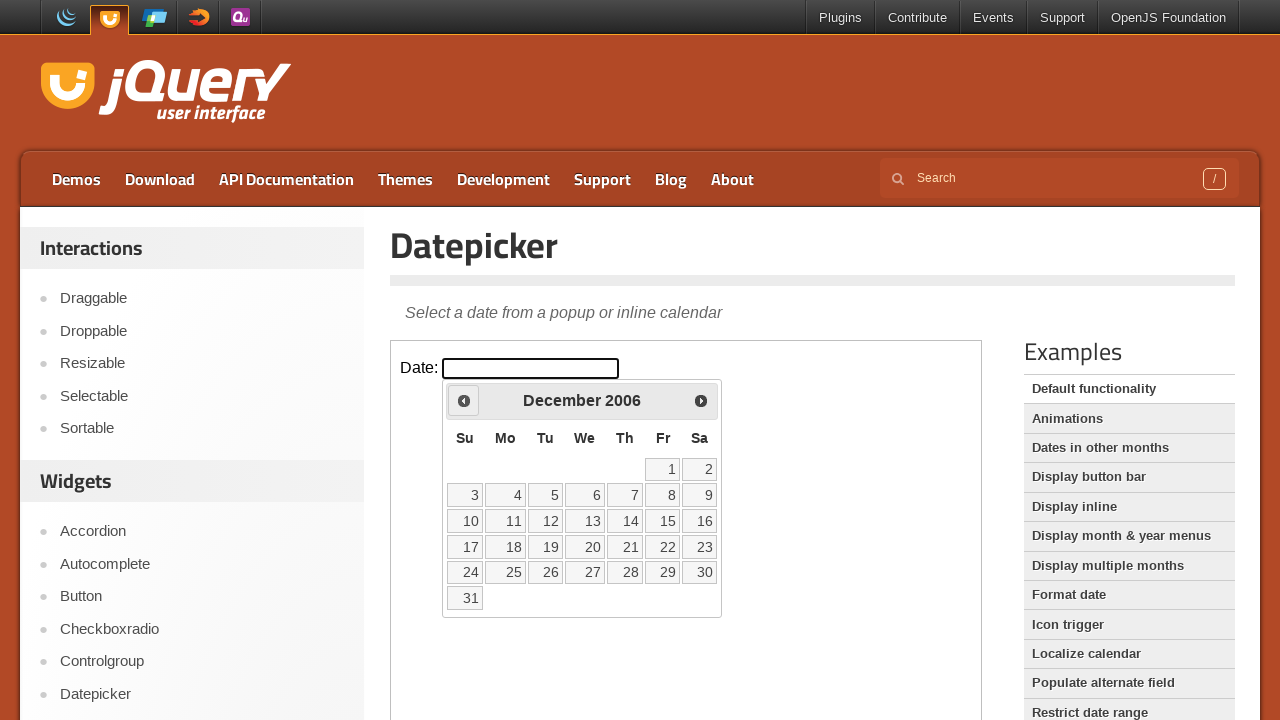

Clicked previous month button (currently viewing December 2006) at (464, 400) on iframe >> nth=0 >> internal:control=enter-frame >> .ui-icon.ui-icon-circle-trian
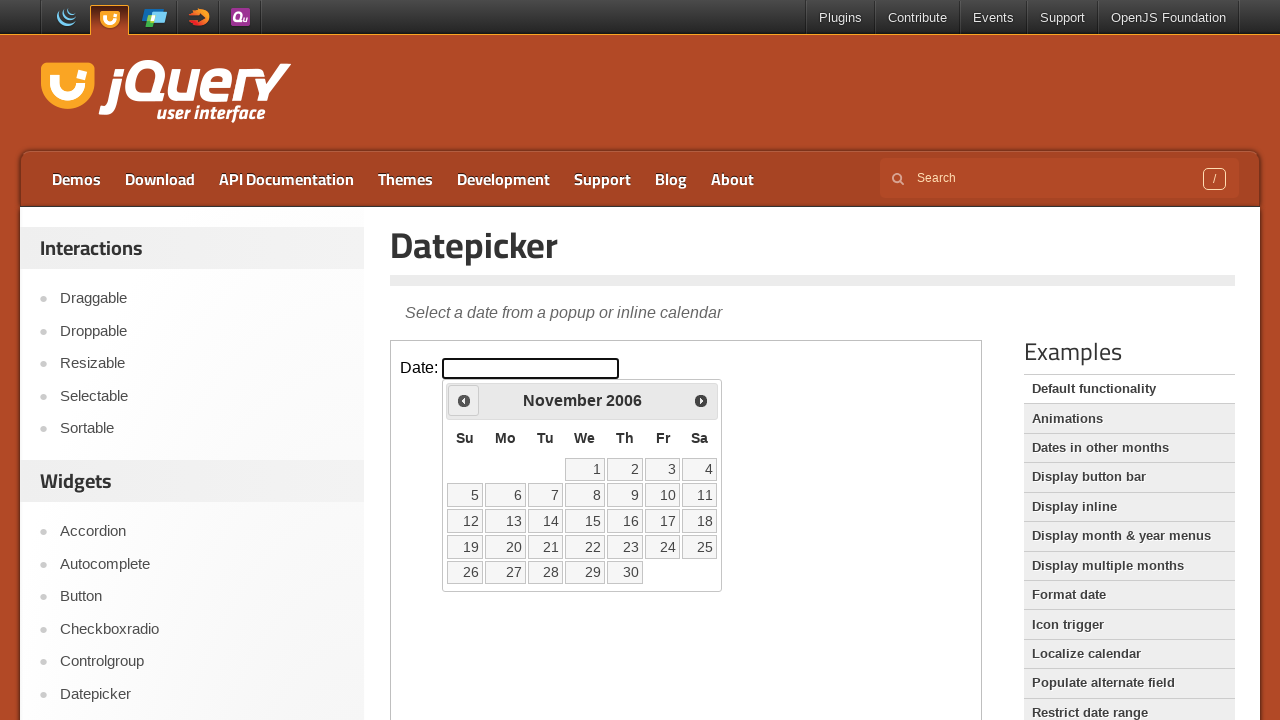

Waited for calendar to update after navigation
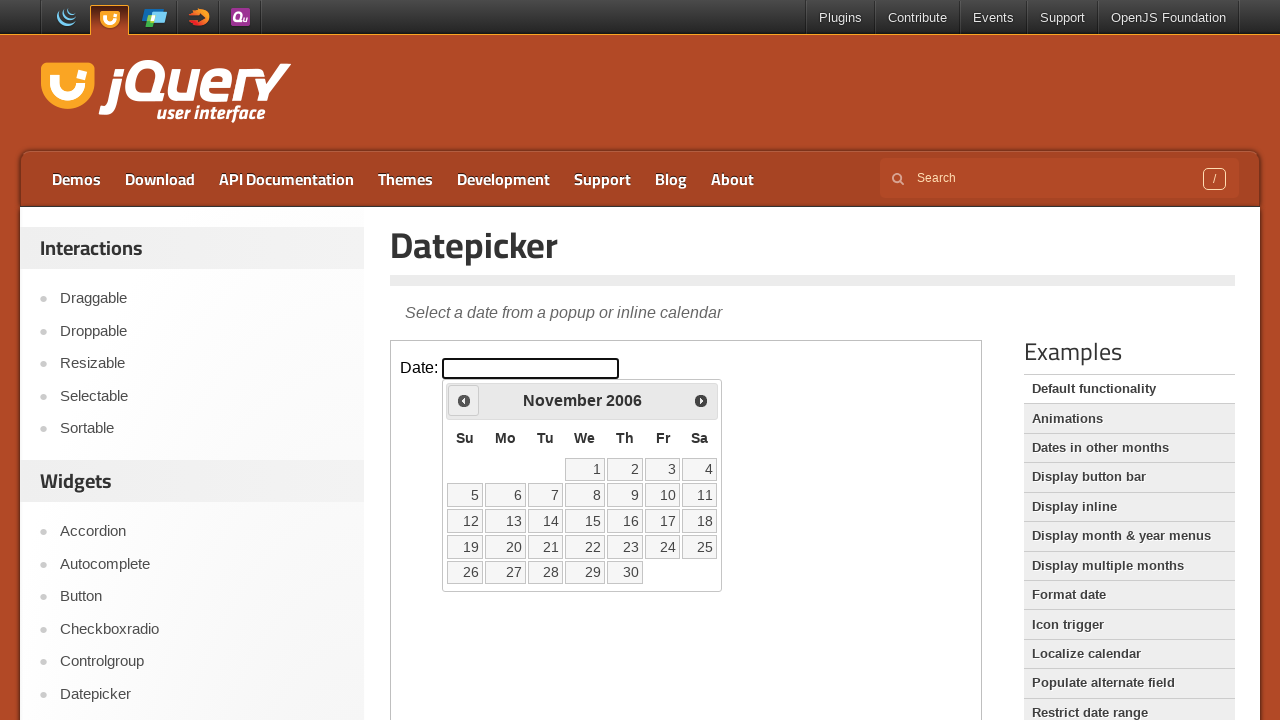

Clicked previous month button (currently viewing November 2006) at (464, 400) on iframe >> nth=0 >> internal:control=enter-frame >> .ui-icon.ui-icon-circle-trian
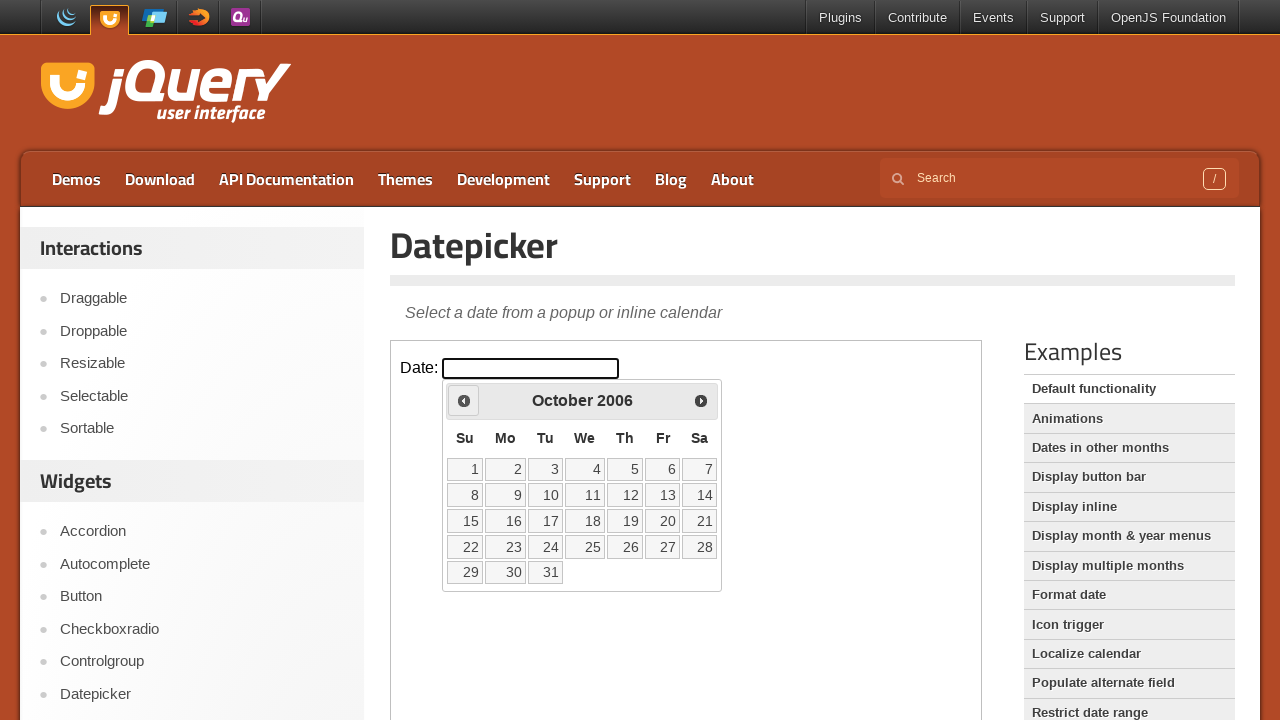

Waited for calendar to update after navigation
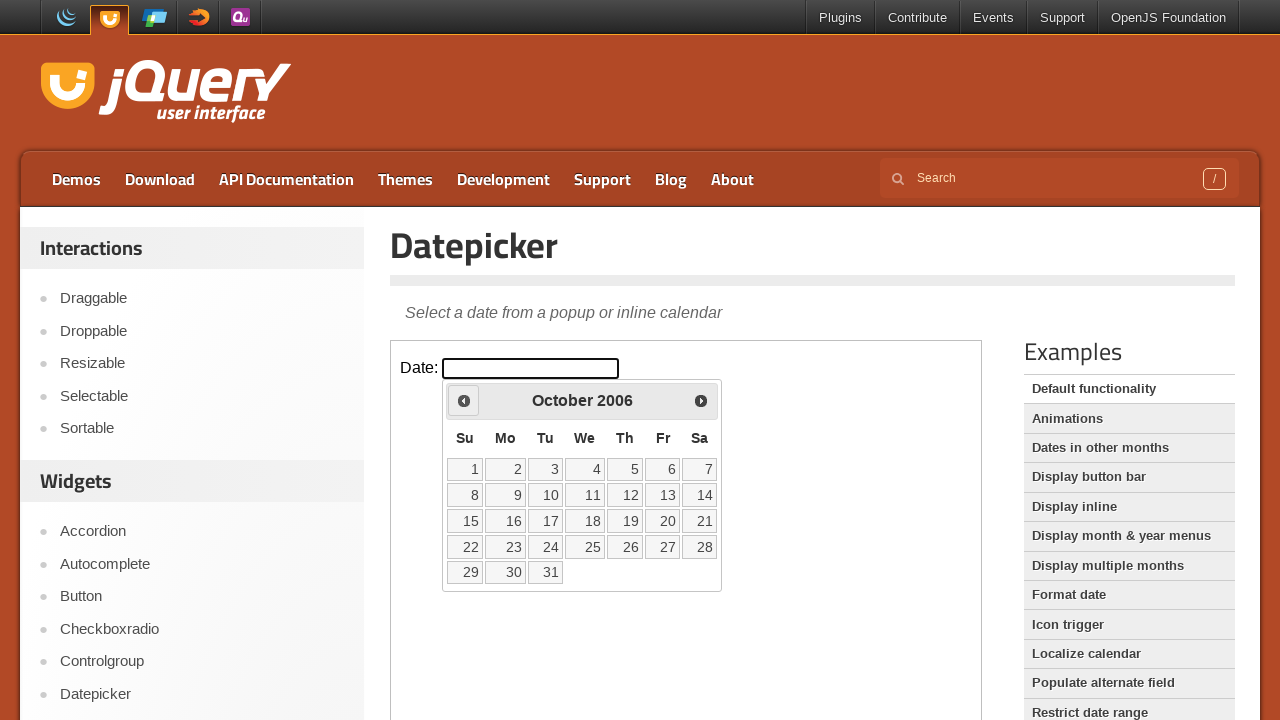

Clicked previous month button (currently viewing October 2006) at (464, 400) on iframe >> nth=0 >> internal:control=enter-frame >> .ui-icon.ui-icon-circle-trian
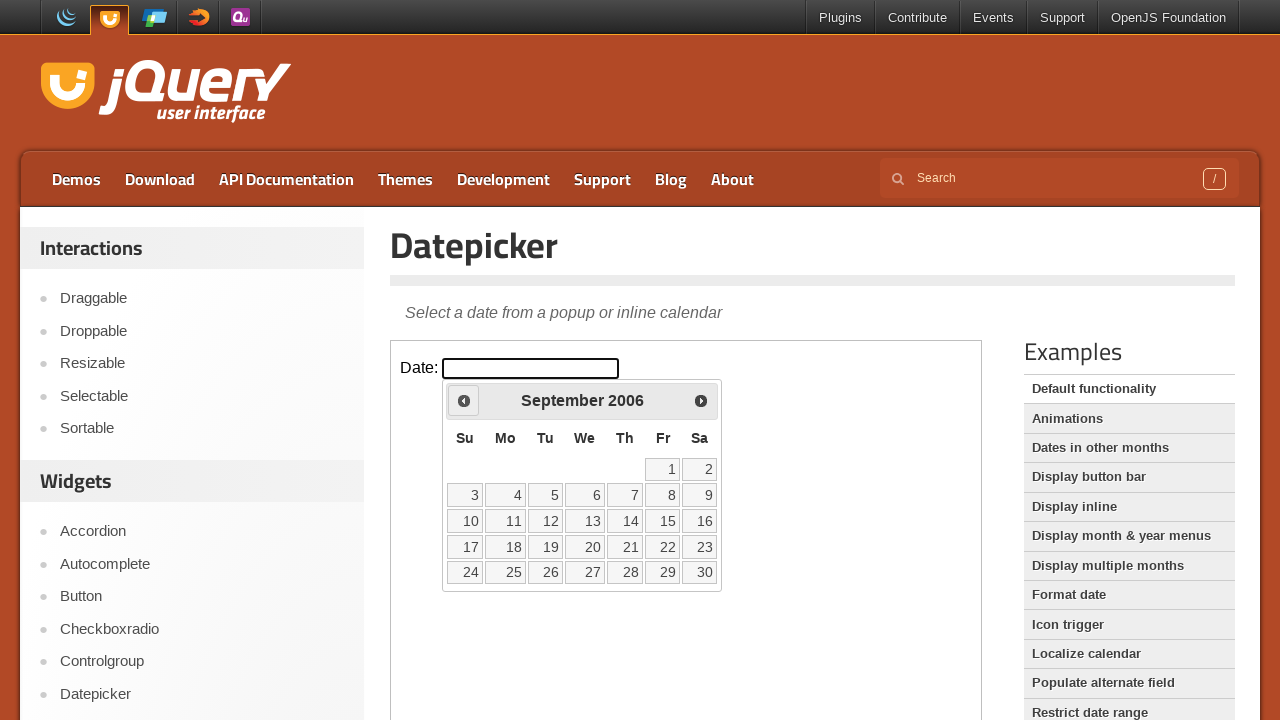

Waited for calendar to update after navigation
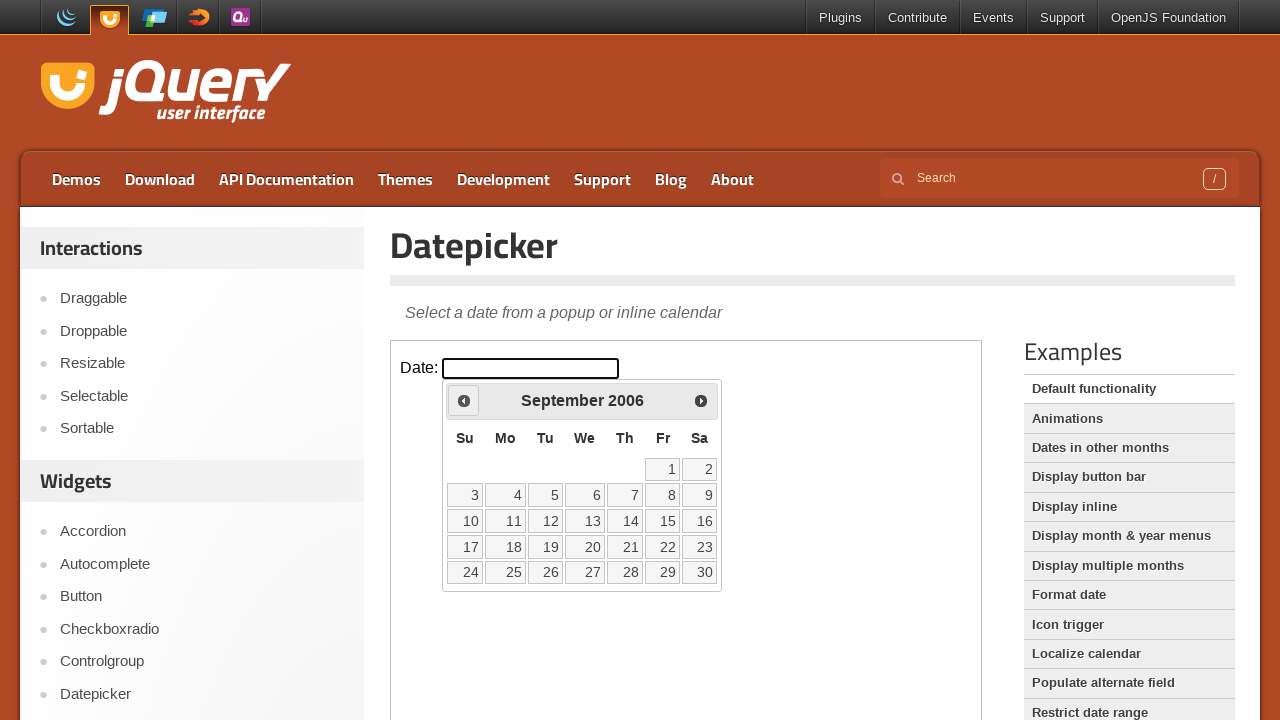

Clicked previous month button (currently viewing September 2006) at (464, 400) on iframe >> nth=0 >> internal:control=enter-frame >> .ui-icon.ui-icon-circle-trian
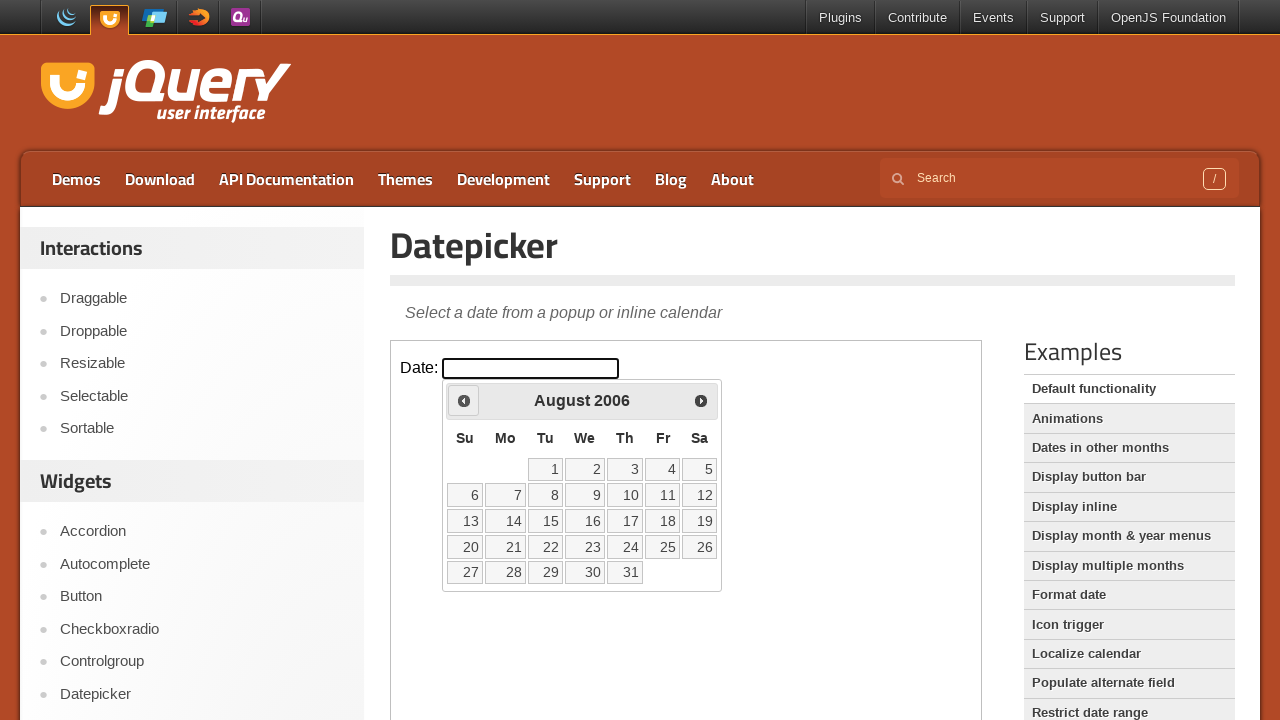

Waited for calendar to update after navigation
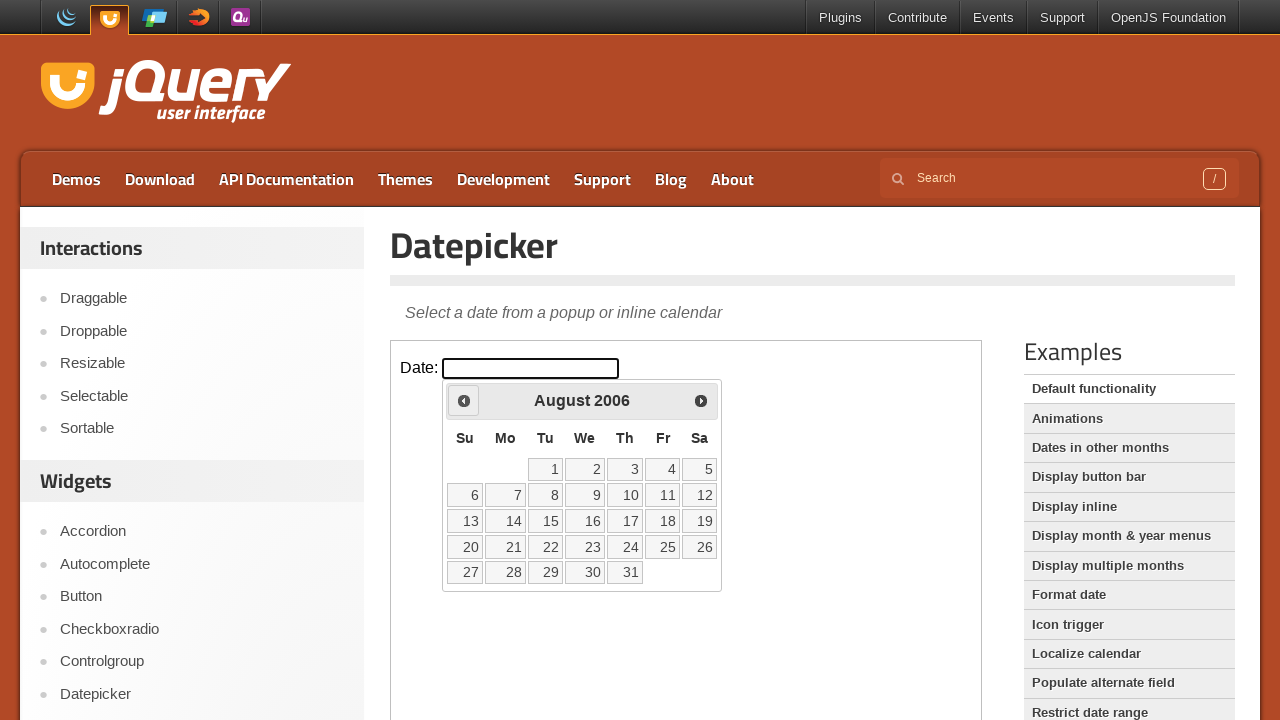

Clicked previous month button (currently viewing August 2006) at (464, 400) on iframe >> nth=0 >> internal:control=enter-frame >> .ui-icon.ui-icon-circle-trian
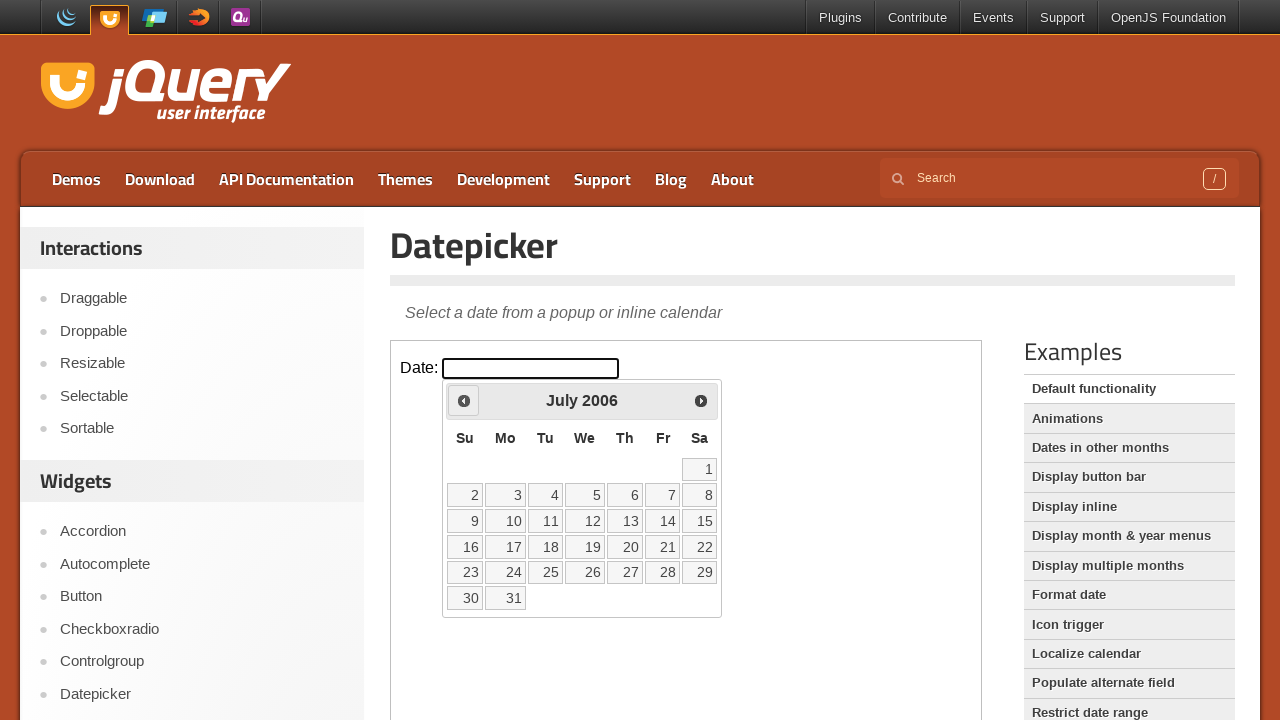

Waited for calendar to update after navigation
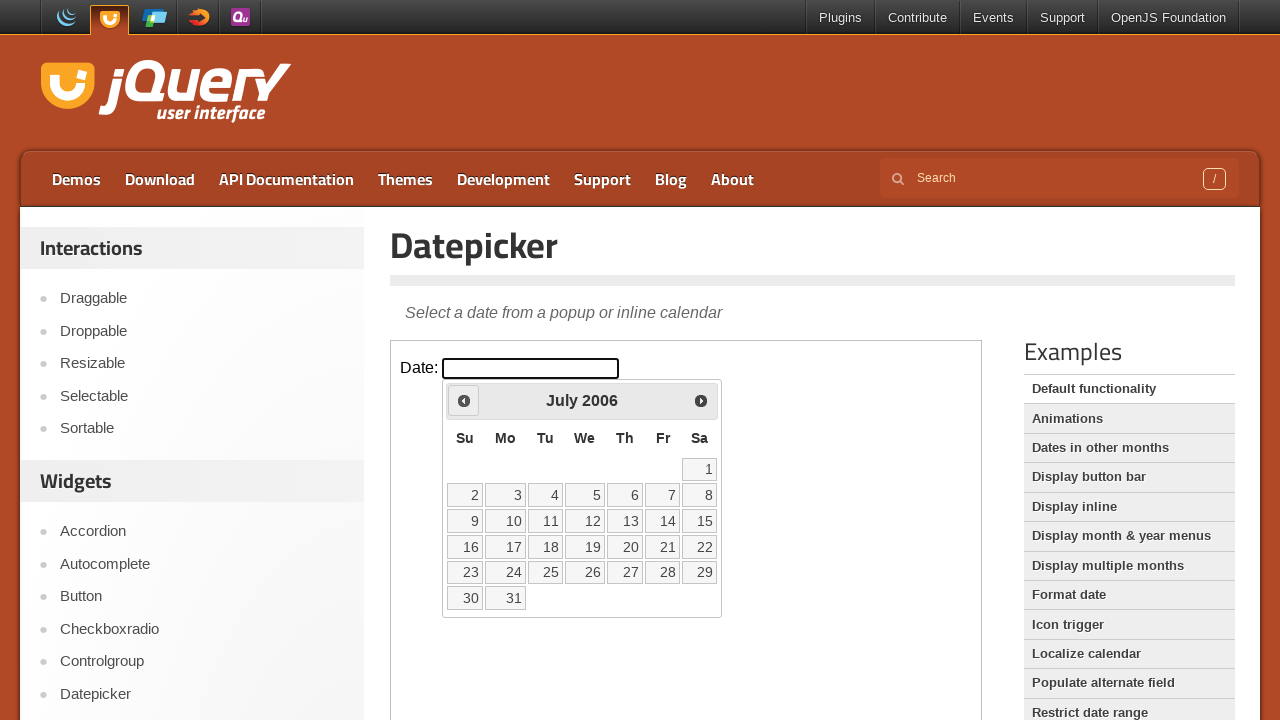

Clicked previous month button (currently viewing July 2006) at (464, 400) on iframe >> nth=0 >> internal:control=enter-frame >> .ui-icon.ui-icon-circle-trian
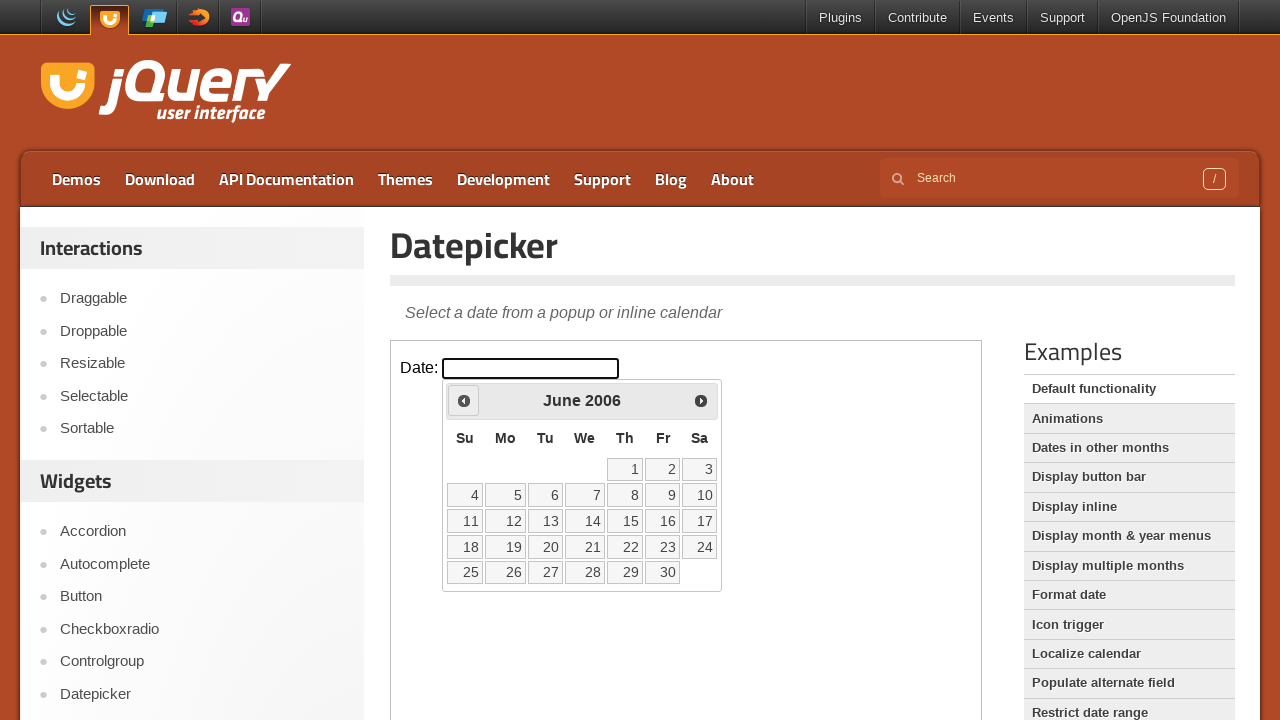

Waited for calendar to update after navigation
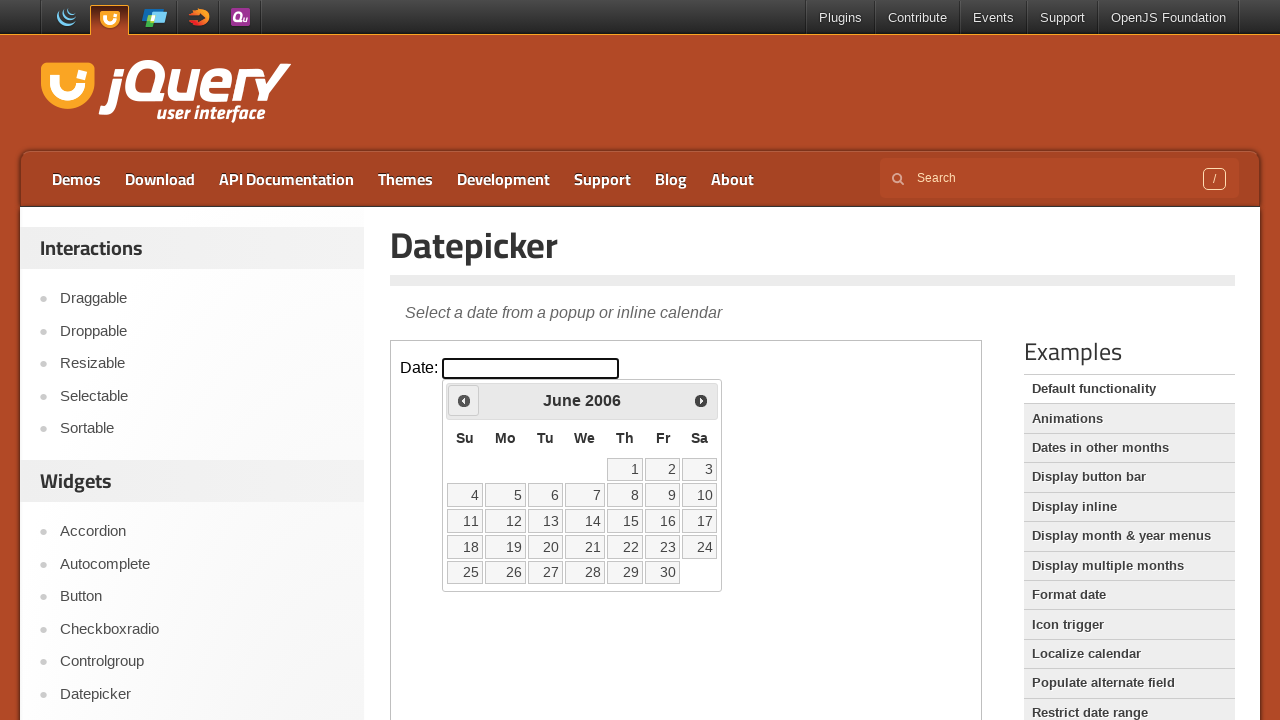

Clicked previous month button (currently viewing June 2006) at (464, 400) on iframe >> nth=0 >> internal:control=enter-frame >> .ui-icon.ui-icon-circle-trian
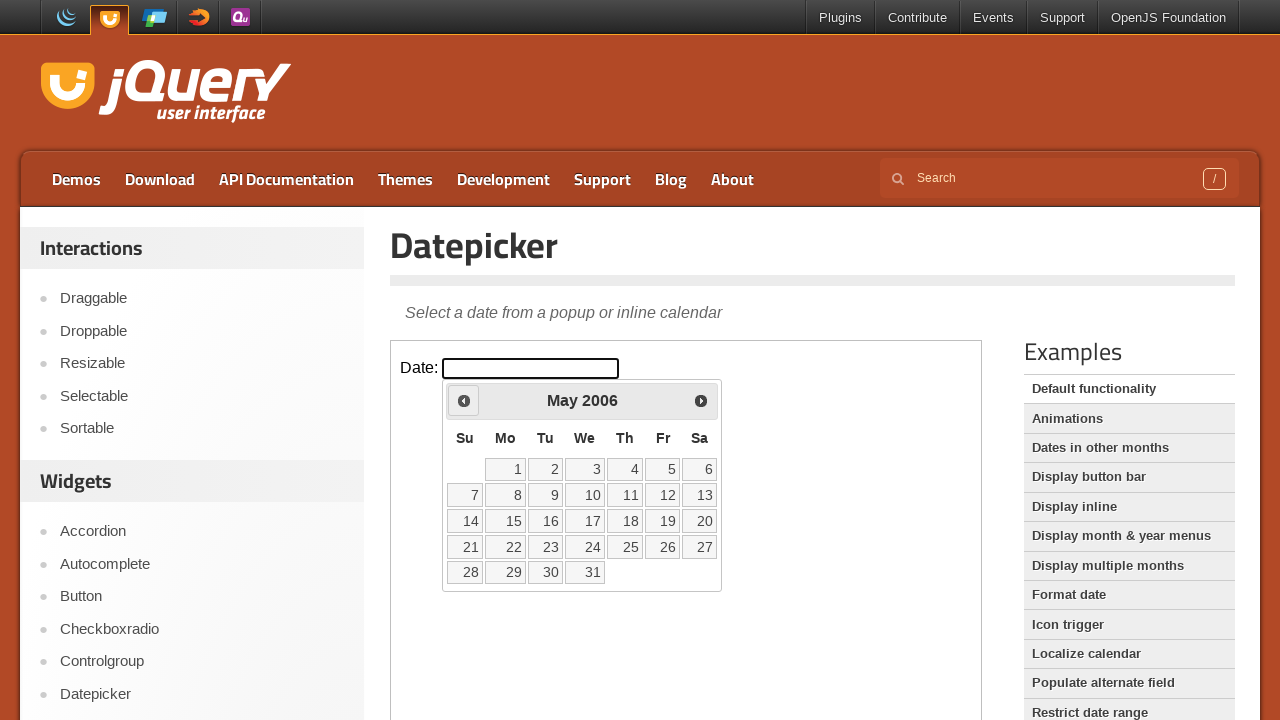

Waited for calendar to update after navigation
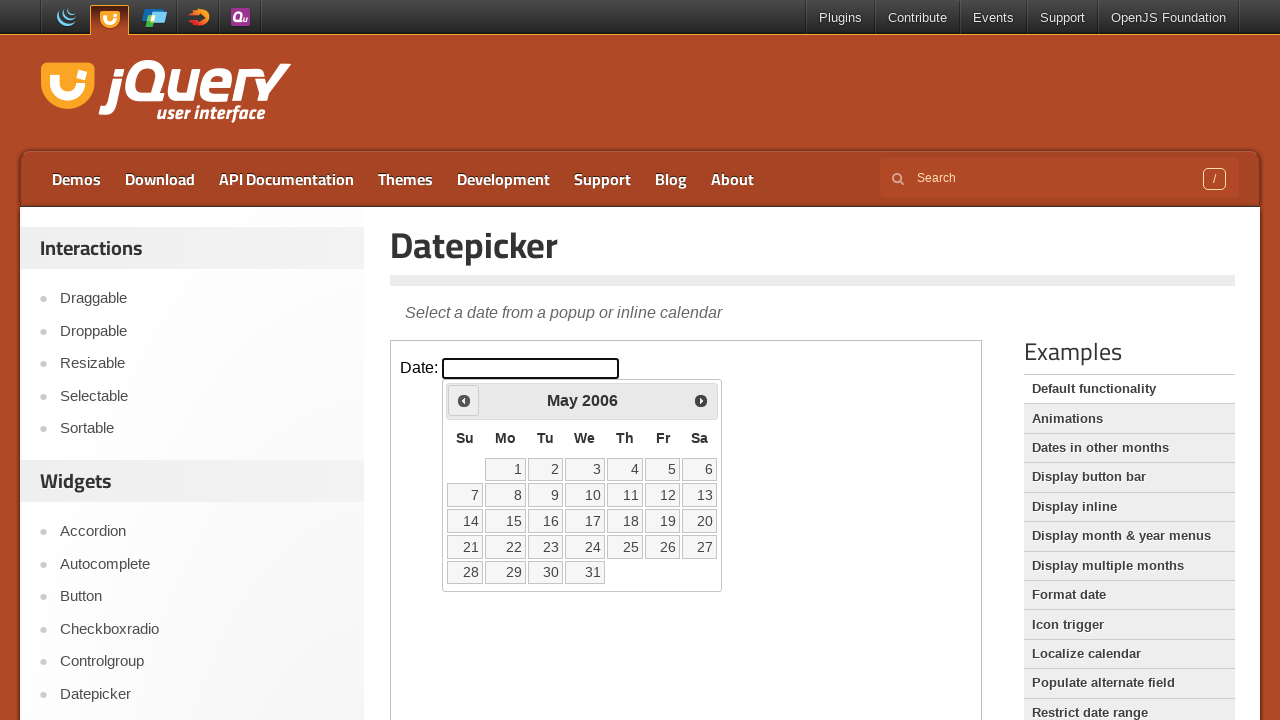

Clicked previous month button (currently viewing May 2006) at (464, 400) on iframe >> nth=0 >> internal:control=enter-frame >> .ui-icon.ui-icon-circle-trian
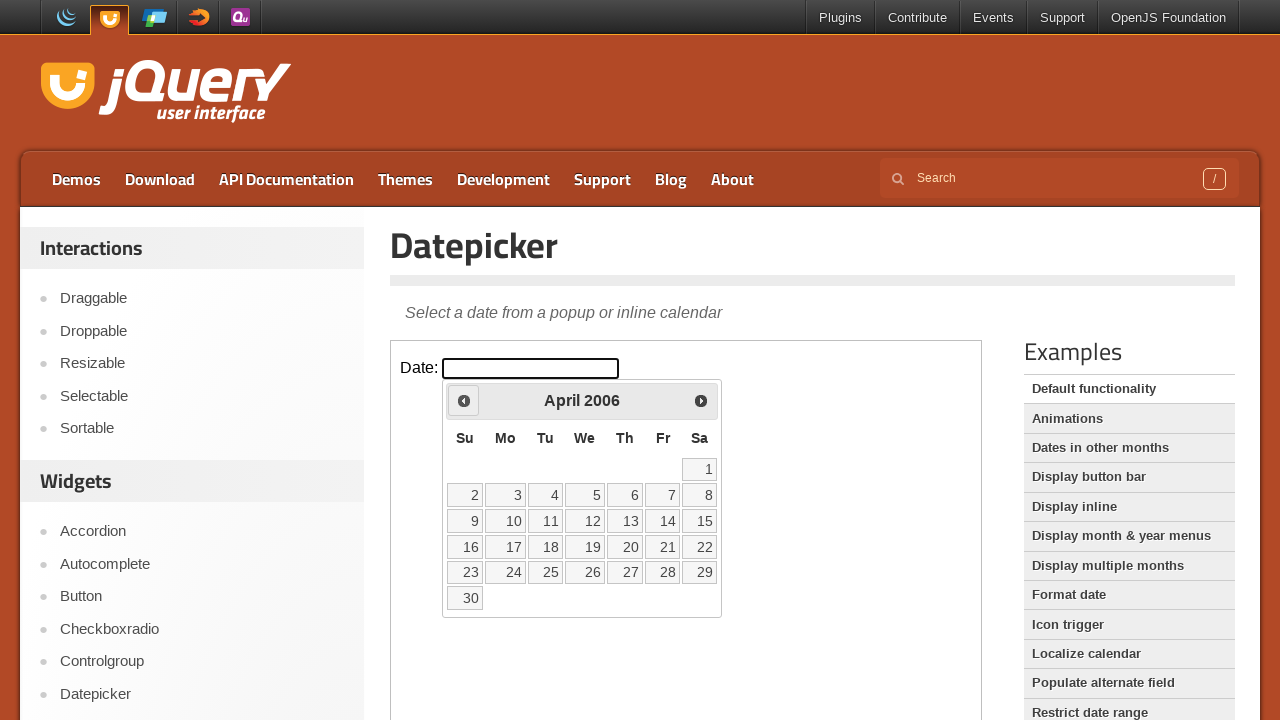

Waited for calendar to update after navigation
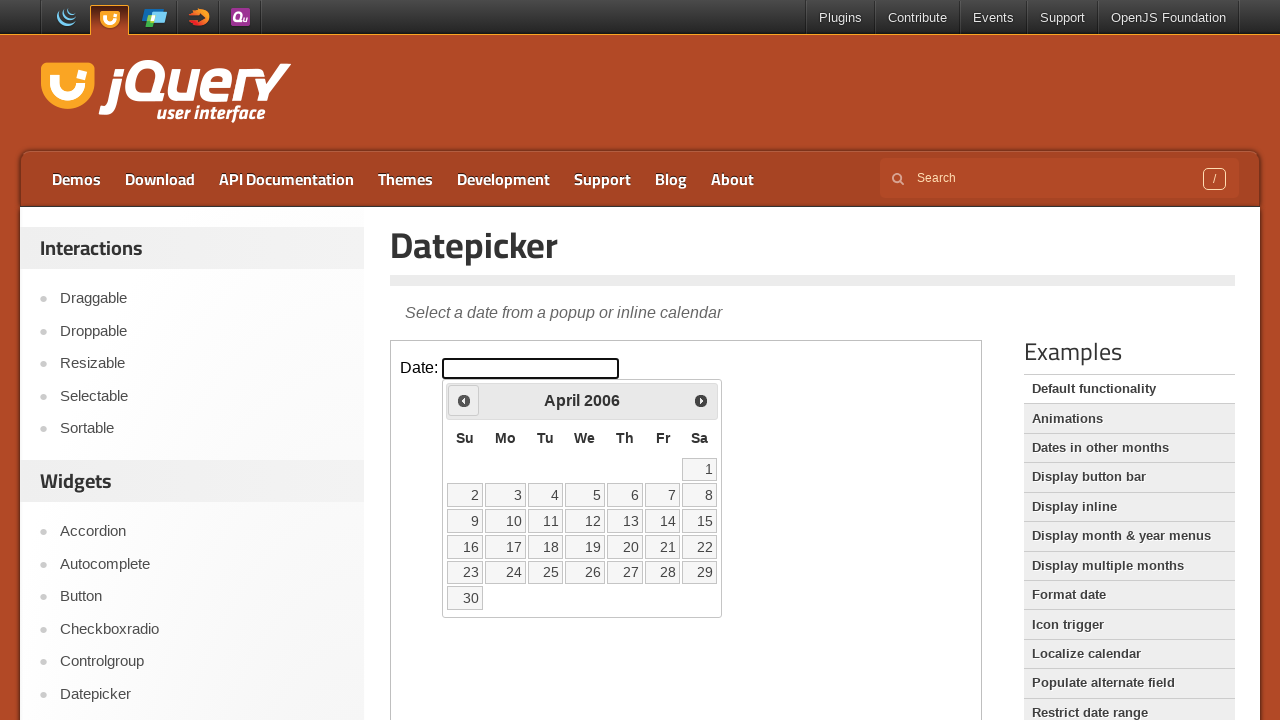

Clicked previous month button (currently viewing April 2006) at (464, 400) on iframe >> nth=0 >> internal:control=enter-frame >> .ui-icon.ui-icon-circle-trian
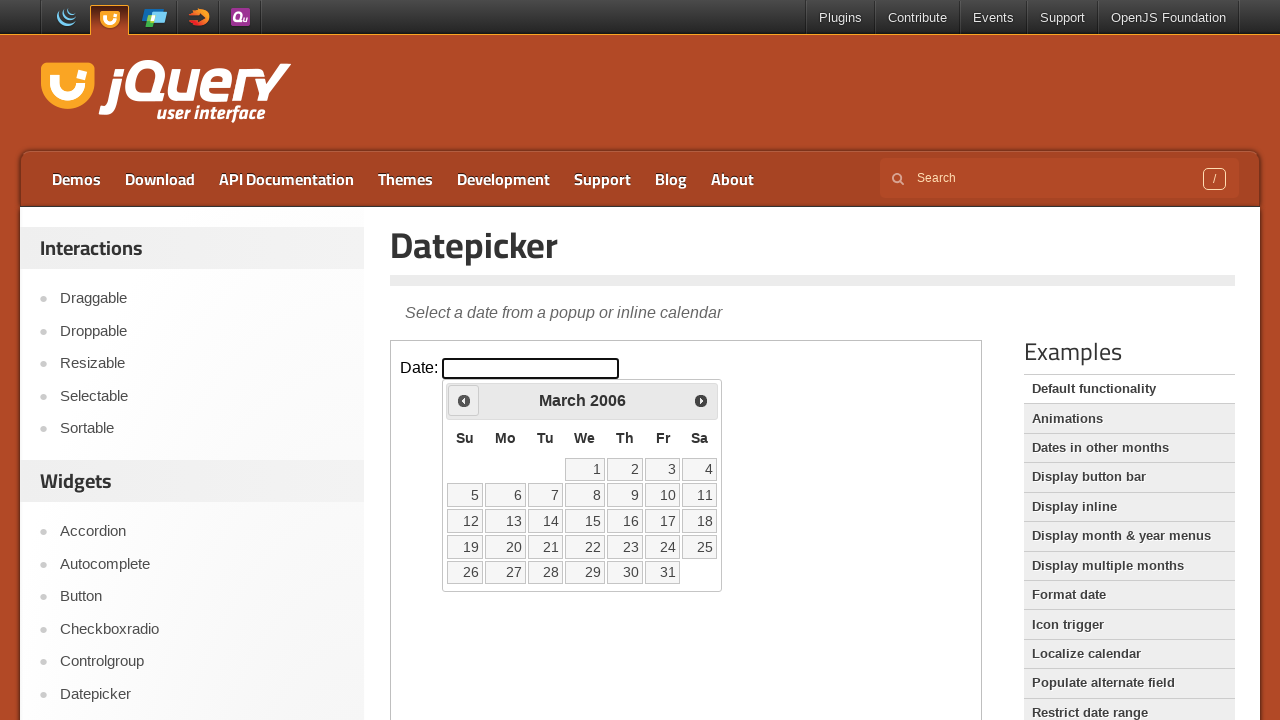

Waited for calendar to update after navigation
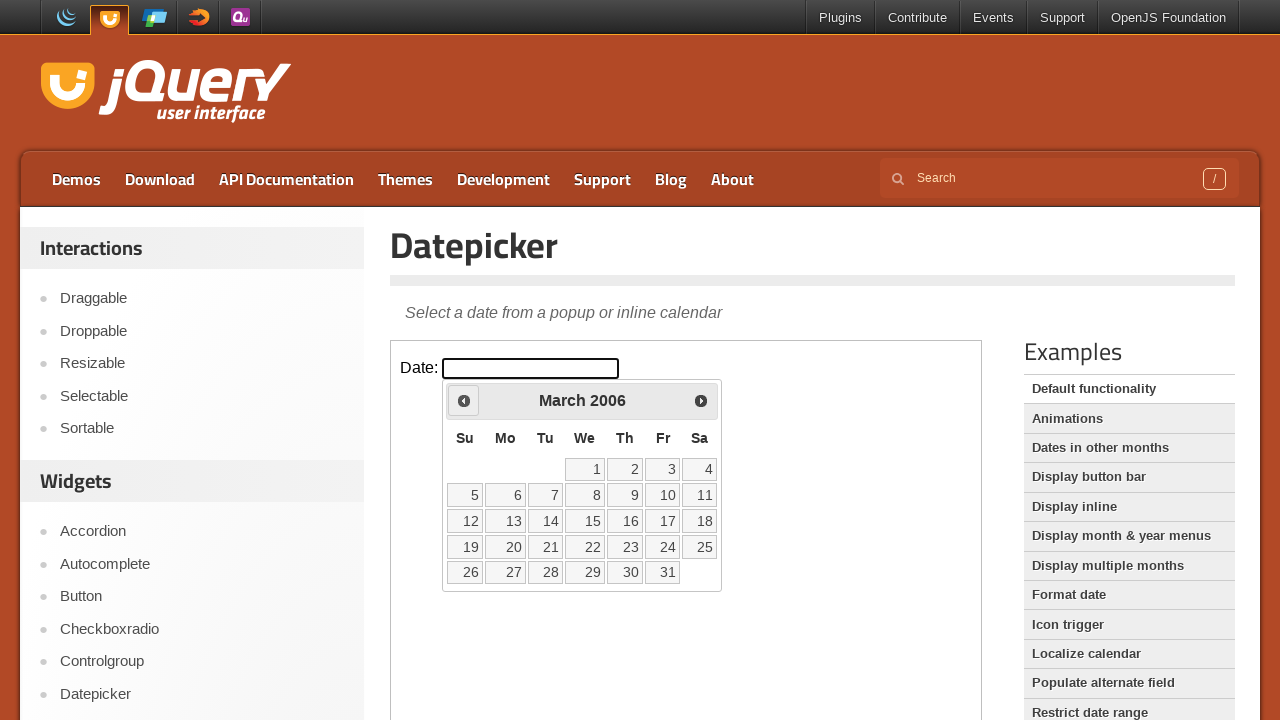

Clicked previous month button (currently viewing March 2006) at (464, 400) on iframe >> nth=0 >> internal:control=enter-frame >> .ui-icon.ui-icon-circle-trian
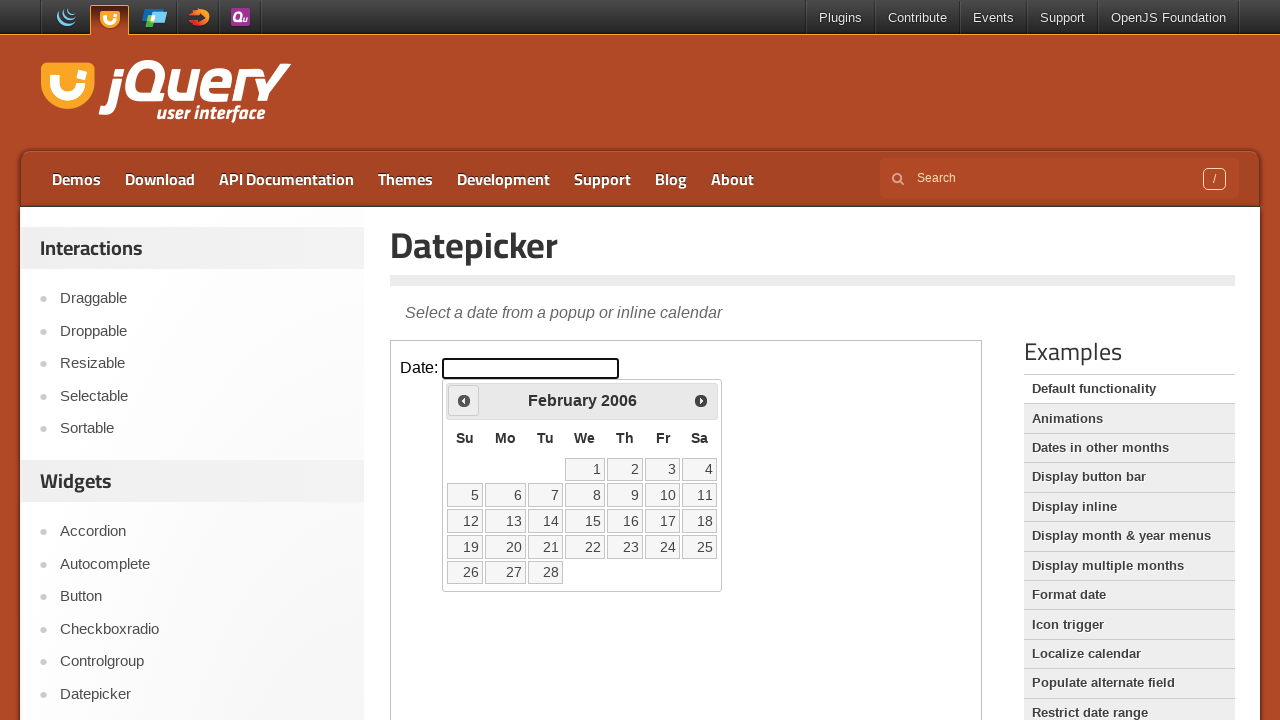

Waited for calendar to update after navigation
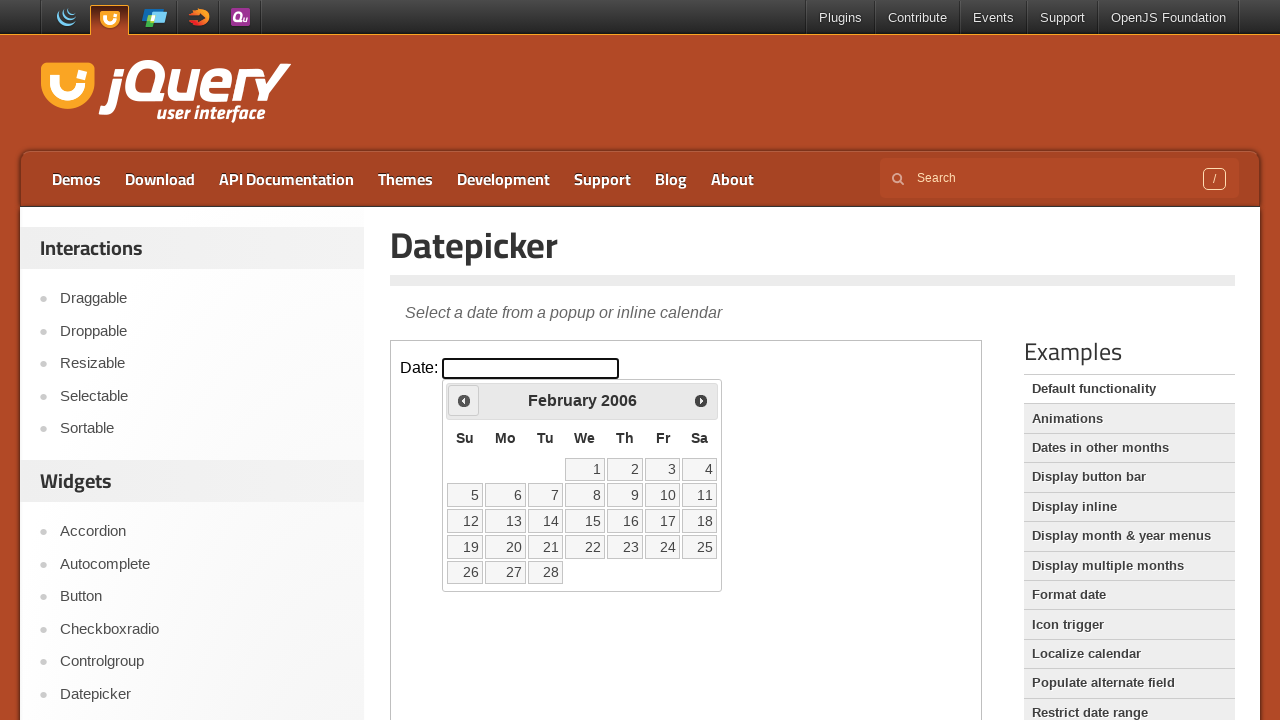

Clicked previous month button (currently viewing February 2006) at (464, 400) on iframe >> nth=0 >> internal:control=enter-frame >> .ui-icon.ui-icon-circle-trian
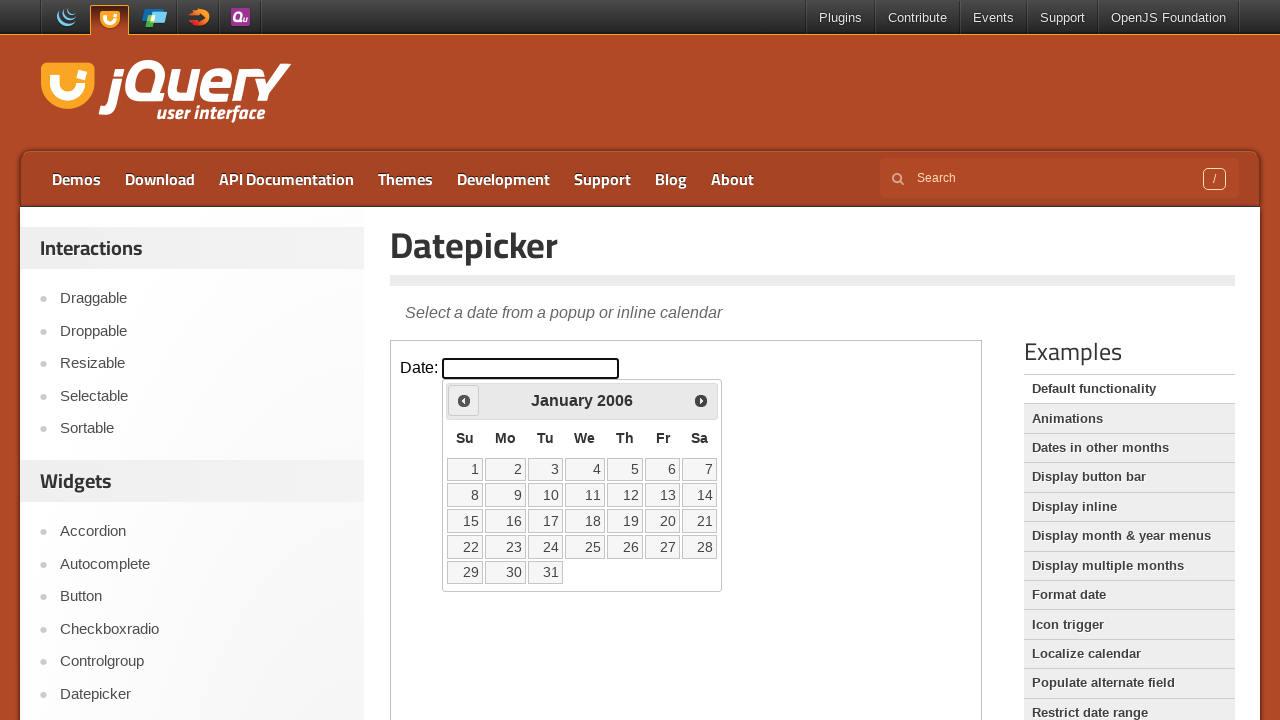

Waited for calendar to update after navigation
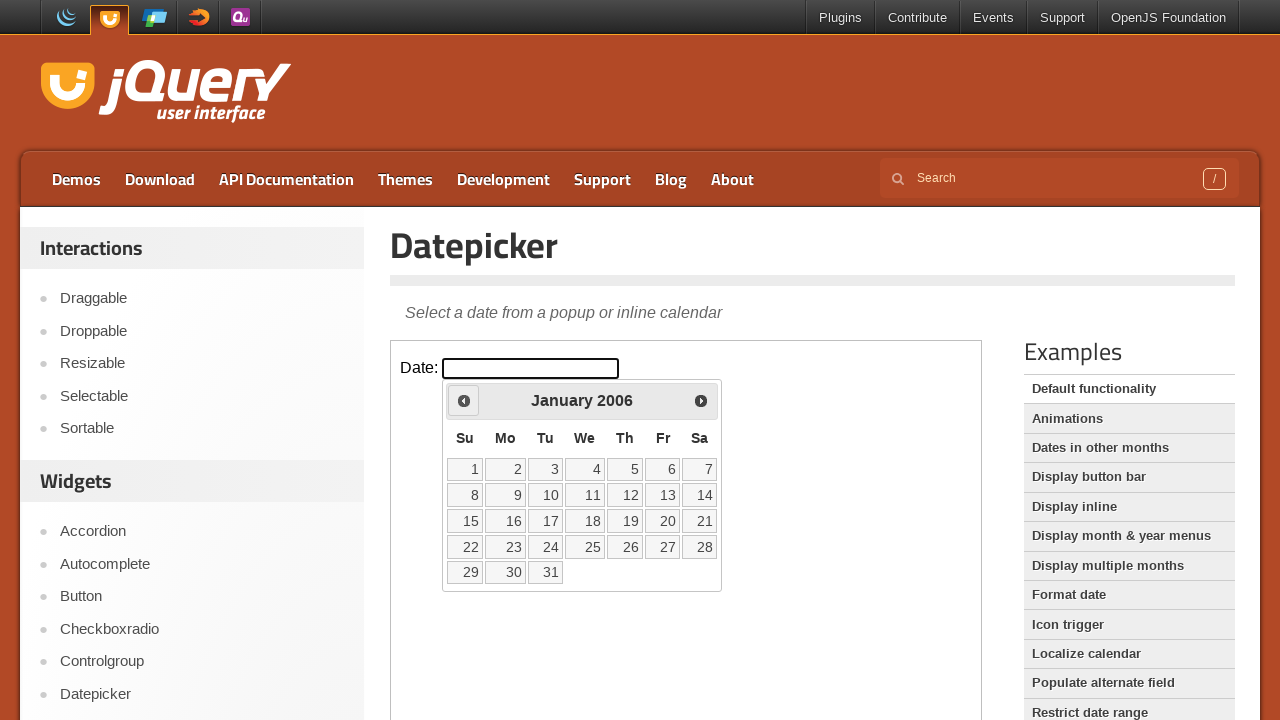

Clicked previous month button (currently viewing January 2006) at (464, 400) on iframe >> nth=0 >> internal:control=enter-frame >> .ui-icon.ui-icon-circle-trian
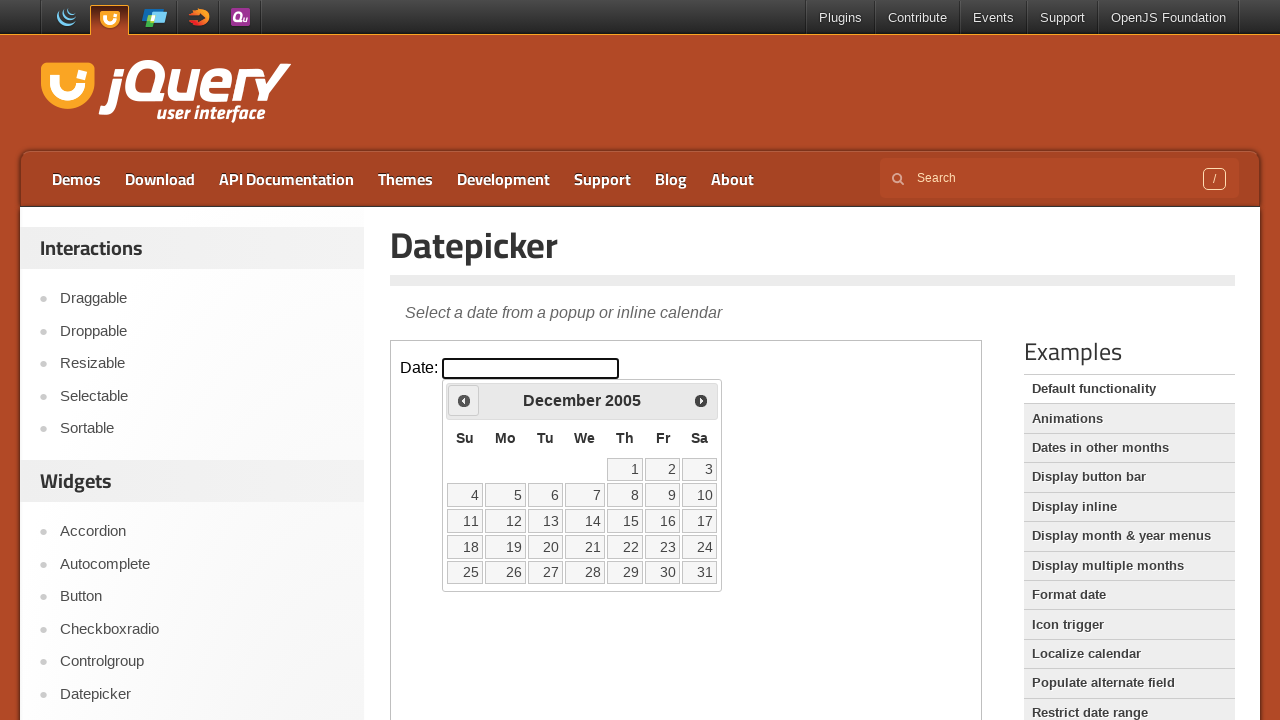

Waited for calendar to update after navigation
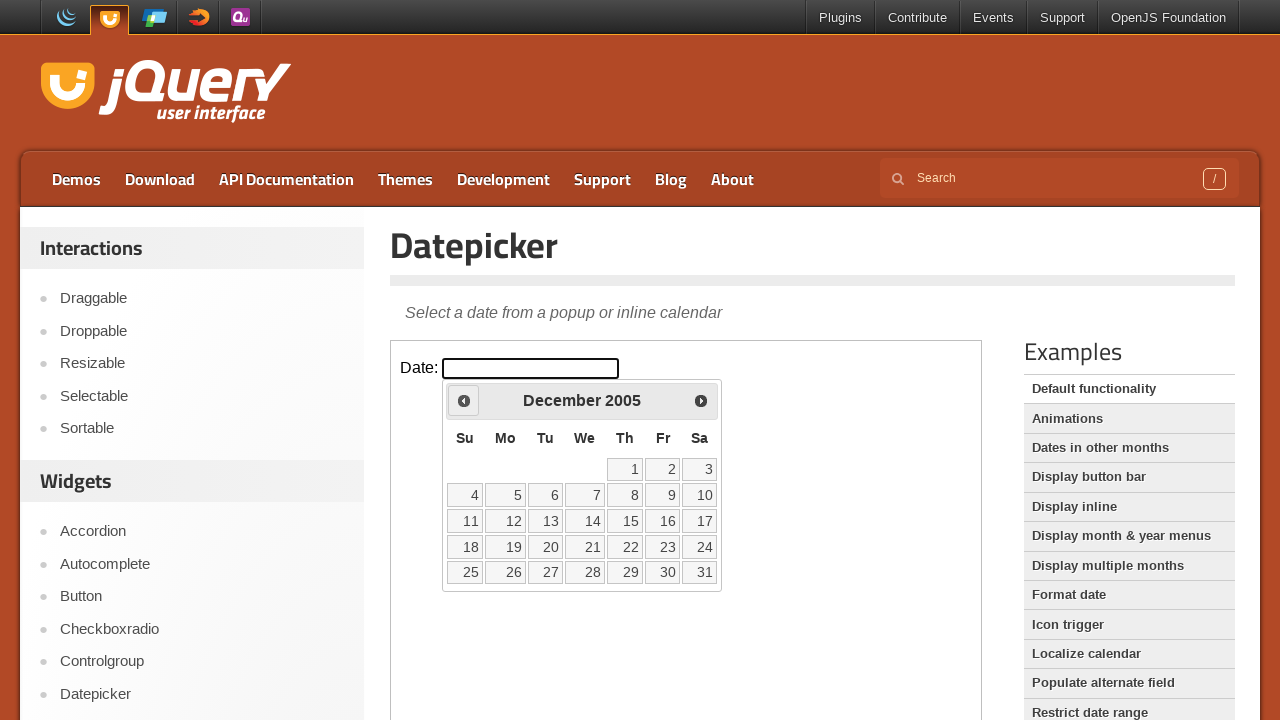

Clicked previous month button (currently viewing December 2005) at (464, 400) on iframe >> nth=0 >> internal:control=enter-frame >> .ui-icon.ui-icon-circle-trian
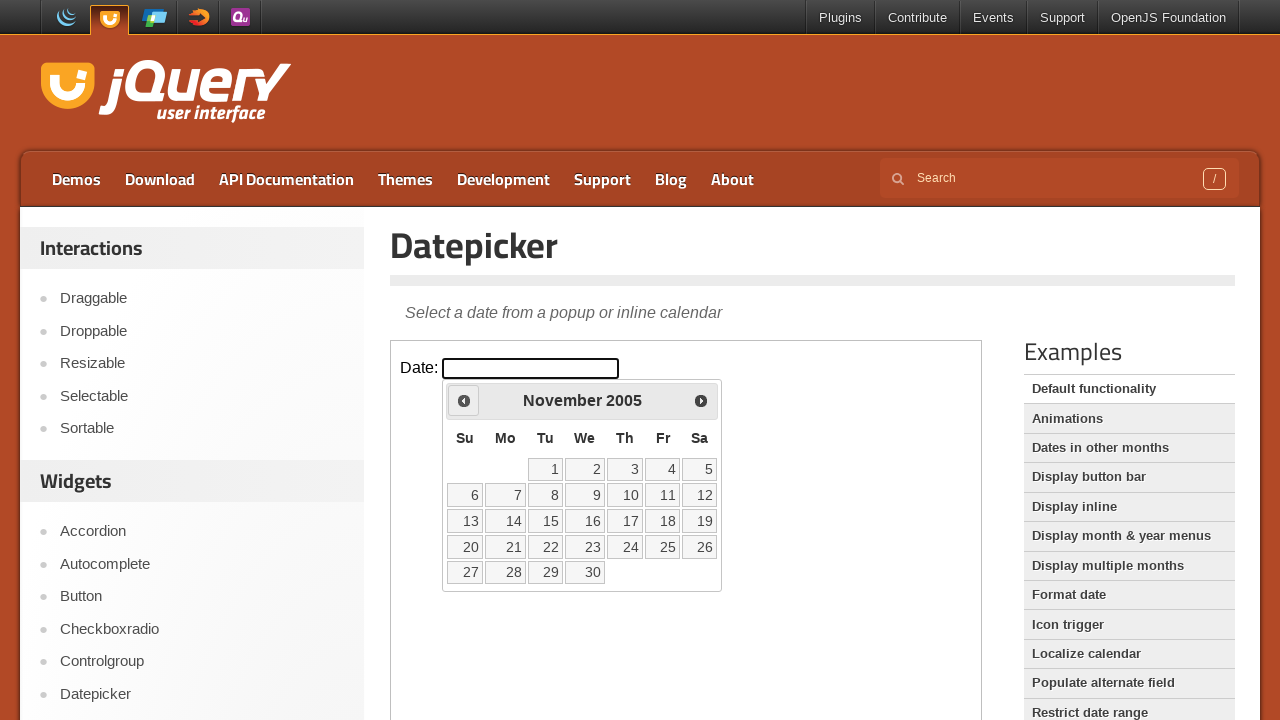

Waited for calendar to update after navigation
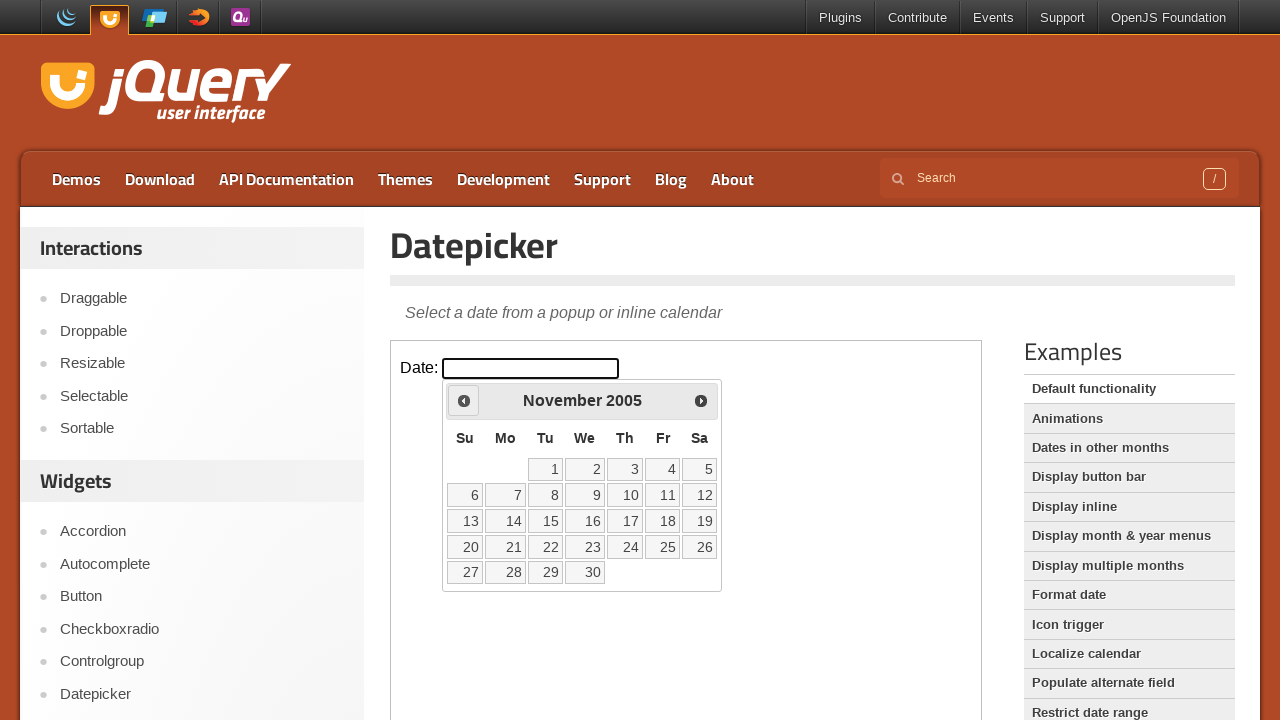

Clicked previous month button (currently viewing November 2005) at (464, 400) on iframe >> nth=0 >> internal:control=enter-frame >> .ui-icon.ui-icon-circle-trian
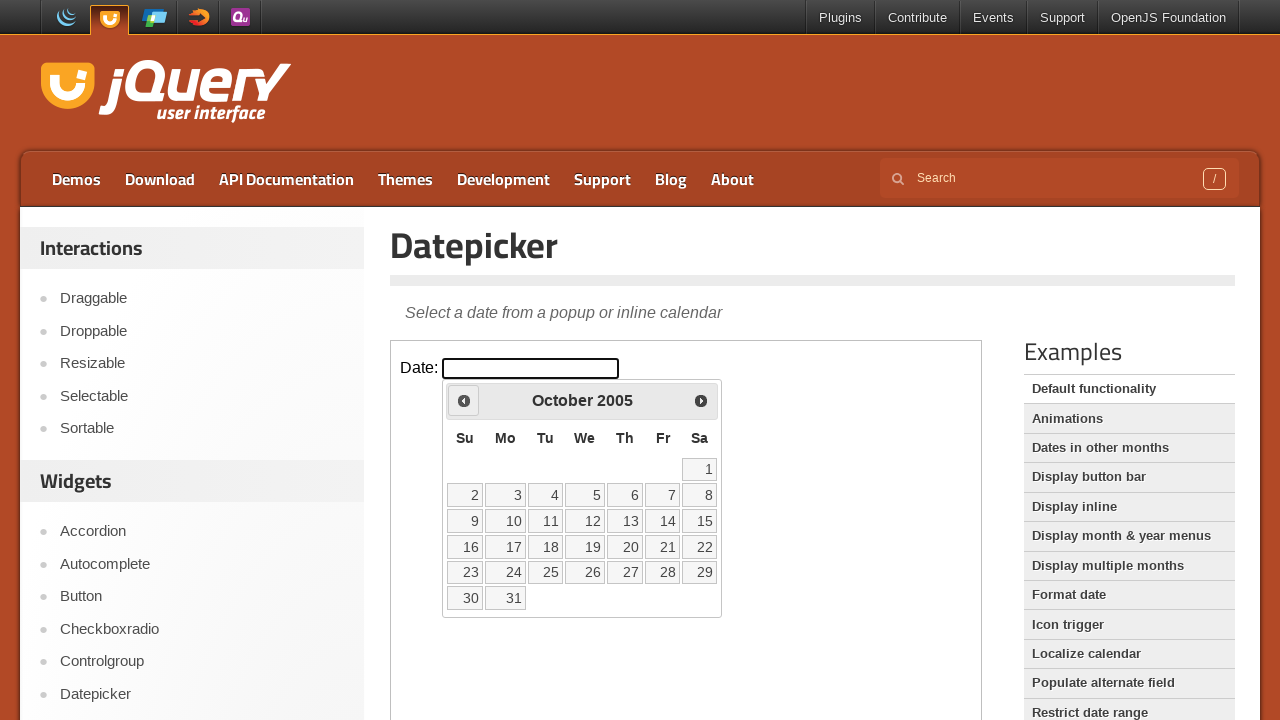

Waited for calendar to update after navigation
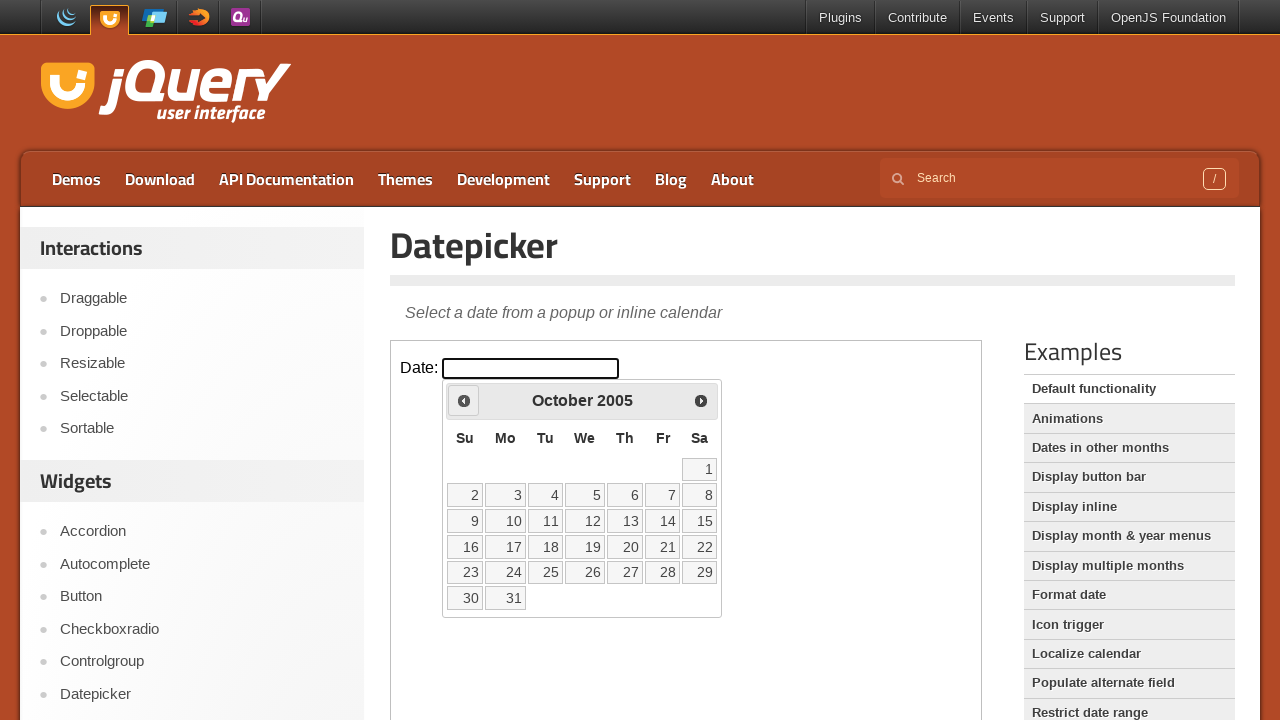

Clicked previous month button (currently viewing October 2005) at (464, 400) on iframe >> nth=0 >> internal:control=enter-frame >> .ui-icon.ui-icon-circle-trian
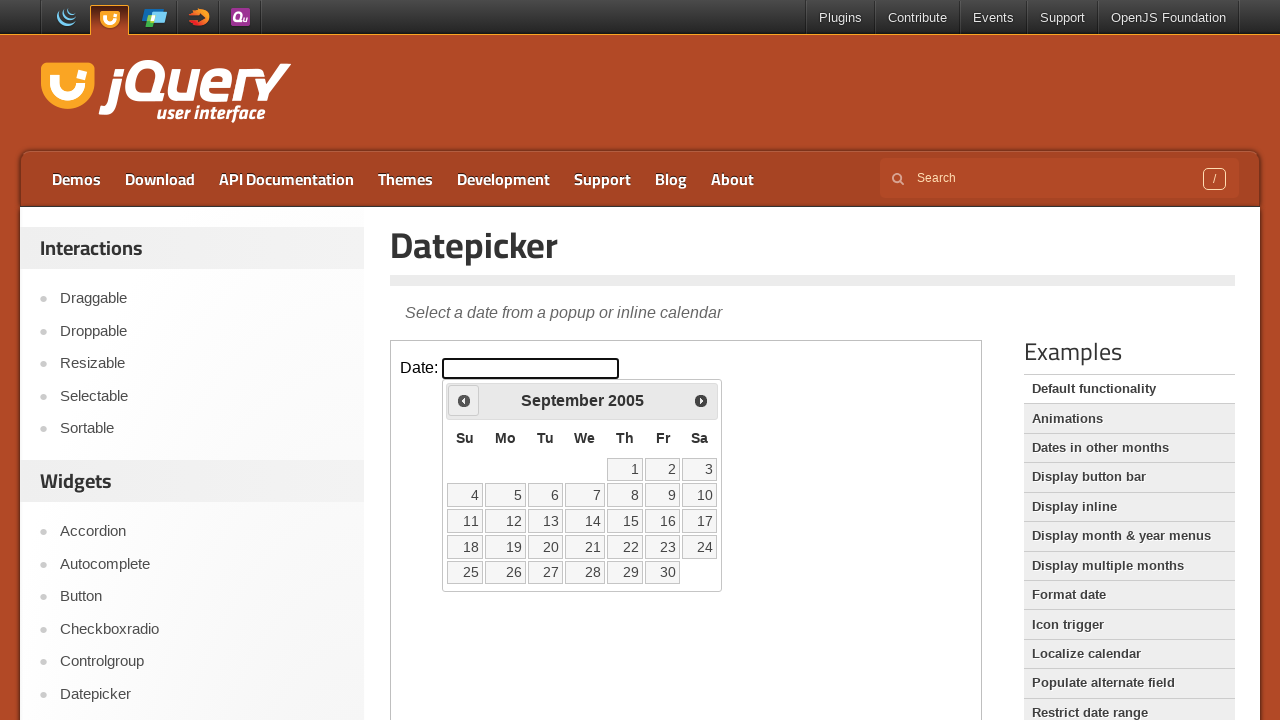

Waited for calendar to update after navigation
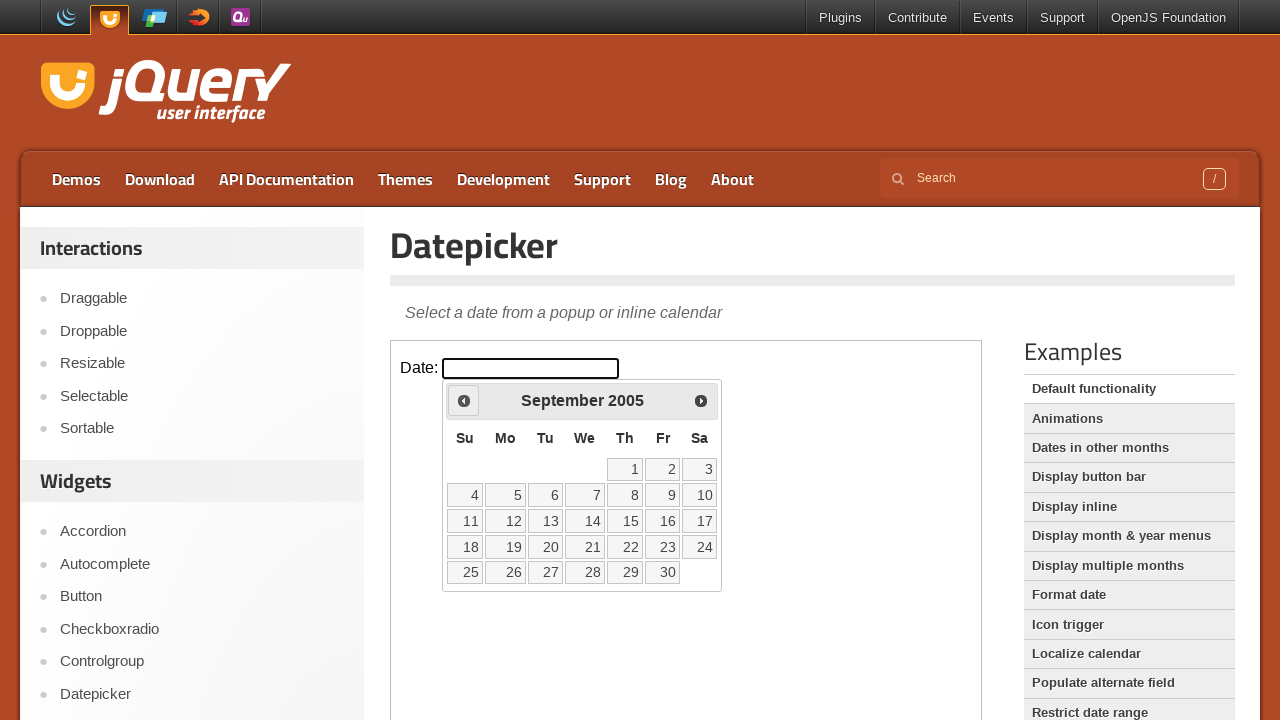

Clicked previous month button (currently viewing September 2005) at (464, 400) on iframe >> nth=0 >> internal:control=enter-frame >> .ui-icon.ui-icon-circle-trian
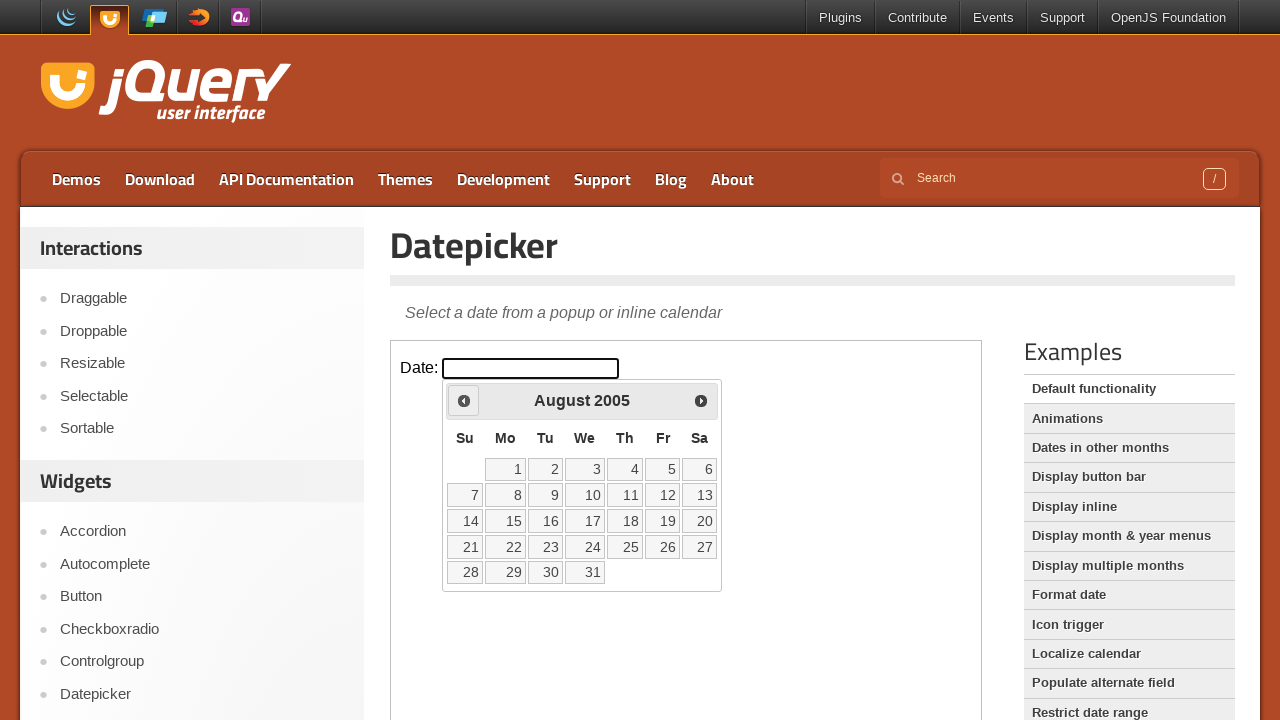

Waited for calendar to update after navigation
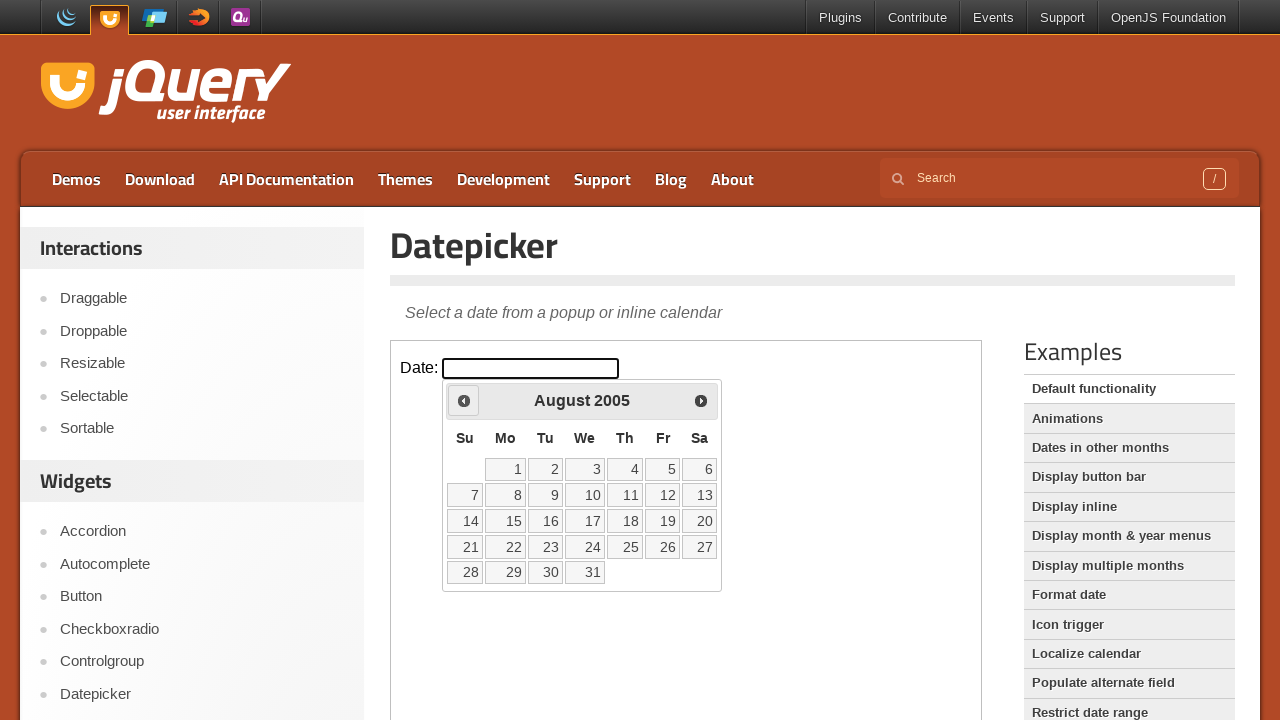

Clicked previous month button (currently viewing August 2005) at (464, 400) on iframe >> nth=0 >> internal:control=enter-frame >> .ui-icon.ui-icon-circle-trian
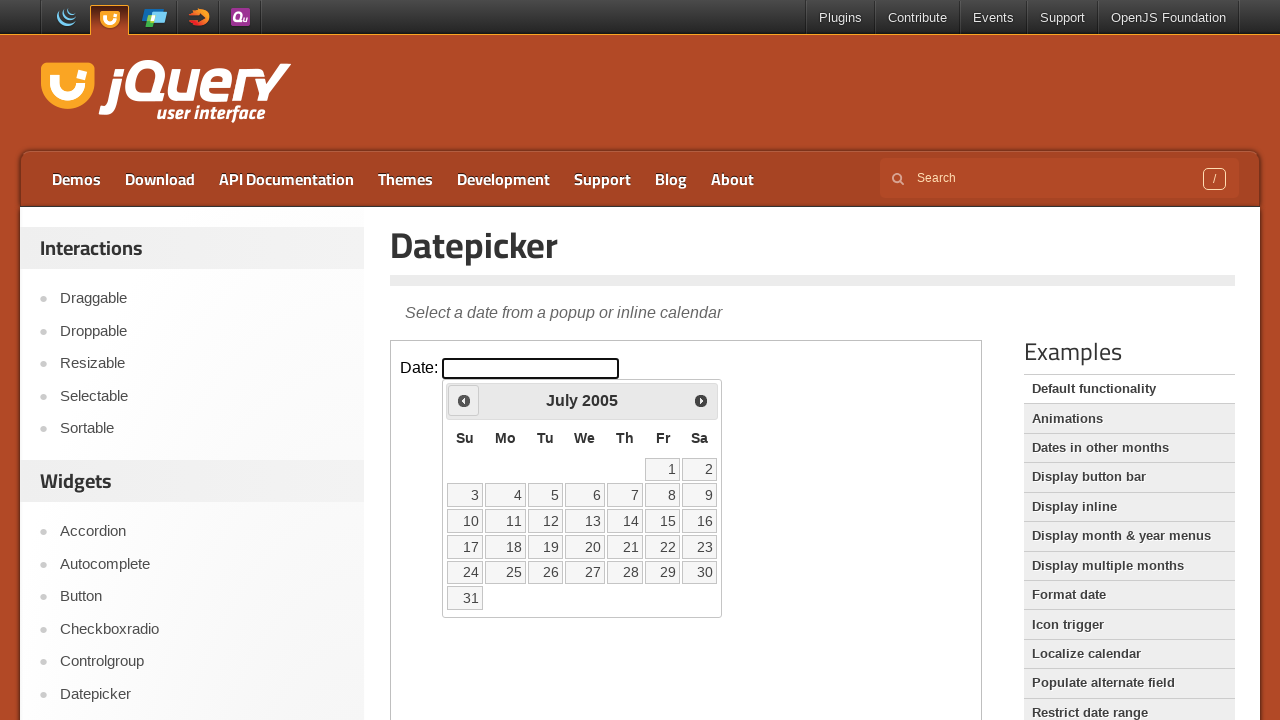

Waited for calendar to update after navigation
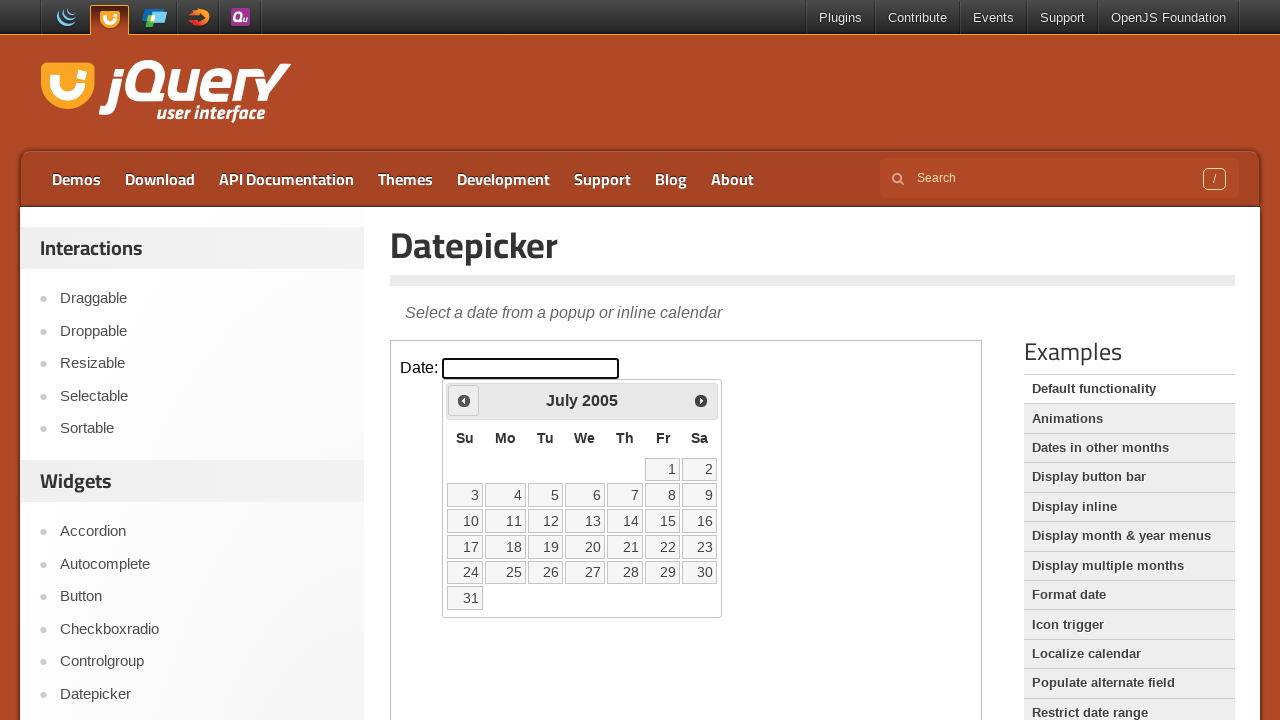

Clicked previous month button (currently viewing July 2005) at (464, 400) on iframe >> nth=0 >> internal:control=enter-frame >> .ui-icon.ui-icon-circle-trian
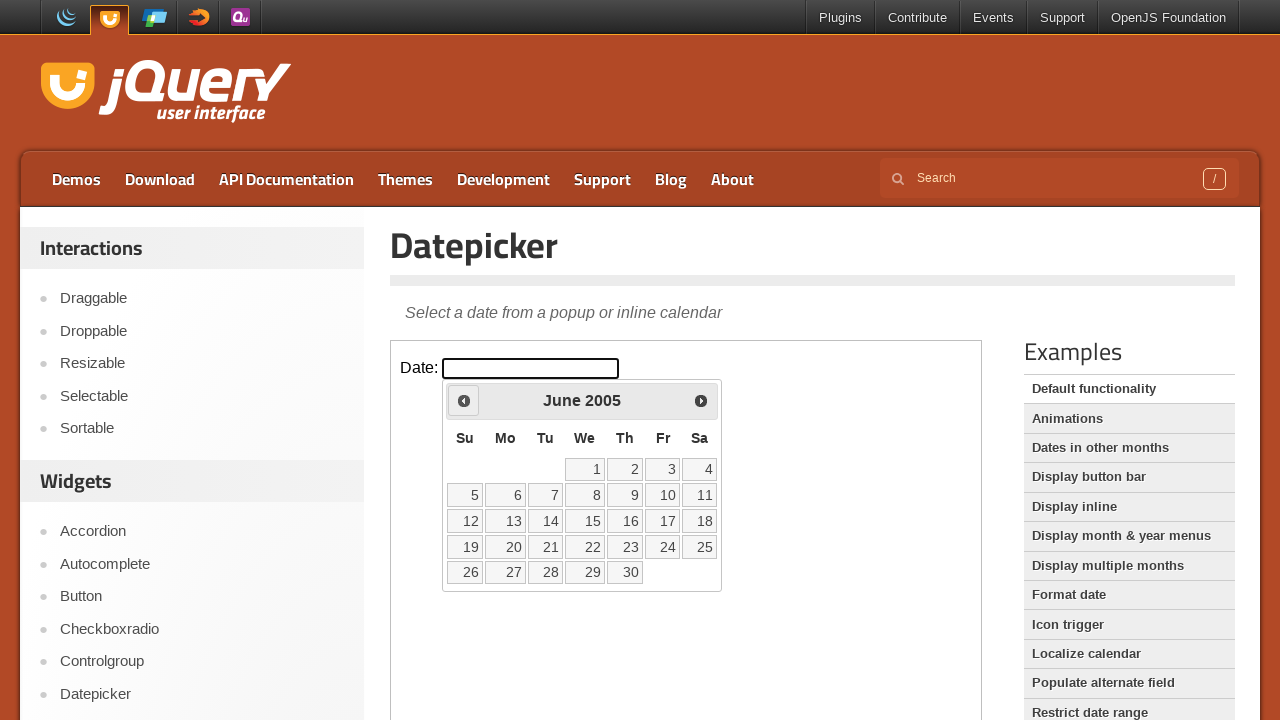

Waited for calendar to update after navigation
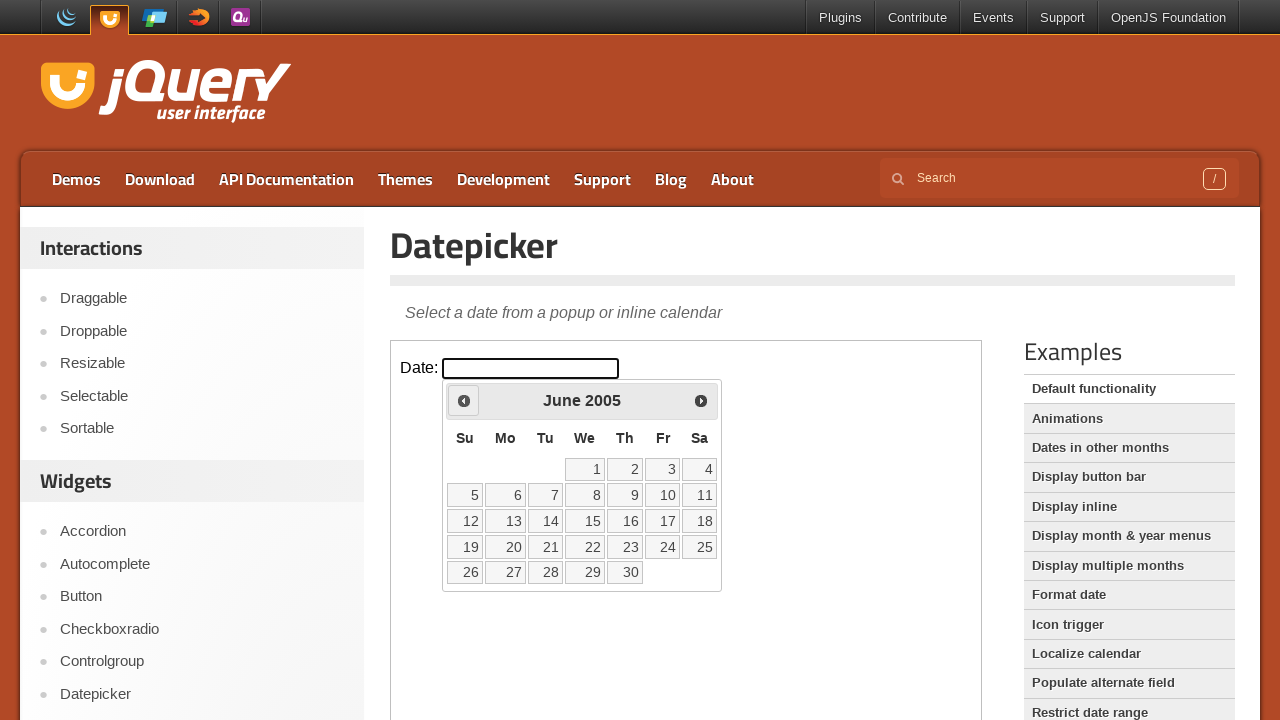

Clicked previous month button (currently viewing June 2005) at (464, 400) on iframe >> nth=0 >> internal:control=enter-frame >> .ui-icon.ui-icon-circle-trian
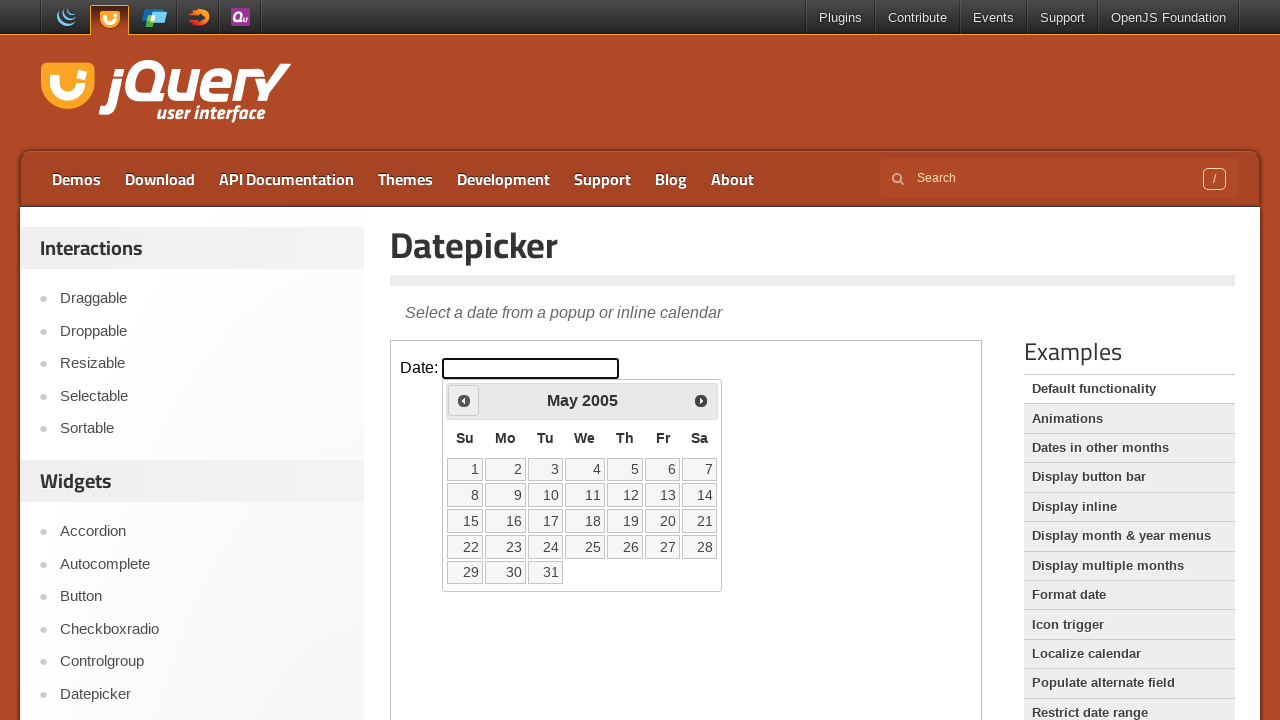

Waited for calendar to update after navigation
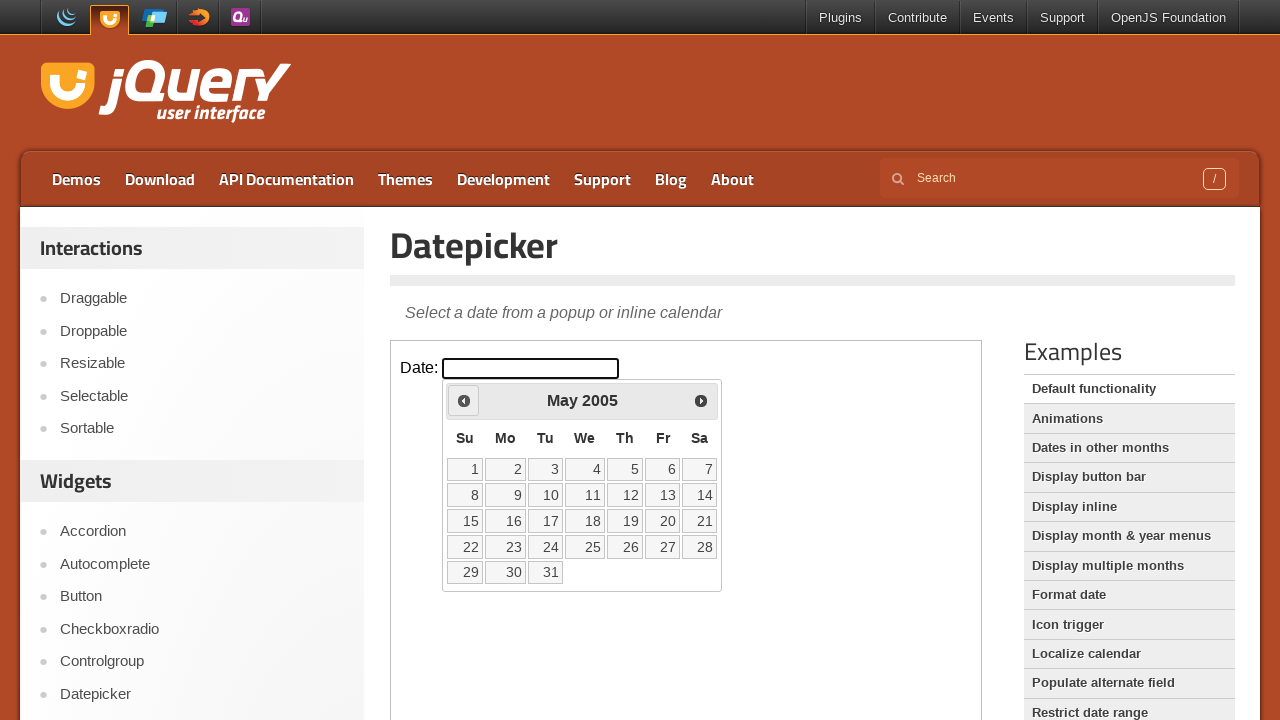

Clicked previous month button (currently viewing May 2005) at (464, 400) on iframe >> nth=0 >> internal:control=enter-frame >> .ui-icon.ui-icon-circle-trian
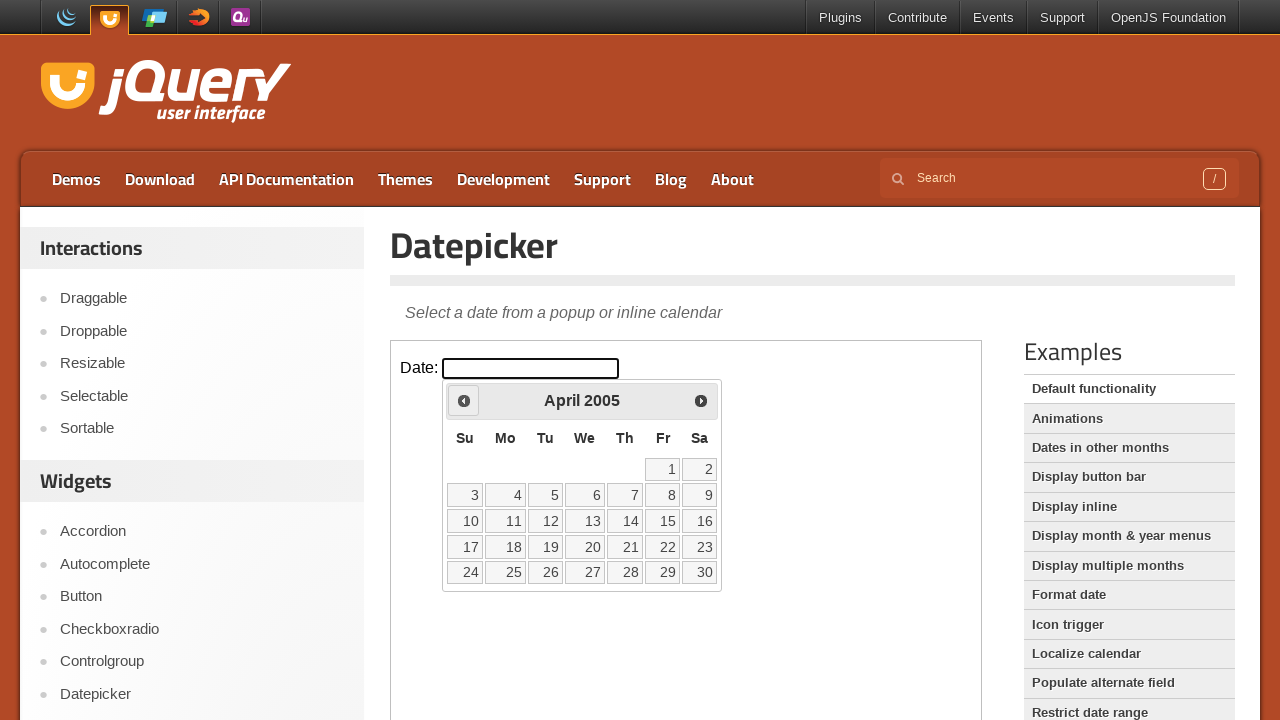

Waited for calendar to update after navigation
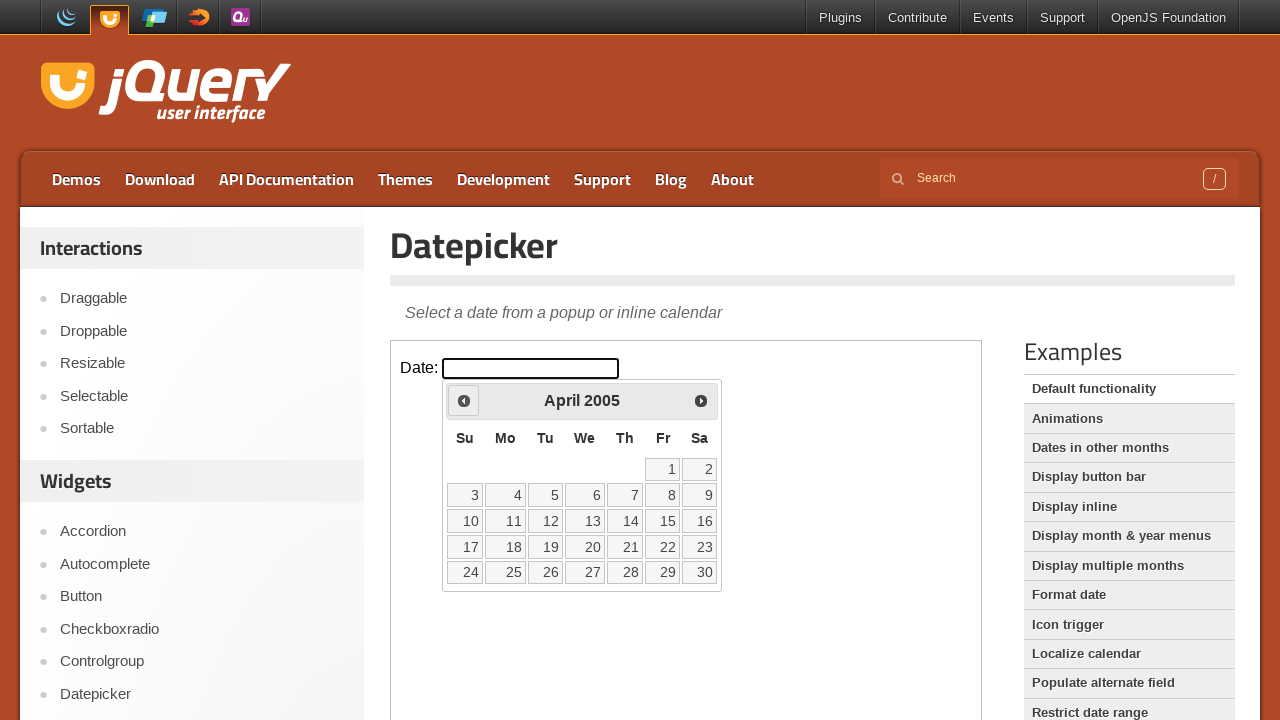

Clicked previous month button (currently viewing April 2005) at (464, 400) on iframe >> nth=0 >> internal:control=enter-frame >> .ui-icon.ui-icon-circle-trian
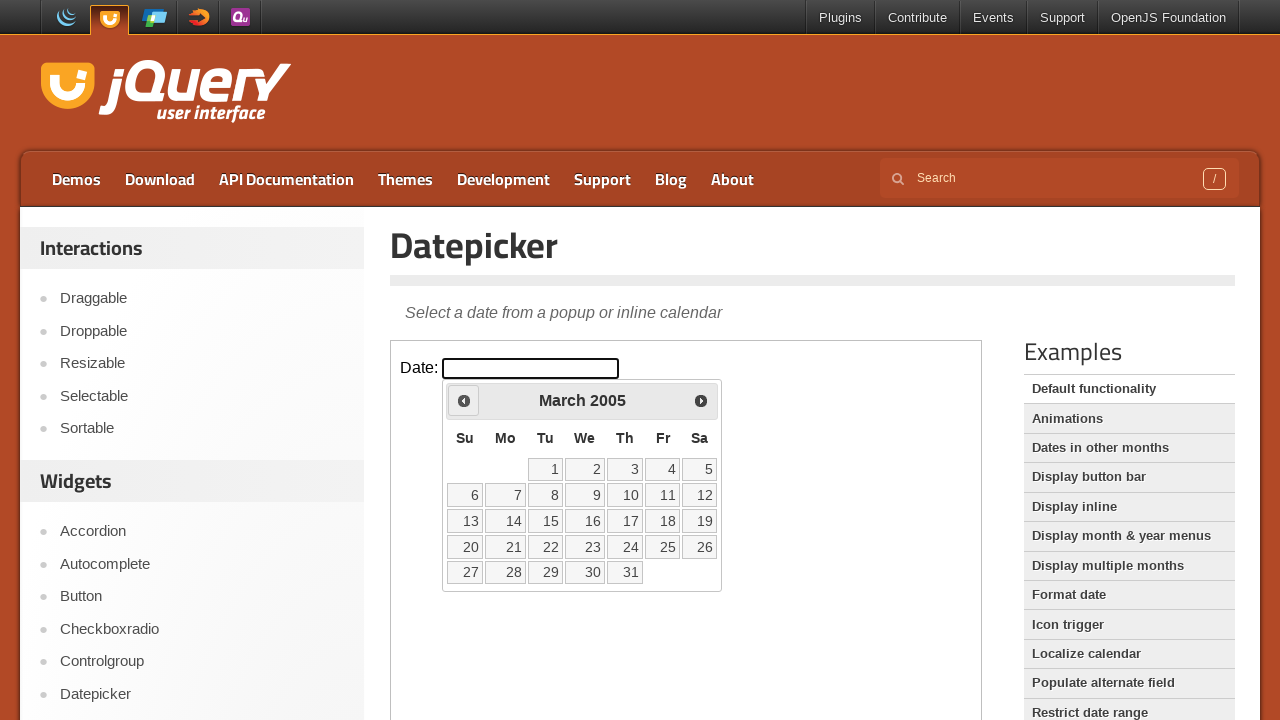

Waited for calendar to update after navigation
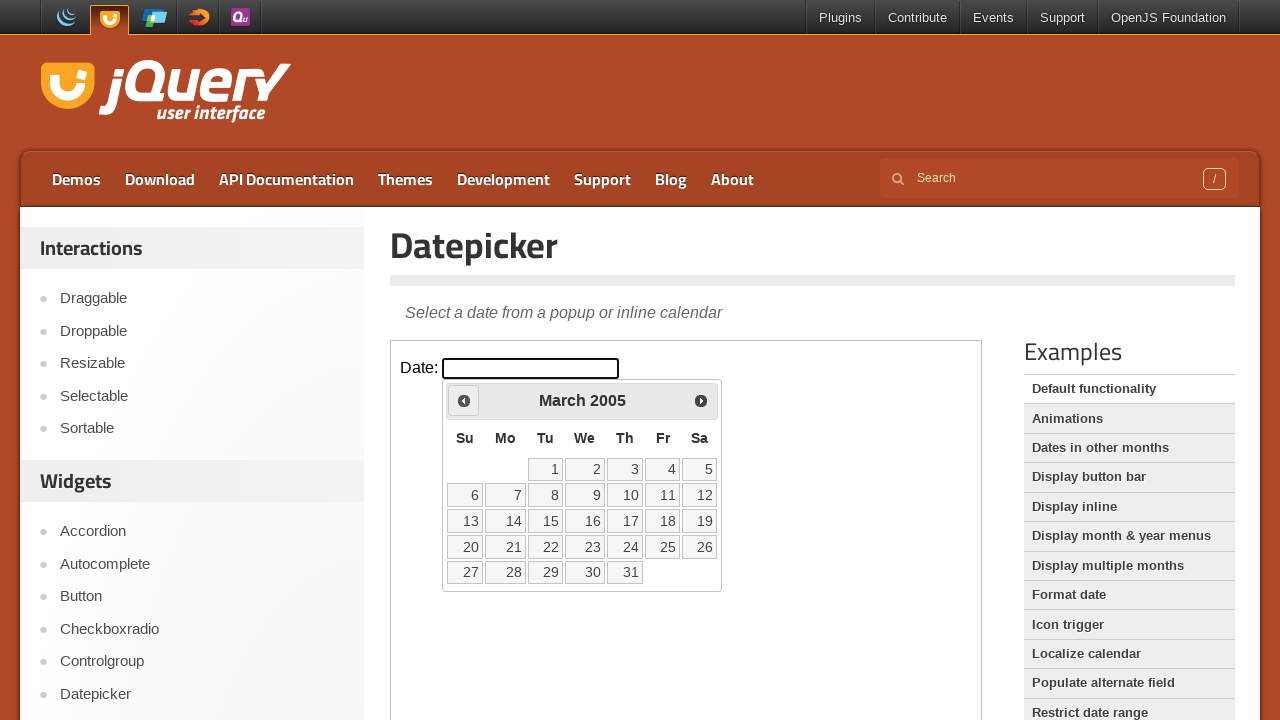

Clicked previous month button (currently viewing March 2005) at (464, 400) on iframe >> nth=0 >> internal:control=enter-frame >> .ui-icon.ui-icon-circle-trian
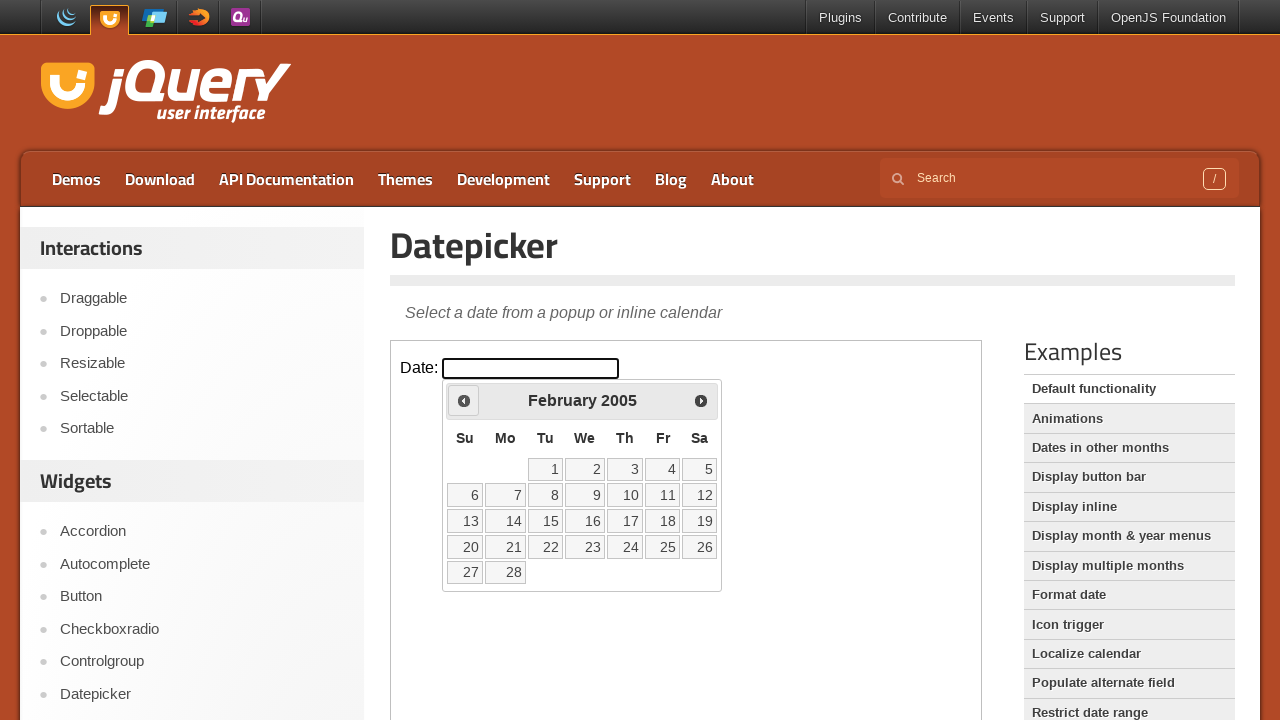

Waited for calendar to update after navigation
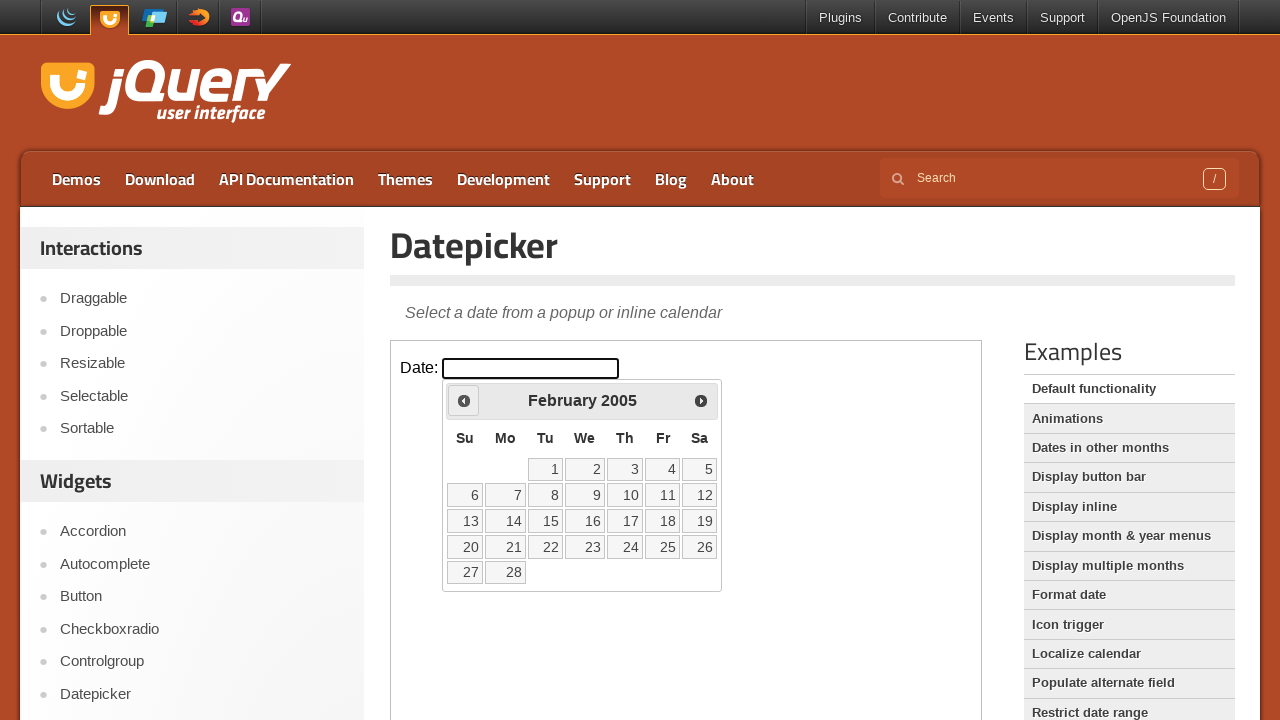

Clicked previous month button (currently viewing February 2005) at (464, 400) on iframe >> nth=0 >> internal:control=enter-frame >> .ui-icon.ui-icon-circle-trian
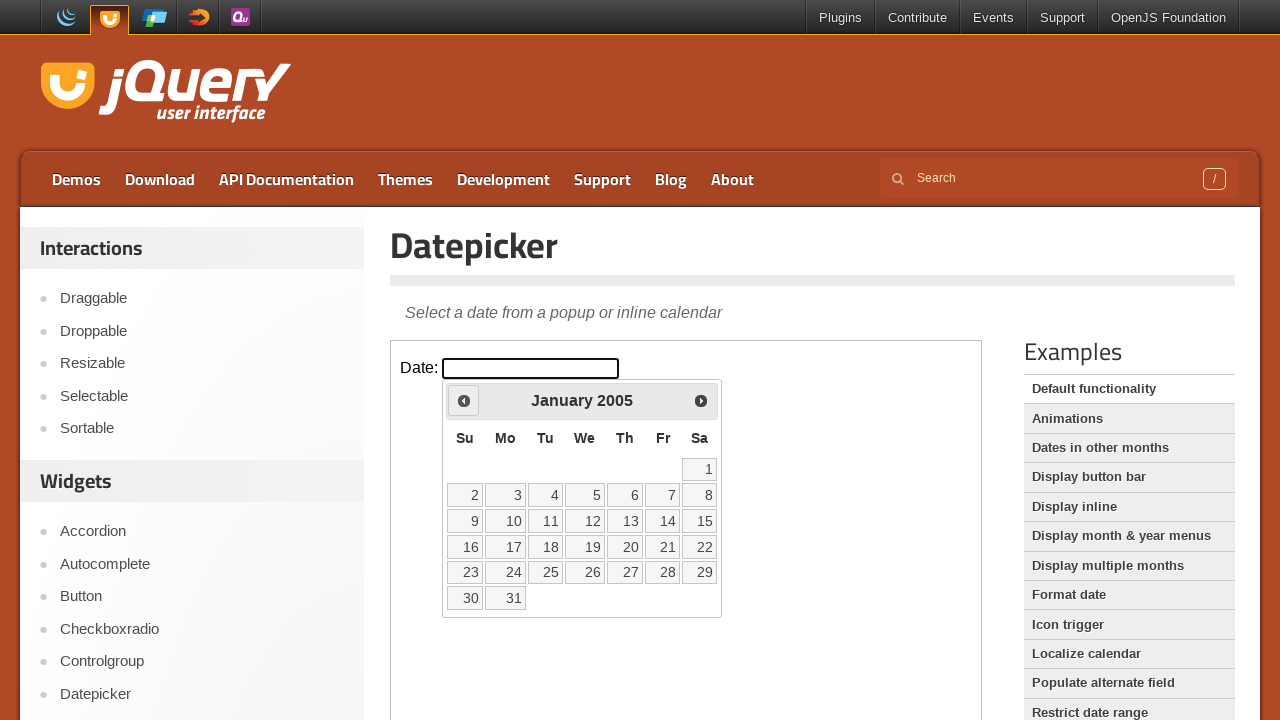

Waited for calendar to update after navigation
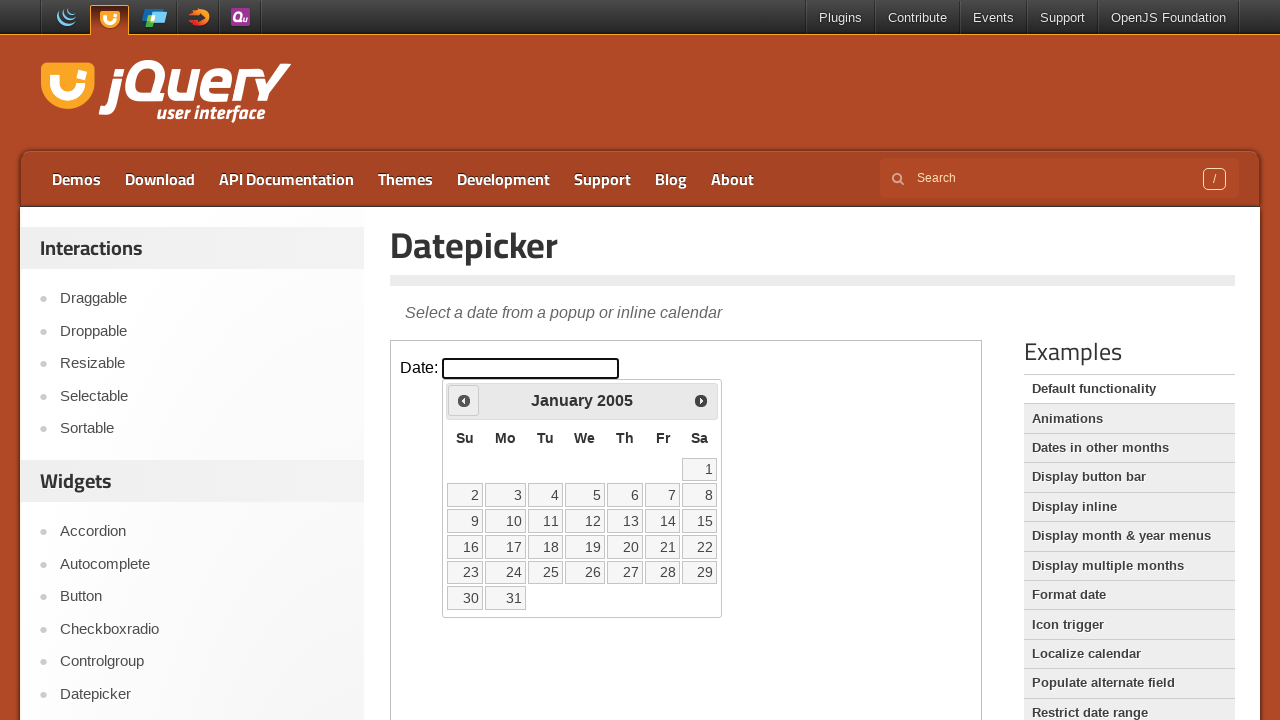

Clicked previous month button (currently viewing January 2005) at (464, 400) on iframe >> nth=0 >> internal:control=enter-frame >> .ui-icon.ui-icon-circle-trian
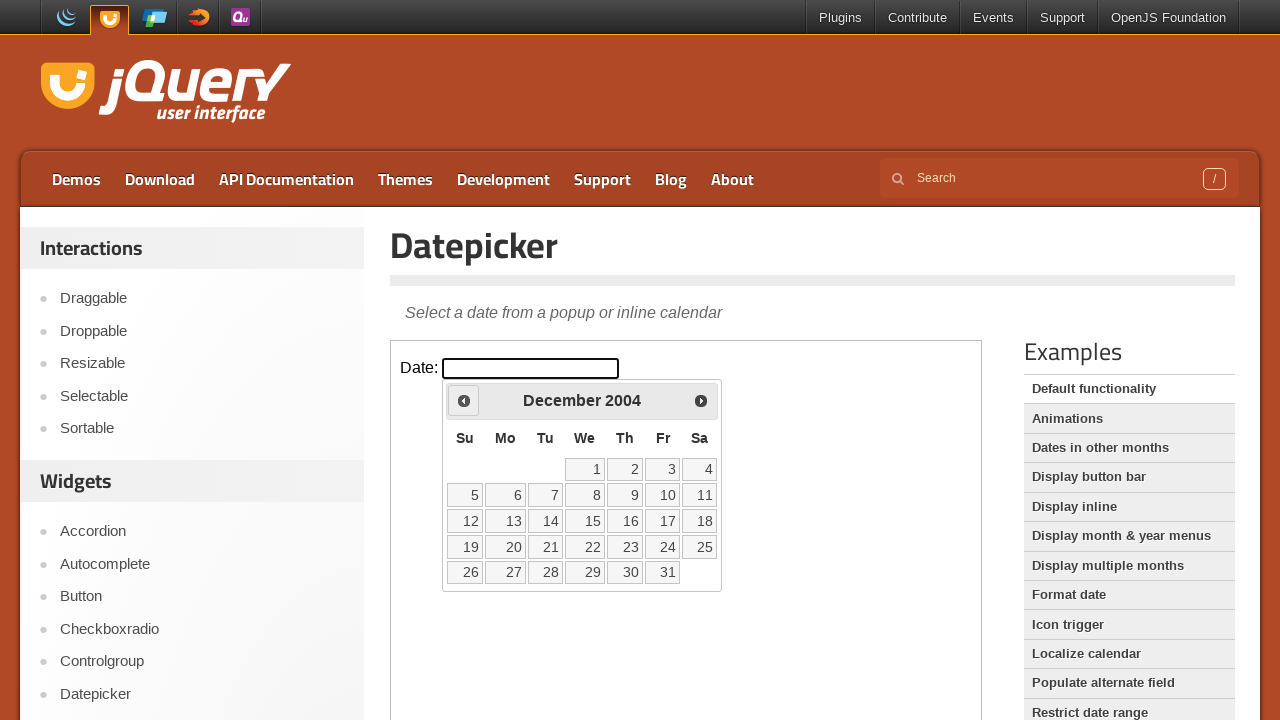

Waited for calendar to update after navigation
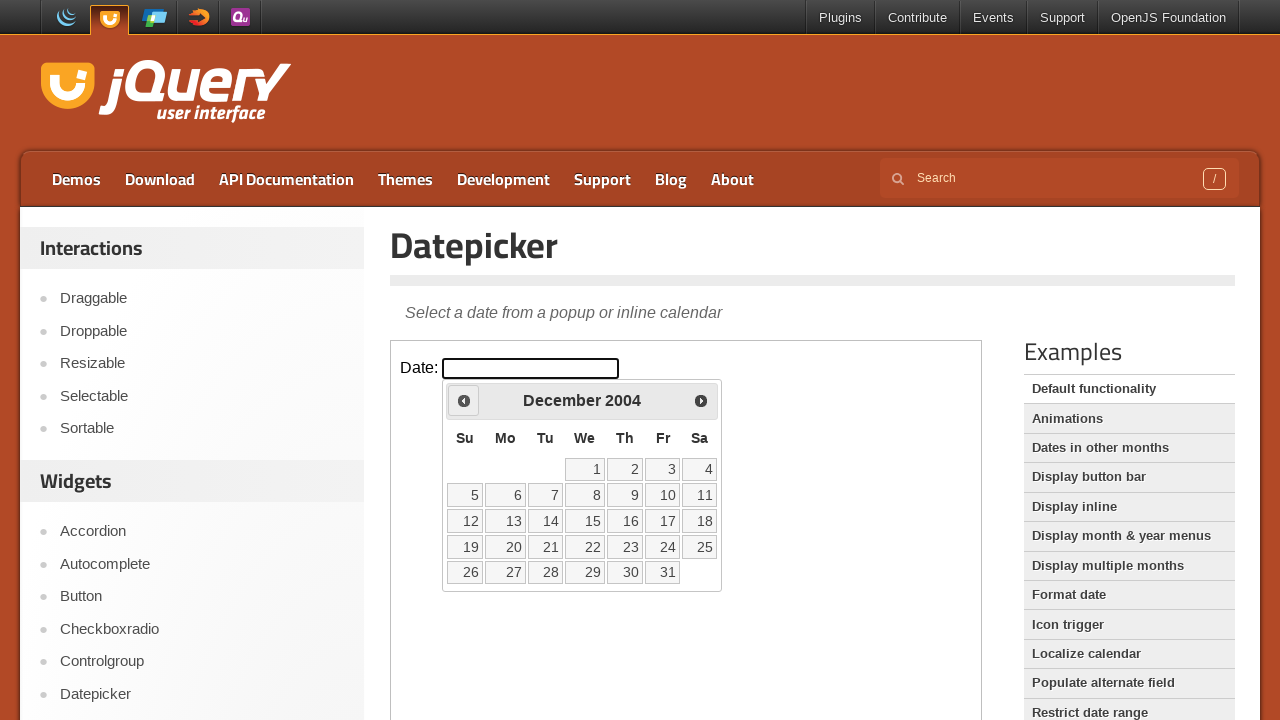

Clicked previous month button (currently viewing December 2004) at (464, 400) on iframe >> nth=0 >> internal:control=enter-frame >> .ui-icon.ui-icon-circle-trian
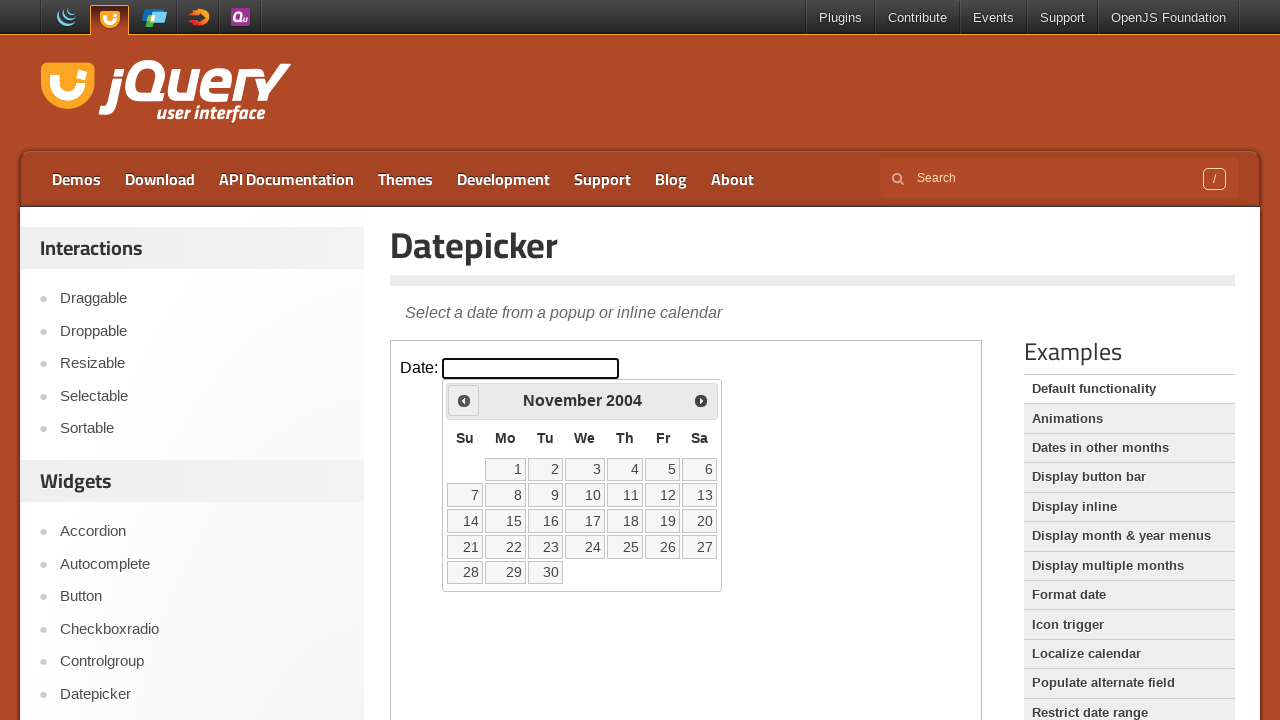

Waited for calendar to update after navigation
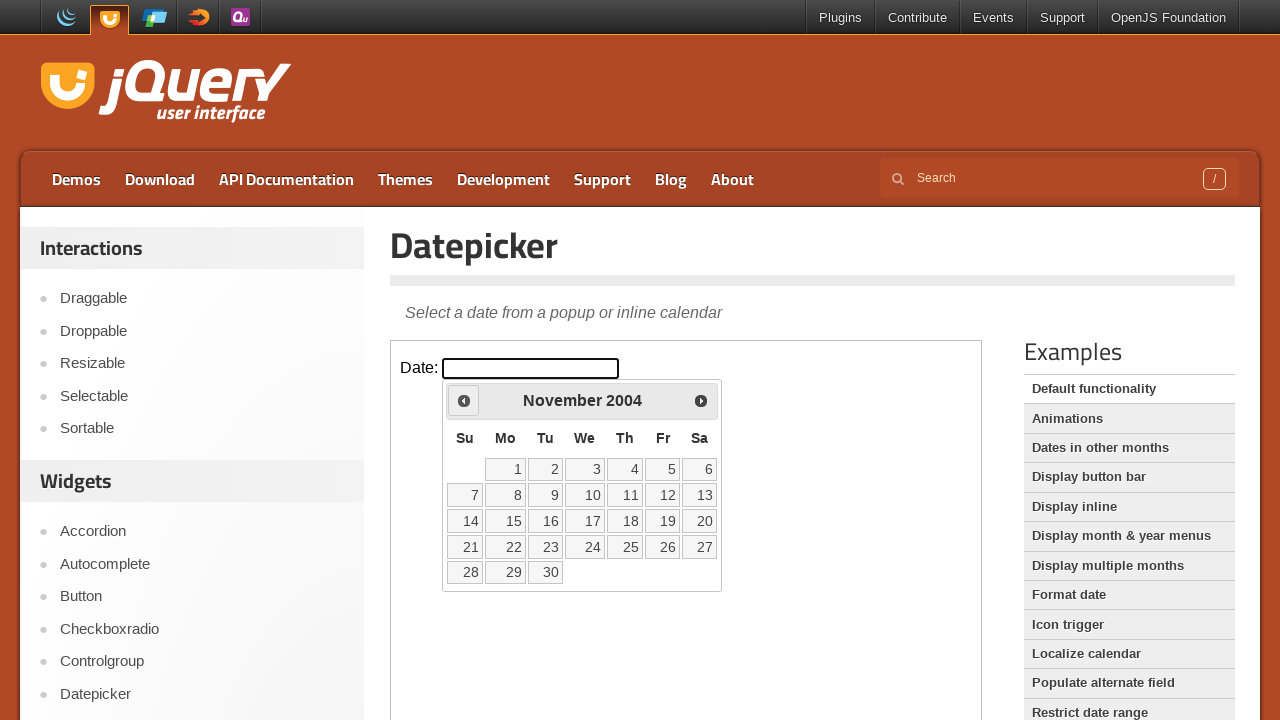

Clicked previous month button (currently viewing November 2004) at (464, 400) on iframe >> nth=0 >> internal:control=enter-frame >> .ui-icon.ui-icon-circle-trian
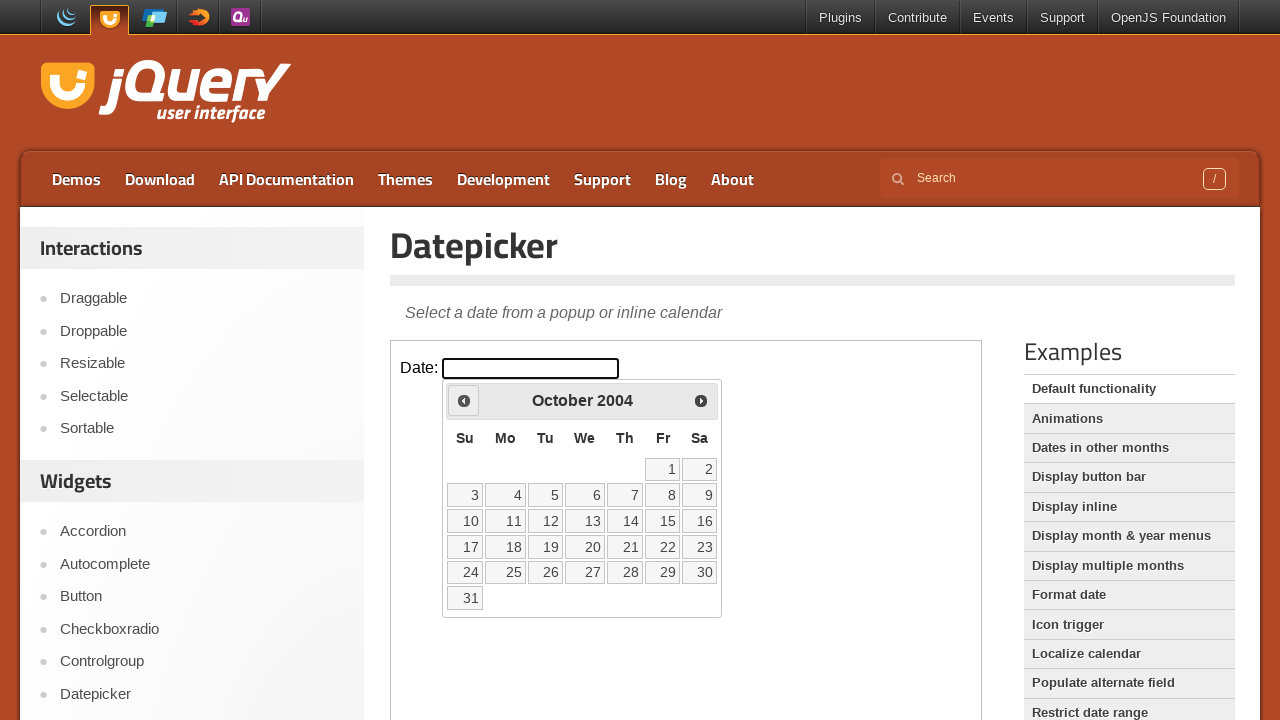

Waited for calendar to update after navigation
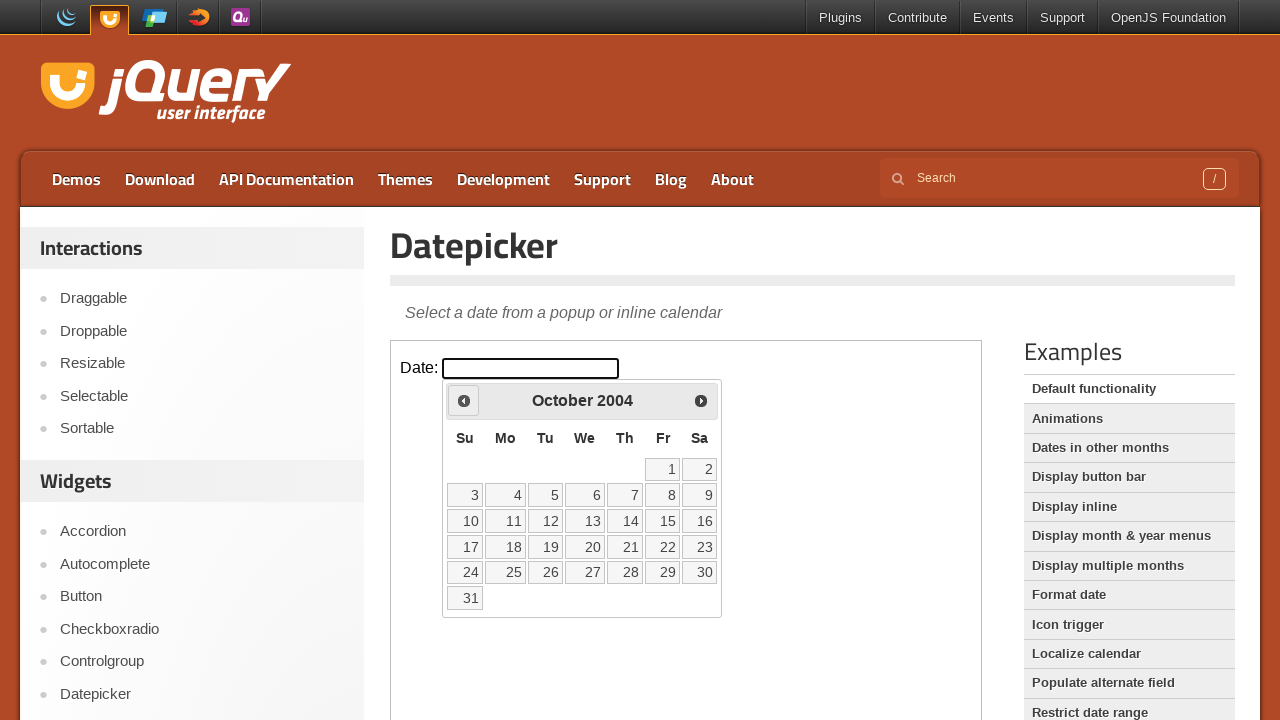

Clicked previous month button (currently viewing October 2004) at (464, 400) on iframe >> nth=0 >> internal:control=enter-frame >> .ui-icon.ui-icon-circle-trian
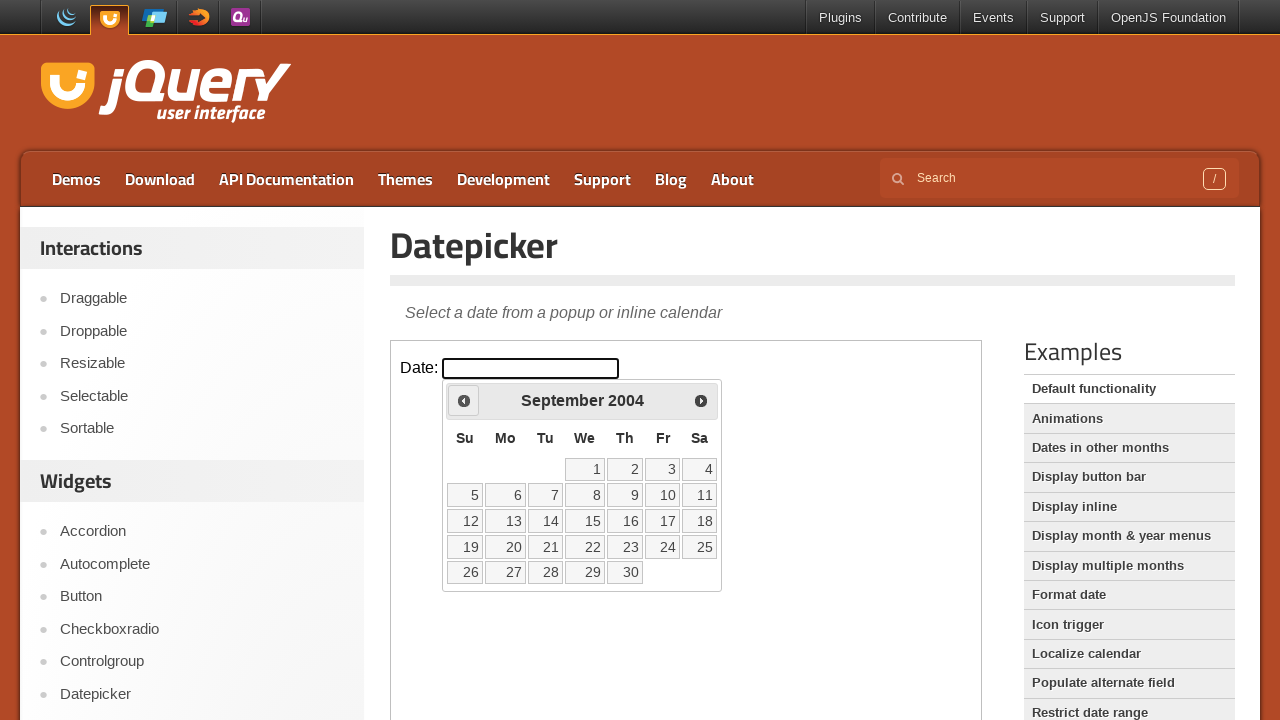

Waited for calendar to update after navigation
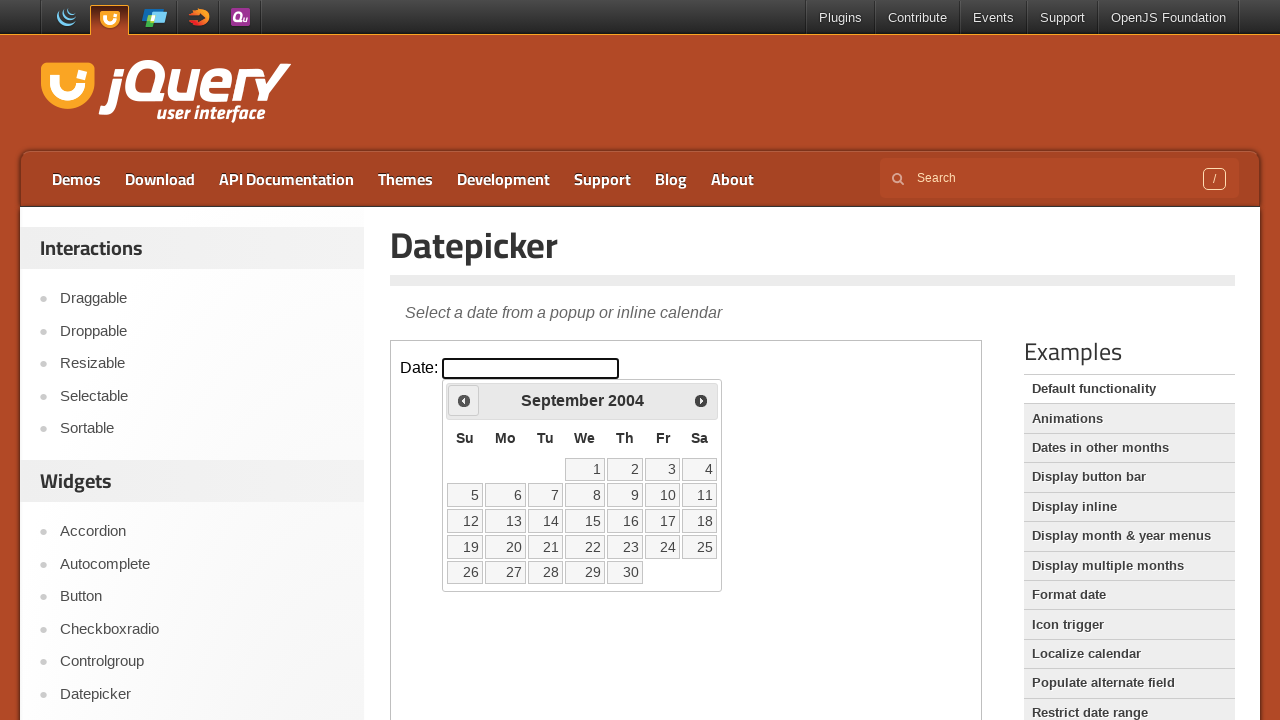

Clicked previous month button (currently viewing September 2004) at (464, 400) on iframe >> nth=0 >> internal:control=enter-frame >> .ui-icon.ui-icon-circle-trian
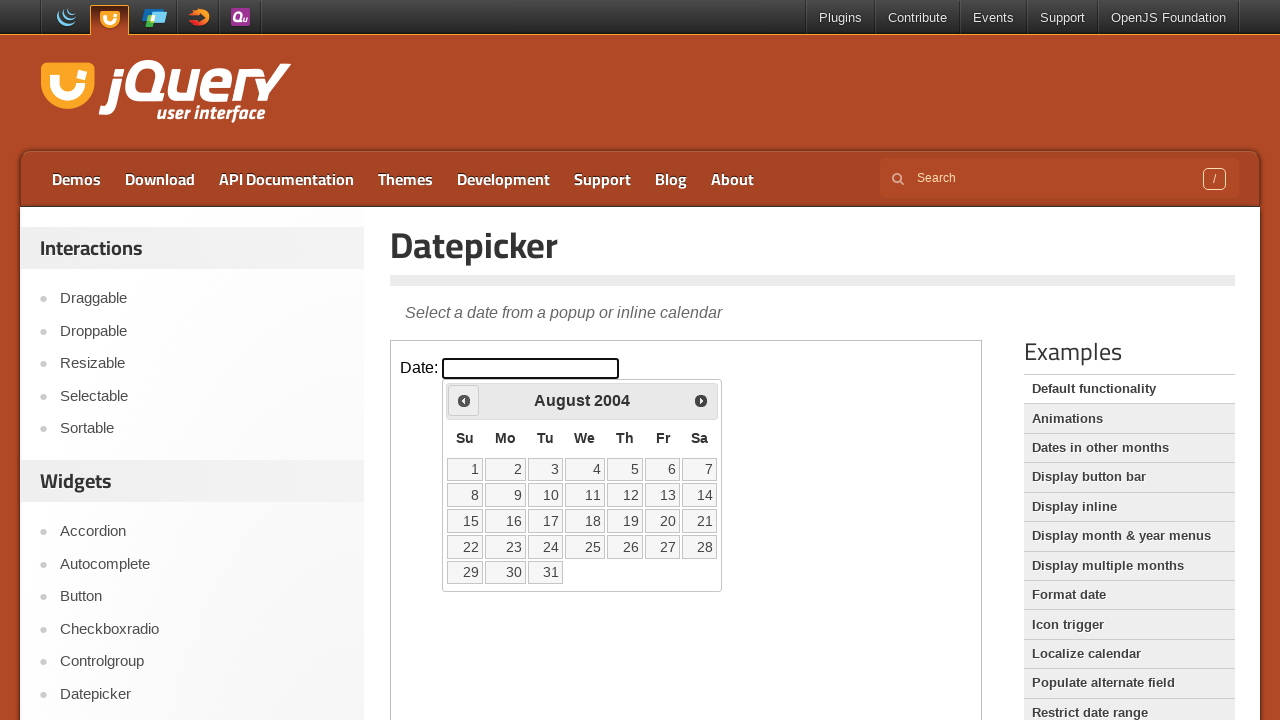

Waited for calendar to update after navigation
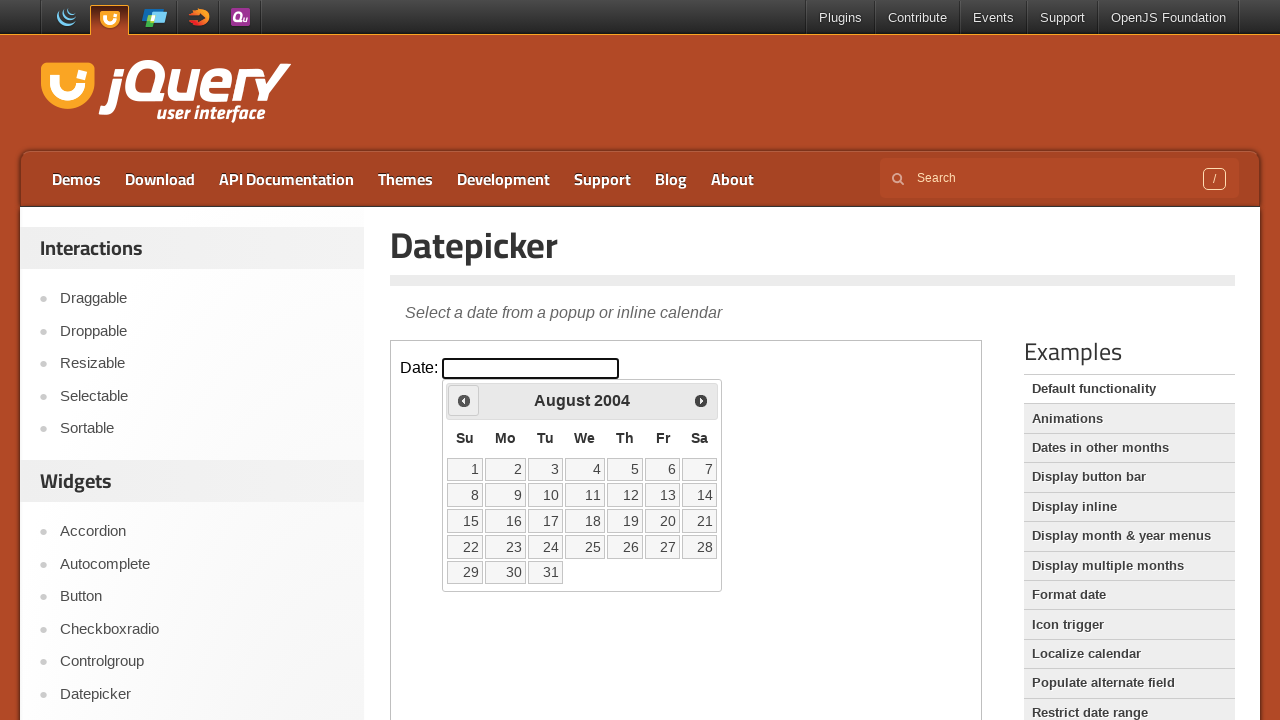

Clicked previous month button (currently viewing August 2004) at (464, 400) on iframe >> nth=0 >> internal:control=enter-frame >> .ui-icon.ui-icon-circle-trian
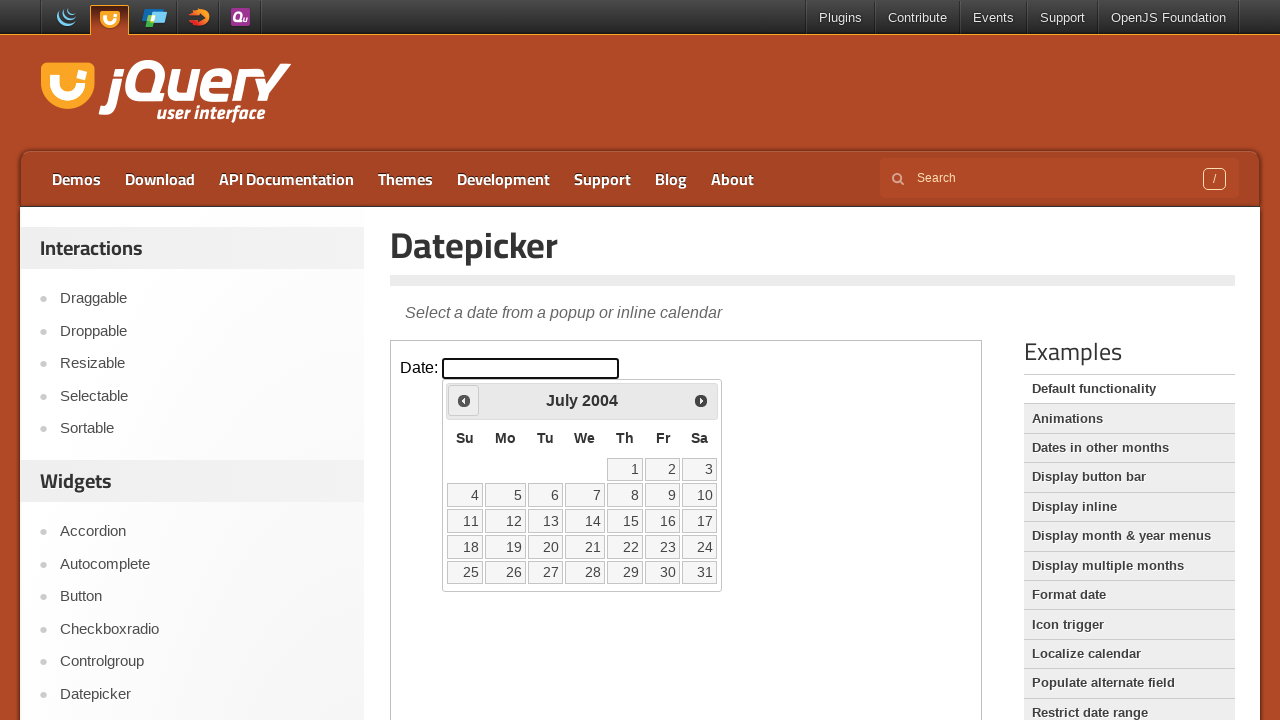

Waited for calendar to update after navigation
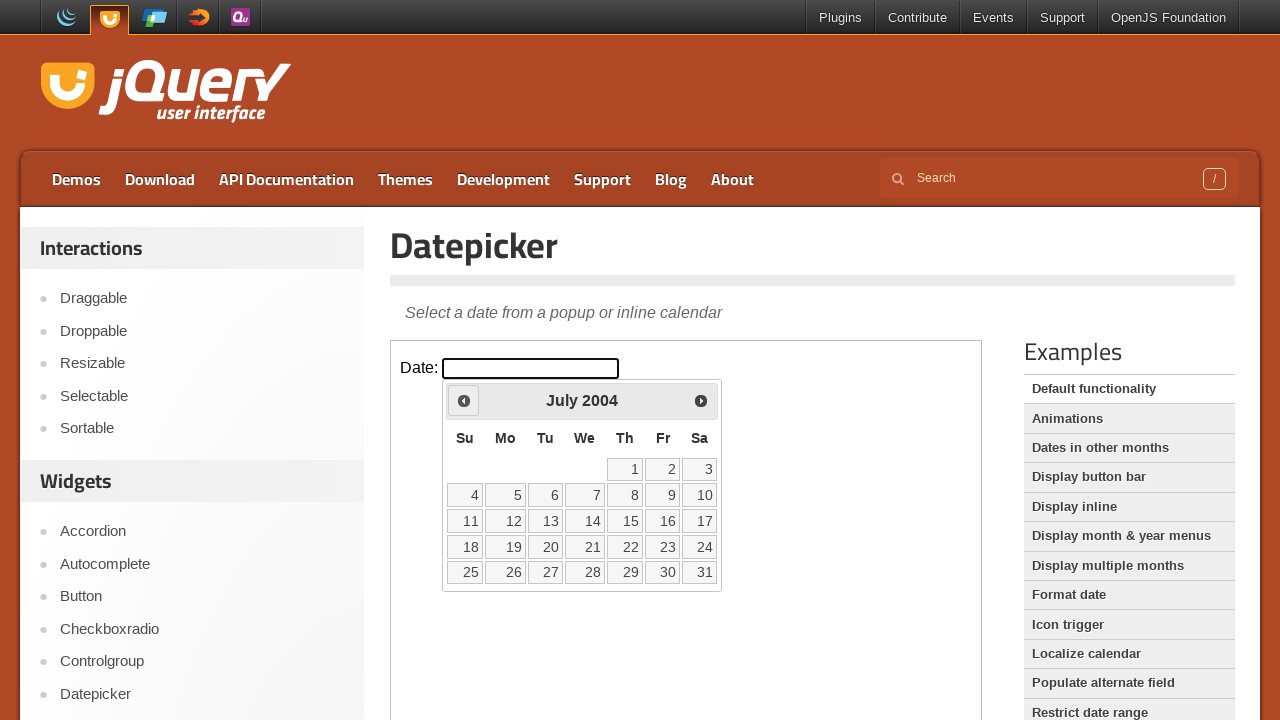

Clicked previous month button (currently viewing July 2004) at (464, 400) on iframe >> nth=0 >> internal:control=enter-frame >> .ui-icon.ui-icon-circle-trian
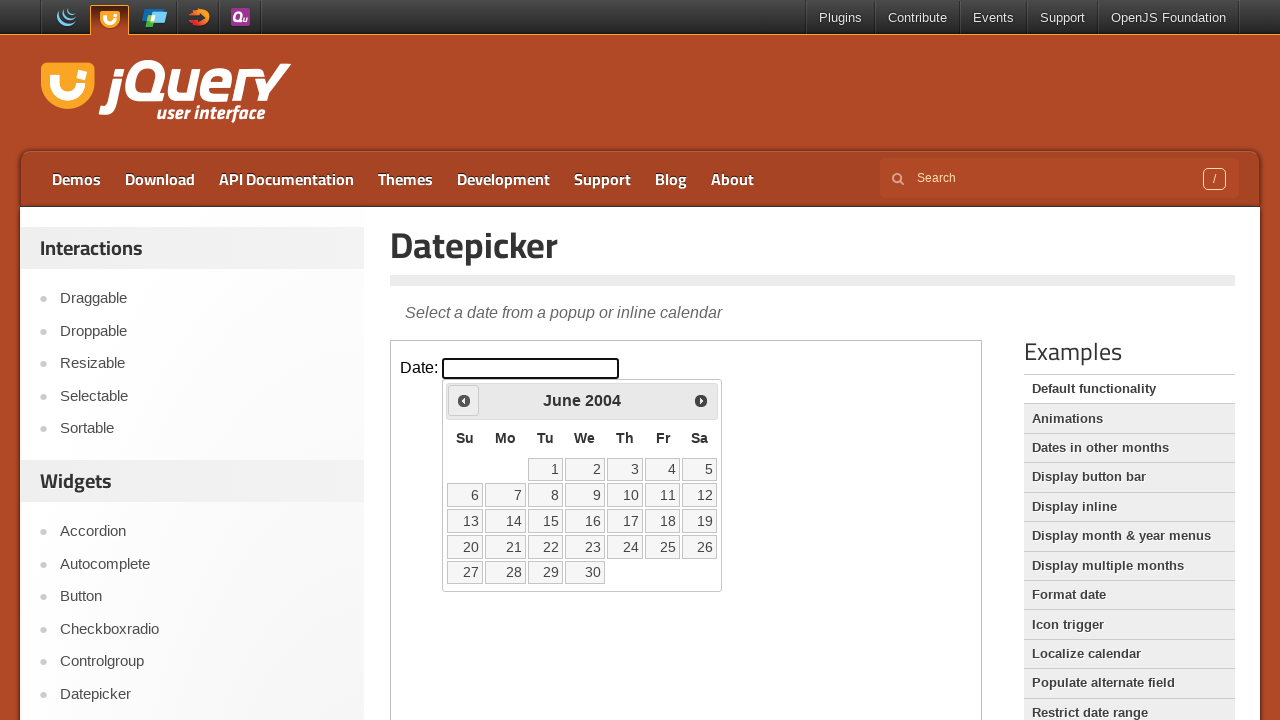

Waited for calendar to update after navigation
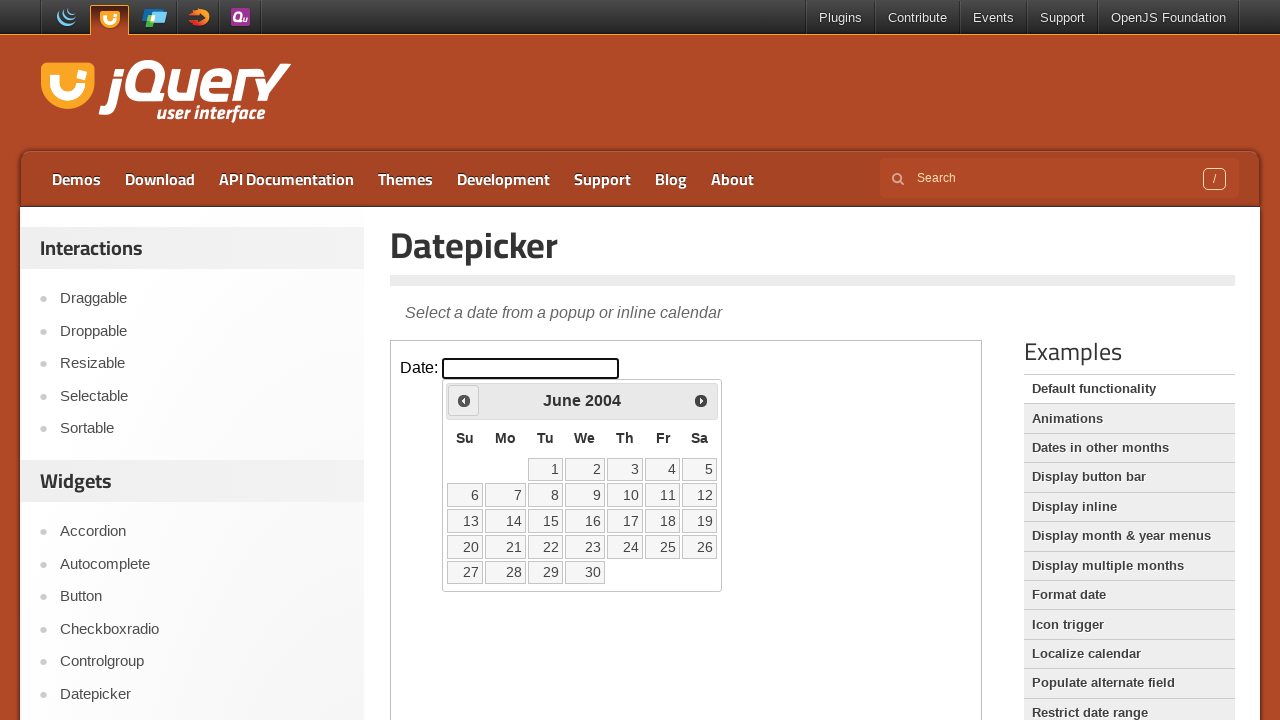

Clicked previous month button (currently viewing June 2004) at (464, 400) on iframe >> nth=0 >> internal:control=enter-frame >> .ui-icon.ui-icon-circle-trian
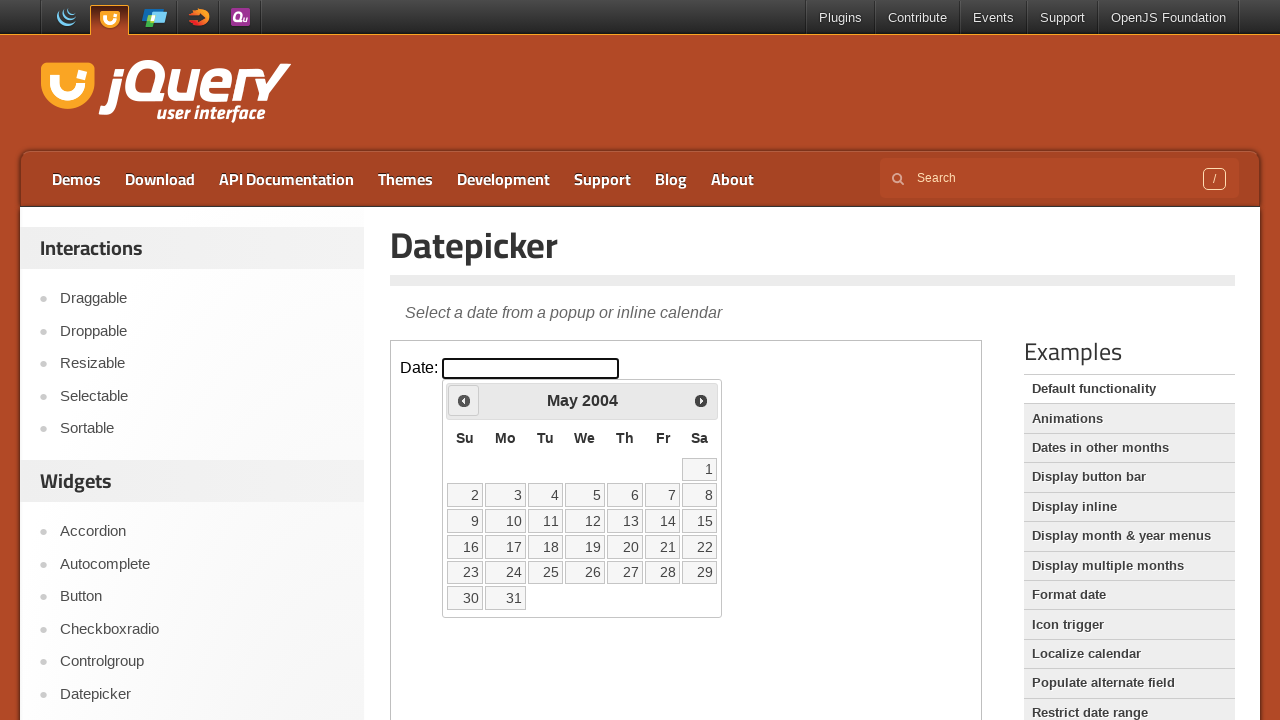

Waited for calendar to update after navigation
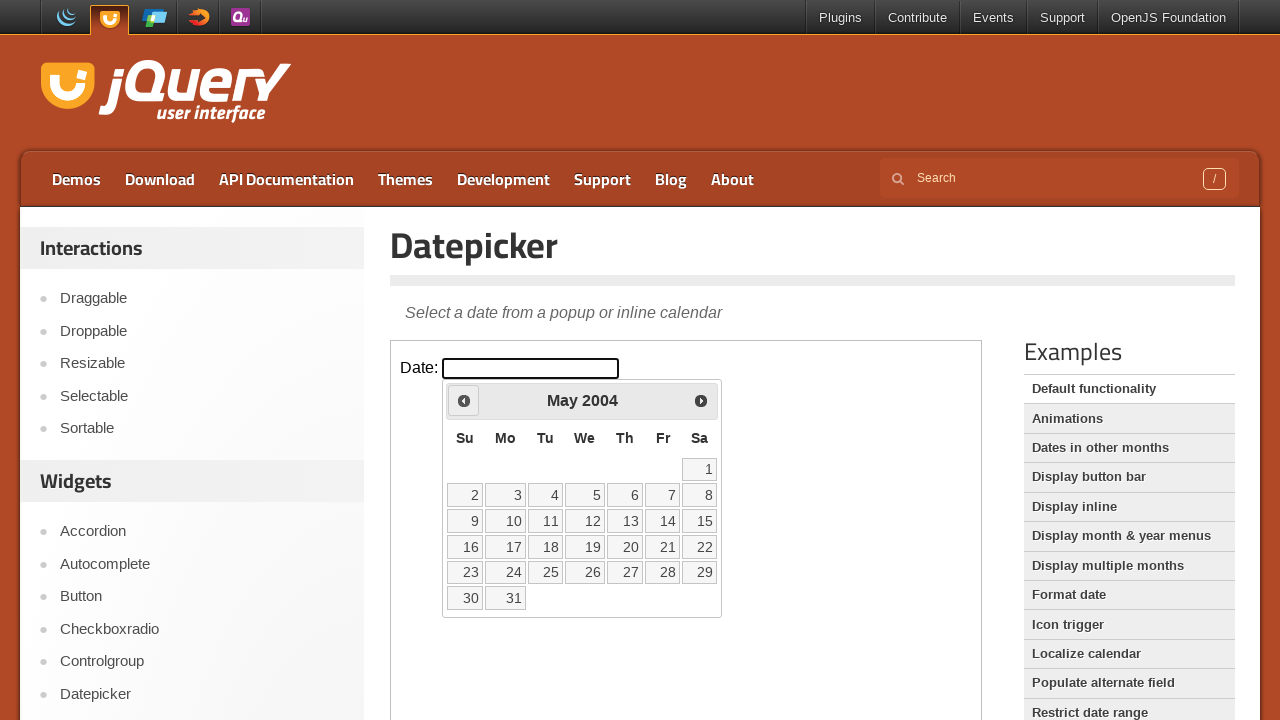

Clicked previous month button (currently viewing May 2004) at (464, 400) on iframe >> nth=0 >> internal:control=enter-frame >> .ui-icon.ui-icon-circle-trian
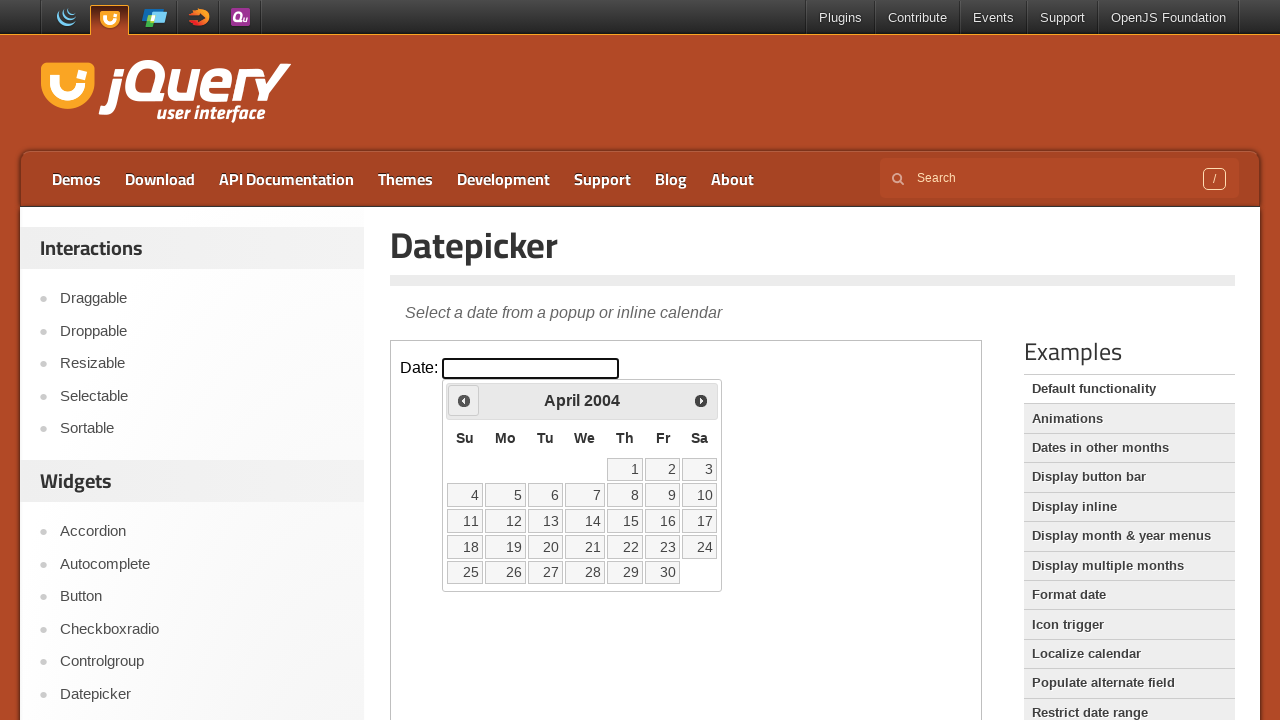

Waited for calendar to update after navigation
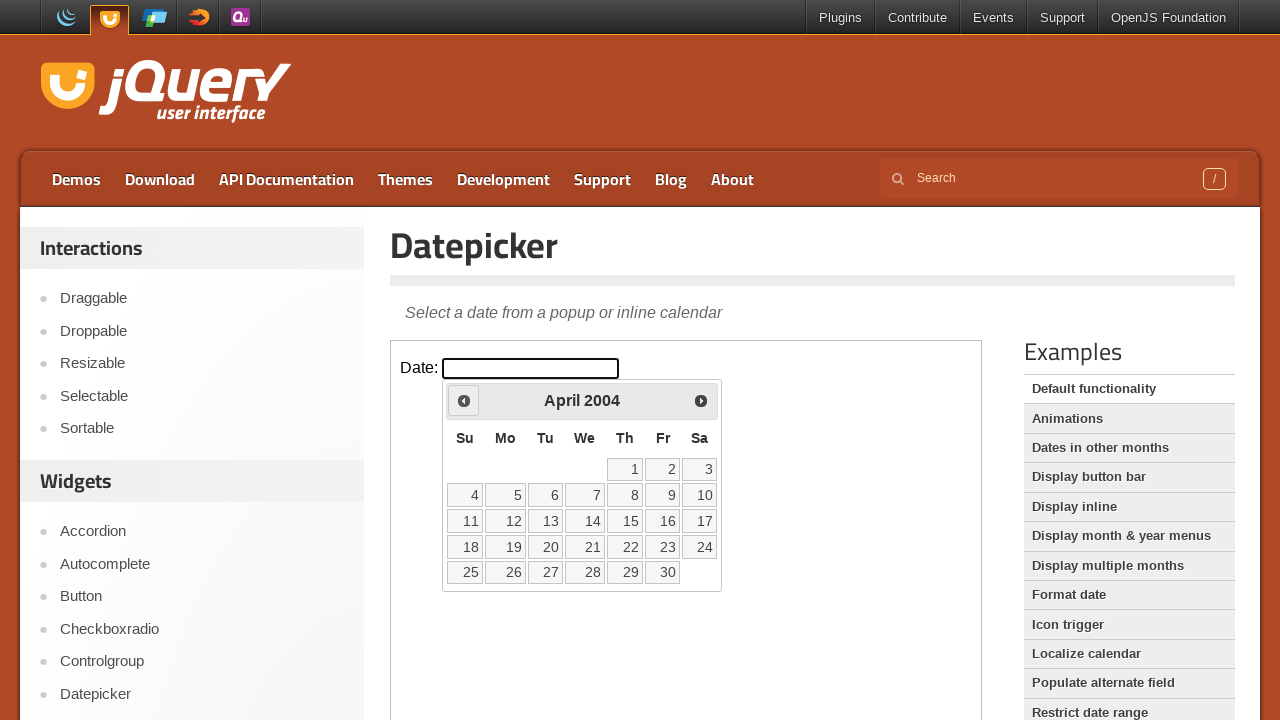

Clicked previous month button (currently viewing April 2004) at (464, 400) on iframe >> nth=0 >> internal:control=enter-frame >> .ui-icon.ui-icon-circle-trian
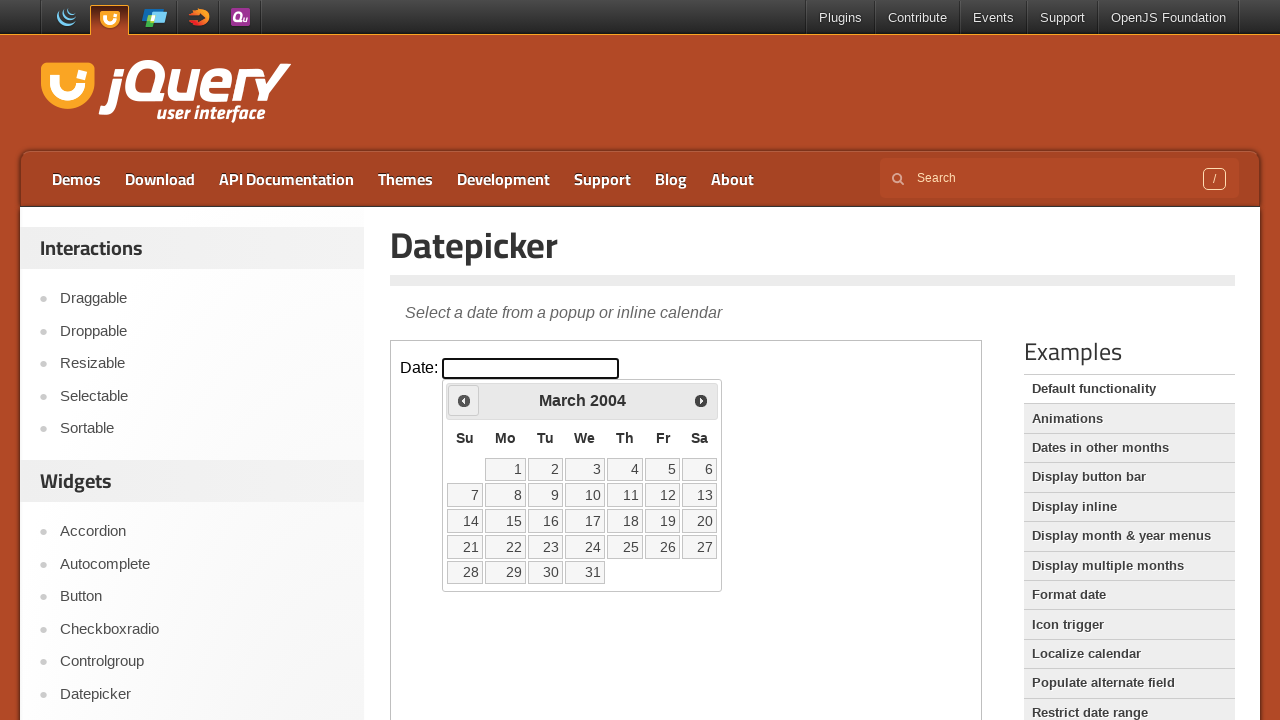

Waited for calendar to update after navigation
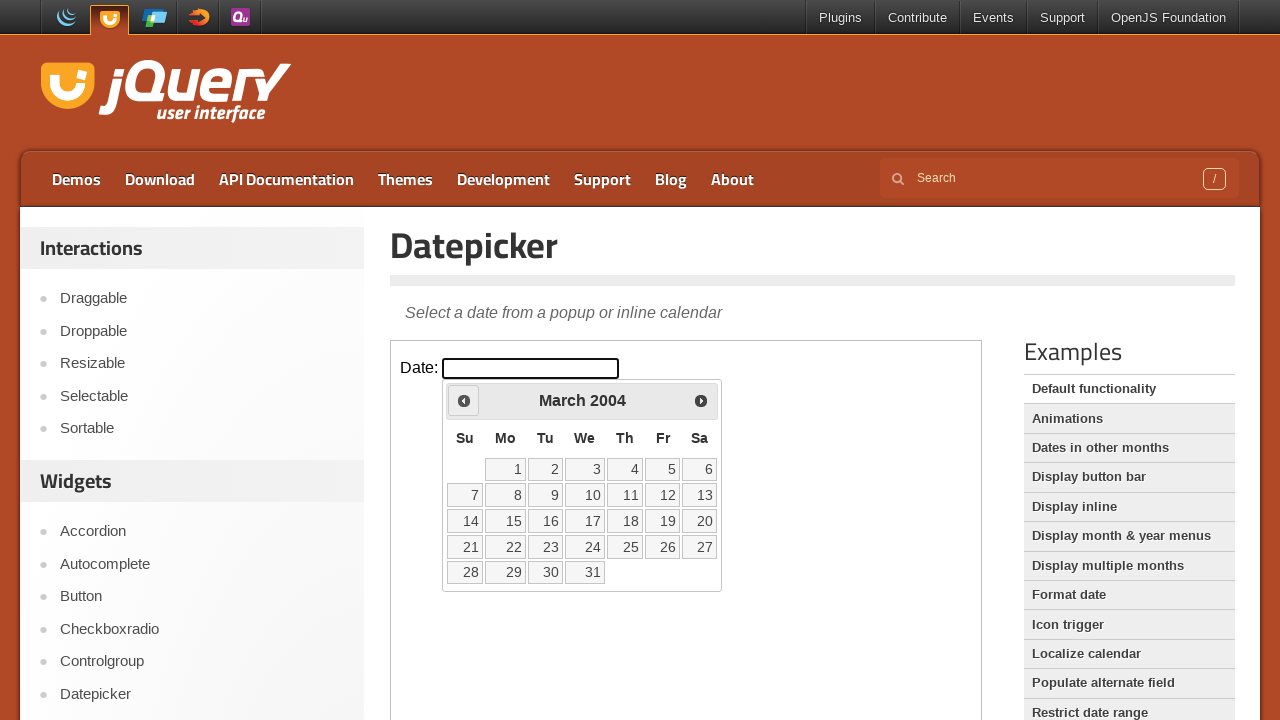

Clicked previous month button (currently viewing March 2004) at (464, 400) on iframe >> nth=0 >> internal:control=enter-frame >> .ui-icon.ui-icon-circle-trian
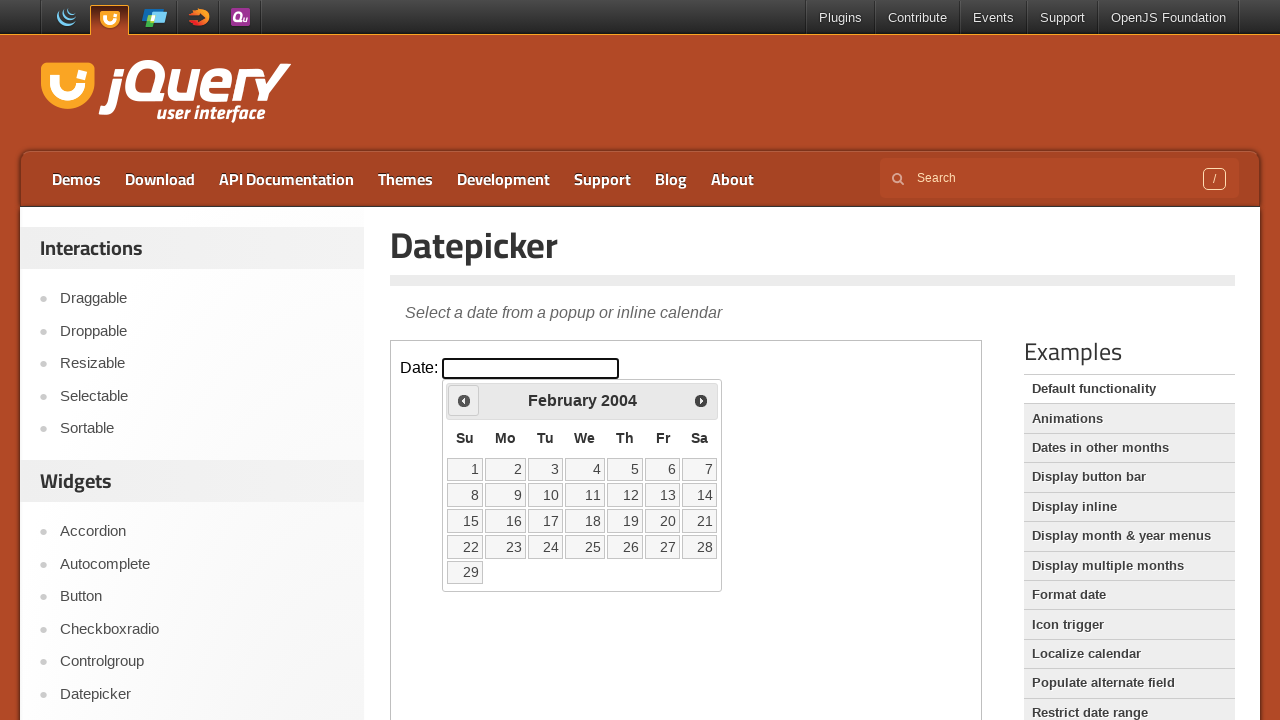

Waited for calendar to update after navigation
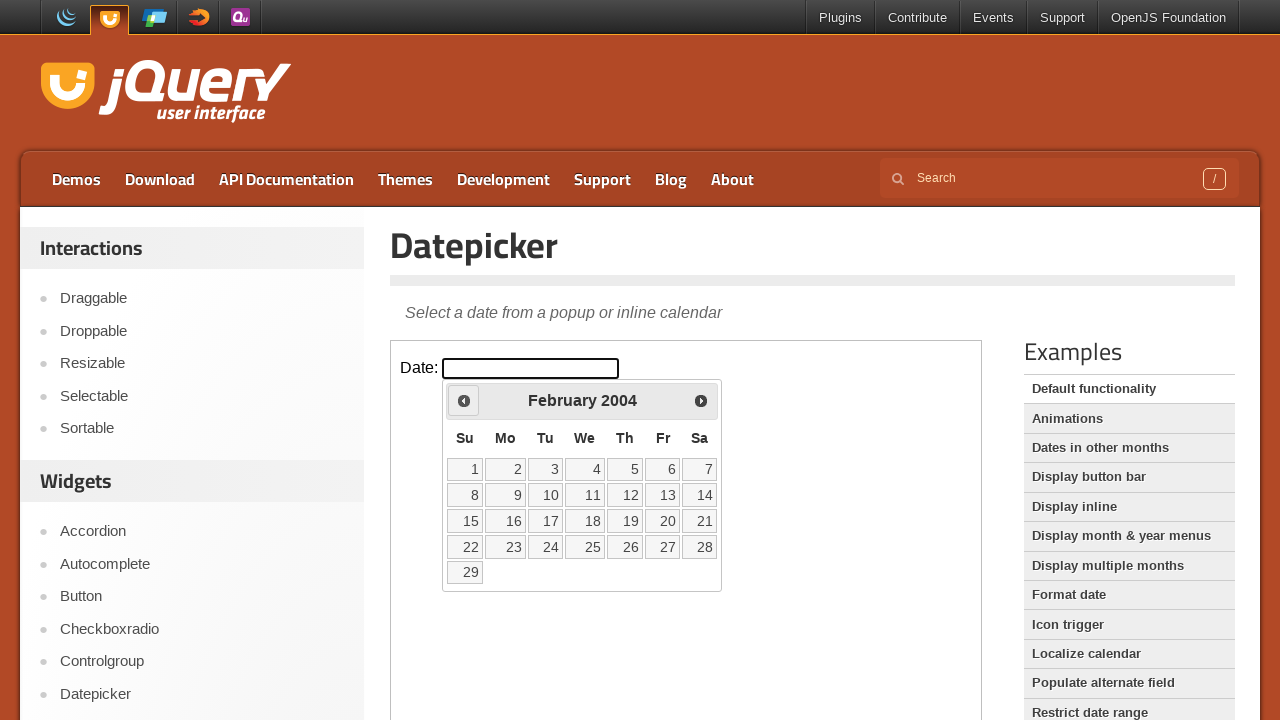

Clicked previous month button (currently viewing February 2004) at (464, 400) on iframe >> nth=0 >> internal:control=enter-frame >> .ui-icon.ui-icon-circle-trian
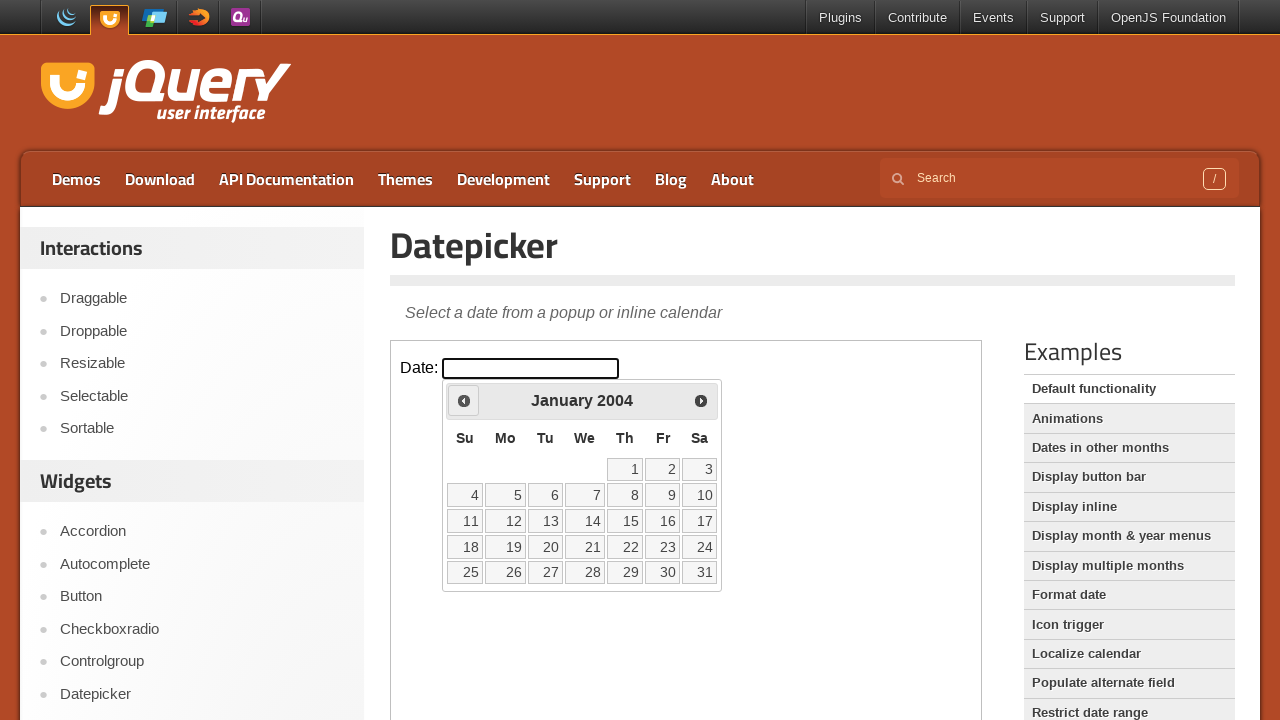

Waited for calendar to update after navigation
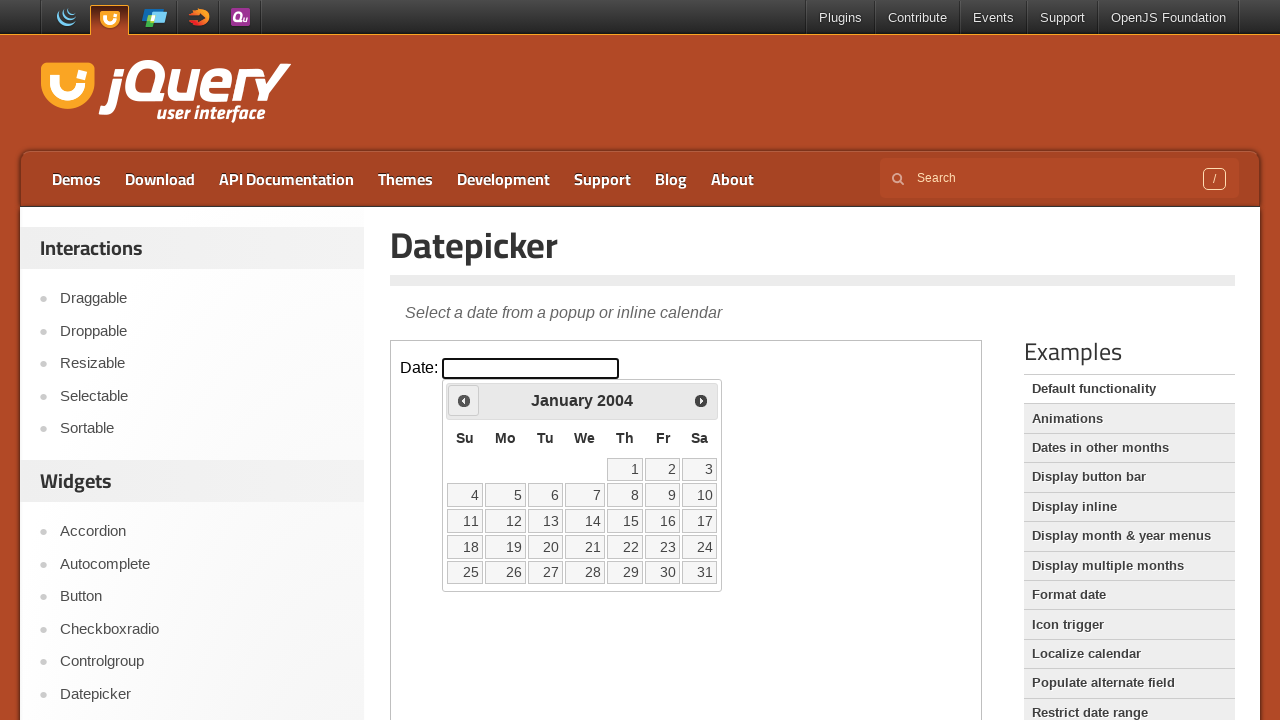

Clicked previous month button (currently viewing January 2004) at (464, 400) on iframe >> nth=0 >> internal:control=enter-frame >> .ui-icon.ui-icon-circle-trian
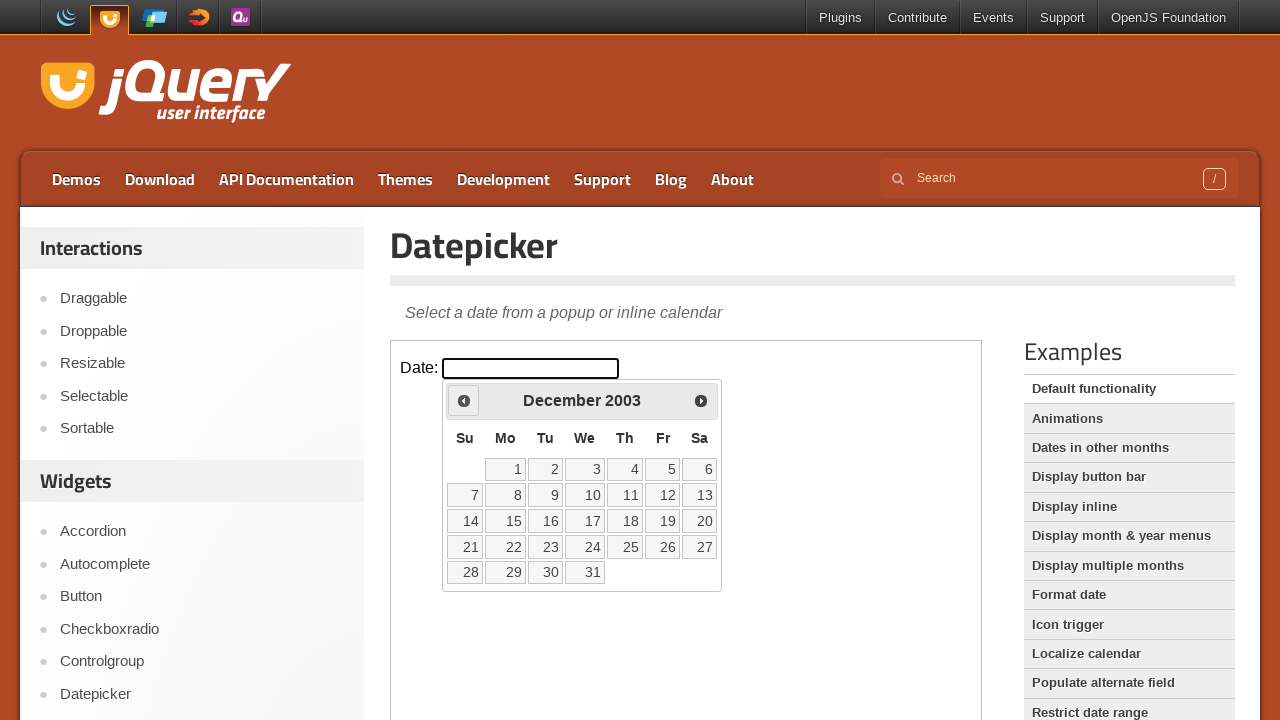

Waited for calendar to update after navigation
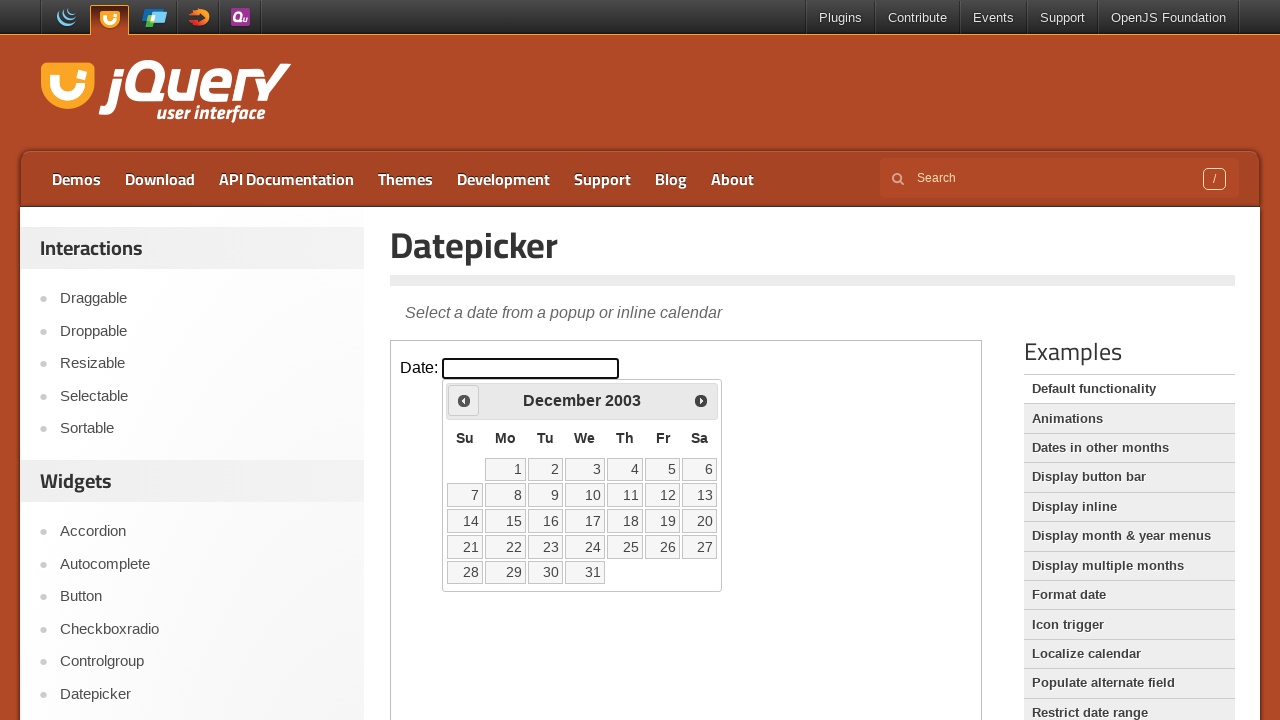

Clicked previous month button (currently viewing December 2003) at (464, 400) on iframe >> nth=0 >> internal:control=enter-frame >> .ui-icon.ui-icon-circle-trian
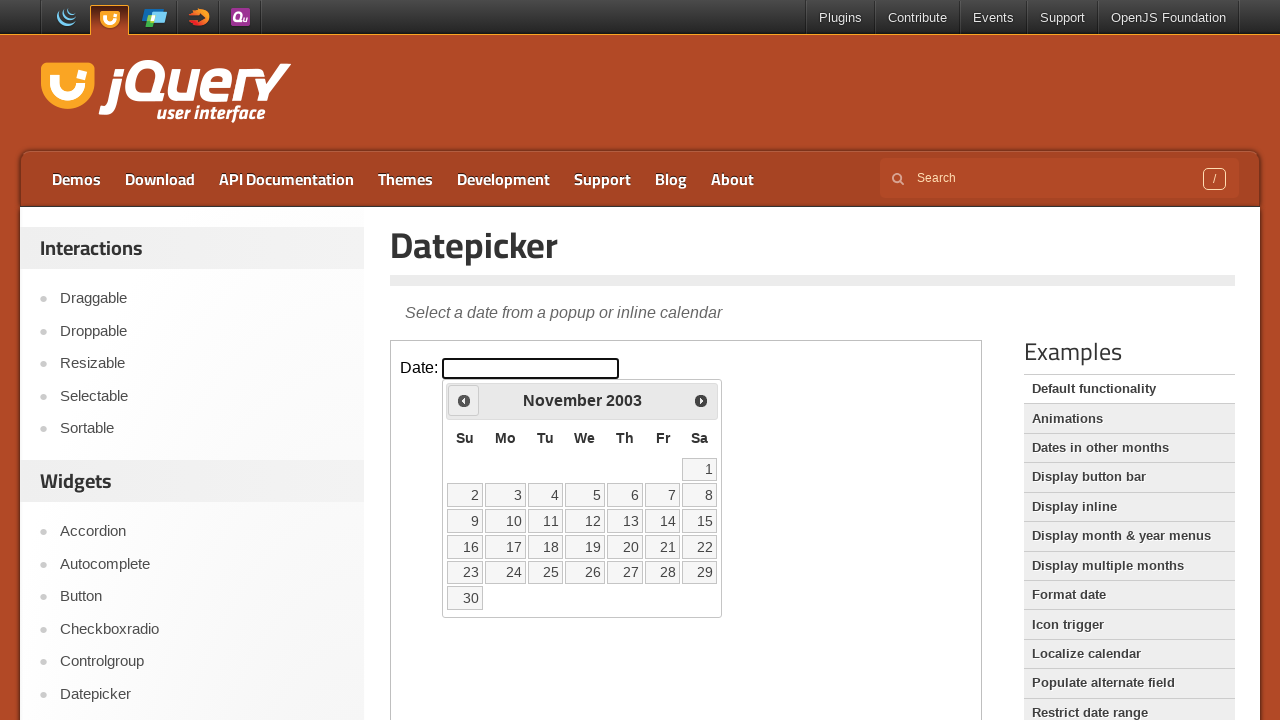

Waited for calendar to update after navigation
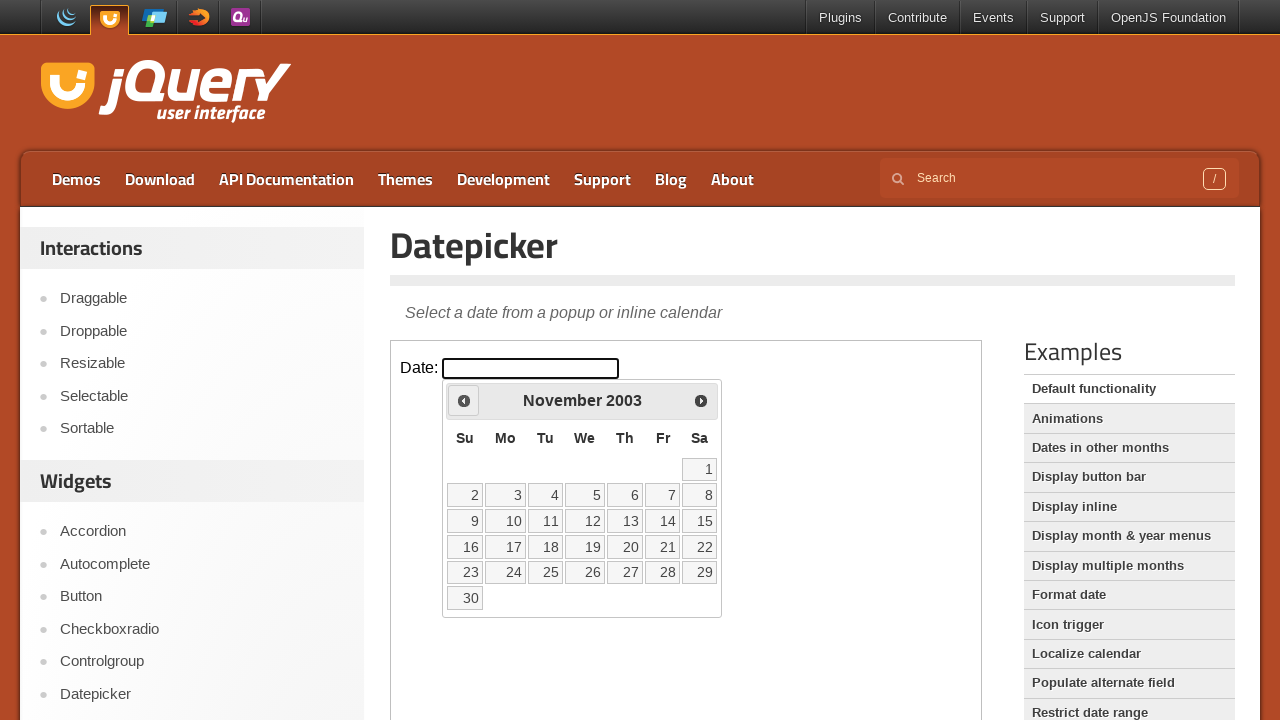

Clicked previous month button (currently viewing November 2003) at (464, 400) on iframe >> nth=0 >> internal:control=enter-frame >> .ui-icon.ui-icon-circle-trian
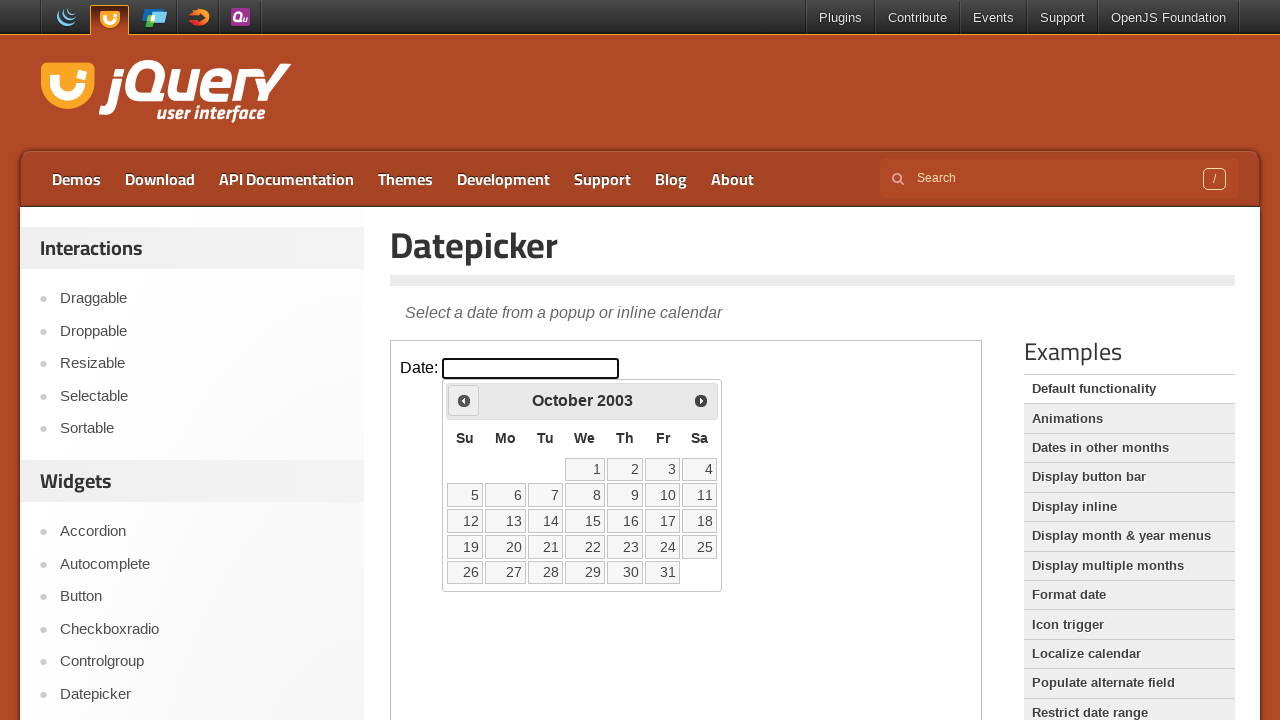

Waited for calendar to update after navigation
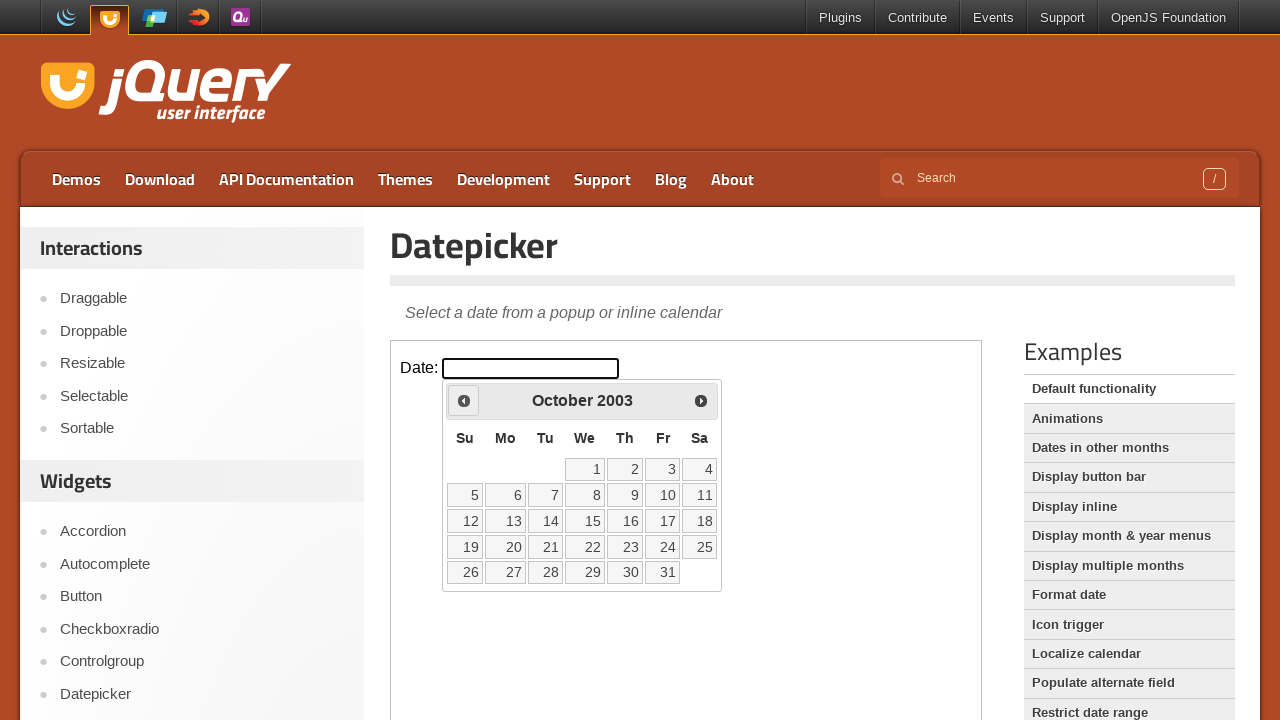

Clicked previous month button (currently viewing October 2003) at (464, 400) on iframe >> nth=0 >> internal:control=enter-frame >> .ui-icon.ui-icon-circle-trian
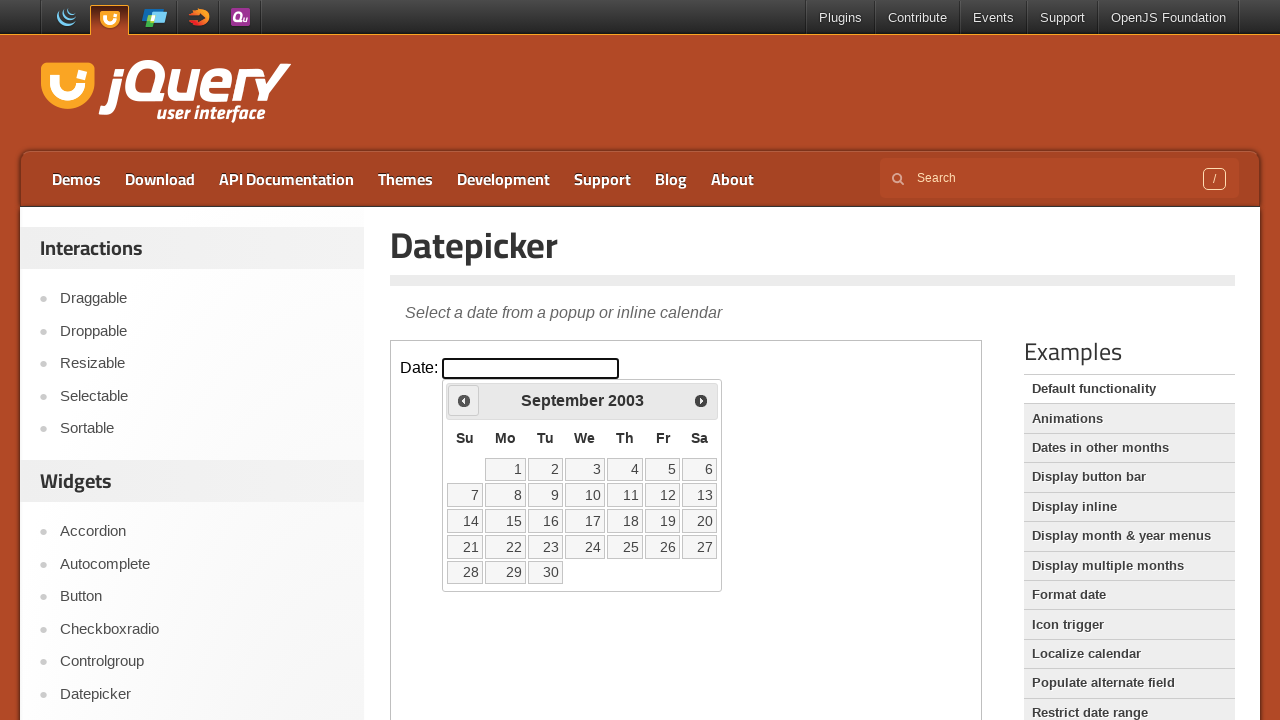

Waited for calendar to update after navigation
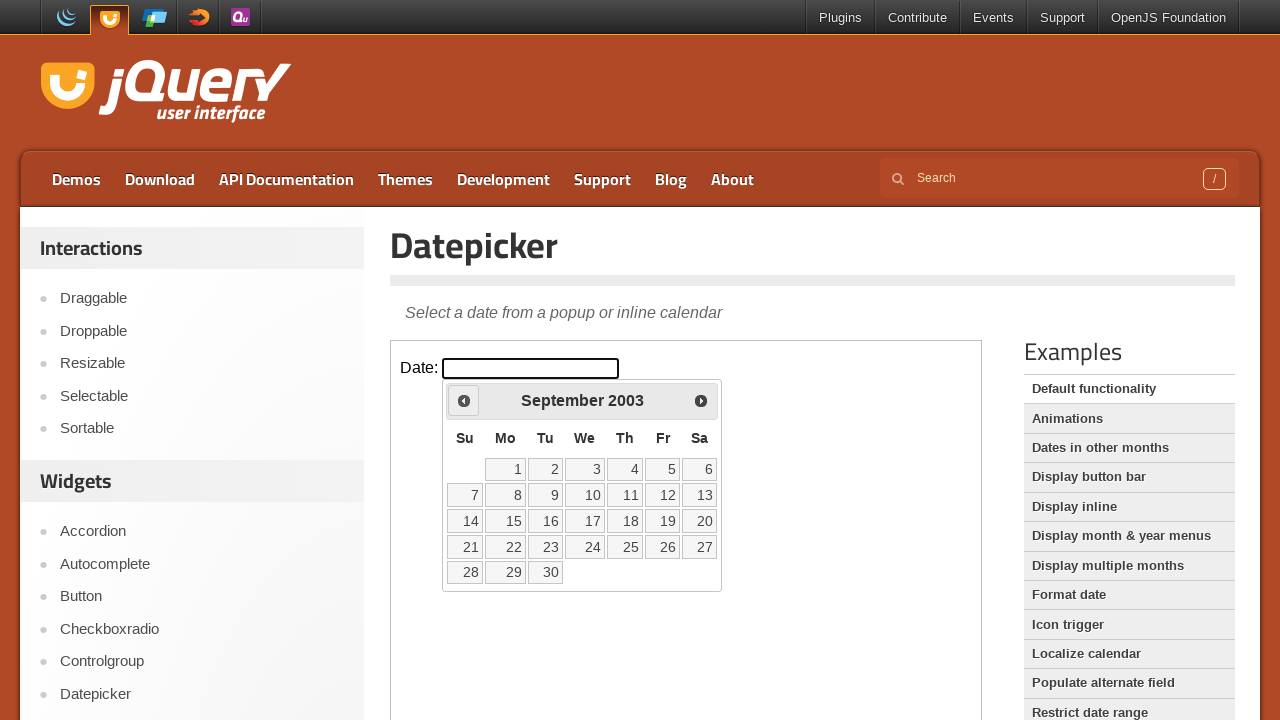

Clicked previous month button (currently viewing September 2003) at (464, 400) on iframe >> nth=0 >> internal:control=enter-frame >> .ui-icon.ui-icon-circle-trian
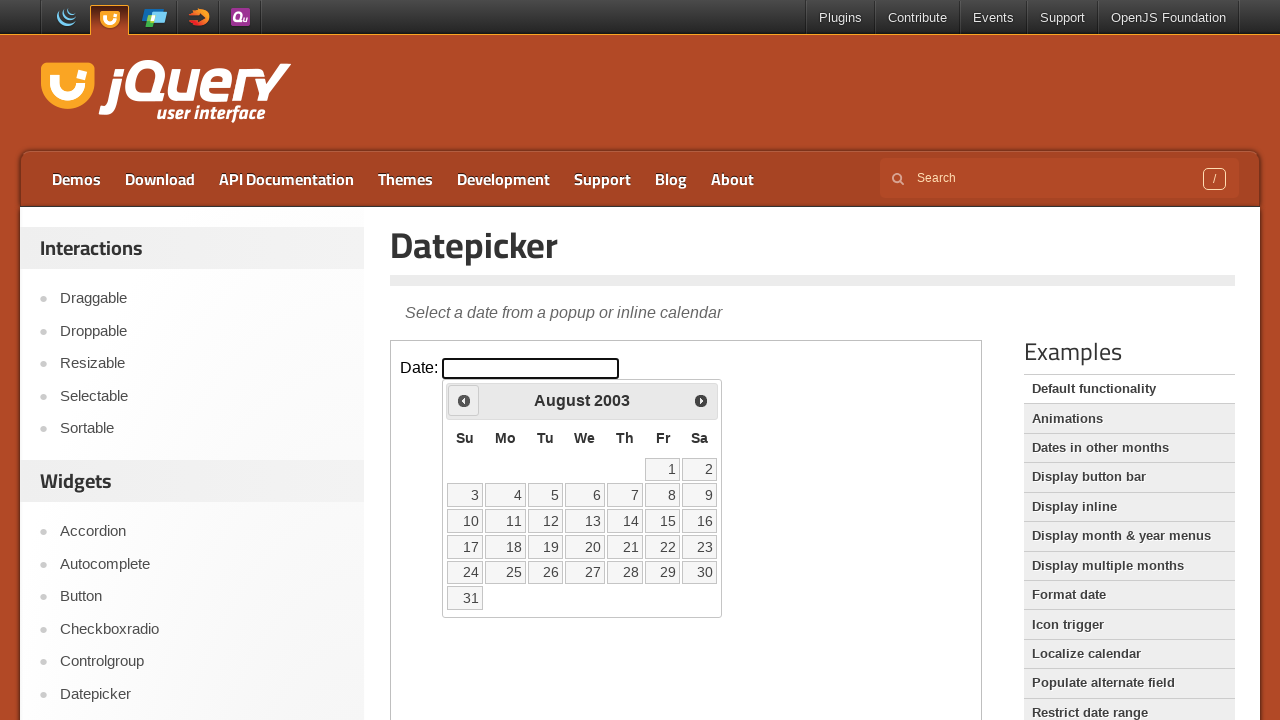

Waited for calendar to update after navigation
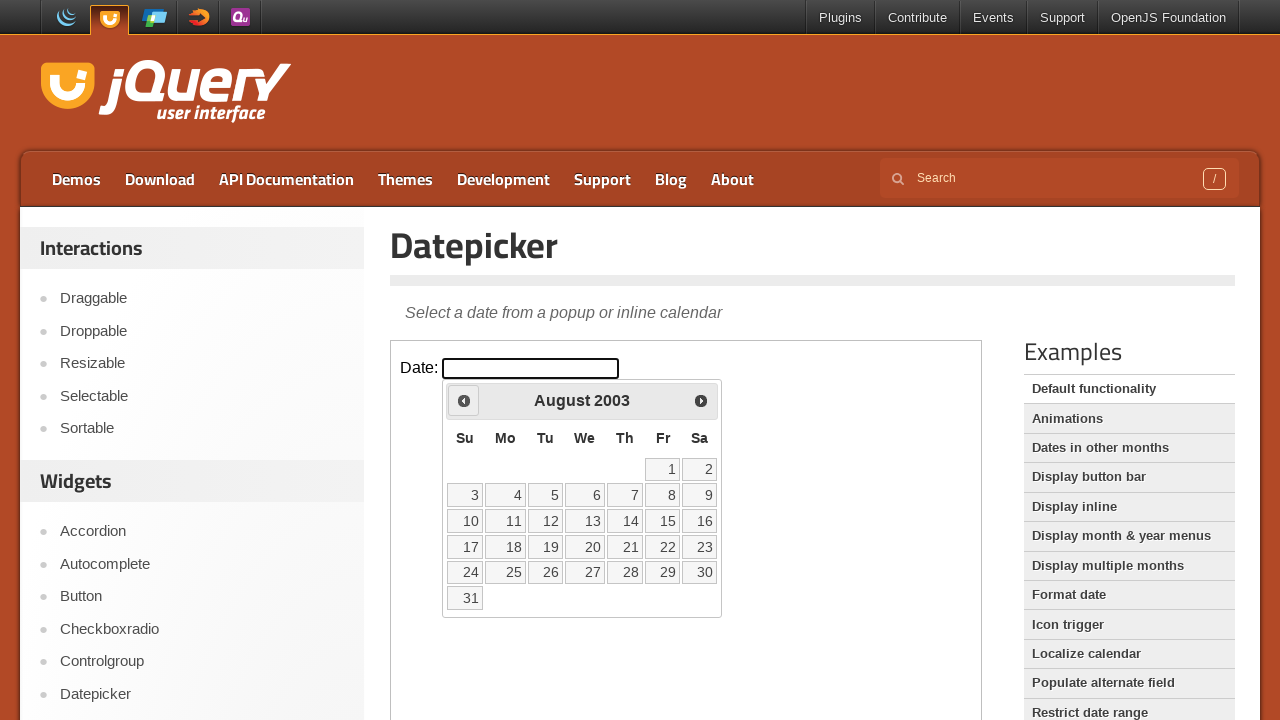

Clicked previous month button (currently viewing August 2003) at (464, 400) on iframe >> nth=0 >> internal:control=enter-frame >> .ui-icon.ui-icon-circle-trian
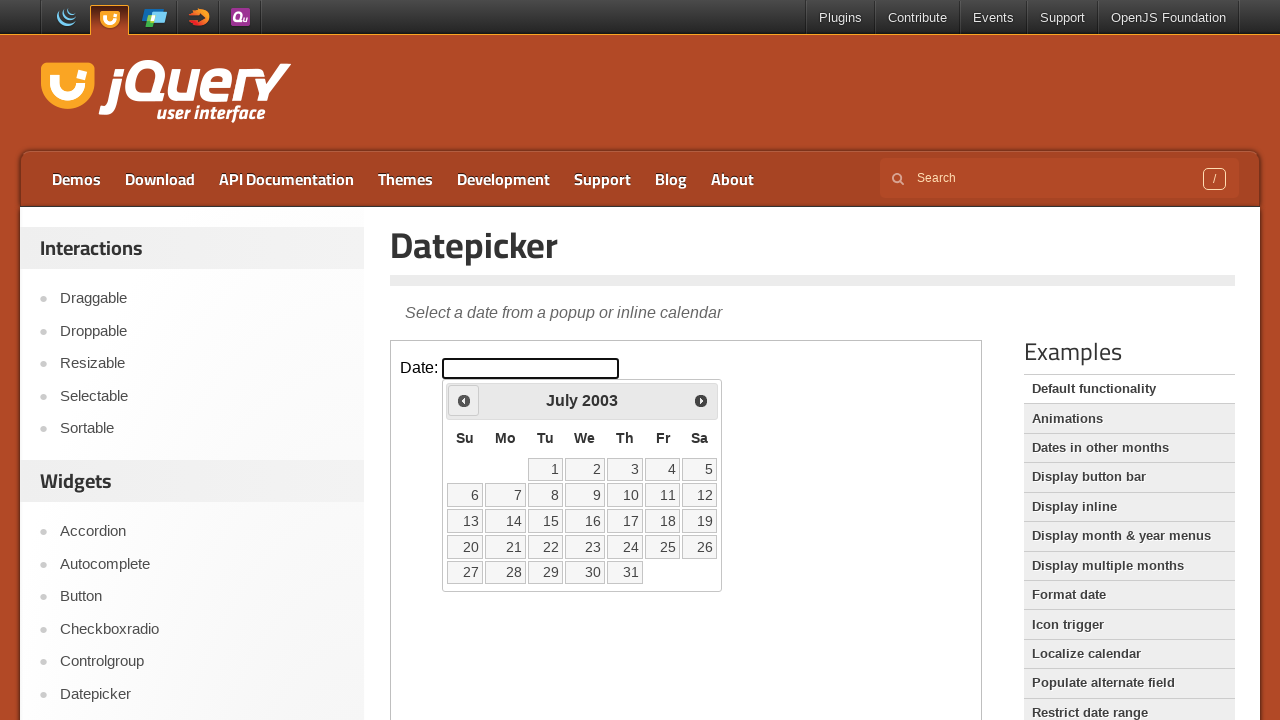

Waited for calendar to update after navigation
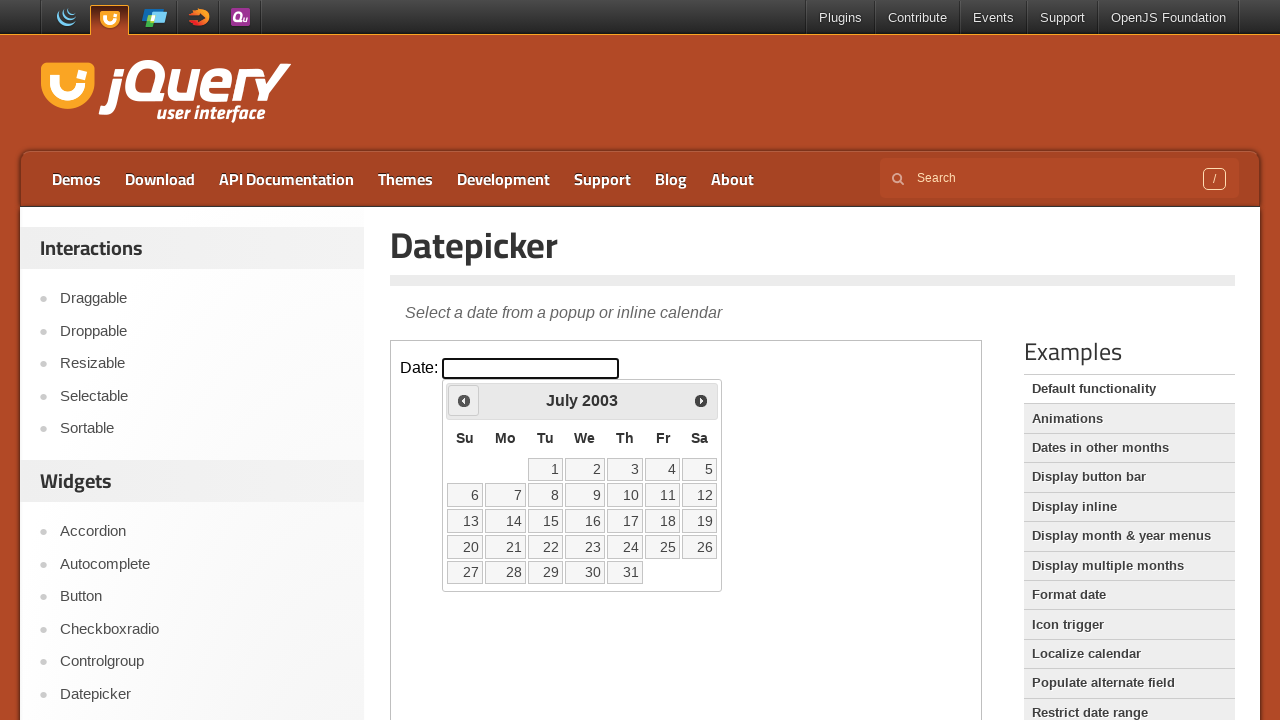

Clicked previous month button (currently viewing July 2003) at (464, 400) on iframe >> nth=0 >> internal:control=enter-frame >> .ui-icon.ui-icon-circle-trian
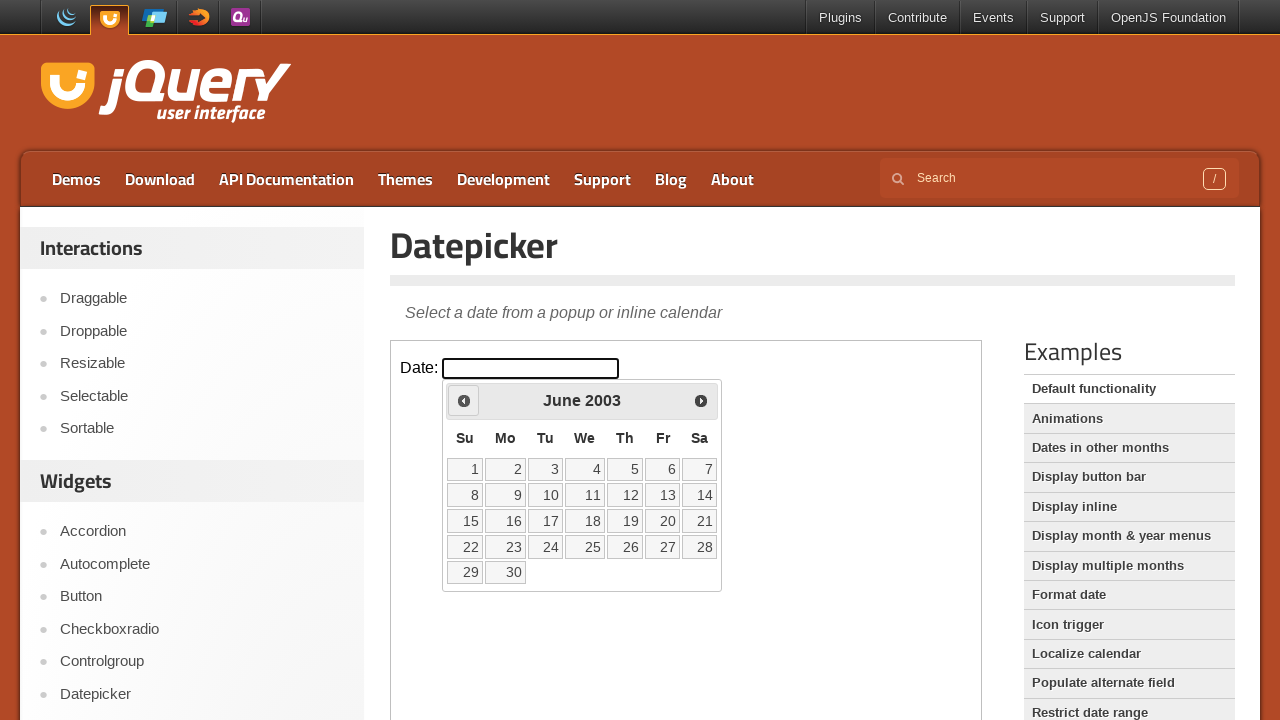

Waited for calendar to update after navigation
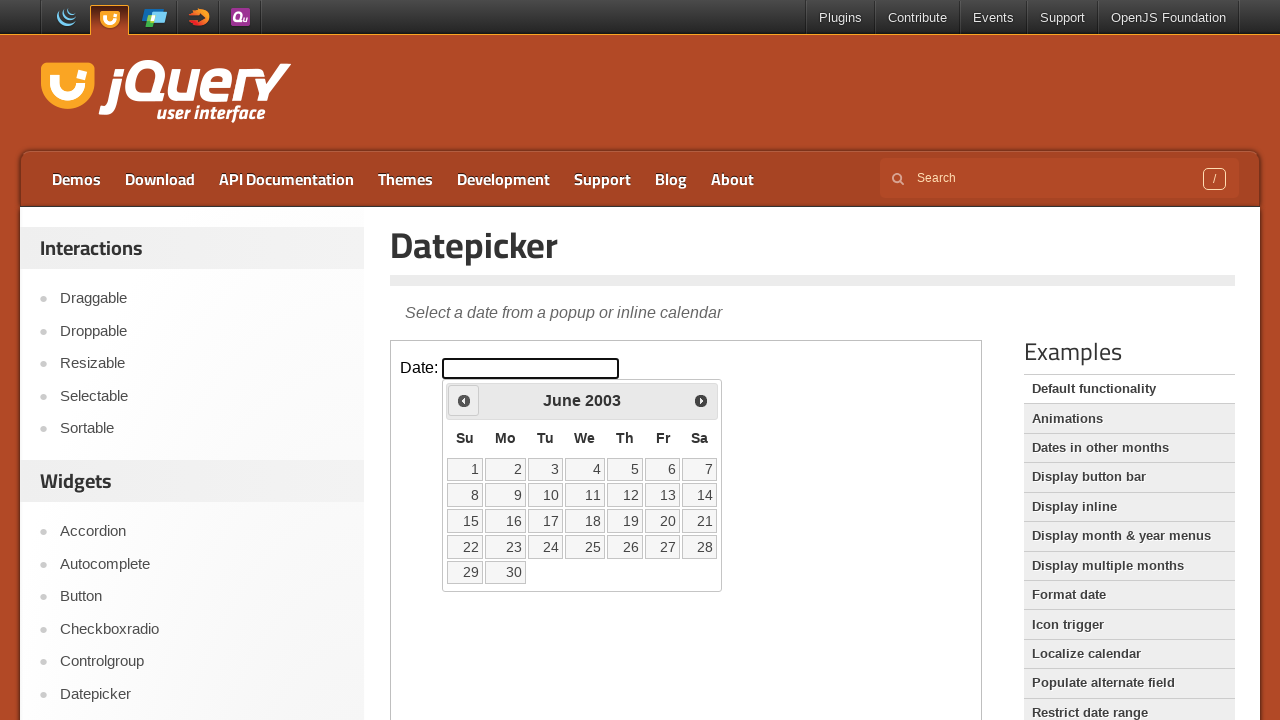

Clicked previous month button (currently viewing June 2003) at (464, 400) on iframe >> nth=0 >> internal:control=enter-frame >> .ui-icon.ui-icon-circle-trian
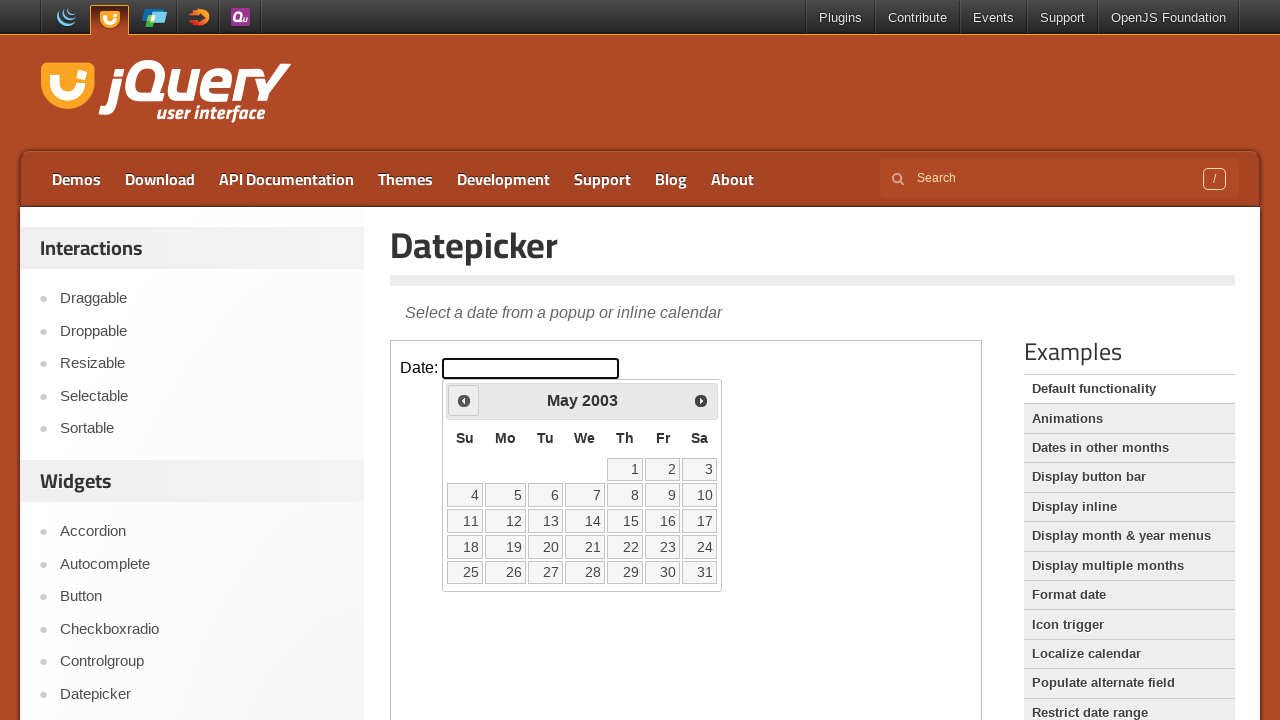

Waited for calendar to update after navigation
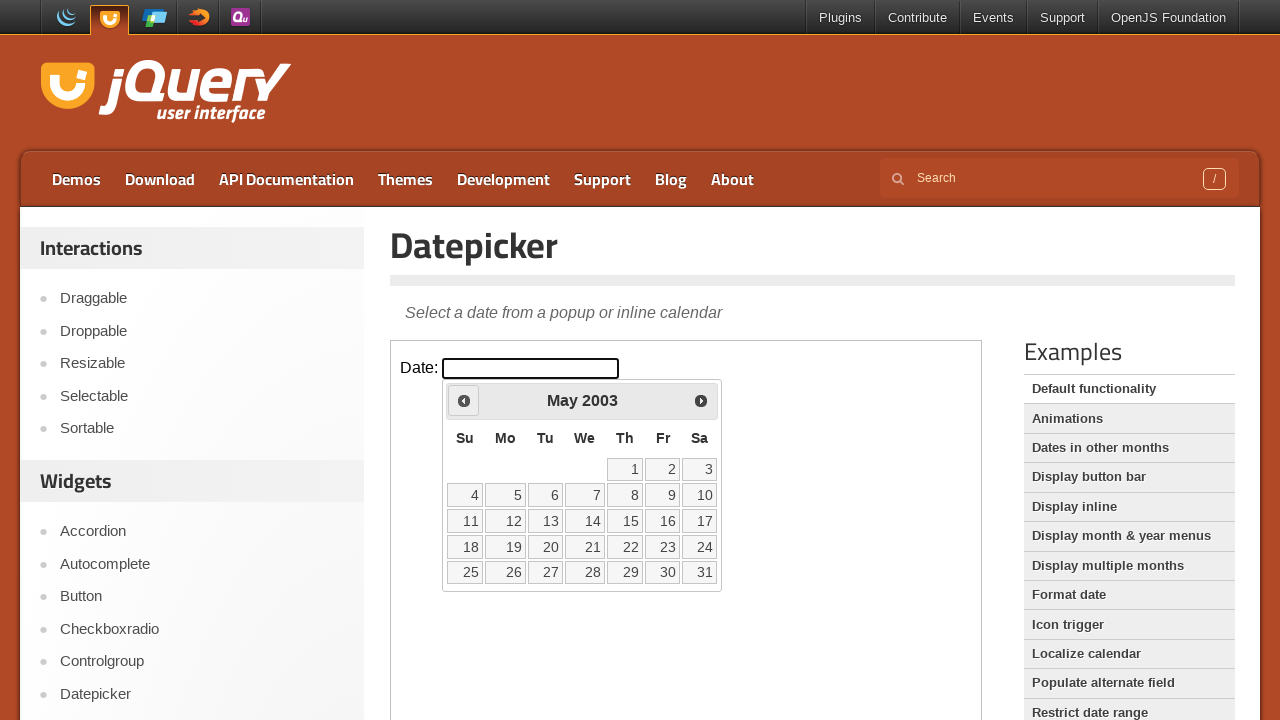

Clicked previous month button (currently viewing May 2003) at (464, 400) on iframe >> nth=0 >> internal:control=enter-frame >> .ui-icon.ui-icon-circle-trian
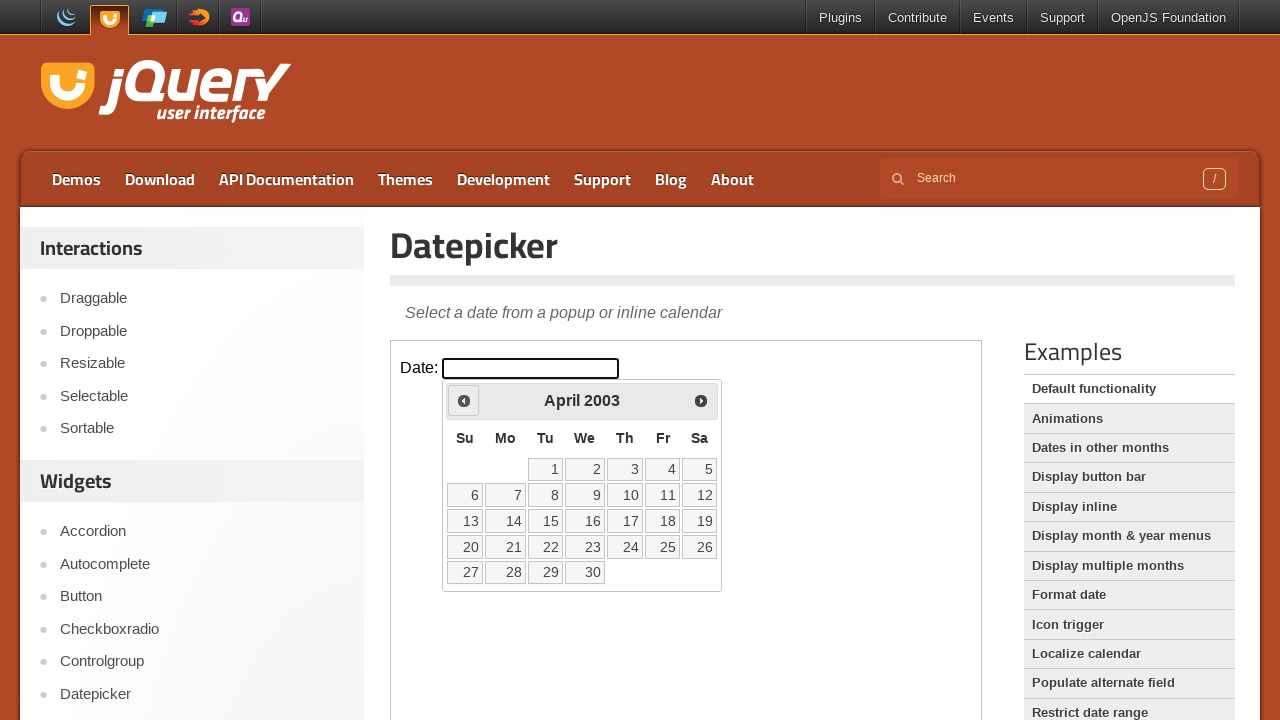

Waited for calendar to update after navigation
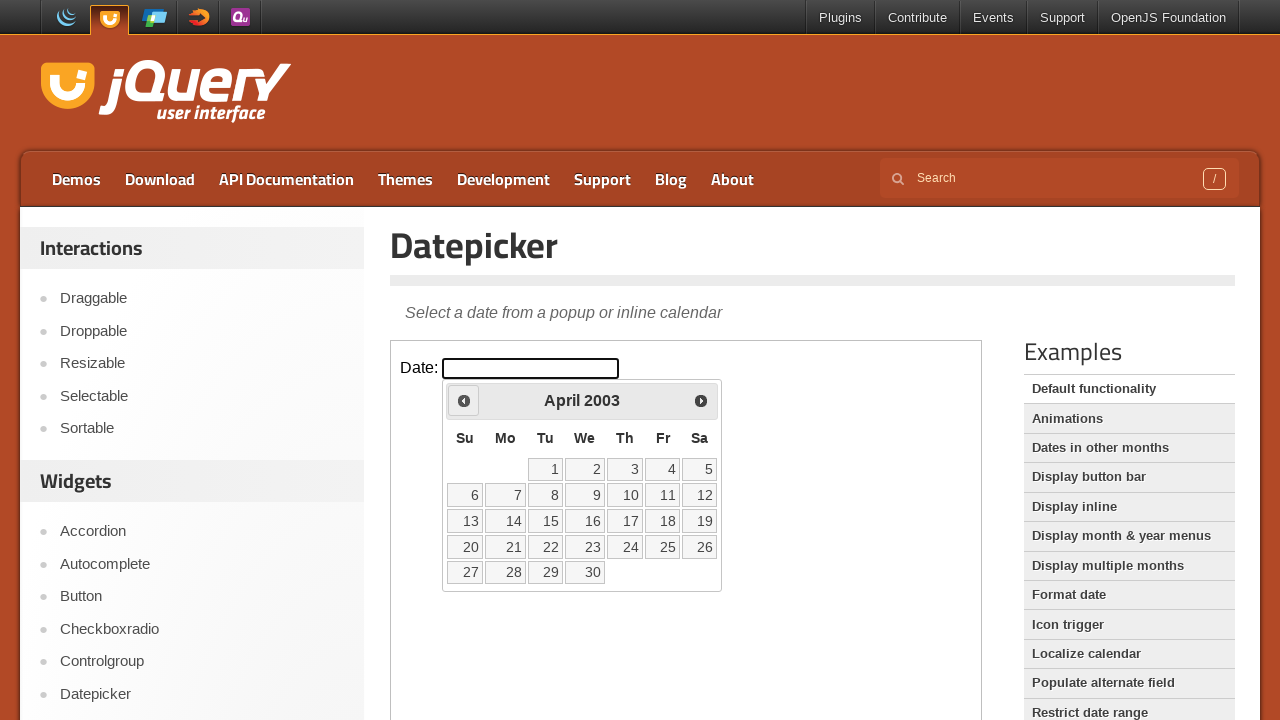

Clicked previous month button (currently viewing April 2003) at (464, 400) on iframe >> nth=0 >> internal:control=enter-frame >> .ui-icon.ui-icon-circle-trian
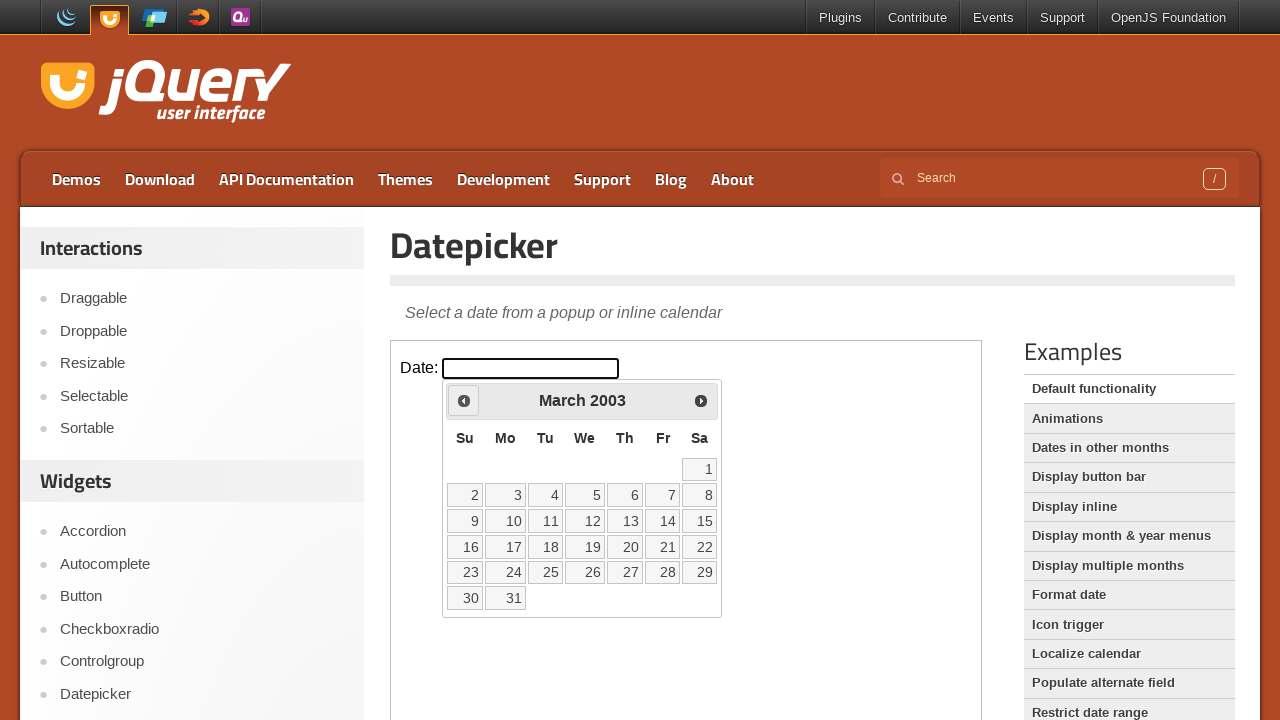

Waited for calendar to update after navigation
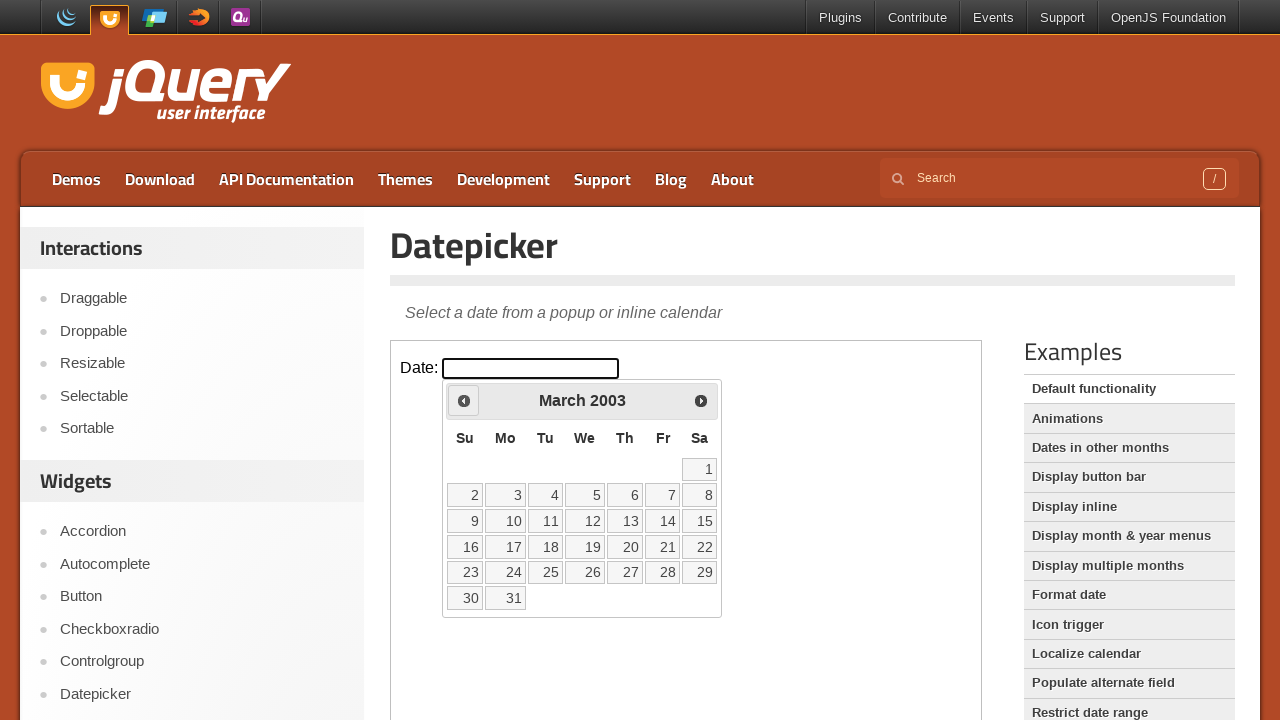

Clicked previous month button (currently viewing March 2003) at (464, 400) on iframe >> nth=0 >> internal:control=enter-frame >> .ui-icon.ui-icon-circle-trian
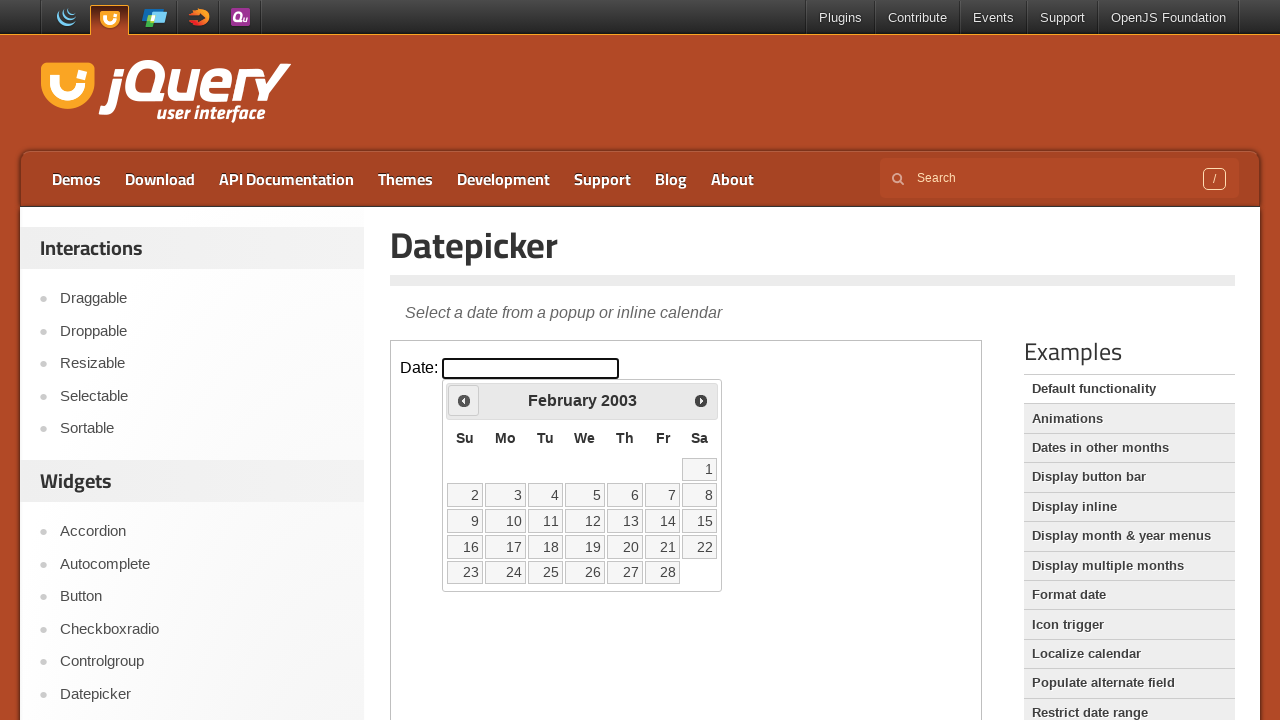

Waited for calendar to update after navigation
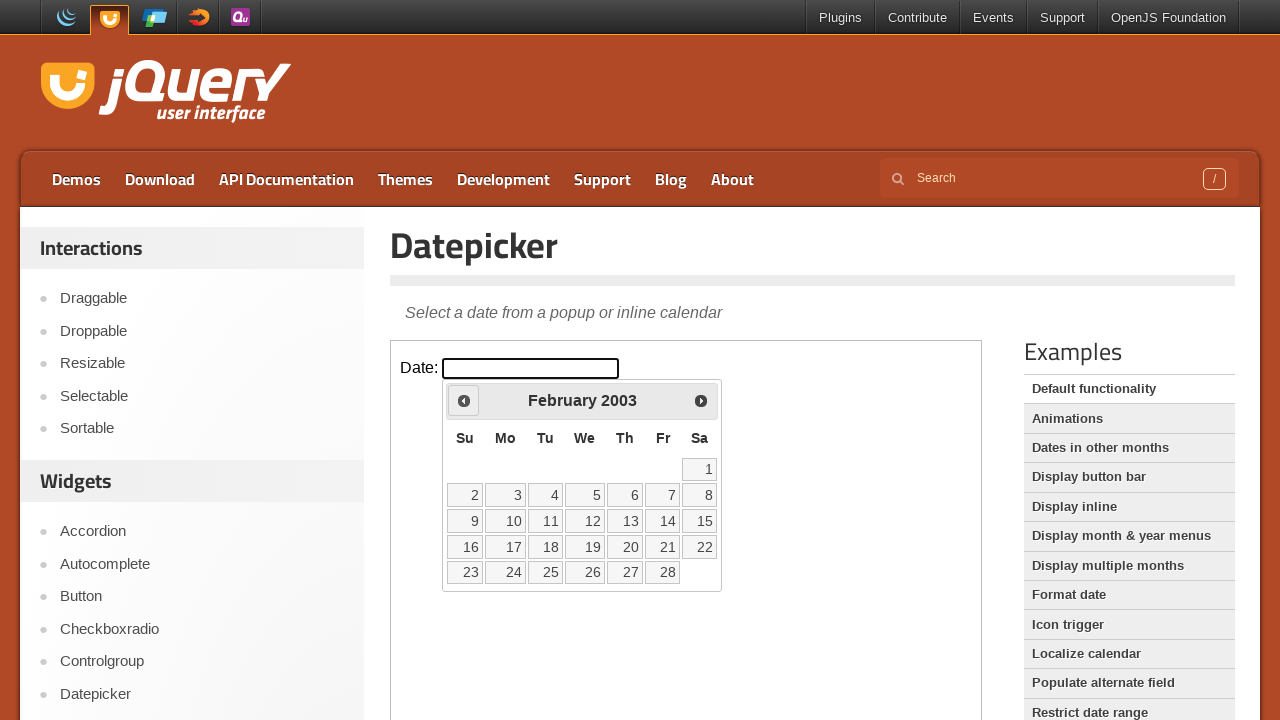

Clicked previous month button (currently viewing February 2003) at (464, 400) on iframe >> nth=0 >> internal:control=enter-frame >> .ui-icon.ui-icon-circle-trian
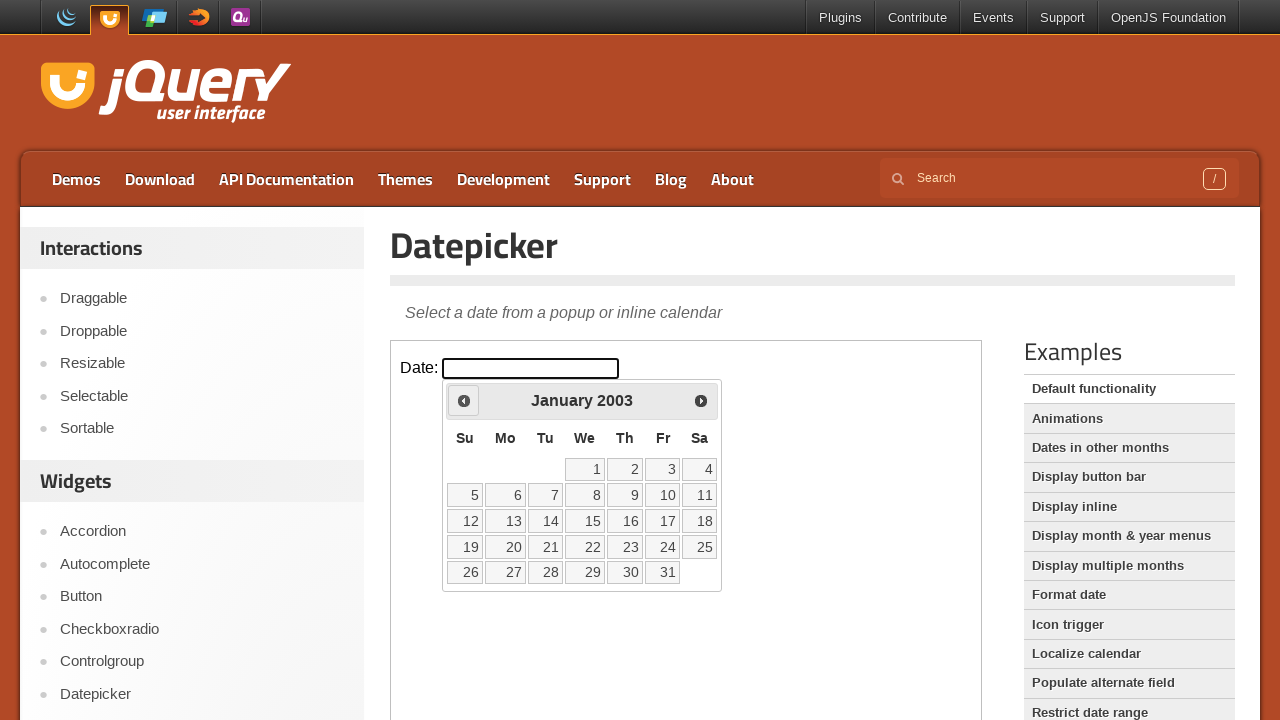

Waited for calendar to update after navigation
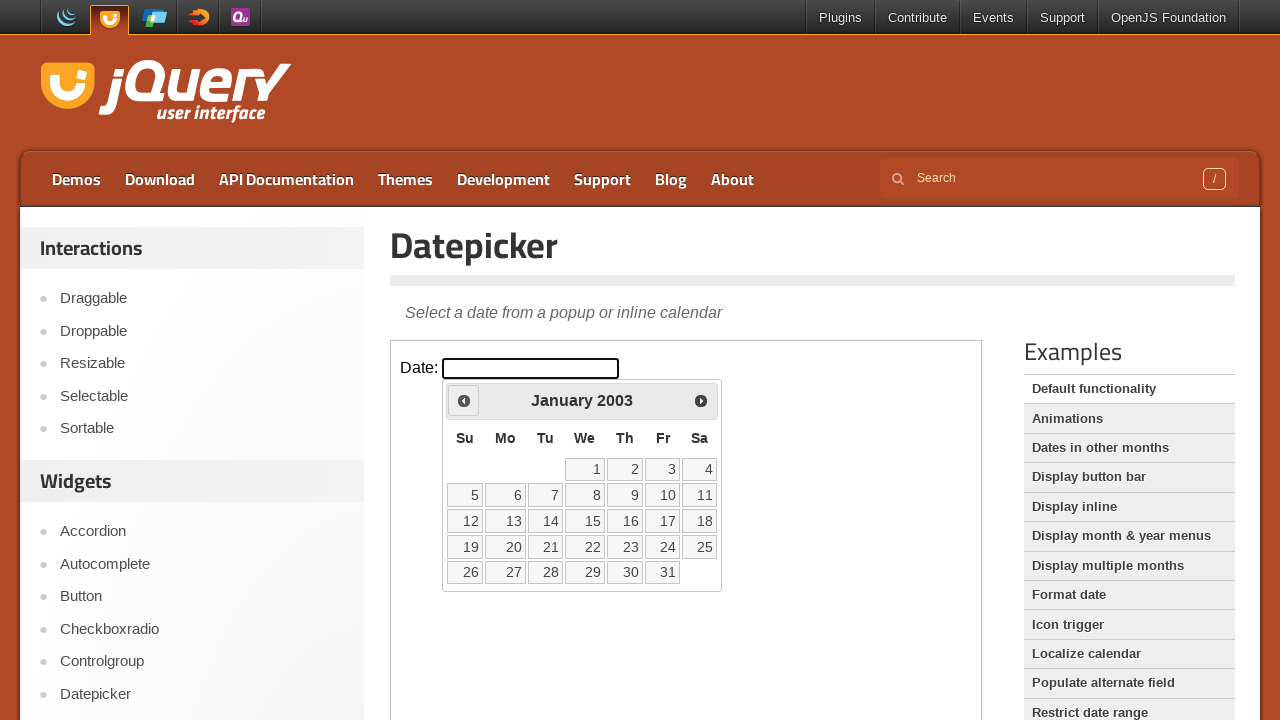

Clicked previous month button (currently viewing January 2003) at (464, 400) on iframe >> nth=0 >> internal:control=enter-frame >> .ui-icon.ui-icon-circle-trian
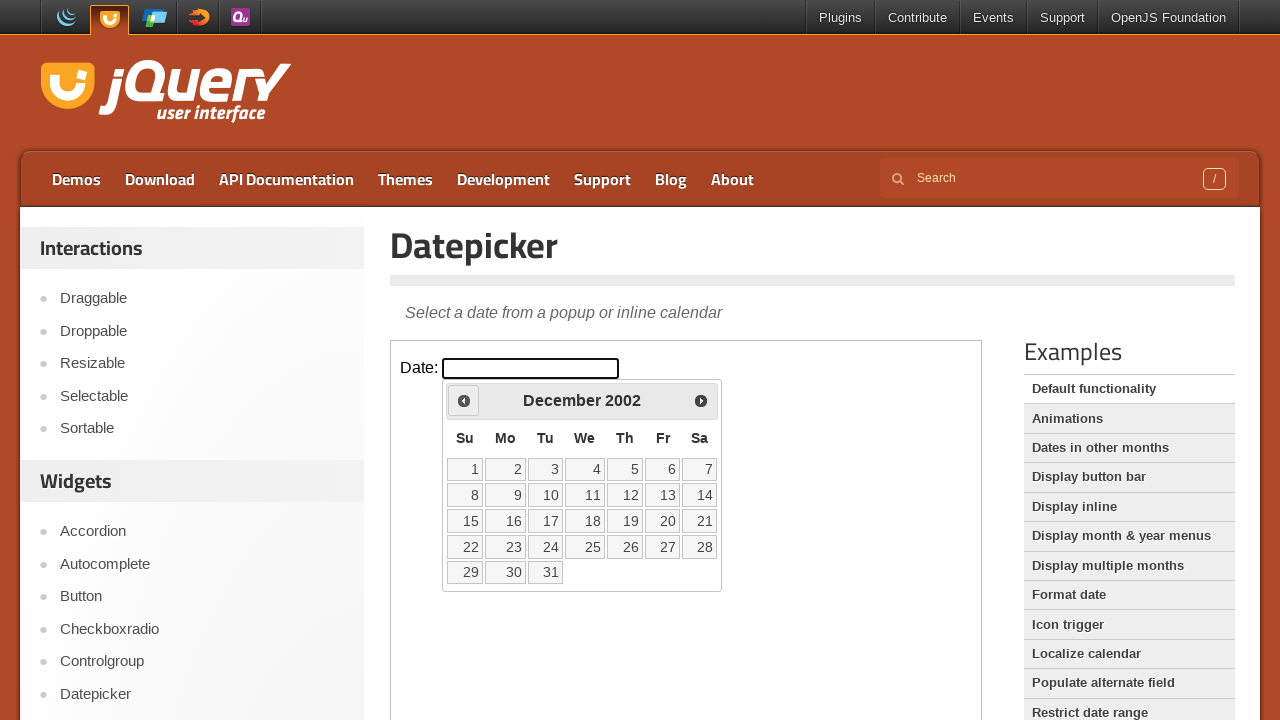

Waited for calendar to update after navigation
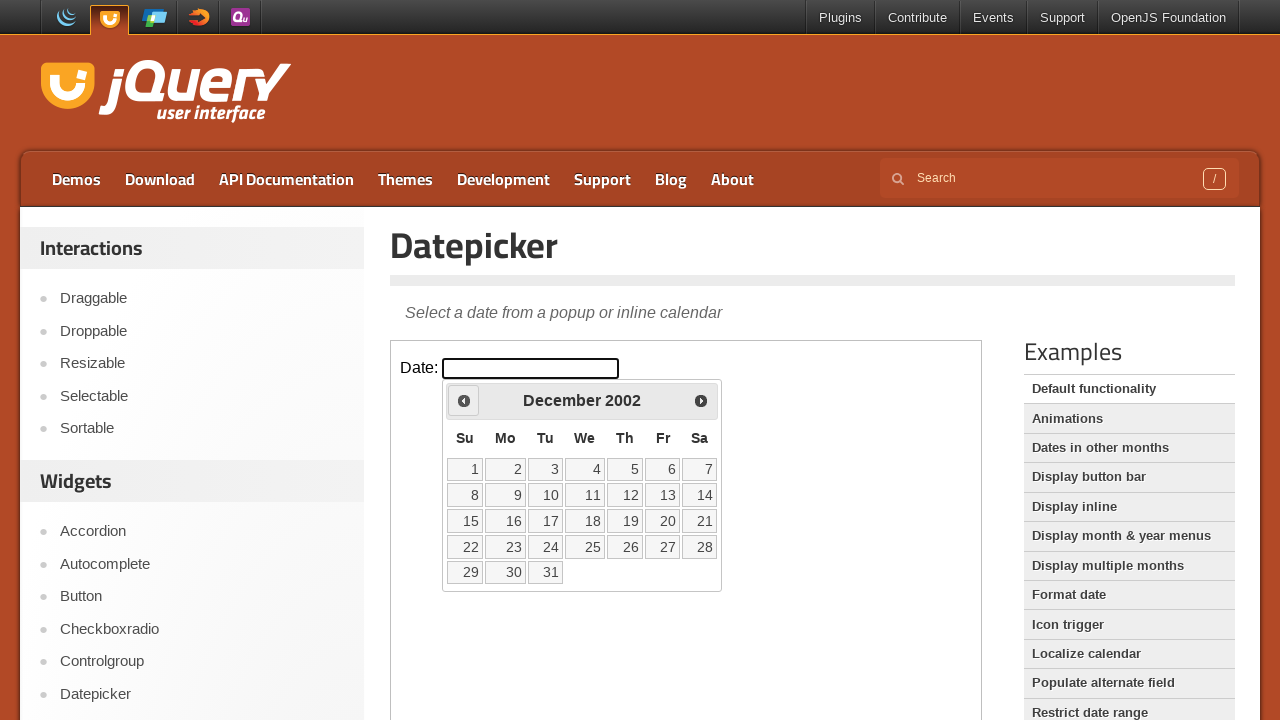

Clicked previous month button (currently viewing December 2002) at (464, 400) on iframe >> nth=0 >> internal:control=enter-frame >> .ui-icon.ui-icon-circle-trian
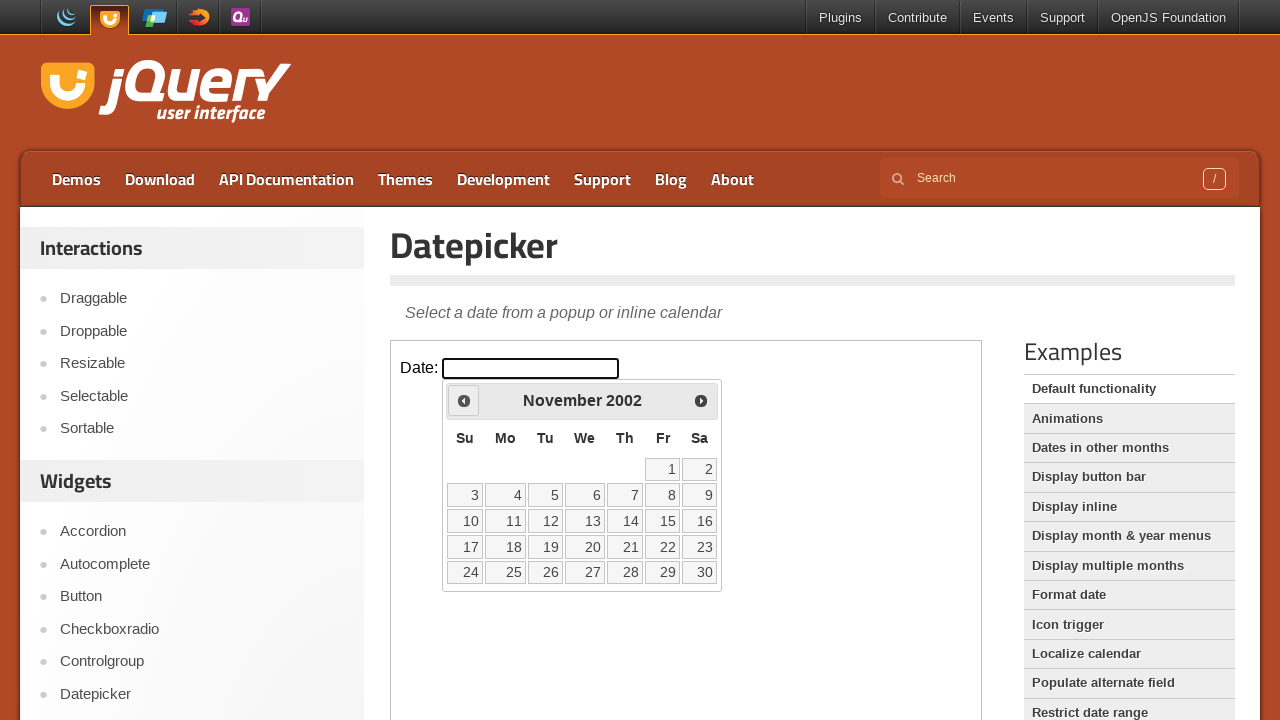

Waited for calendar to update after navigation
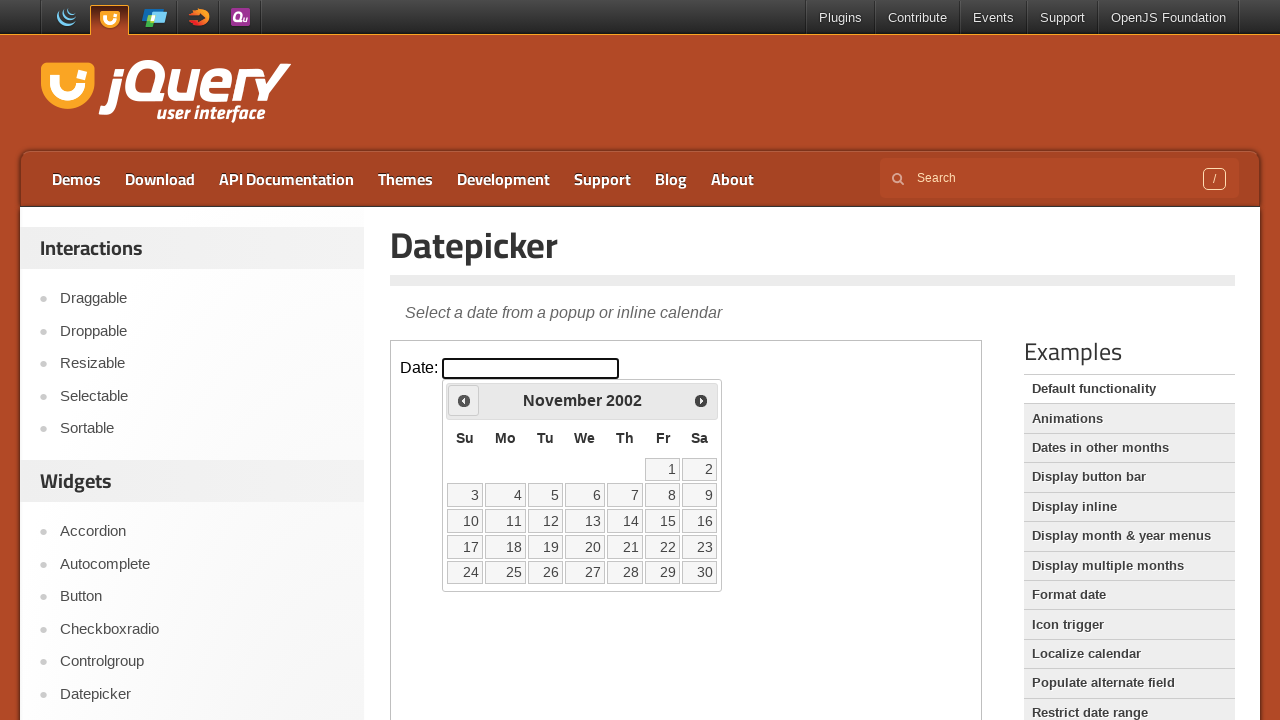

Clicked previous month button (currently viewing November 2002) at (464, 400) on iframe >> nth=0 >> internal:control=enter-frame >> .ui-icon.ui-icon-circle-trian
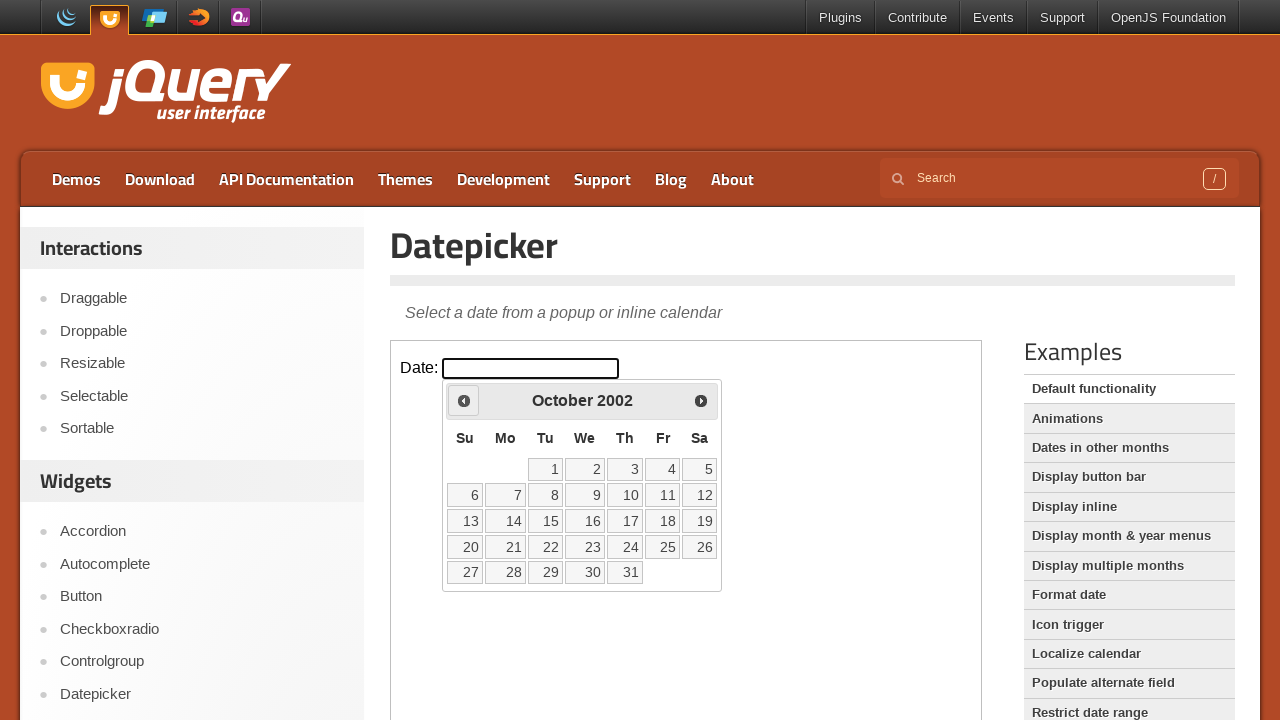

Waited for calendar to update after navigation
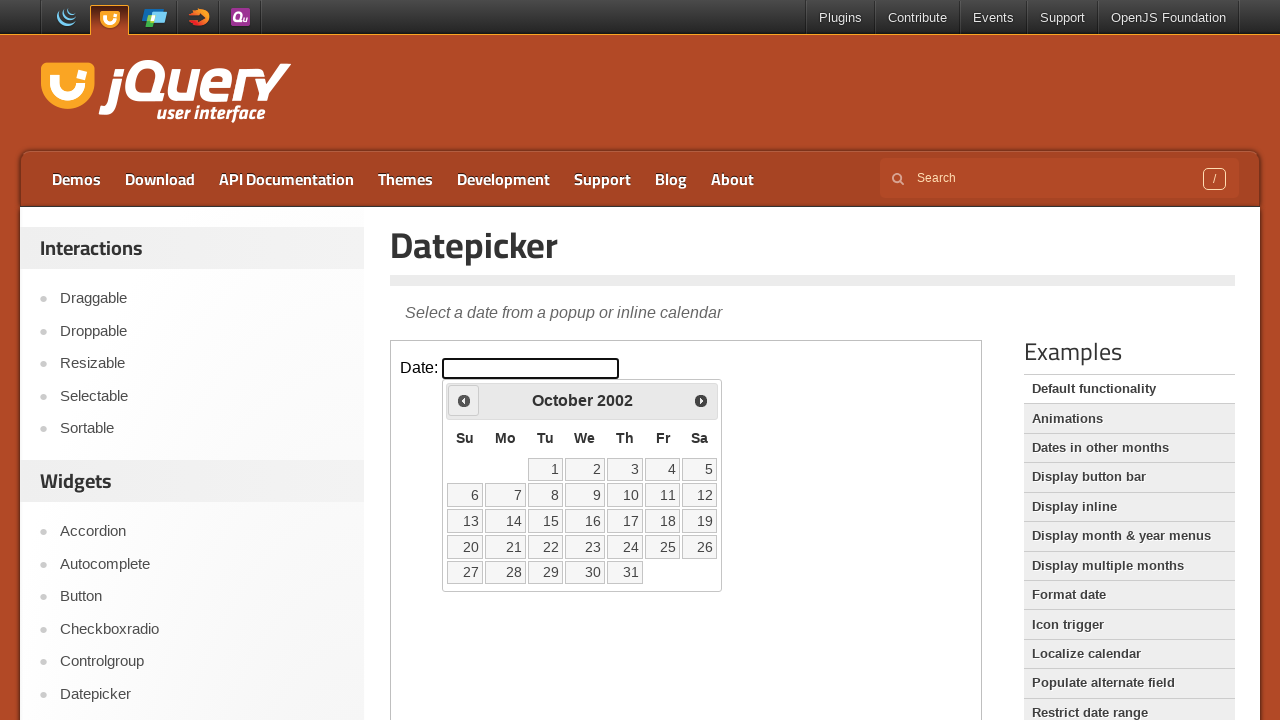

Clicked previous month button (currently viewing October 2002) at (464, 400) on iframe >> nth=0 >> internal:control=enter-frame >> .ui-icon.ui-icon-circle-trian
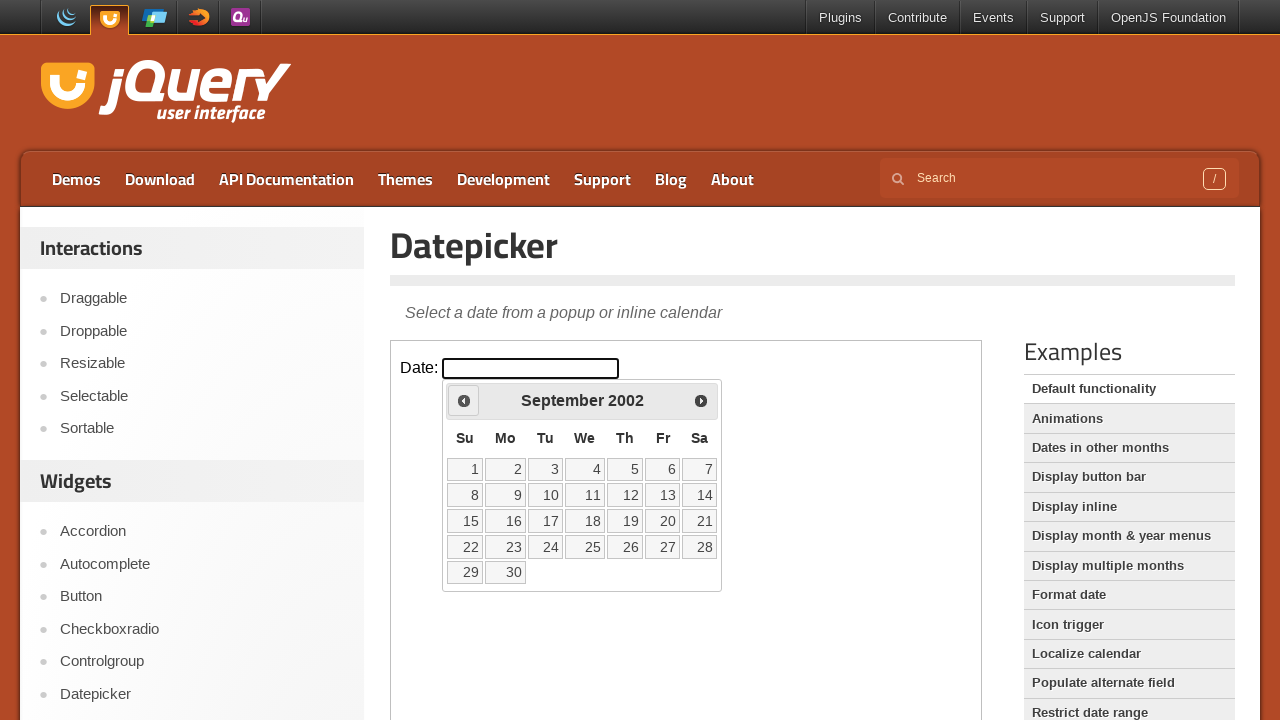

Waited for calendar to update after navigation
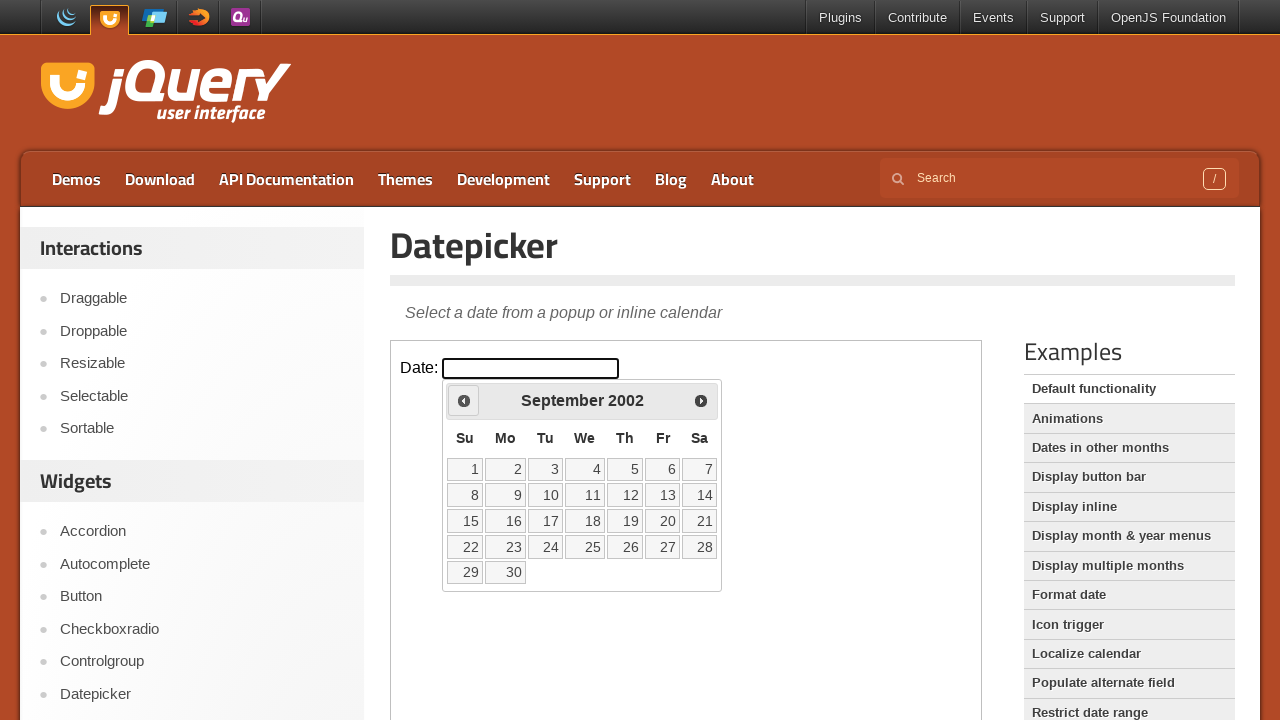

Clicked previous month button (currently viewing September 2002) at (464, 400) on iframe >> nth=0 >> internal:control=enter-frame >> .ui-icon.ui-icon-circle-trian
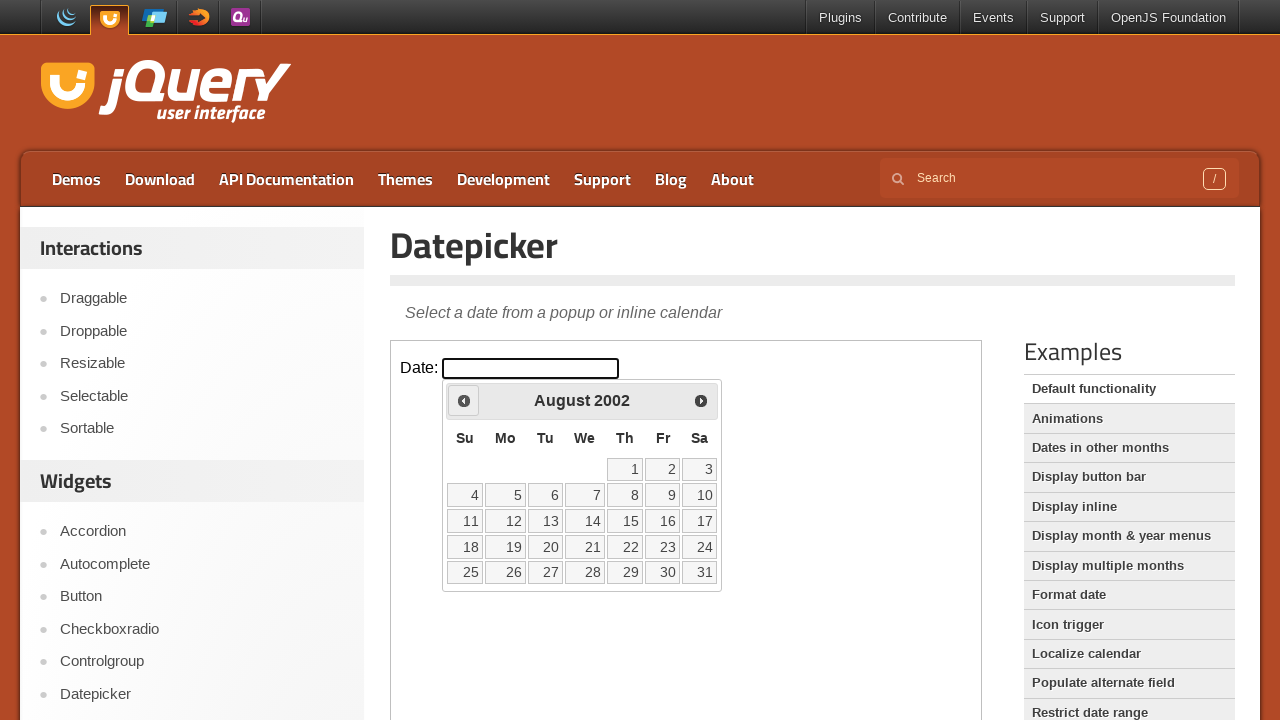

Waited for calendar to update after navigation
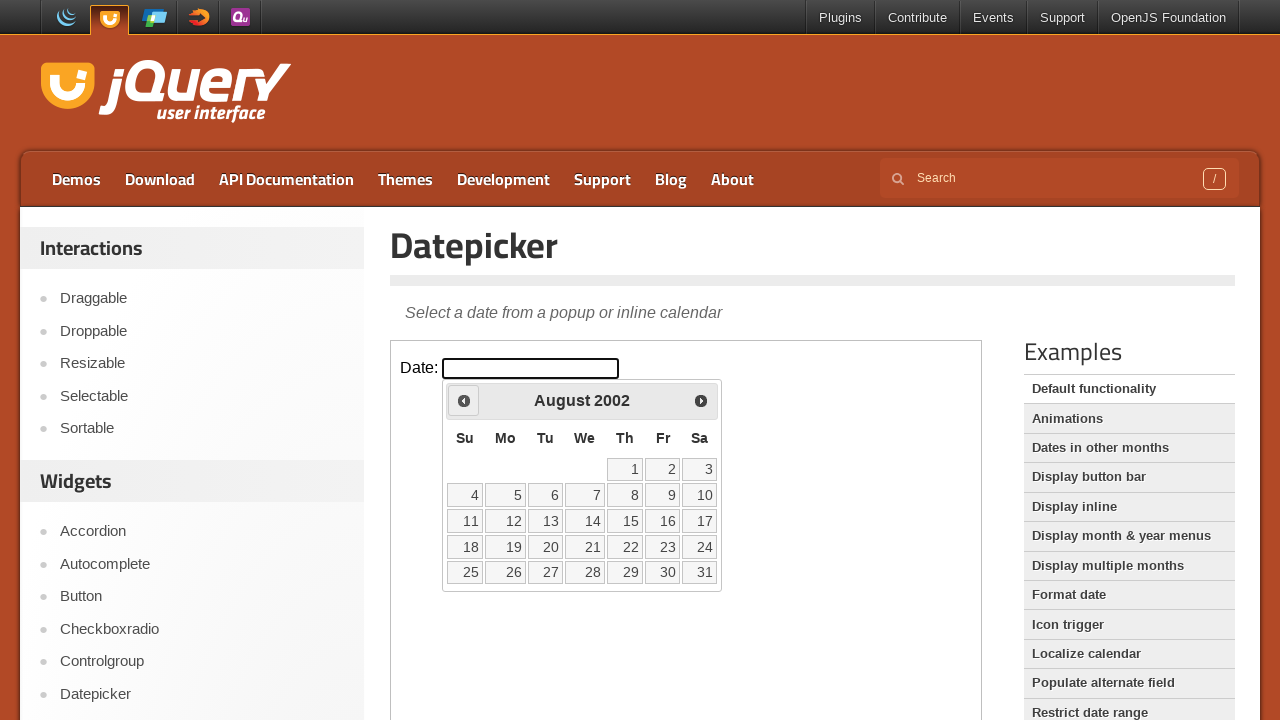

Clicked previous month button (currently viewing August 2002) at (464, 400) on iframe >> nth=0 >> internal:control=enter-frame >> .ui-icon.ui-icon-circle-trian
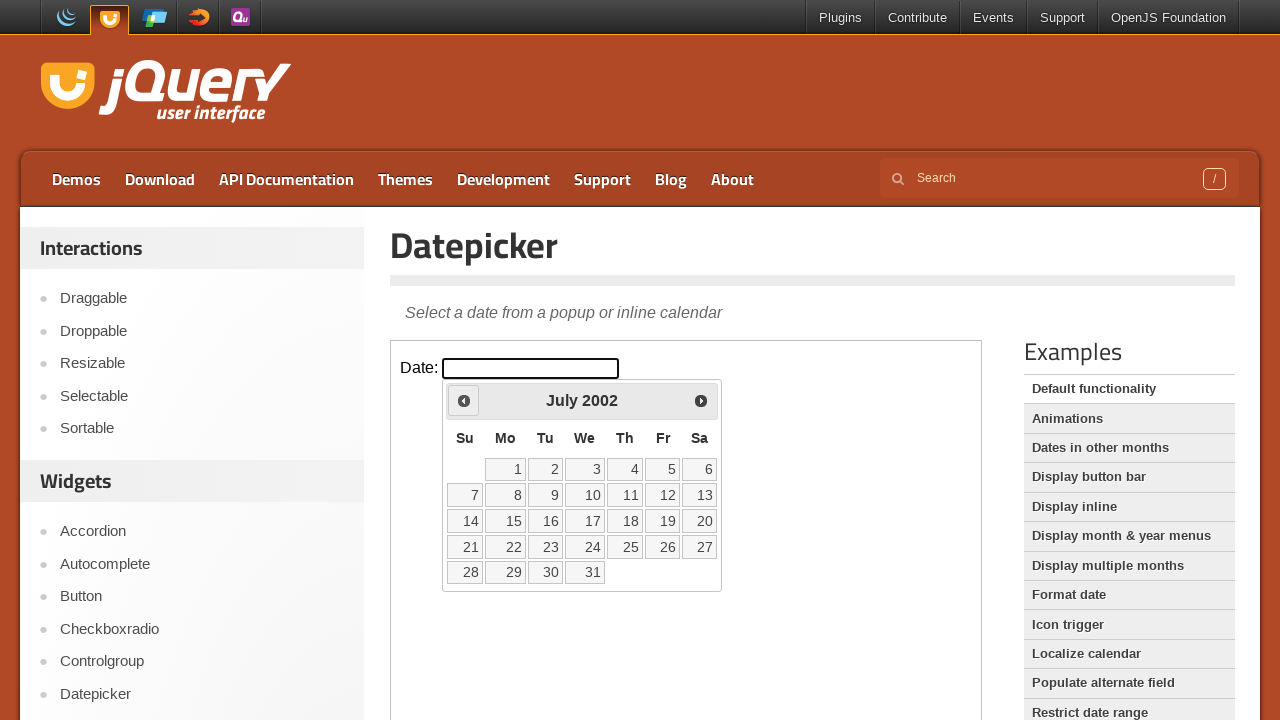

Waited for calendar to update after navigation
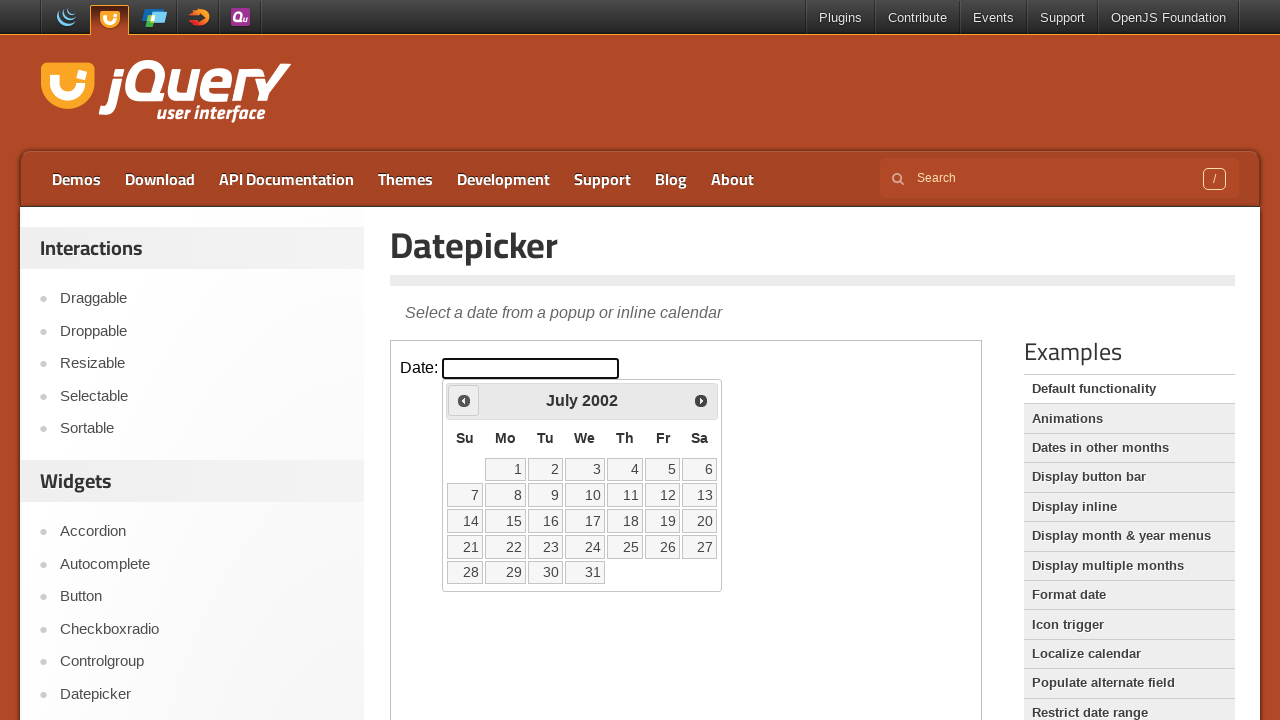

Clicked previous month button (currently viewing July 2002) at (464, 400) on iframe >> nth=0 >> internal:control=enter-frame >> .ui-icon.ui-icon-circle-trian
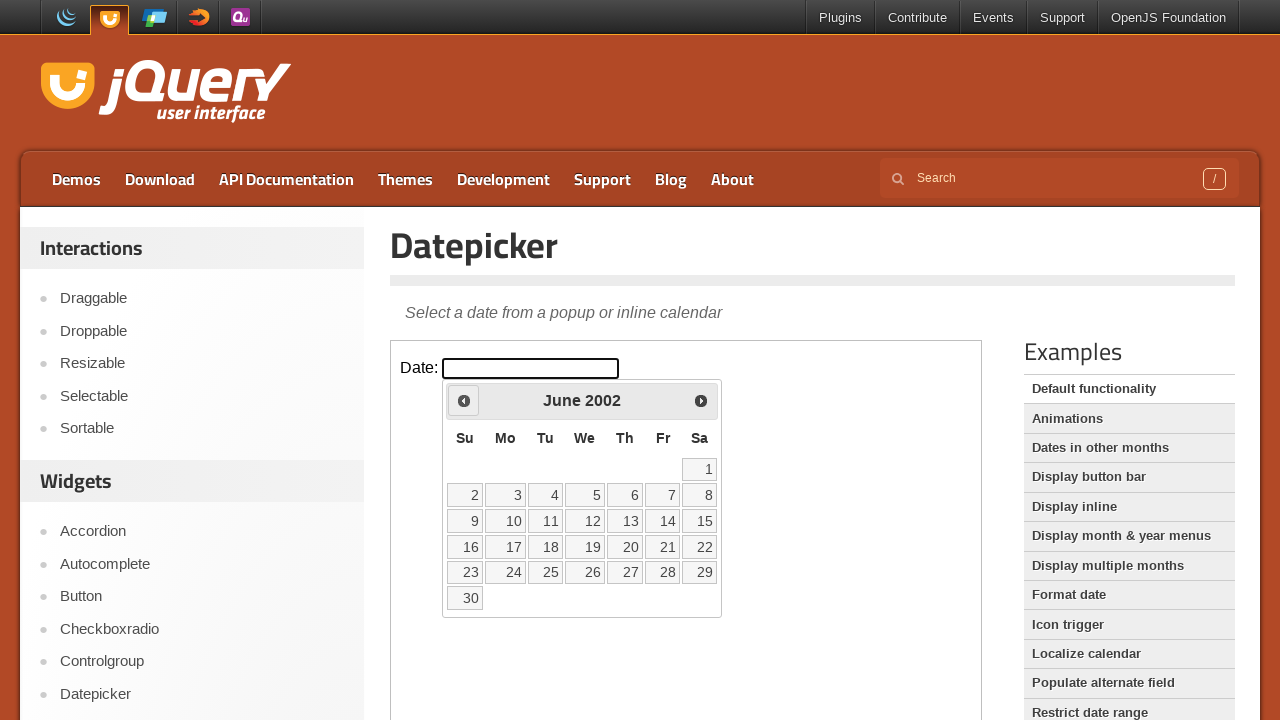

Waited for calendar to update after navigation
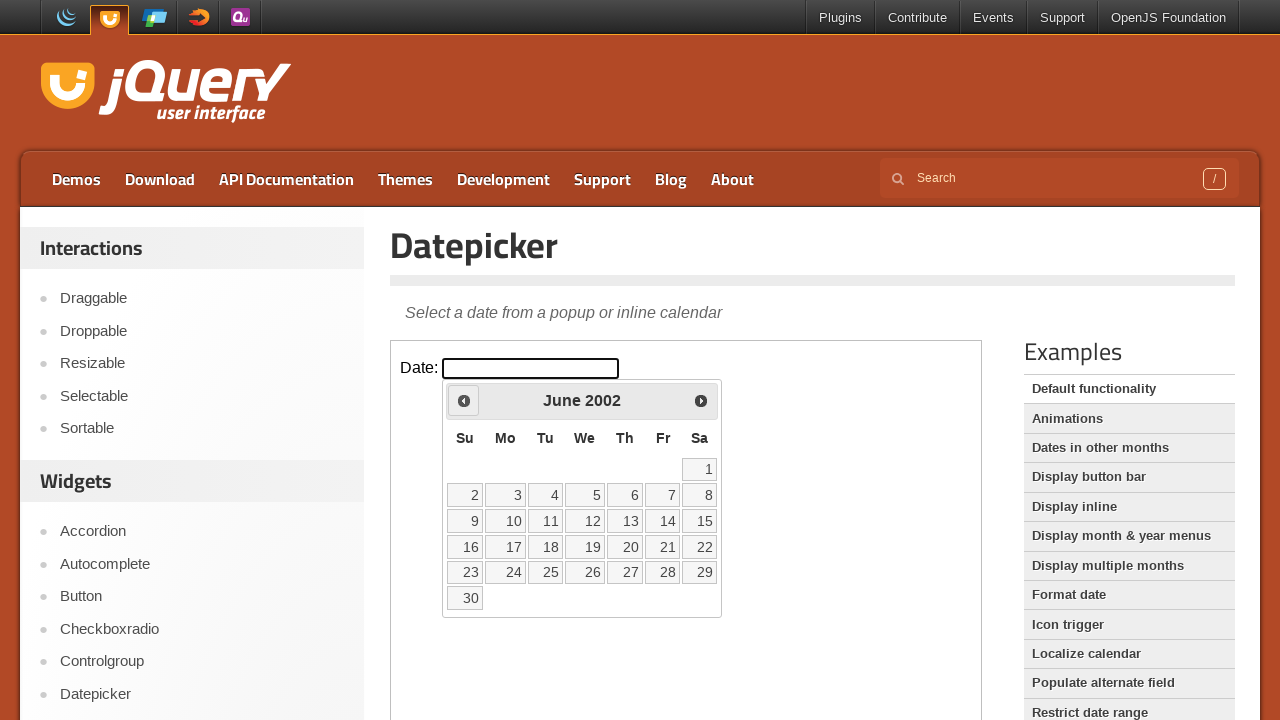

Clicked previous month button (currently viewing June 2002) at (464, 400) on iframe >> nth=0 >> internal:control=enter-frame >> .ui-icon.ui-icon-circle-trian
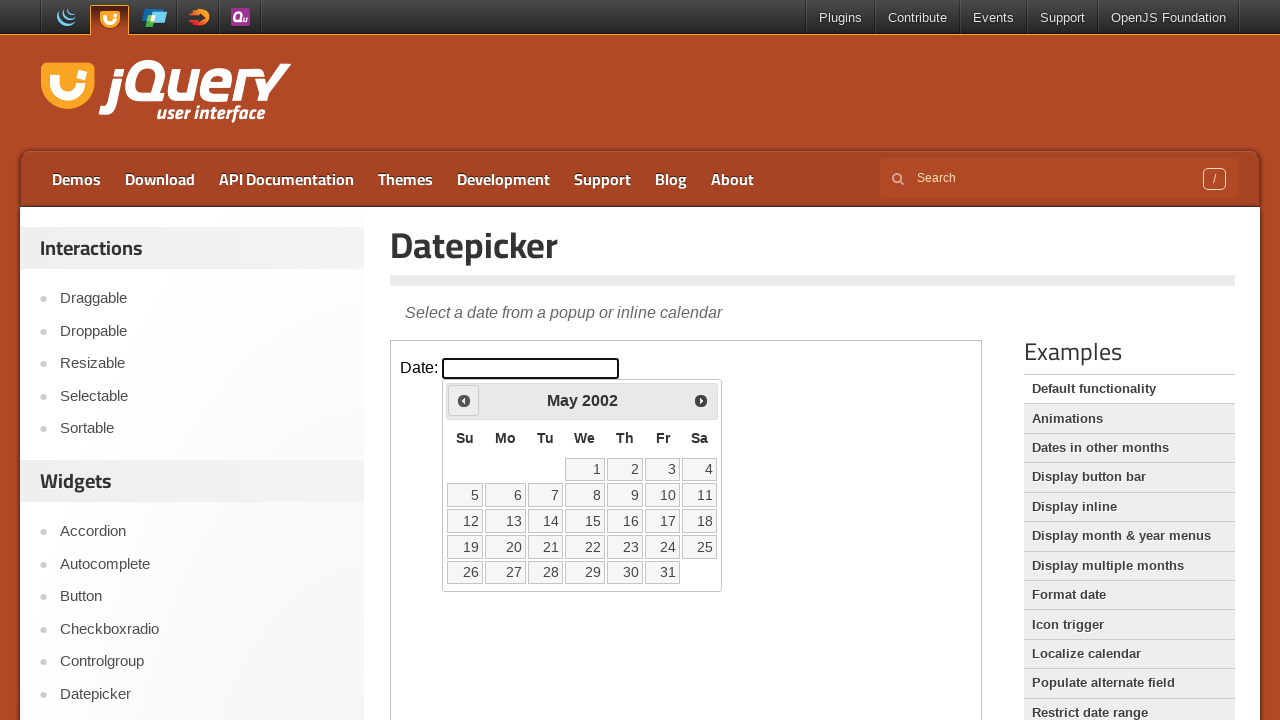

Waited for calendar to update after navigation
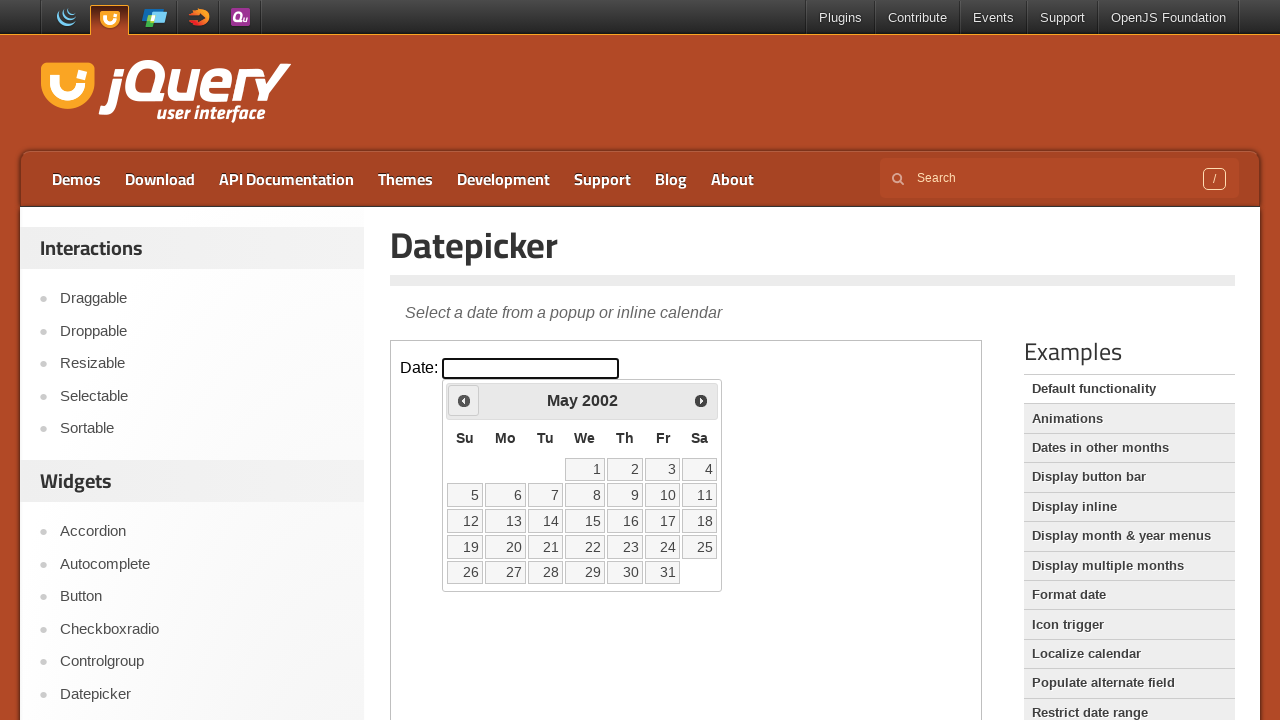

Clicked previous month button (currently viewing May 2002) at (464, 400) on iframe >> nth=0 >> internal:control=enter-frame >> .ui-icon.ui-icon-circle-trian
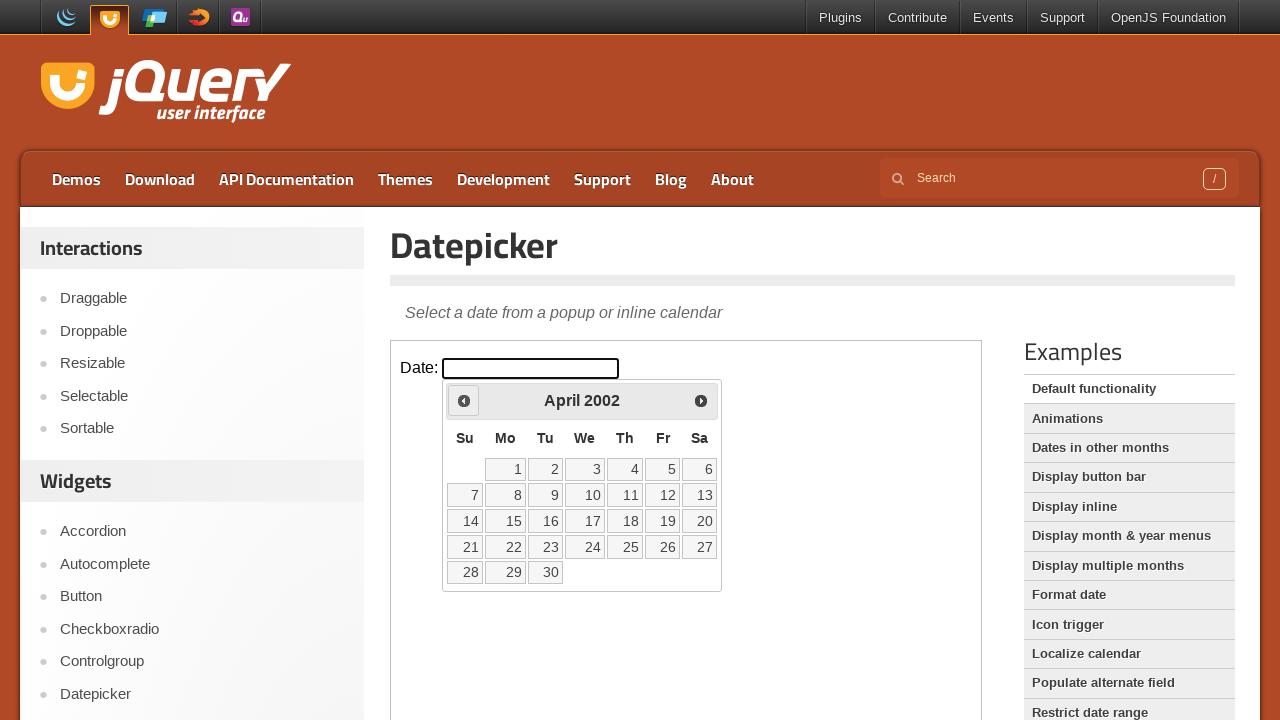

Waited for calendar to update after navigation
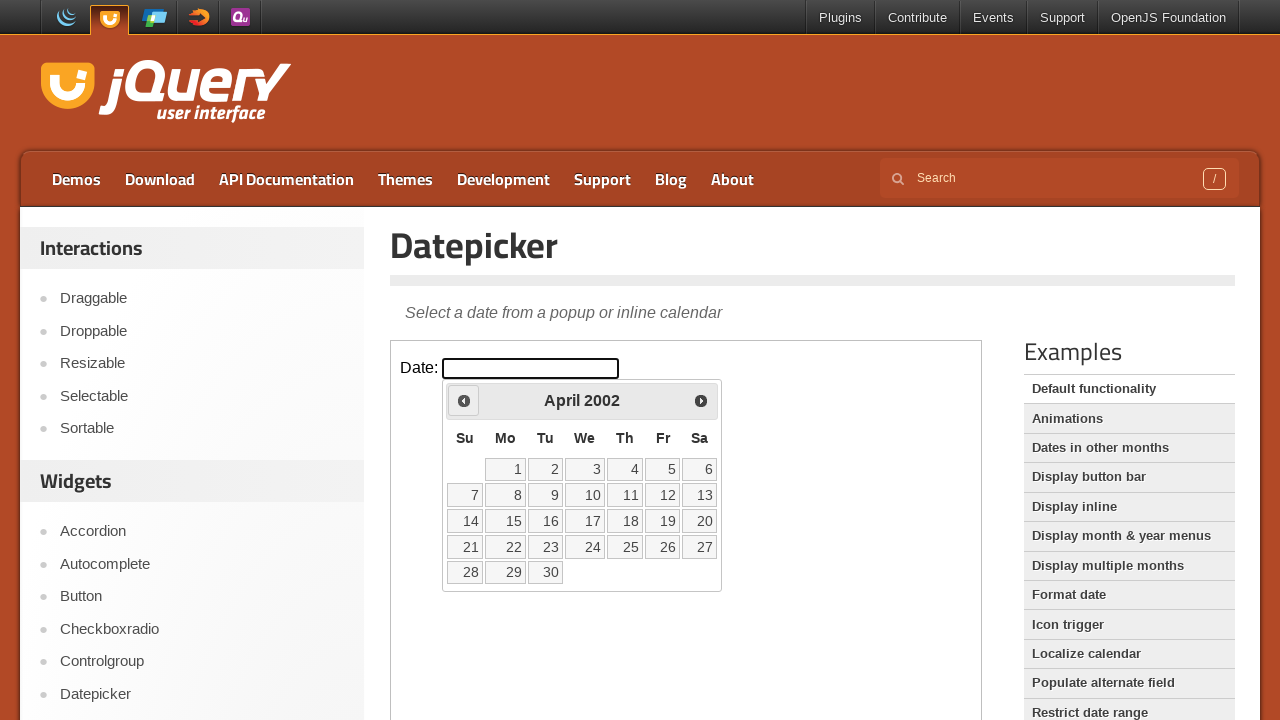

Clicked previous month button (currently viewing April 2002) at (464, 400) on iframe >> nth=0 >> internal:control=enter-frame >> .ui-icon.ui-icon-circle-trian
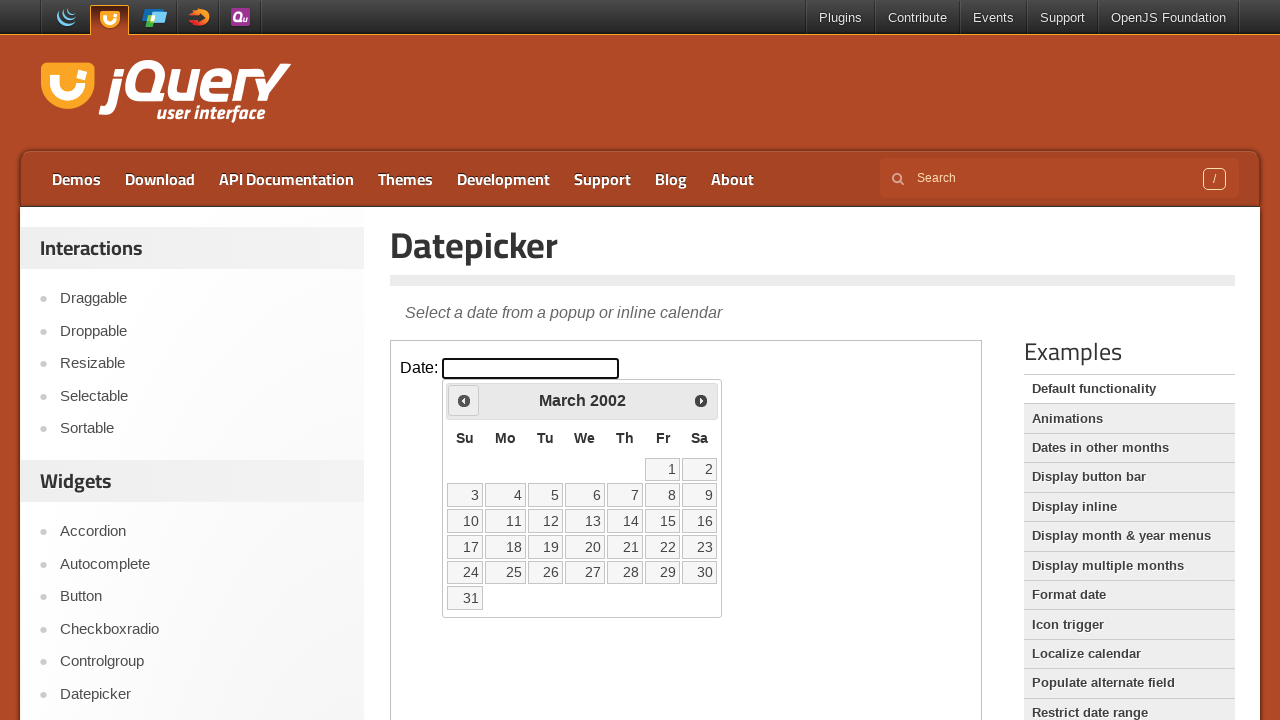

Waited for calendar to update after navigation
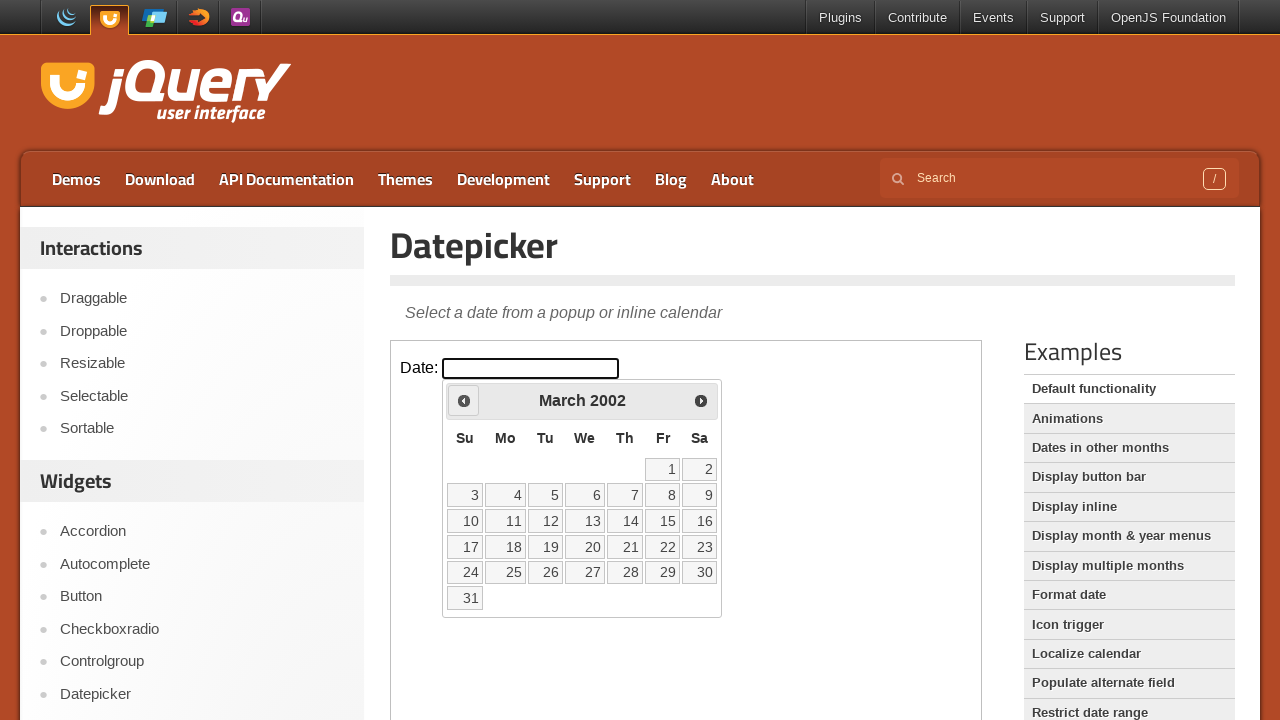

Clicked previous month button (currently viewing March 2002) at (464, 400) on iframe >> nth=0 >> internal:control=enter-frame >> .ui-icon.ui-icon-circle-trian
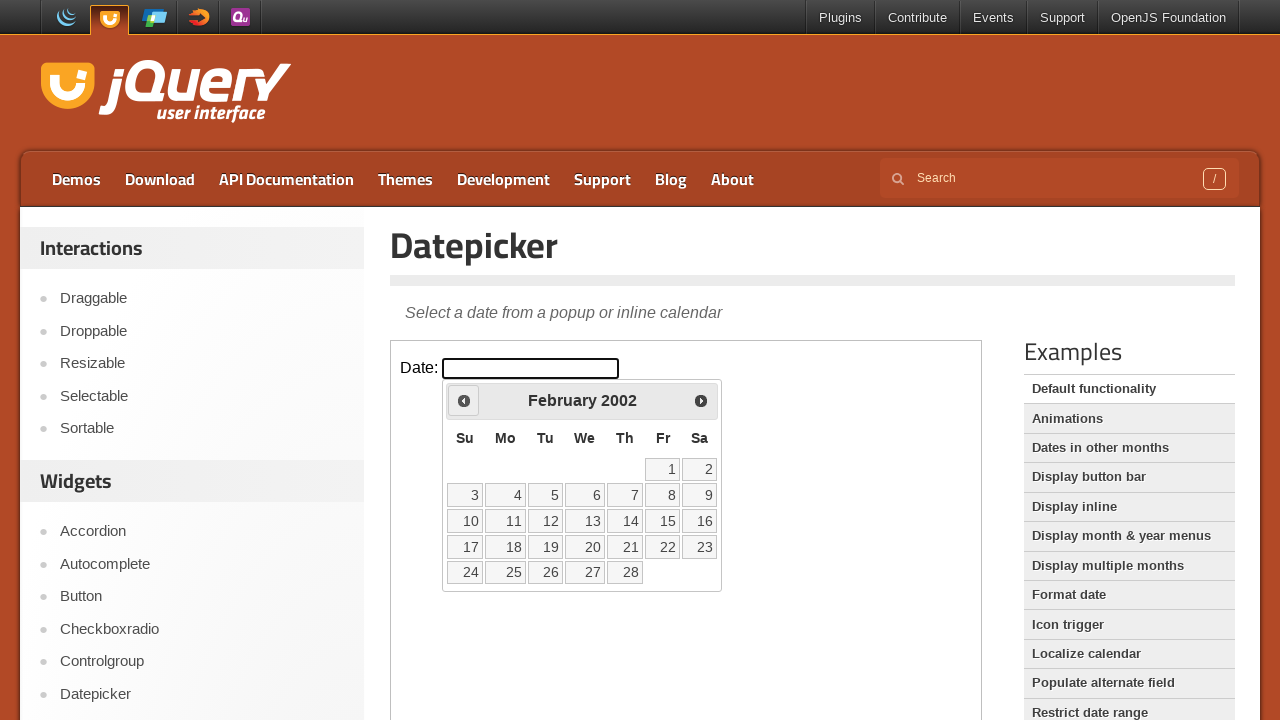

Waited for calendar to update after navigation
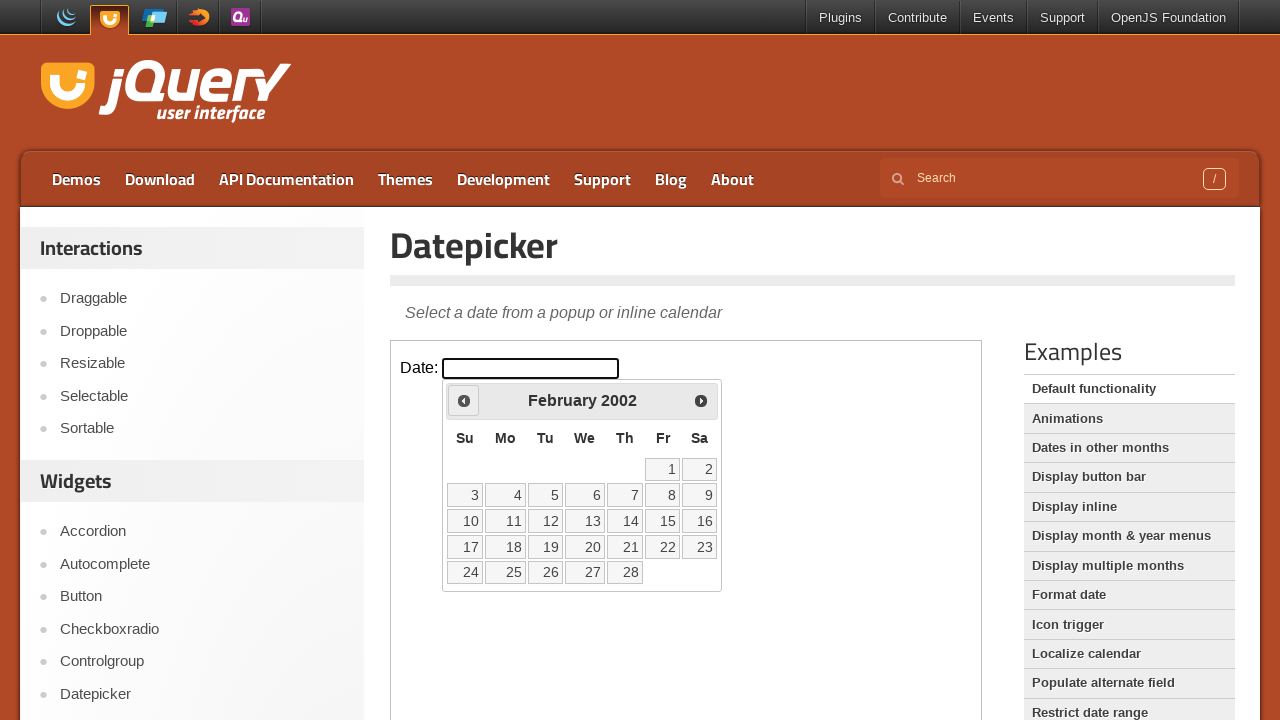

Clicked previous month button (currently viewing February 2002) at (464, 400) on iframe >> nth=0 >> internal:control=enter-frame >> .ui-icon.ui-icon-circle-trian
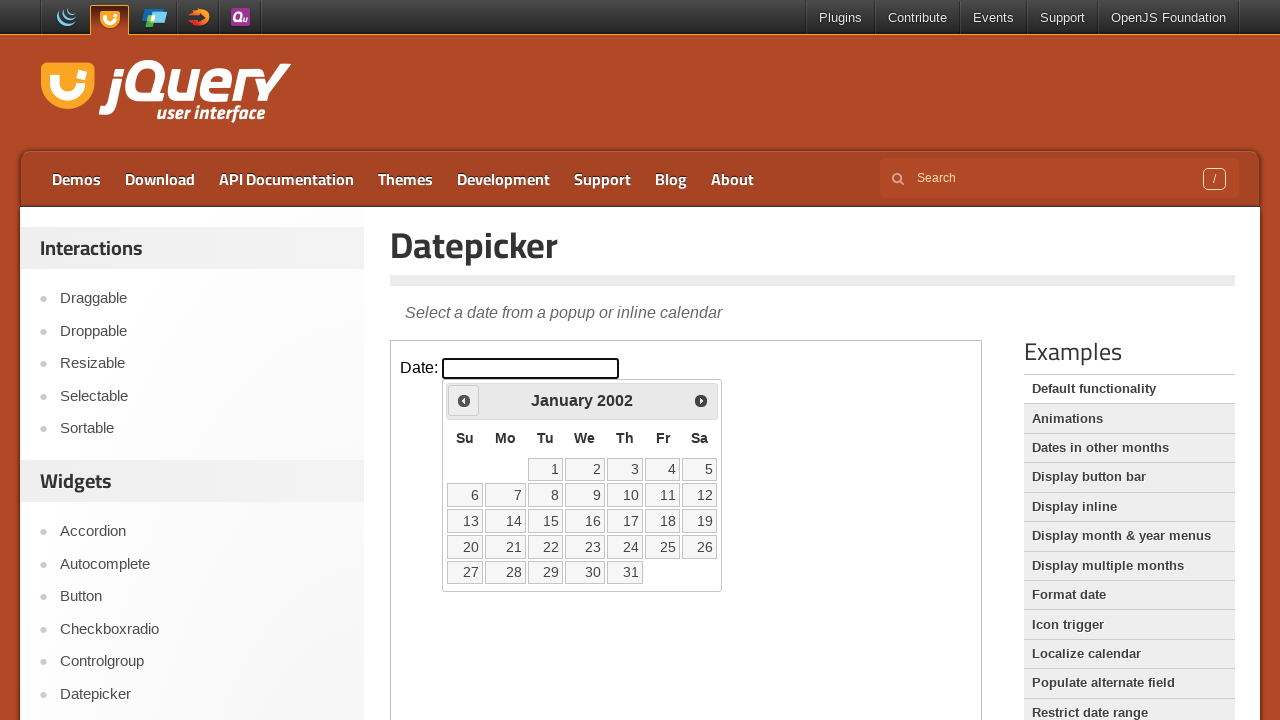

Waited for calendar to update after navigation
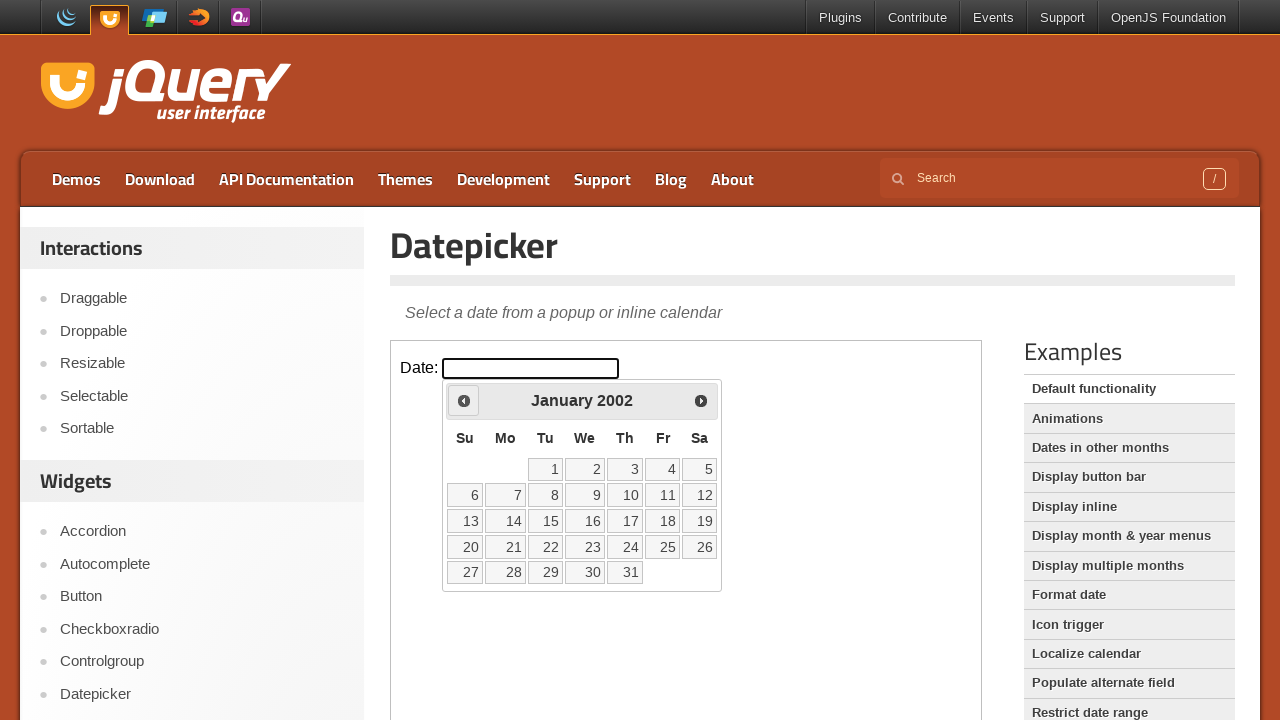

Clicked previous month button (currently viewing January 2002) at (464, 400) on iframe >> nth=0 >> internal:control=enter-frame >> .ui-icon.ui-icon-circle-trian
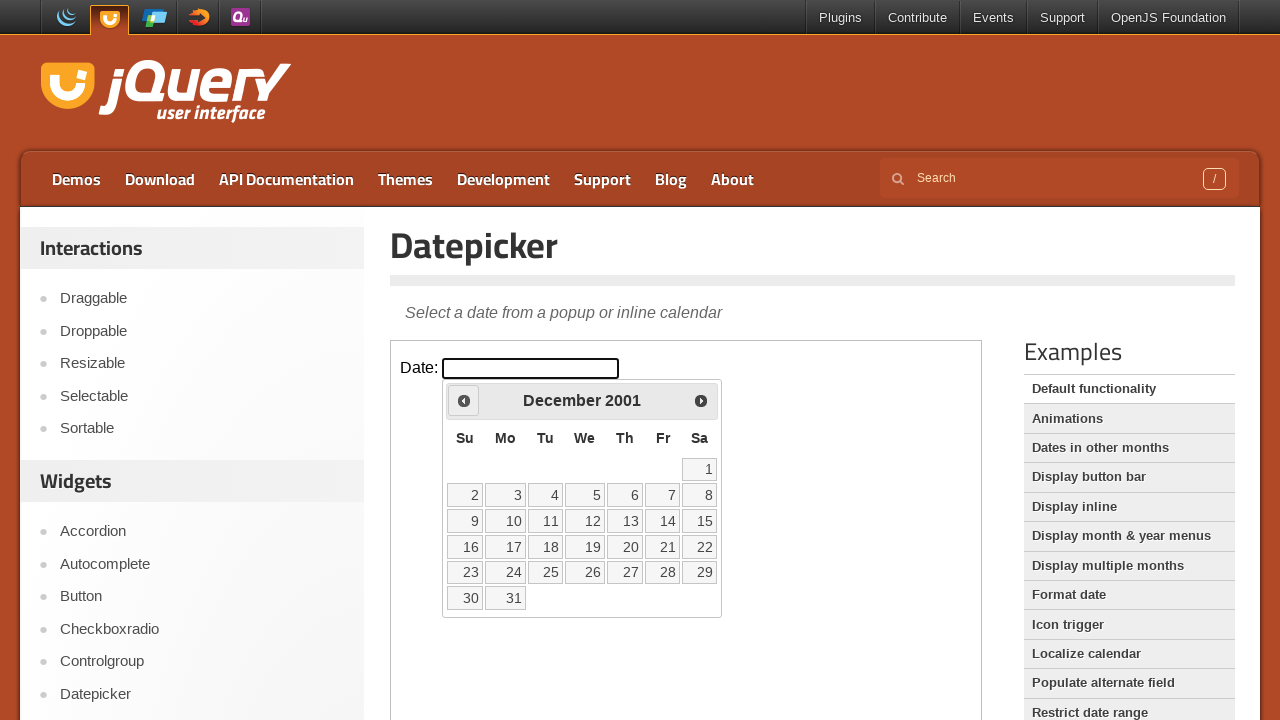

Waited for calendar to update after navigation
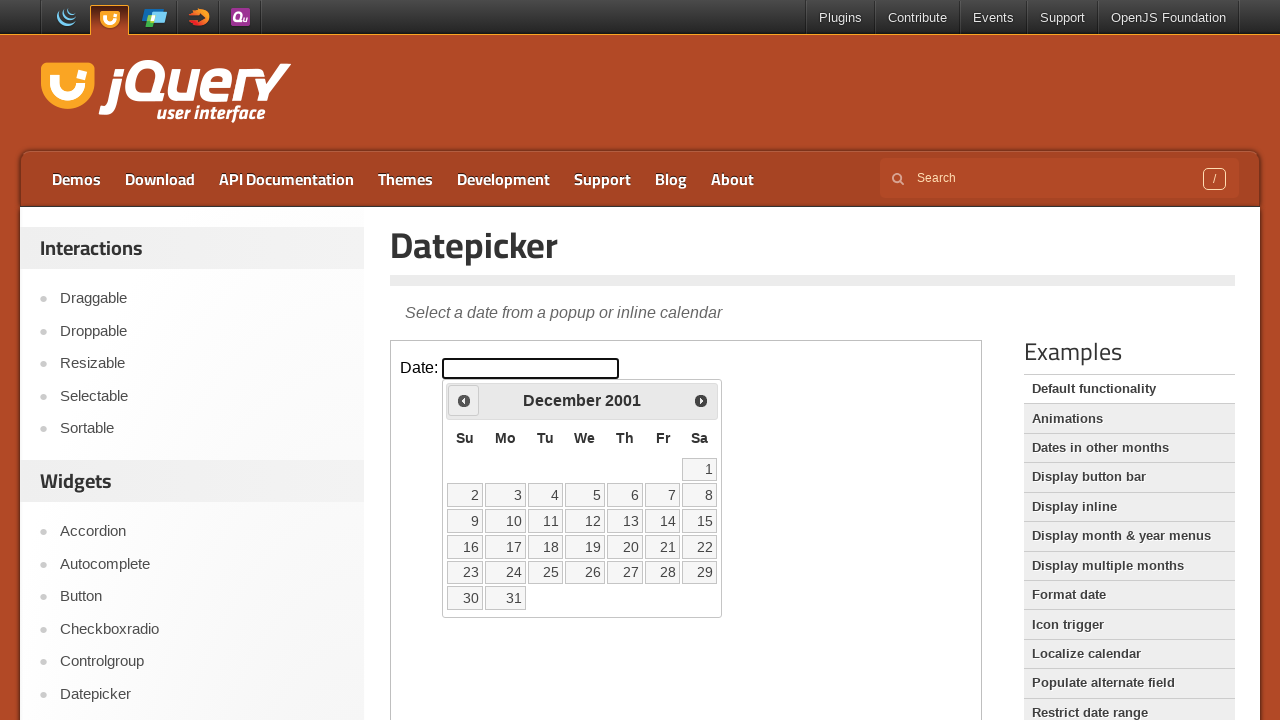

Clicked previous month button (currently viewing December 2001) at (464, 400) on iframe >> nth=0 >> internal:control=enter-frame >> .ui-icon.ui-icon-circle-trian
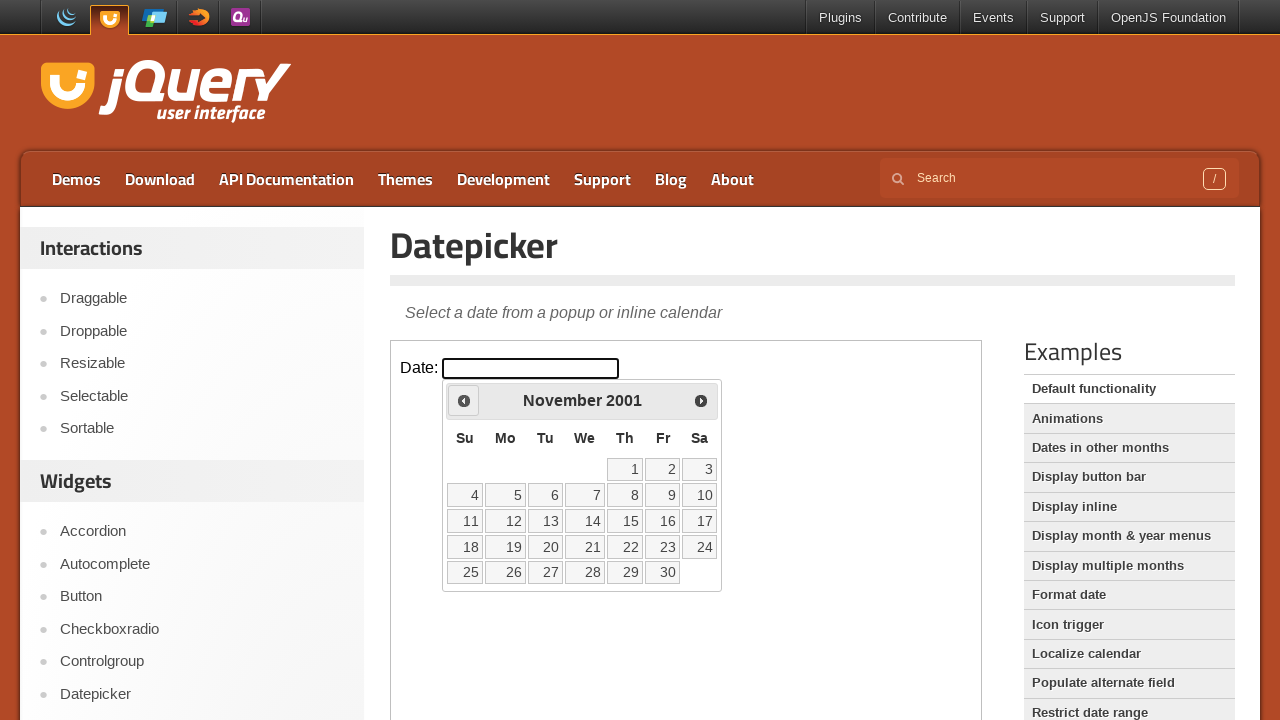

Waited for calendar to update after navigation
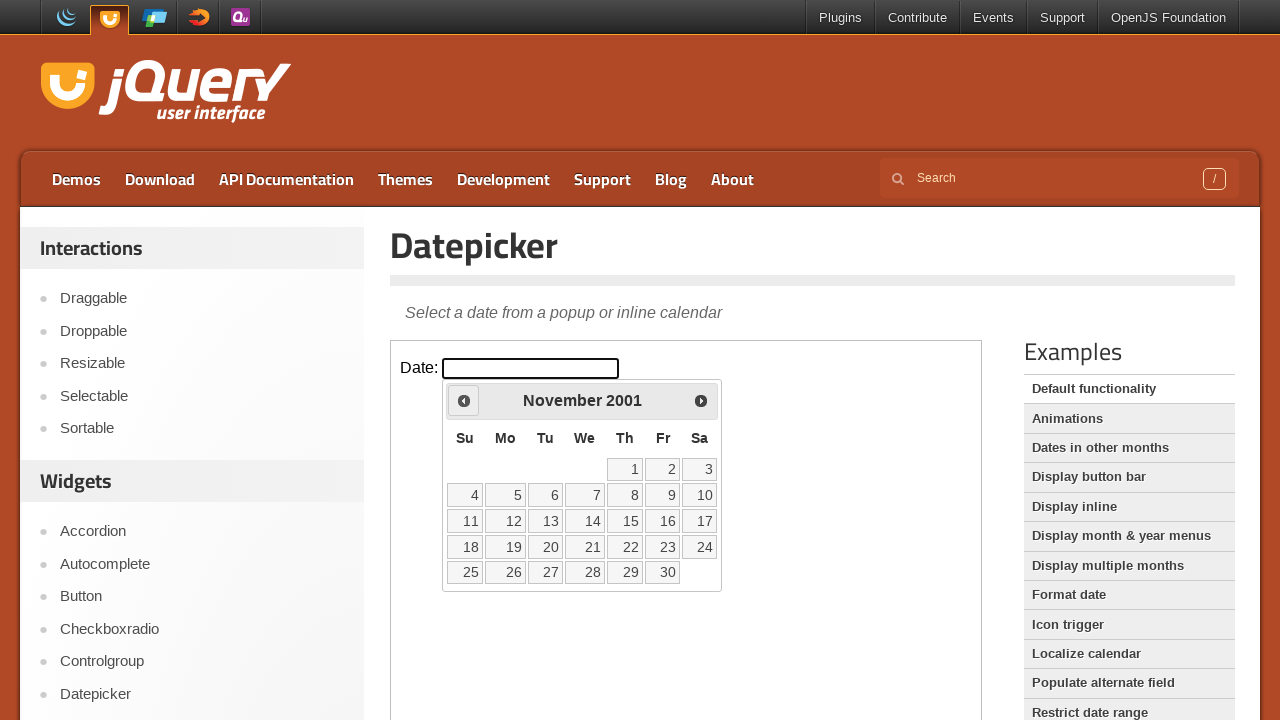

Clicked previous month button (currently viewing November 2001) at (464, 400) on iframe >> nth=0 >> internal:control=enter-frame >> .ui-icon.ui-icon-circle-trian
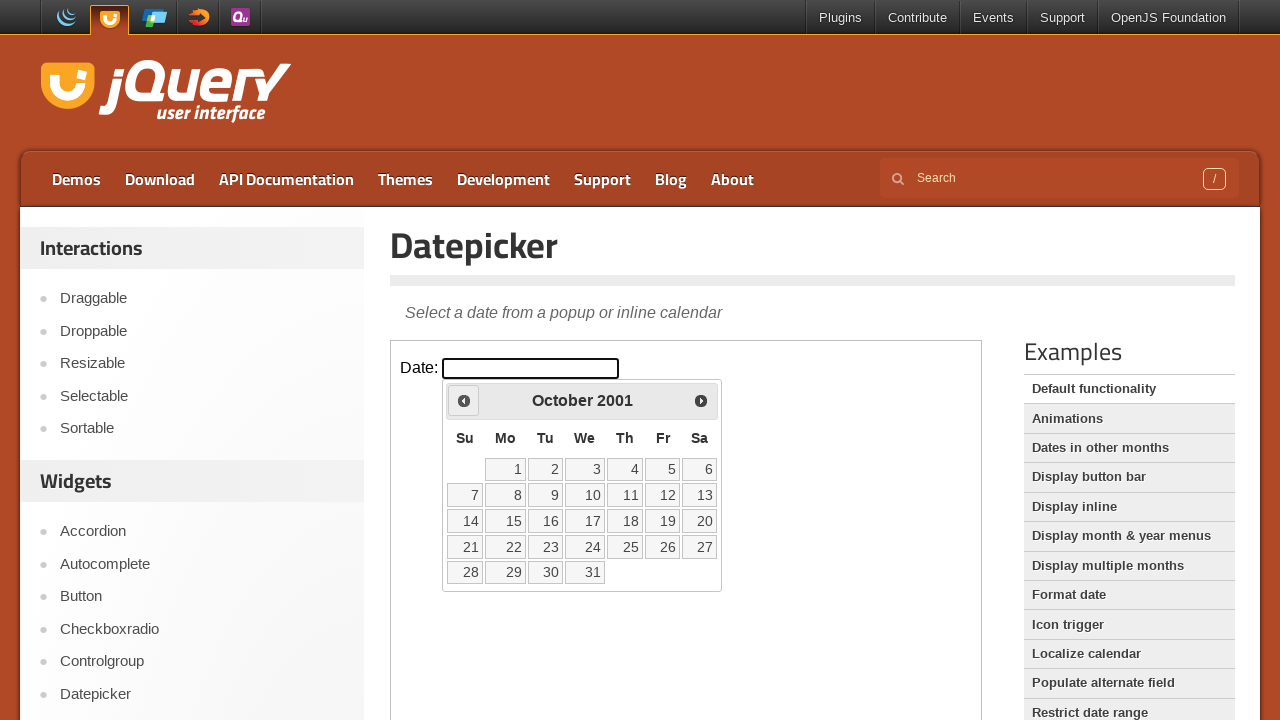

Waited for calendar to update after navigation
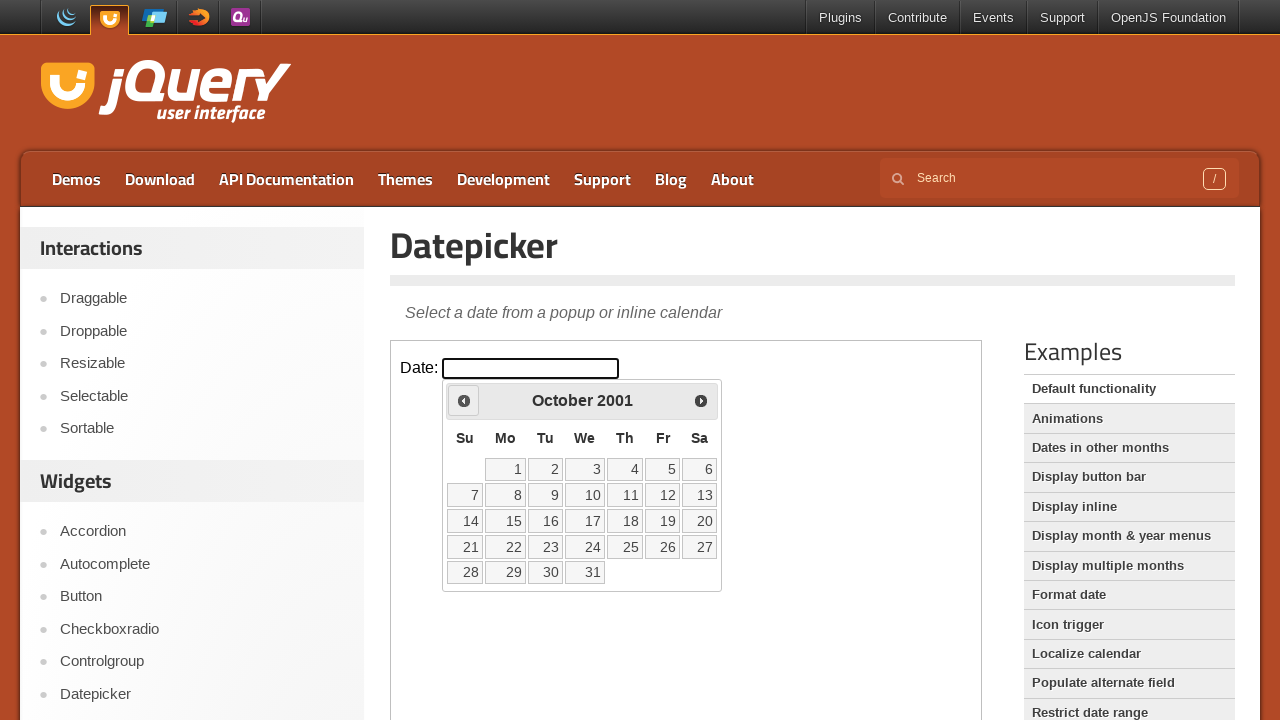

Clicked previous month button (currently viewing October 2001) at (464, 400) on iframe >> nth=0 >> internal:control=enter-frame >> .ui-icon.ui-icon-circle-trian
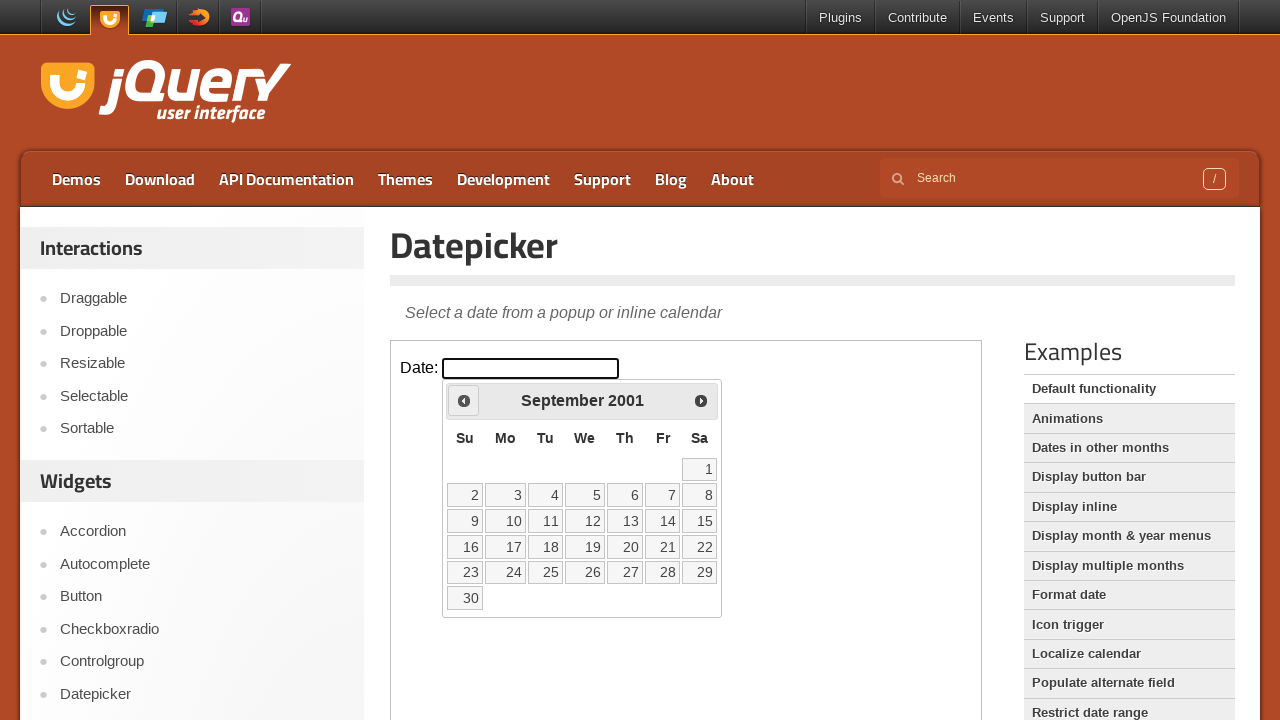

Waited for calendar to update after navigation
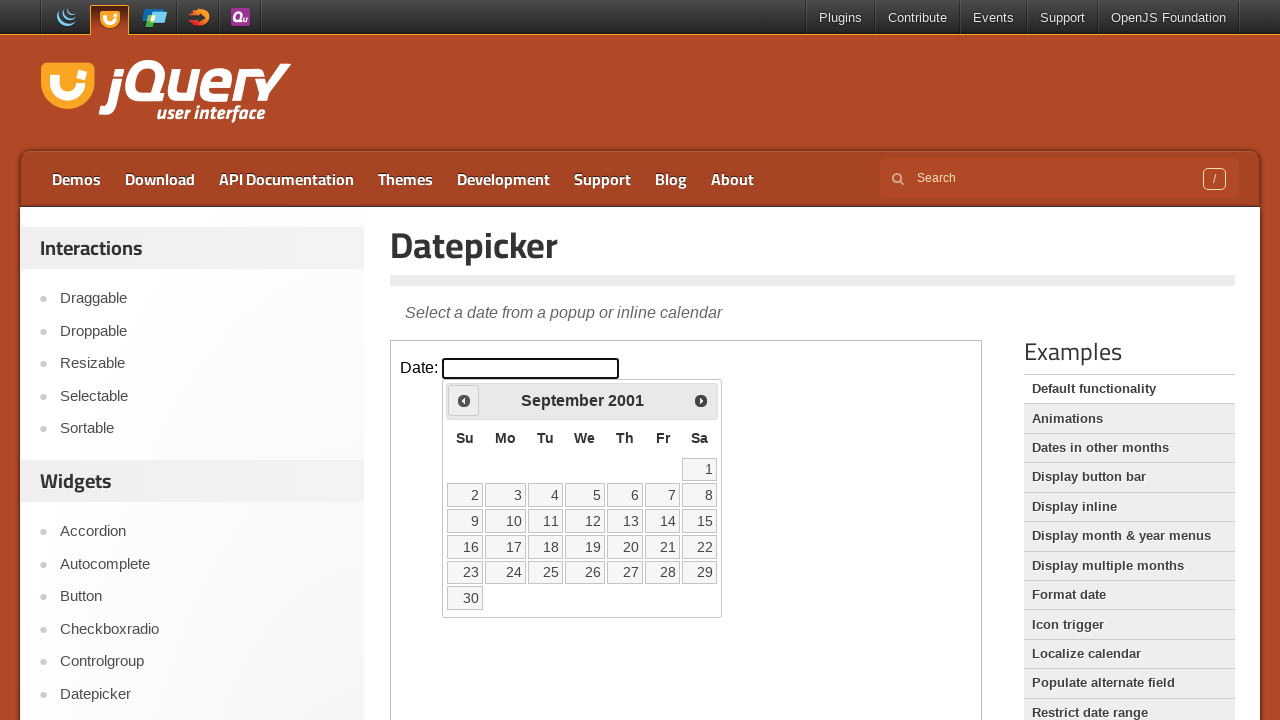

Clicked previous month button (currently viewing September 2001) at (464, 400) on iframe >> nth=0 >> internal:control=enter-frame >> .ui-icon.ui-icon-circle-trian
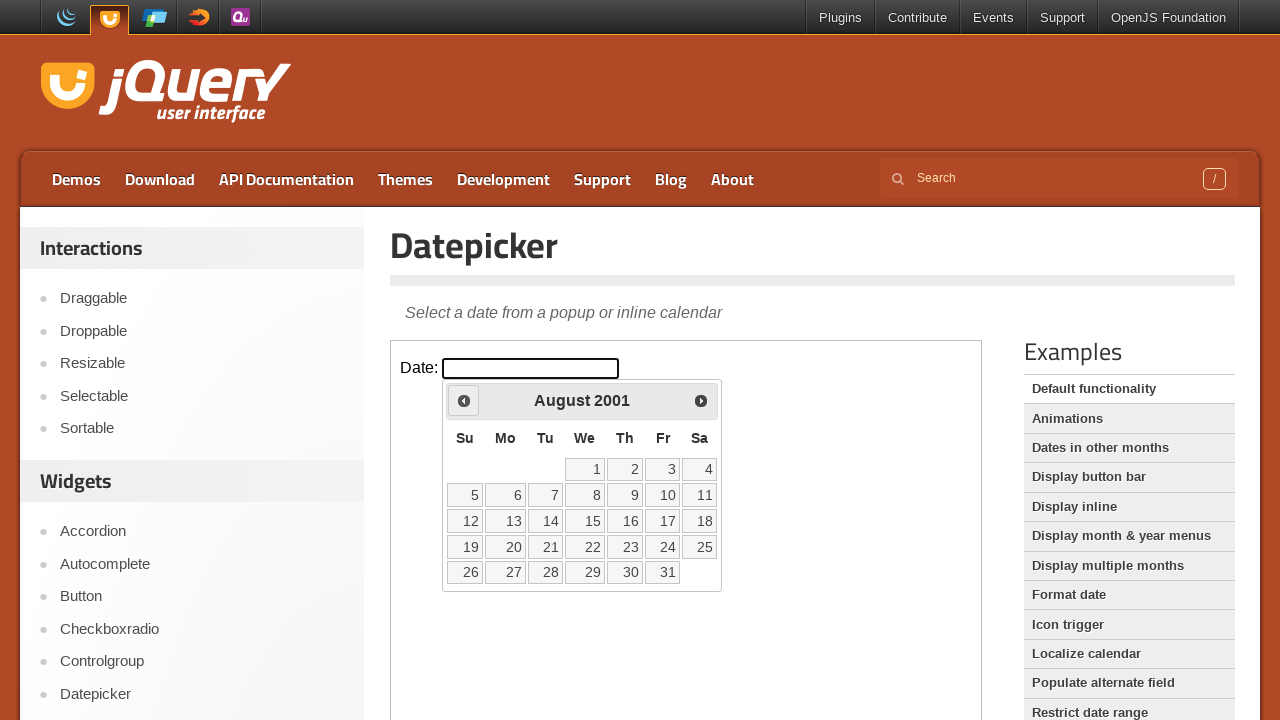

Waited for calendar to update after navigation
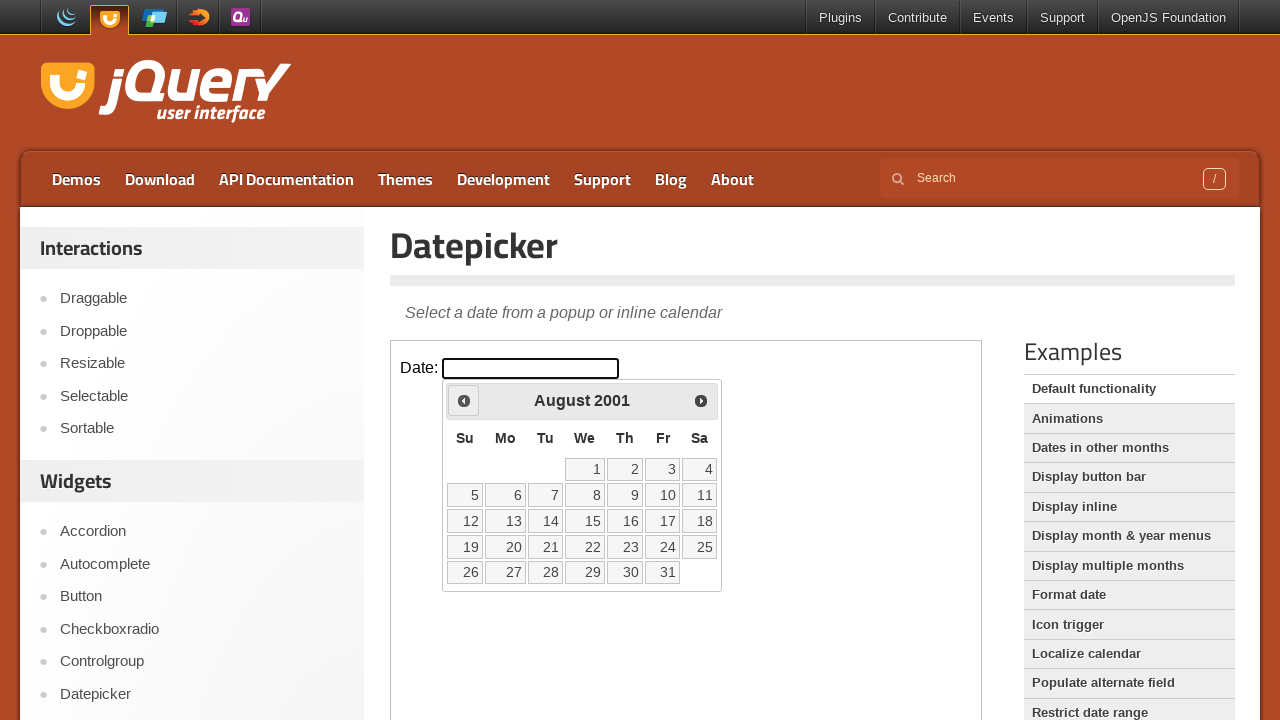

Clicked previous month button (currently viewing August 2001) at (464, 400) on iframe >> nth=0 >> internal:control=enter-frame >> .ui-icon.ui-icon-circle-trian
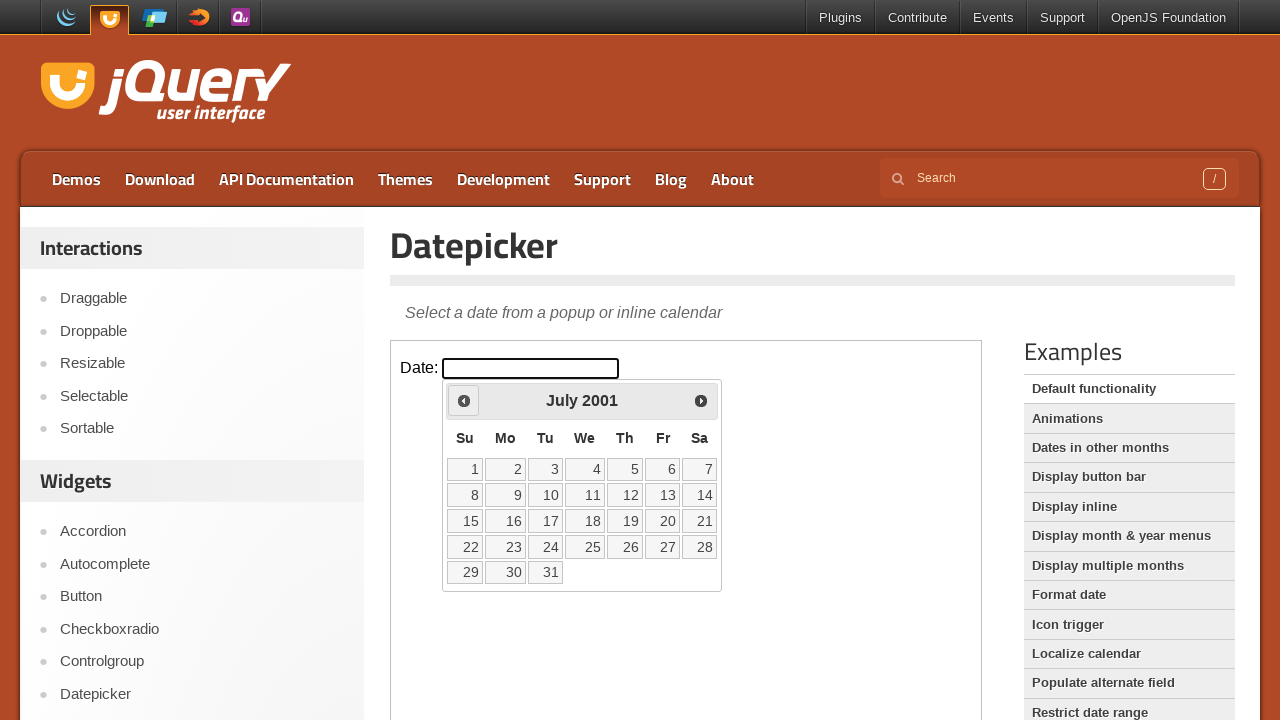

Waited for calendar to update after navigation
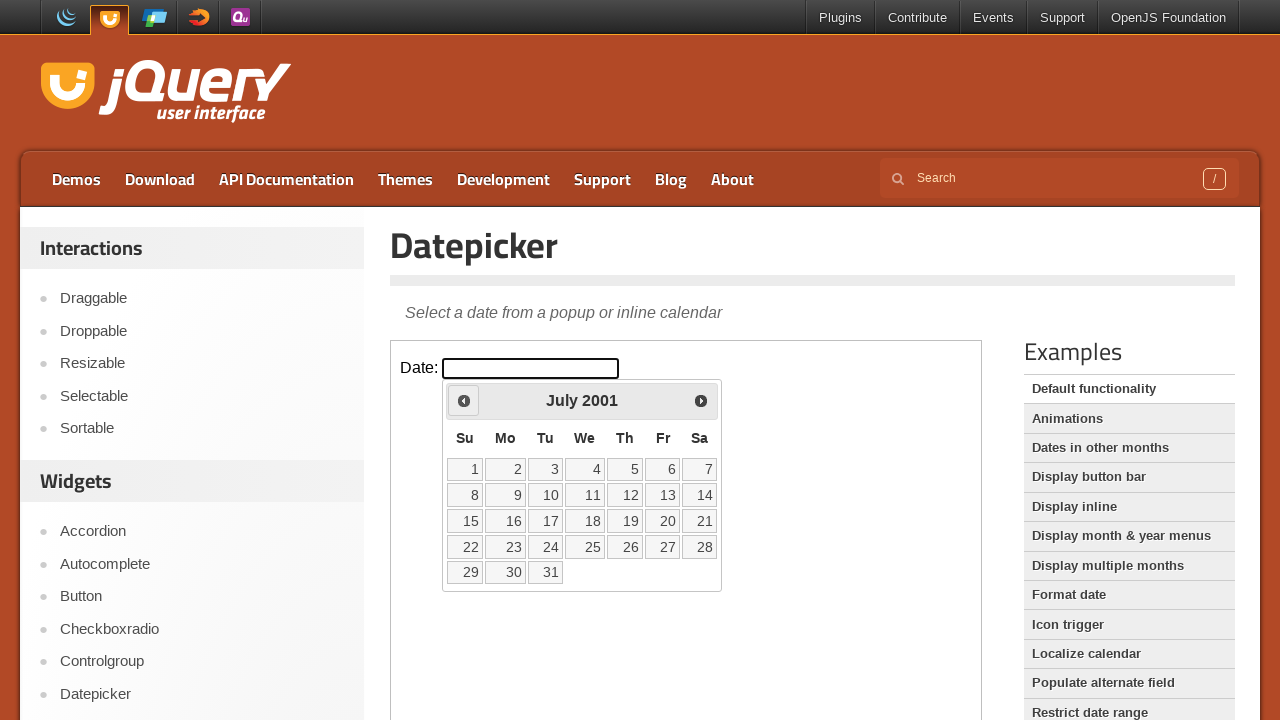

Clicked previous month button (currently viewing July 2001) at (464, 400) on iframe >> nth=0 >> internal:control=enter-frame >> .ui-icon.ui-icon-circle-trian
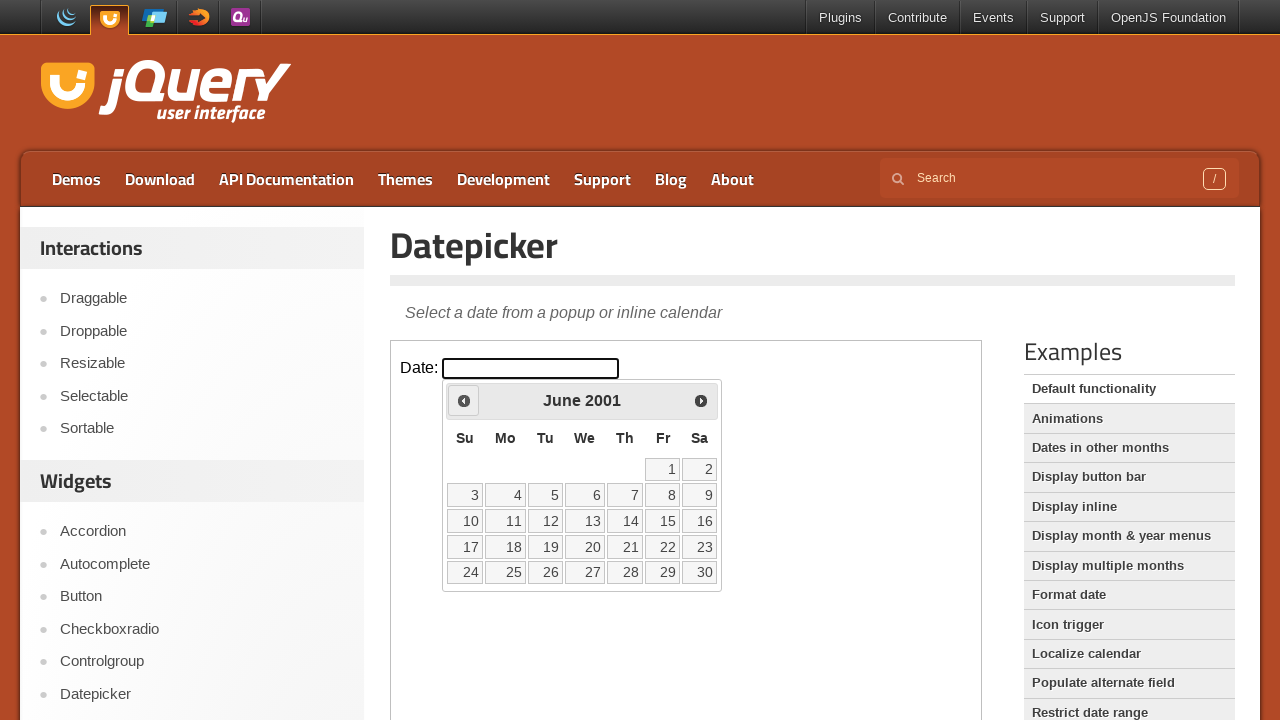

Waited for calendar to update after navigation
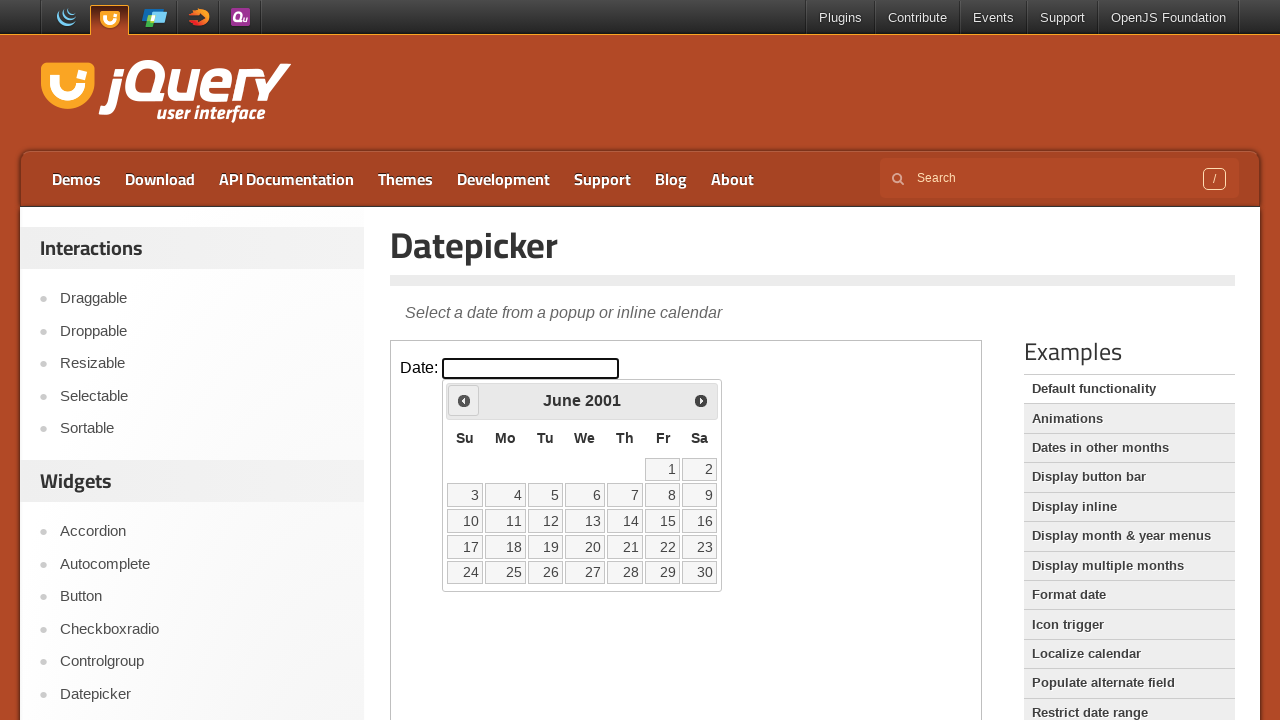

Clicked previous month button (currently viewing June 2001) at (464, 400) on iframe >> nth=0 >> internal:control=enter-frame >> .ui-icon.ui-icon-circle-trian
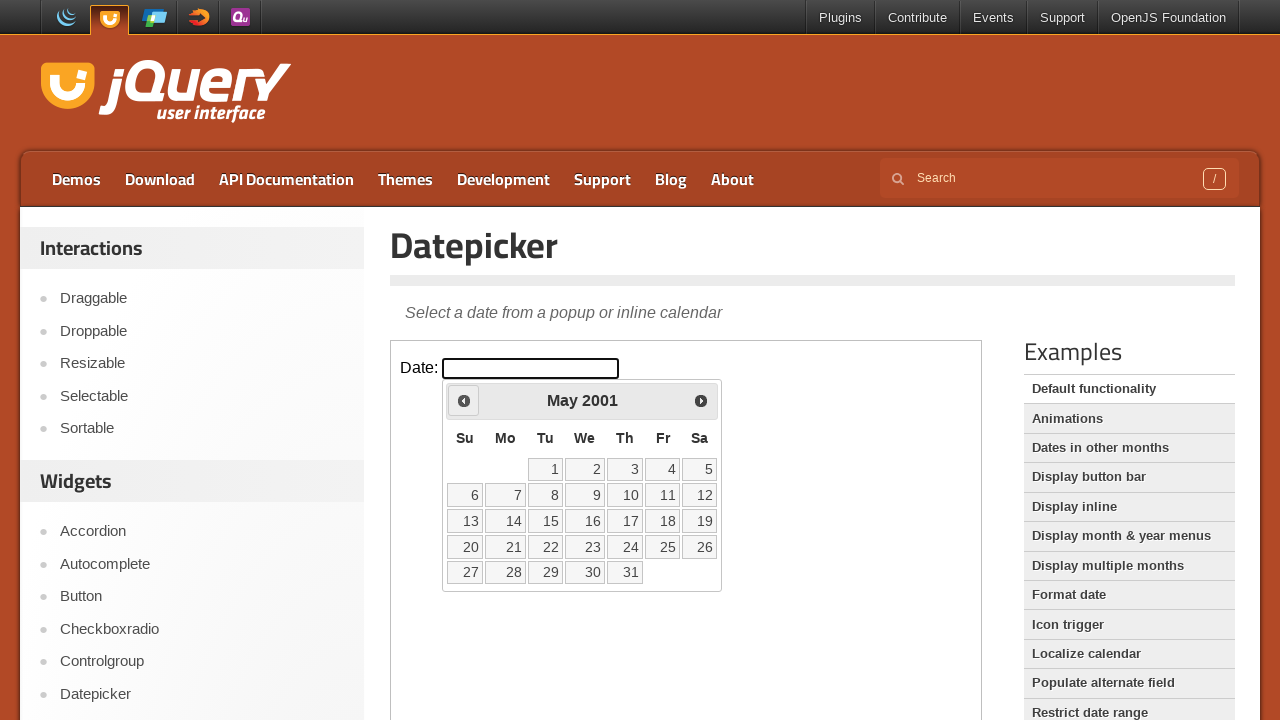

Waited for calendar to update after navigation
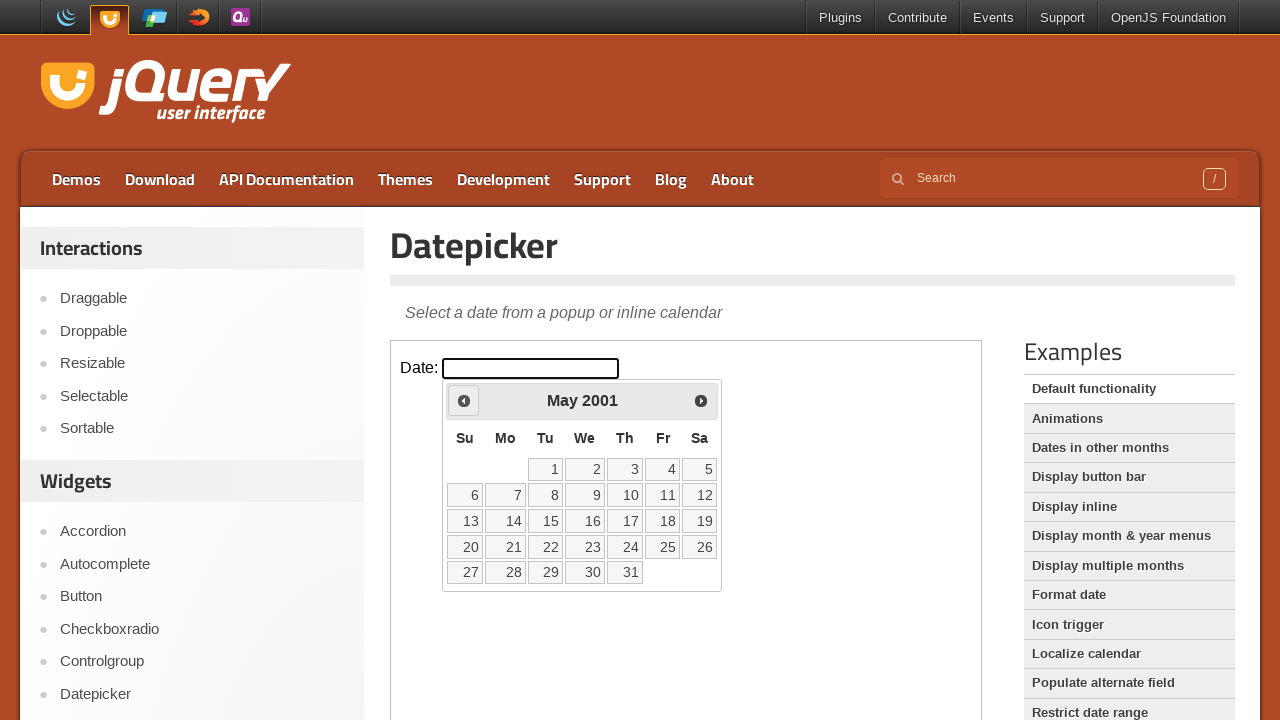

Clicked previous month button (currently viewing May 2001) at (464, 400) on iframe >> nth=0 >> internal:control=enter-frame >> .ui-icon.ui-icon-circle-trian
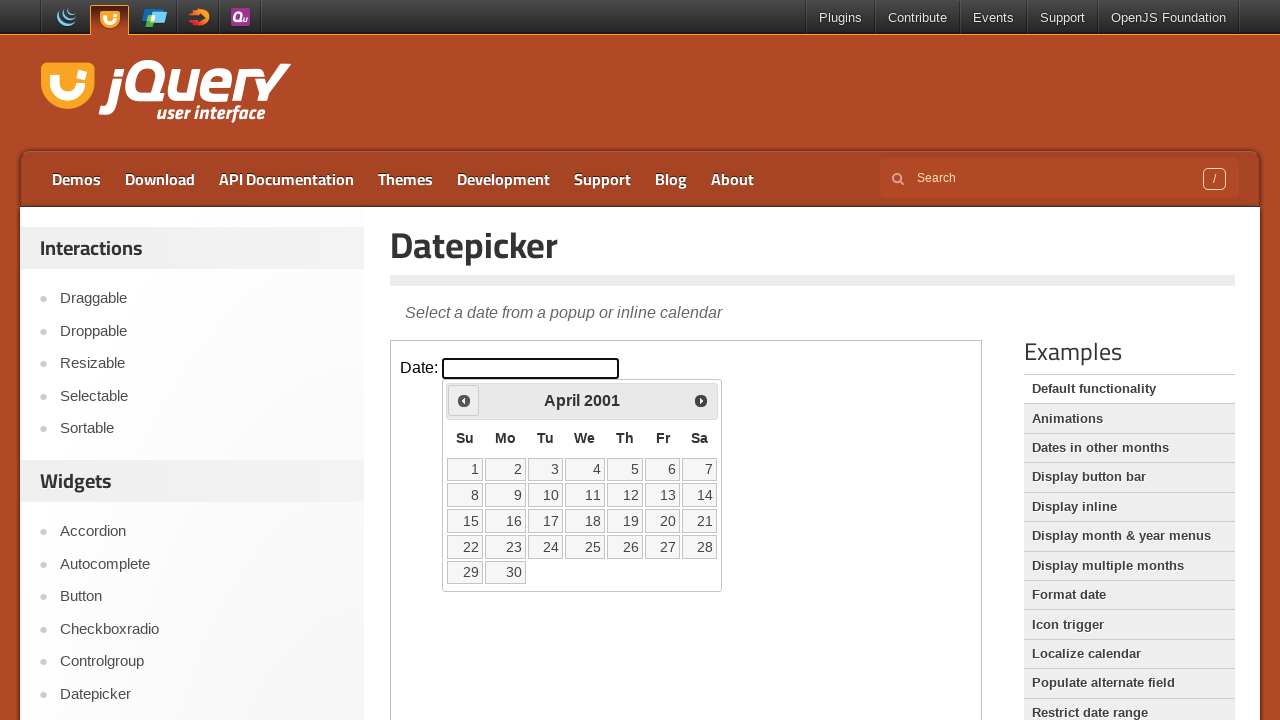

Waited for calendar to update after navigation
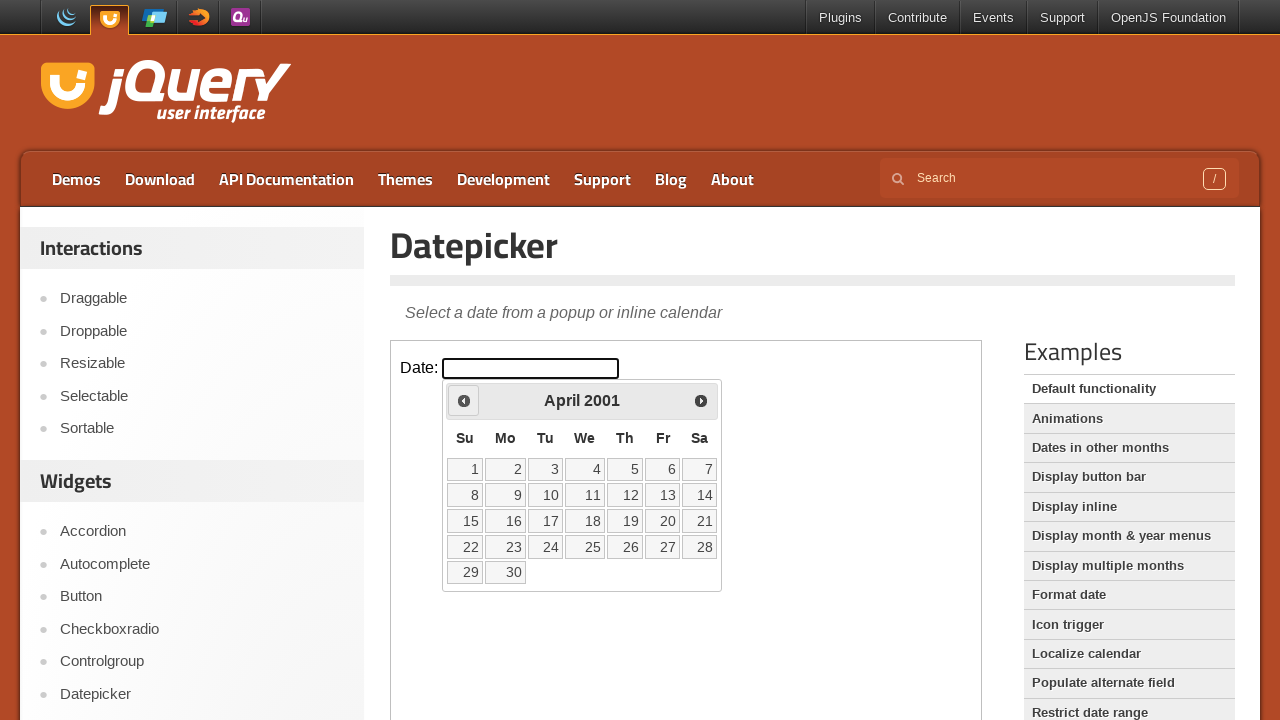

Clicked previous month button (currently viewing April 2001) at (464, 400) on iframe >> nth=0 >> internal:control=enter-frame >> .ui-icon.ui-icon-circle-trian
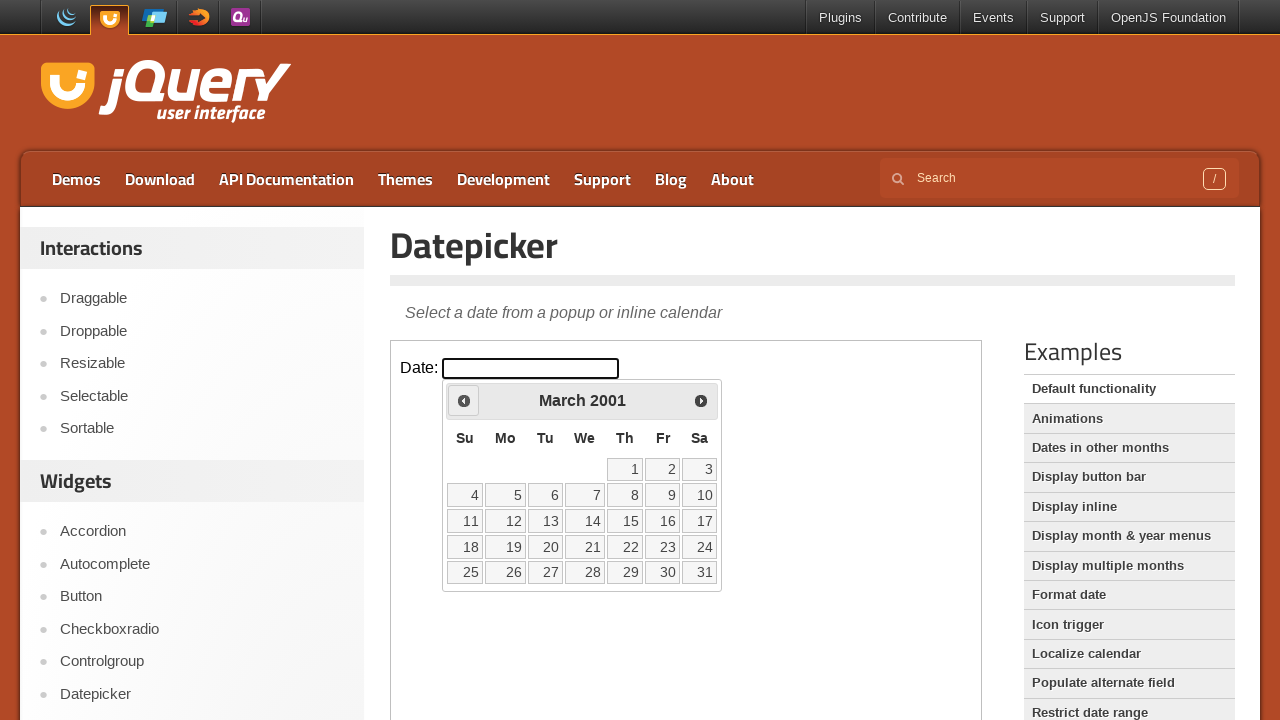

Waited for calendar to update after navigation
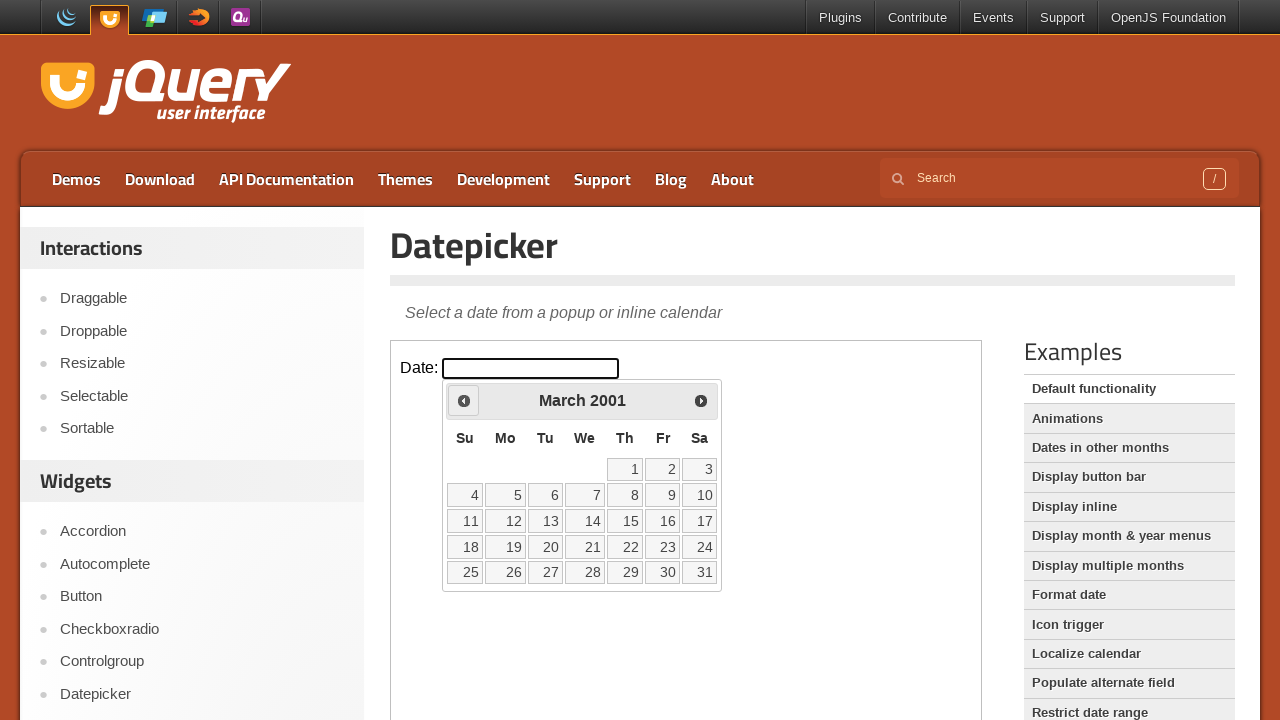

Clicked previous month button (currently viewing March 2001) at (464, 400) on iframe >> nth=0 >> internal:control=enter-frame >> .ui-icon.ui-icon-circle-trian
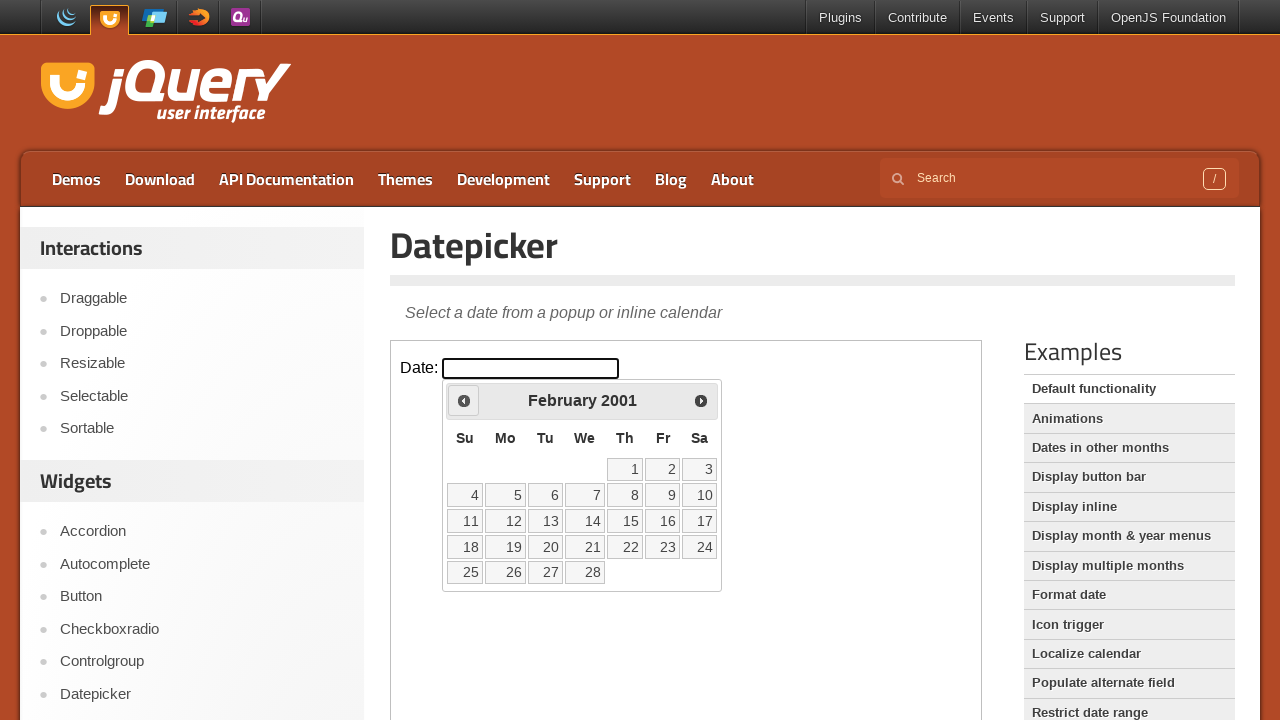

Waited for calendar to update after navigation
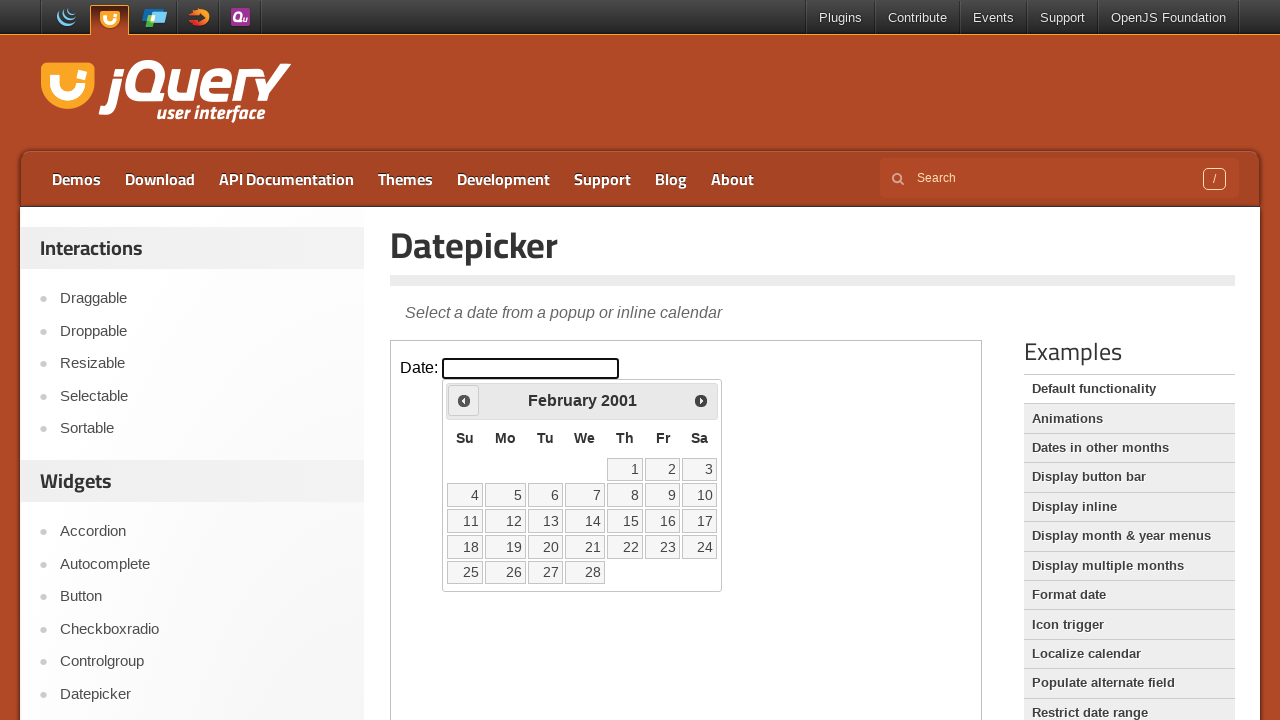

Clicked previous month button (currently viewing February 2001) at (464, 400) on iframe >> nth=0 >> internal:control=enter-frame >> .ui-icon.ui-icon-circle-trian
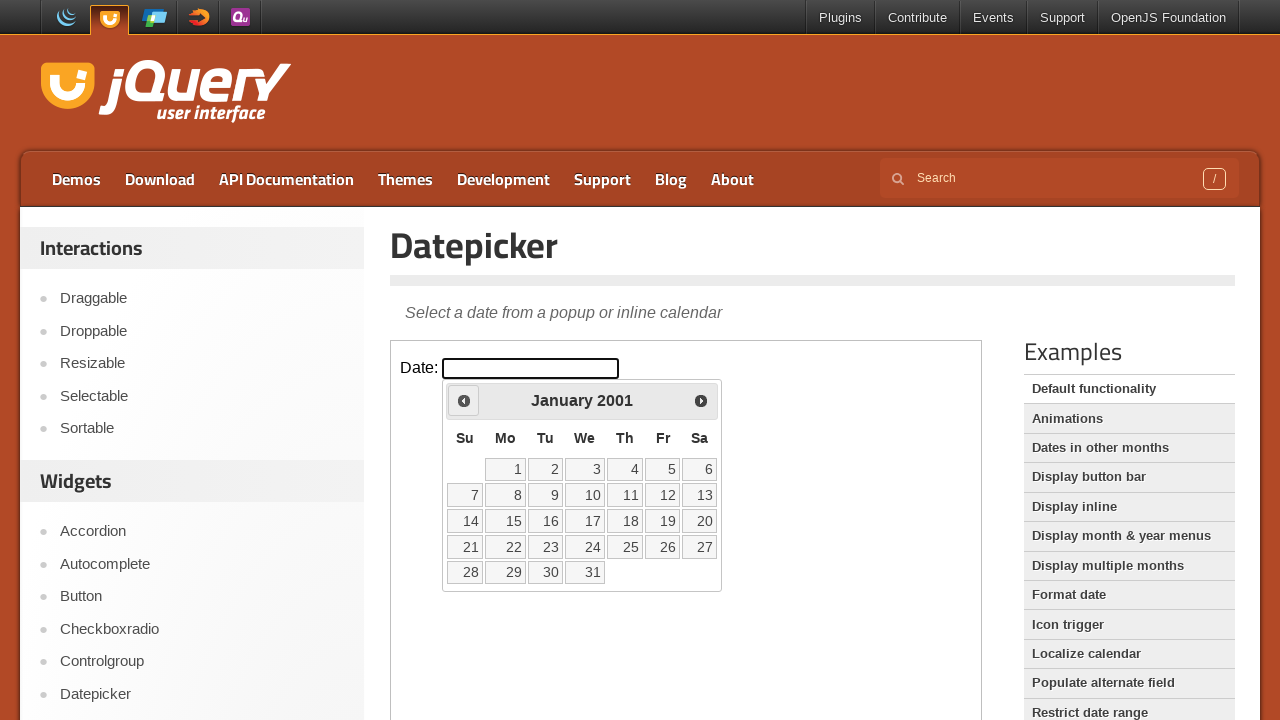

Waited for calendar to update after navigation
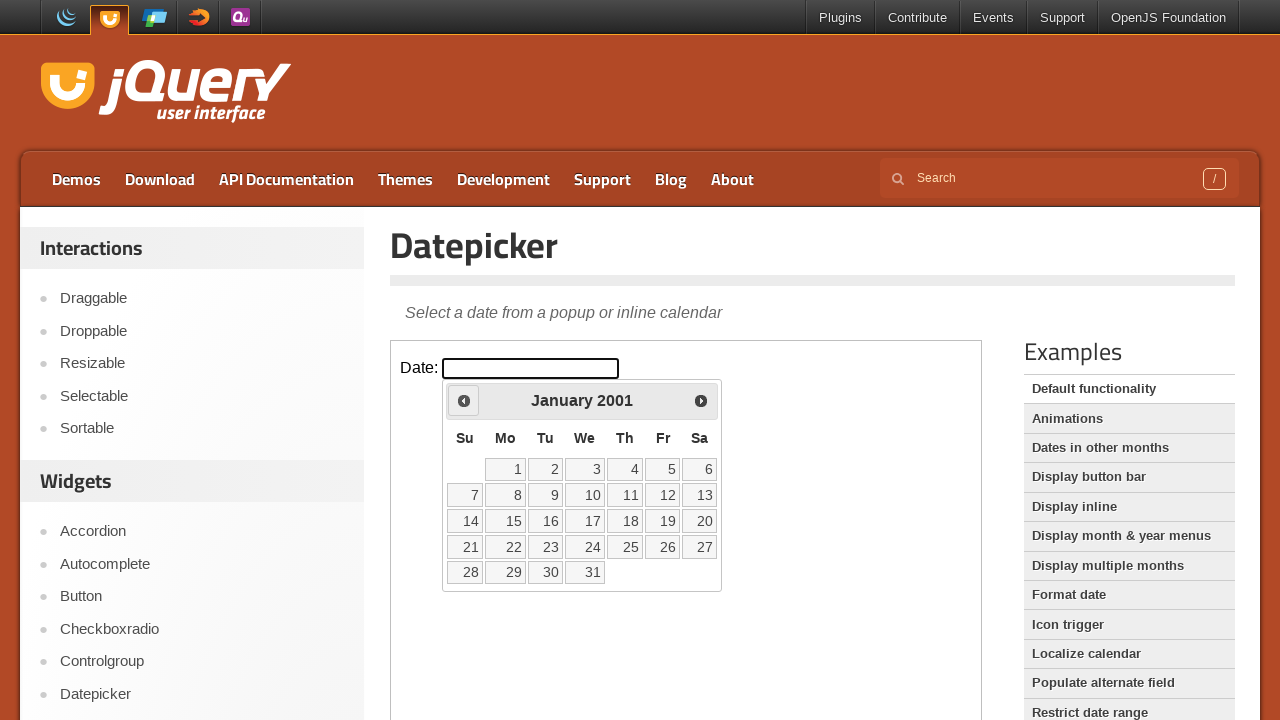

Clicked previous month button (currently viewing January 2001) at (464, 400) on iframe >> nth=0 >> internal:control=enter-frame >> .ui-icon.ui-icon-circle-trian
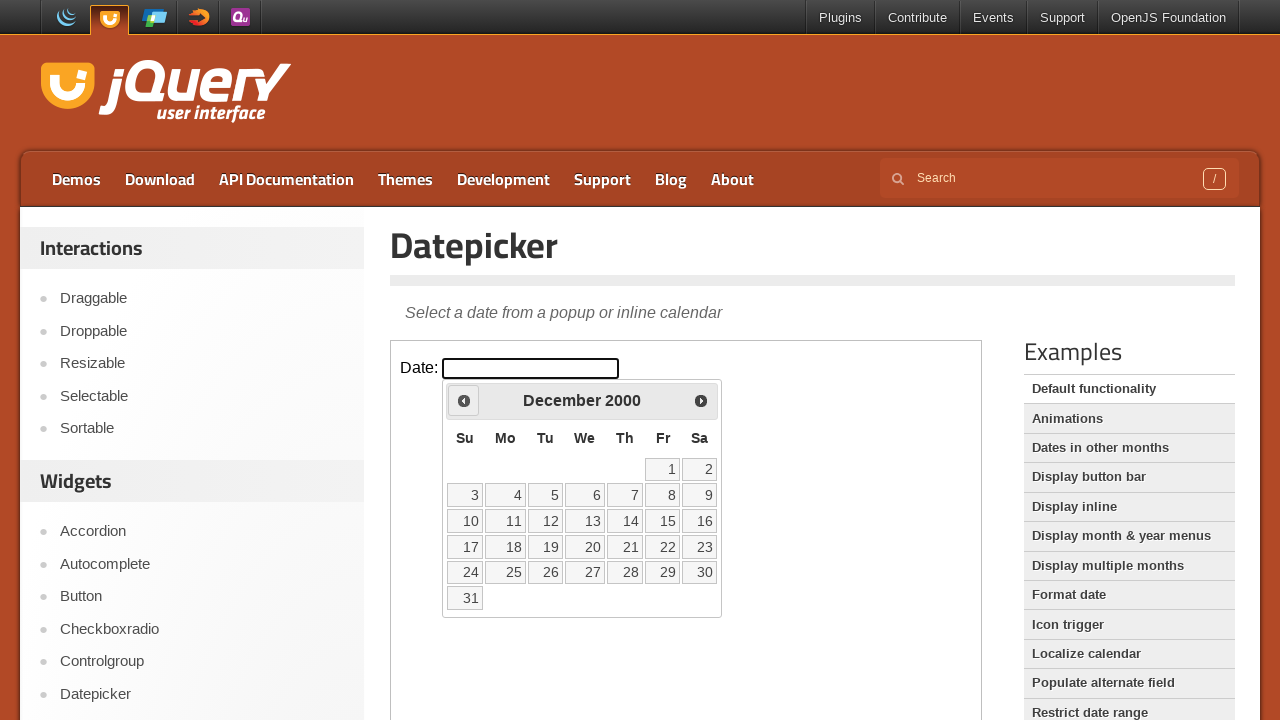

Waited for calendar to update after navigation
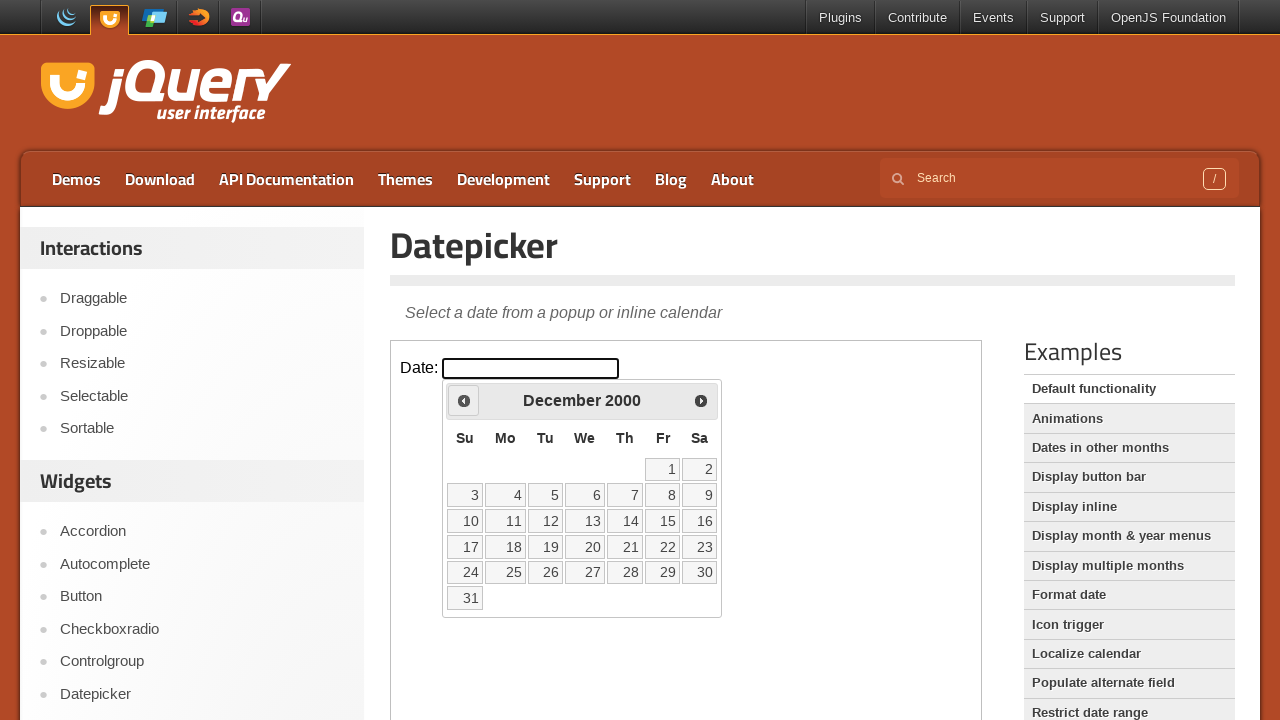

Clicked previous month button (currently viewing December 2000) at (464, 400) on iframe >> nth=0 >> internal:control=enter-frame >> .ui-icon.ui-icon-circle-trian
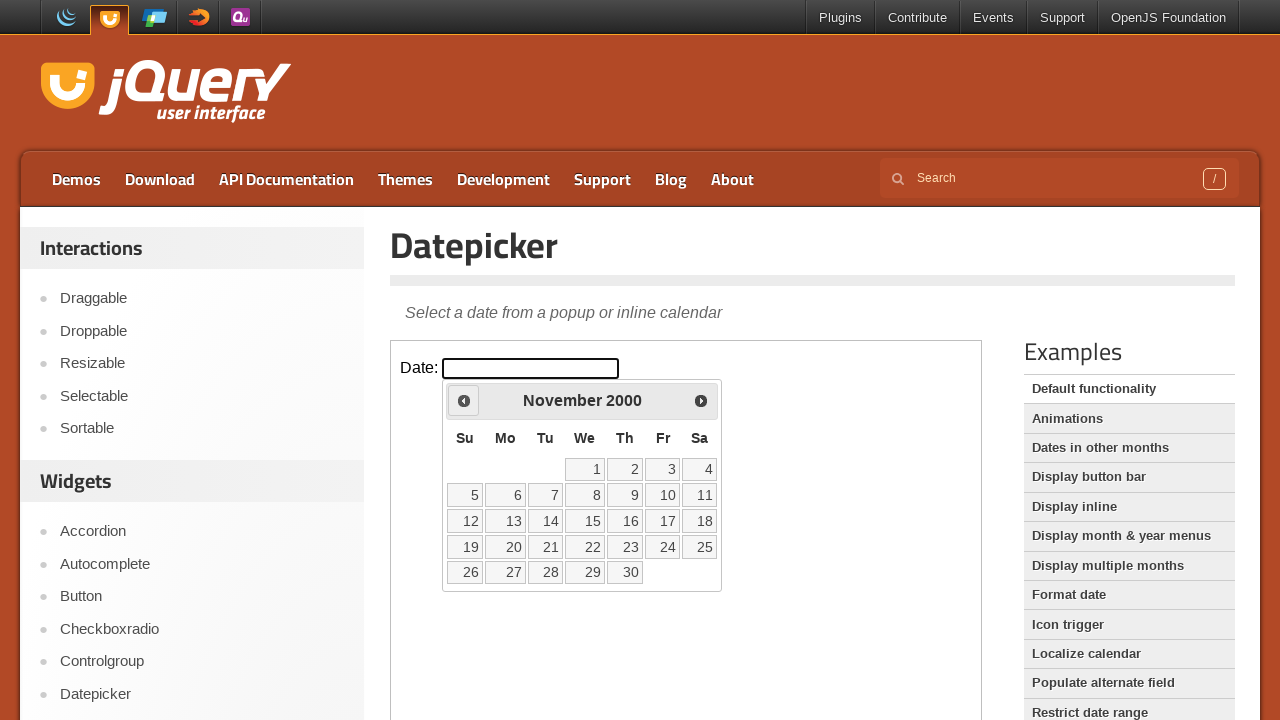

Waited for calendar to update after navigation
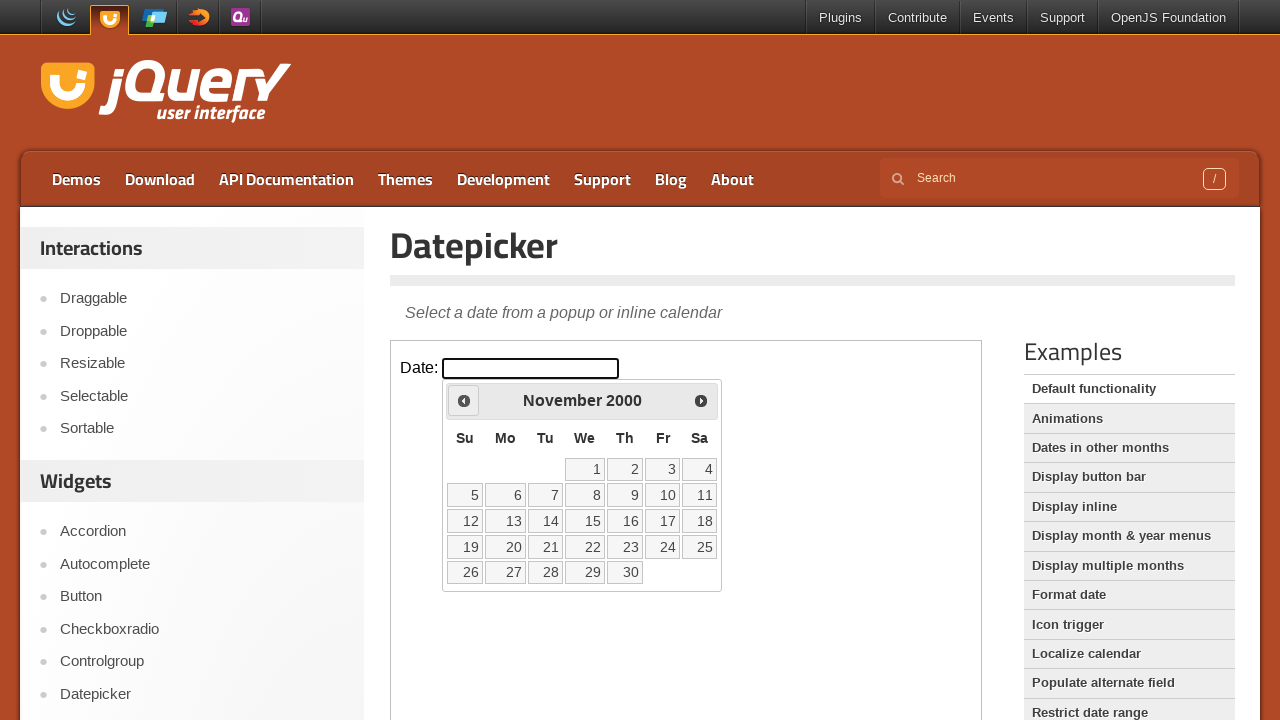

Clicked previous month button (currently viewing November 2000) at (464, 400) on iframe >> nth=0 >> internal:control=enter-frame >> .ui-icon.ui-icon-circle-trian
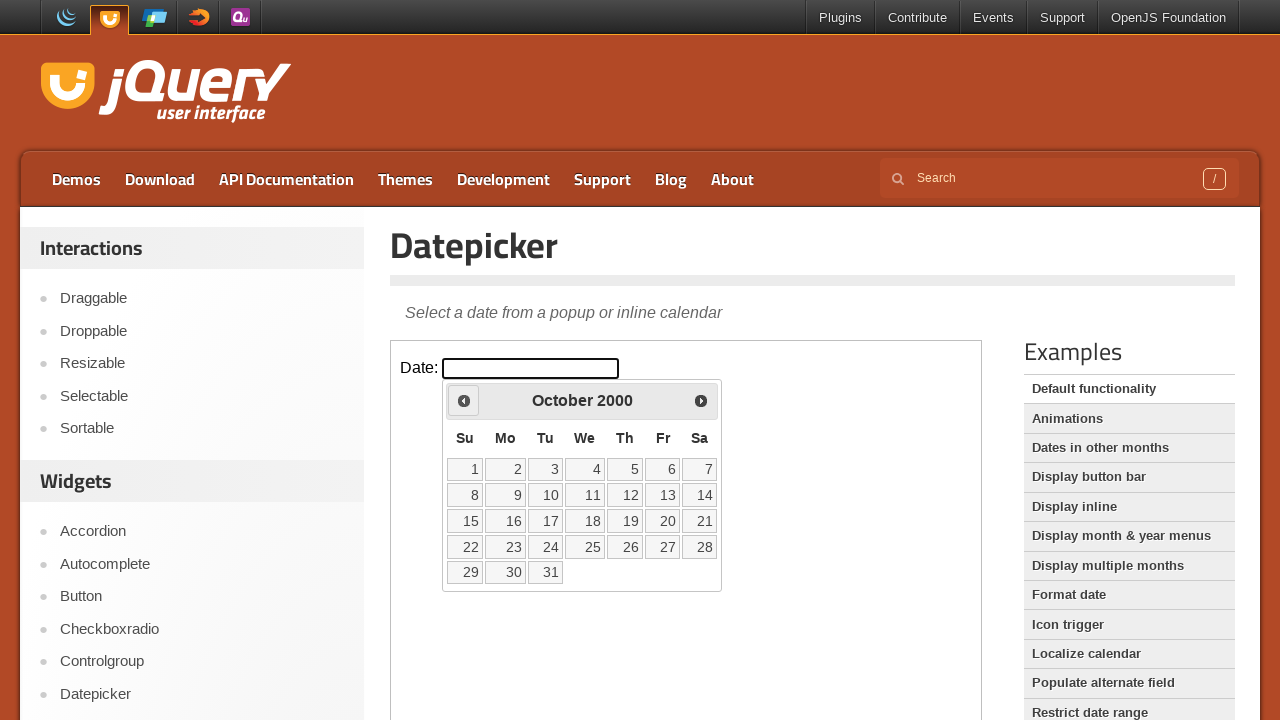

Waited for calendar to update after navigation
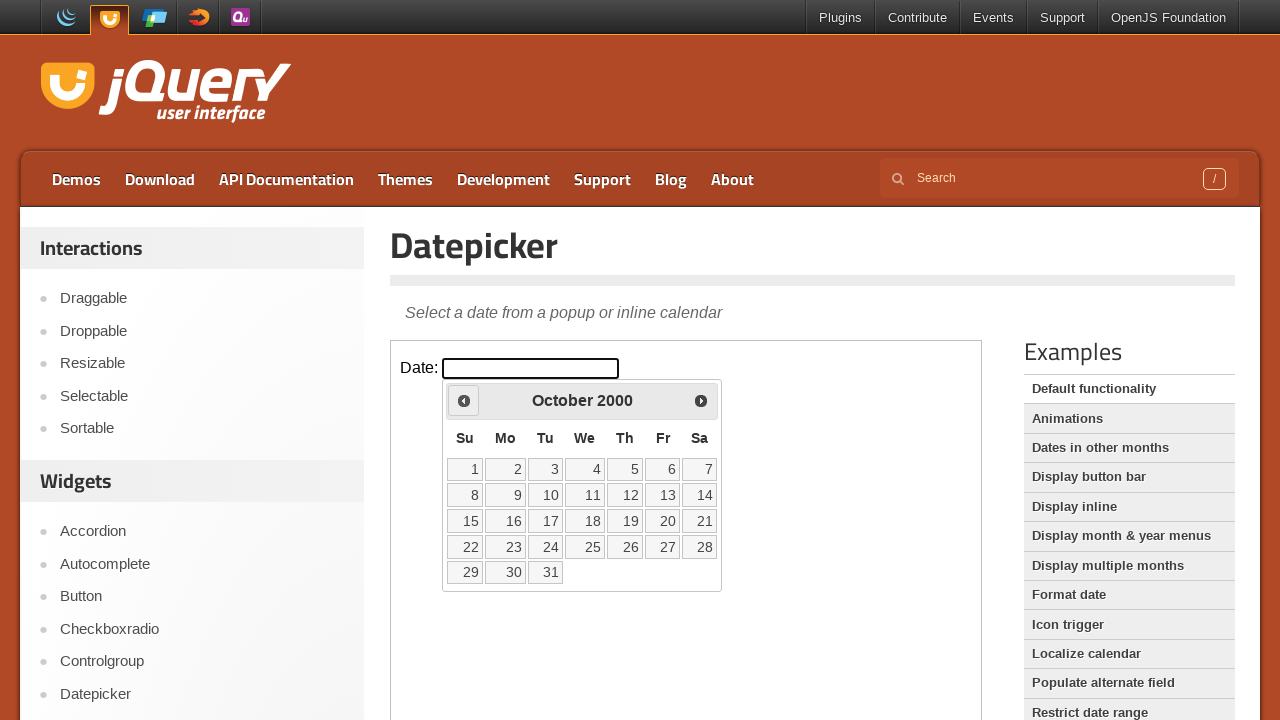

Clicked previous month button (currently viewing October 2000) at (464, 400) on iframe >> nth=0 >> internal:control=enter-frame >> .ui-icon.ui-icon-circle-trian
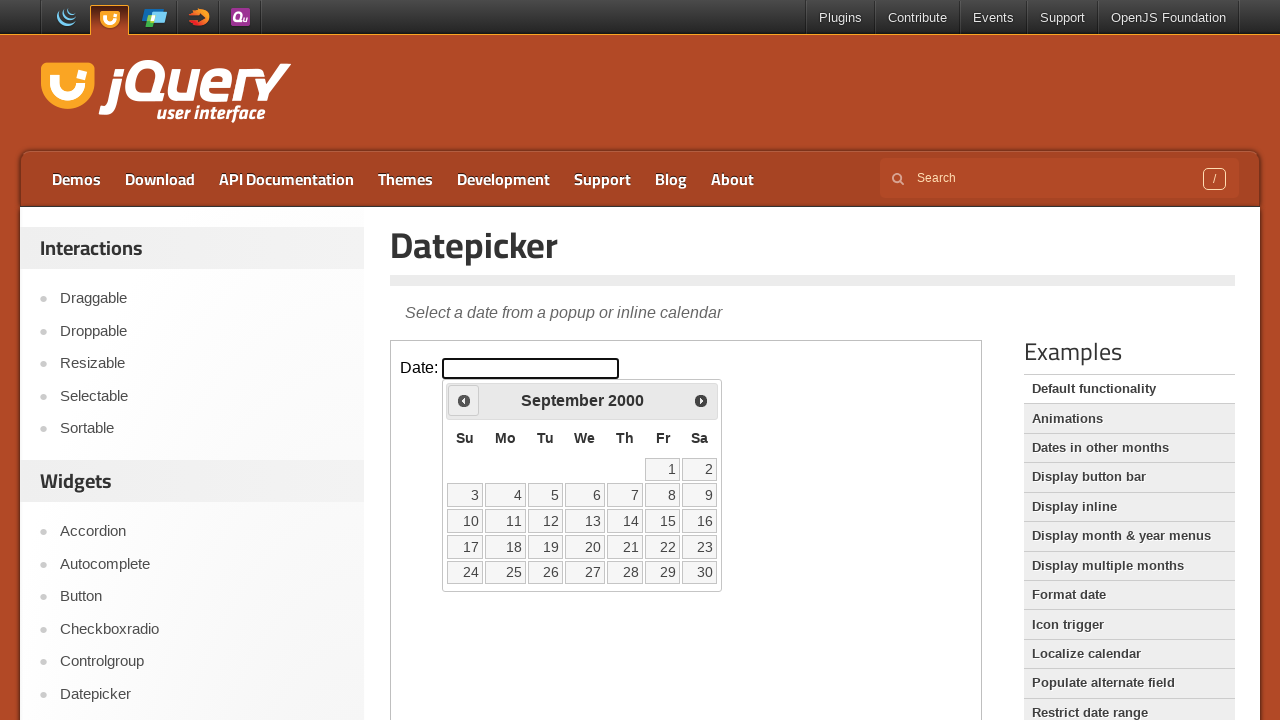

Waited for calendar to update after navigation
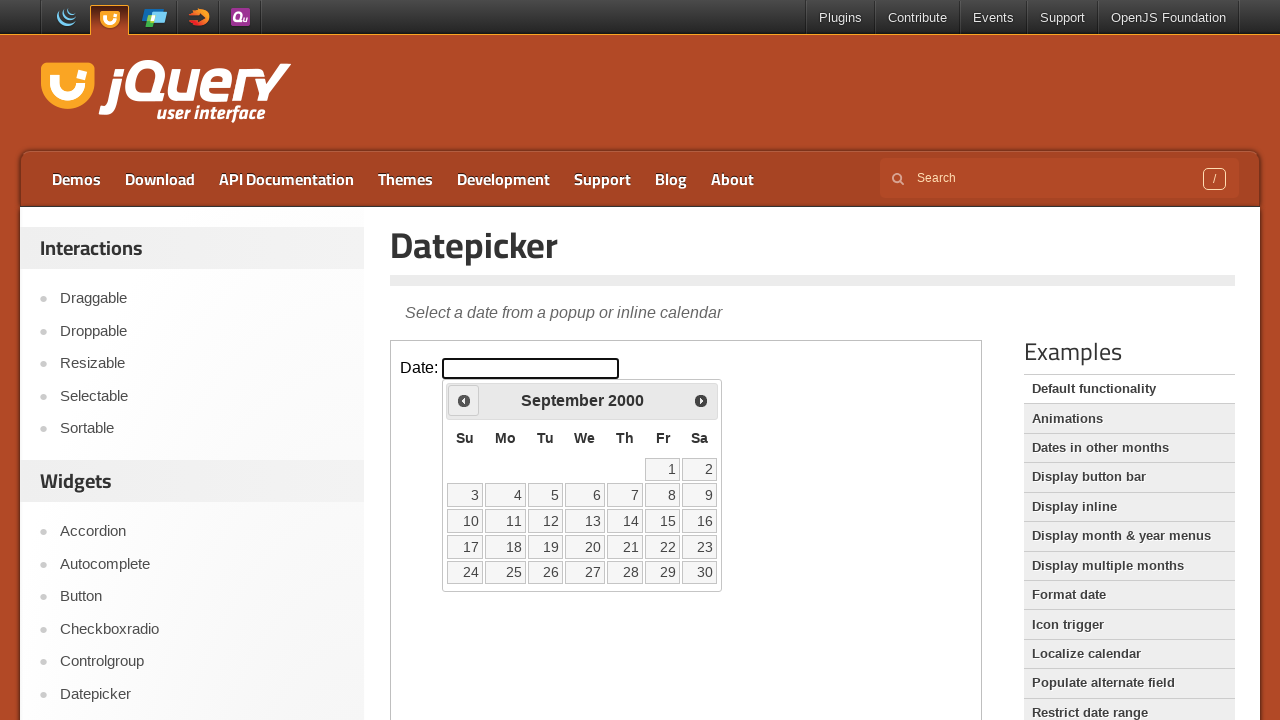

Clicked previous month button (currently viewing September 2000) at (464, 400) on iframe >> nth=0 >> internal:control=enter-frame >> .ui-icon.ui-icon-circle-trian
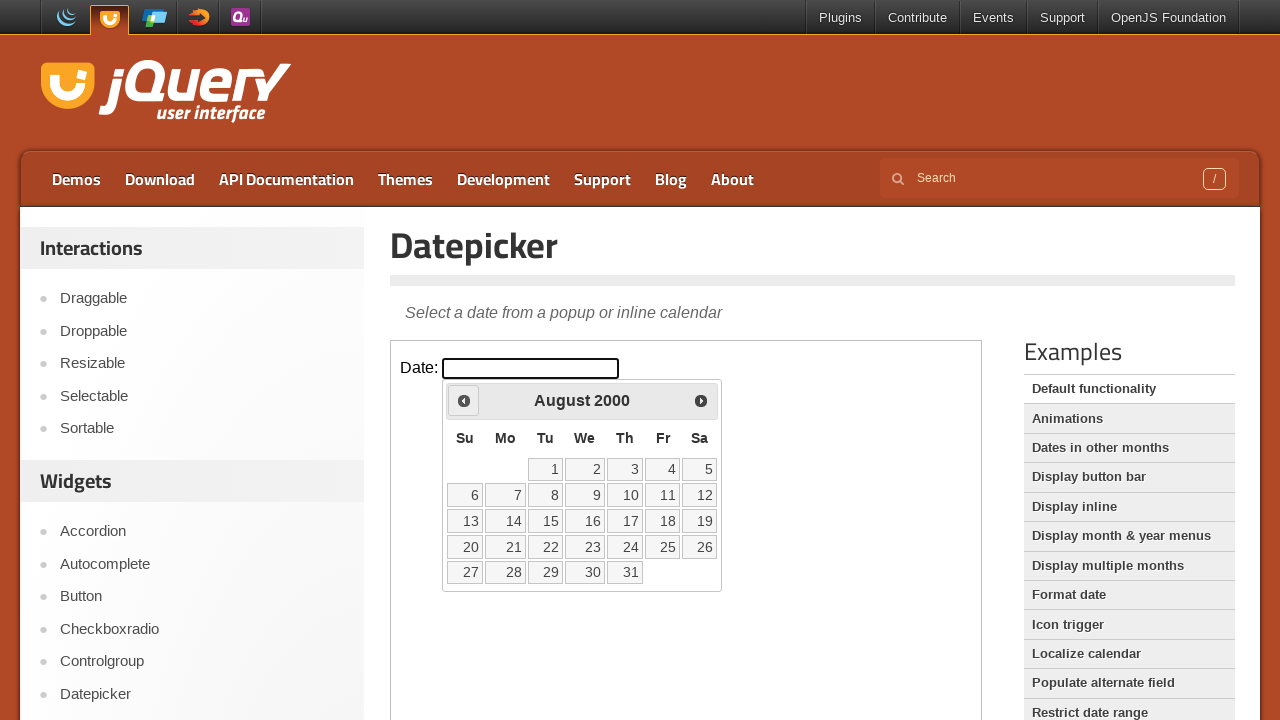

Waited for calendar to update after navigation
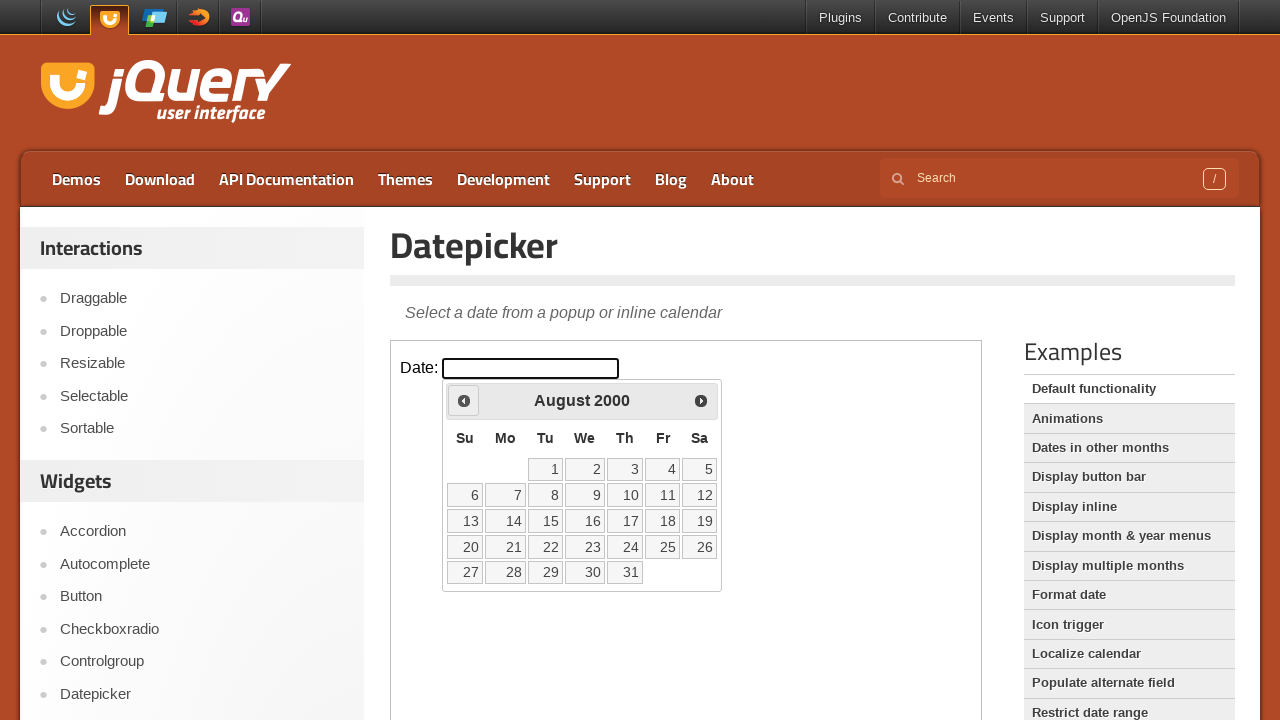

Clicked previous month button (currently viewing August 2000) at (464, 400) on iframe >> nth=0 >> internal:control=enter-frame >> .ui-icon.ui-icon-circle-trian
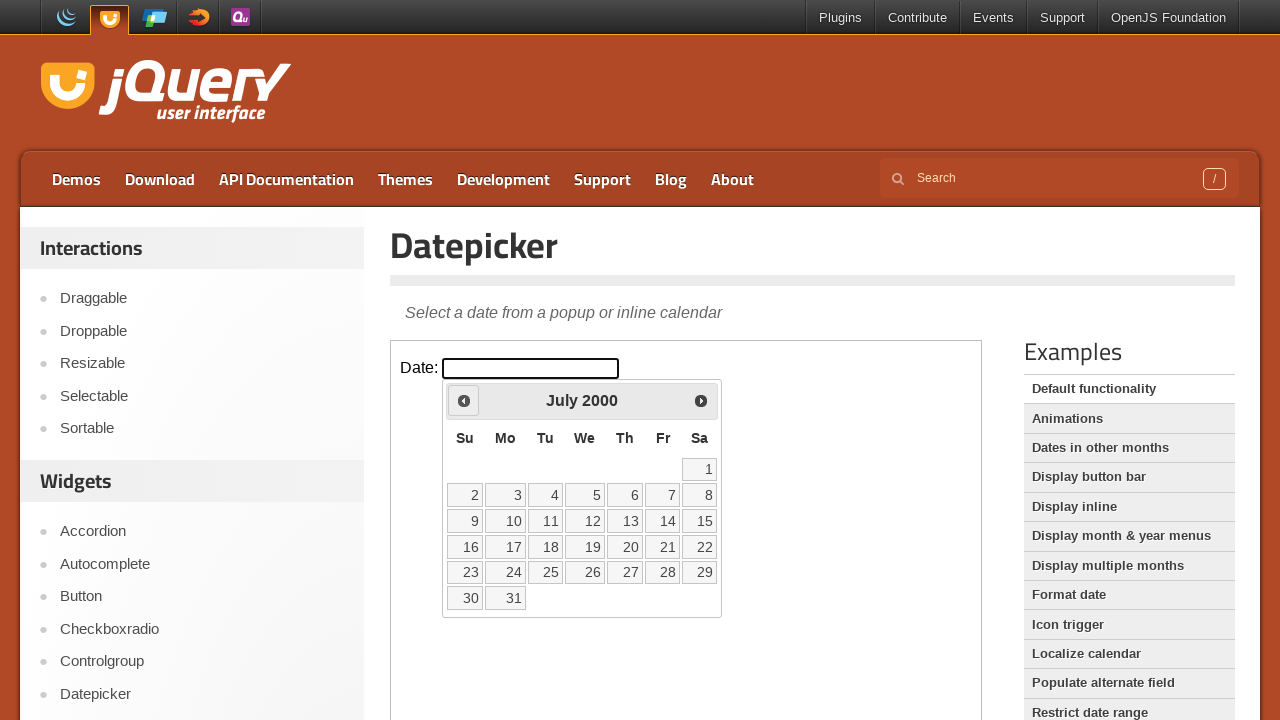

Waited for calendar to update after navigation
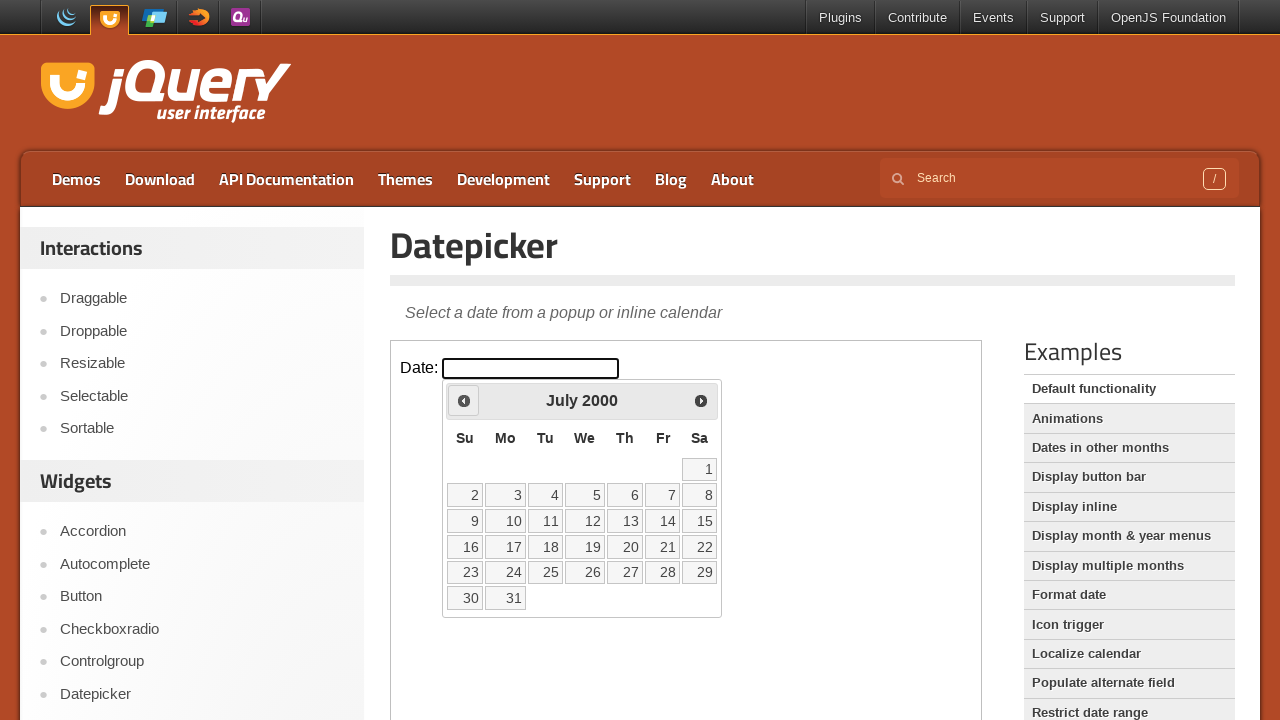

Clicked previous month button (currently viewing July 2000) at (464, 400) on iframe >> nth=0 >> internal:control=enter-frame >> .ui-icon.ui-icon-circle-trian
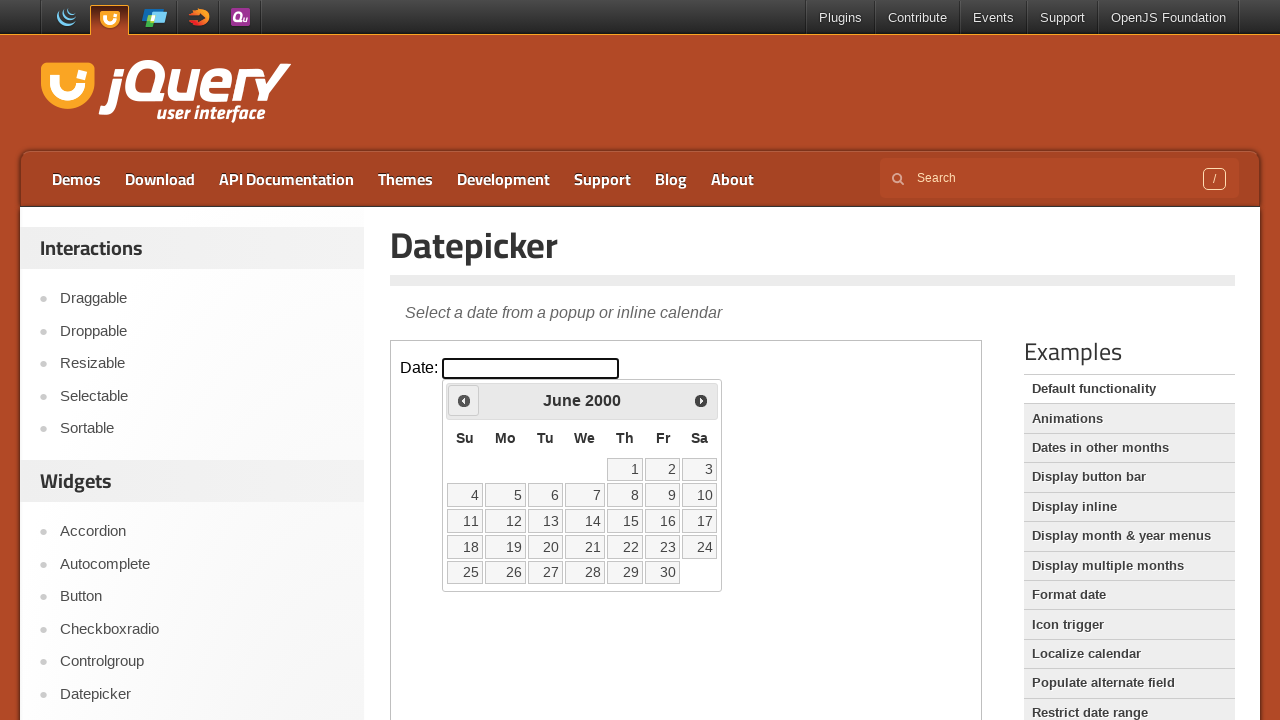

Waited for calendar to update after navigation
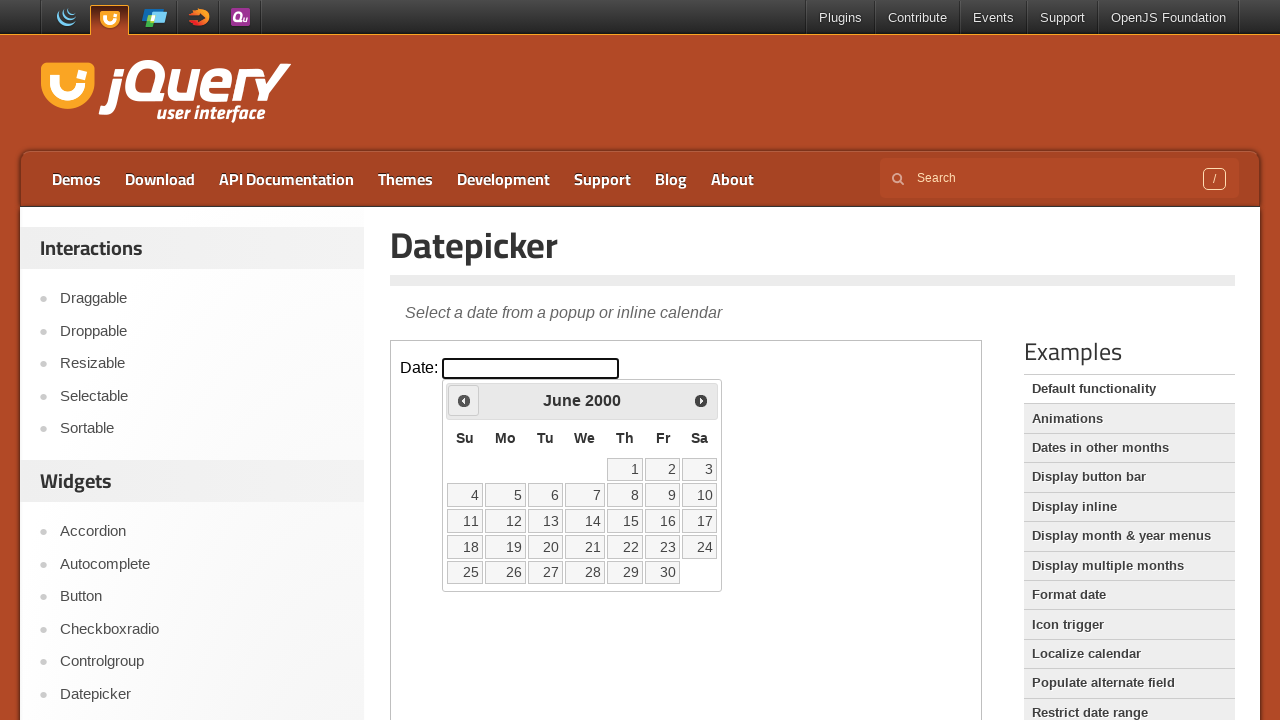

Clicked previous month button (currently viewing June 2000) at (464, 400) on iframe >> nth=0 >> internal:control=enter-frame >> .ui-icon.ui-icon-circle-trian
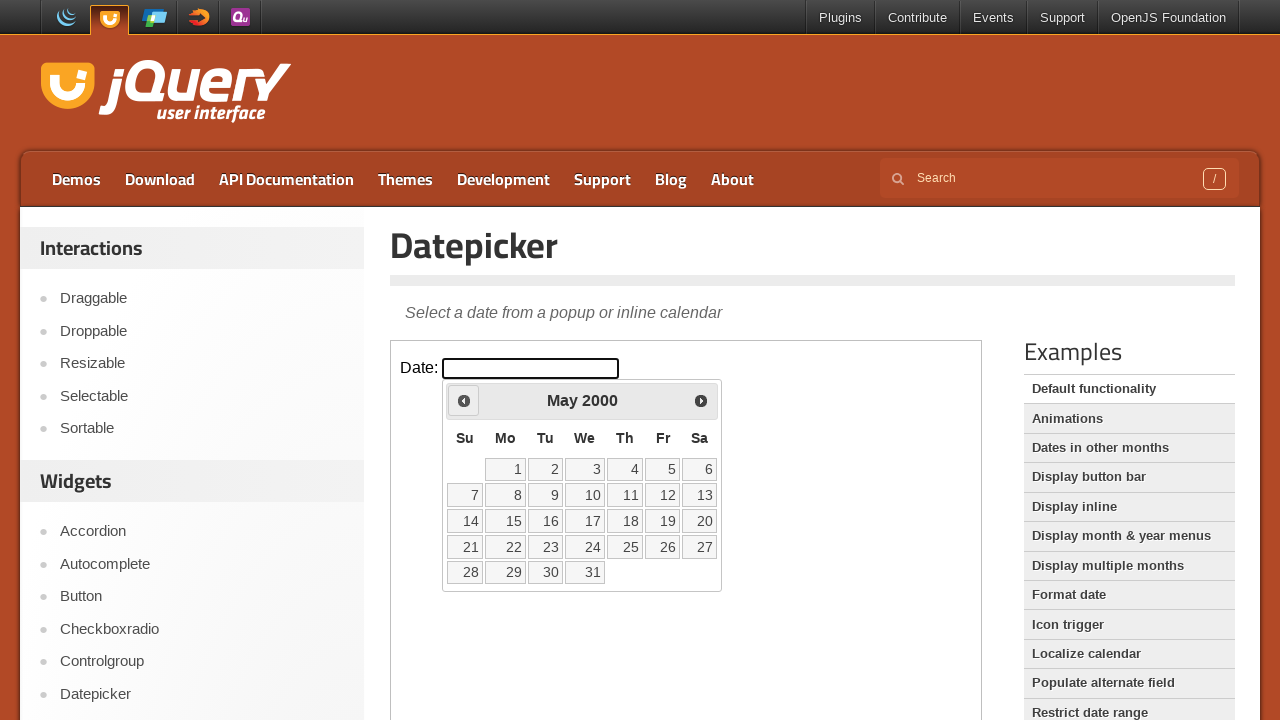

Waited for calendar to update after navigation
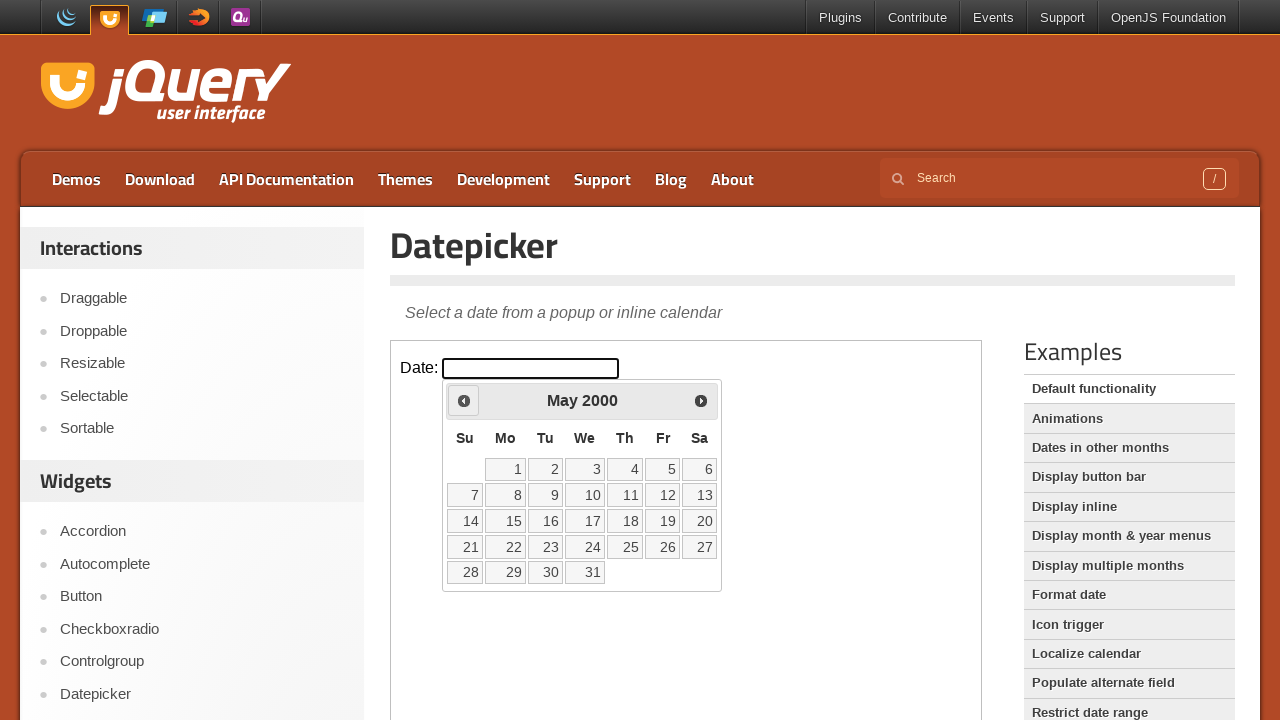

Clicked previous month button (currently viewing May 2000) at (464, 400) on iframe >> nth=0 >> internal:control=enter-frame >> .ui-icon.ui-icon-circle-trian
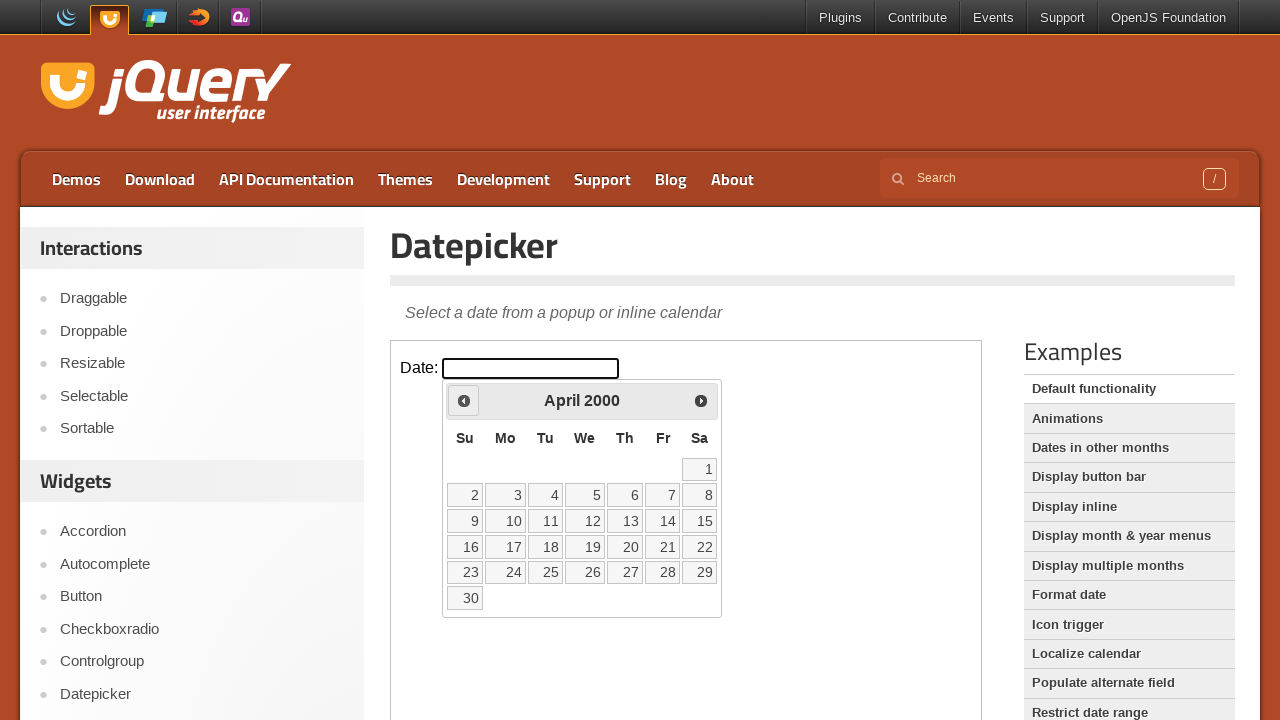

Waited for calendar to update after navigation
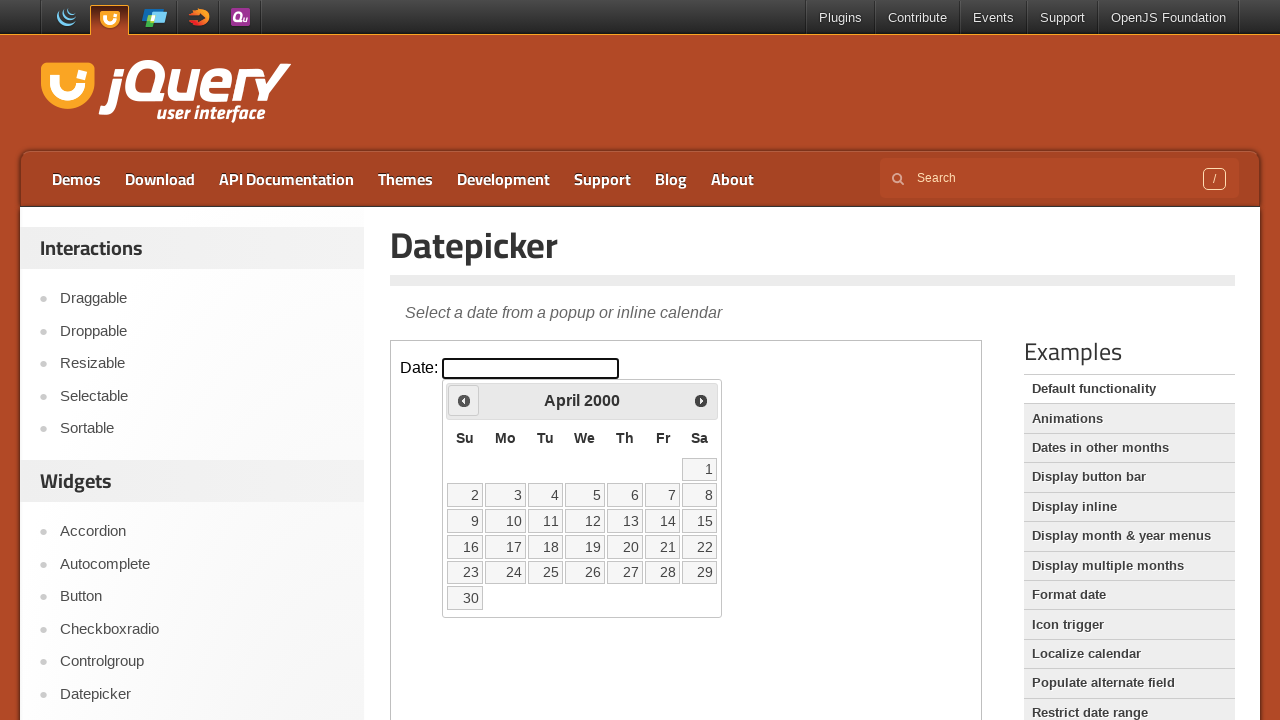

Clicked previous month button (currently viewing April 2000) at (464, 400) on iframe >> nth=0 >> internal:control=enter-frame >> .ui-icon.ui-icon-circle-trian
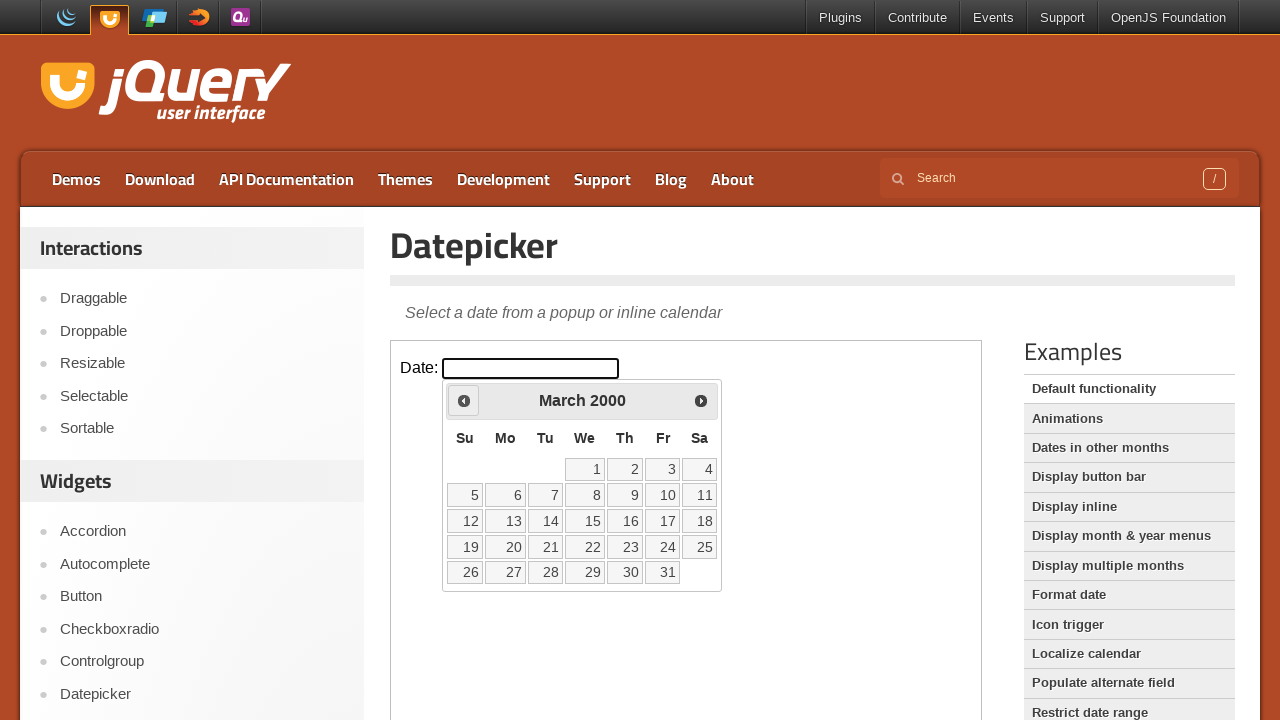

Waited for calendar to update after navigation
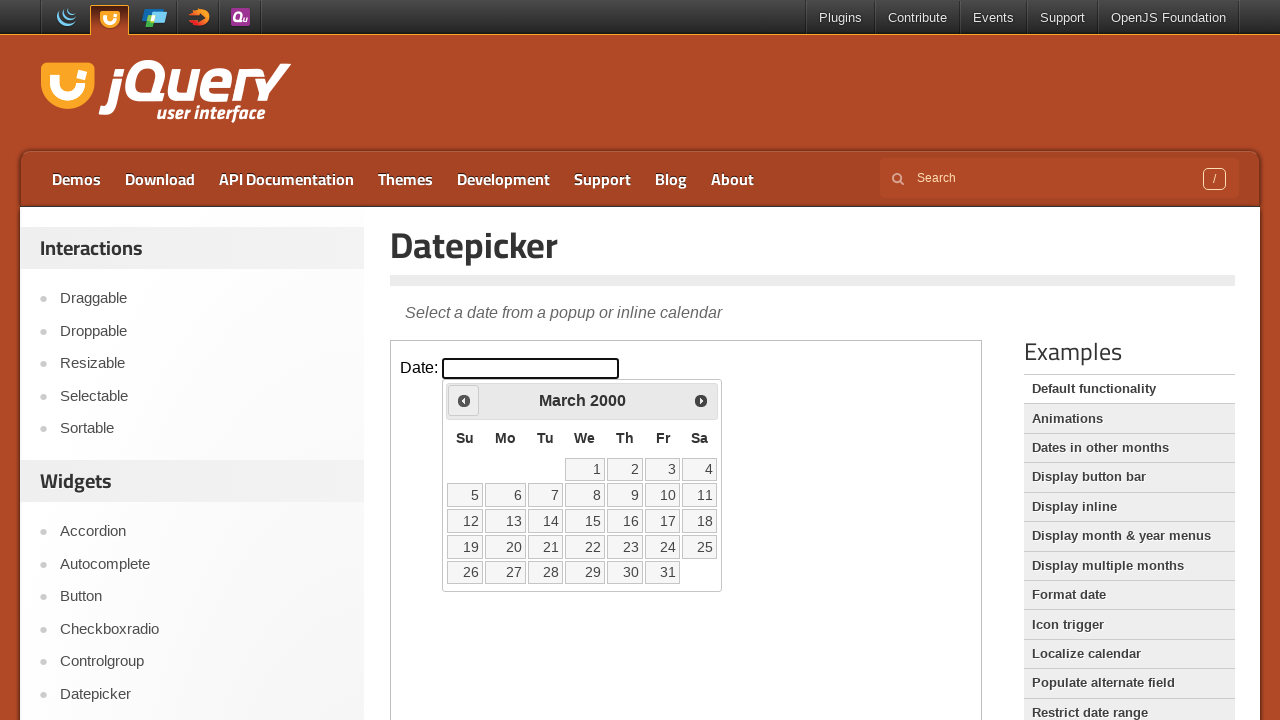

Clicked previous month button (currently viewing March 2000) at (464, 400) on iframe >> nth=0 >> internal:control=enter-frame >> .ui-icon.ui-icon-circle-trian
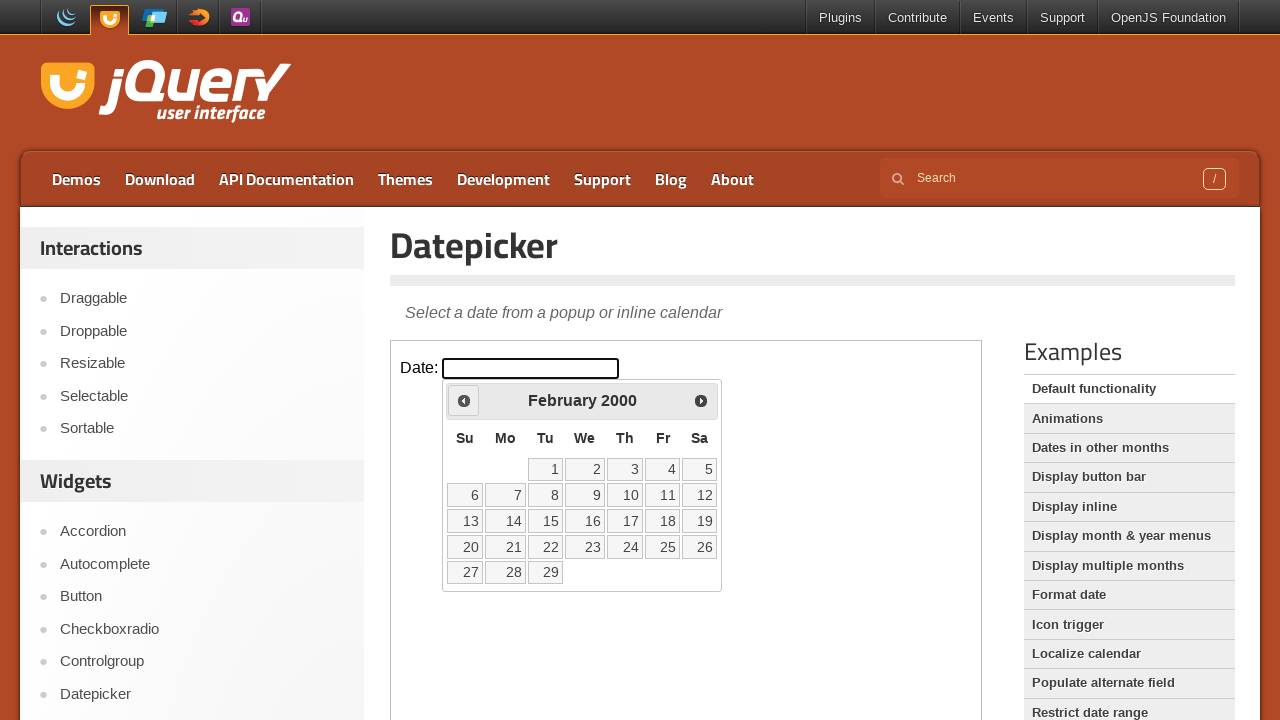

Waited for calendar to update after navigation
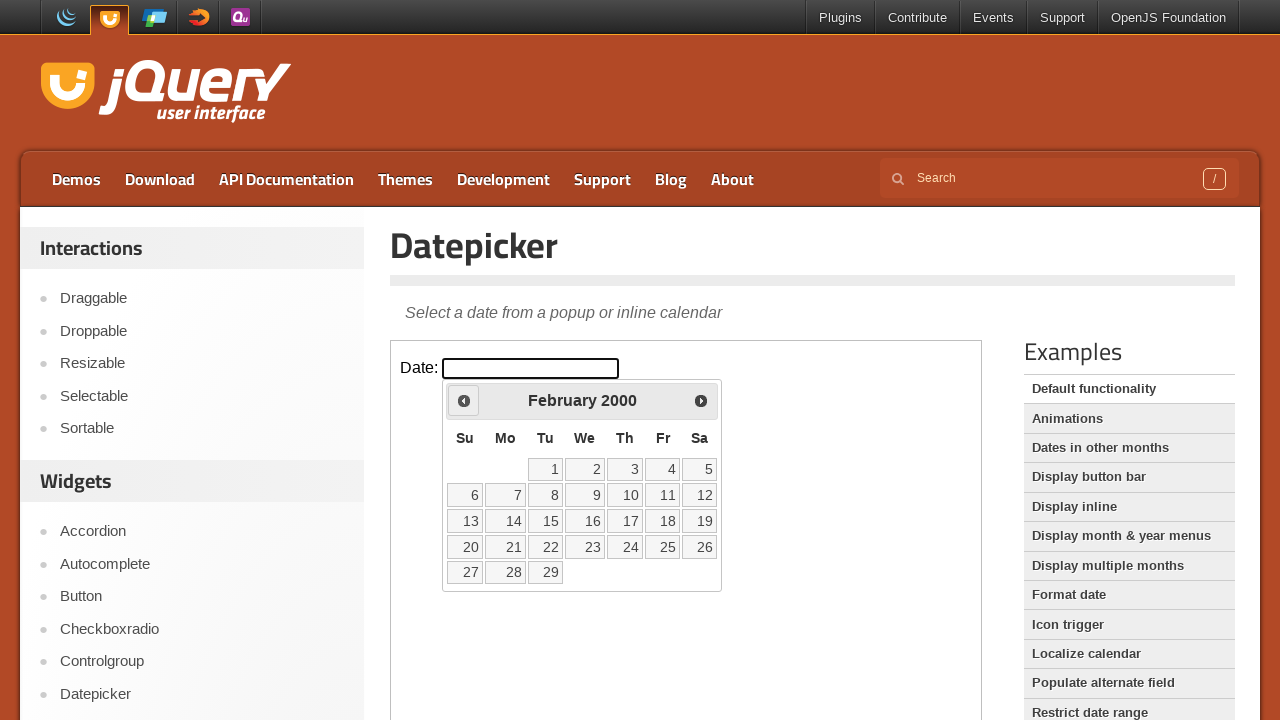

Clicked previous month button (currently viewing February 2000) at (464, 400) on iframe >> nth=0 >> internal:control=enter-frame >> .ui-icon.ui-icon-circle-trian
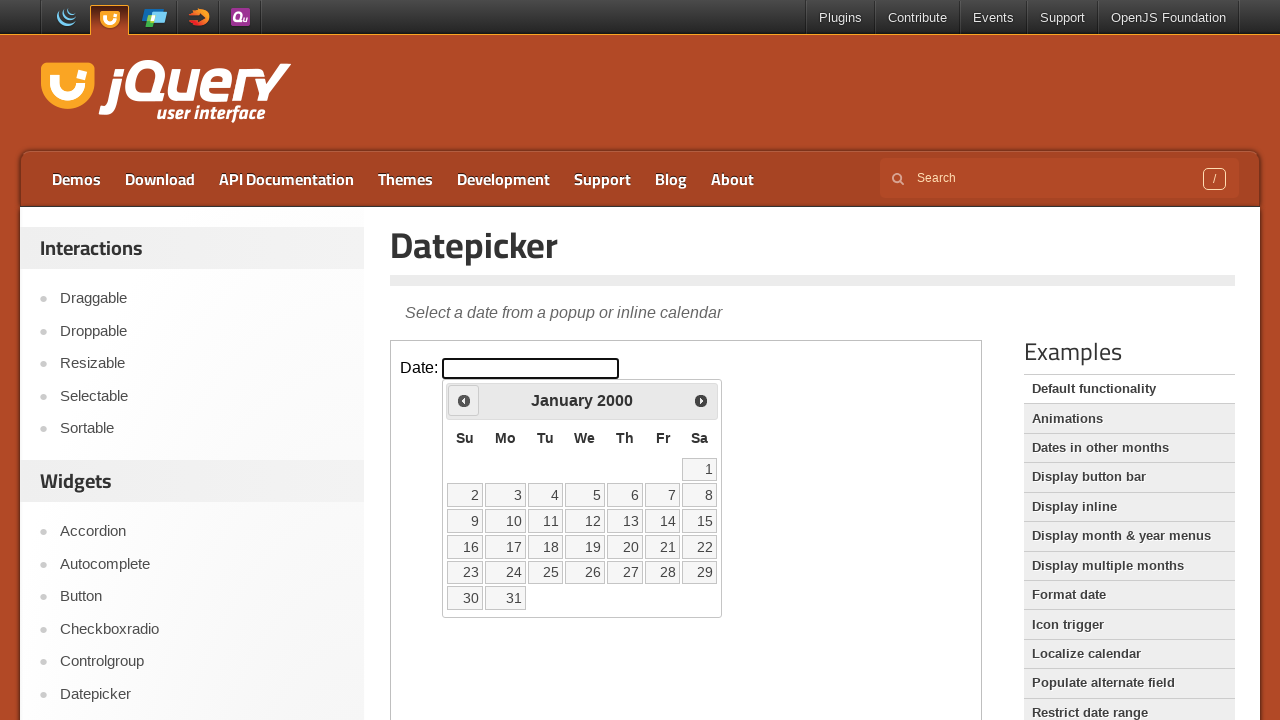

Waited for calendar to update after navigation
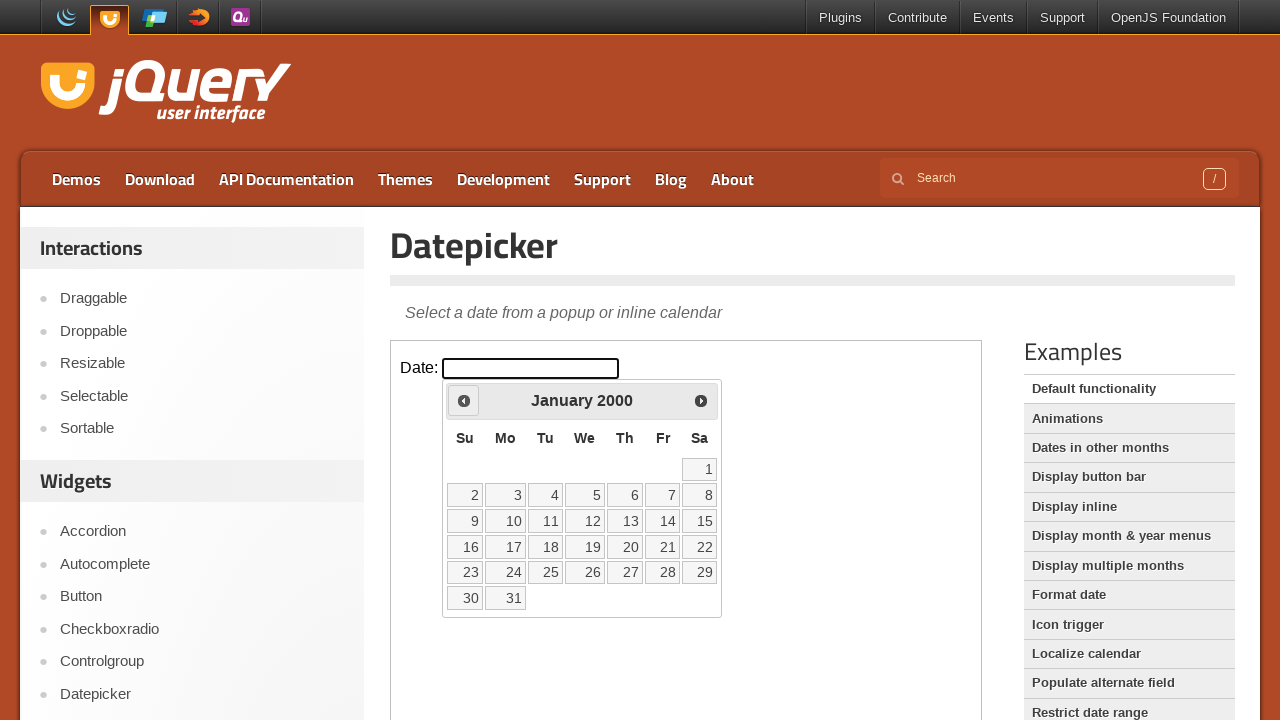

Clicked previous month button (currently viewing January 2000) at (464, 400) on iframe >> nth=0 >> internal:control=enter-frame >> .ui-icon.ui-icon-circle-trian
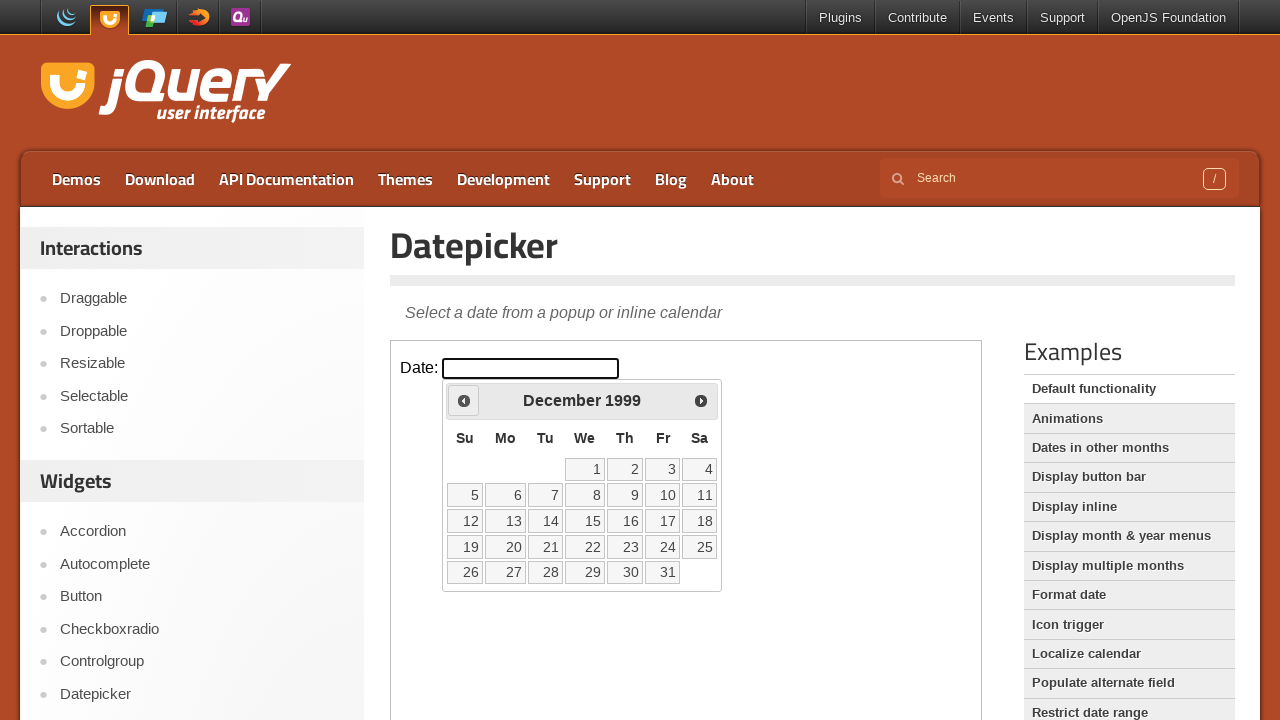

Waited for calendar to update after navigation
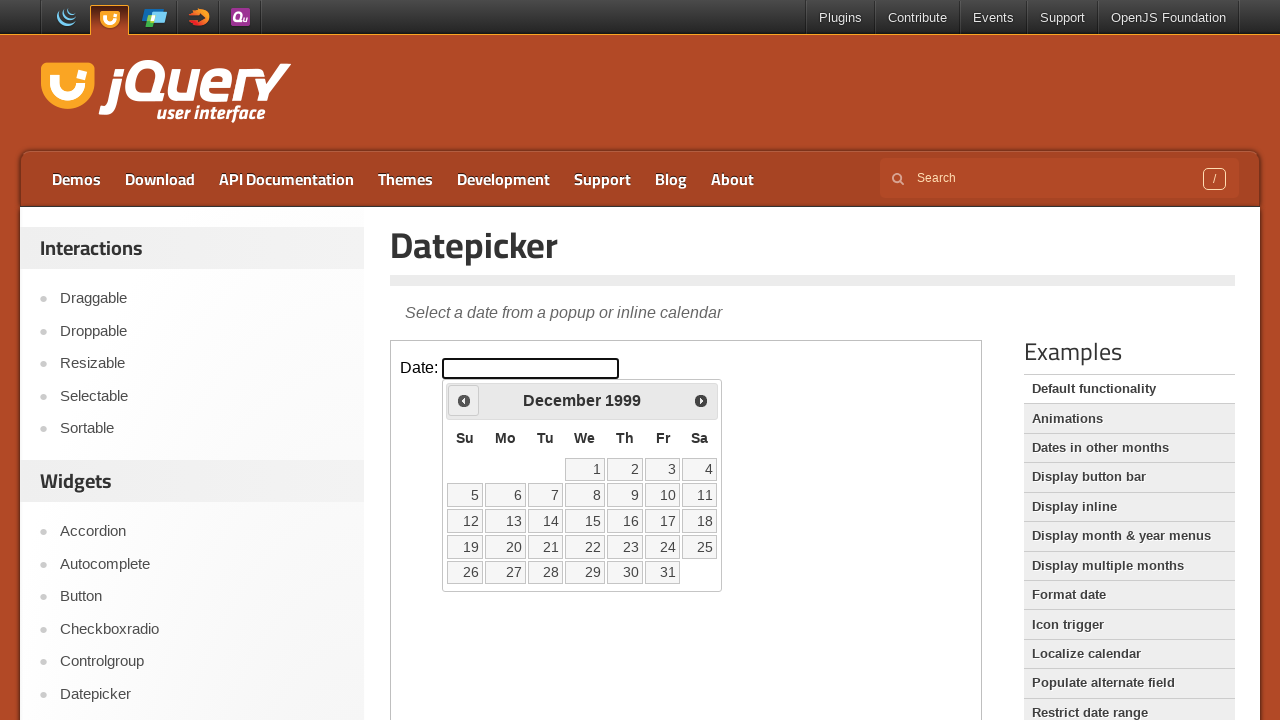

Clicked previous month button (currently viewing December 1999) at (464, 400) on iframe >> nth=0 >> internal:control=enter-frame >> .ui-icon.ui-icon-circle-trian
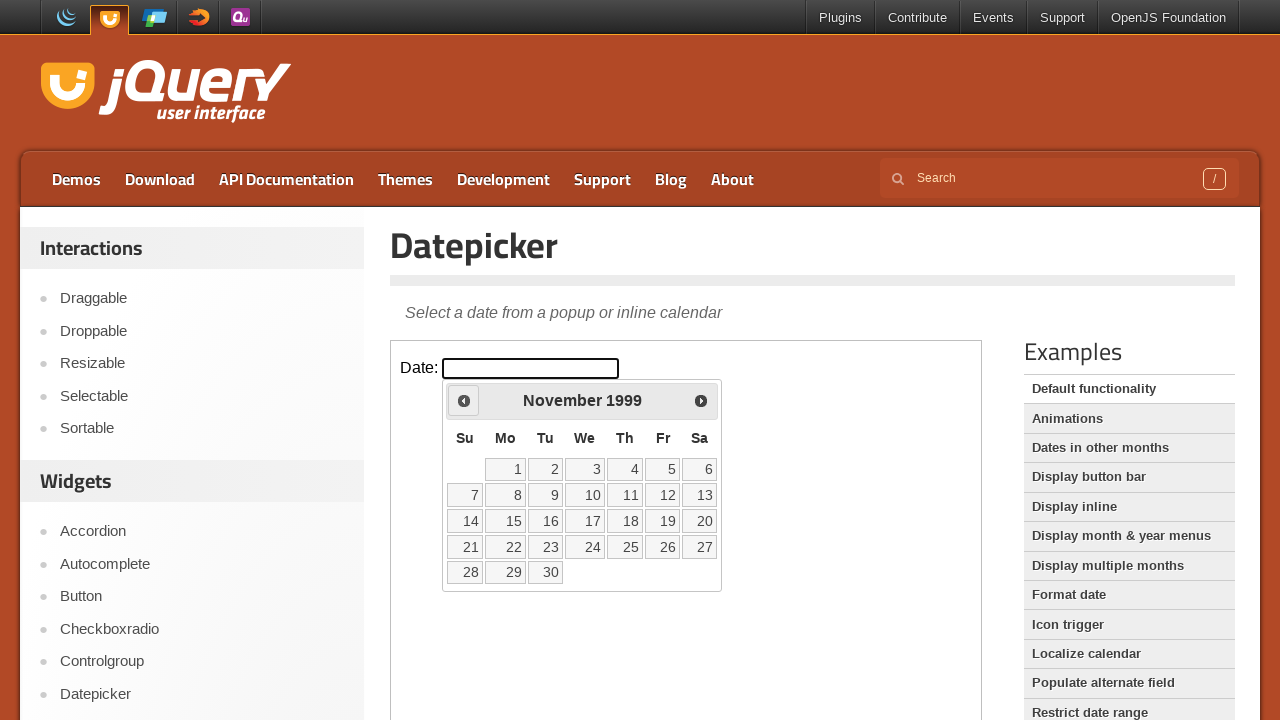

Waited for calendar to update after navigation
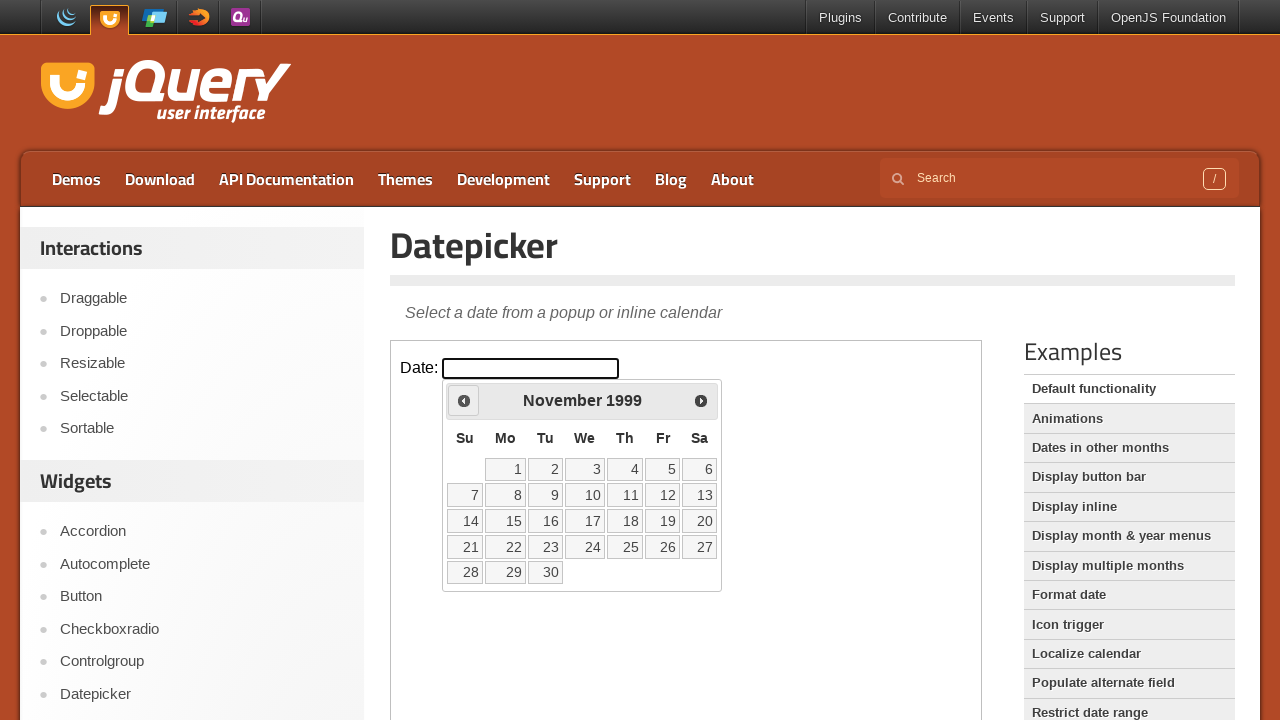

Clicked previous month button (currently viewing November 1999) at (464, 400) on iframe >> nth=0 >> internal:control=enter-frame >> .ui-icon.ui-icon-circle-trian
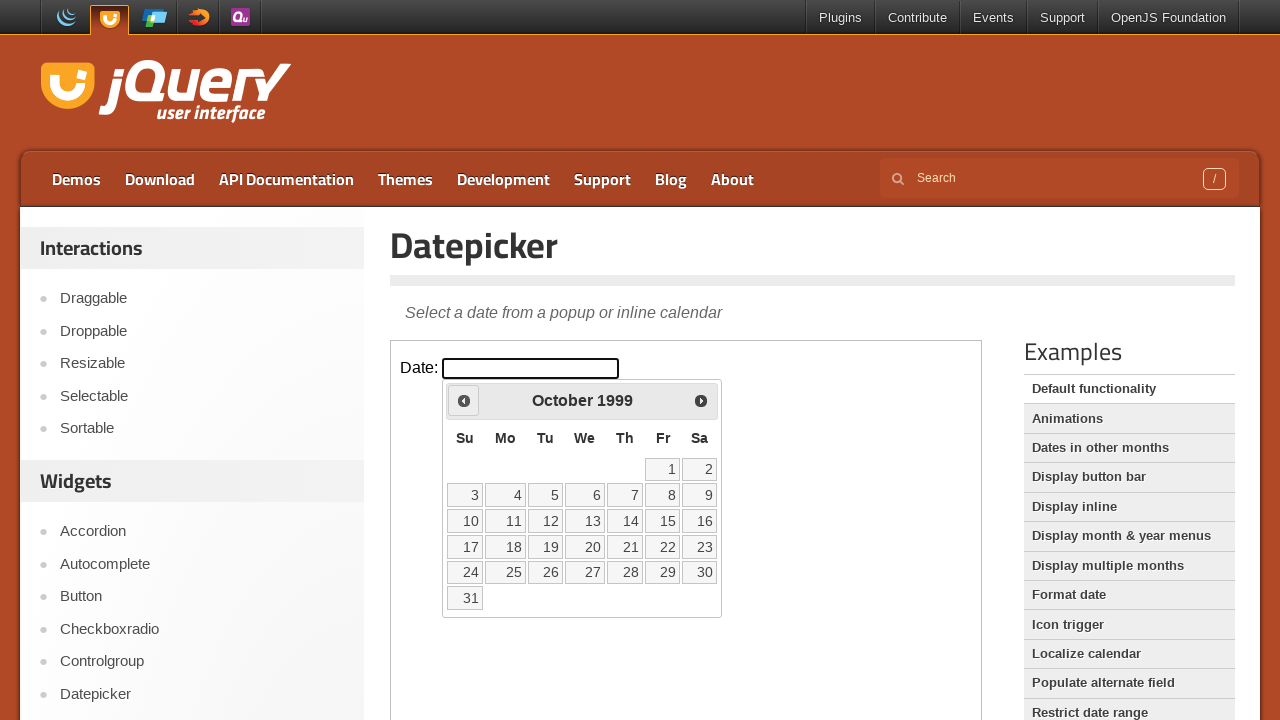

Waited for calendar to update after navigation
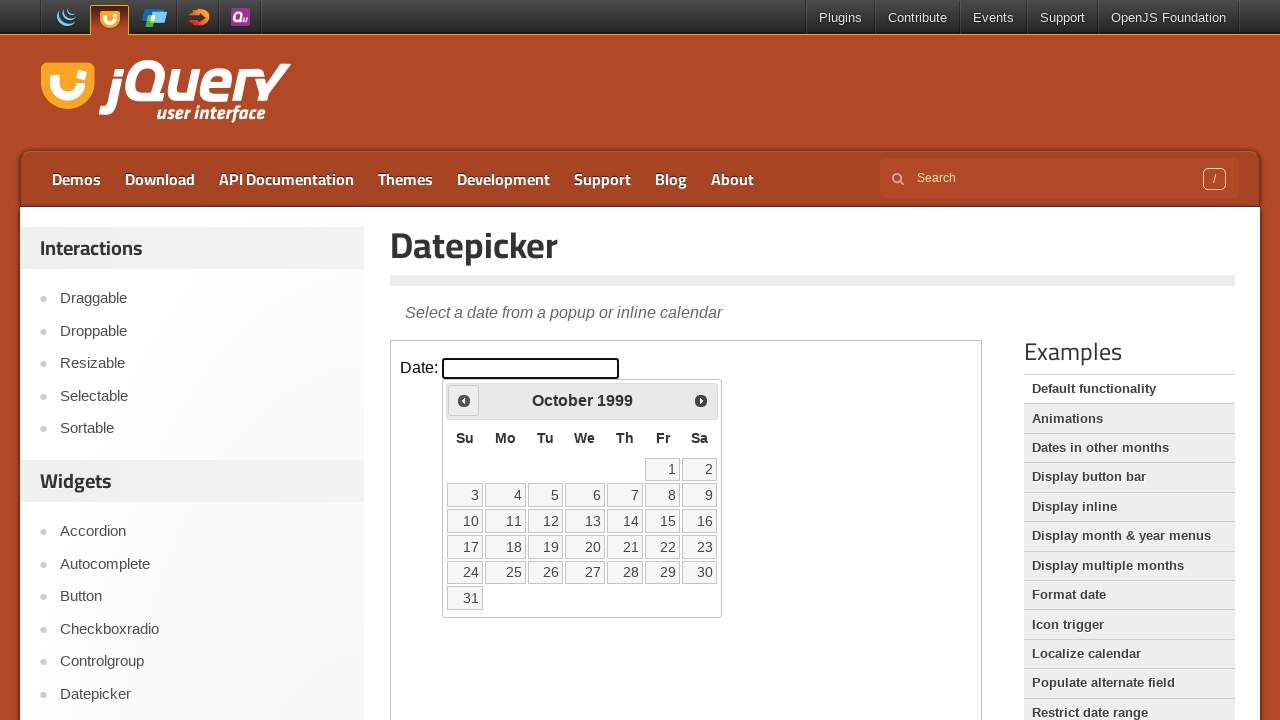

Clicked previous month button (currently viewing October 1999) at (464, 400) on iframe >> nth=0 >> internal:control=enter-frame >> .ui-icon.ui-icon-circle-trian
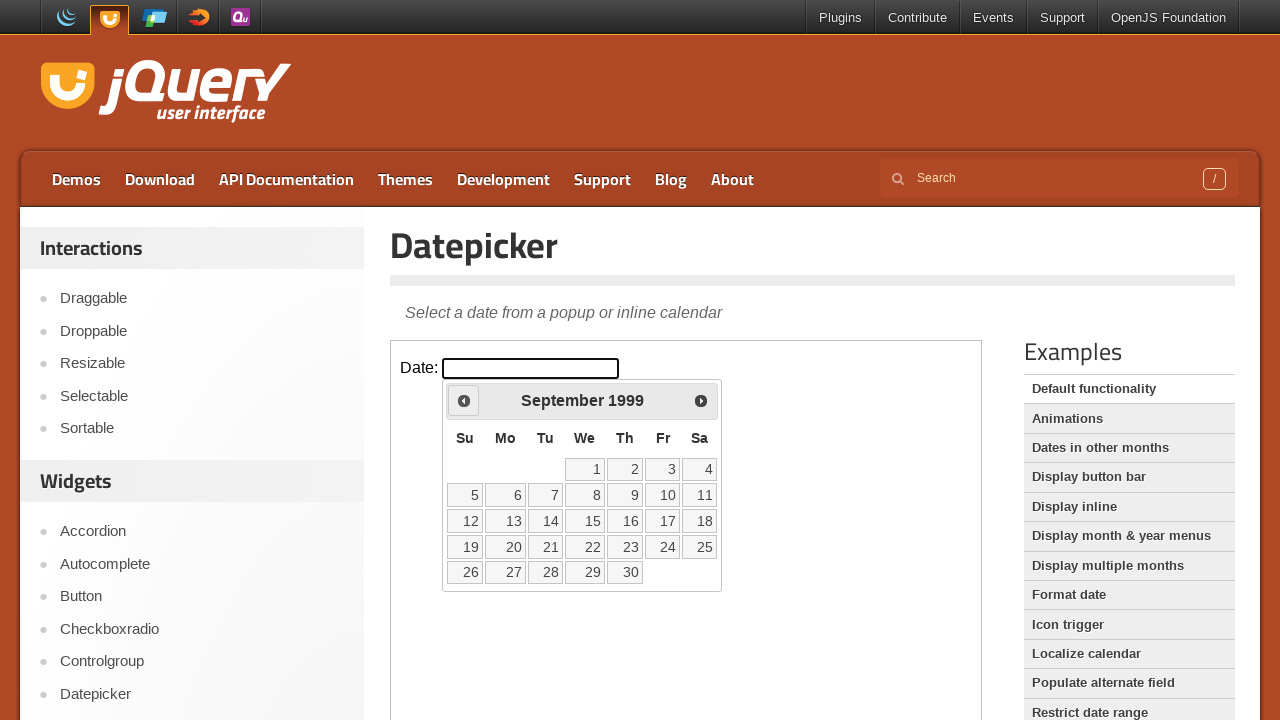

Waited for calendar to update after navigation
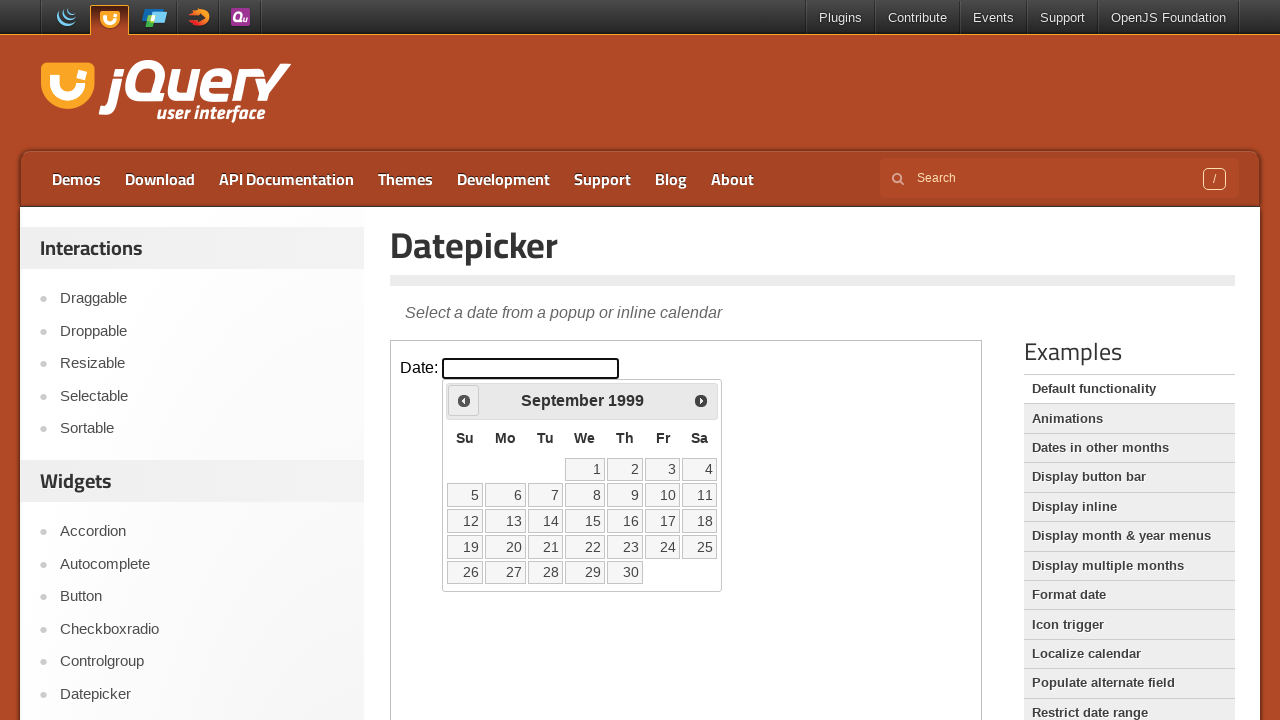

Clicked previous month button (currently viewing September 1999) at (464, 400) on iframe >> nth=0 >> internal:control=enter-frame >> .ui-icon.ui-icon-circle-trian
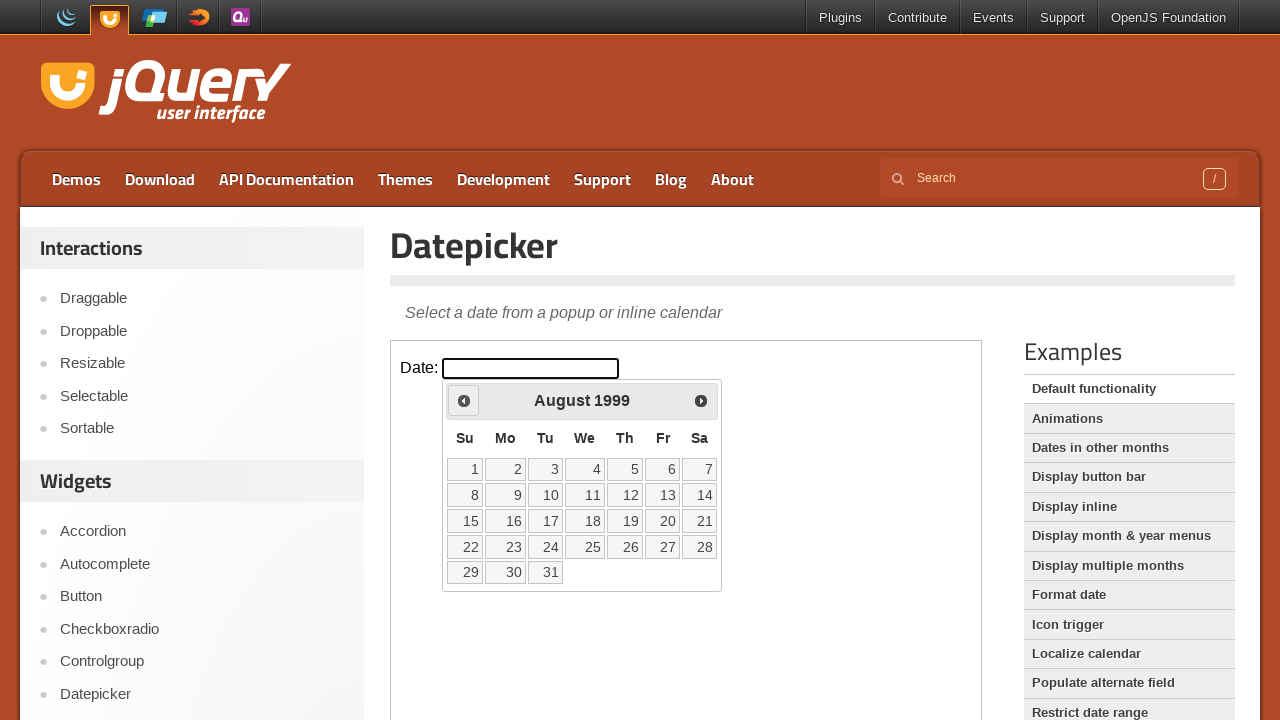

Waited for calendar to update after navigation
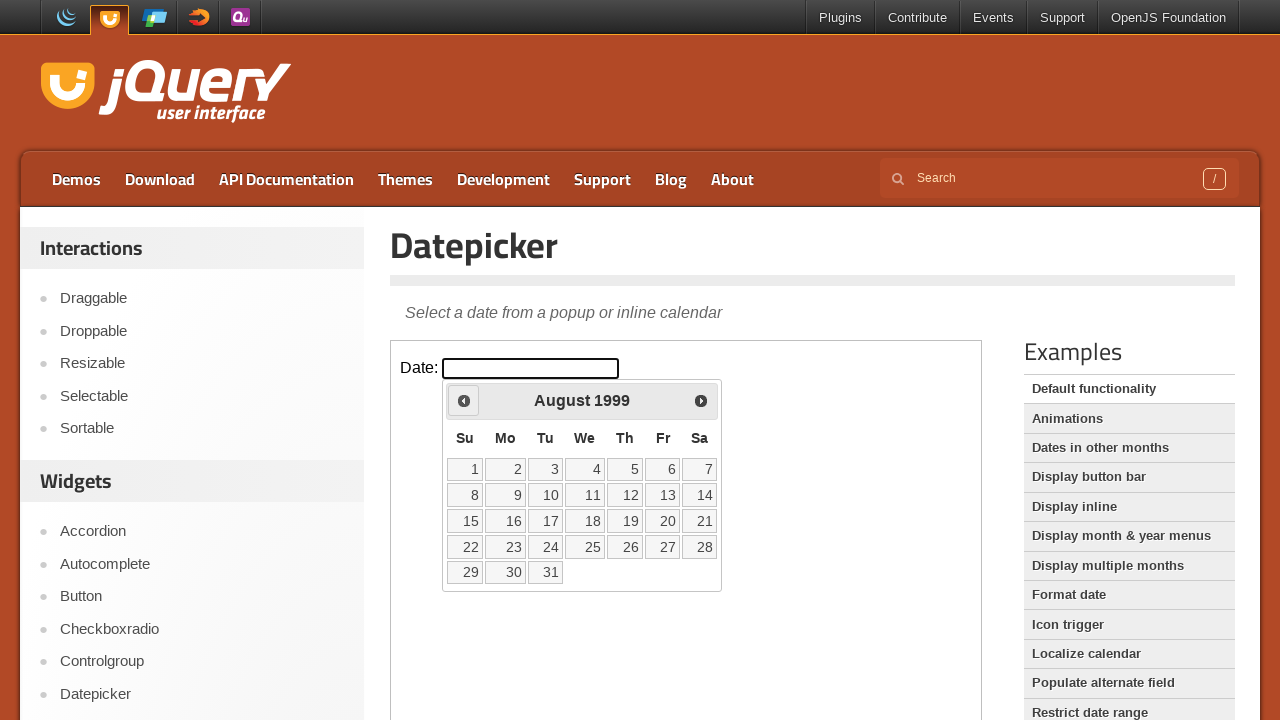

Clicked previous month button (currently viewing August 1999) at (464, 400) on iframe >> nth=0 >> internal:control=enter-frame >> .ui-icon.ui-icon-circle-trian
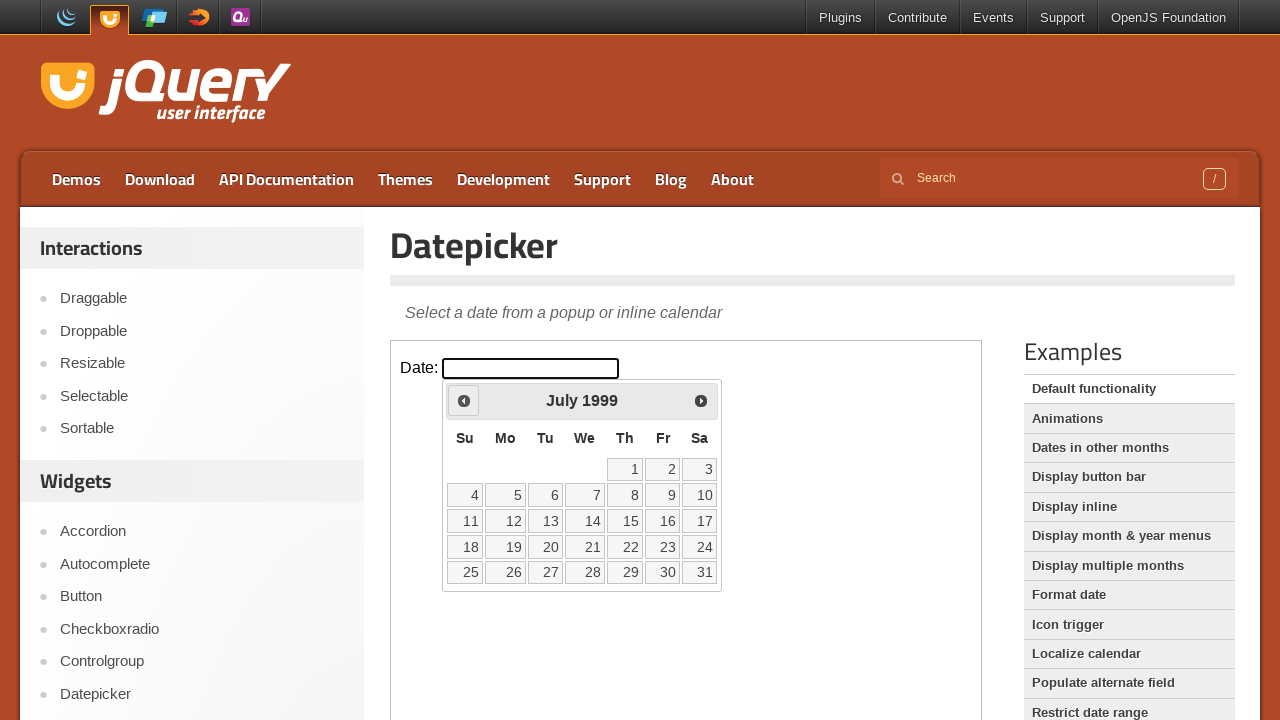

Waited for calendar to update after navigation
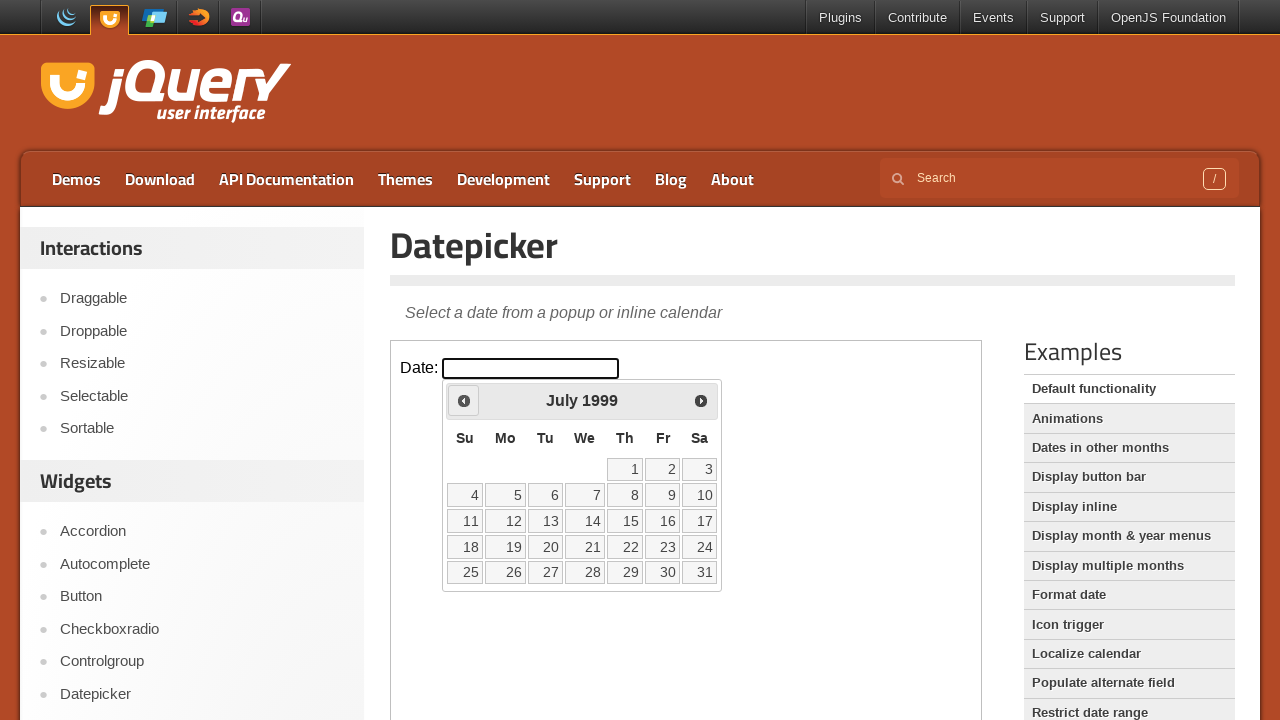

Clicked previous month button (currently viewing July 1999) at (464, 400) on iframe >> nth=0 >> internal:control=enter-frame >> .ui-icon.ui-icon-circle-trian
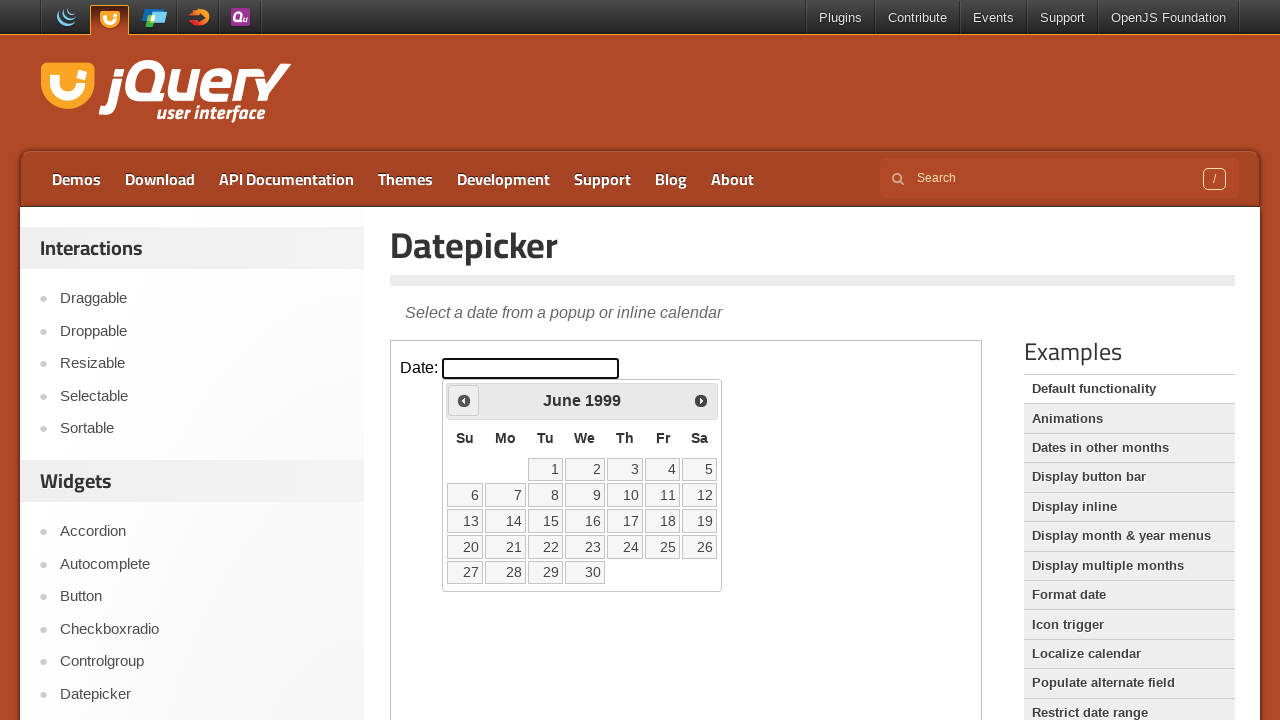

Waited for calendar to update after navigation
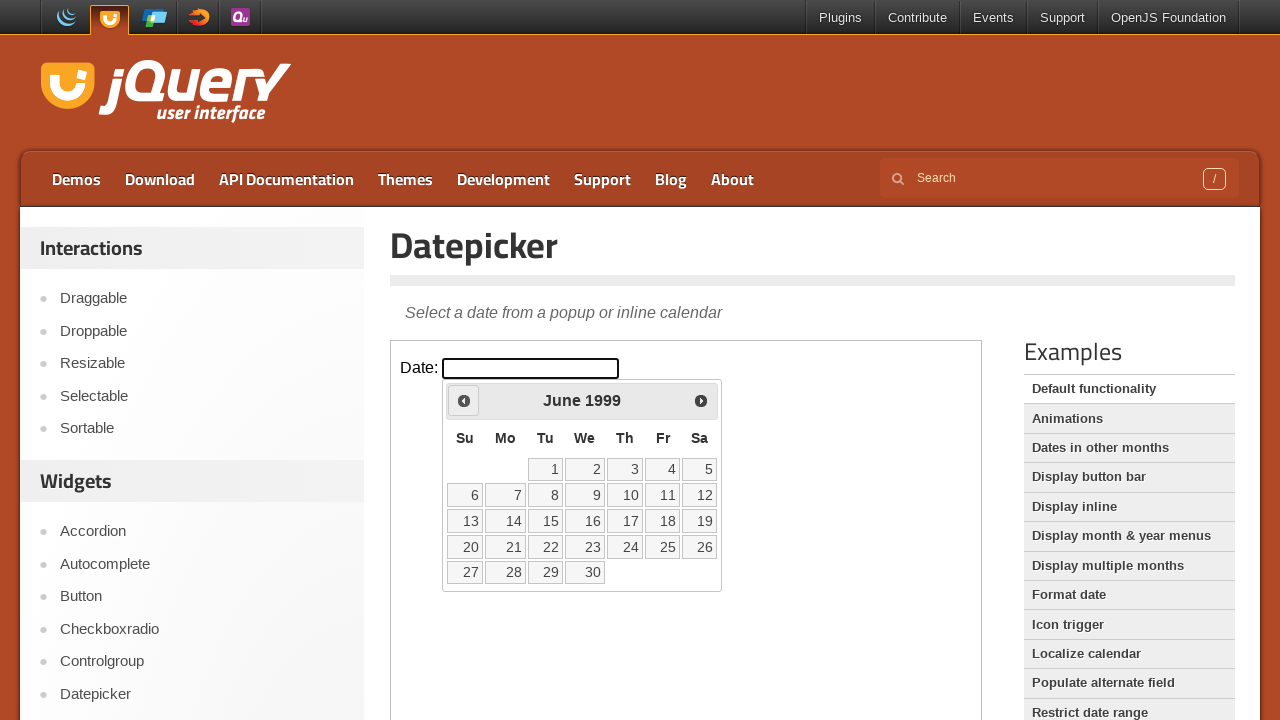

Clicked previous month button (currently viewing June 1999) at (464, 400) on iframe >> nth=0 >> internal:control=enter-frame >> .ui-icon.ui-icon-circle-trian
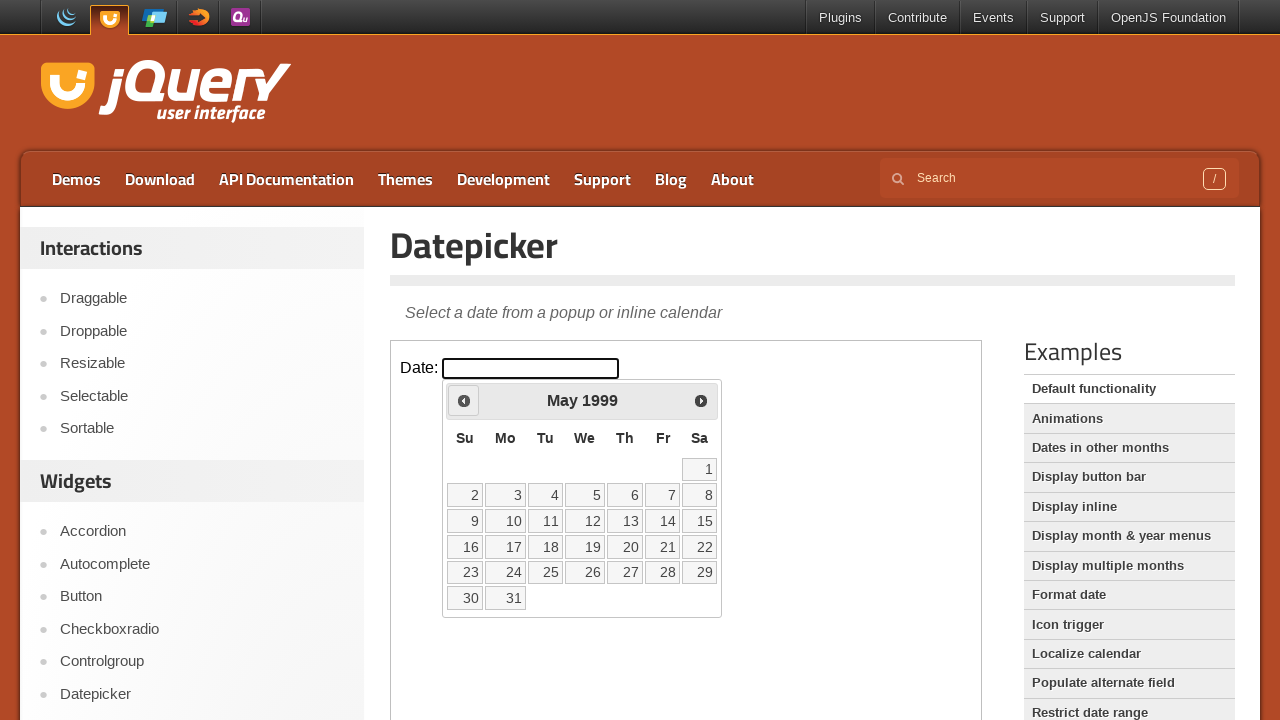

Waited for calendar to update after navigation
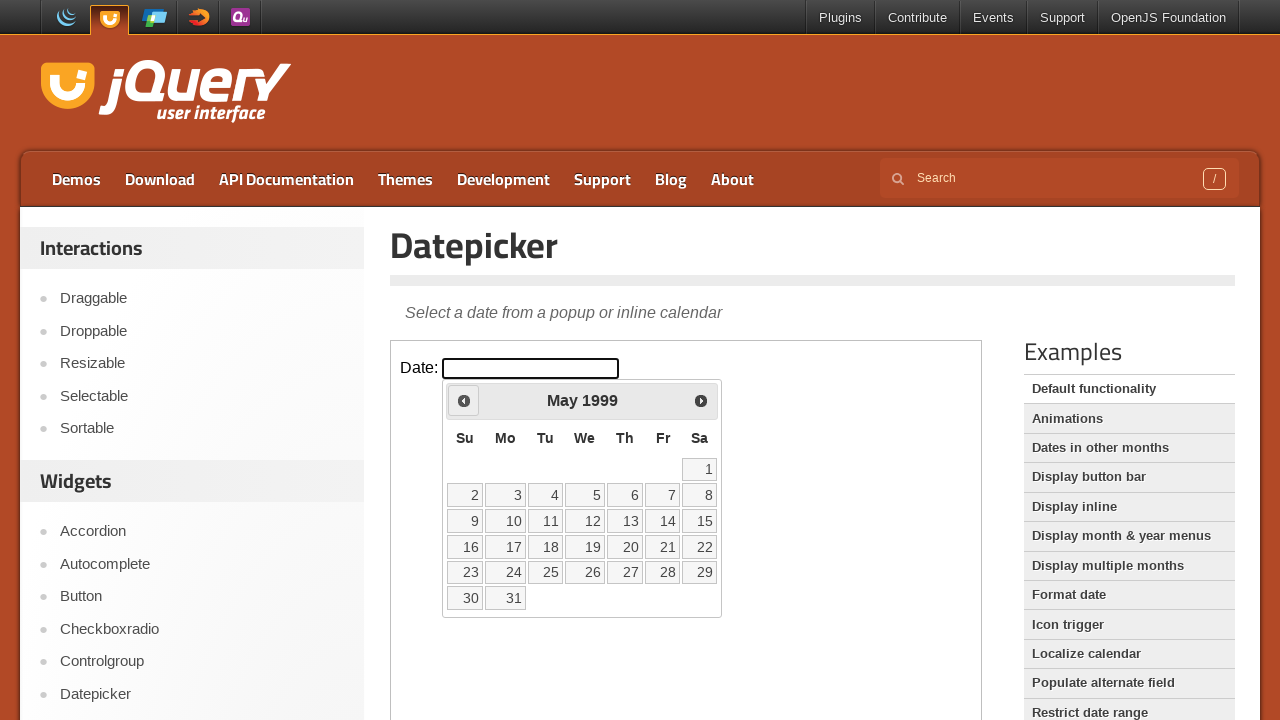

Clicked previous month button (currently viewing May 1999) at (464, 400) on iframe >> nth=0 >> internal:control=enter-frame >> .ui-icon.ui-icon-circle-trian
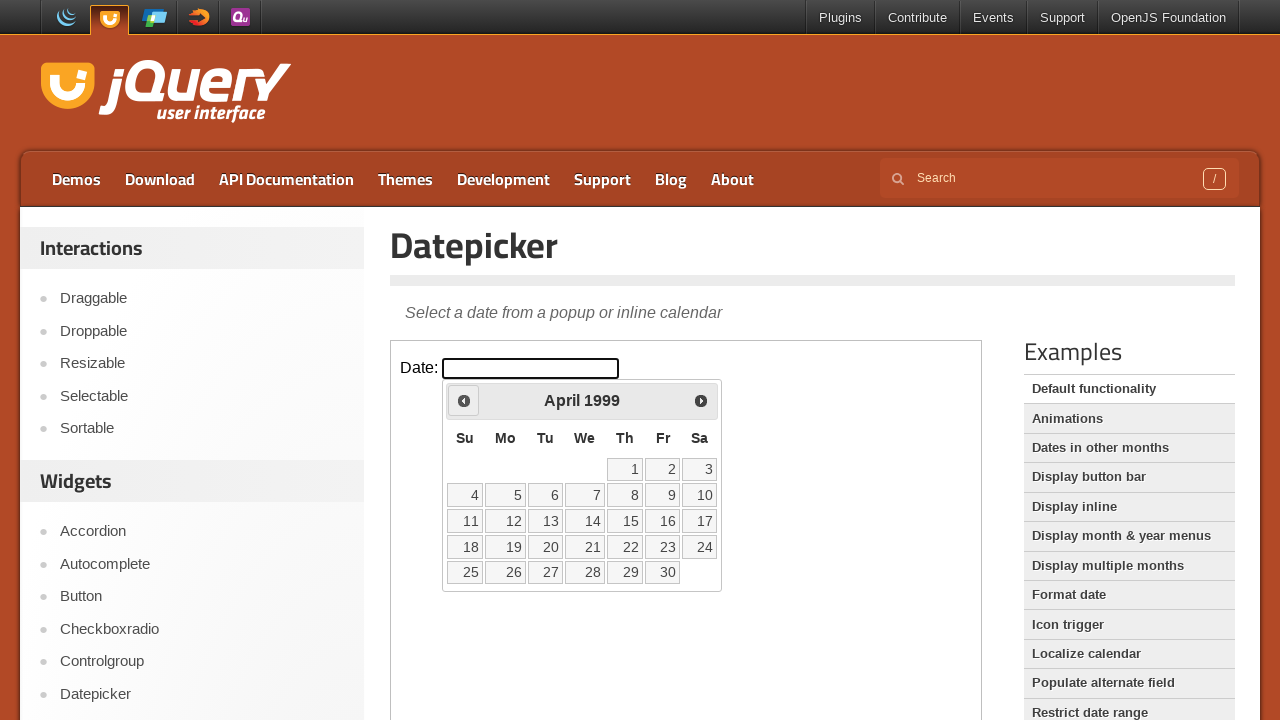

Waited for calendar to update after navigation
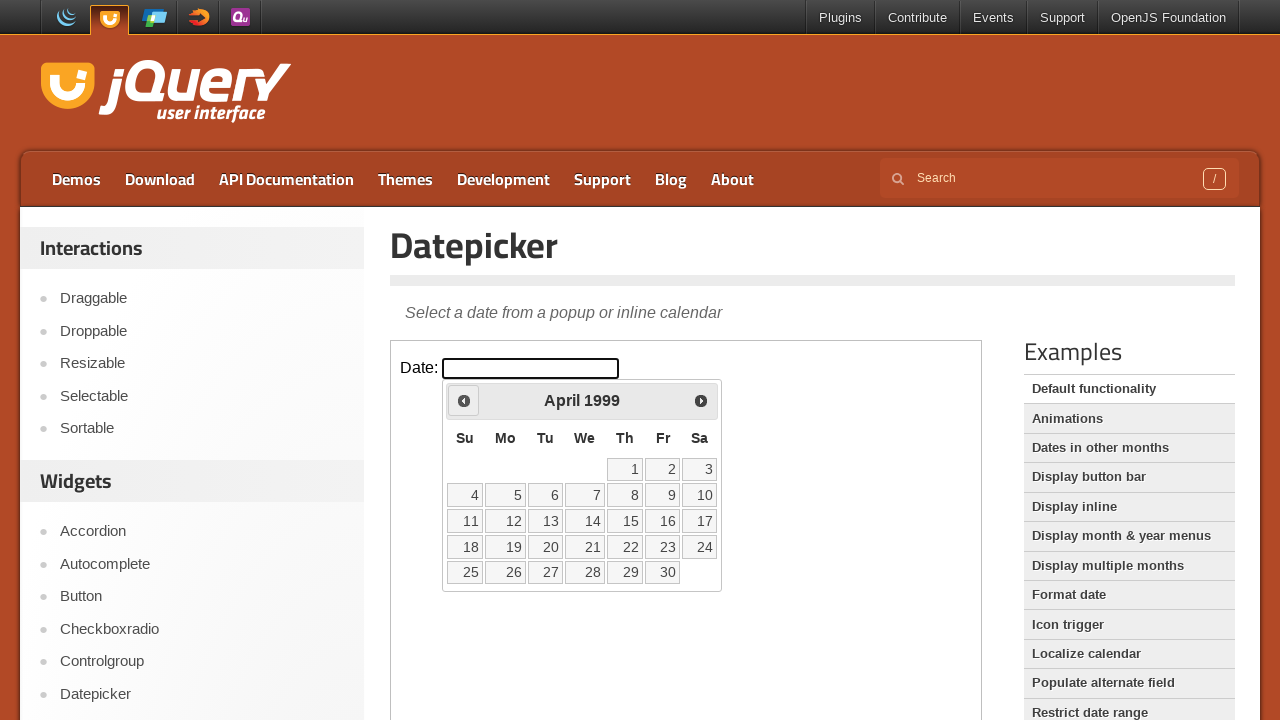

Clicked previous month button (currently viewing April 1999) at (464, 400) on iframe >> nth=0 >> internal:control=enter-frame >> .ui-icon.ui-icon-circle-trian
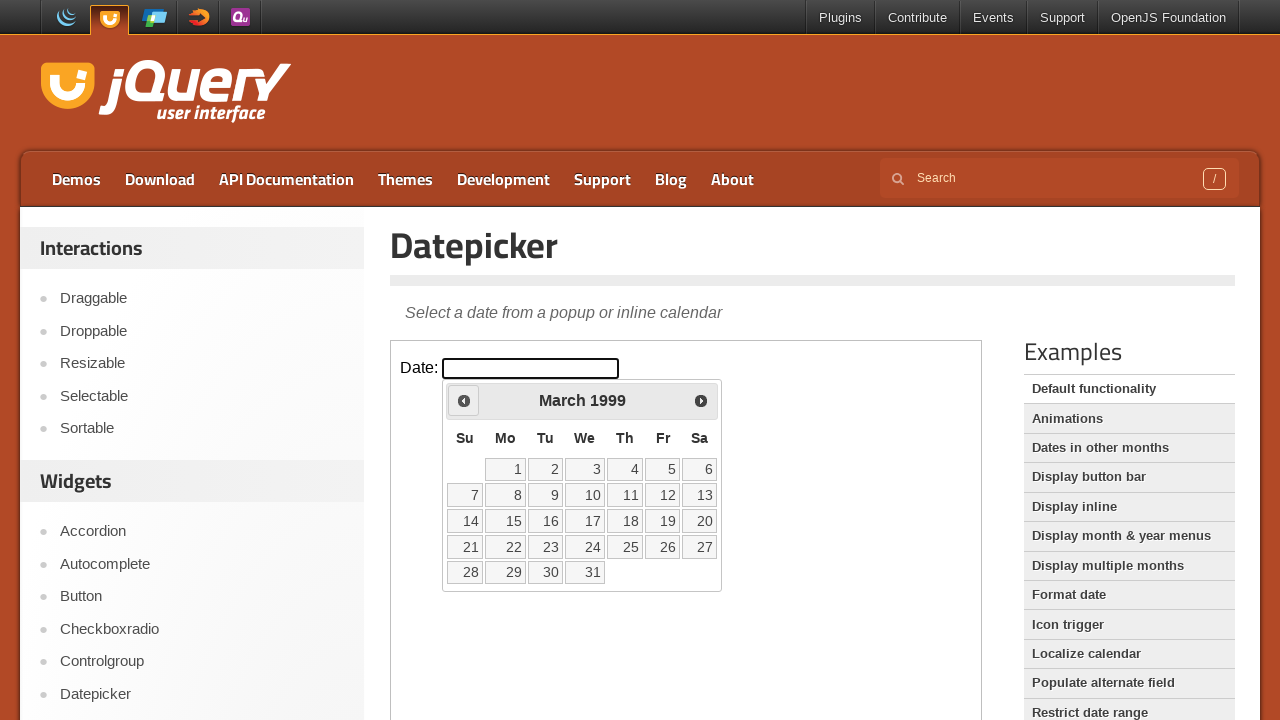

Waited for calendar to update after navigation
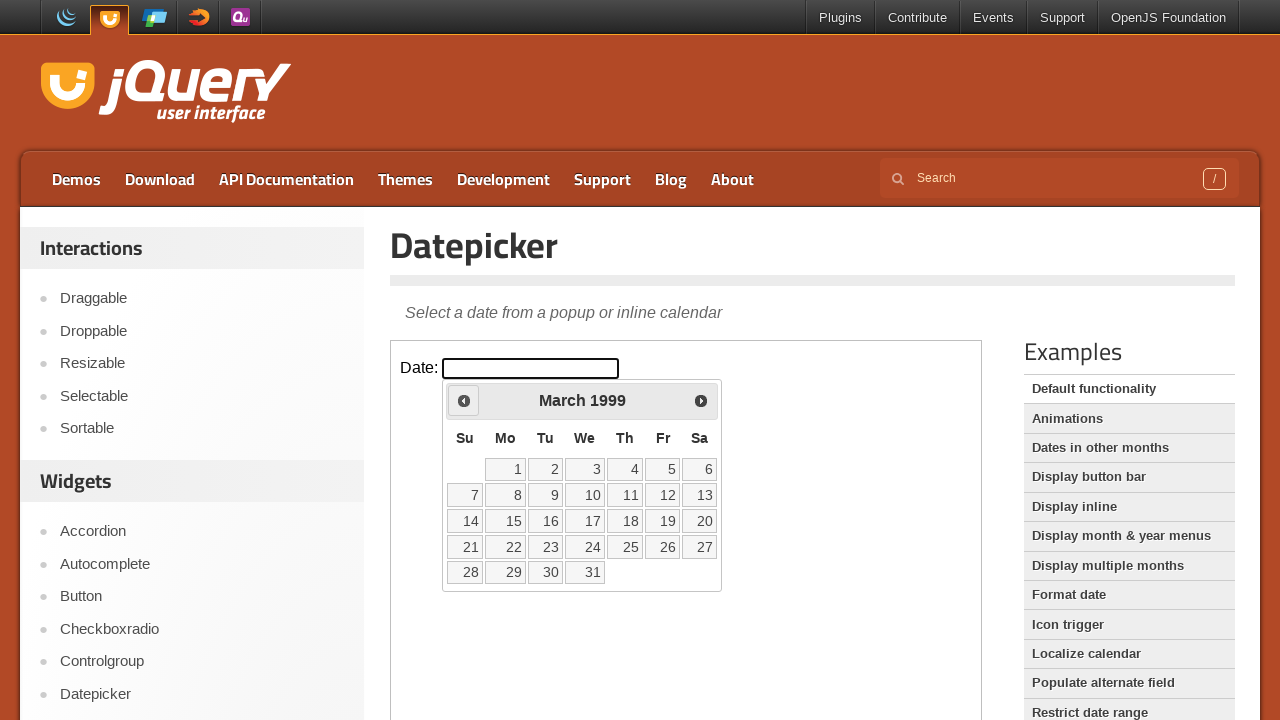

Clicked previous month button (currently viewing March 1999) at (464, 400) on iframe >> nth=0 >> internal:control=enter-frame >> .ui-icon.ui-icon-circle-trian
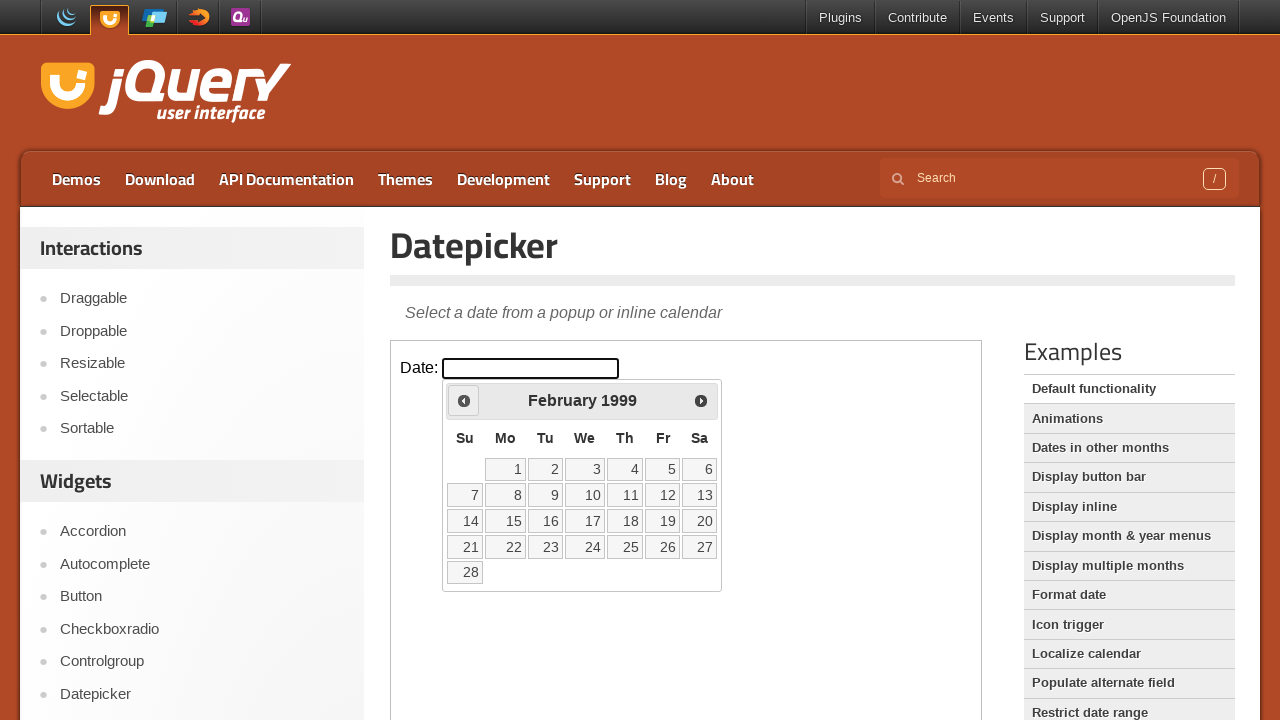

Waited for calendar to update after navigation
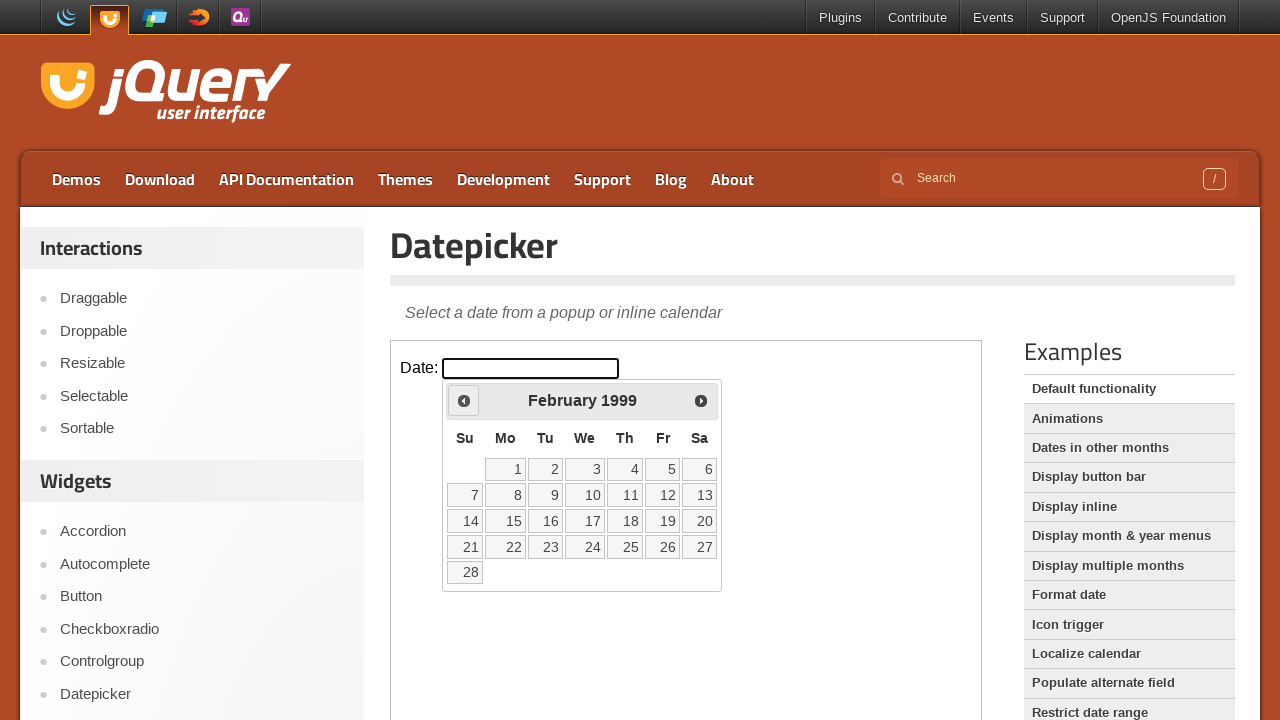

Clicked previous month button (currently viewing February 1999) at (464, 400) on iframe >> nth=0 >> internal:control=enter-frame >> .ui-icon.ui-icon-circle-trian
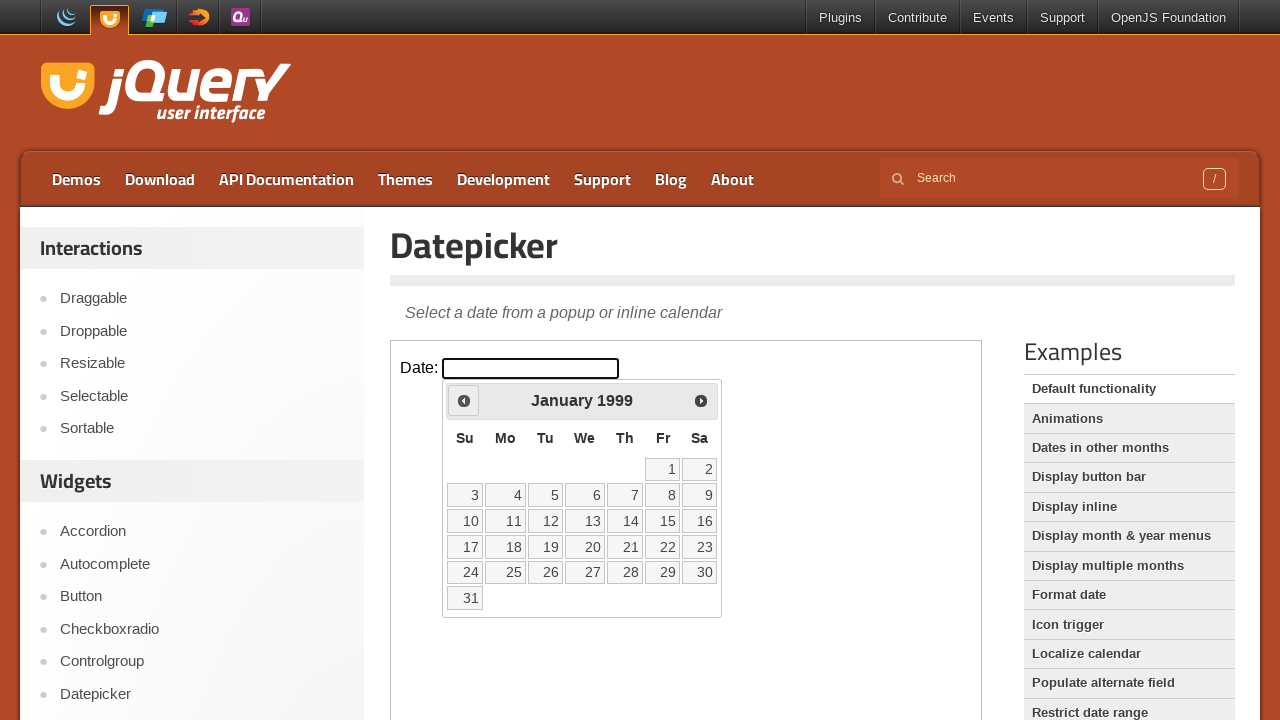

Waited for calendar to update after navigation
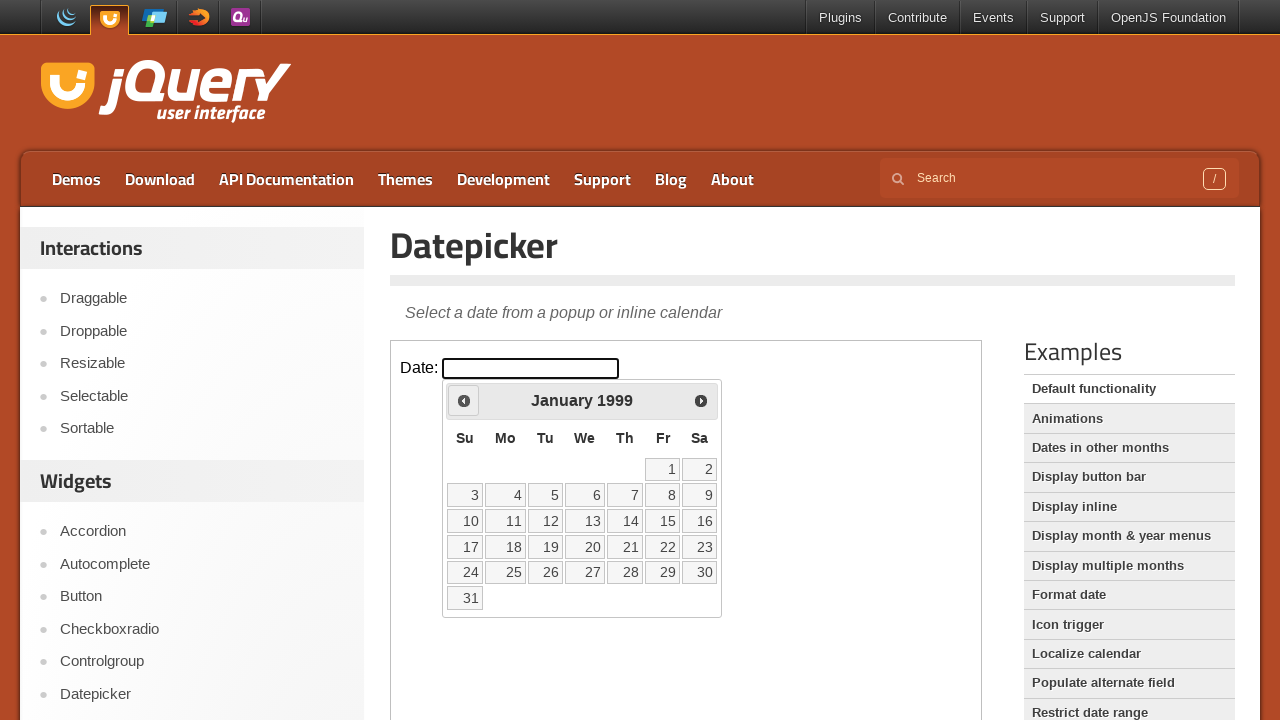

Clicked previous month button (currently viewing January 1999) at (464, 400) on iframe >> nth=0 >> internal:control=enter-frame >> .ui-icon.ui-icon-circle-trian
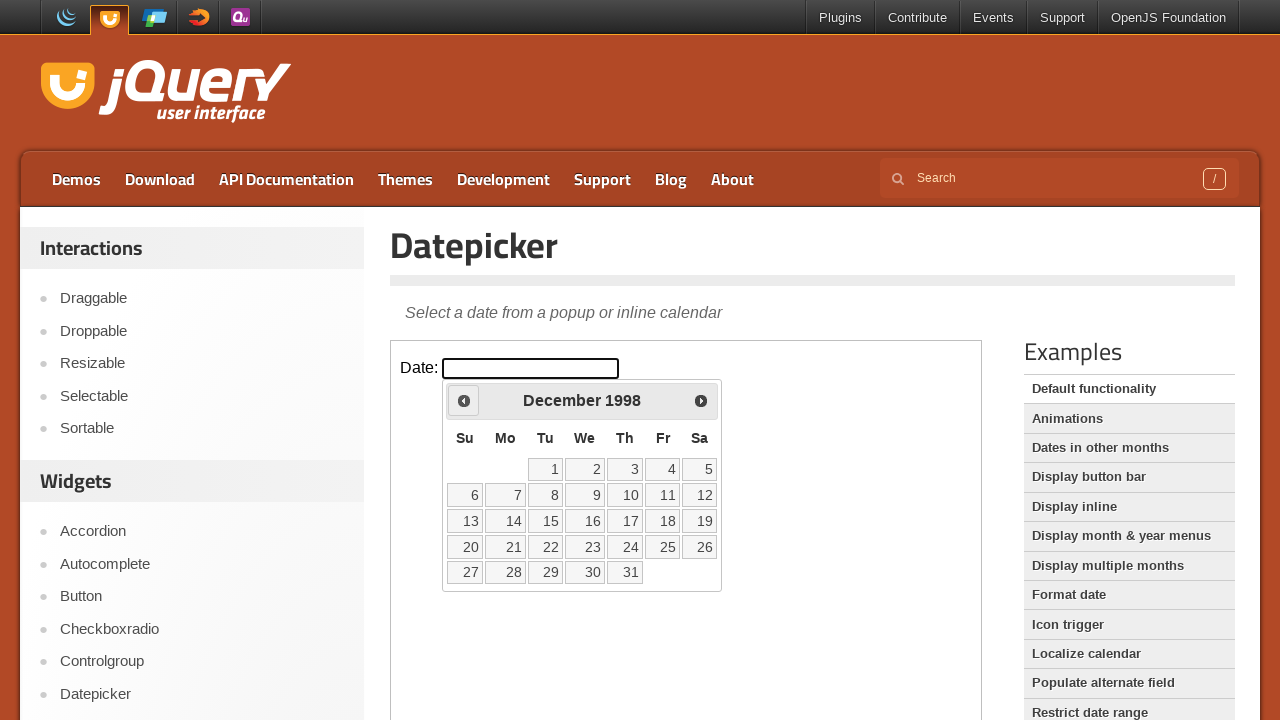

Waited for calendar to update after navigation
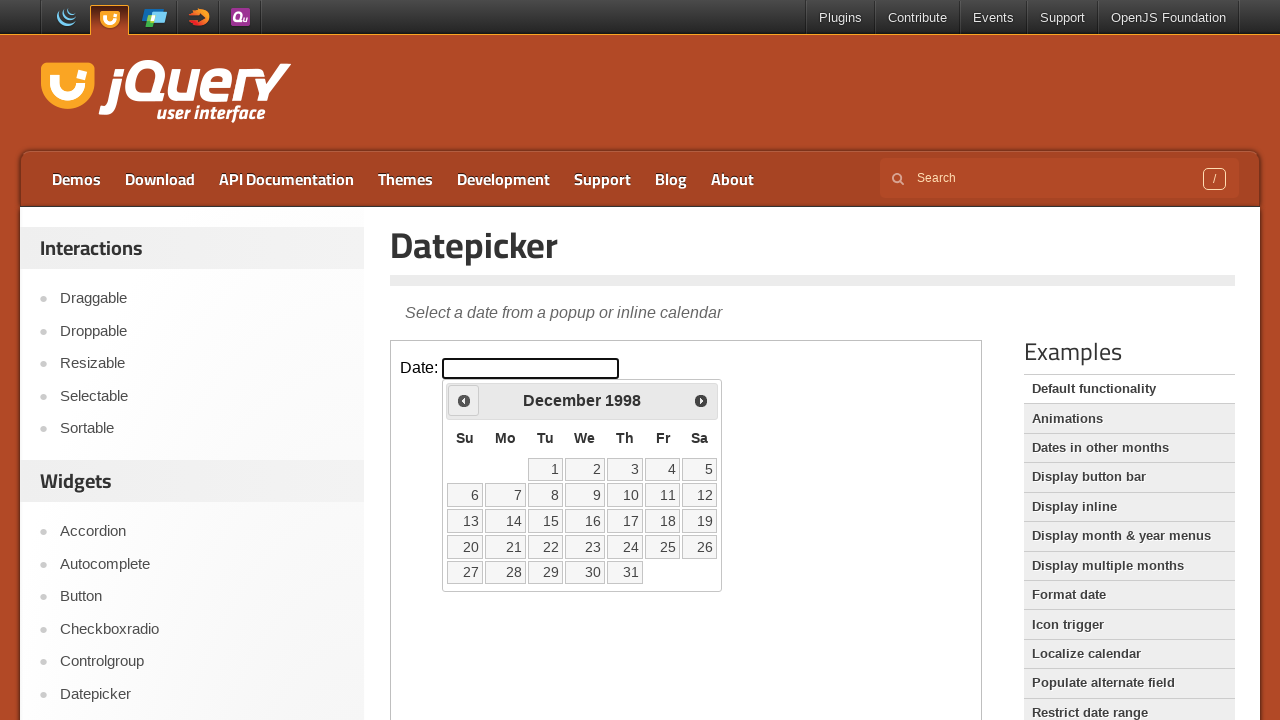

Clicked previous month button (currently viewing December 1998) at (464, 400) on iframe >> nth=0 >> internal:control=enter-frame >> .ui-icon.ui-icon-circle-trian
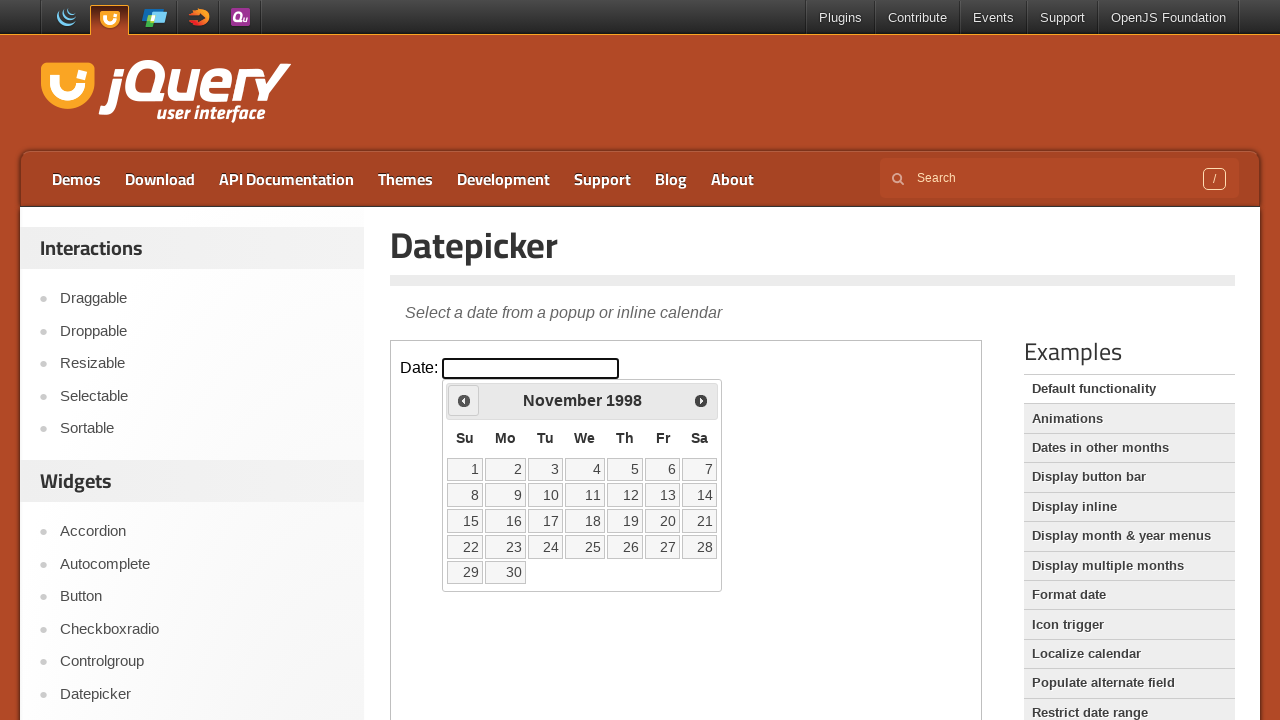

Waited for calendar to update after navigation
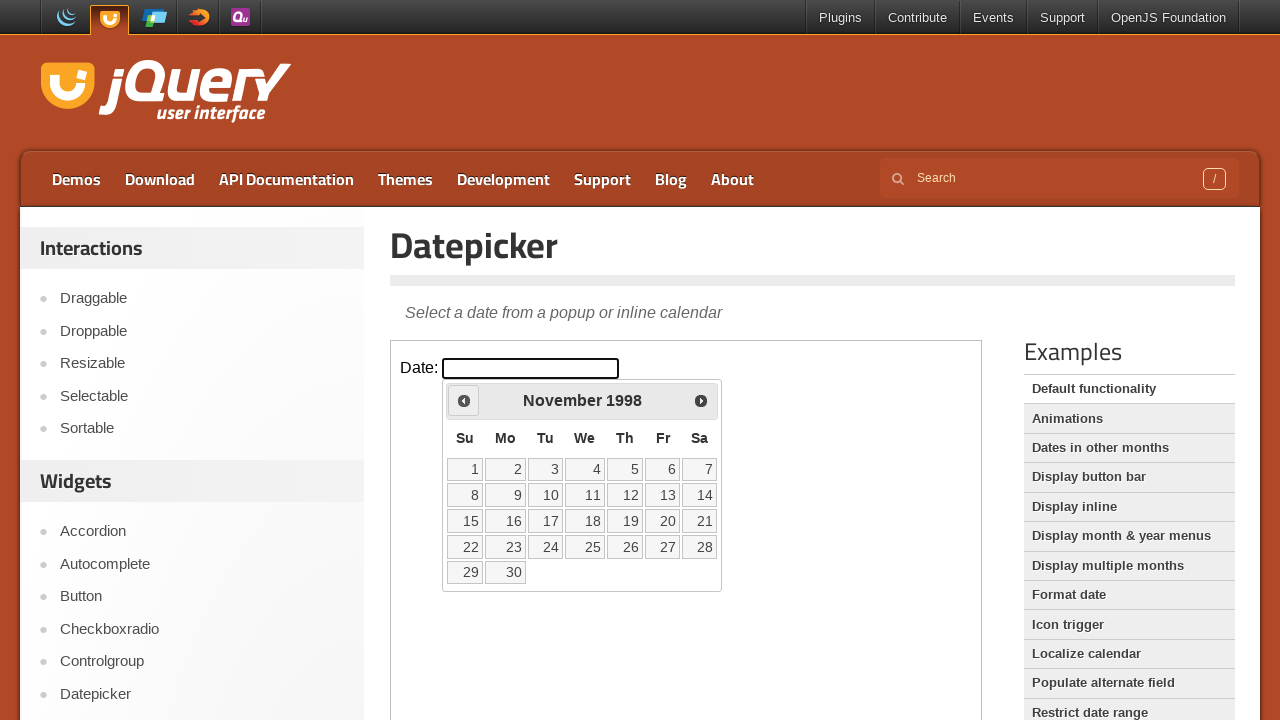

Clicked previous month button (currently viewing November 1998) at (464, 400) on iframe >> nth=0 >> internal:control=enter-frame >> .ui-icon.ui-icon-circle-trian
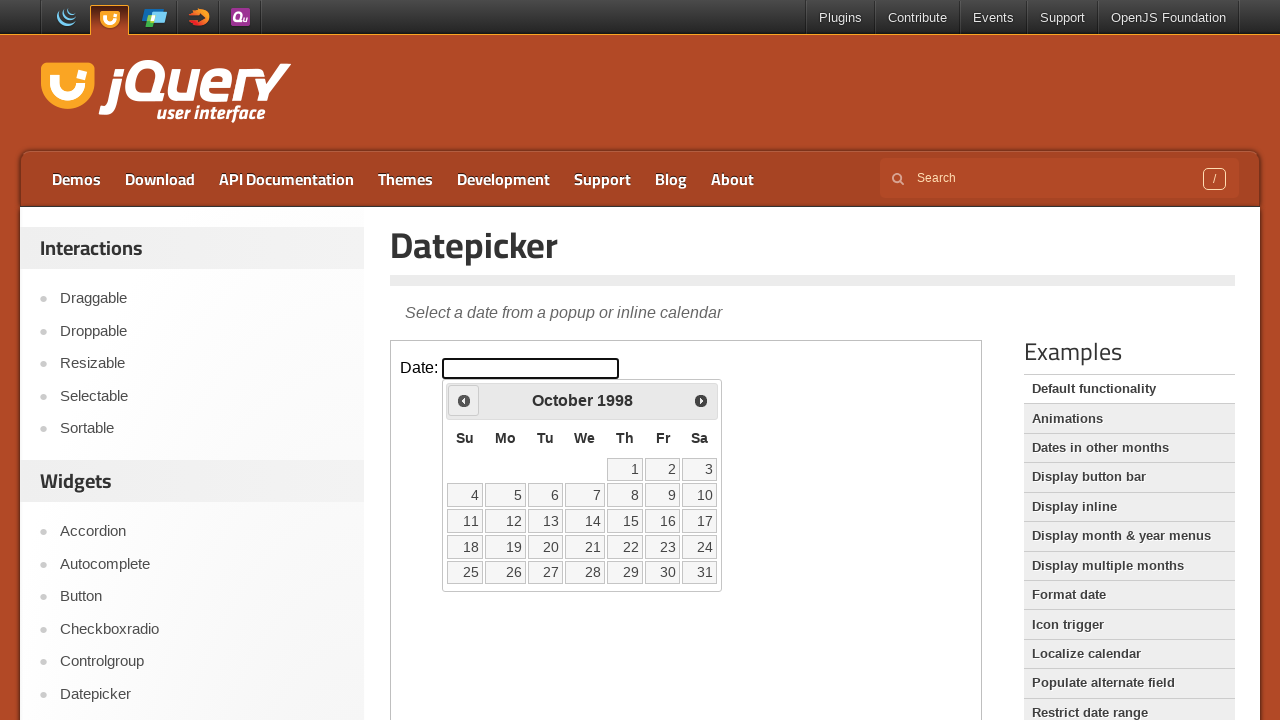

Waited for calendar to update after navigation
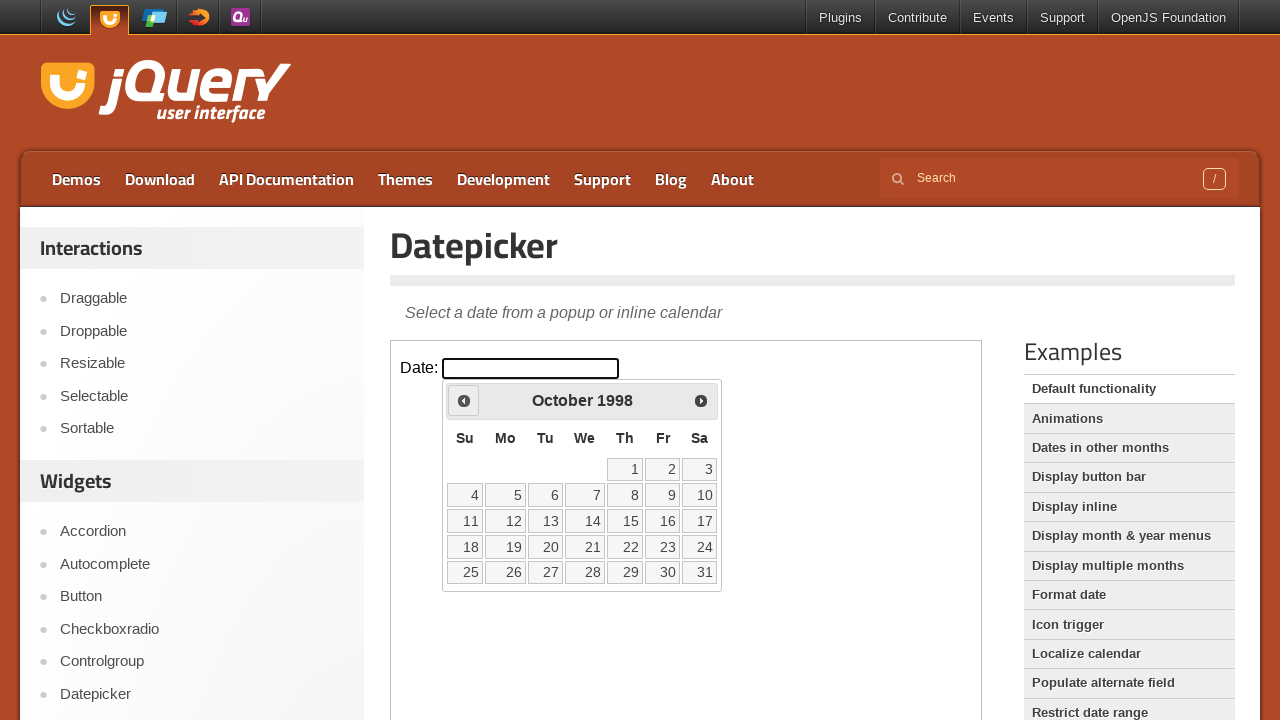

Clicked previous month button (currently viewing October 1998) at (464, 400) on iframe >> nth=0 >> internal:control=enter-frame >> .ui-icon.ui-icon-circle-trian
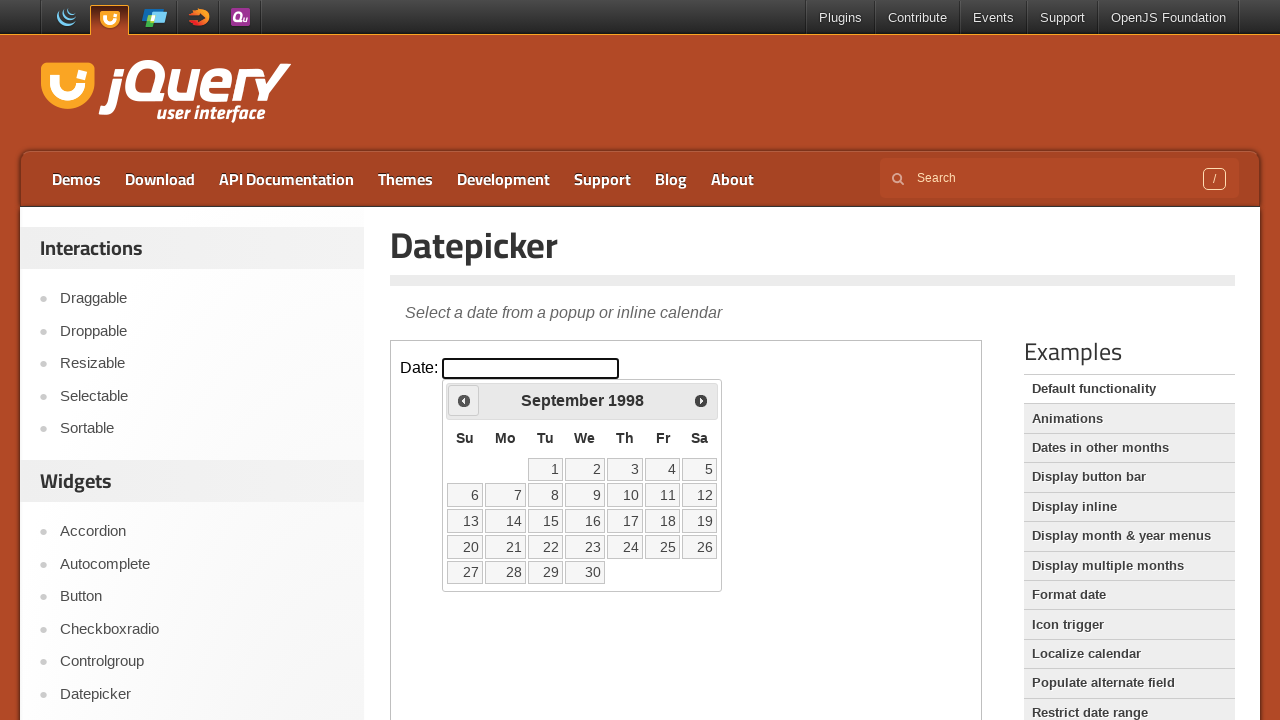

Waited for calendar to update after navigation
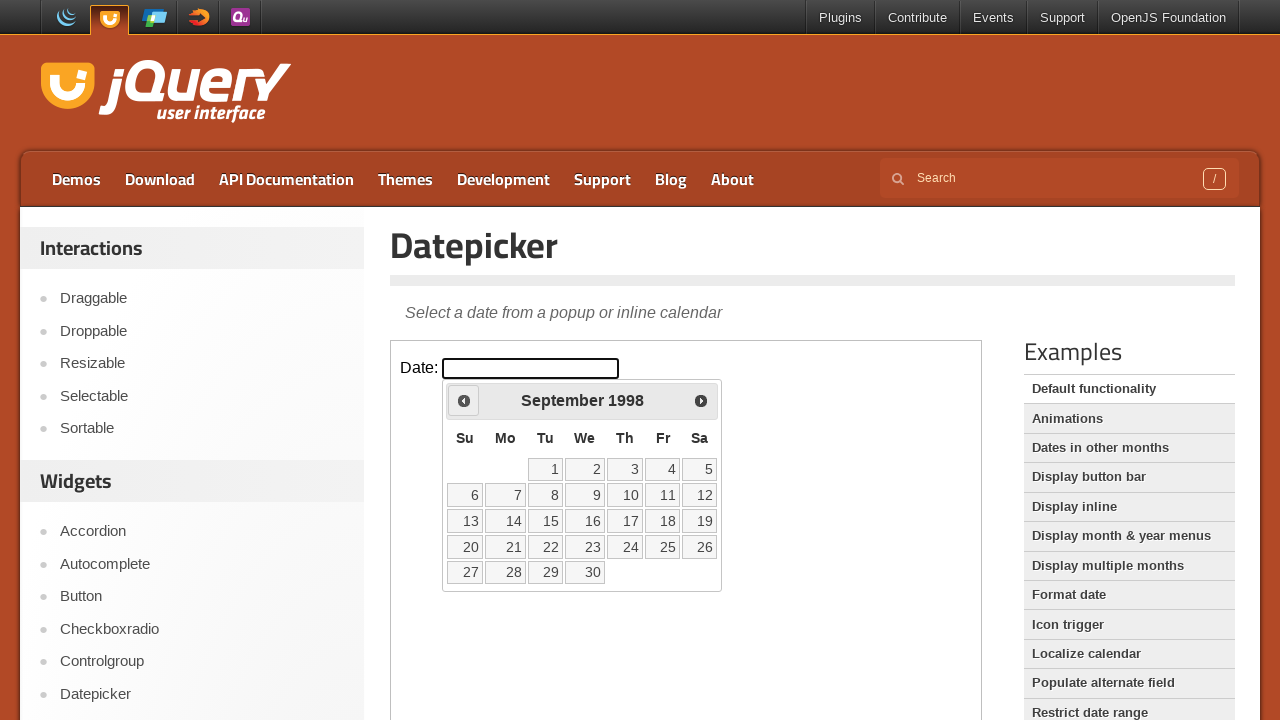

Clicked previous month button (currently viewing September 1998) at (464, 400) on iframe >> nth=0 >> internal:control=enter-frame >> .ui-icon.ui-icon-circle-trian
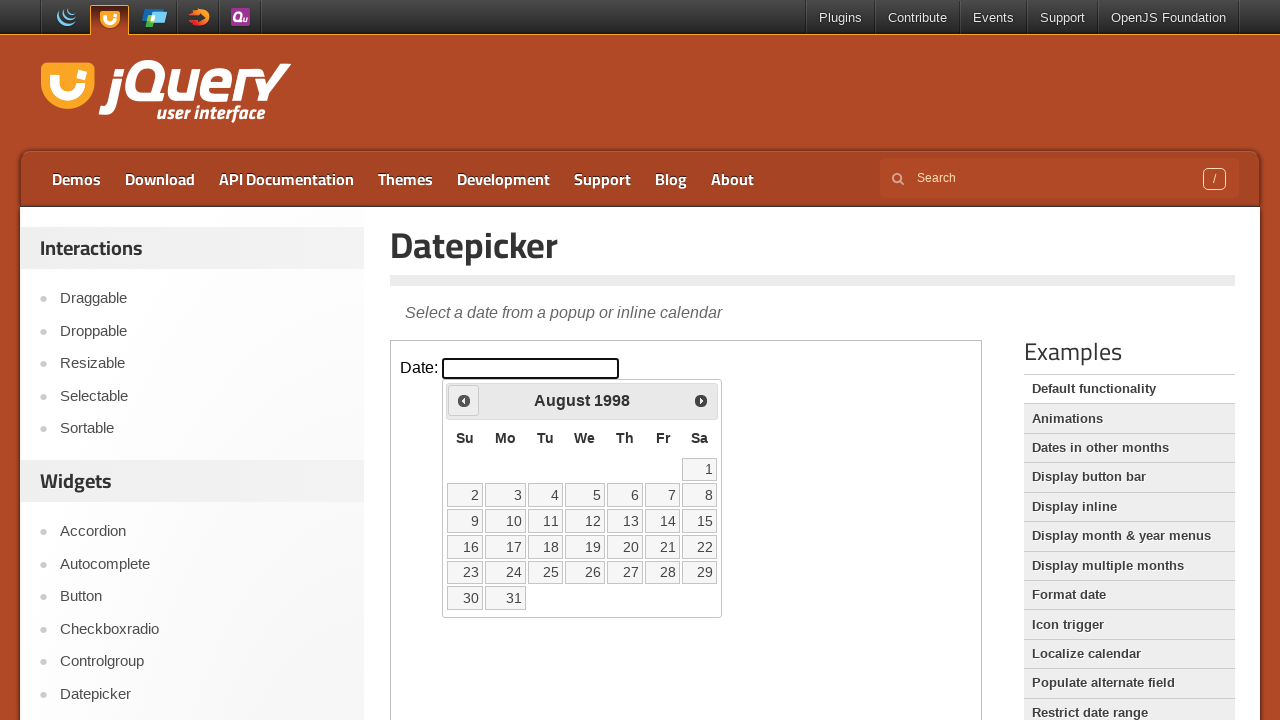

Waited for calendar to update after navigation
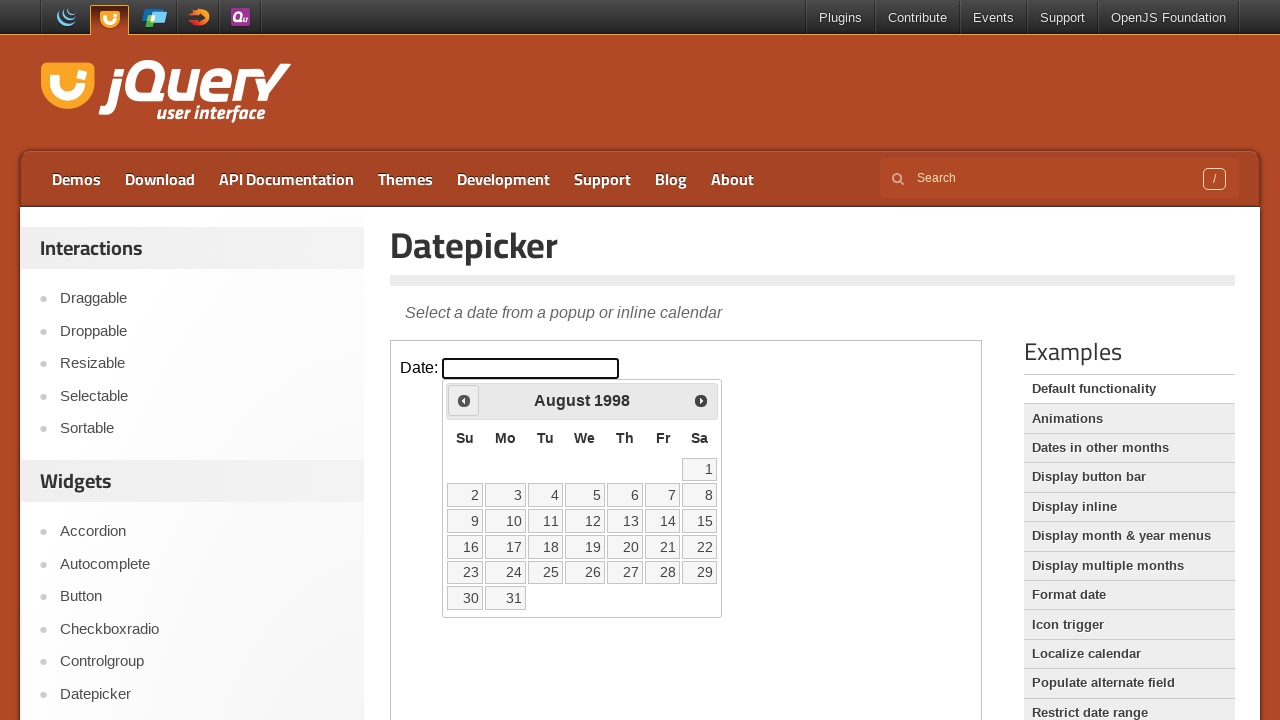

Clicked previous month button (currently viewing August 1998) at (464, 400) on iframe >> nth=0 >> internal:control=enter-frame >> .ui-icon.ui-icon-circle-trian
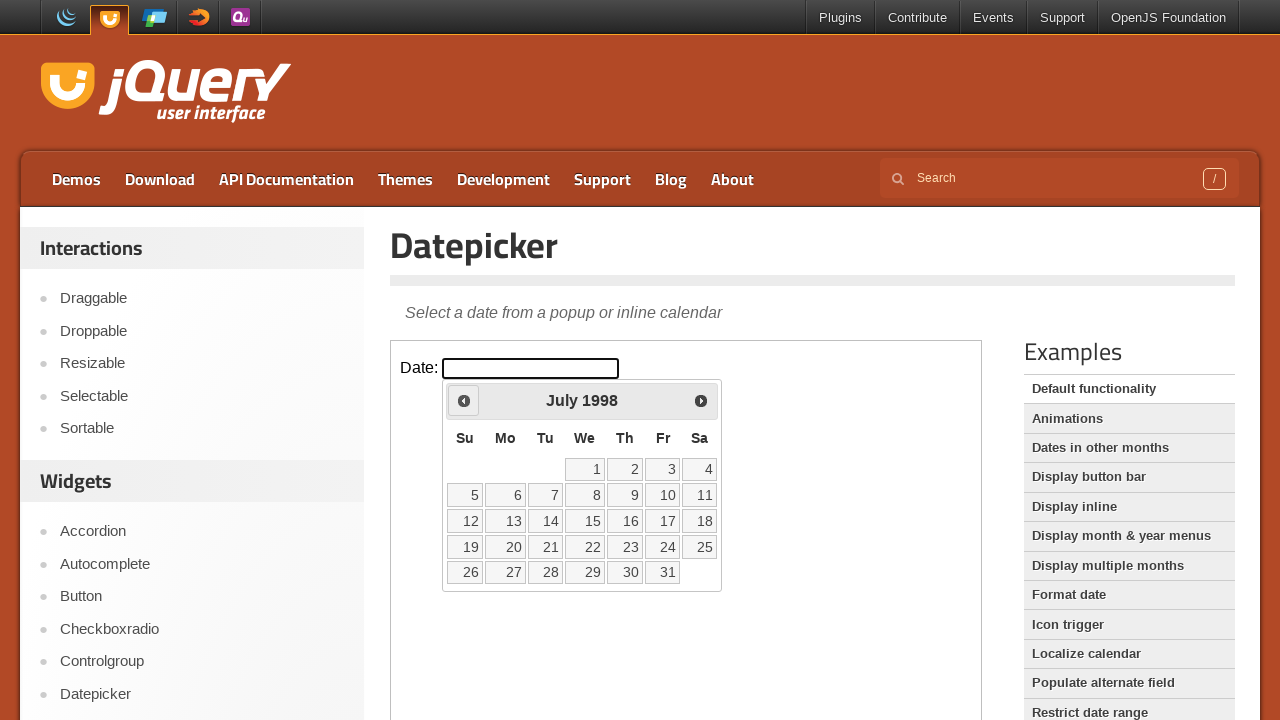

Waited for calendar to update after navigation
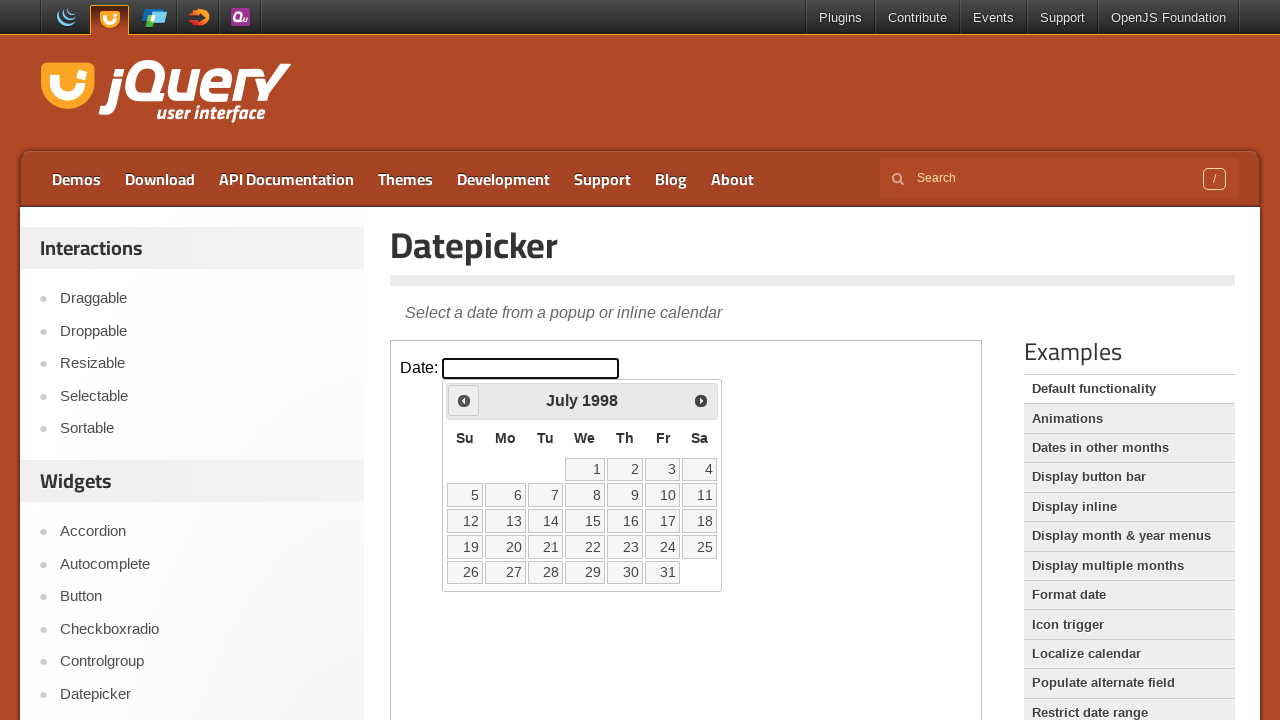

Clicked previous month button (currently viewing July 1998) at (464, 400) on iframe >> nth=0 >> internal:control=enter-frame >> .ui-icon.ui-icon-circle-trian
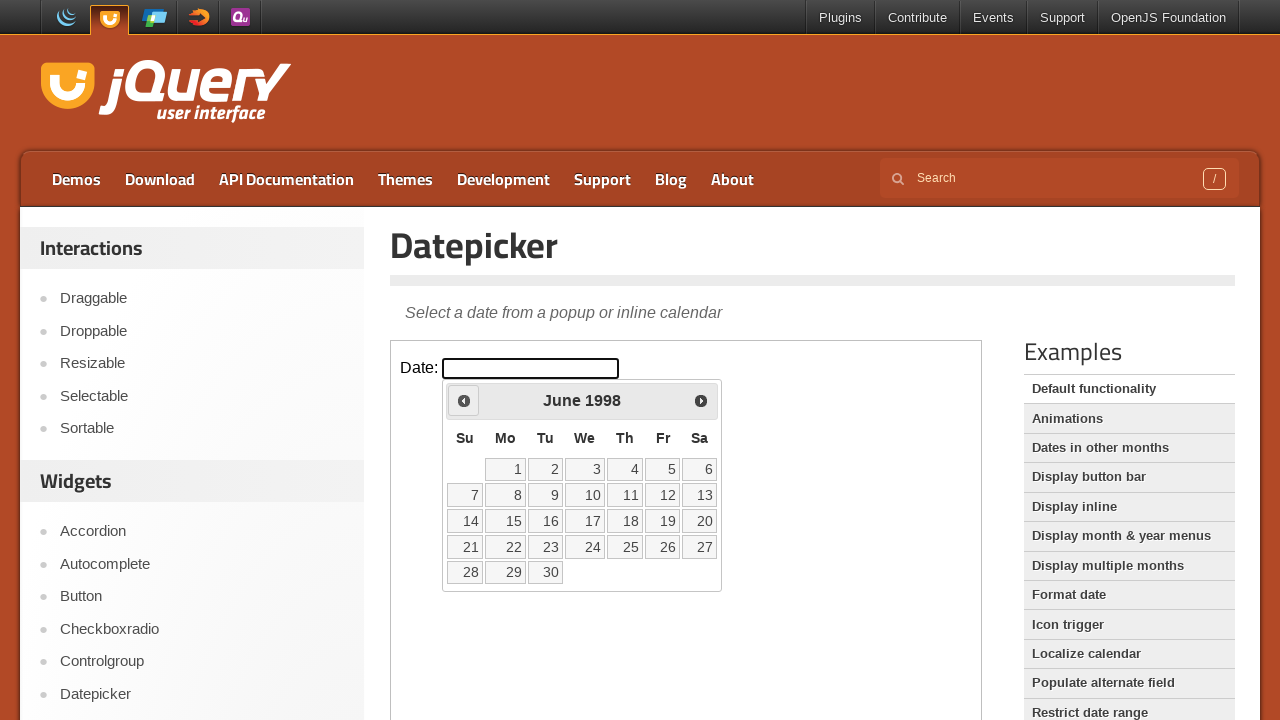

Waited for calendar to update after navigation
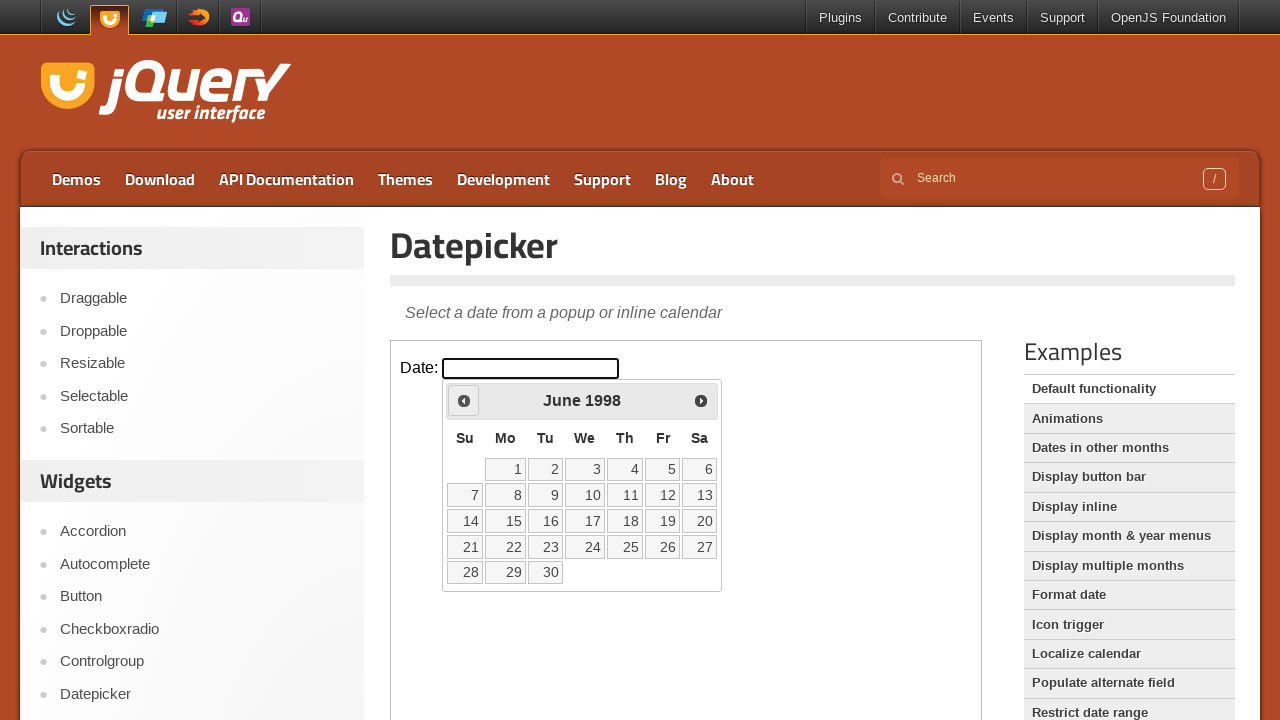

Clicked previous month button (currently viewing June 1998) at (464, 400) on iframe >> nth=0 >> internal:control=enter-frame >> .ui-icon.ui-icon-circle-trian
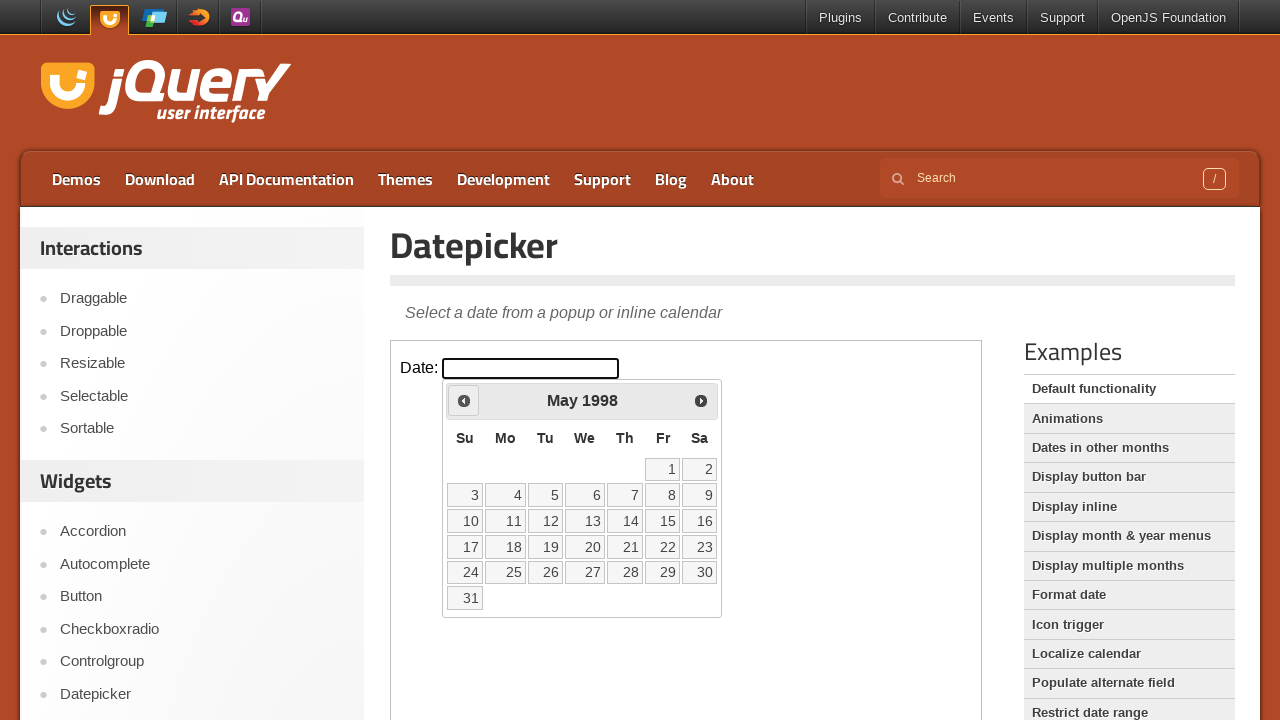

Waited for calendar to update after navigation
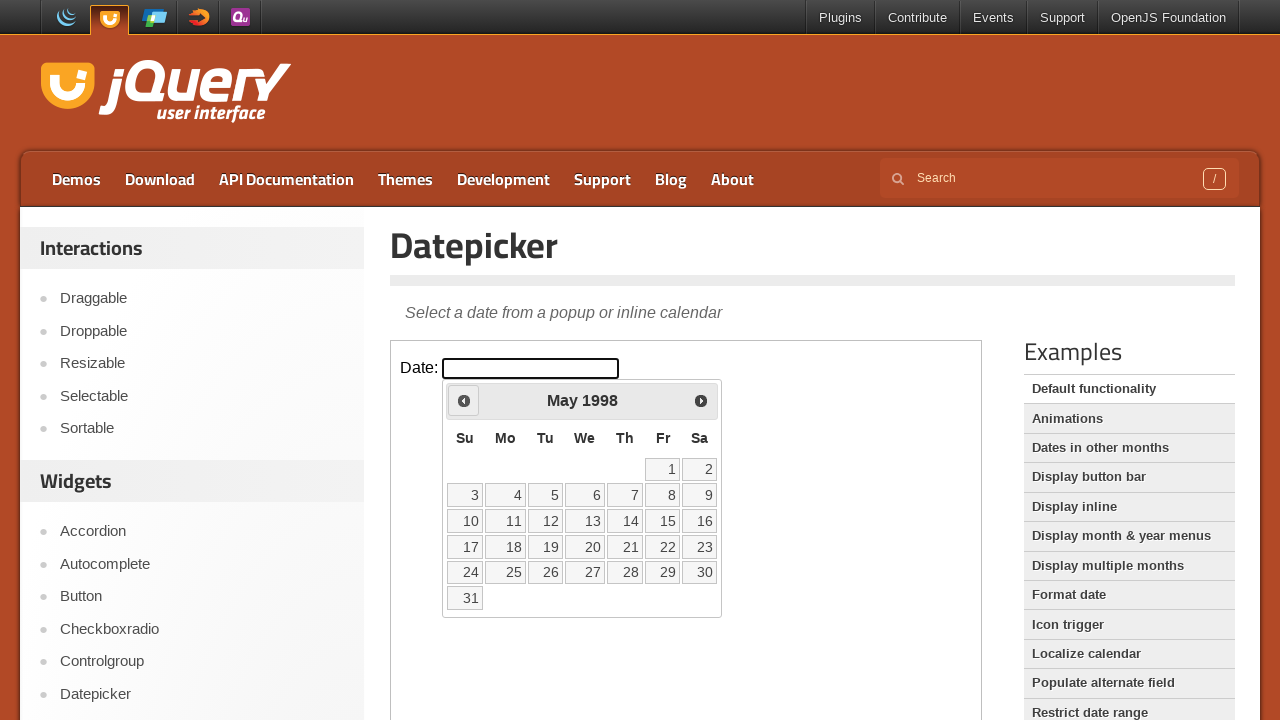

Clicked previous month button (currently viewing May 1998) at (464, 400) on iframe >> nth=0 >> internal:control=enter-frame >> .ui-icon.ui-icon-circle-trian
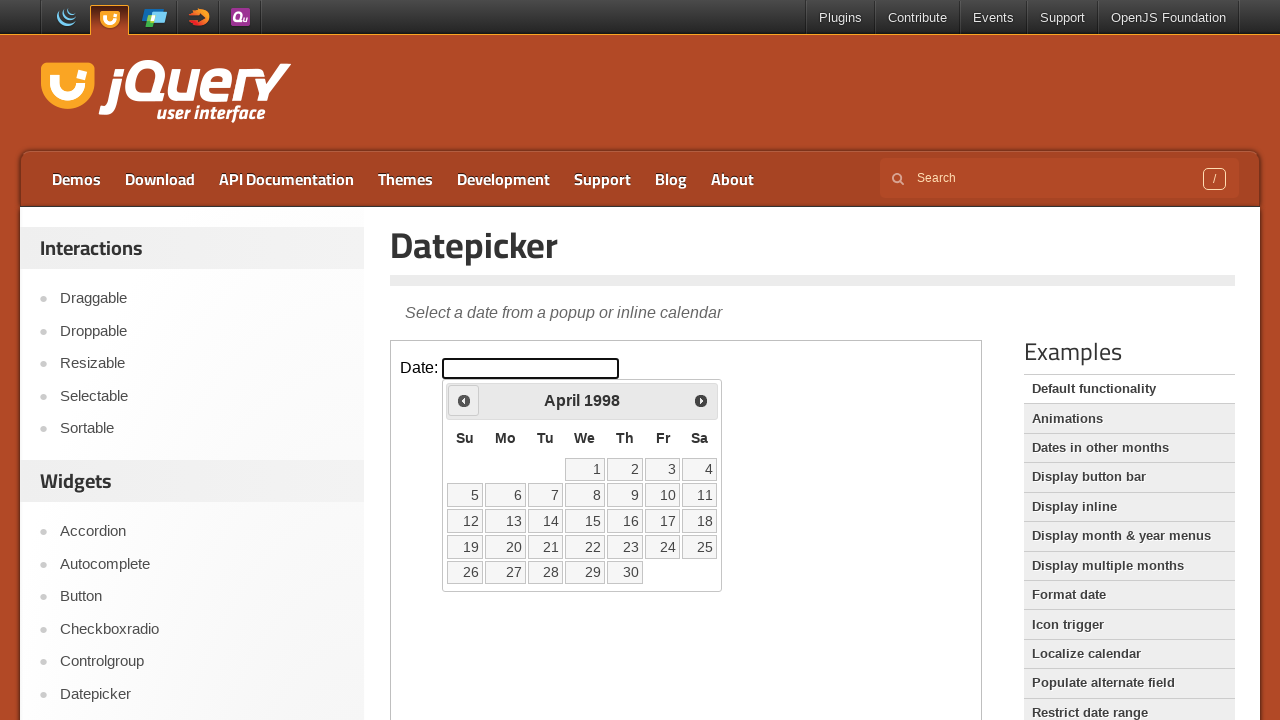

Waited for calendar to update after navigation
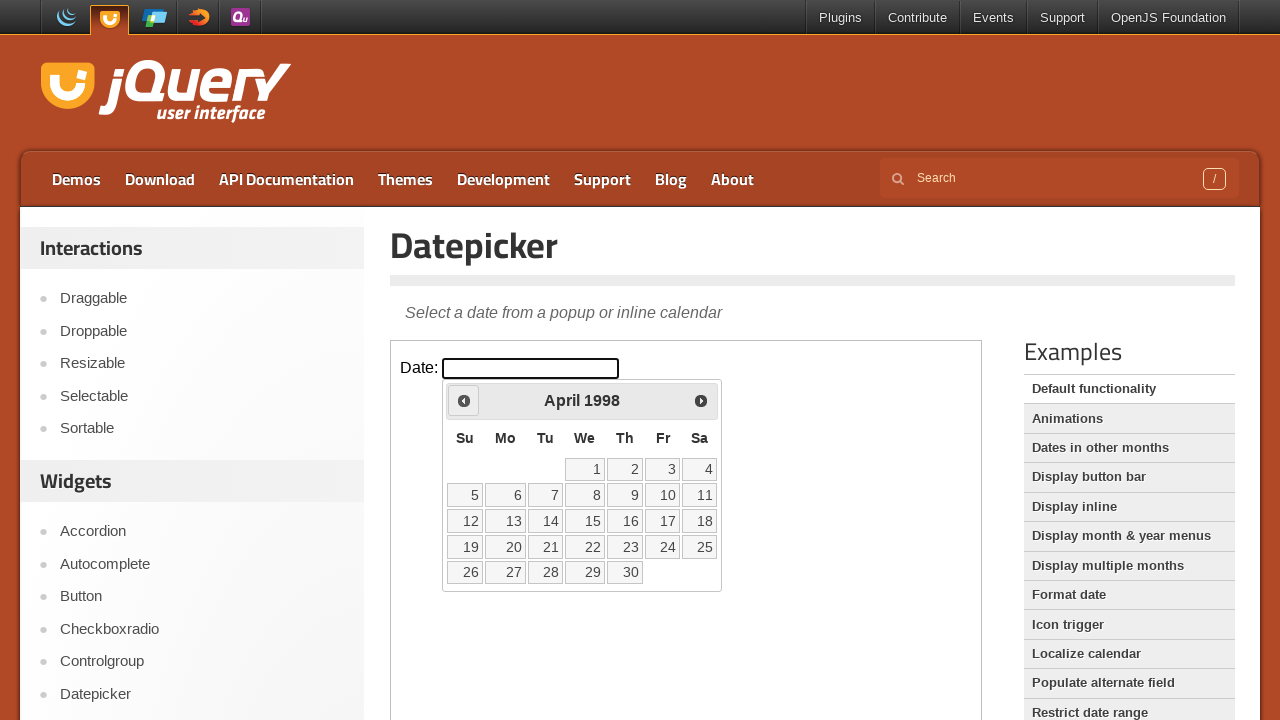

Clicked previous month button (currently viewing April 1998) at (464, 400) on iframe >> nth=0 >> internal:control=enter-frame >> .ui-icon.ui-icon-circle-trian
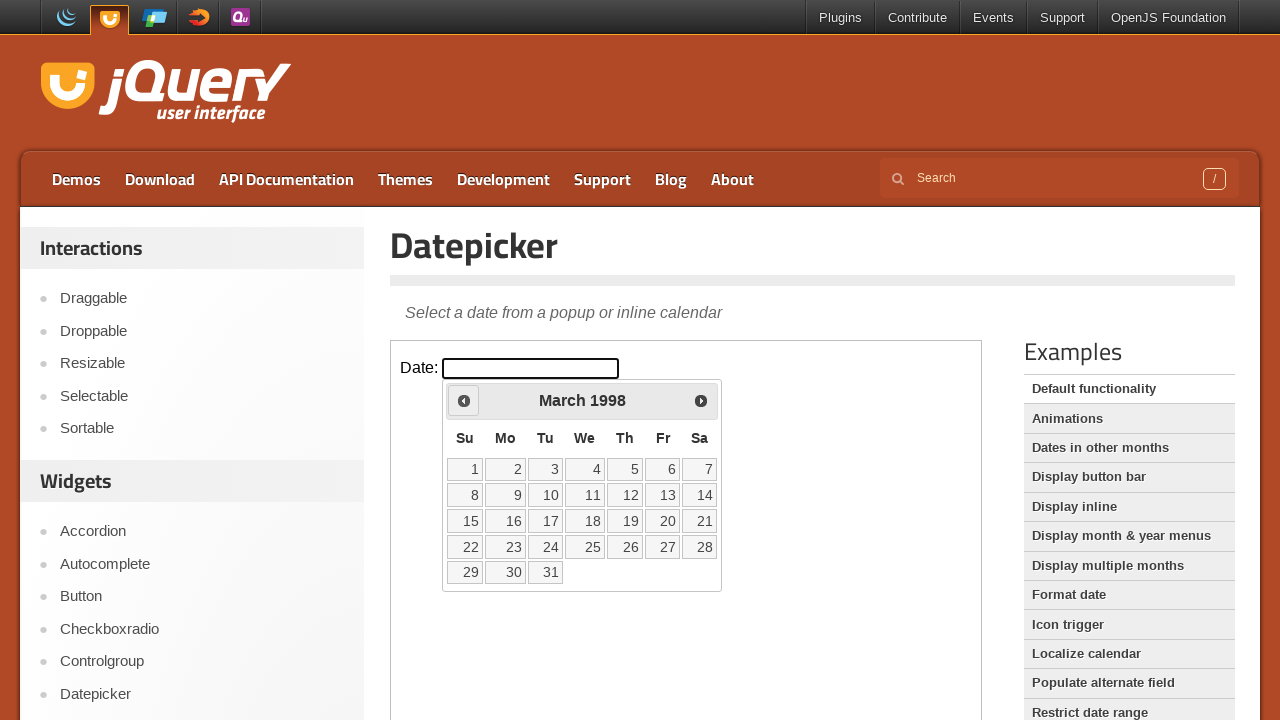

Waited for calendar to update after navigation
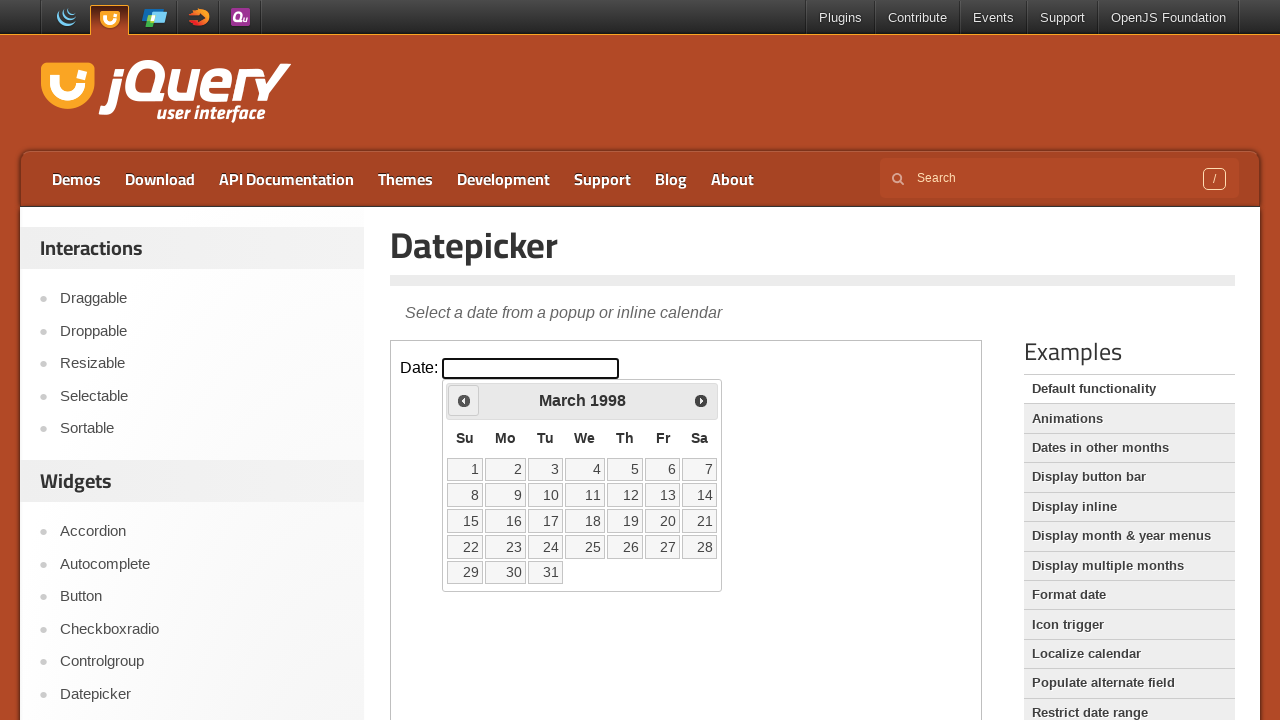

Clicked previous month button (currently viewing March 1998) at (464, 400) on iframe >> nth=0 >> internal:control=enter-frame >> .ui-icon.ui-icon-circle-trian
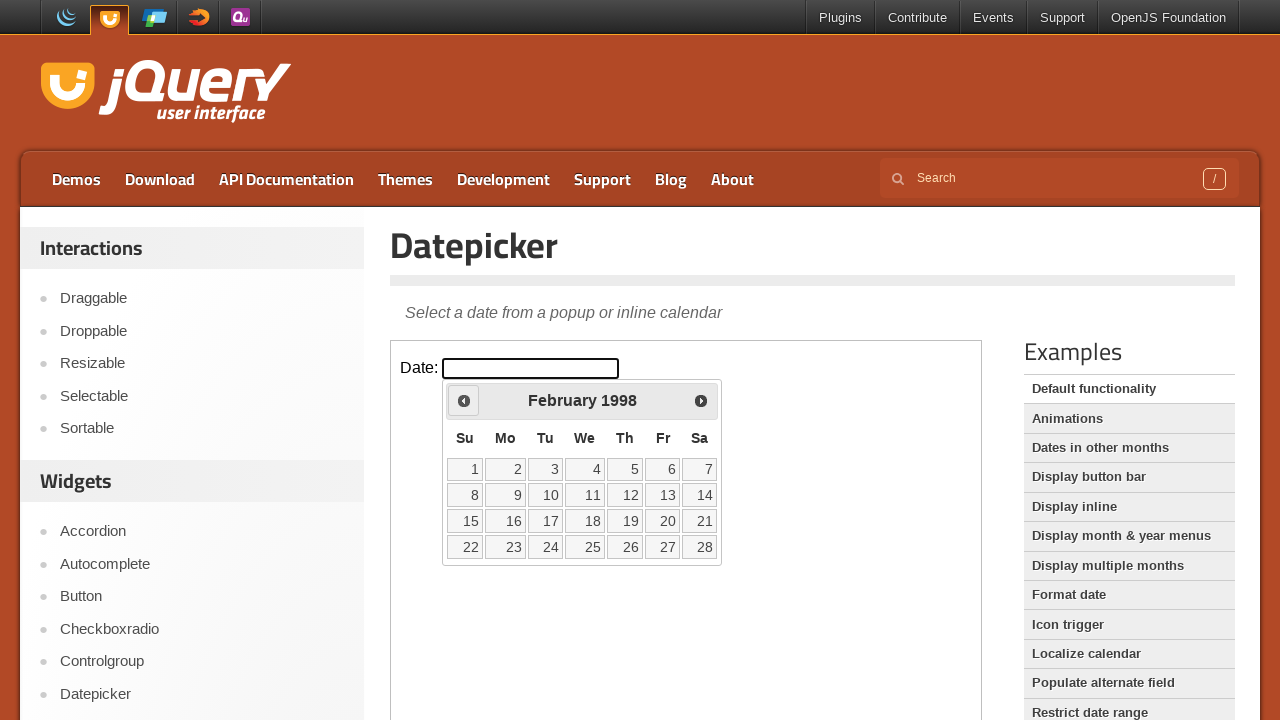

Waited for calendar to update after navigation
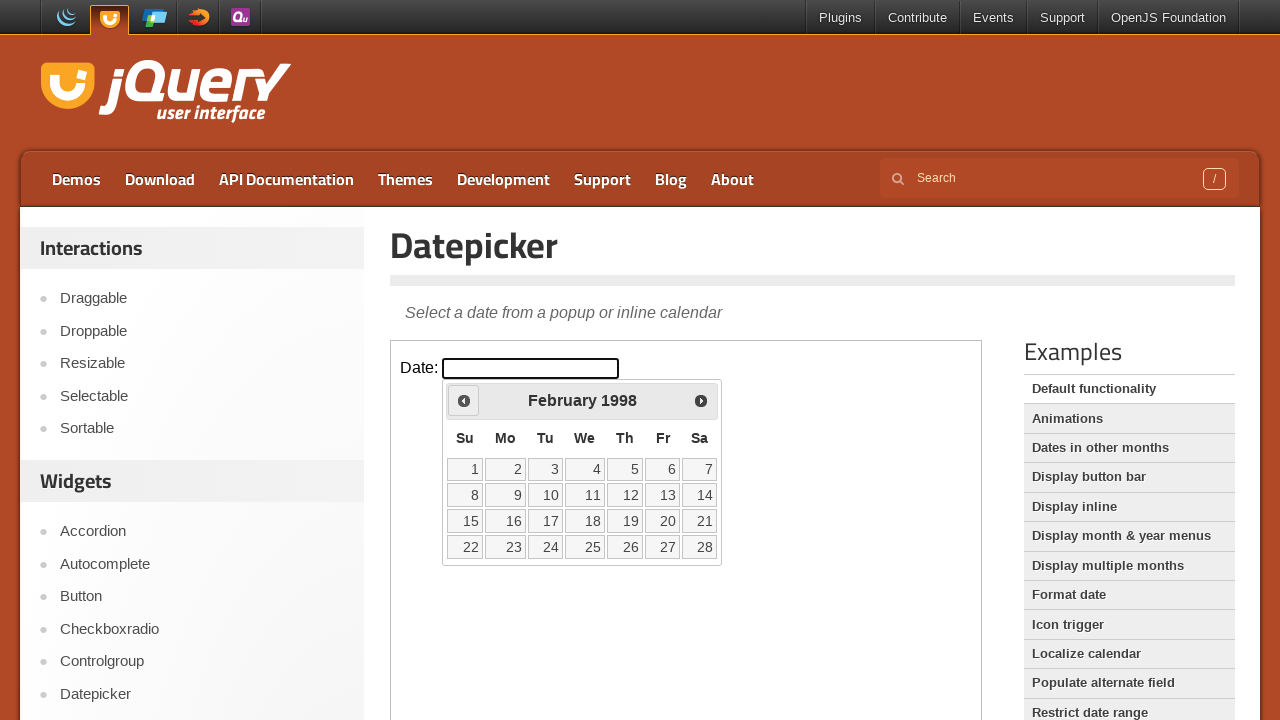

Clicked previous month button (currently viewing February 1998) at (464, 400) on iframe >> nth=0 >> internal:control=enter-frame >> .ui-icon.ui-icon-circle-trian
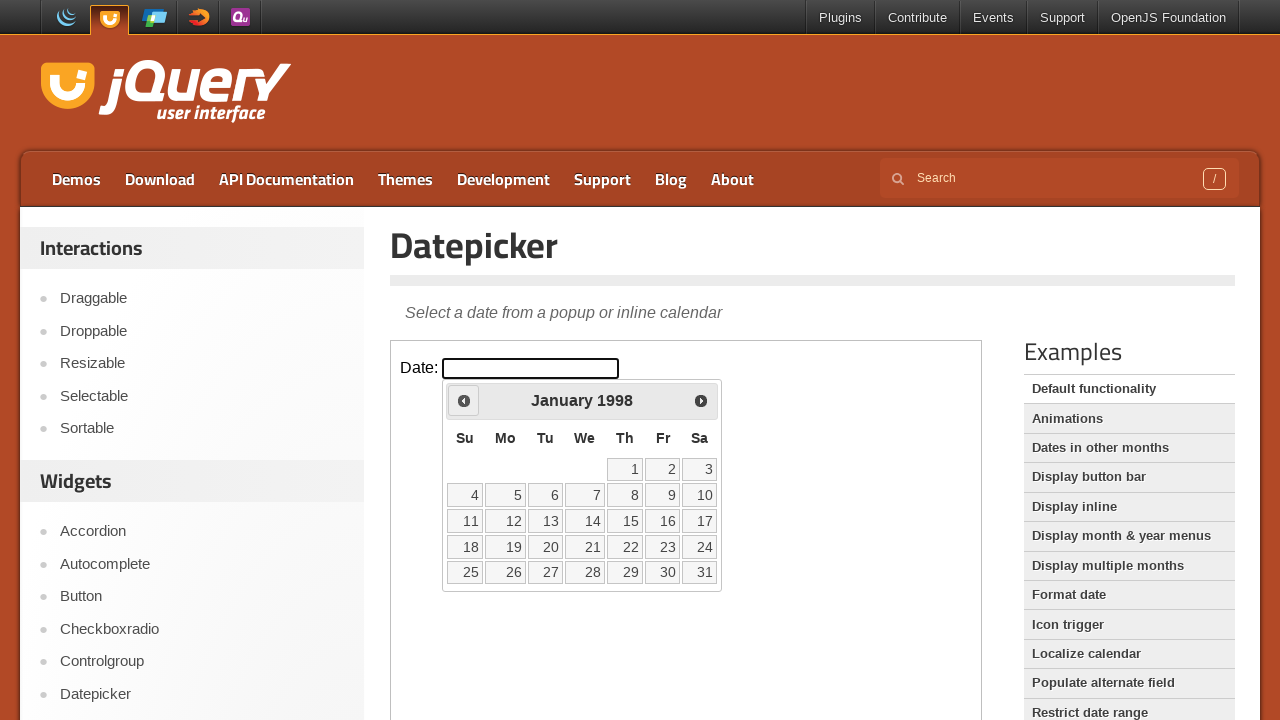

Waited for calendar to update after navigation
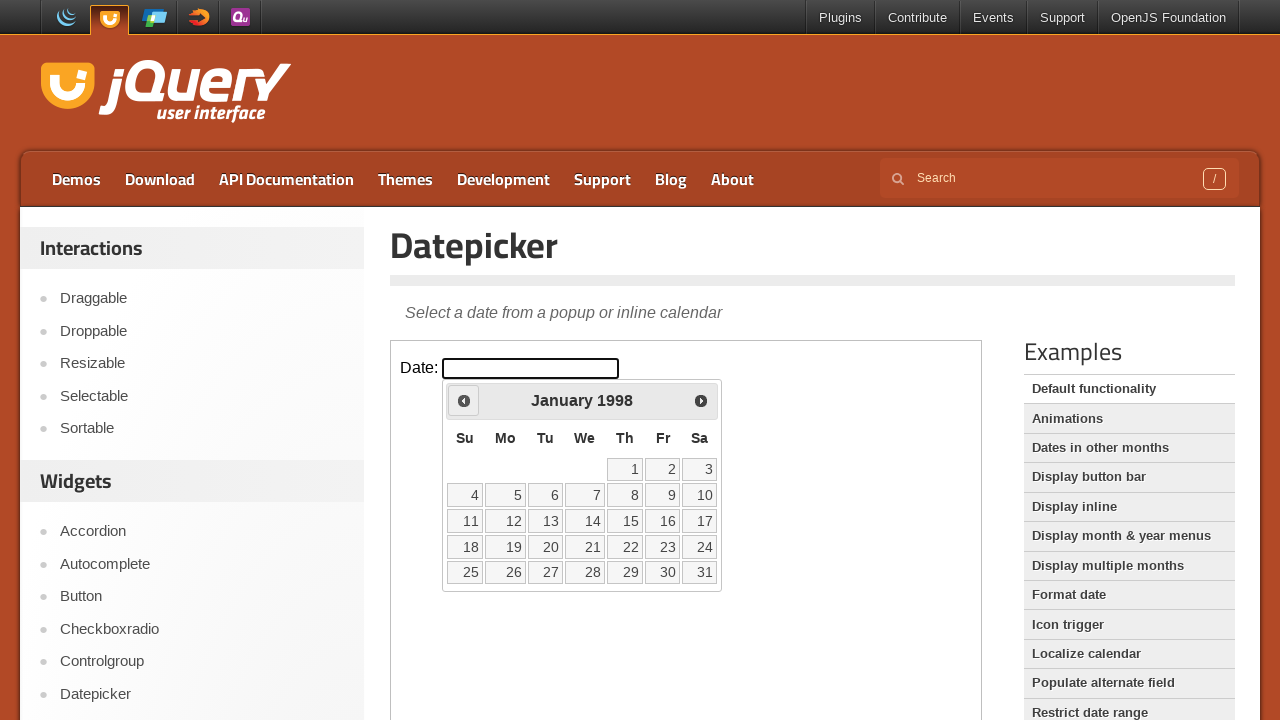

Clicked previous month button (currently viewing January 1998) at (464, 400) on iframe >> nth=0 >> internal:control=enter-frame >> .ui-icon.ui-icon-circle-trian
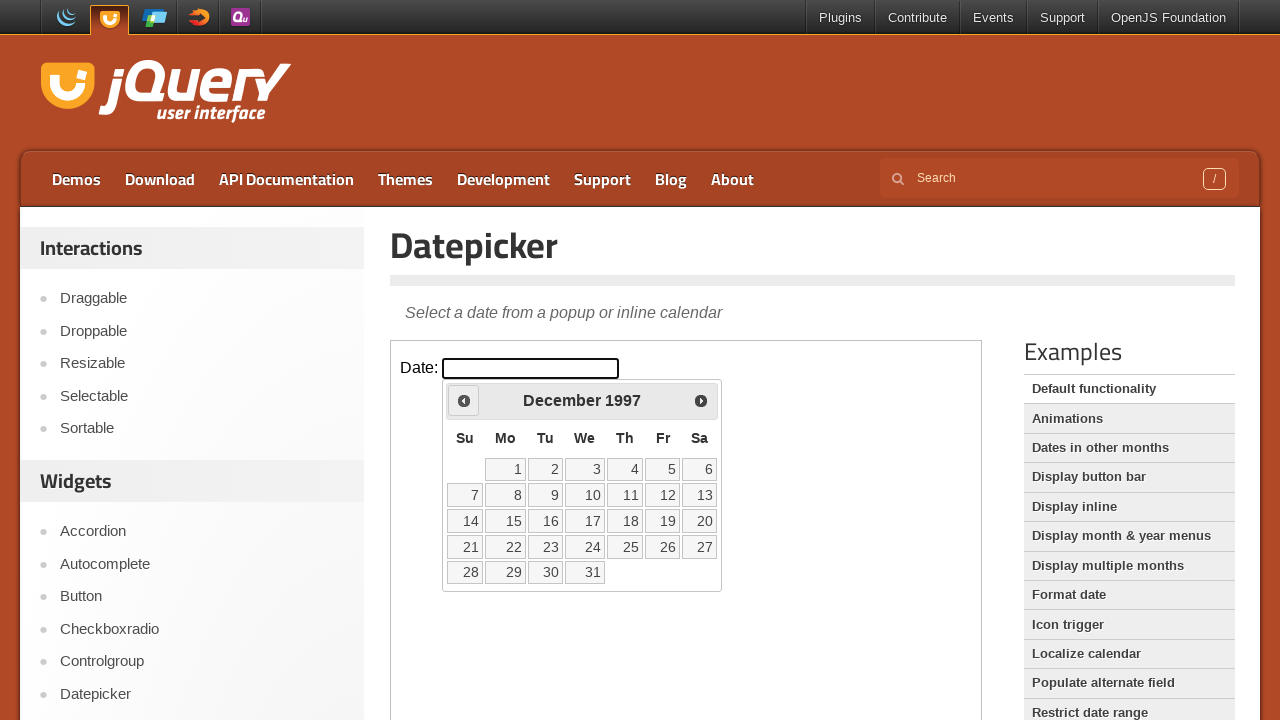

Waited for calendar to update after navigation
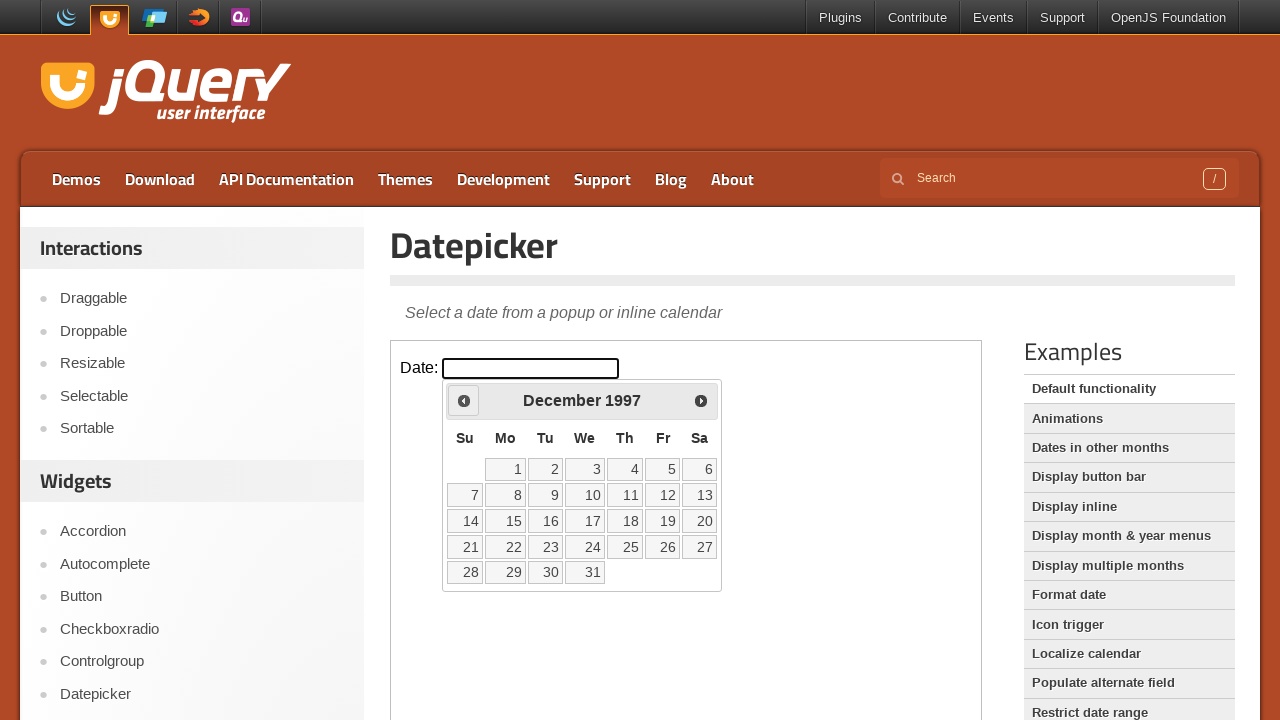

Clicked previous month button (currently viewing December 1997) at (464, 400) on iframe >> nth=0 >> internal:control=enter-frame >> .ui-icon.ui-icon-circle-trian
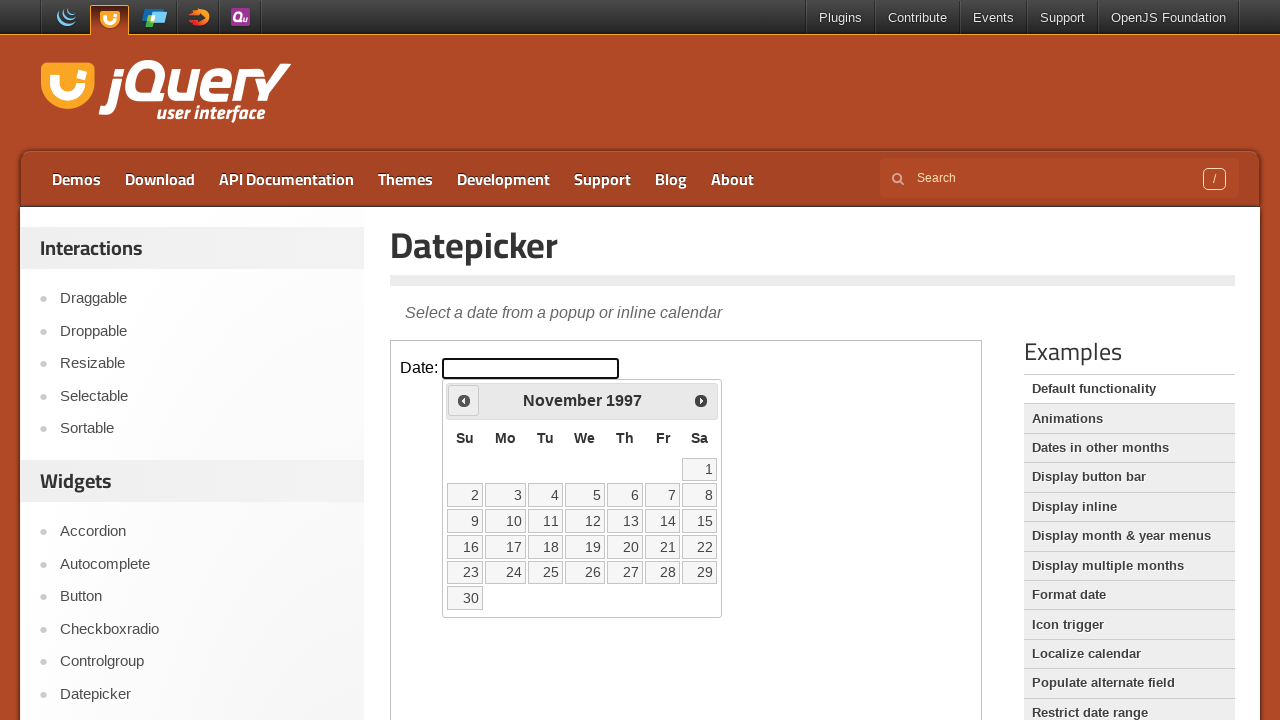

Waited for calendar to update after navigation
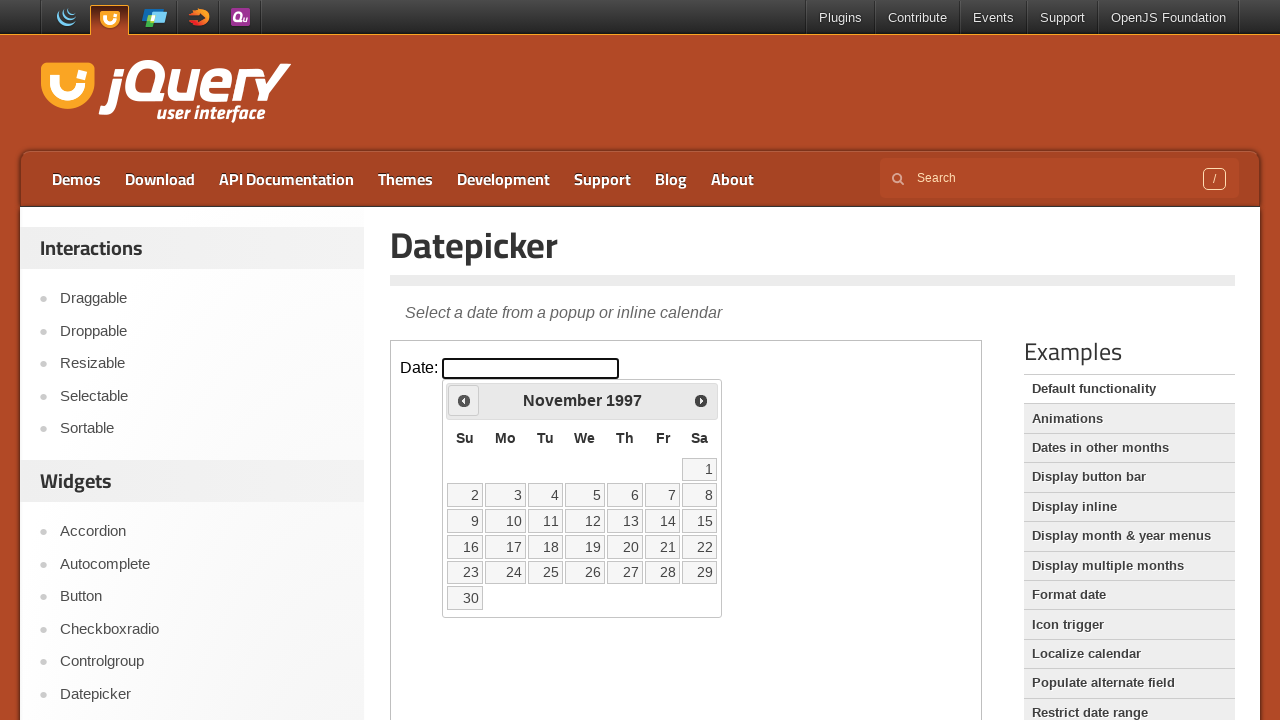

Clicked previous month button (currently viewing November 1997) at (464, 400) on iframe >> nth=0 >> internal:control=enter-frame >> .ui-icon.ui-icon-circle-trian
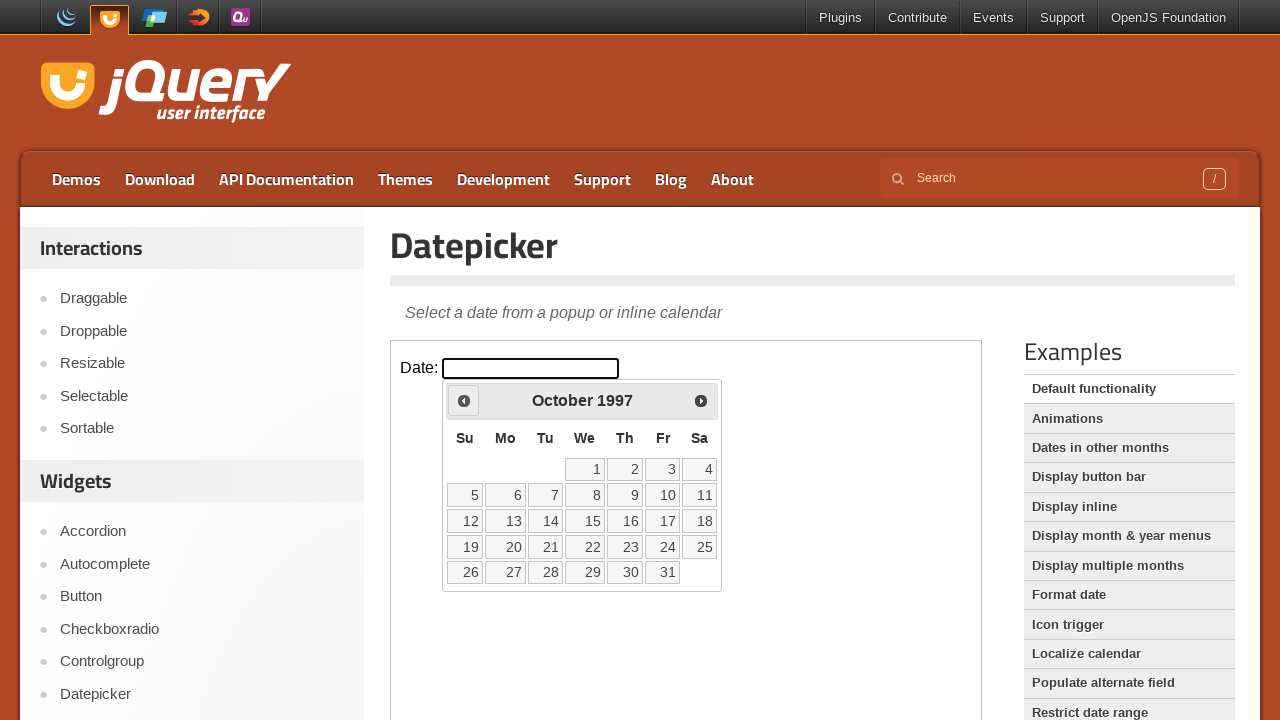

Waited for calendar to update after navigation
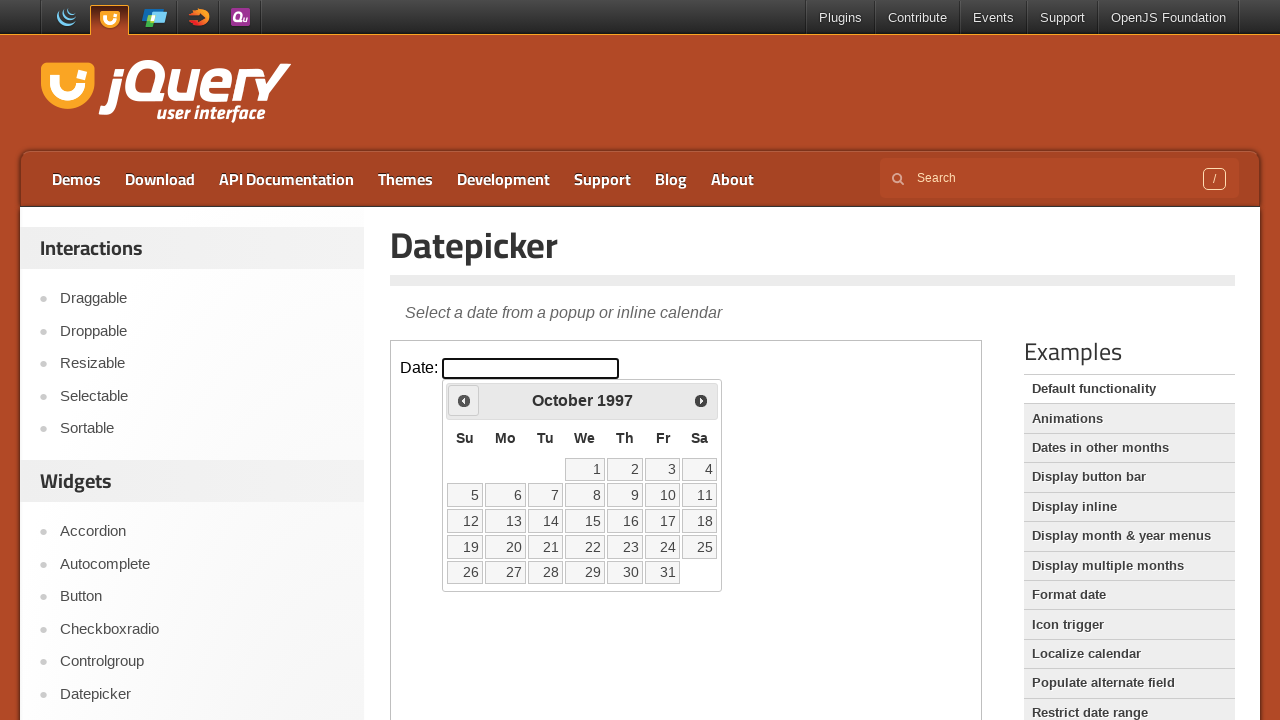

Clicked previous month button (currently viewing October 1997) at (464, 400) on iframe >> nth=0 >> internal:control=enter-frame >> .ui-icon.ui-icon-circle-trian
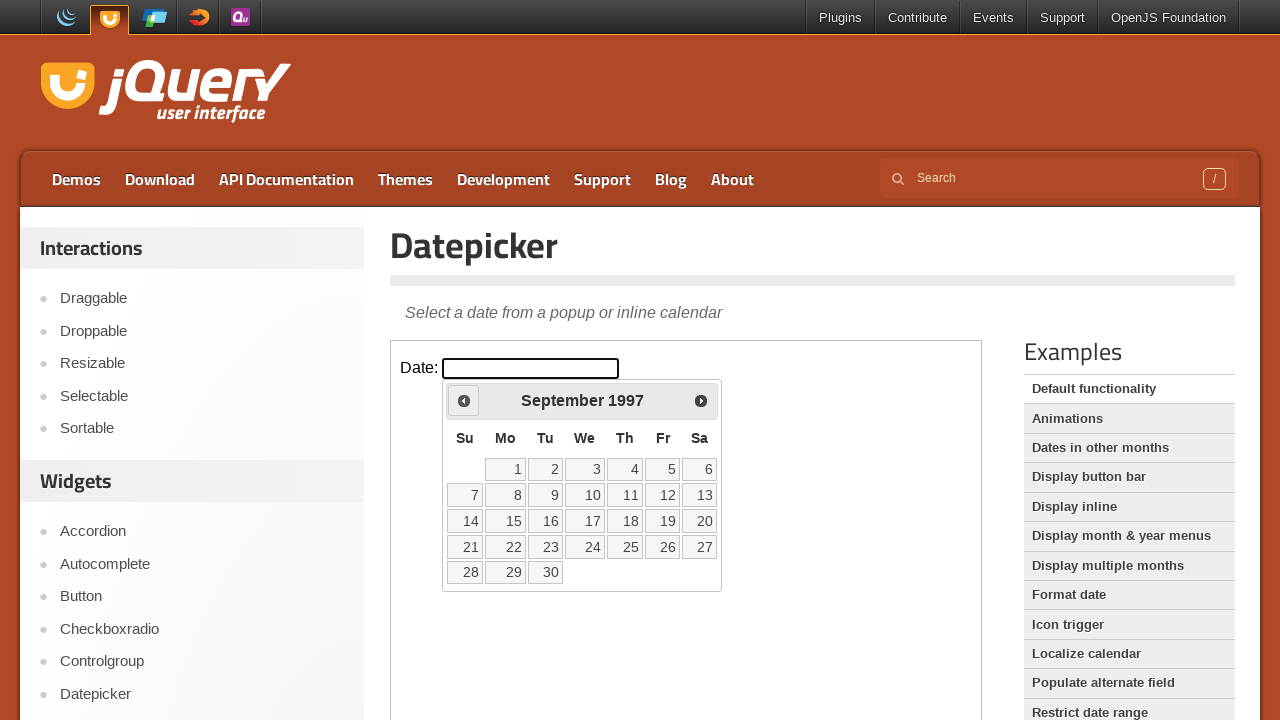

Waited for calendar to update after navigation
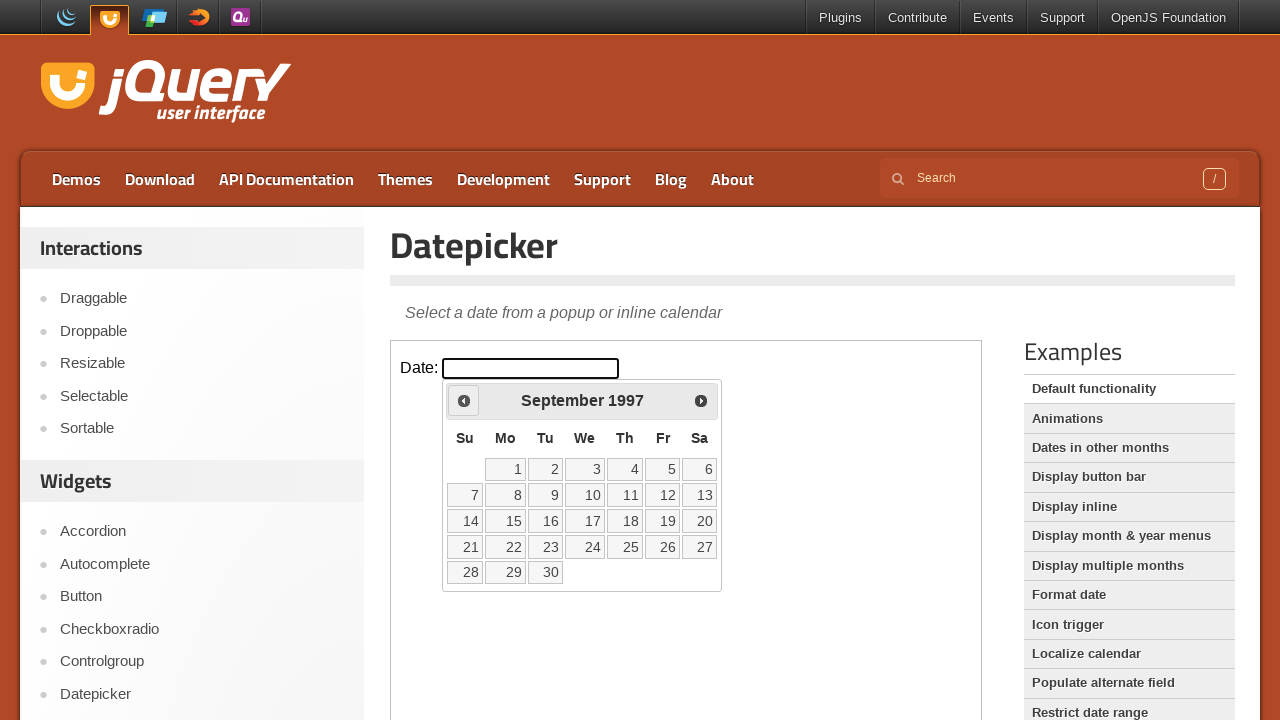

Clicked previous month button (currently viewing September 1997) at (464, 400) on iframe >> nth=0 >> internal:control=enter-frame >> .ui-icon.ui-icon-circle-trian
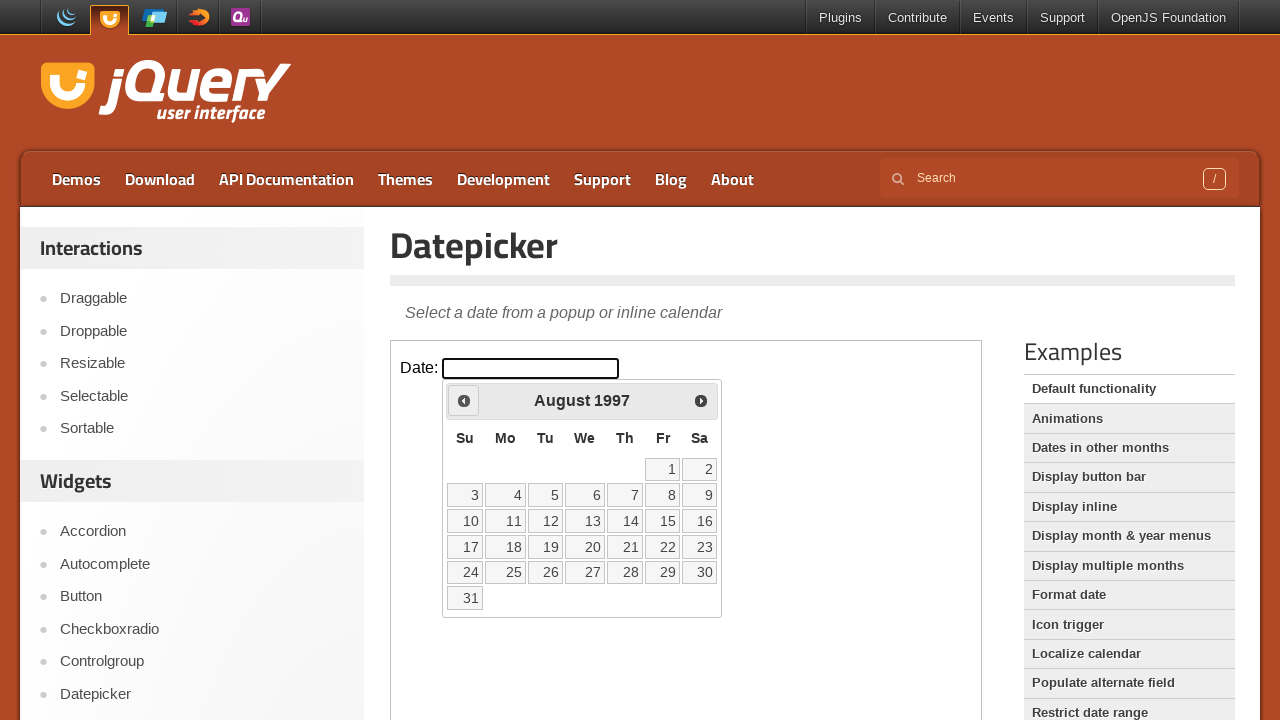

Waited for calendar to update after navigation
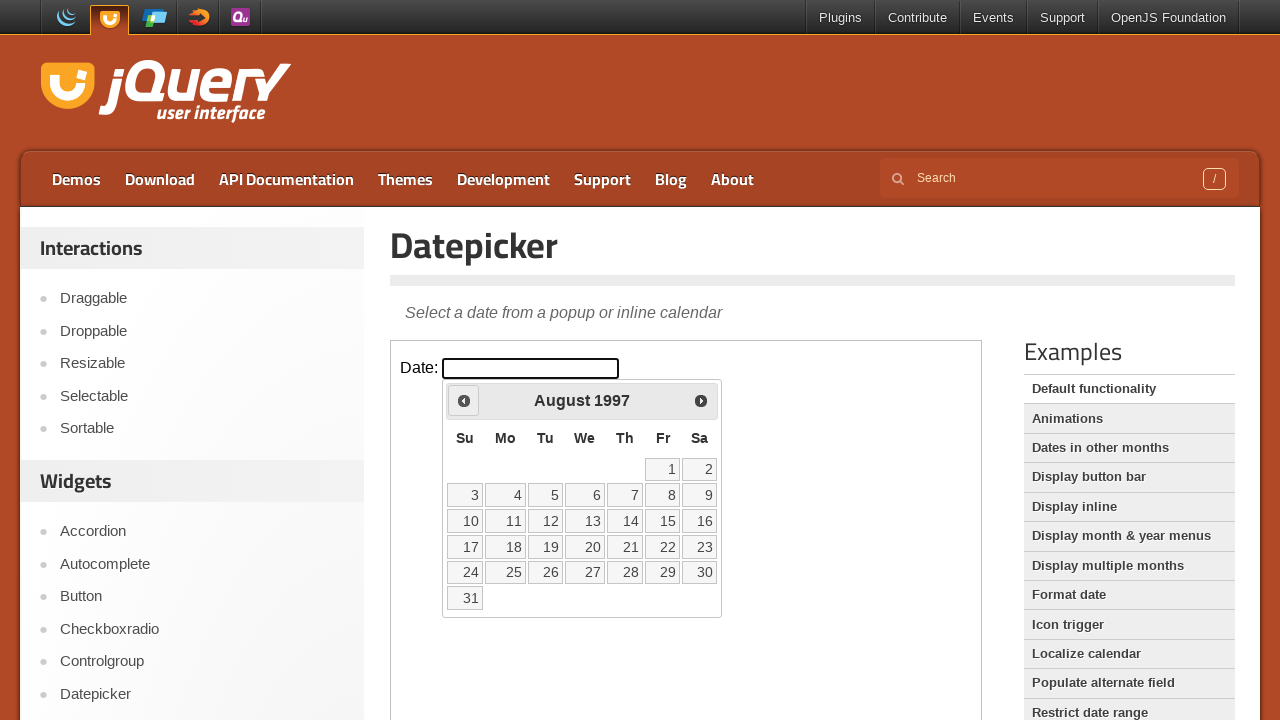

Clicked previous month button (currently viewing August 1997) at (464, 400) on iframe >> nth=0 >> internal:control=enter-frame >> .ui-icon.ui-icon-circle-trian
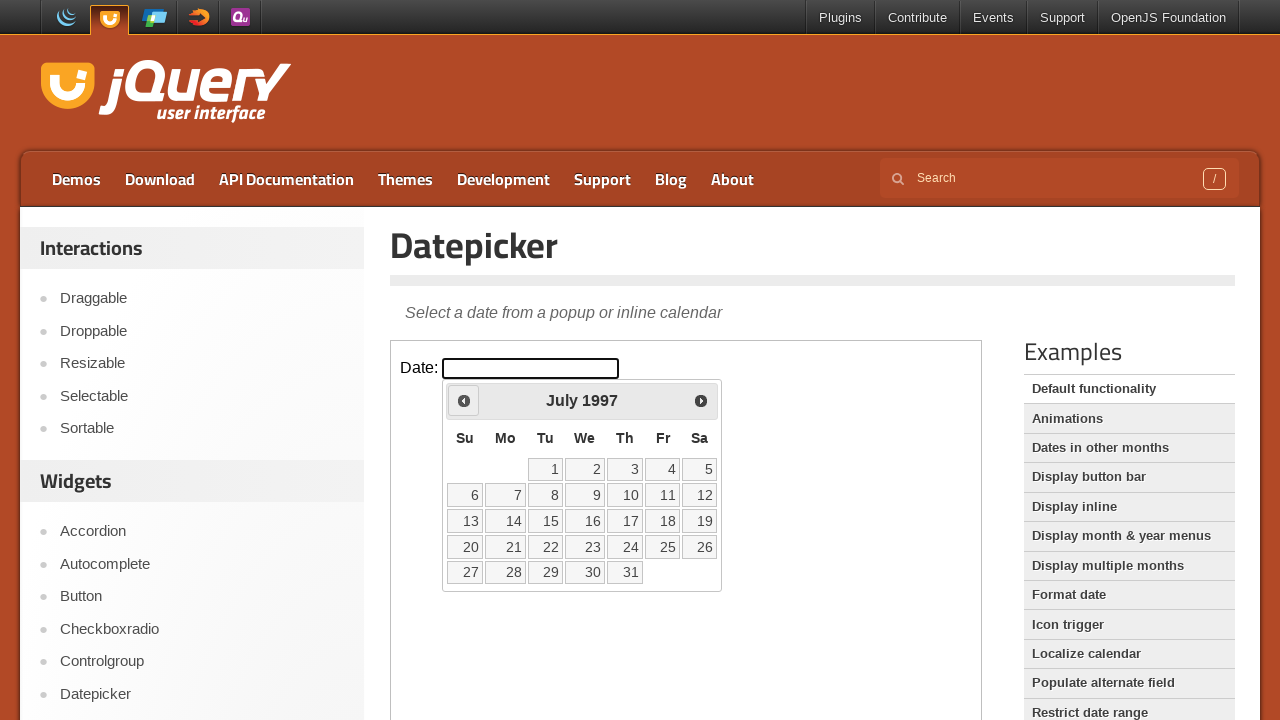

Waited for calendar to update after navigation
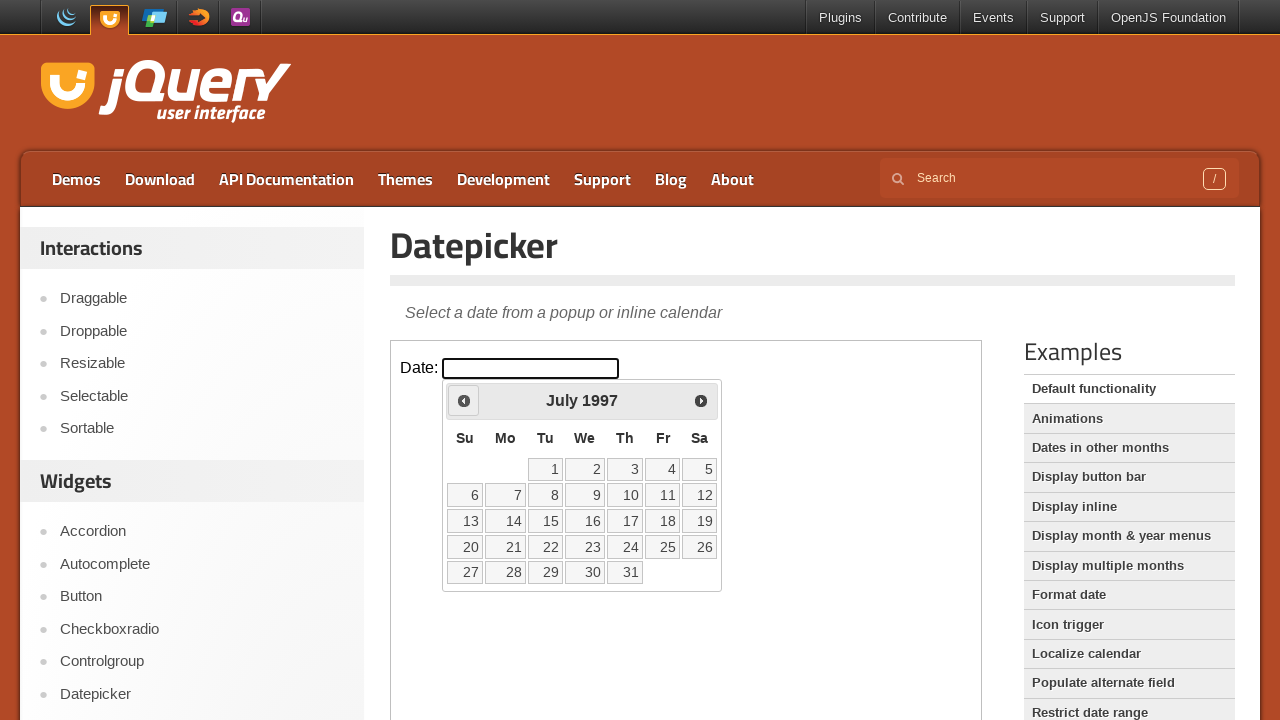

Clicked previous month button (currently viewing July 1997) at (464, 400) on iframe >> nth=0 >> internal:control=enter-frame >> .ui-icon.ui-icon-circle-trian
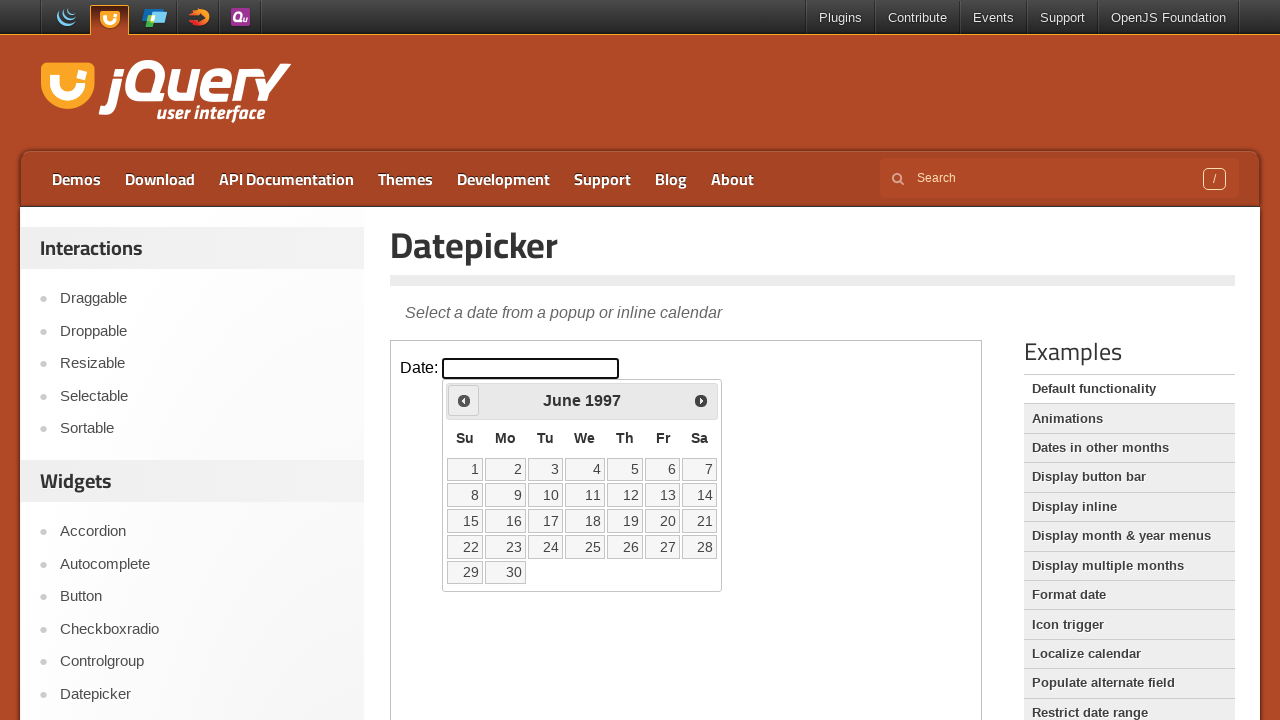

Waited for calendar to update after navigation
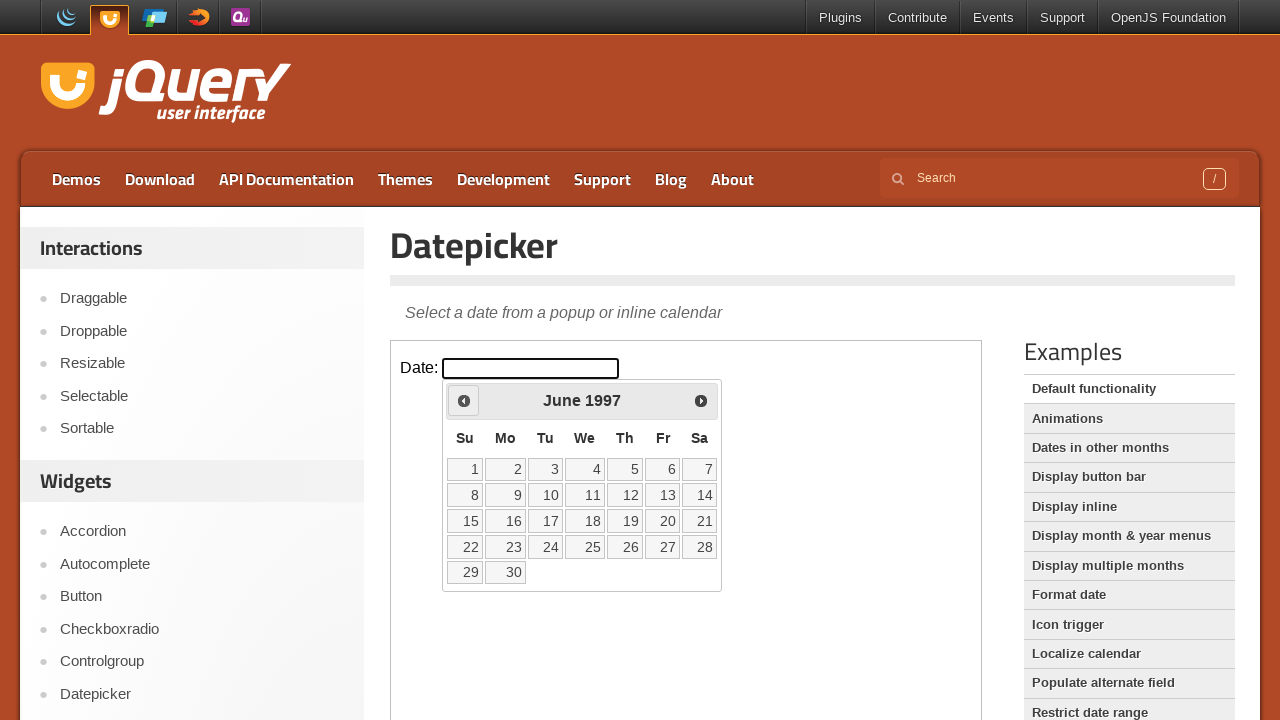

Clicked previous month button (currently viewing June 1997) at (464, 400) on iframe >> nth=0 >> internal:control=enter-frame >> .ui-icon.ui-icon-circle-trian
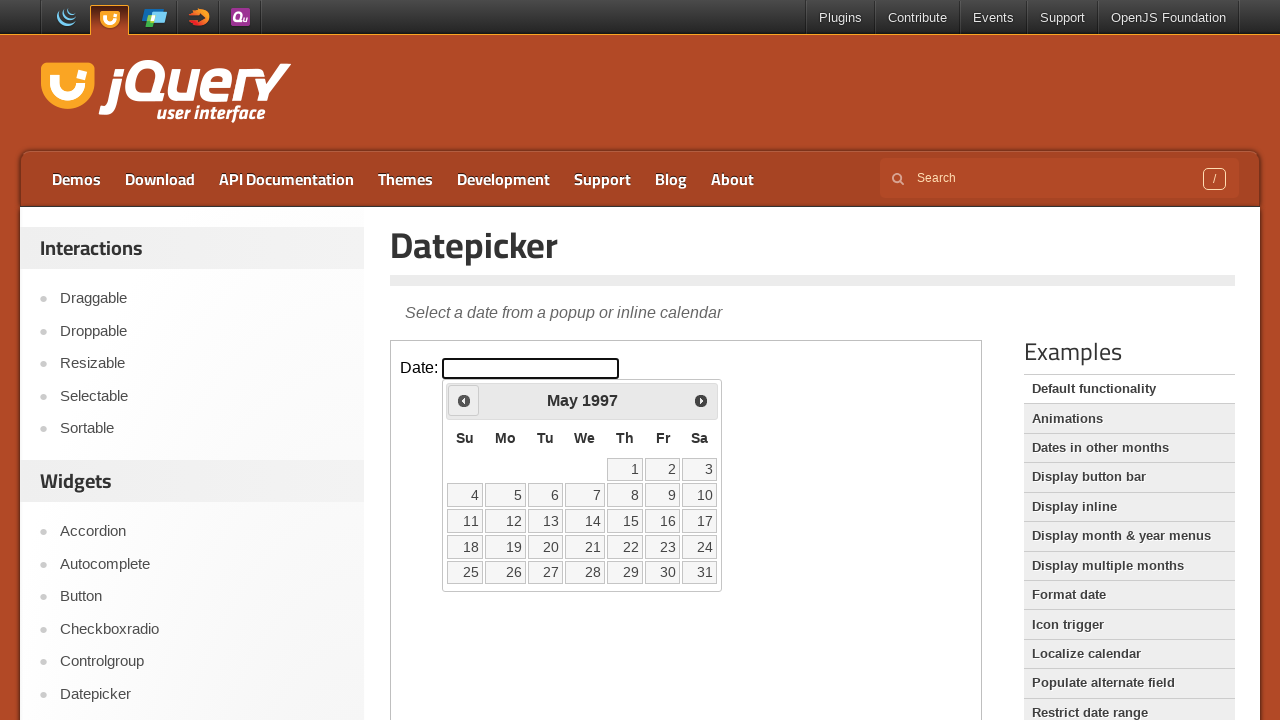

Waited for calendar to update after navigation
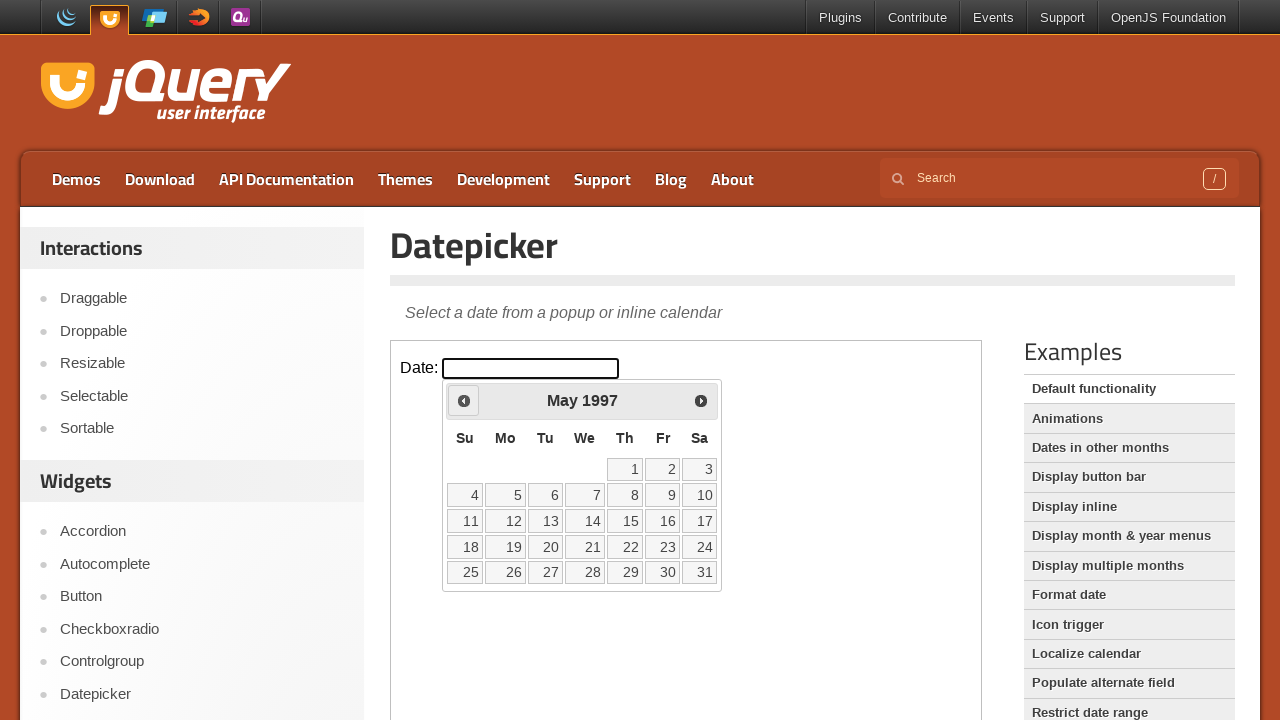

Clicked previous month button (currently viewing May 1997) at (464, 400) on iframe >> nth=0 >> internal:control=enter-frame >> .ui-icon.ui-icon-circle-trian
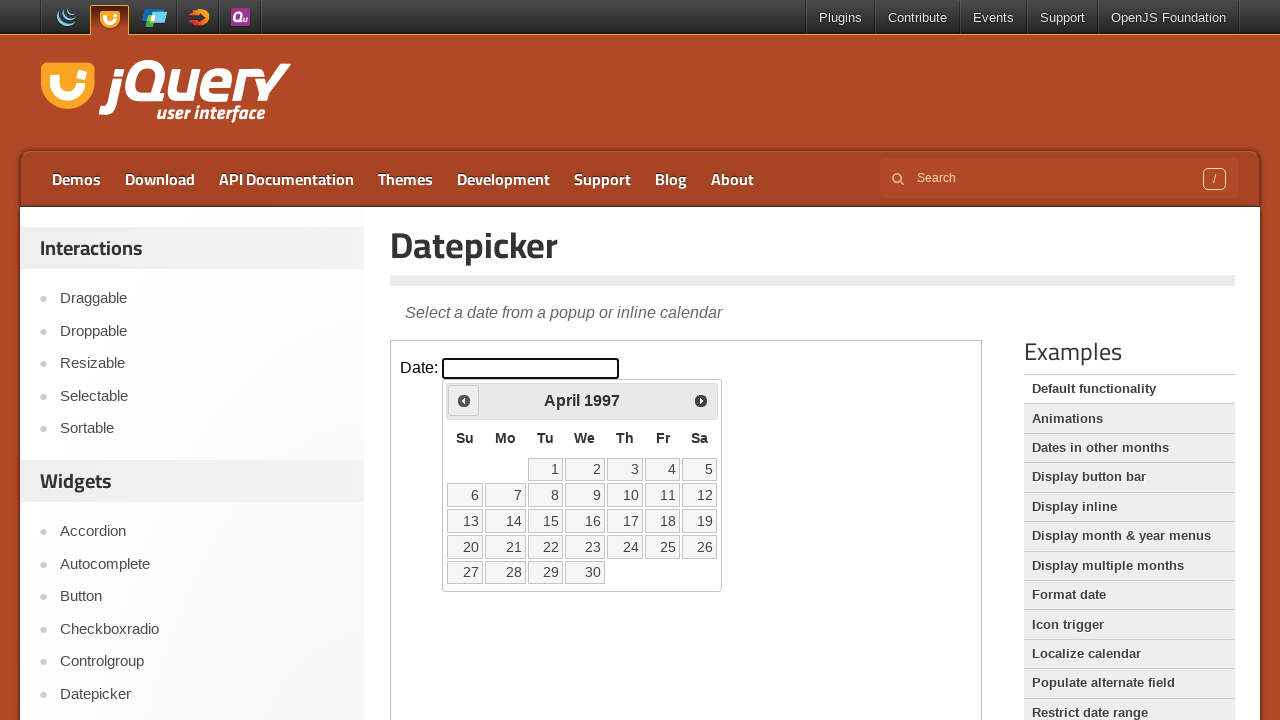

Waited for calendar to update after navigation
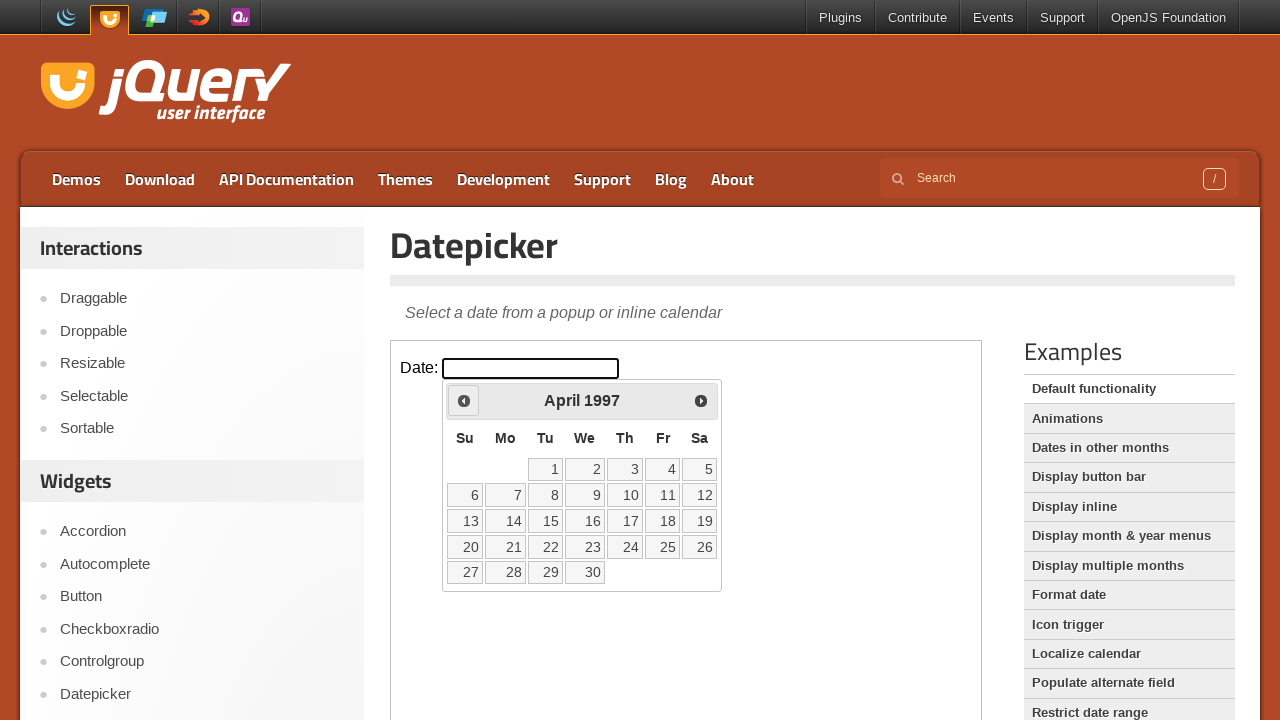

Clicked previous month button (currently viewing April 1997) at (464, 400) on iframe >> nth=0 >> internal:control=enter-frame >> .ui-icon.ui-icon-circle-trian
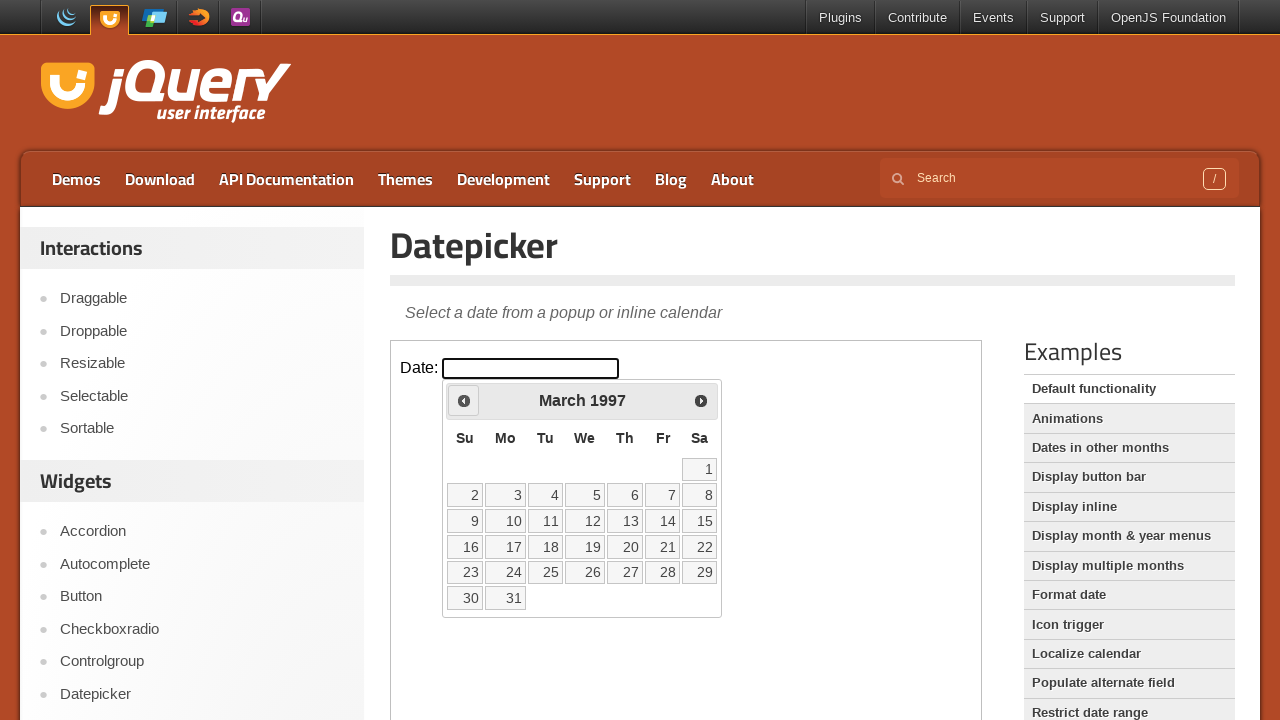

Waited for calendar to update after navigation
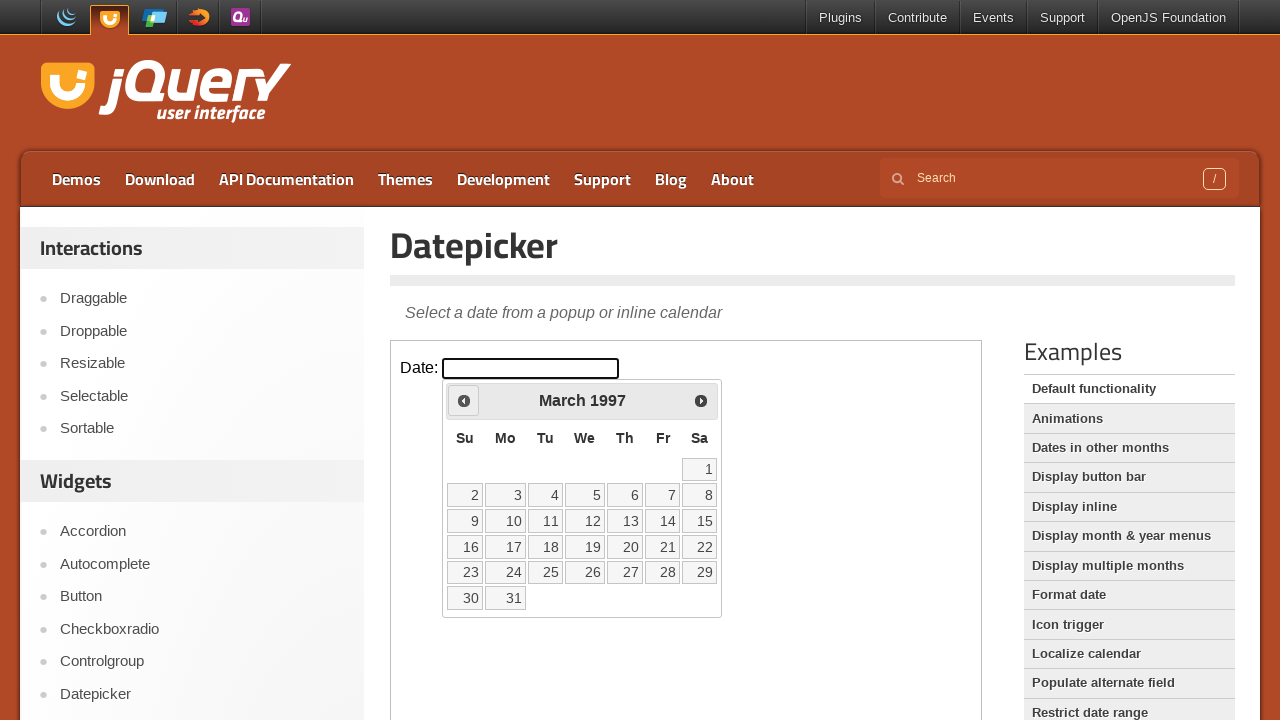

Clicked previous month button (currently viewing March 1997) at (464, 400) on iframe >> nth=0 >> internal:control=enter-frame >> .ui-icon.ui-icon-circle-trian
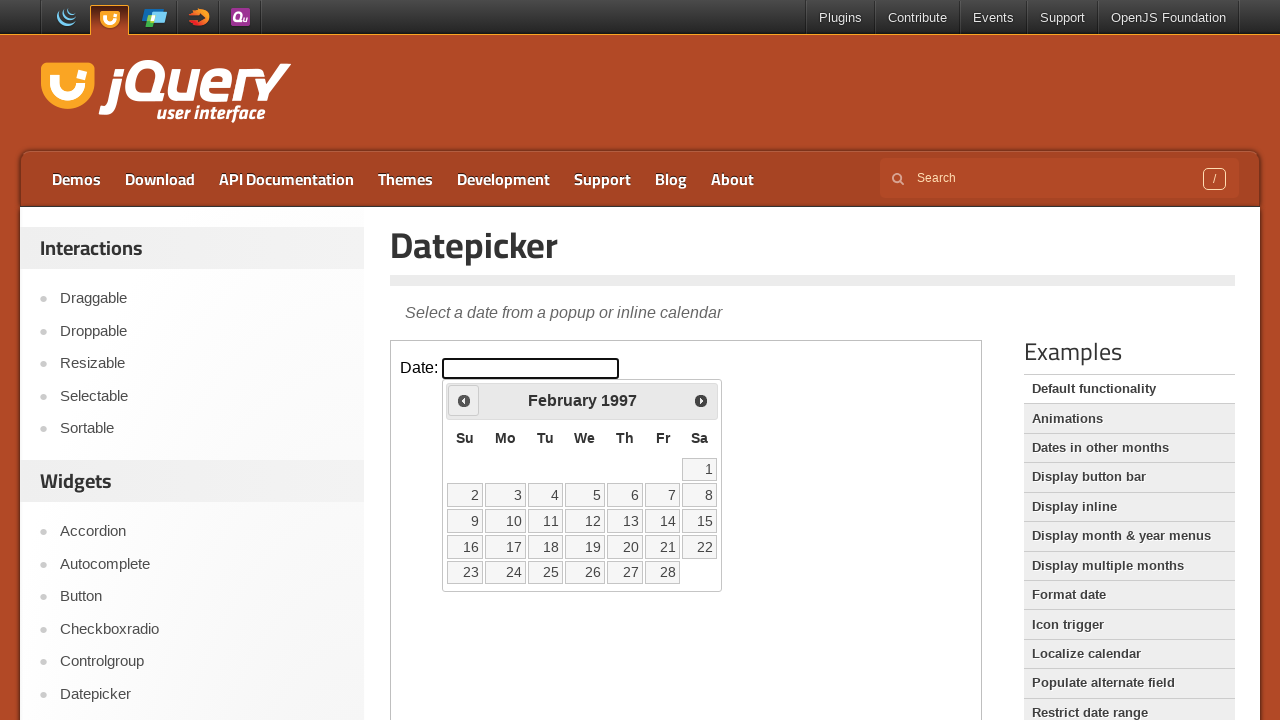

Waited for calendar to update after navigation
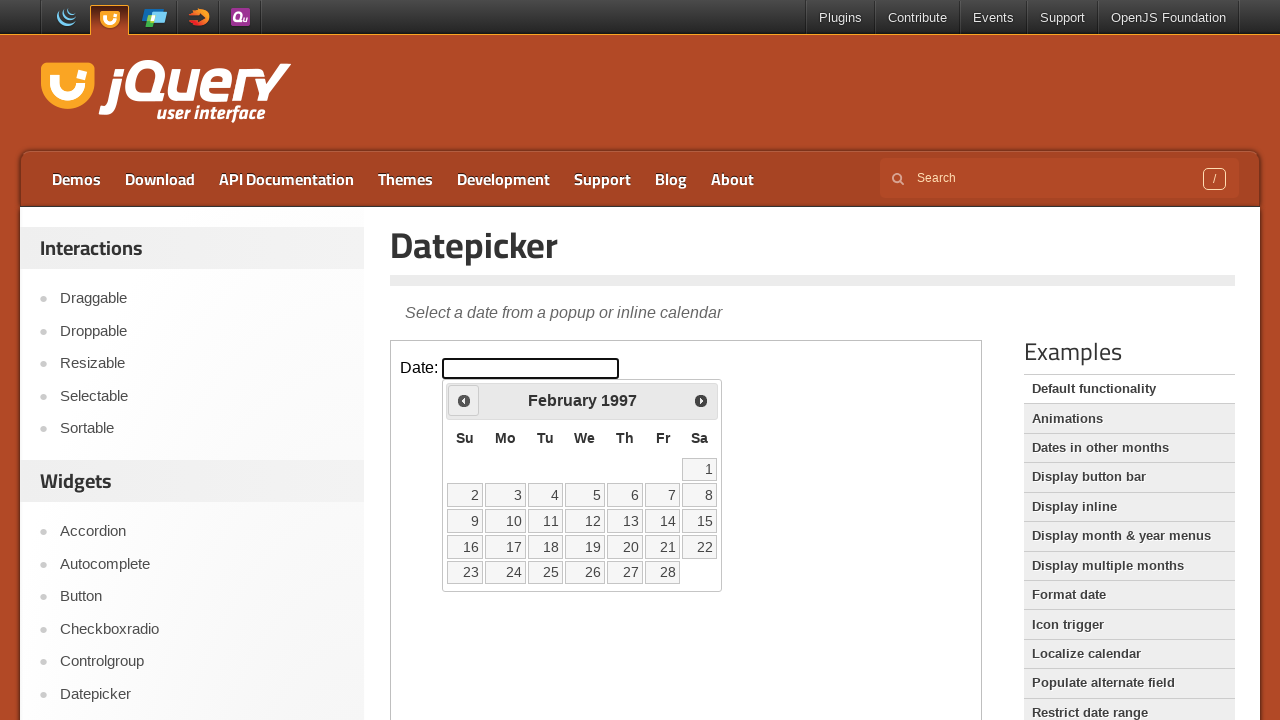

Clicked previous month button (currently viewing February 1997) at (464, 400) on iframe >> nth=0 >> internal:control=enter-frame >> .ui-icon.ui-icon-circle-trian
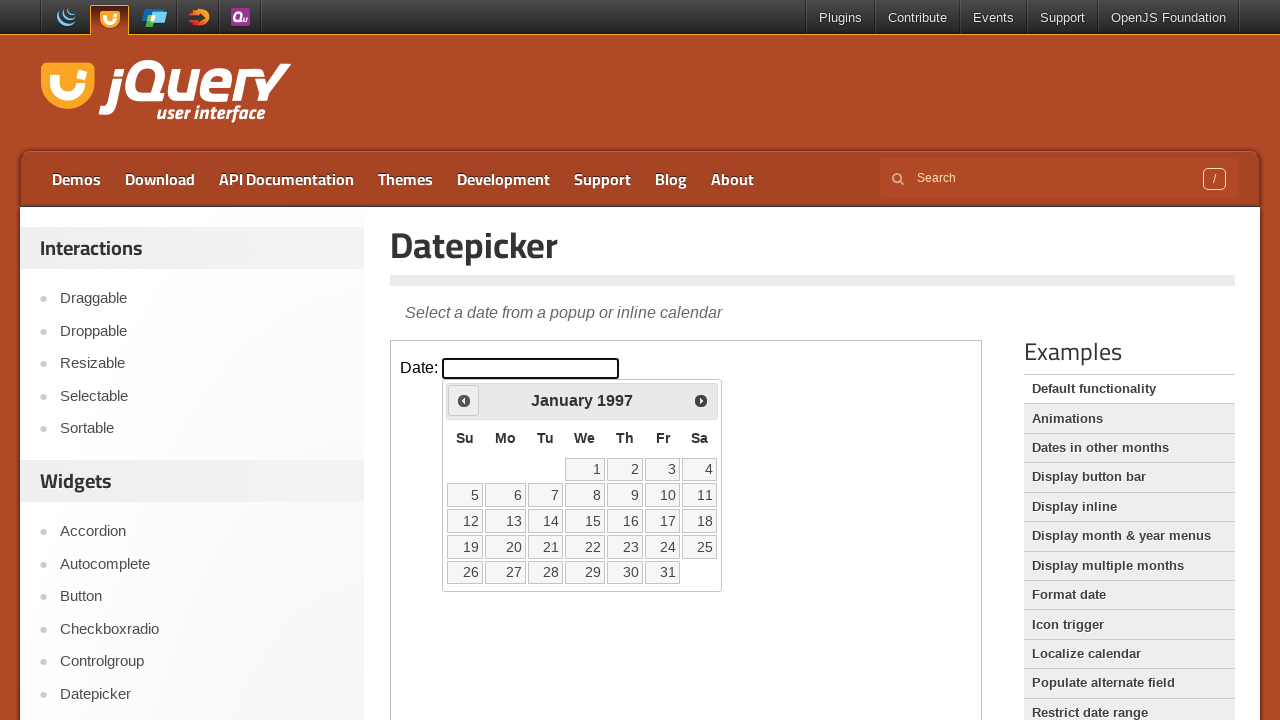

Waited for calendar to update after navigation
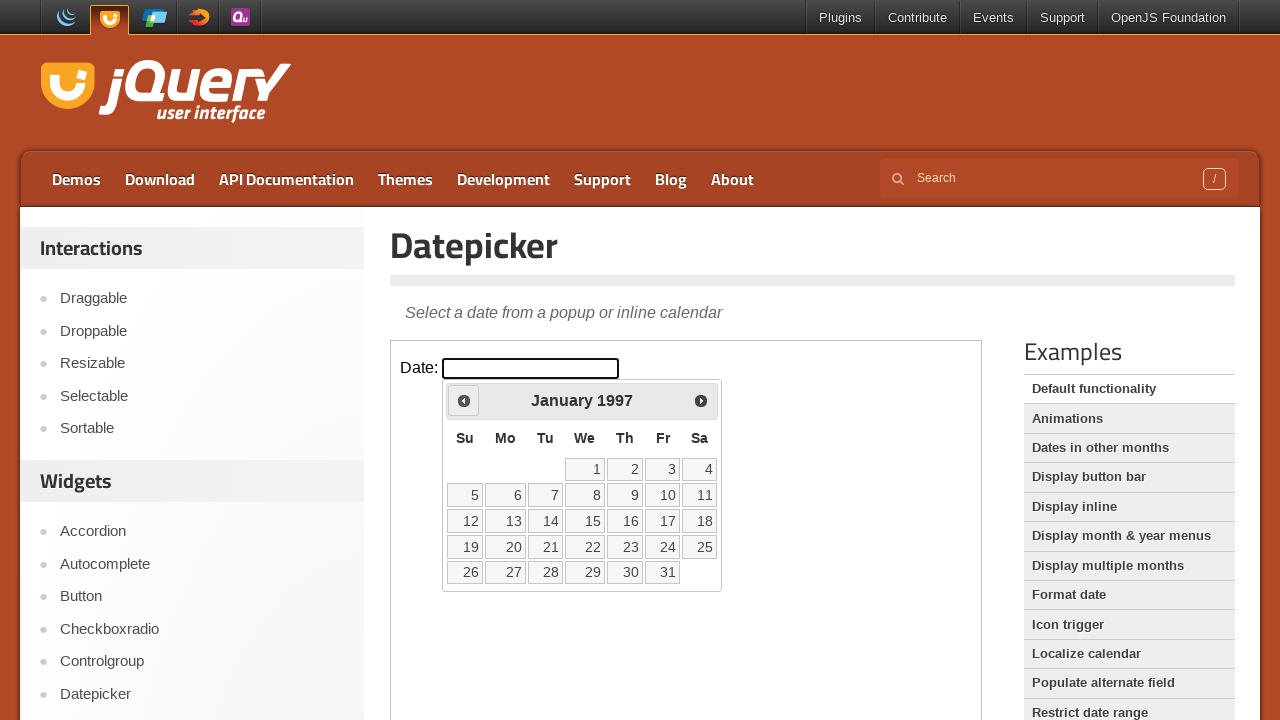

Clicked previous month button (currently viewing January 1997) at (464, 400) on iframe >> nth=0 >> internal:control=enter-frame >> .ui-icon.ui-icon-circle-trian
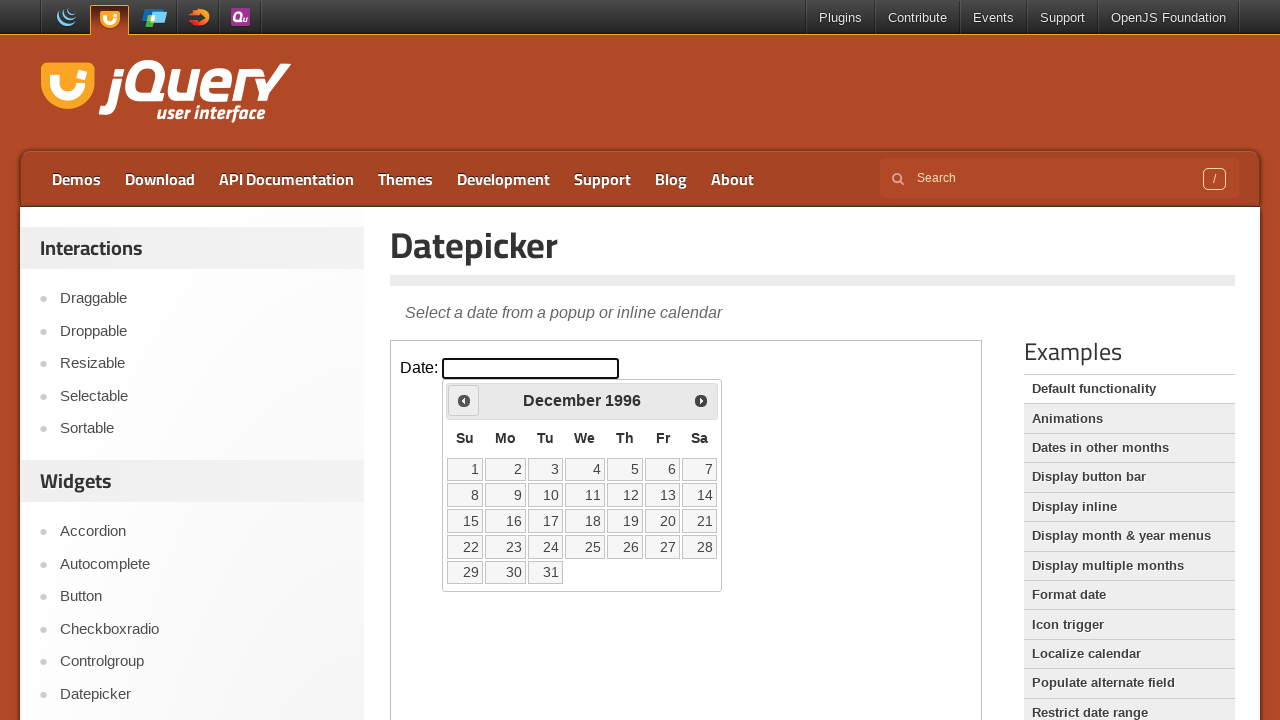

Waited for calendar to update after navigation
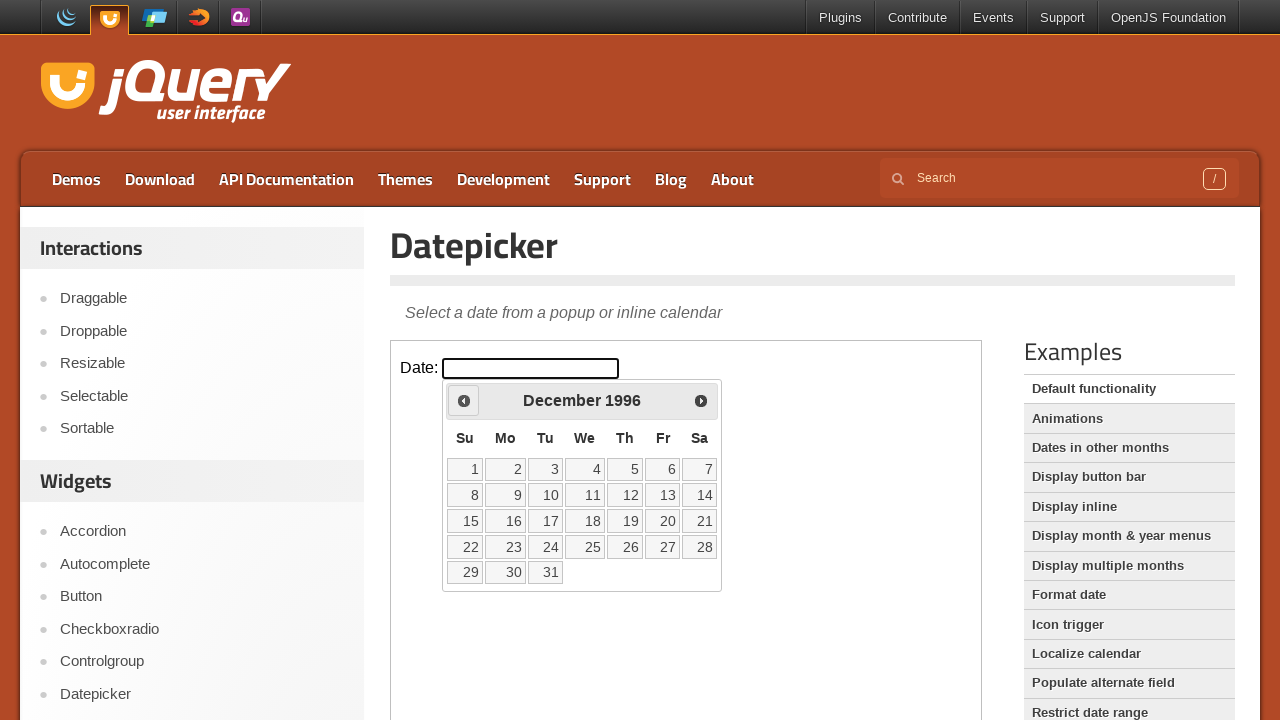

Clicked previous month button (currently viewing December 1996) at (464, 400) on iframe >> nth=0 >> internal:control=enter-frame >> .ui-icon.ui-icon-circle-trian
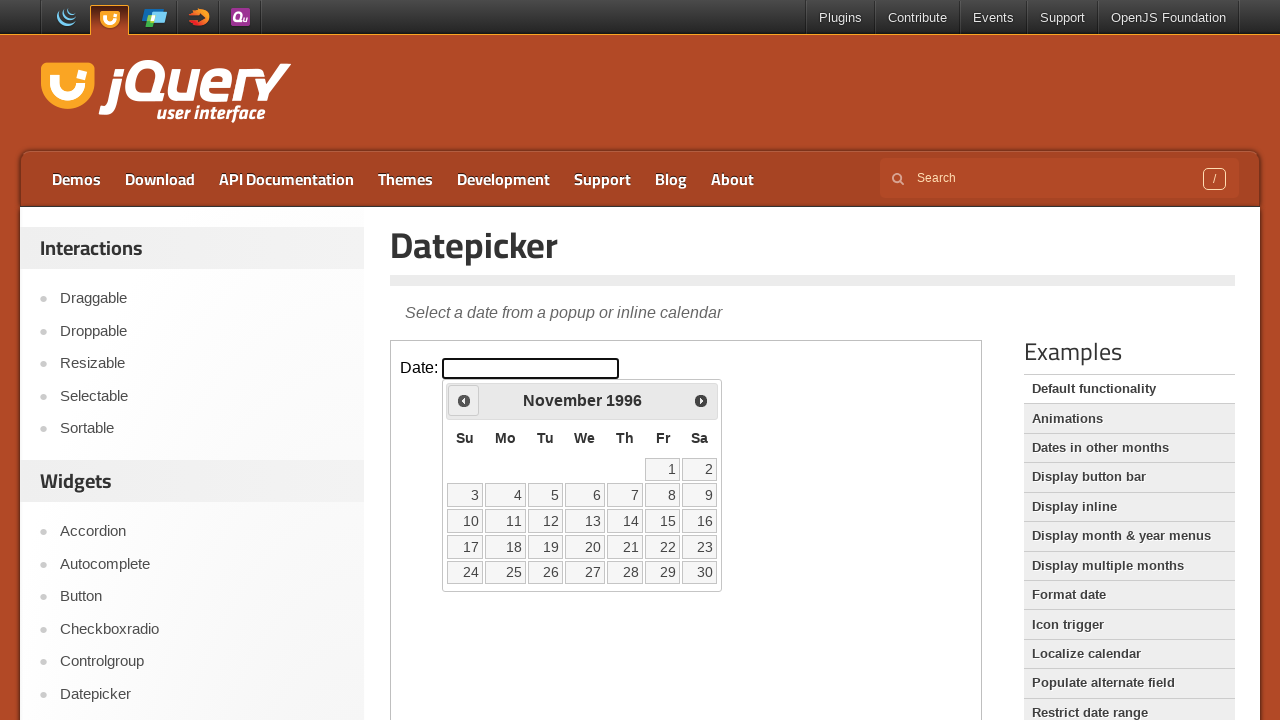

Waited for calendar to update after navigation
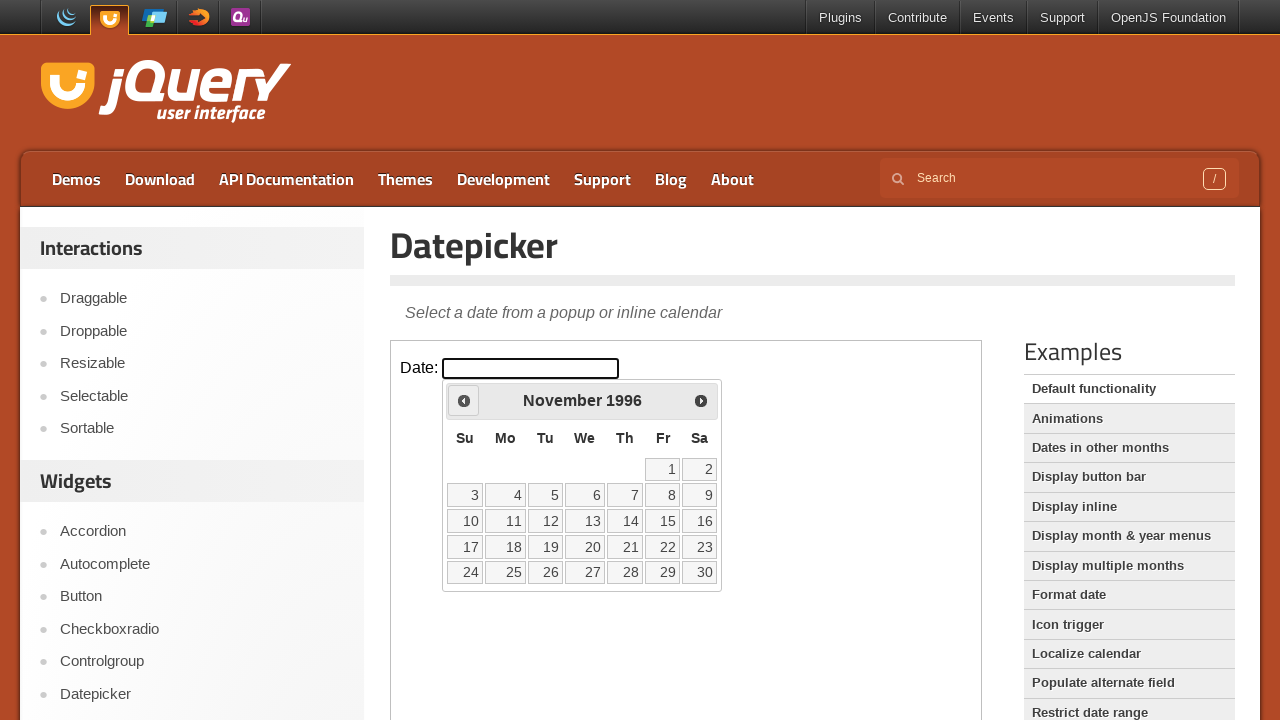

Clicked on the 16th day in November 1996 at (700, 521) on iframe >> nth=0 >> internal:control=enter-frame >> .ui-datepicker-calendar a >> 
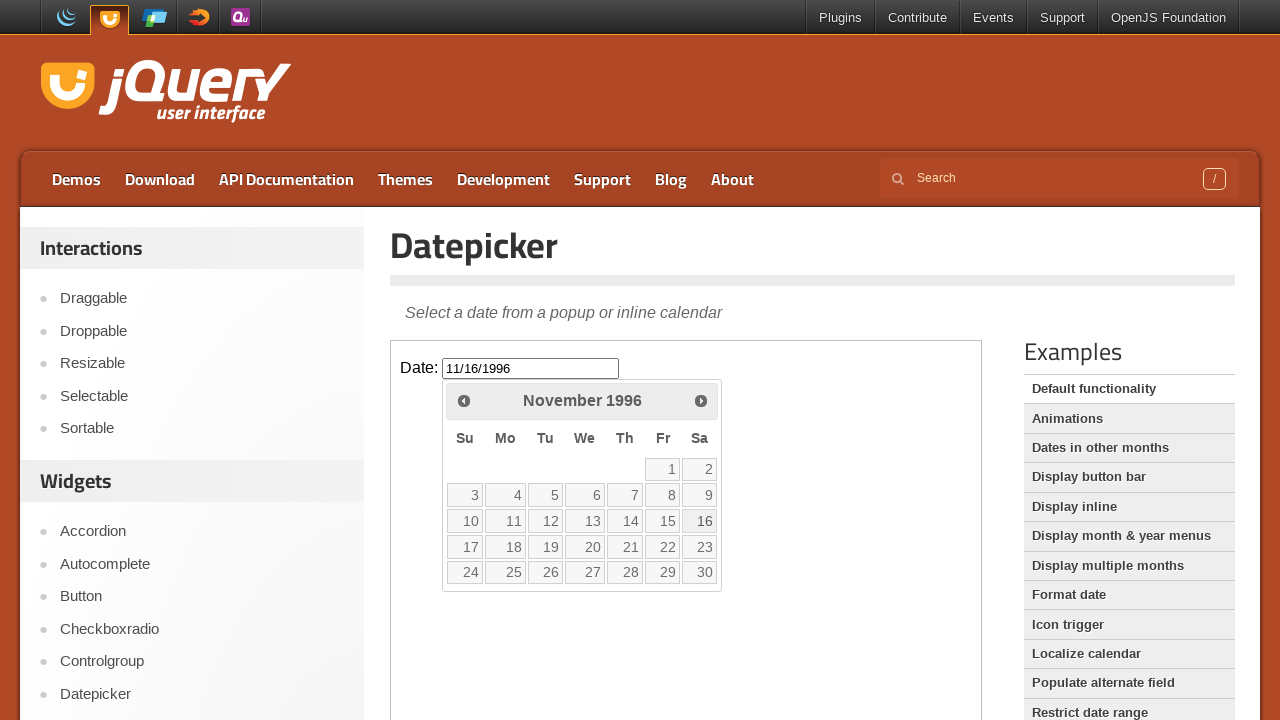

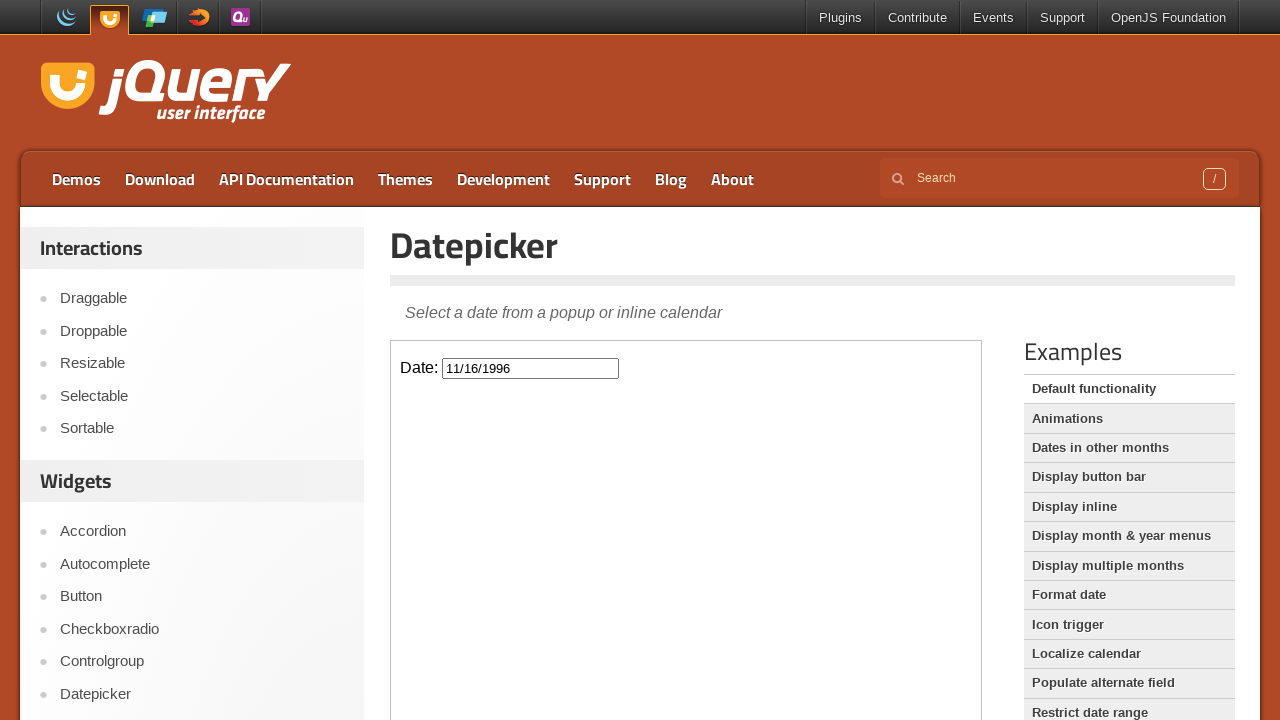